Tests date picker calendar widget by navigating to May 2, 1959 and selecting that date.

Starting URL: https://kristinek.github.io/site/examples/actions

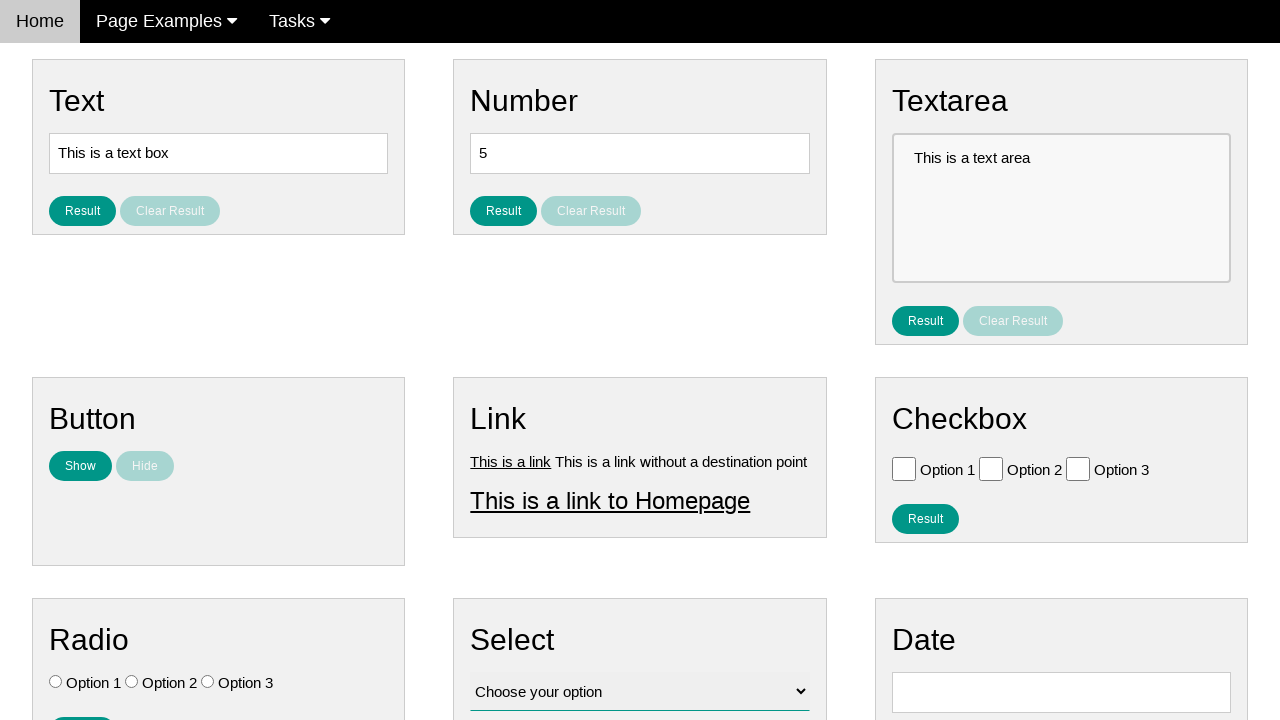

Clicked on date field to open calendar widget at (1061, 692) on #vfb-8
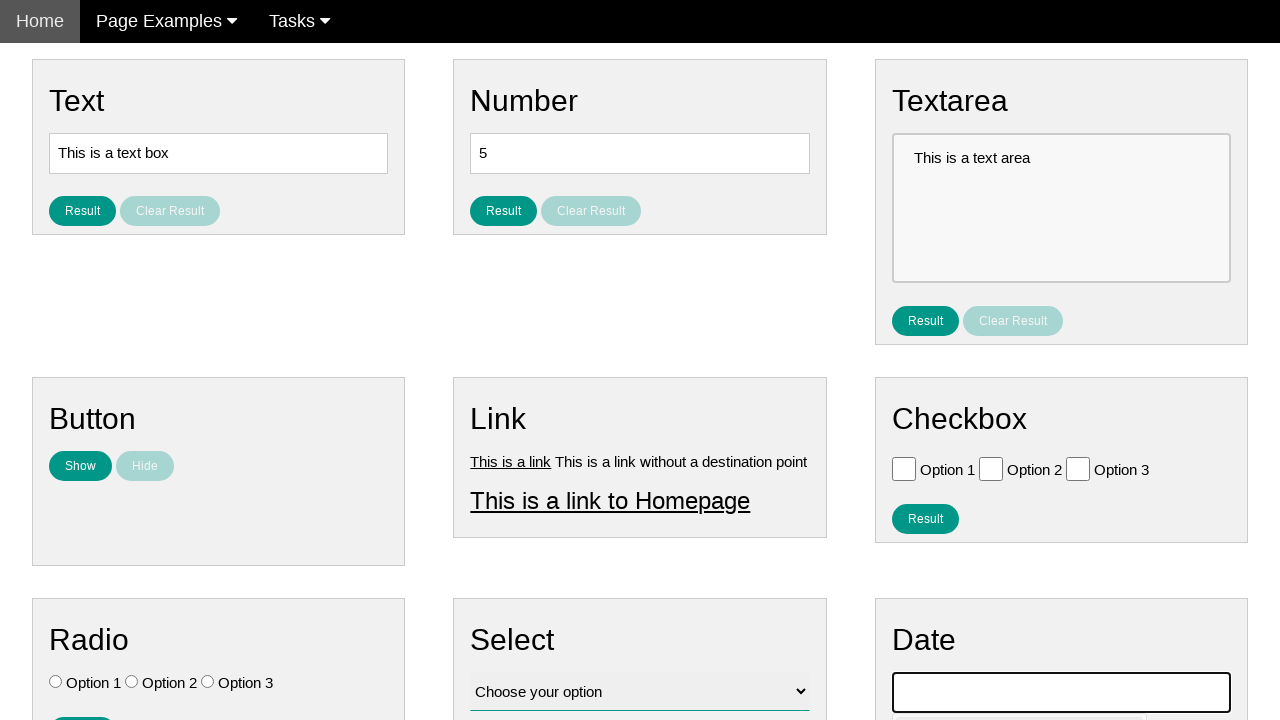

Calendar widget appeared
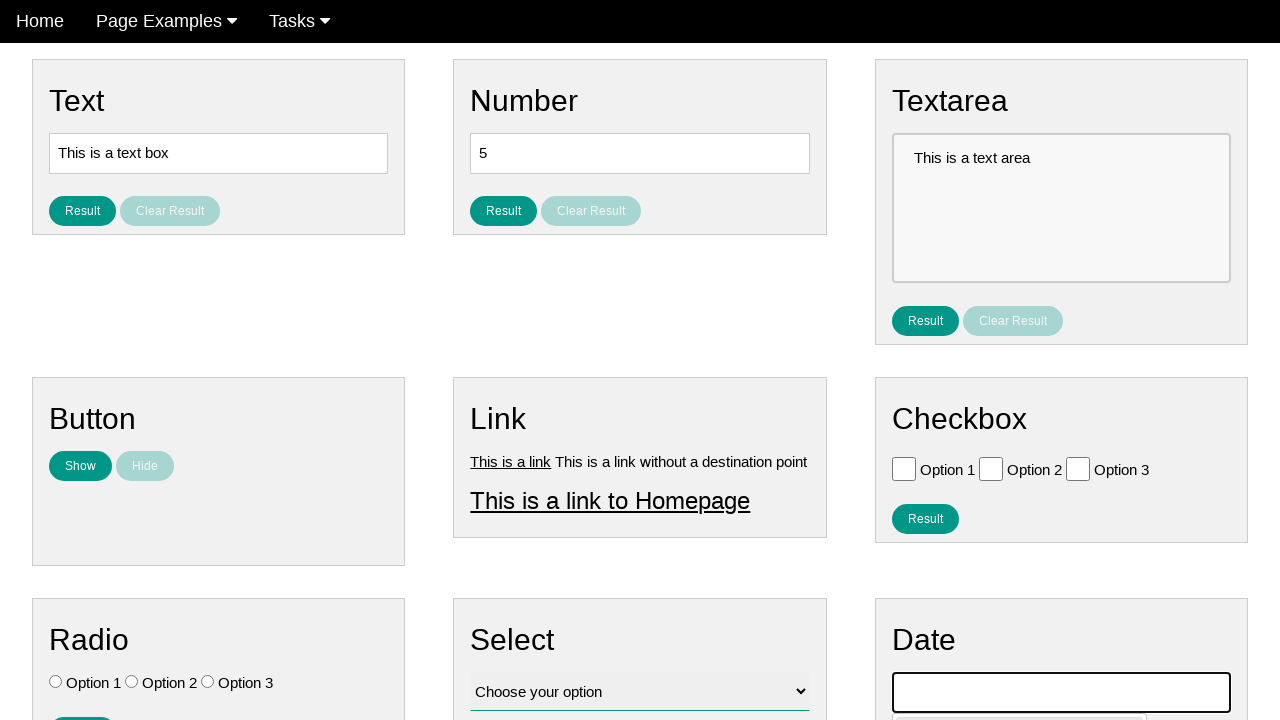

Clicked previous button to navigate backwards (iteration 1/790) at (912, 408) on .ui-datepicker-prev
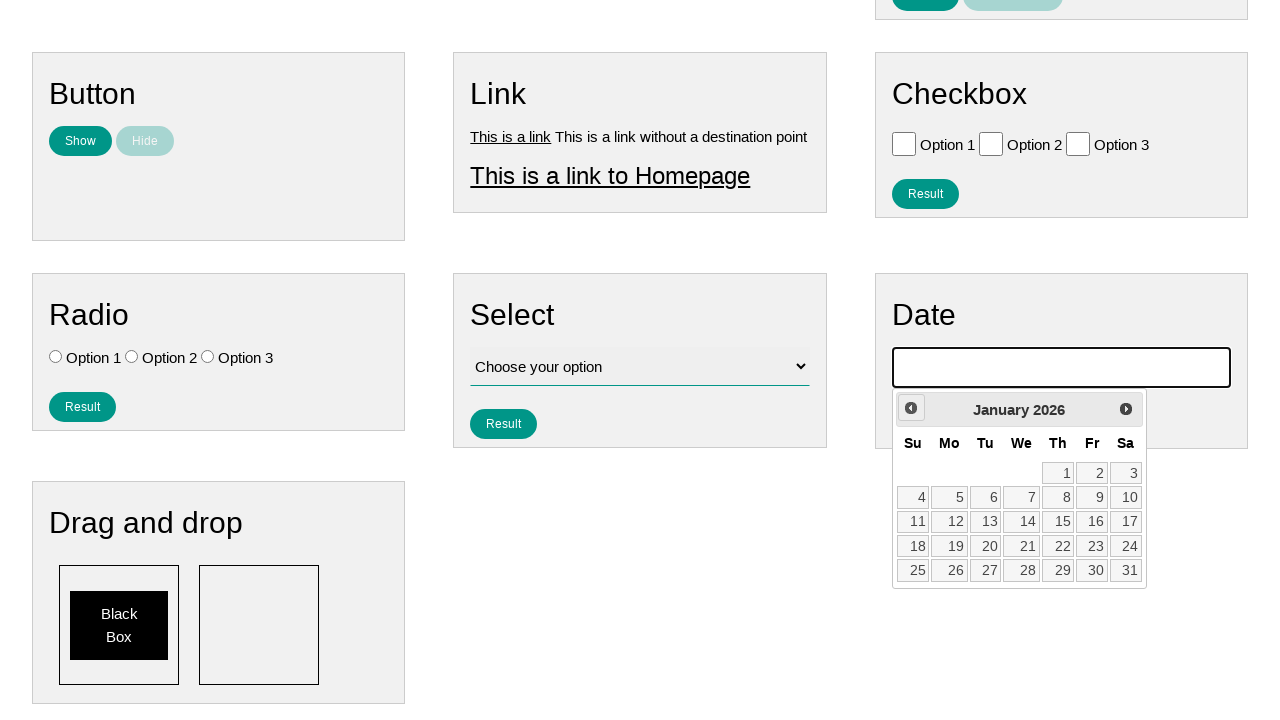

Clicked previous button to navigate backwards (iteration 2/790) at (911, 408) on .ui-datepicker-prev
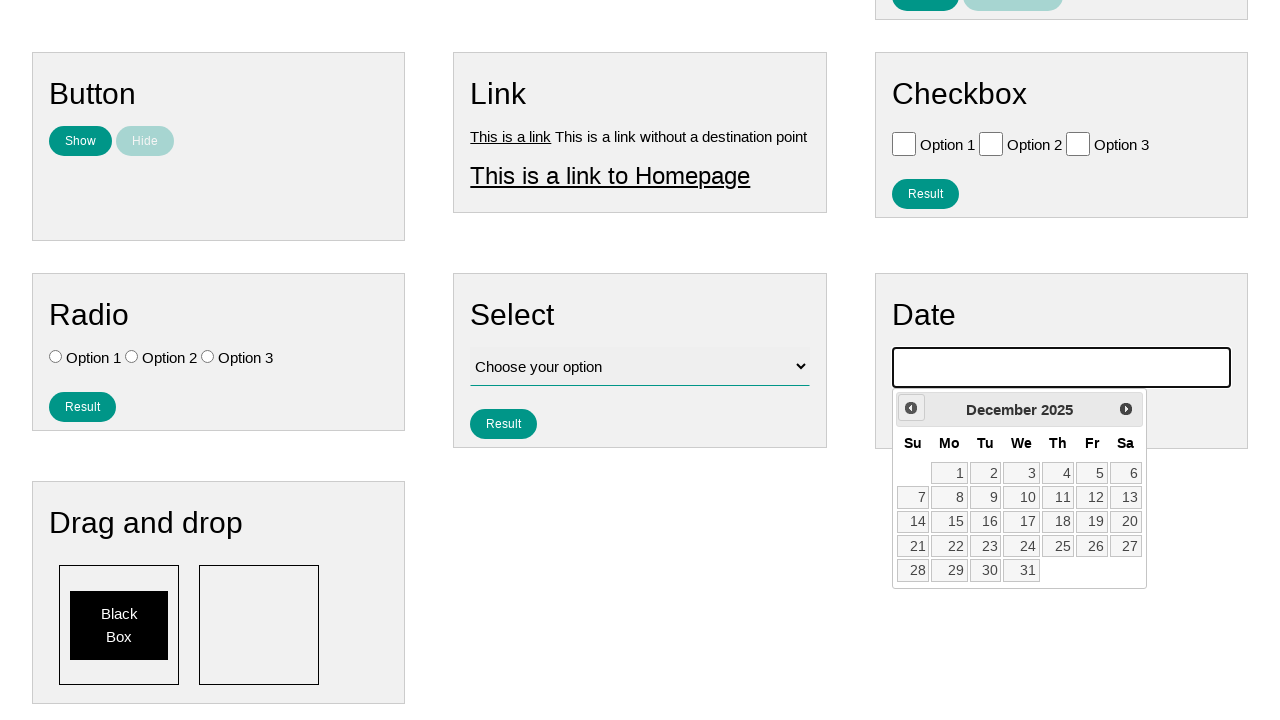

Clicked previous button to navigate backwards (iteration 3/790) at (911, 408) on .ui-datepicker-prev
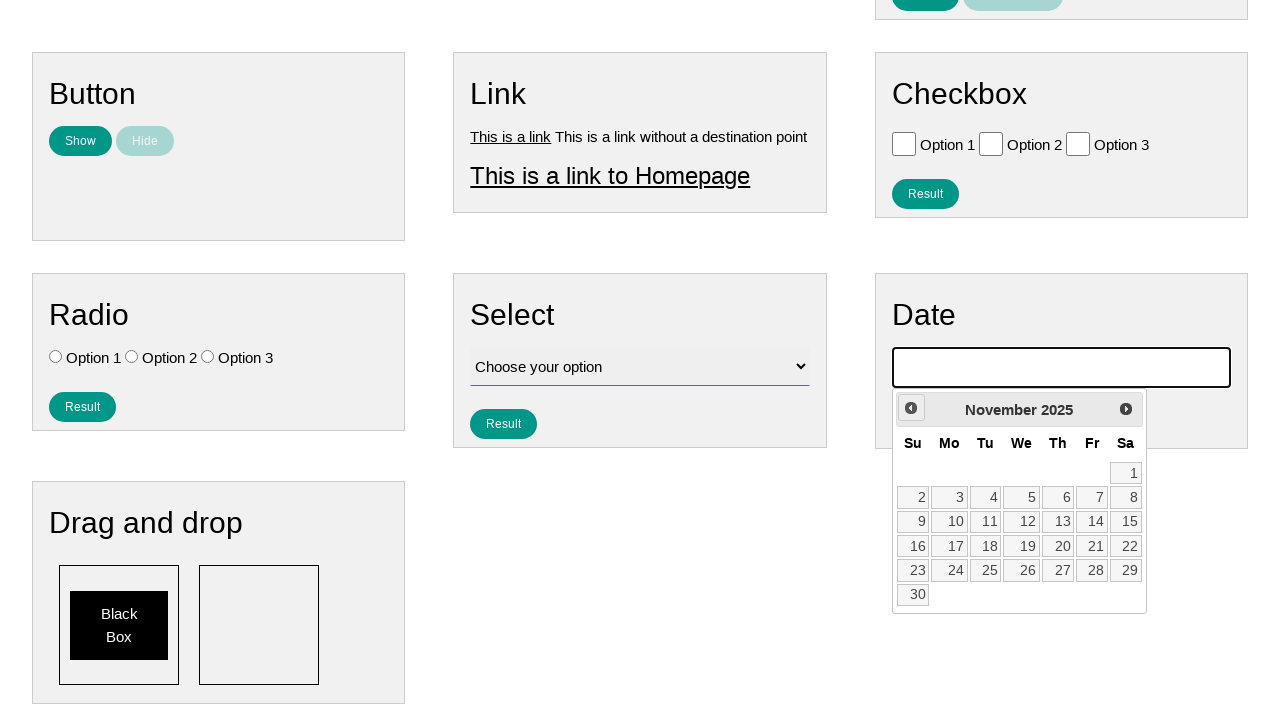

Clicked previous button to navigate backwards (iteration 4/790) at (911, 408) on .ui-datepicker-prev
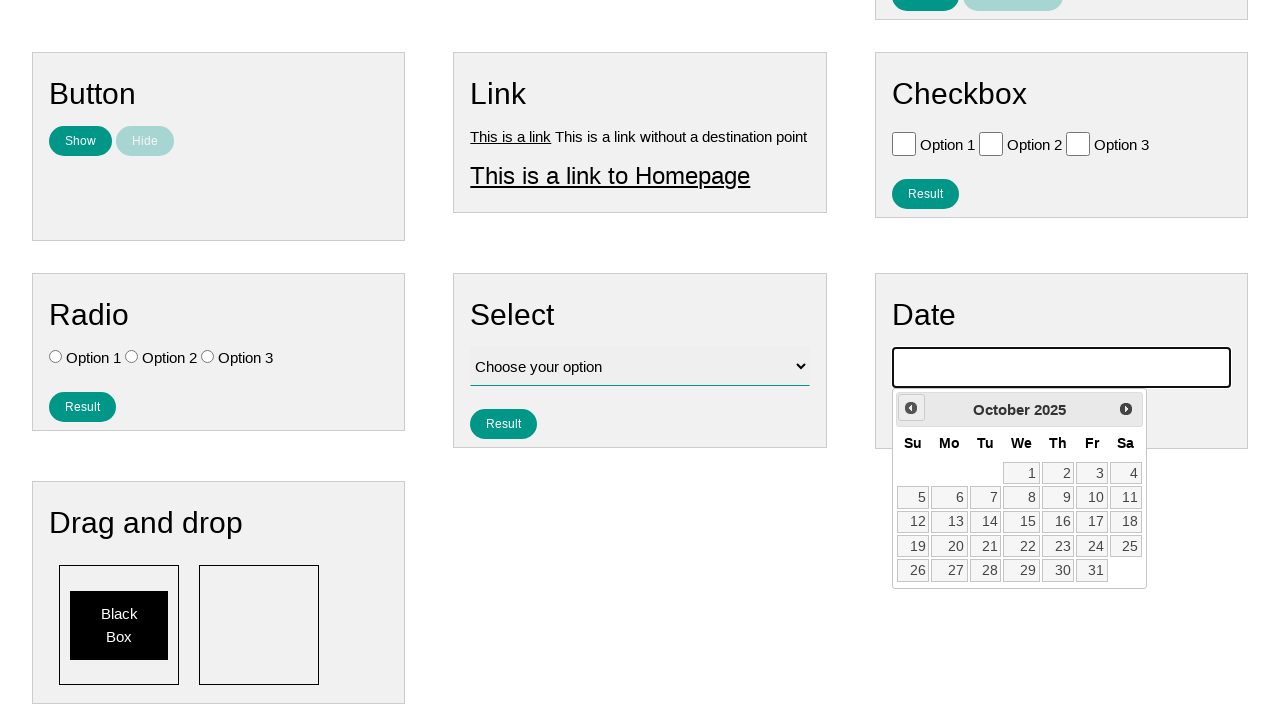

Clicked previous button to navigate backwards (iteration 5/790) at (911, 408) on .ui-datepicker-prev
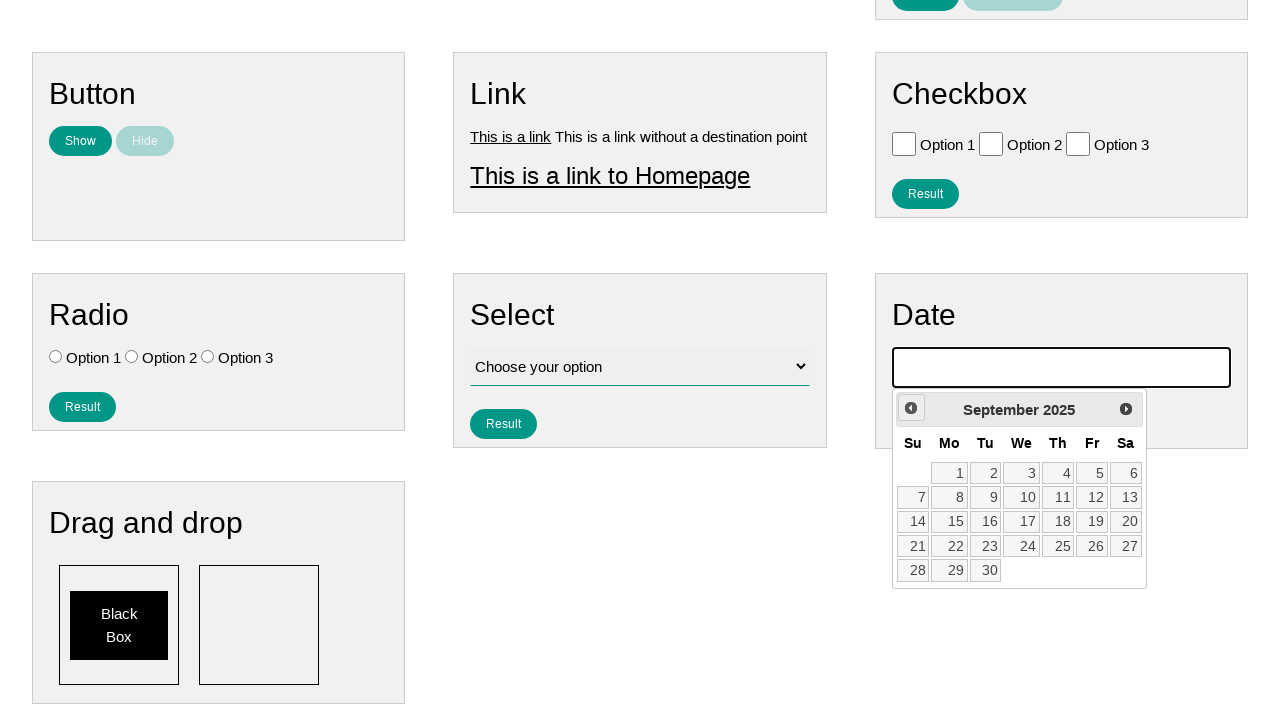

Clicked previous button to navigate backwards (iteration 6/790) at (911, 408) on .ui-datepicker-prev
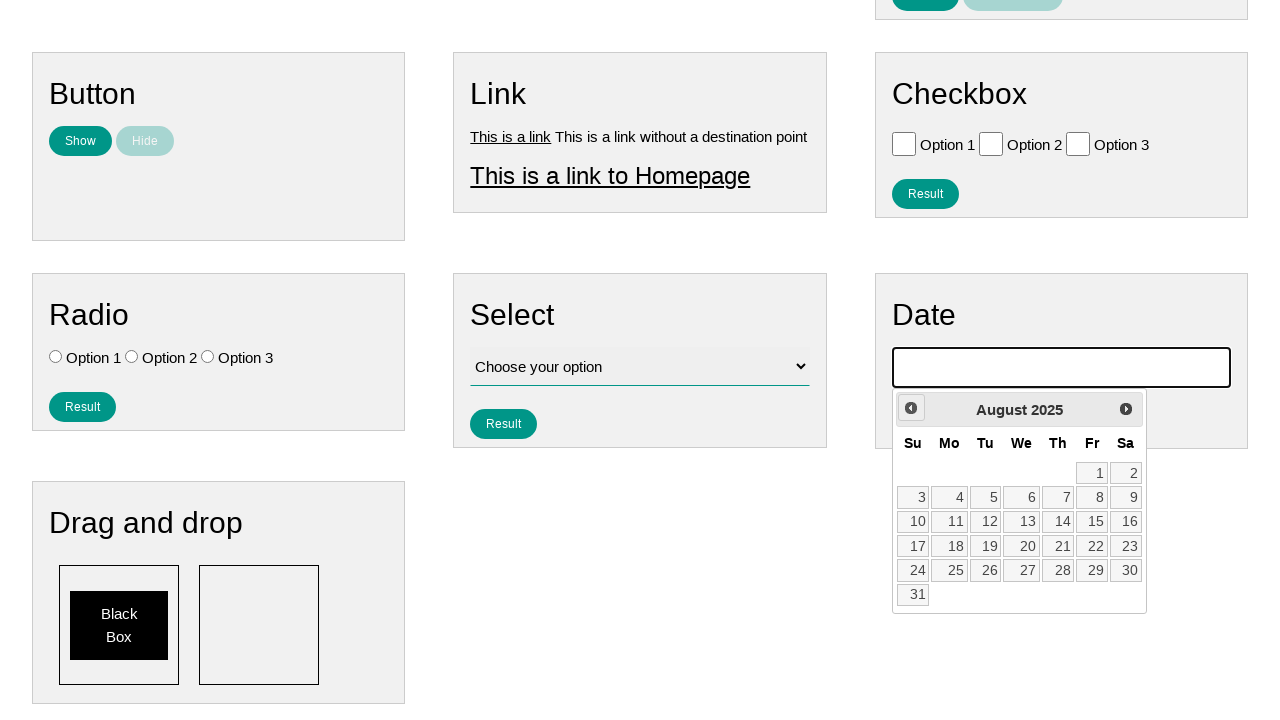

Clicked previous button to navigate backwards (iteration 7/790) at (911, 408) on .ui-datepicker-prev
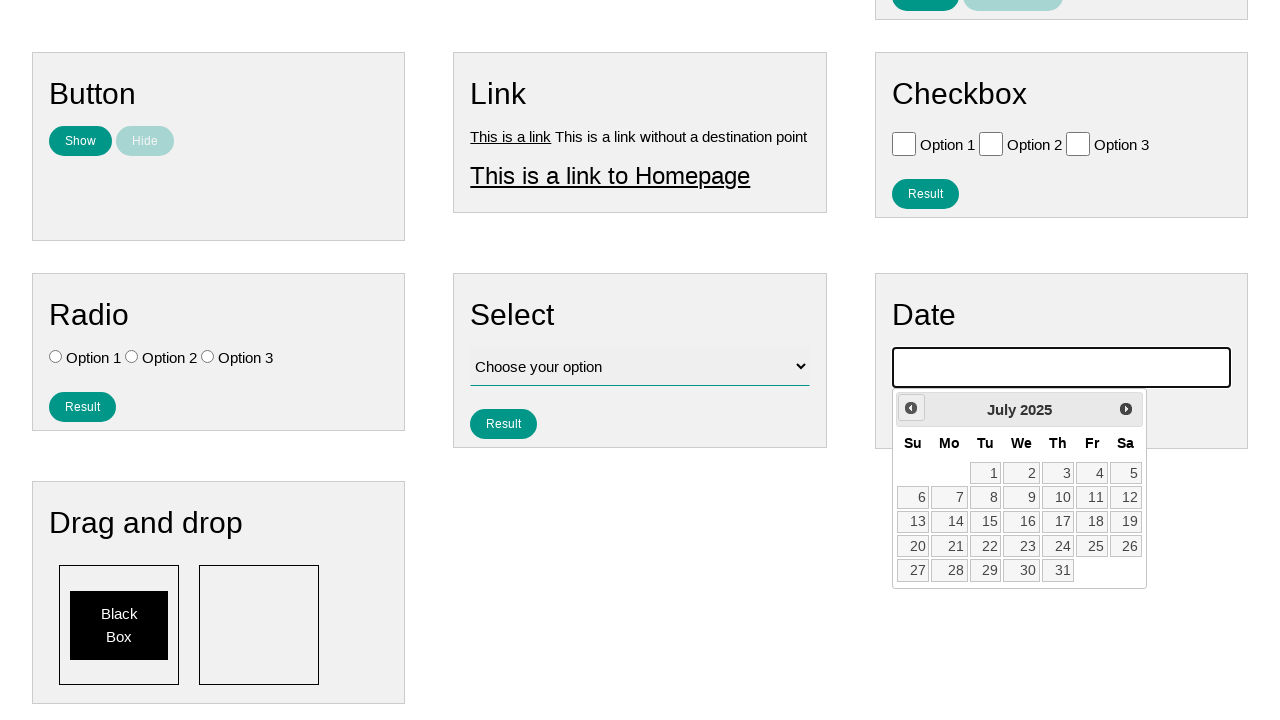

Clicked previous button to navigate backwards (iteration 8/790) at (911, 408) on .ui-datepicker-prev
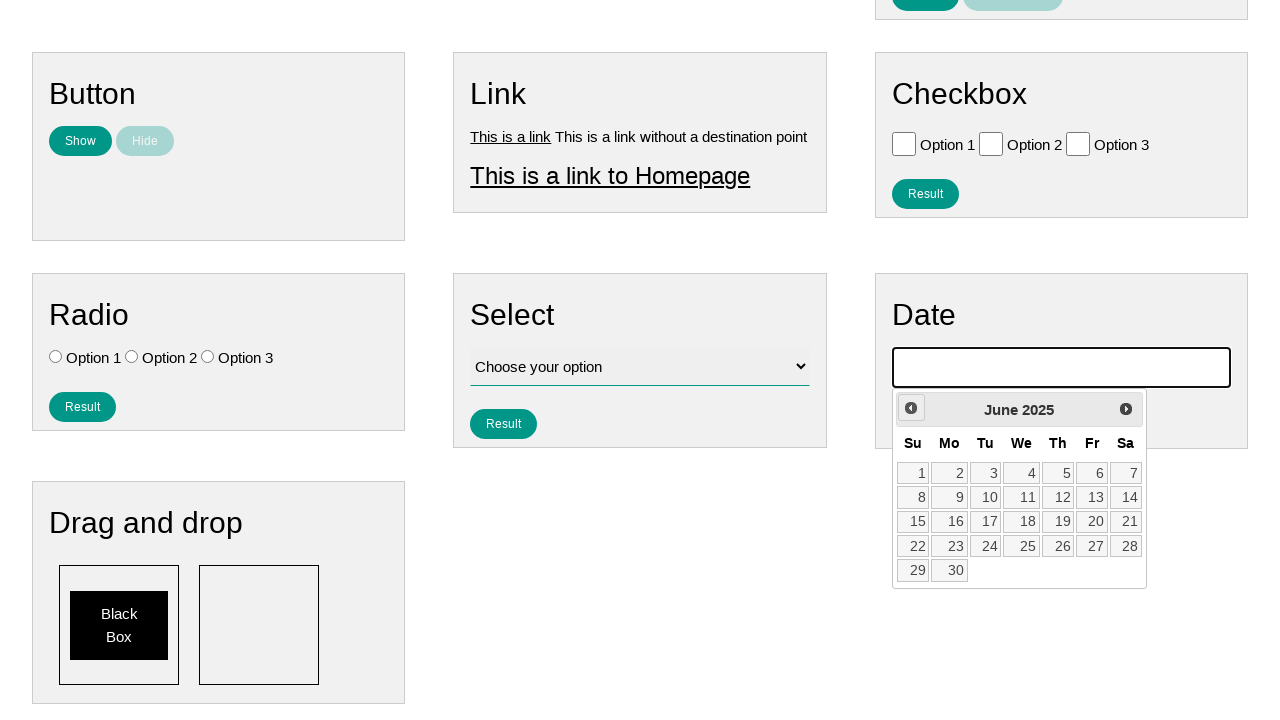

Clicked previous button to navigate backwards (iteration 9/790) at (911, 408) on .ui-datepicker-prev
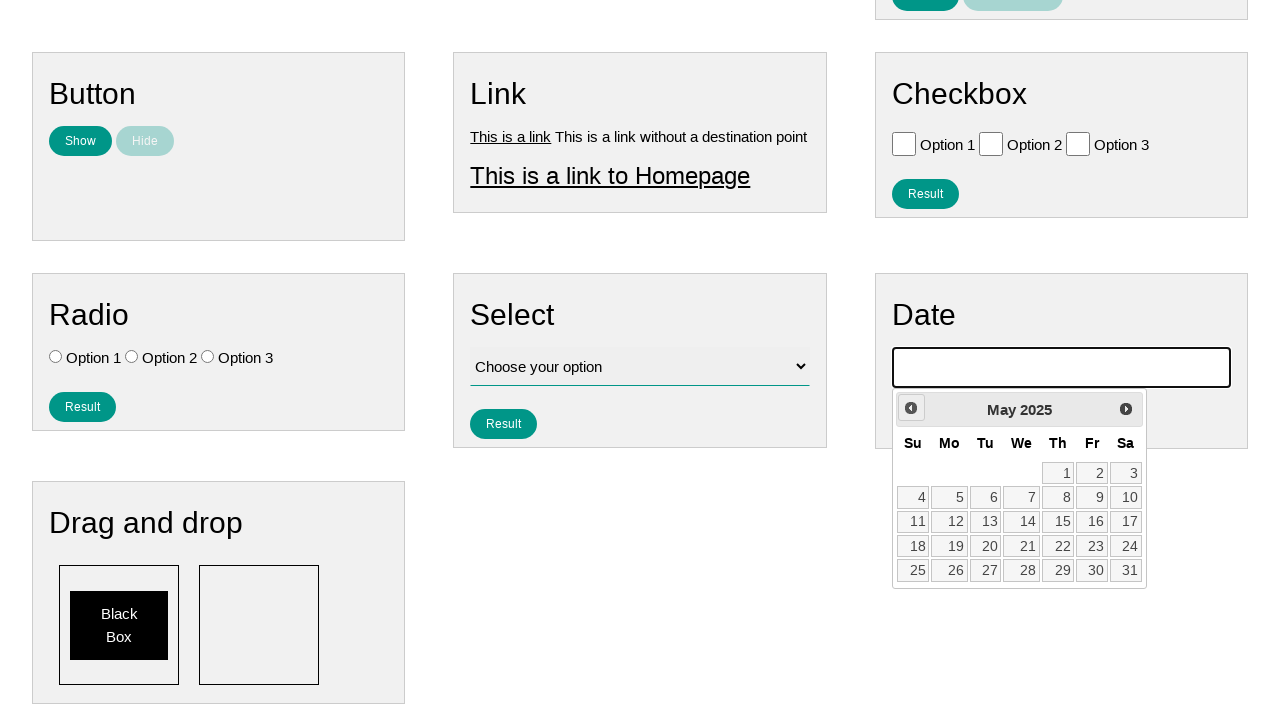

Clicked previous button to navigate backwards (iteration 10/790) at (911, 408) on .ui-datepicker-prev
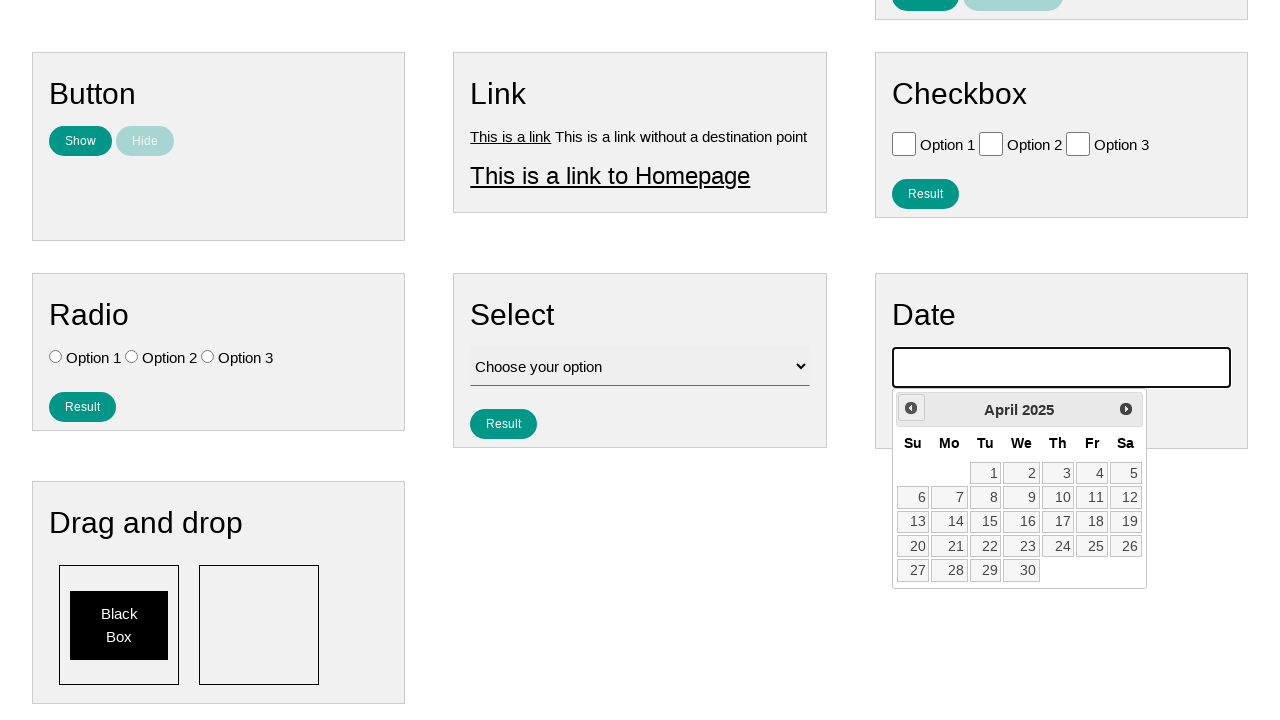

Clicked previous button to navigate backwards (iteration 11/790) at (911, 408) on .ui-datepicker-prev
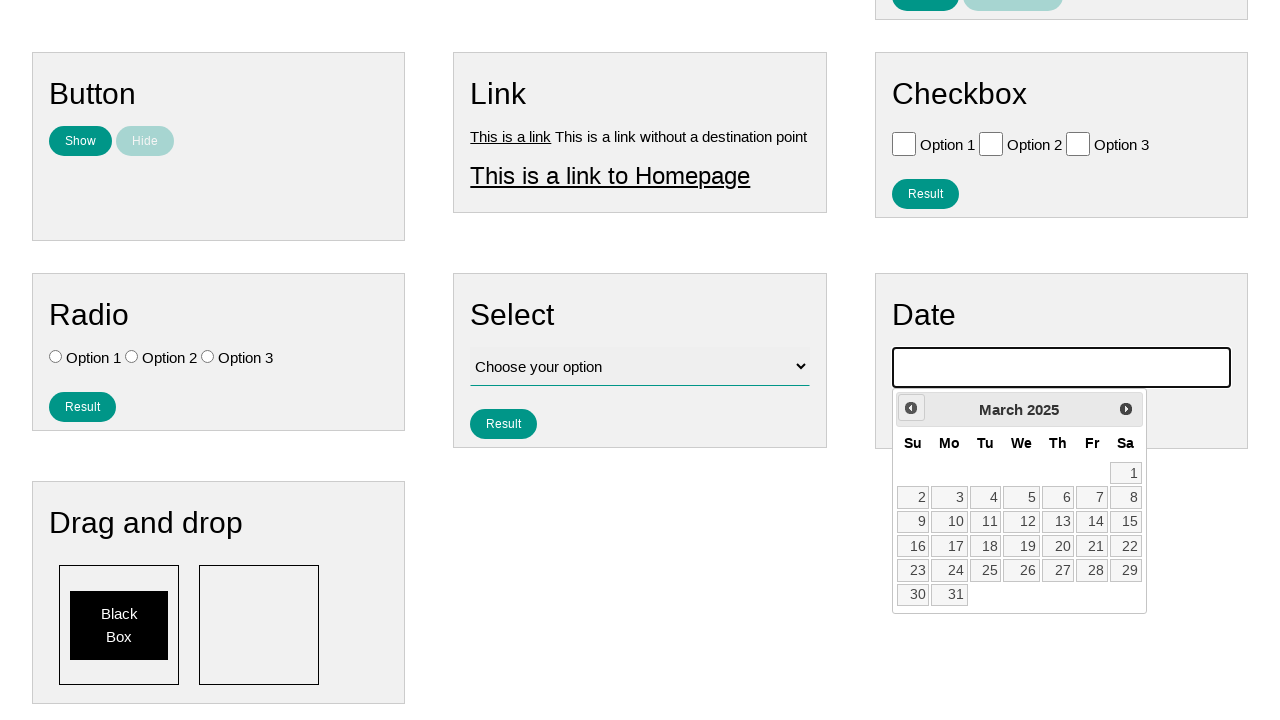

Clicked previous button to navigate backwards (iteration 12/790) at (911, 408) on .ui-datepicker-prev
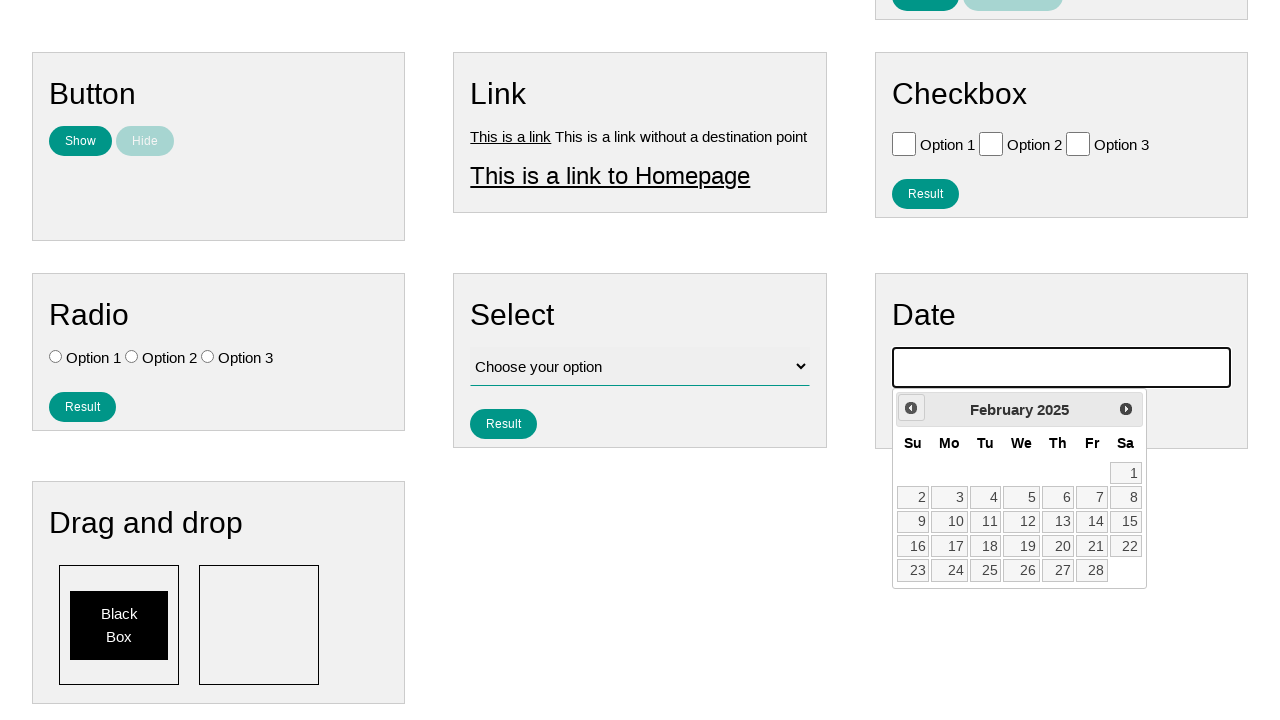

Clicked previous button to navigate backwards (iteration 13/790) at (911, 408) on .ui-datepicker-prev
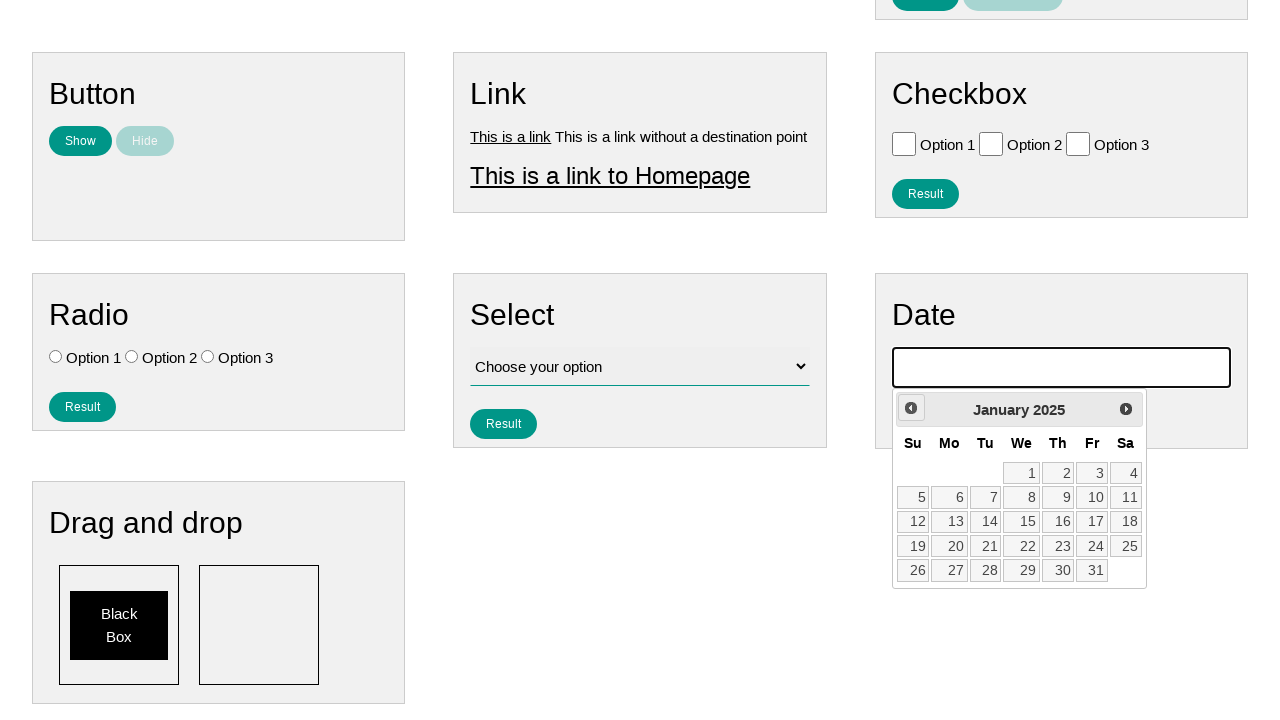

Clicked previous button to navigate backwards (iteration 14/790) at (911, 408) on .ui-datepicker-prev
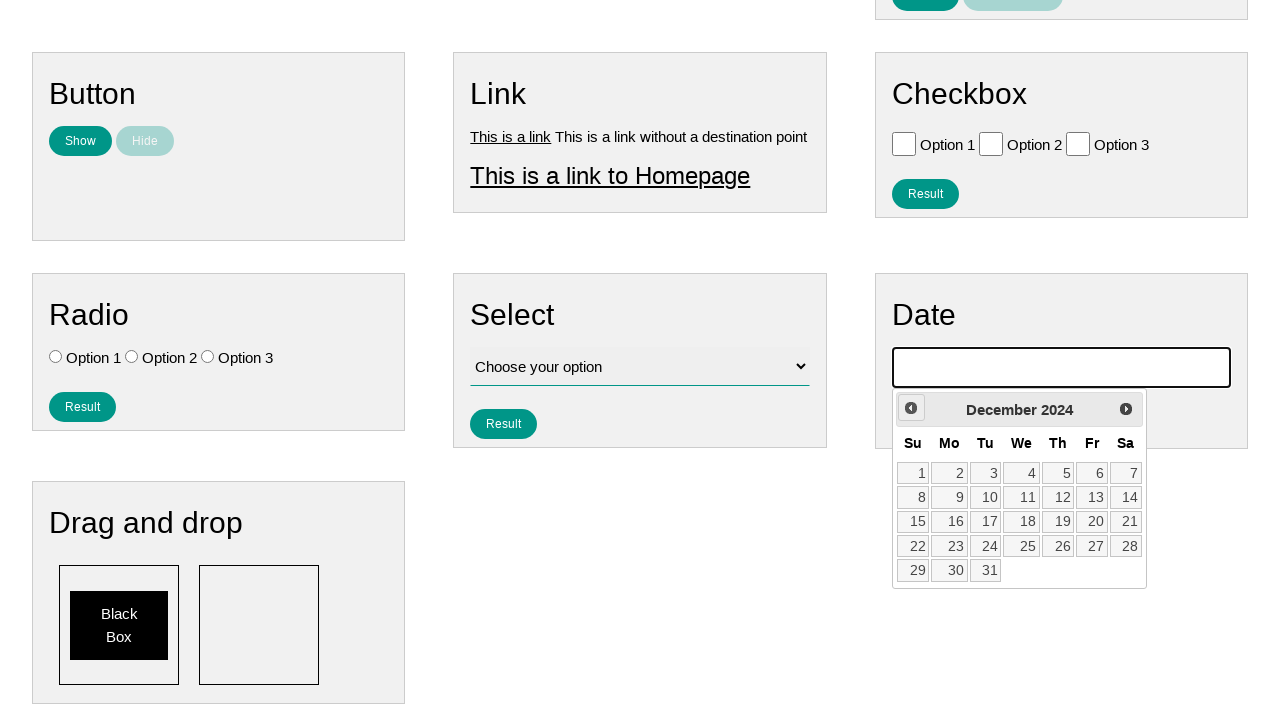

Clicked previous button to navigate backwards (iteration 15/790) at (911, 408) on .ui-datepicker-prev
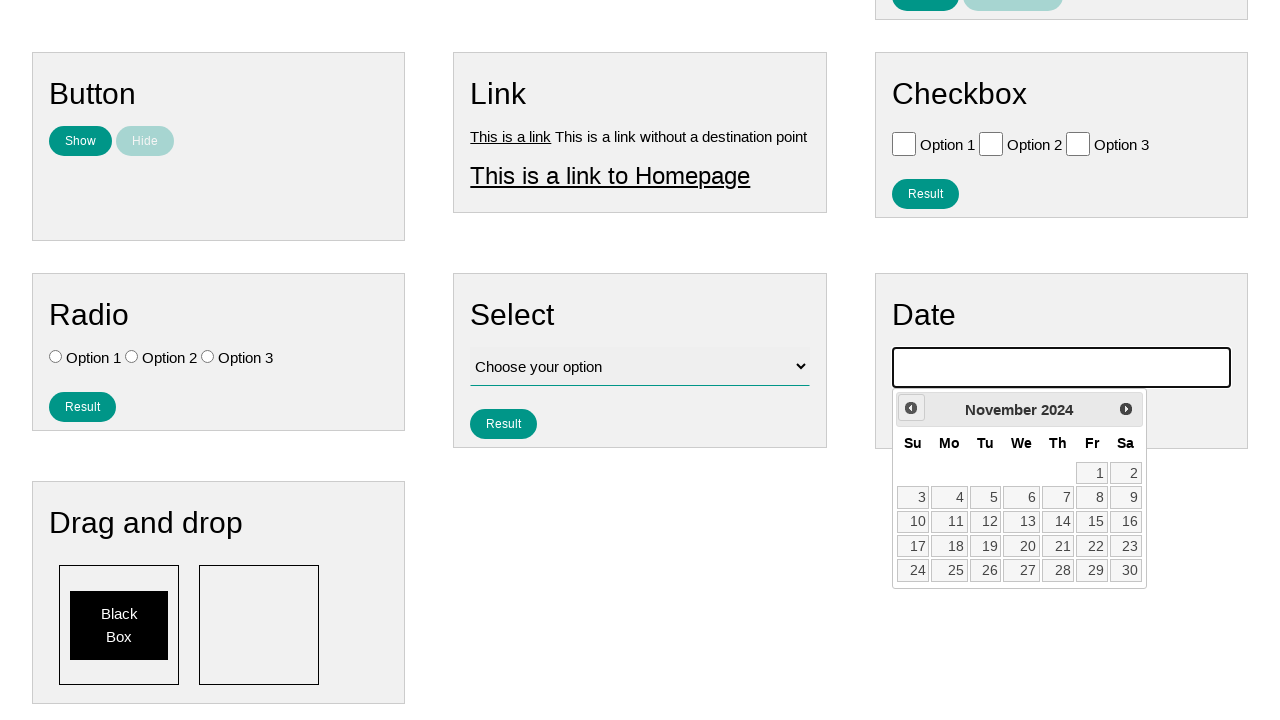

Clicked previous button to navigate backwards (iteration 16/790) at (911, 408) on .ui-datepicker-prev
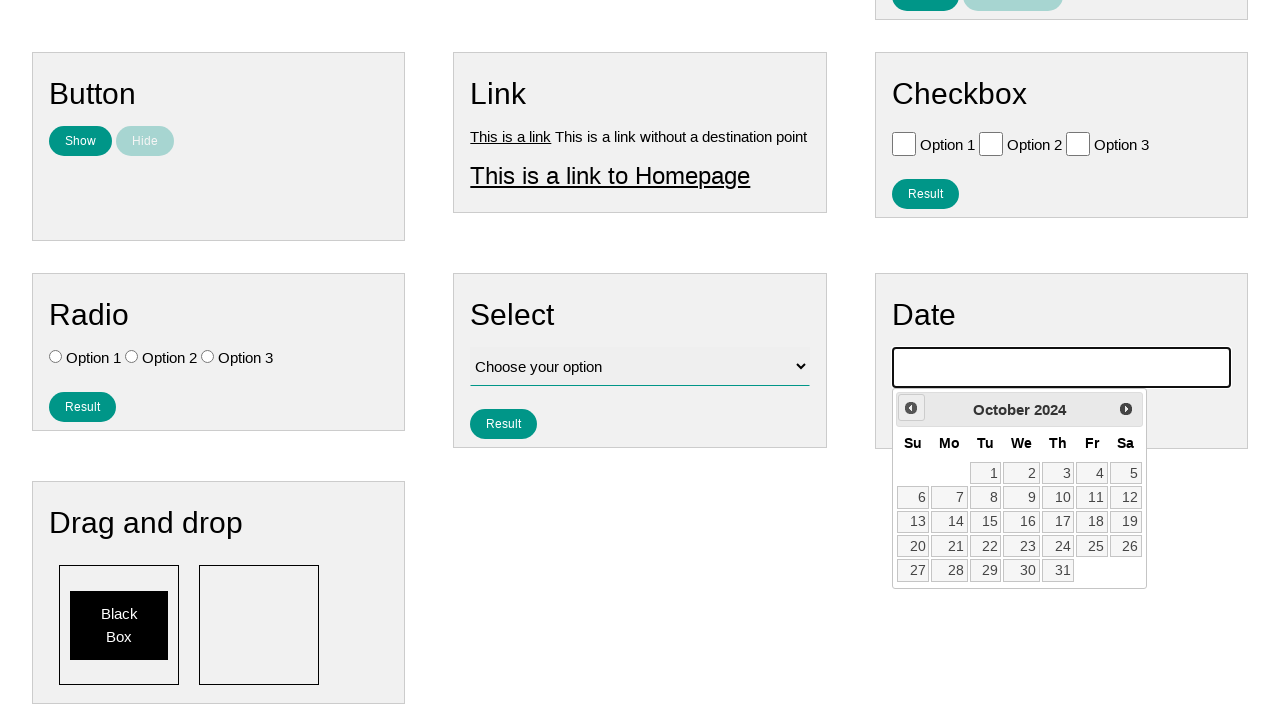

Clicked previous button to navigate backwards (iteration 17/790) at (911, 408) on .ui-datepicker-prev
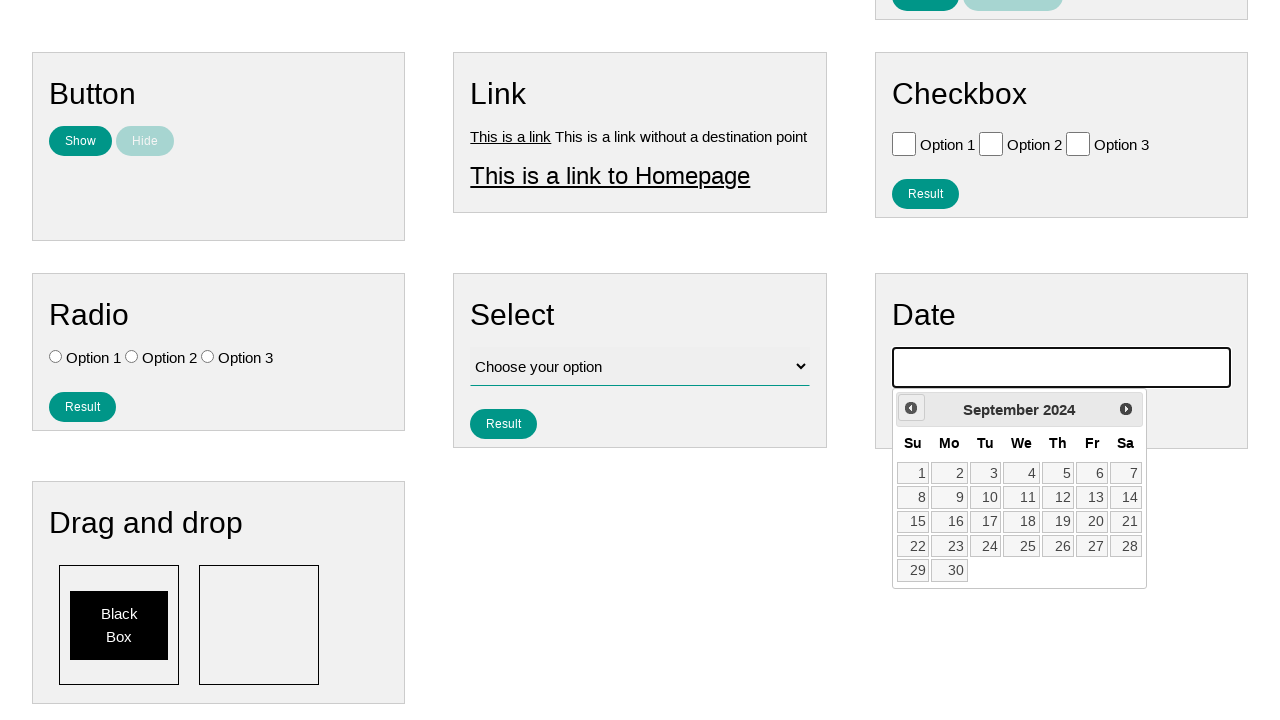

Clicked previous button to navigate backwards (iteration 18/790) at (911, 408) on .ui-datepicker-prev
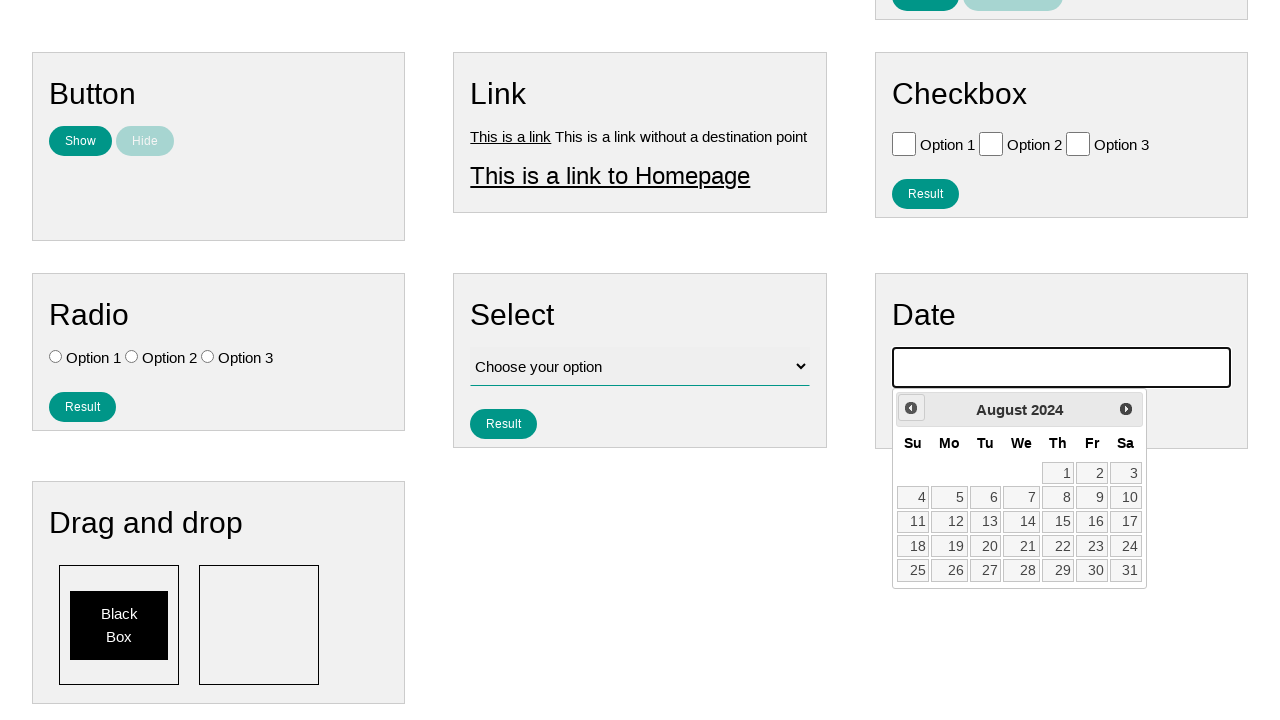

Clicked previous button to navigate backwards (iteration 19/790) at (911, 408) on .ui-datepicker-prev
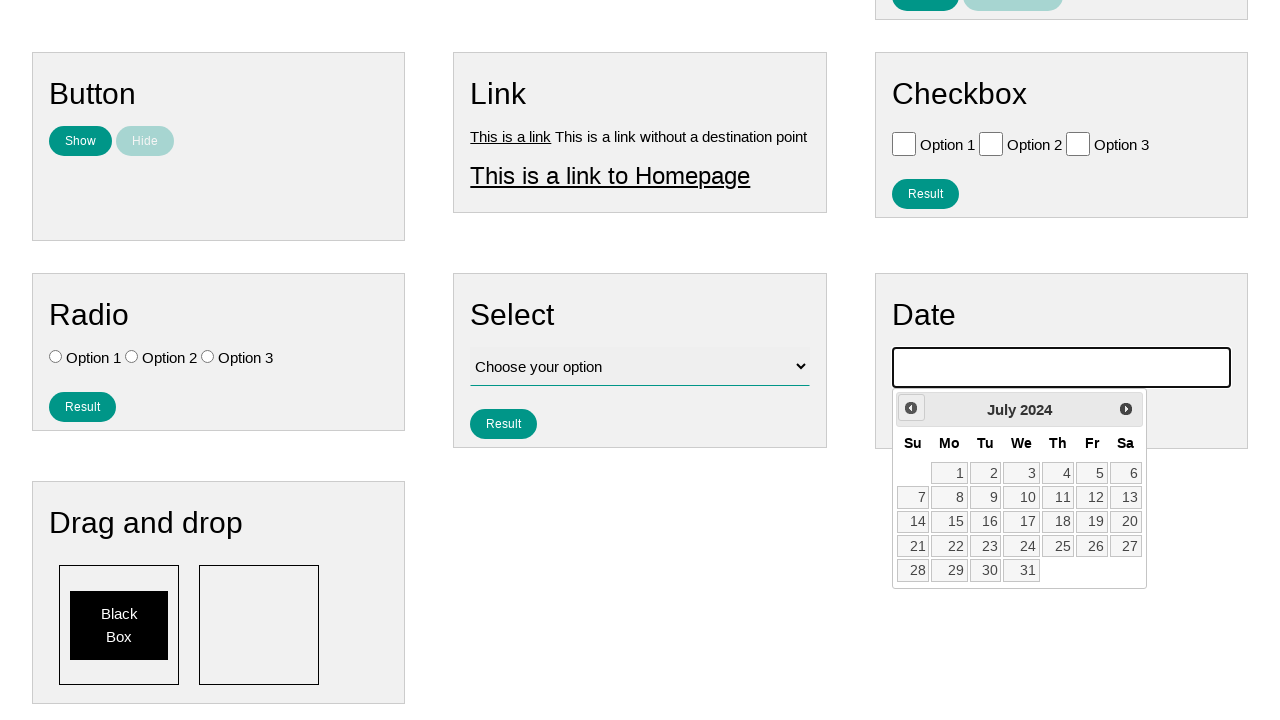

Clicked previous button to navigate backwards (iteration 20/790) at (911, 408) on .ui-datepicker-prev
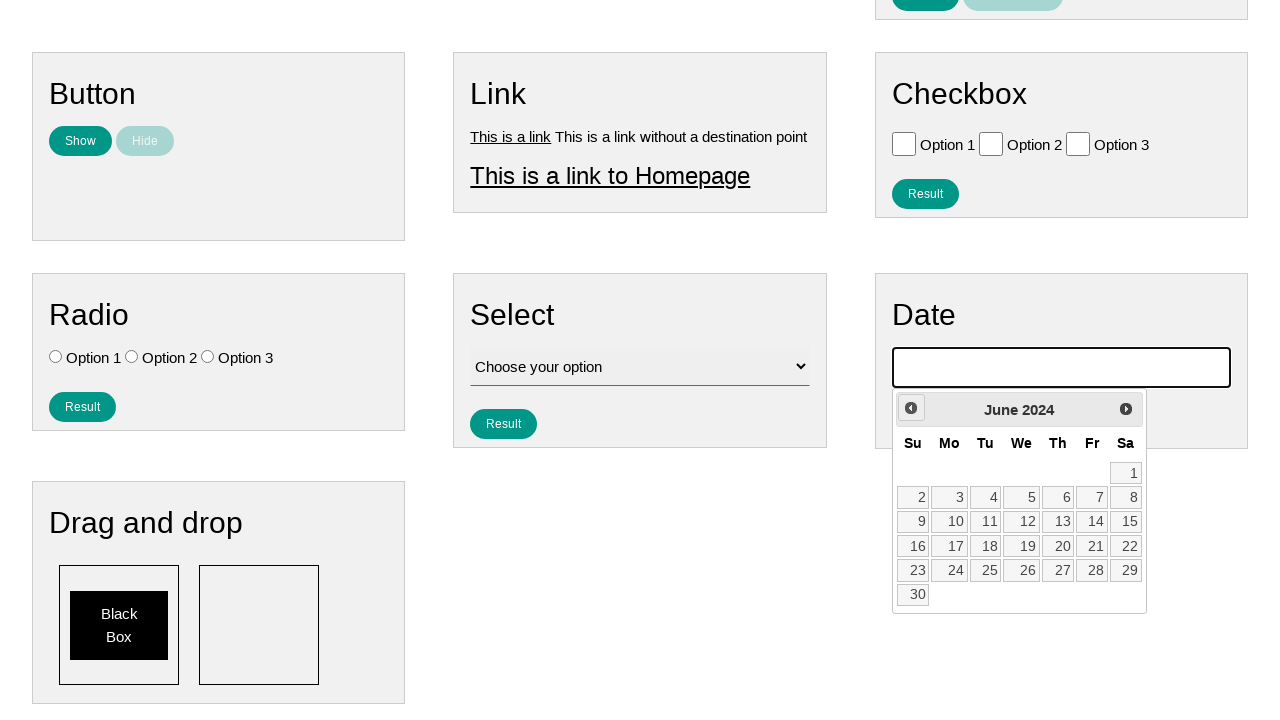

Clicked previous button to navigate backwards (iteration 21/790) at (911, 408) on .ui-datepicker-prev
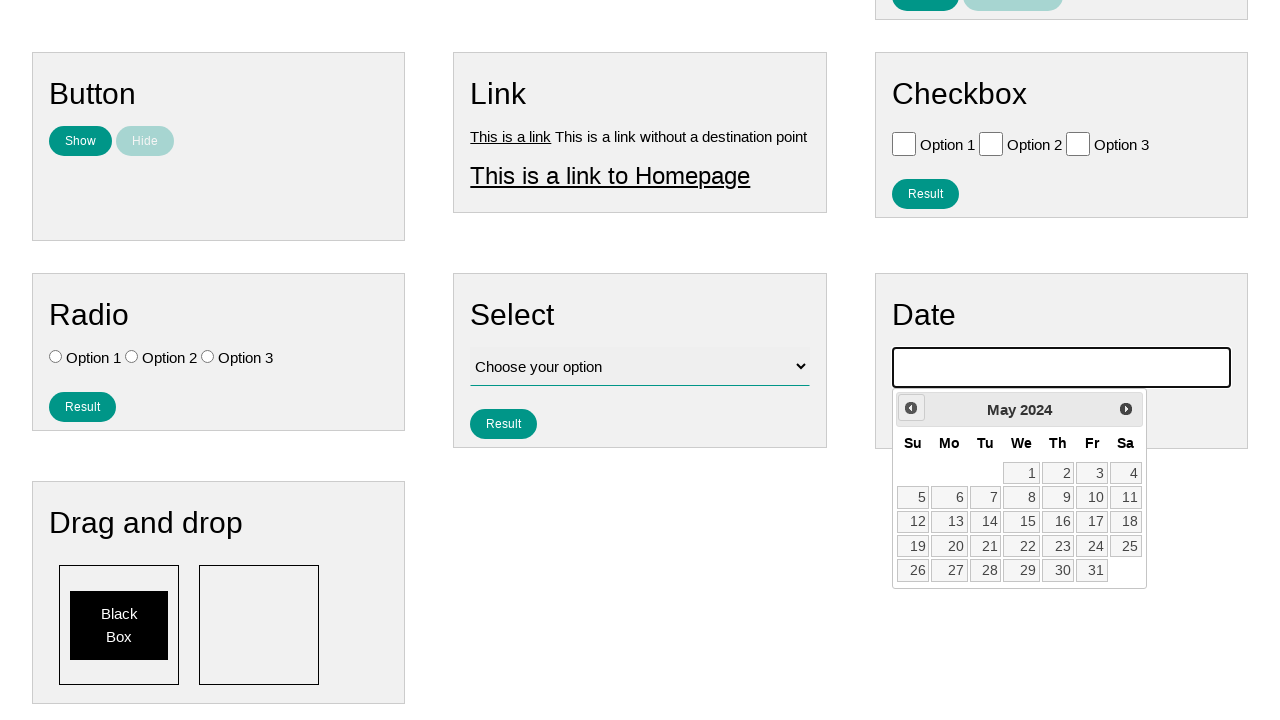

Clicked previous button to navigate backwards (iteration 22/790) at (911, 408) on .ui-datepicker-prev
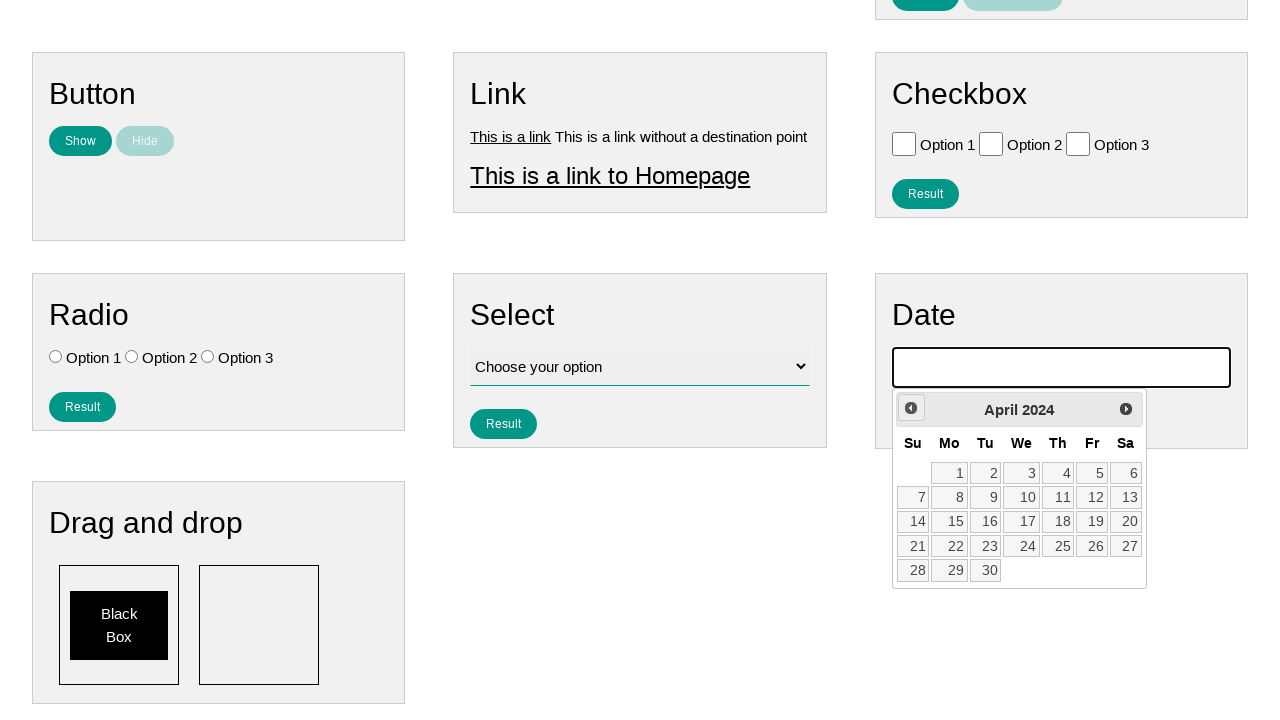

Clicked previous button to navigate backwards (iteration 23/790) at (911, 408) on .ui-datepicker-prev
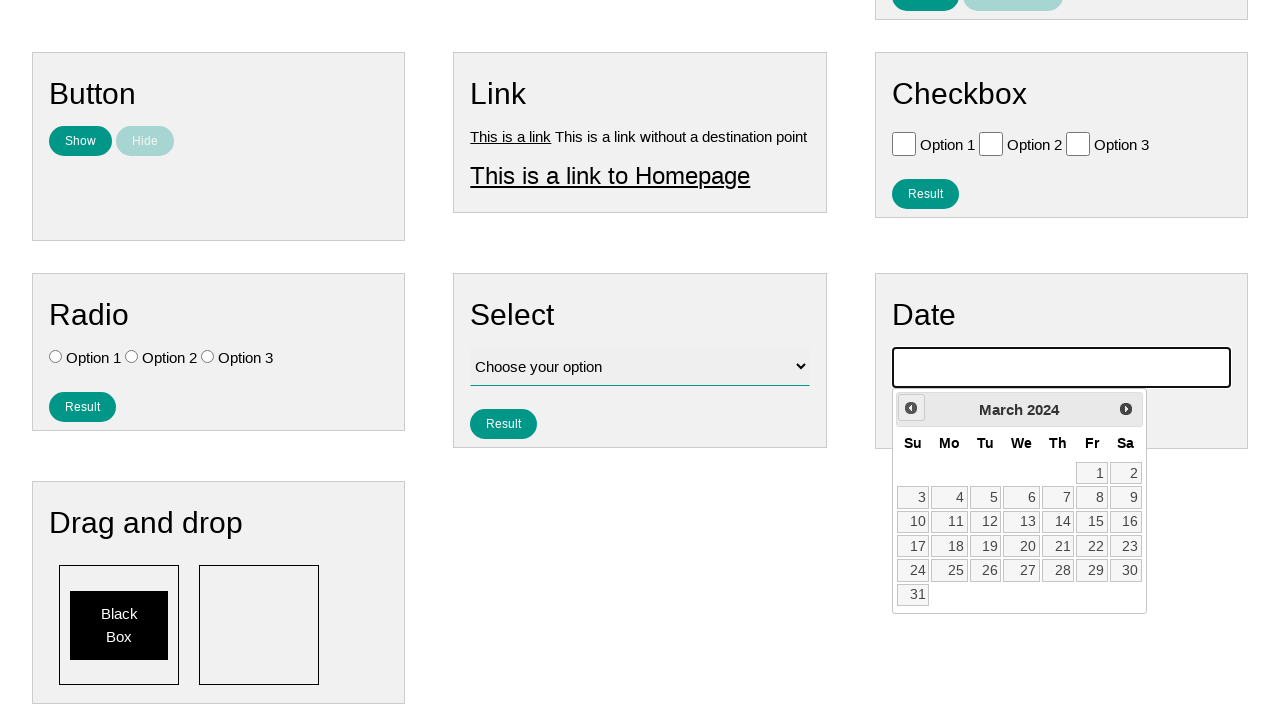

Clicked previous button to navigate backwards (iteration 24/790) at (911, 408) on .ui-datepicker-prev
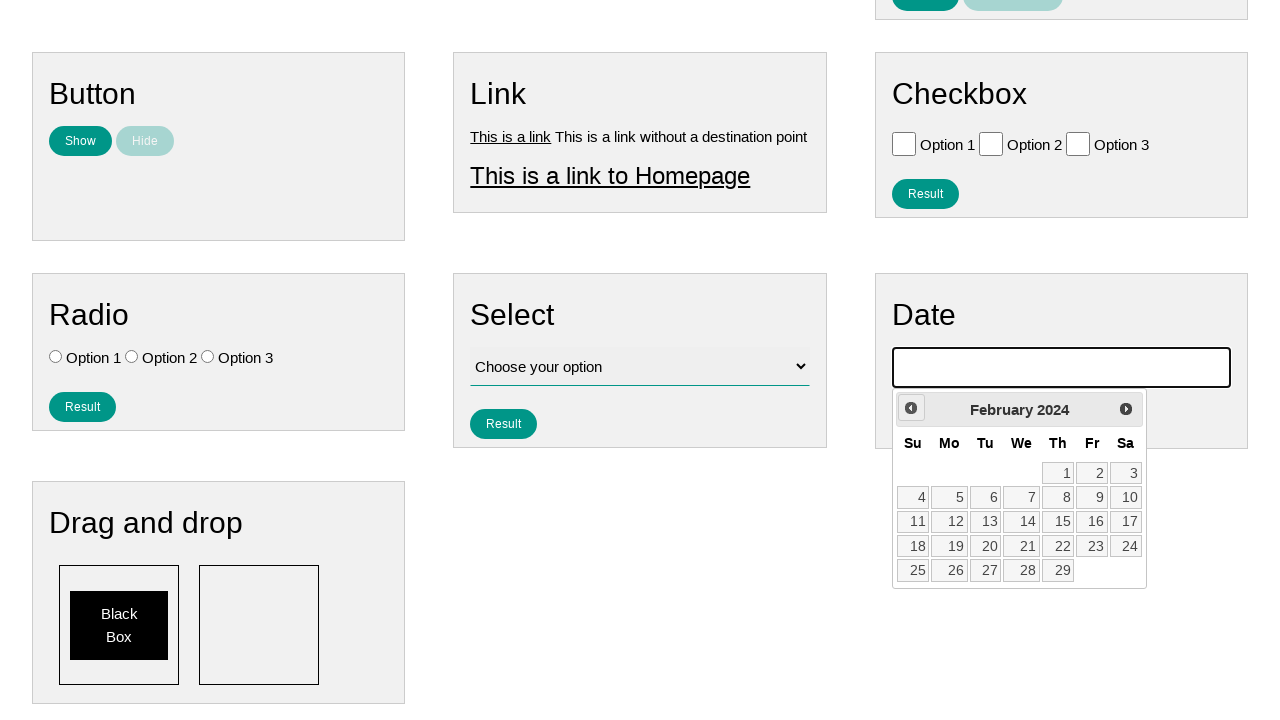

Clicked previous button to navigate backwards (iteration 25/790) at (911, 408) on .ui-datepicker-prev
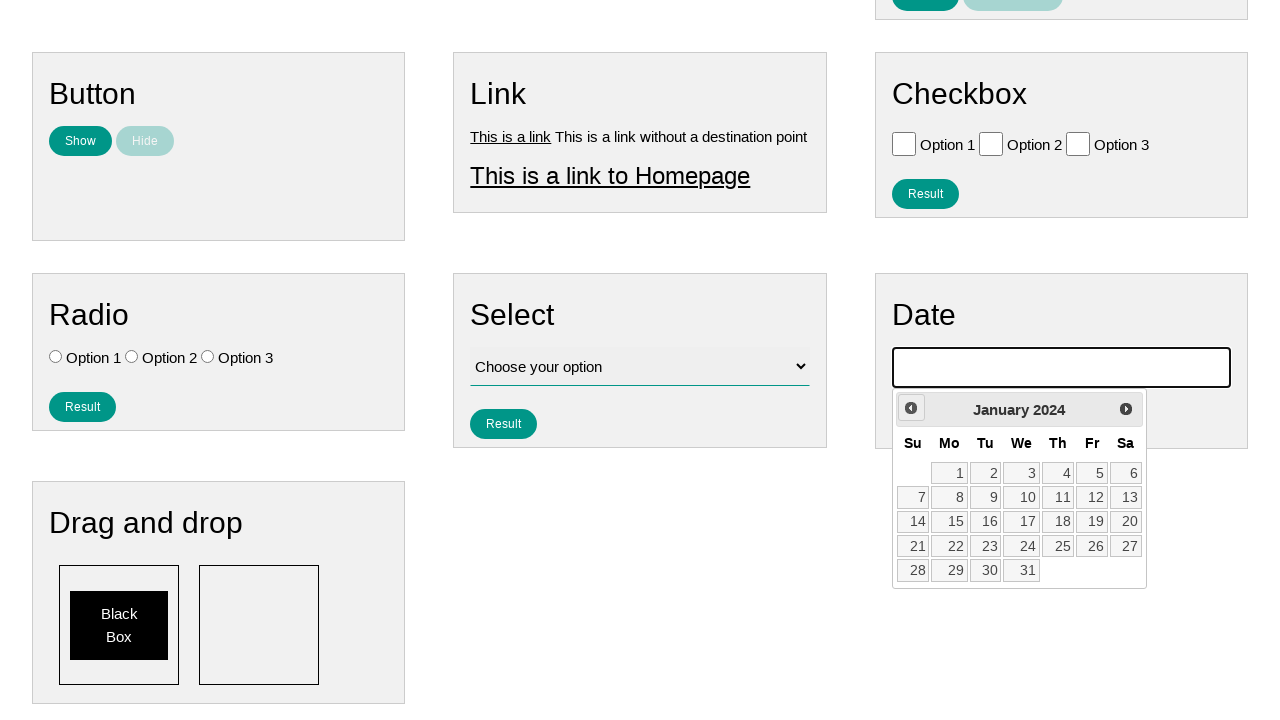

Clicked previous button to navigate backwards (iteration 26/790) at (911, 408) on .ui-datepicker-prev
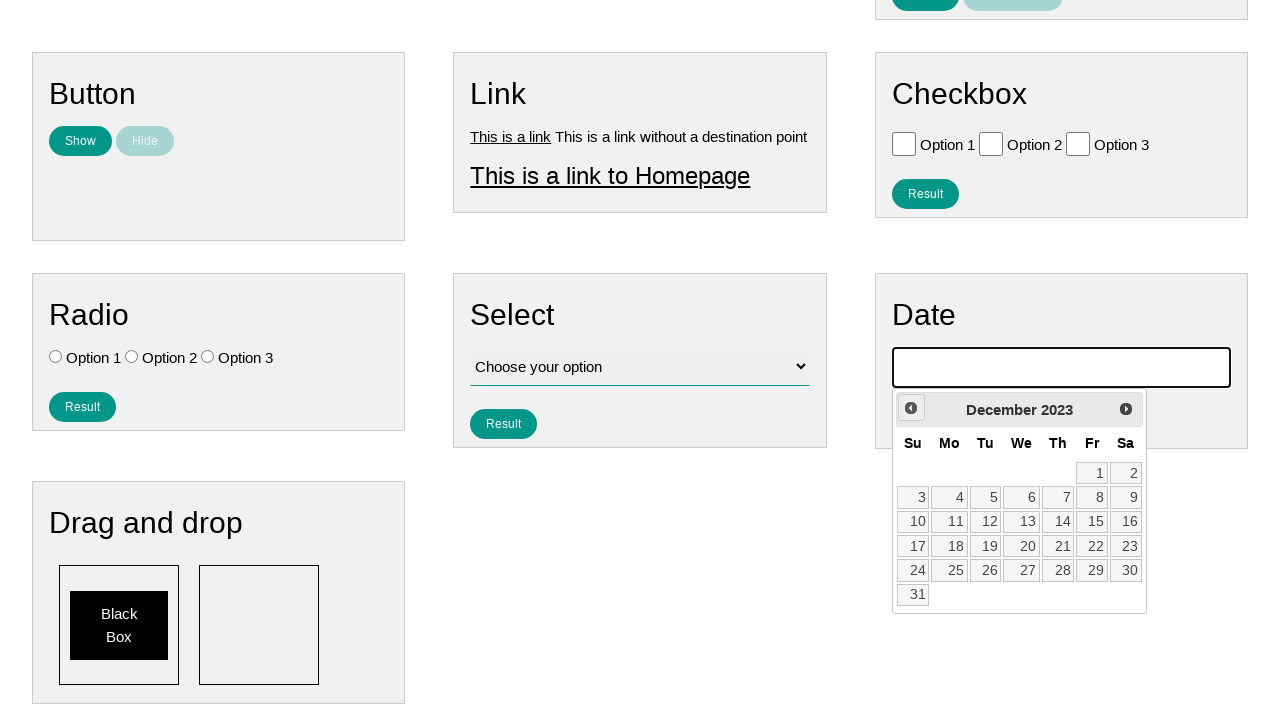

Clicked previous button to navigate backwards (iteration 27/790) at (911, 408) on .ui-datepicker-prev
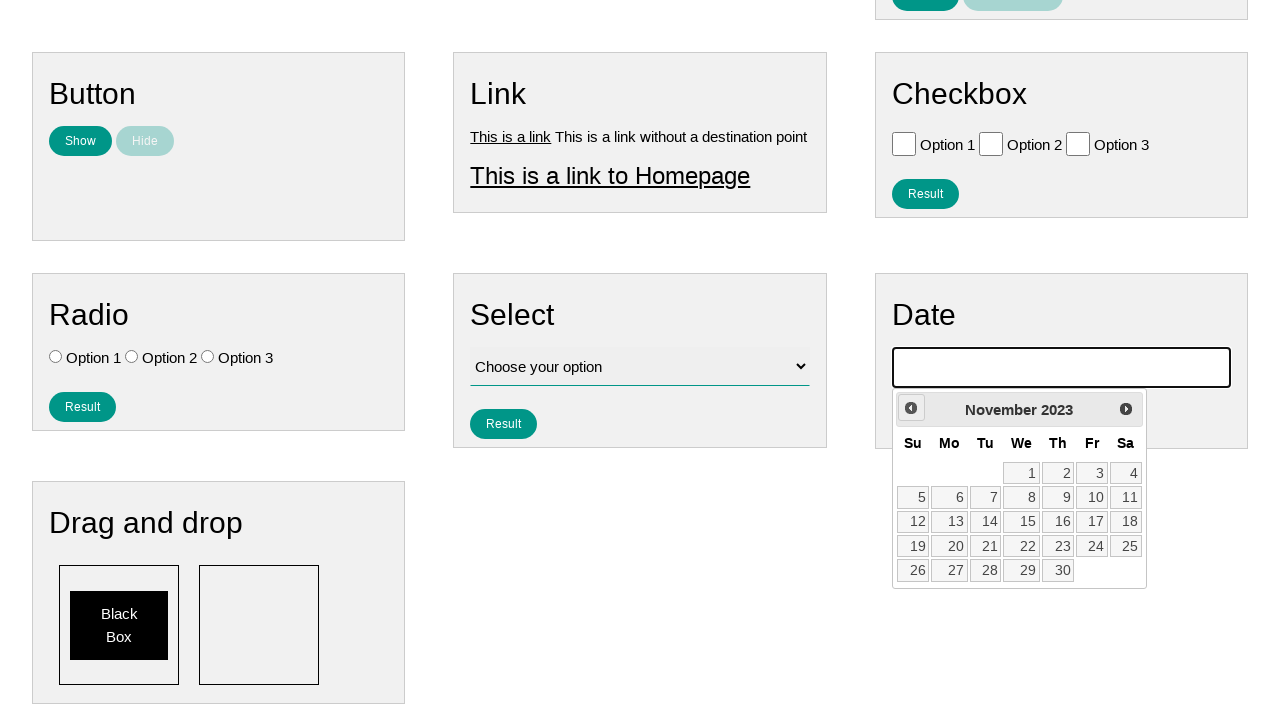

Clicked previous button to navigate backwards (iteration 28/790) at (911, 408) on .ui-datepicker-prev
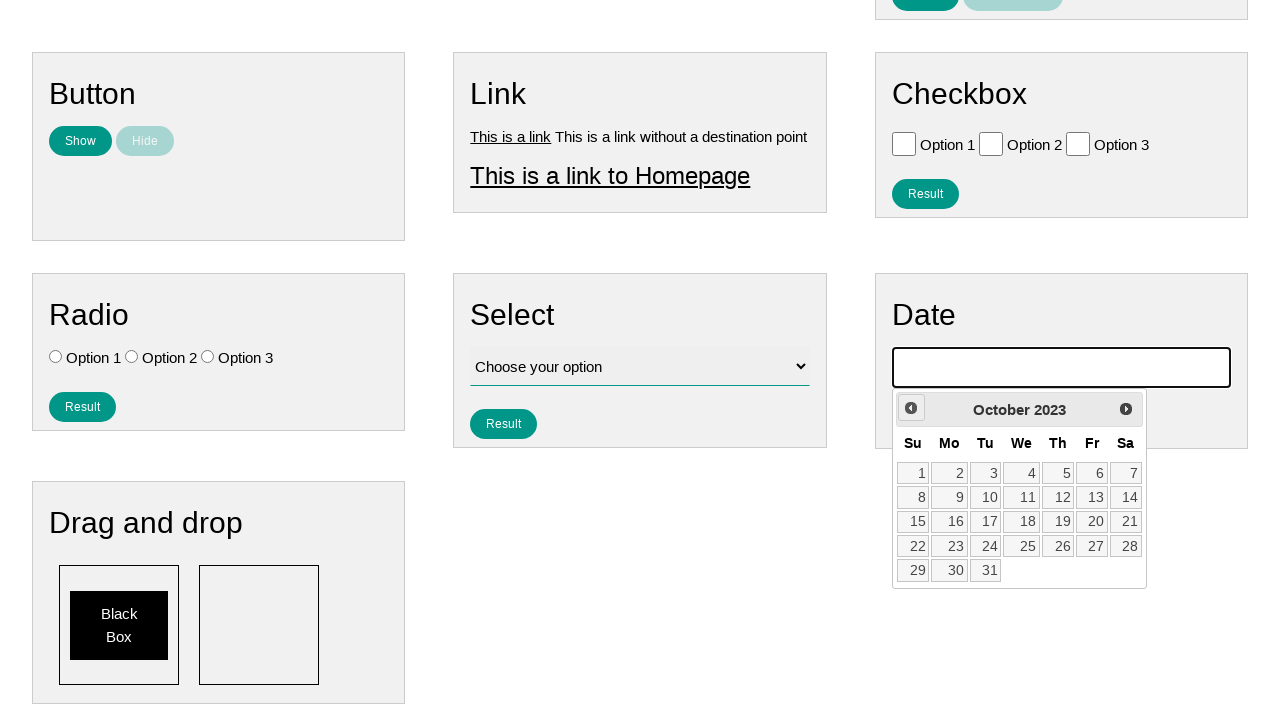

Clicked previous button to navigate backwards (iteration 29/790) at (911, 408) on .ui-datepicker-prev
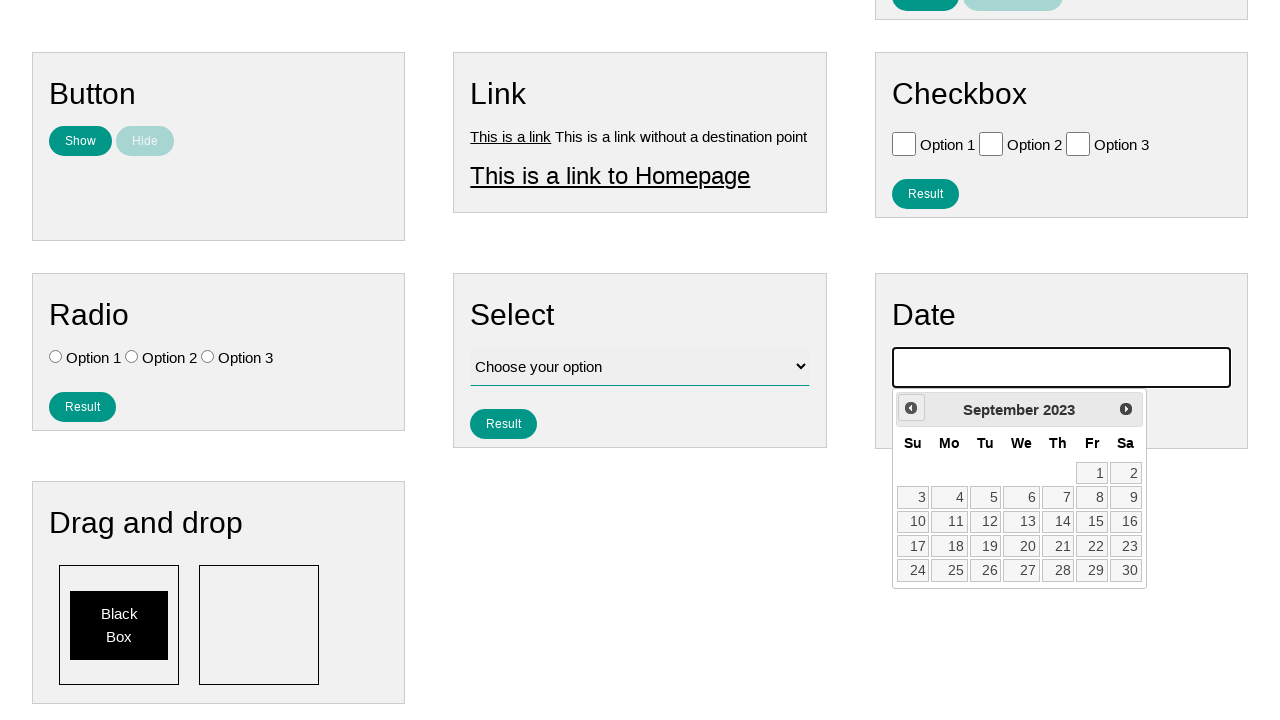

Clicked previous button to navigate backwards (iteration 30/790) at (911, 408) on .ui-datepicker-prev
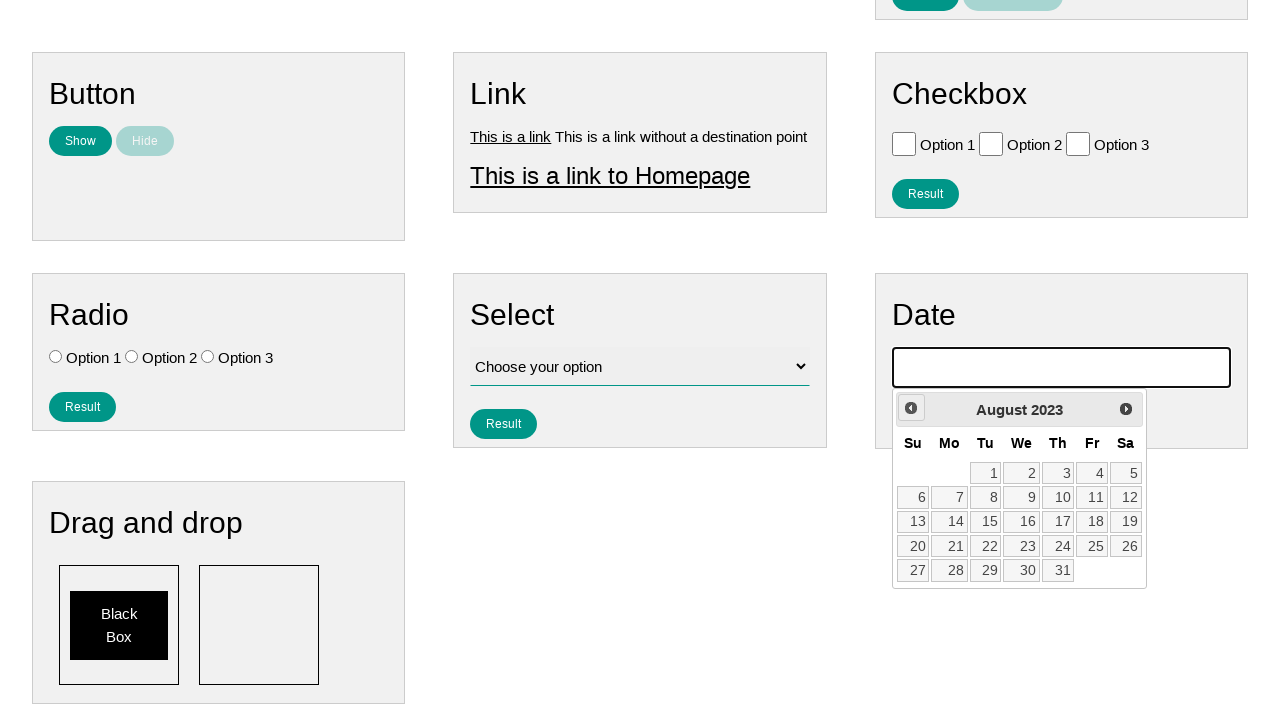

Clicked previous button to navigate backwards (iteration 31/790) at (911, 408) on .ui-datepicker-prev
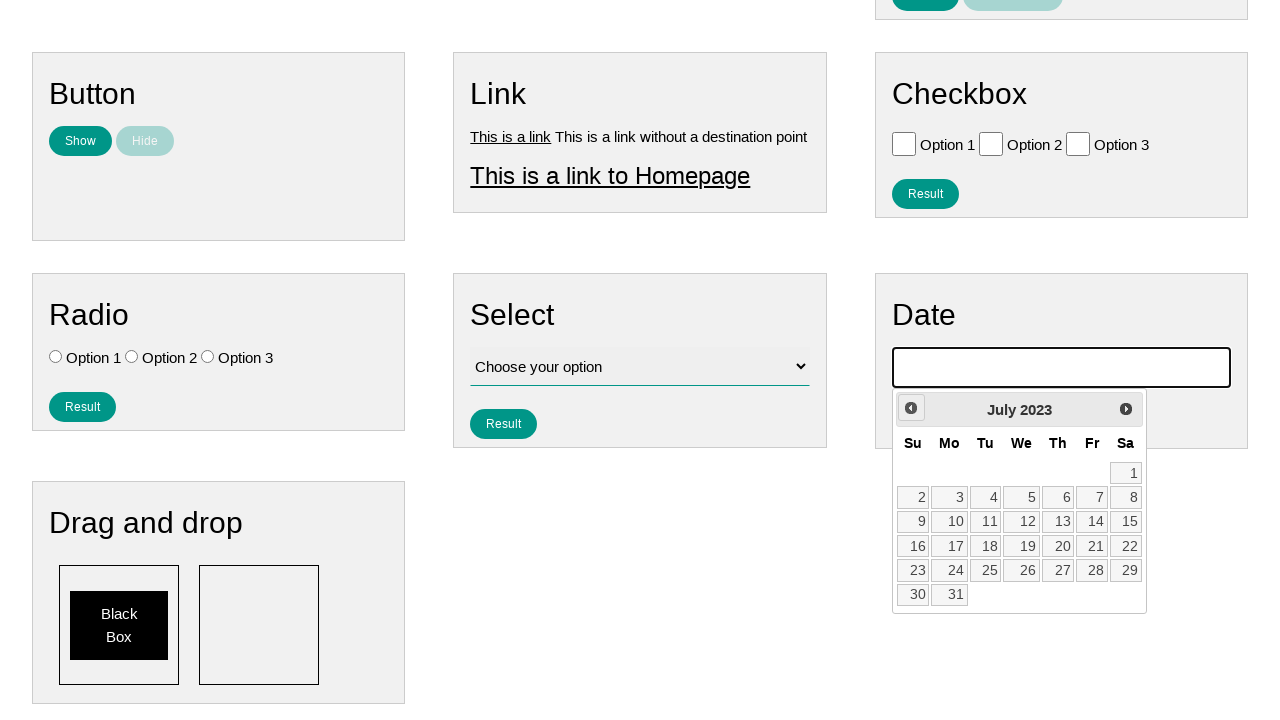

Clicked previous button to navigate backwards (iteration 32/790) at (911, 408) on .ui-datepicker-prev
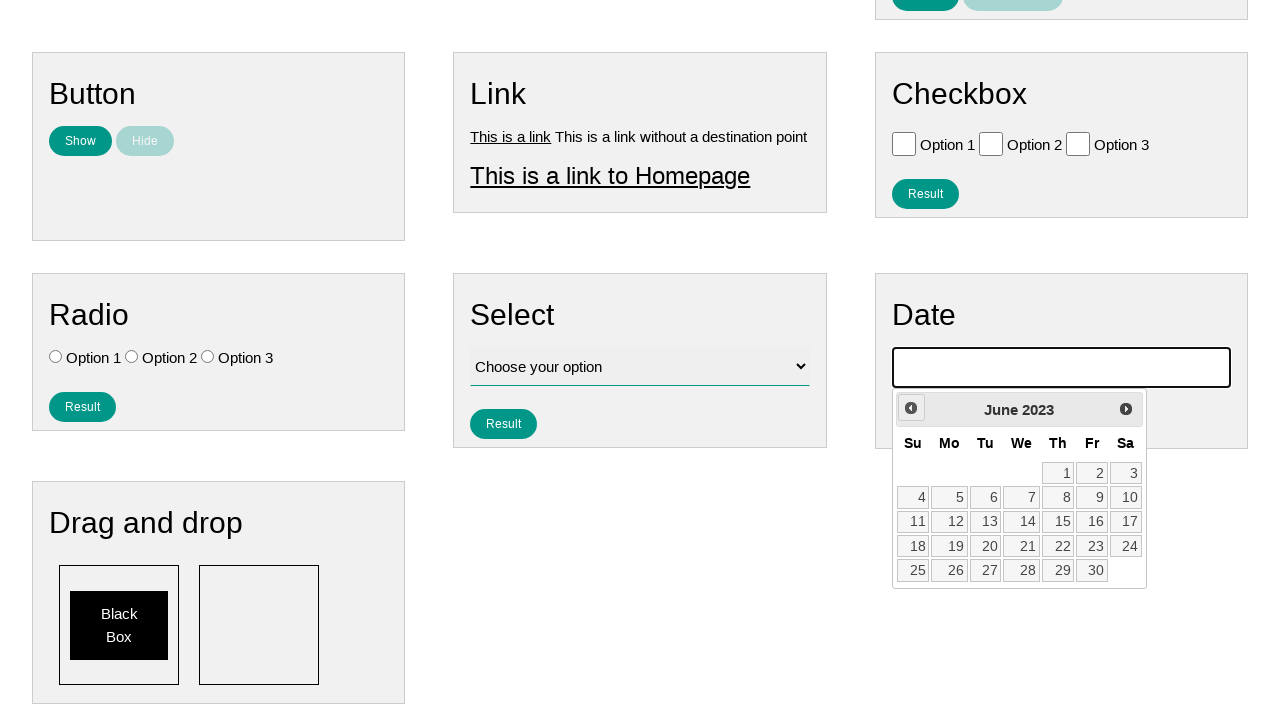

Clicked previous button to navigate backwards (iteration 33/790) at (911, 408) on .ui-datepicker-prev
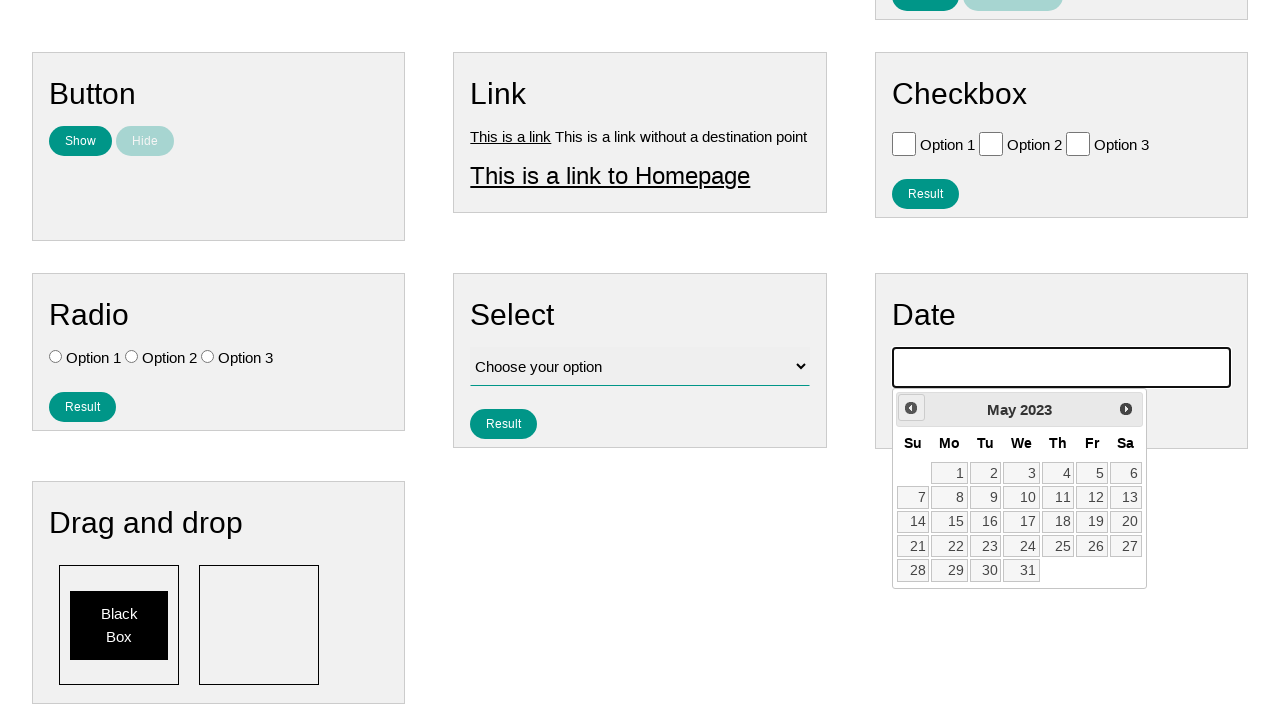

Clicked previous button to navigate backwards (iteration 34/790) at (911, 408) on .ui-datepicker-prev
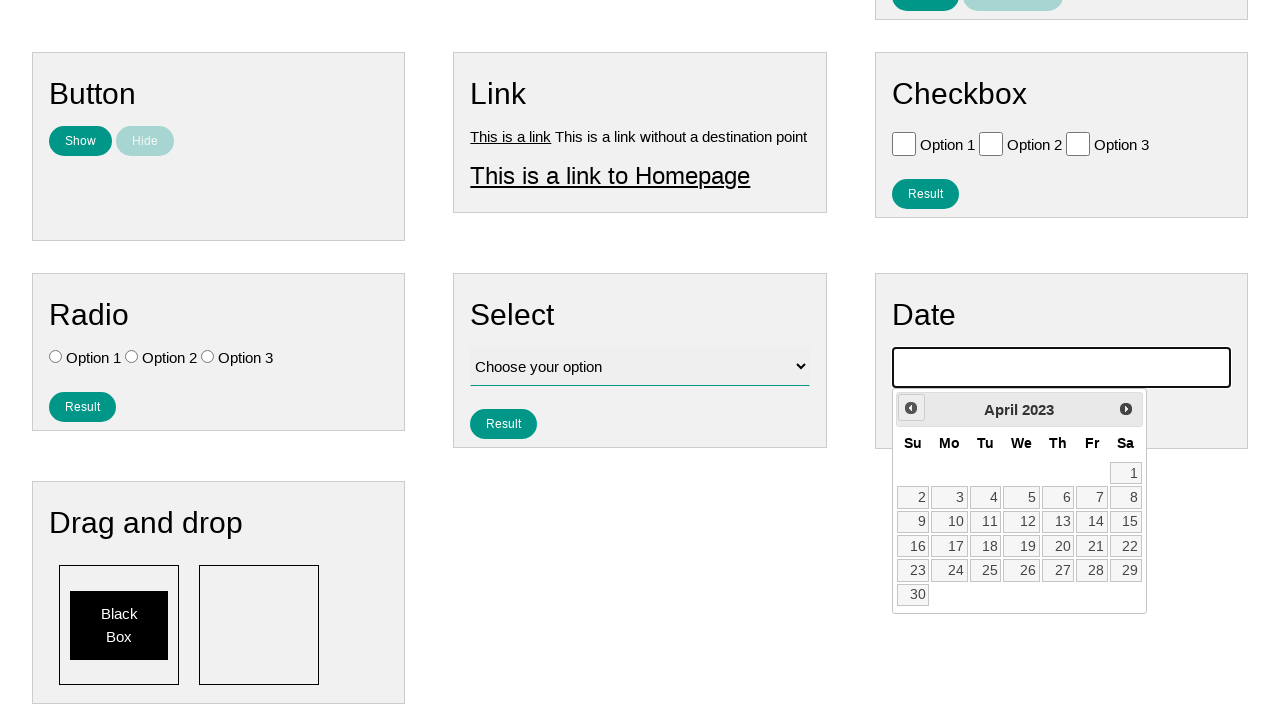

Clicked previous button to navigate backwards (iteration 35/790) at (911, 408) on .ui-datepicker-prev
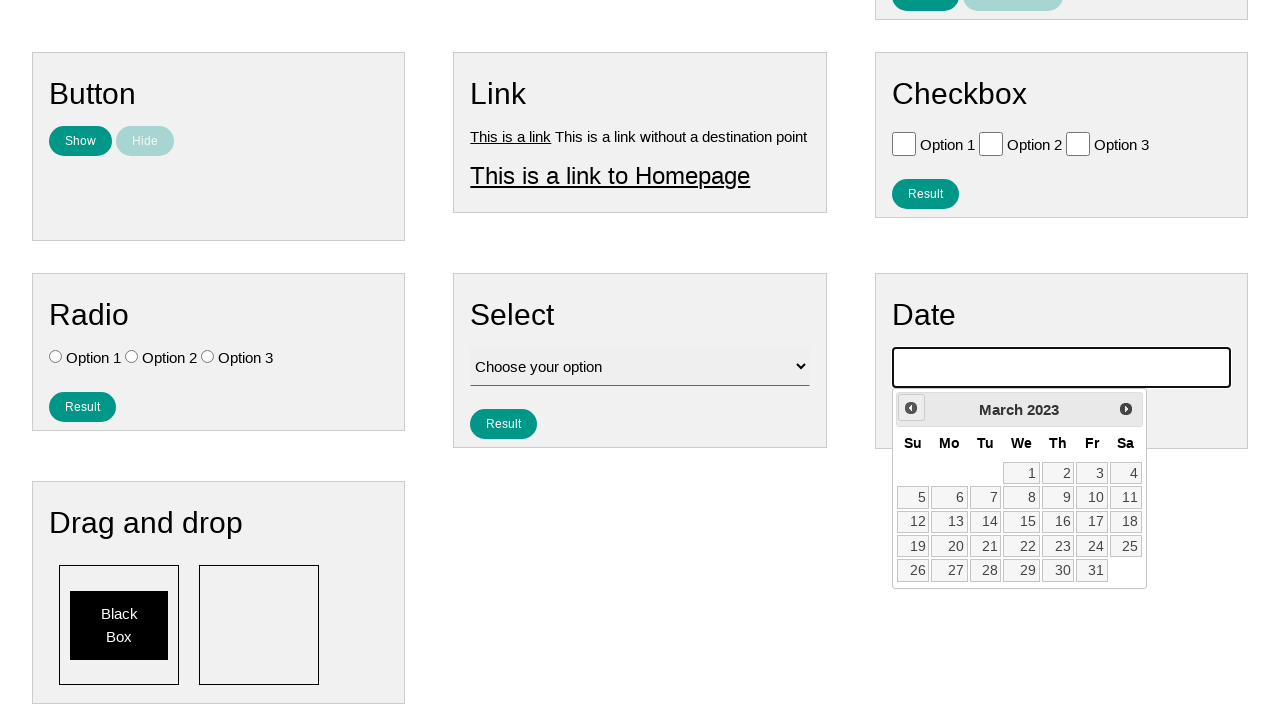

Clicked previous button to navigate backwards (iteration 36/790) at (911, 408) on .ui-datepicker-prev
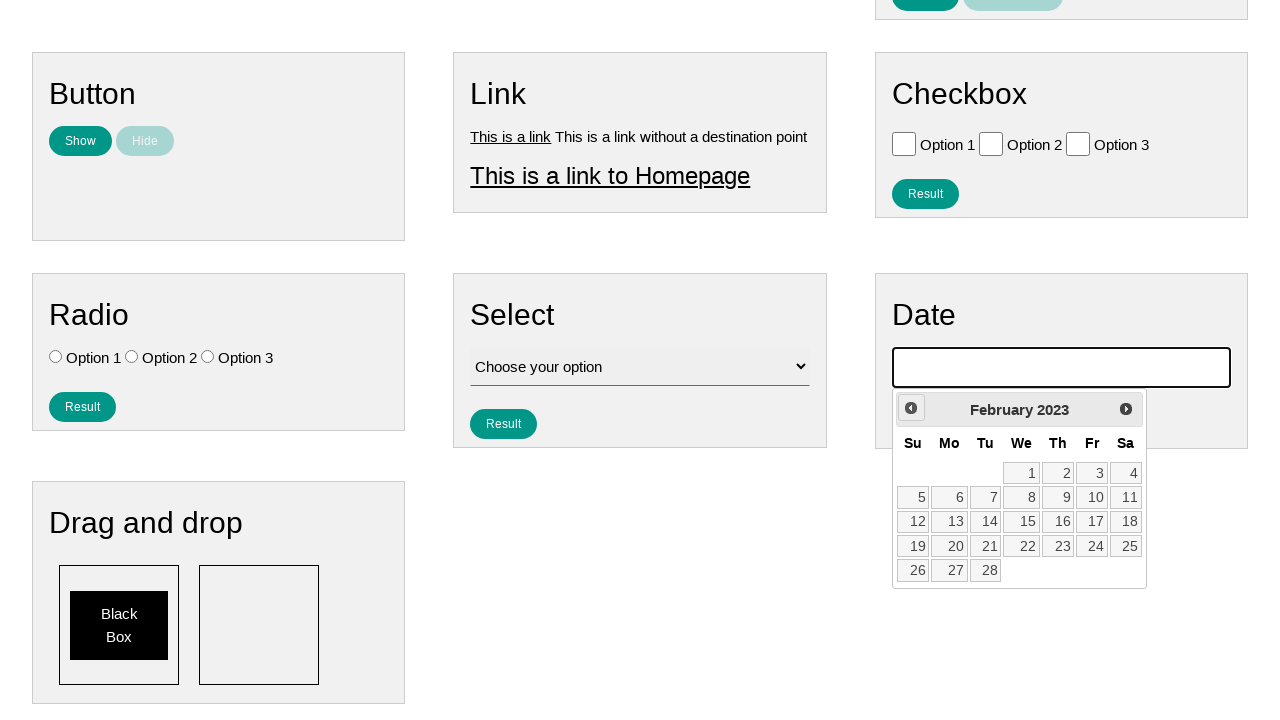

Clicked previous button to navigate backwards (iteration 37/790) at (911, 408) on .ui-datepicker-prev
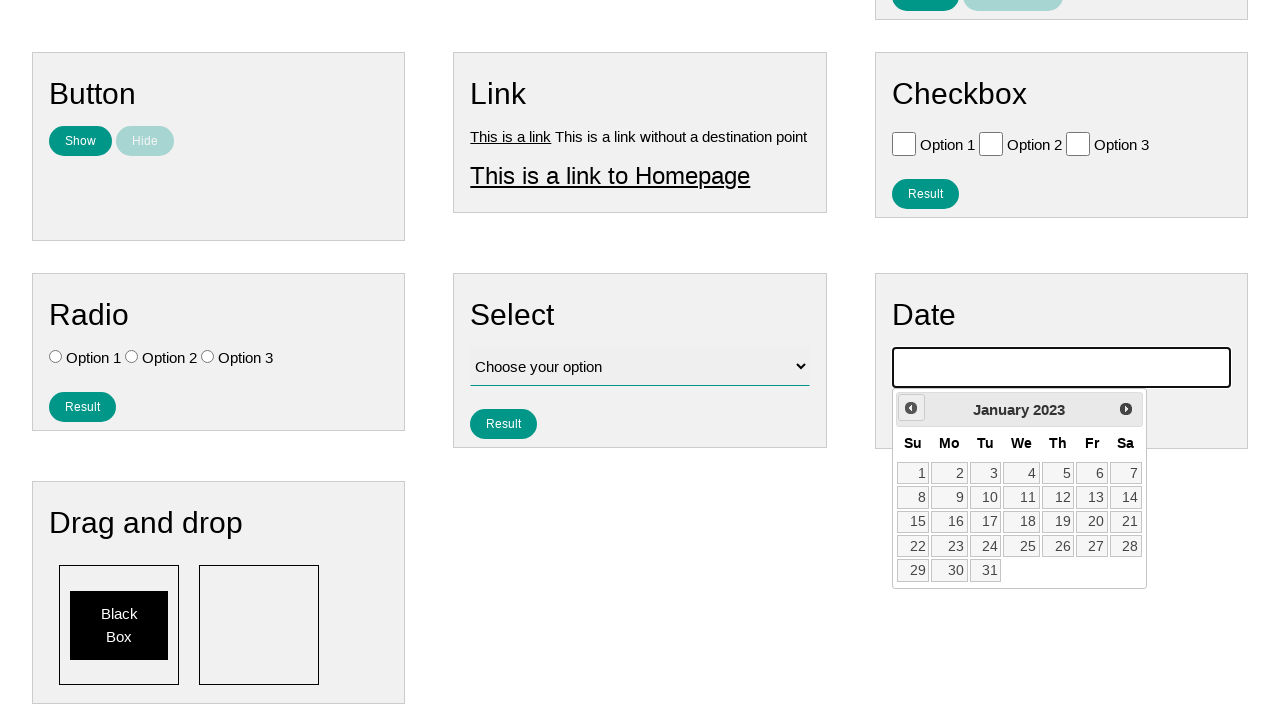

Clicked previous button to navigate backwards (iteration 38/790) at (911, 408) on .ui-datepicker-prev
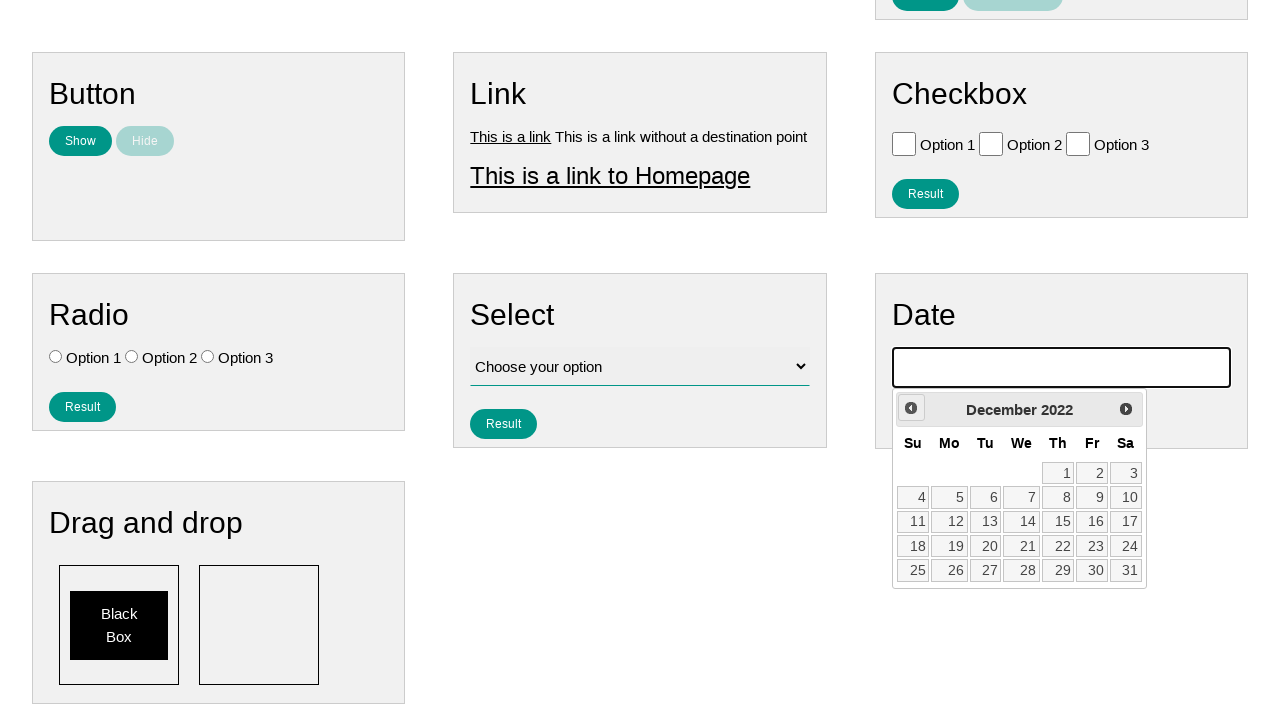

Clicked previous button to navigate backwards (iteration 39/790) at (911, 408) on .ui-datepicker-prev
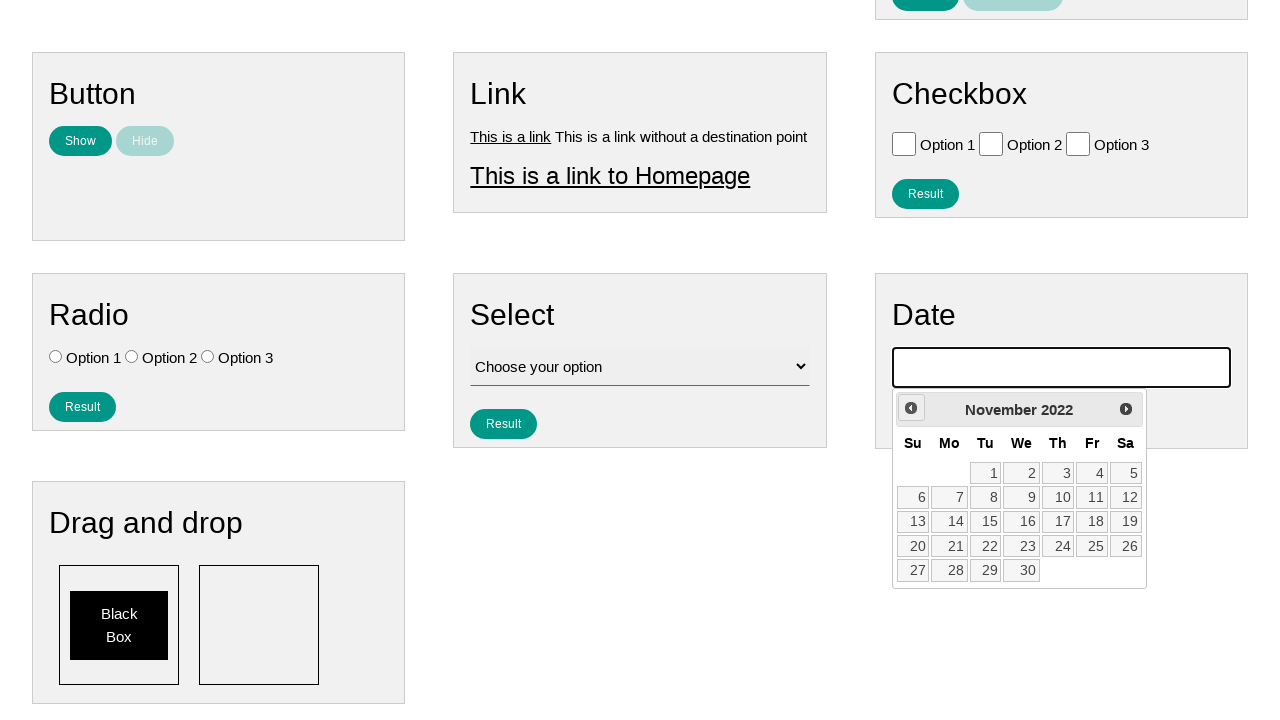

Clicked previous button to navigate backwards (iteration 40/790) at (911, 408) on .ui-datepicker-prev
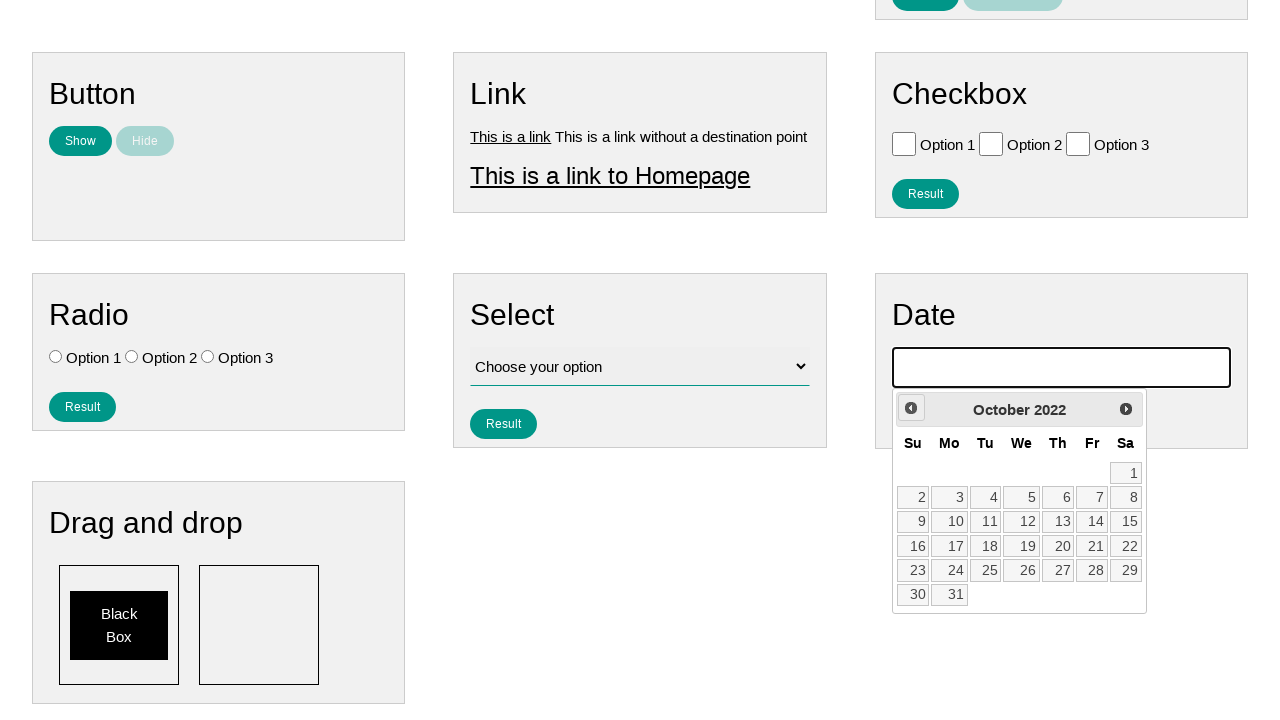

Clicked previous button to navigate backwards (iteration 41/790) at (911, 408) on .ui-datepicker-prev
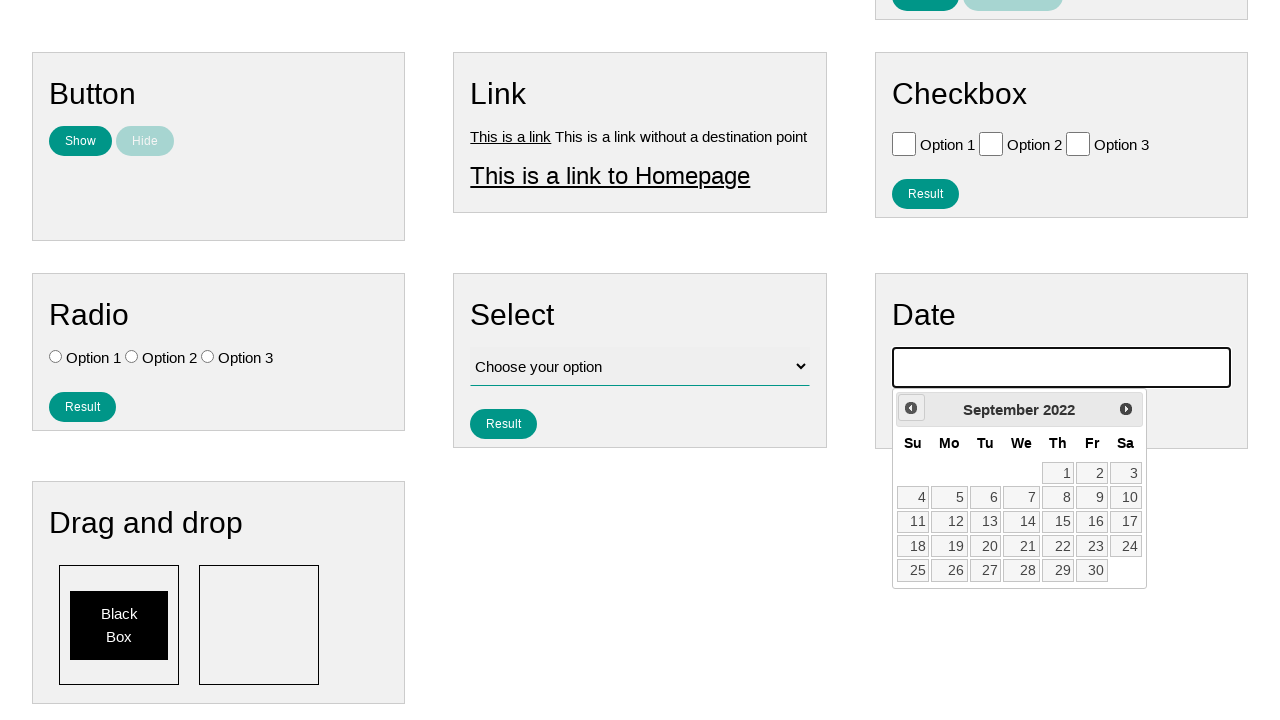

Clicked previous button to navigate backwards (iteration 42/790) at (911, 408) on .ui-datepicker-prev
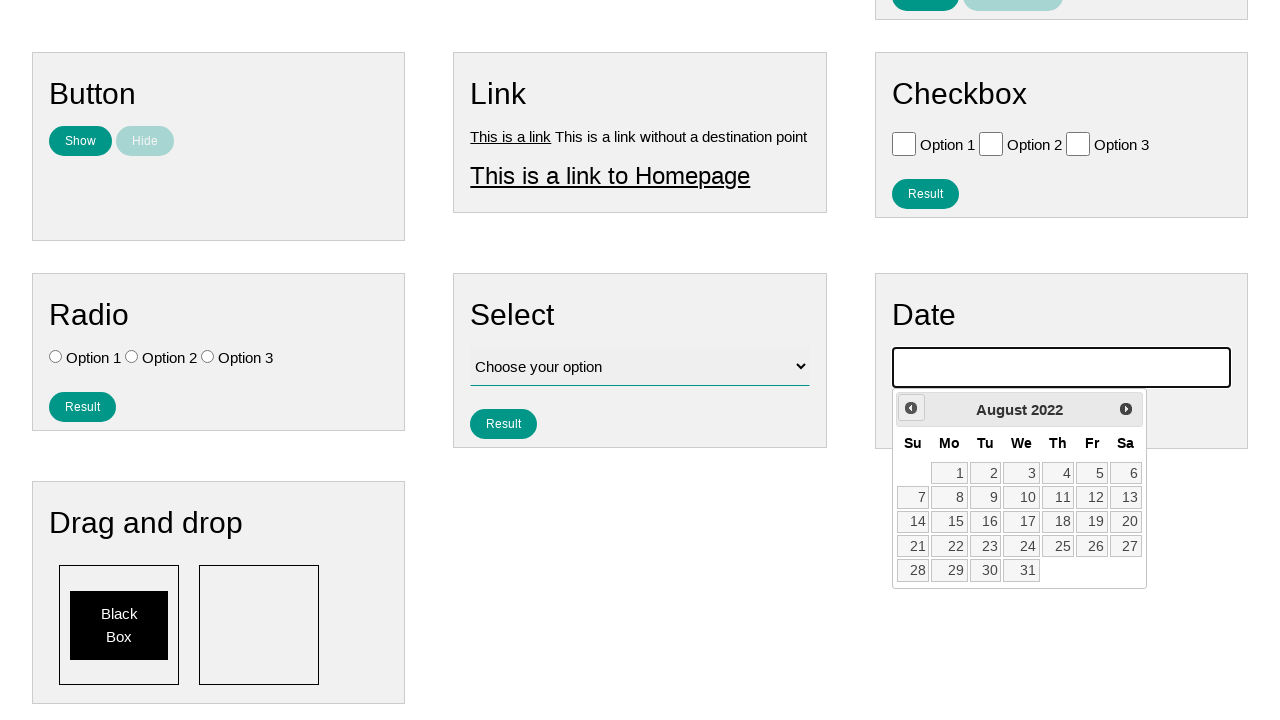

Clicked previous button to navigate backwards (iteration 43/790) at (911, 408) on .ui-datepicker-prev
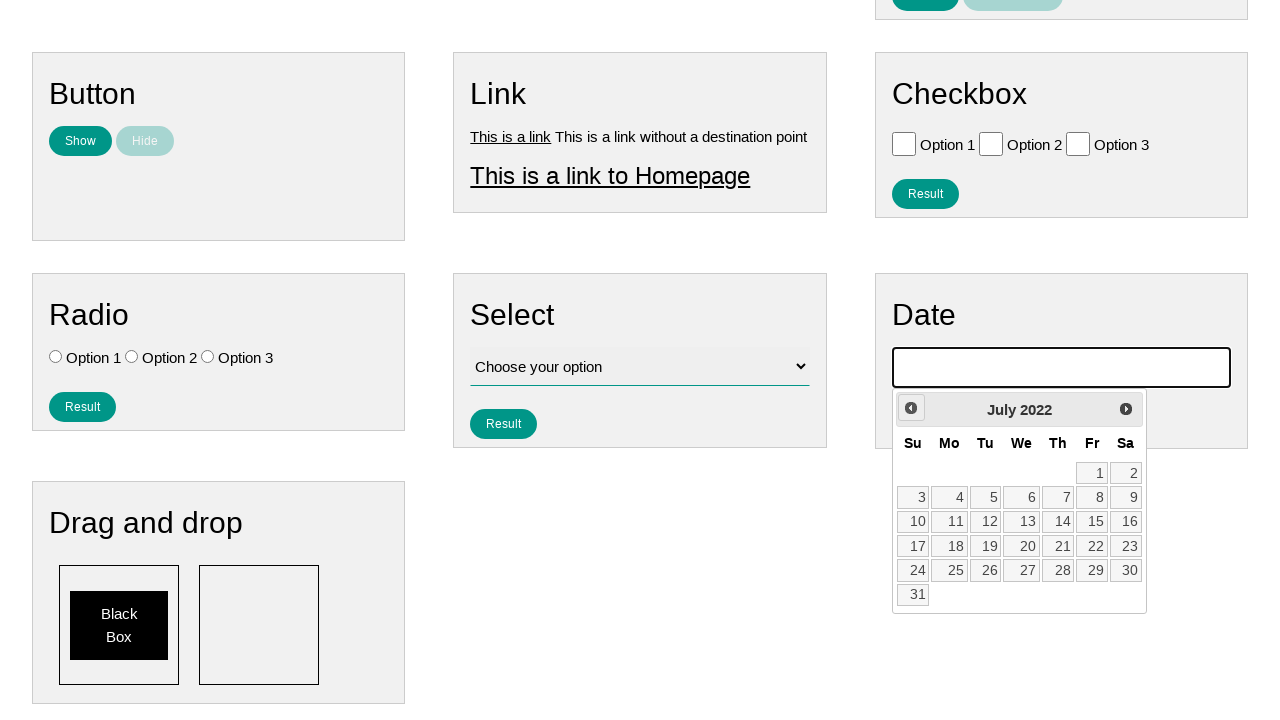

Clicked previous button to navigate backwards (iteration 44/790) at (911, 408) on .ui-datepicker-prev
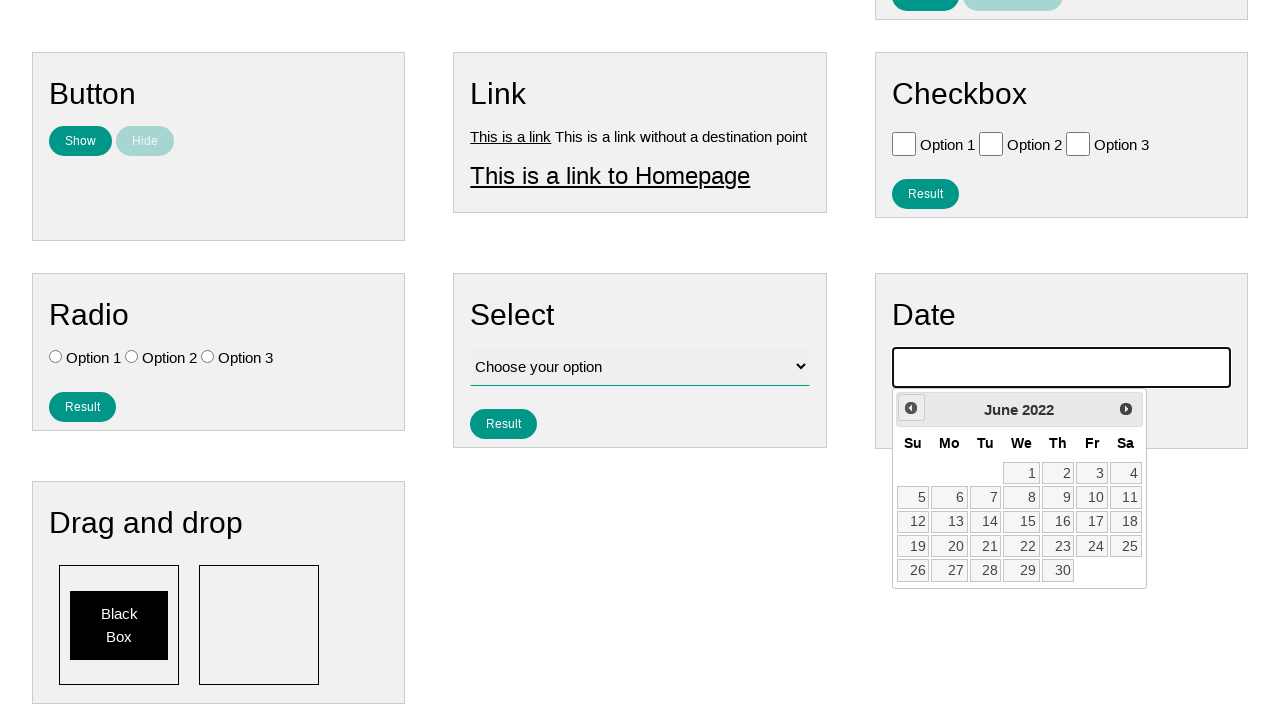

Clicked previous button to navigate backwards (iteration 45/790) at (911, 408) on .ui-datepicker-prev
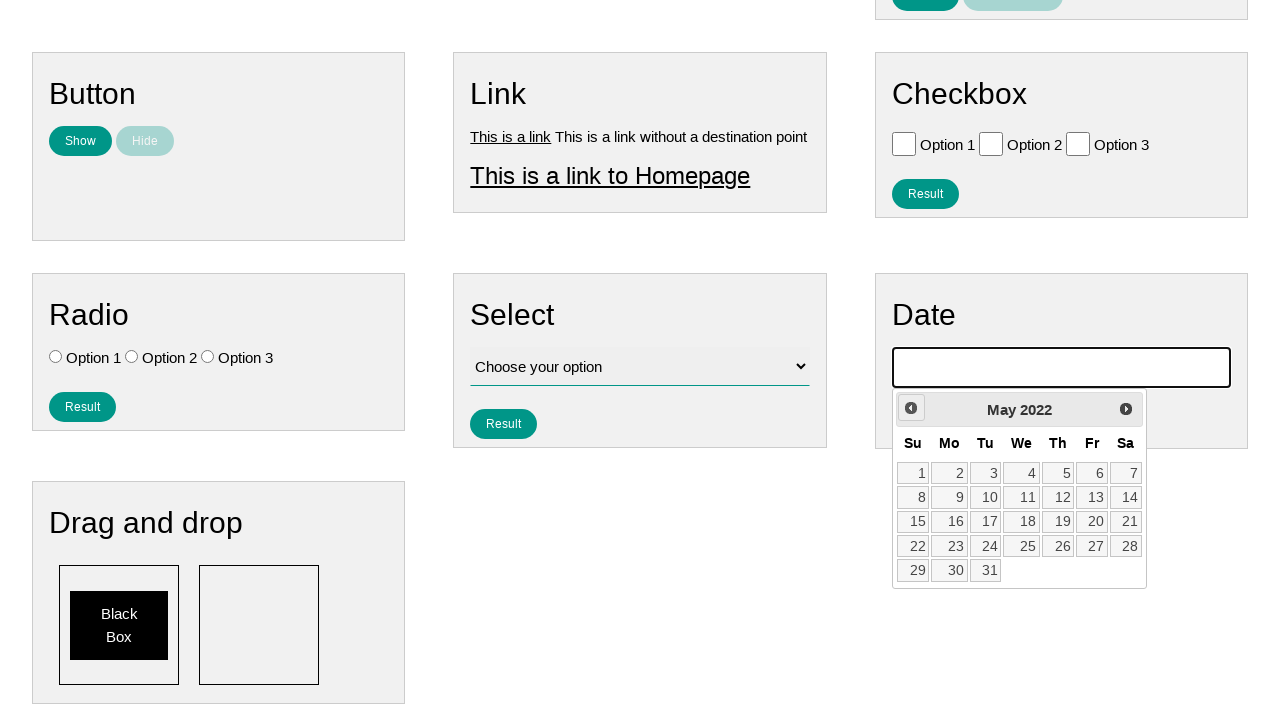

Clicked previous button to navigate backwards (iteration 46/790) at (911, 408) on .ui-datepicker-prev
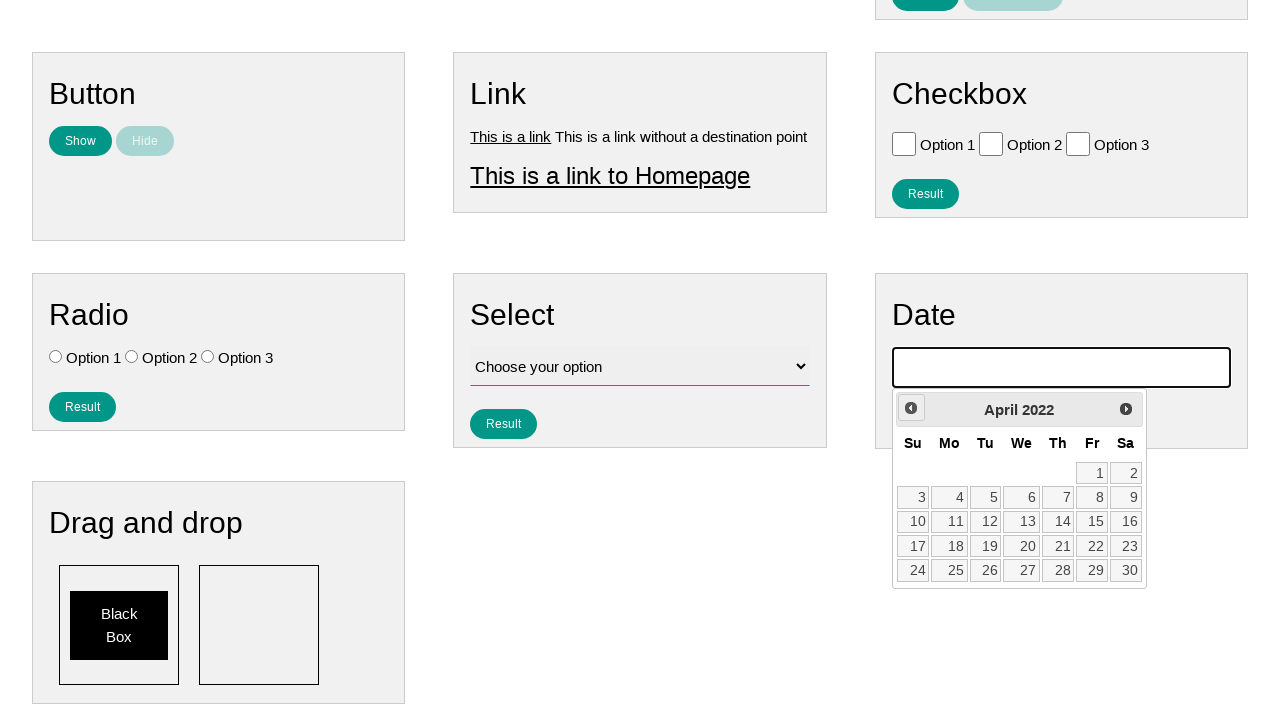

Clicked previous button to navigate backwards (iteration 47/790) at (911, 408) on .ui-datepicker-prev
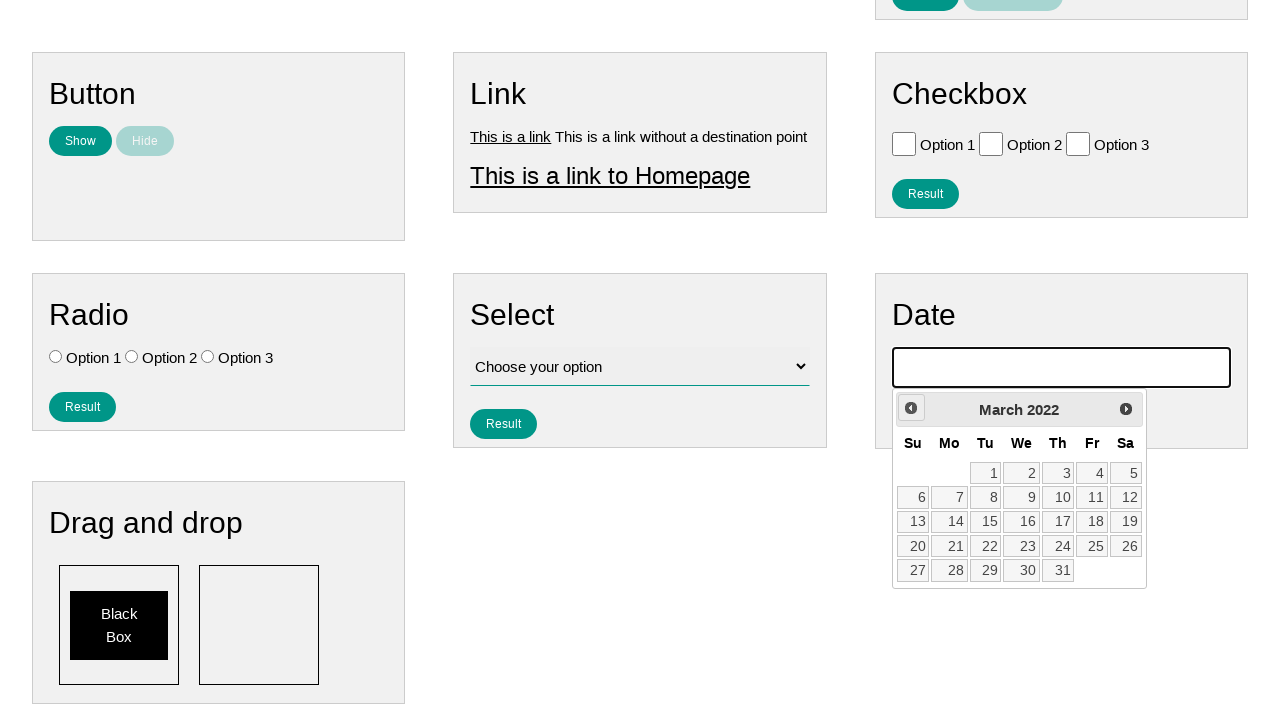

Clicked previous button to navigate backwards (iteration 48/790) at (911, 408) on .ui-datepicker-prev
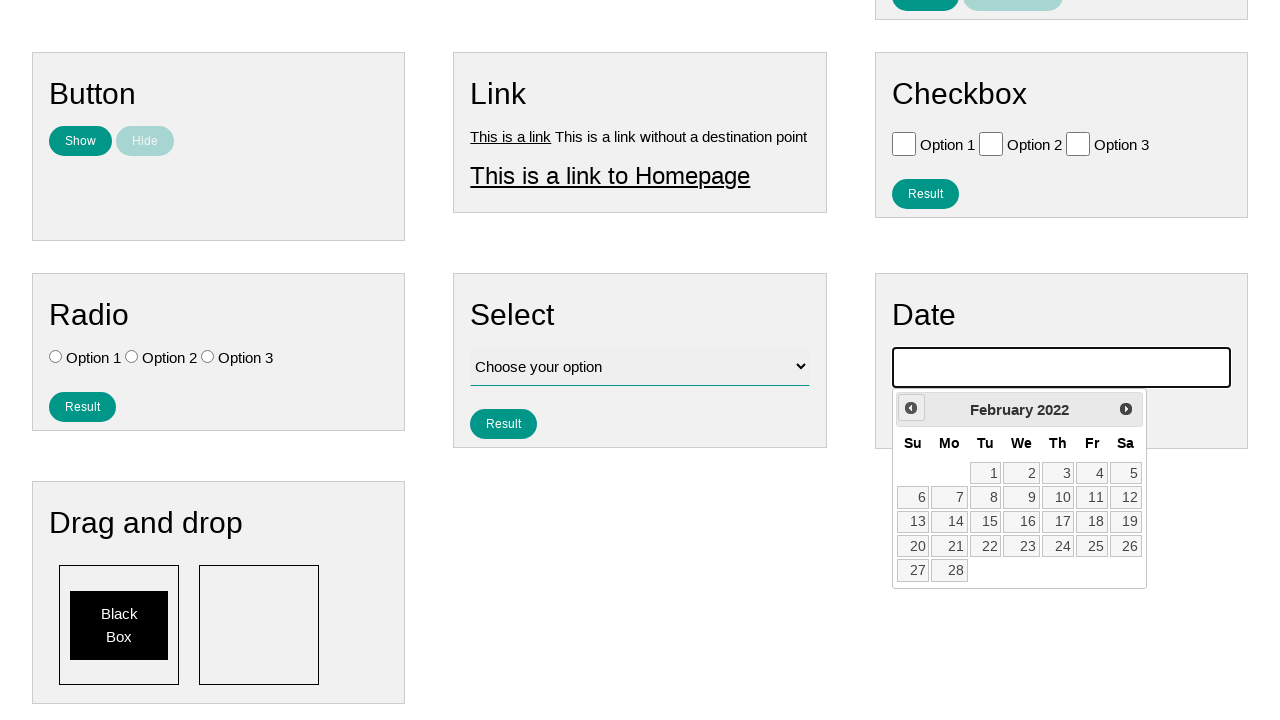

Clicked previous button to navigate backwards (iteration 49/790) at (911, 408) on .ui-datepicker-prev
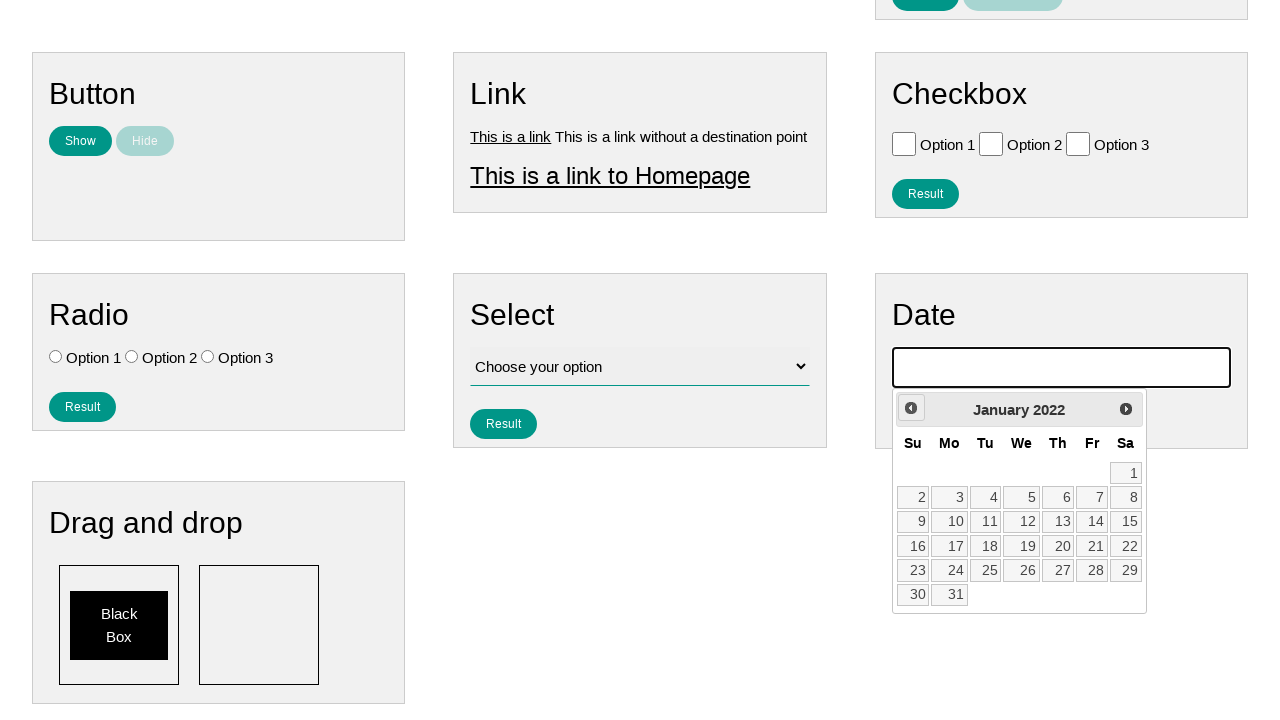

Clicked previous button to navigate backwards (iteration 50/790) at (911, 408) on .ui-datepicker-prev
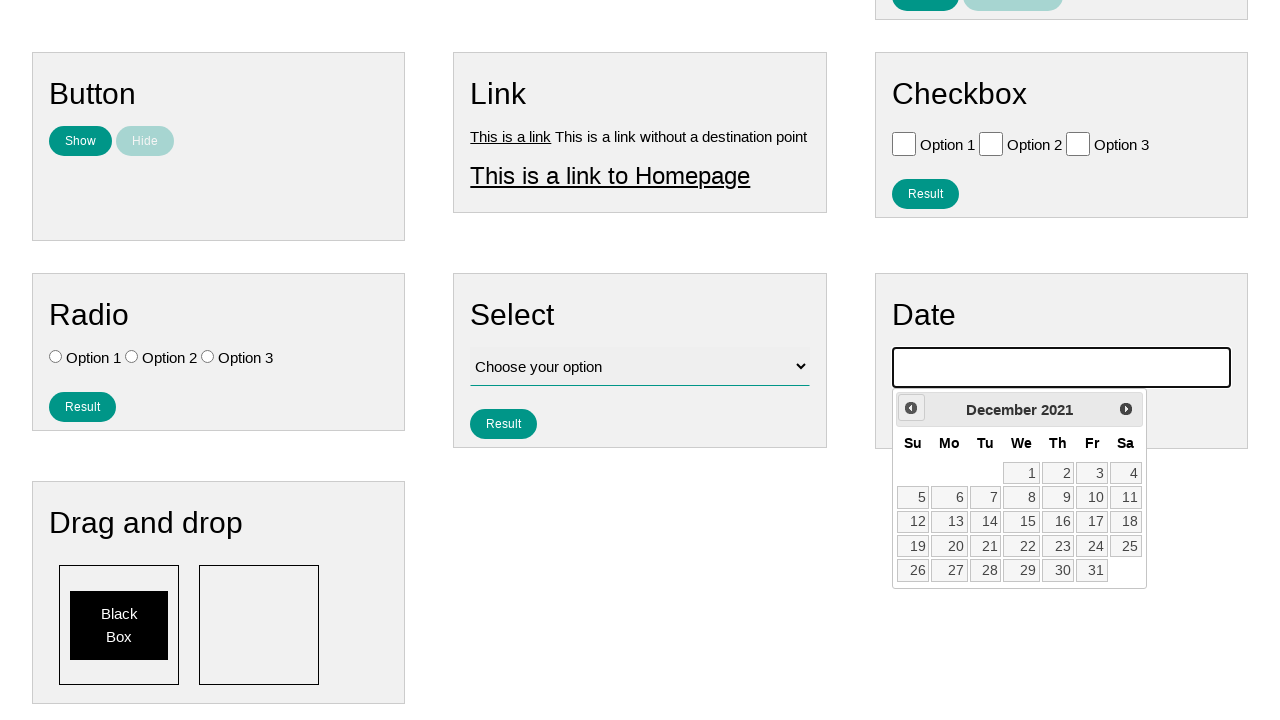

Clicked previous button to navigate backwards (iteration 51/790) at (911, 408) on .ui-datepicker-prev
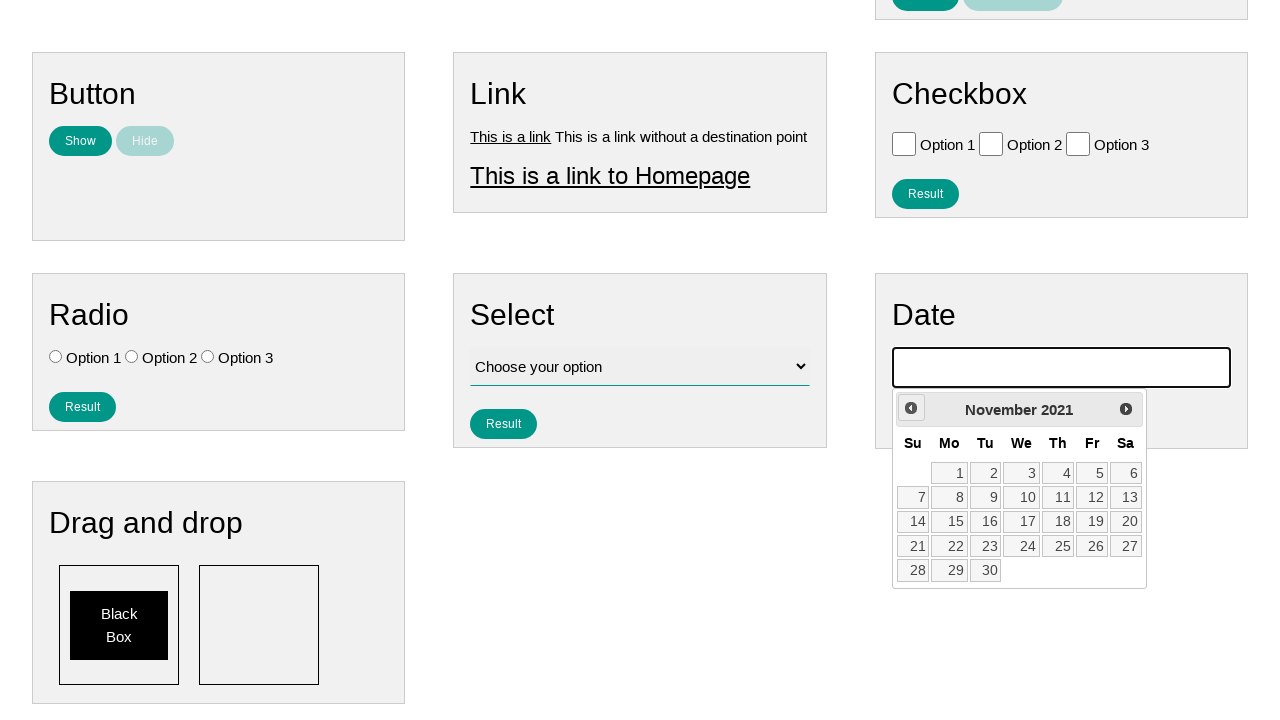

Clicked previous button to navigate backwards (iteration 52/790) at (911, 408) on .ui-datepicker-prev
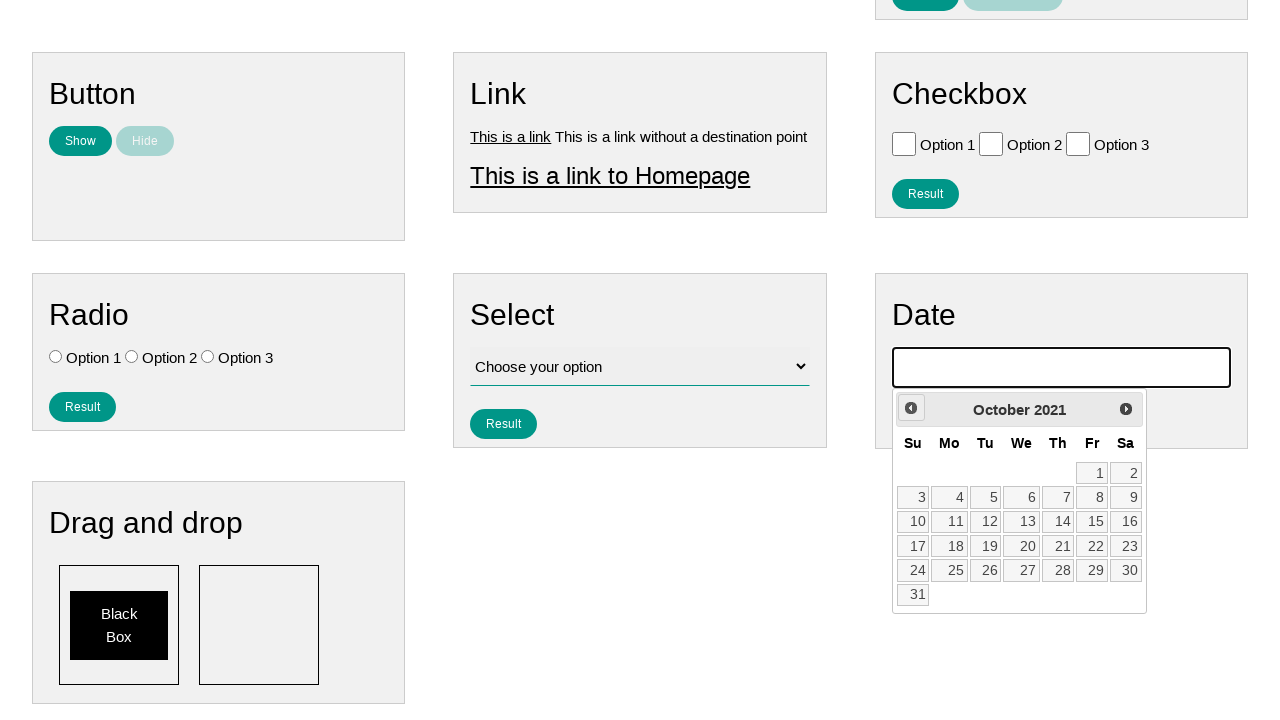

Clicked previous button to navigate backwards (iteration 53/790) at (911, 408) on .ui-datepicker-prev
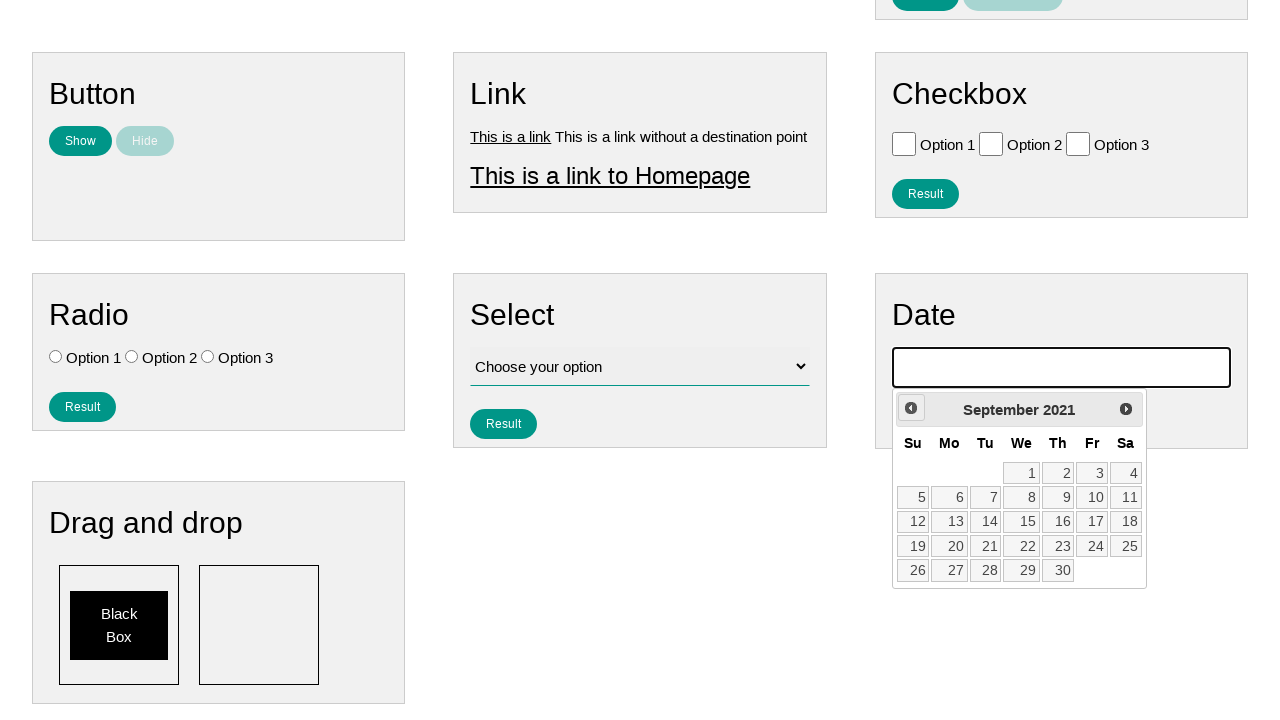

Clicked previous button to navigate backwards (iteration 54/790) at (911, 408) on .ui-datepicker-prev
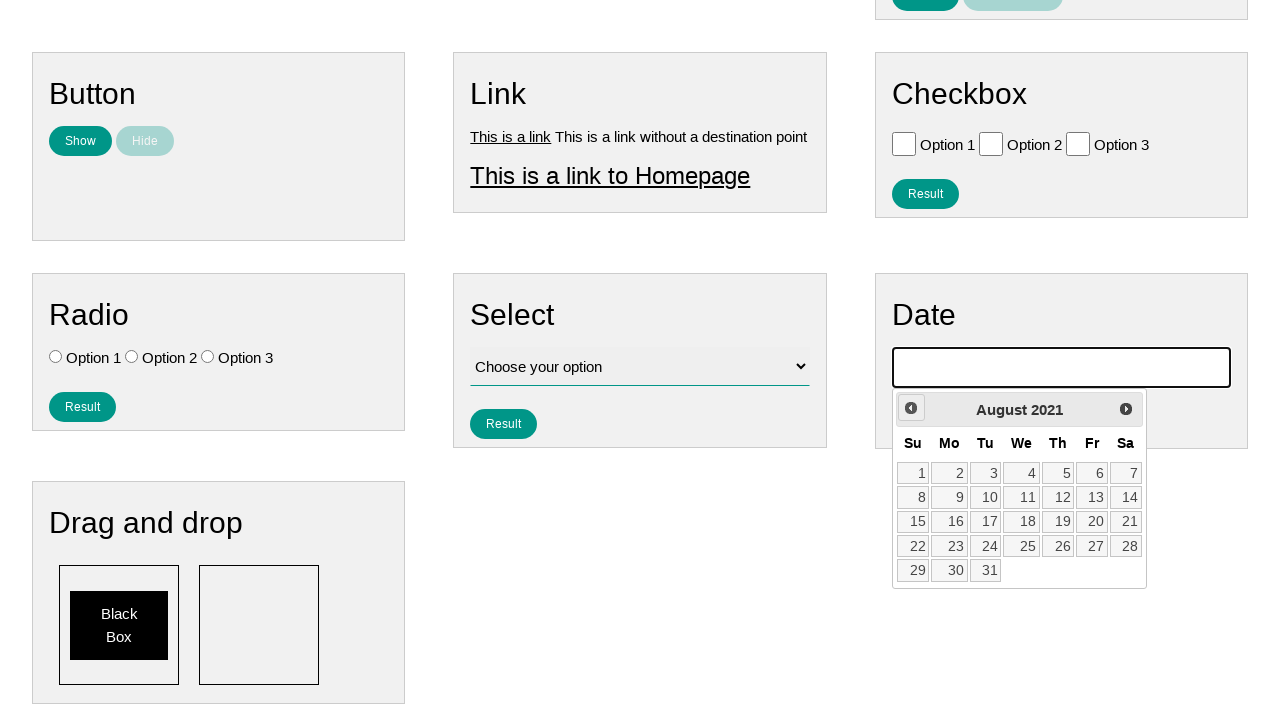

Clicked previous button to navigate backwards (iteration 55/790) at (911, 408) on .ui-datepicker-prev
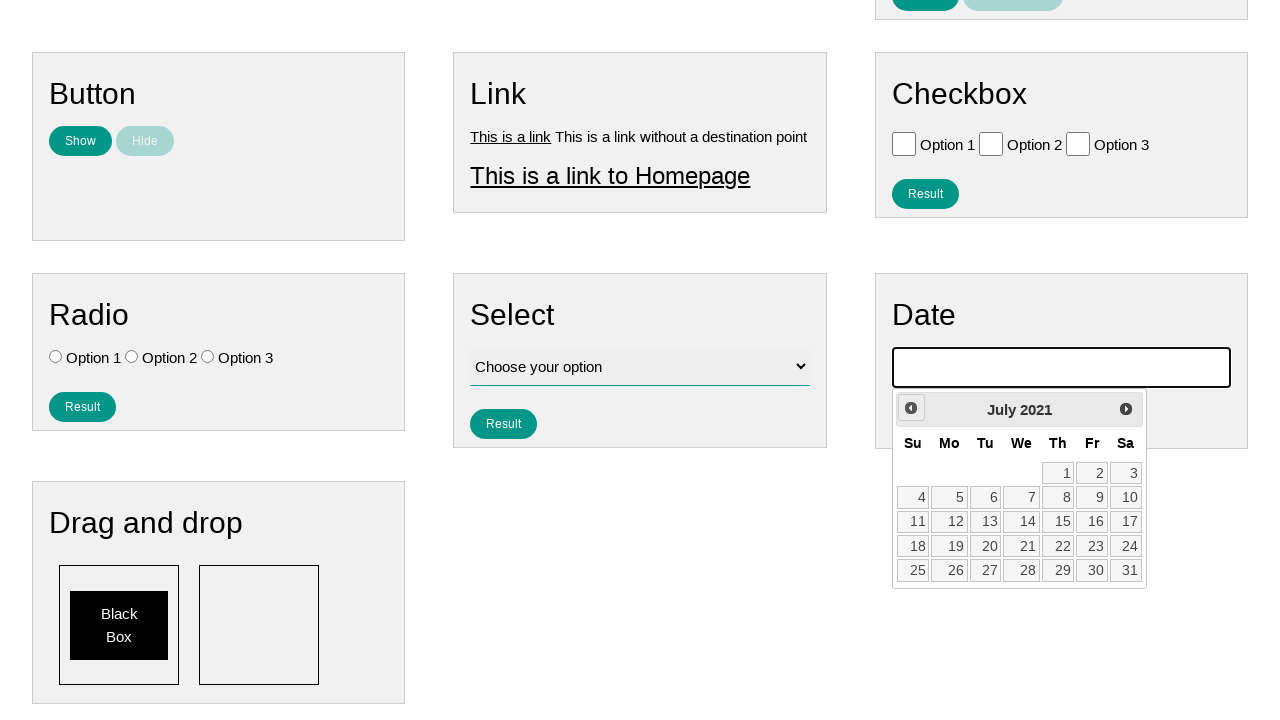

Clicked previous button to navigate backwards (iteration 56/790) at (911, 408) on .ui-datepicker-prev
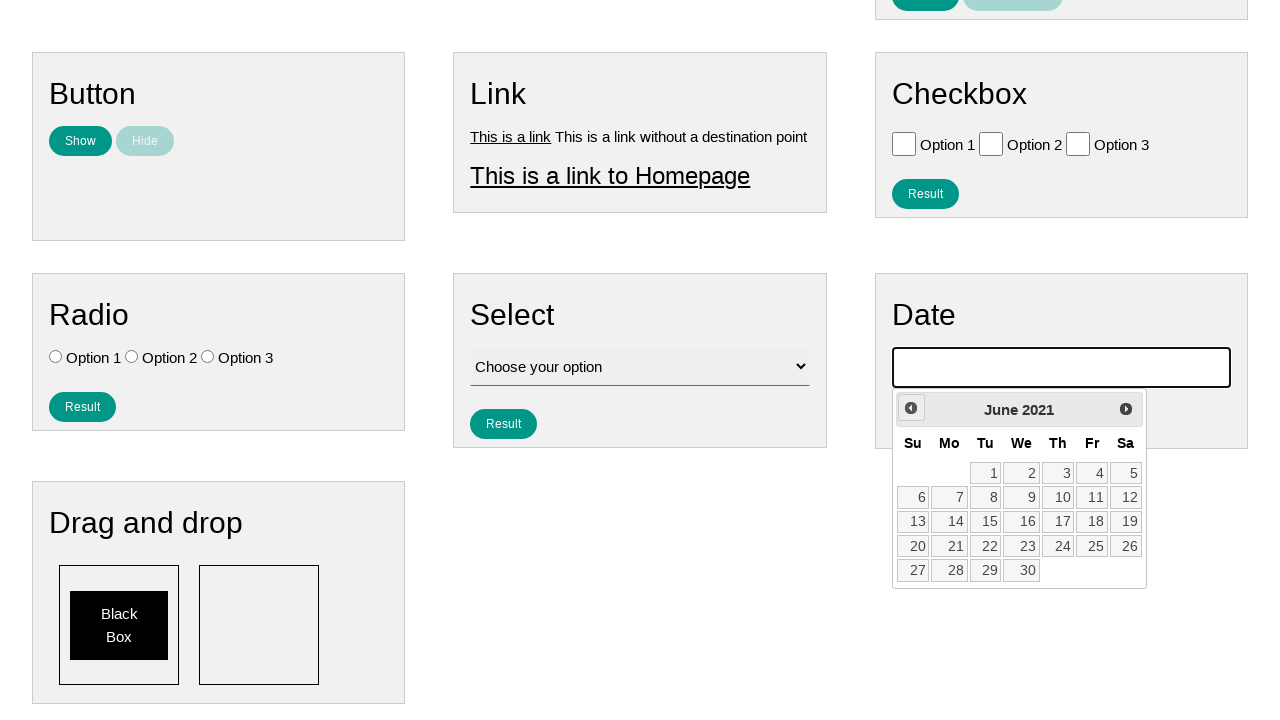

Clicked previous button to navigate backwards (iteration 57/790) at (911, 408) on .ui-datepicker-prev
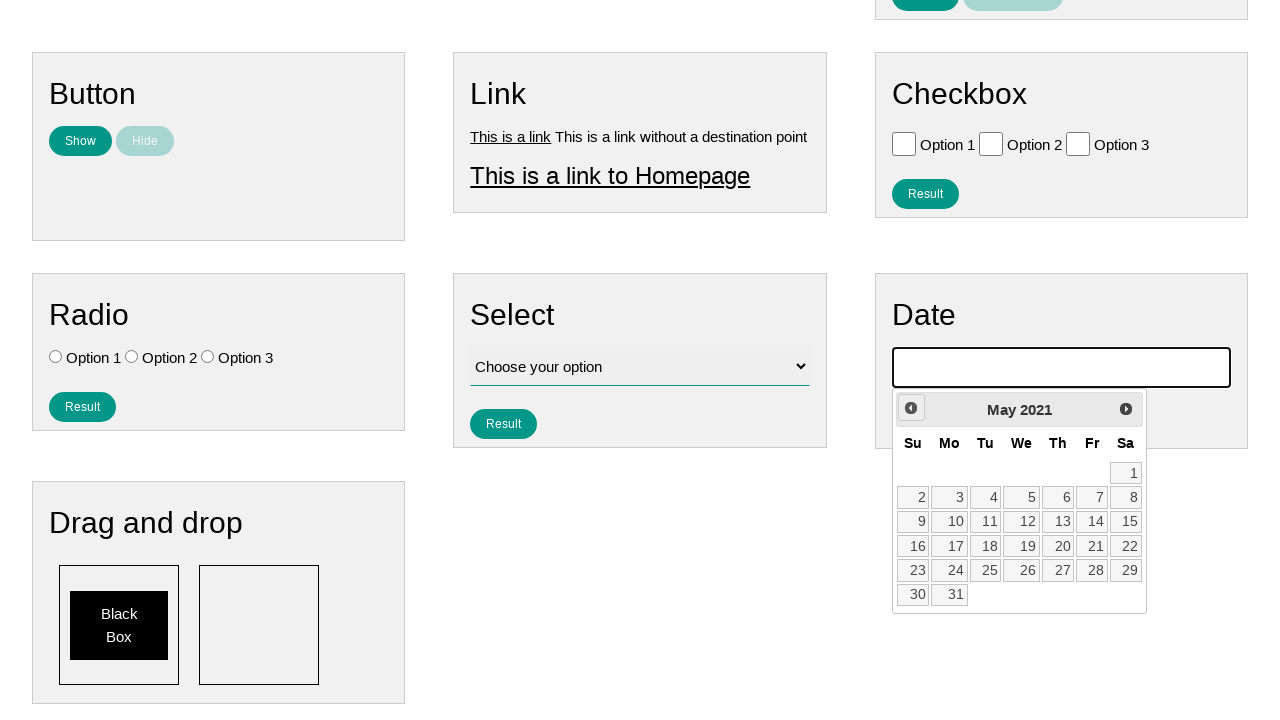

Clicked previous button to navigate backwards (iteration 58/790) at (911, 408) on .ui-datepicker-prev
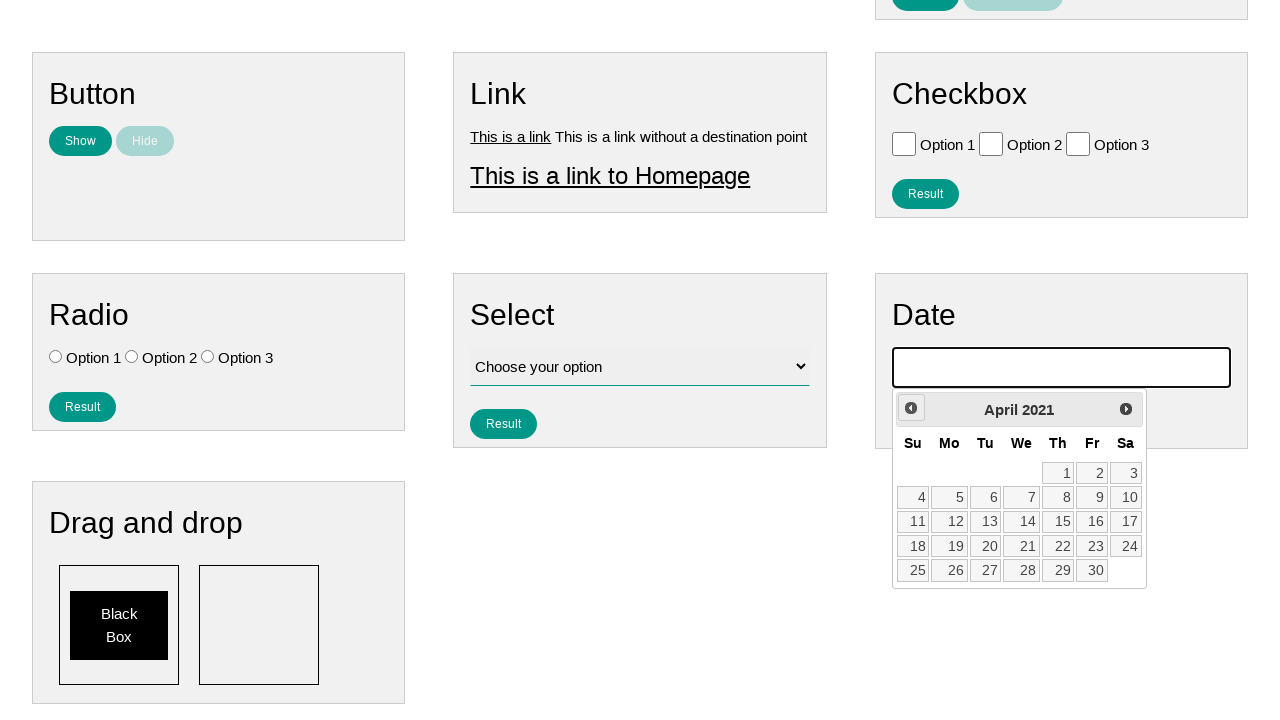

Clicked previous button to navigate backwards (iteration 59/790) at (911, 408) on .ui-datepicker-prev
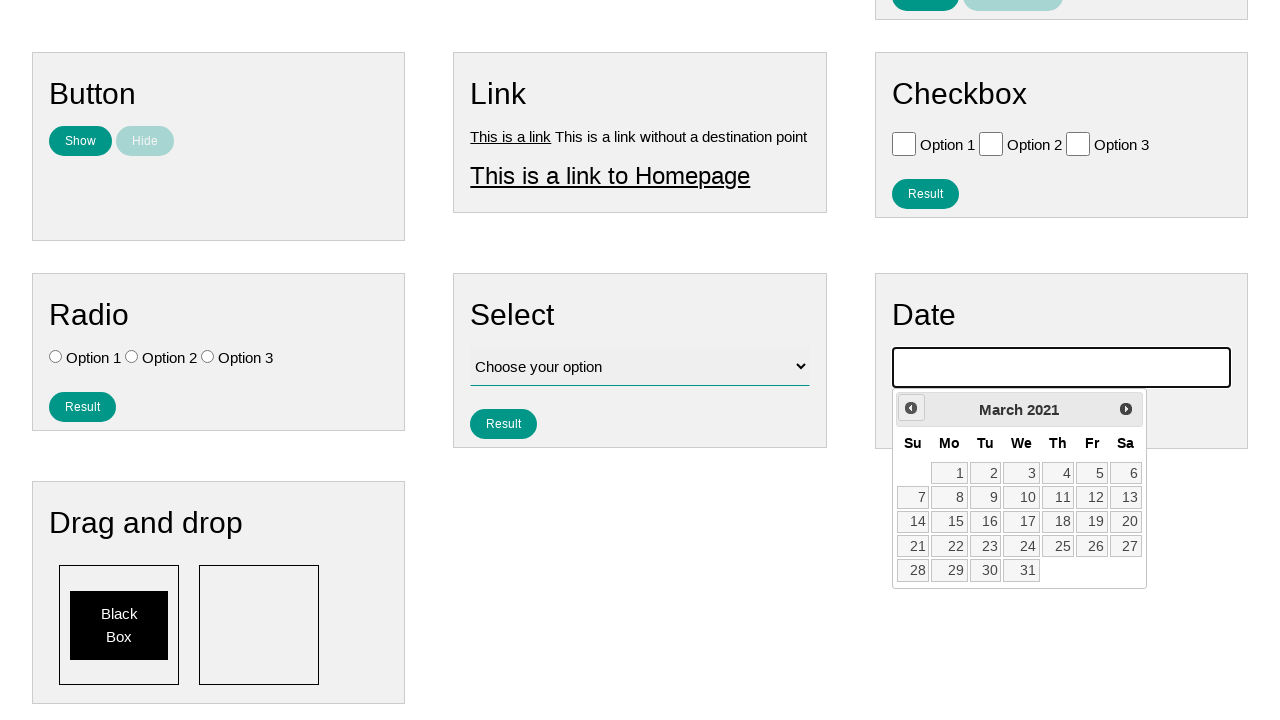

Clicked previous button to navigate backwards (iteration 60/790) at (911, 408) on .ui-datepicker-prev
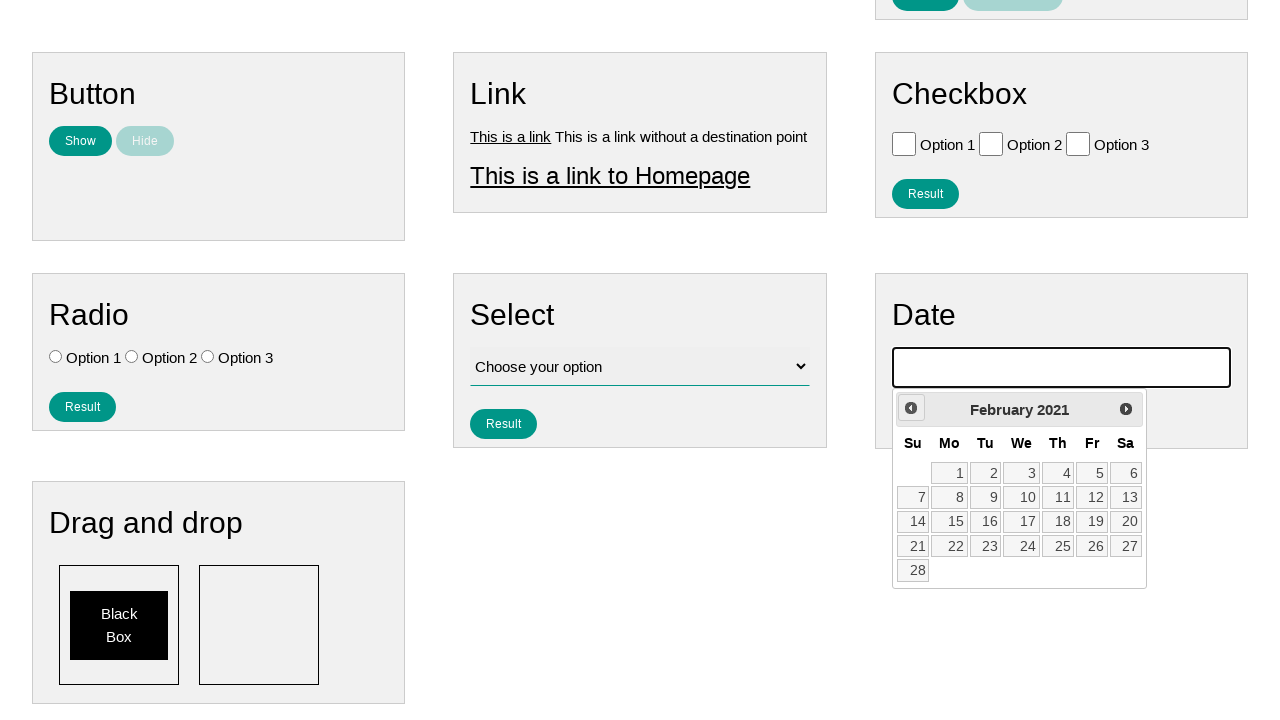

Clicked previous button to navigate backwards (iteration 61/790) at (911, 408) on .ui-datepicker-prev
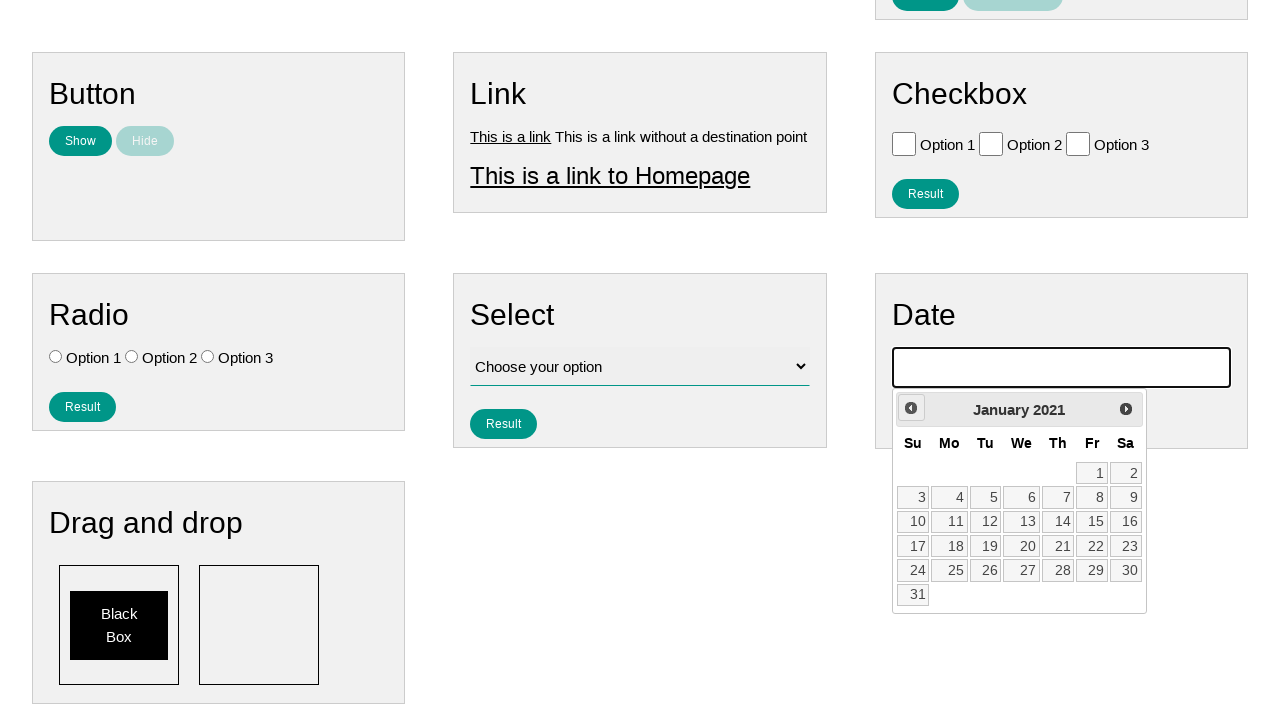

Clicked previous button to navigate backwards (iteration 62/790) at (911, 408) on .ui-datepicker-prev
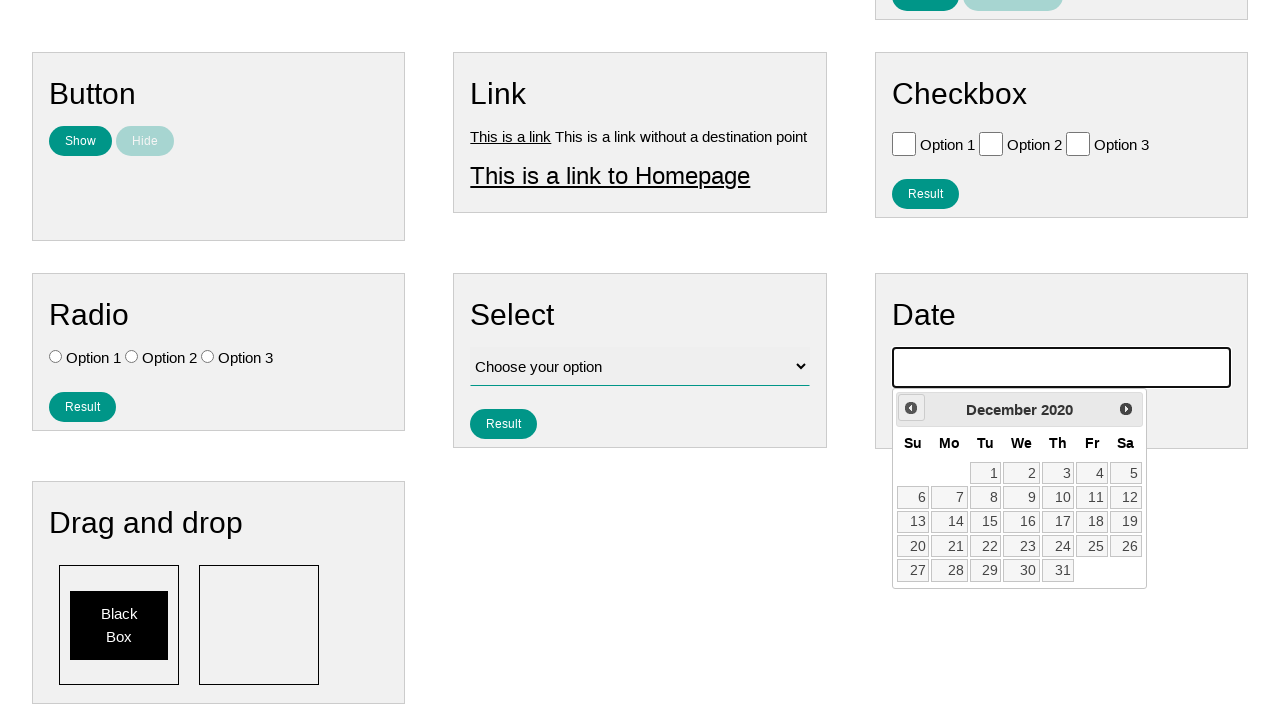

Clicked previous button to navigate backwards (iteration 63/790) at (911, 408) on .ui-datepicker-prev
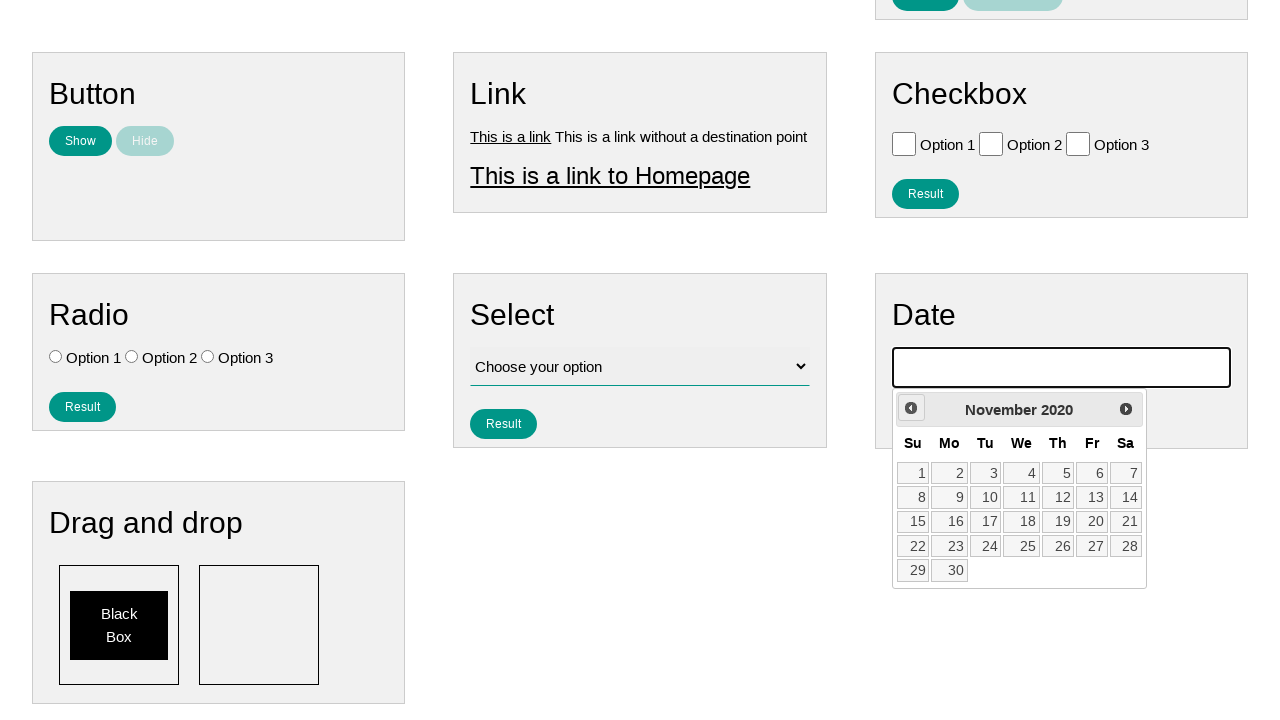

Clicked previous button to navigate backwards (iteration 64/790) at (911, 408) on .ui-datepicker-prev
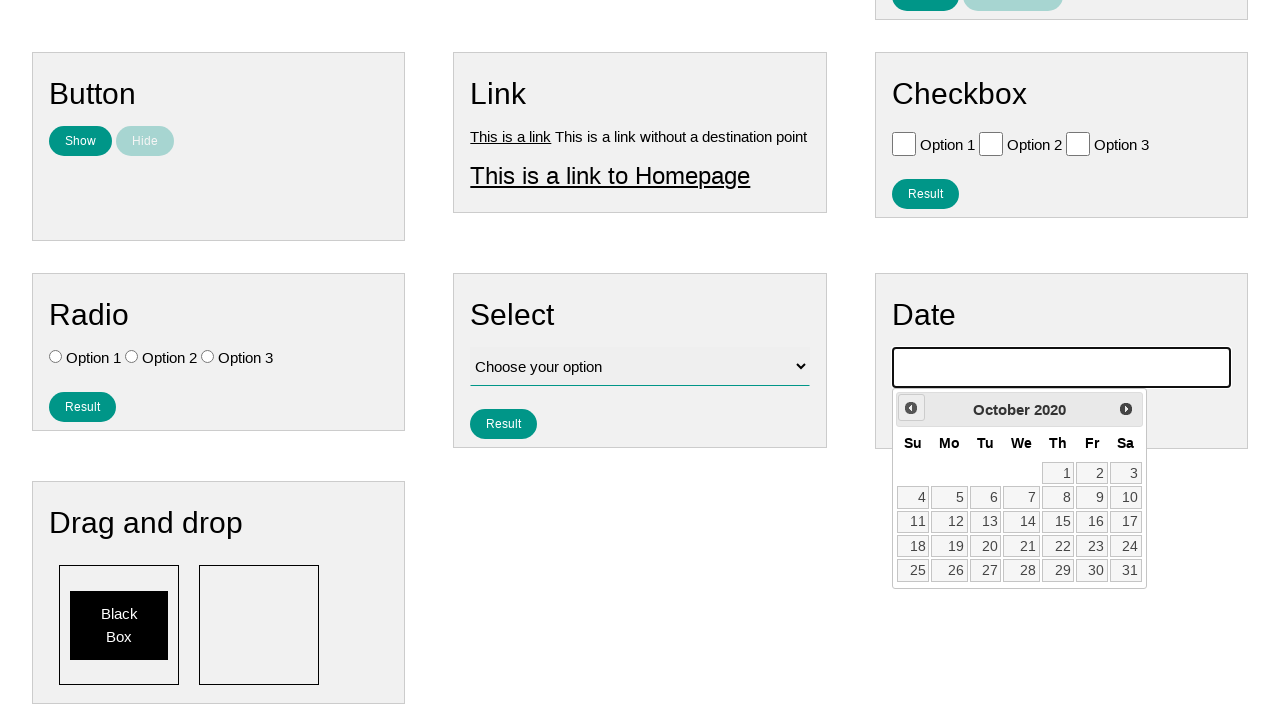

Clicked previous button to navigate backwards (iteration 65/790) at (911, 408) on .ui-datepicker-prev
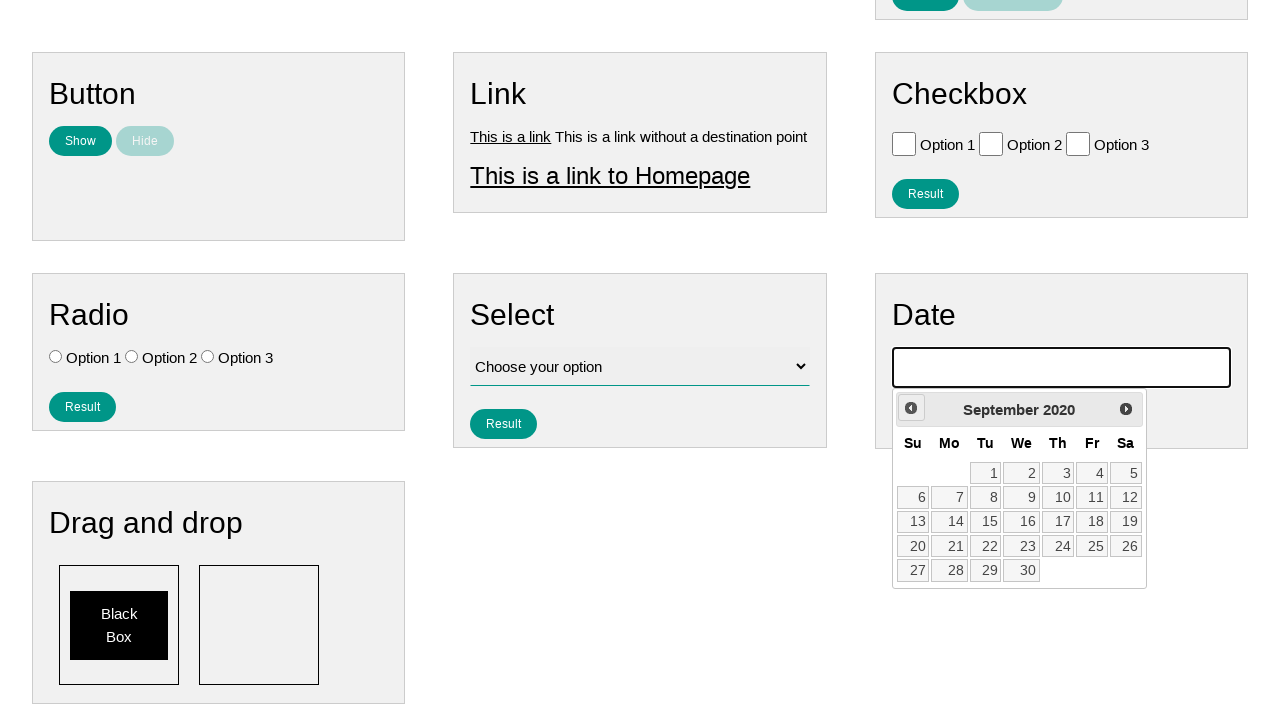

Clicked previous button to navigate backwards (iteration 66/790) at (911, 408) on .ui-datepicker-prev
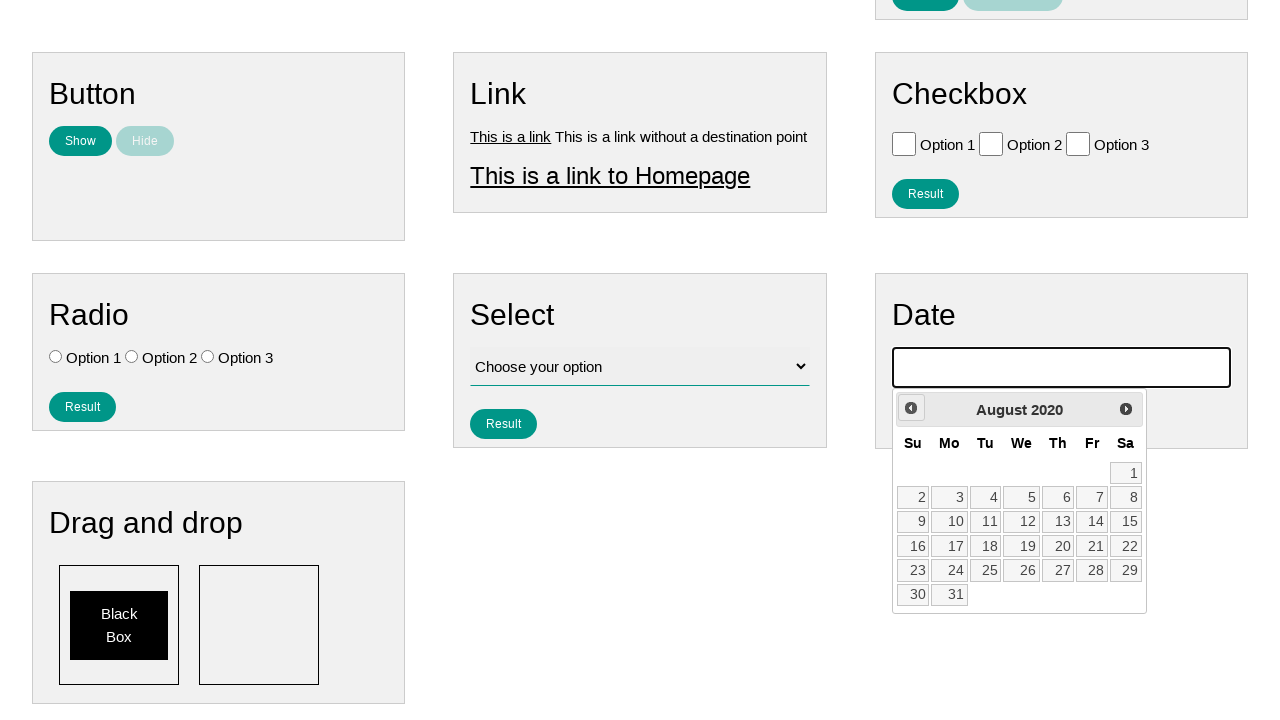

Clicked previous button to navigate backwards (iteration 67/790) at (911, 408) on .ui-datepicker-prev
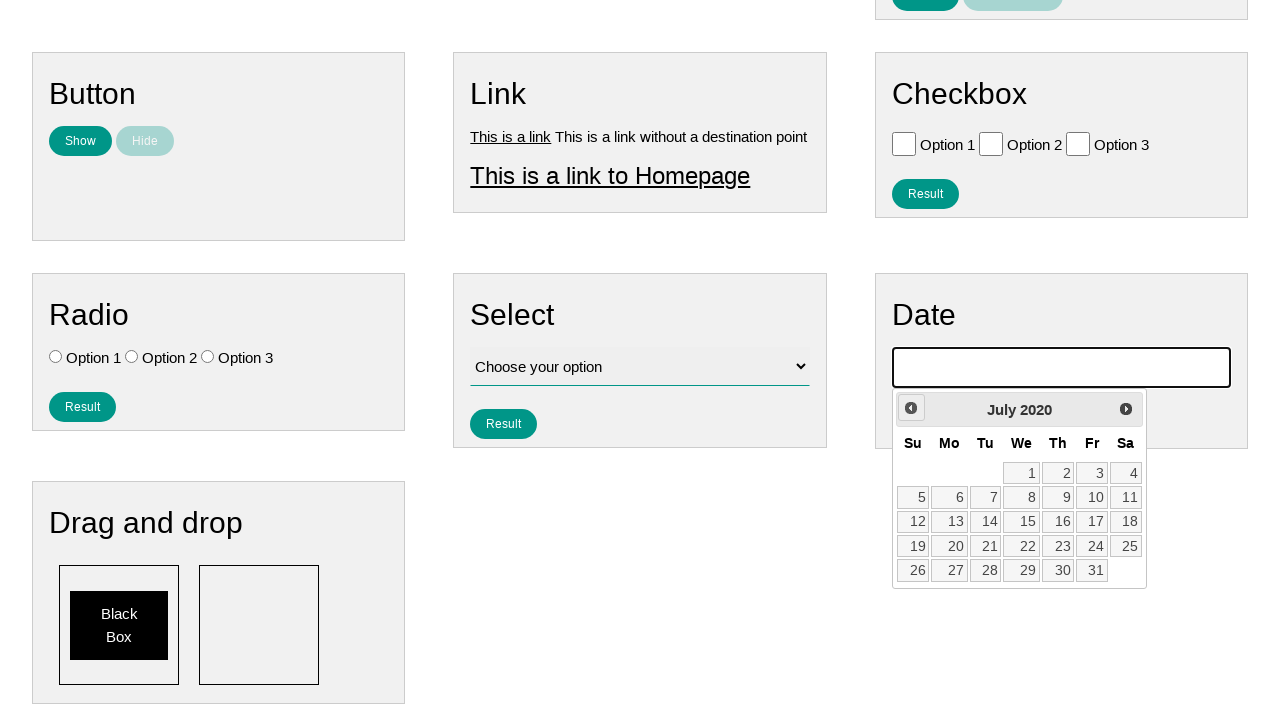

Clicked previous button to navigate backwards (iteration 68/790) at (911, 408) on .ui-datepicker-prev
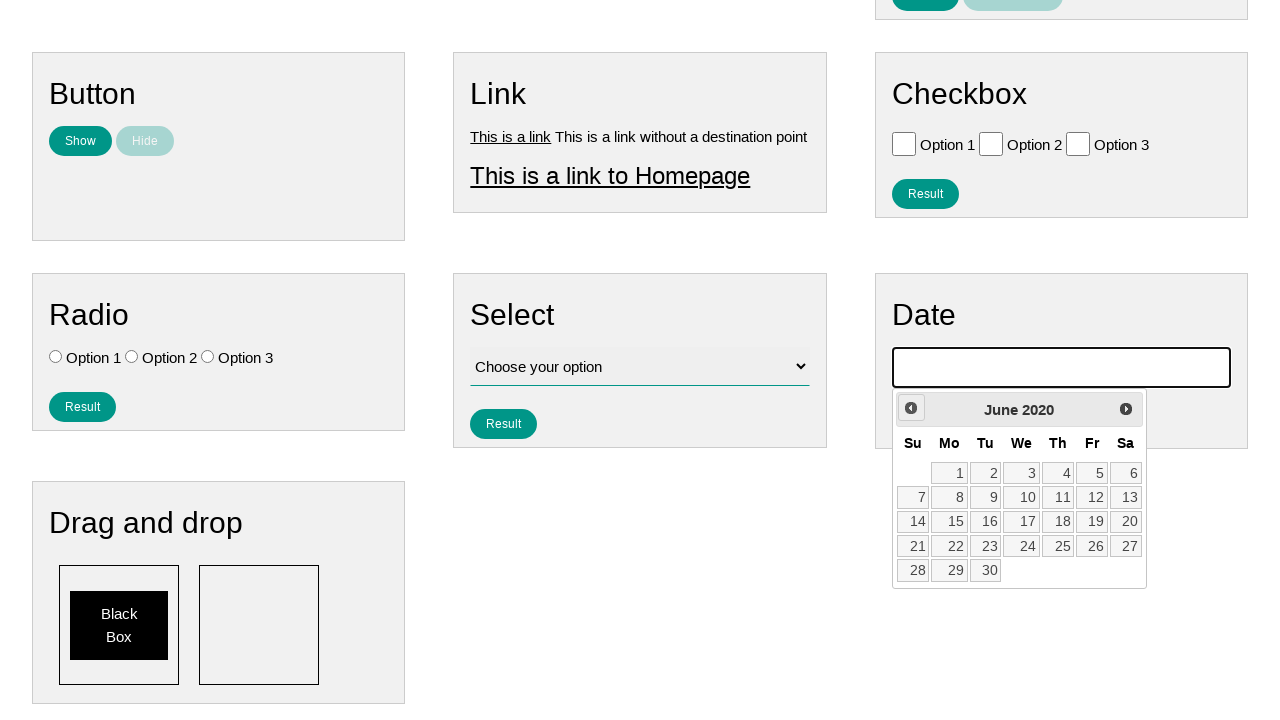

Clicked previous button to navigate backwards (iteration 69/790) at (911, 408) on .ui-datepicker-prev
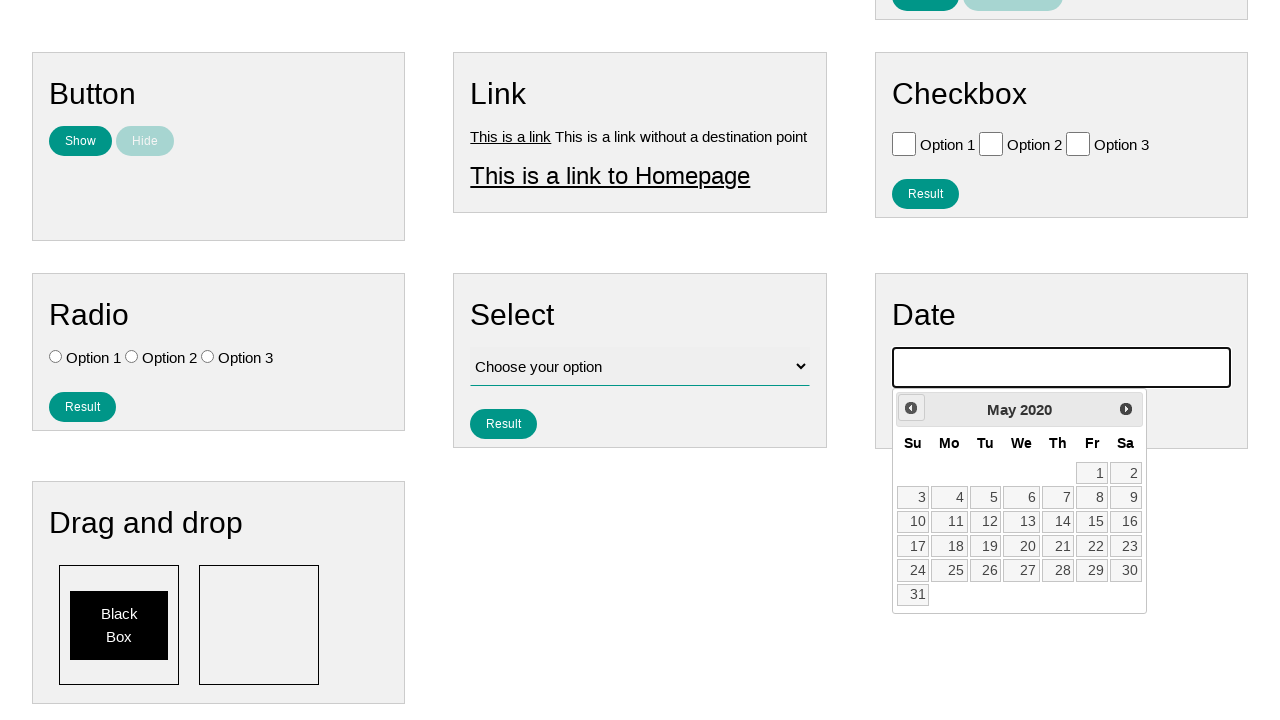

Clicked previous button to navigate backwards (iteration 70/790) at (911, 408) on .ui-datepicker-prev
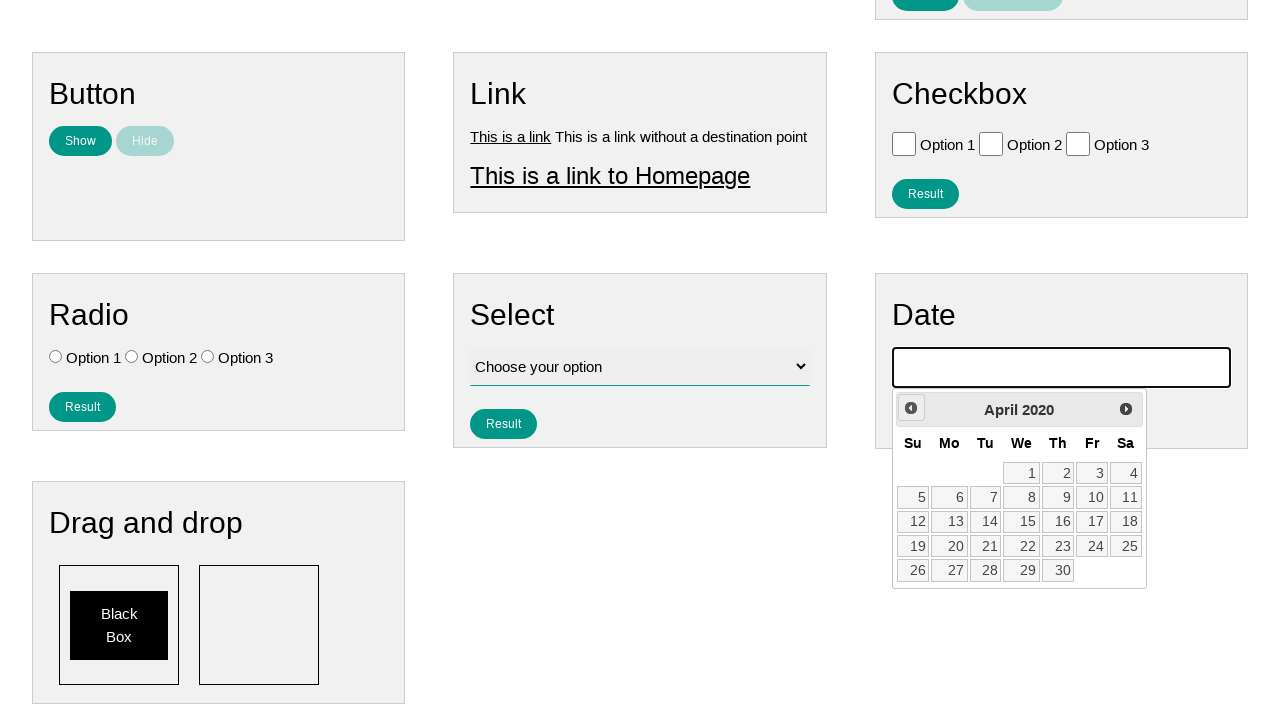

Clicked previous button to navigate backwards (iteration 71/790) at (911, 408) on .ui-datepicker-prev
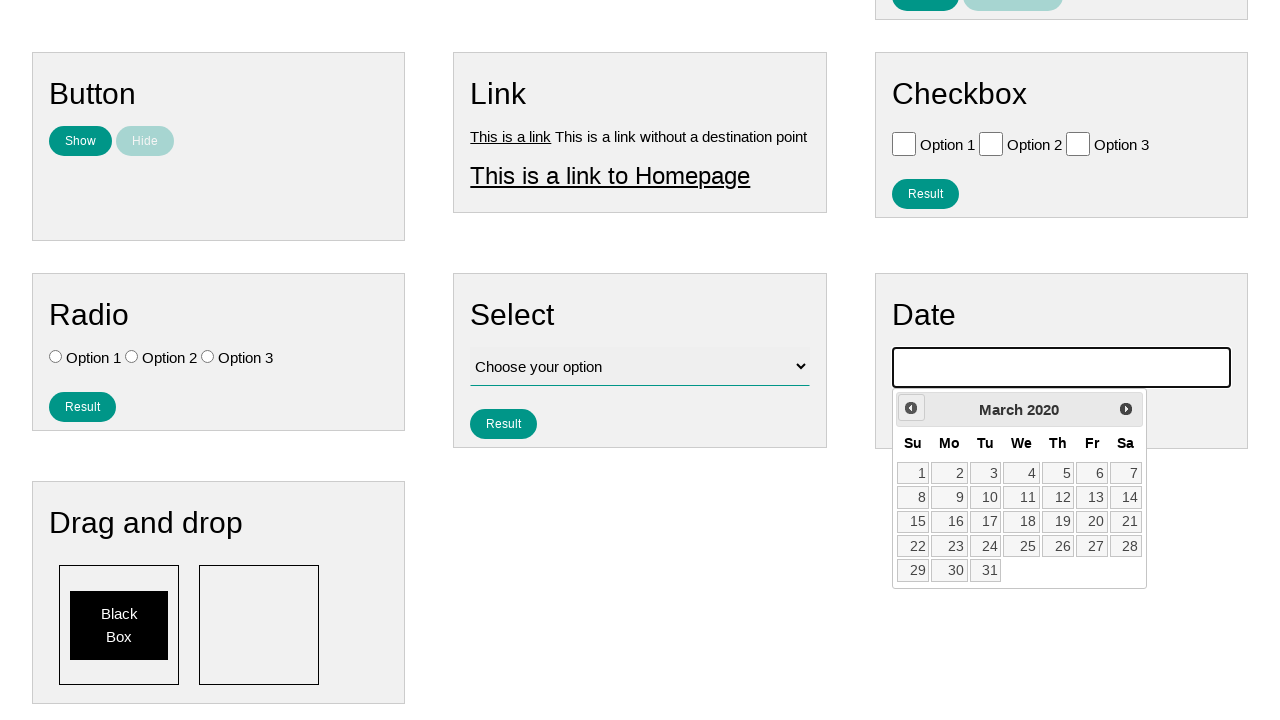

Clicked previous button to navigate backwards (iteration 72/790) at (911, 408) on .ui-datepicker-prev
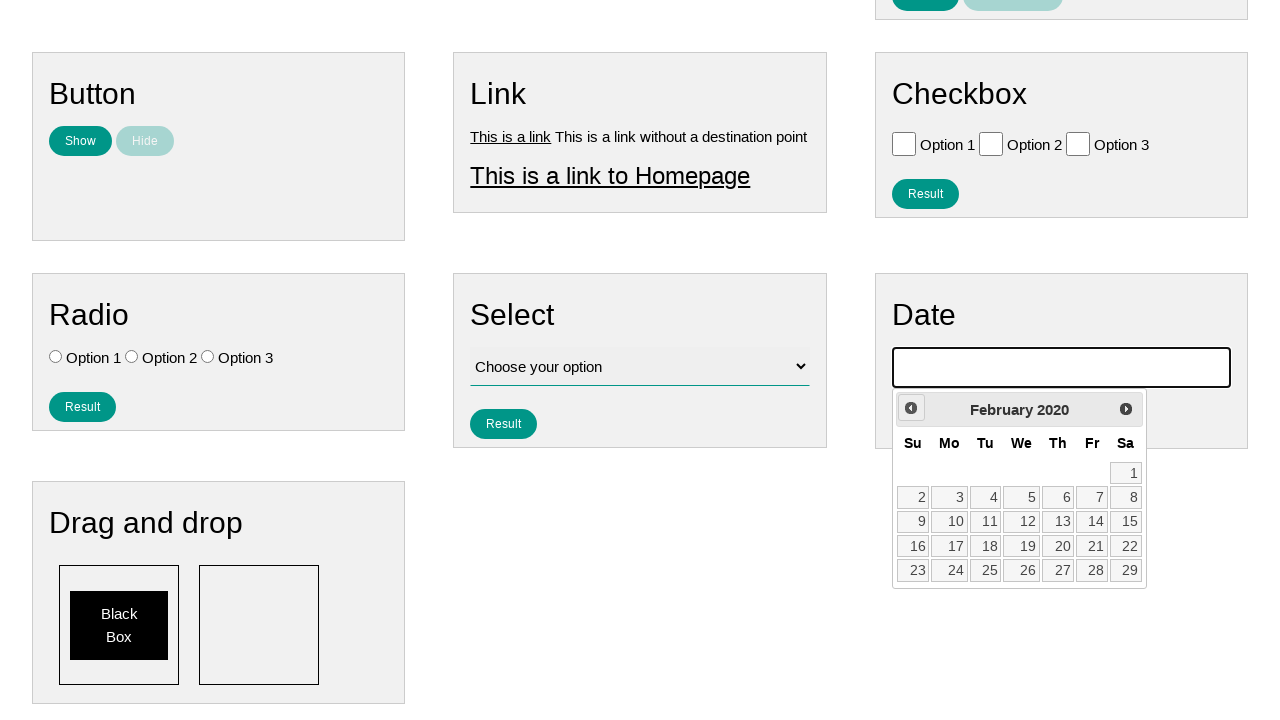

Clicked previous button to navigate backwards (iteration 73/790) at (911, 408) on .ui-datepicker-prev
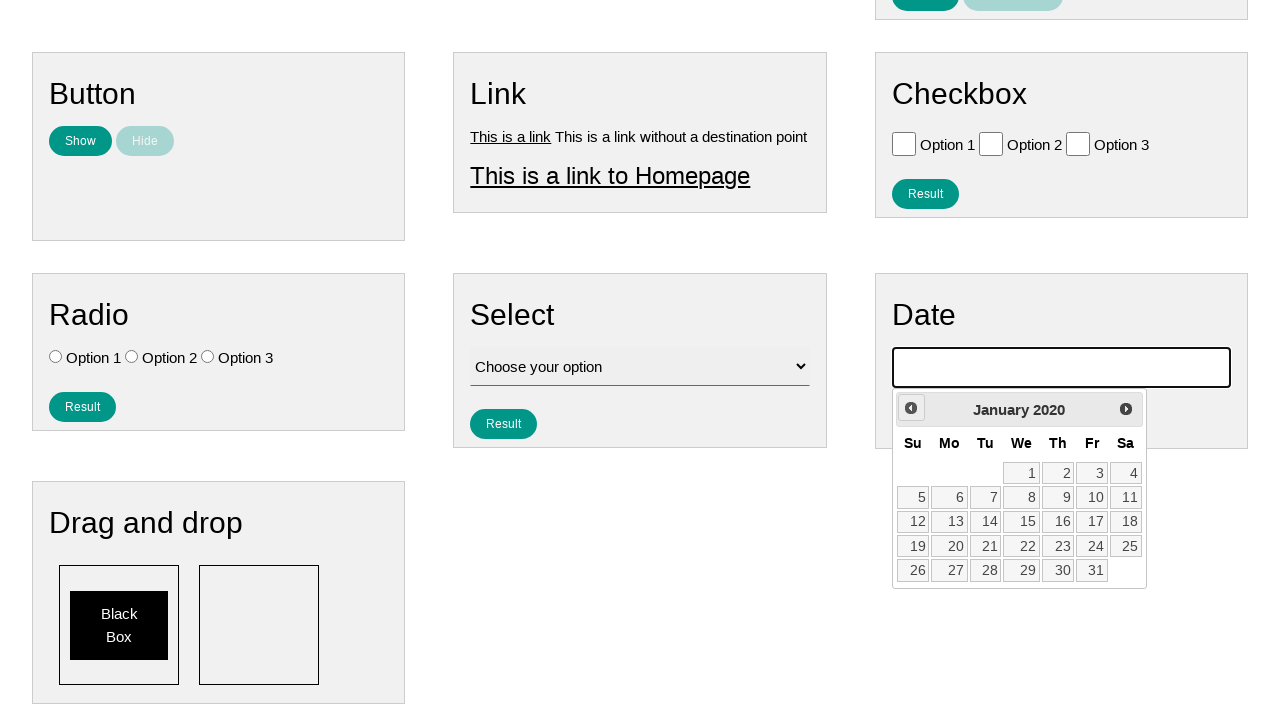

Clicked previous button to navigate backwards (iteration 74/790) at (911, 408) on .ui-datepicker-prev
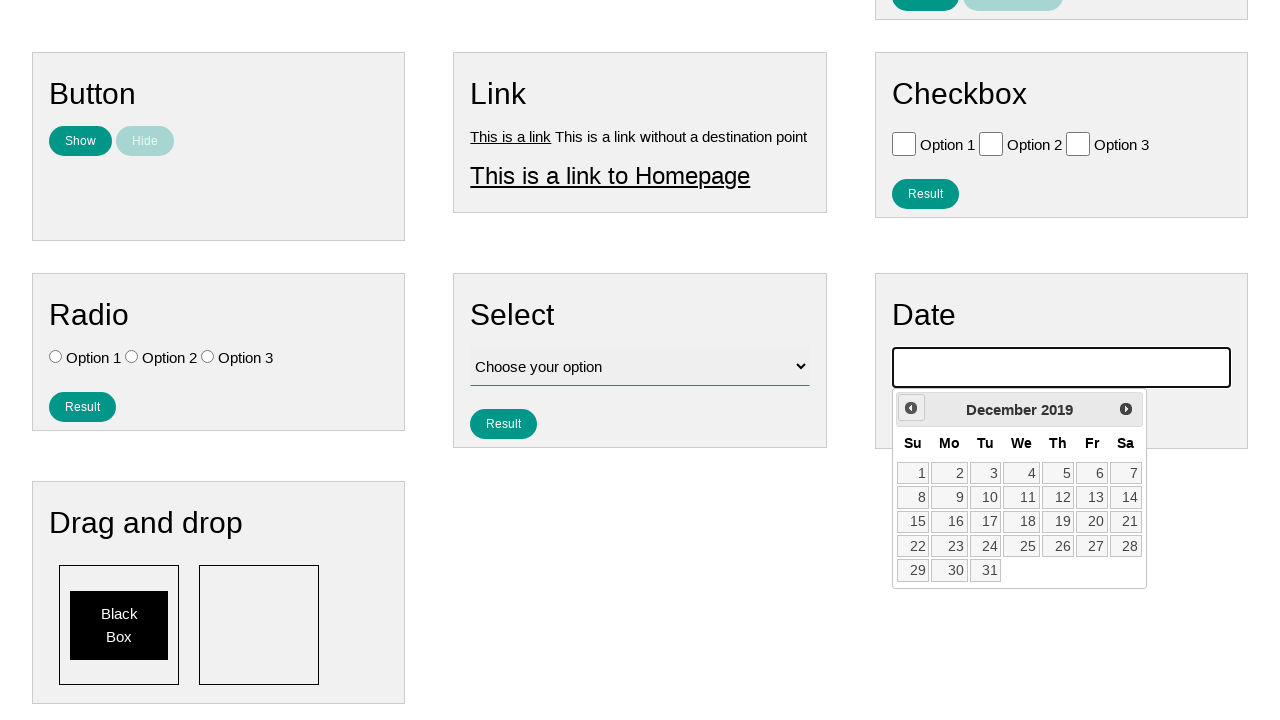

Clicked previous button to navigate backwards (iteration 75/790) at (911, 408) on .ui-datepicker-prev
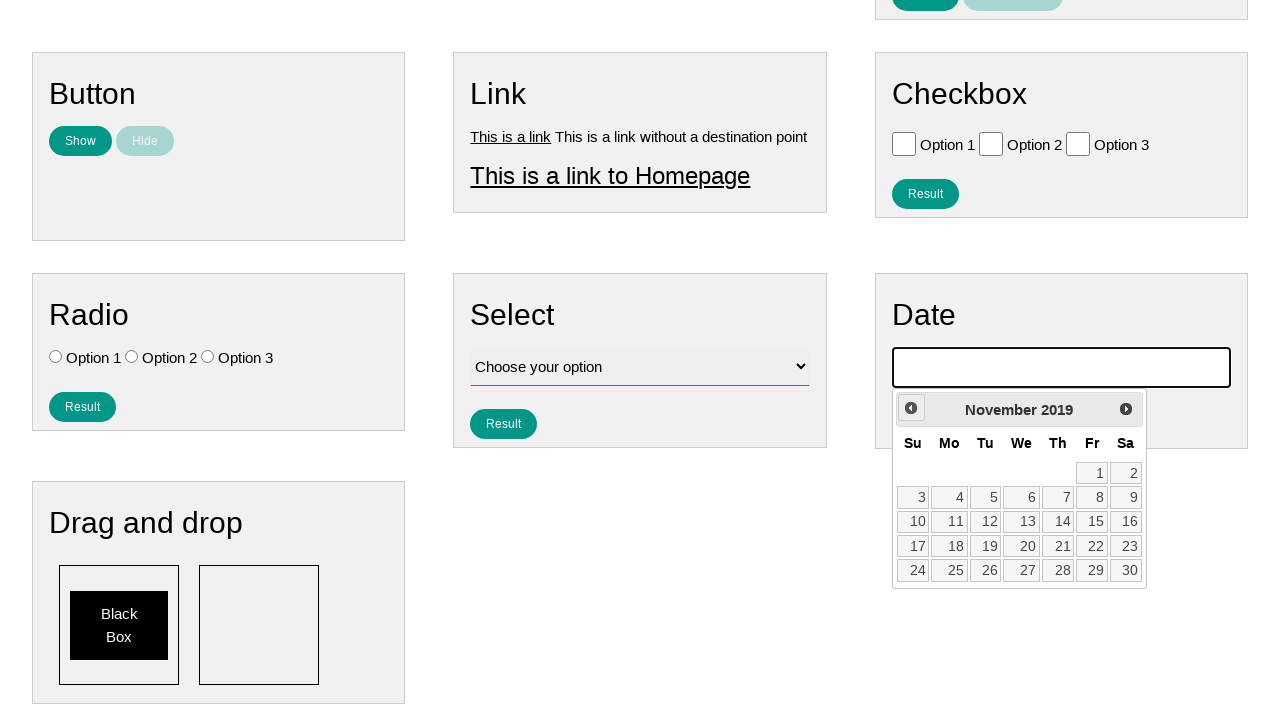

Clicked previous button to navigate backwards (iteration 76/790) at (911, 408) on .ui-datepicker-prev
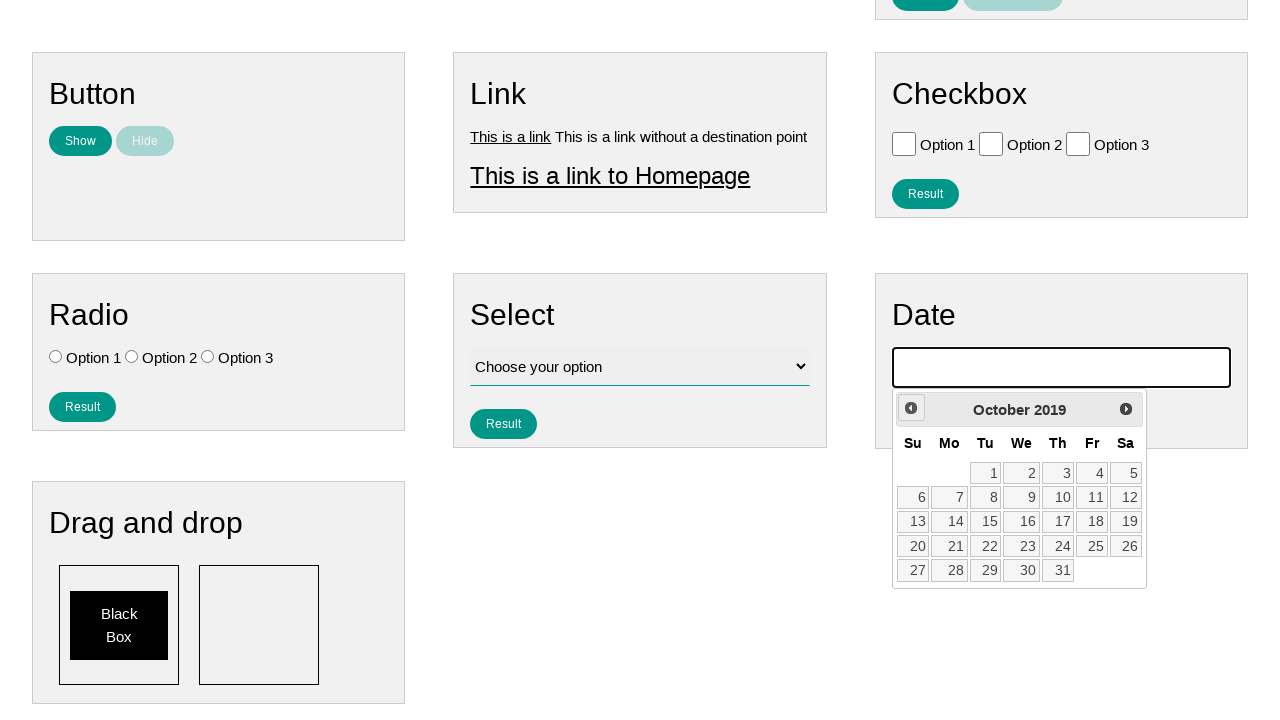

Clicked previous button to navigate backwards (iteration 77/790) at (911, 408) on .ui-datepicker-prev
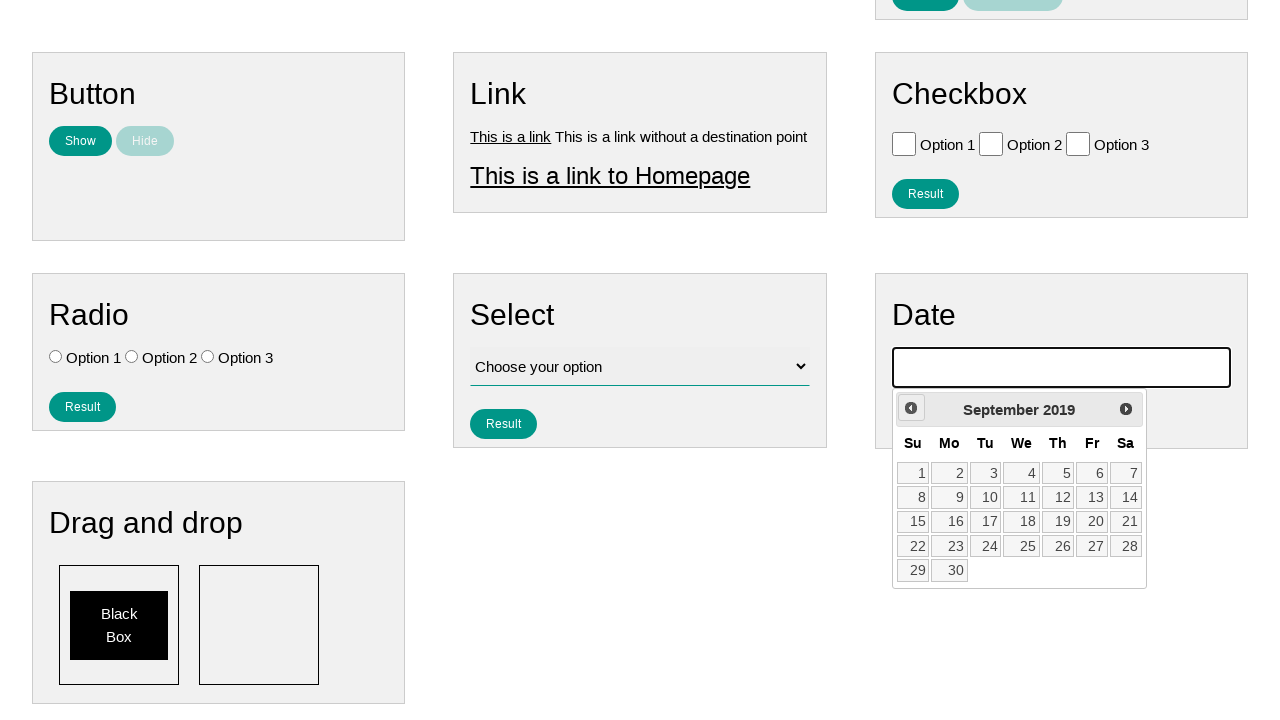

Clicked previous button to navigate backwards (iteration 78/790) at (911, 408) on .ui-datepicker-prev
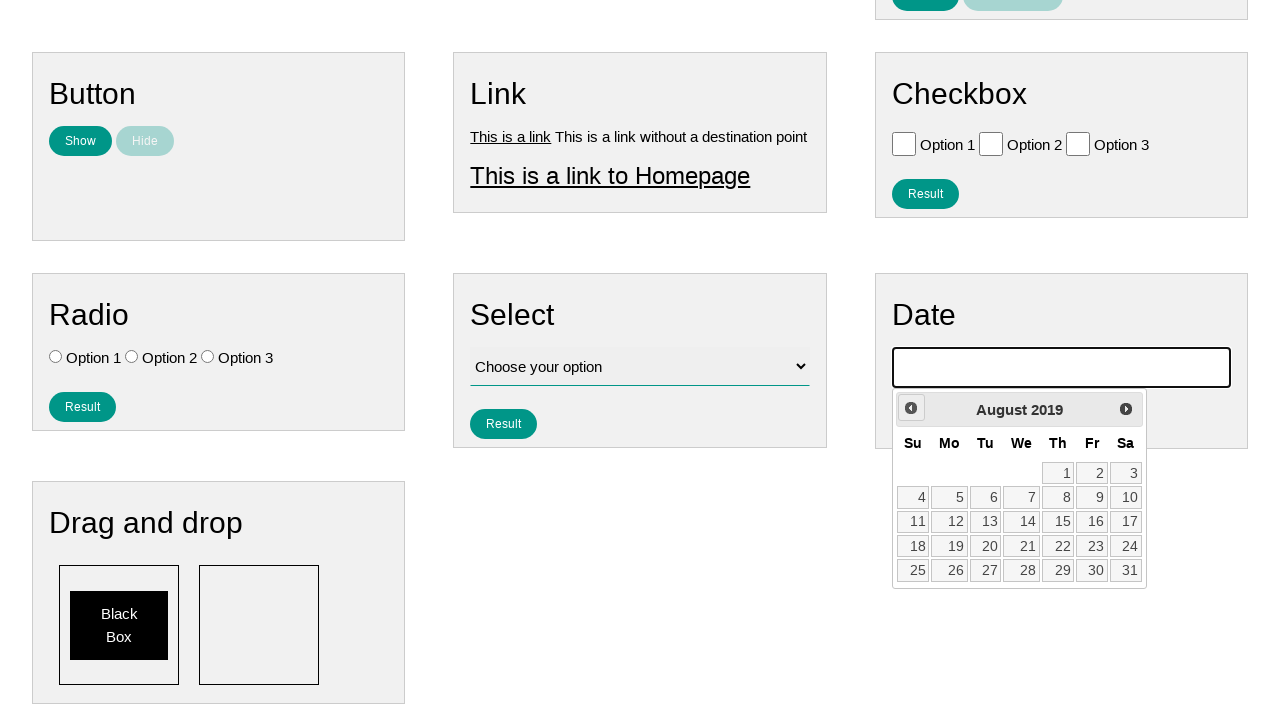

Clicked previous button to navigate backwards (iteration 79/790) at (911, 408) on .ui-datepicker-prev
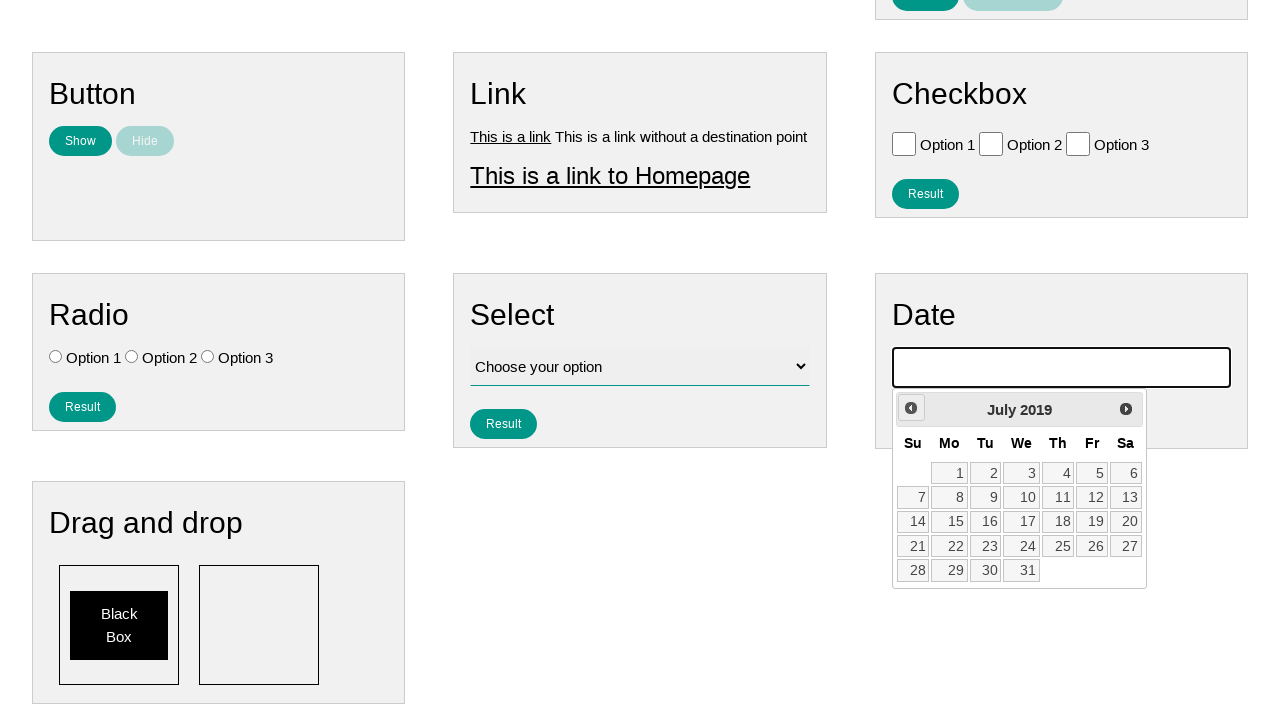

Clicked previous button to navigate backwards (iteration 80/790) at (911, 408) on .ui-datepicker-prev
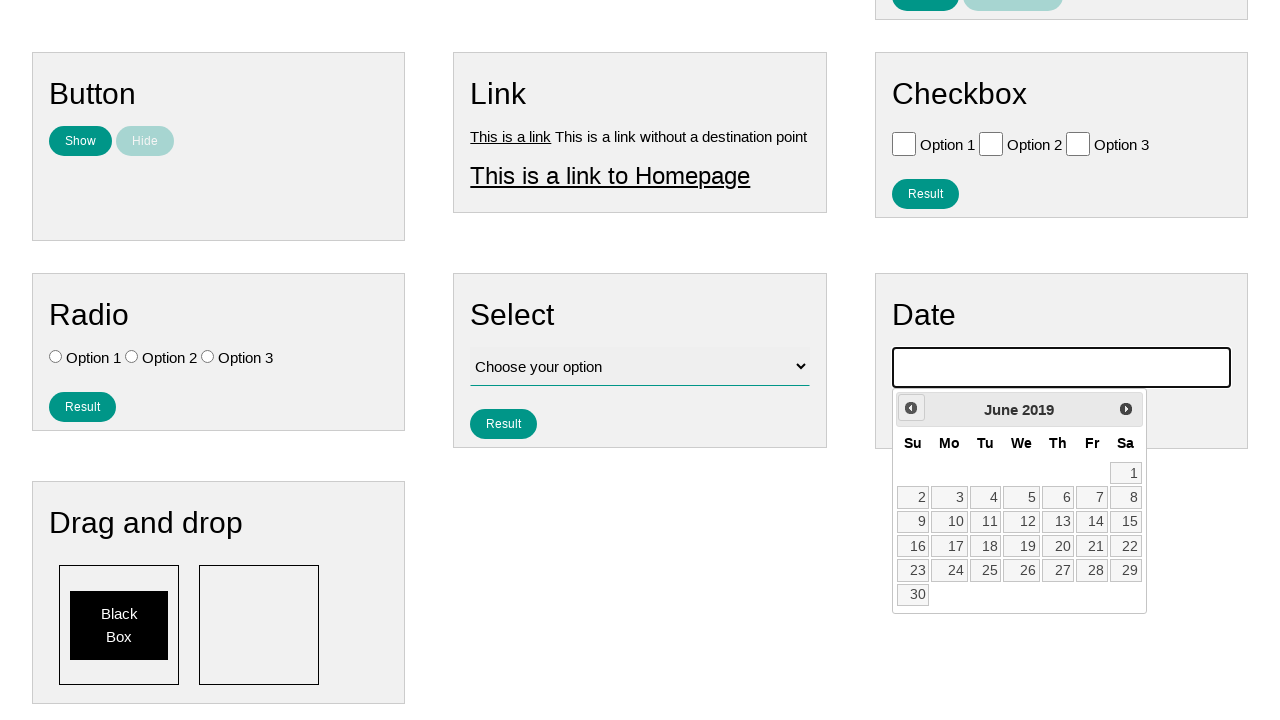

Clicked previous button to navigate backwards (iteration 81/790) at (911, 408) on .ui-datepicker-prev
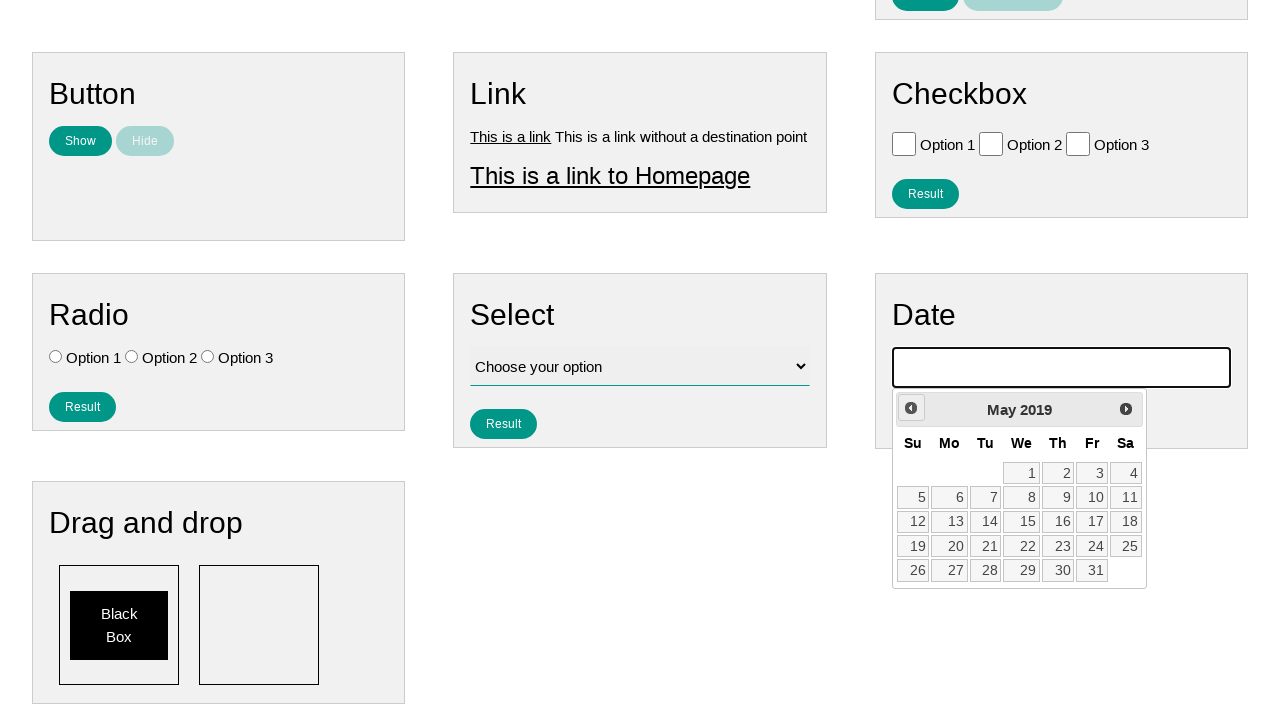

Clicked previous button to navigate backwards (iteration 82/790) at (911, 408) on .ui-datepicker-prev
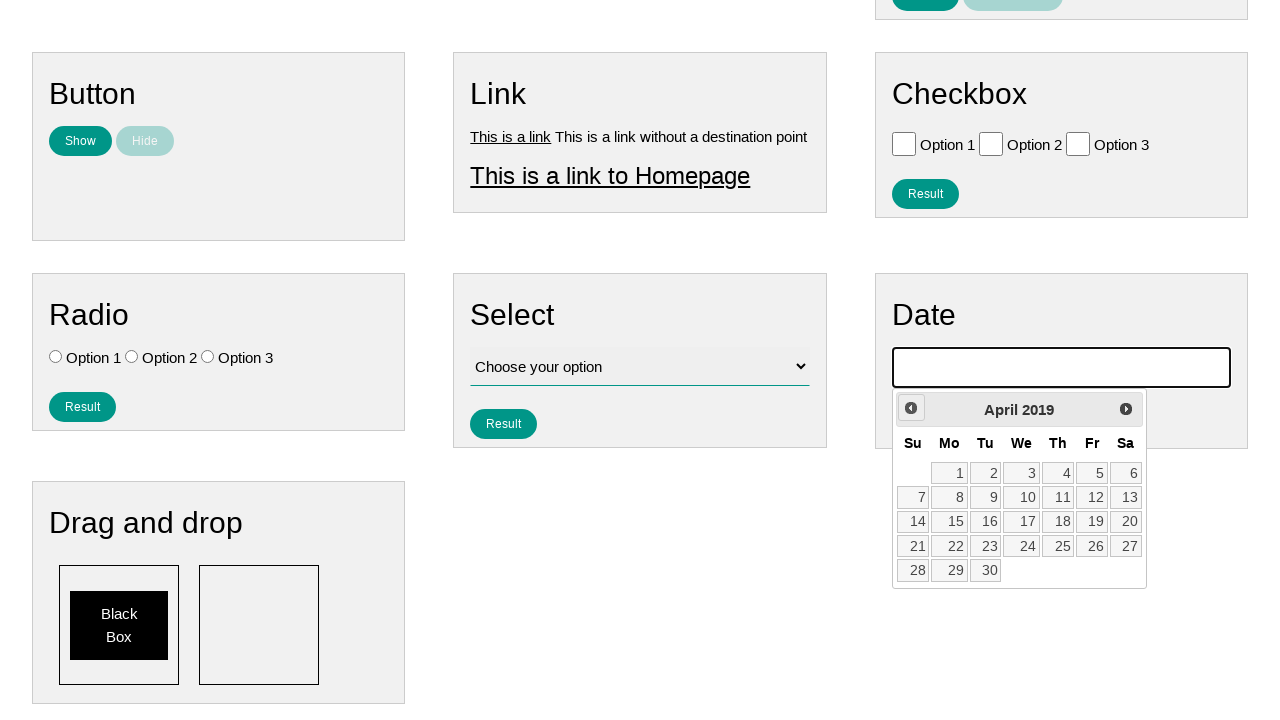

Clicked previous button to navigate backwards (iteration 83/790) at (911, 408) on .ui-datepicker-prev
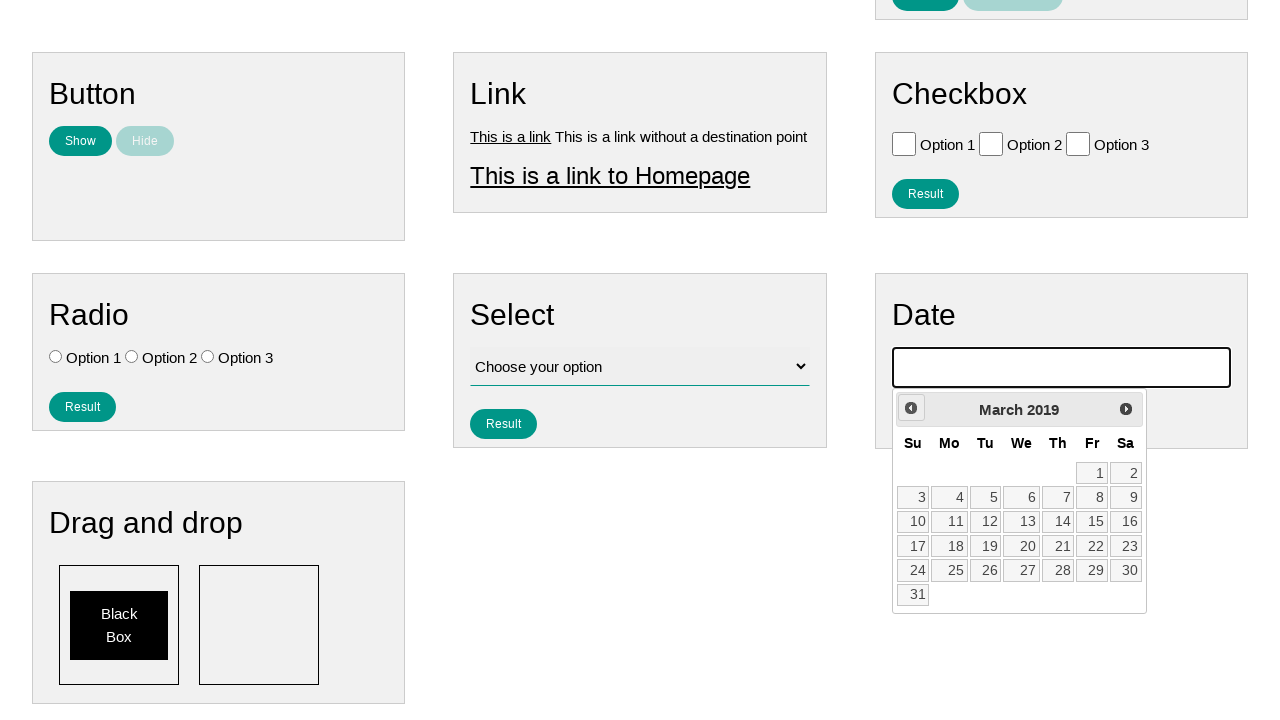

Clicked previous button to navigate backwards (iteration 84/790) at (911, 408) on .ui-datepicker-prev
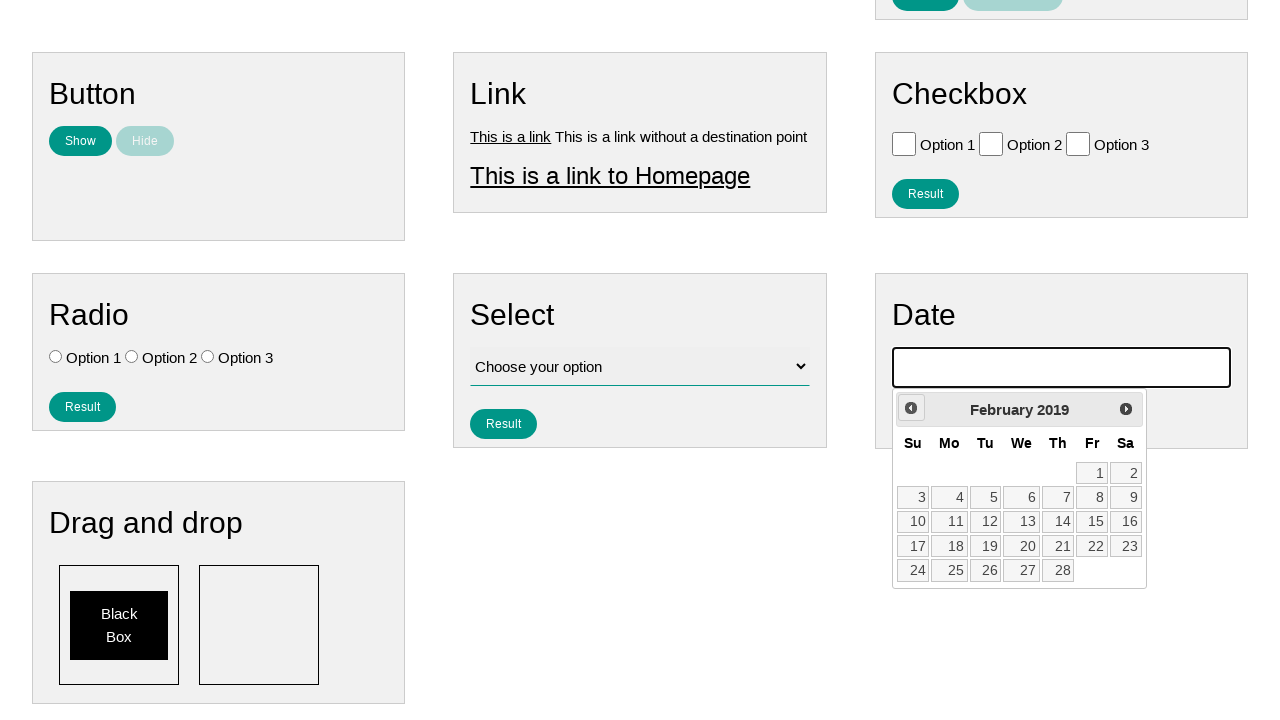

Clicked previous button to navigate backwards (iteration 85/790) at (911, 408) on .ui-datepicker-prev
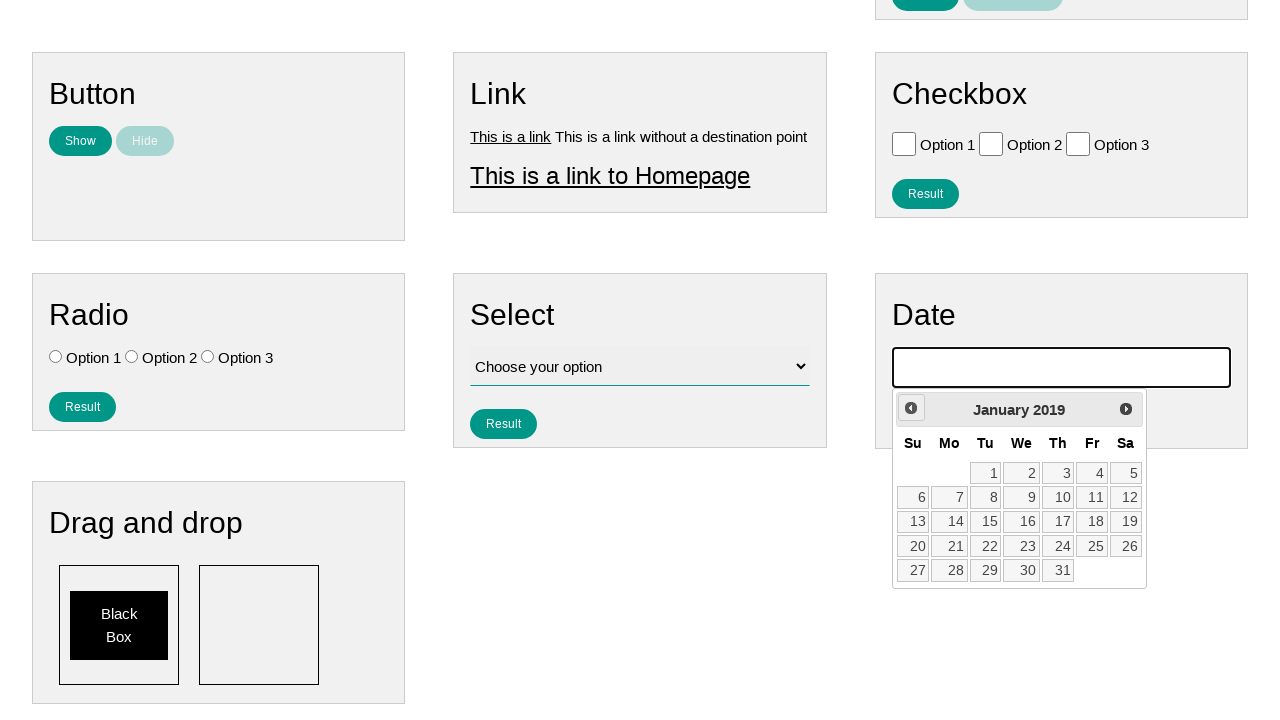

Clicked previous button to navigate backwards (iteration 86/790) at (911, 408) on .ui-datepicker-prev
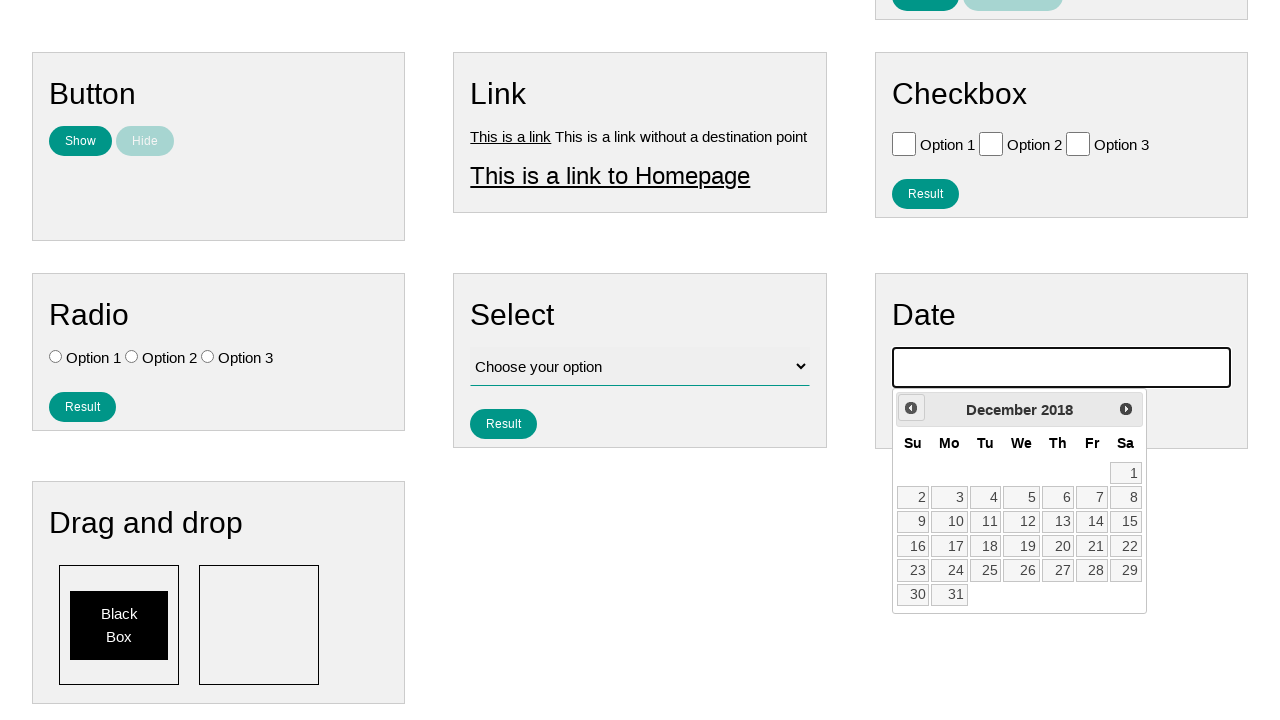

Clicked previous button to navigate backwards (iteration 87/790) at (911, 408) on .ui-datepicker-prev
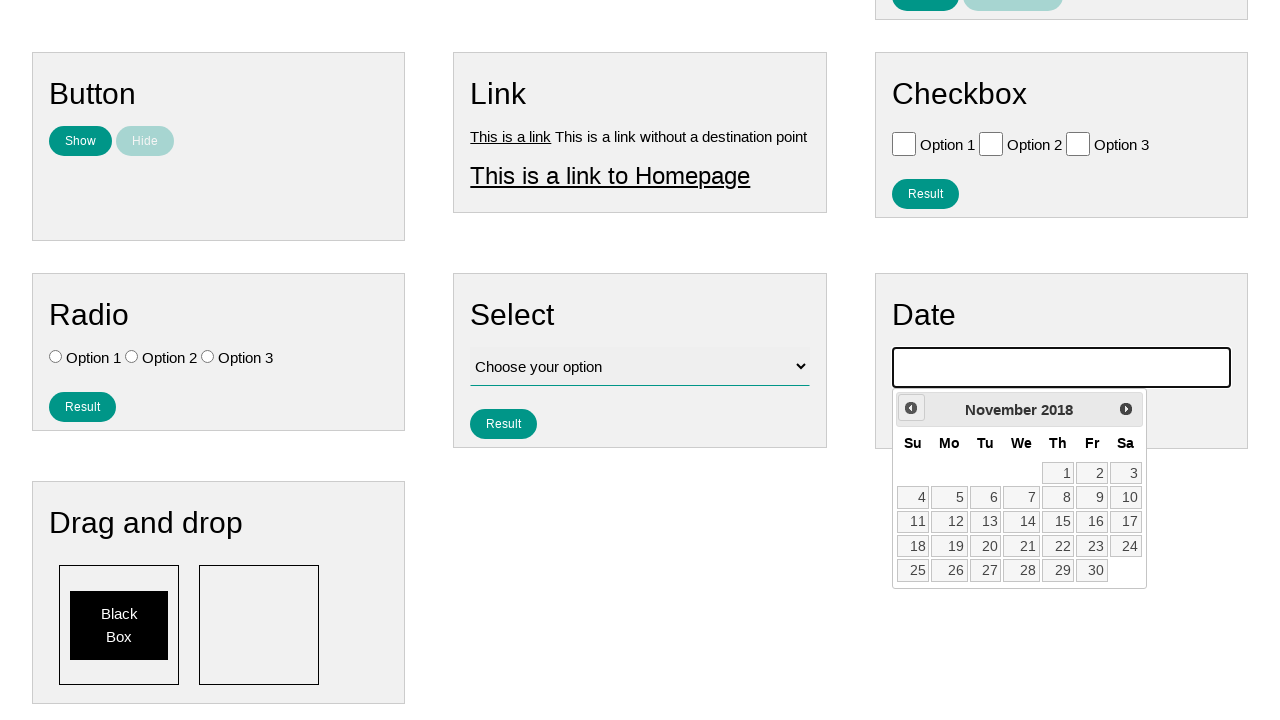

Clicked previous button to navigate backwards (iteration 88/790) at (911, 408) on .ui-datepicker-prev
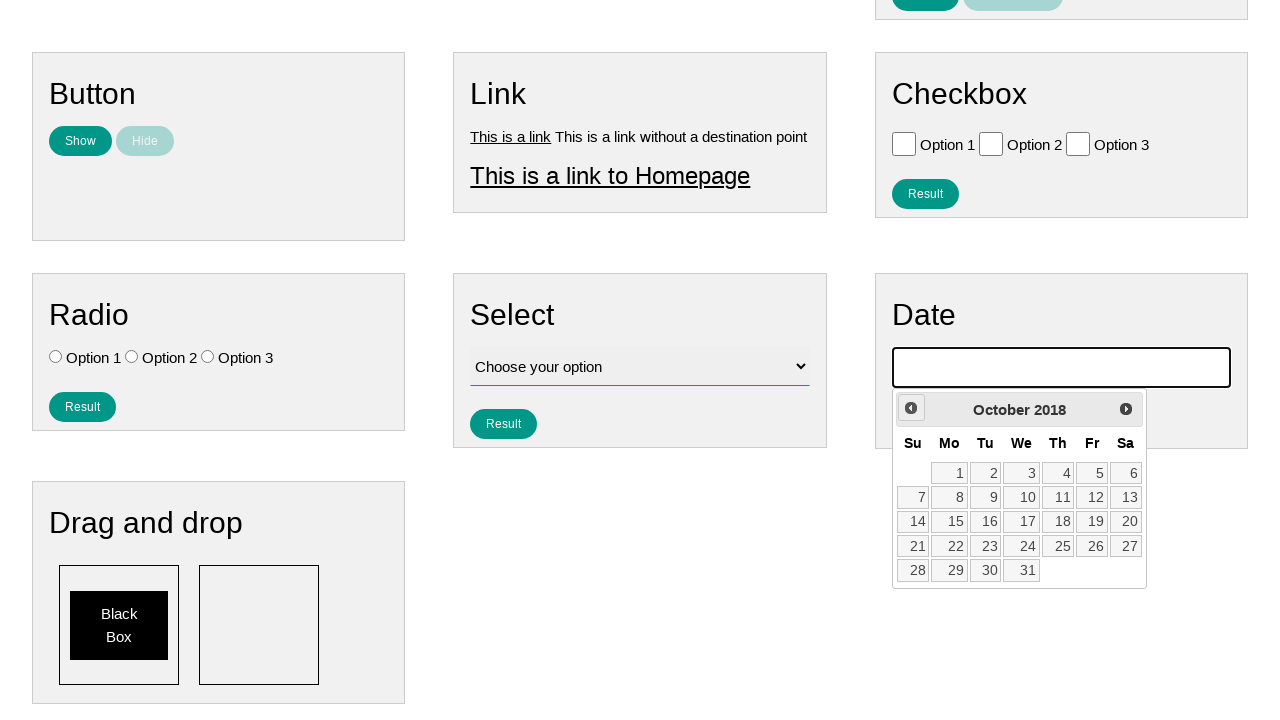

Clicked previous button to navigate backwards (iteration 89/790) at (911, 408) on .ui-datepicker-prev
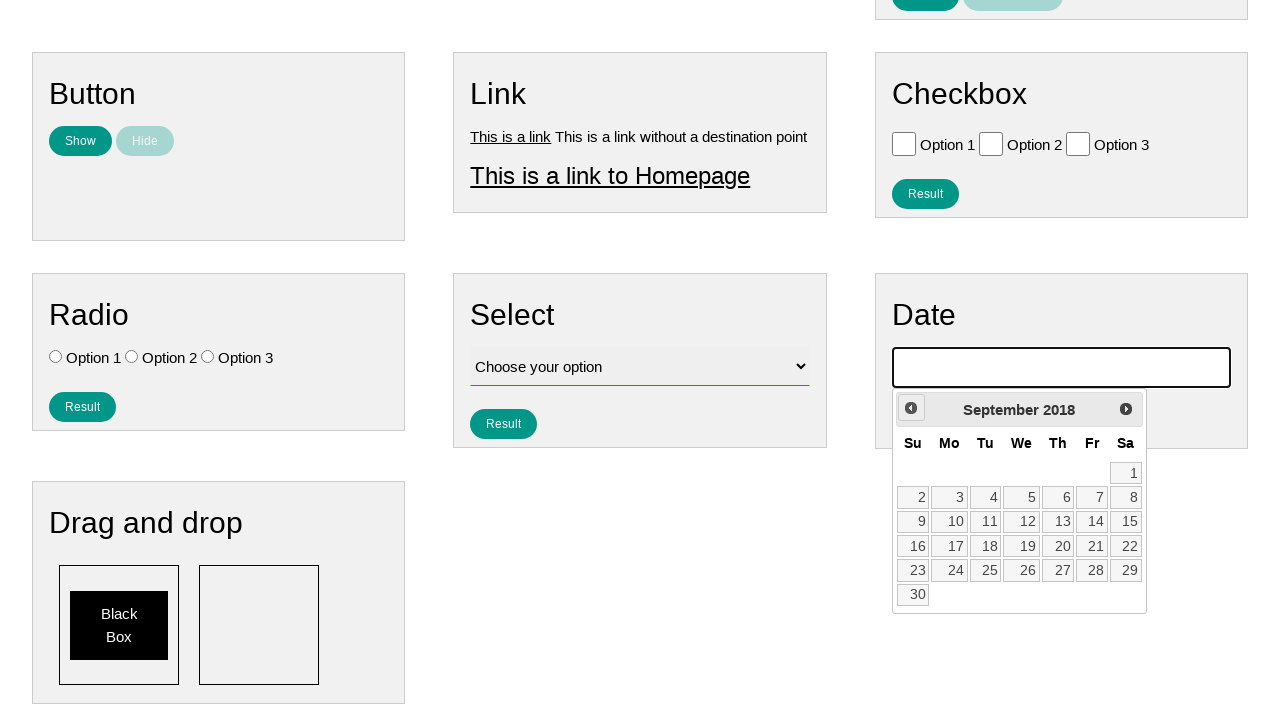

Clicked previous button to navigate backwards (iteration 90/790) at (911, 408) on .ui-datepicker-prev
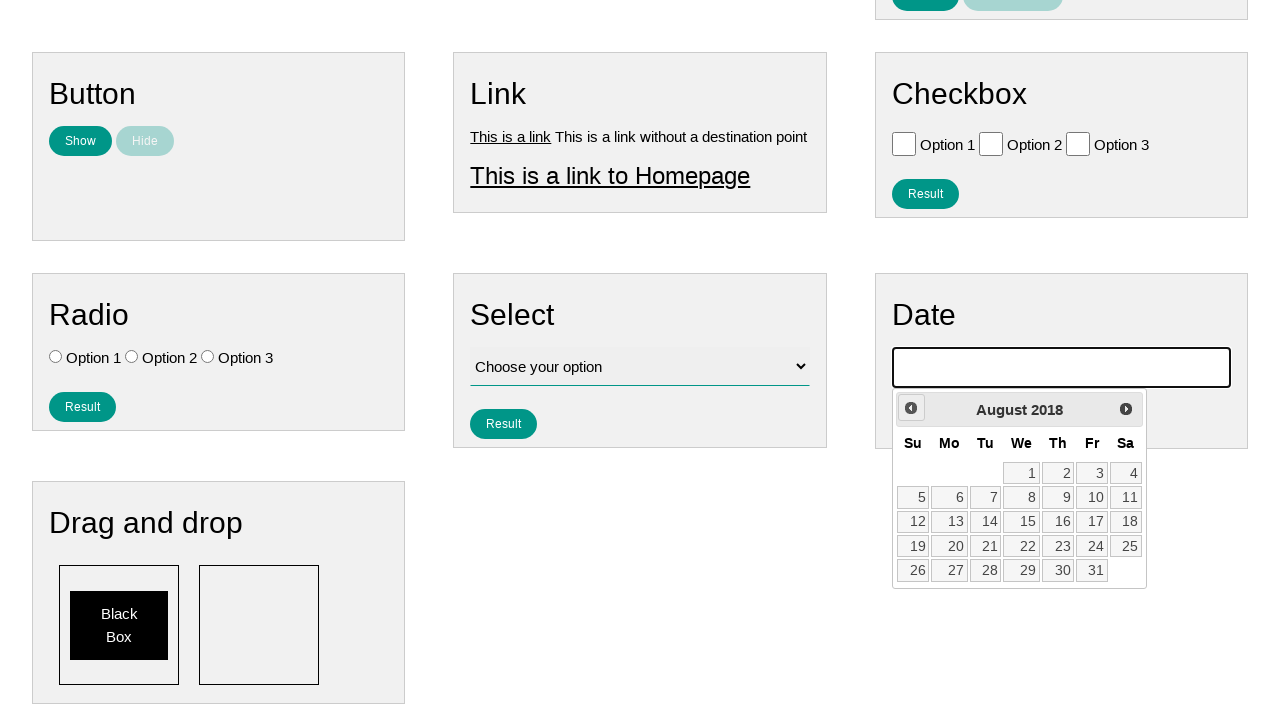

Clicked previous button to navigate backwards (iteration 91/790) at (911, 408) on .ui-datepicker-prev
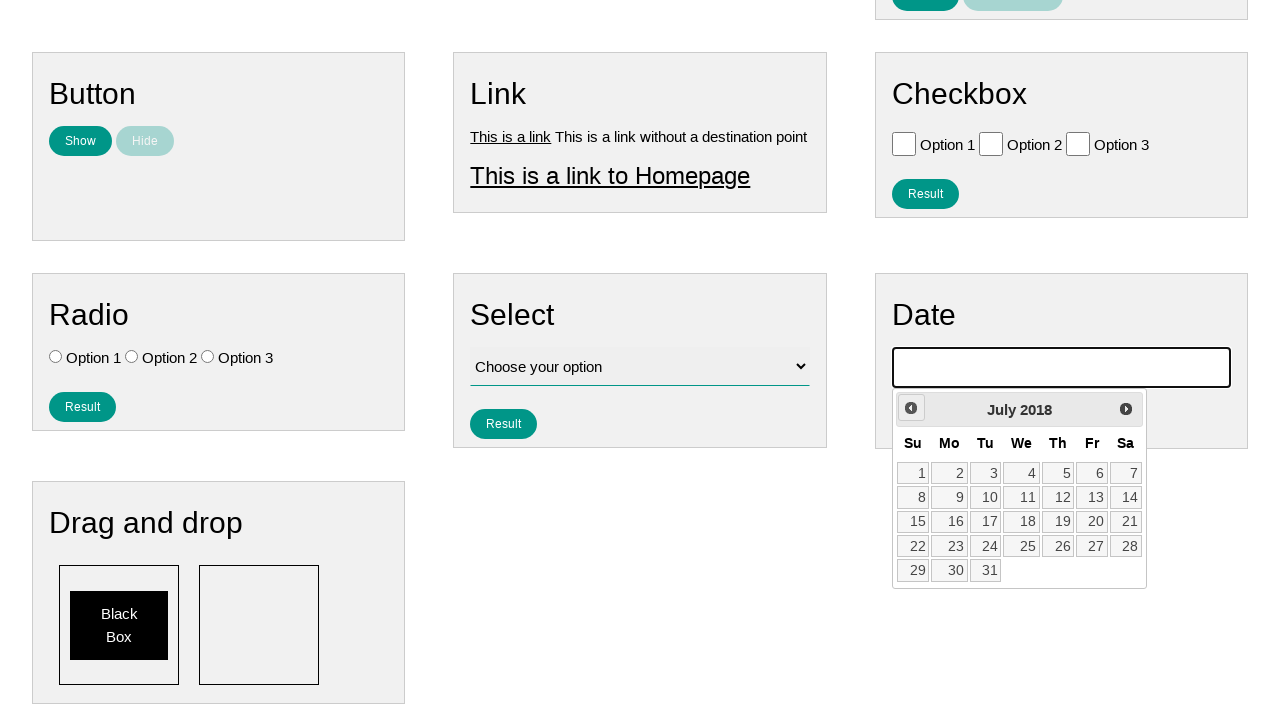

Clicked previous button to navigate backwards (iteration 92/790) at (911, 408) on .ui-datepicker-prev
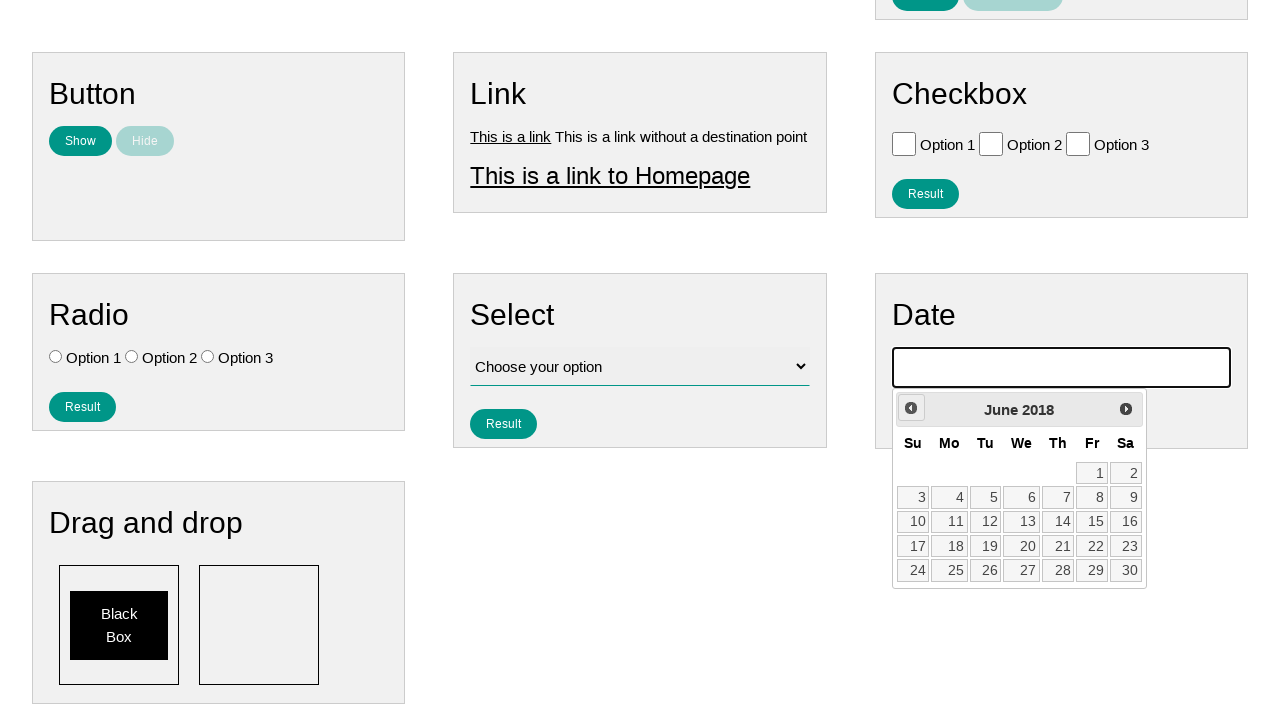

Clicked previous button to navigate backwards (iteration 93/790) at (911, 408) on .ui-datepicker-prev
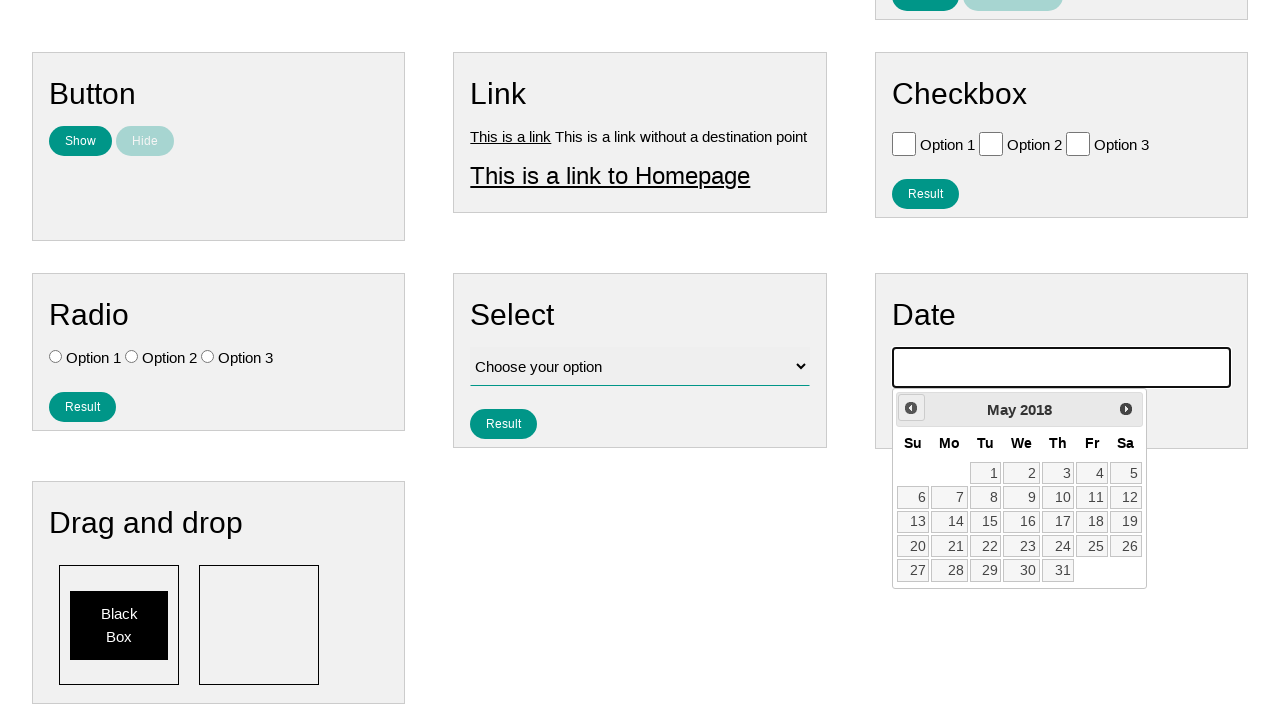

Clicked previous button to navigate backwards (iteration 94/790) at (911, 408) on .ui-datepicker-prev
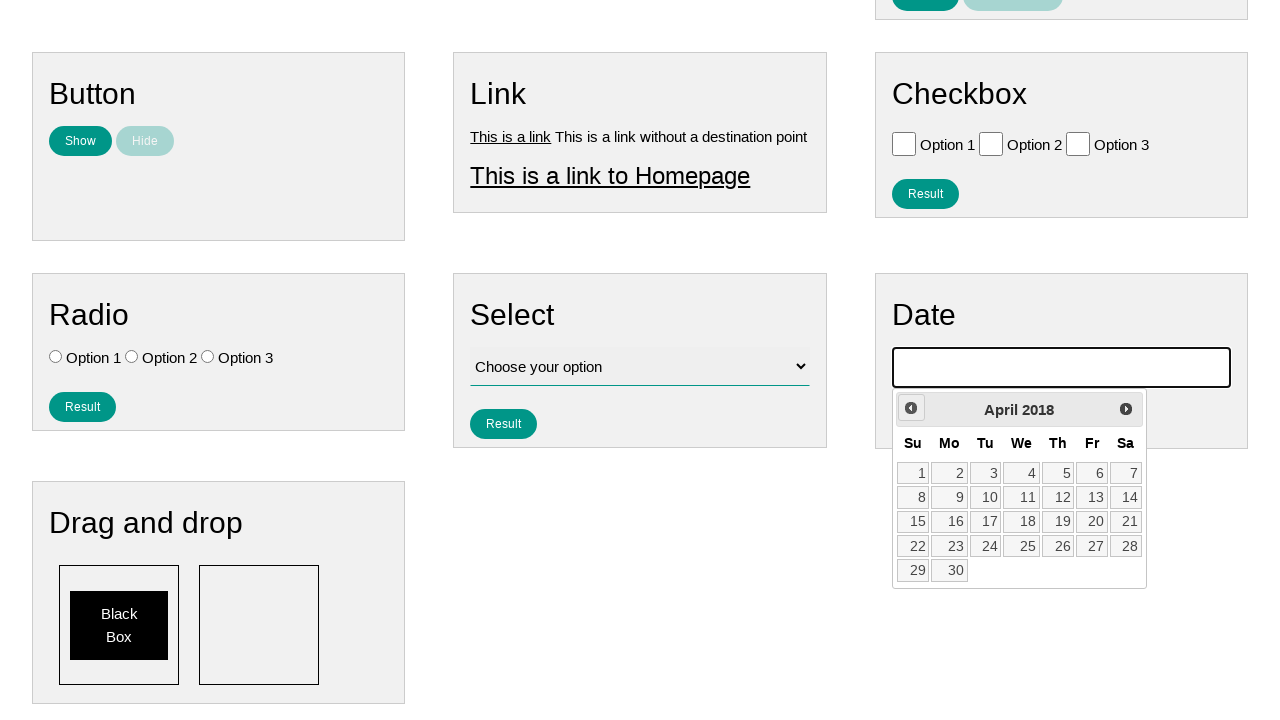

Clicked previous button to navigate backwards (iteration 95/790) at (911, 408) on .ui-datepicker-prev
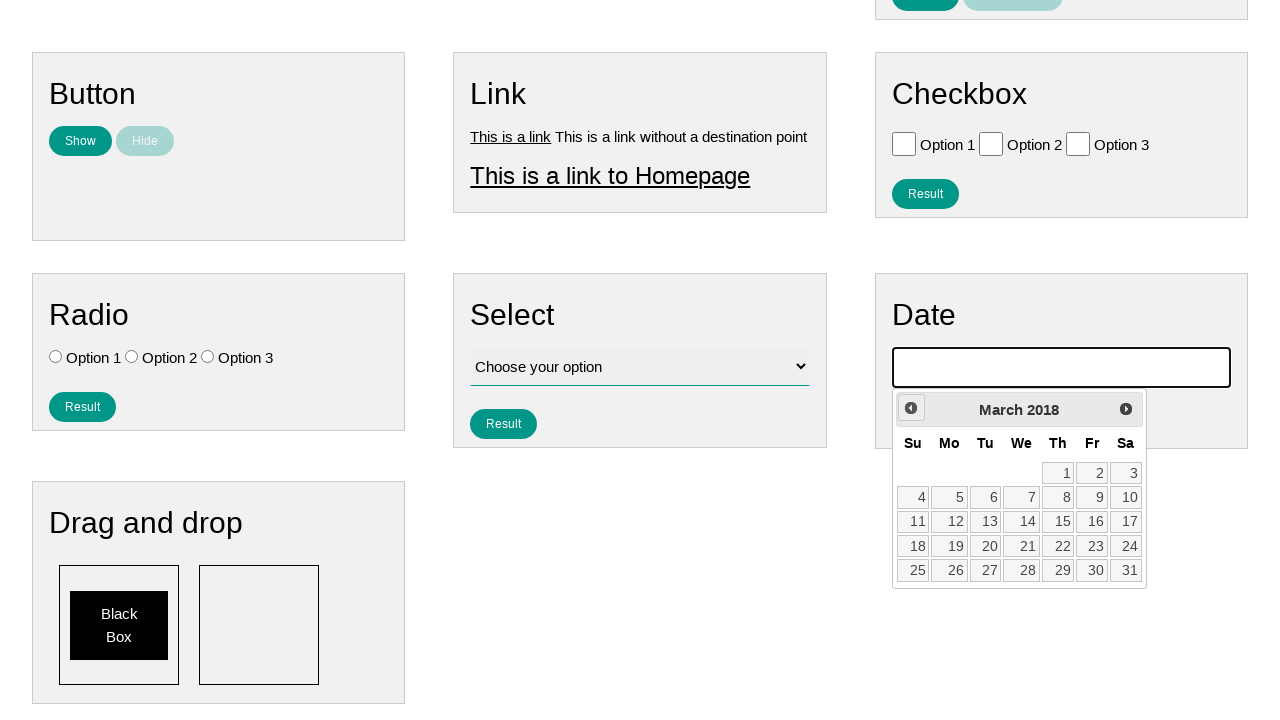

Clicked previous button to navigate backwards (iteration 96/790) at (911, 408) on .ui-datepicker-prev
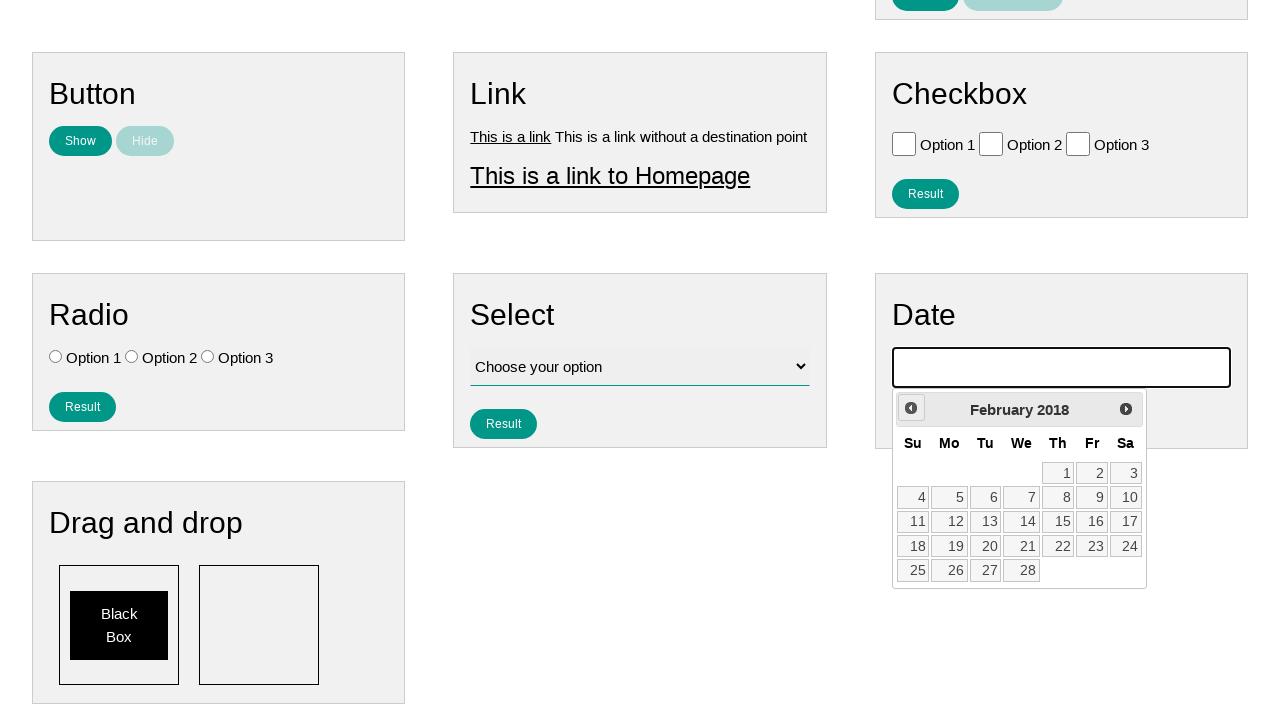

Clicked previous button to navigate backwards (iteration 97/790) at (911, 408) on .ui-datepicker-prev
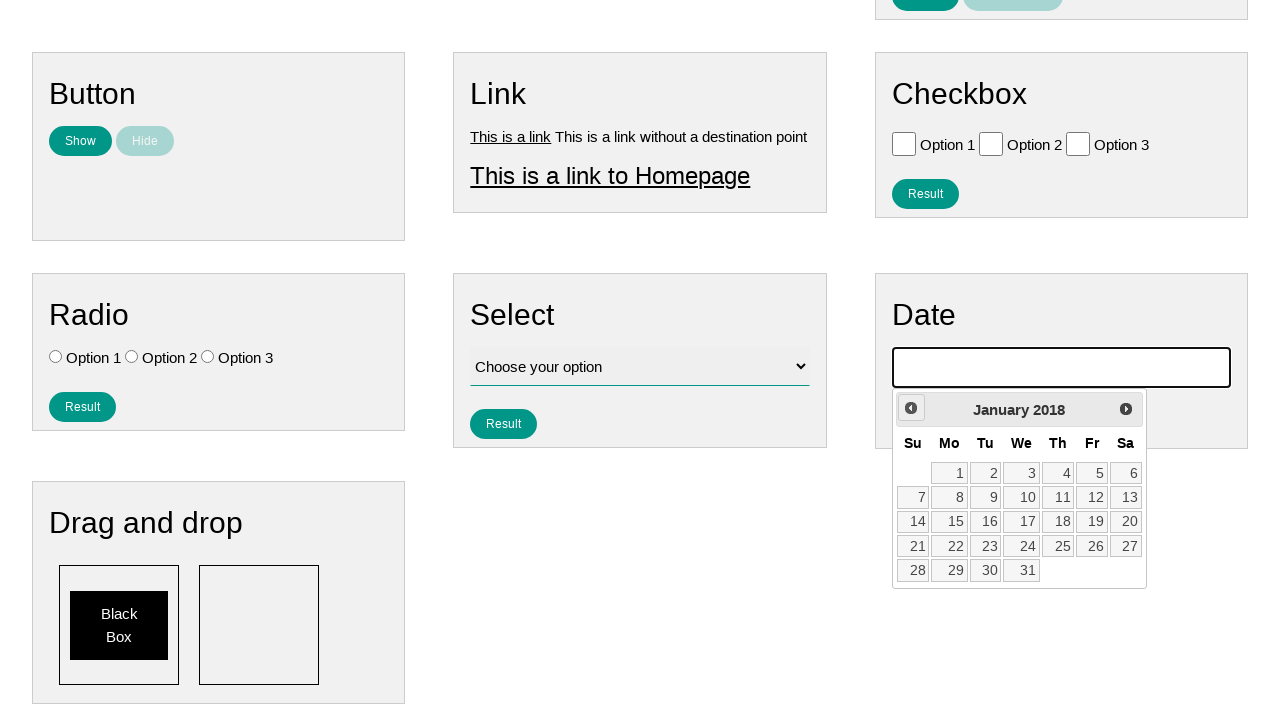

Clicked previous button to navigate backwards (iteration 98/790) at (911, 408) on .ui-datepicker-prev
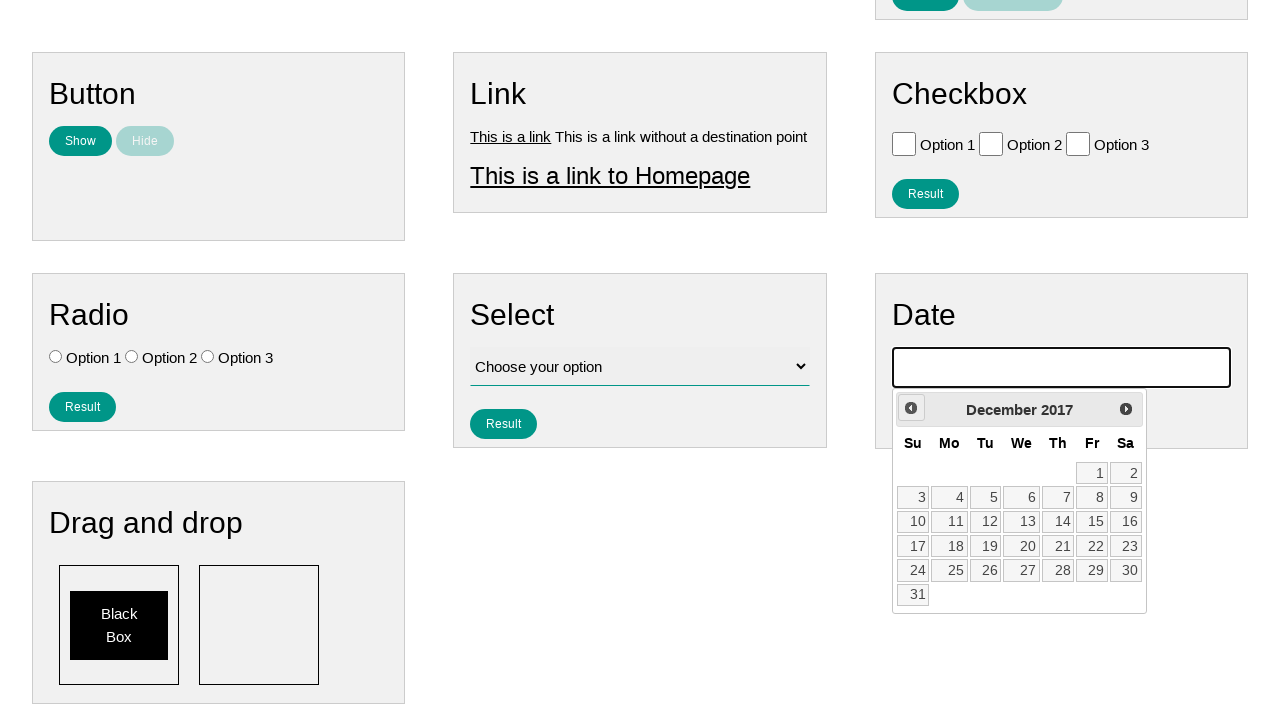

Clicked previous button to navigate backwards (iteration 99/790) at (911, 408) on .ui-datepicker-prev
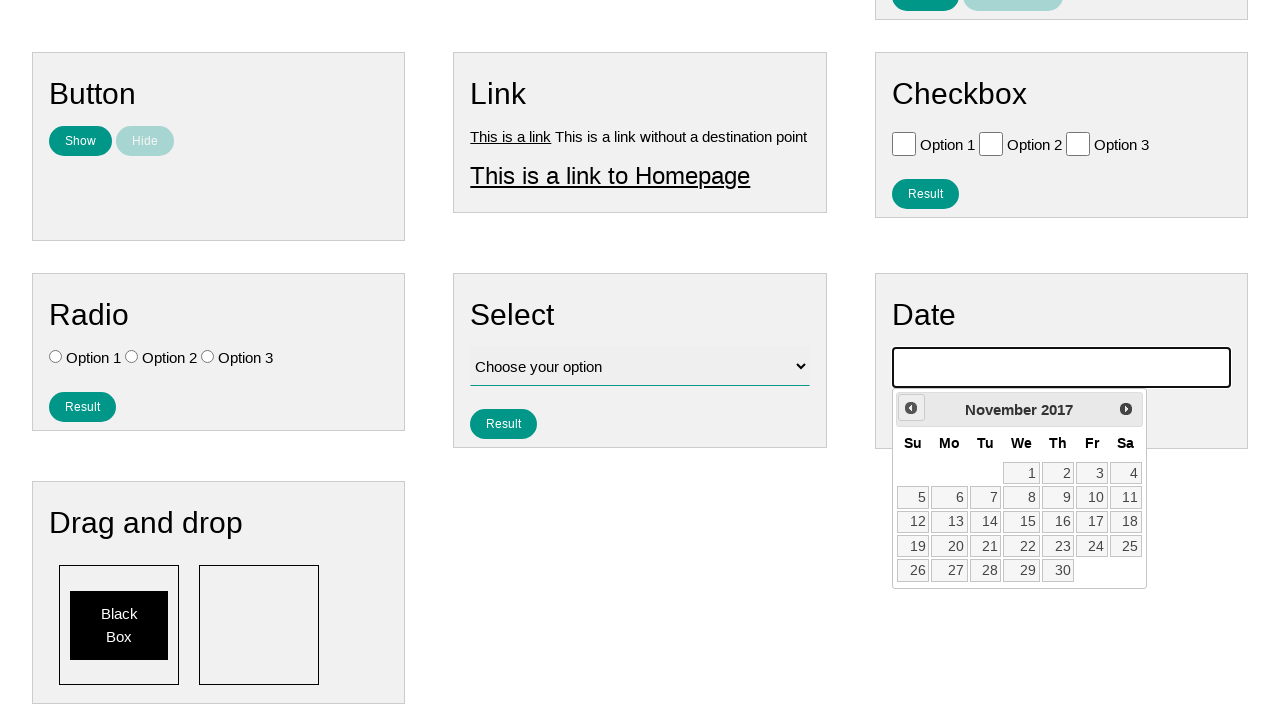

Clicked previous button to navigate backwards (iteration 100/790) at (911, 408) on .ui-datepicker-prev
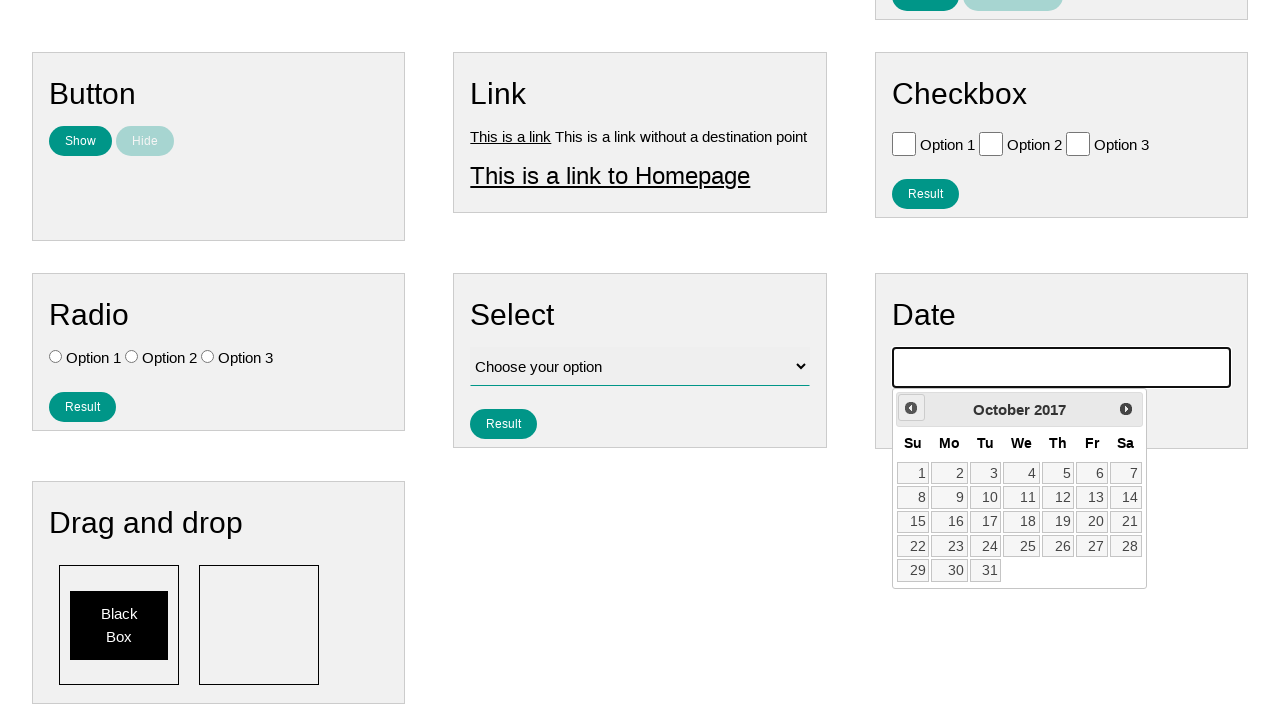

Clicked previous button to navigate backwards (iteration 101/790) at (911, 408) on .ui-datepicker-prev
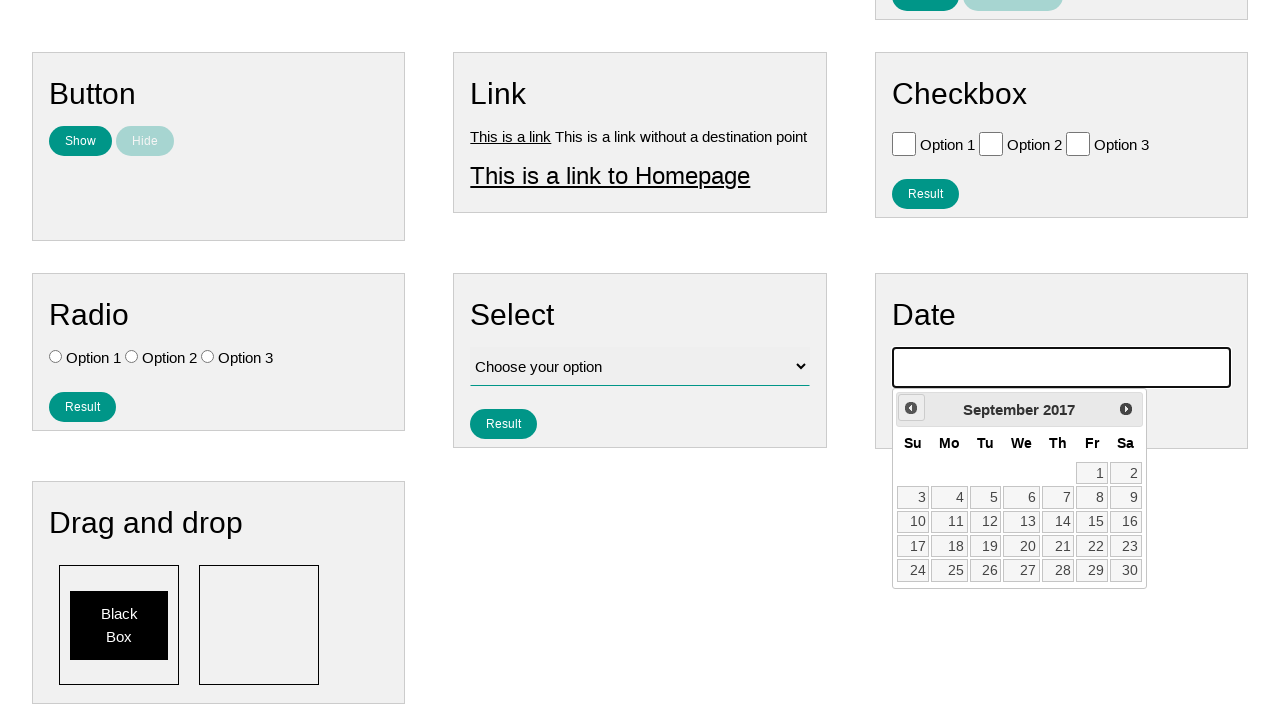

Clicked previous button to navigate backwards (iteration 102/790) at (911, 408) on .ui-datepicker-prev
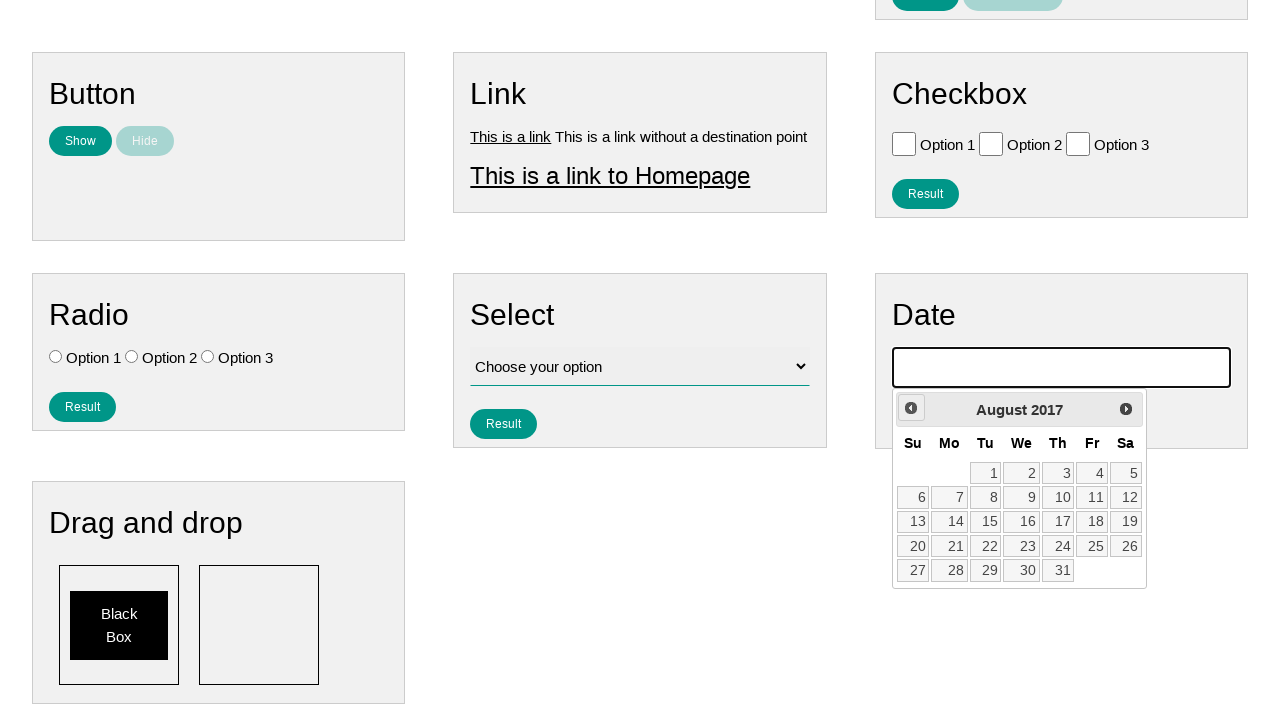

Clicked previous button to navigate backwards (iteration 103/790) at (911, 408) on .ui-datepicker-prev
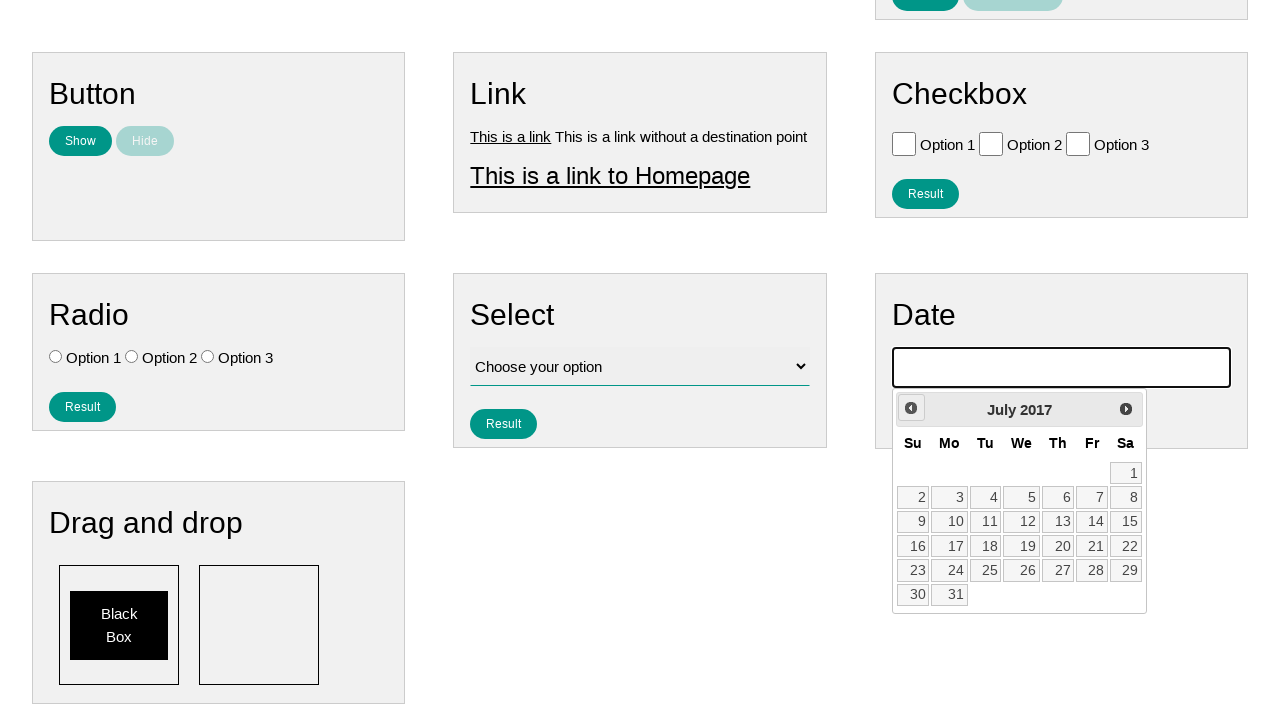

Clicked previous button to navigate backwards (iteration 104/790) at (911, 408) on .ui-datepicker-prev
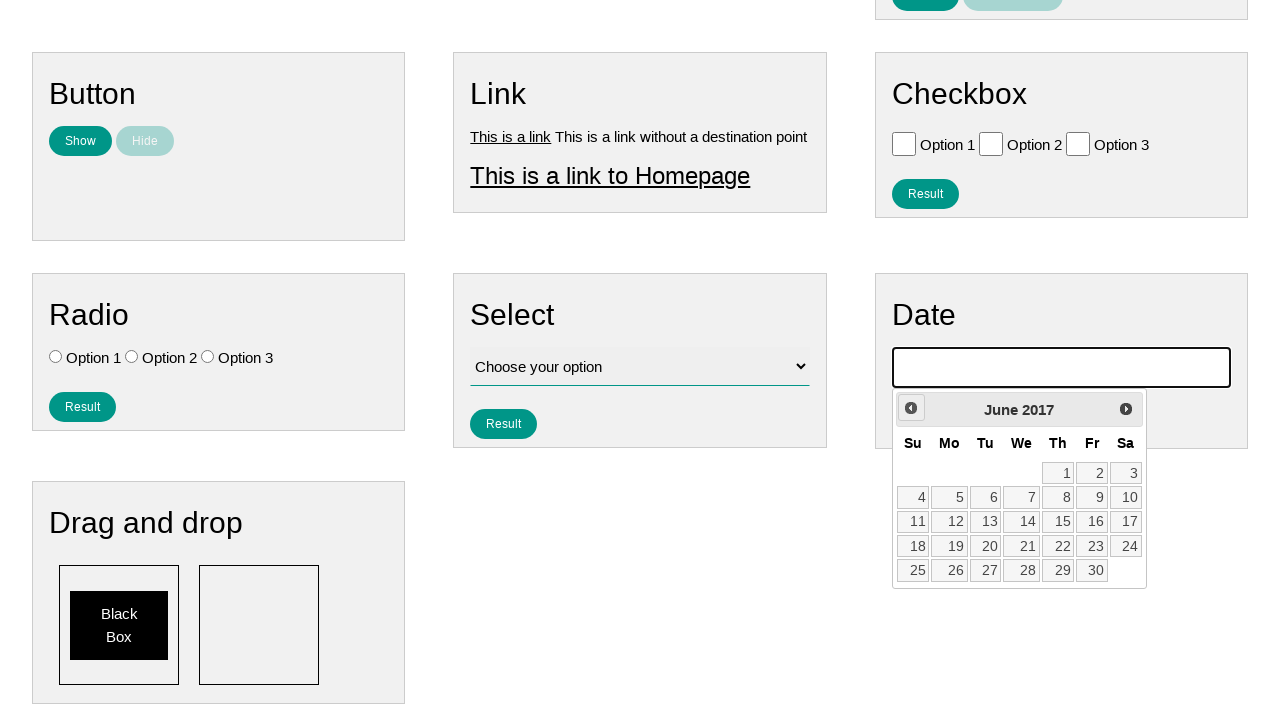

Clicked previous button to navigate backwards (iteration 105/790) at (911, 408) on .ui-datepicker-prev
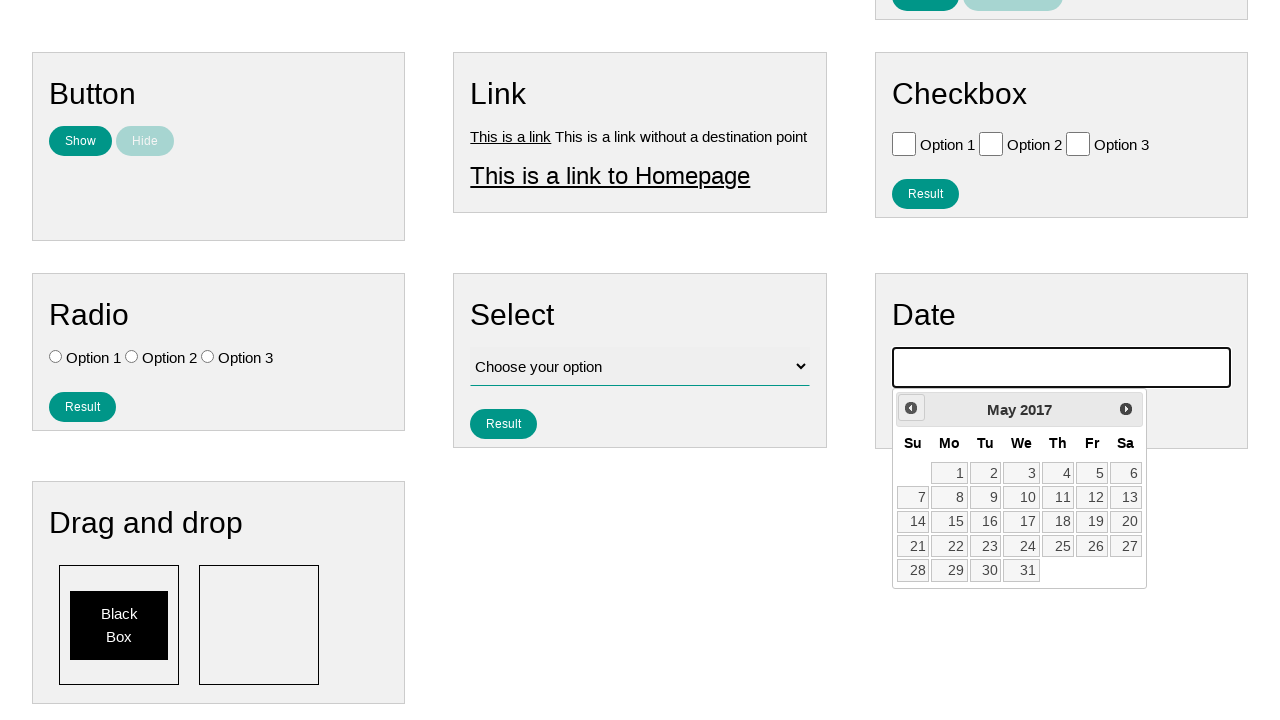

Clicked previous button to navigate backwards (iteration 106/790) at (911, 408) on .ui-datepicker-prev
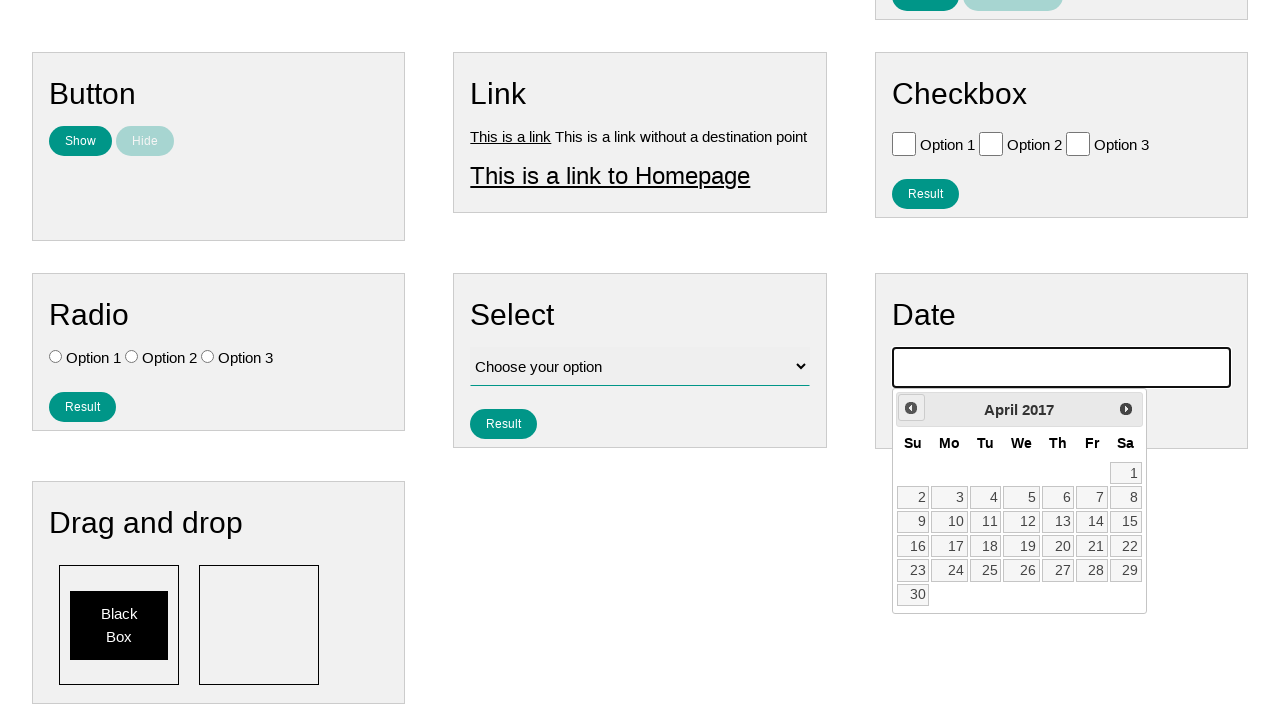

Clicked previous button to navigate backwards (iteration 107/790) at (911, 408) on .ui-datepicker-prev
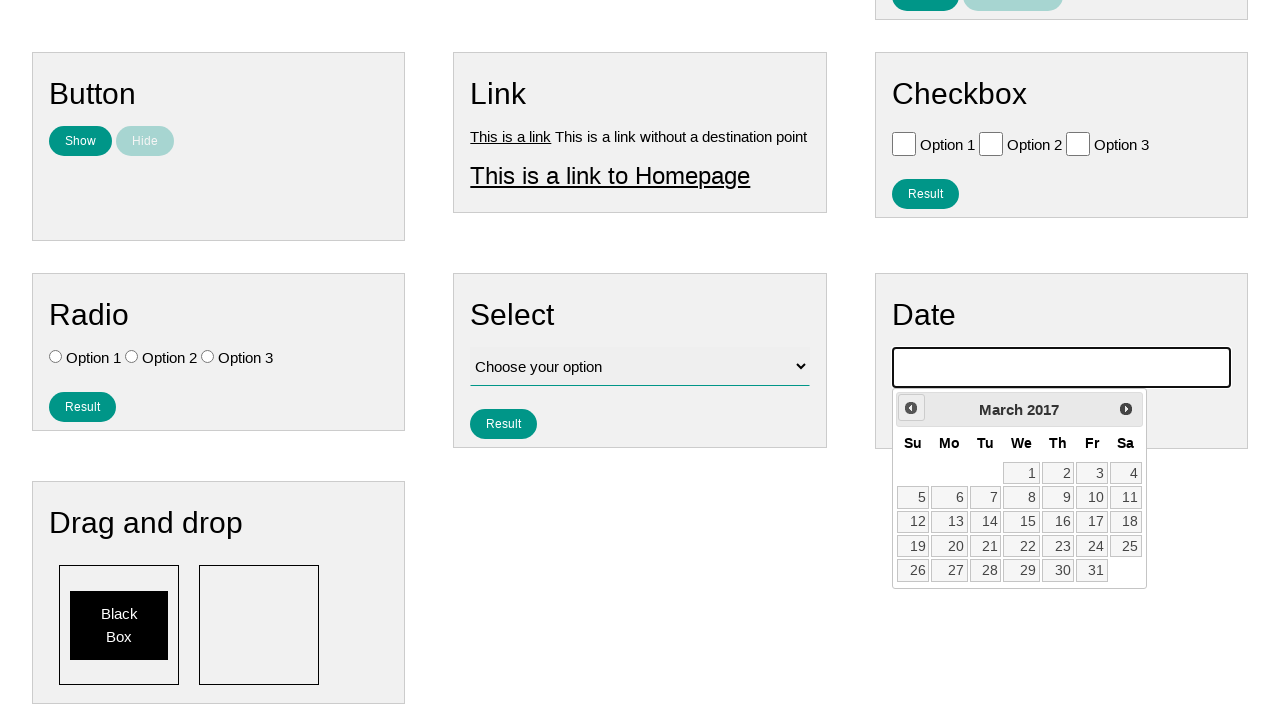

Clicked previous button to navigate backwards (iteration 108/790) at (911, 408) on .ui-datepicker-prev
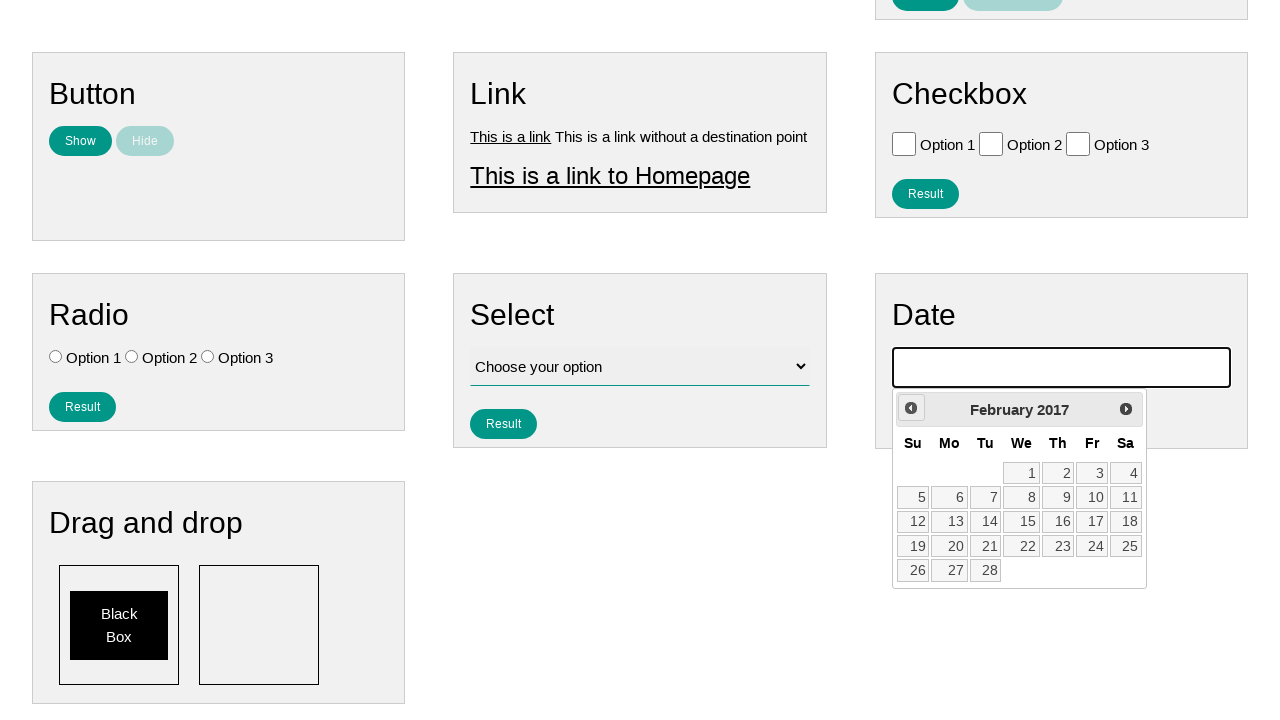

Clicked previous button to navigate backwards (iteration 109/790) at (911, 408) on .ui-datepicker-prev
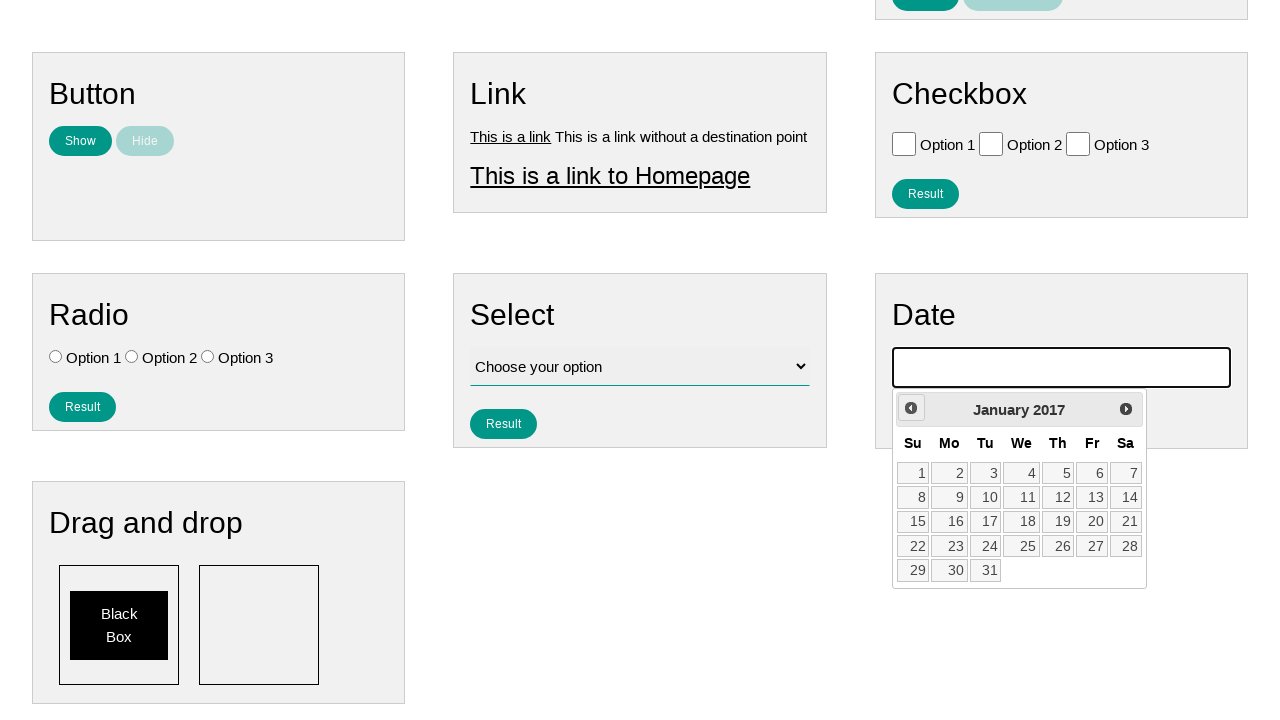

Clicked previous button to navigate backwards (iteration 110/790) at (911, 408) on .ui-datepicker-prev
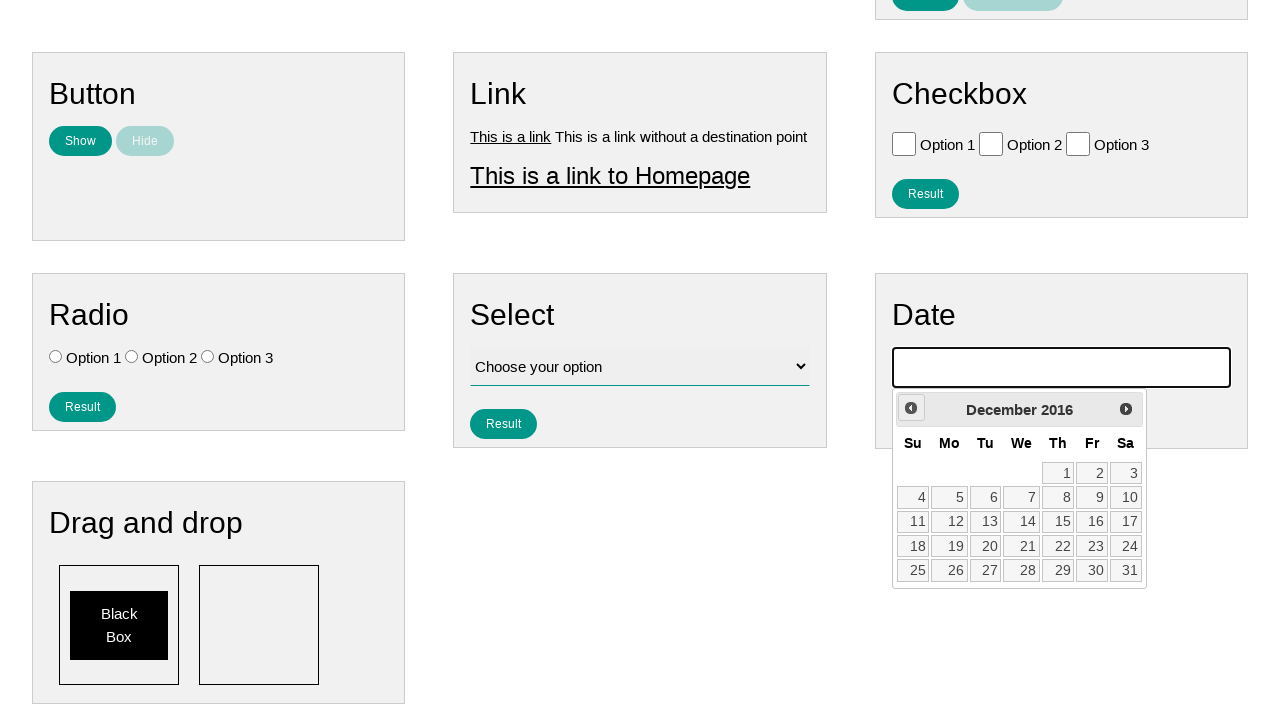

Clicked previous button to navigate backwards (iteration 111/790) at (911, 408) on .ui-datepicker-prev
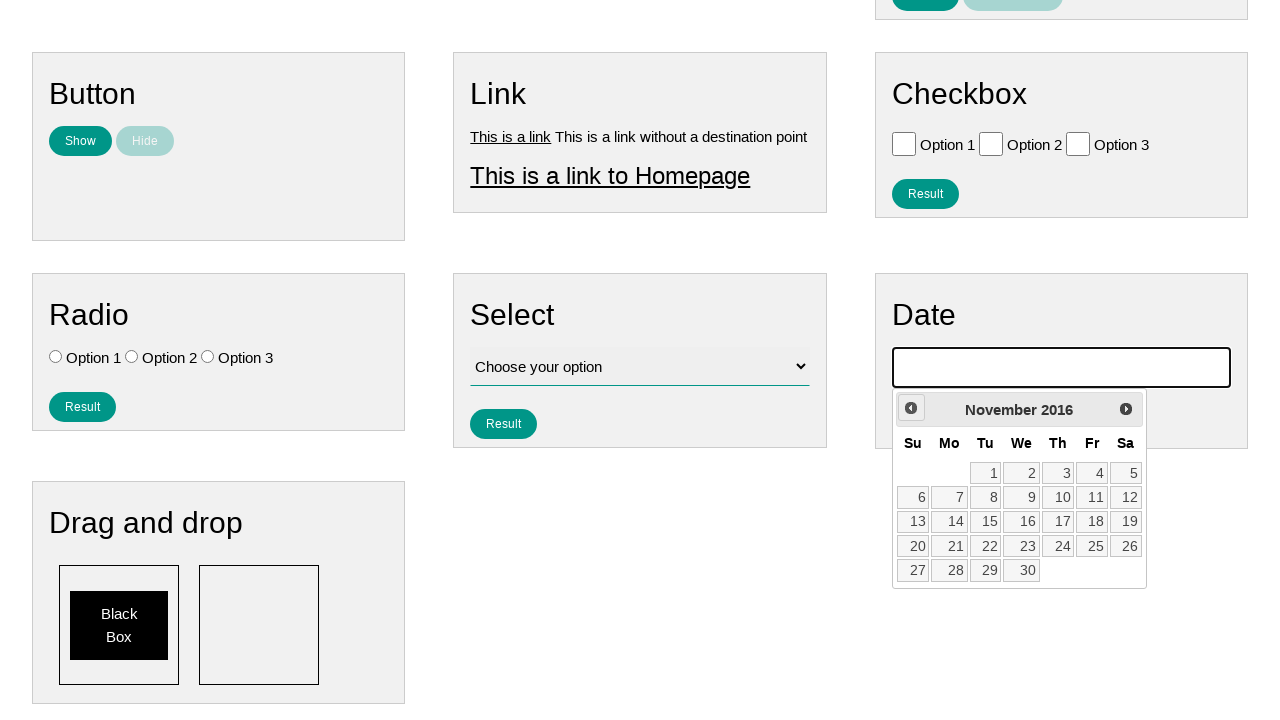

Clicked previous button to navigate backwards (iteration 112/790) at (911, 408) on .ui-datepicker-prev
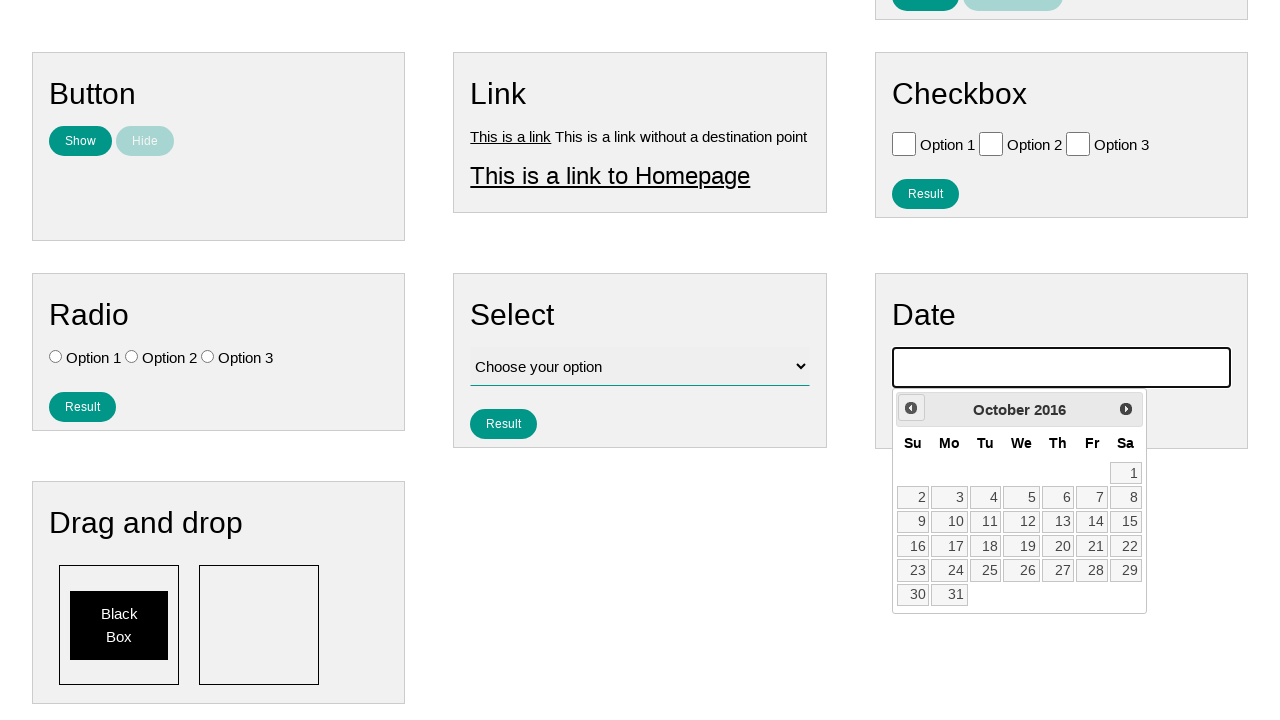

Clicked previous button to navigate backwards (iteration 113/790) at (911, 408) on .ui-datepicker-prev
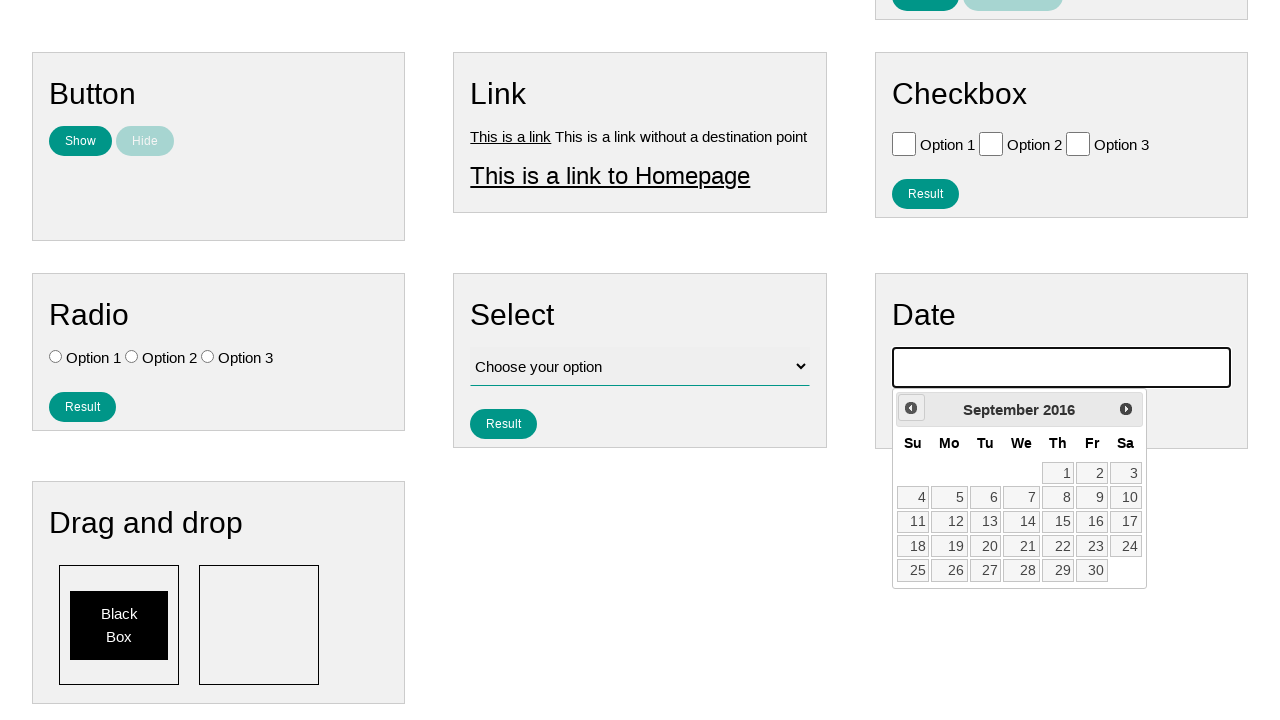

Clicked previous button to navigate backwards (iteration 114/790) at (911, 408) on .ui-datepicker-prev
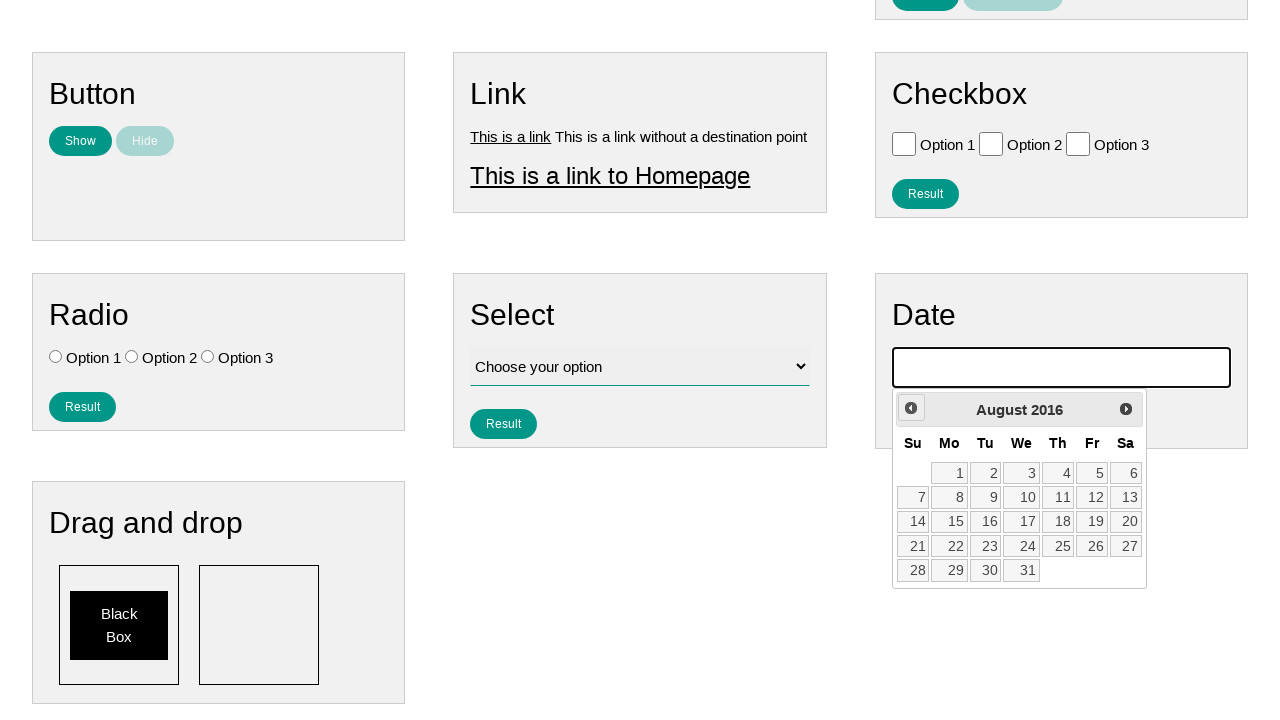

Clicked previous button to navigate backwards (iteration 115/790) at (911, 408) on .ui-datepicker-prev
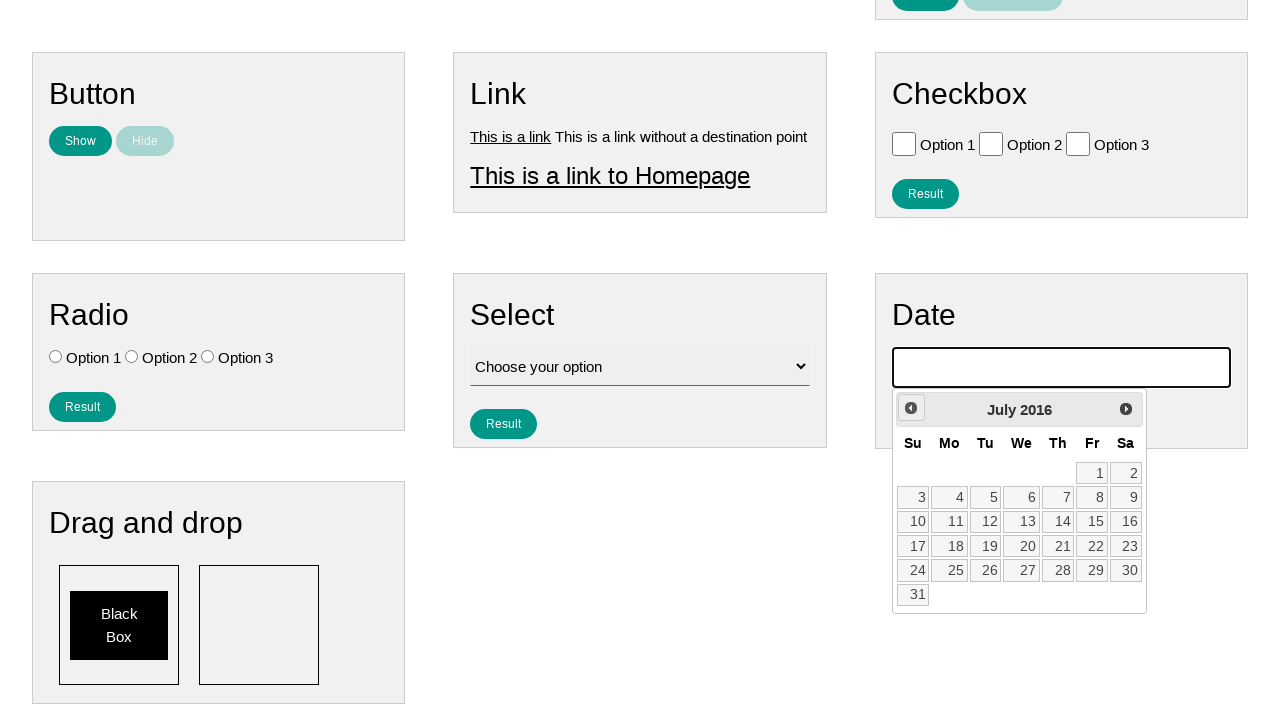

Clicked previous button to navigate backwards (iteration 116/790) at (911, 408) on .ui-datepicker-prev
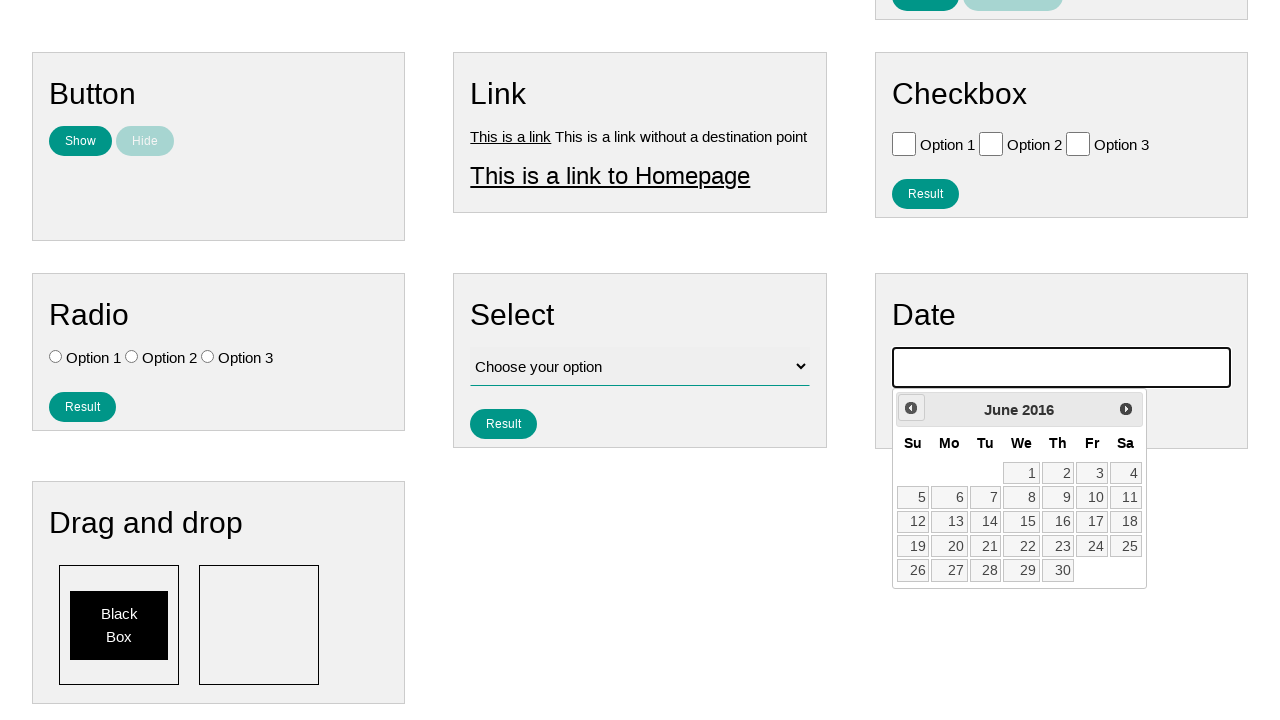

Clicked previous button to navigate backwards (iteration 117/790) at (911, 408) on .ui-datepicker-prev
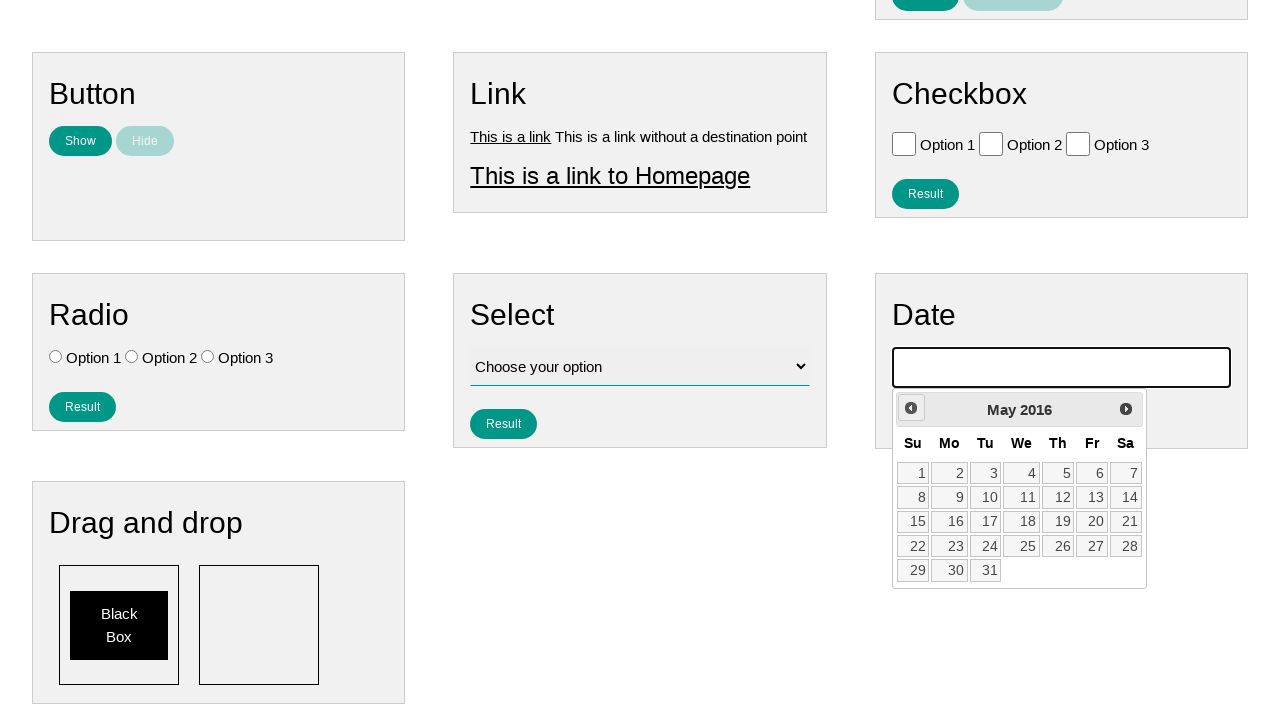

Clicked previous button to navigate backwards (iteration 118/790) at (911, 408) on .ui-datepicker-prev
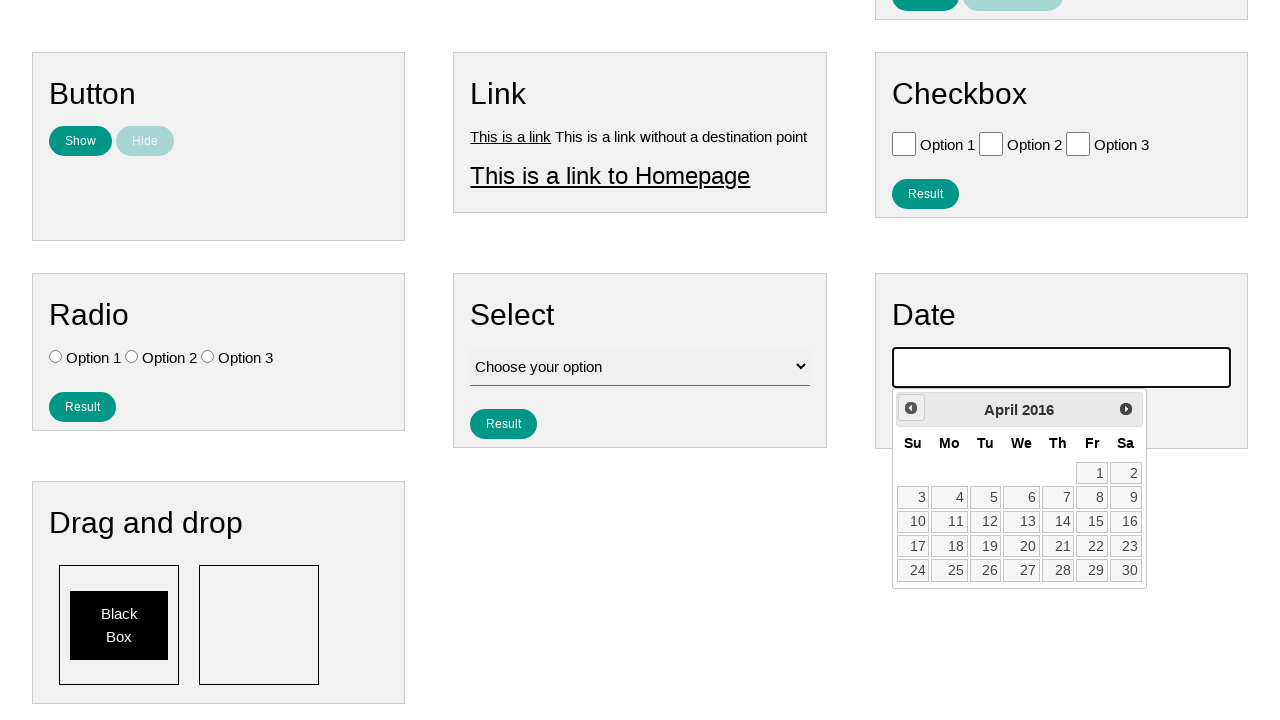

Clicked previous button to navigate backwards (iteration 119/790) at (911, 408) on .ui-datepicker-prev
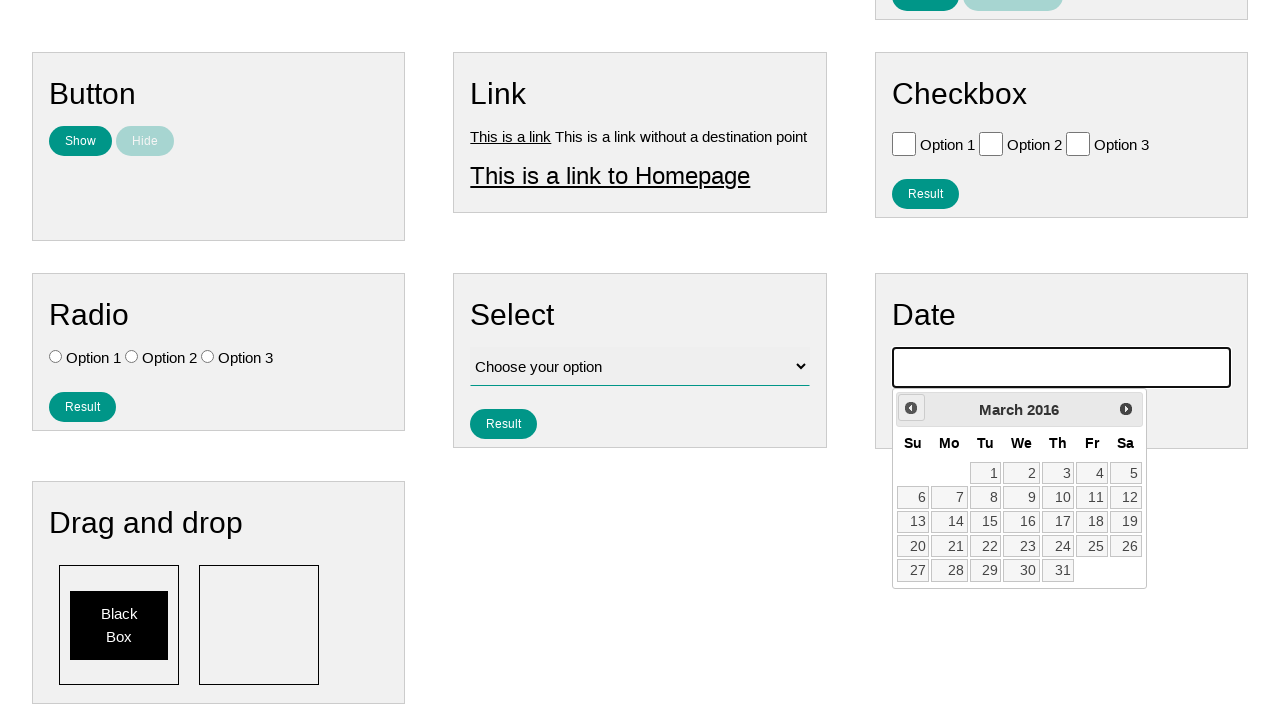

Clicked previous button to navigate backwards (iteration 120/790) at (911, 408) on .ui-datepicker-prev
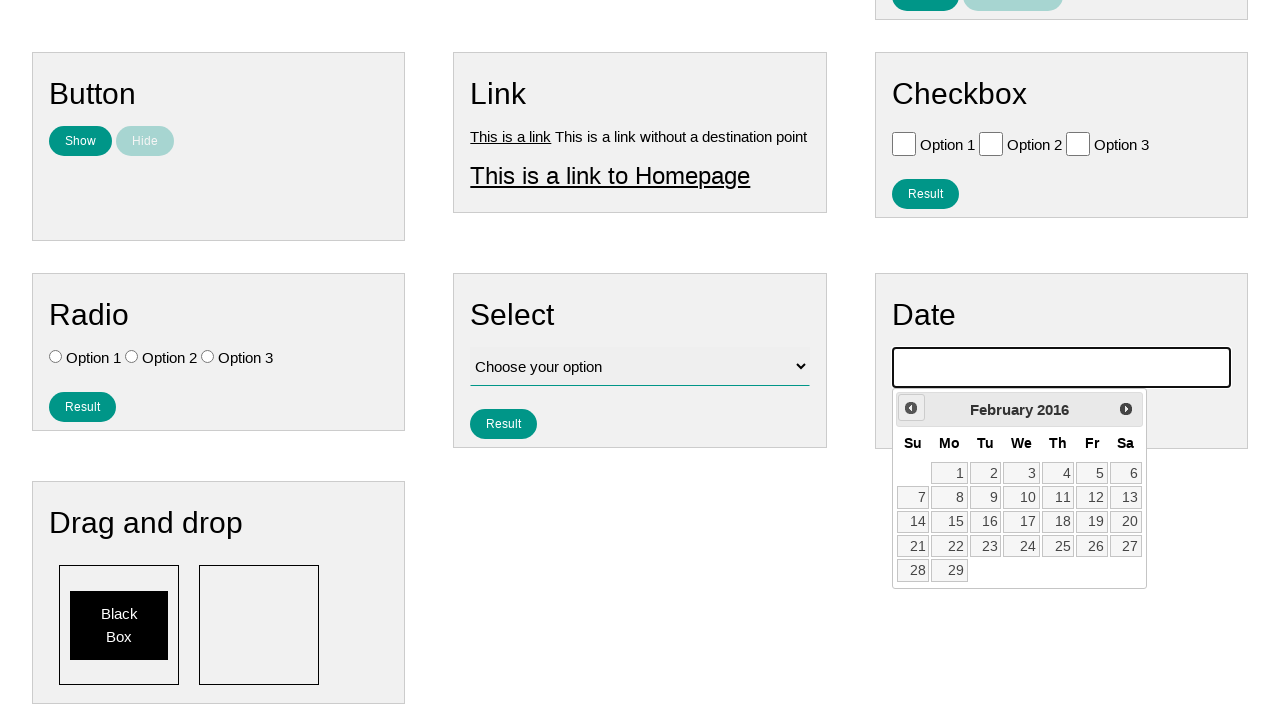

Clicked previous button to navigate backwards (iteration 121/790) at (911, 408) on .ui-datepicker-prev
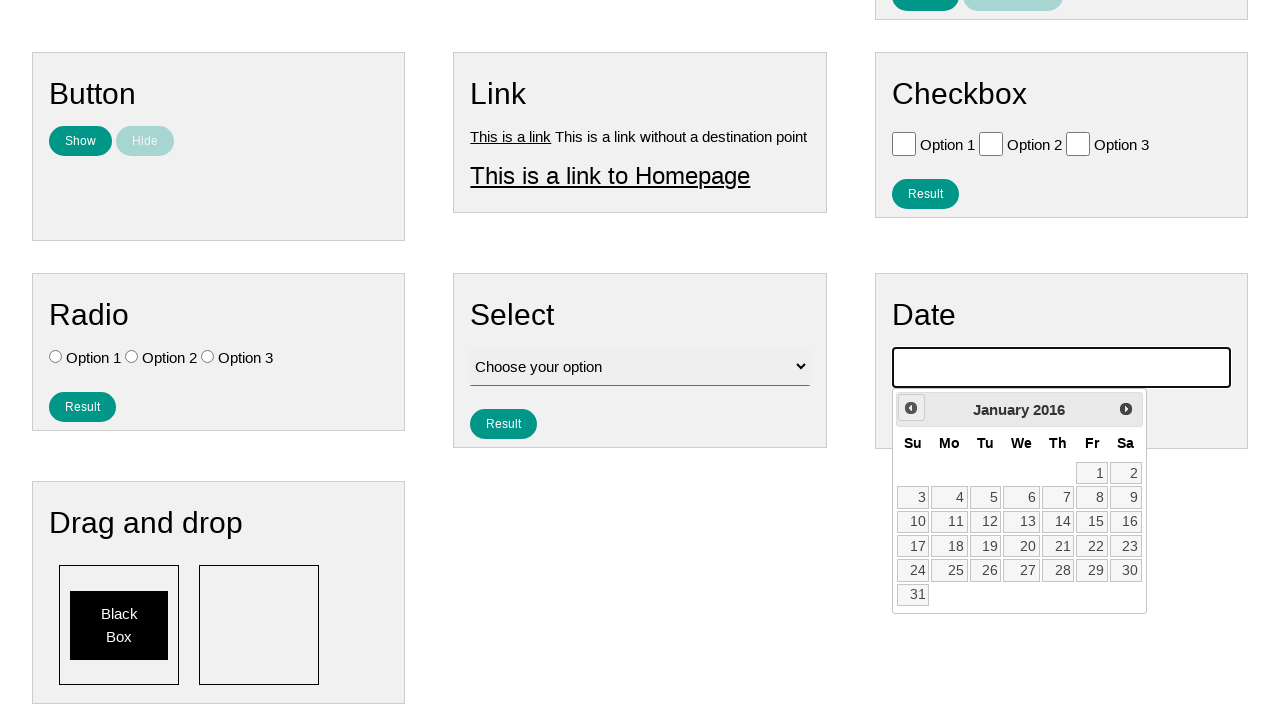

Clicked previous button to navigate backwards (iteration 122/790) at (911, 408) on .ui-datepicker-prev
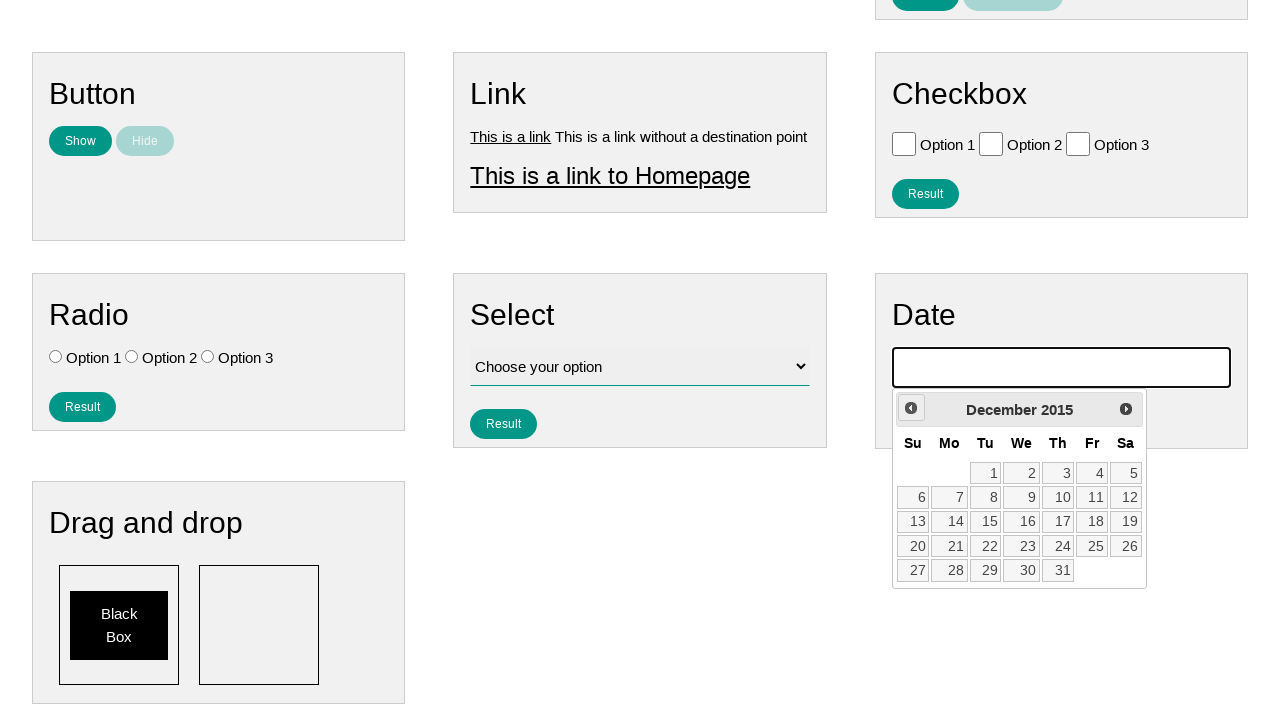

Clicked previous button to navigate backwards (iteration 123/790) at (911, 408) on .ui-datepicker-prev
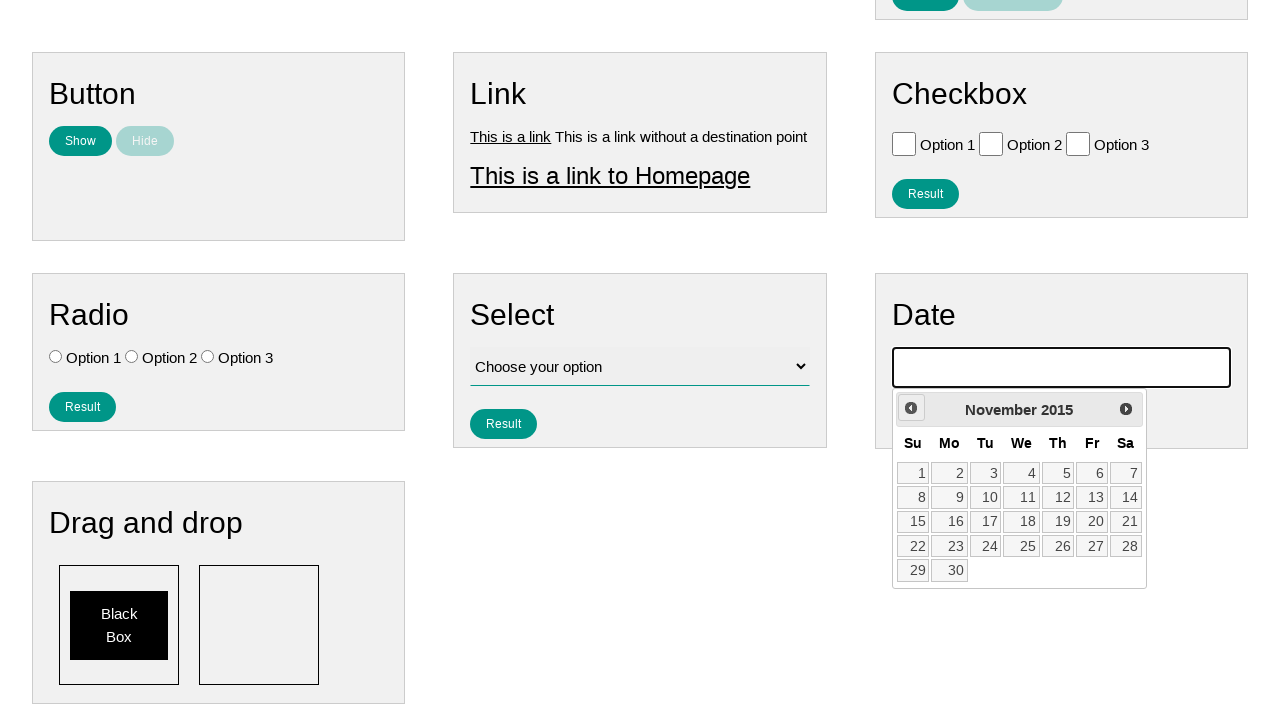

Clicked previous button to navigate backwards (iteration 124/790) at (911, 408) on .ui-datepicker-prev
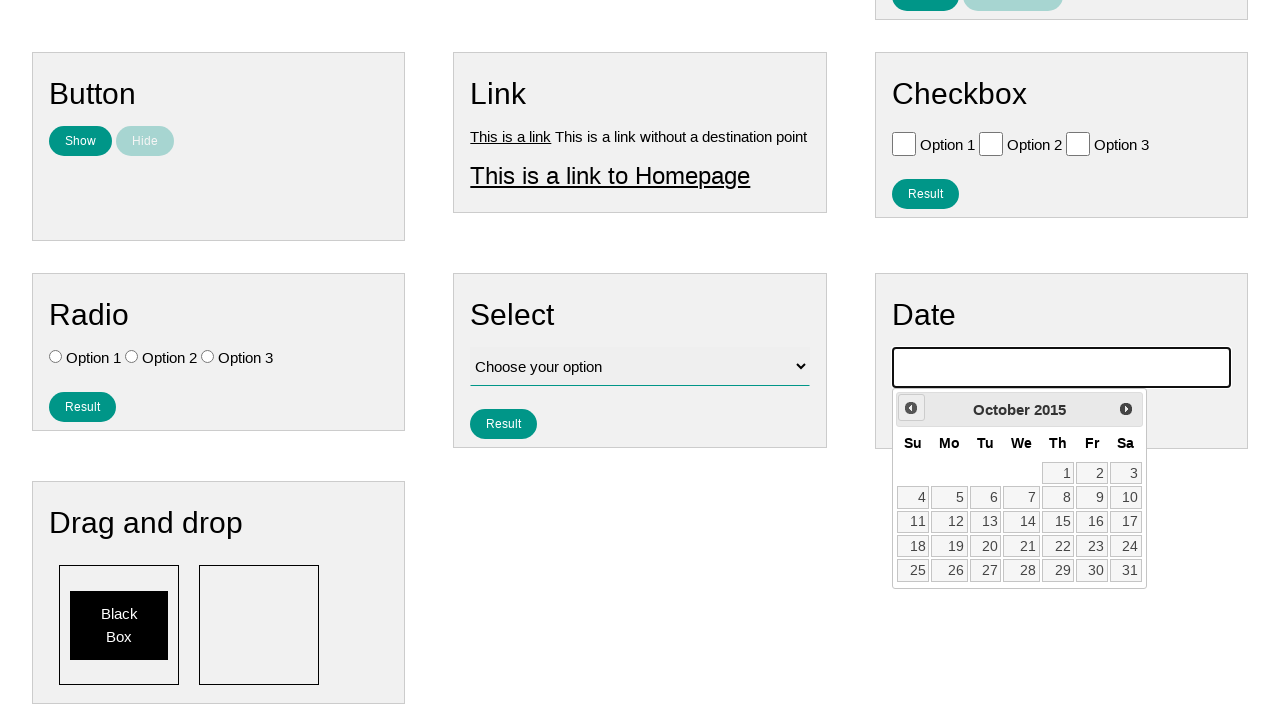

Clicked previous button to navigate backwards (iteration 125/790) at (911, 408) on .ui-datepicker-prev
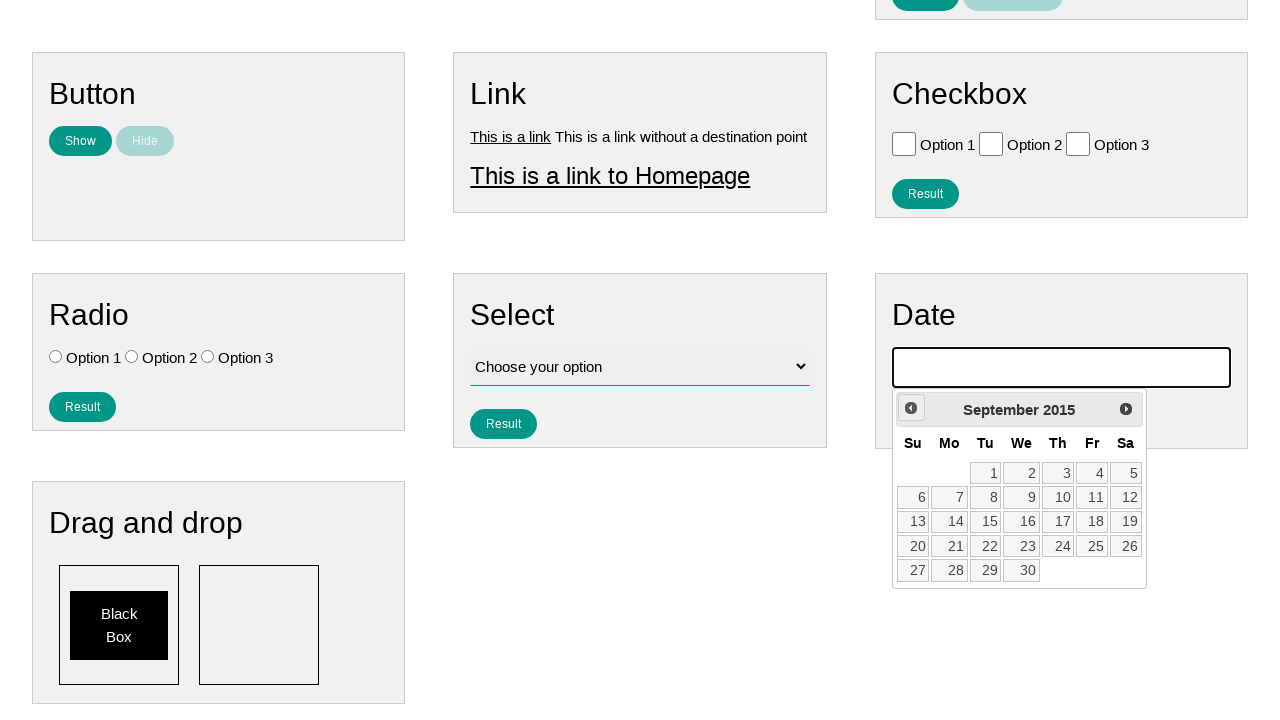

Clicked previous button to navigate backwards (iteration 126/790) at (911, 408) on .ui-datepicker-prev
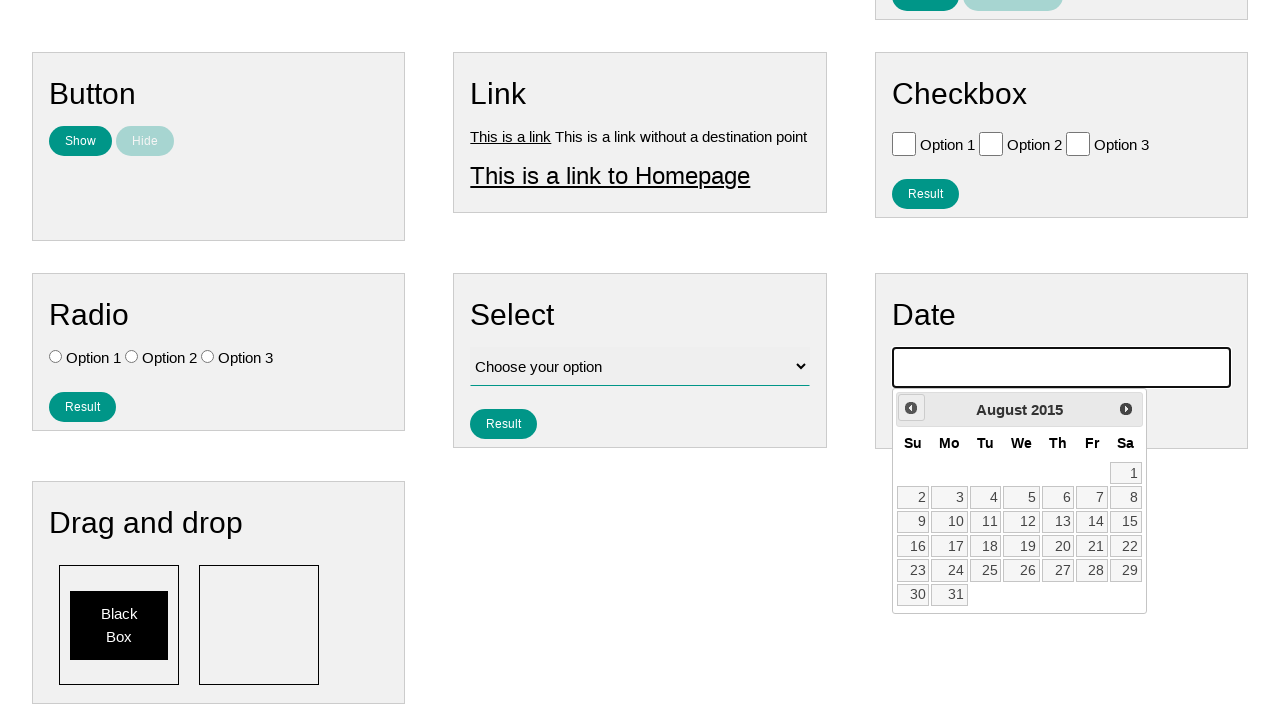

Clicked previous button to navigate backwards (iteration 127/790) at (911, 408) on .ui-datepicker-prev
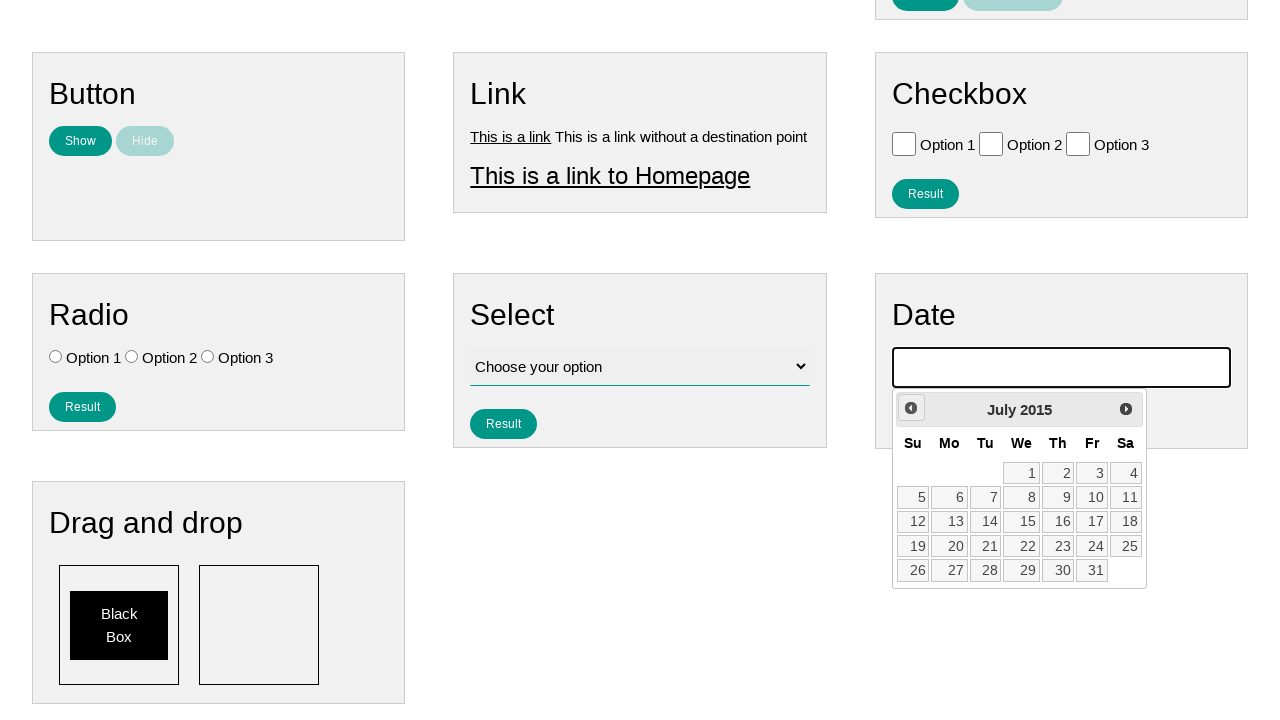

Clicked previous button to navigate backwards (iteration 128/790) at (911, 408) on .ui-datepicker-prev
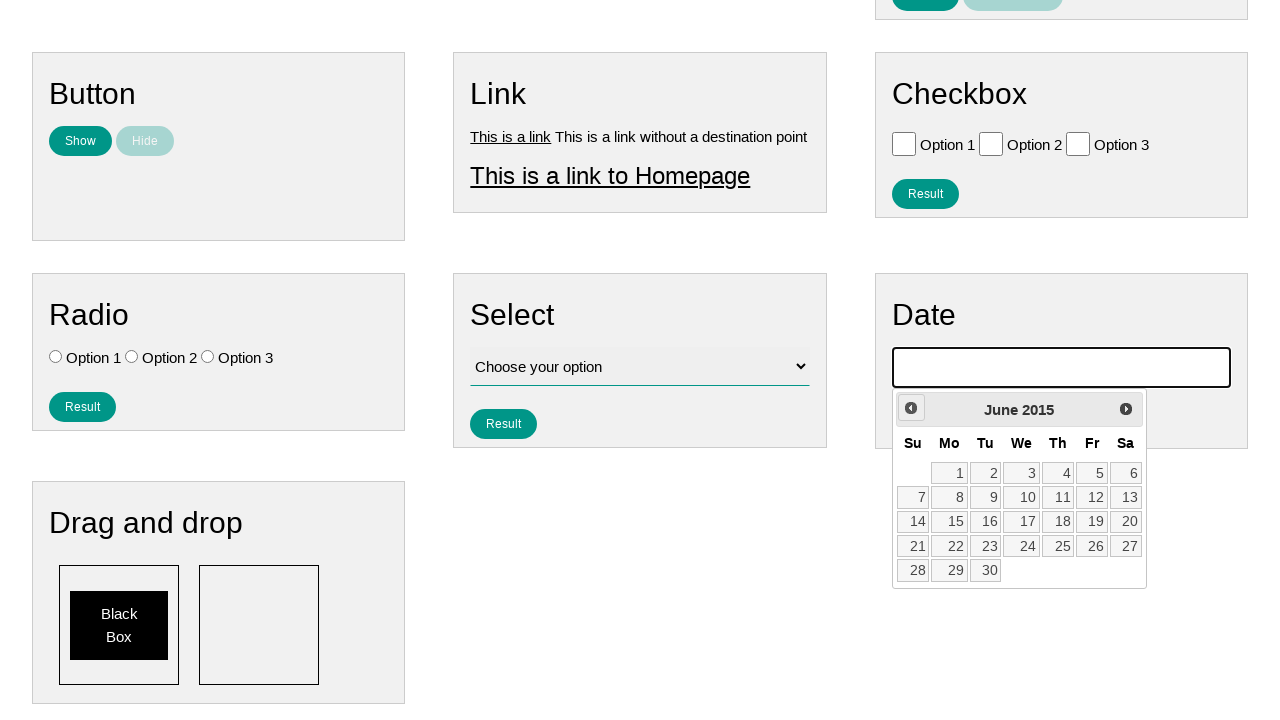

Clicked previous button to navigate backwards (iteration 129/790) at (911, 408) on .ui-datepicker-prev
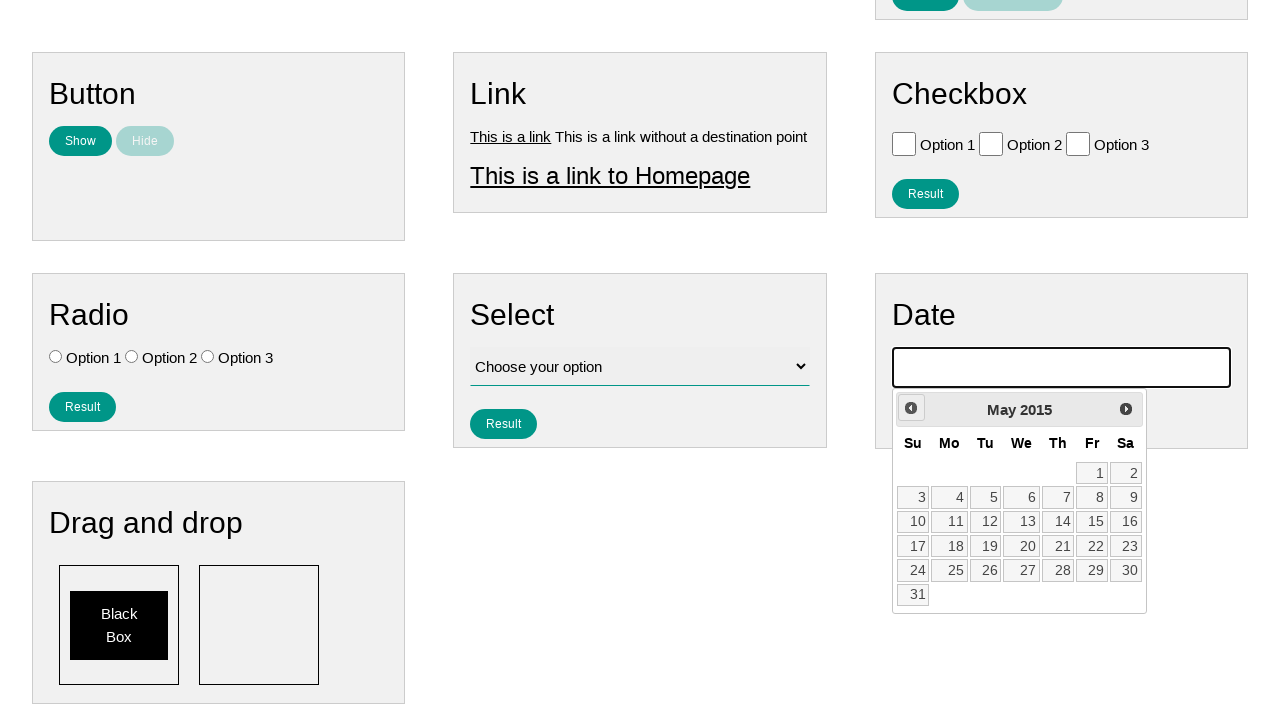

Clicked previous button to navigate backwards (iteration 130/790) at (911, 408) on .ui-datepicker-prev
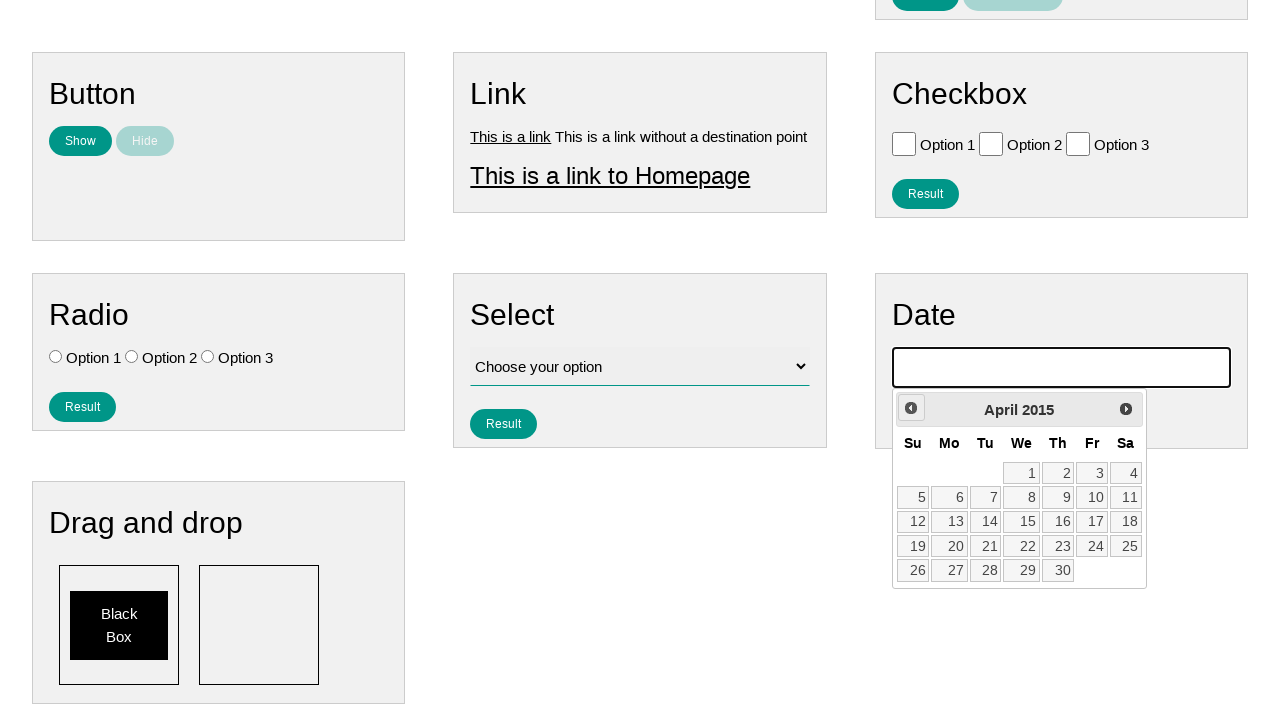

Clicked previous button to navigate backwards (iteration 131/790) at (911, 408) on .ui-datepicker-prev
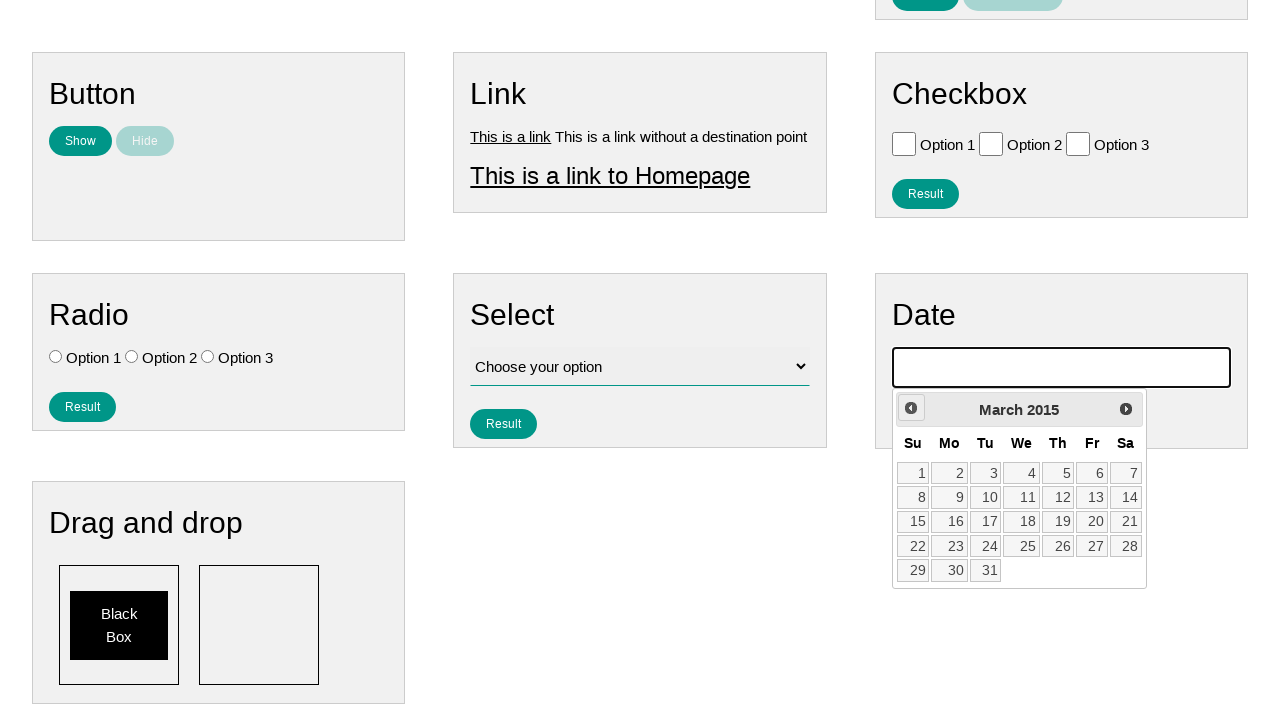

Clicked previous button to navigate backwards (iteration 132/790) at (911, 408) on .ui-datepicker-prev
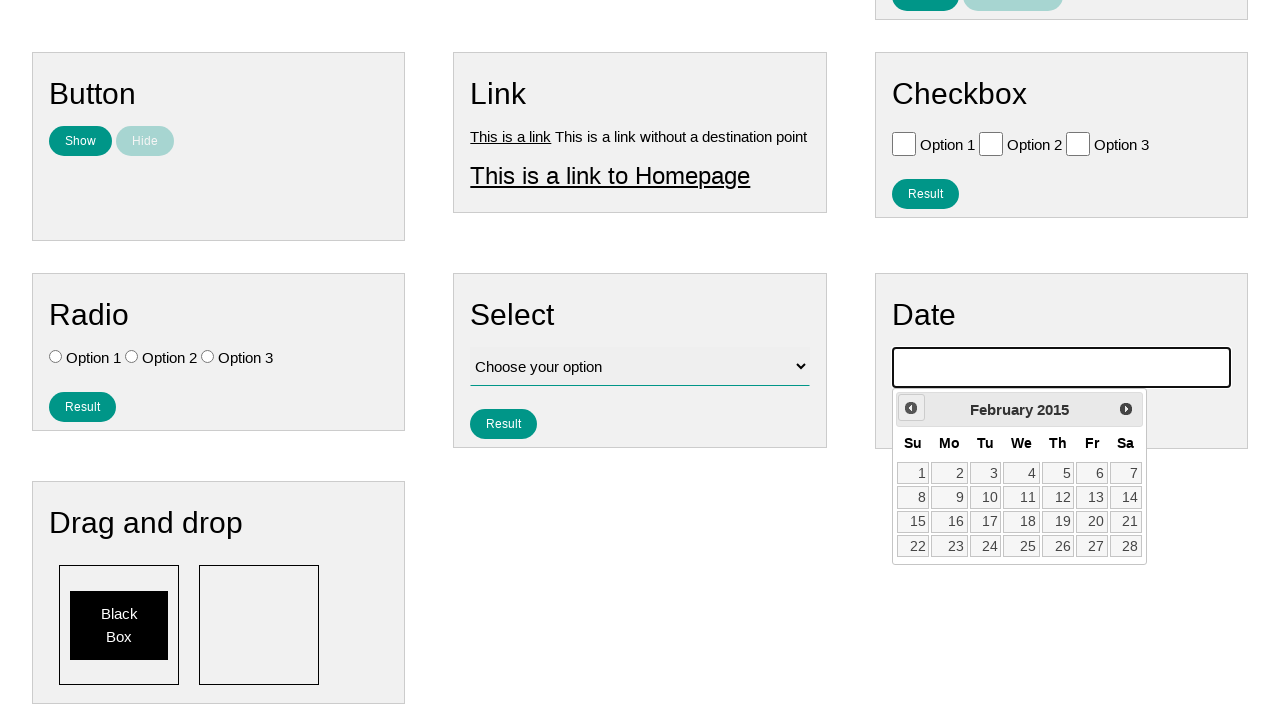

Clicked previous button to navigate backwards (iteration 133/790) at (911, 408) on .ui-datepicker-prev
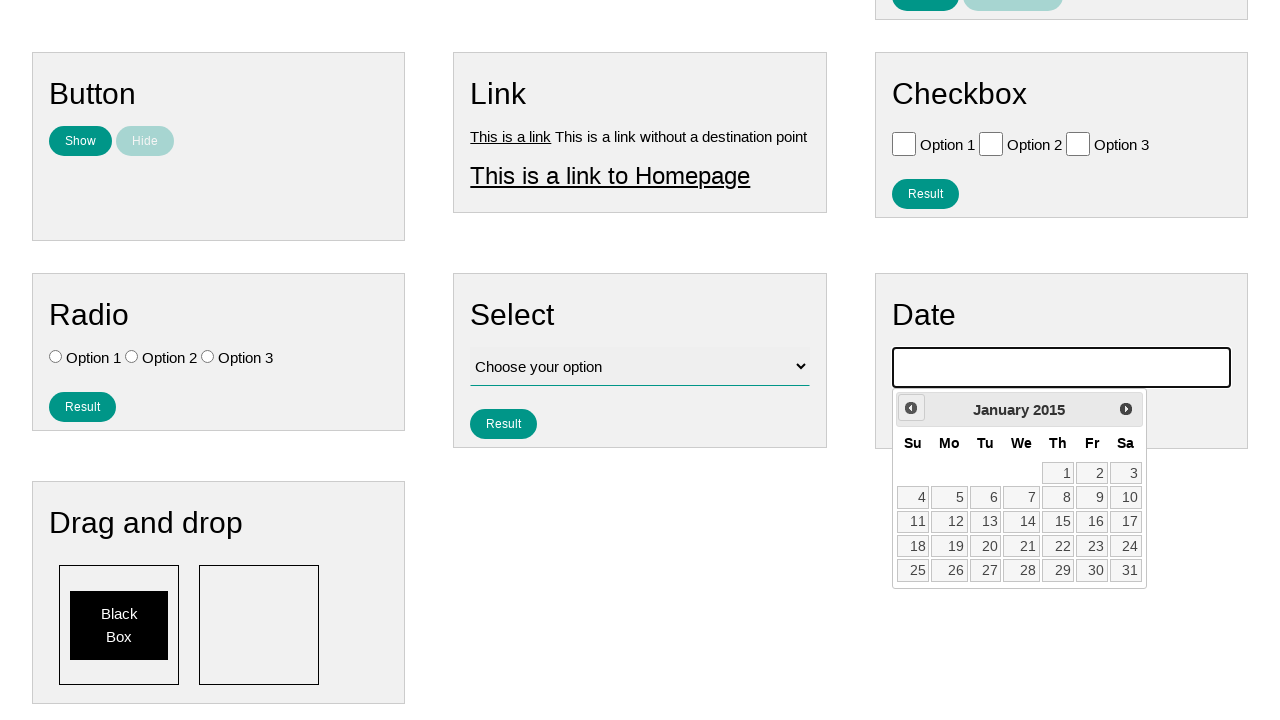

Clicked previous button to navigate backwards (iteration 134/790) at (911, 408) on .ui-datepicker-prev
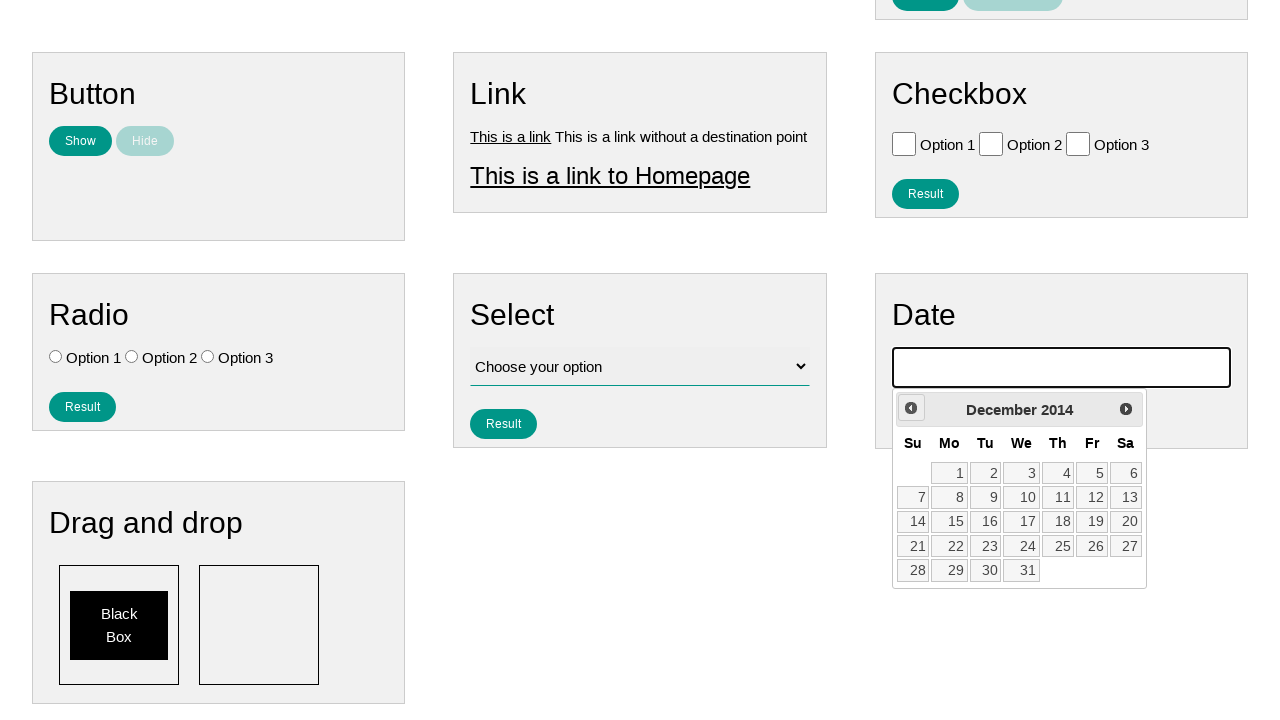

Clicked previous button to navigate backwards (iteration 135/790) at (911, 408) on .ui-datepicker-prev
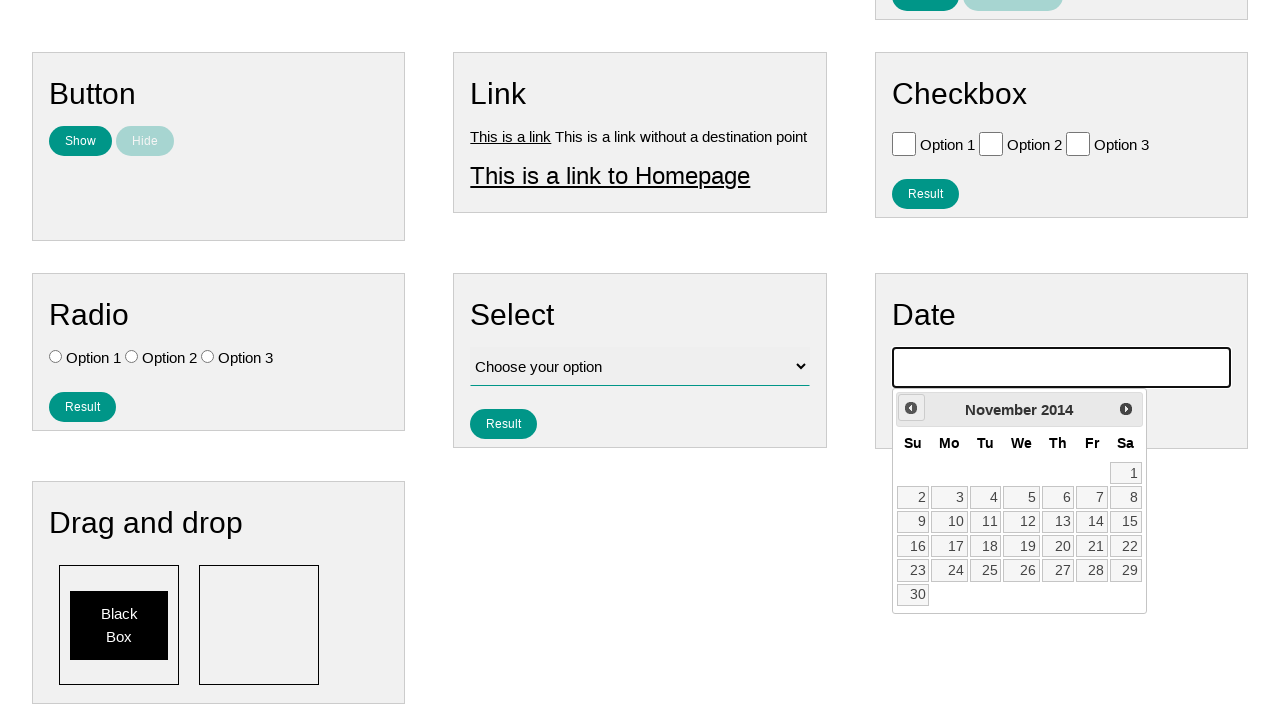

Clicked previous button to navigate backwards (iteration 136/790) at (911, 408) on .ui-datepicker-prev
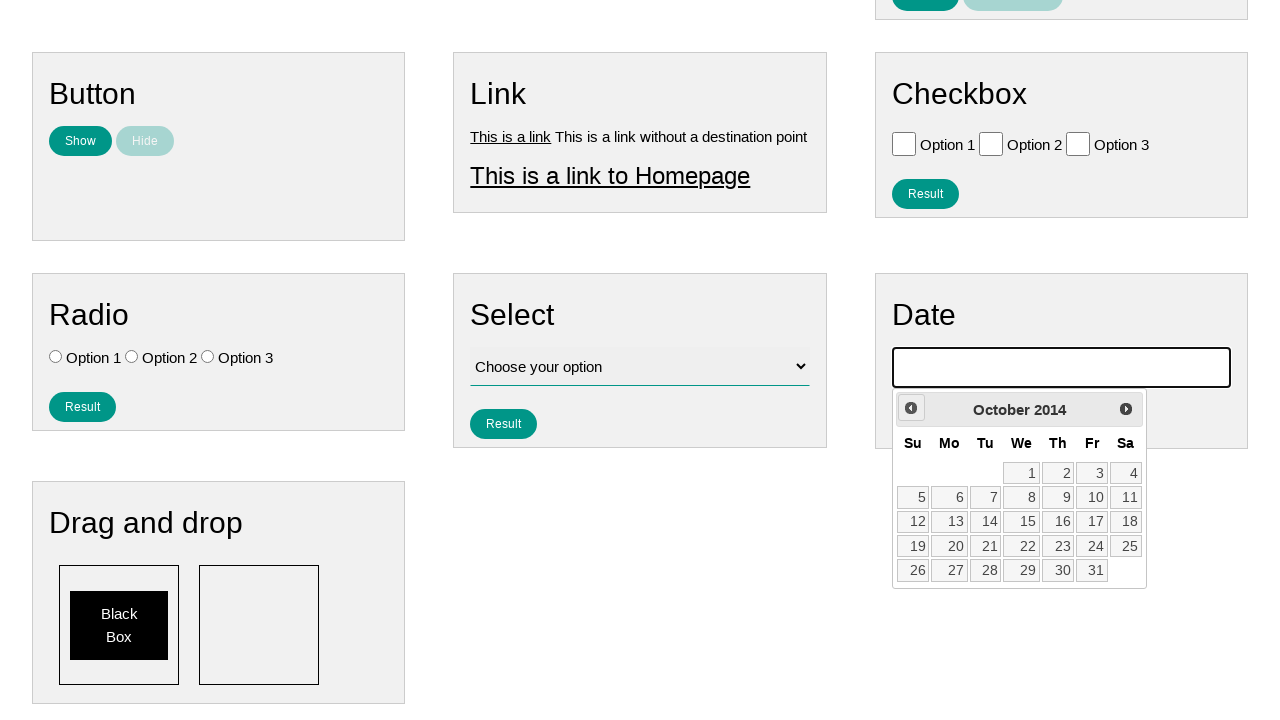

Clicked previous button to navigate backwards (iteration 137/790) at (911, 408) on .ui-datepicker-prev
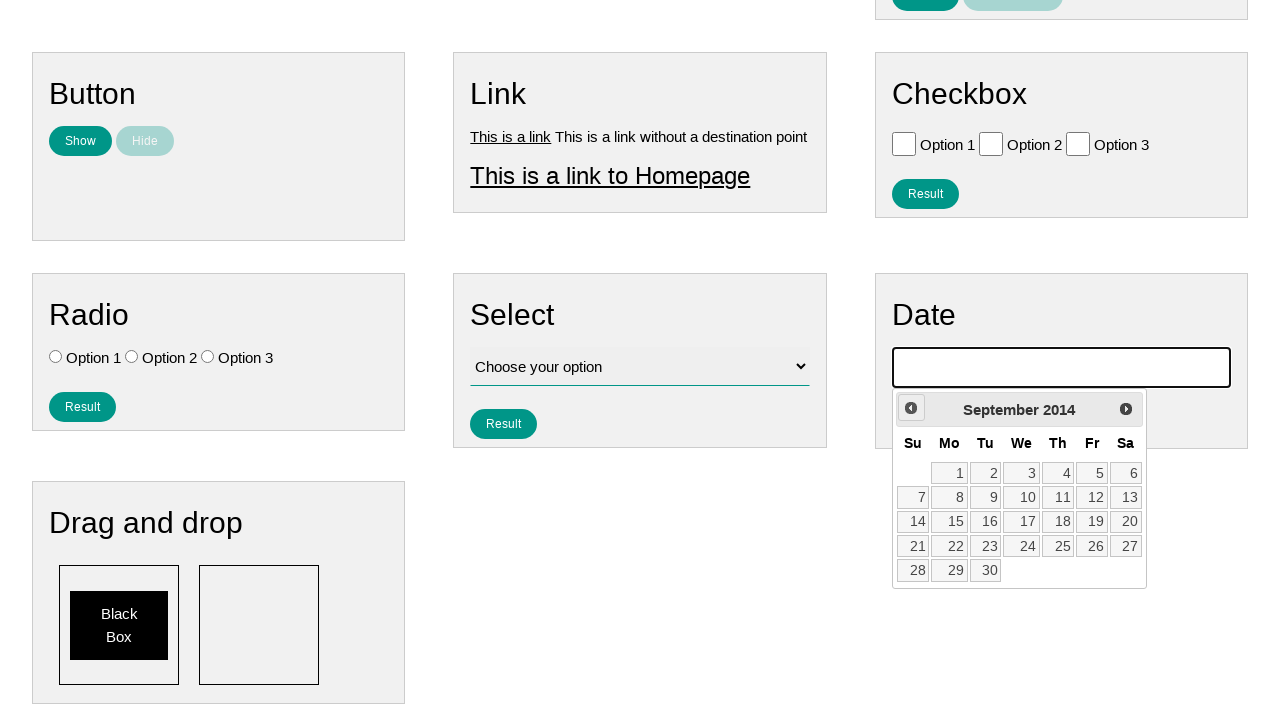

Clicked previous button to navigate backwards (iteration 138/790) at (911, 408) on .ui-datepicker-prev
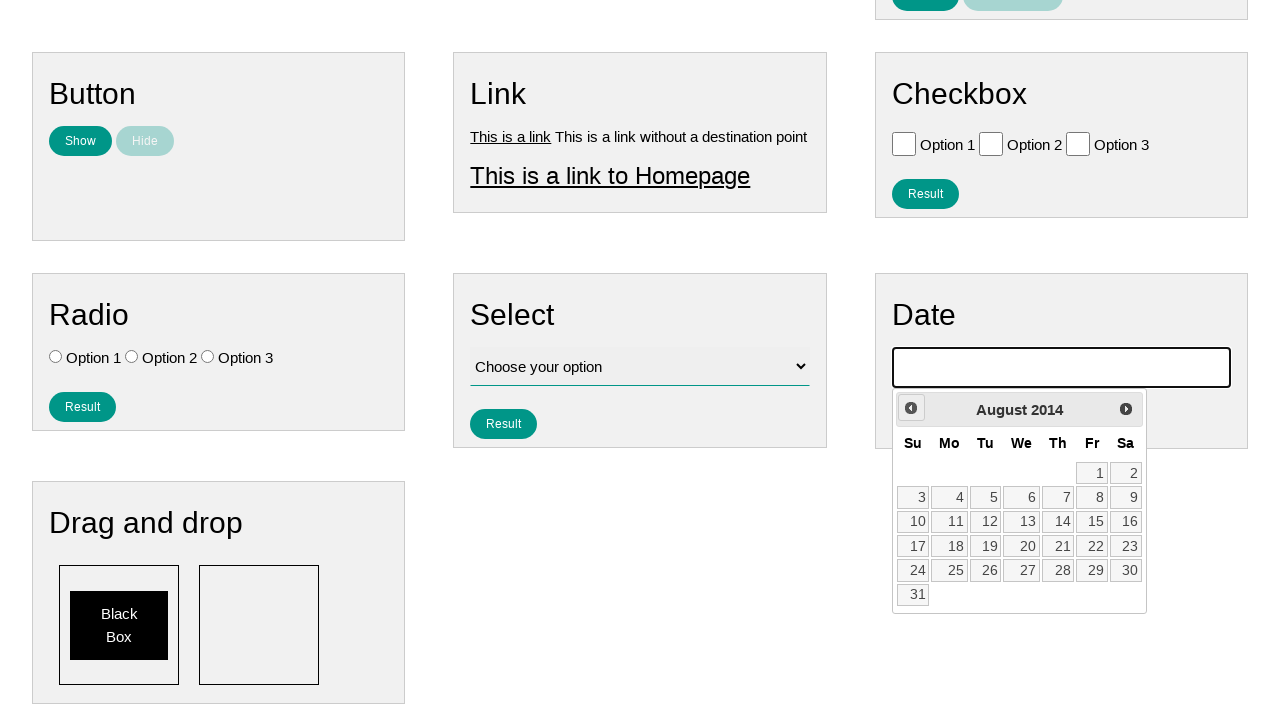

Clicked previous button to navigate backwards (iteration 139/790) at (911, 408) on .ui-datepicker-prev
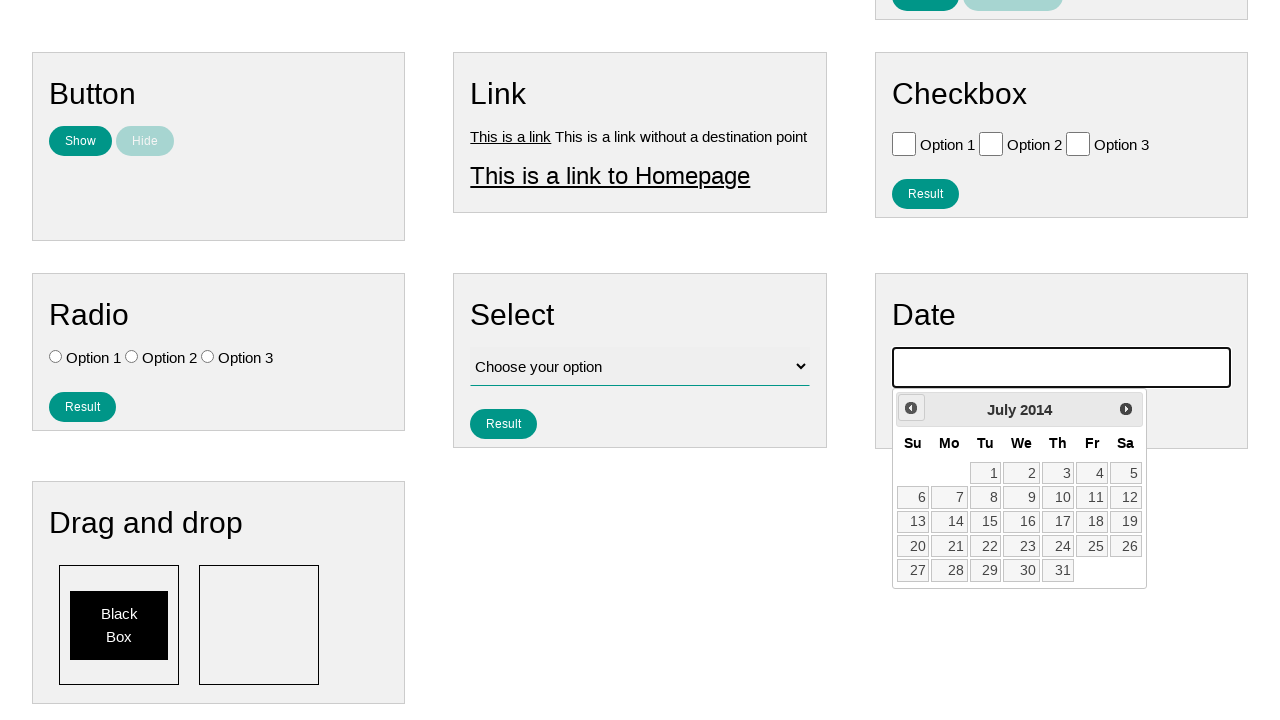

Clicked previous button to navigate backwards (iteration 140/790) at (911, 408) on .ui-datepicker-prev
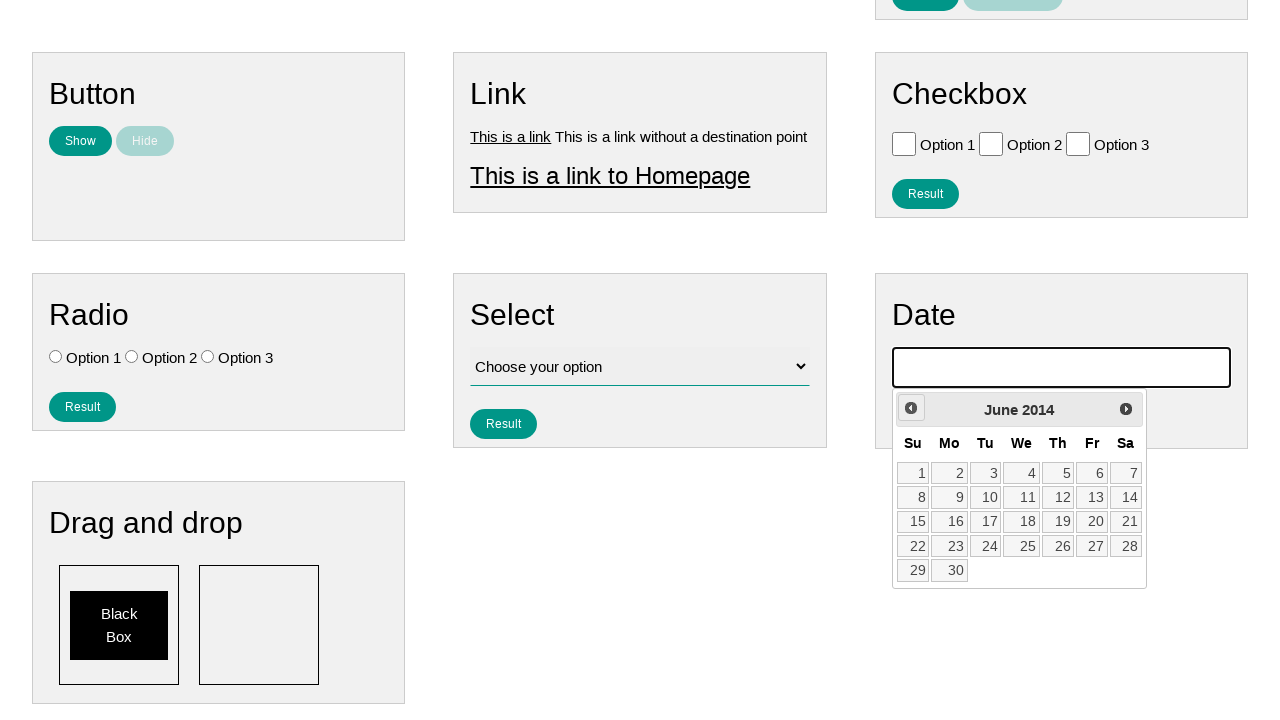

Clicked previous button to navigate backwards (iteration 141/790) at (911, 408) on .ui-datepicker-prev
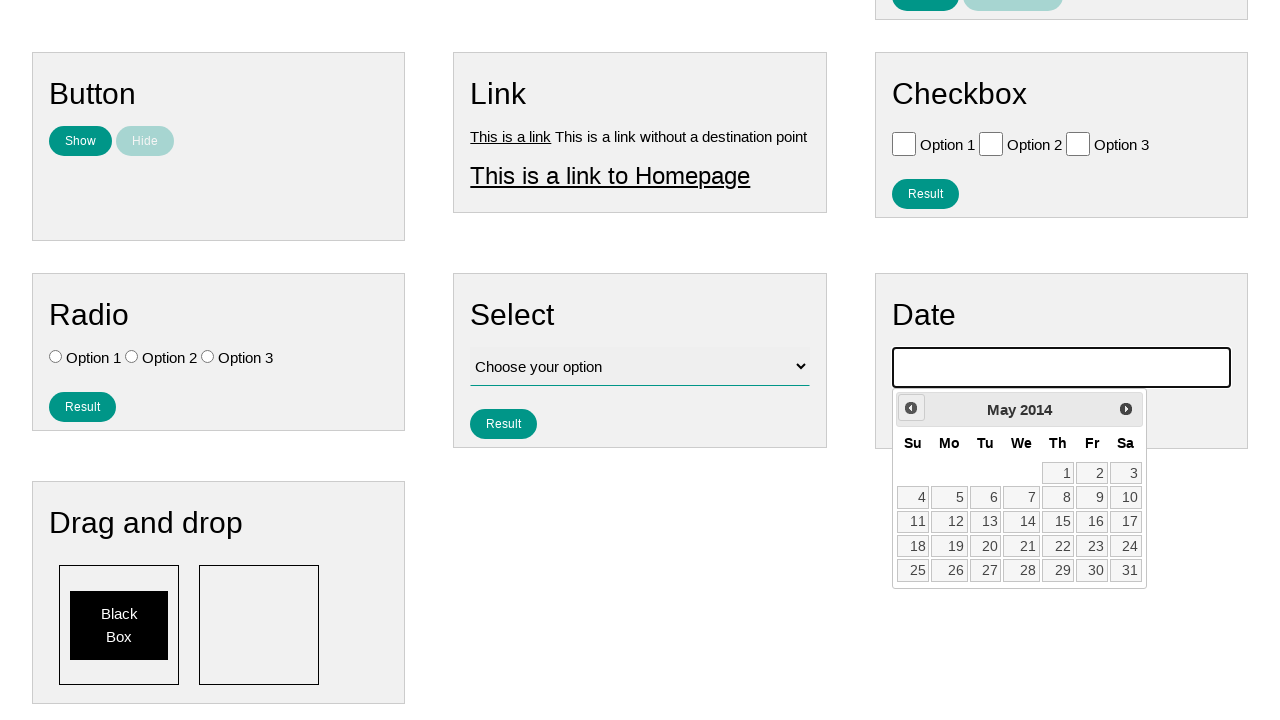

Clicked previous button to navigate backwards (iteration 142/790) at (911, 408) on .ui-datepicker-prev
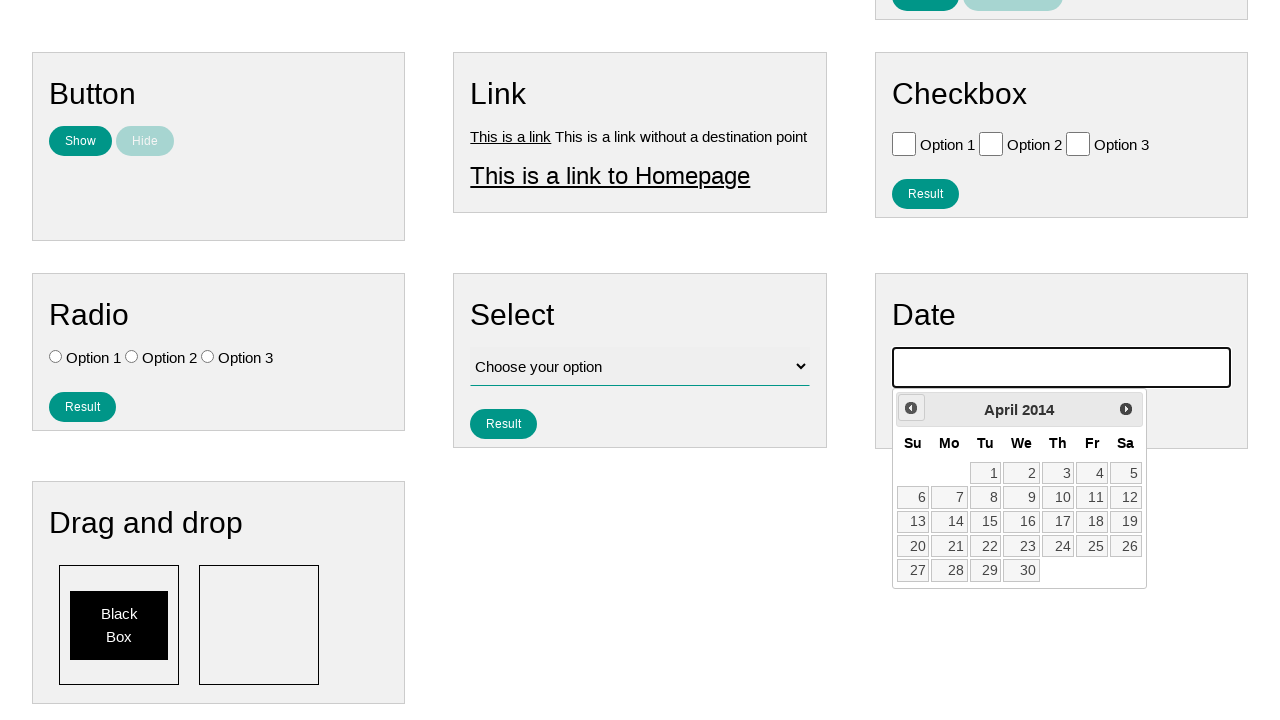

Clicked previous button to navigate backwards (iteration 143/790) at (911, 408) on .ui-datepicker-prev
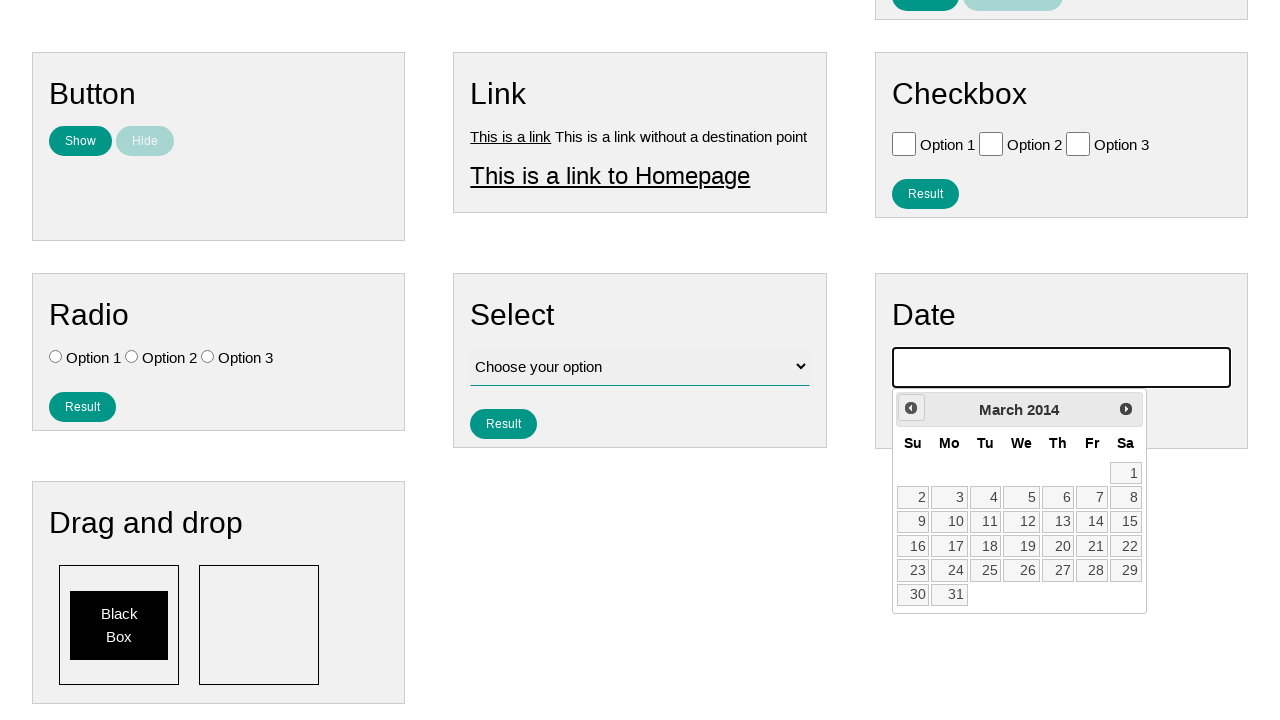

Clicked previous button to navigate backwards (iteration 144/790) at (911, 408) on .ui-datepicker-prev
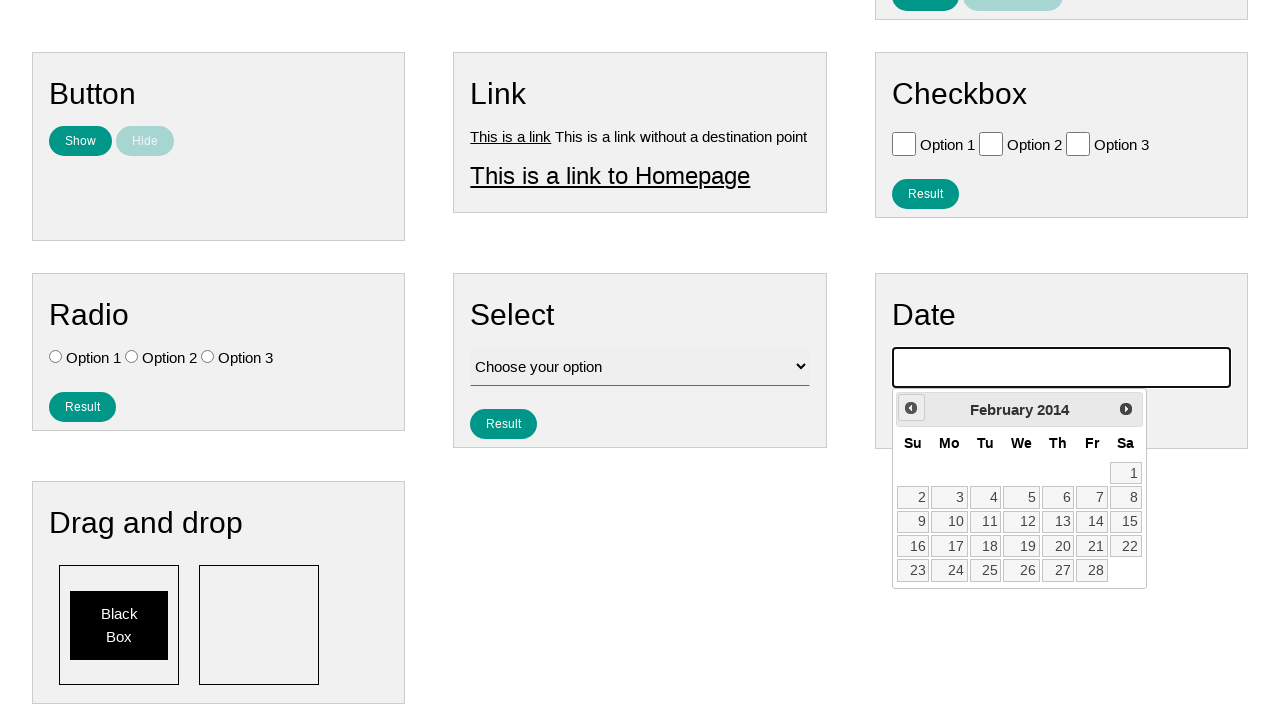

Clicked previous button to navigate backwards (iteration 145/790) at (911, 408) on .ui-datepicker-prev
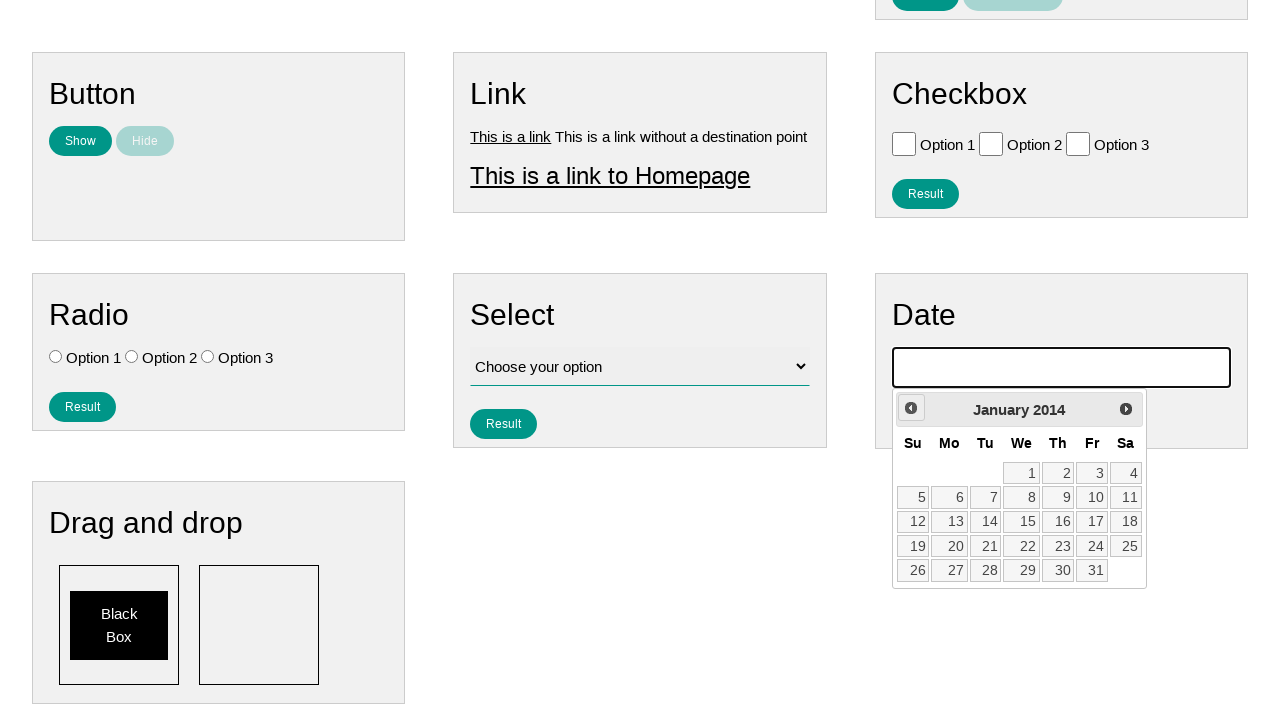

Clicked previous button to navigate backwards (iteration 146/790) at (911, 408) on .ui-datepicker-prev
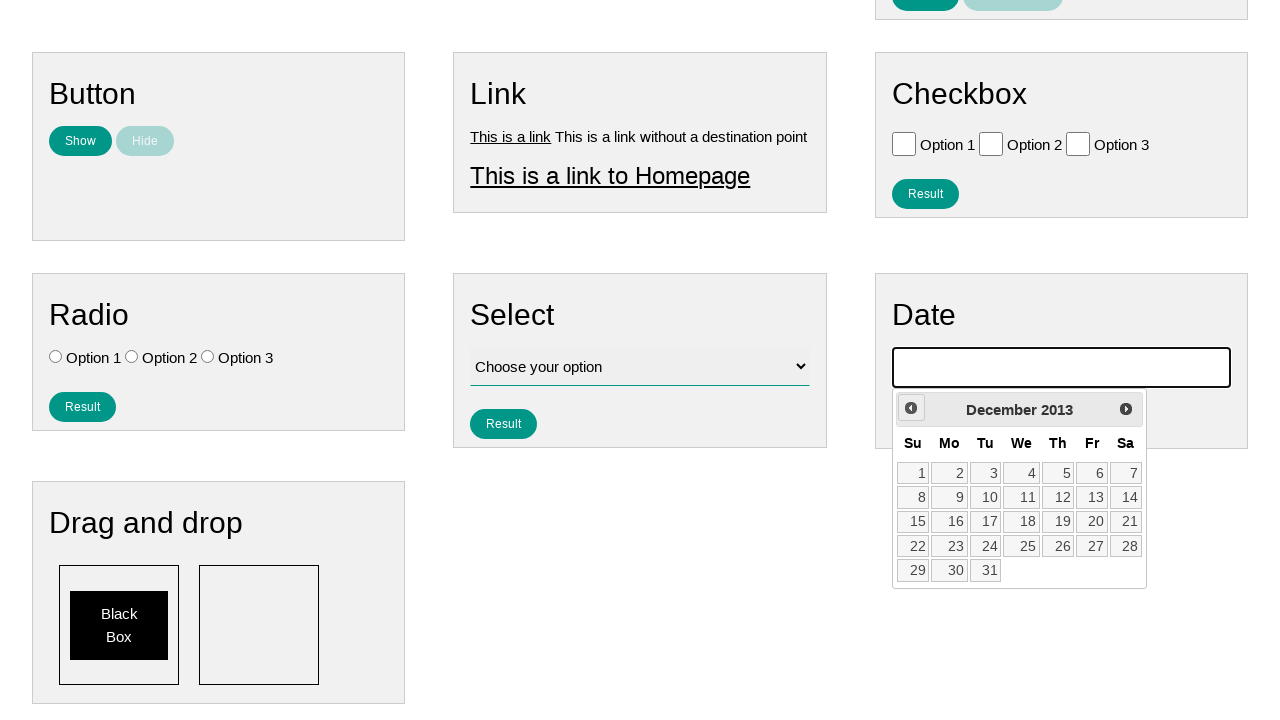

Clicked previous button to navigate backwards (iteration 147/790) at (911, 408) on .ui-datepicker-prev
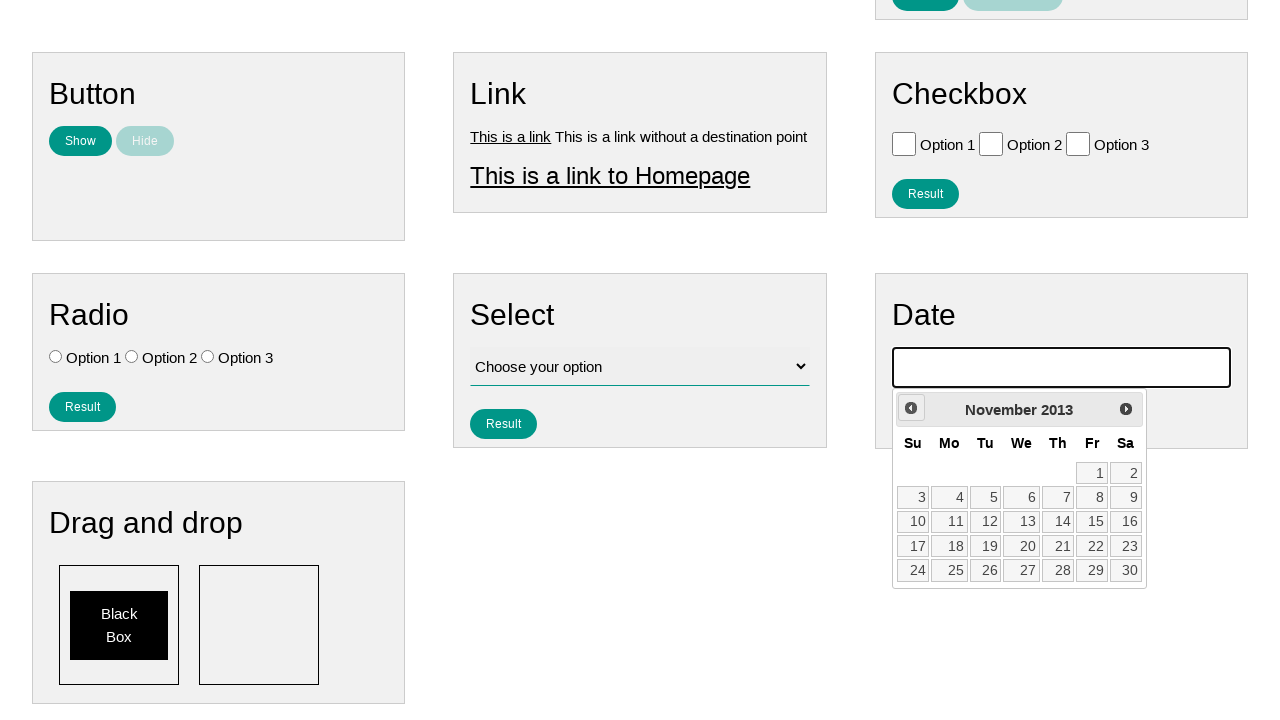

Clicked previous button to navigate backwards (iteration 148/790) at (911, 408) on .ui-datepicker-prev
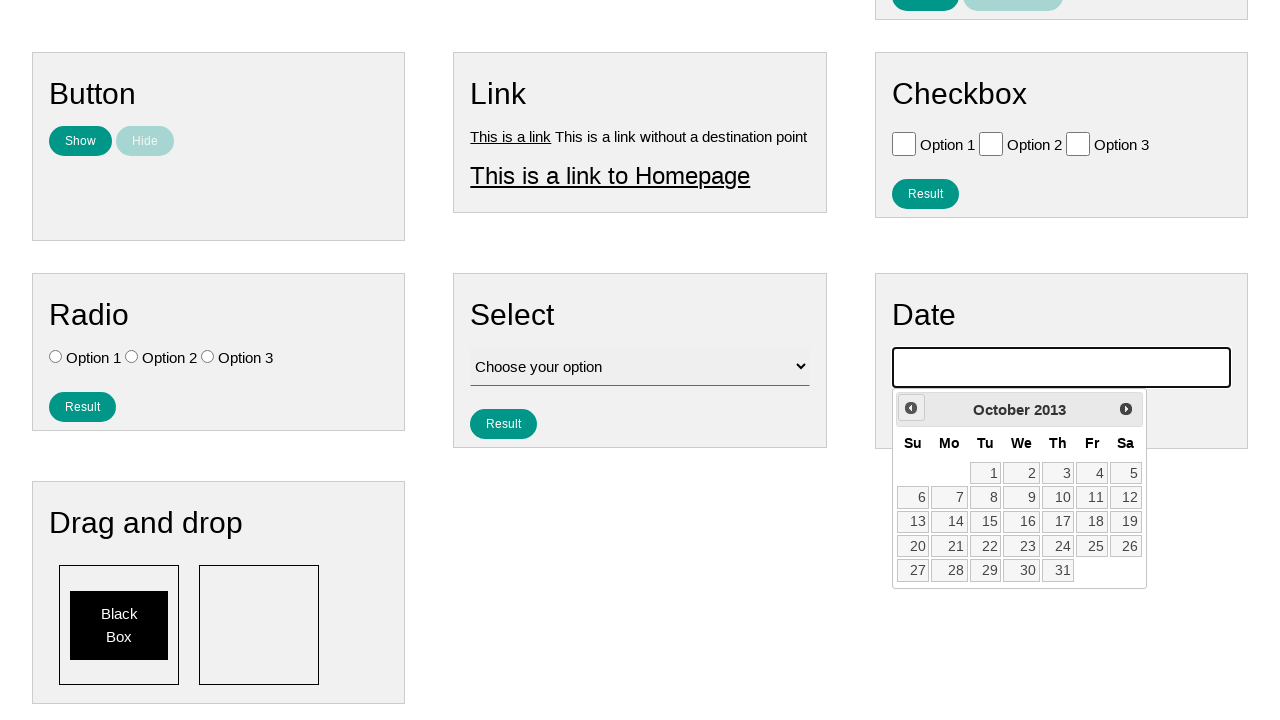

Clicked previous button to navigate backwards (iteration 149/790) at (911, 408) on .ui-datepicker-prev
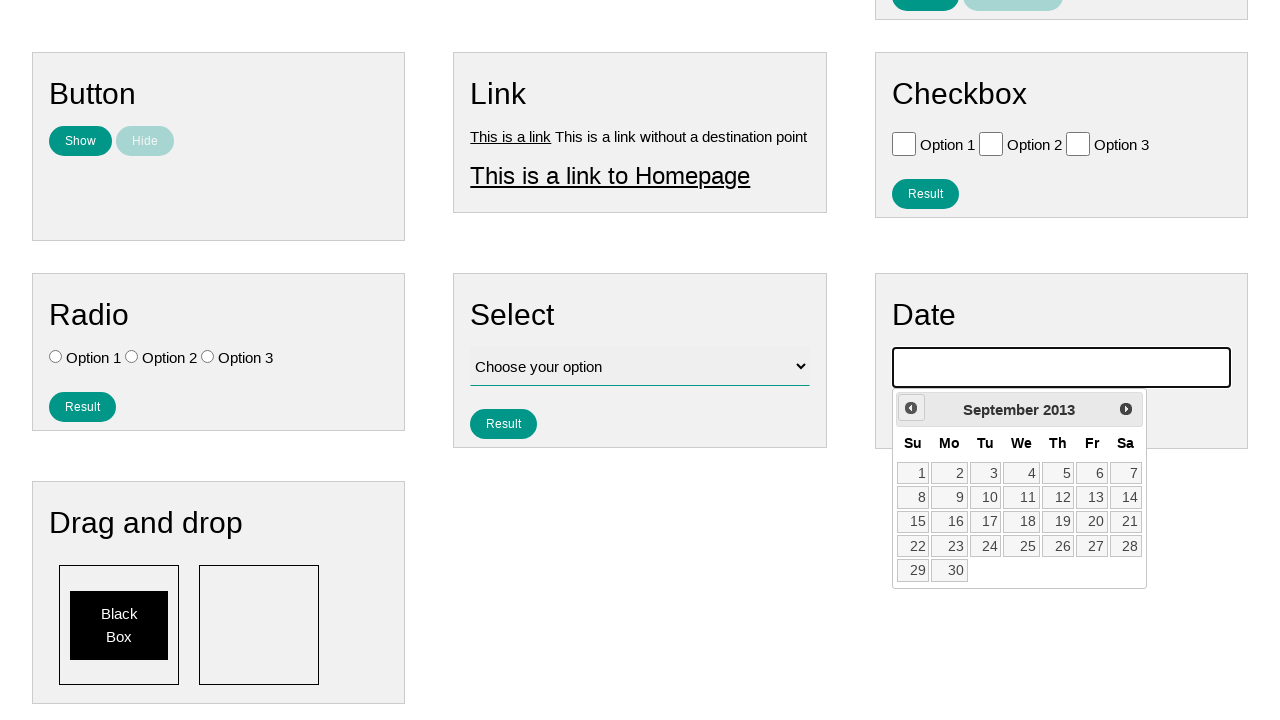

Clicked previous button to navigate backwards (iteration 150/790) at (911, 408) on .ui-datepicker-prev
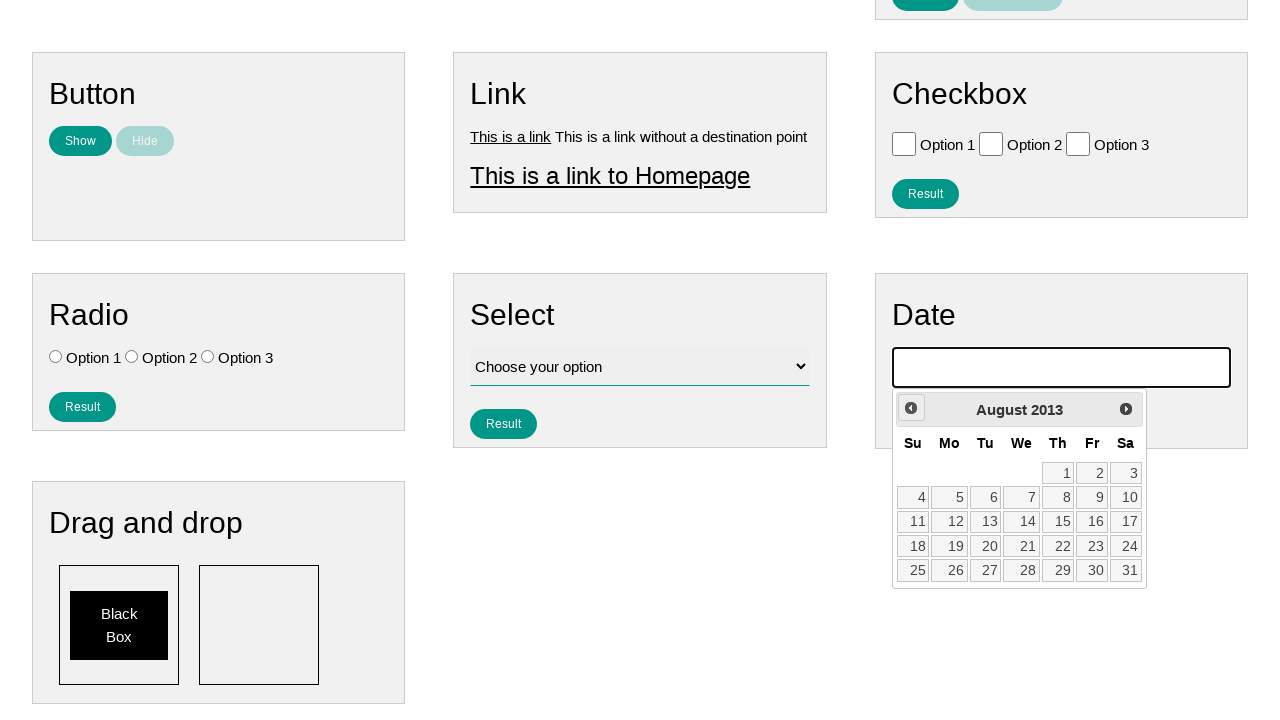

Clicked previous button to navigate backwards (iteration 151/790) at (911, 408) on .ui-datepicker-prev
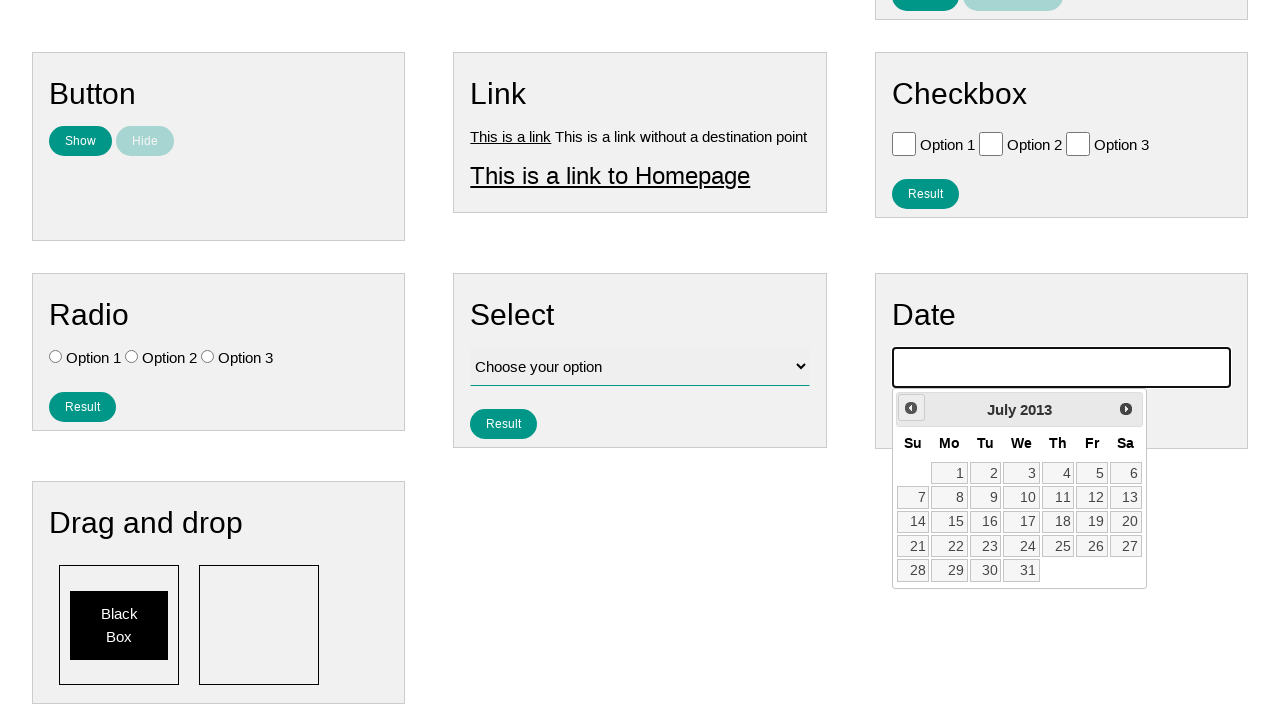

Clicked previous button to navigate backwards (iteration 152/790) at (911, 408) on .ui-datepicker-prev
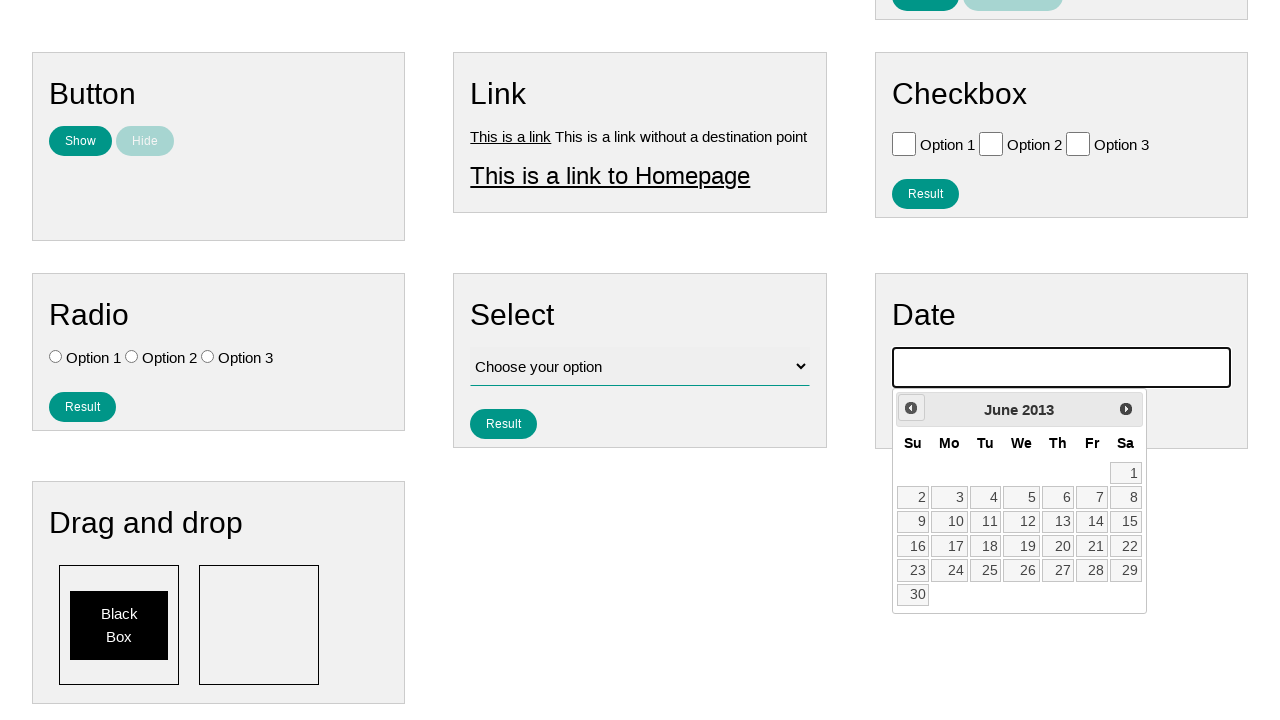

Clicked previous button to navigate backwards (iteration 153/790) at (911, 408) on .ui-datepicker-prev
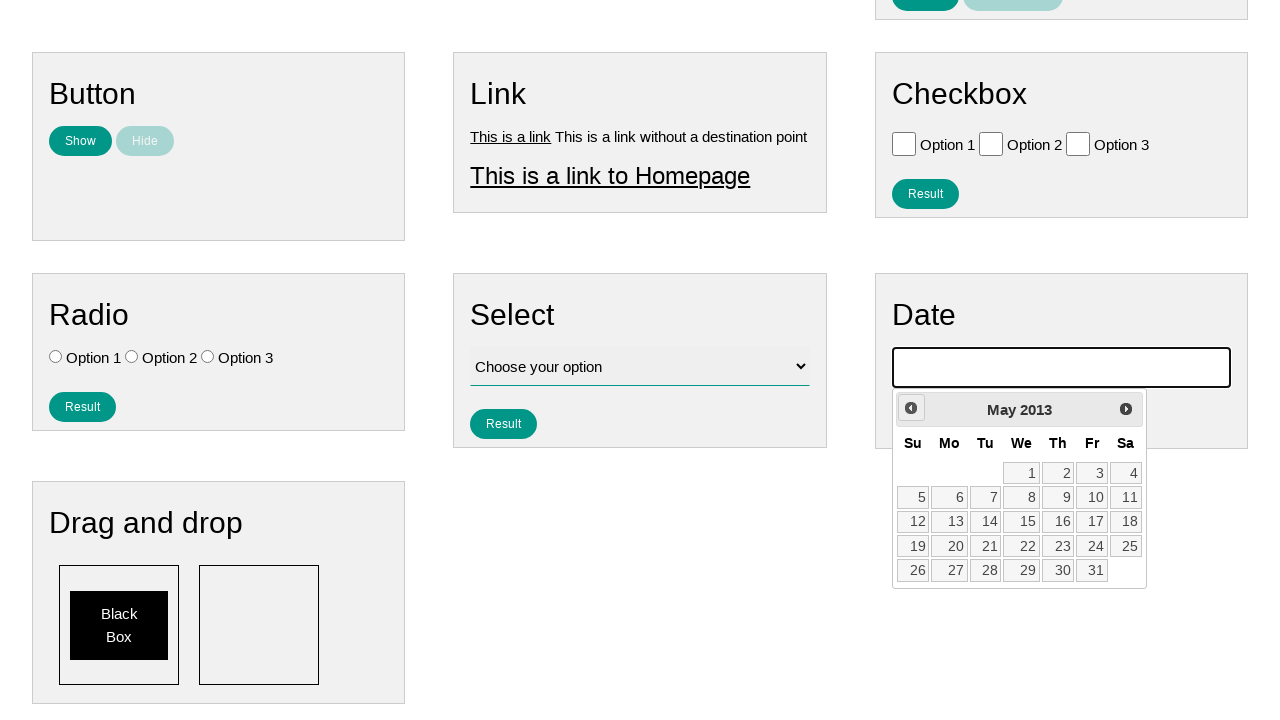

Clicked previous button to navigate backwards (iteration 154/790) at (911, 408) on .ui-datepicker-prev
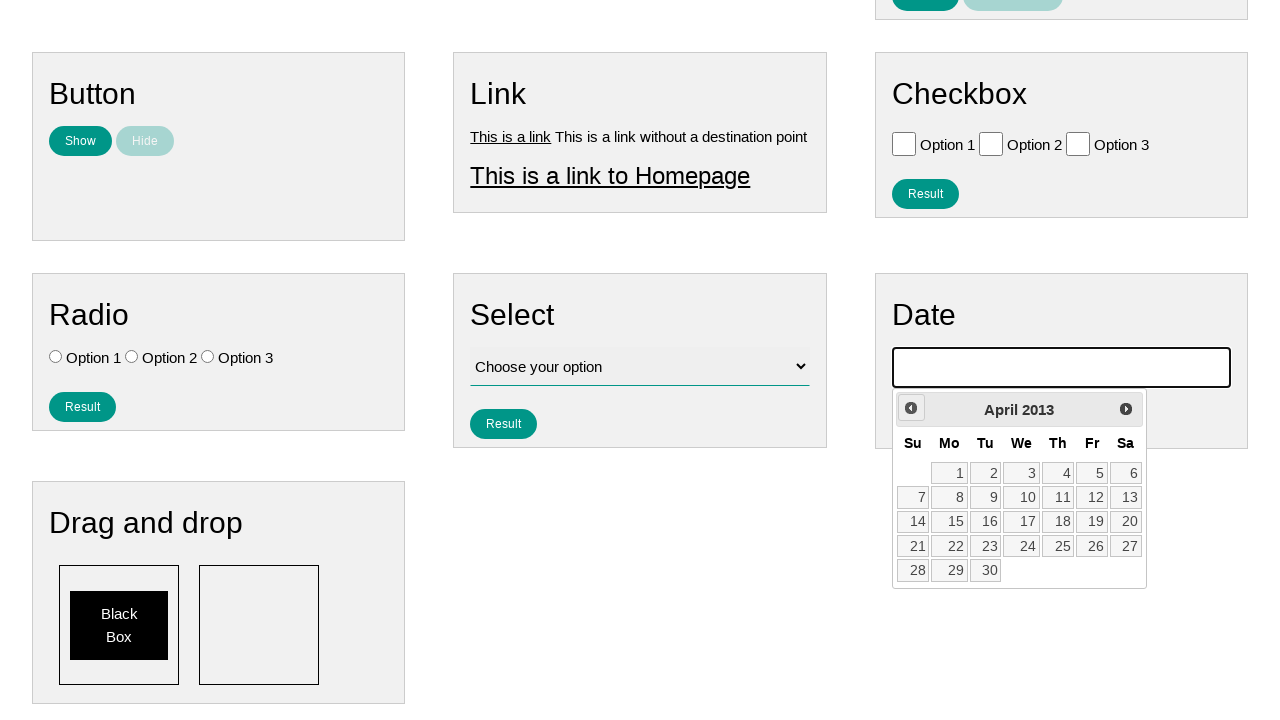

Clicked previous button to navigate backwards (iteration 155/790) at (911, 408) on .ui-datepicker-prev
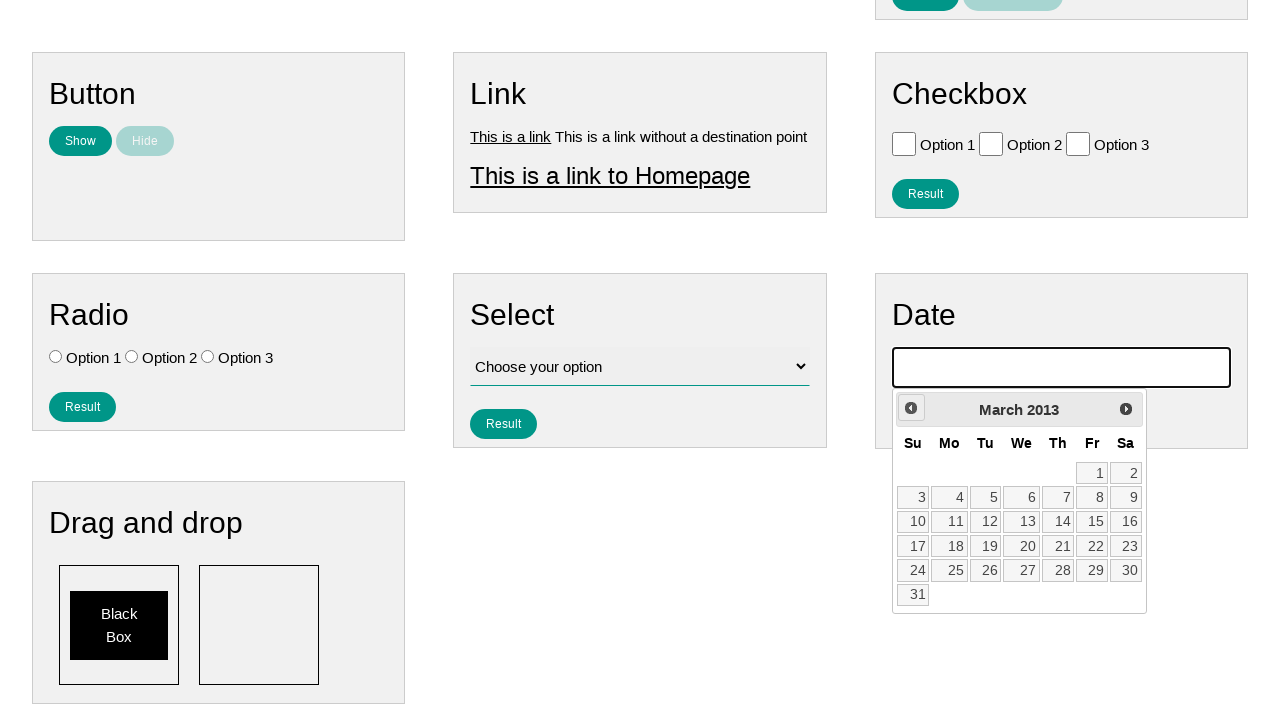

Clicked previous button to navigate backwards (iteration 156/790) at (911, 408) on .ui-datepicker-prev
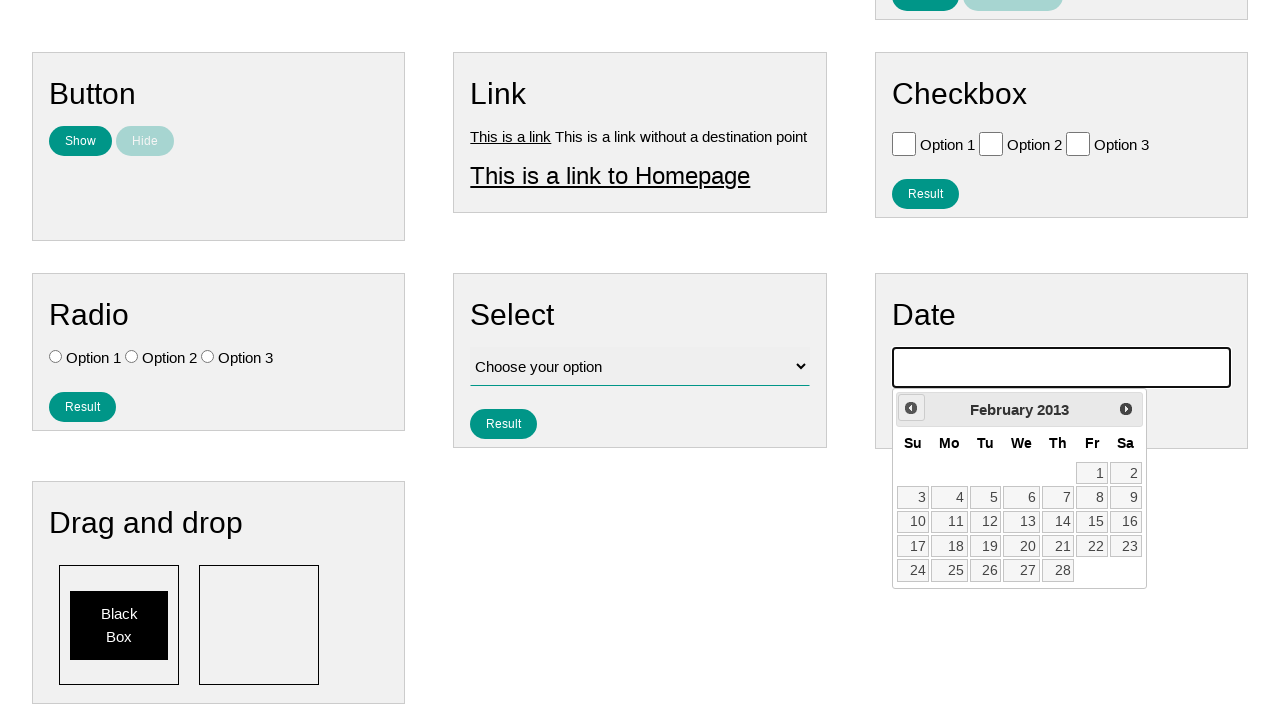

Clicked previous button to navigate backwards (iteration 157/790) at (911, 408) on .ui-datepicker-prev
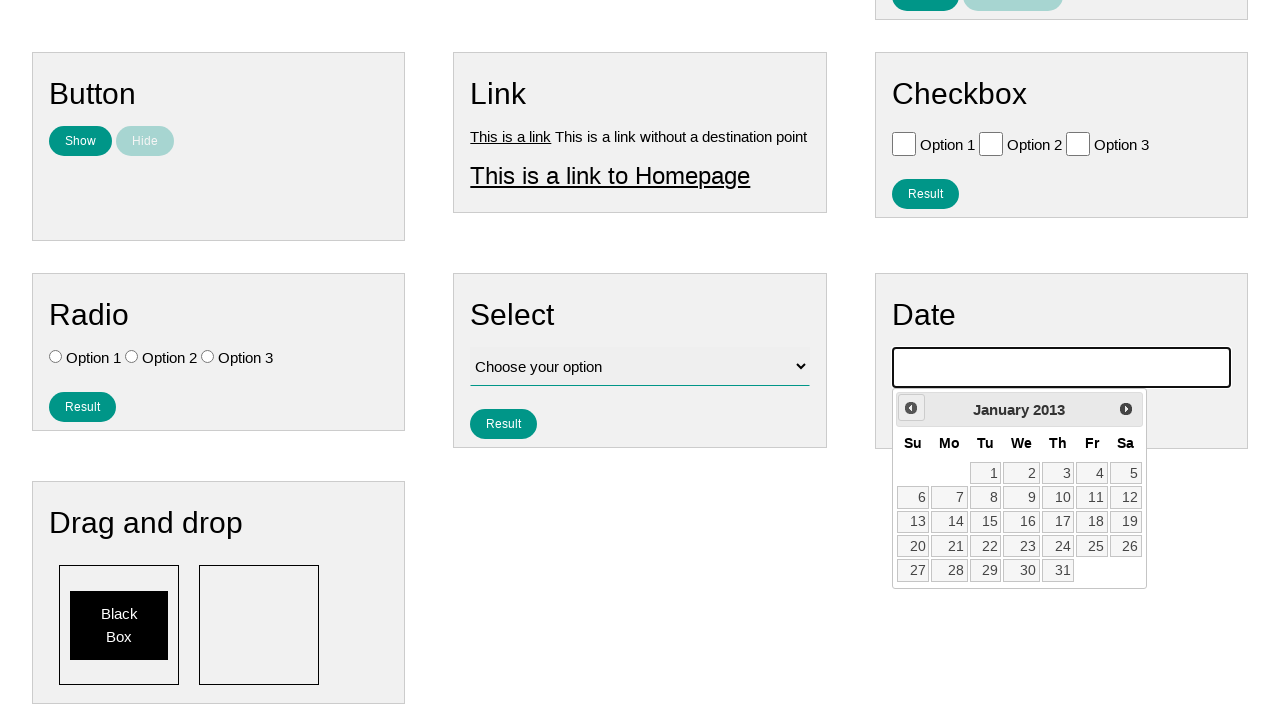

Clicked previous button to navigate backwards (iteration 158/790) at (911, 408) on .ui-datepicker-prev
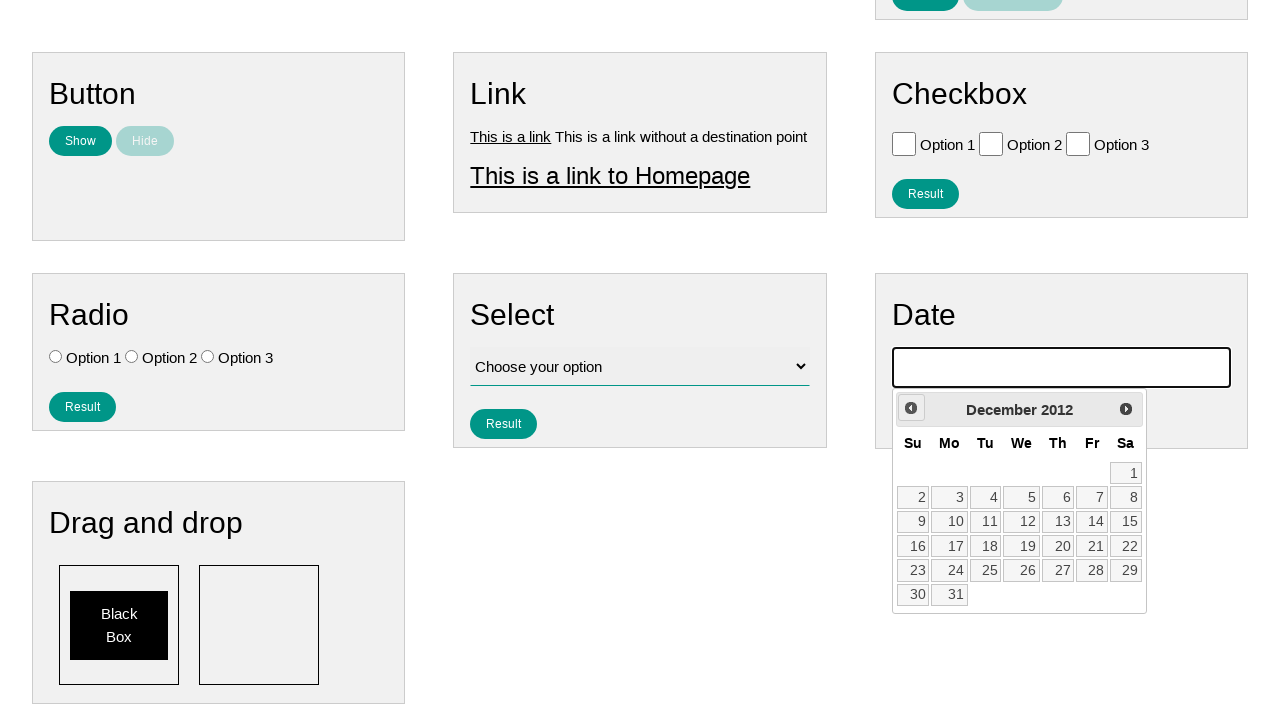

Clicked previous button to navigate backwards (iteration 159/790) at (911, 408) on .ui-datepicker-prev
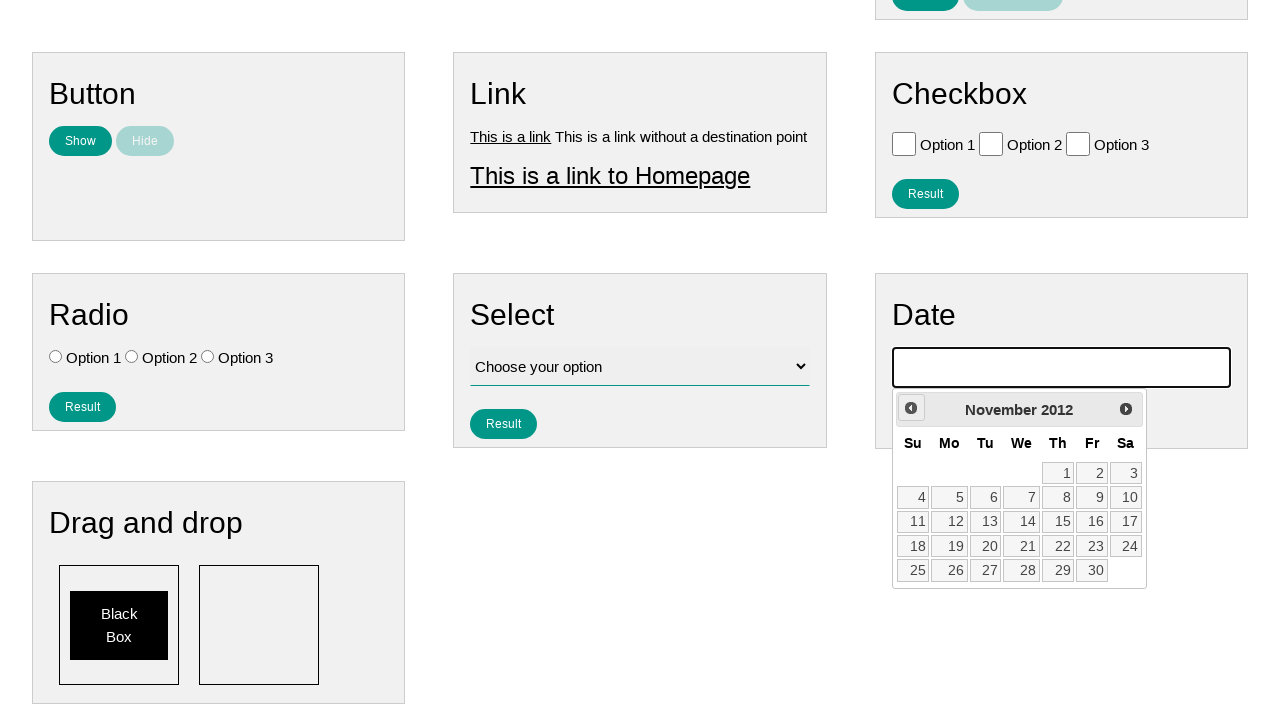

Clicked previous button to navigate backwards (iteration 160/790) at (911, 408) on .ui-datepicker-prev
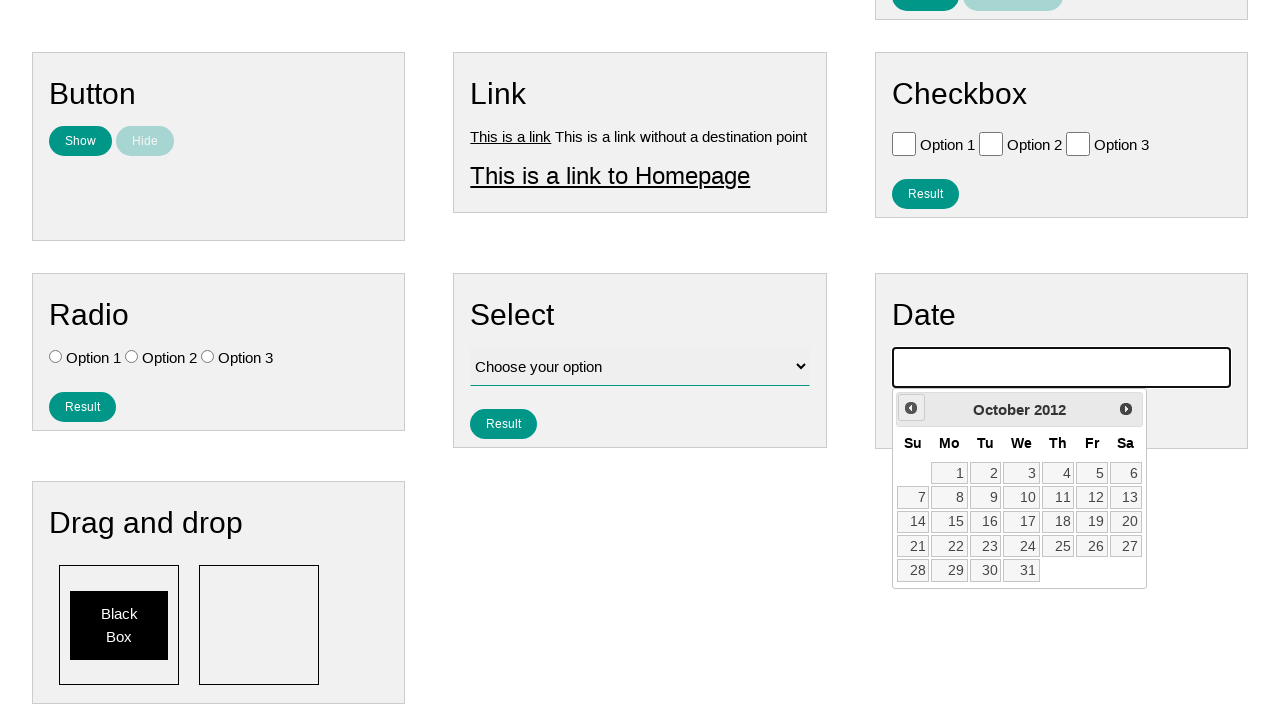

Clicked previous button to navigate backwards (iteration 161/790) at (911, 408) on .ui-datepicker-prev
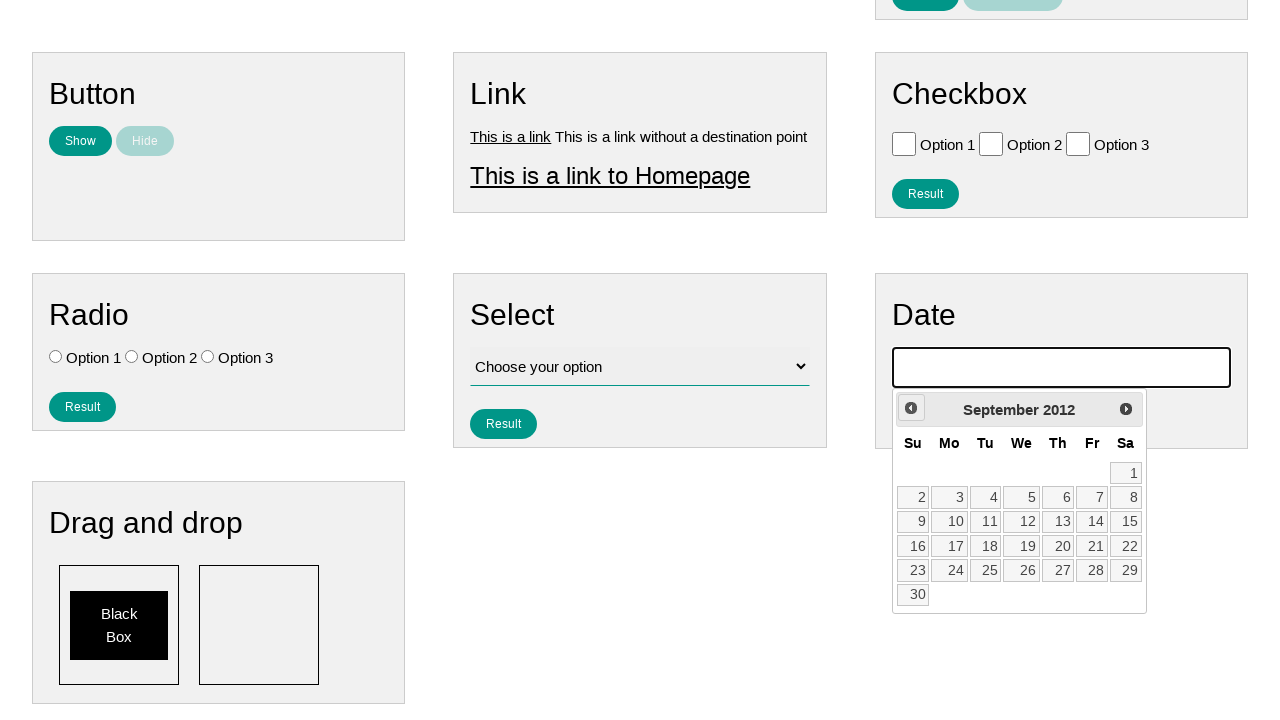

Clicked previous button to navigate backwards (iteration 162/790) at (911, 408) on .ui-datepicker-prev
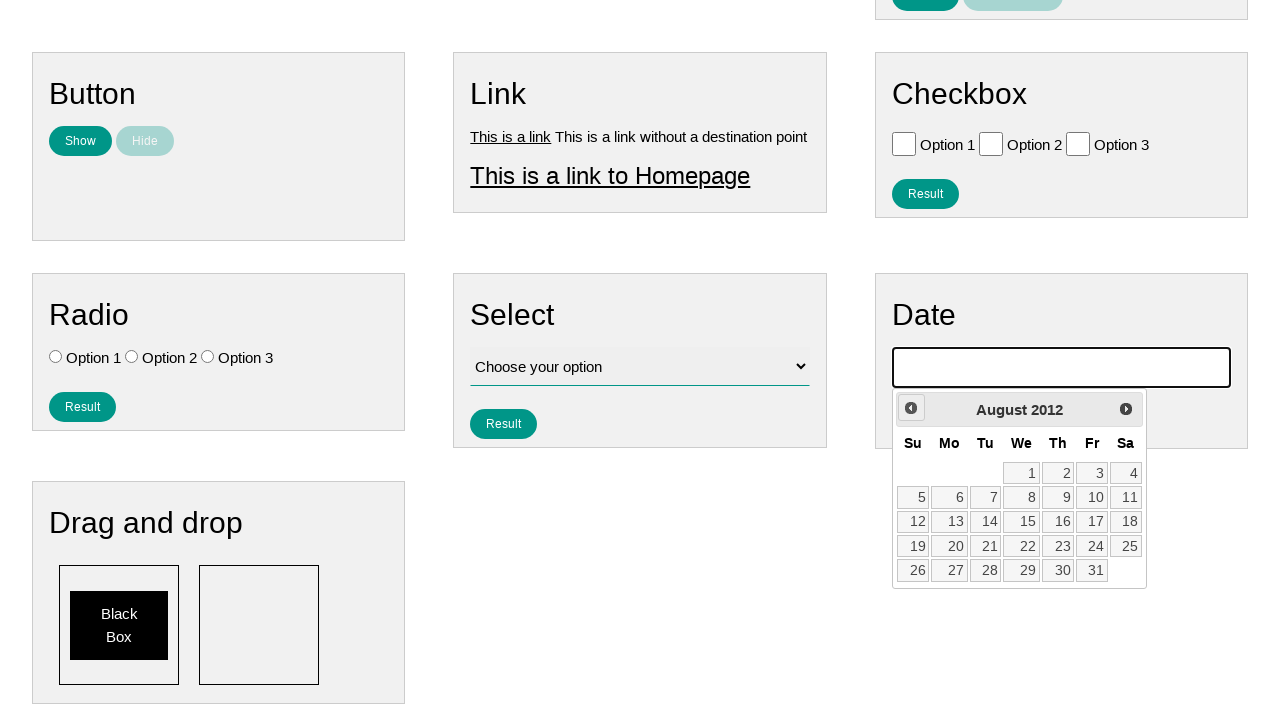

Clicked previous button to navigate backwards (iteration 163/790) at (911, 408) on .ui-datepicker-prev
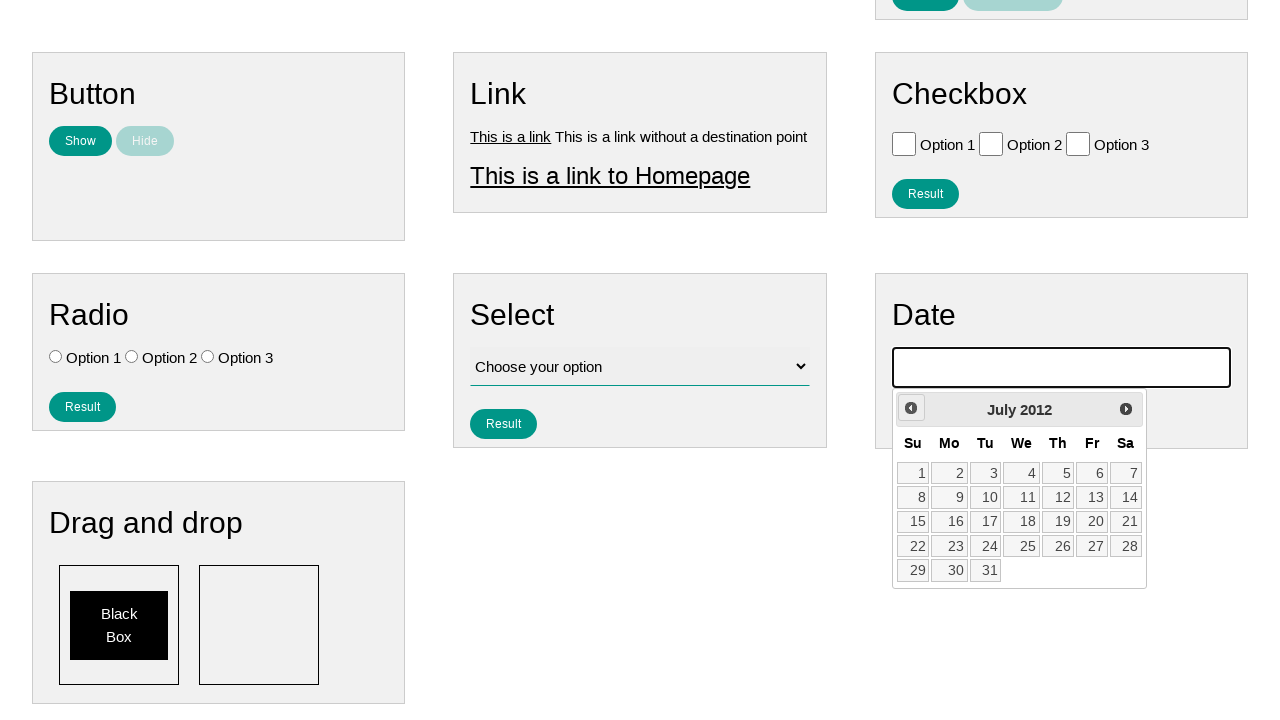

Clicked previous button to navigate backwards (iteration 164/790) at (911, 408) on .ui-datepicker-prev
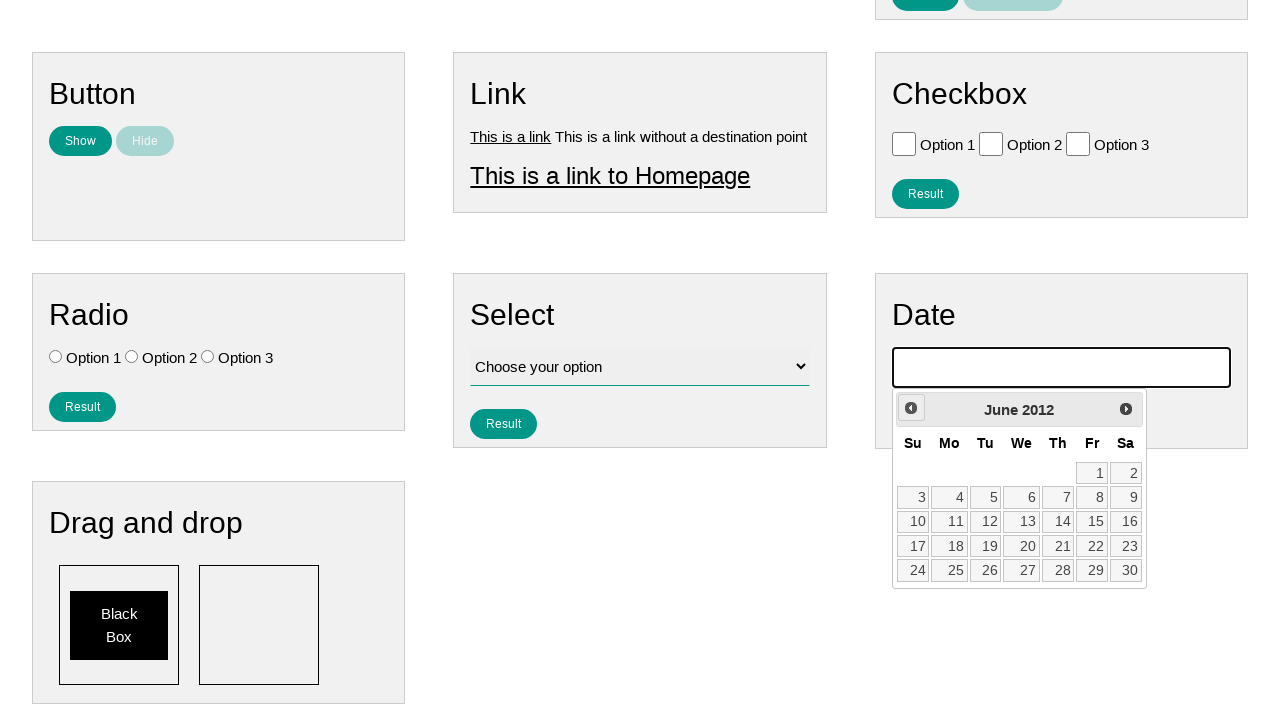

Clicked previous button to navigate backwards (iteration 165/790) at (911, 408) on .ui-datepicker-prev
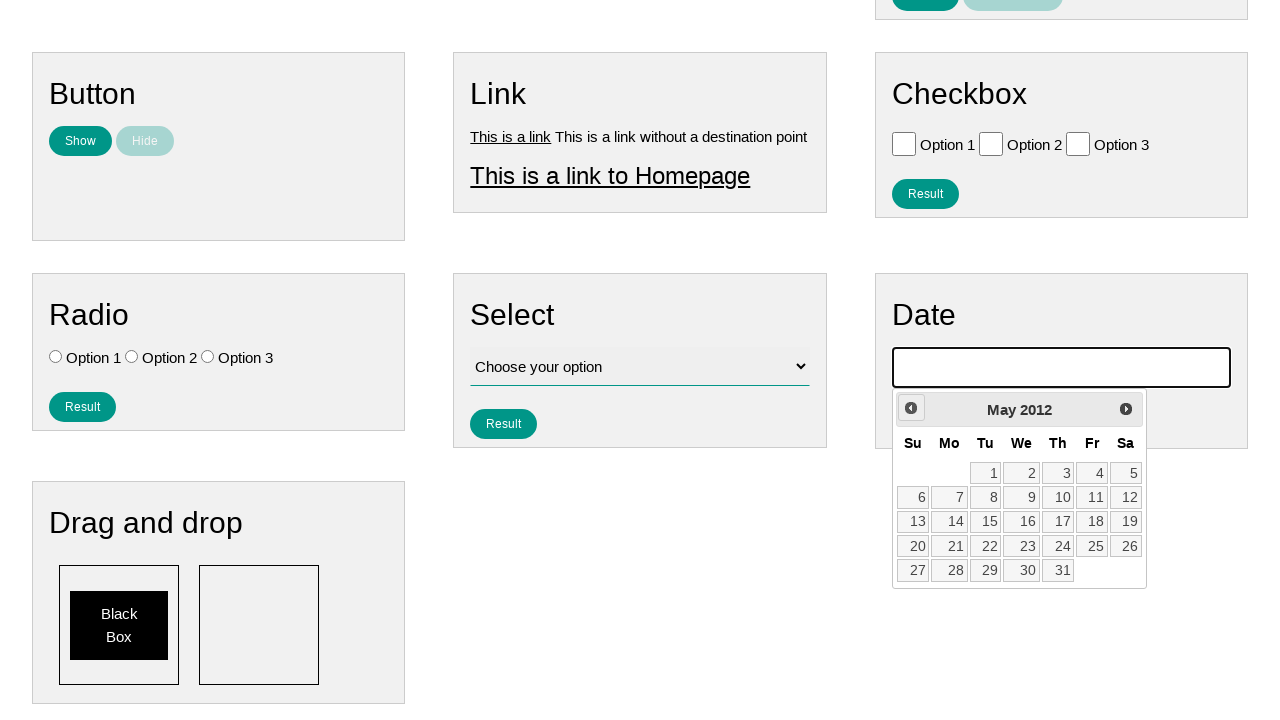

Clicked previous button to navigate backwards (iteration 166/790) at (911, 408) on .ui-datepicker-prev
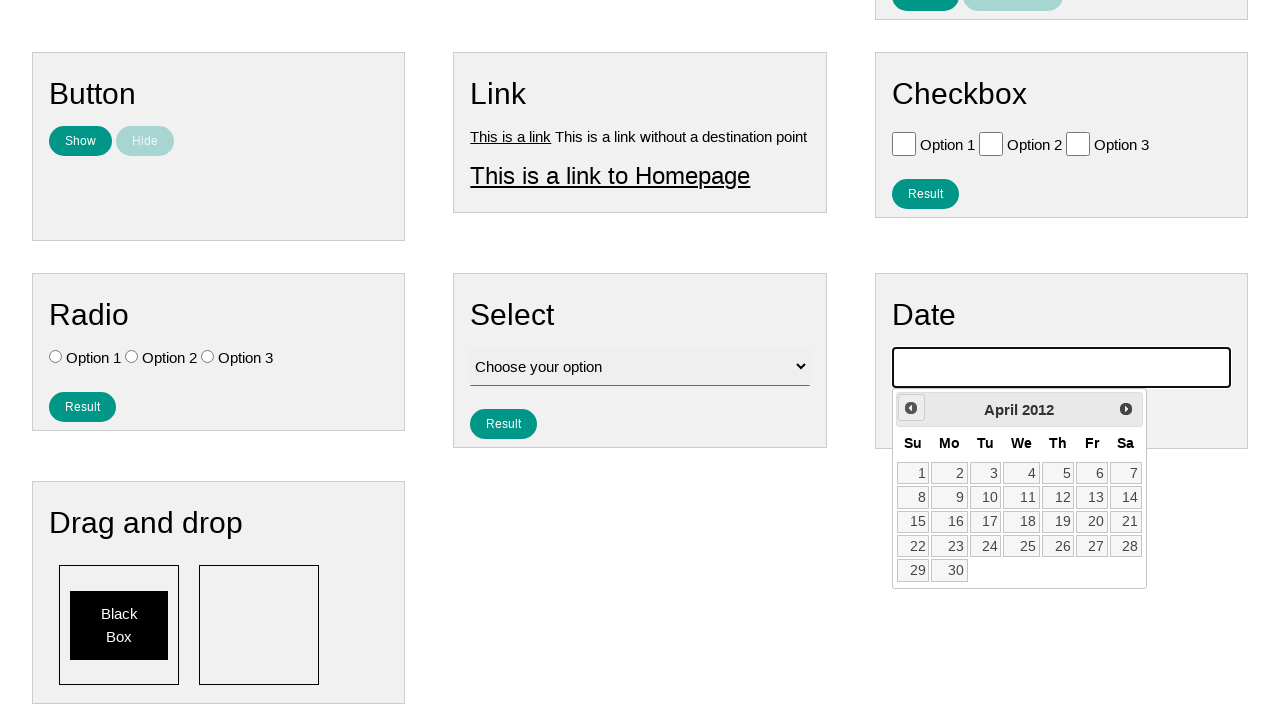

Clicked previous button to navigate backwards (iteration 167/790) at (911, 408) on .ui-datepicker-prev
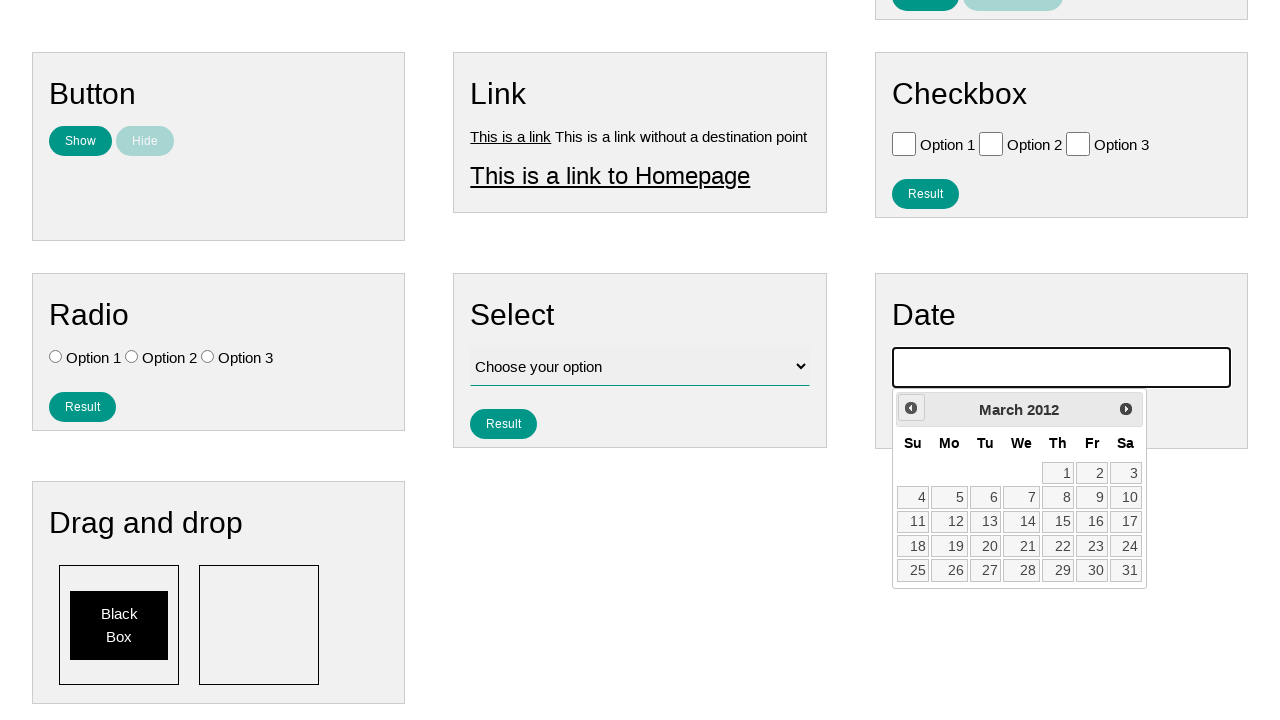

Clicked previous button to navigate backwards (iteration 168/790) at (911, 408) on .ui-datepicker-prev
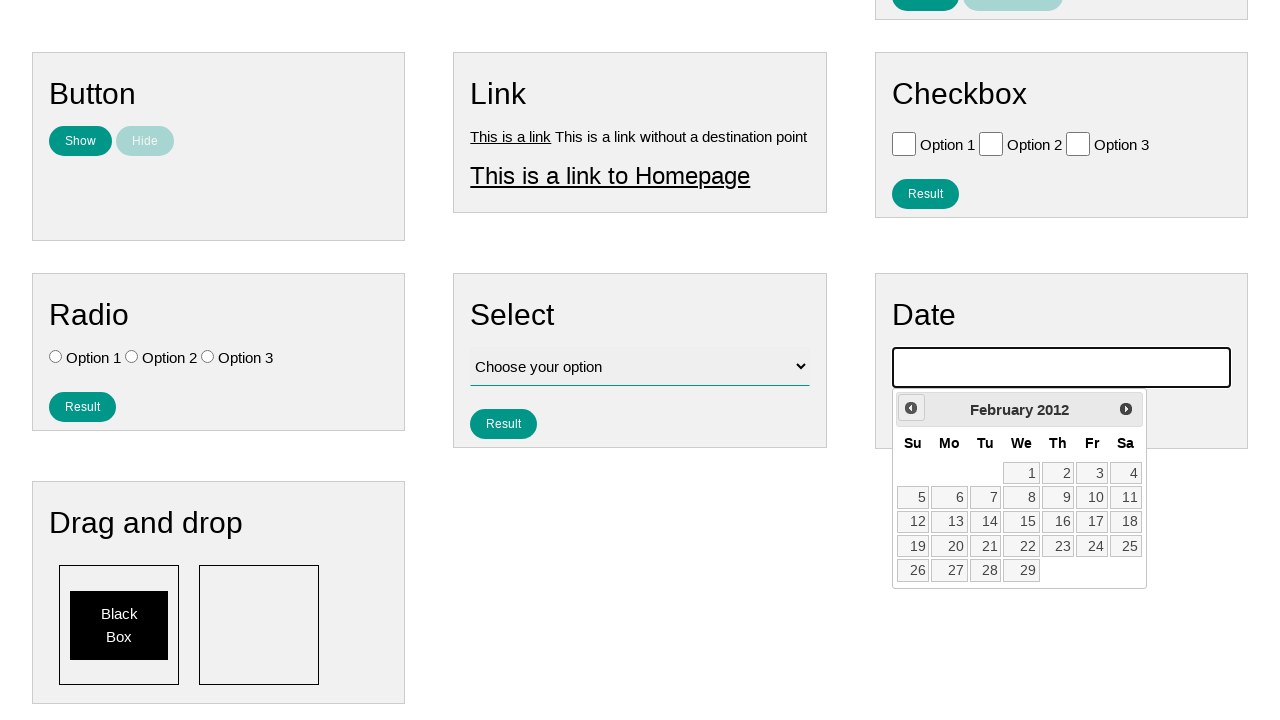

Clicked previous button to navigate backwards (iteration 169/790) at (911, 408) on .ui-datepicker-prev
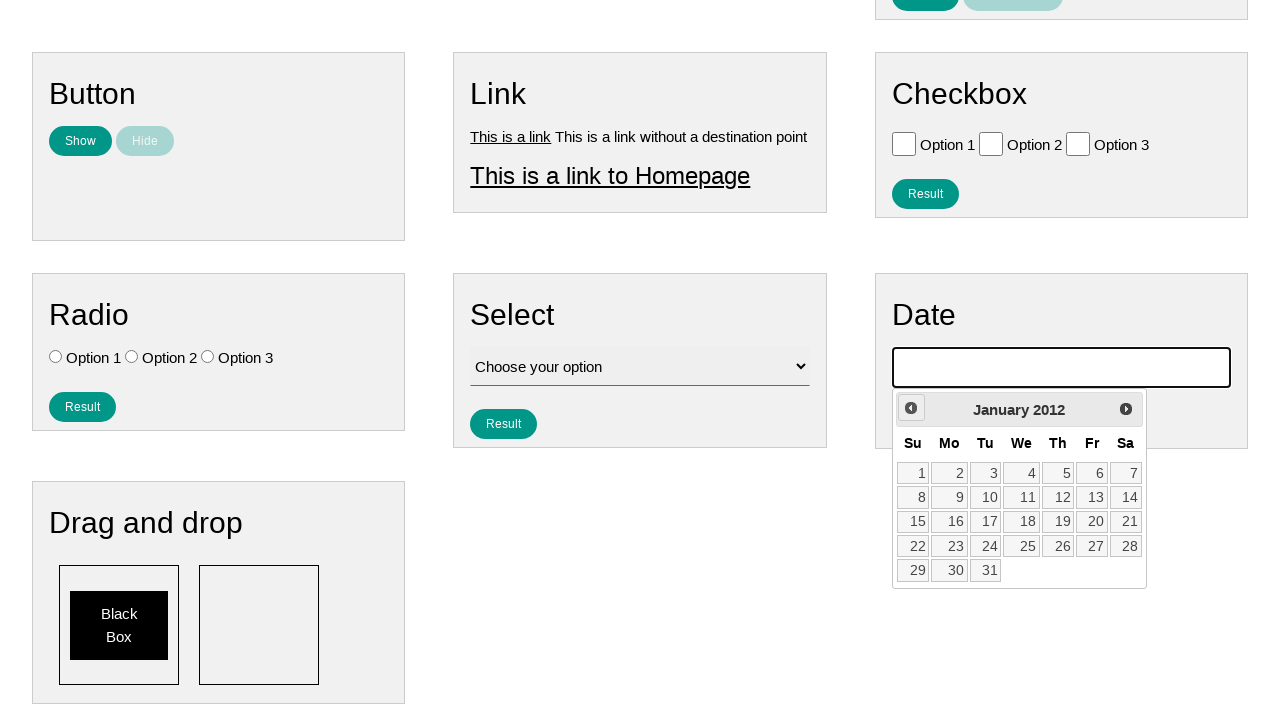

Clicked previous button to navigate backwards (iteration 170/790) at (911, 408) on .ui-datepicker-prev
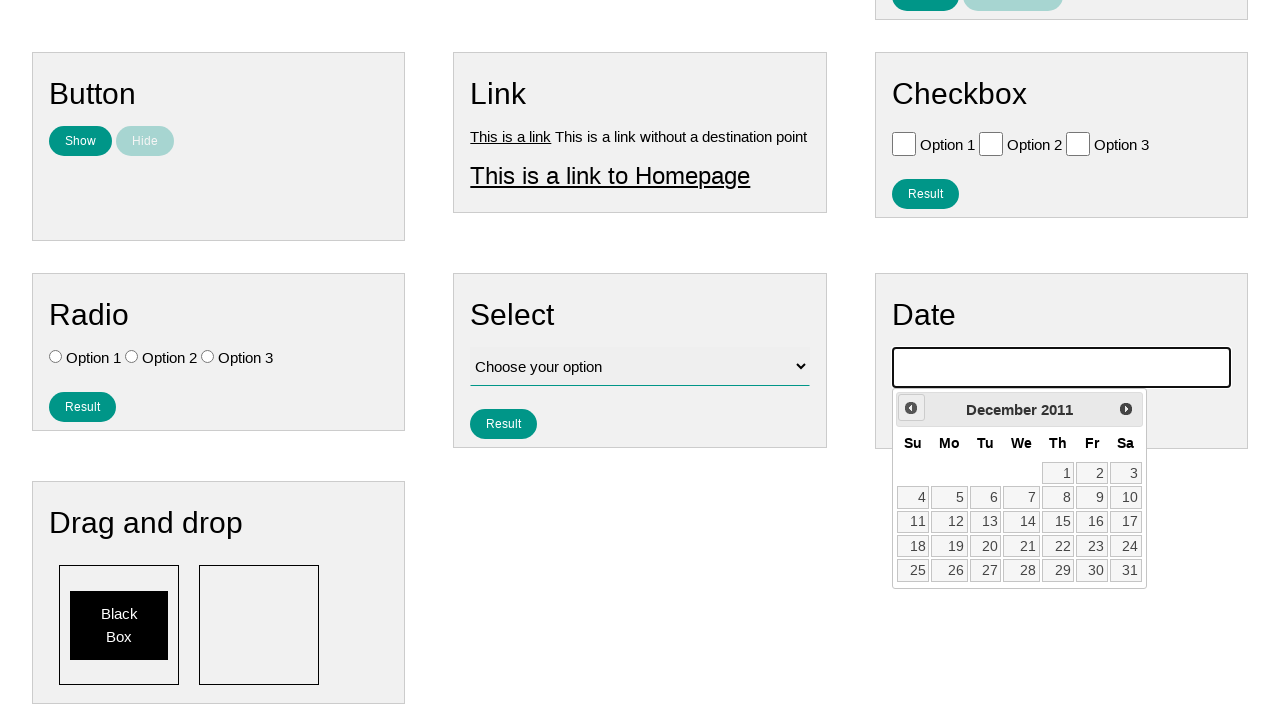

Clicked previous button to navigate backwards (iteration 171/790) at (911, 408) on .ui-datepicker-prev
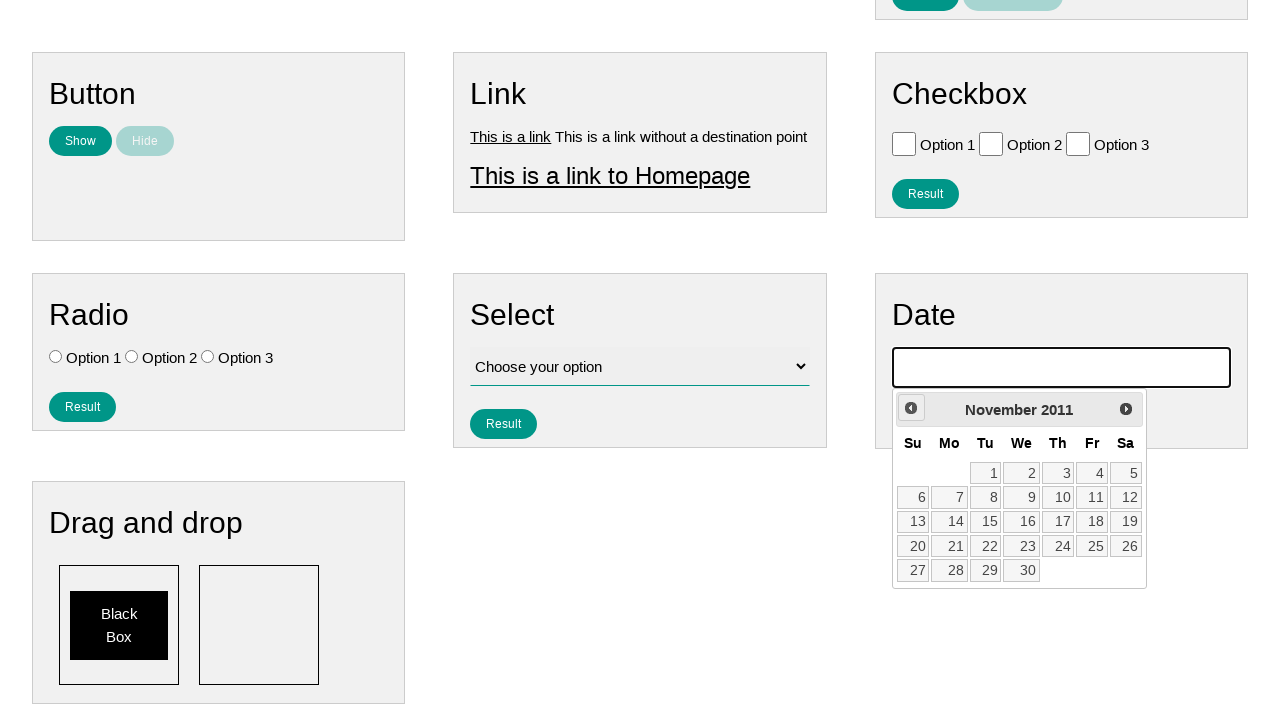

Clicked previous button to navigate backwards (iteration 172/790) at (911, 408) on .ui-datepicker-prev
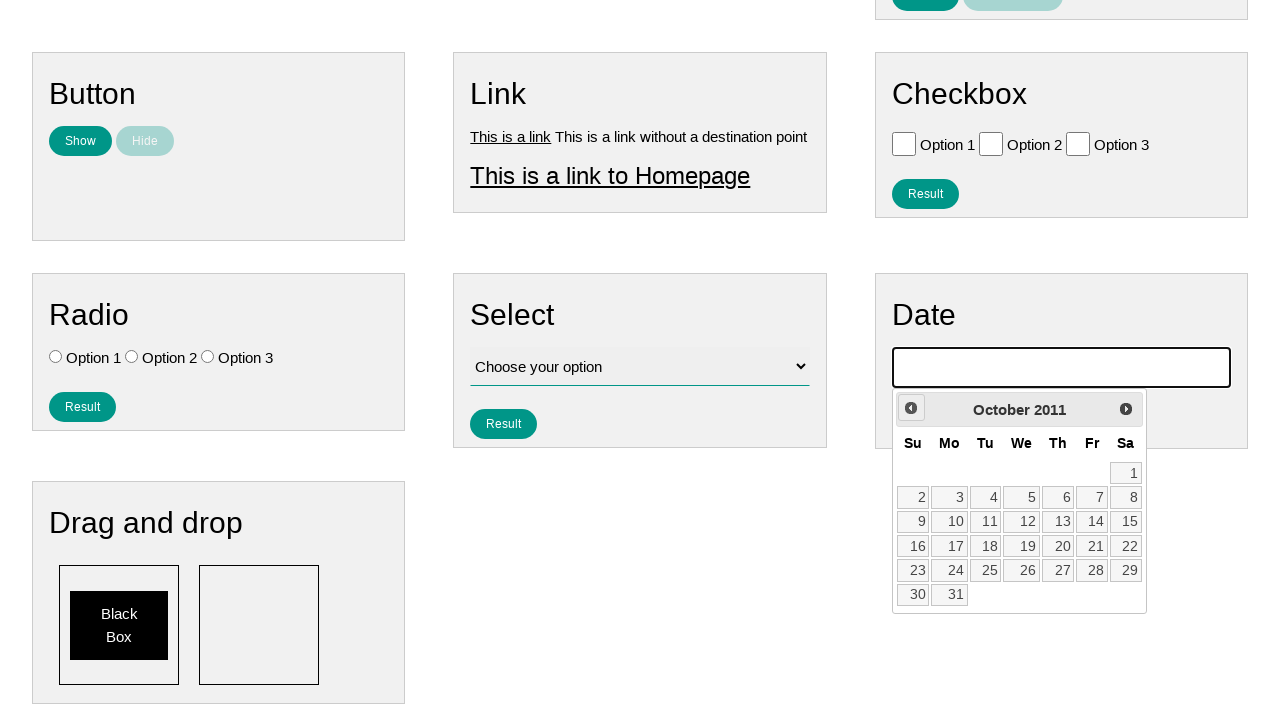

Clicked previous button to navigate backwards (iteration 173/790) at (911, 408) on .ui-datepicker-prev
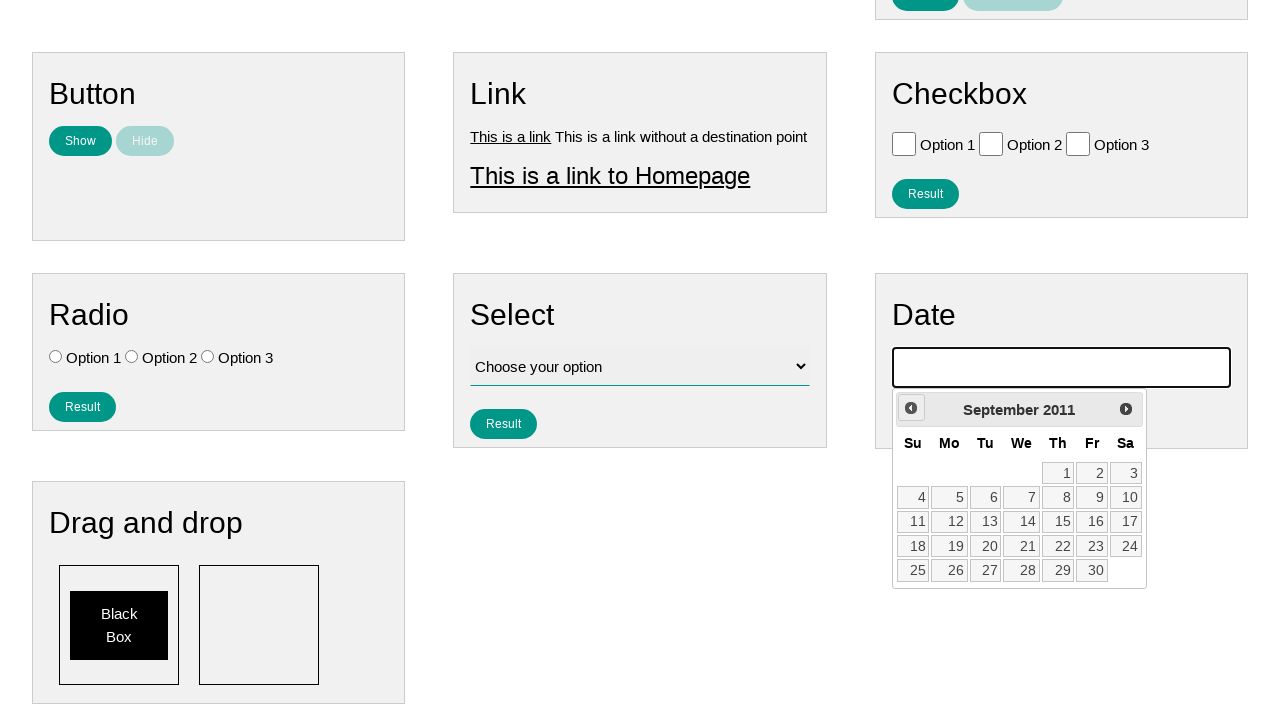

Clicked previous button to navigate backwards (iteration 174/790) at (911, 408) on .ui-datepicker-prev
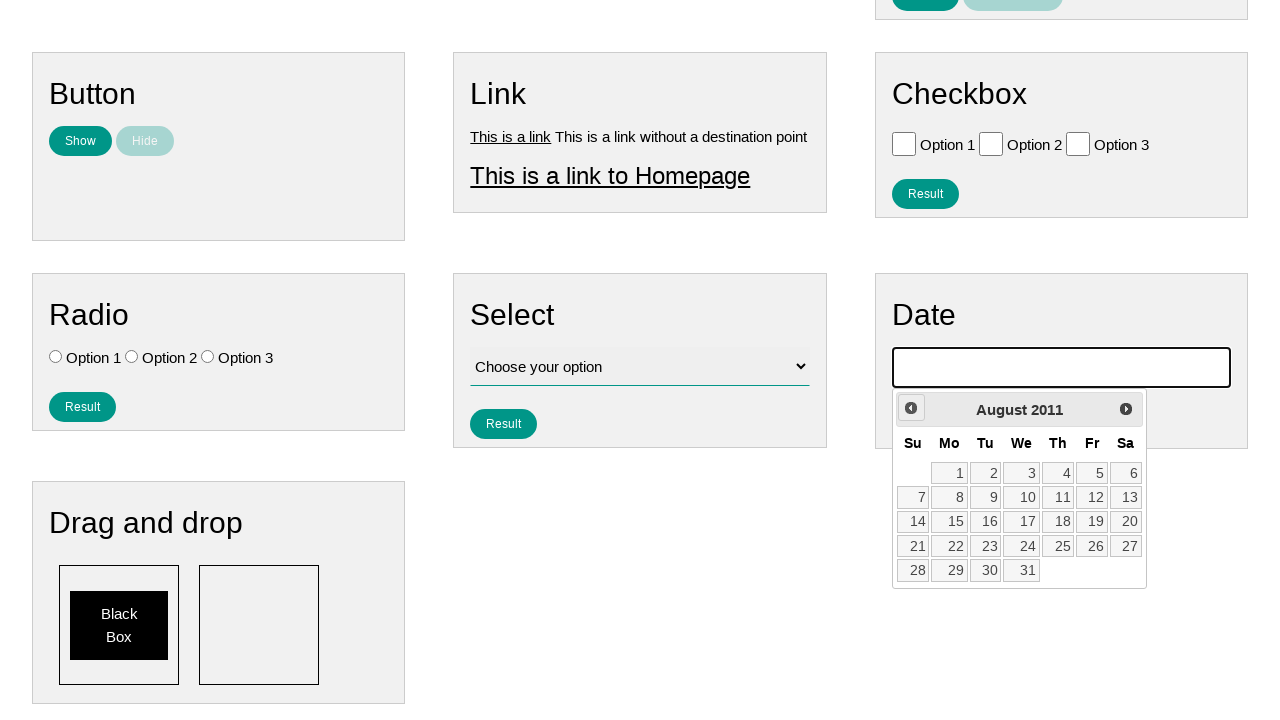

Clicked previous button to navigate backwards (iteration 175/790) at (911, 408) on .ui-datepicker-prev
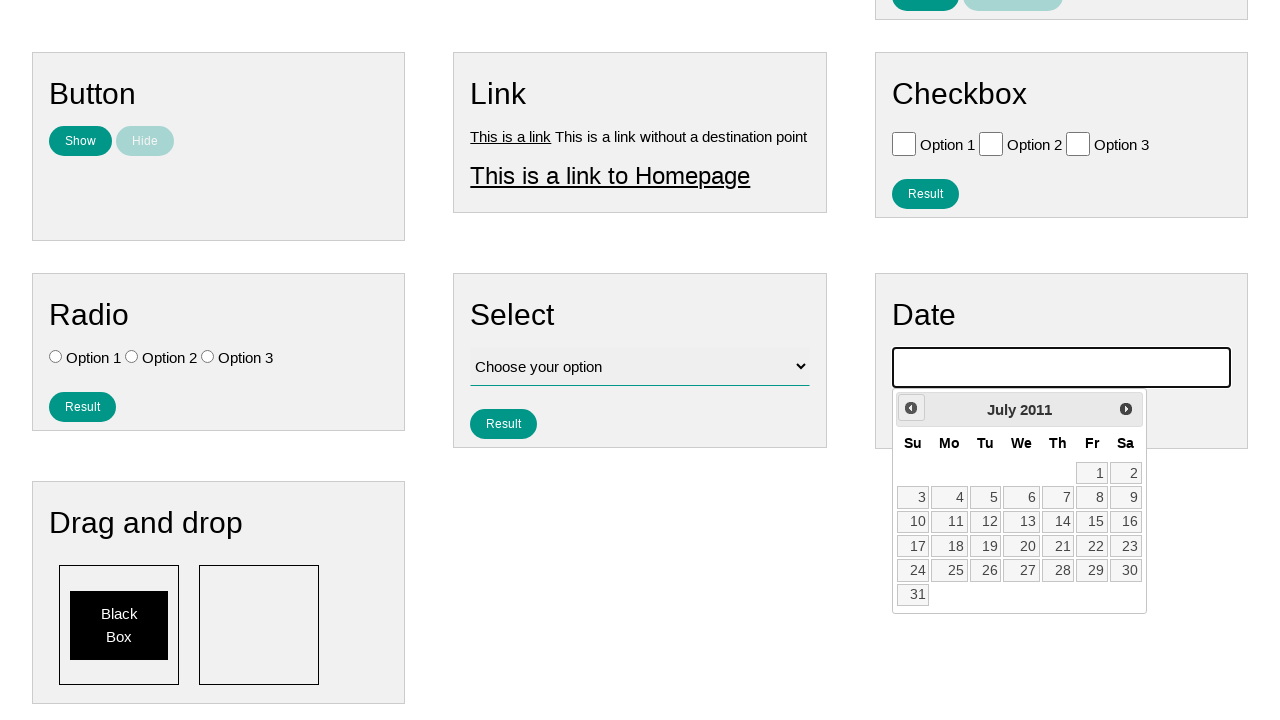

Clicked previous button to navigate backwards (iteration 176/790) at (911, 408) on .ui-datepicker-prev
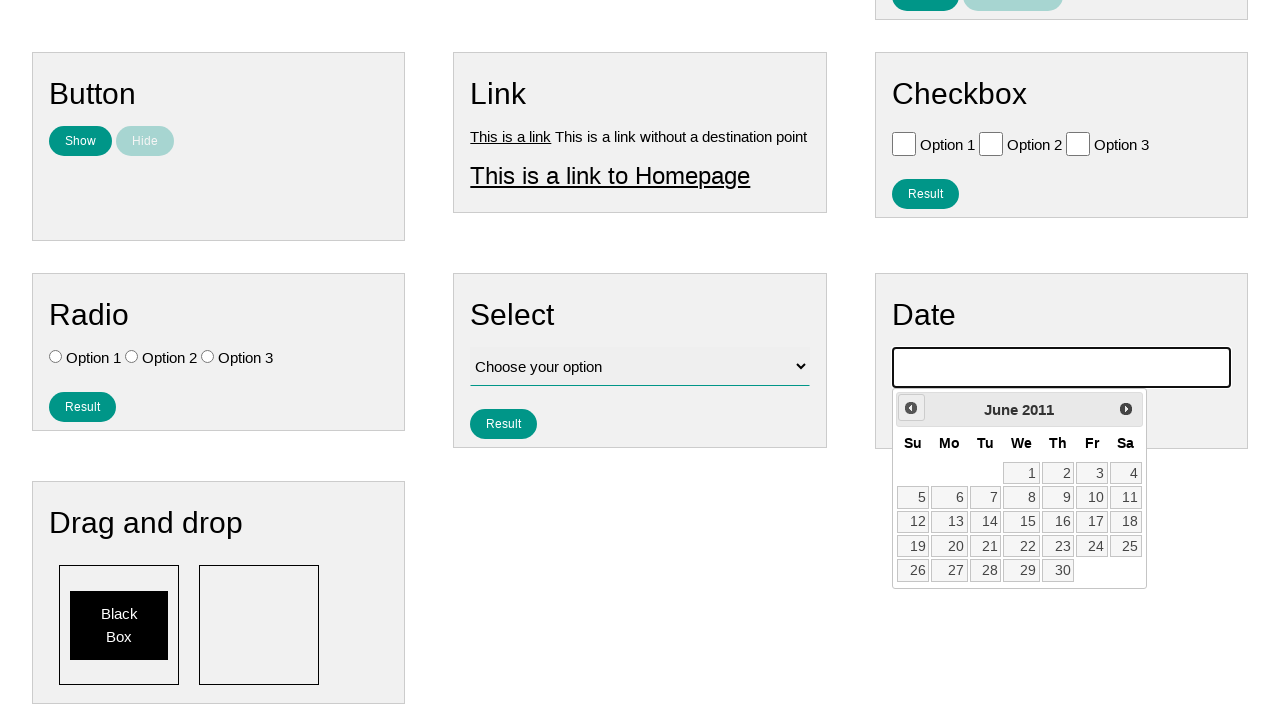

Clicked previous button to navigate backwards (iteration 177/790) at (911, 408) on .ui-datepicker-prev
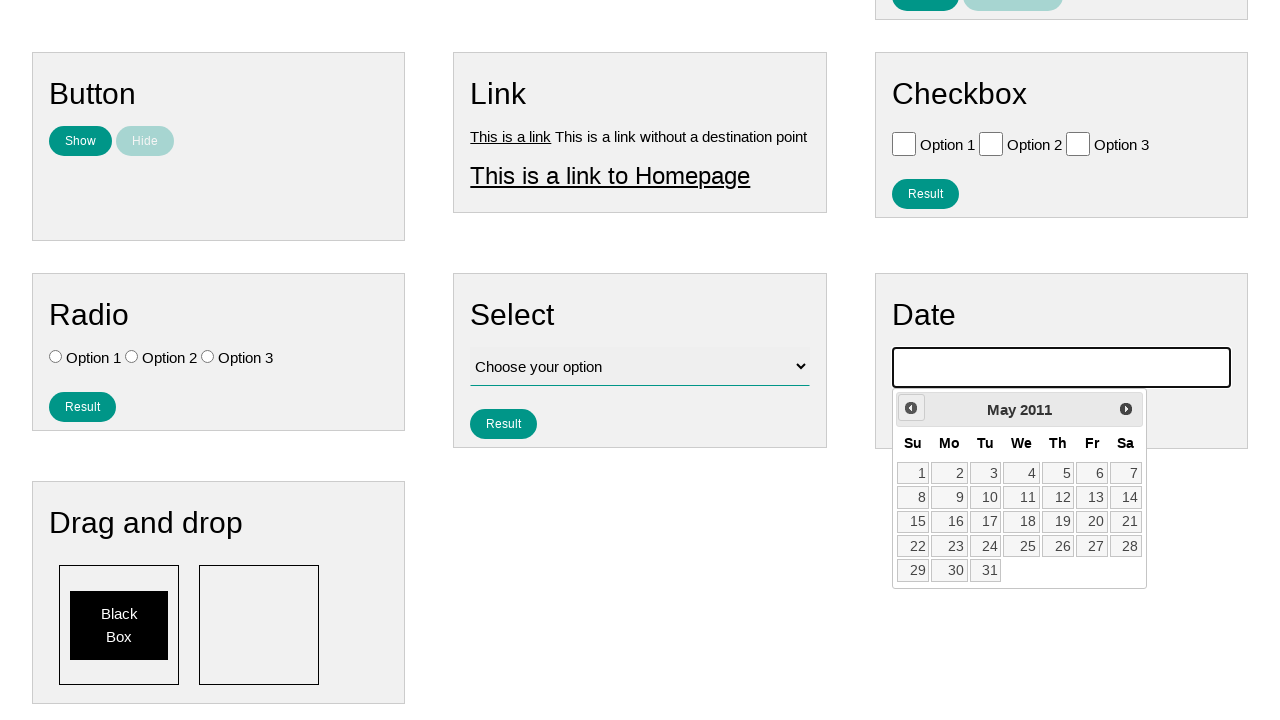

Clicked previous button to navigate backwards (iteration 178/790) at (911, 408) on .ui-datepicker-prev
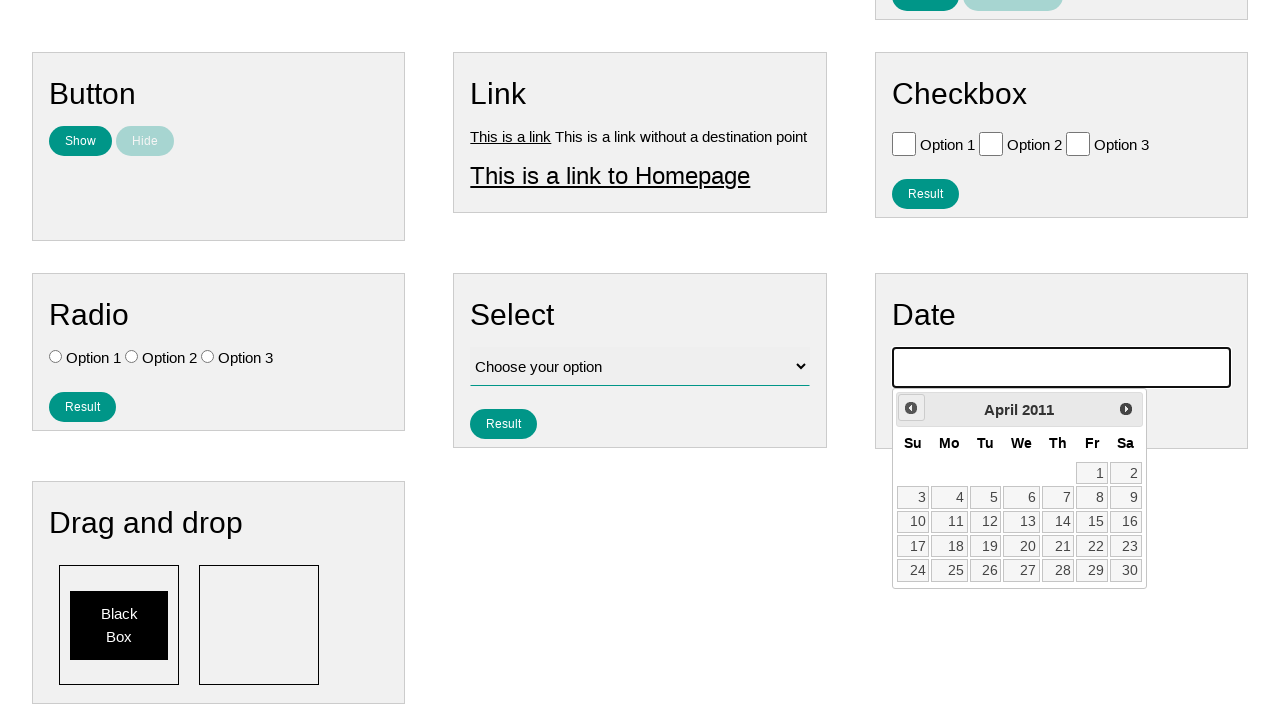

Clicked previous button to navigate backwards (iteration 179/790) at (911, 408) on .ui-datepicker-prev
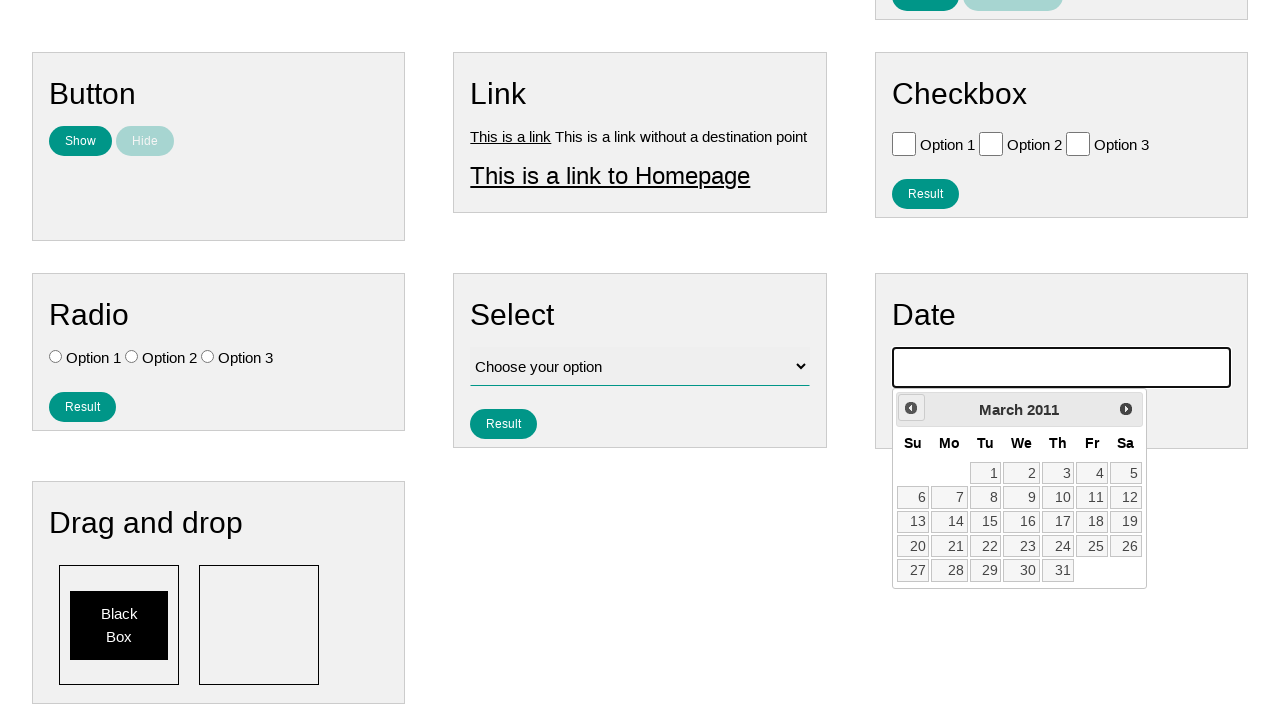

Clicked previous button to navigate backwards (iteration 180/790) at (911, 408) on .ui-datepicker-prev
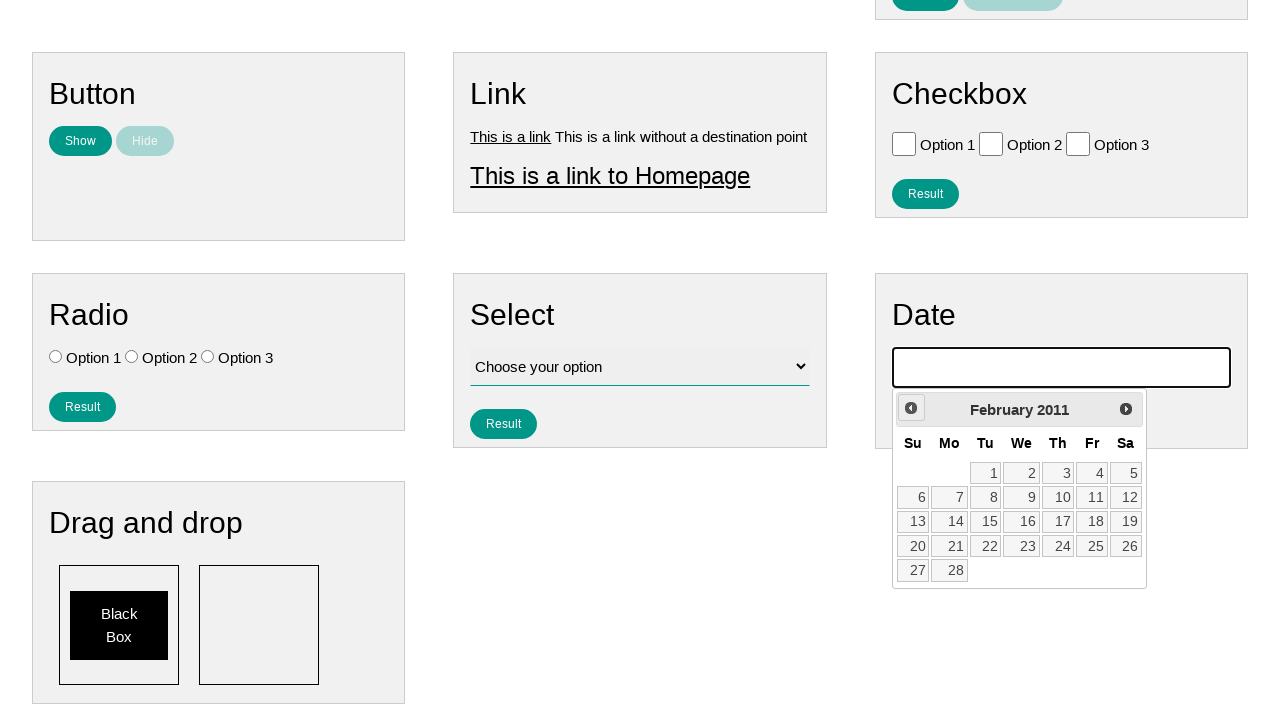

Clicked previous button to navigate backwards (iteration 181/790) at (911, 408) on .ui-datepicker-prev
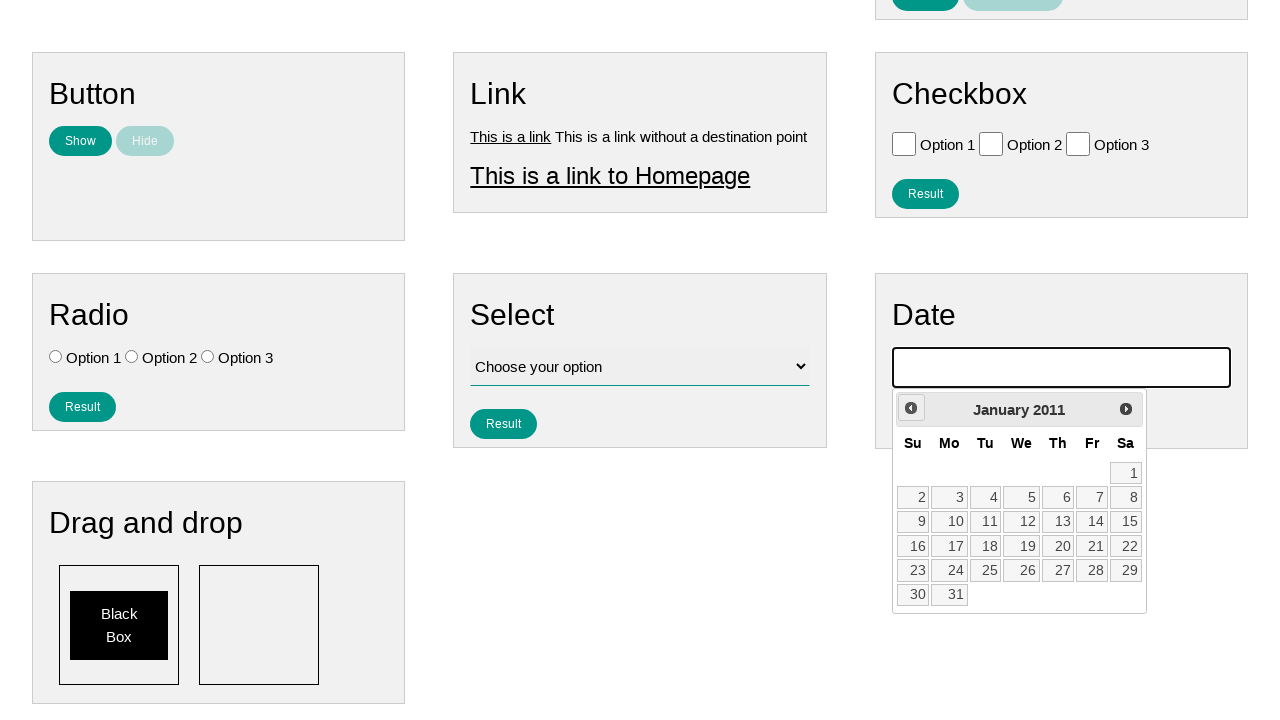

Clicked previous button to navigate backwards (iteration 182/790) at (911, 408) on .ui-datepicker-prev
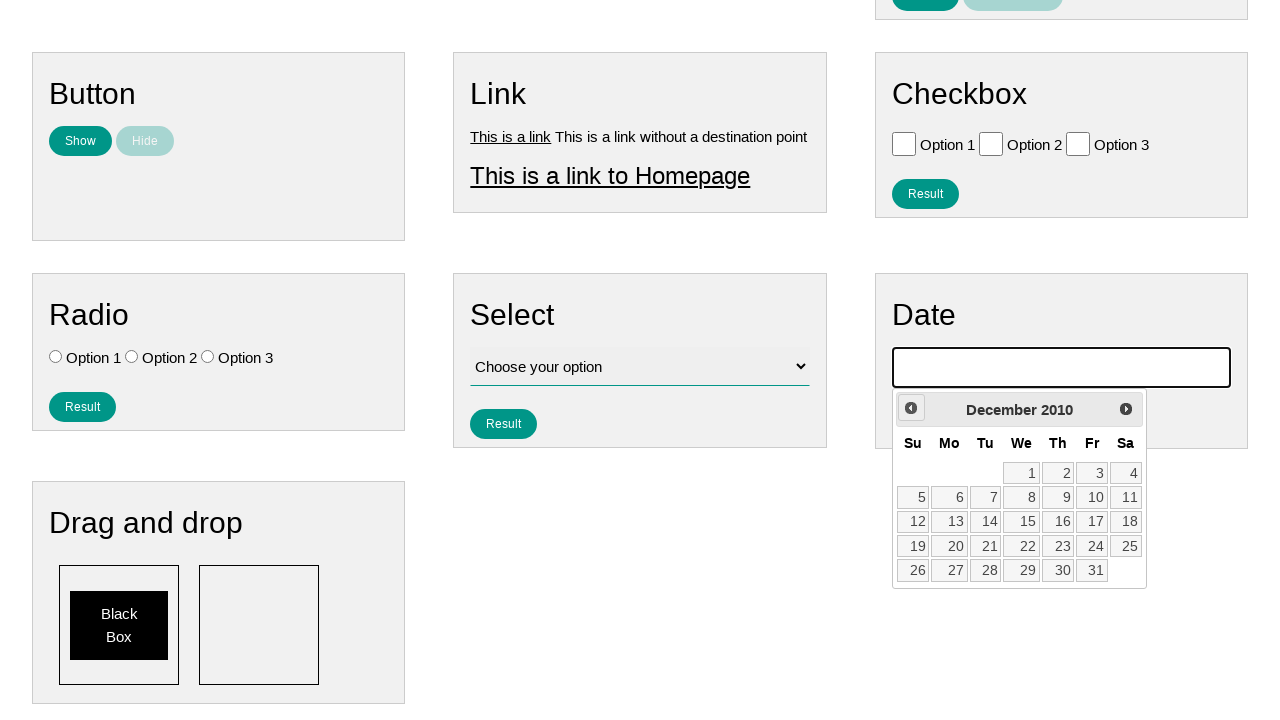

Clicked previous button to navigate backwards (iteration 183/790) at (911, 408) on .ui-datepicker-prev
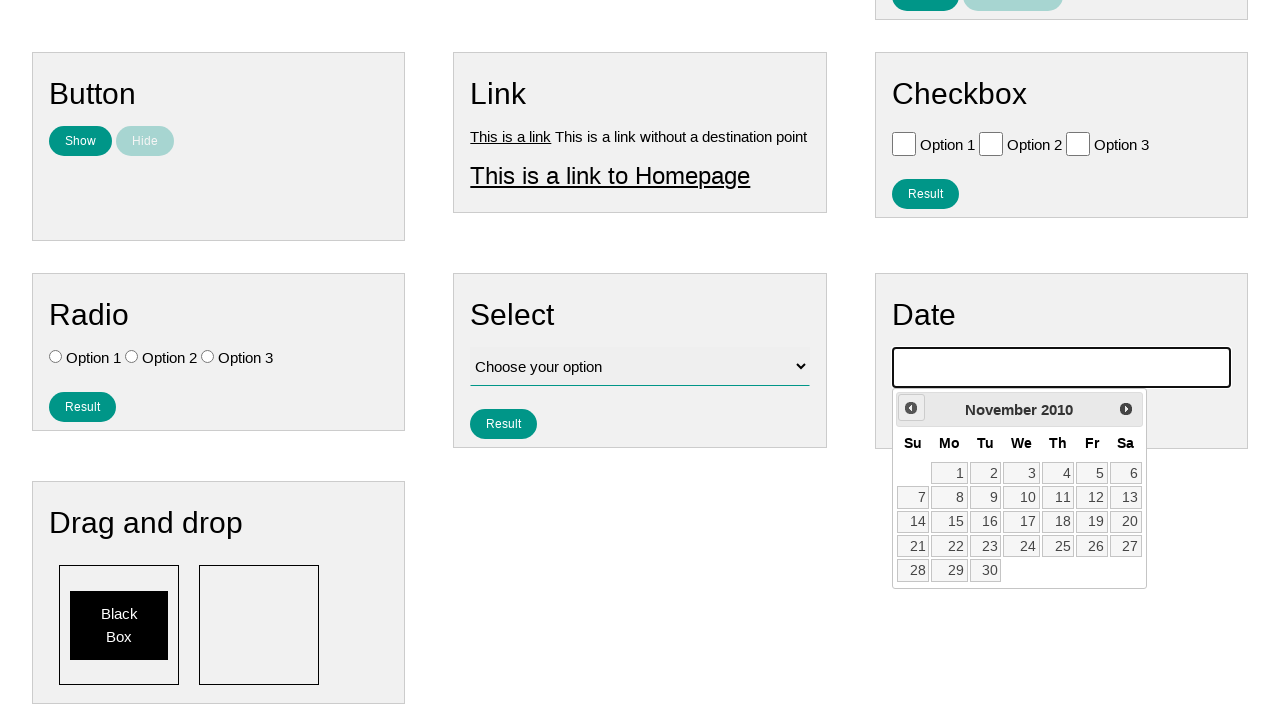

Clicked previous button to navigate backwards (iteration 184/790) at (911, 408) on .ui-datepicker-prev
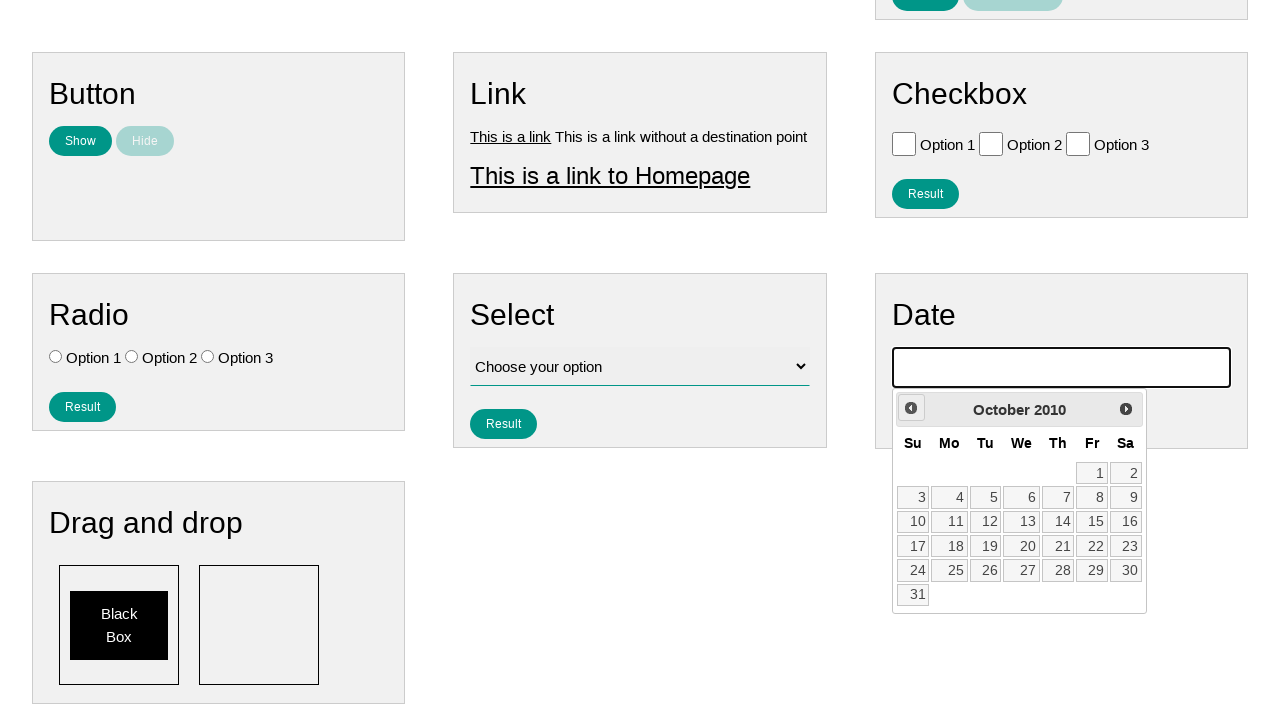

Clicked previous button to navigate backwards (iteration 185/790) at (911, 408) on .ui-datepicker-prev
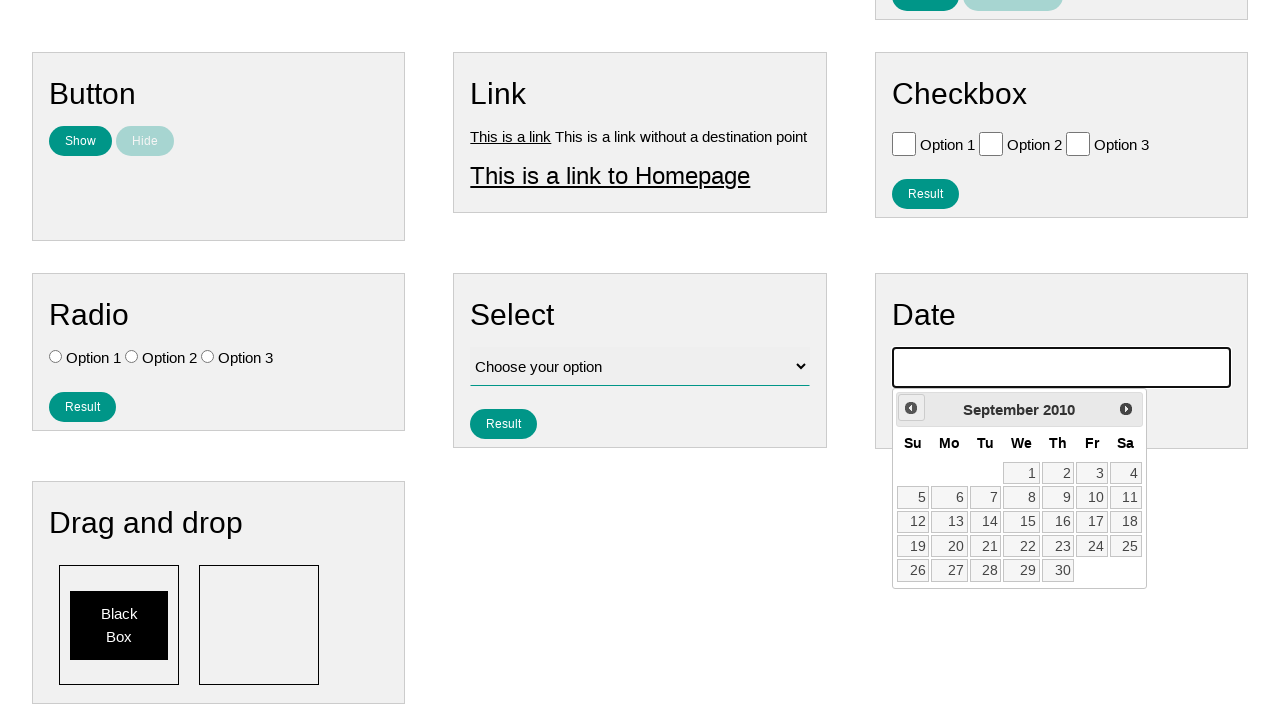

Clicked previous button to navigate backwards (iteration 186/790) at (911, 408) on .ui-datepicker-prev
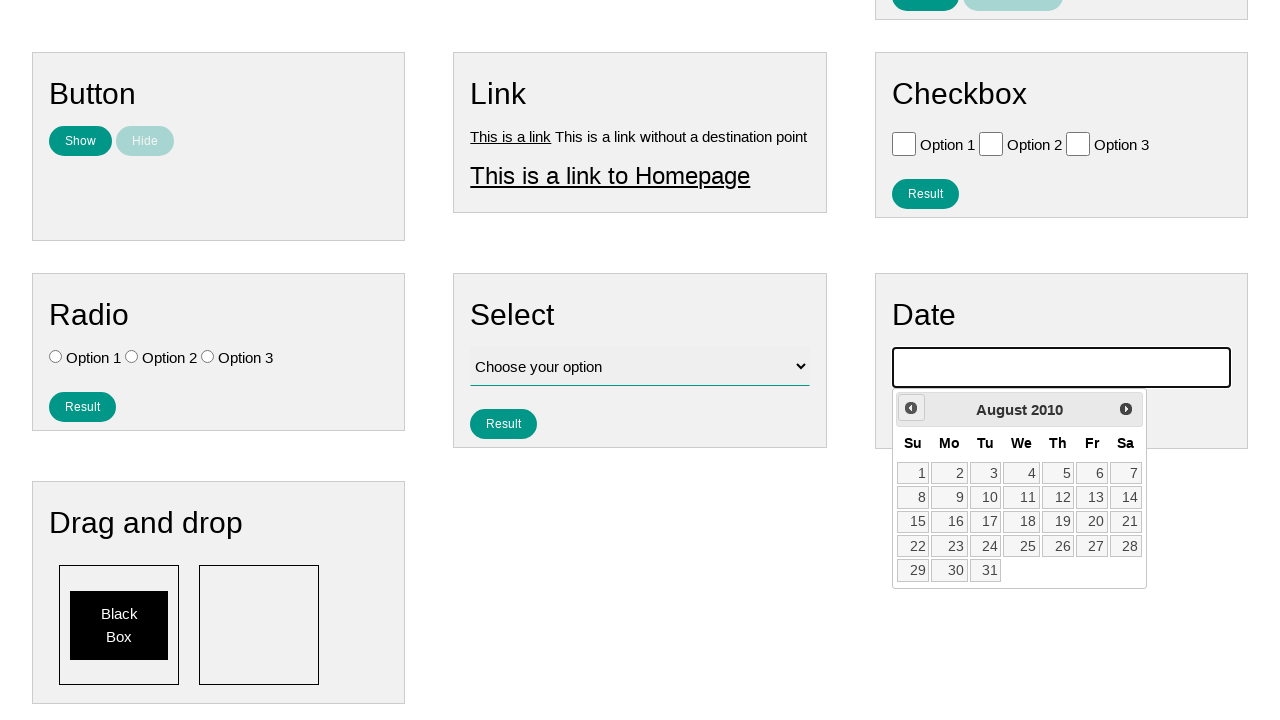

Clicked previous button to navigate backwards (iteration 187/790) at (911, 408) on .ui-datepicker-prev
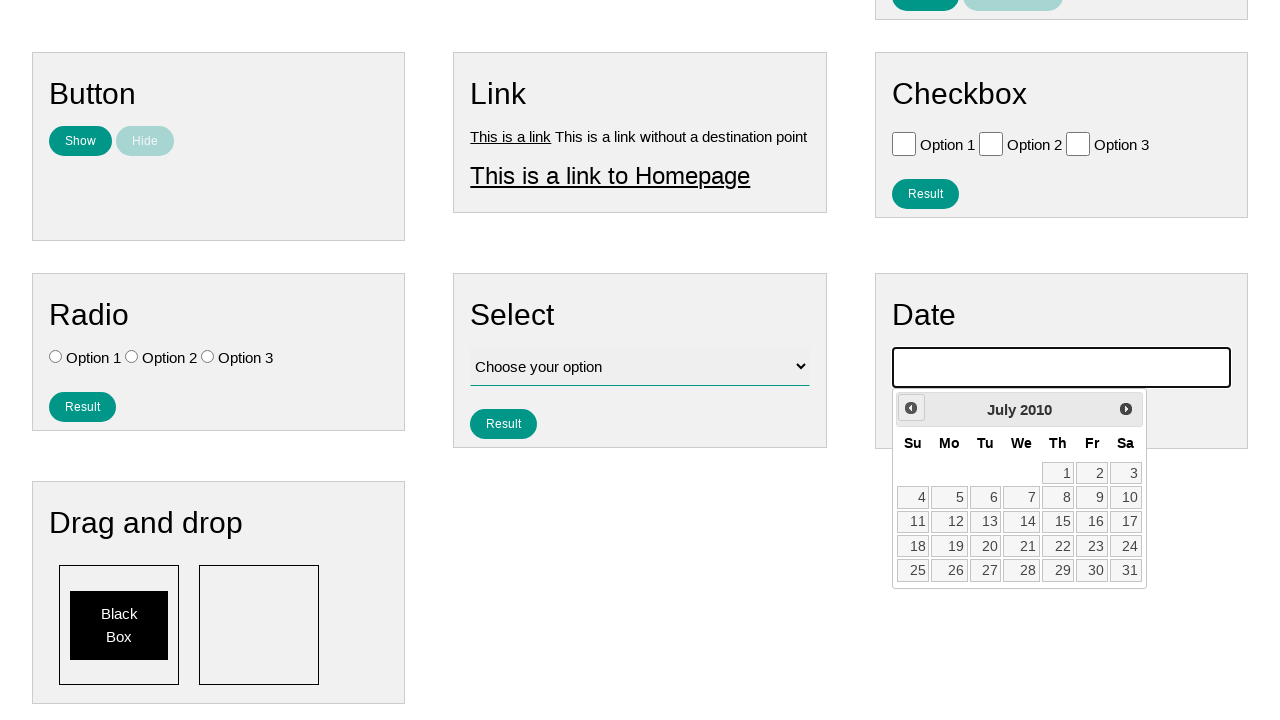

Clicked previous button to navigate backwards (iteration 188/790) at (911, 408) on .ui-datepicker-prev
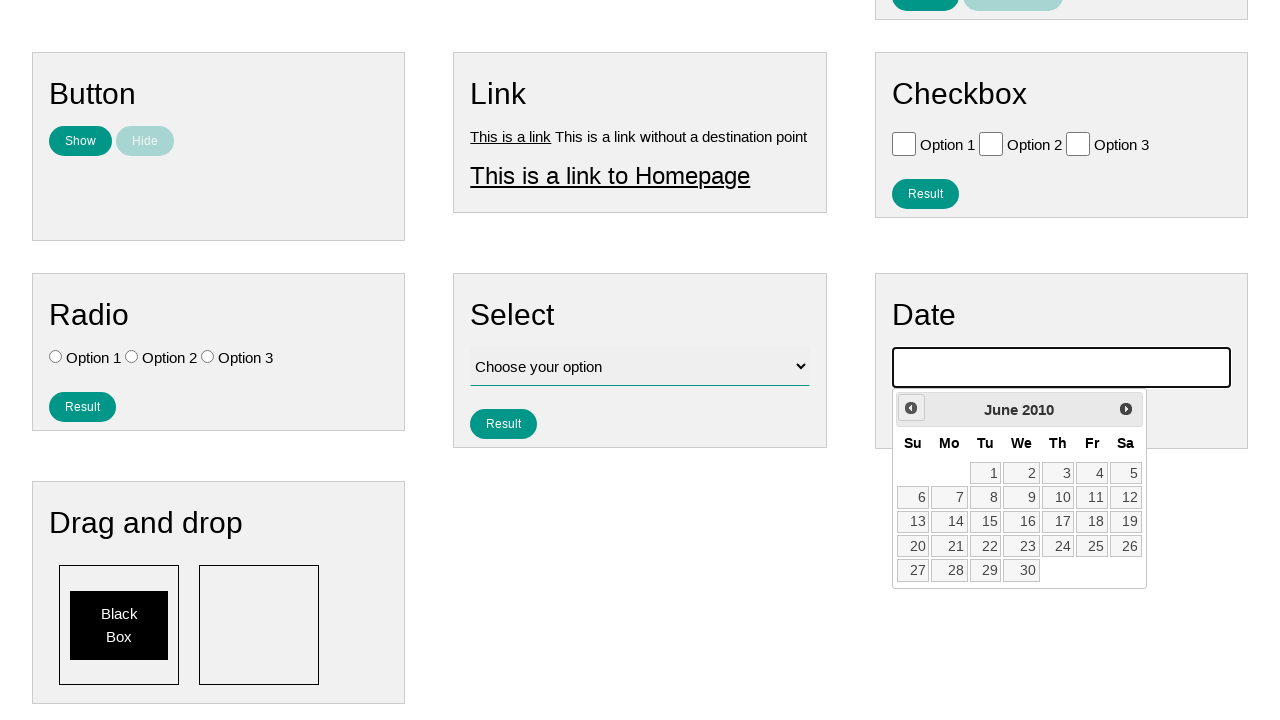

Clicked previous button to navigate backwards (iteration 189/790) at (911, 408) on .ui-datepicker-prev
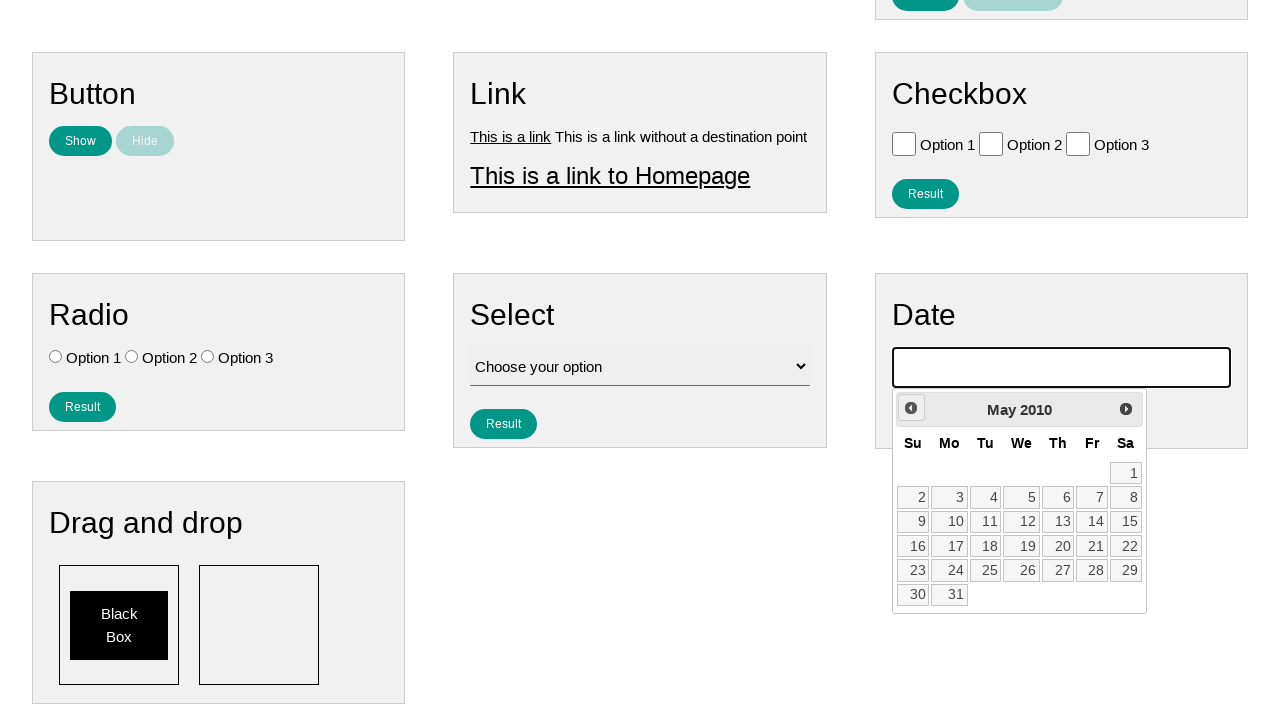

Clicked previous button to navigate backwards (iteration 190/790) at (911, 408) on .ui-datepicker-prev
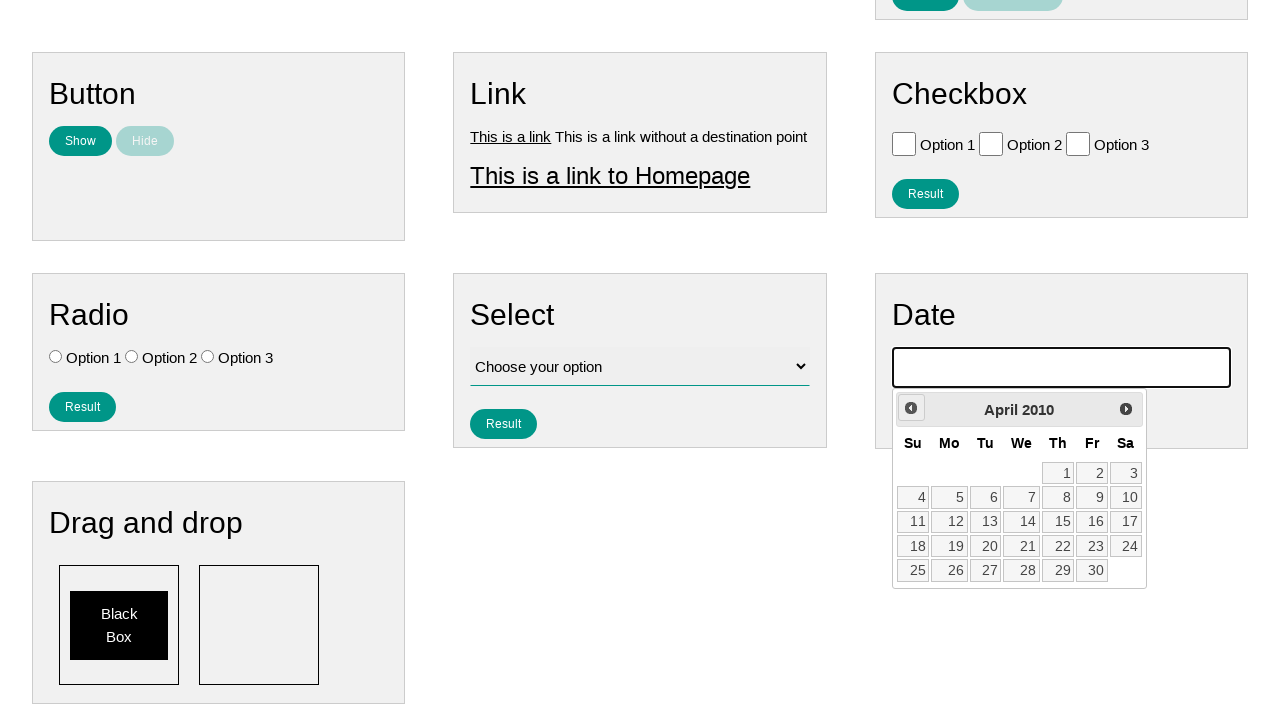

Clicked previous button to navigate backwards (iteration 191/790) at (911, 408) on .ui-datepicker-prev
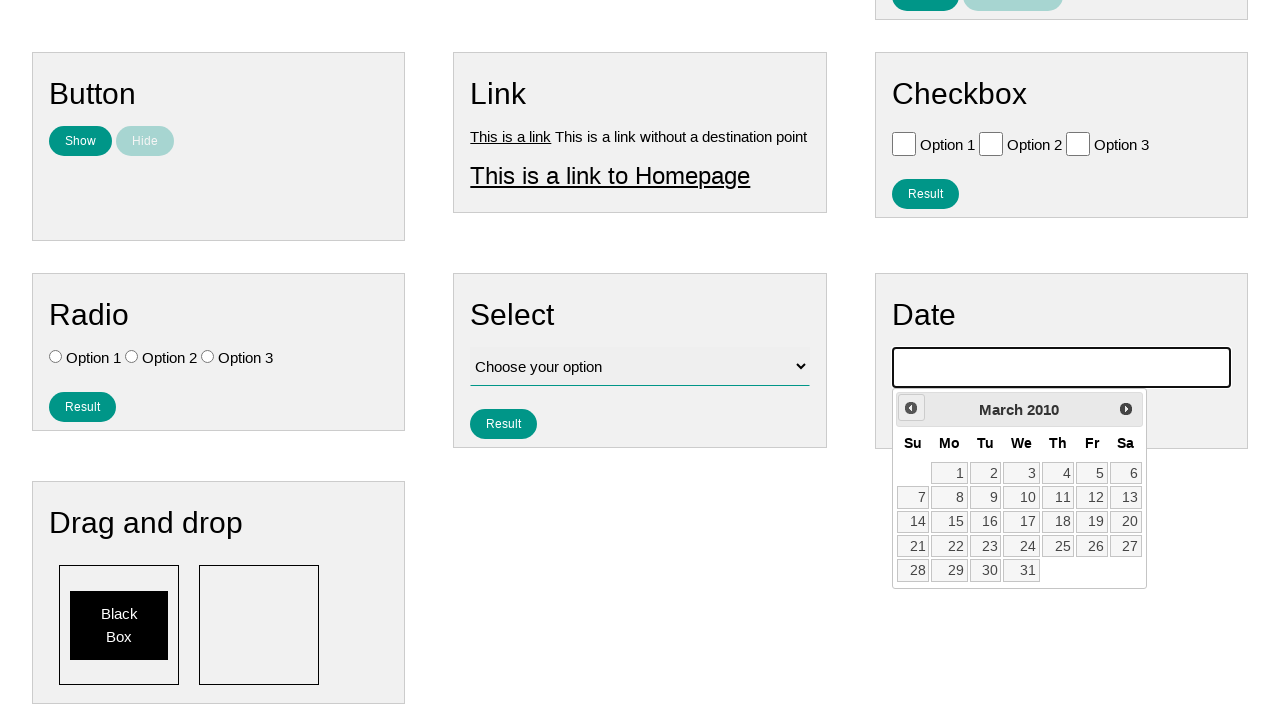

Clicked previous button to navigate backwards (iteration 192/790) at (911, 408) on .ui-datepicker-prev
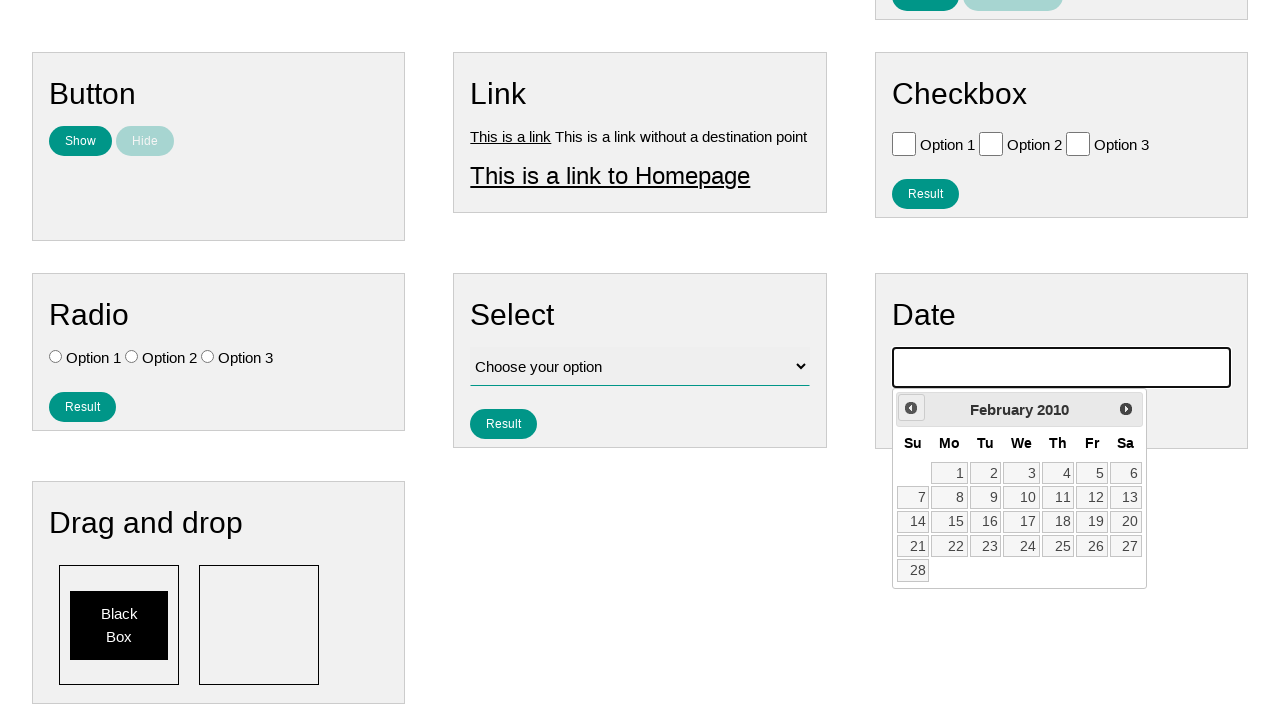

Clicked previous button to navigate backwards (iteration 193/790) at (911, 408) on .ui-datepicker-prev
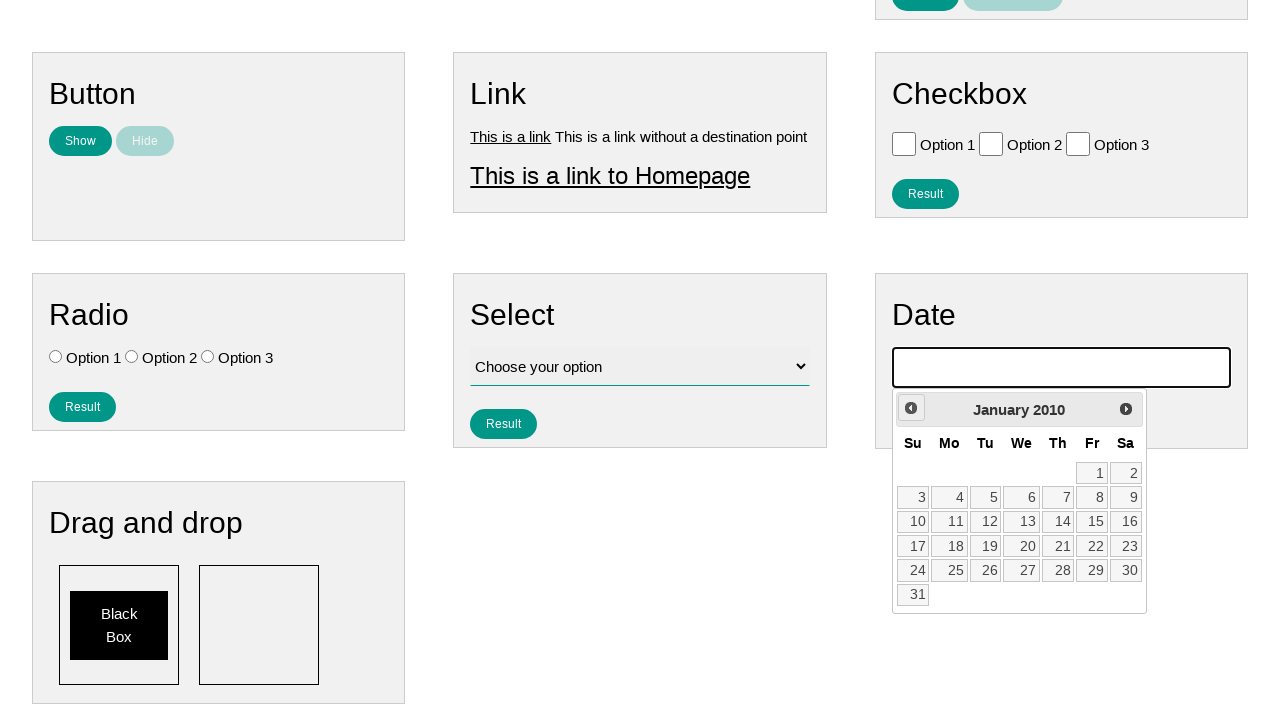

Clicked previous button to navigate backwards (iteration 194/790) at (911, 408) on .ui-datepicker-prev
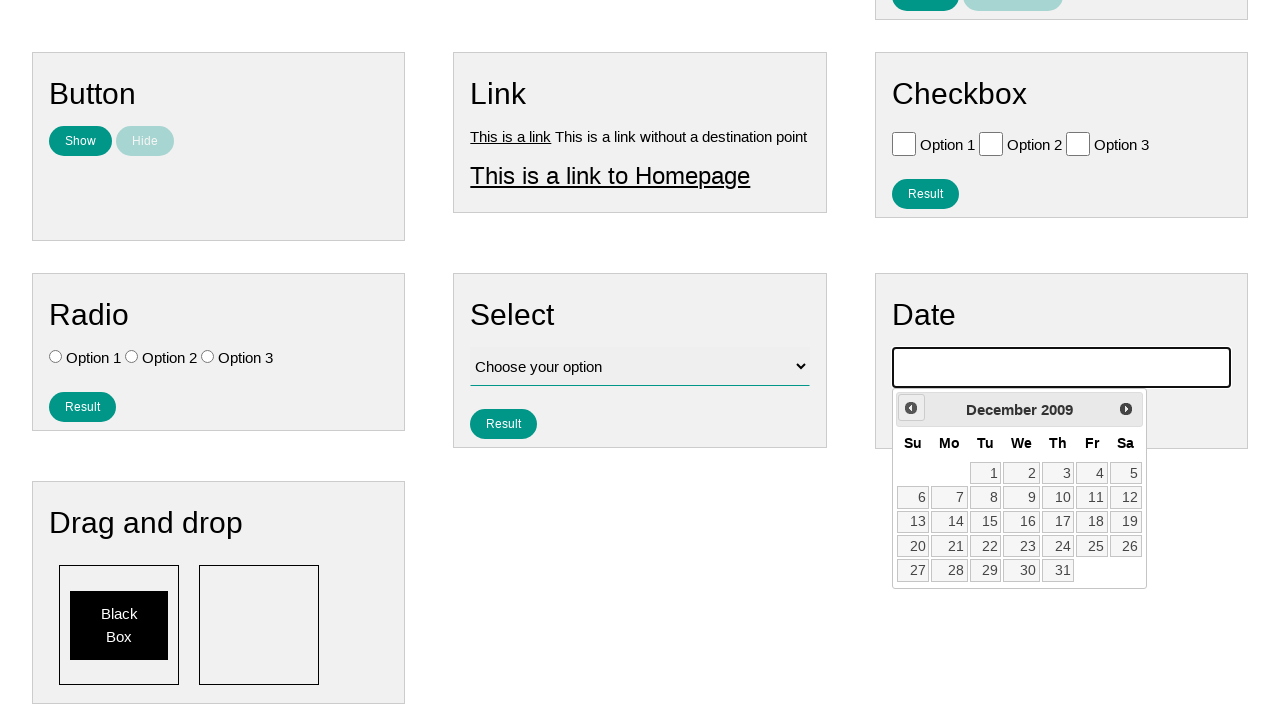

Clicked previous button to navigate backwards (iteration 195/790) at (911, 408) on .ui-datepicker-prev
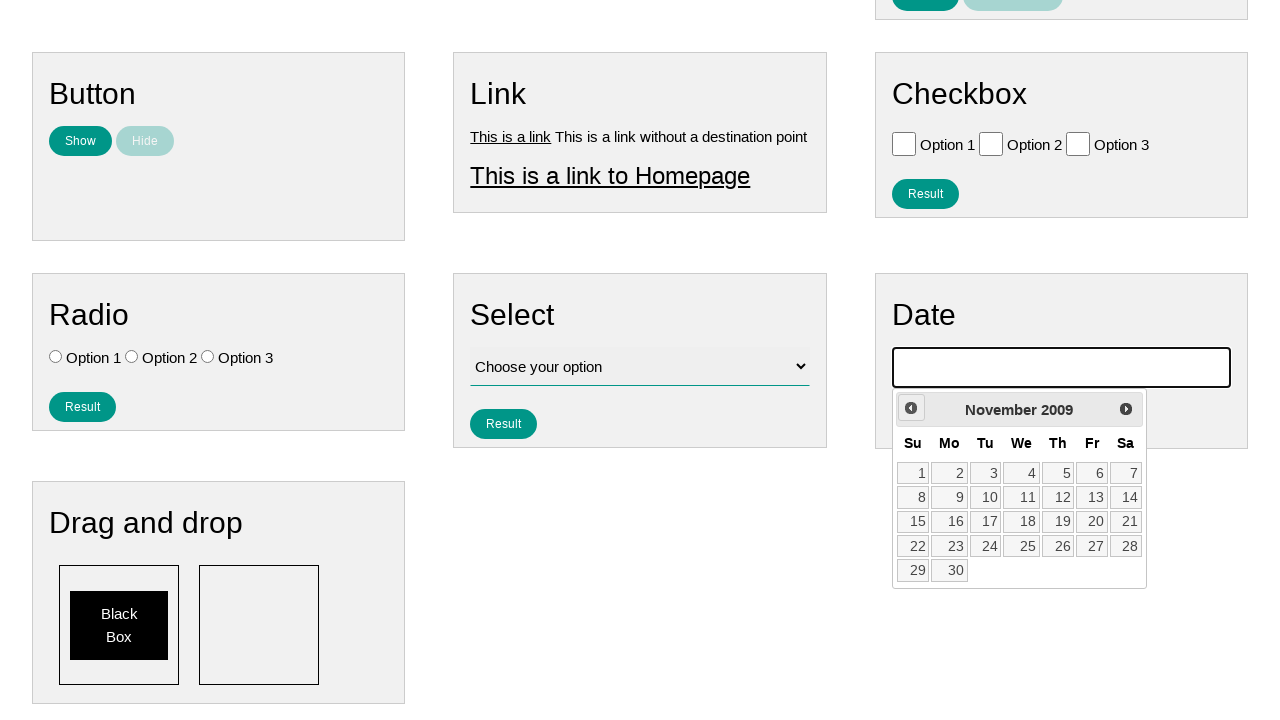

Clicked previous button to navigate backwards (iteration 196/790) at (911, 408) on .ui-datepicker-prev
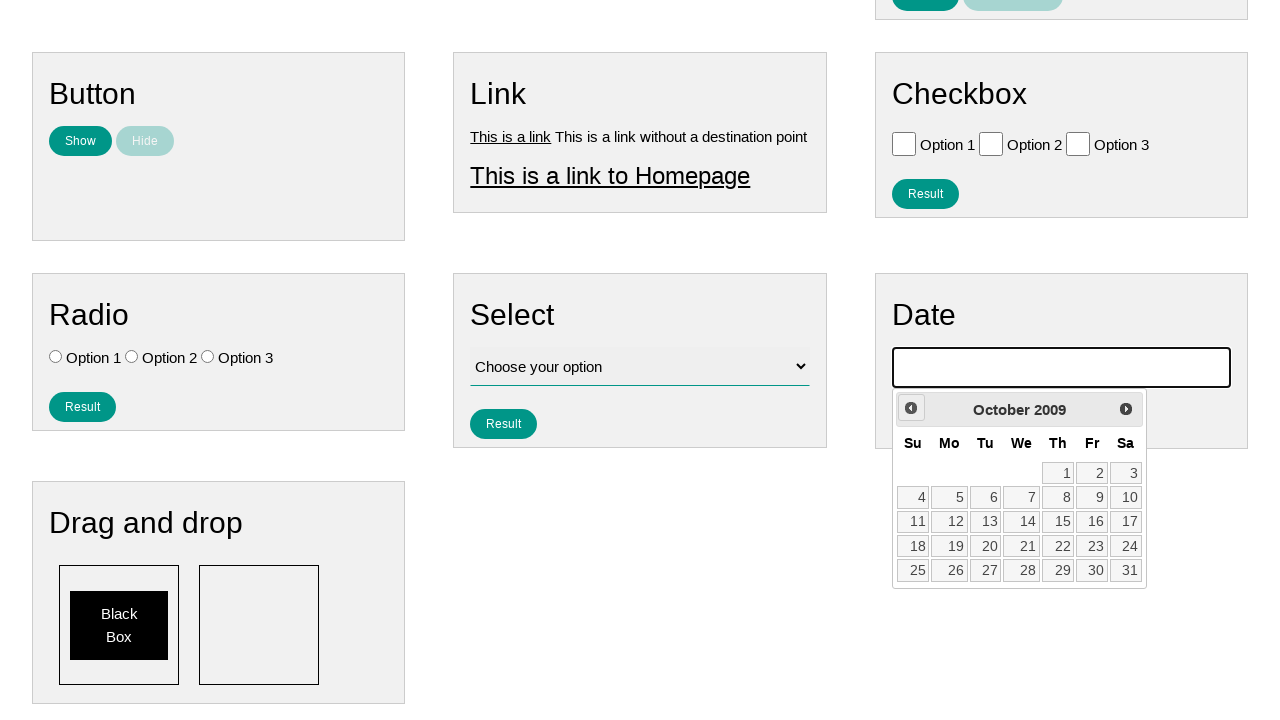

Clicked previous button to navigate backwards (iteration 197/790) at (911, 408) on .ui-datepicker-prev
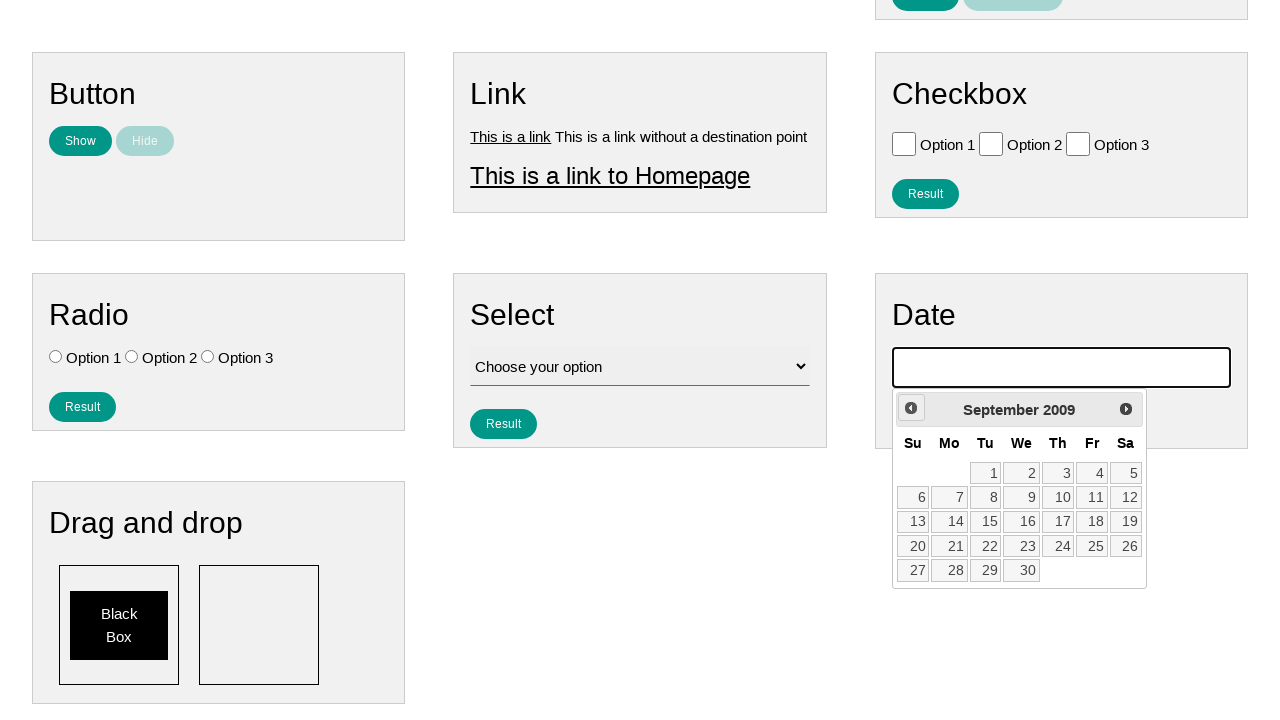

Clicked previous button to navigate backwards (iteration 198/790) at (911, 408) on .ui-datepicker-prev
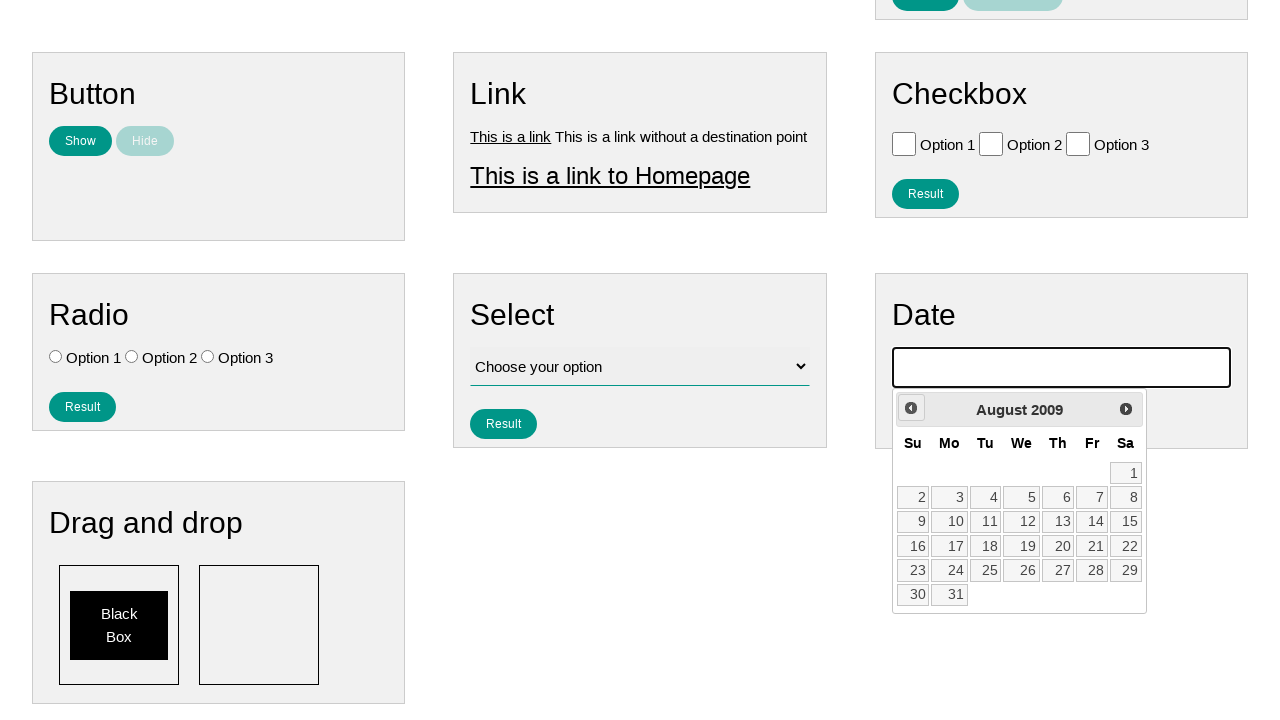

Clicked previous button to navigate backwards (iteration 199/790) at (911, 408) on .ui-datepicker-prev
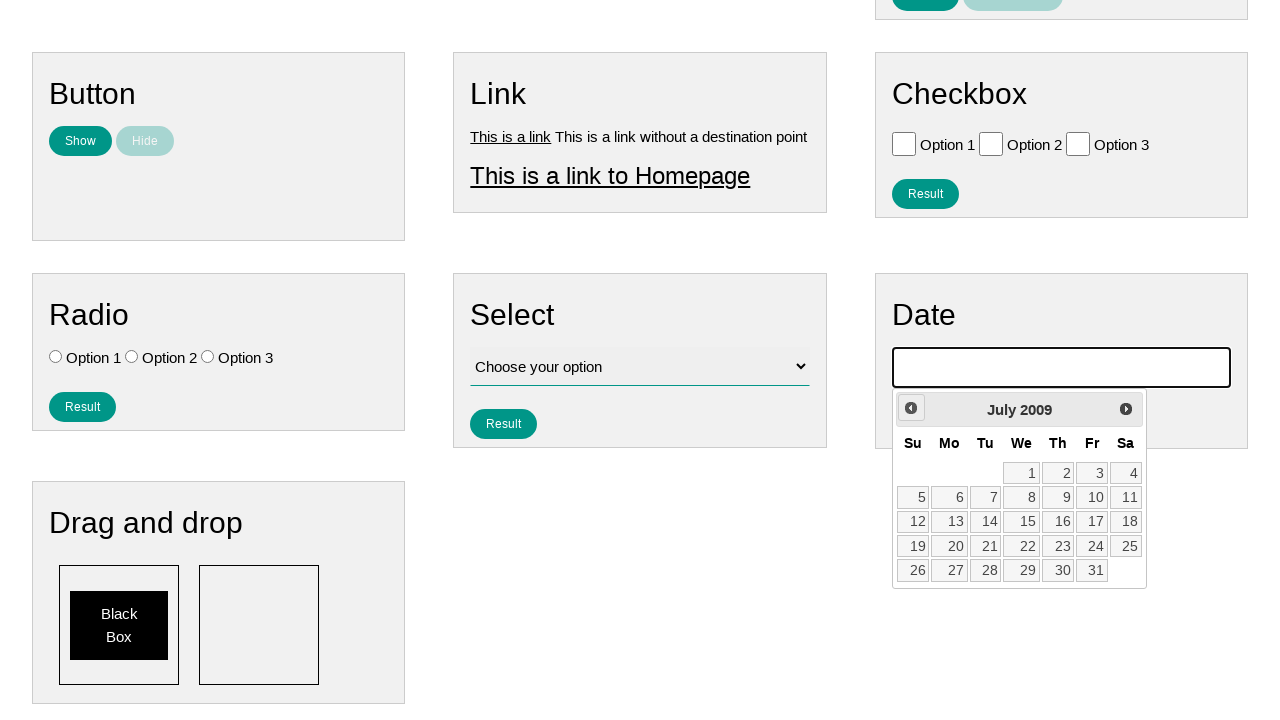

Clicked previous button to navigate backwards (iteration 200/790) at (911, 408) on .ui-datepicker-prev
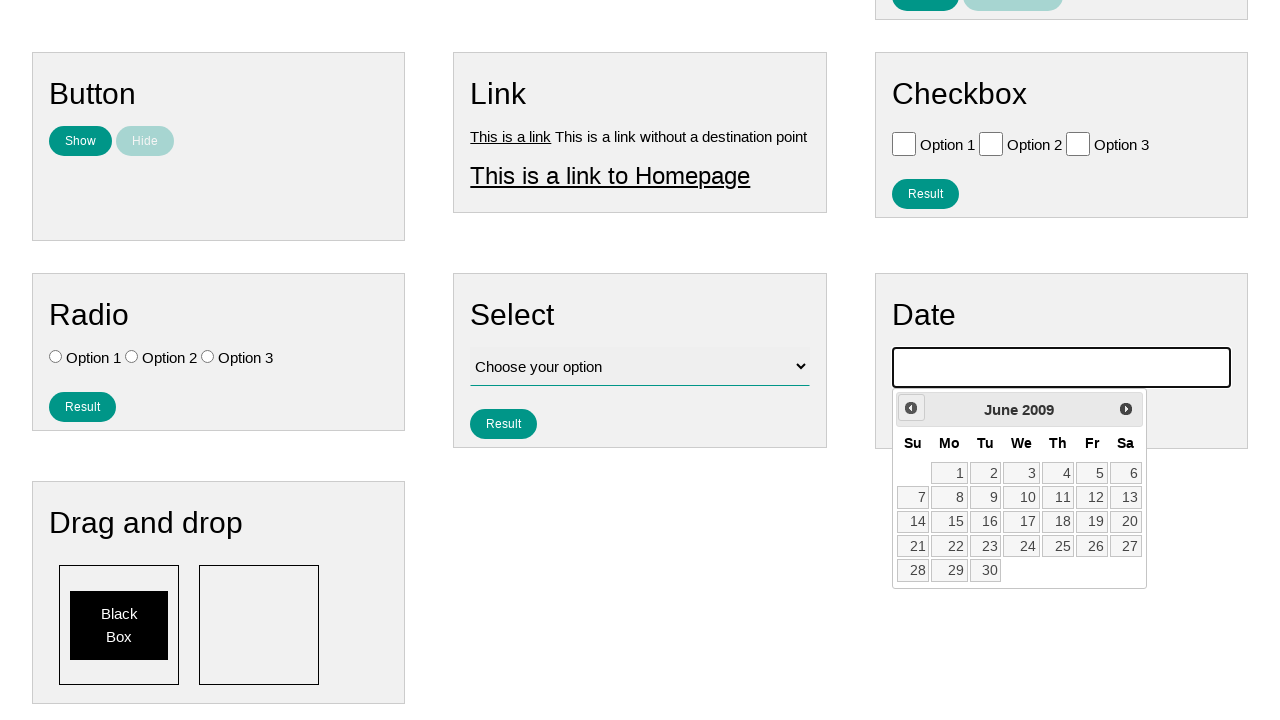

Clicked previous button to navigate backwards (iteration 201/790) at (911, 408) on .ui-datepicker-prev
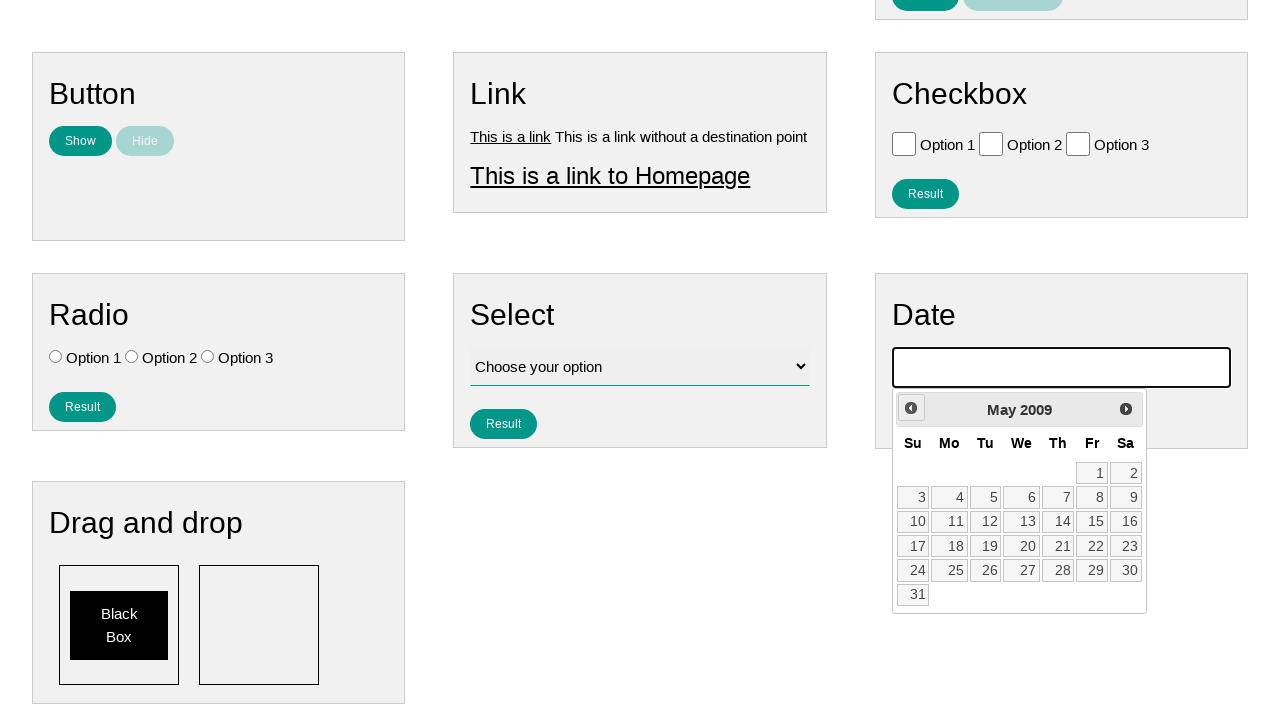

Clicked previous button to navigate backwards (iteration 202/790) at (911, 408) on .ui-datepicker-prev
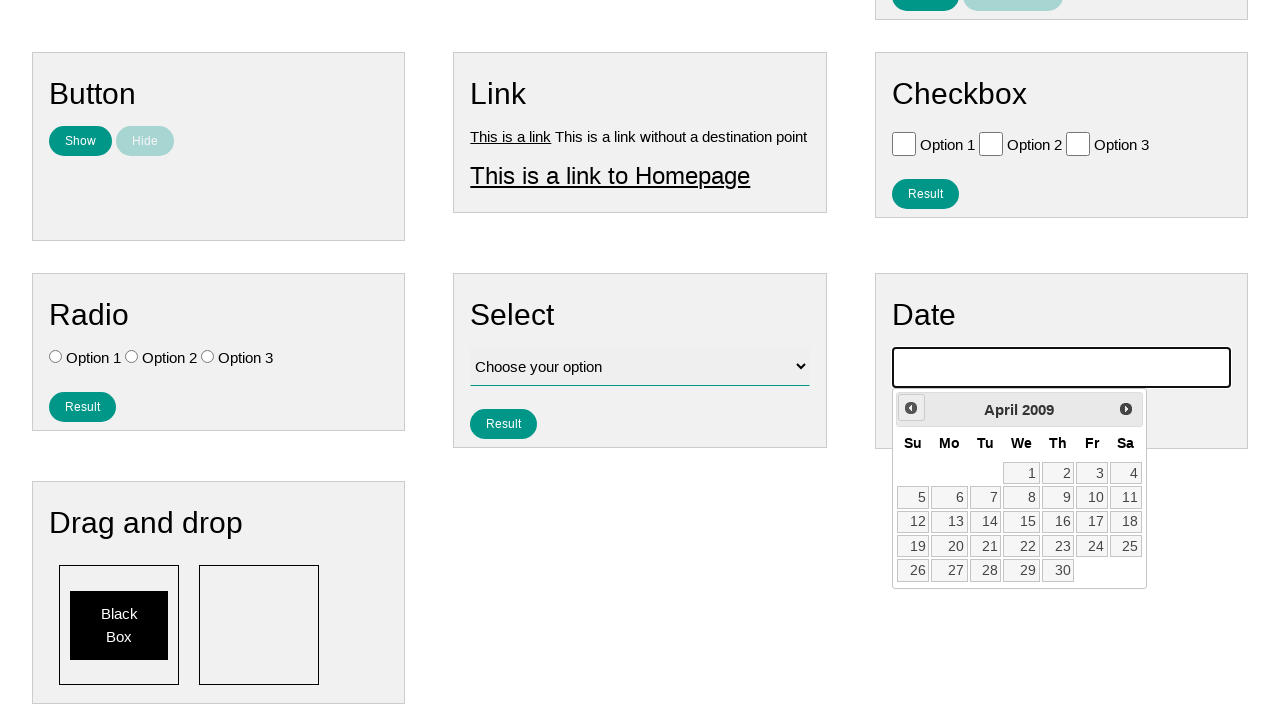

Clicked previous button to navigate backwards (iteration 203/790) at (911, 408) on .ui-datepicker-prev
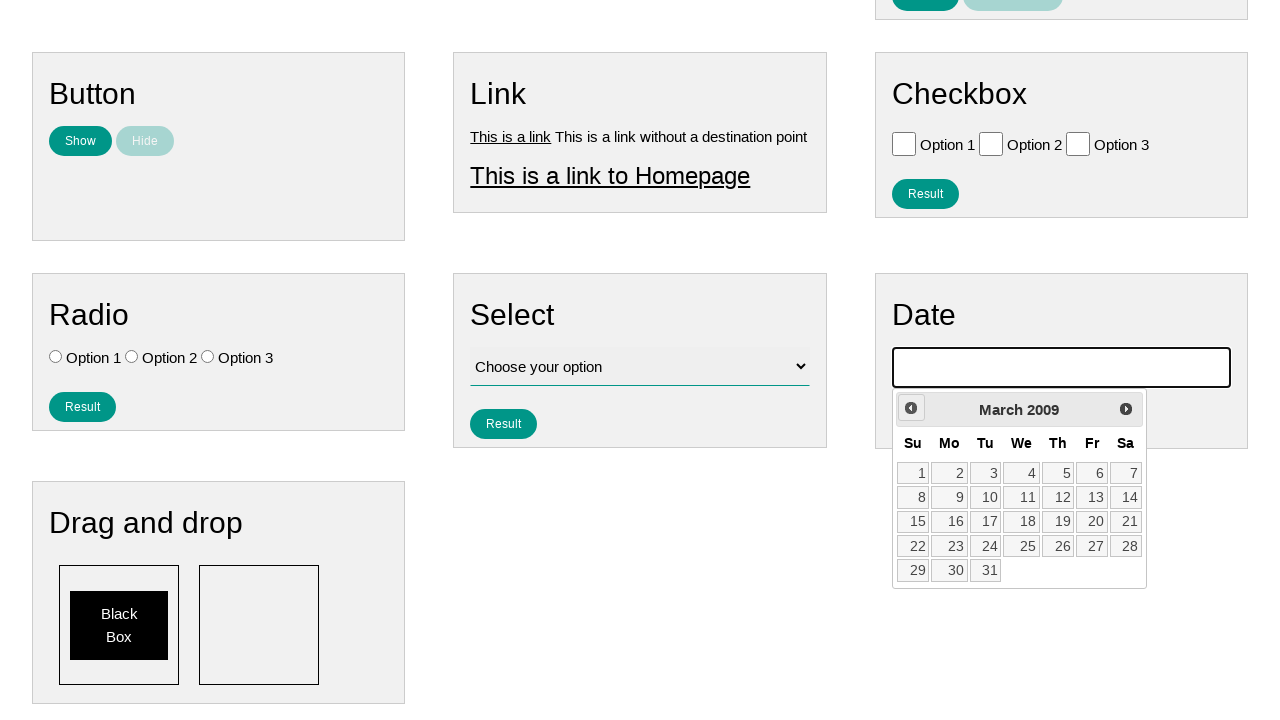

Clicked previous button to navigate backwards (iteration 204/790) at (911, 408) on .ui-datepicker-prev
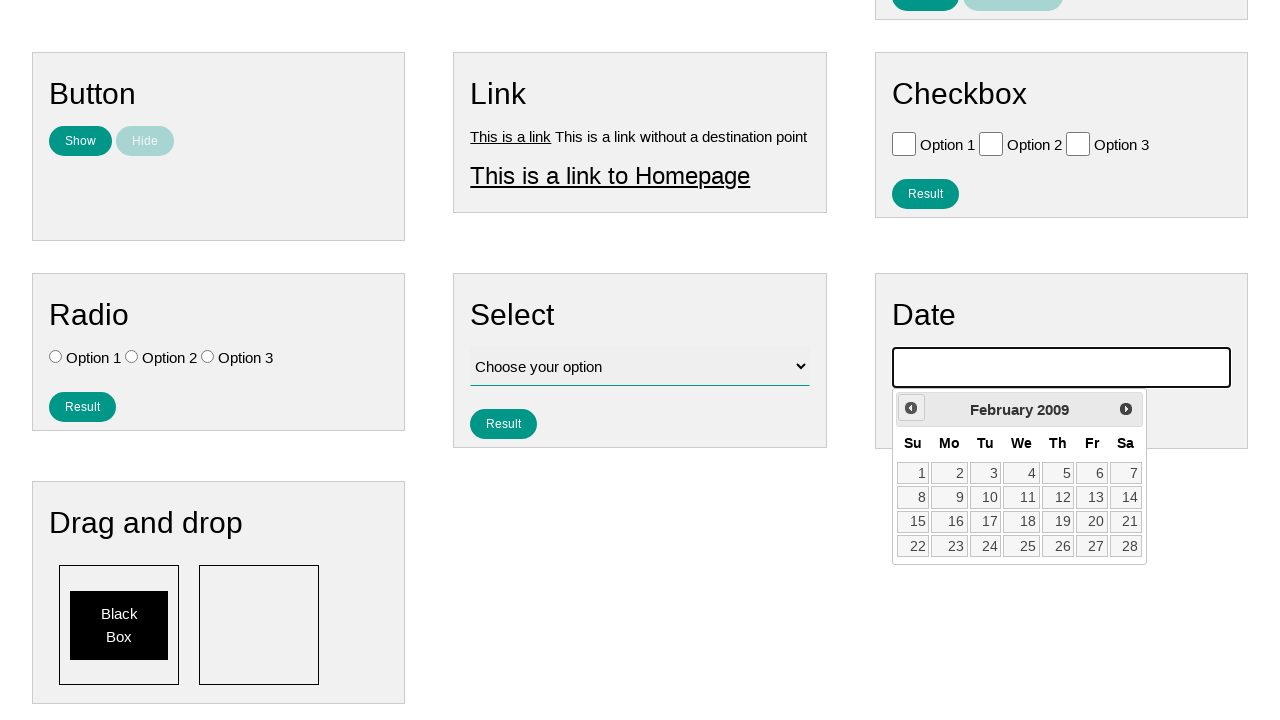

Clicked previous button to navigate backwards (iteration 205/790) at (911, 408) on .ui-datepicker-prev
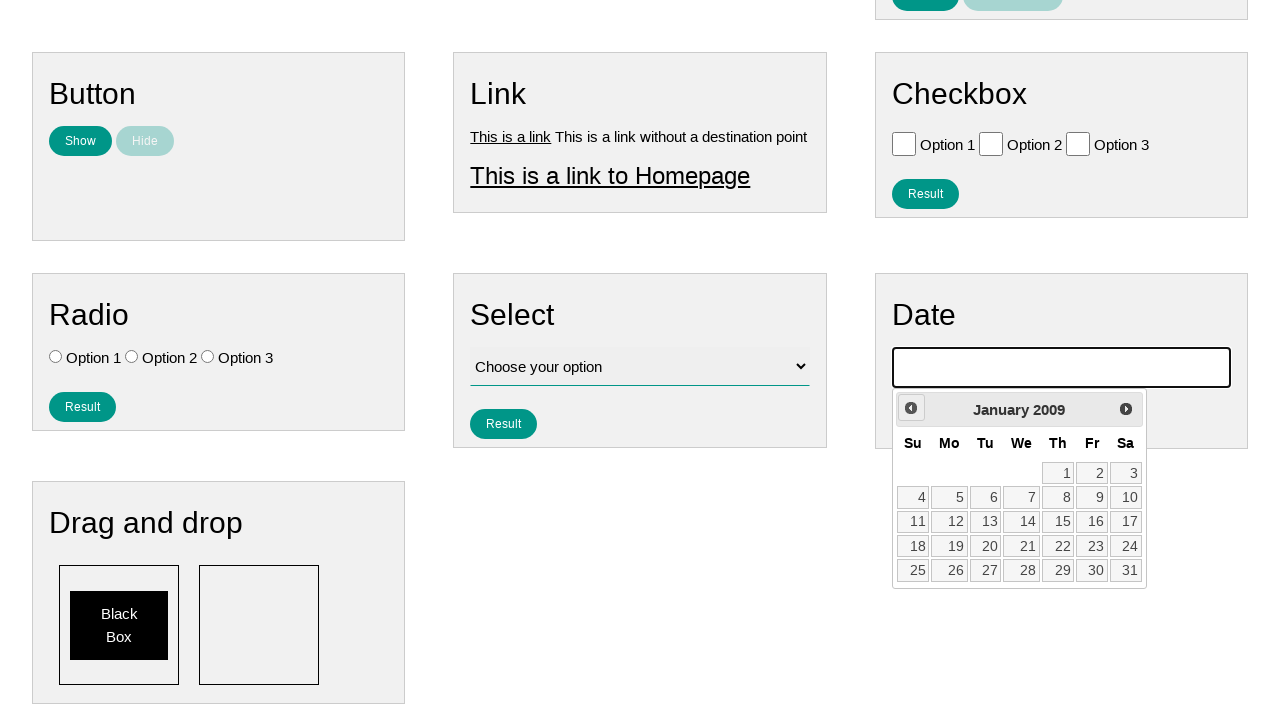

Clicked previous button to navigate backwards (iteration 206/790) at (911, 408) on .ui-datepicker-prev
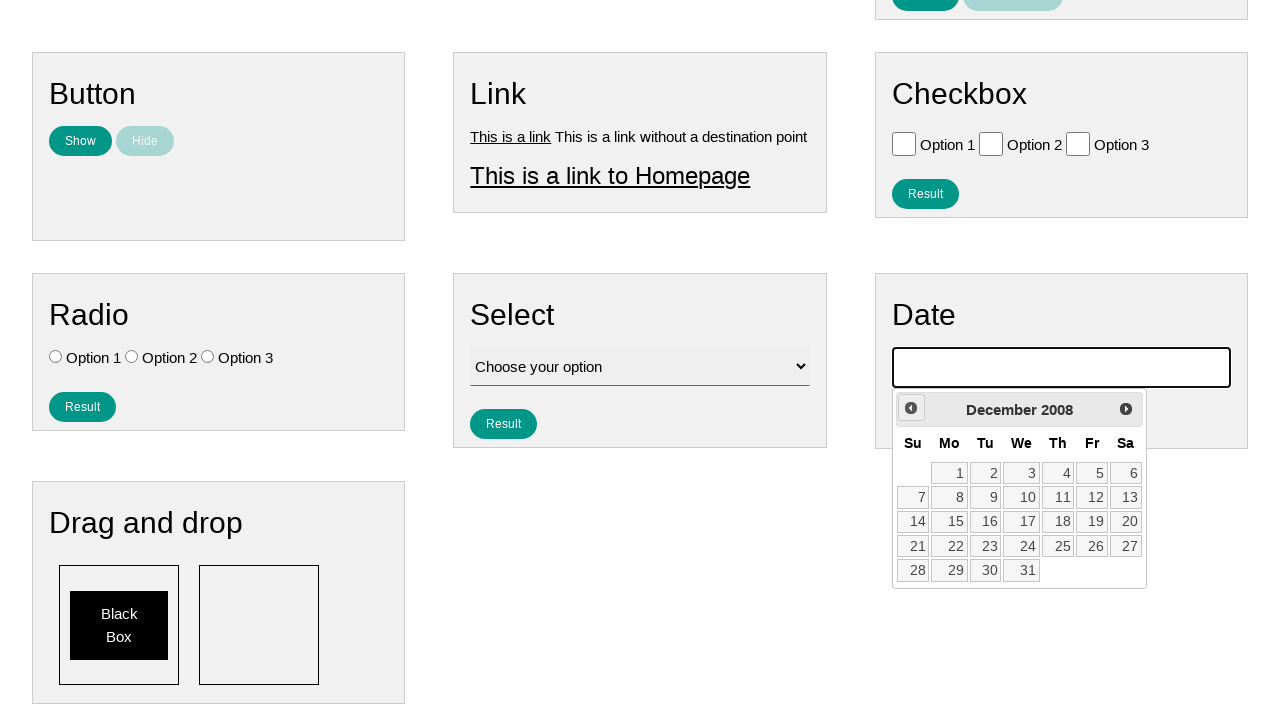

Clicked previous button to navigate backwards (iteration 207/790) at (911, 408) on .ui-datepicker-prev
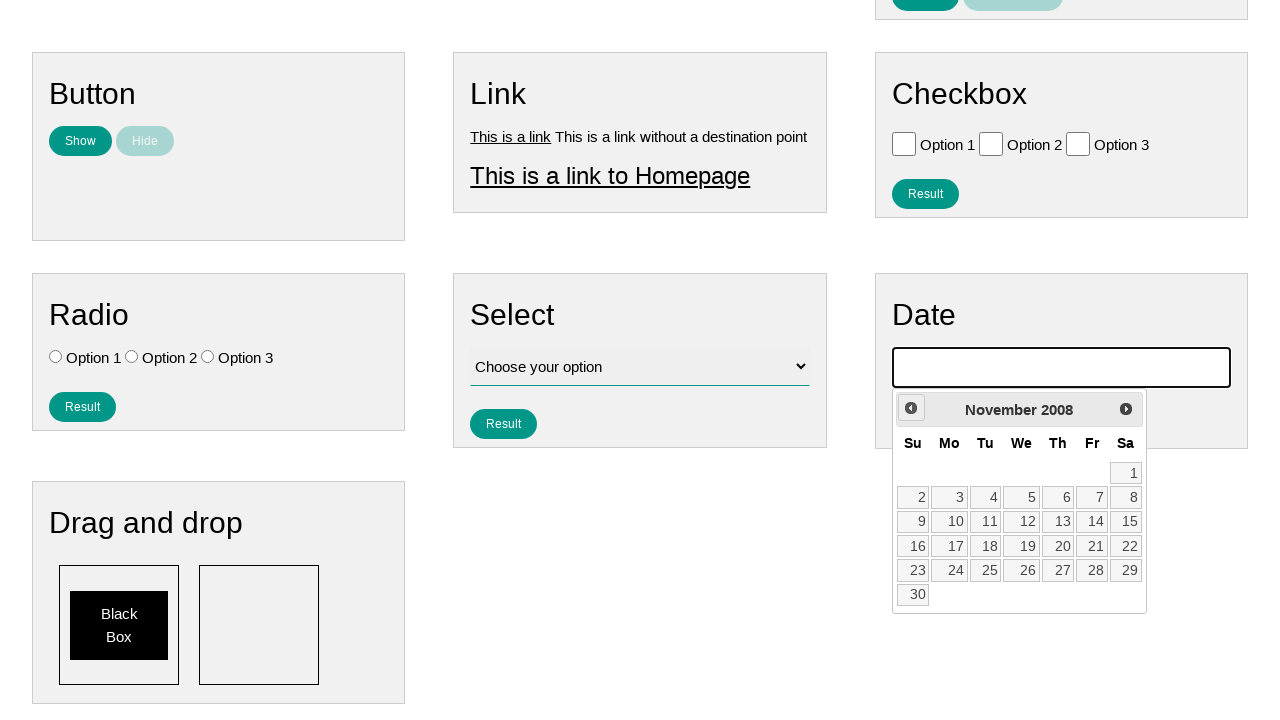

Clicked previous button to navigate backwards (iteration 208/790) at (911, 408) on .ui-datepicker-prev
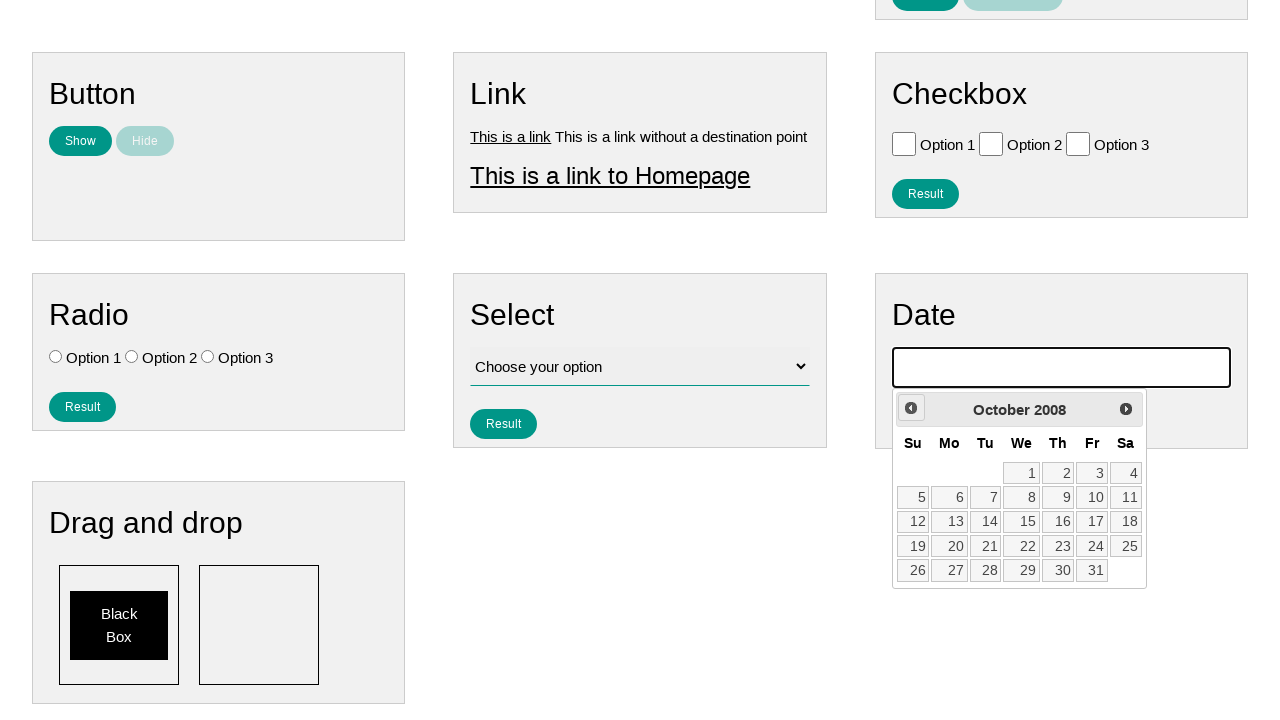

Clicked previous button to navigate backwards (iteration 209/790) at (911, 408) on .ui-datepicker-prev
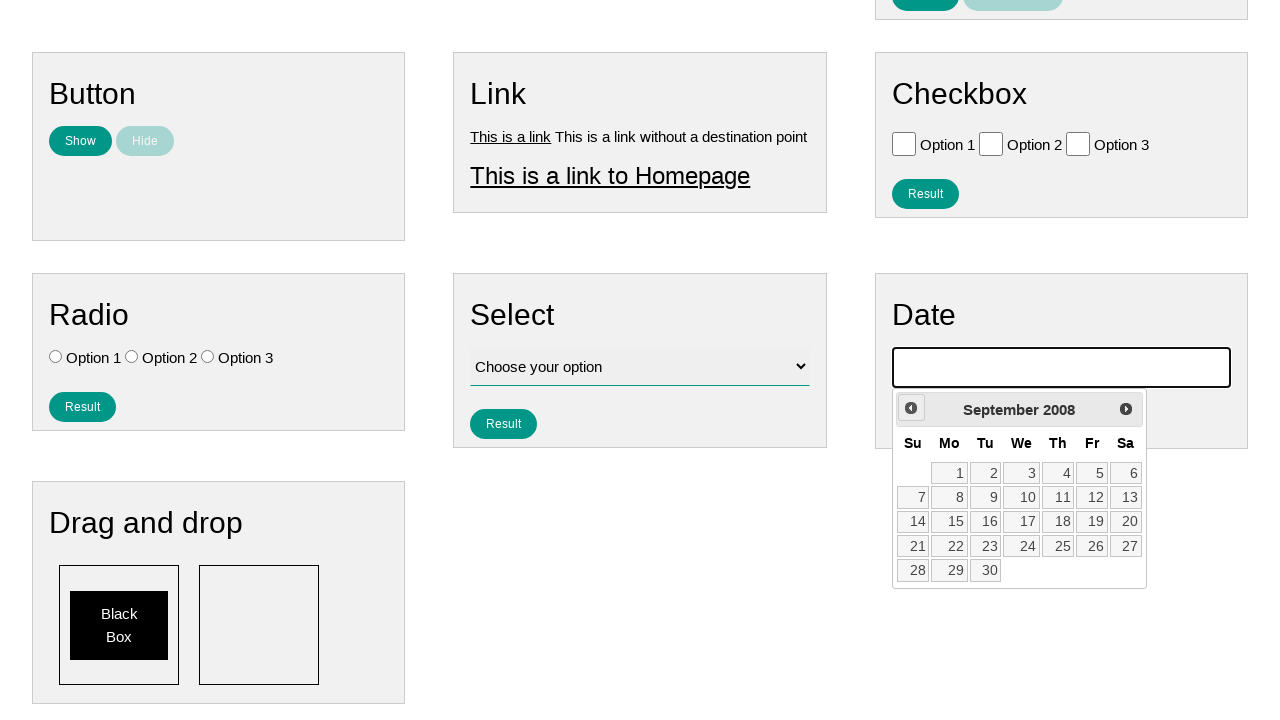

Clicked previous button to navigate backwards (iteration 210/790) at (911, 408) on .ui-datepicker-prev
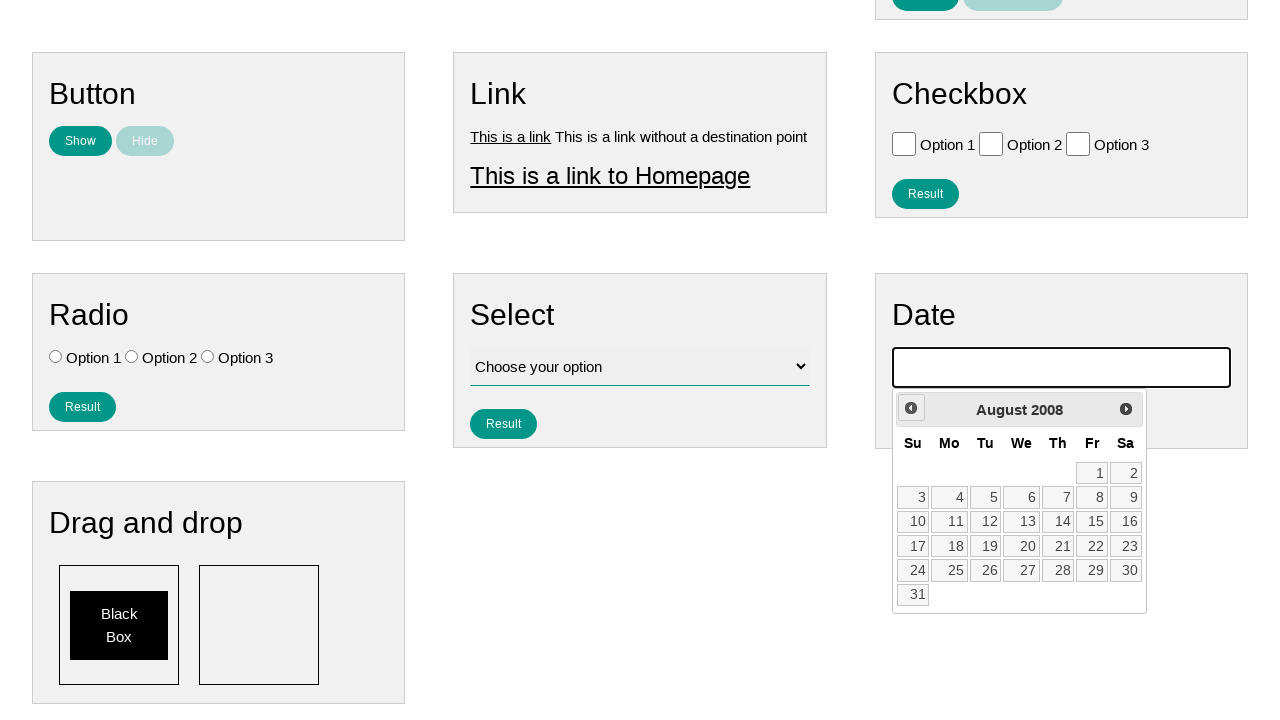

Clicked previous button to navigate backwards (iteration 211/790) at (911, 408) on .ui-datepicker-prev
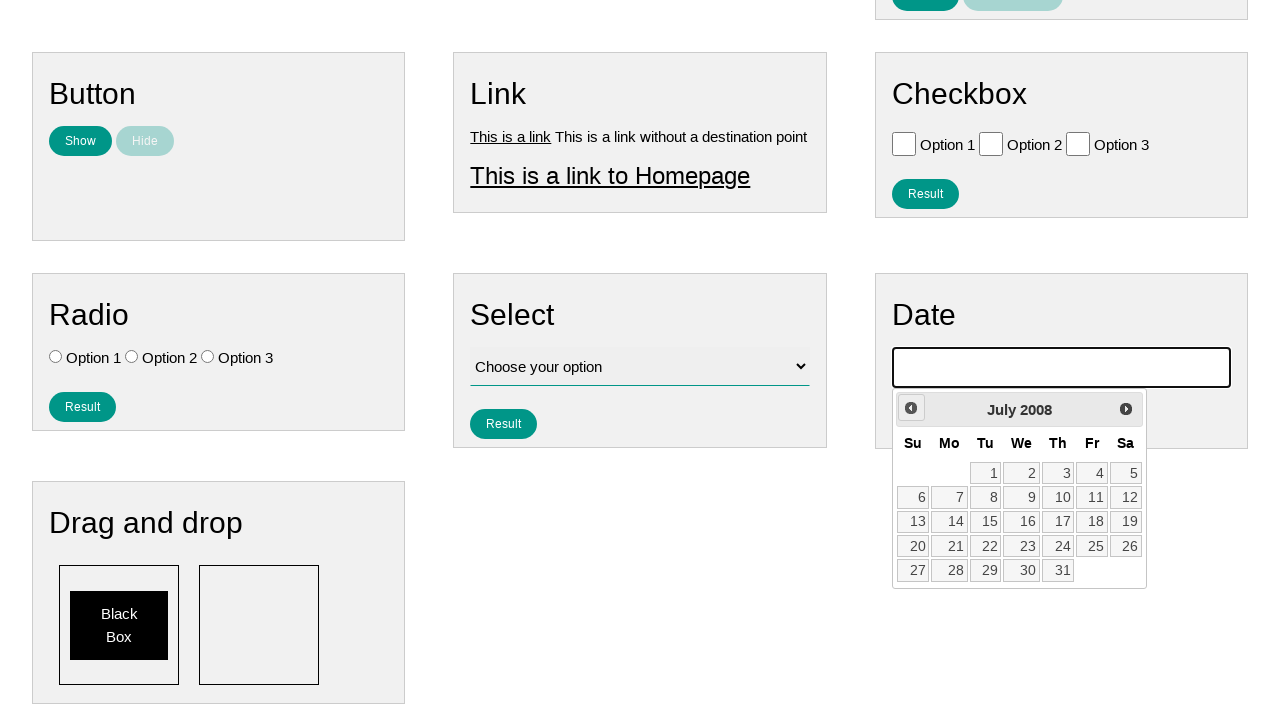

Clicked previous button to navigate backwards (iteration 212/790) at (911, 408) on .ui-datepicker-prev
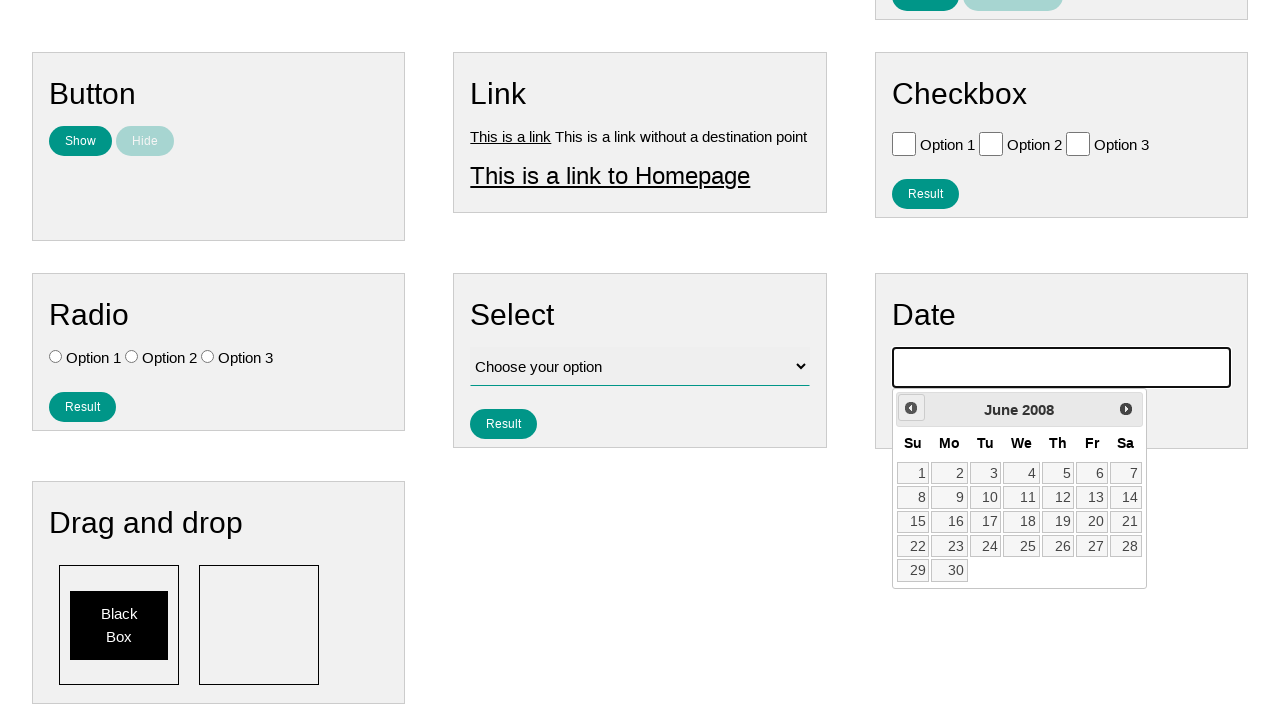

Clicked previous button to navigate backwards (iteration 213/790) at (911, 408) on .ui-datepicker-prev
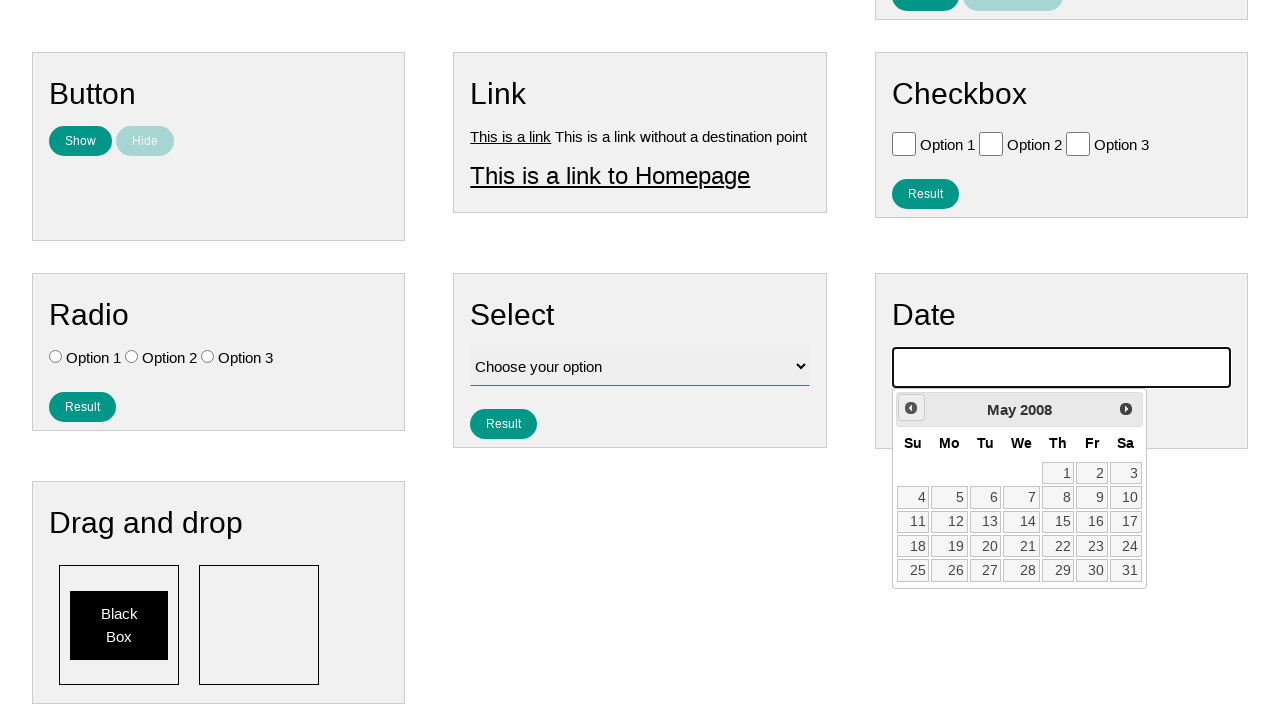

Clicked previous button to navigate backwards (iteration 214/790) at (911, 408) on .ui-datepicker-prev
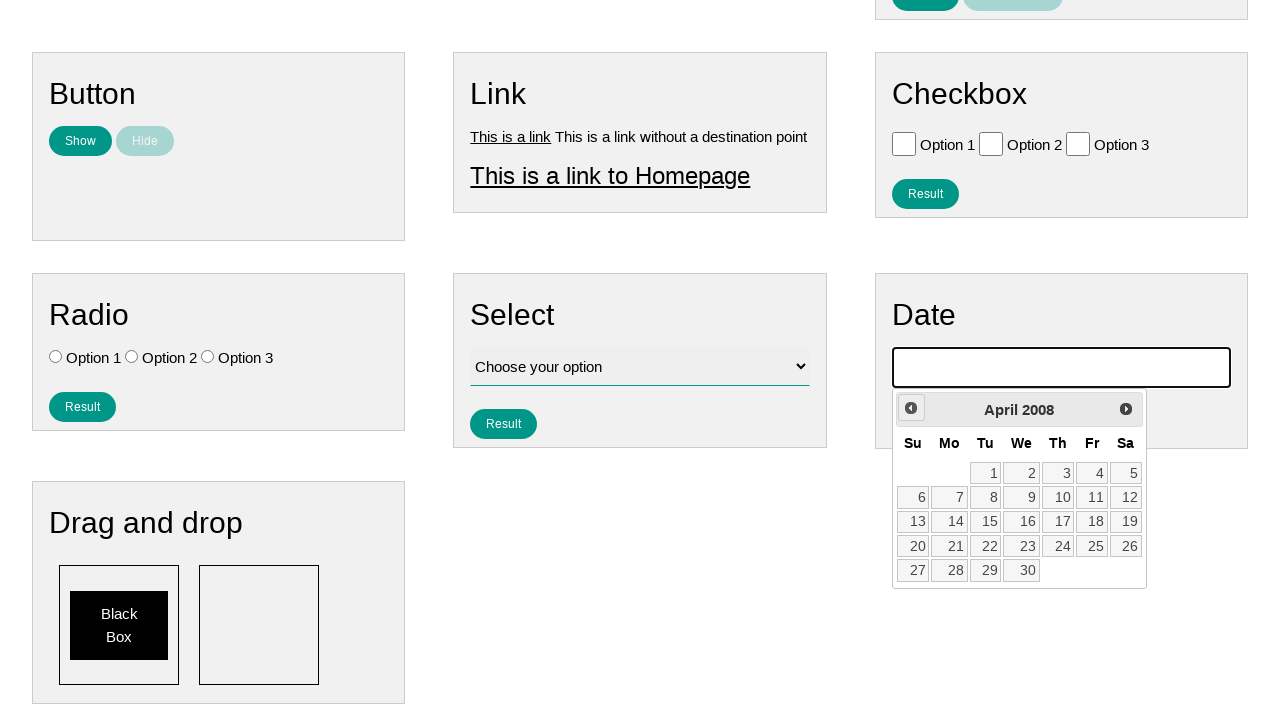

Clicked previous button to navigate backwards (iteration 215/790) at (911, 408) on .ui-datepicker-prev
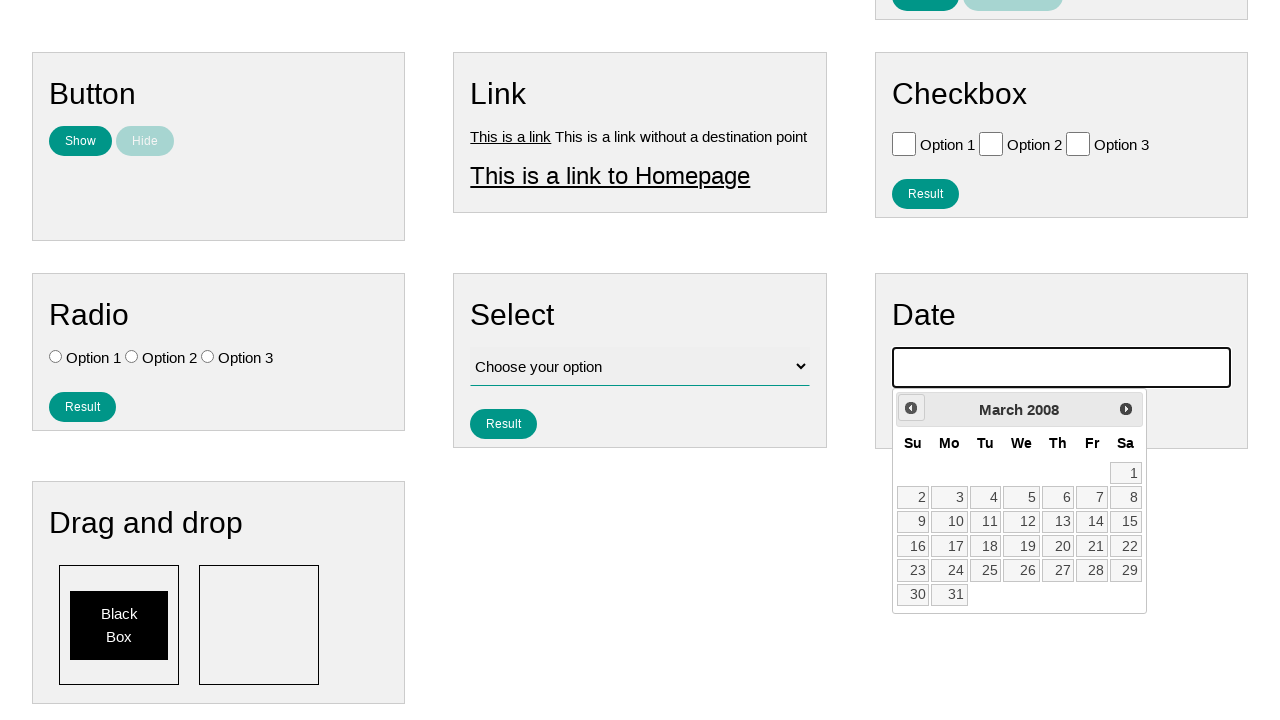

Clicked previous button to navigate backwards (iteration 216/790) at (911, 408) on .ui-datepicker-prev
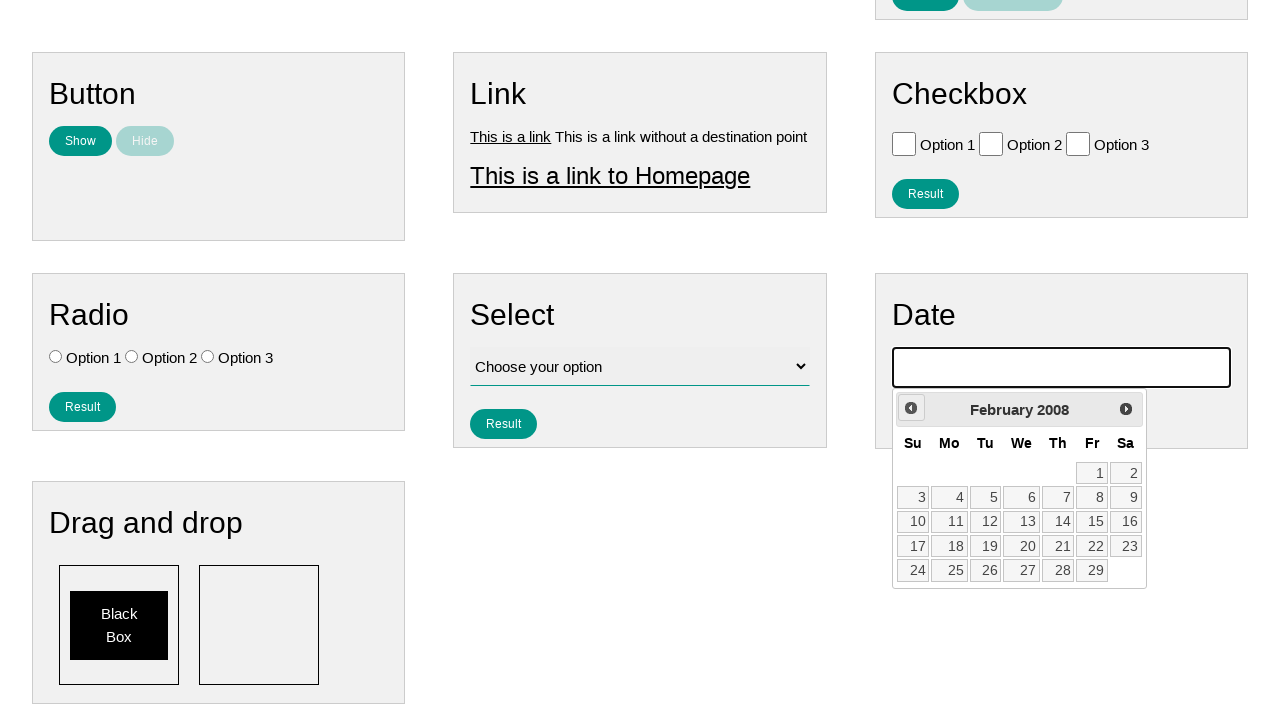

Clicked previous button to navigate backwards (iteration 217/790) at (911, 408) on .ui-datepicker-prev
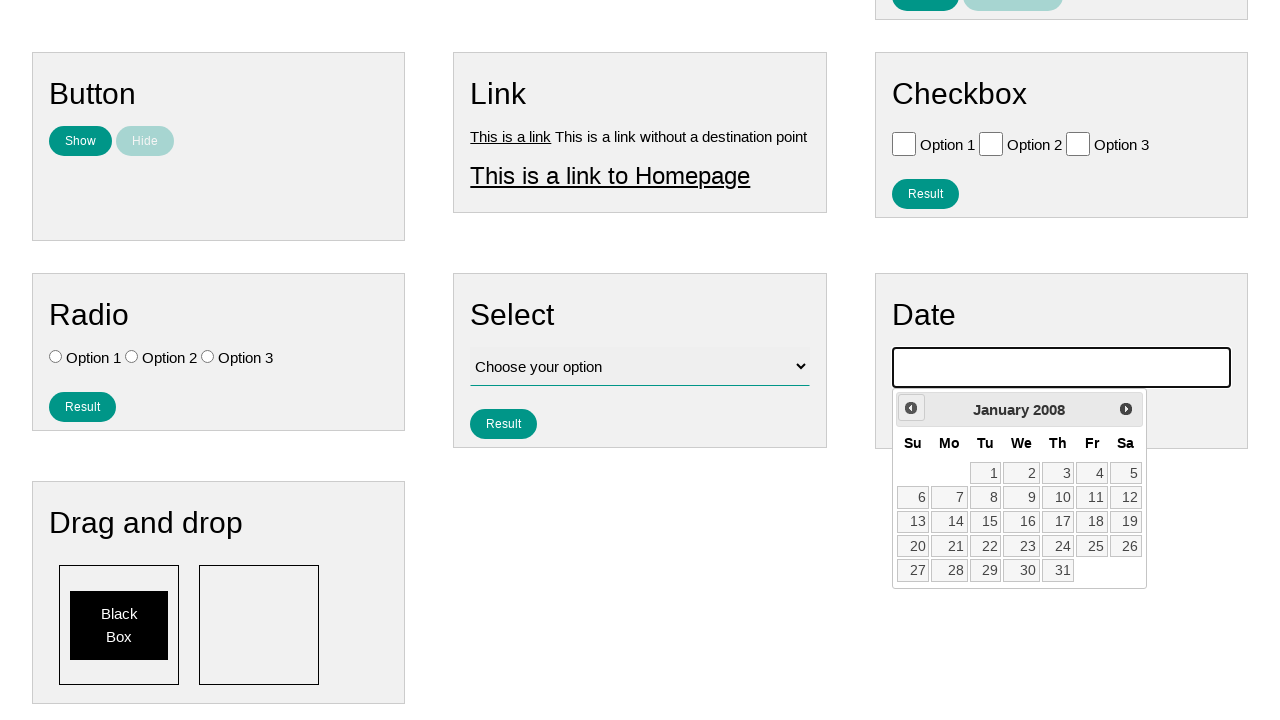

Clicked previous button to navigate backwards (iteration 218/790) at (911, 408) on .ui-datepicker-prev
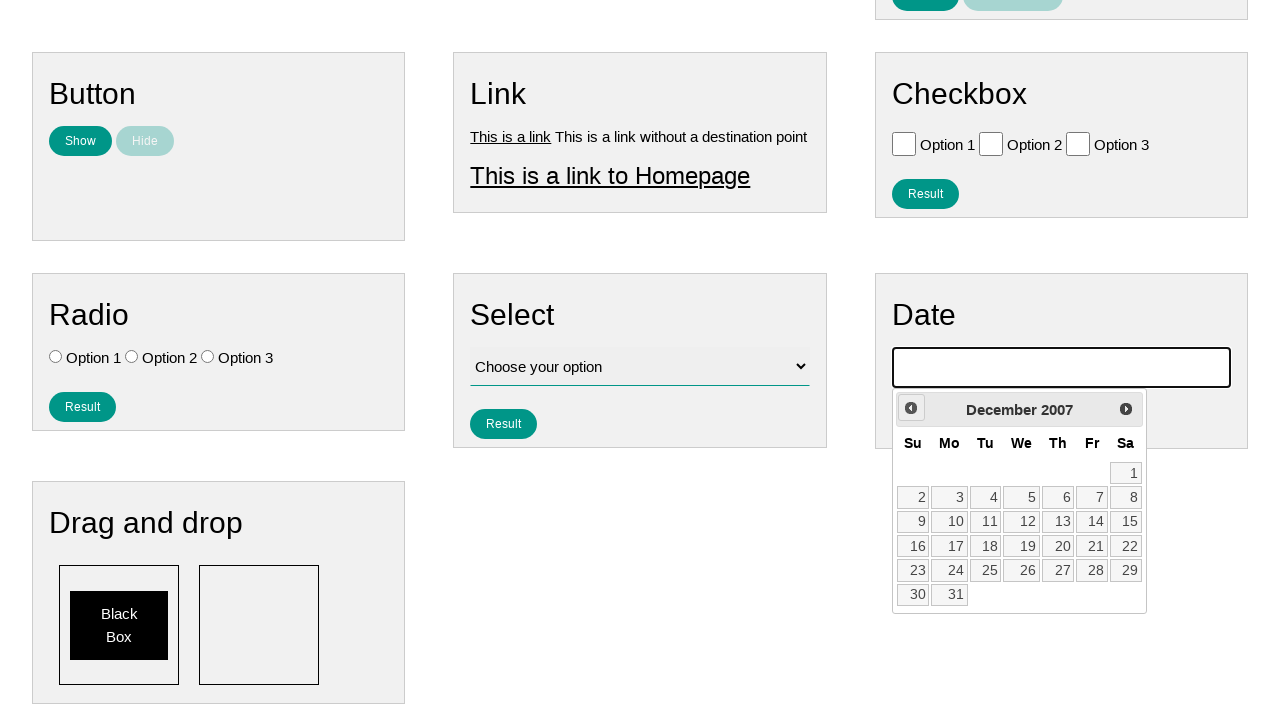

Clicked previous button to navigate backwards (iteration 219/790) at (911, 408) on .ui-datepicker-prev
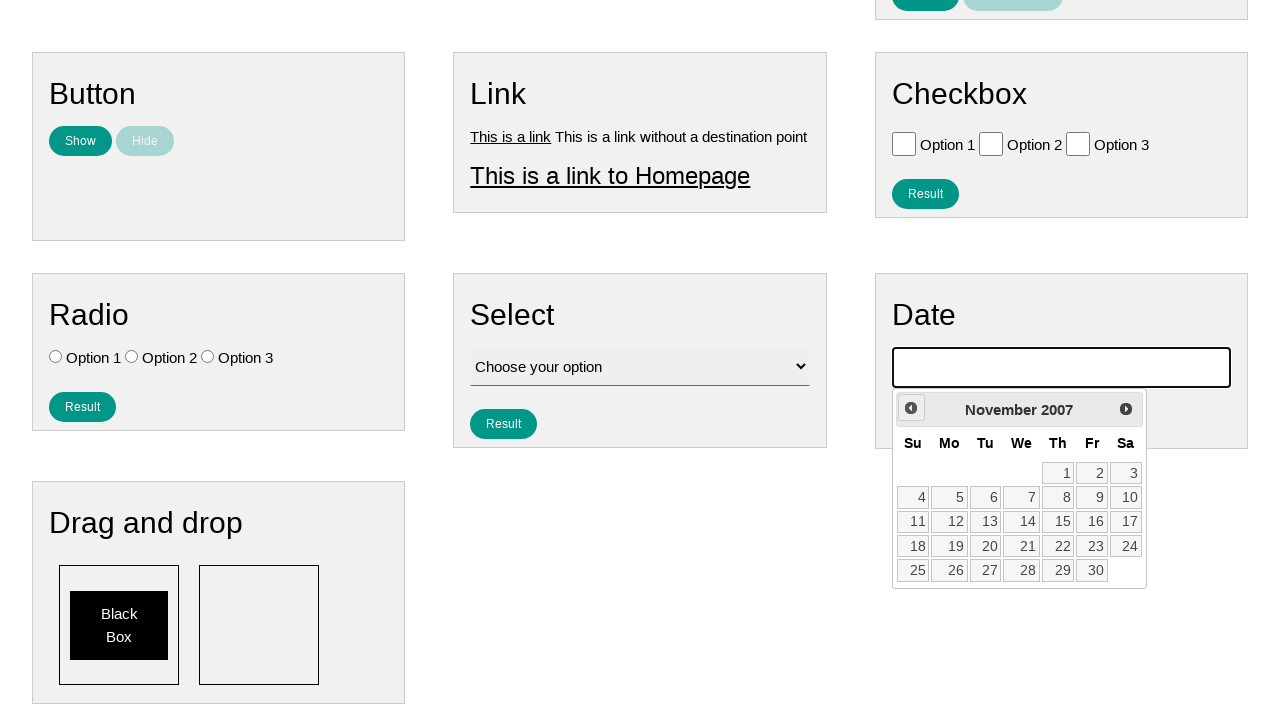

Clicked previous button to navigate backwards (iteration 220/790) at (911, 408) on .ui-datepicker-prev
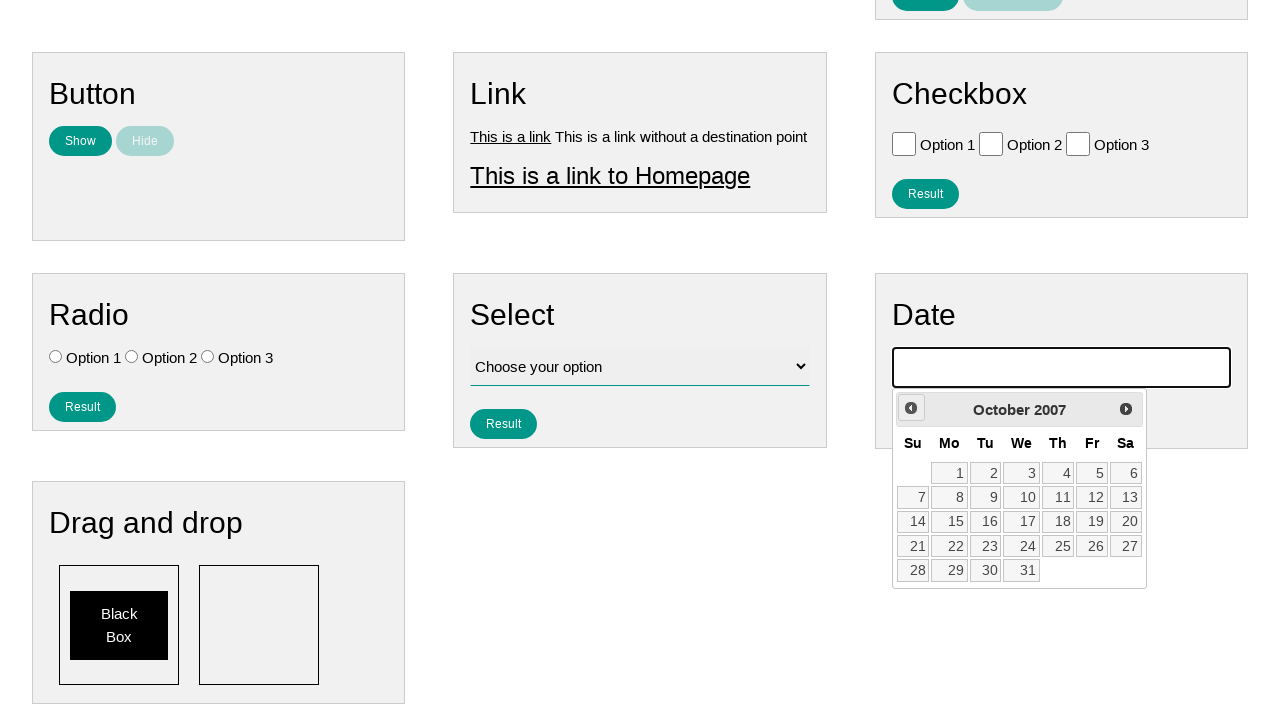

Clicked previous button to navigate backwards (iteration 221/790) at (911, 408) on .ui-datepicker-prev
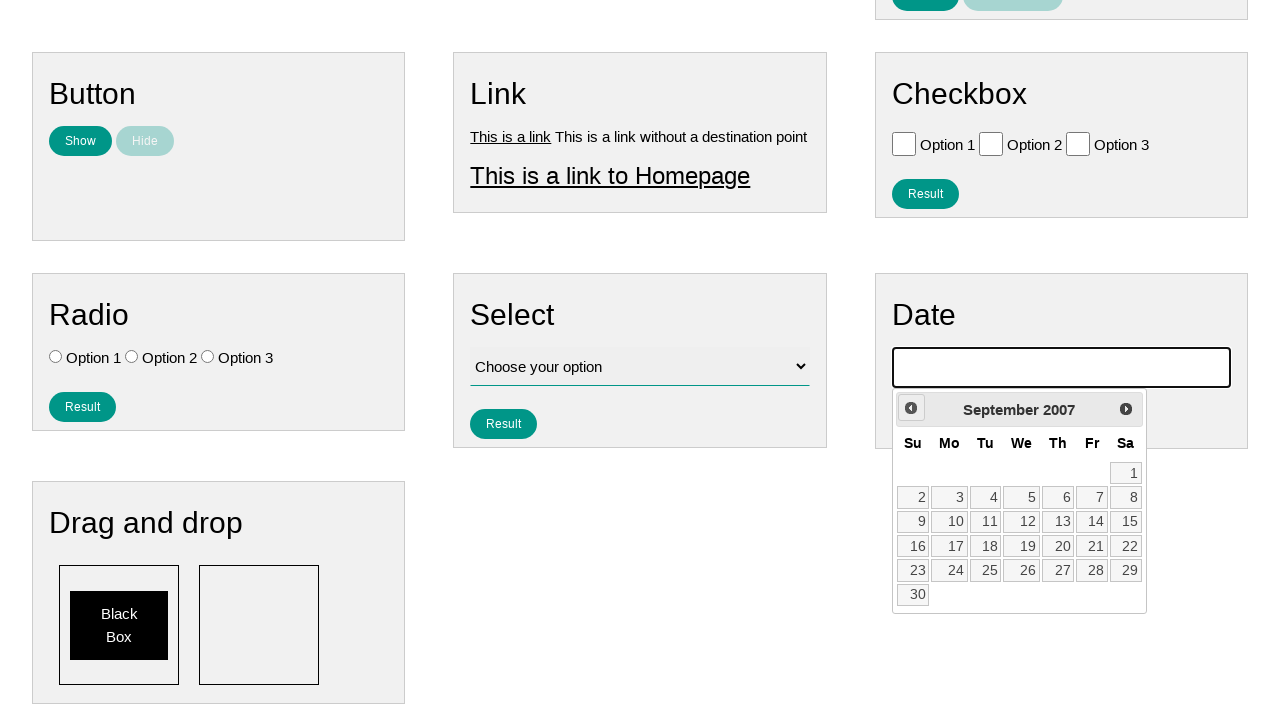

Clicked previous button to navigate backwards (iteration 222/790) at (911, 408) on .ui-datepicker-prev
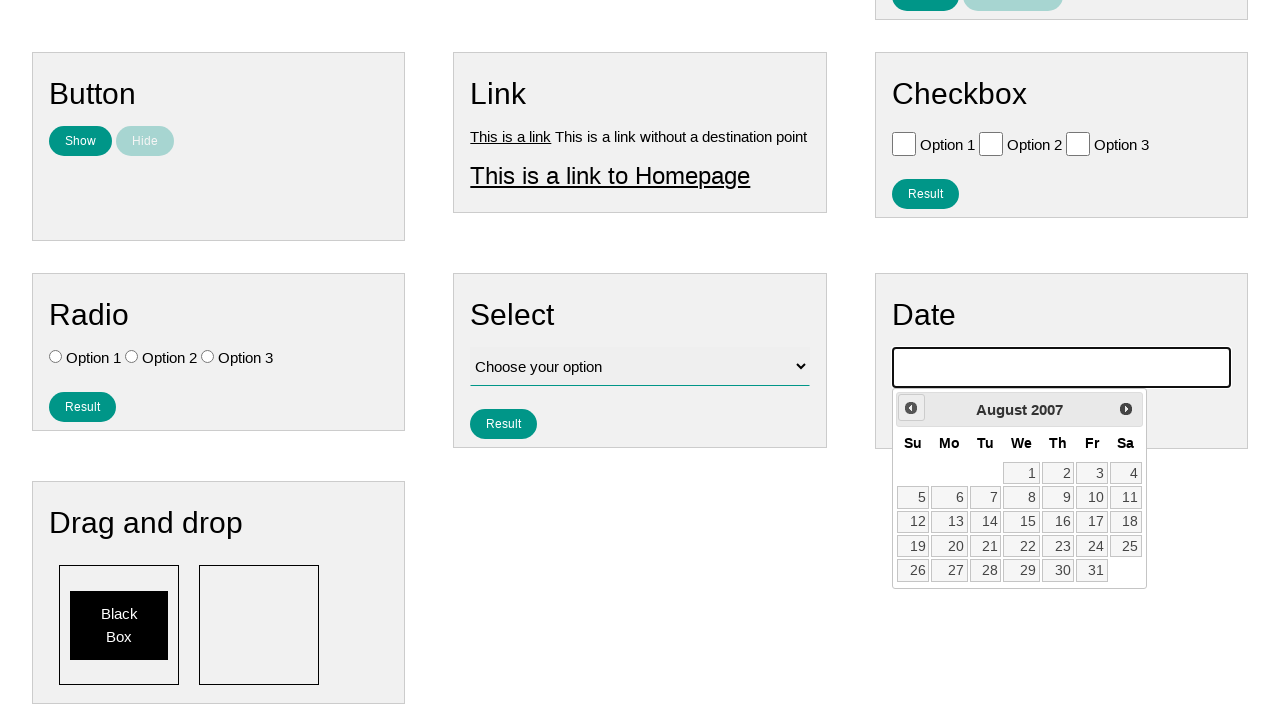

Clicked previous button to navigate backwards (iteration 223/790) at (911, 408) on .ui-datepicker-prev
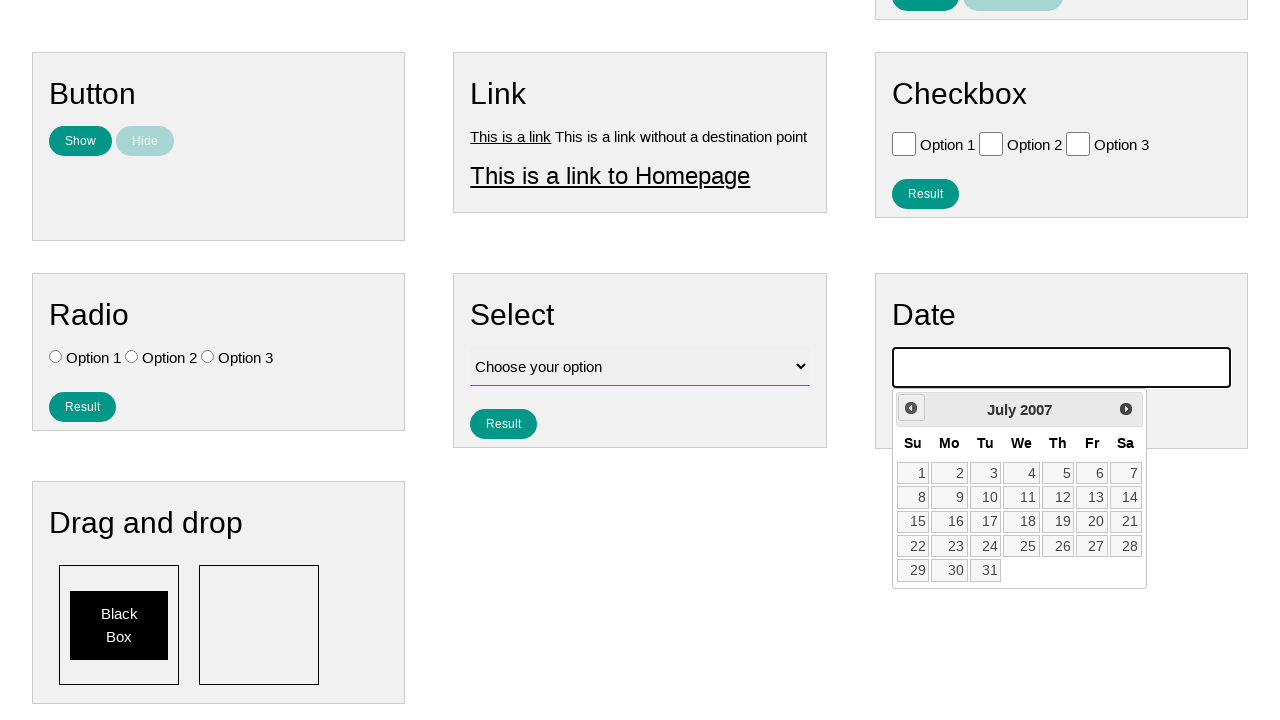

Clicked previous button to navigate backwards (iteration 224/790) at (911, 408) on .ui-datepicker-prev
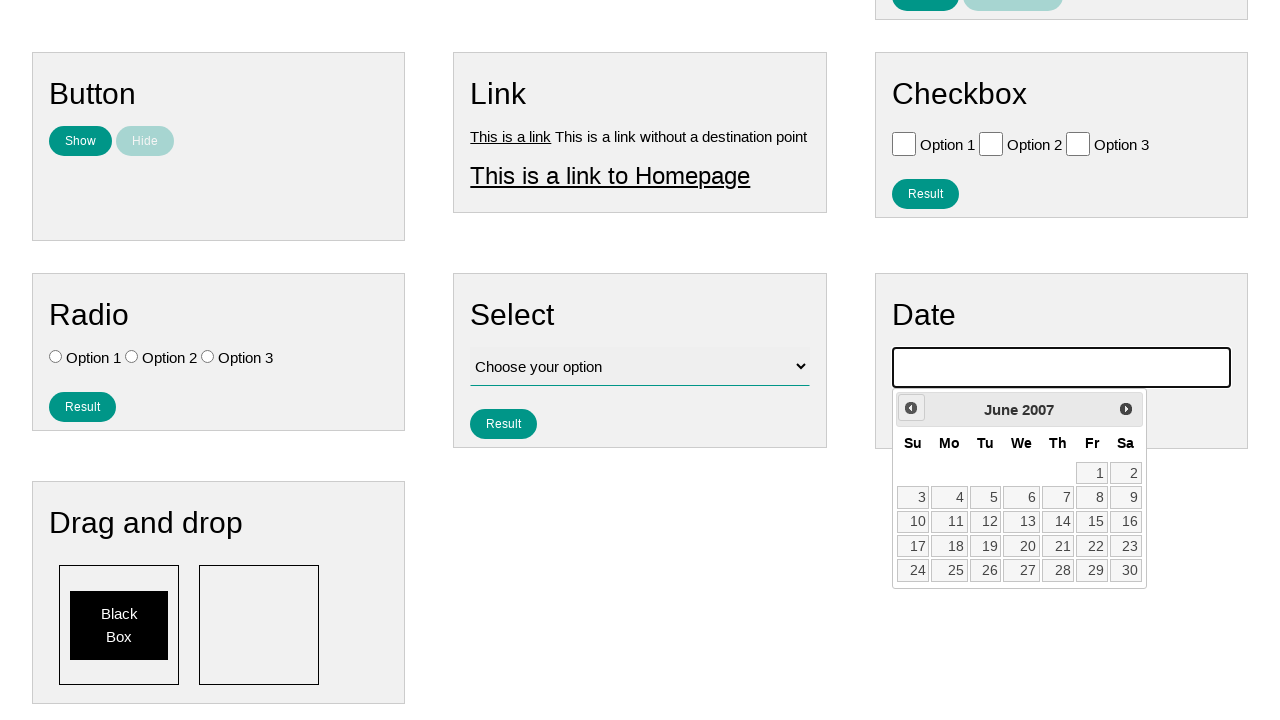

Clicked previous button to navigate backwards (iteration 225/790) at (911, 408) on .ui-datepicker-prev
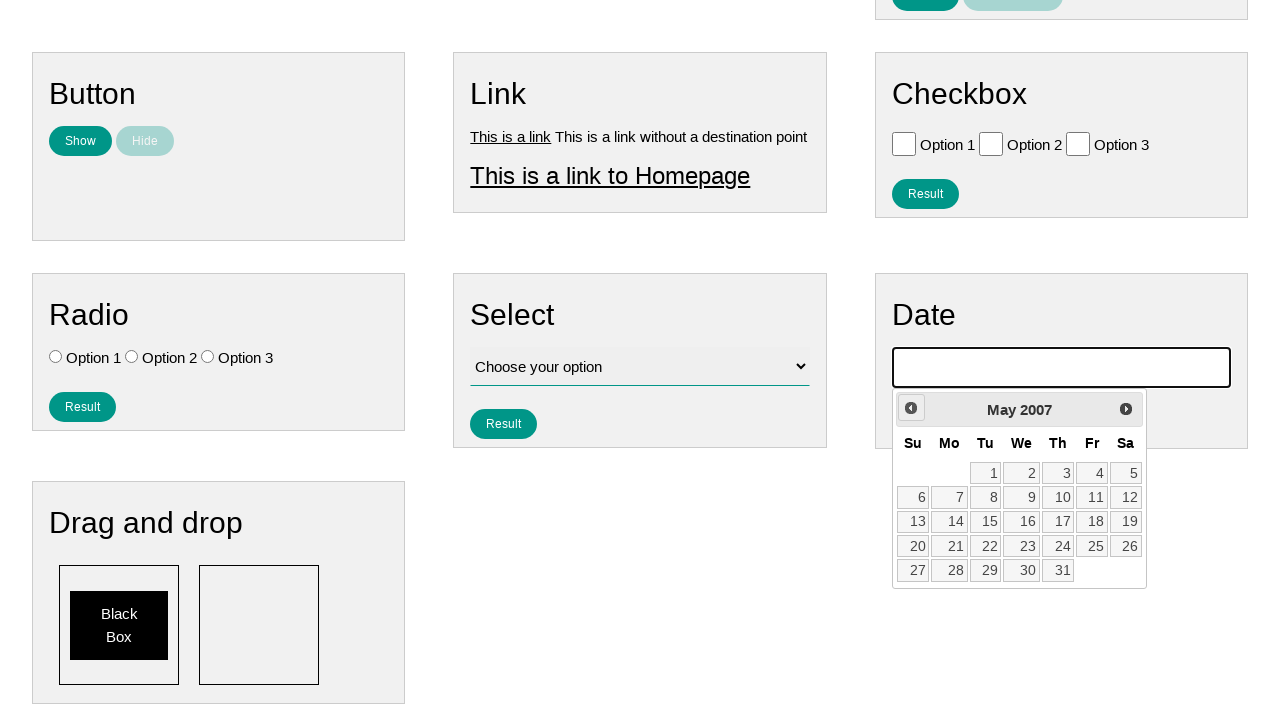

Clicked previous button to navigate backwards (iteration 226/790) at (911, 408) on .ui-datepicker-prev
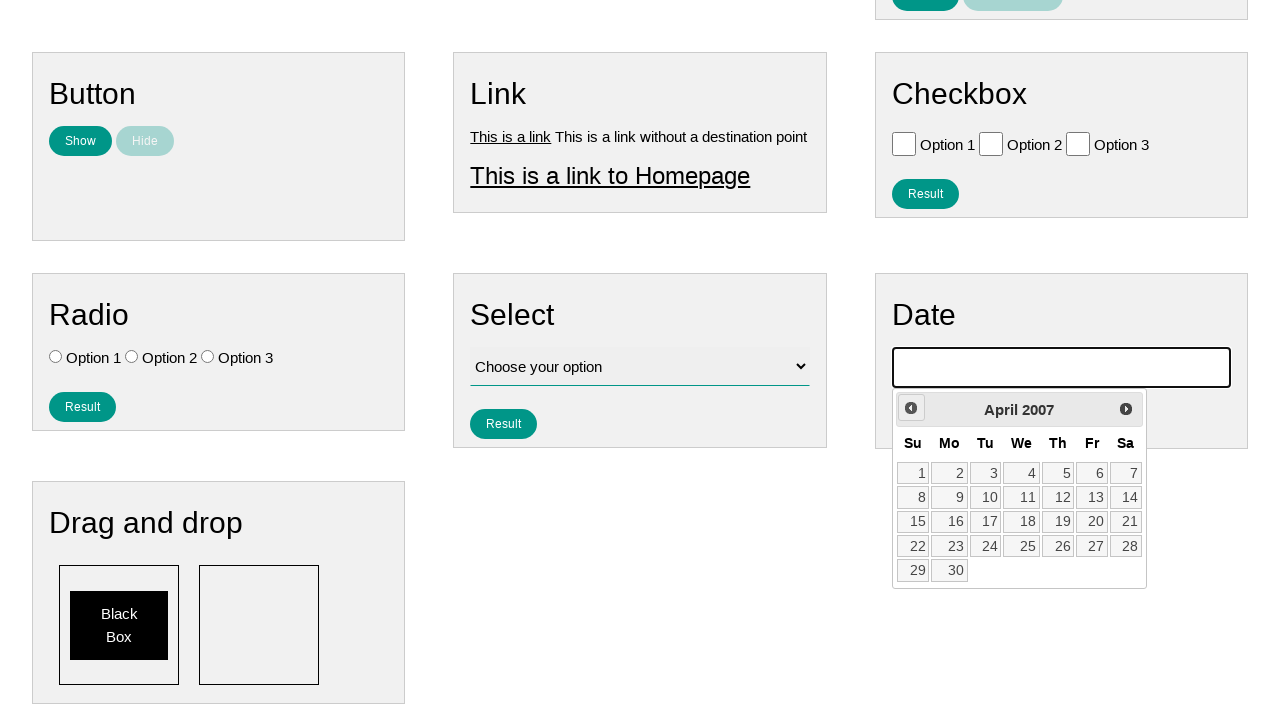

Clicked previous button to navigate backwards (iteration 227/790) at (911, 408) on .ui-datepicker-prev
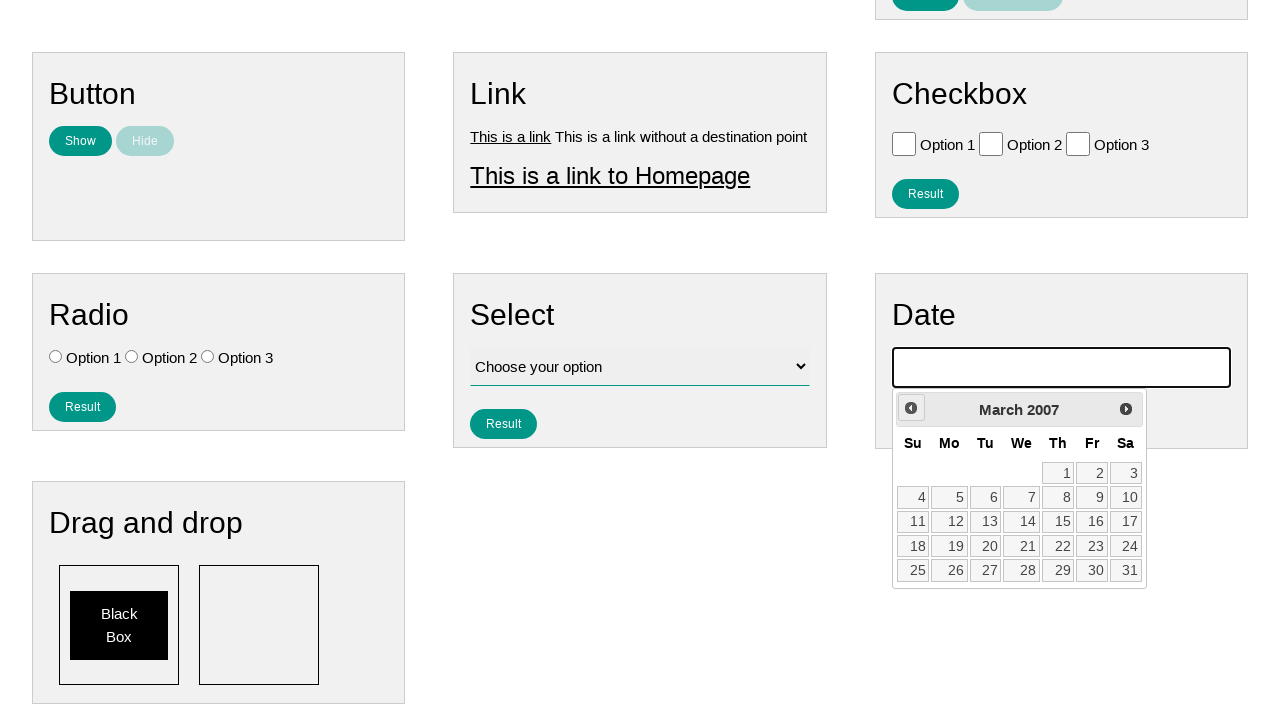

Clicked previous button to navigate backwards (iteration 228/790) at (911, 408) on .ui-datepicker-prev
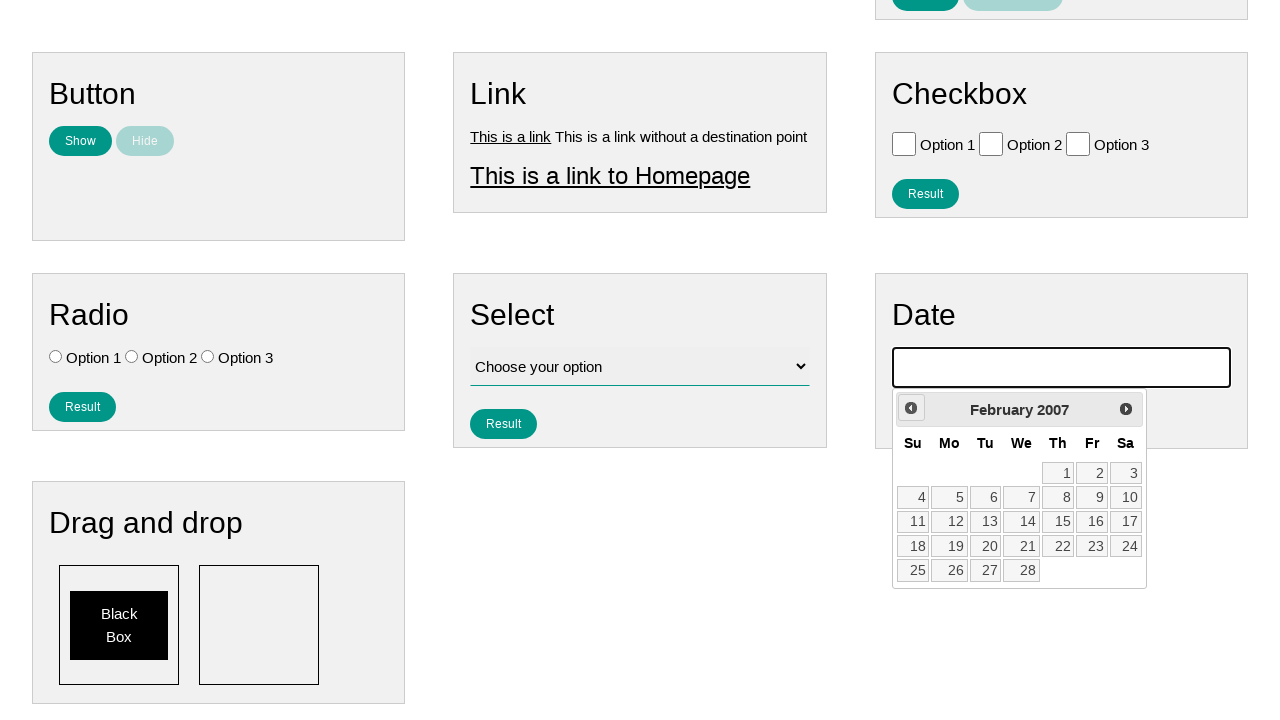

Clicked previous button to navigate backwards (iteration 229/790) at (911, 408) on .ui-datepicker-prev
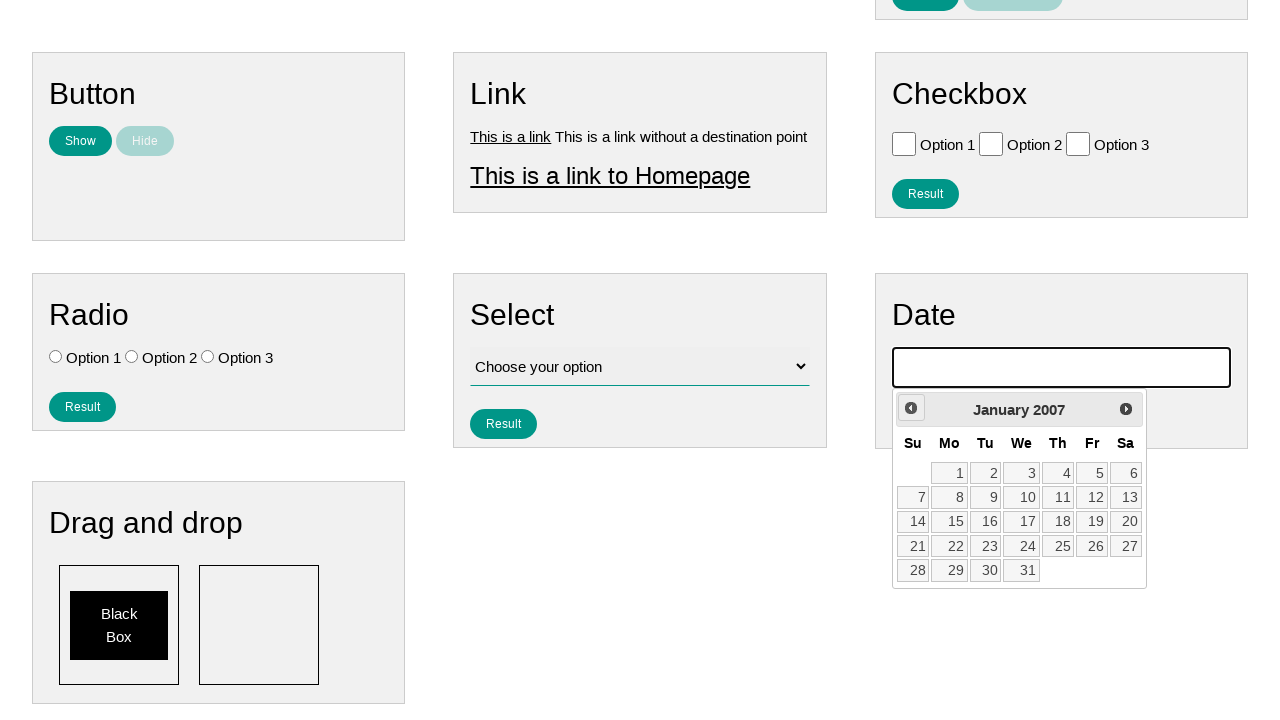

Clicked previous button to navigate backwards (iteration 230/790) at (911, 408) on .ui-datepicker-prev
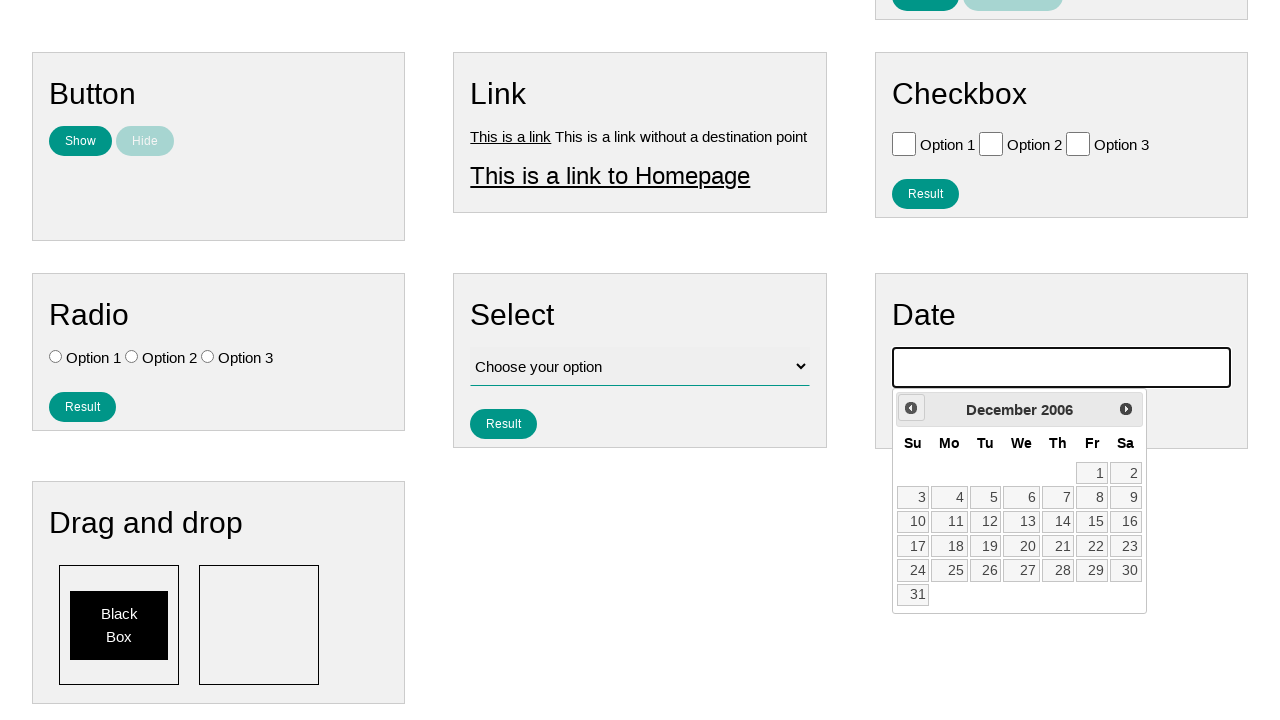

Clicked previous button to navigate backwards (iteration 231/790) at (911, 408) on .ui-datepicker-prev
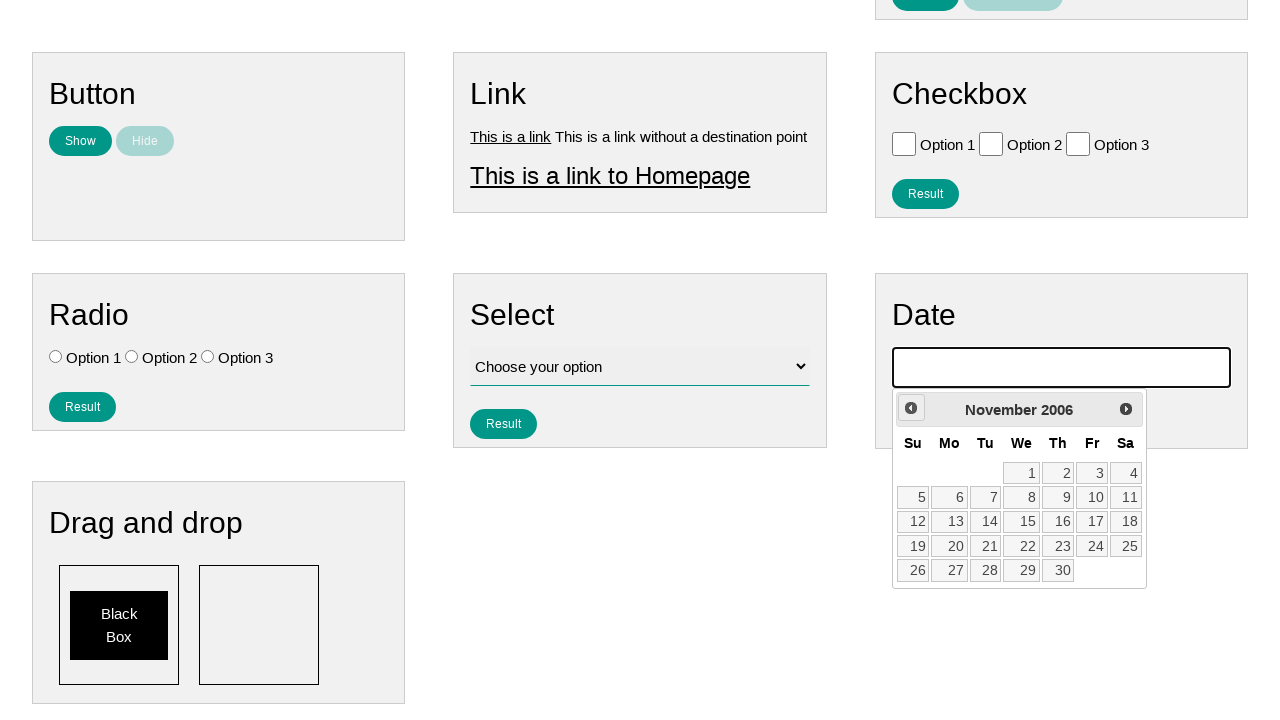

Clicked previous button to navigate backwards (iteration 232/790) at (911, 408) on .ui-datepicker-prev
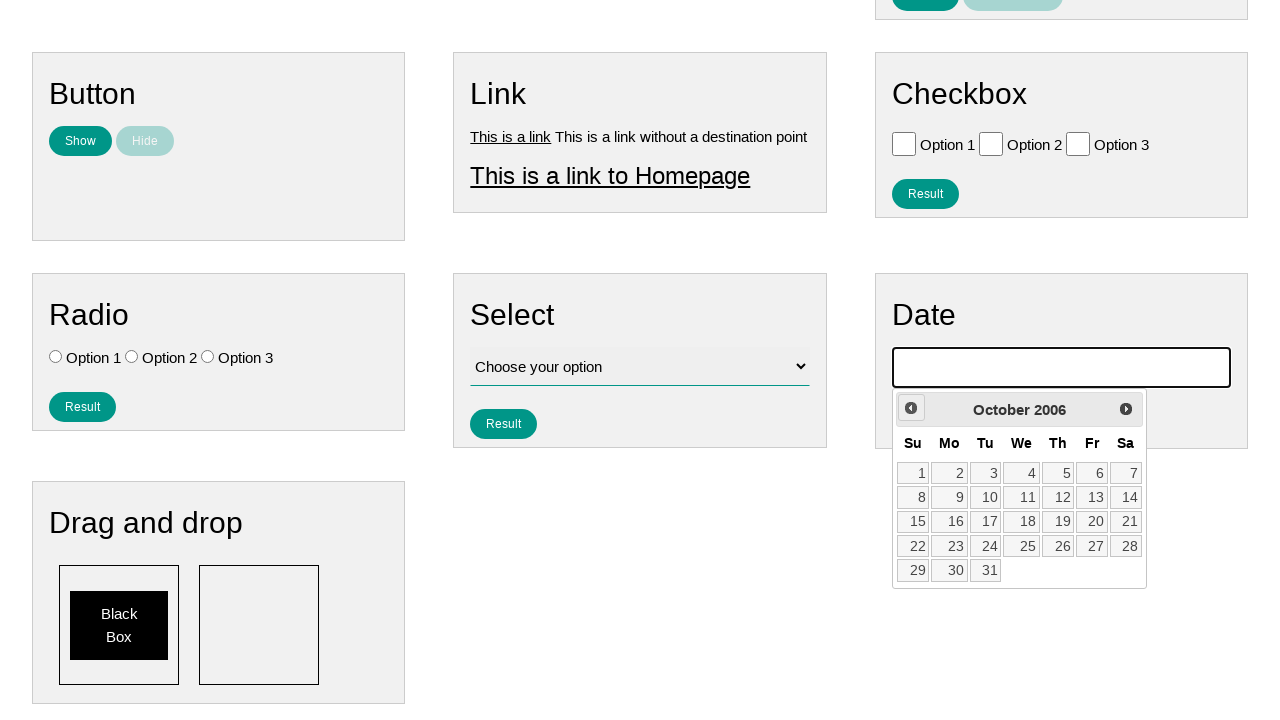

Clicked previous button to navigate backwards (iteration 233/790) at (911, 408) on .ui-datepicker-prev
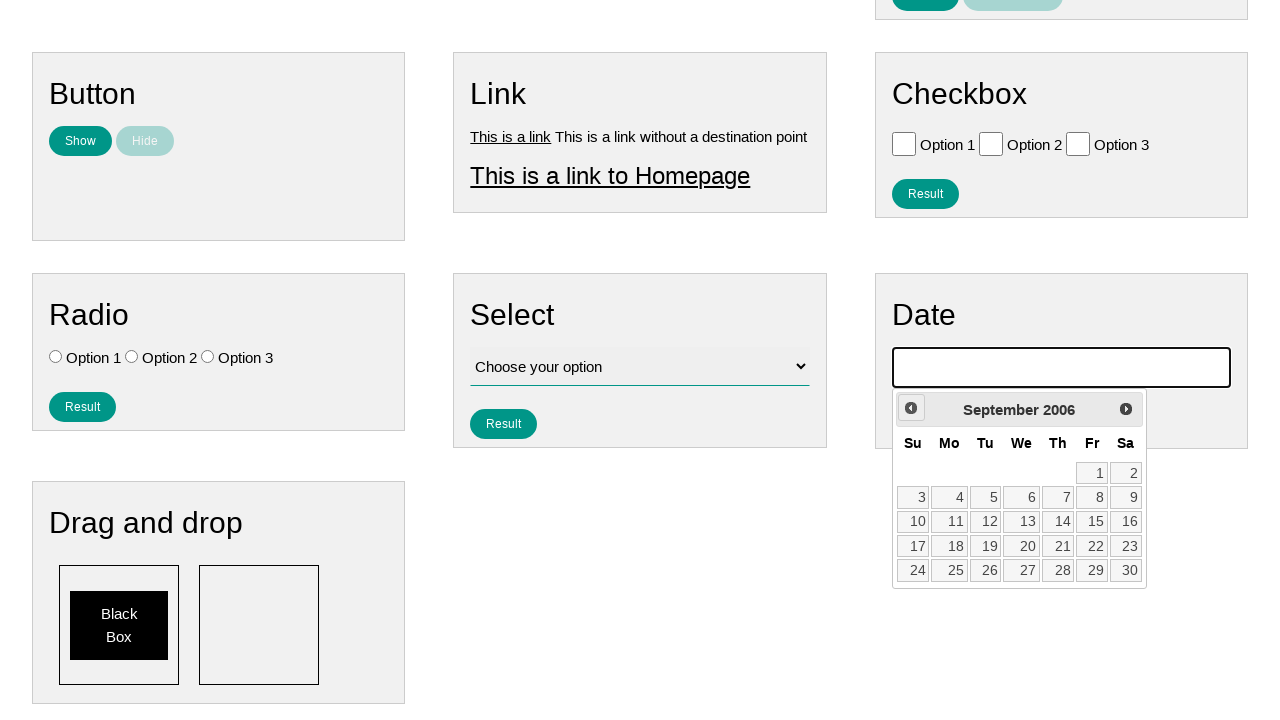

Clicked previous button to navigate backwards (iteration 234/790) at (911, 408) on .ui-datepicker-prev
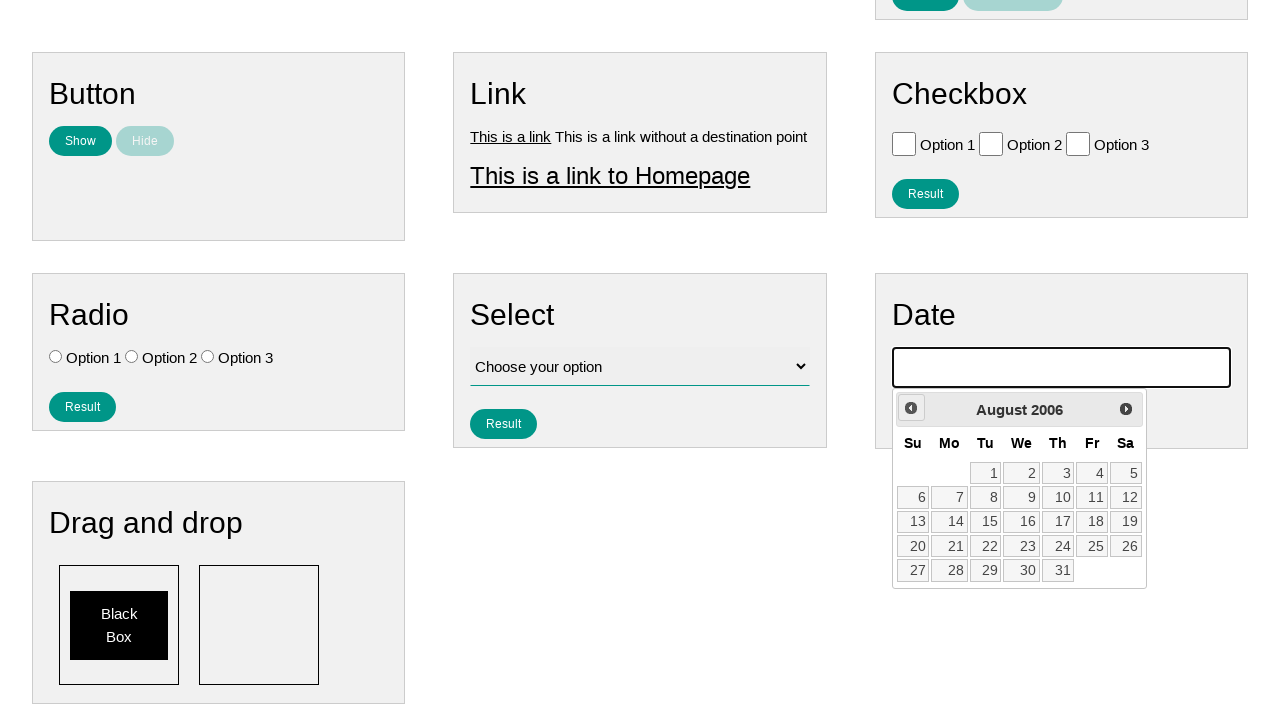

Clicked previous button to navigate backwards (iteration 235/790) at (911, 408) on .ui-datepicker-prev
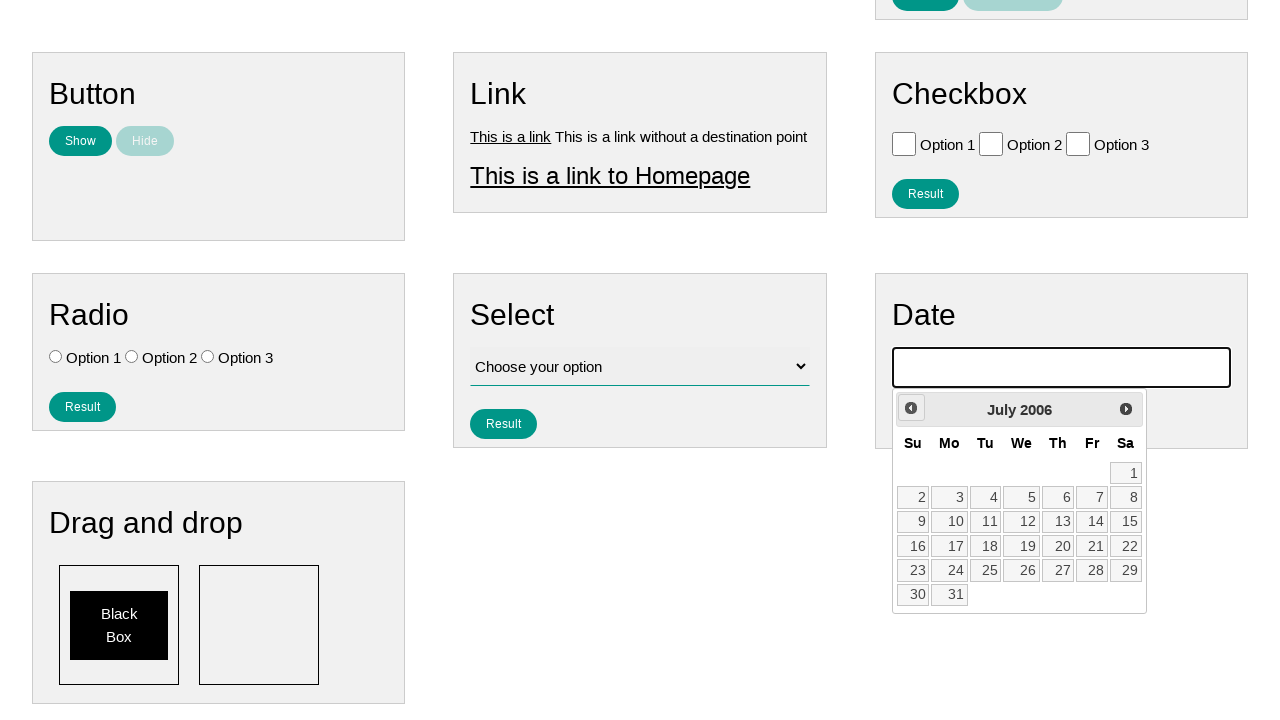

Clicked previous button to navigate backwards (iteration 236/790) at (911, 408) on .ui-datepicker-prev
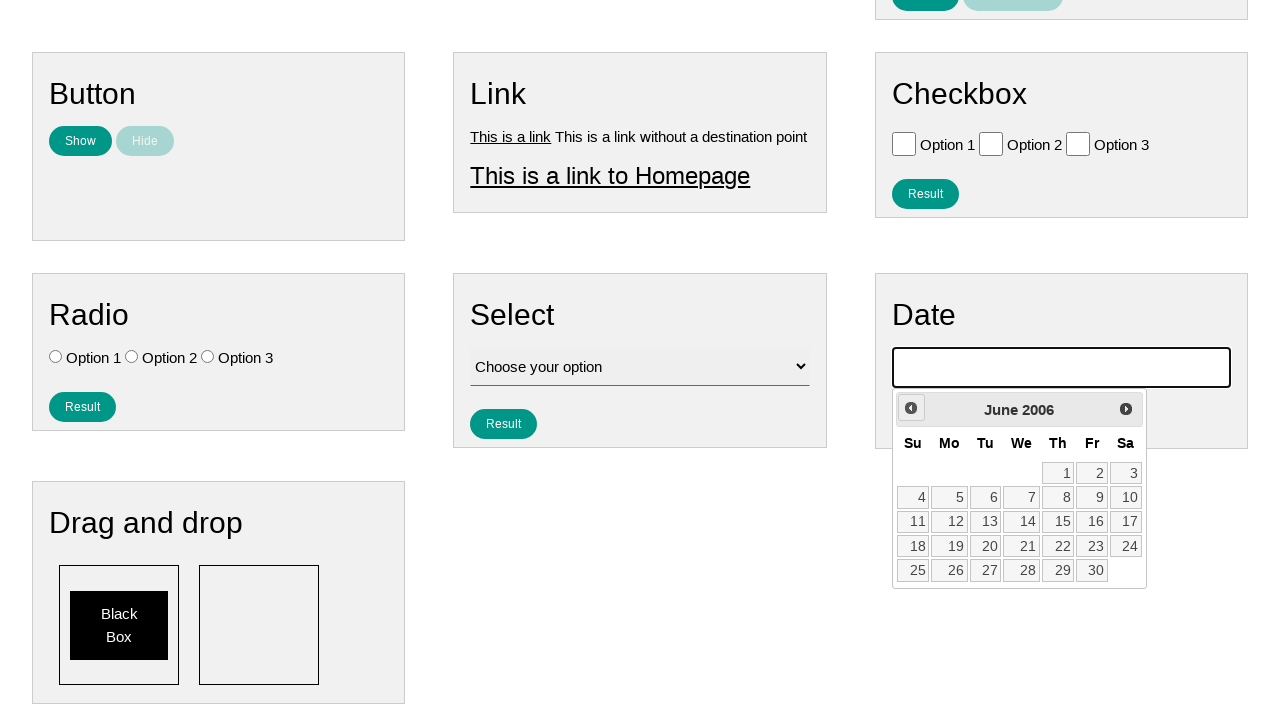

Clicked previous button to navigate backwards (iteration 237/790) at (911, 408) on .ui-datepicker-prev
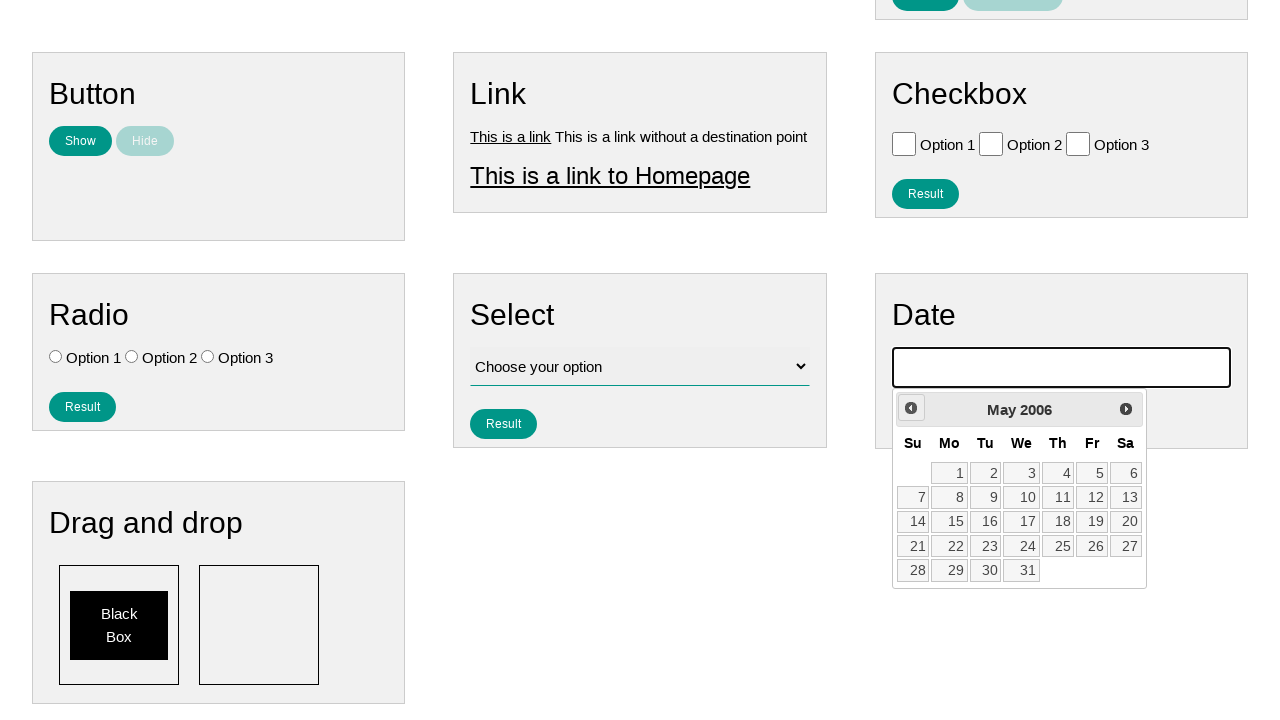

Clicked previous button to navigate backwards (iteration 238/790) at (911, 408) on .ui-datepicker-prev
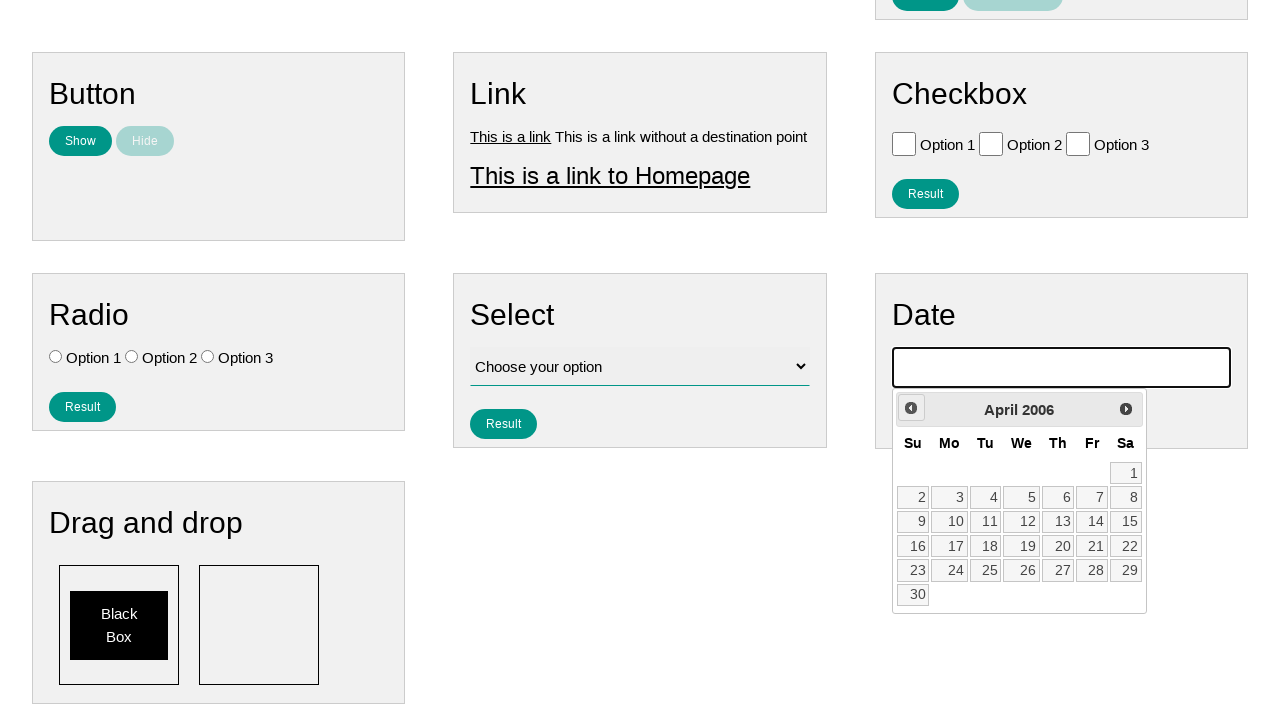

Clicked previous button to navigate backwards (iteration 239/790) at (911, 408) on .ui-datepicker-prev
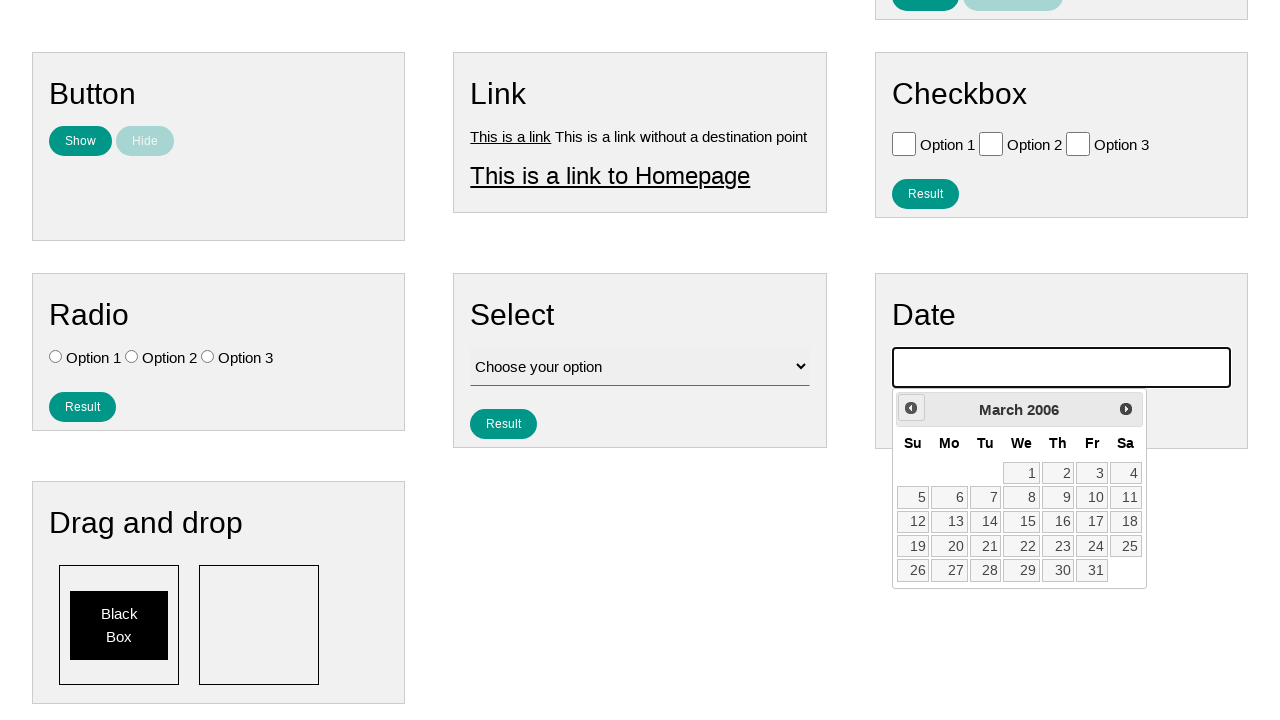

Clicked previous button to navigate backwards (iteration 240/790) at (911, 408) on .ui-datepicker-prev
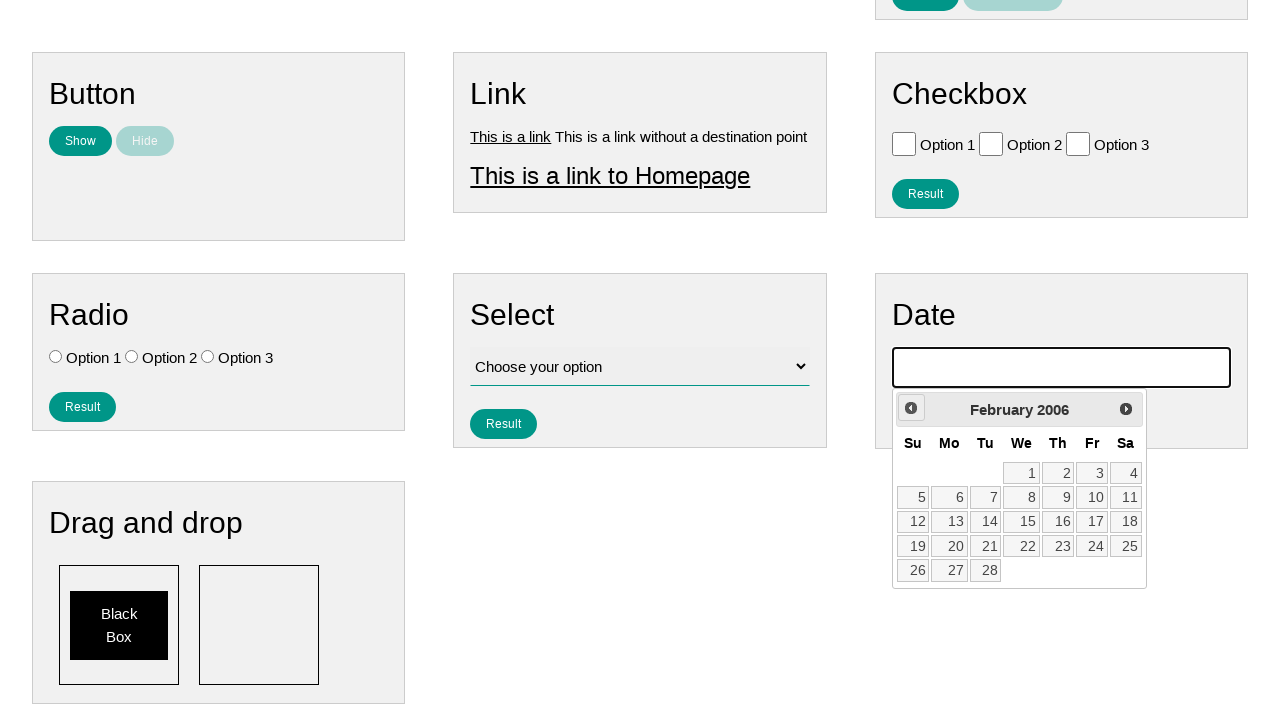

Clicked previous button to navigate backwards (iteration 241/790) at (911, 408) on .ui-datepicker-prev
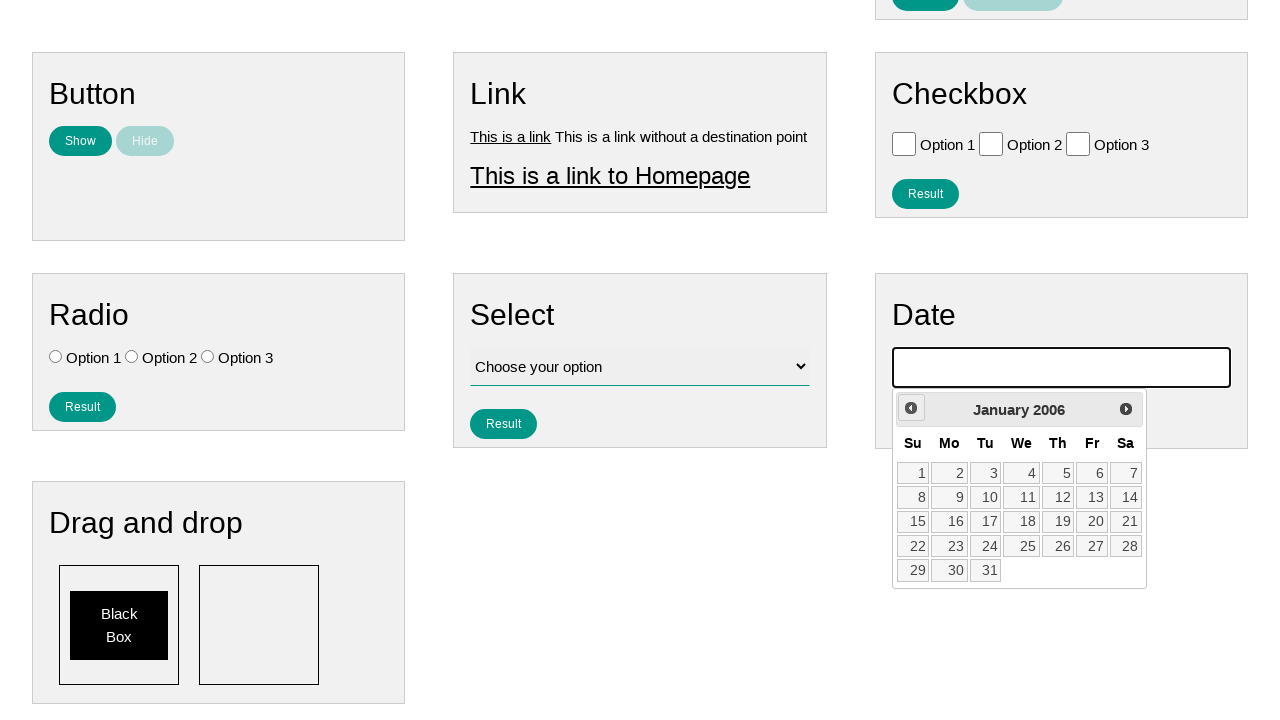

Clicked previous button to navigate backwards (iteration 242/790) at (911, 408) on .ui-datepicker-prev
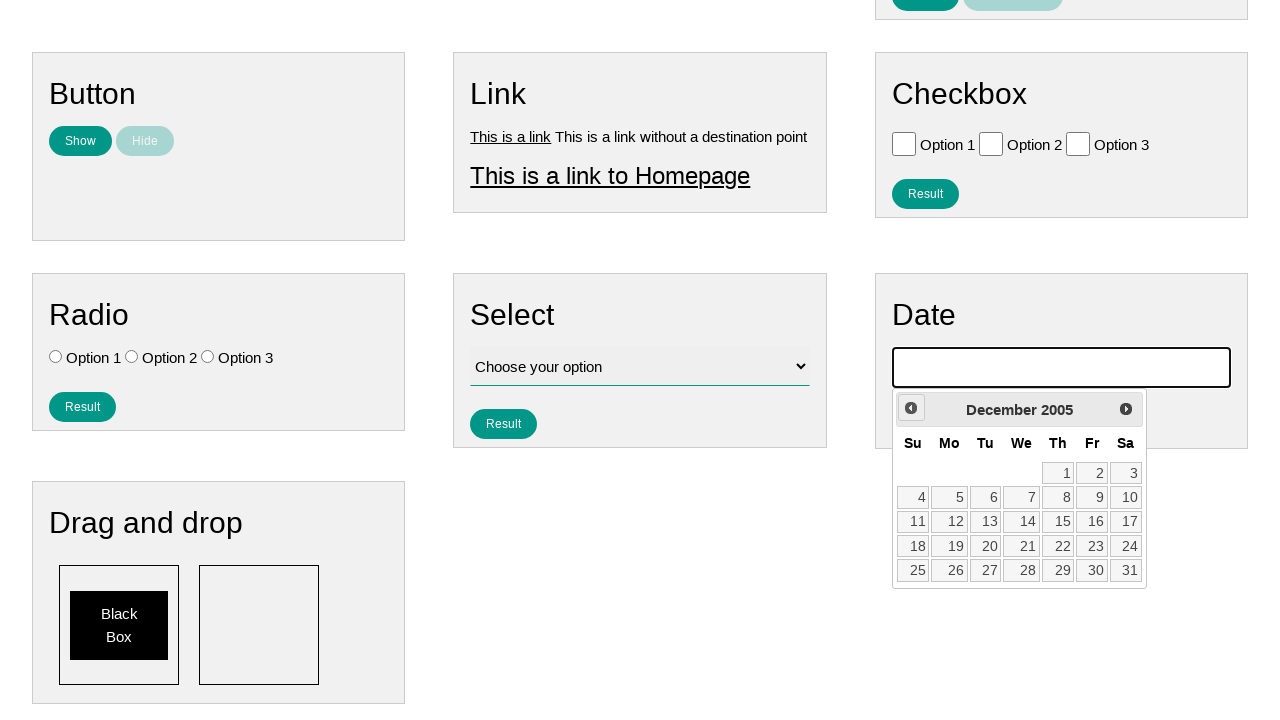

Clicked previous button to navigate backwards (iteration 243/790) at (911, 408) on .ui-datepicker-prev
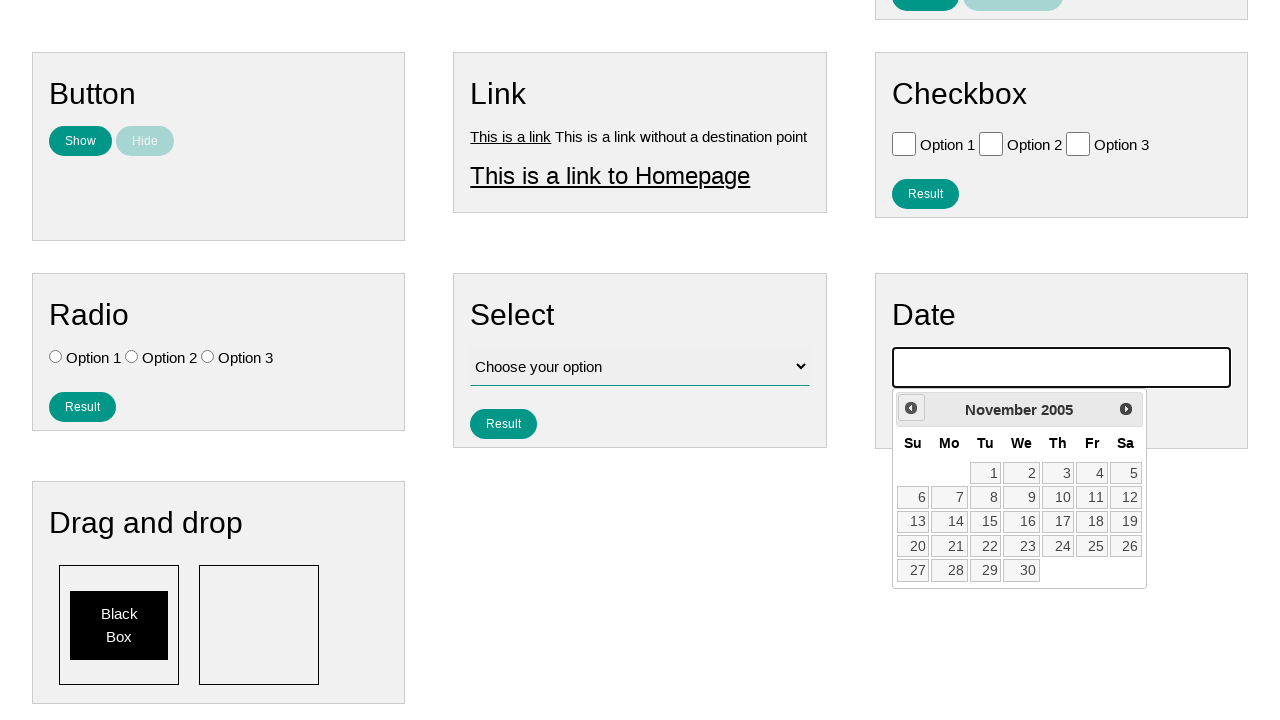

Clicked previous button to navigate backwards (iteration 244/790) at (911, 408) on .ui-datepicker-prev
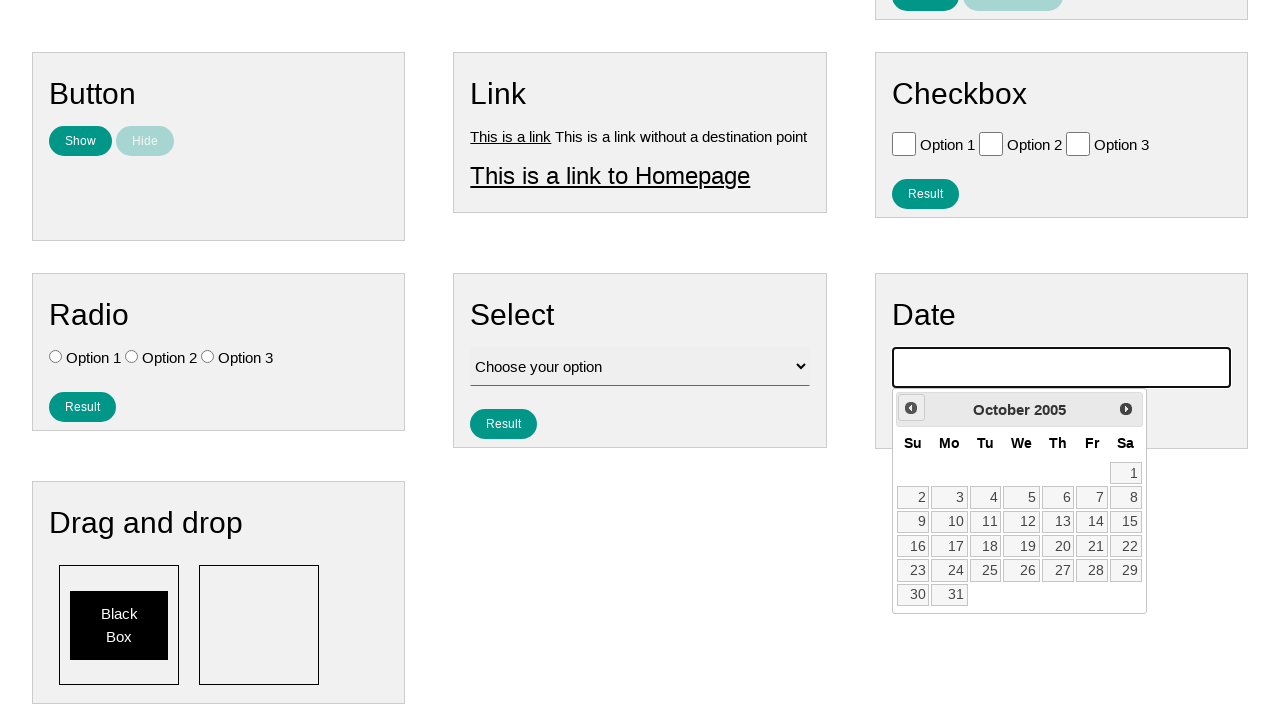

Clicked previous button to navigate backwards (iteration 245/790) at (911, 408) on .ui-datepicker-prev
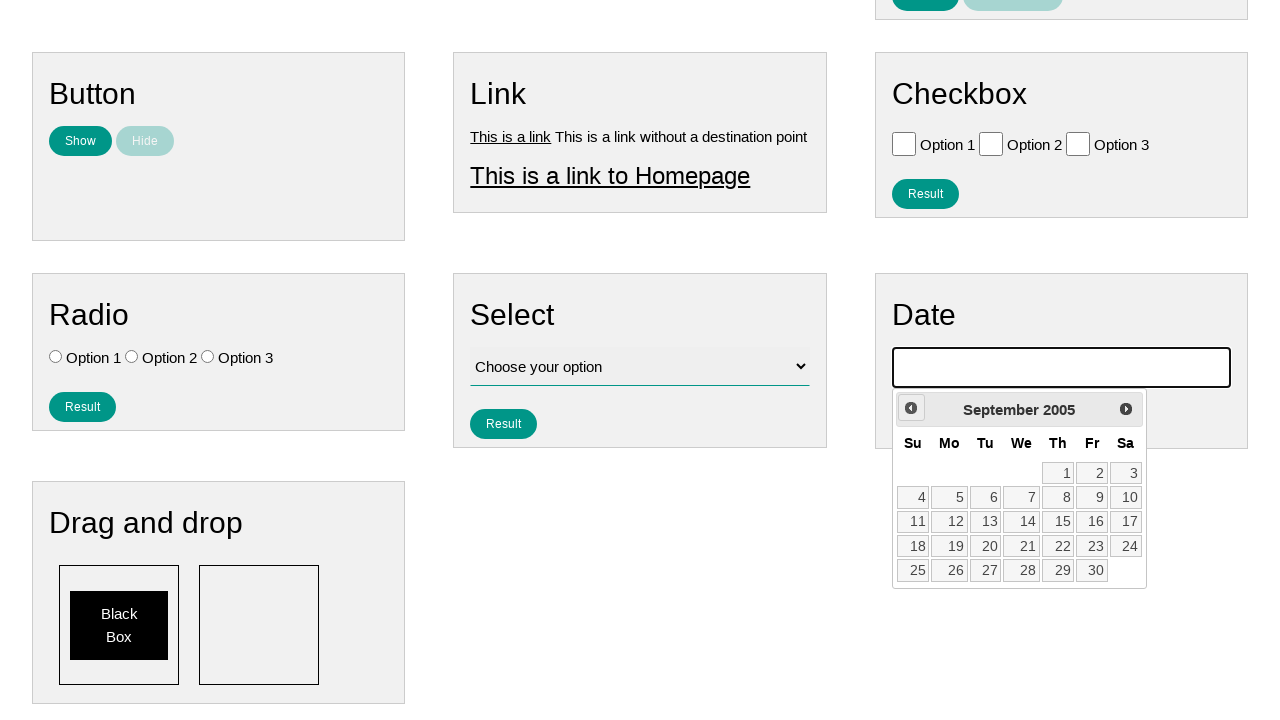

Clicked previous button to navigate backwards (iteration 246/790) at (911, 408) on .ui-datepicker-prev
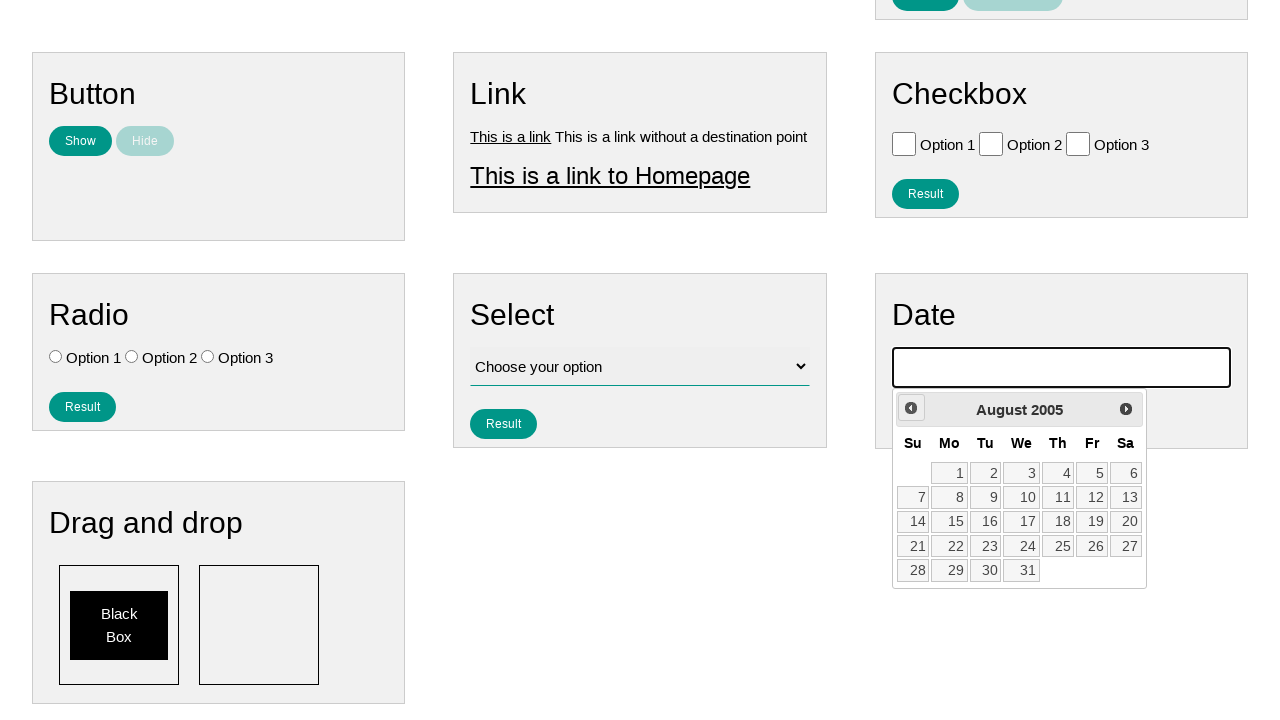

Clicked previous button to navigate backwards (iteration 247/790) at (911, 408) on .ui-datepicker-prev
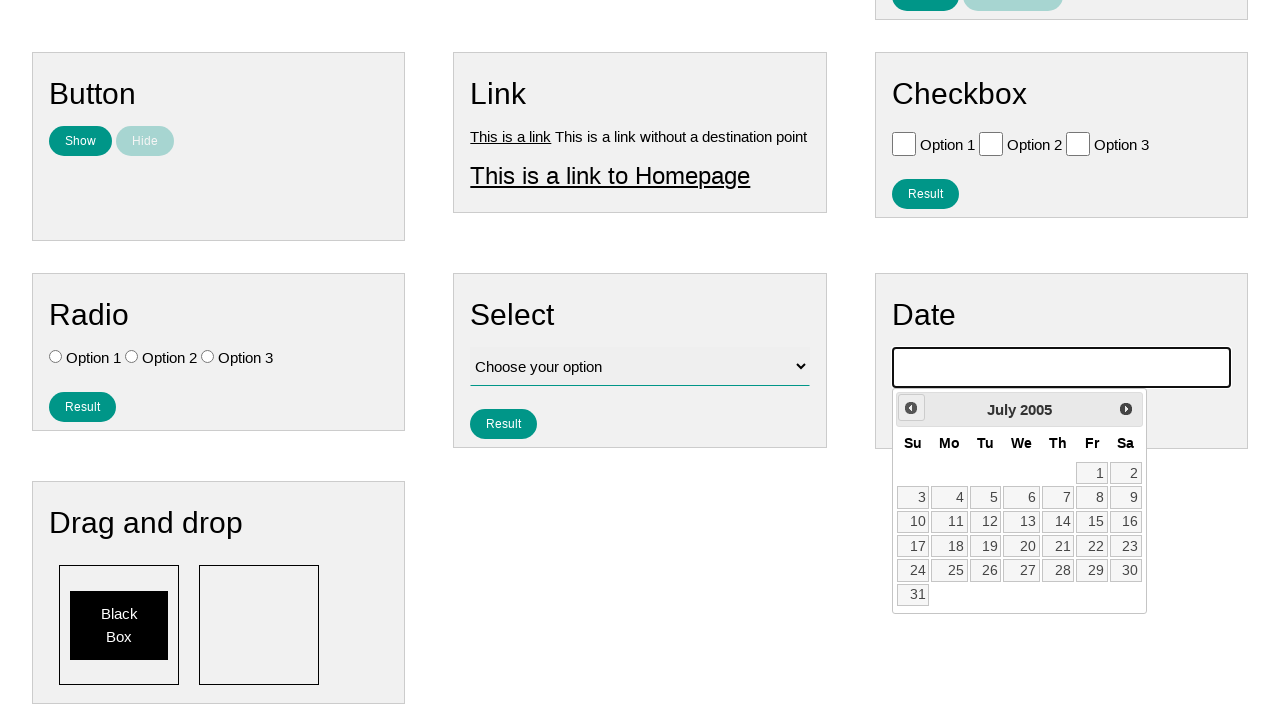

Clicked previous button to navigate backwards (iteration 248/790) at (911, 408) on .ui-datepicker-prev
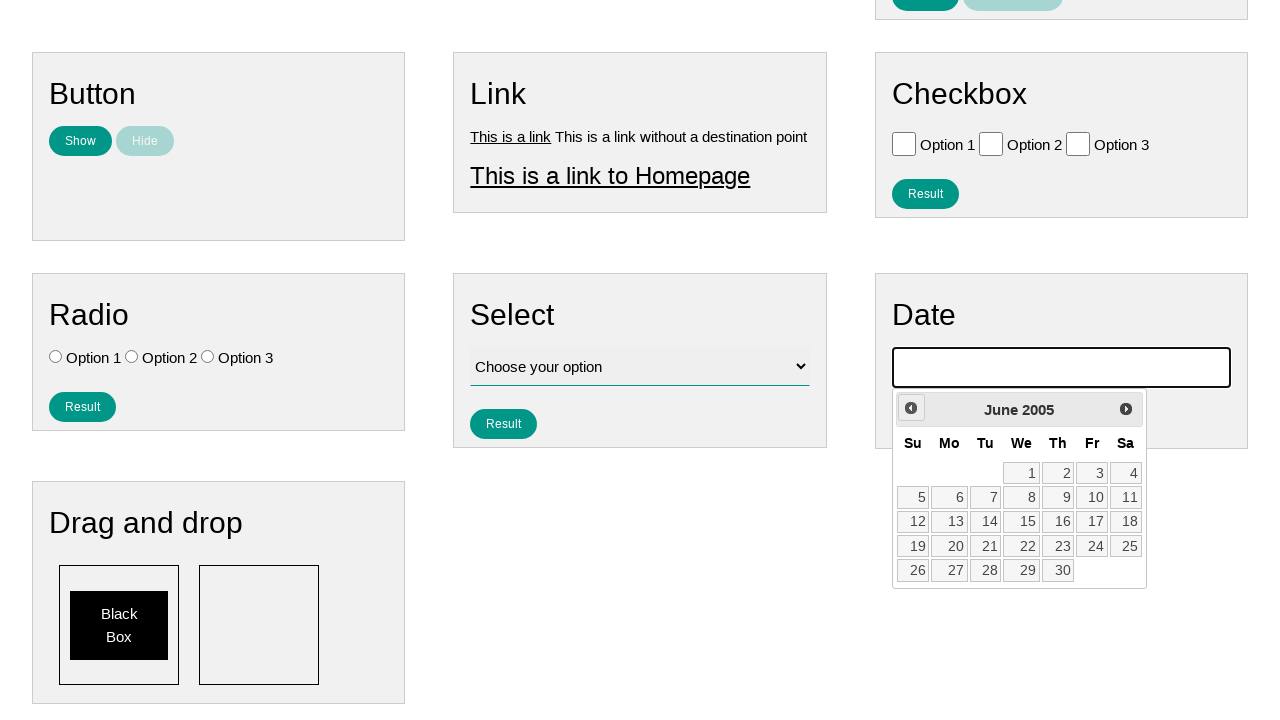

Clicked previous button to navigate backwards (iteration 249/790) at (911, 408) on .ui-datepicker-prev
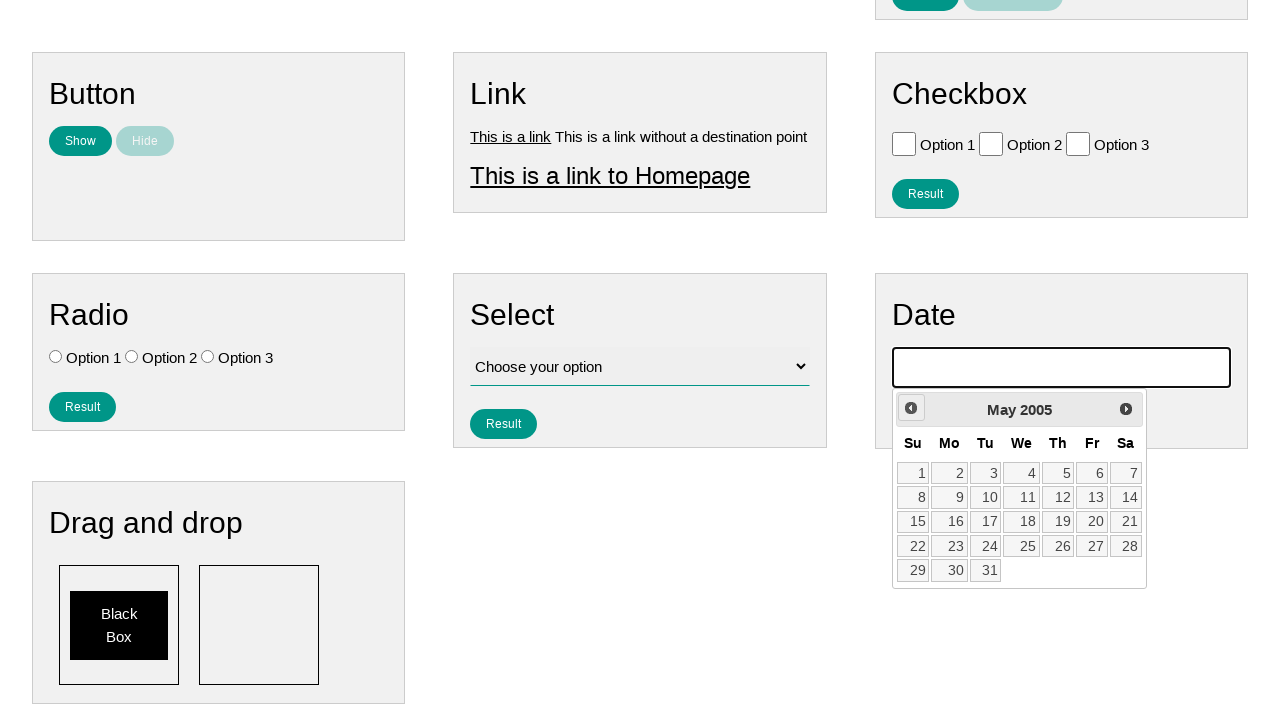

Clicked previous button to navigate backwards (iteration 250/790) at (911, 408) on .ui-datepicker-prev
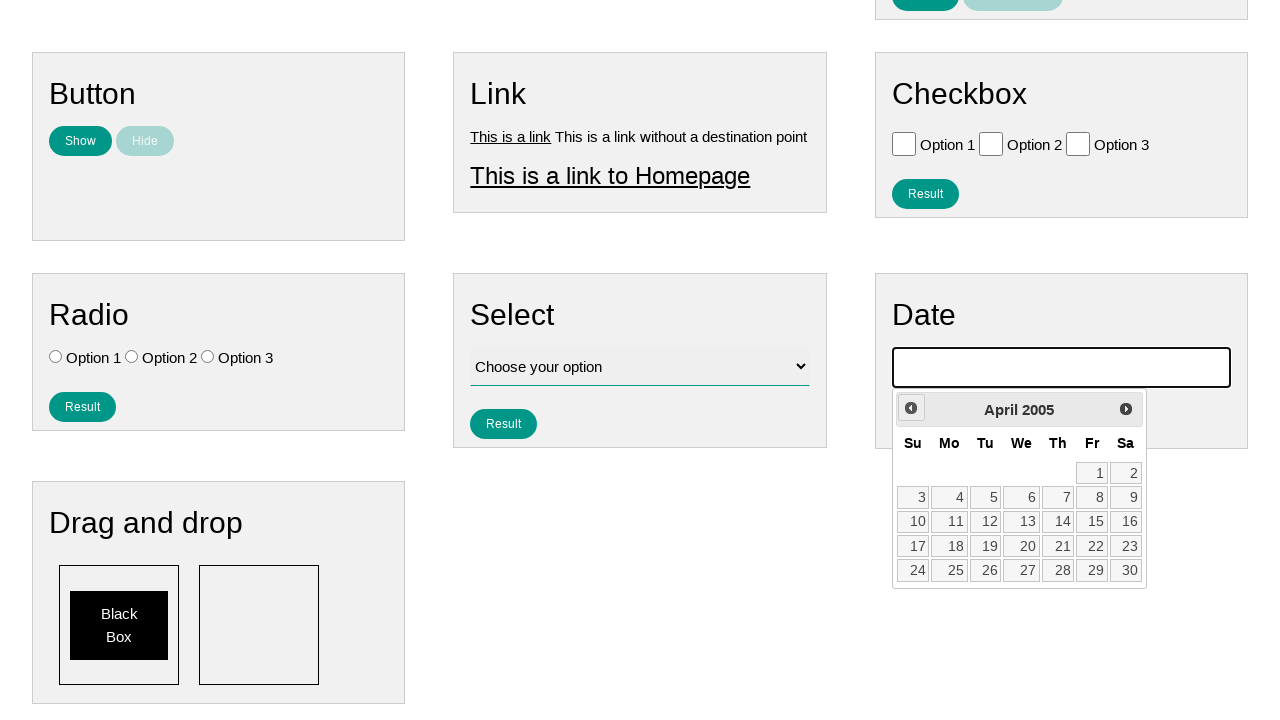

Clicked previous button to navigate backwards (iteration 251/790) at (911, 408) on .ui-datepicker-prev
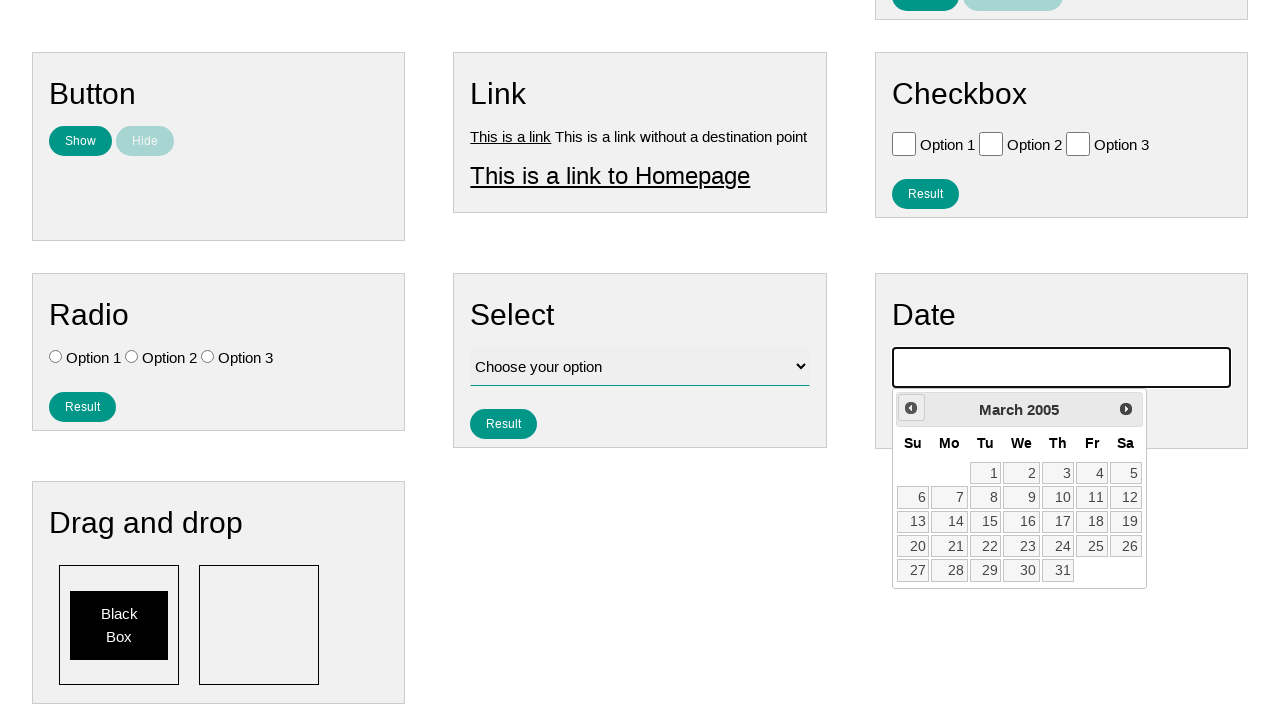

Clicked previous button to navigate backwards (iteration 252/790) at (911, 408) on .ui-datepicker-prev
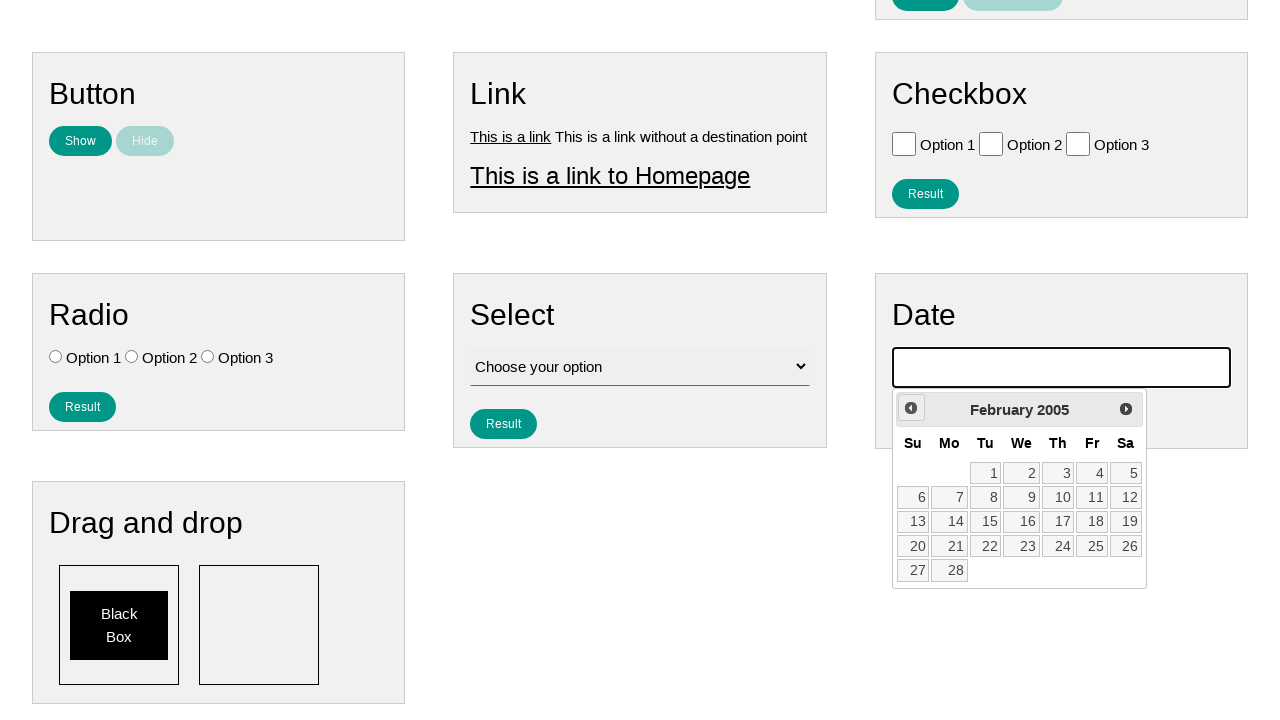

Clicked previous button to navigate backwards (iteration 253/790) at (911, 408) on .ui-datepicker-prev
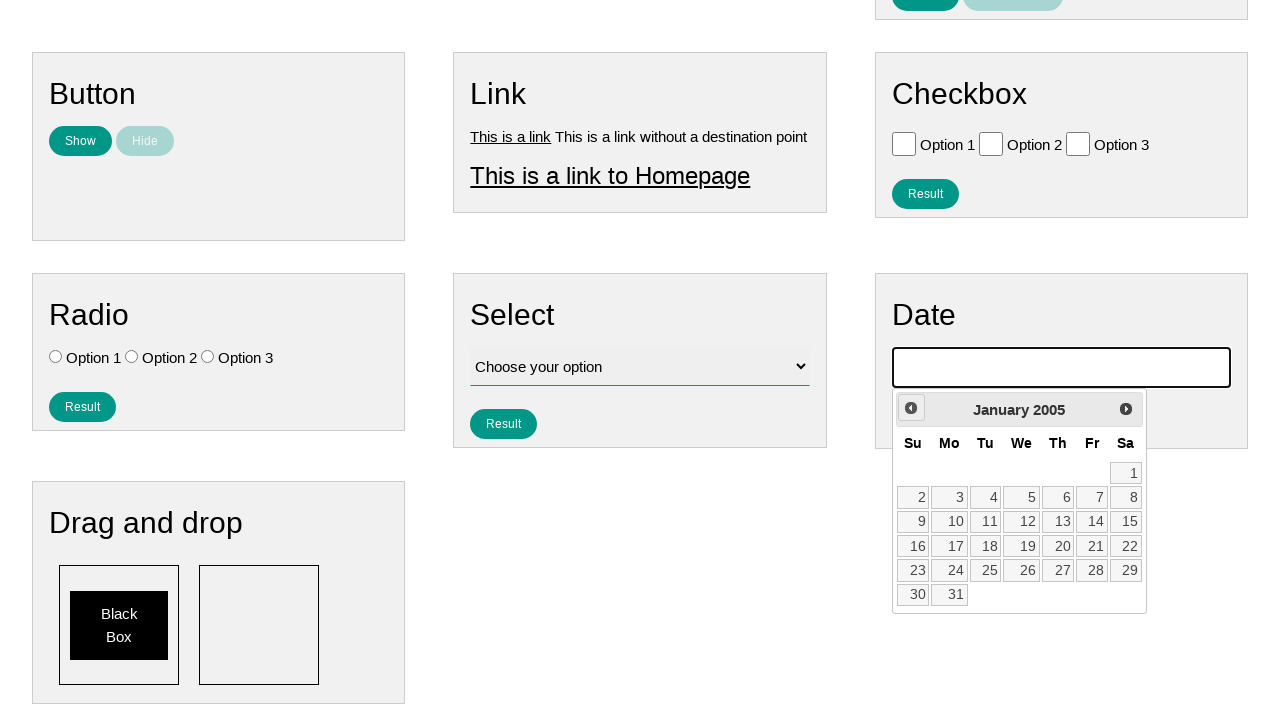

Clicked previous button to navigate backwards (iteration 254/790) at (911, 408) on .ui-datepicker-prev
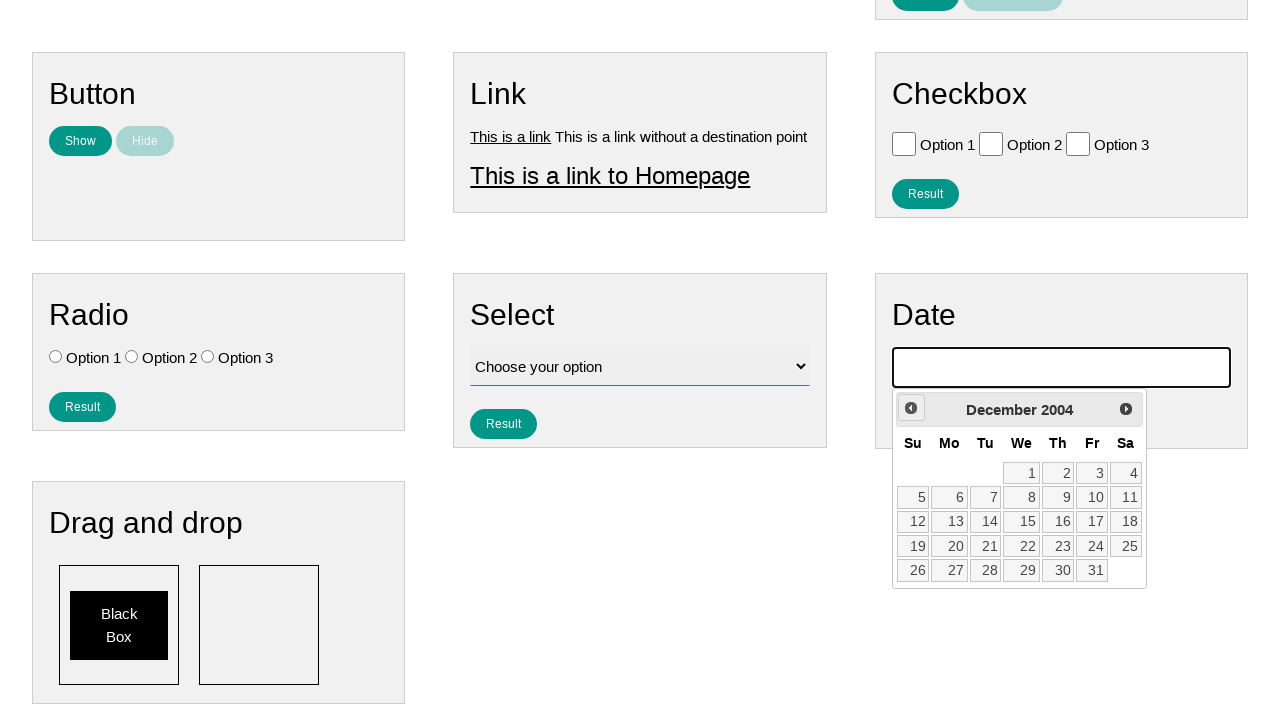

Clicked previous button to navigate backwards (iteration 255/790) at (911, 408) on .ui-datepicker-prev
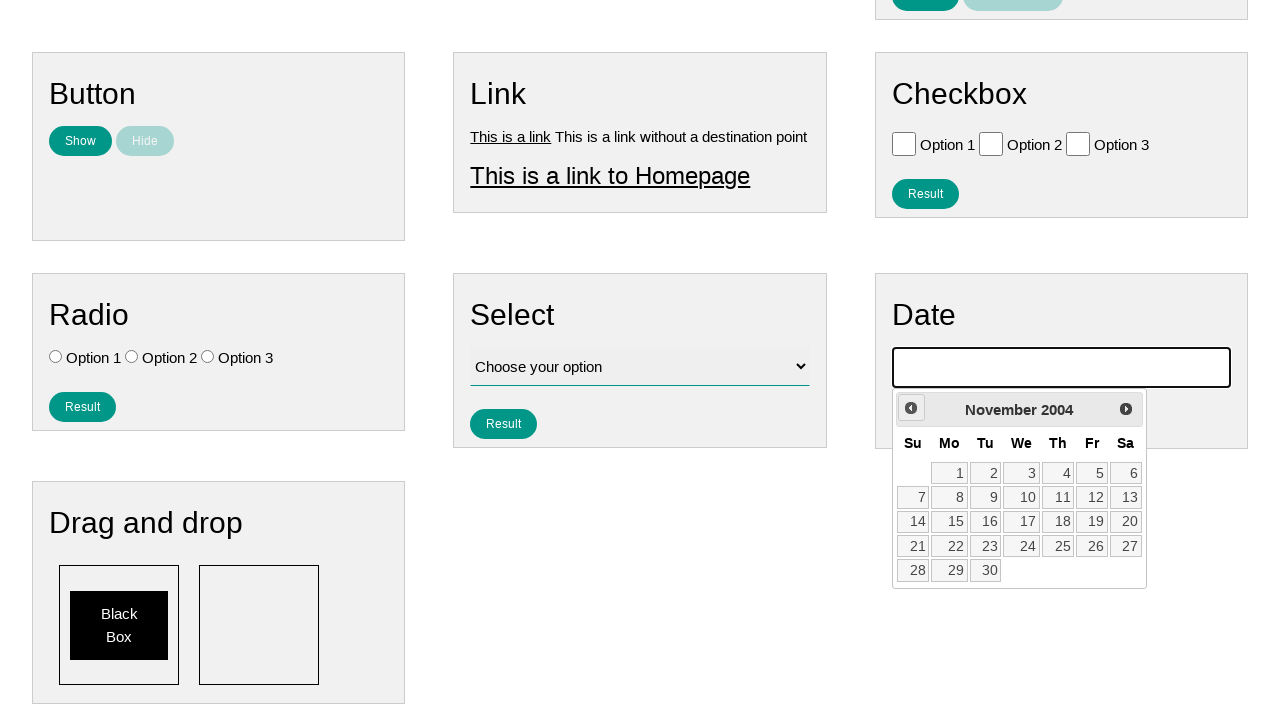

Clicked previous button to navigate backwards (iteration 256/790) at (911, 408) on .ui-datepicker-prev
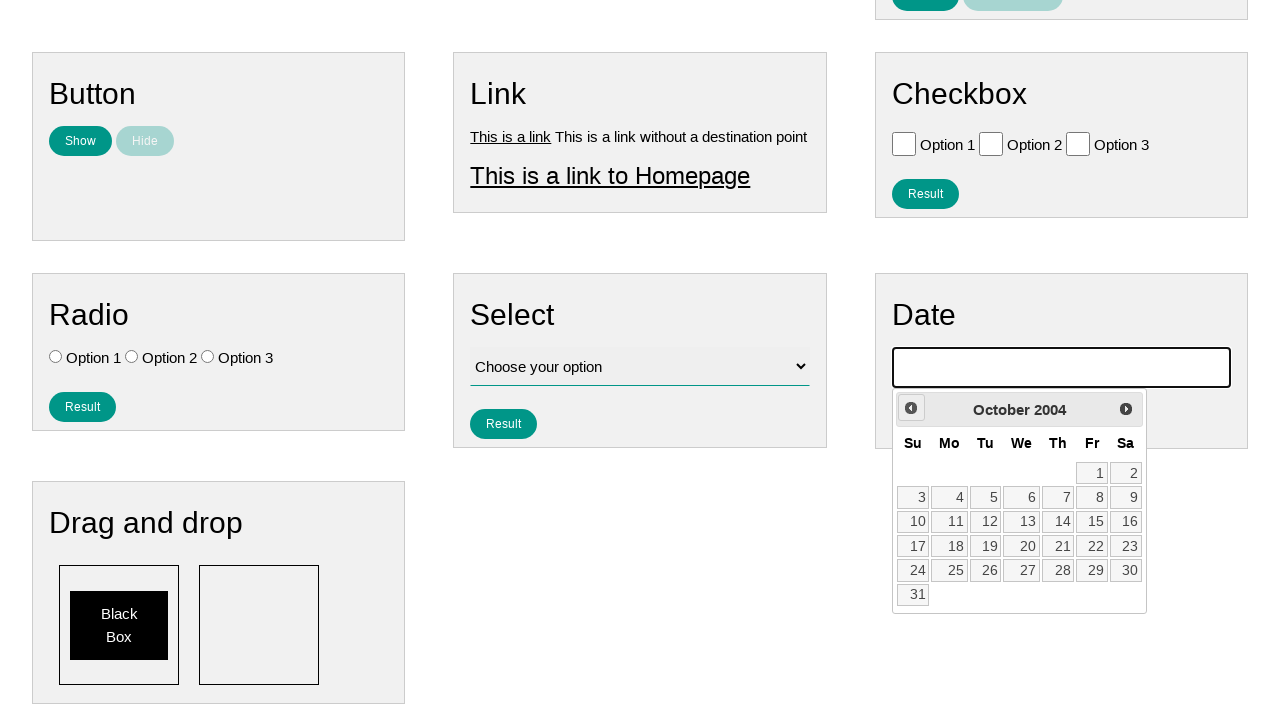

Clicked previous button to navigate backwards (iteration 257/790) at (911, 408) on .ui-datepicker-prev
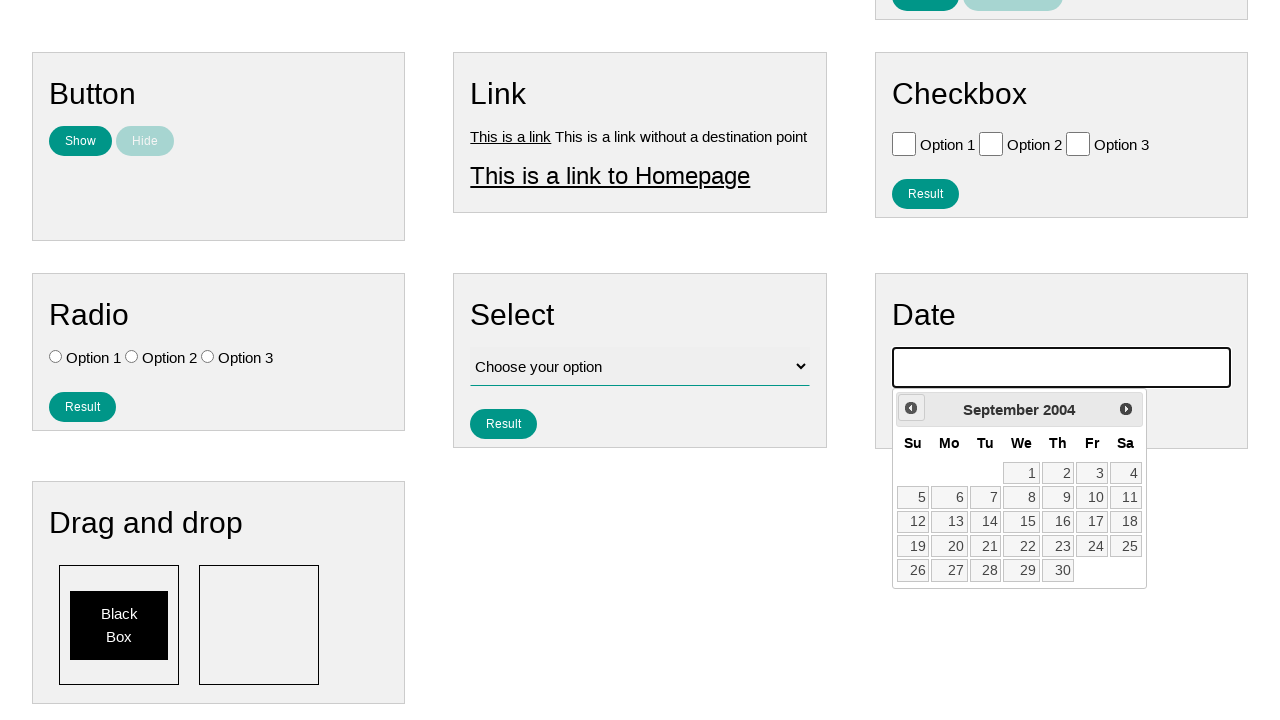

Clicked previous button to navigate backwards (iteration 258/790) at (911, 408) on .ui-datepicker-prev
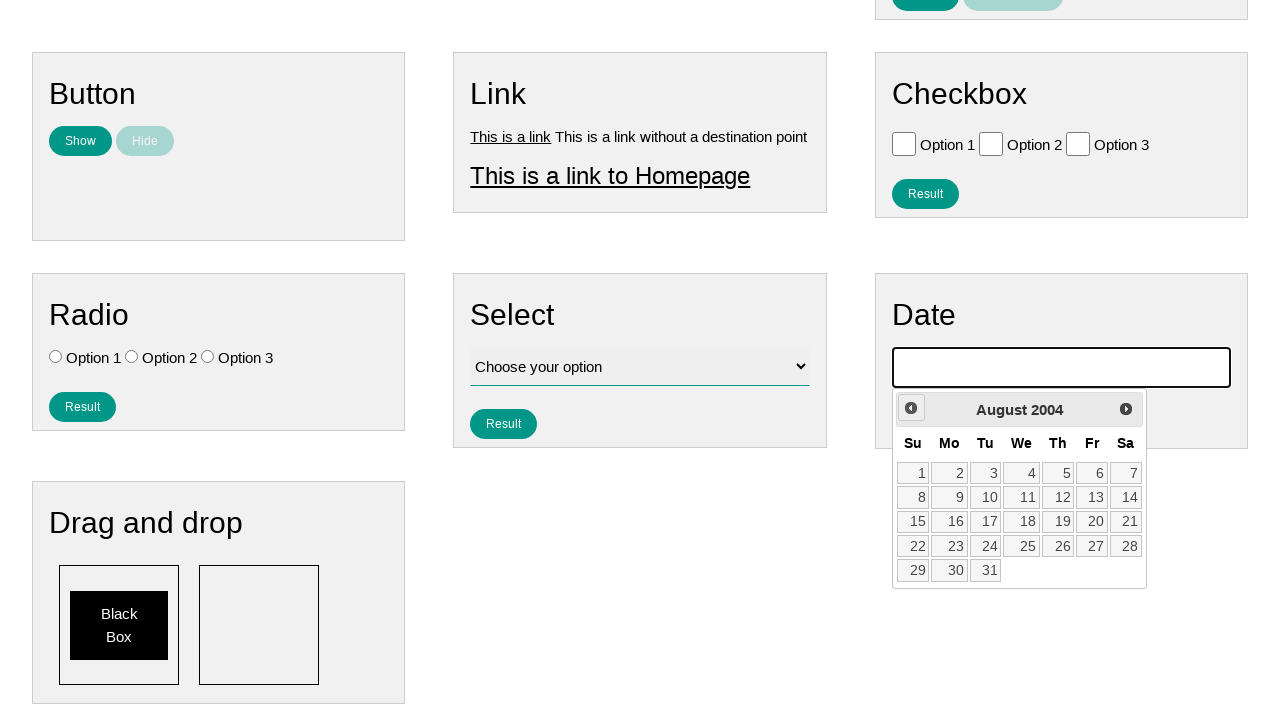

Clicked previous button to navigate backwards (iteration 259/790) at (911, 408) on .ui-datepicker-prev
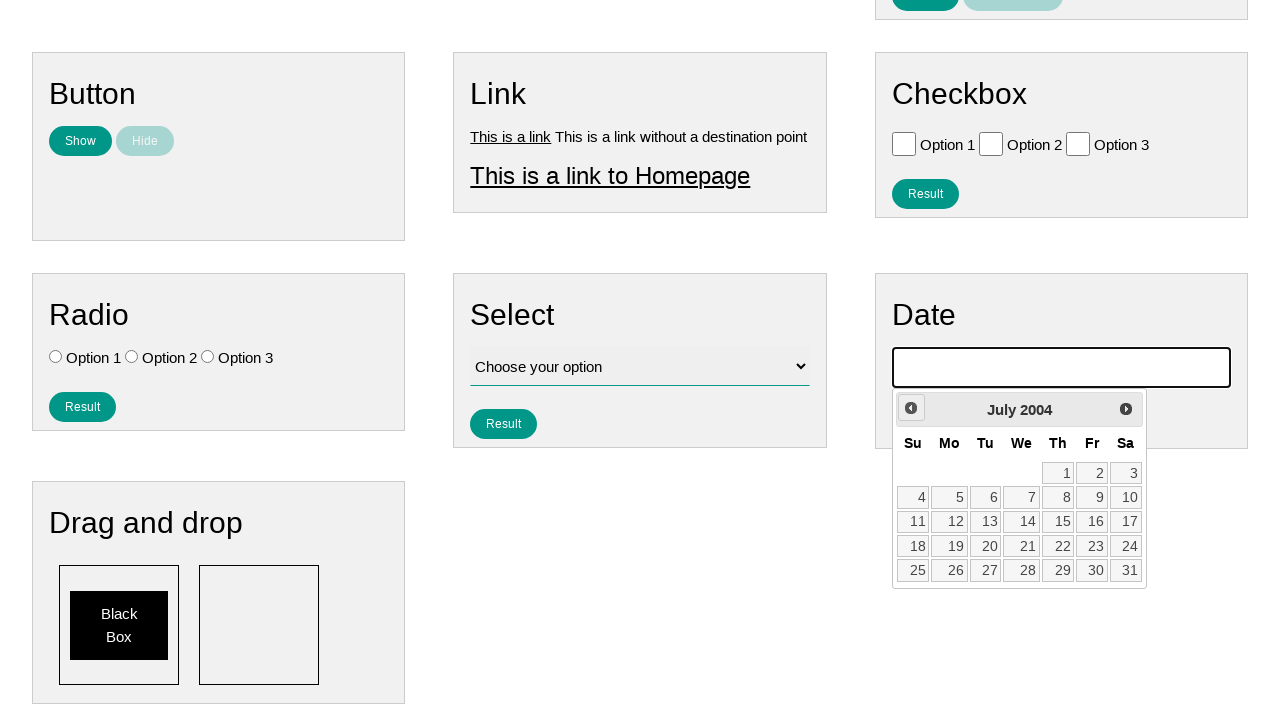

Clicked previous button to navigate backwards (iteration 260/790) at (911, 408) on .ui-datepicker-prev
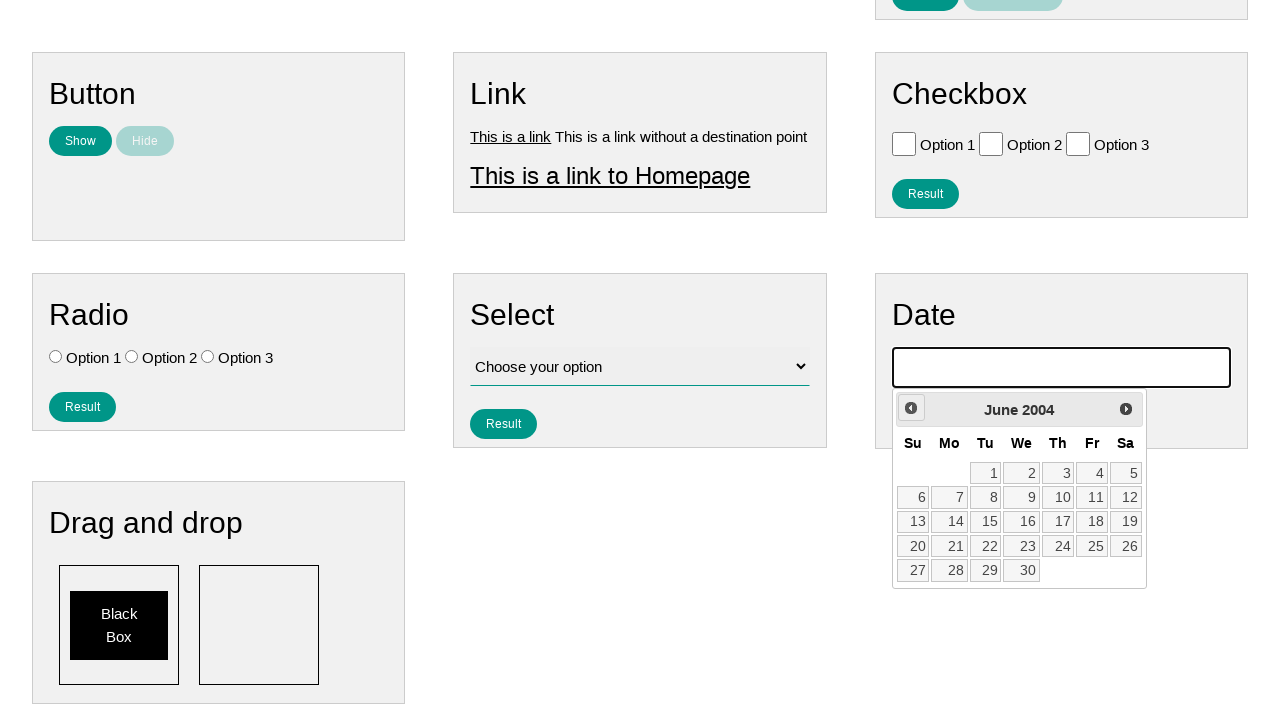

Clicked previous button to navigate backwards (iteration 261/790) at (911, 408) on .ui-datepicker-prev
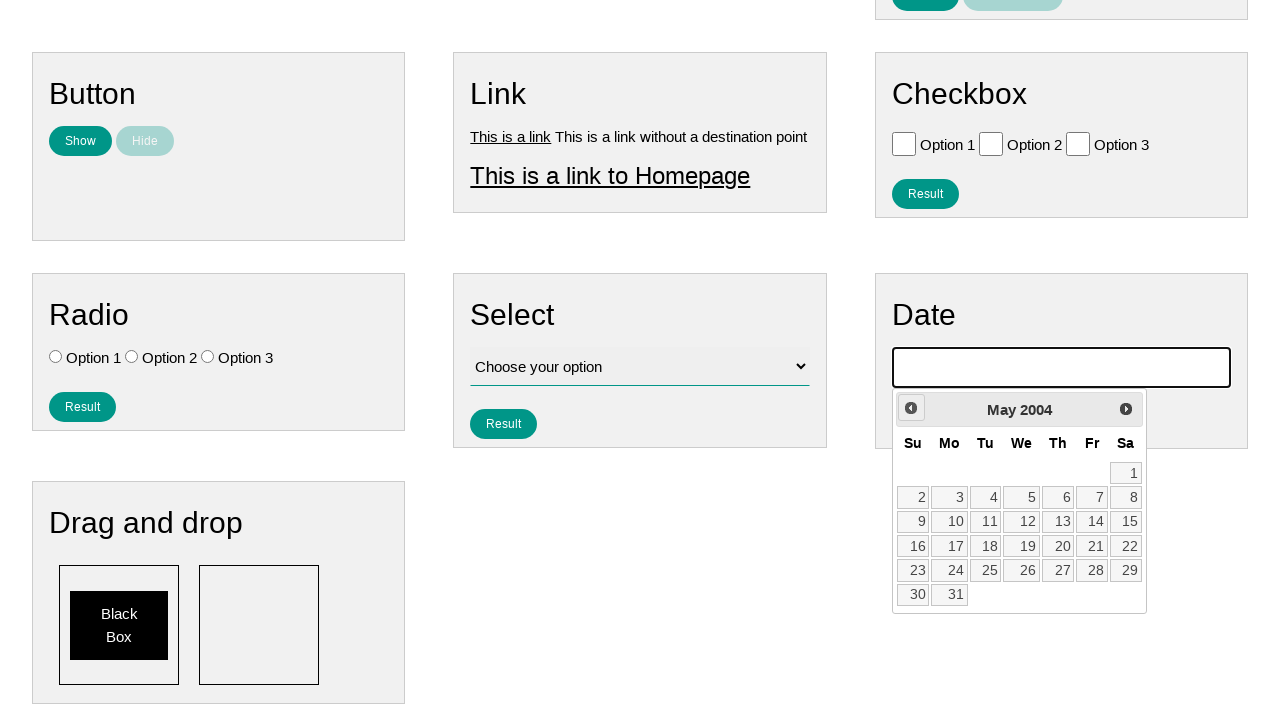

Clicked previous button to navigate backwards (iteration 262/790) at (911, 408) on .ui-datepicker-prev
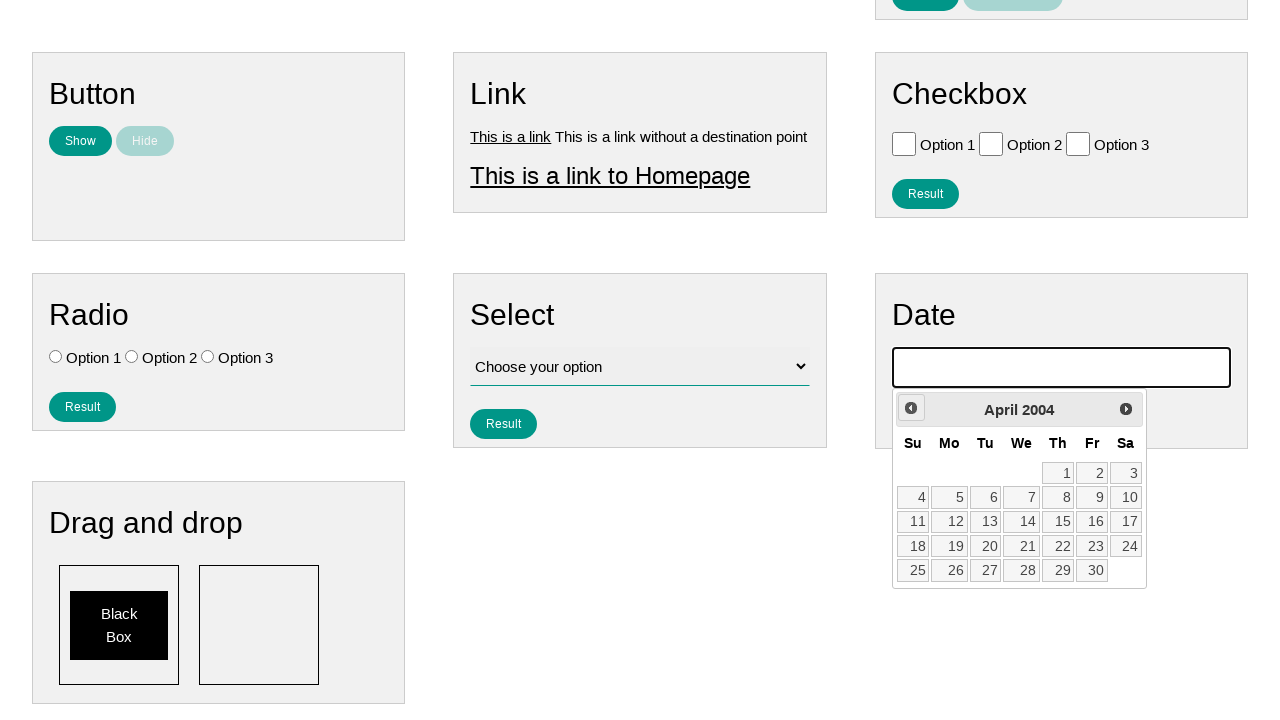

Clicked previous button to navigate backwards (iteration 263/790) at (911, 408) on .ui-datepicker-prev
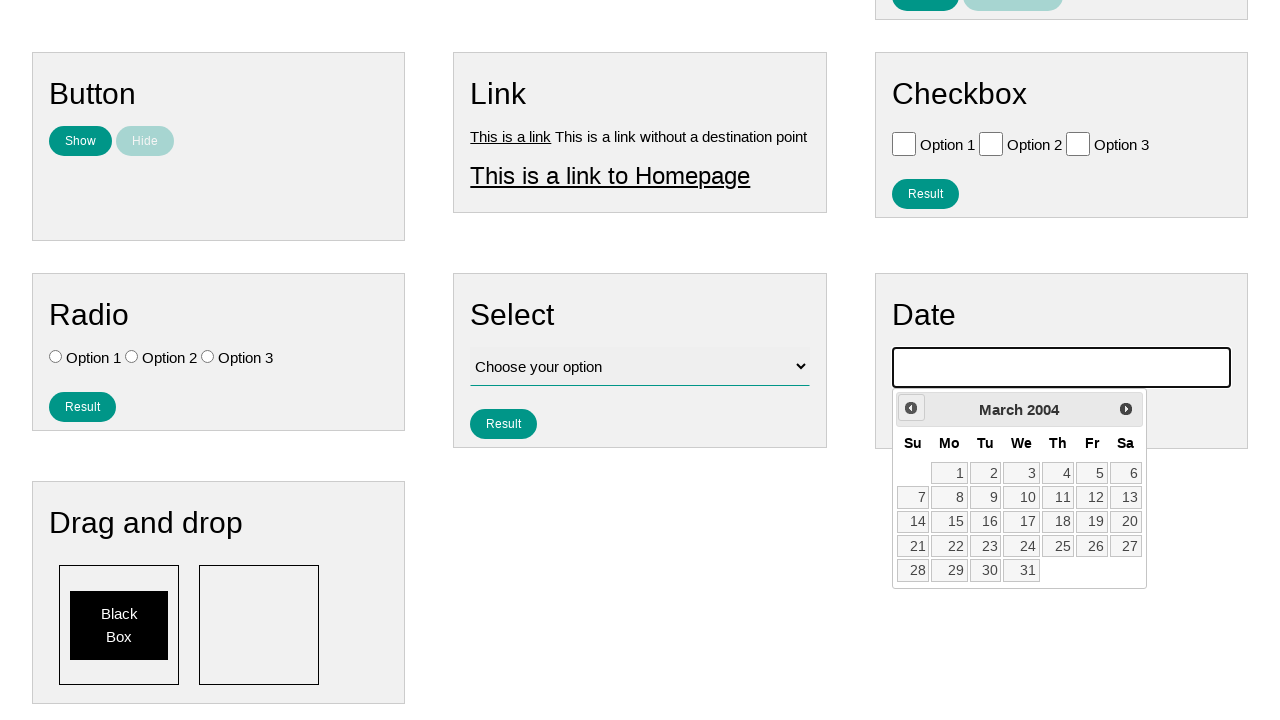

Clicked previous button to navigate backwards (iteration 264/790) at (911, 408) on .ui-datepicker-prev
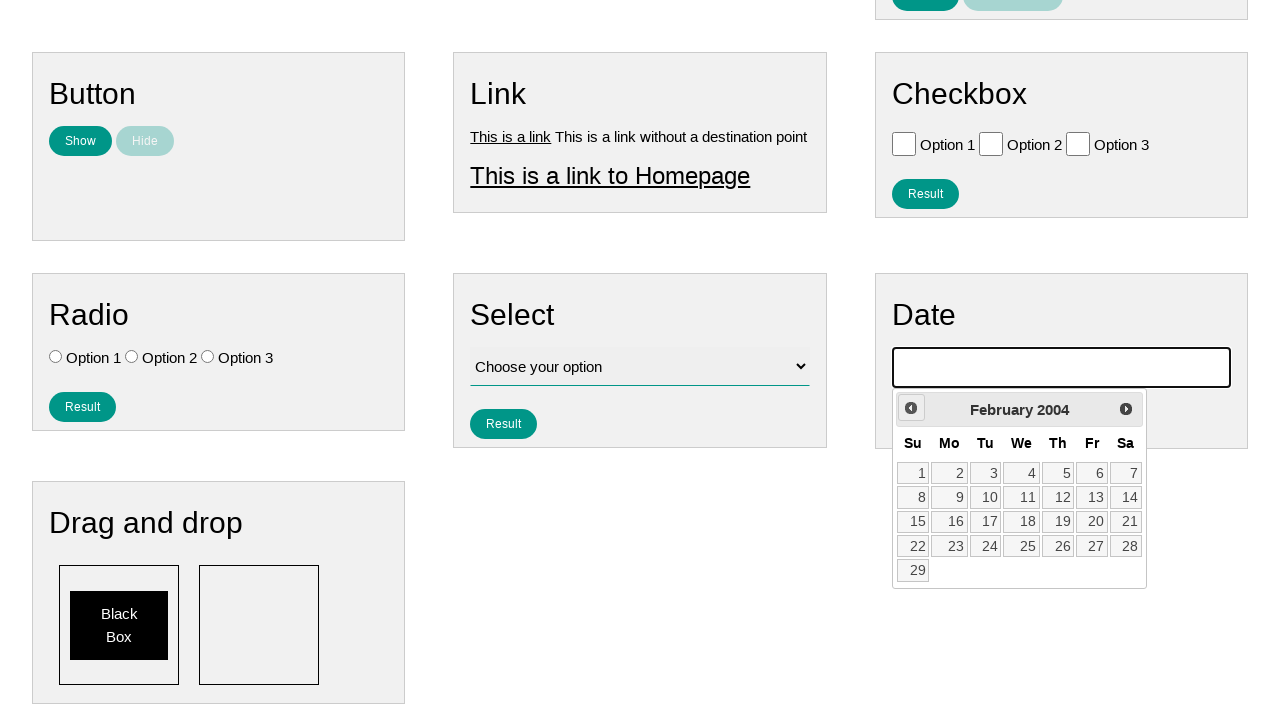

Clicked previous button to navigate backwards (iteration 265/790) at (911, 408) on .ui-datepicker-prev
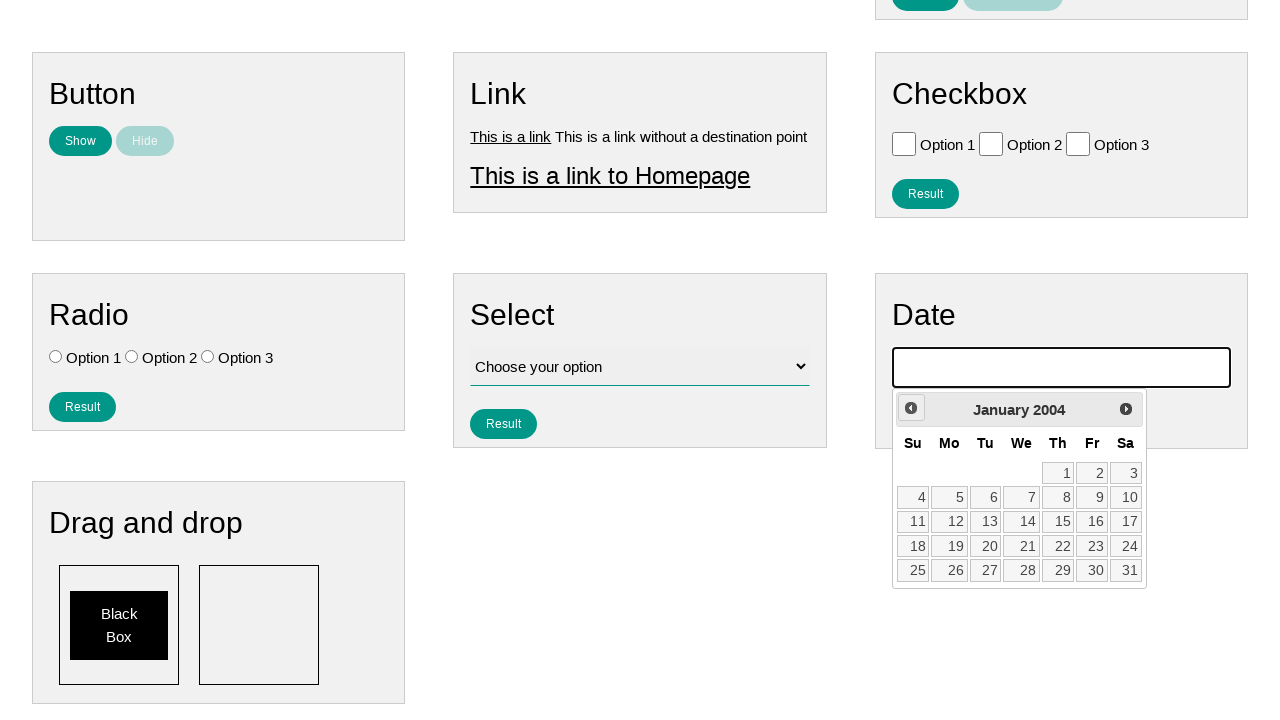

Clicked previous button to navigate backwards (iteration 266/790) at (911, 408) on .ui-datepicker-prev
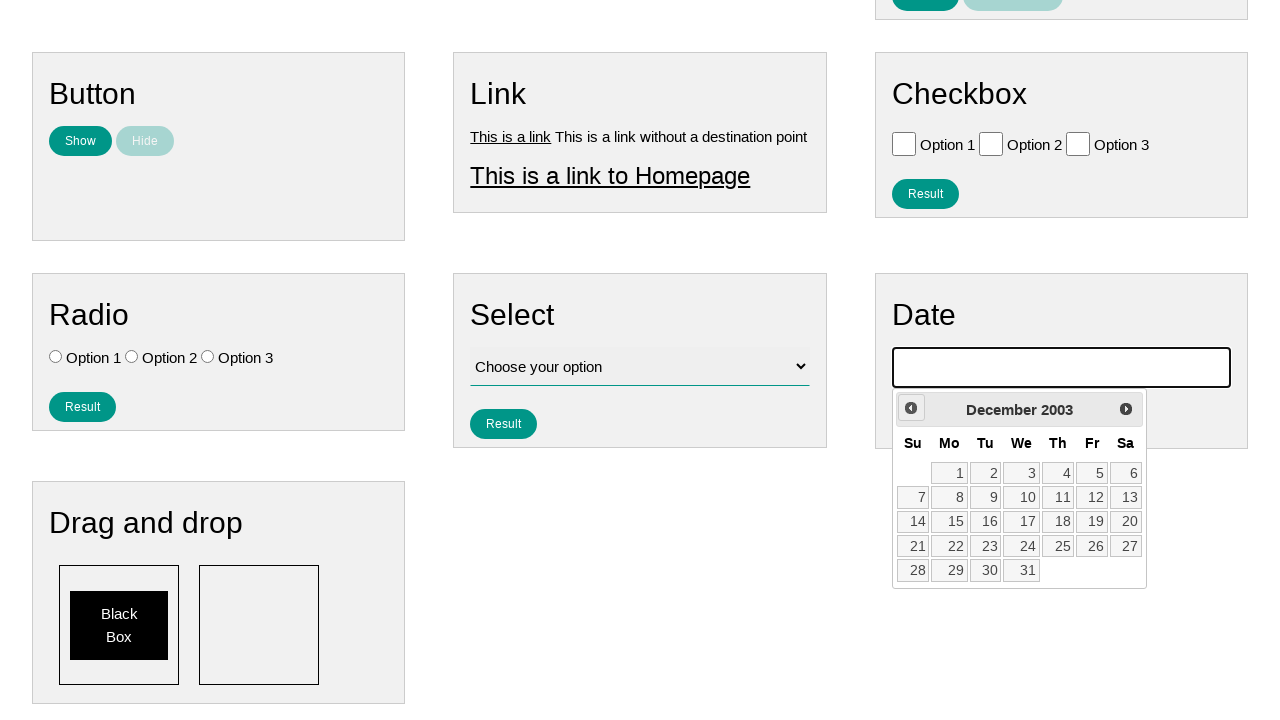

Clicked previous button to navigate backwards (iteration 267/790) at (911, 408) on .ui-datepicker-prev
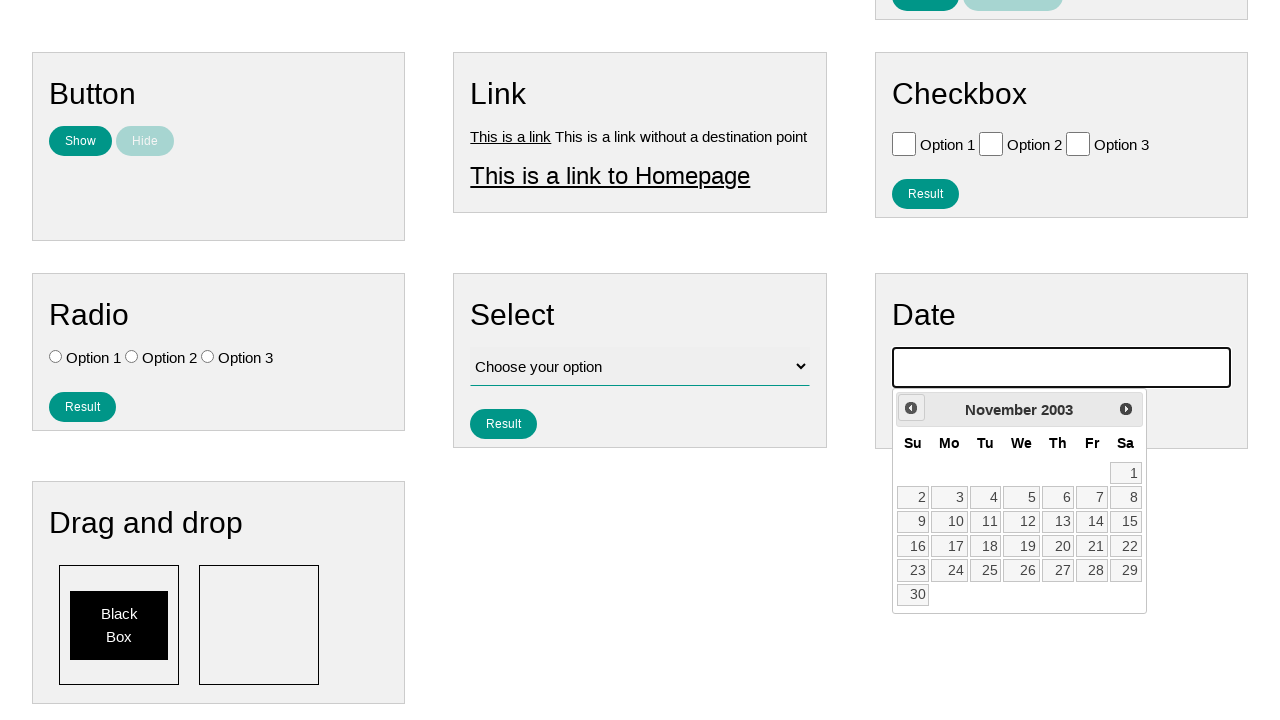

Clicked previous button to navigate backwards (iteration 268/790) at (911, 408) on .ui-datepicker-prev
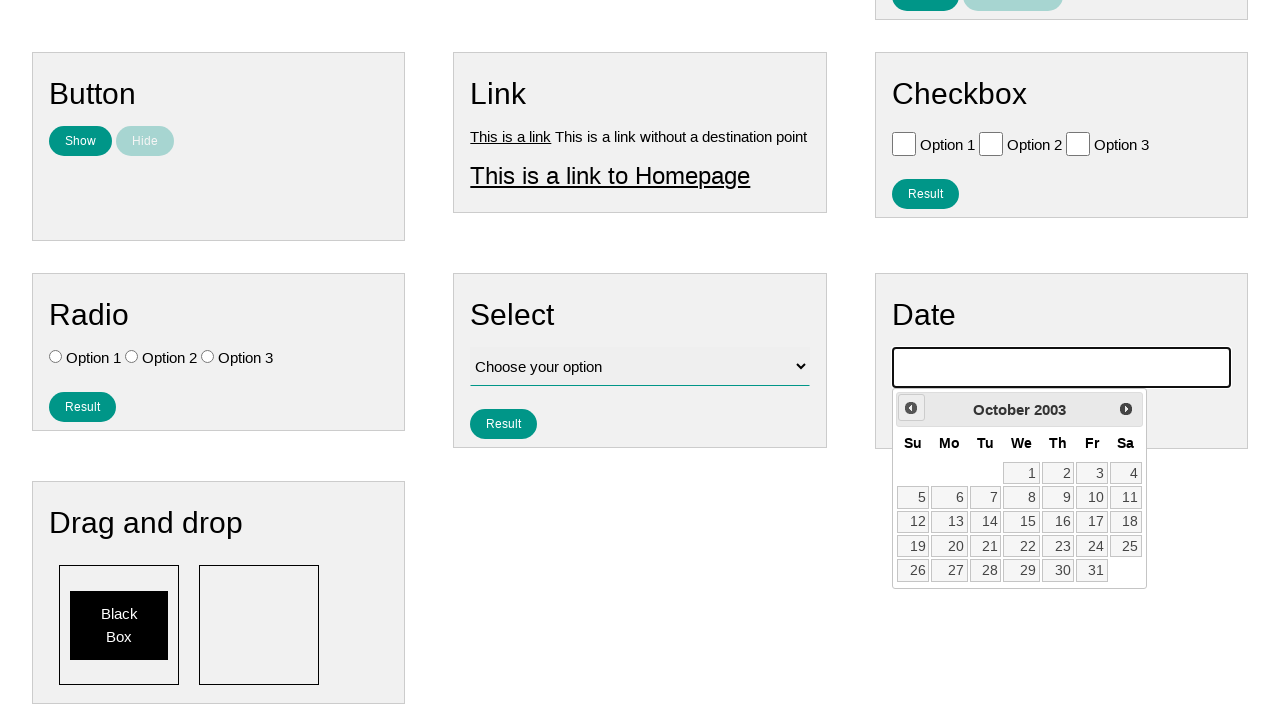

Clicked previous button to navigate backwards (iteration 269/790) at (911, 408) on .ui-datepicker-prev
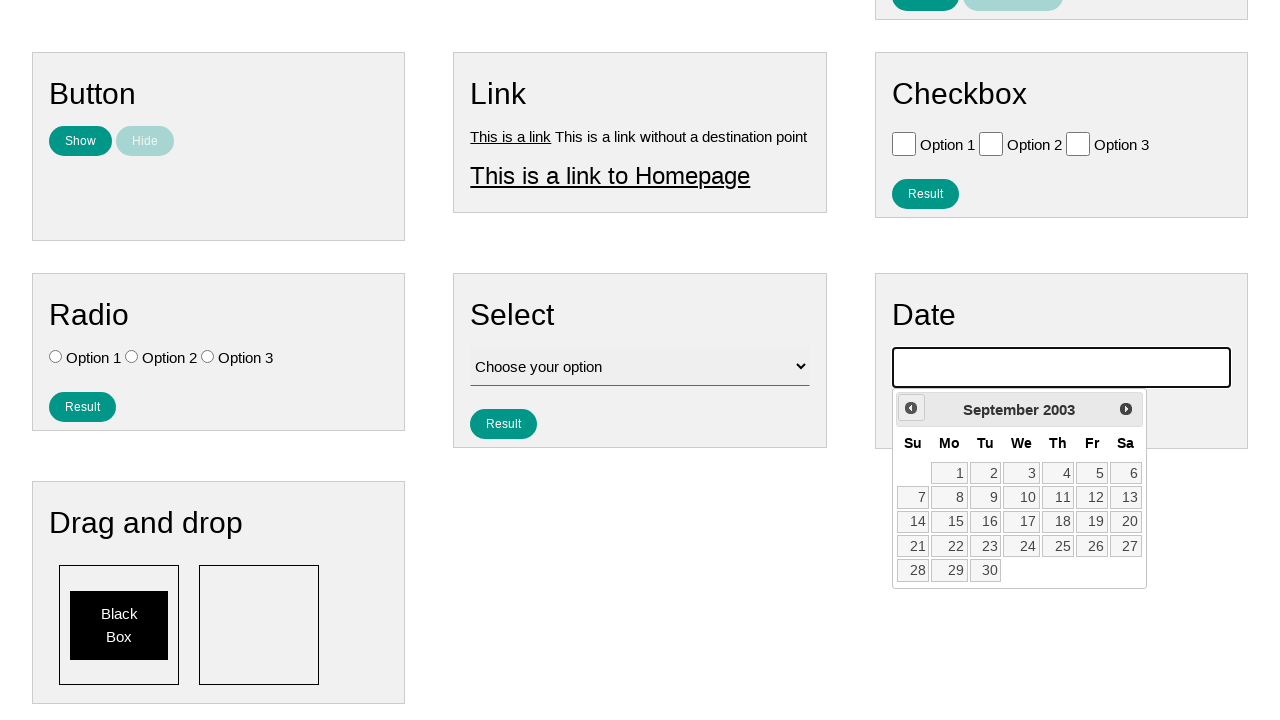

Clicked previous button to navigate backwards (iteration 270/790) at (911, 408) on .ui-datepicker-prev
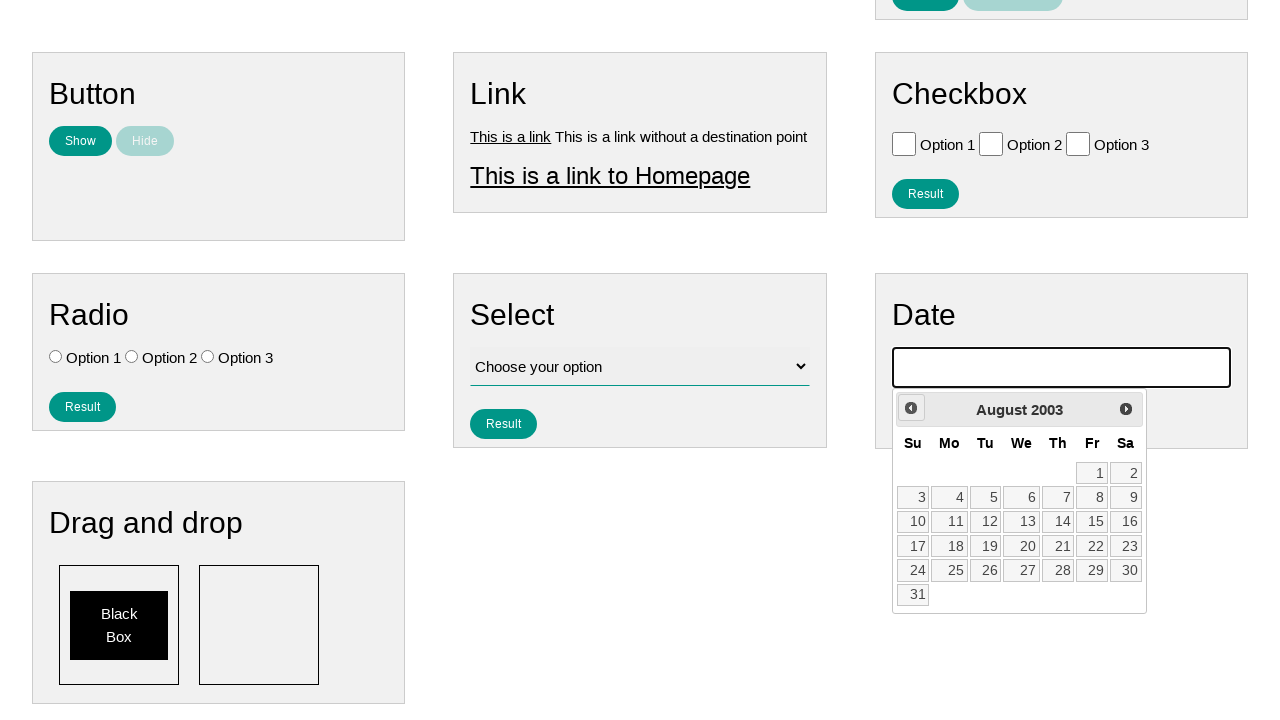

Clicked previous button to navigate backwards (iteration 271/790) at (911, 408) on .ui-datepicker-prev
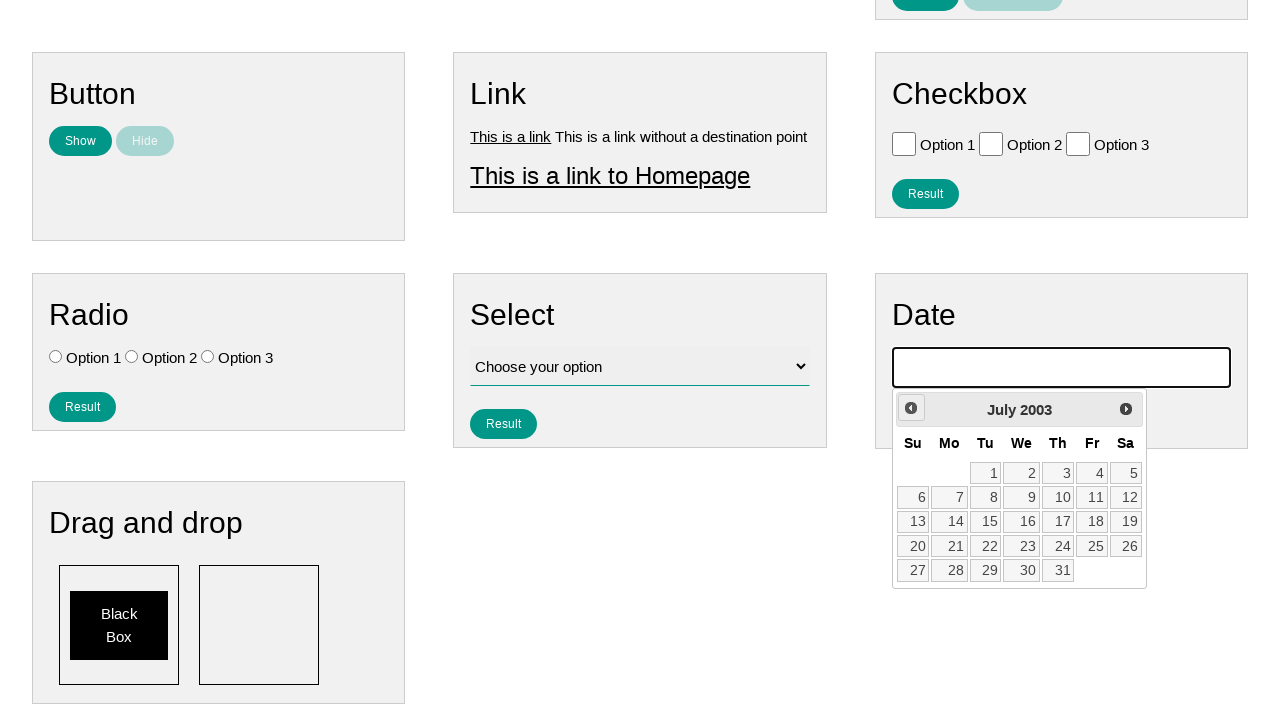

Clicked previous button to navigate backwards (iteration 272/790) at (911, 408) on .ui-datepicker-prev
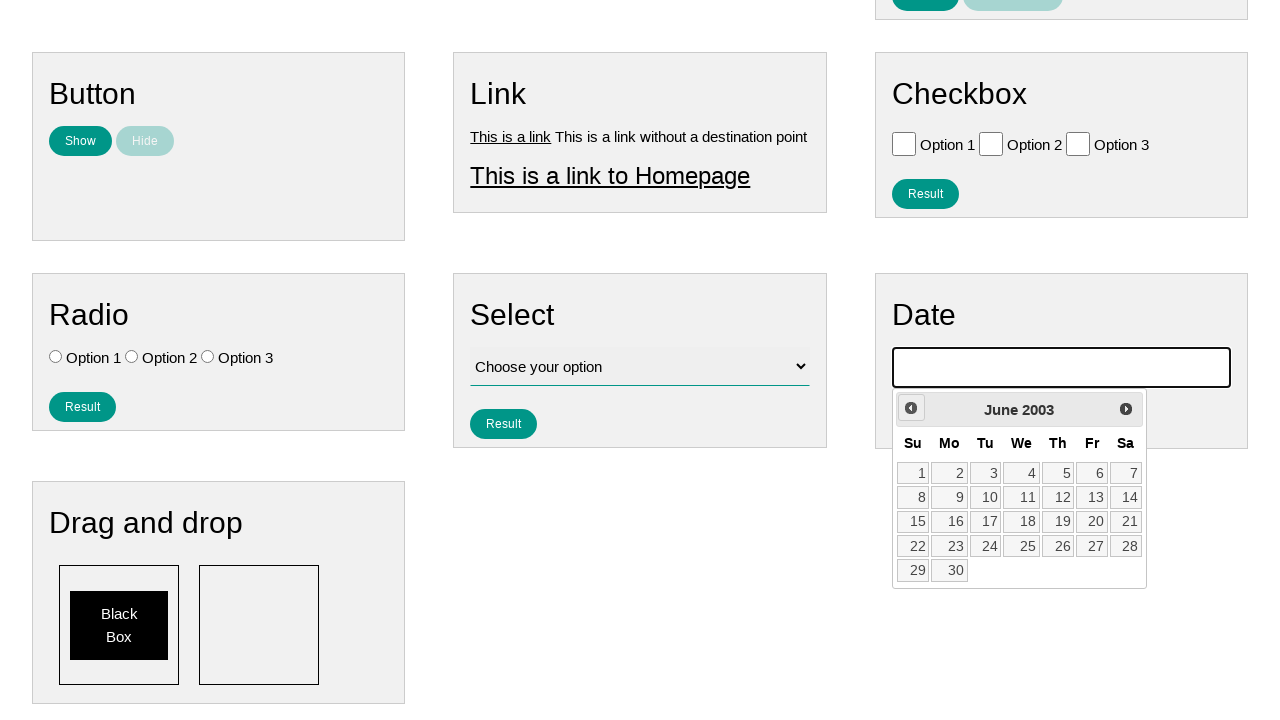

Clicked previous button to navigate backwards (iteration 273/790) at (911, 408) on .ui-datepicker-prev
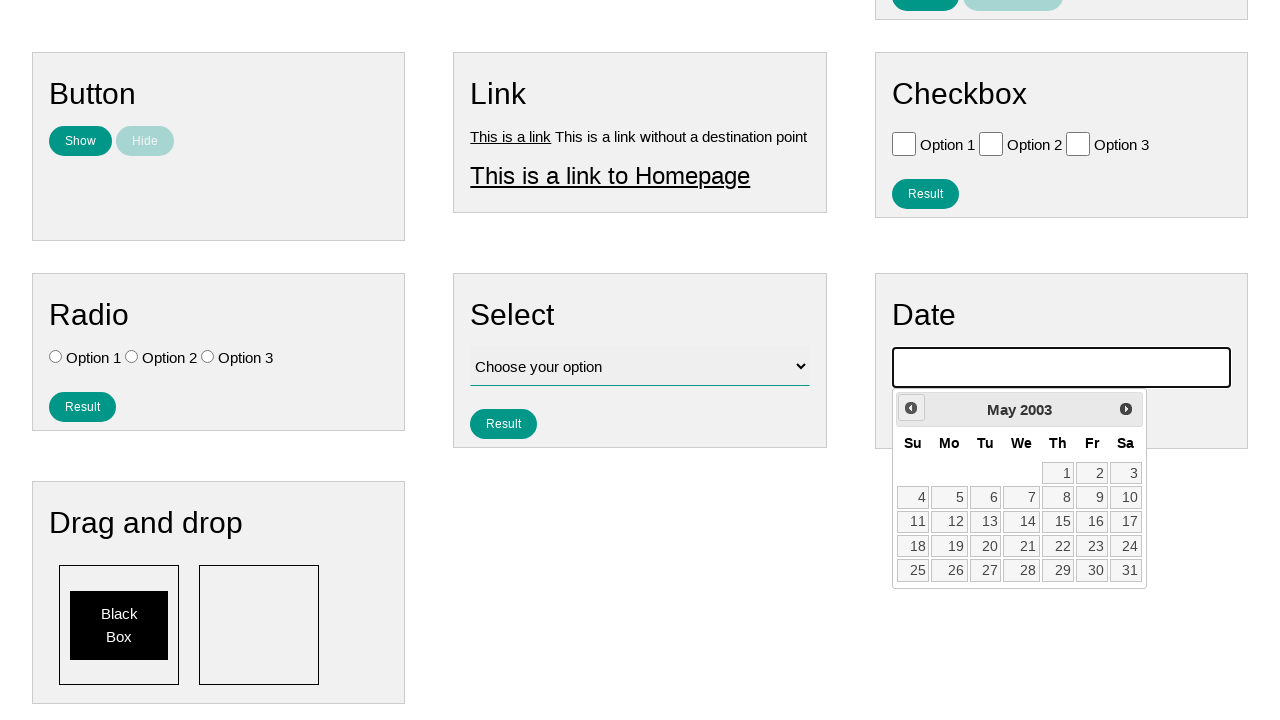

Clicked previous button to navigate backwards (iteration 274/790) at (911, 408) on .ui-datepicker-prev
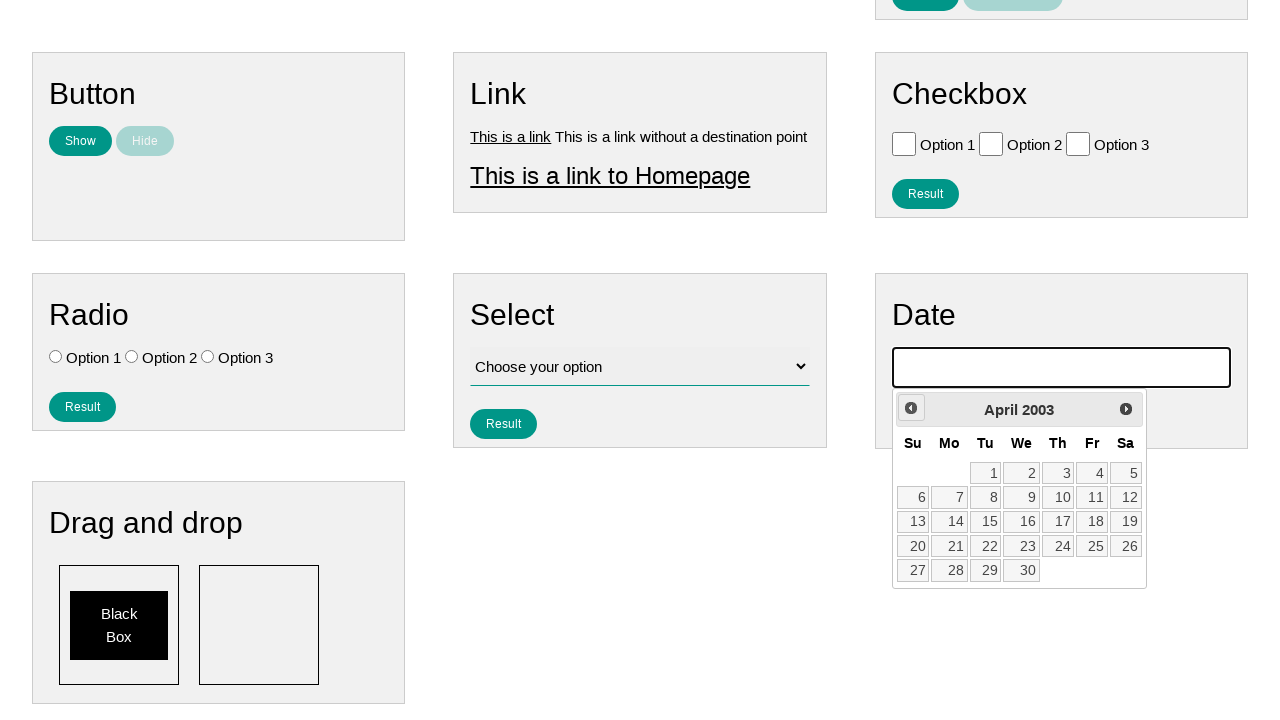

Clicked previous button to navigate backwards (iteration 275/790) at (911, 408) on .ui-datepicker-prev
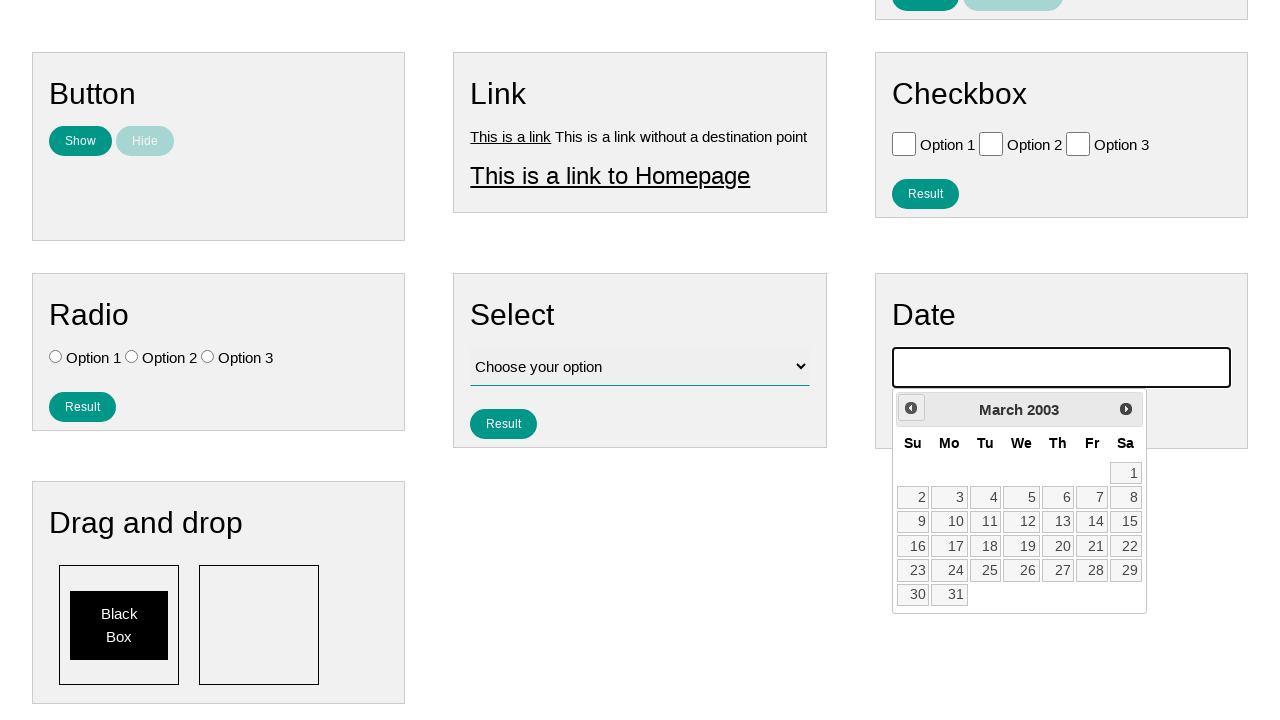

Clicked previous button to navigate backwards (iteration 276/790) at (911, 408) on .ui-datepicker-prev
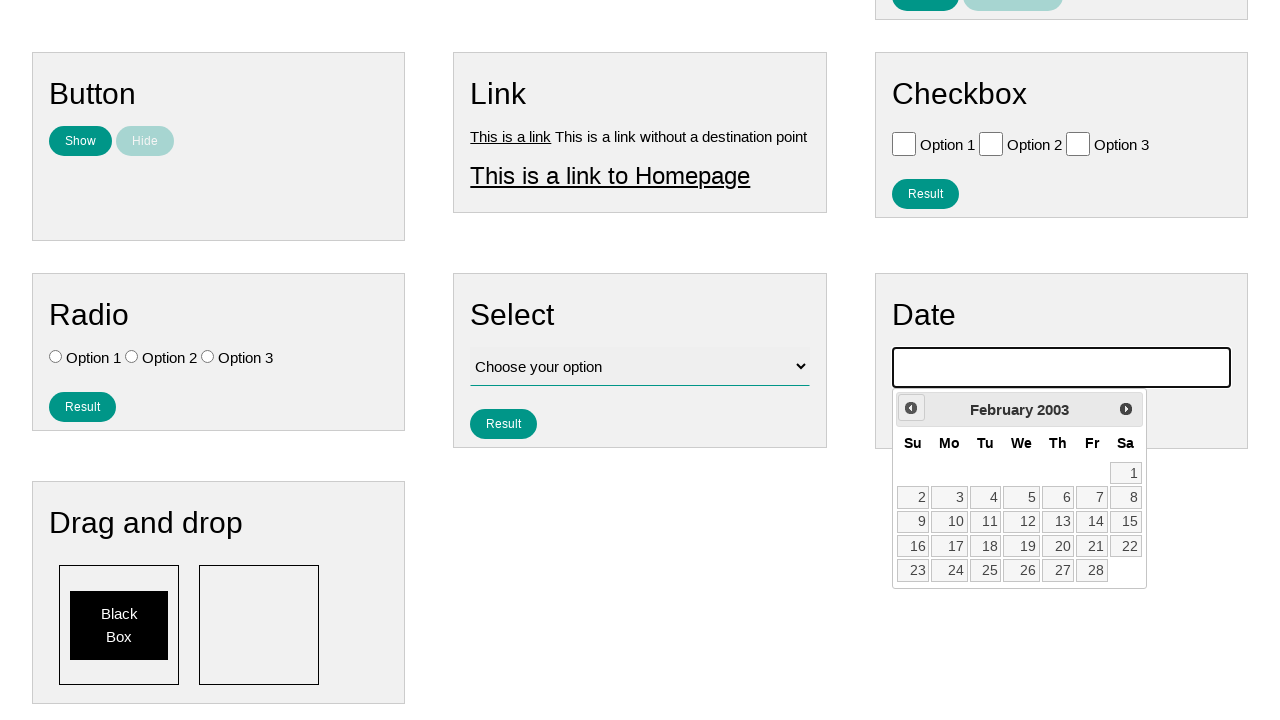

Clicked previous button to navigate backwards (iteration 277/790) at (911, 408) on .ui-datepicker-prev
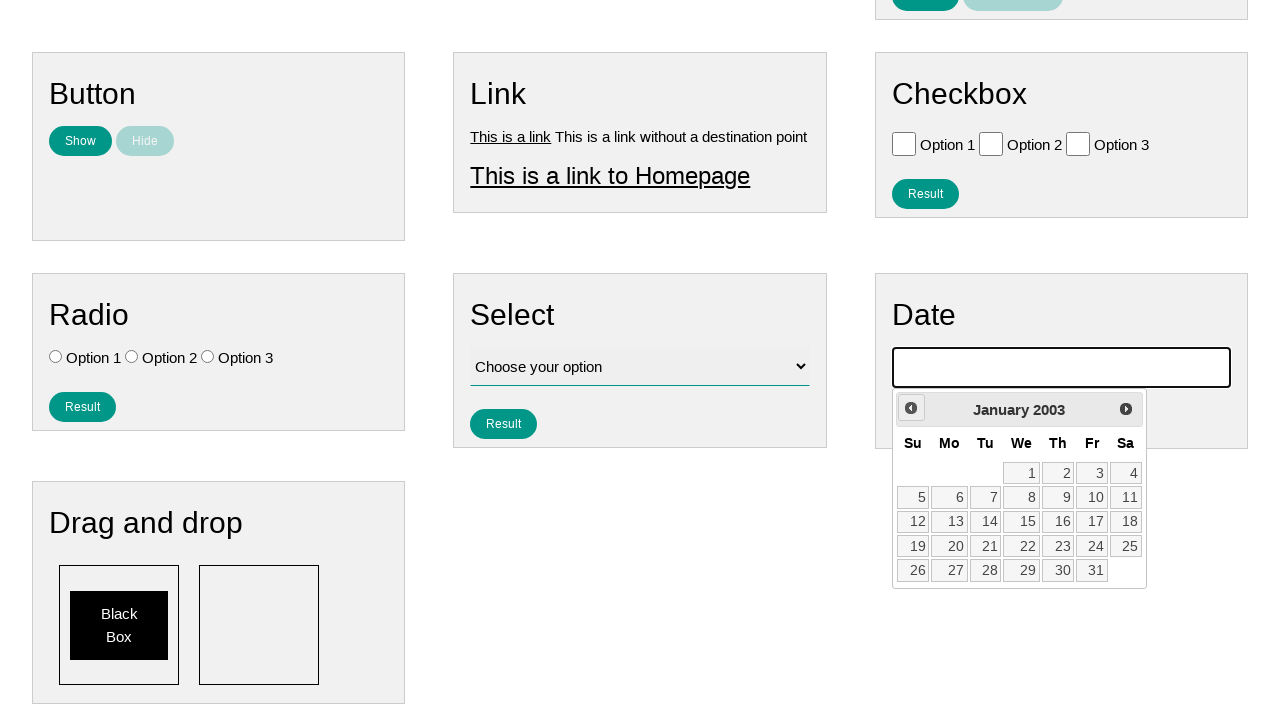

Clicked previous button to navigate backwards (iteration 278/790) at (911, 408) on .ui-datepicker-prev
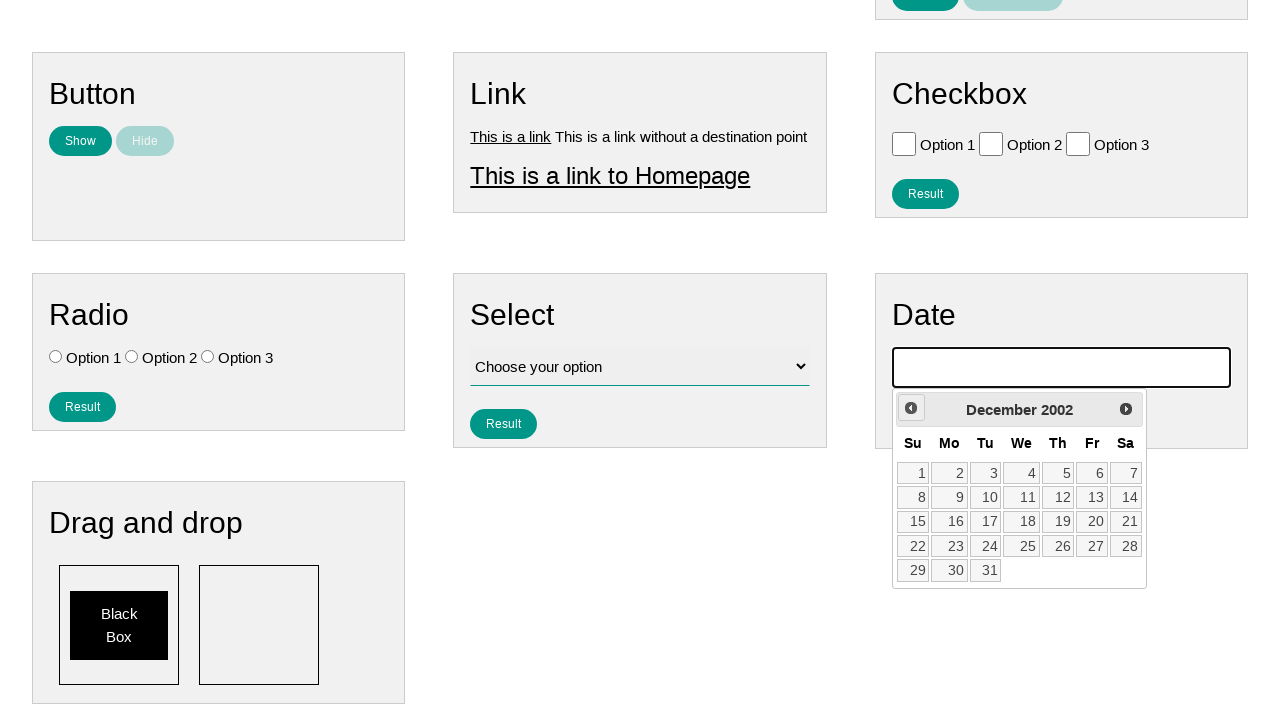

Clicked previous button to navigate backwards (iteration 279/790) at (911, 408) on .ui-datepicker-prev
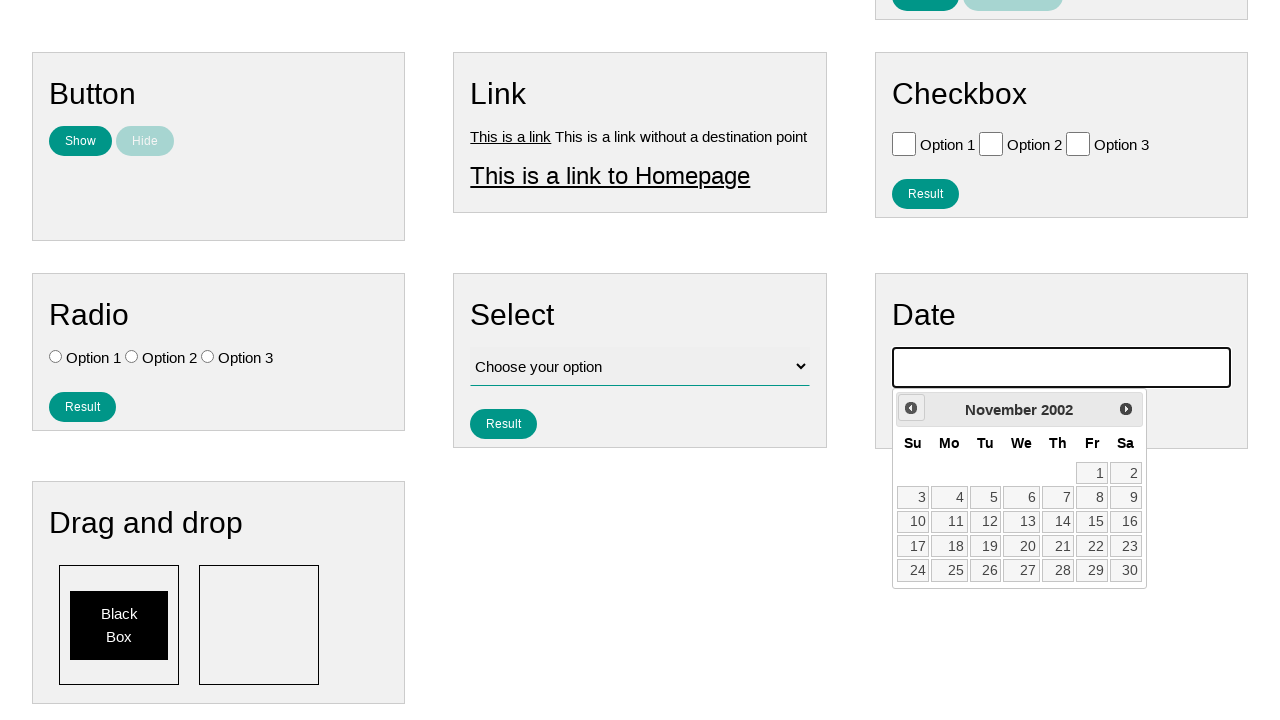

Clicked previous button to navigate backwards (iteration 280/790) at (911, 408) on .ui-datepicker-prev
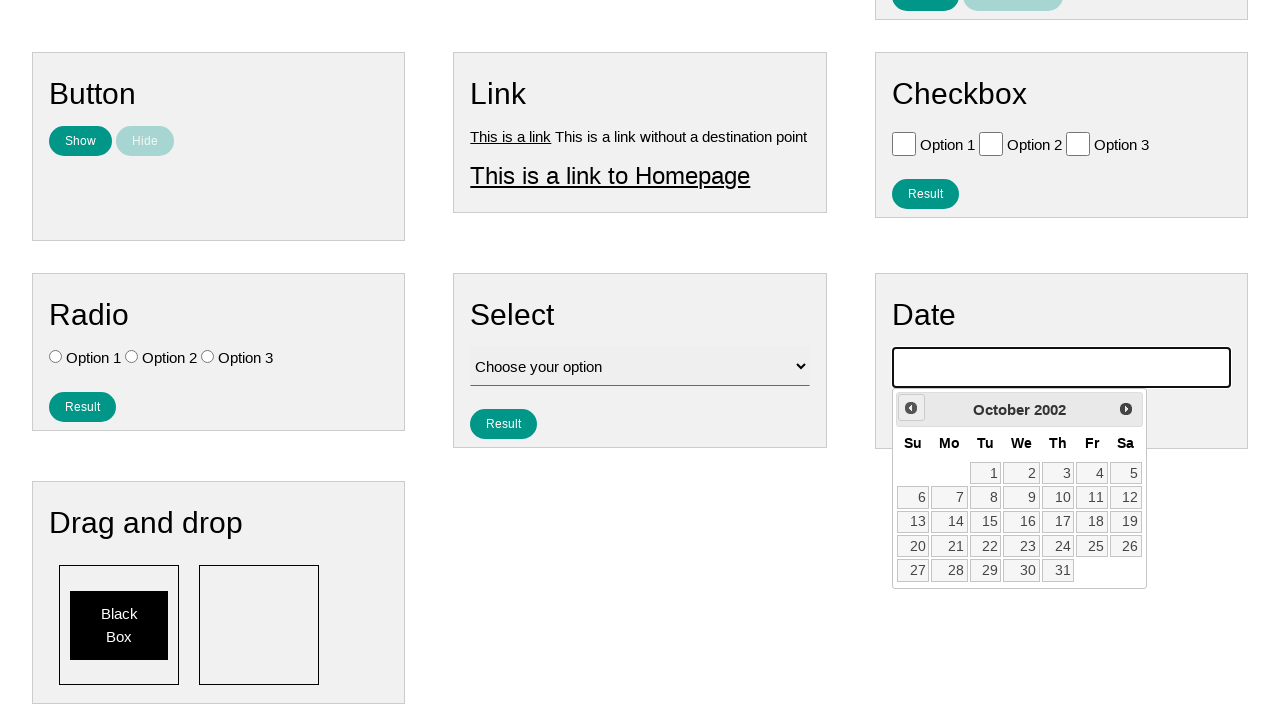

Clicked previous button to navigate backwards (iteration 281/790) at (911, 408) on .ui-datepicker-prev
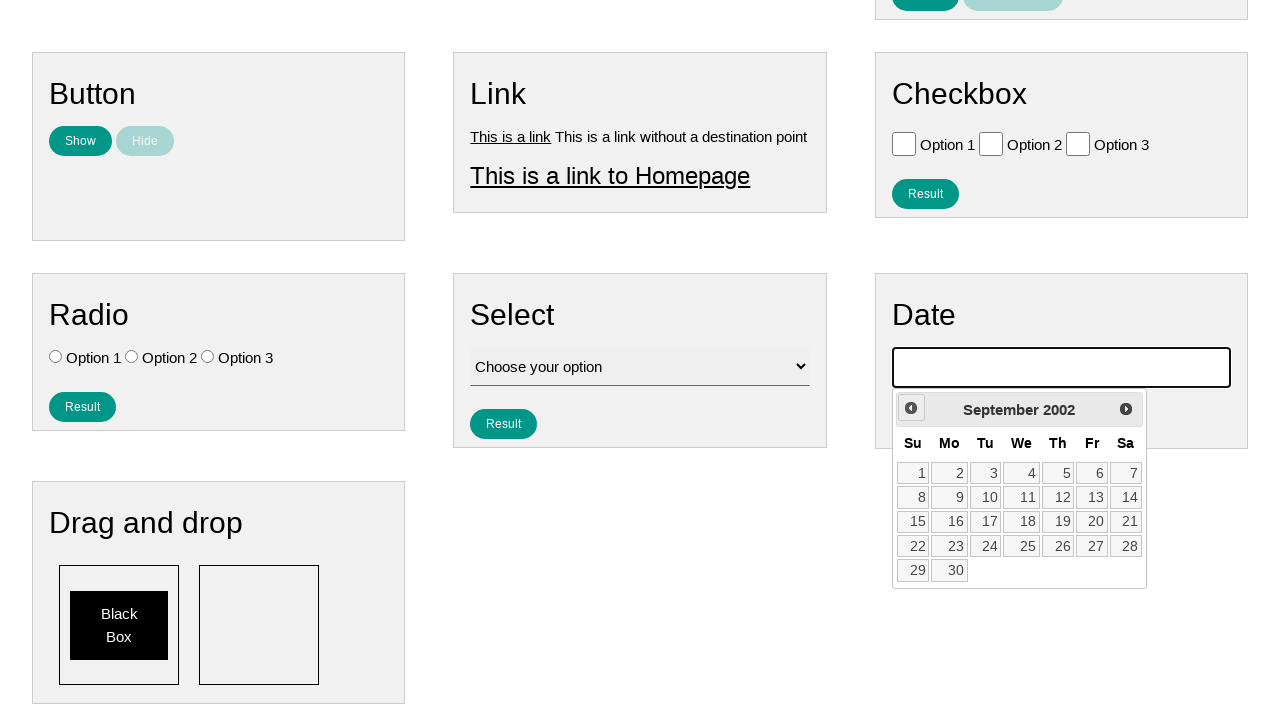

Clicked previous button to navigate backwards (iteration 282/790) at (911, 408) on .ui-datepicker-prev
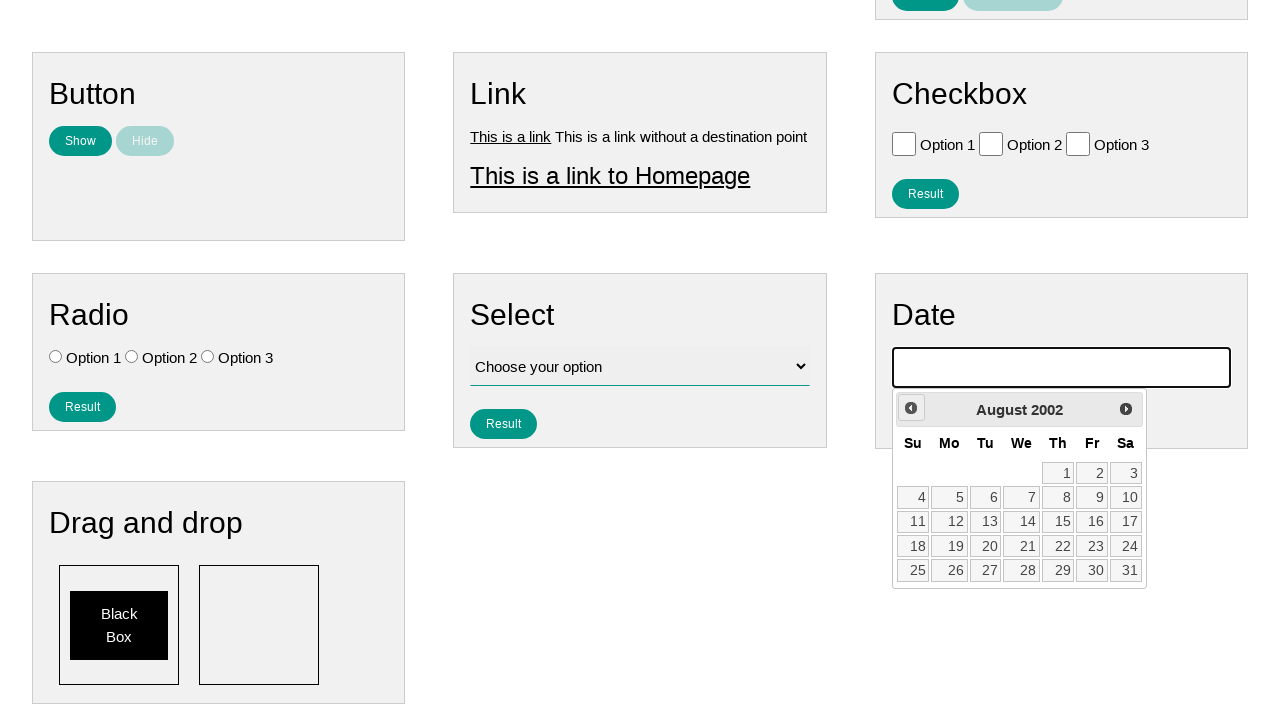

Clicked previous button to navigate backwards (iteration 283/790) at (911, 408) on .ui-datepicker-prev
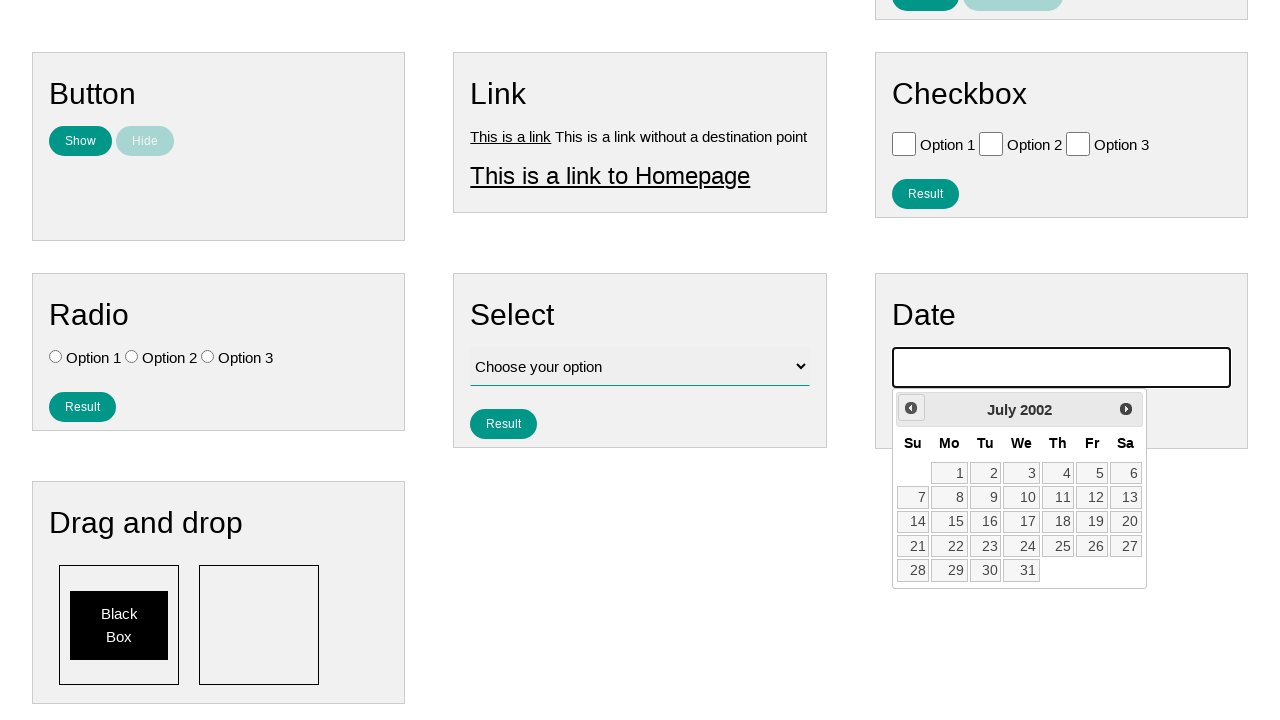

Clicked previous button to navigate backwards (iteration 284/790) at (911, 408) on .ui-datepicker-prev
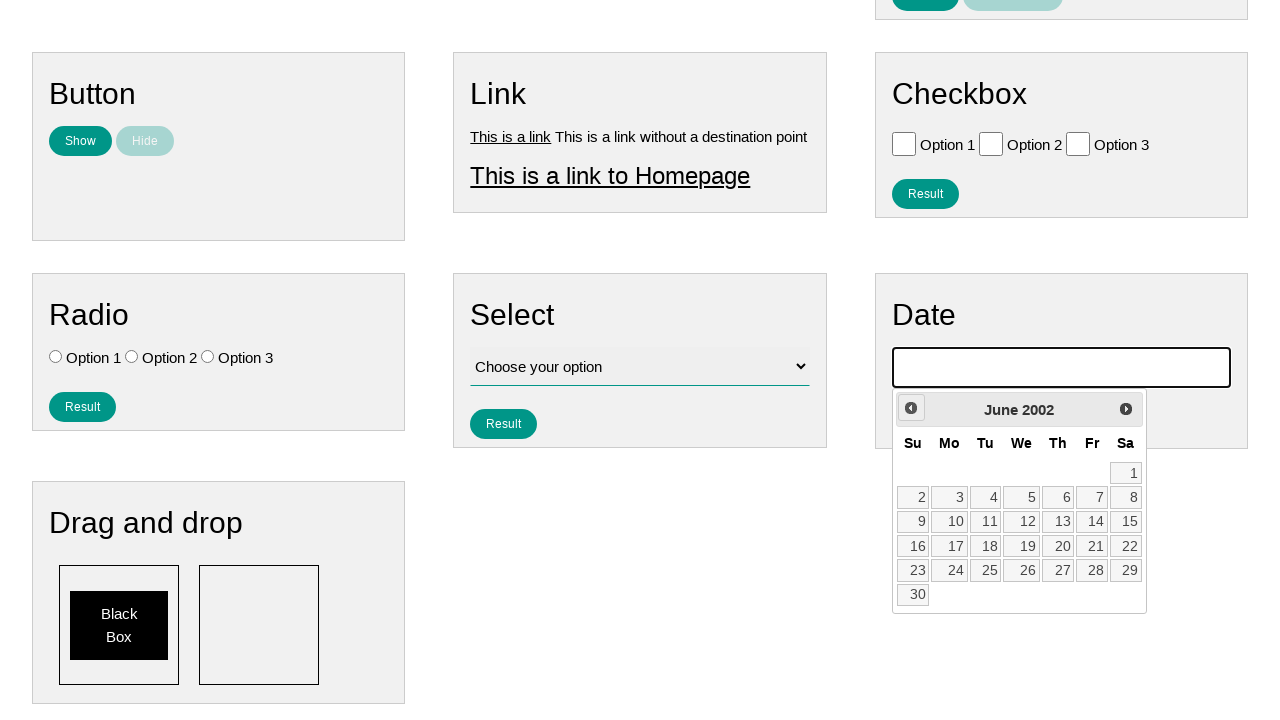

Clicked previous button to navigate backwards (iteration 285/790) at (911, 408) on .ui-datepicker-prev
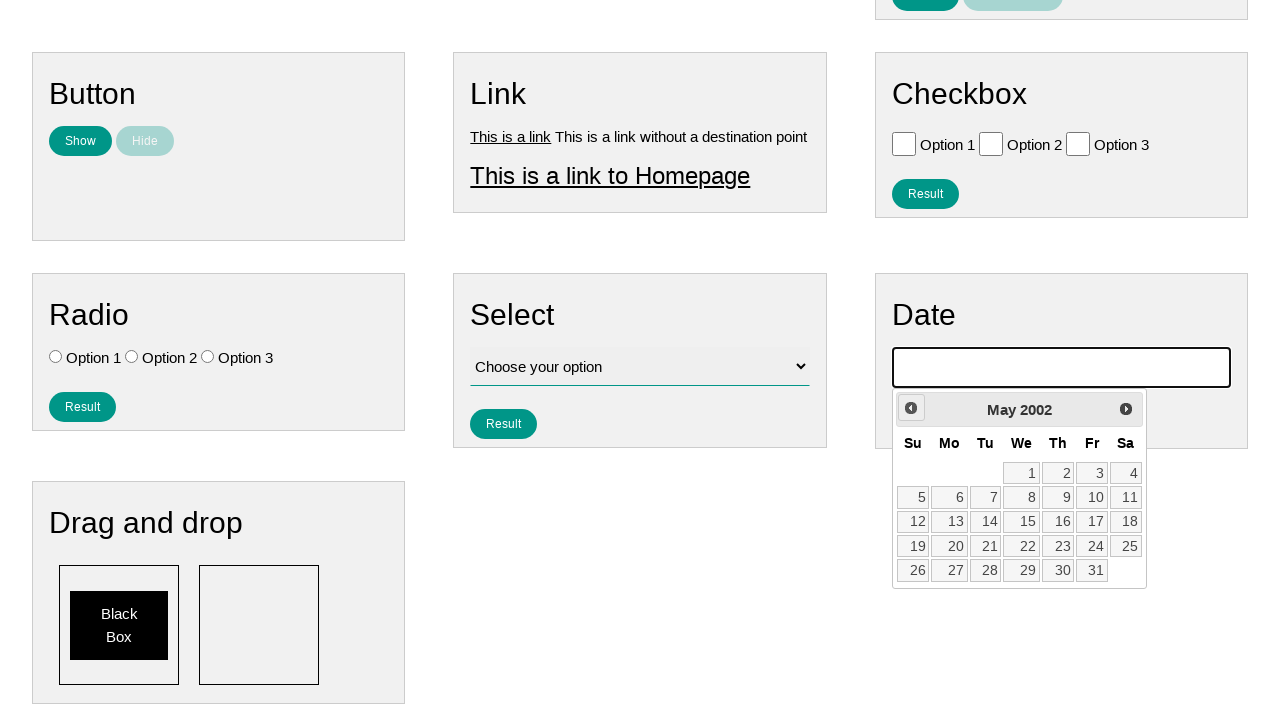

Clicked previous button to navigate backwards (iteration 286/790) at (911, 408) on .ui-datepicker-prev
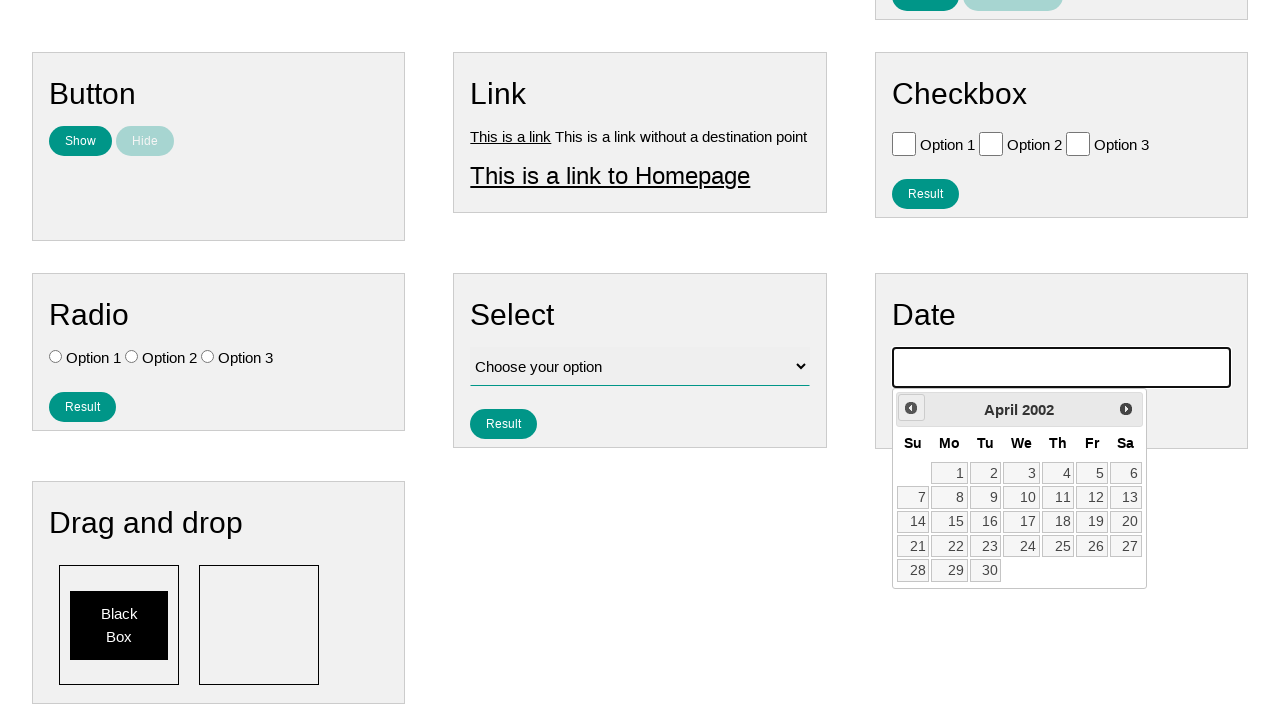

Clicked previous button to navigate backwards (iteration 287/790) at (911, 408) on .ui-datepicker-prev
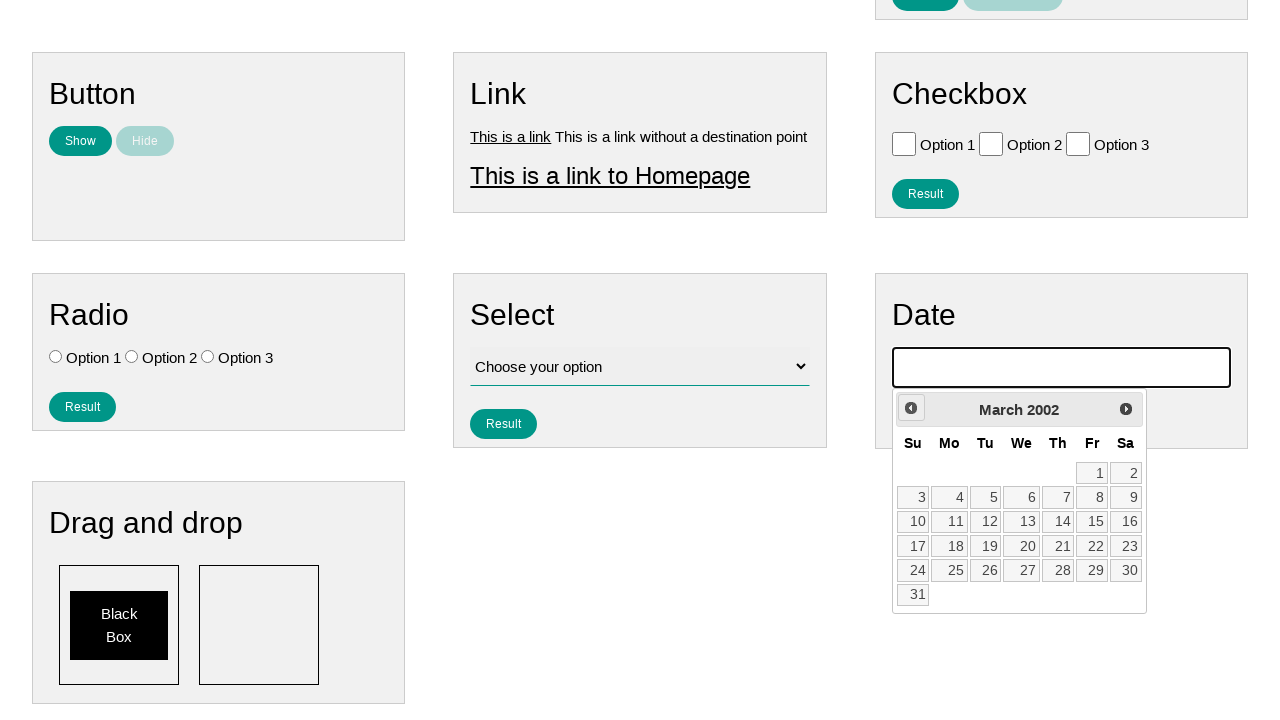

Clicked previous button to navigate backwards (iteration 288/790) at (911, 408) on .ui-datepicker-prev
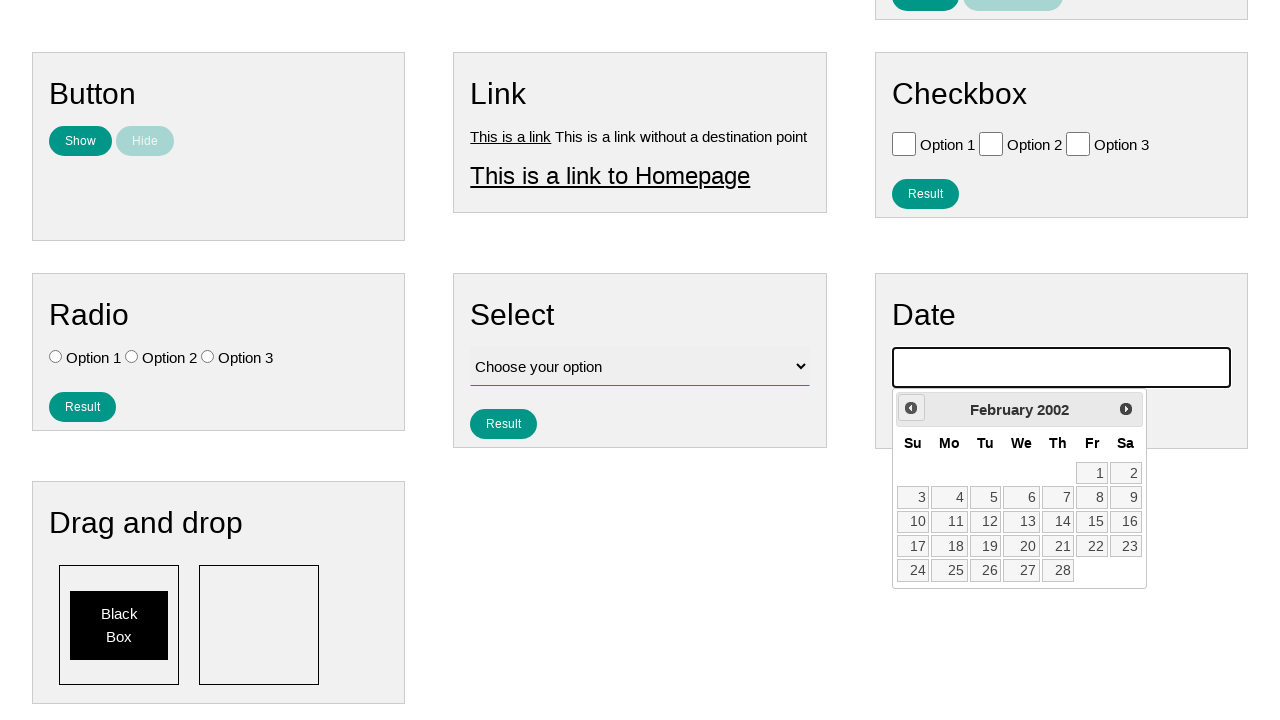

Clicked previous button to navigate backwards (iteration 289/790) at (911, 408) on .ui-datepicker-prev
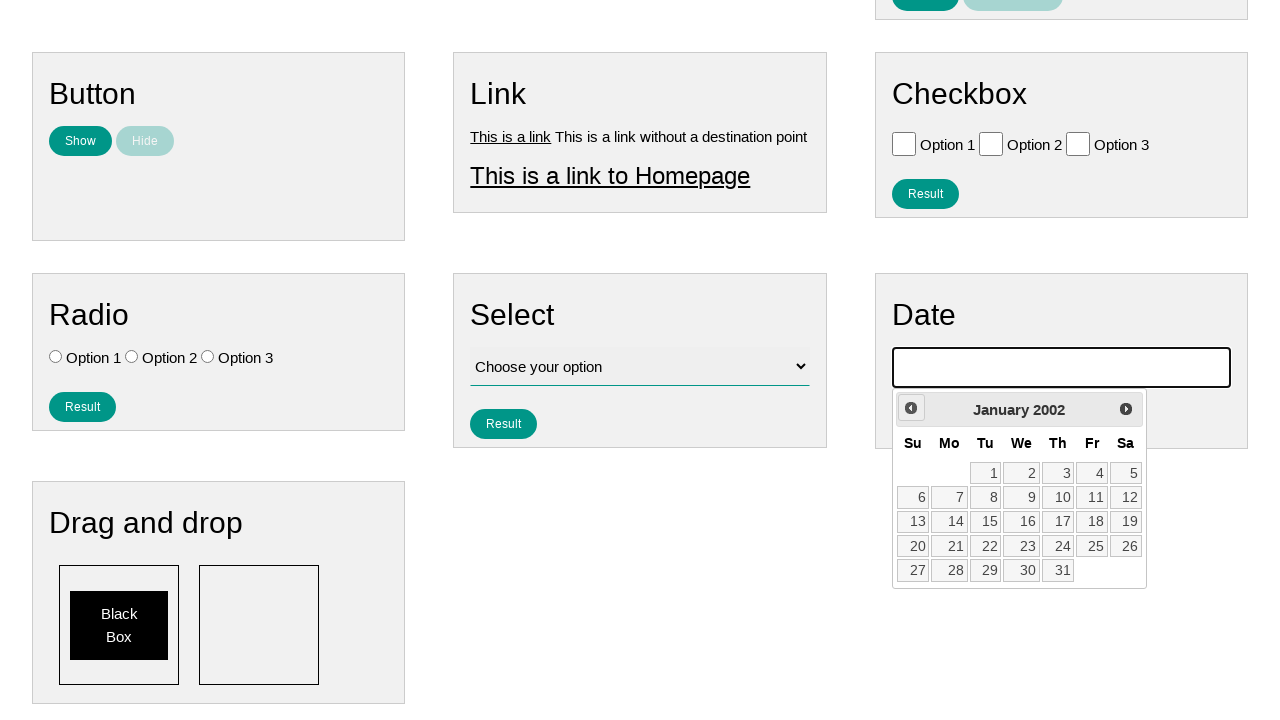

Clicked previous button to navigate backwards (iteration 290/790) at (911, 408) on .ui-datepicker-prev
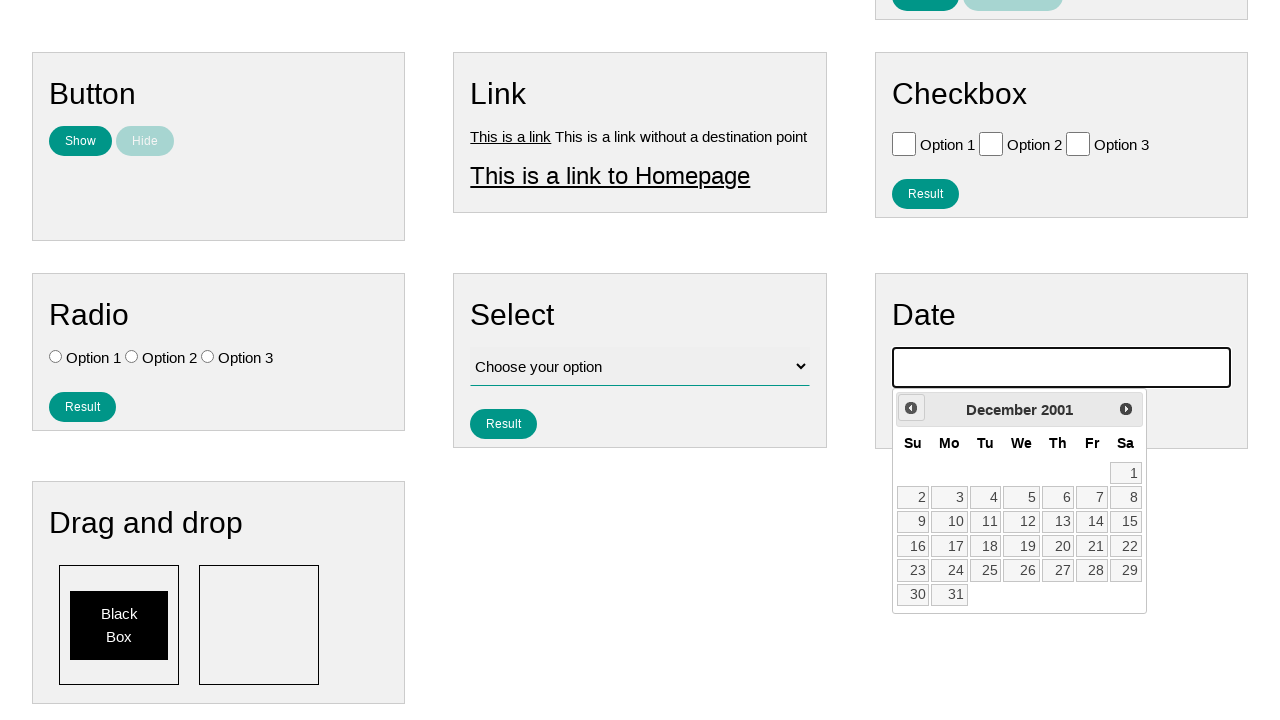

Clicked previous button to navigate backwards (iteration 291/790) at (911, 408) on .ui-datepicker-prev
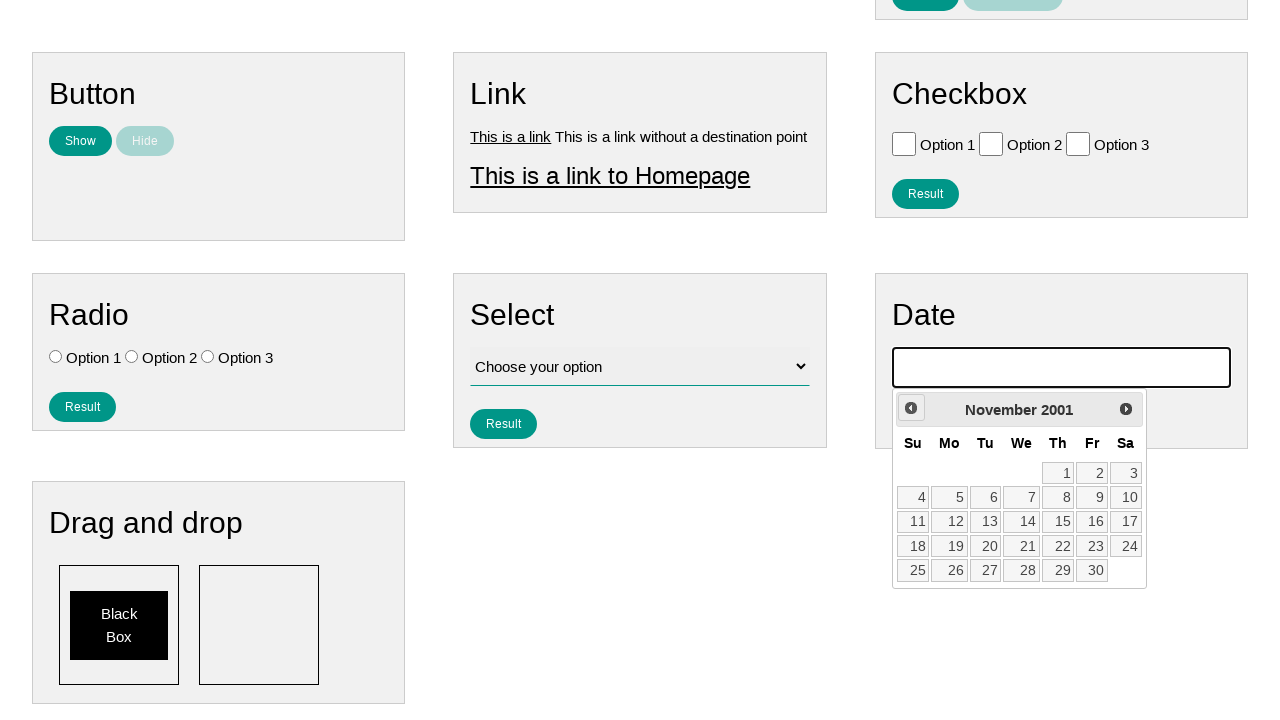

Clicked previous button to navigate backwards (iteration 292/790) at (911, 408) on .ui-datepicker-prev
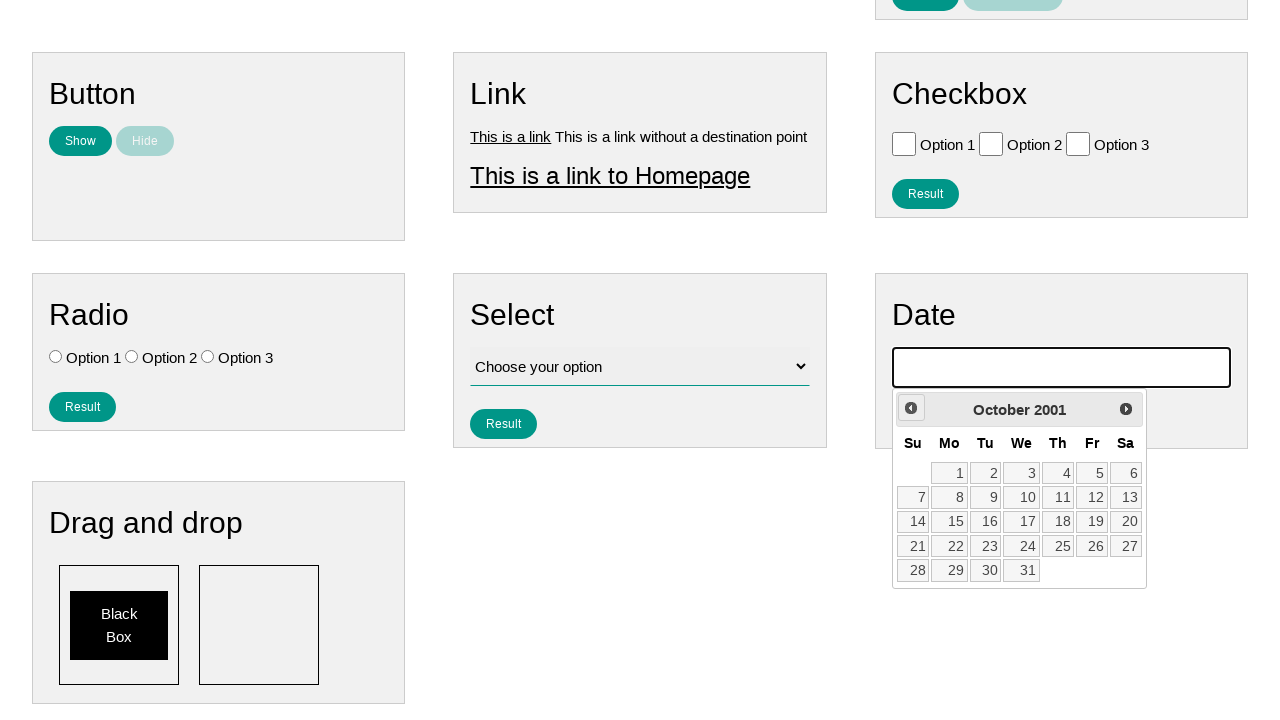

Clicked previous button to navigate backwards (iteration 293/790) at (911, 408) on .ui-datepicker-prev
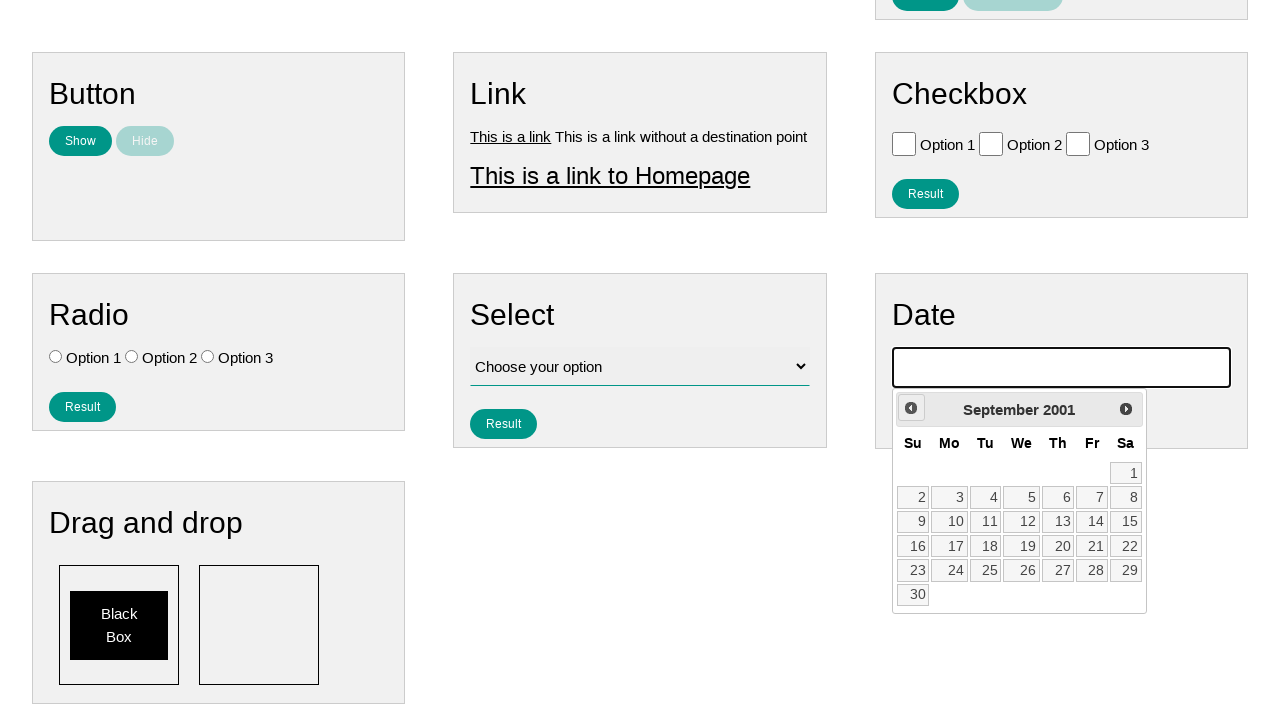

Clicked previous button to navigate backwards (iteration 294/790) at (911, 408) on .ui-datepicker-prev
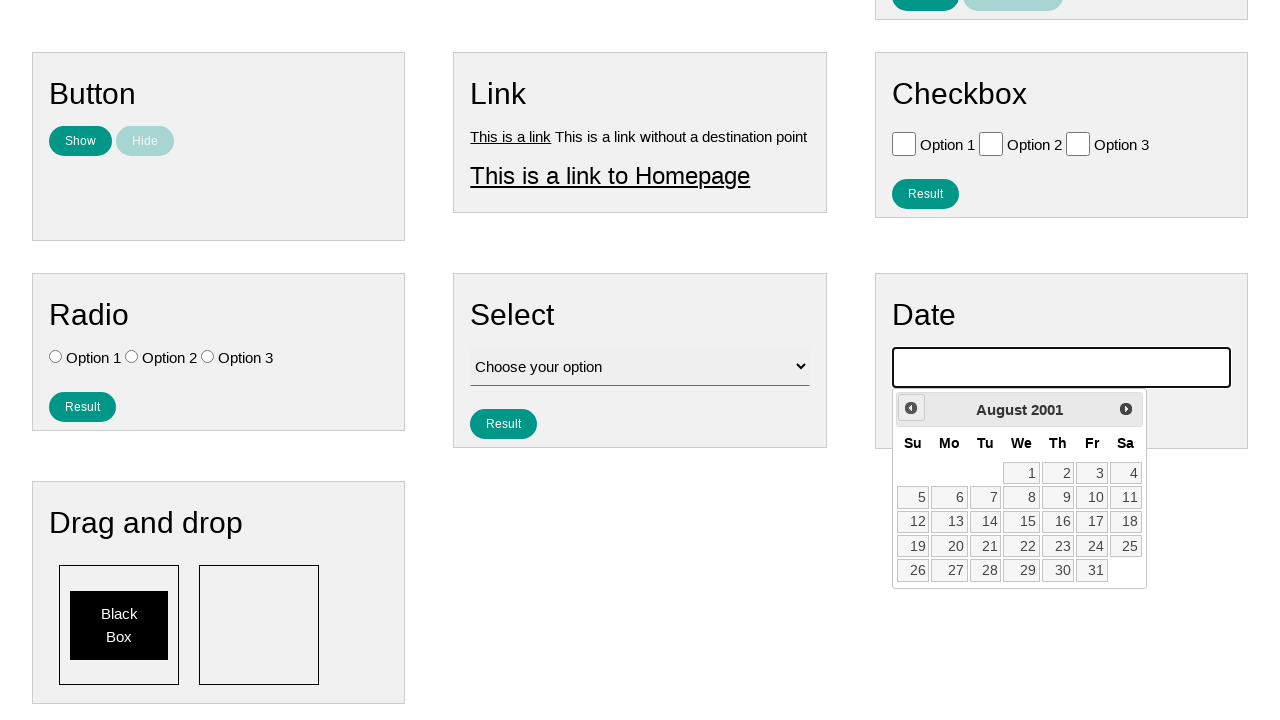

Clicked previous button to navigate backwards (iteration 295/790) at (911, 408) on .ui-datepicker-prev
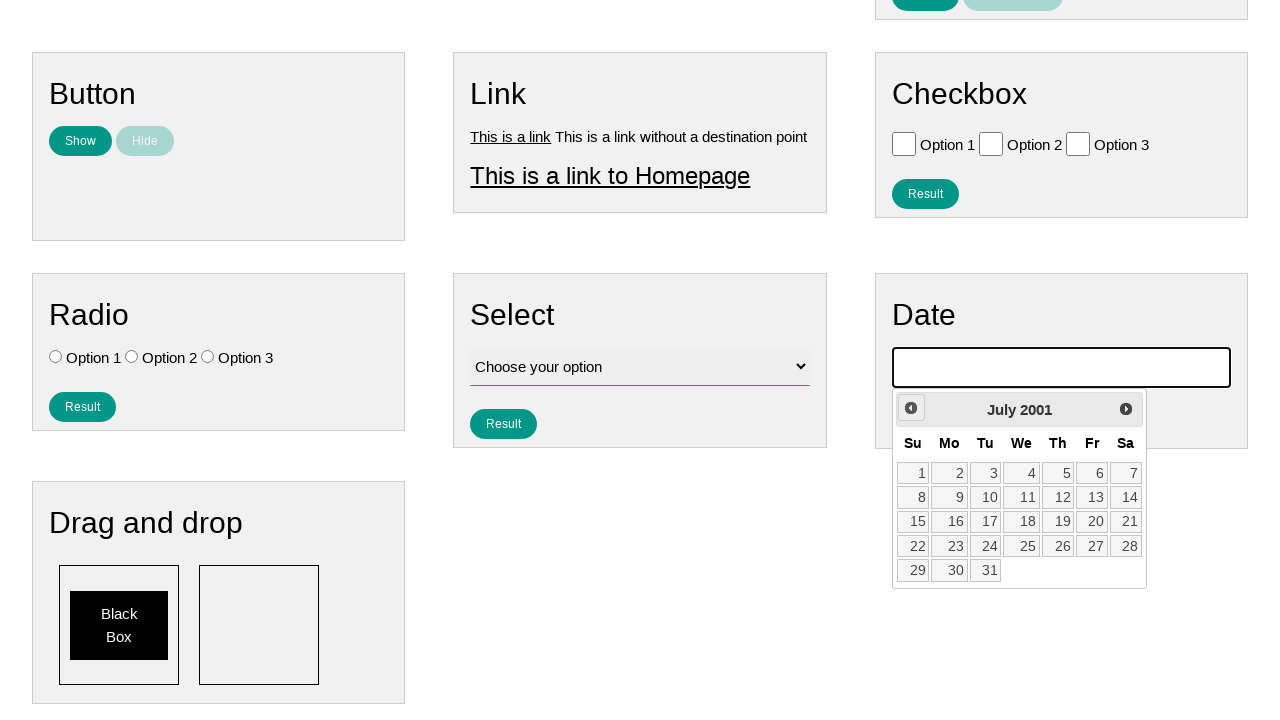

Clicked previous button to navigate backwards (iteration 296/790) at (911, 408) on .ui-datepicker-prev
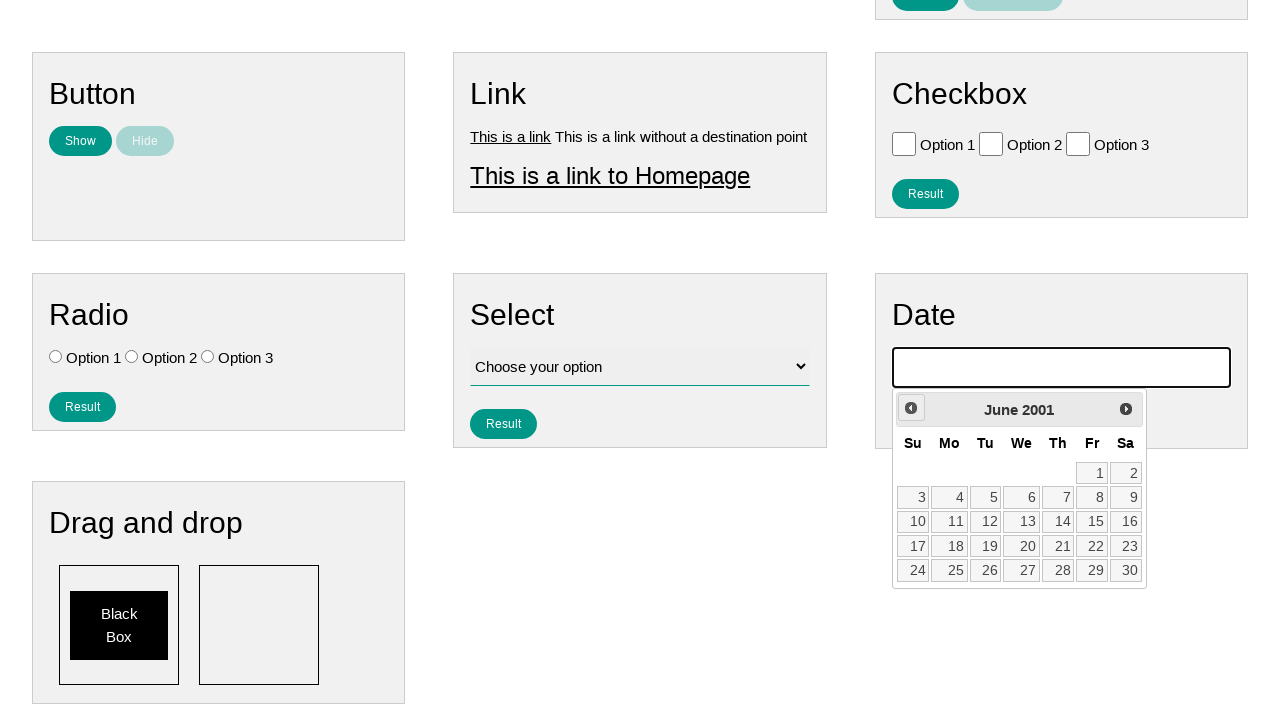

Clicked previous button to navigate backwards (iteration 297/790) at (911, 408) on .ui-datepicker-prev
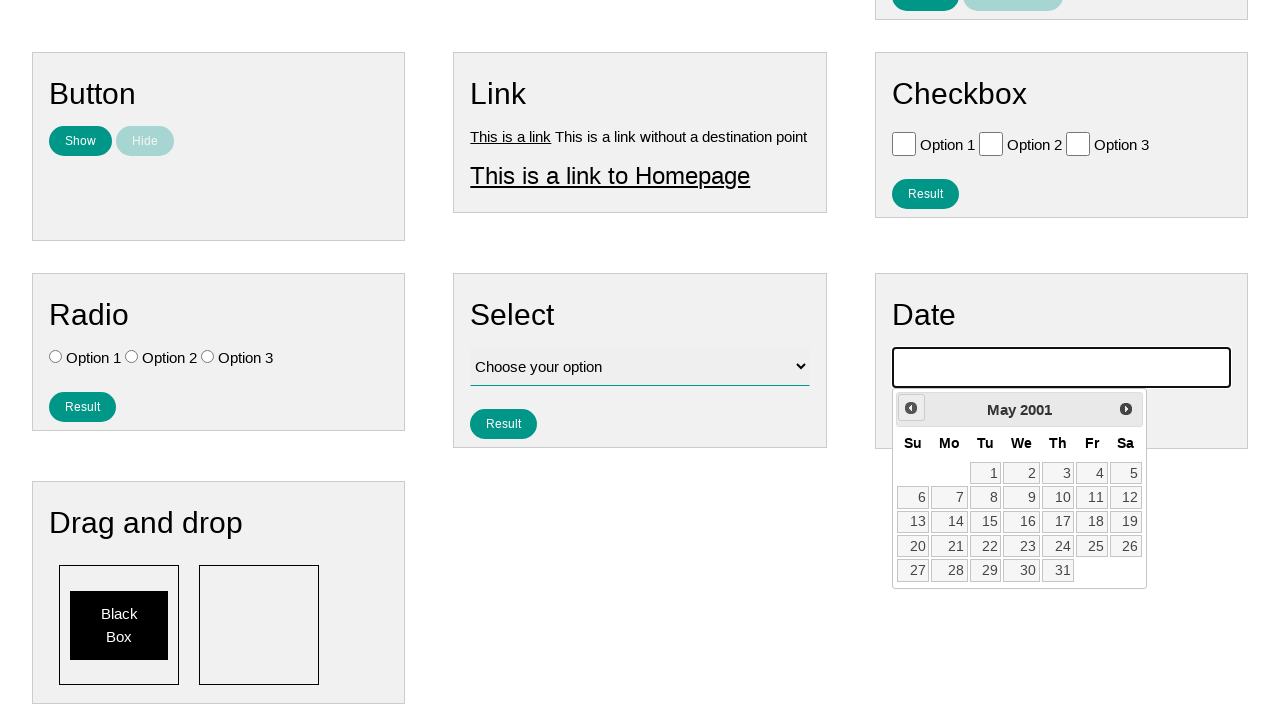

Clicked previous button to navigate backwards (iteration 298/790) at (911, 408) on .ui-datepicker-prev
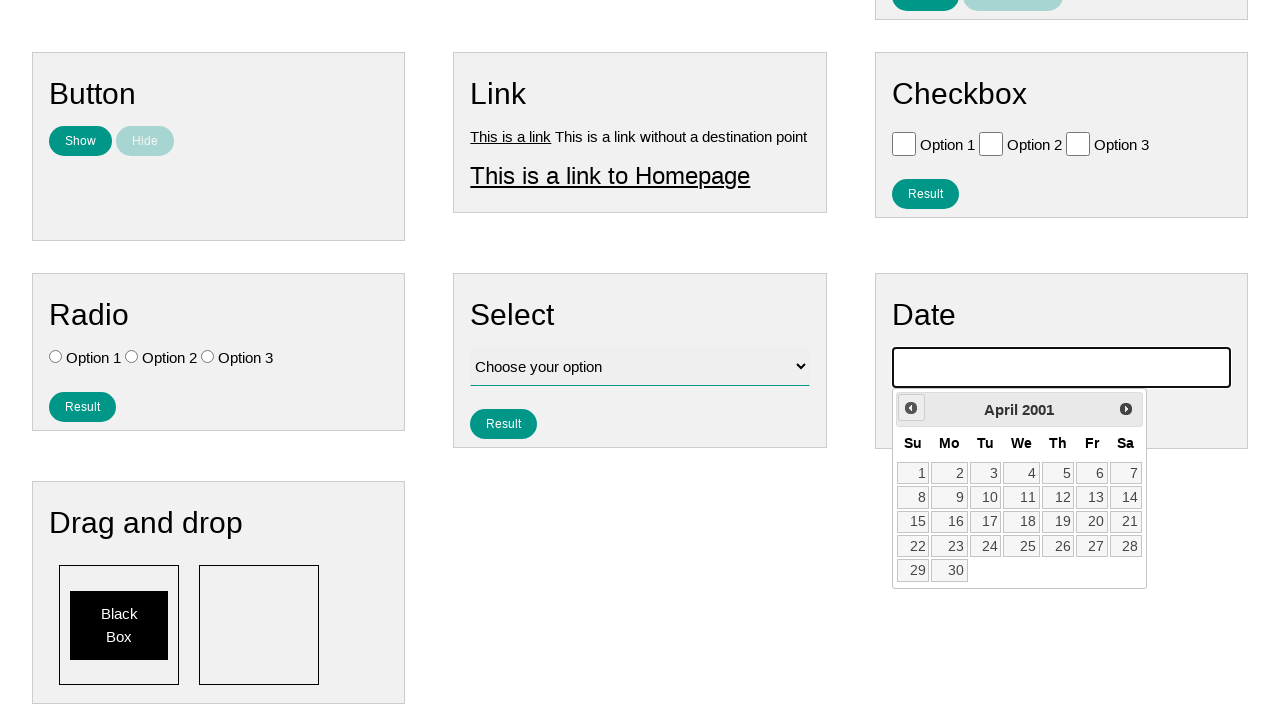

Clicked previous button to navigate backwards (iteration 299/790) at (911, 408) on .ui-datepicker-prev
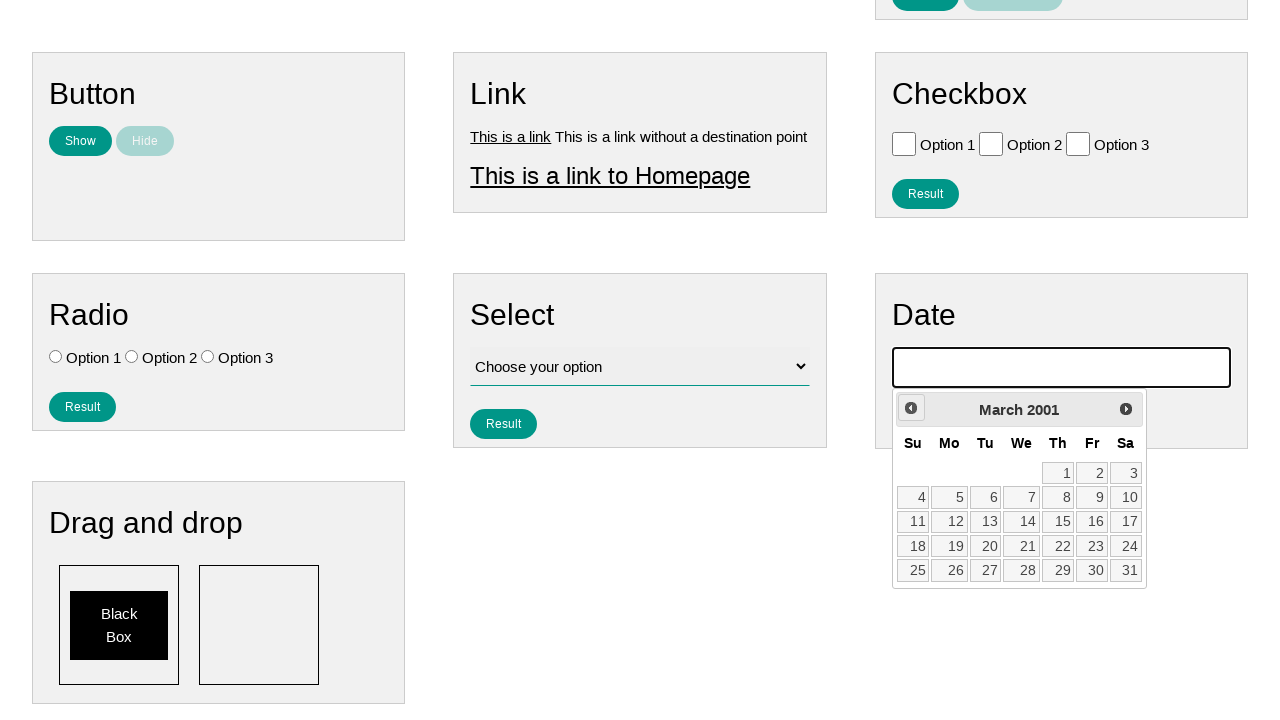

Clicked previous button to navigate backwards (iteration 300/790) at (911, 408) on .ui-datepicker-prev
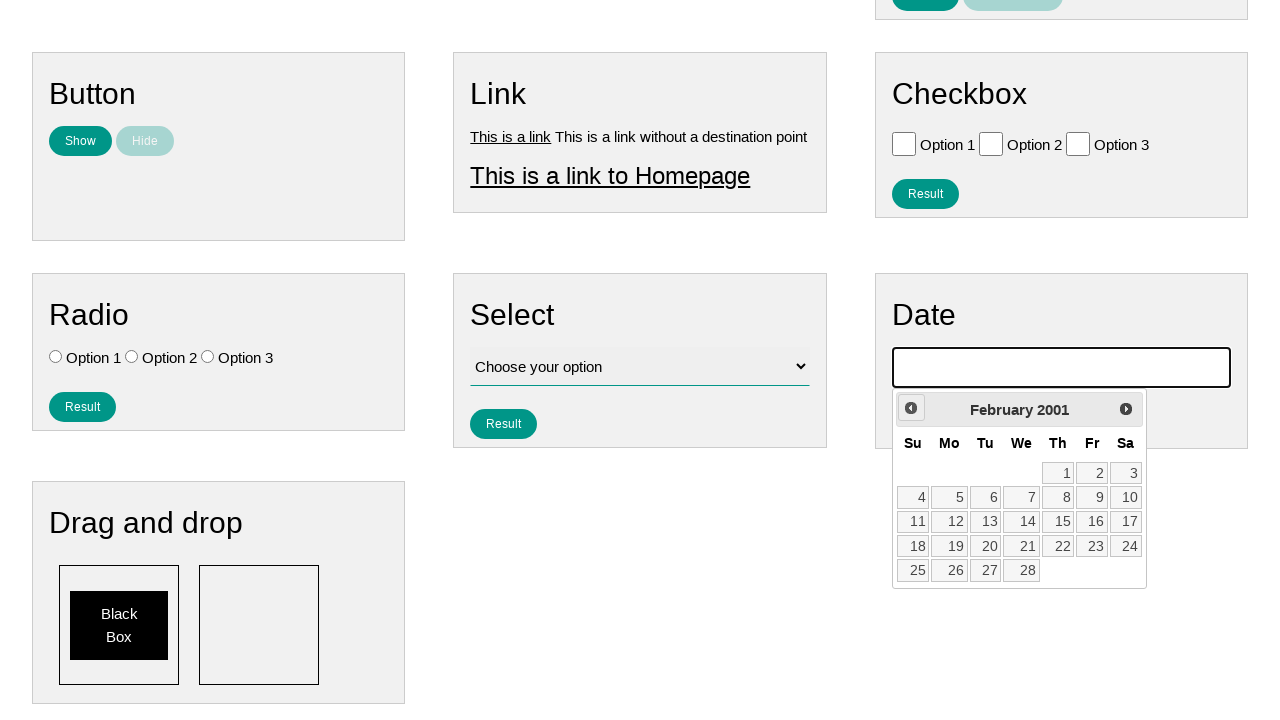

Clicked previous button to navigate backwards (iteration 301/790) at (911, 408) on .ui-datepicker-prev
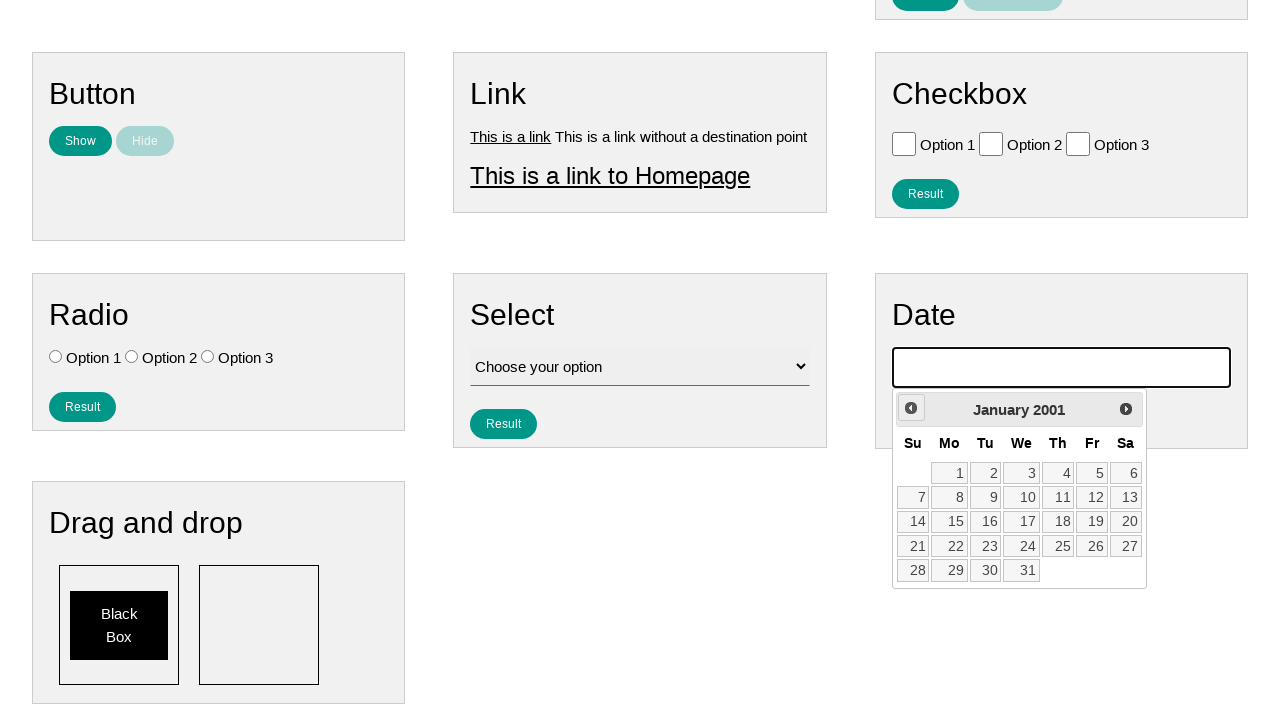

Clicked previous button to navigate backwards (iteration 302/790) at (911, 408) on .ui-datepicker-prev
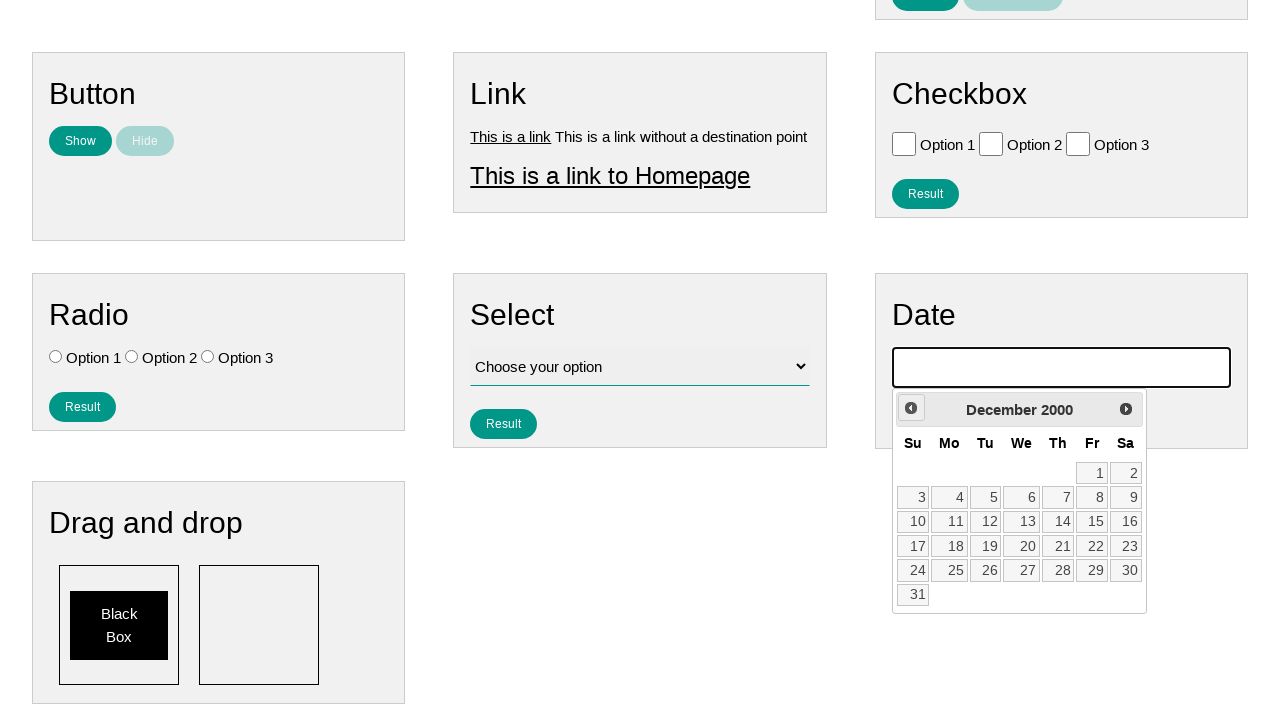

Clicked previous button to navigate backwards (iteration 303/790) at (911, 408) on .ui-datepicker-prev
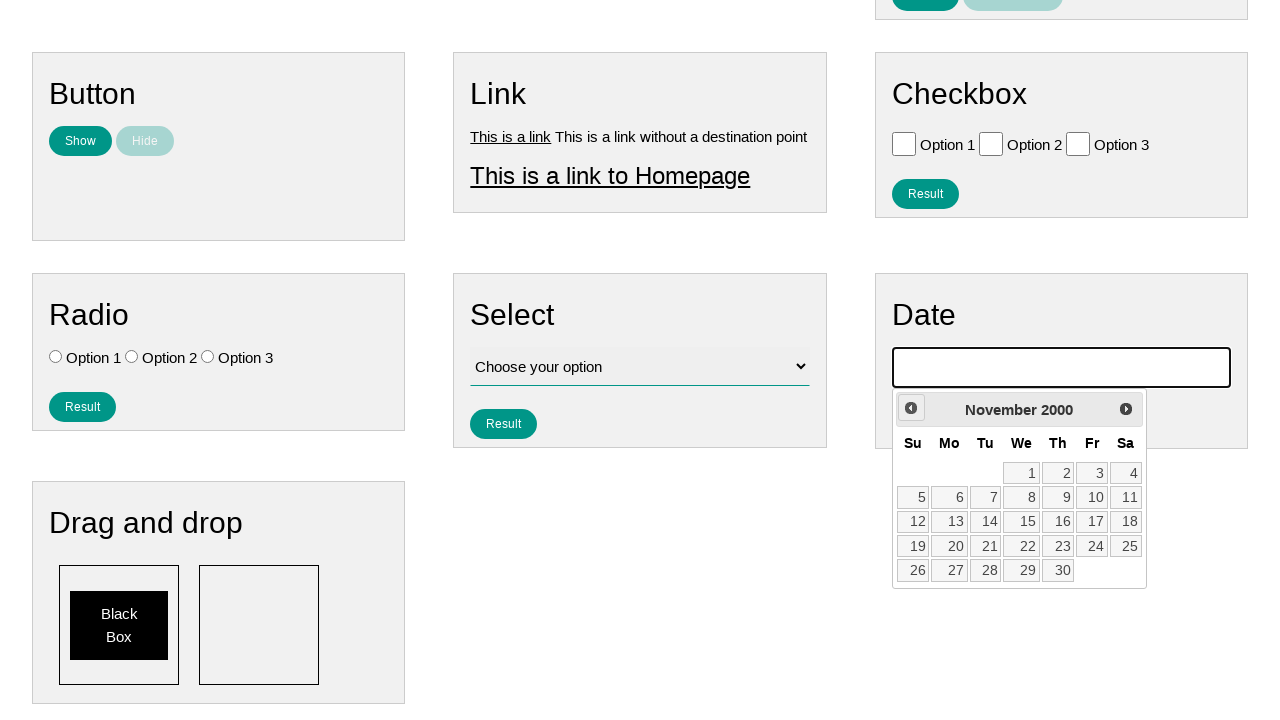

Clicked previous button to navigate backwards (iteration 304/790) at (911, 408) on .ui-datepicker-prev
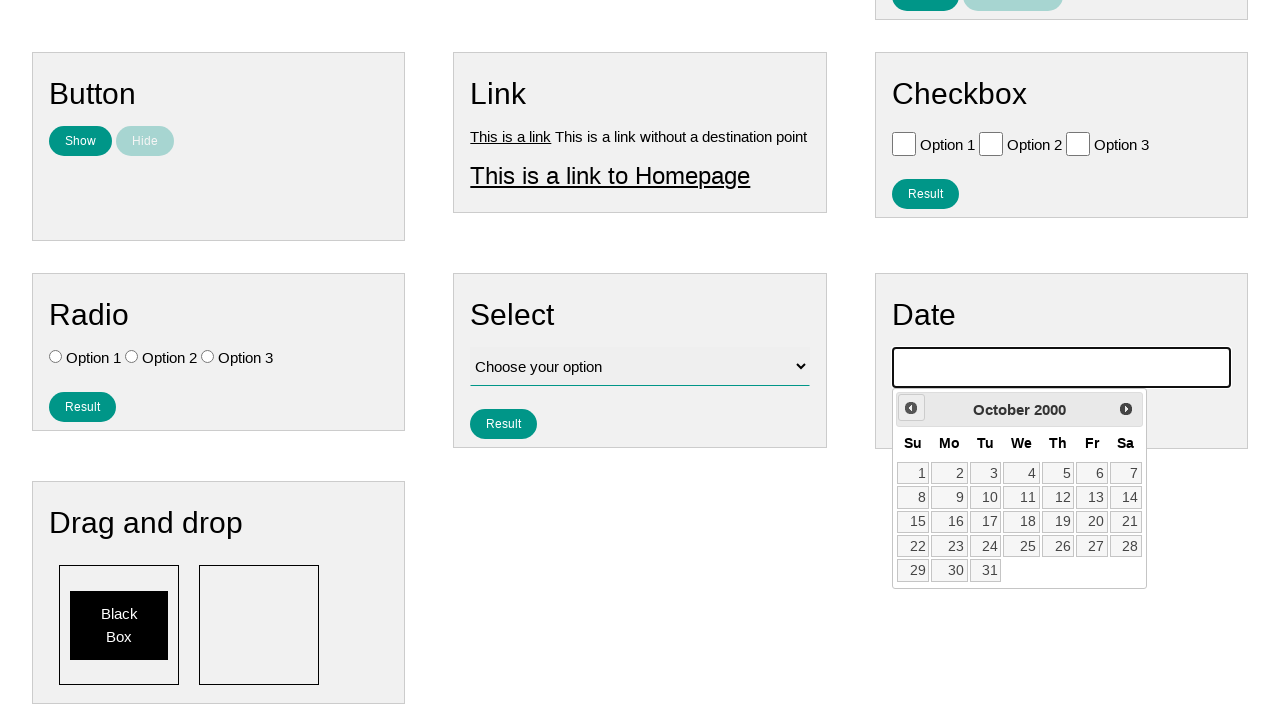

Clicked previous button to navigate backwards (iteration 305/790) at (911, 408) on .ui-datepicker-prev
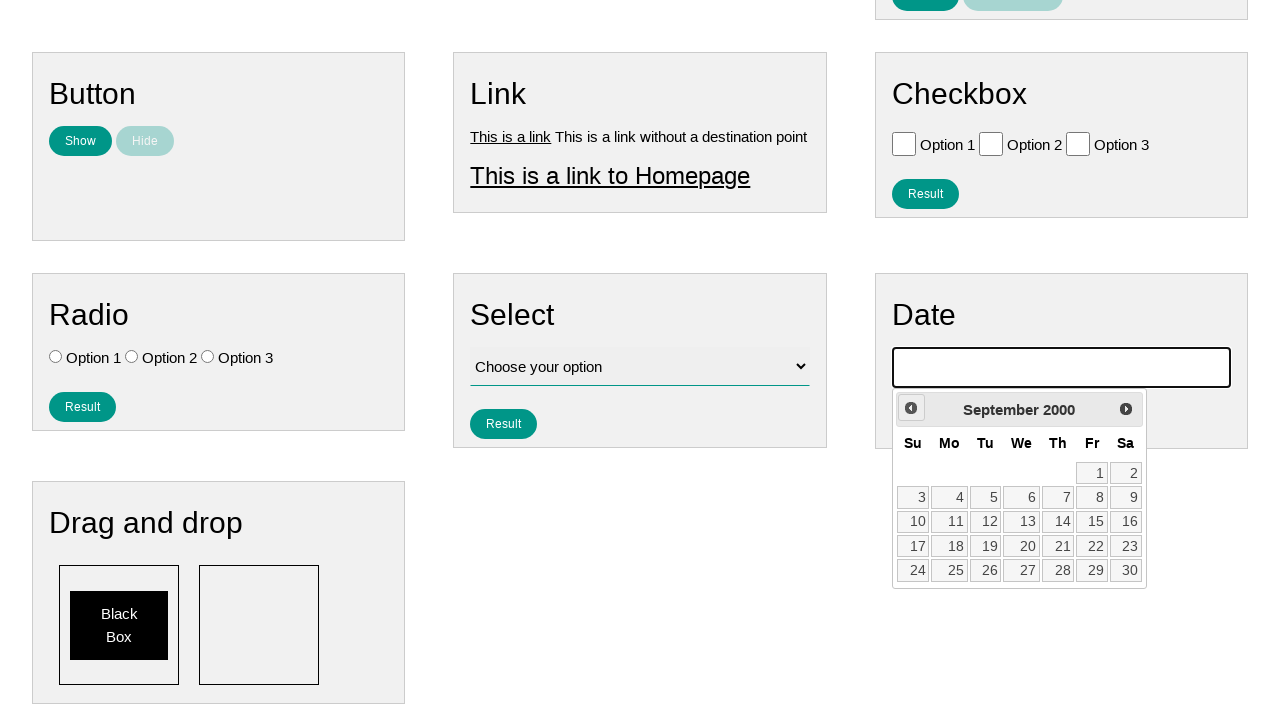

Clicked previous button to navigate backwards (iteration 306/790) at (911, 408) on .ui-datepicker-prev
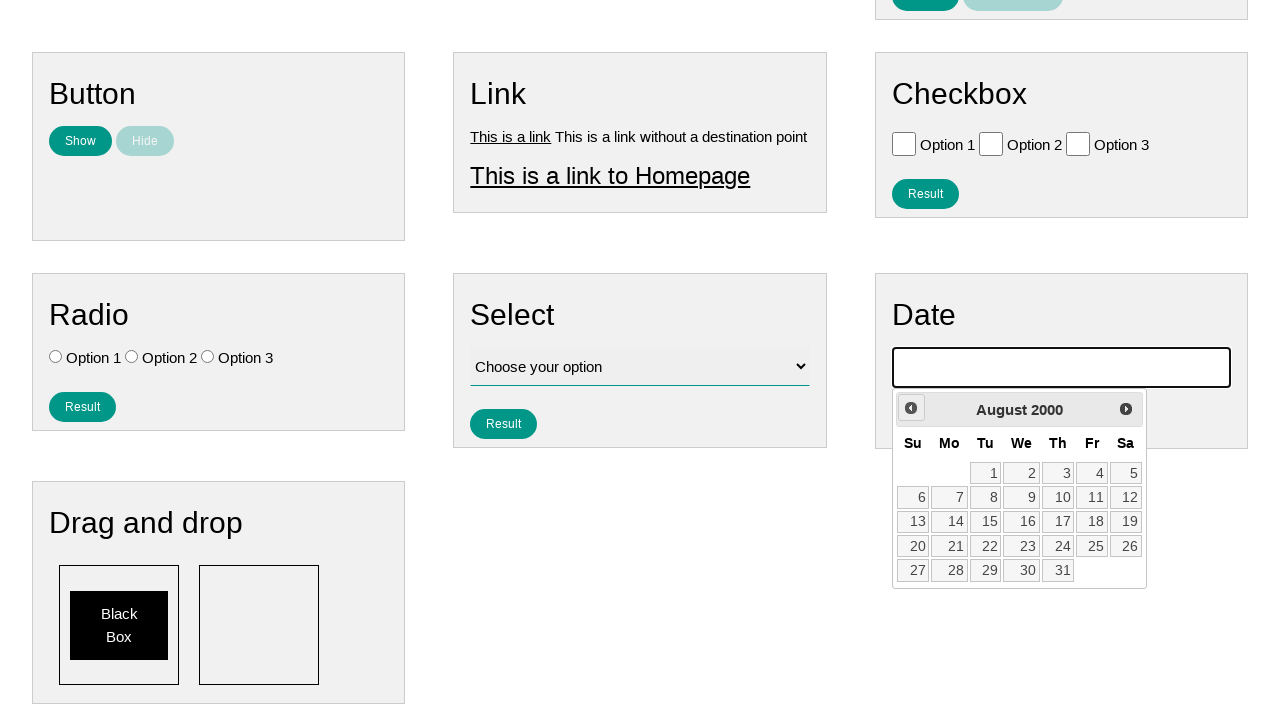

Clicked previous button to navigate backwards (iteration 307/790) at (911, 408) on .ui-datepicker-prev
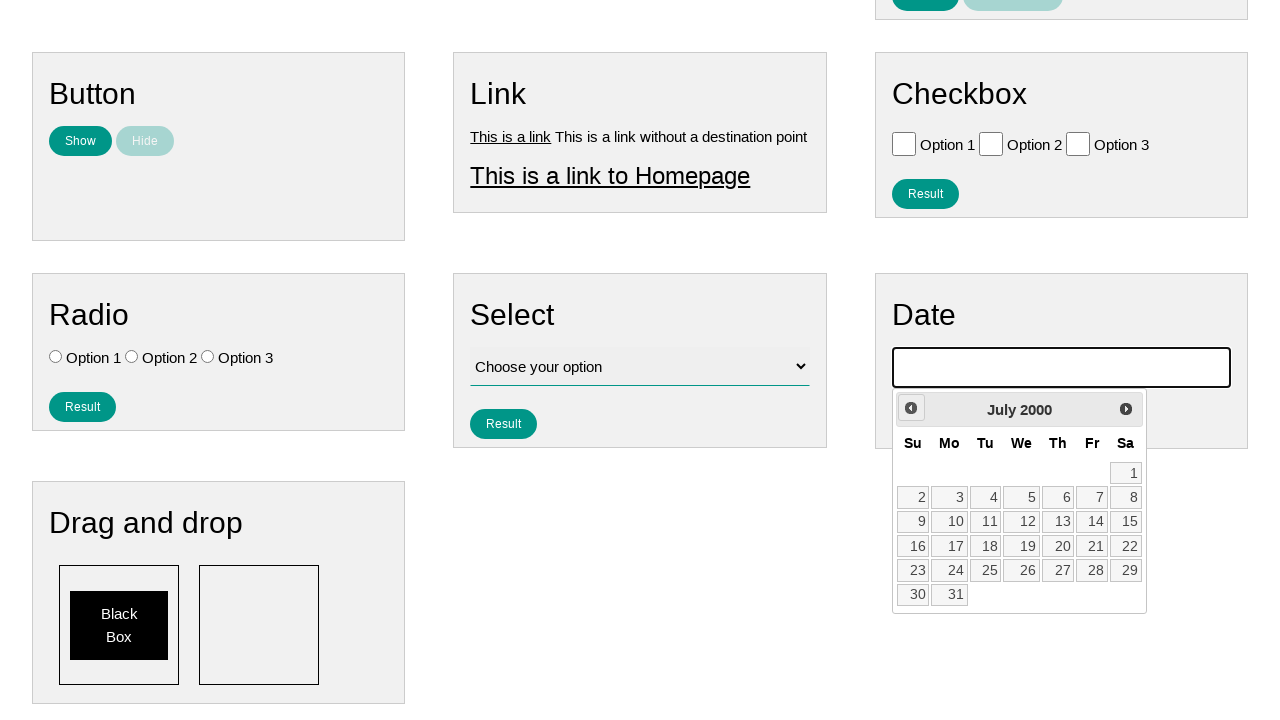

Clicked previous button to navigate backwards (iteration 308/790) at (911, 408) on .ui-datepicker-prev
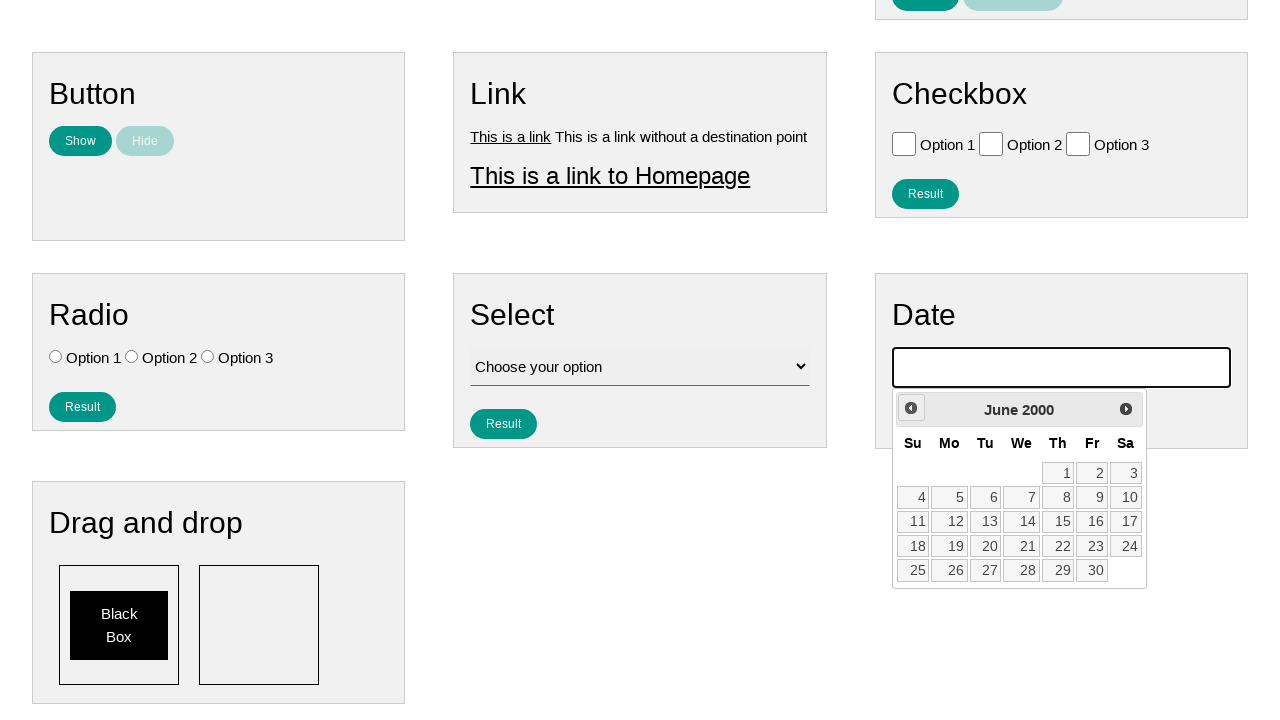

Clicked previous button to navigate backwards (iteration 309/790) at (911, 408) on .ui-datepicker-prev
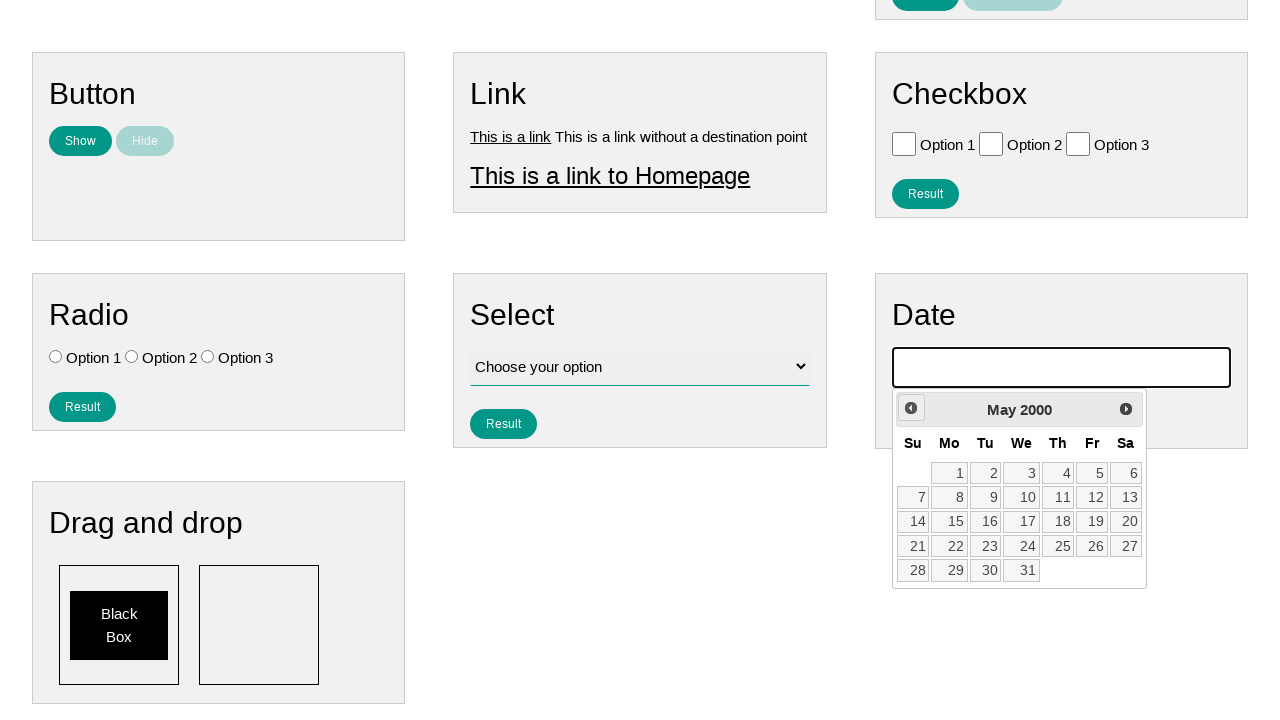

Clicked previous button to navigate backwards (iteration 310/790) at (911, 408) on .ui-datepicker-prev
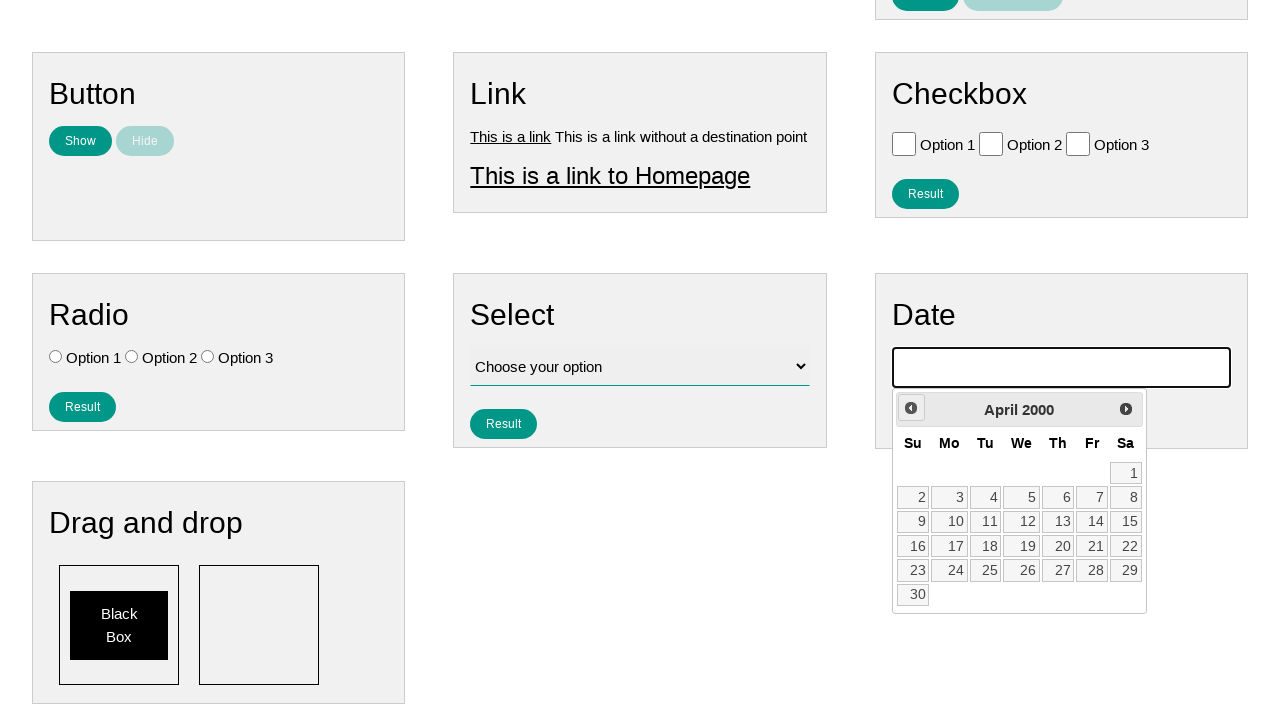

Clicked previous button to navigate backwards (iteration 311/790) at (911, 408) on .ui-datepicker-prev
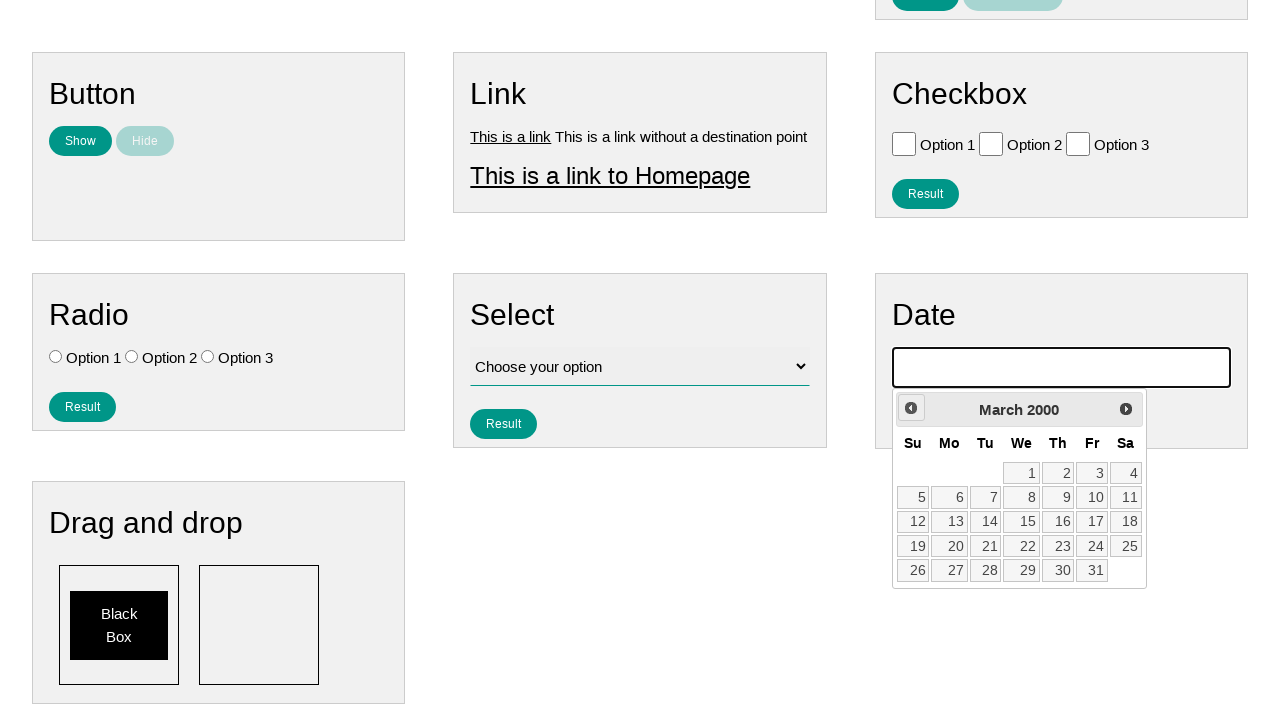

Clicked previous button to navigate backwards (iteration 312/790) at (911, 408) on .ui-datepicker-prev
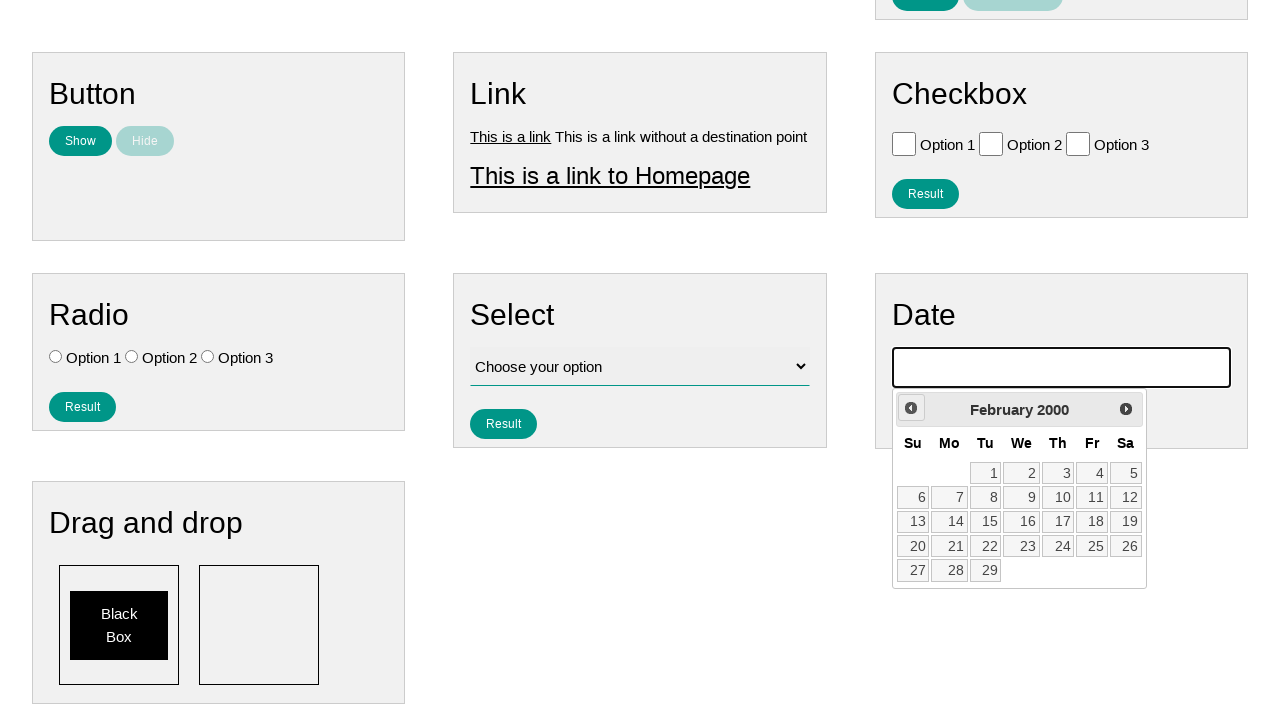

Clicked previous button to navigate backwards (iteration 313/790) at (911, 408) on .ui-datepicker-prev
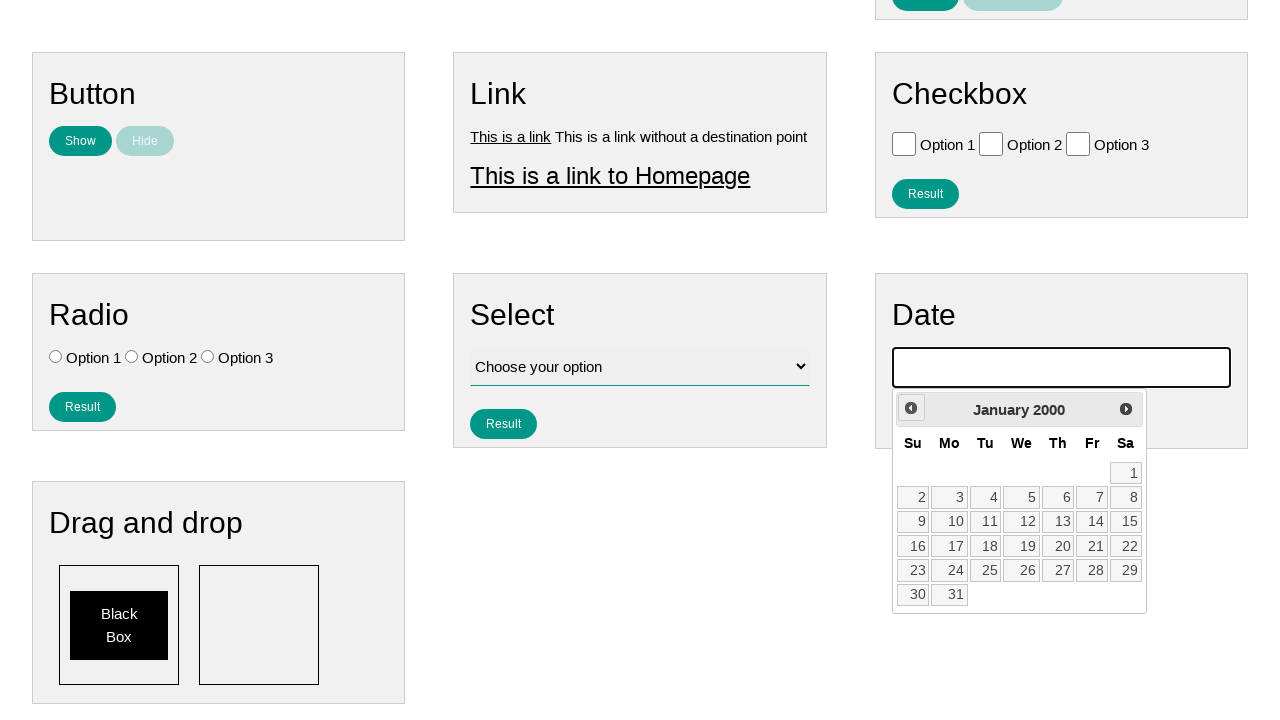

Clicked previous button to navigate backwards (iteration 314/790) at (911, 408) on .ui-datepicker-prev
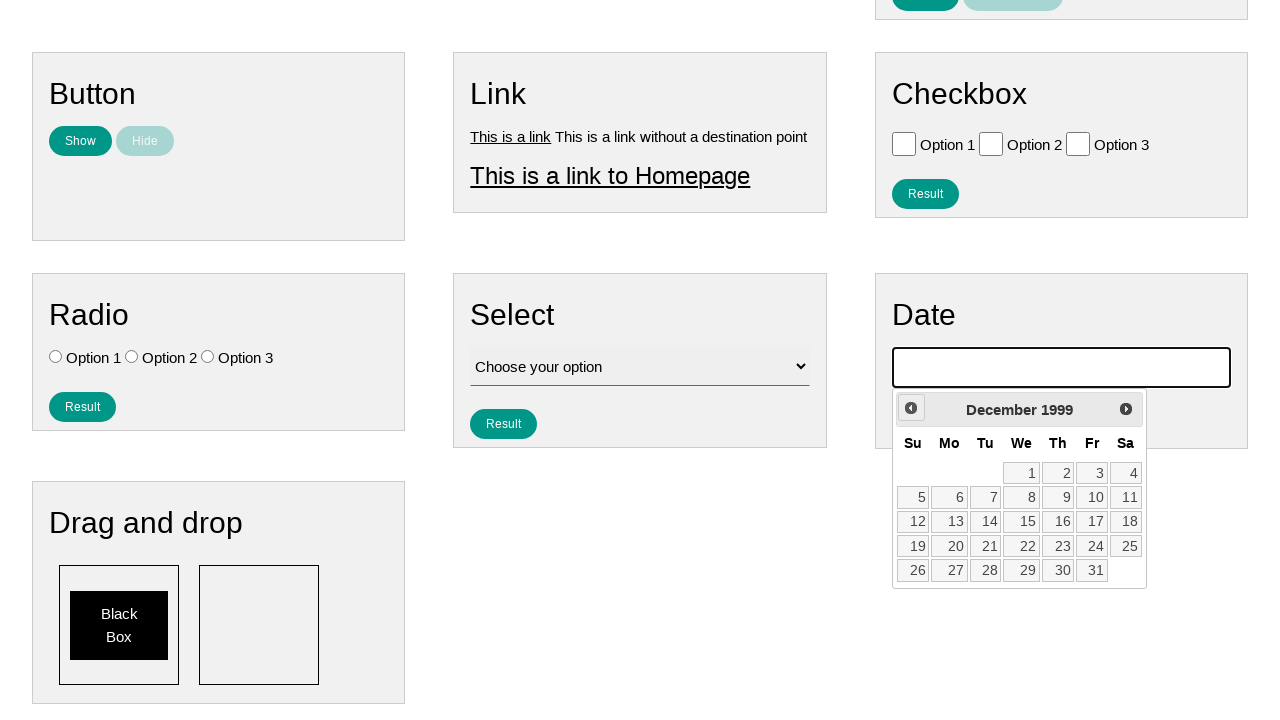

Clicked previous button to navigate backwards (iteration 315/790) at (911, 408) on .ui-datepicker-prev
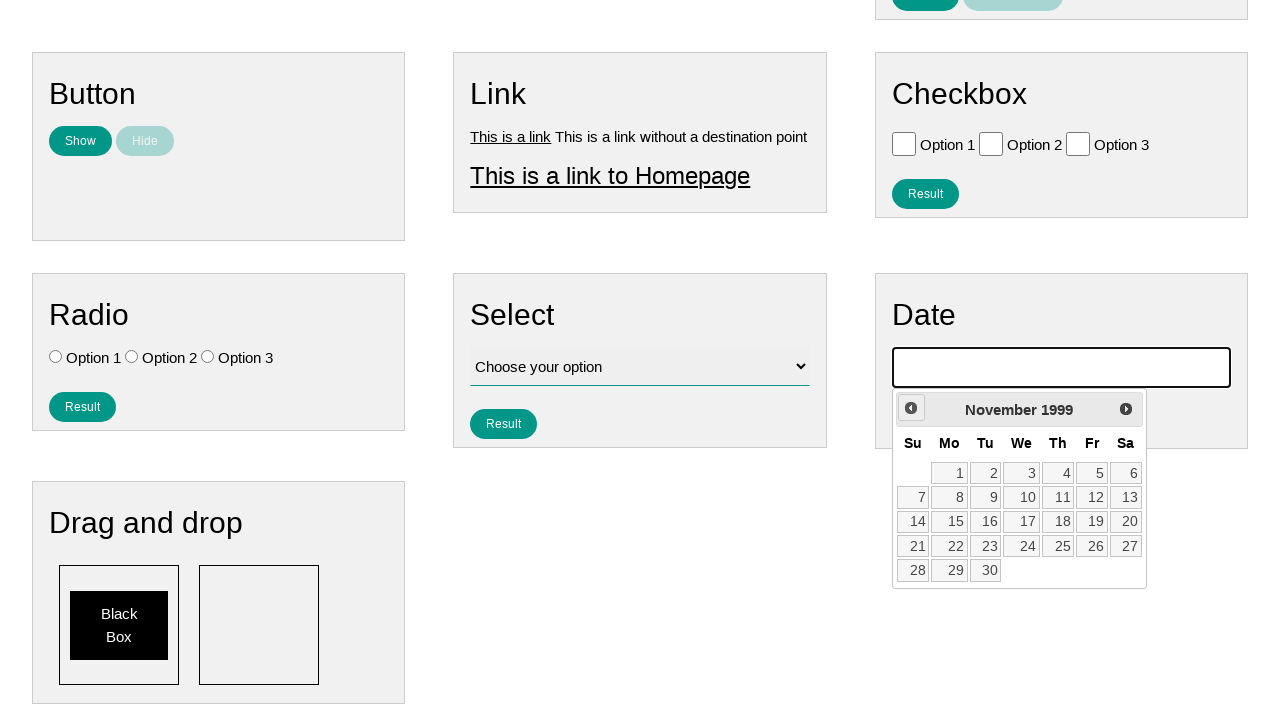

Clicked previous button to navigate backwards (iteration 316/790) at (911, 408) on .ui-datepicker-prev
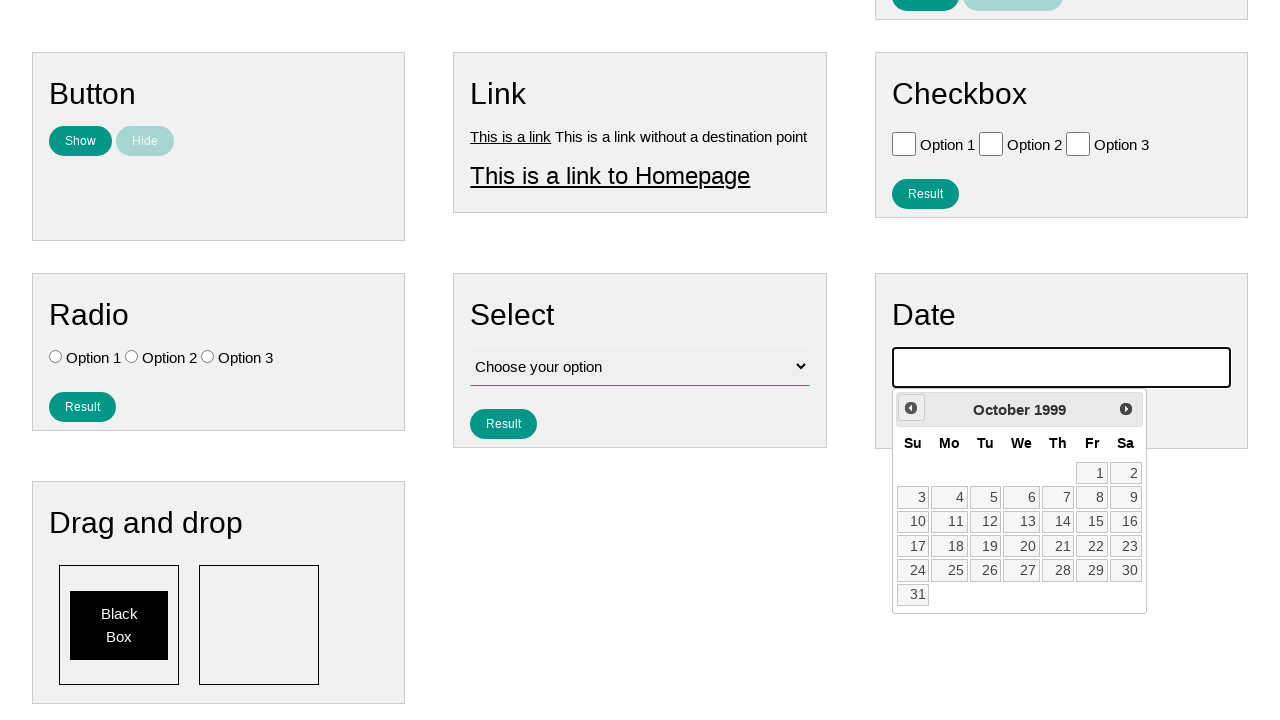

Clicked previous button to navigate backwards (iteration 317/790) at (911, 408) on .ui-datepicker-prev
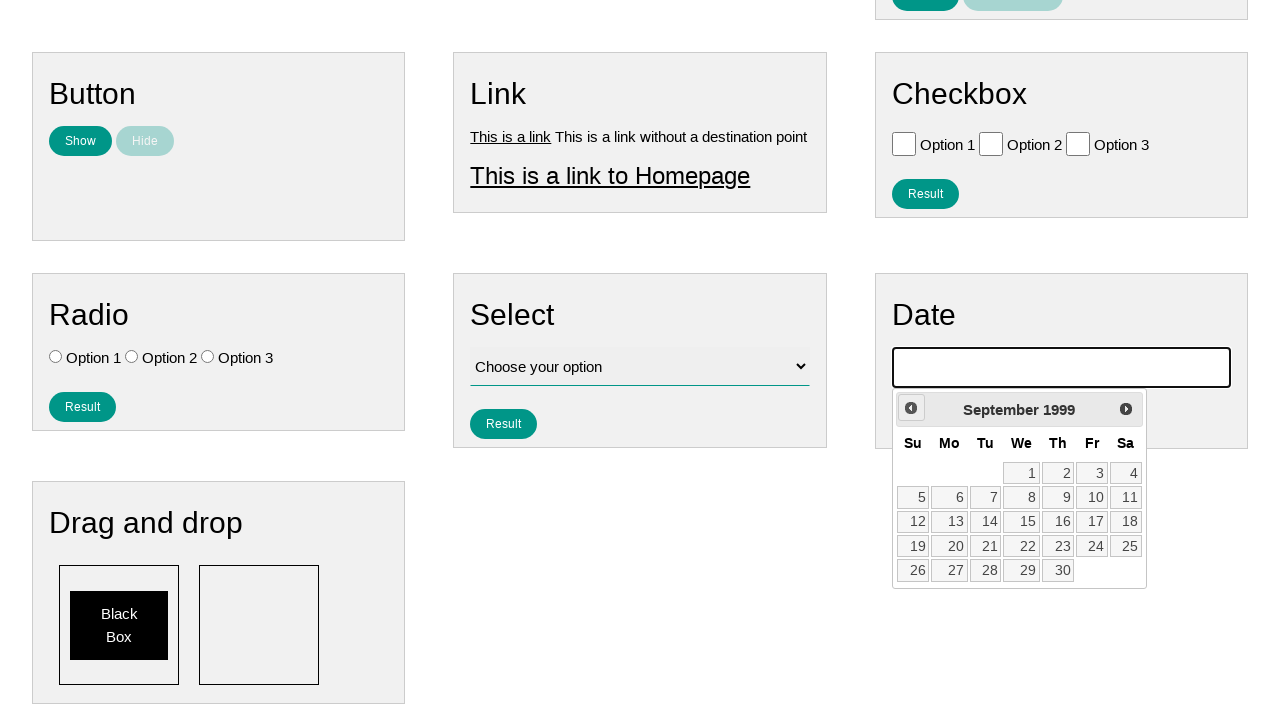

Clicked previous button to navigate backwards (iteration 318/790) at (911, 408) on .ui-datepicker-prev
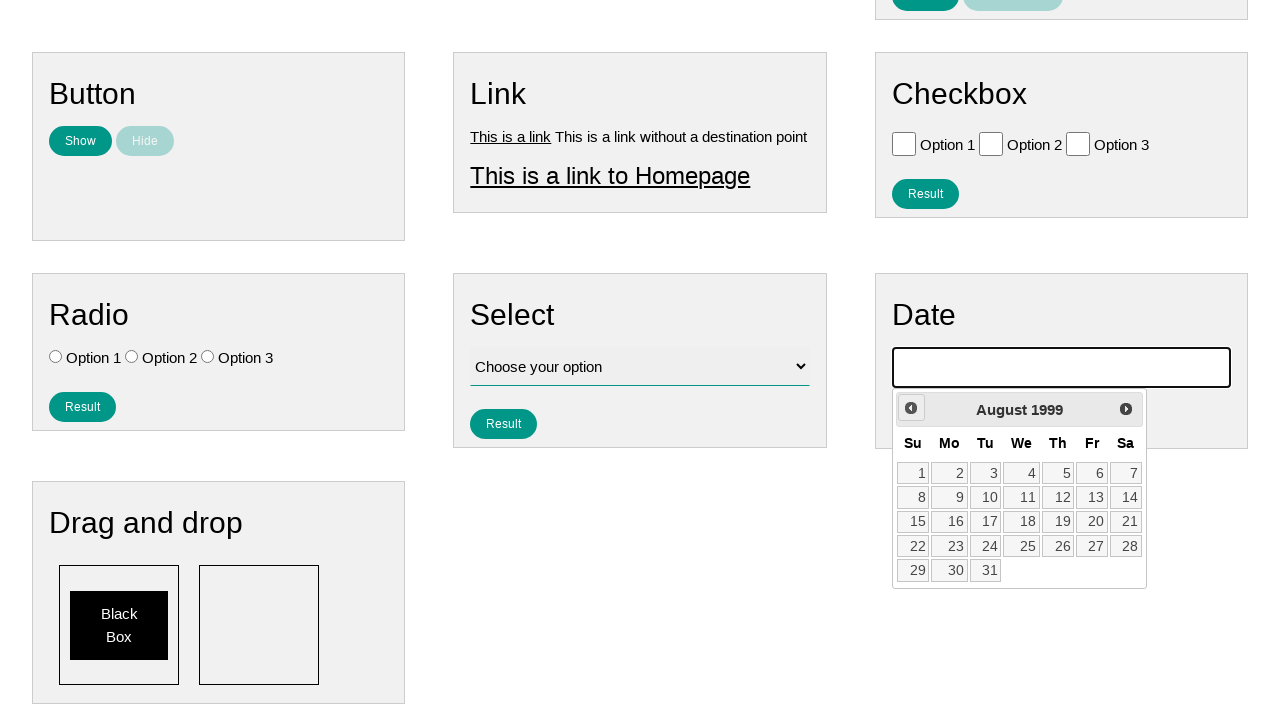

Clicked previous button to navigate backwards (iteration 319/790) at (911, 408) on .ui-datepicker-prev
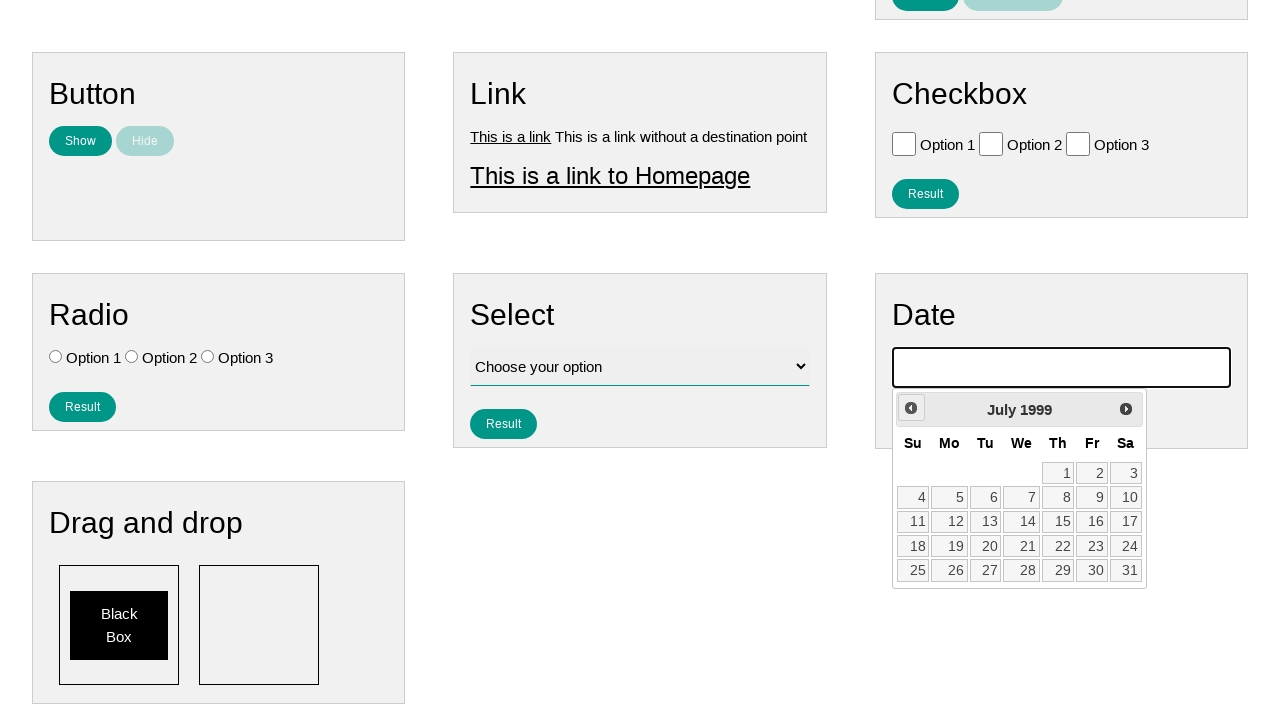

Clicked previous button to navigate backwards (iteration 320/790) at (911, 408) on .ui-datepicker-prev
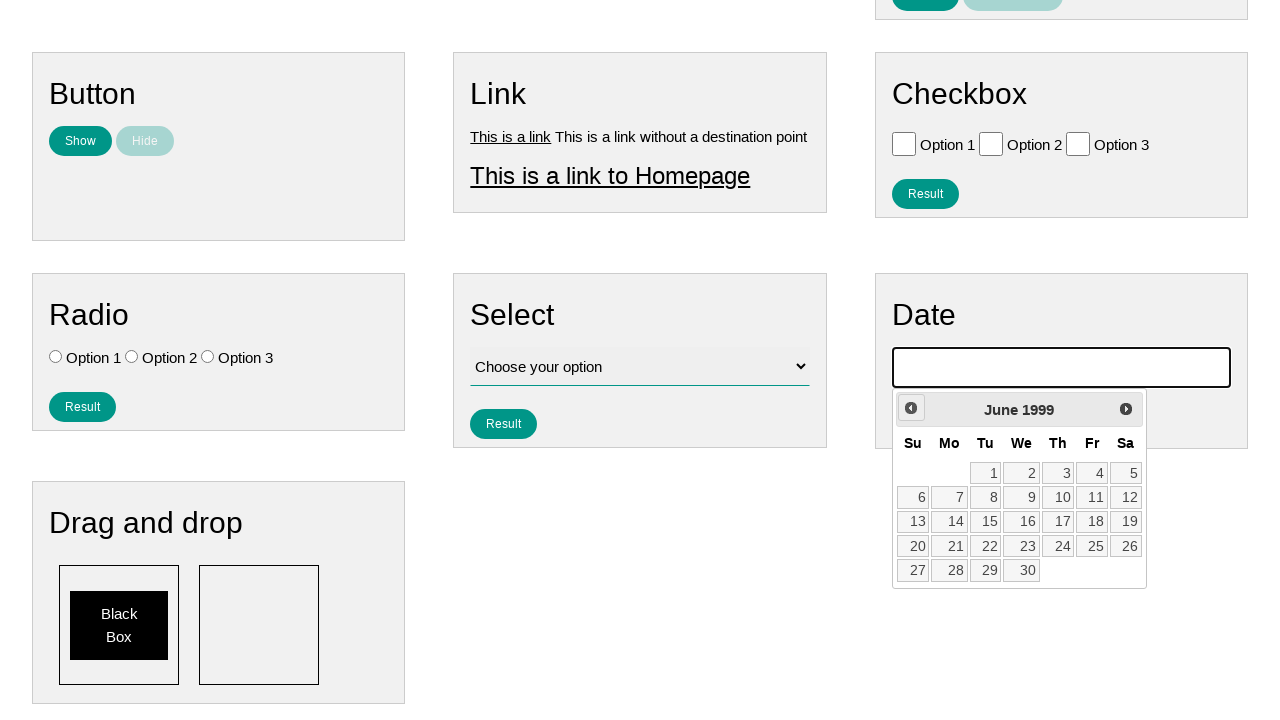

Clicked previous button to navigate backwards (iteration 321/790) at (911, 408) on .ui-datepicker-prev
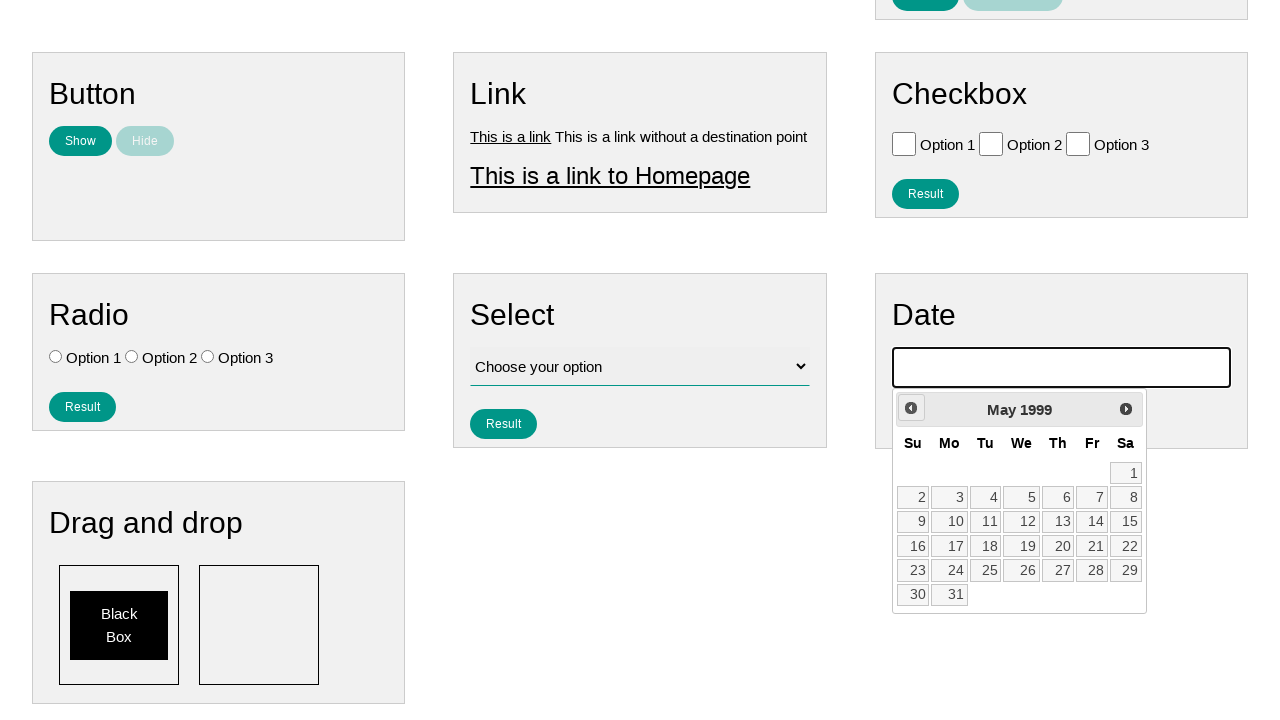

Clicked previous button to navigate backwards (iteration 322/790) at (911, 408) on .ui-datepicker-prev
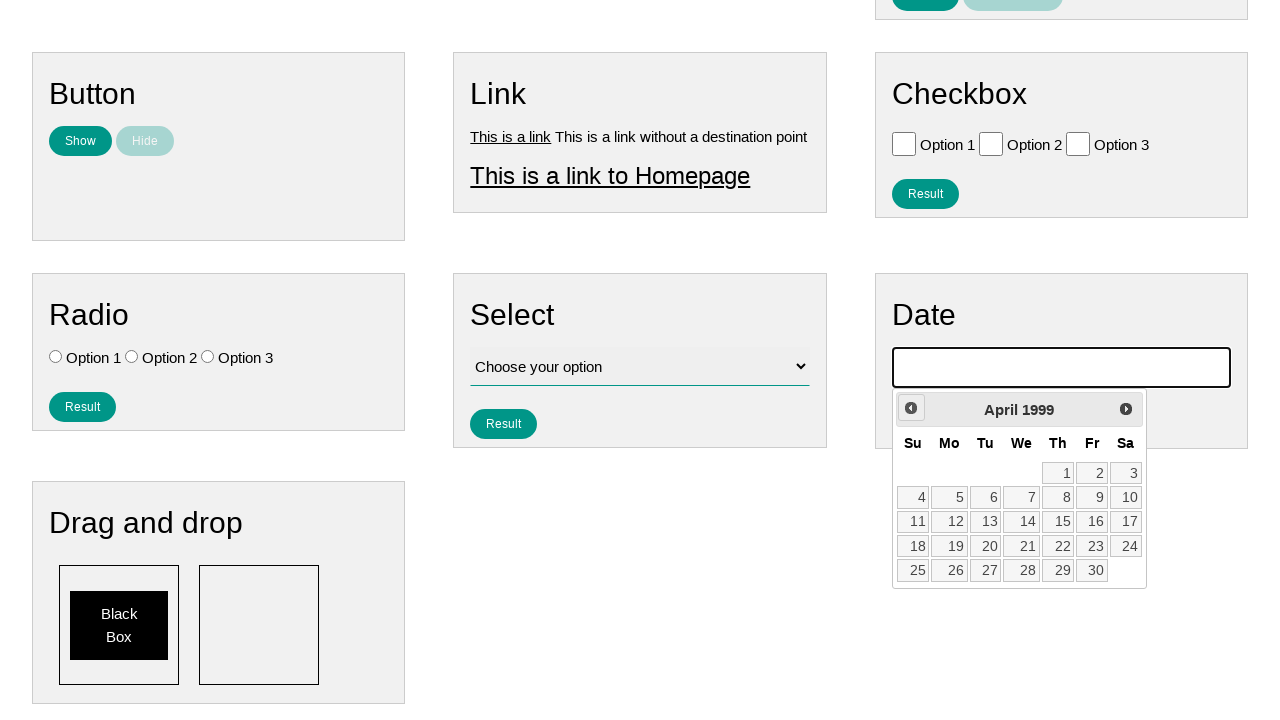

Clicked previous button to navigate backwards (iteration 323/790) at (911, 408) on .ui-datepicker-prev
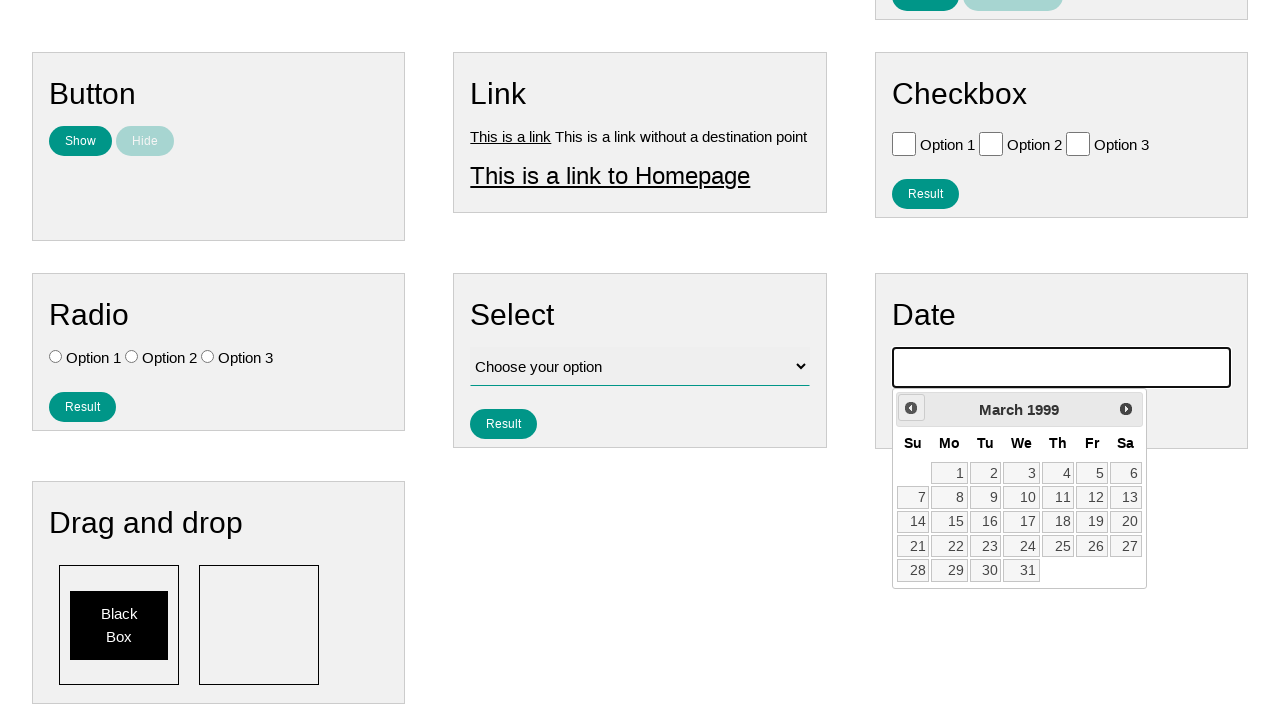

Clicked previous button to navigate backwards (iteration 324/790) at (911, 408) on .ui-datepicker-prev
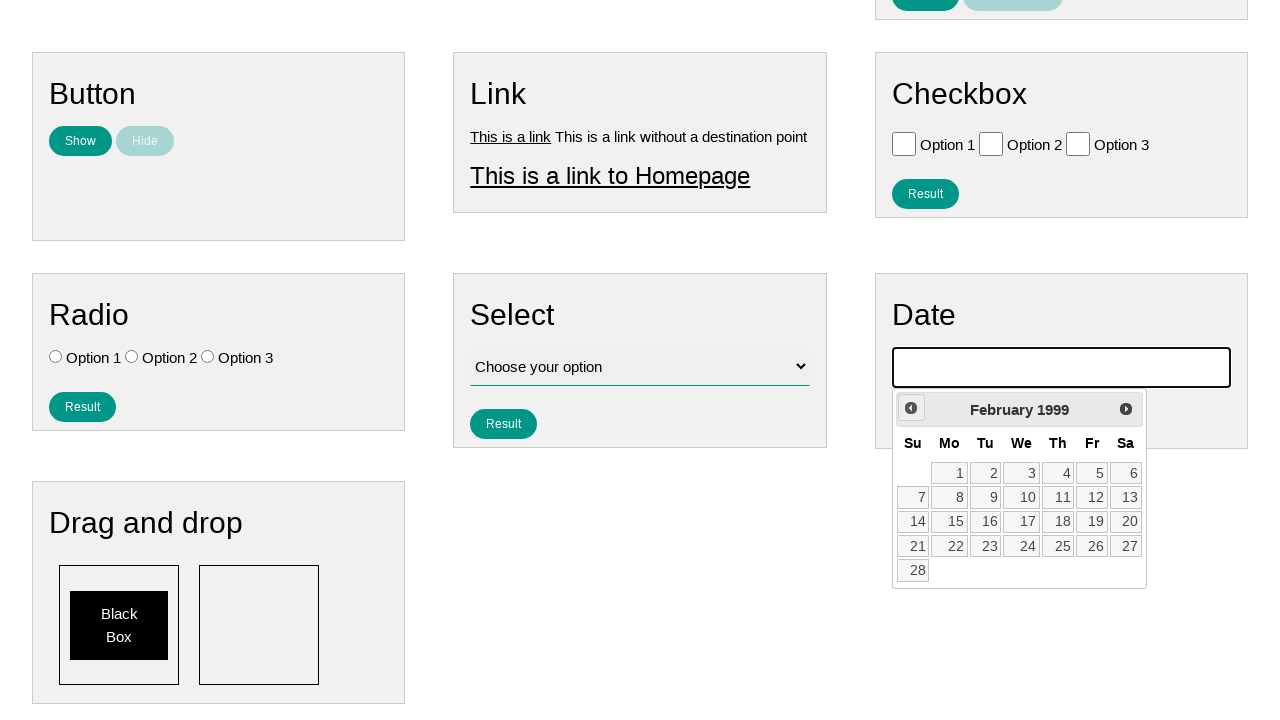

Clicked previous button to navigate backwards (iteration 325/790) at (911, 408) on .ui-datepicker-prev
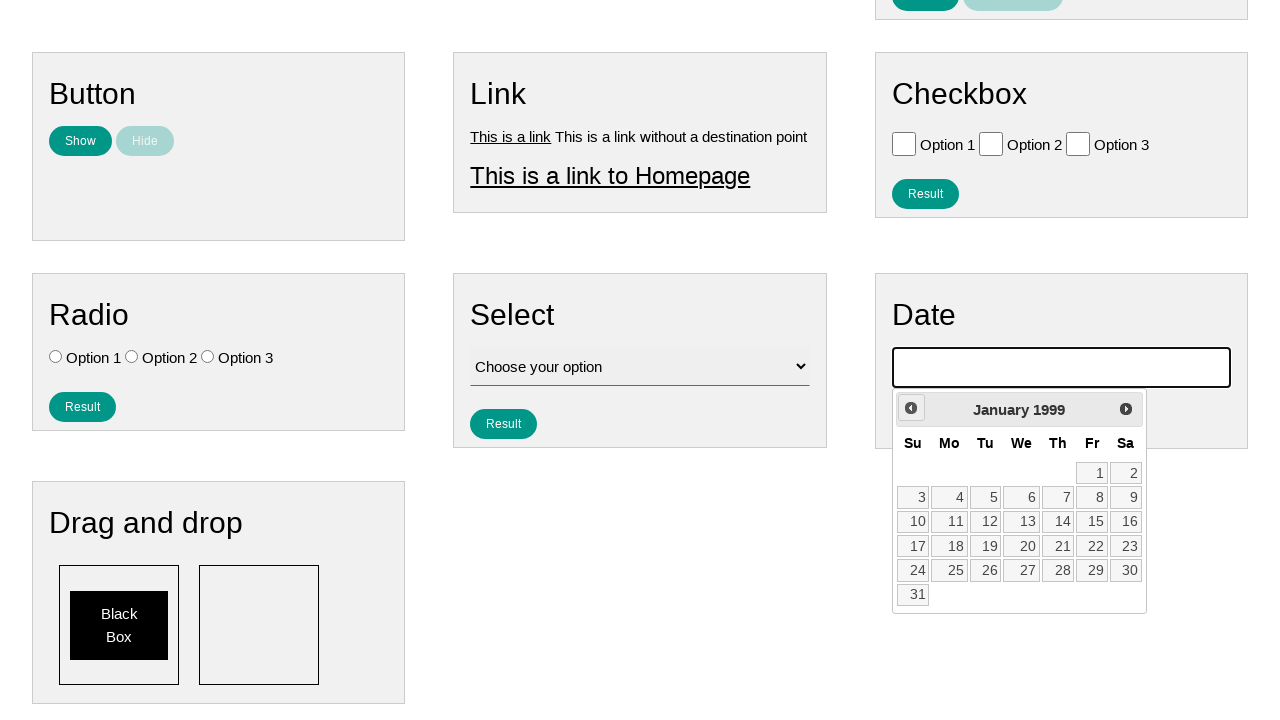

Clicked previous button to navigate backwards (iteration 326/790) at (911, 408) on .ui-datepicker-prev
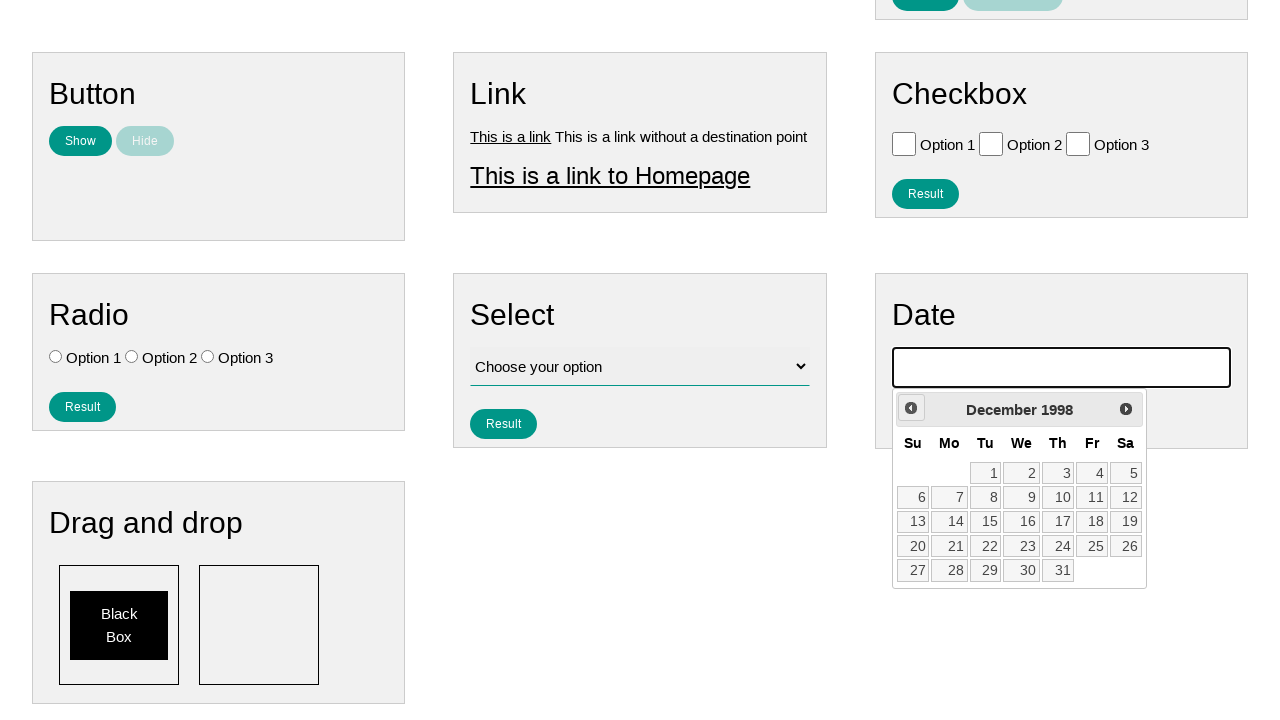

Clicked previous button to navigate backwards (iteration 327/790) at (911, 408) on .ui-datepicker-prev
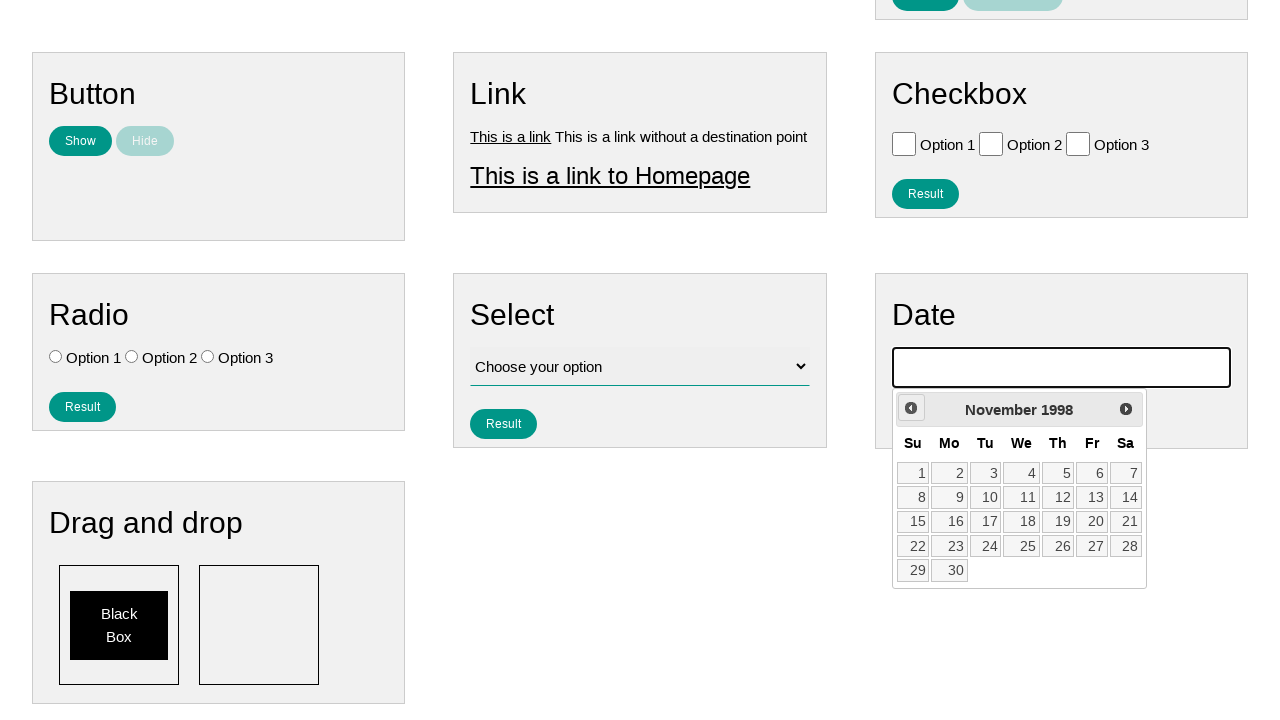

Clicked previous button to navigate backwards (iteration 328/790) at (911, 408) on .ui-datepicker-prev
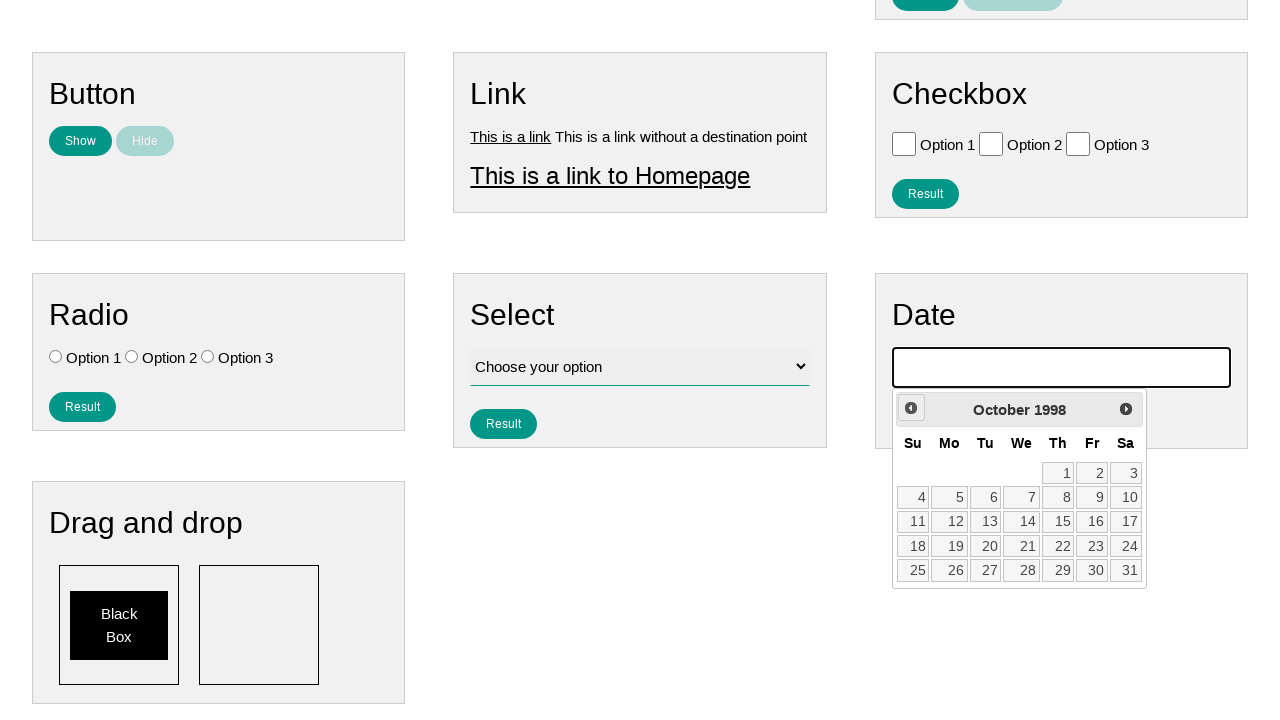

Clicked previous button to navigate backwards (iteration 329/790) at (911, 408) on .ui-datepicker-prev
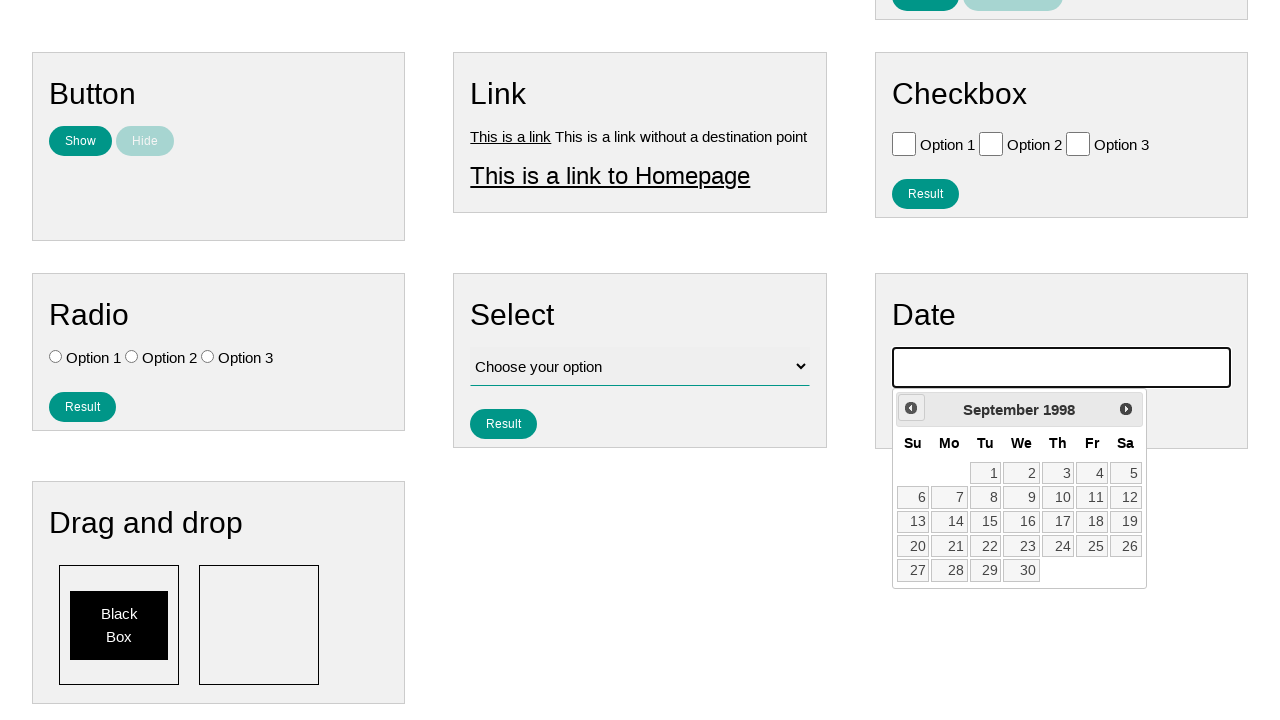

Clicked previous button to navigate backwards (iteration 330/790) at (911, 408) on .ui-datepicker-prev
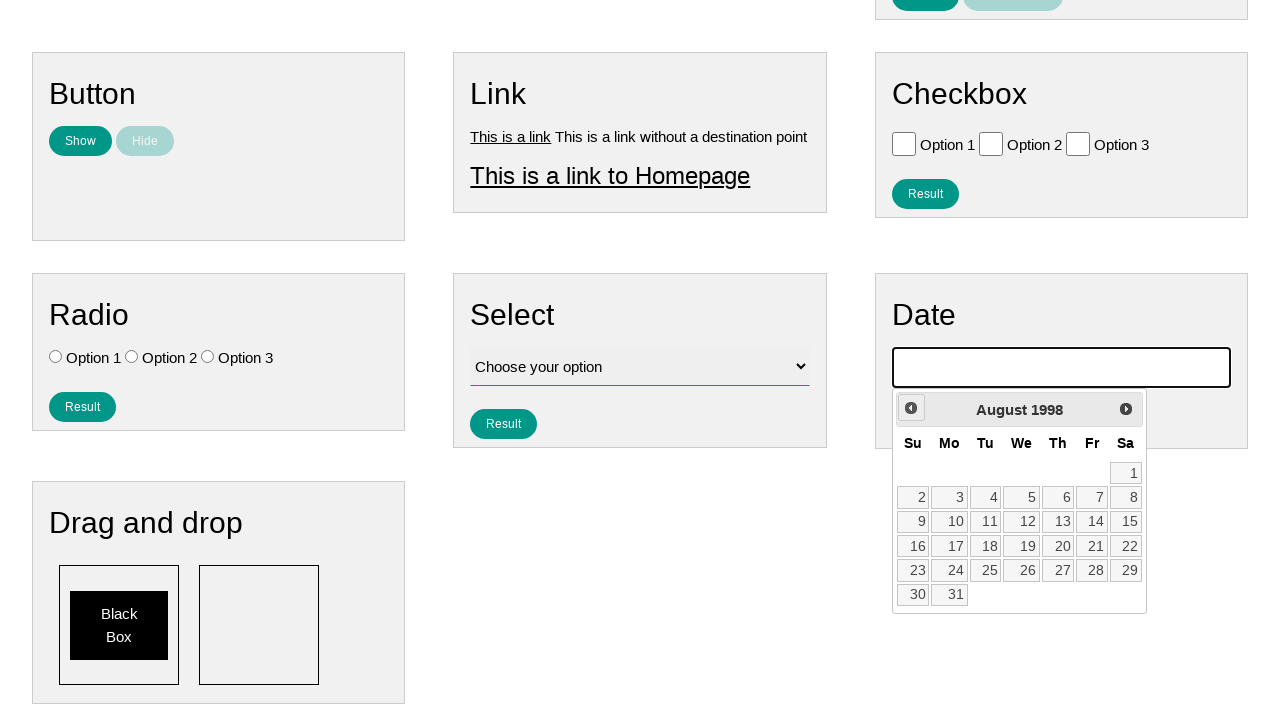

Clicked previous button to navigate backwards (iteration 331/790) at (911, 408) on .ui-datepicker-prev
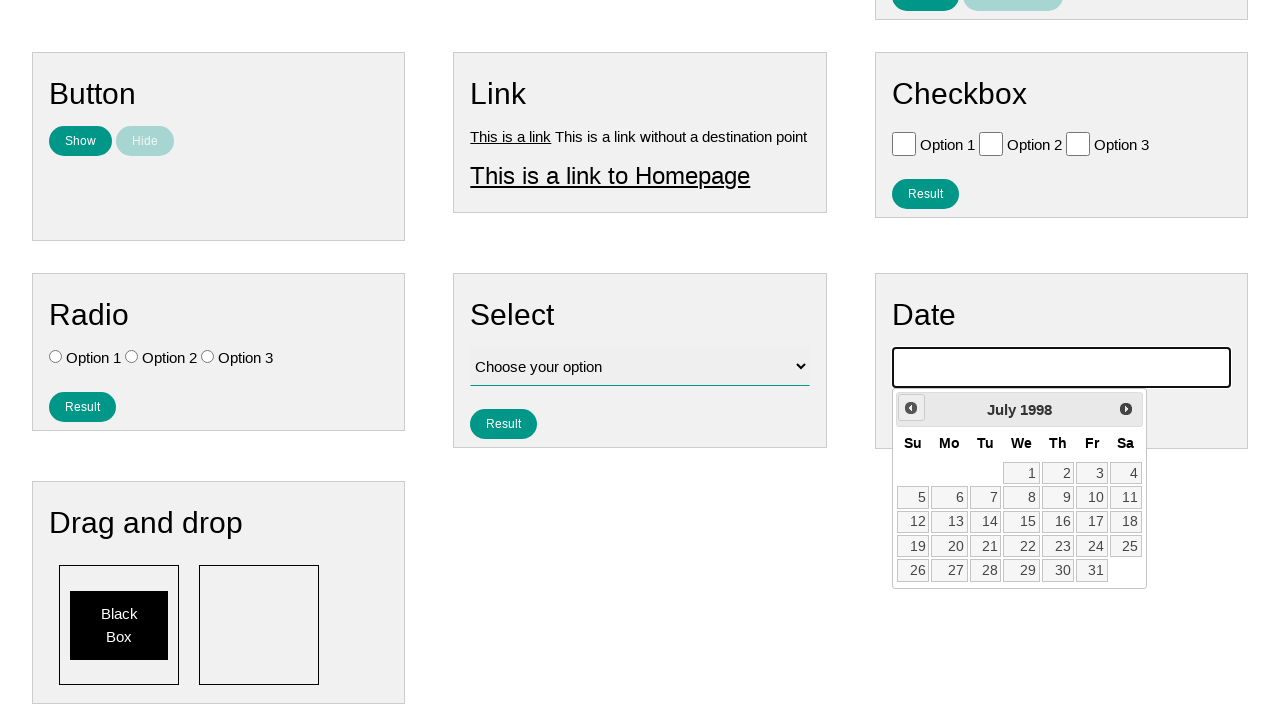

Clicked previous button to navigate backwards (iteration 332/790) at (911, 408) on .ui-datepicker-prev
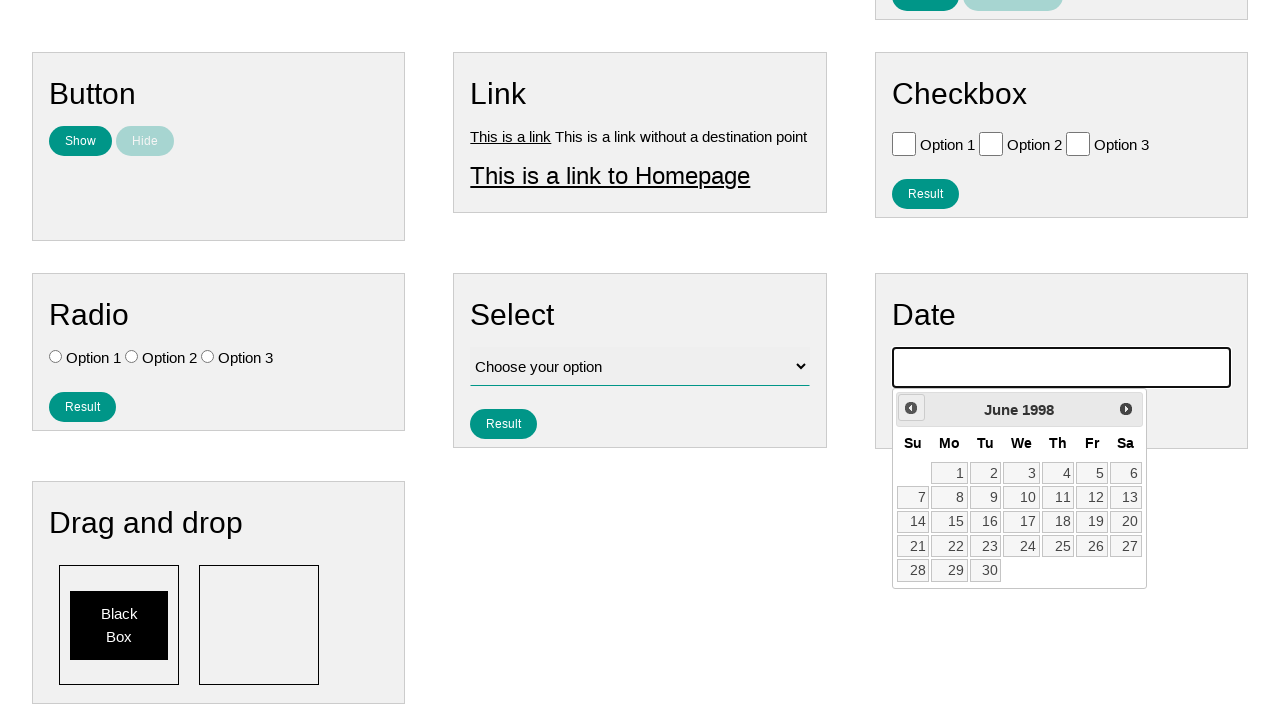

Clicked previous button to navigate backwards (iteration 333/790) at (911, 408) on .ui-datepicker-prev
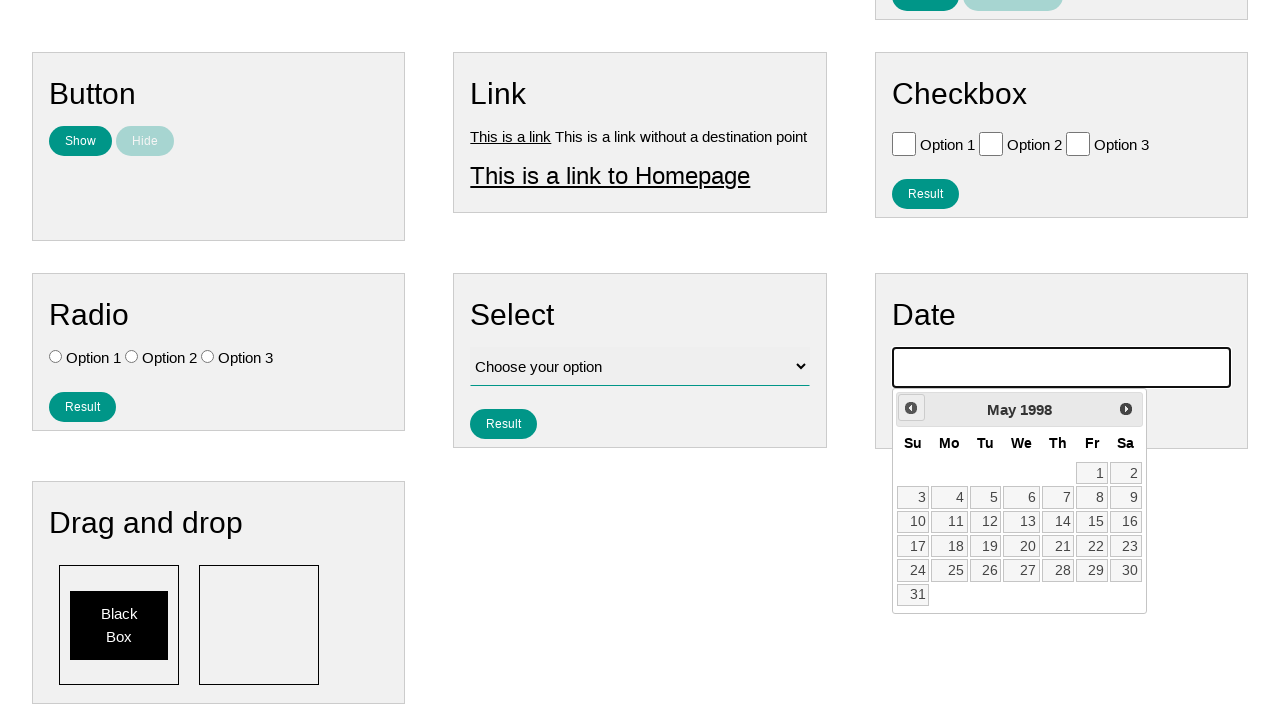

Clicked previous button to navigate backwards (iteration 334/790) at (911, 408) on .ui-datepicker-prev
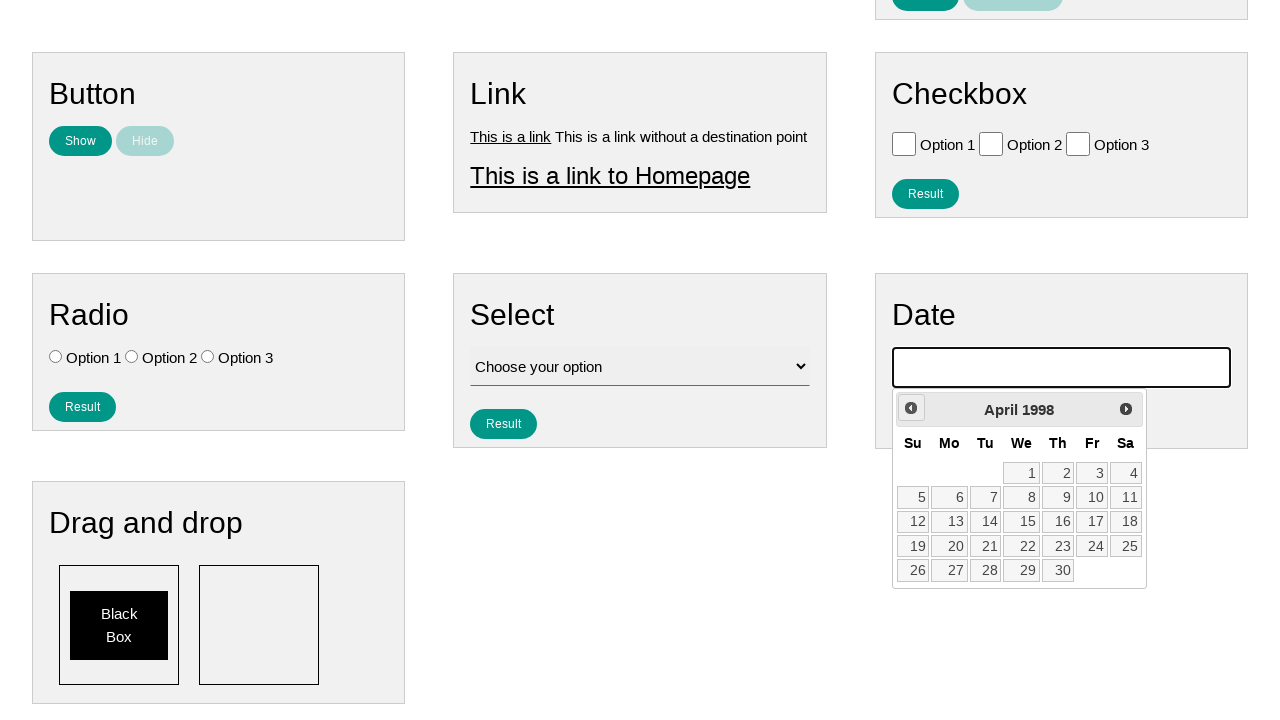

Clicked previous button to navigate backwards (iteration 335/790) at (911, 408) on .ui-datepicker-prev
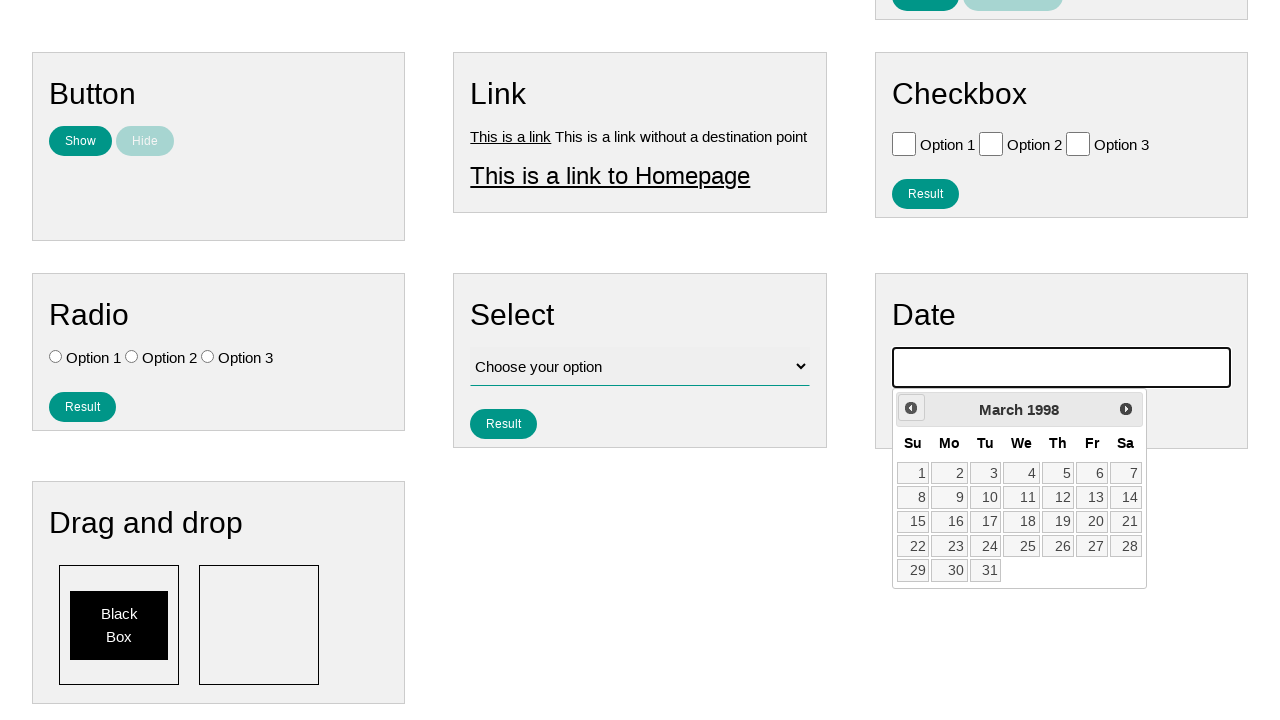

Clicked previous button to navigate backwards (iteration 336/790) at (911, 408) on .ui-datepicker-prev
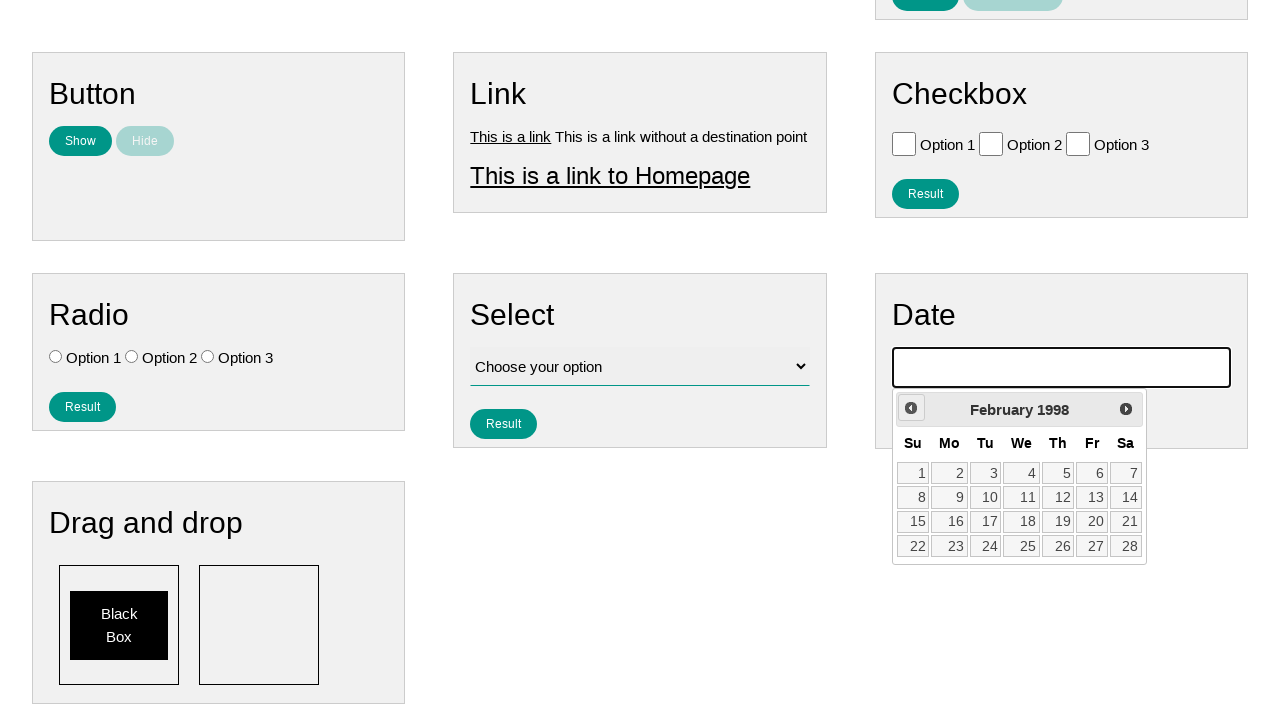

Clicked previous button to navigate backwards (iteration 337/790) at (911, 408) on .ui-datepicker-prev
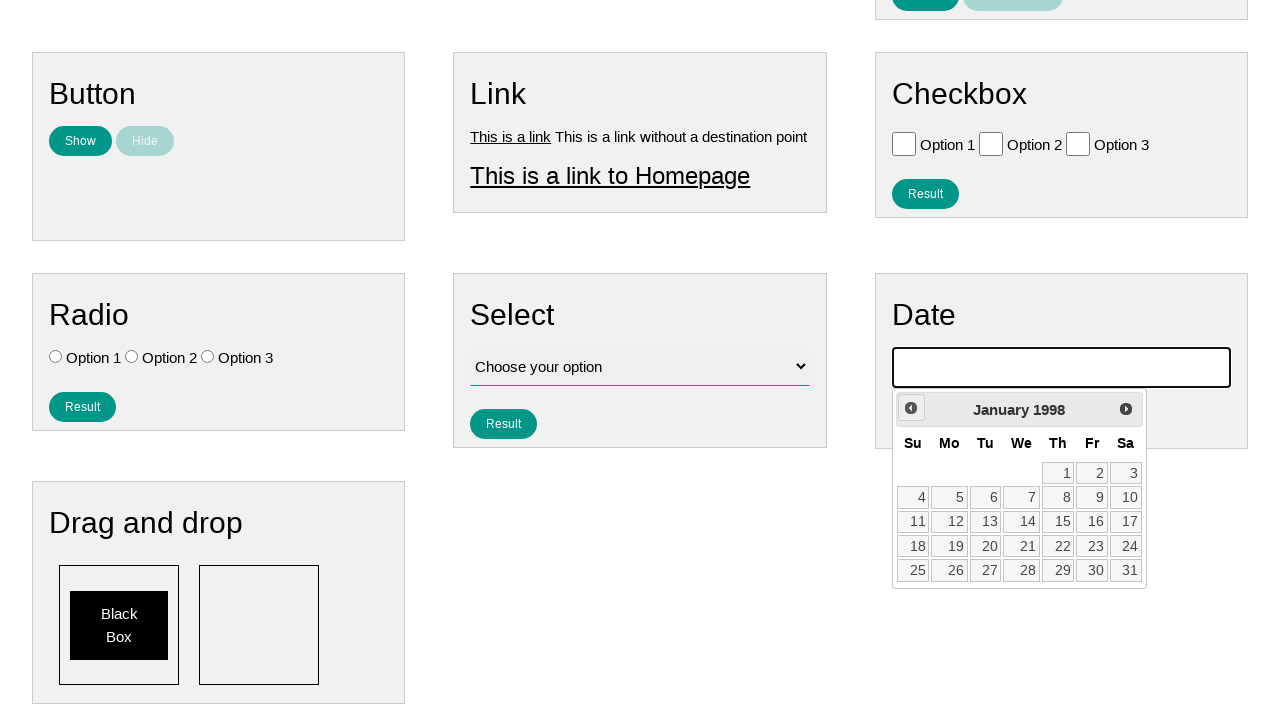

Clicked previous button to navigate backwards (iteration 338/790) at (911, 408) on .ui-datepicker-prev
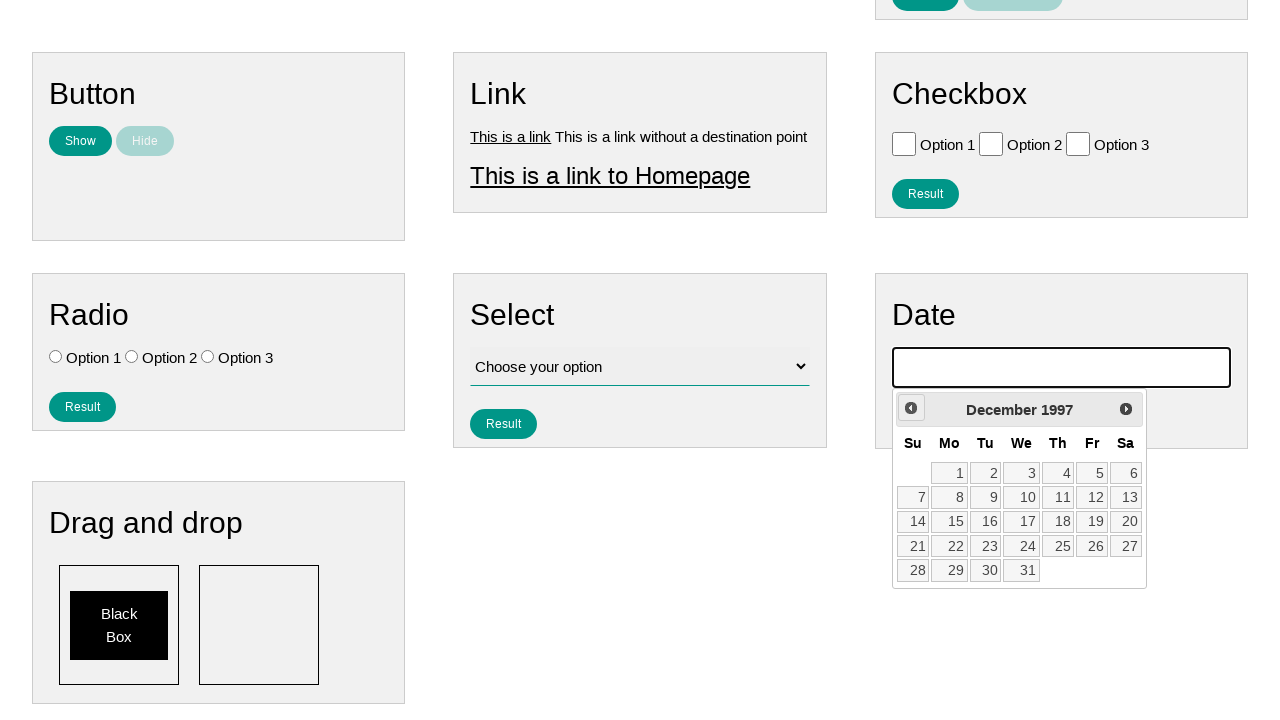

Clicked previous button to navigate backwards (iteration 339/790) at (911, 408) on .ui-datepicker-prev
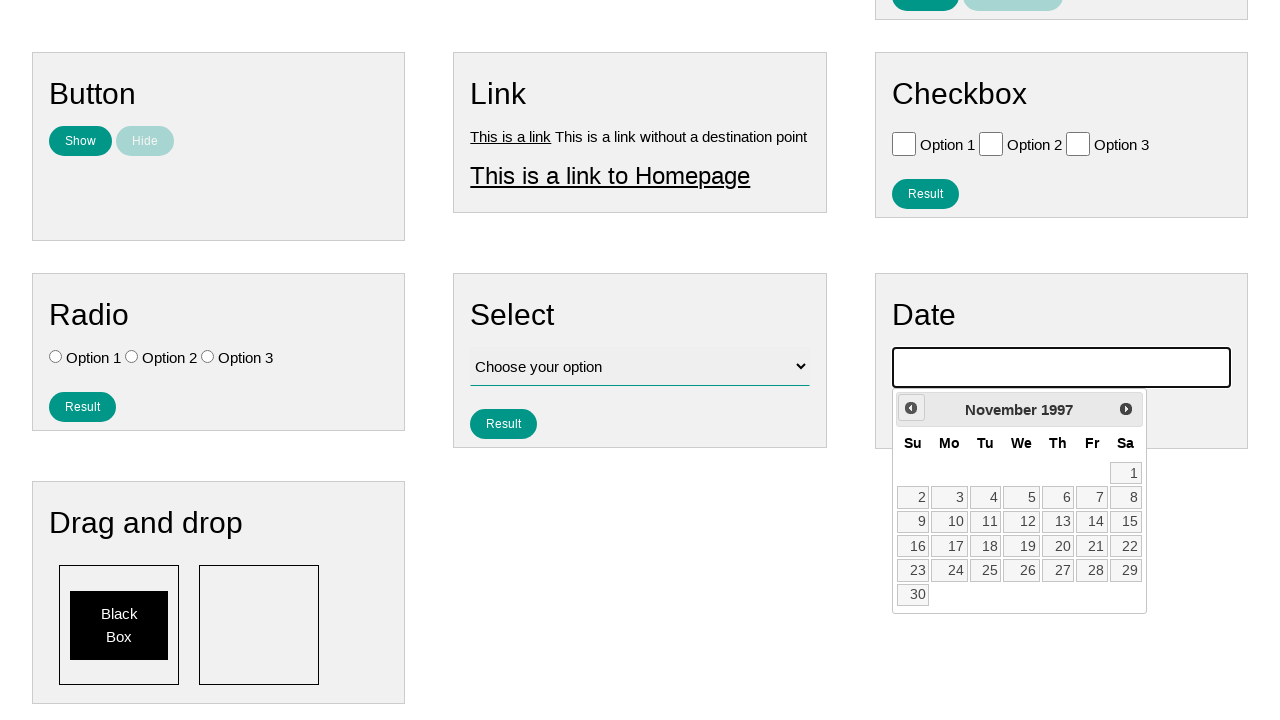

Clicked previous button to navigate backwards (iteration 340/790) at (911, 408) on .ui-datepicker-prev
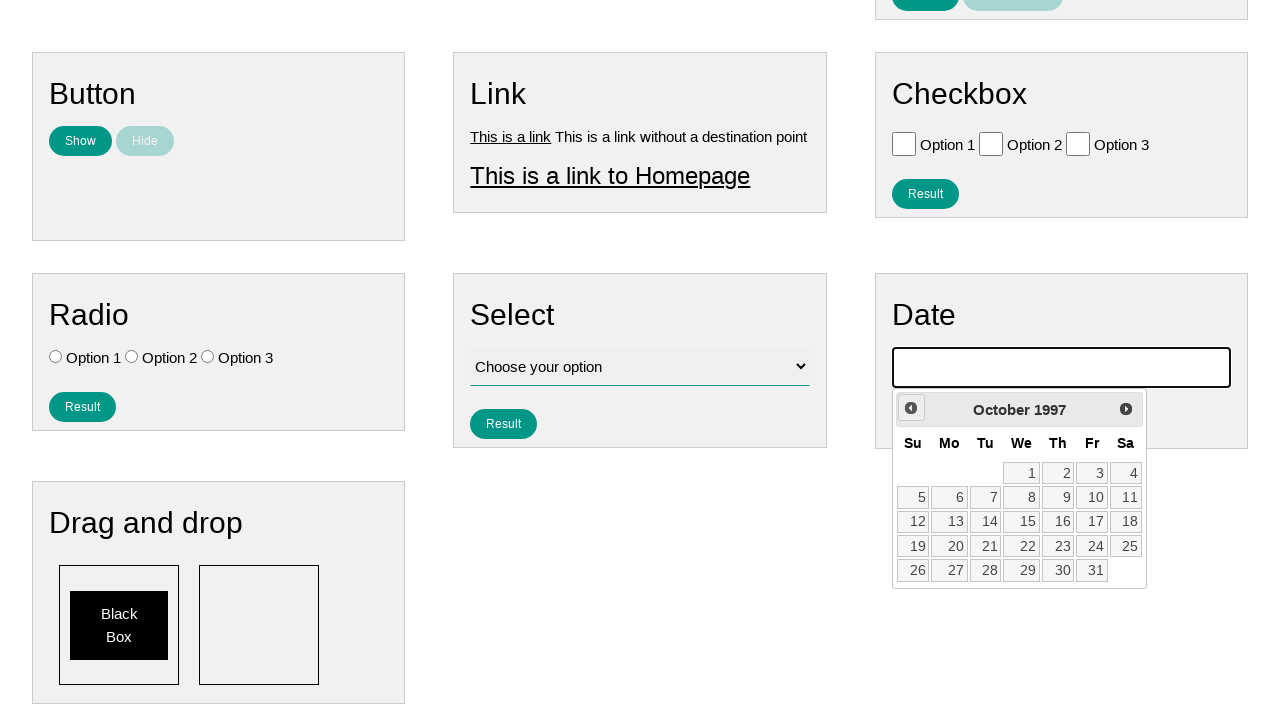

Clicked previous button to navigate backwards (iteration 341/790) at (911, 408) on .ui-datepicker-prev
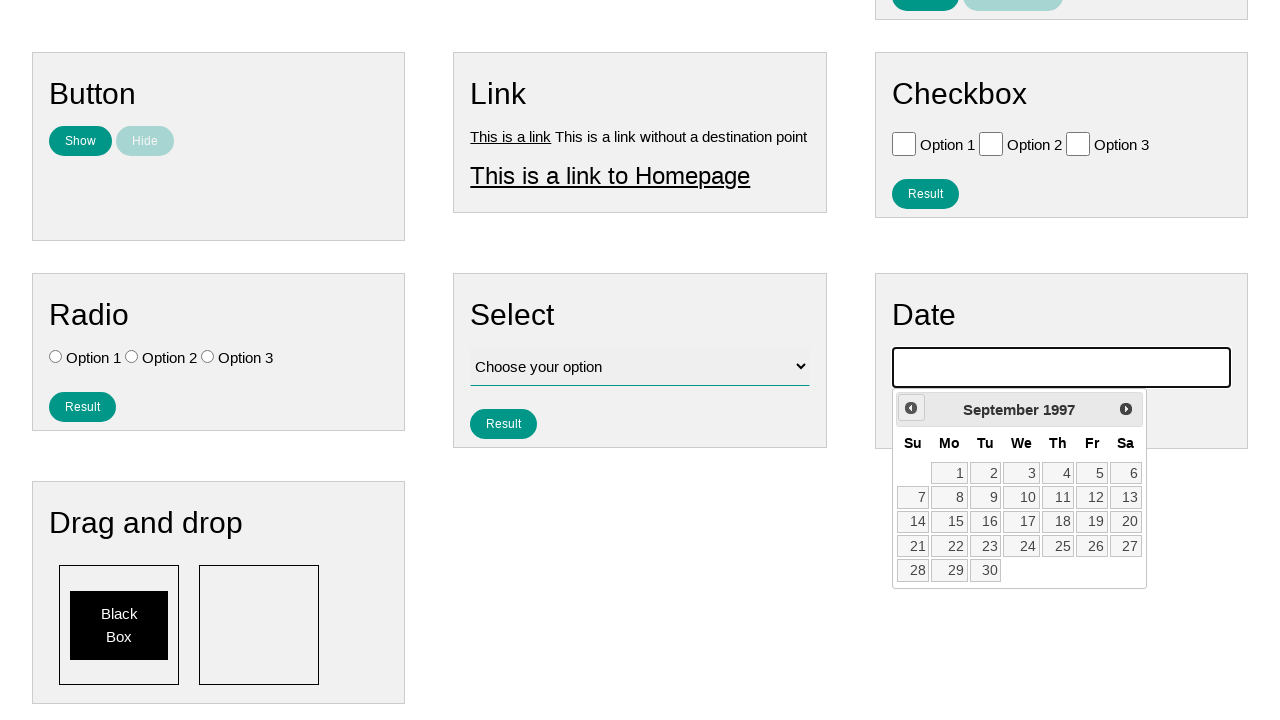

Clicked previous button to navigate backwards (iteration 342/790) at (911, 408) on .ui-datepicker-prev
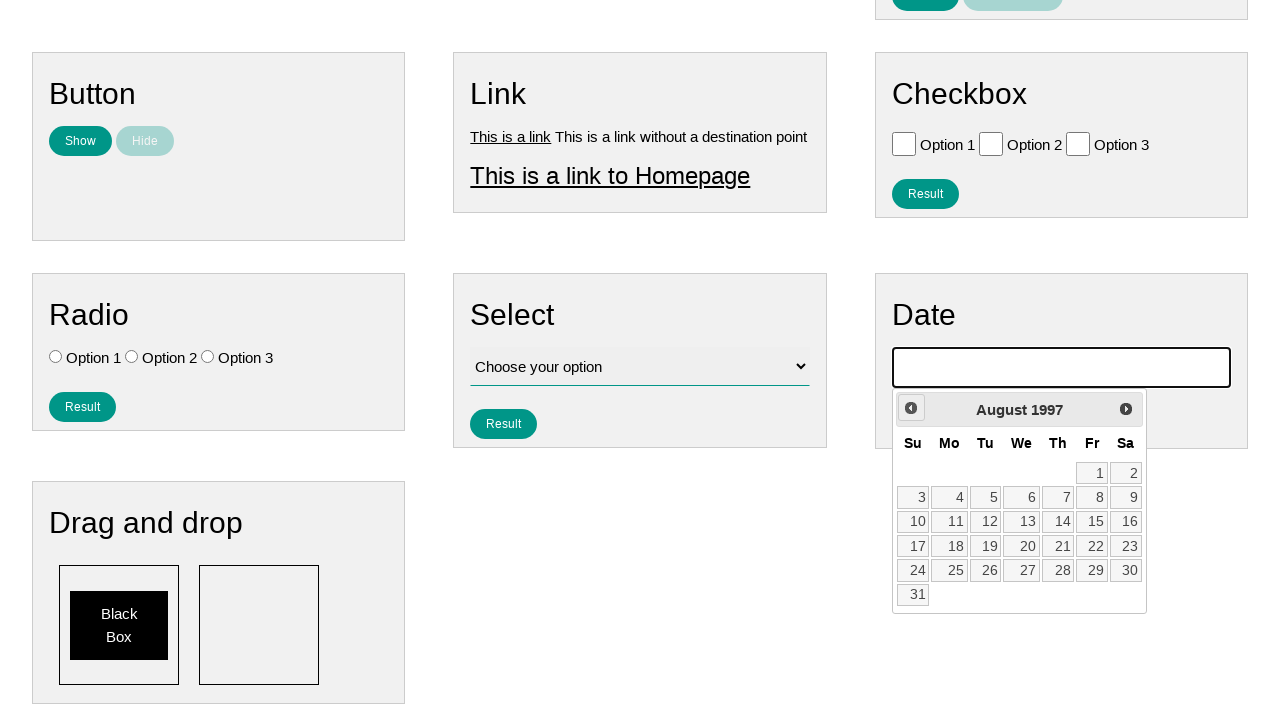

Clicked previous button to navigate backwards (iteration 343/790) at (911, 408) on .ui-datepicker-prev
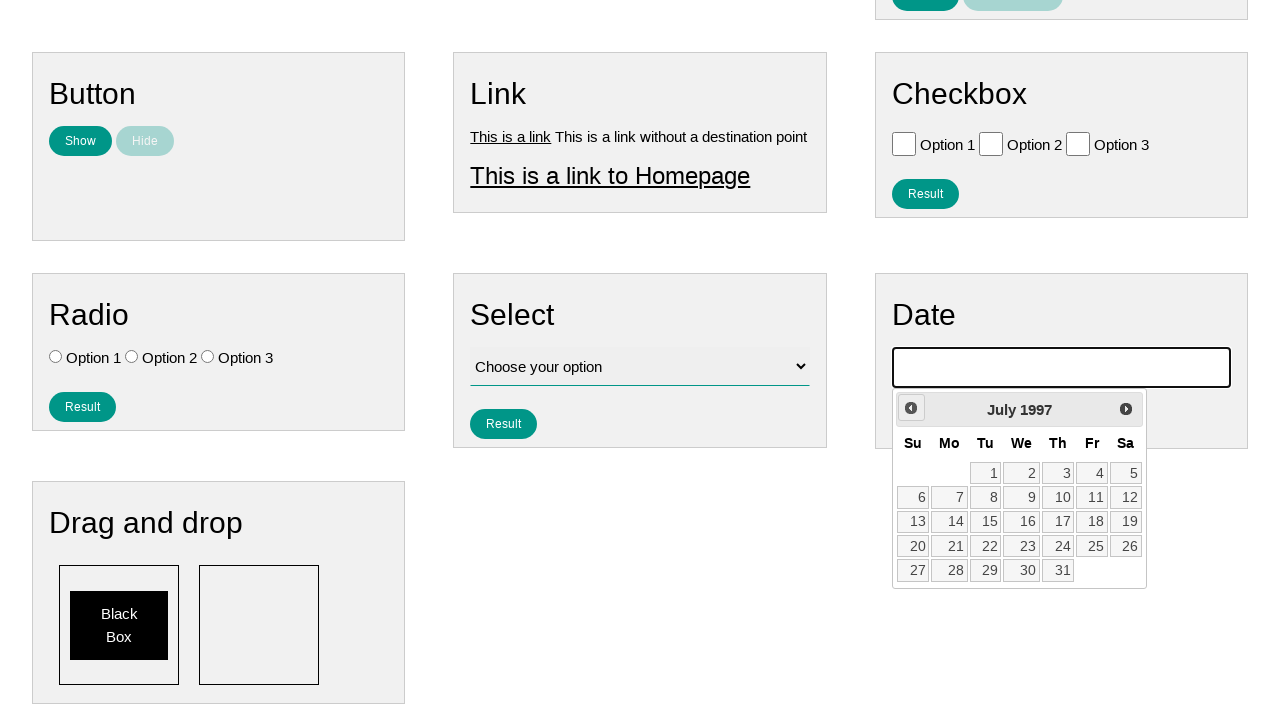

Clicked previous button to navigate backwards (iteration 344/790) at (911, 408) on .ui-datepicker-prev
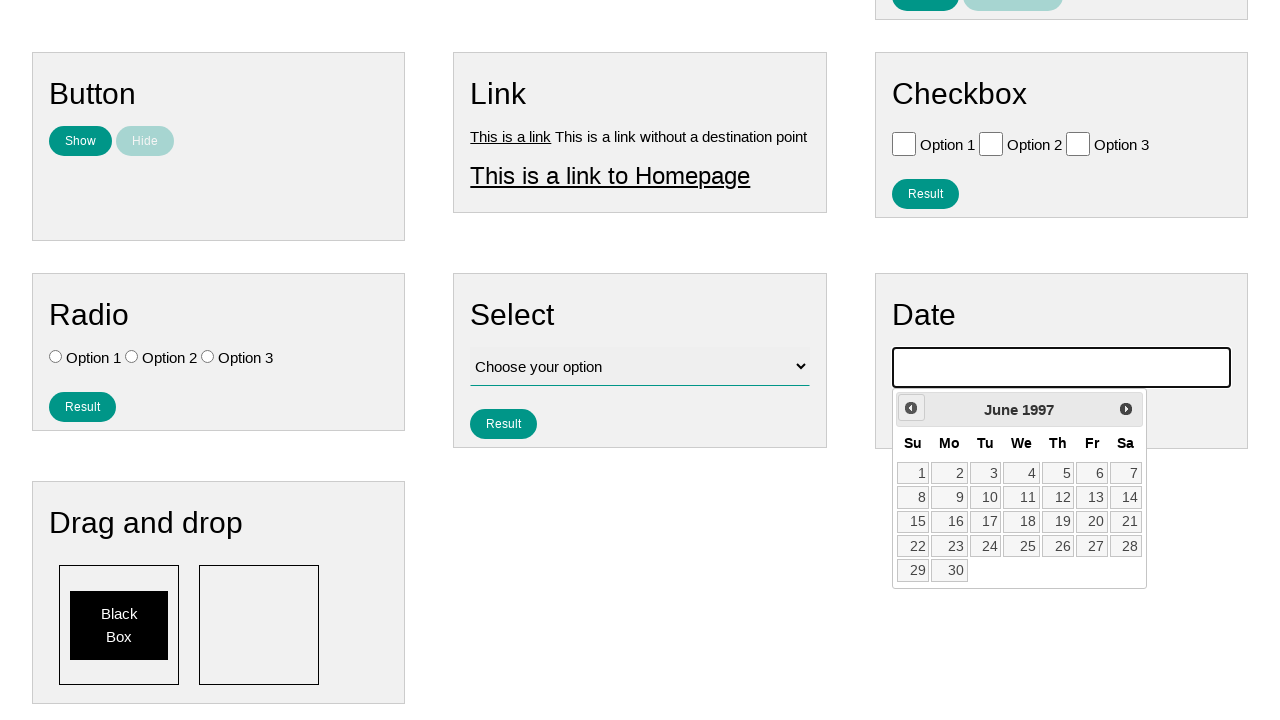

Clicked previous button to navigate backwards (iteration 345/790) at (911, 408) on .ui-datepicker-prev
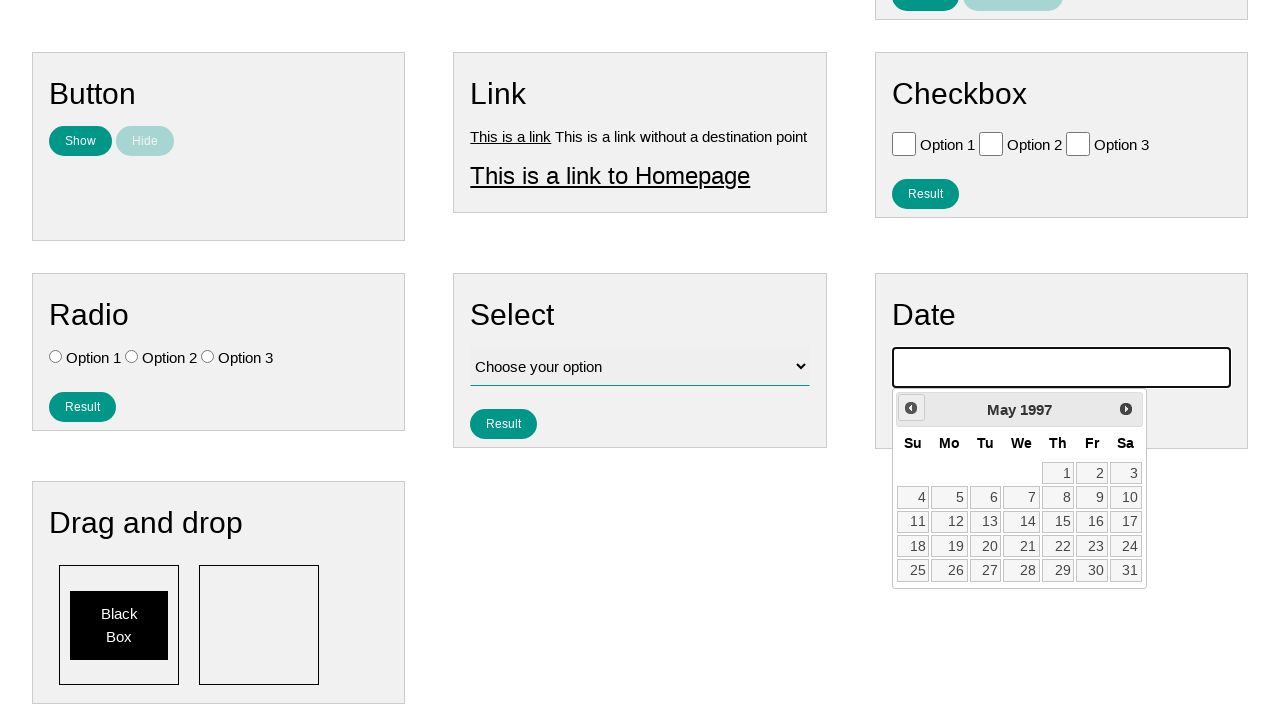

Clicked previous button to navigate backwards (iteration 346/790) at (911, 408) on .ui-datepicker-prev
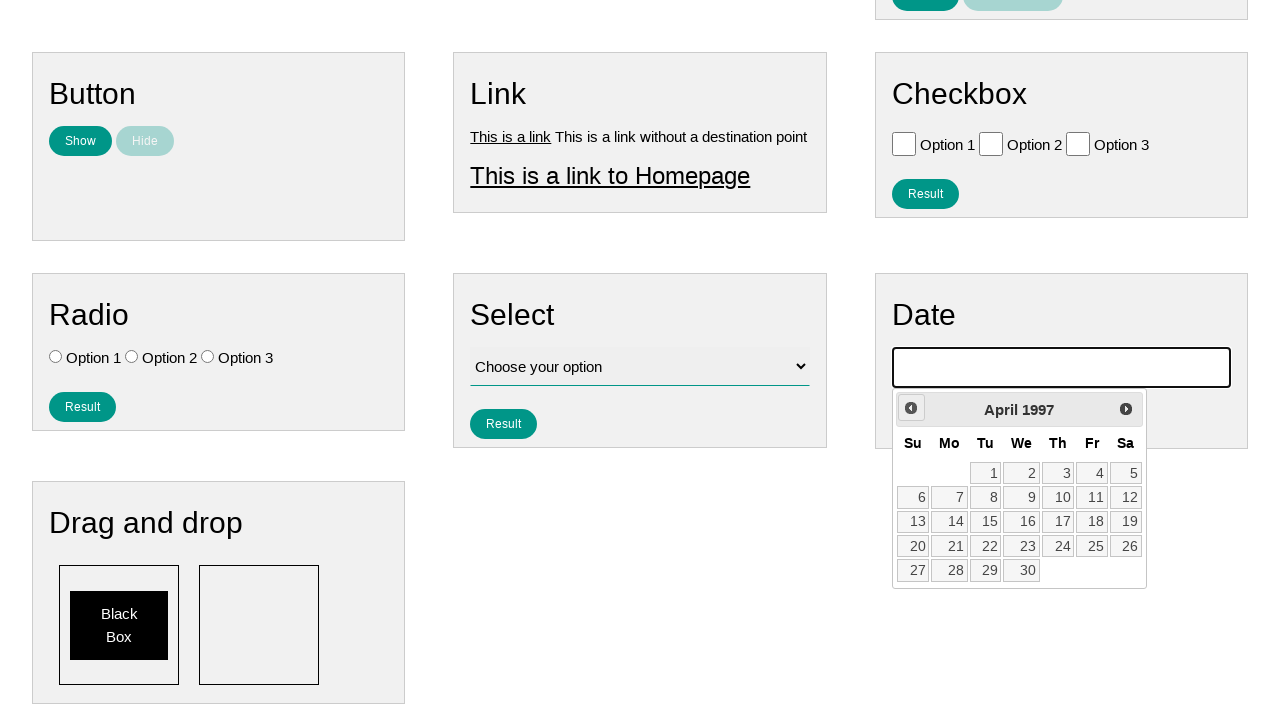

Clicked previous button to navigate backwards (iteration 347/790) at (911, 408) on .ui-datepicker-prev
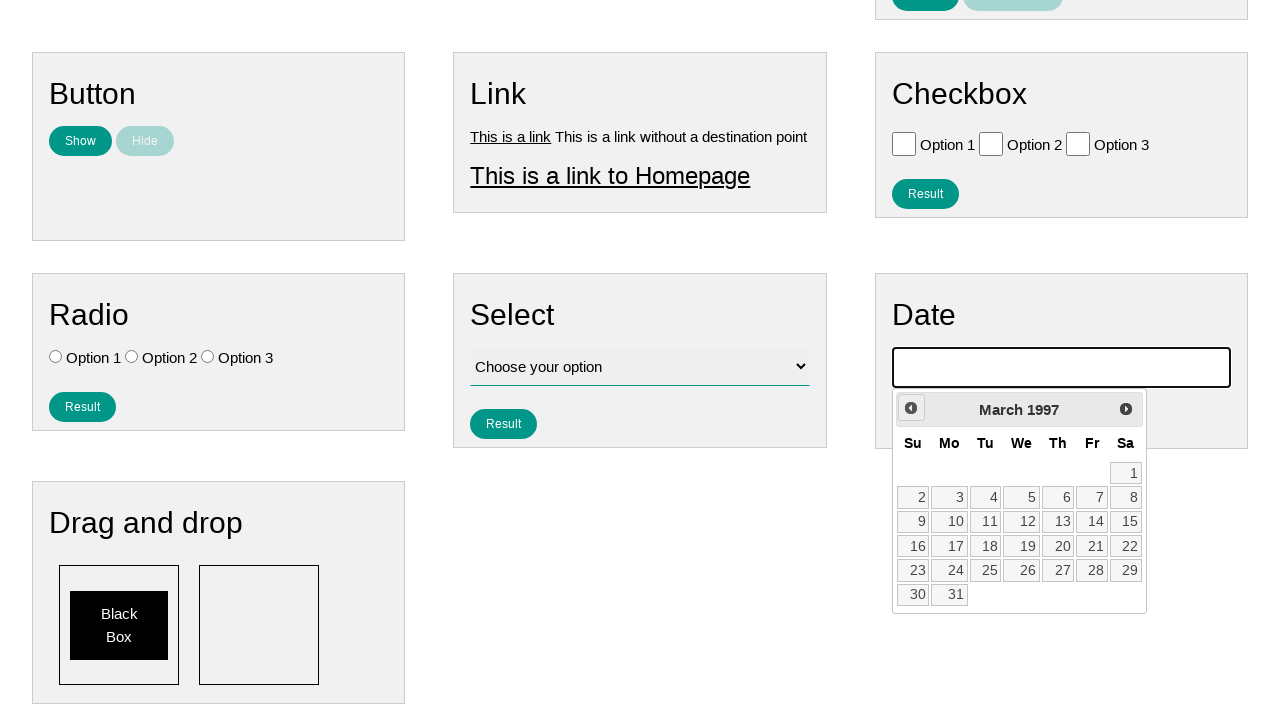

Clicked previous button to navigate backwards (iteration 348/790) at (911, 408) on .ui-datepicker-prev
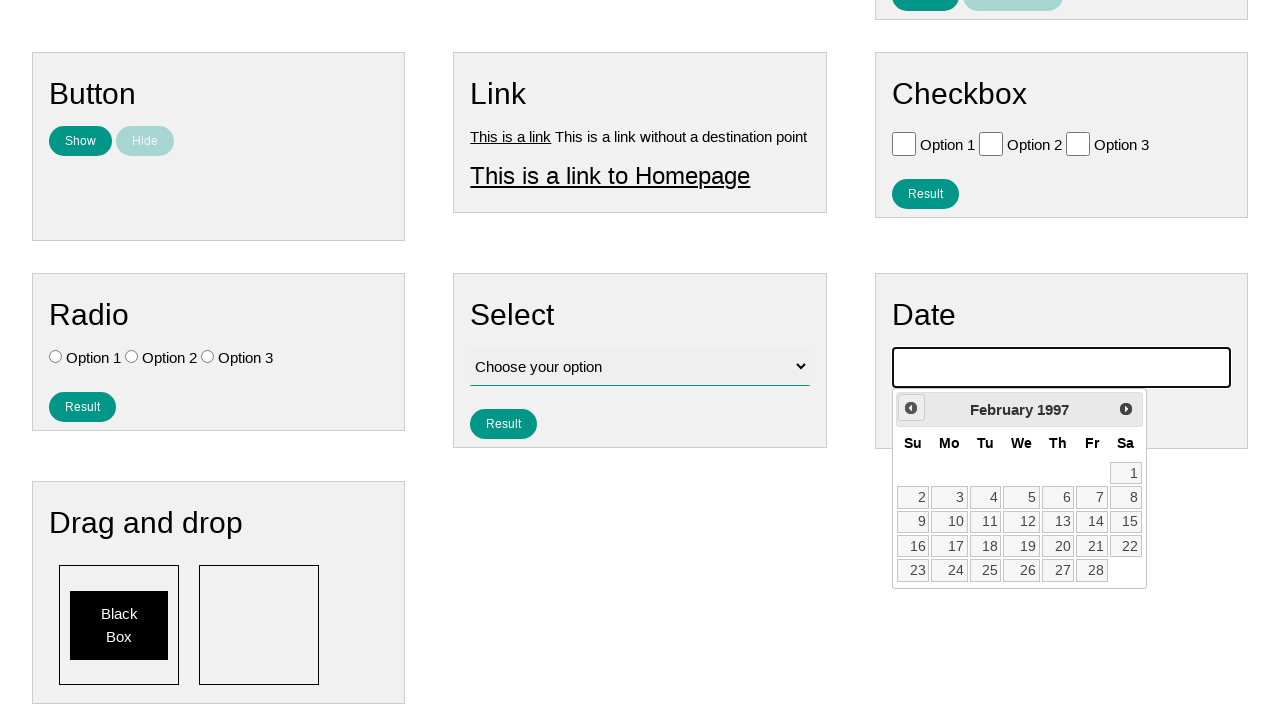

Clicked previous button to navigate backwards (iteration 349/790) at (911, 408) on .ui-datepicker-prev
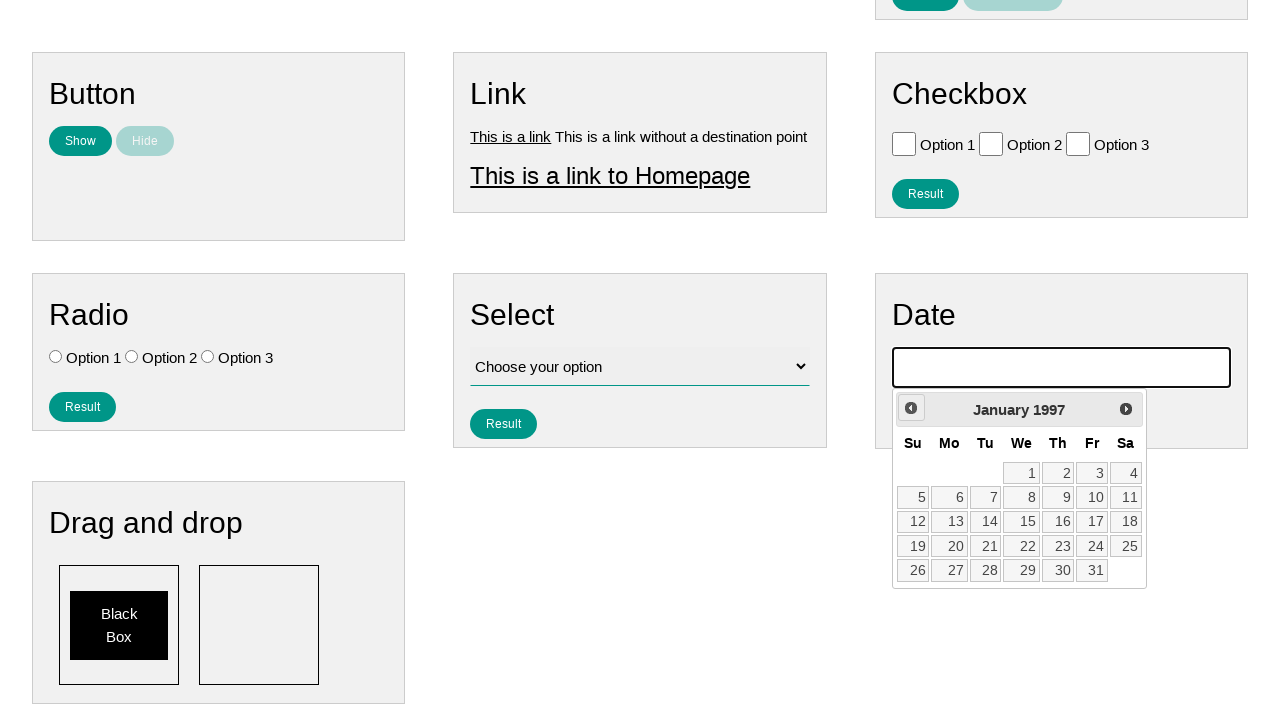

Clicked previous button to navigate backwards (iteration 350/790) at (911, 408) on .ui-datepicker-prev
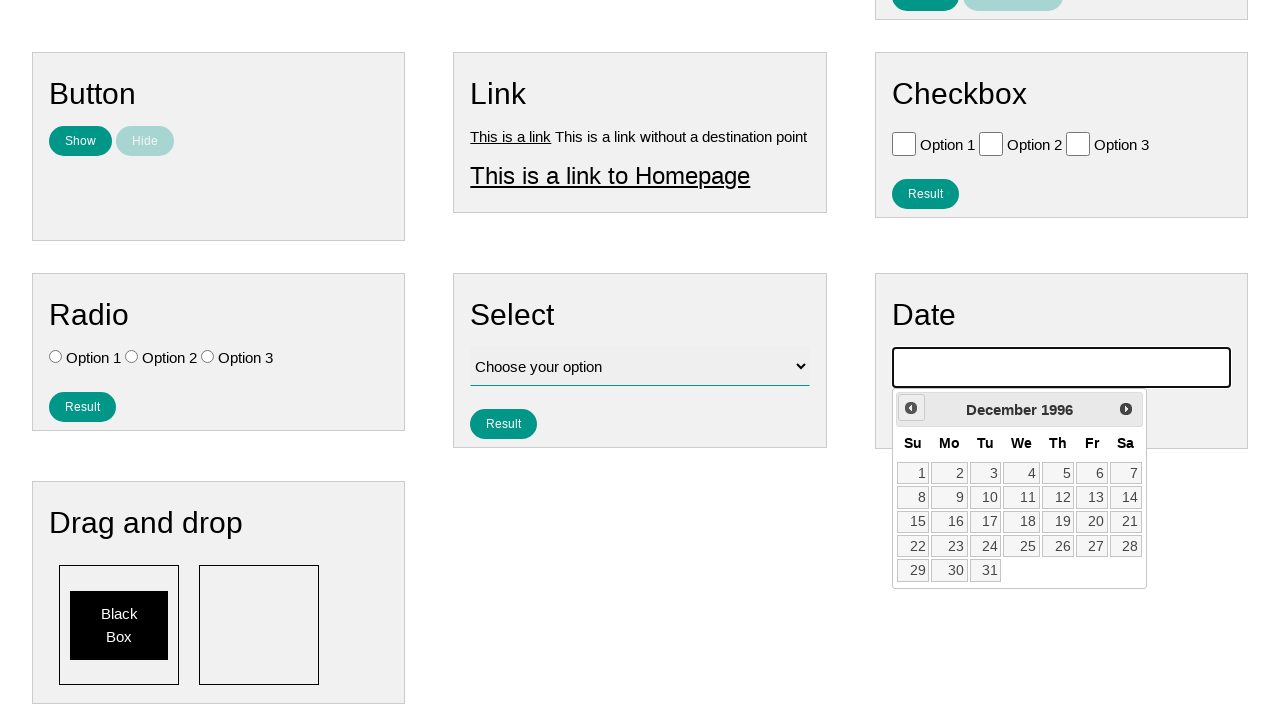

Clicked previous button to navigate backwards (iteration 351/790) at (911, 408) on .ui-datepicker-prev
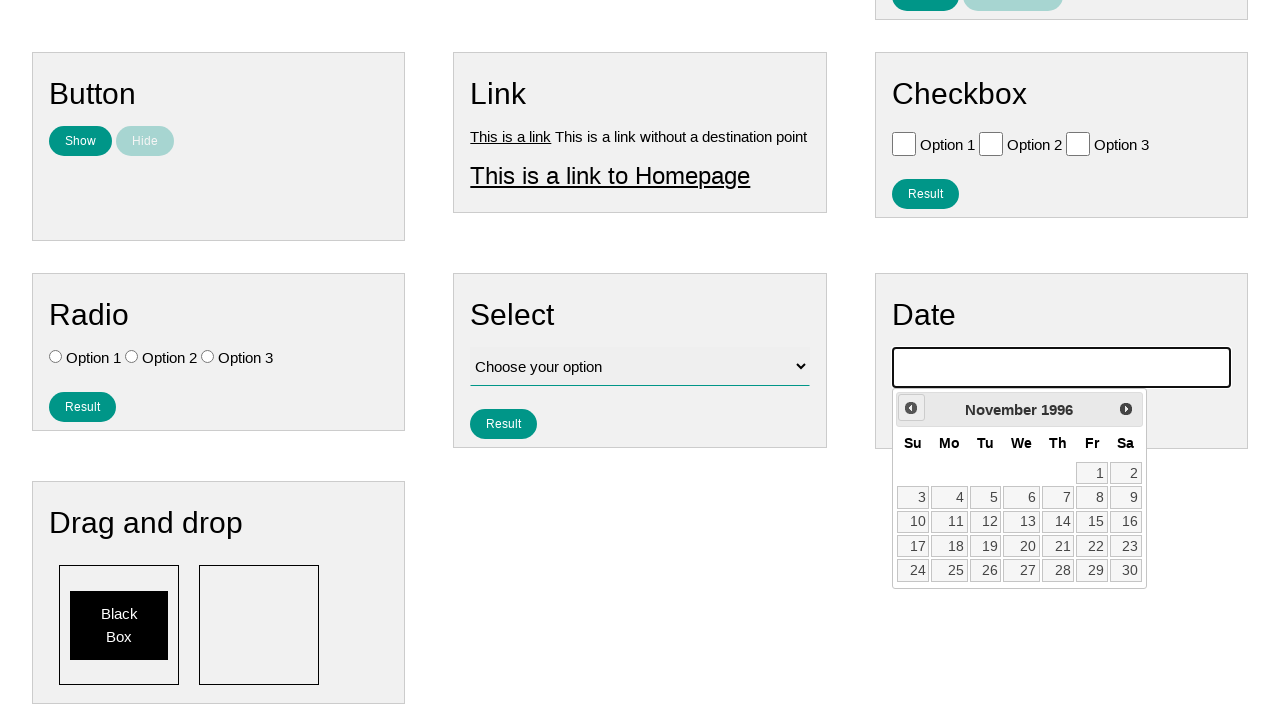

Clicked previous button to navigate backwards (iteration 352/790) at (911, 408) on .ui-datepicker-prev
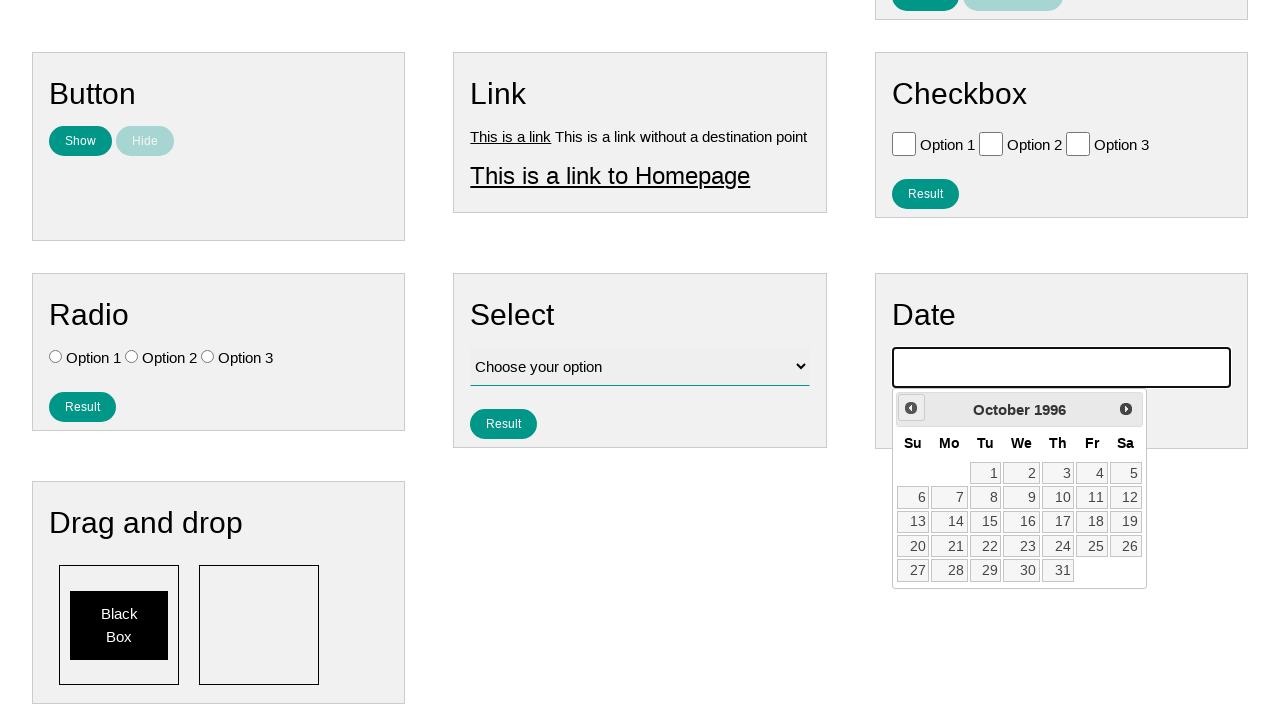

Clicked previous button to navigate backwards (iteration 353/790) at (911, 408) on .ui-datepicker-prev
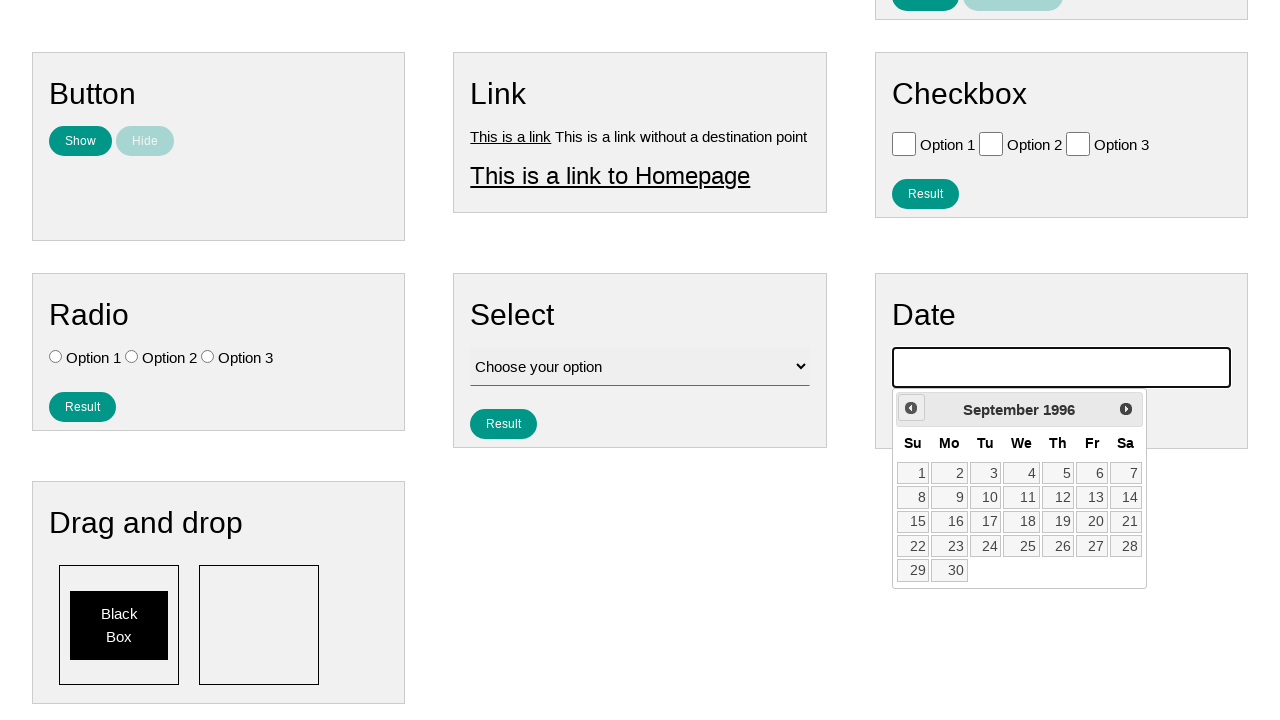

Clicked previous button to navigate backwards (iteration 354/790) at (911, 408) on .ui-datepicker-prev
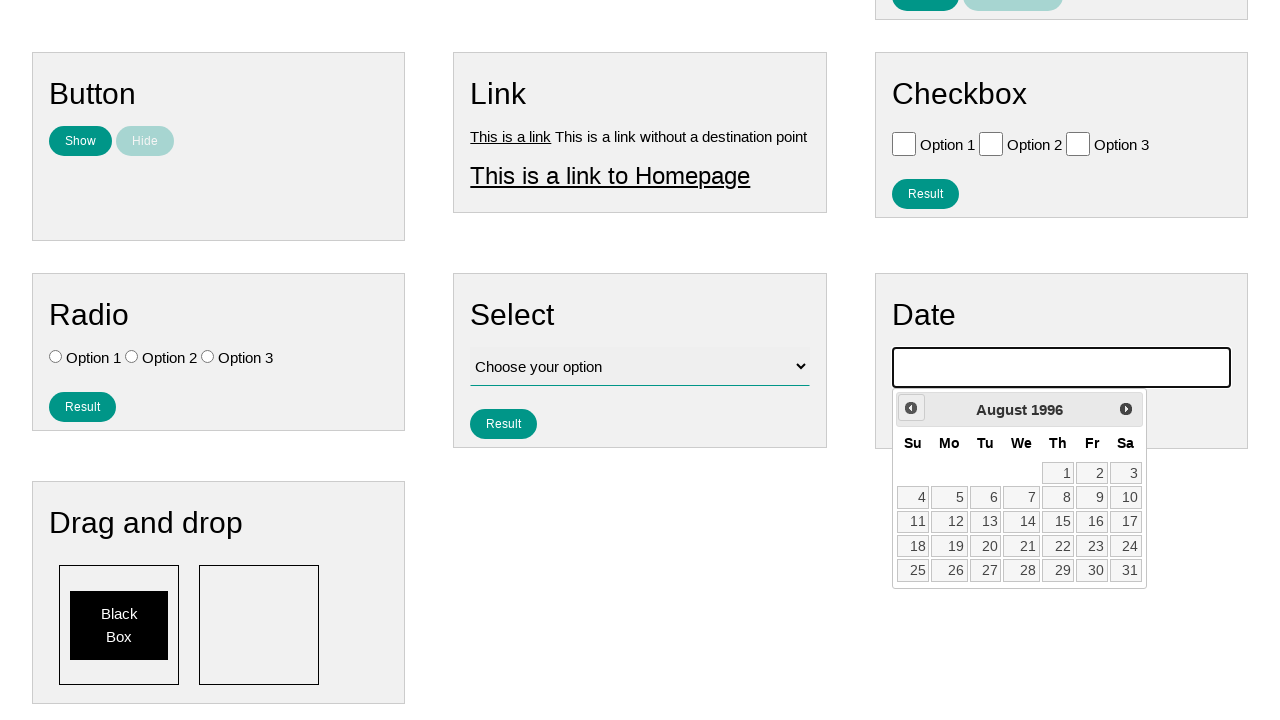

Clicked previous button to navigate backwards (iteration 355/790) at (911, 408) on .ui-datepicker-prev
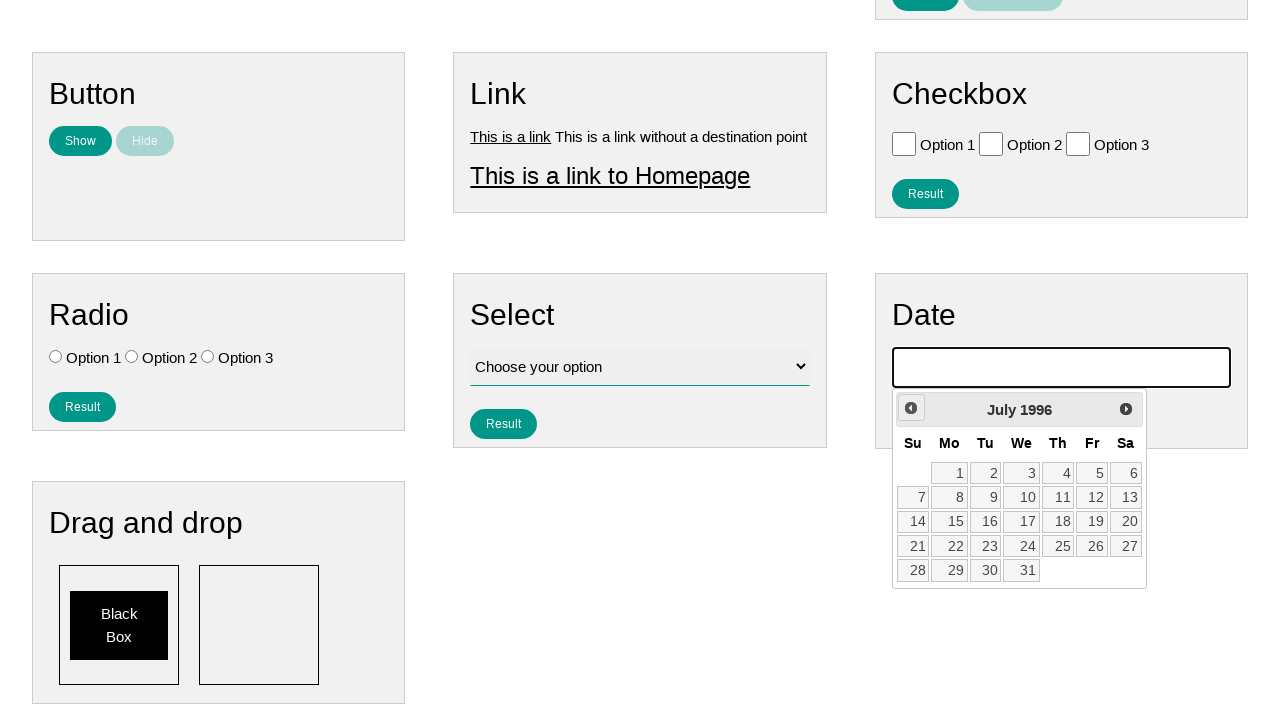

Clicked previous button to navigate backwards (iteration 356/790) at (911, 408) on .ui-datepicker-prev
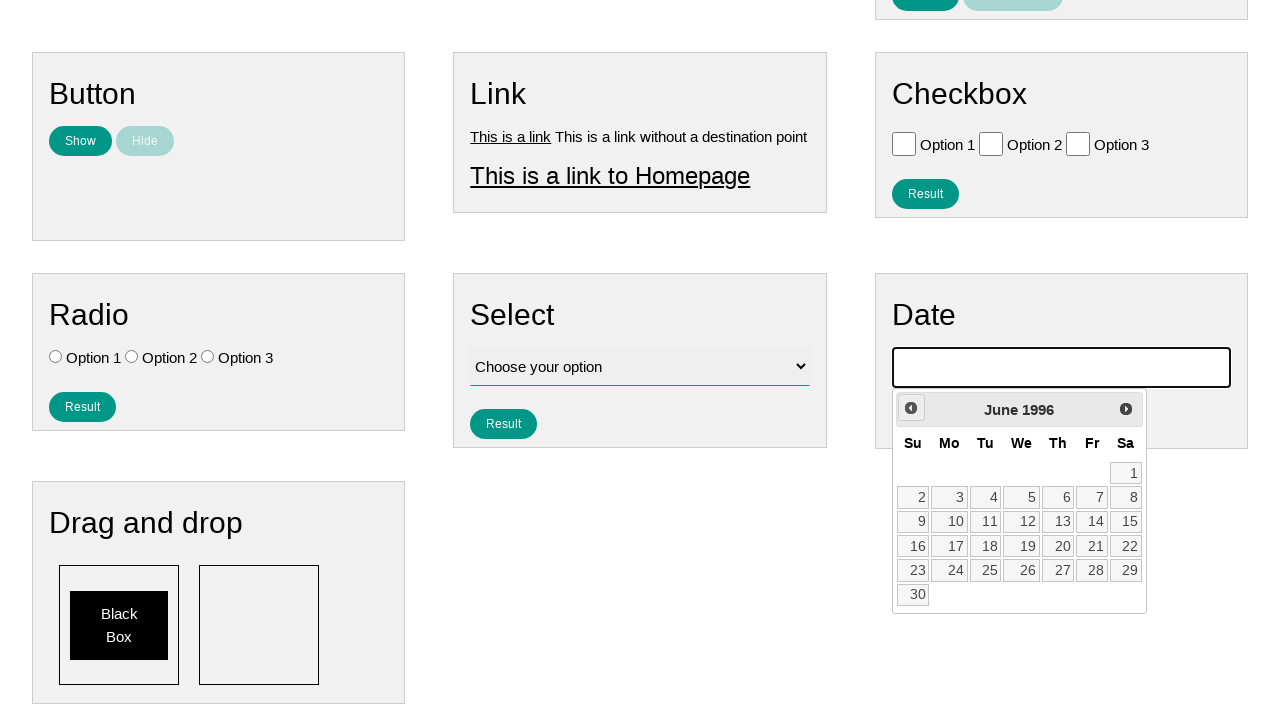

Clicked previous button to navigate backwards (iteration 357/790) at (911, 408) on .ui-datepicker-prev
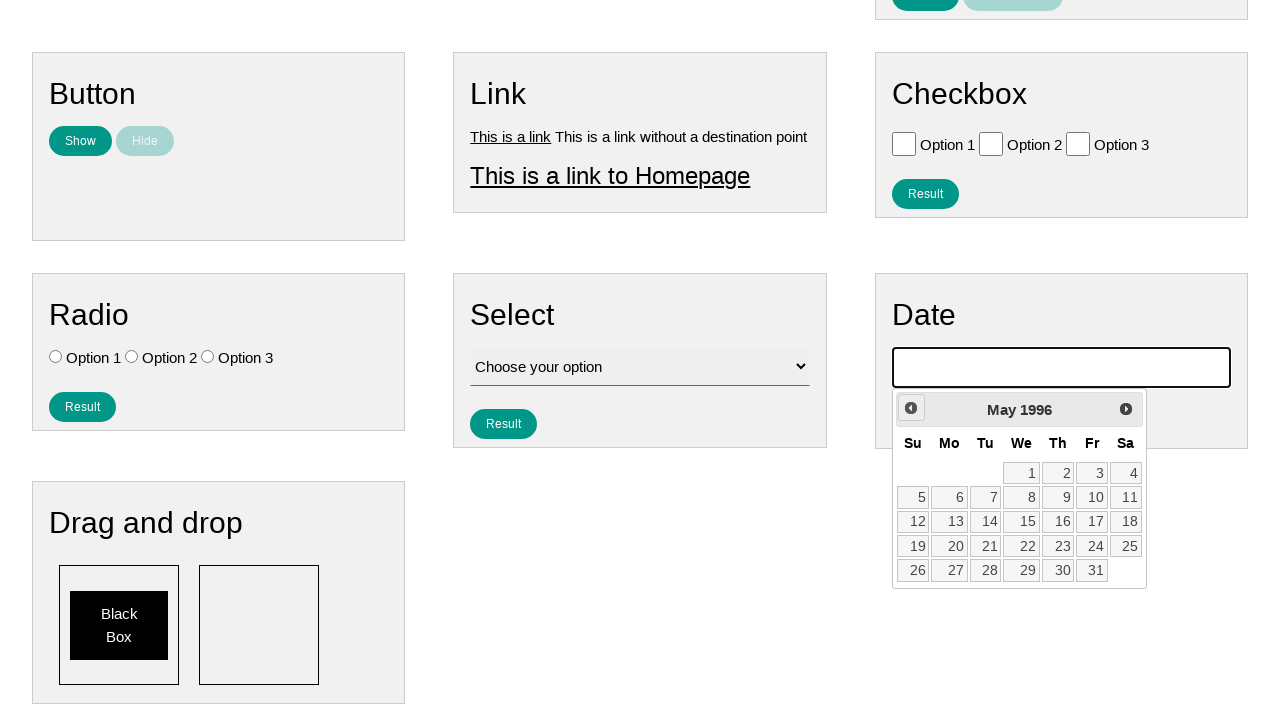

Clicked previous button to navigate backwards (iteration 358/790) at (911, 408) on .ui-datepicker-prev
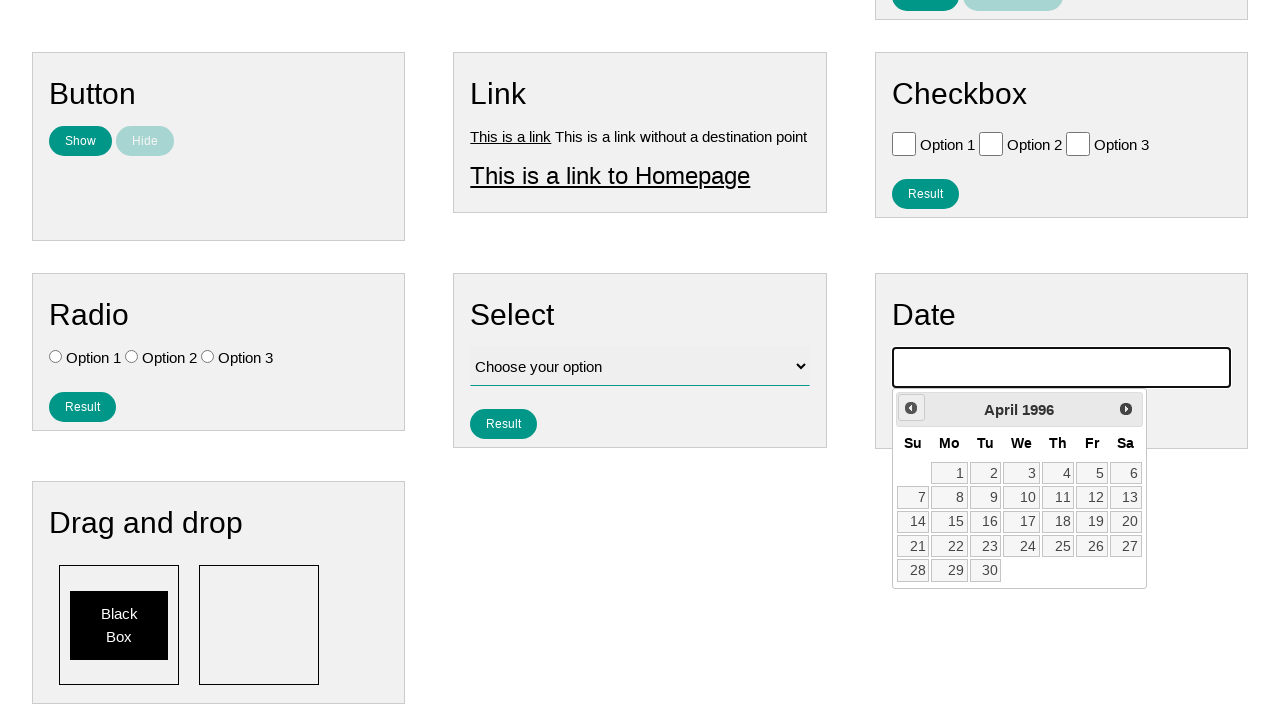

Clicked previous button to navigate backwards (iteration 359/790) at (911, 408) on .ui-datepicker-prev
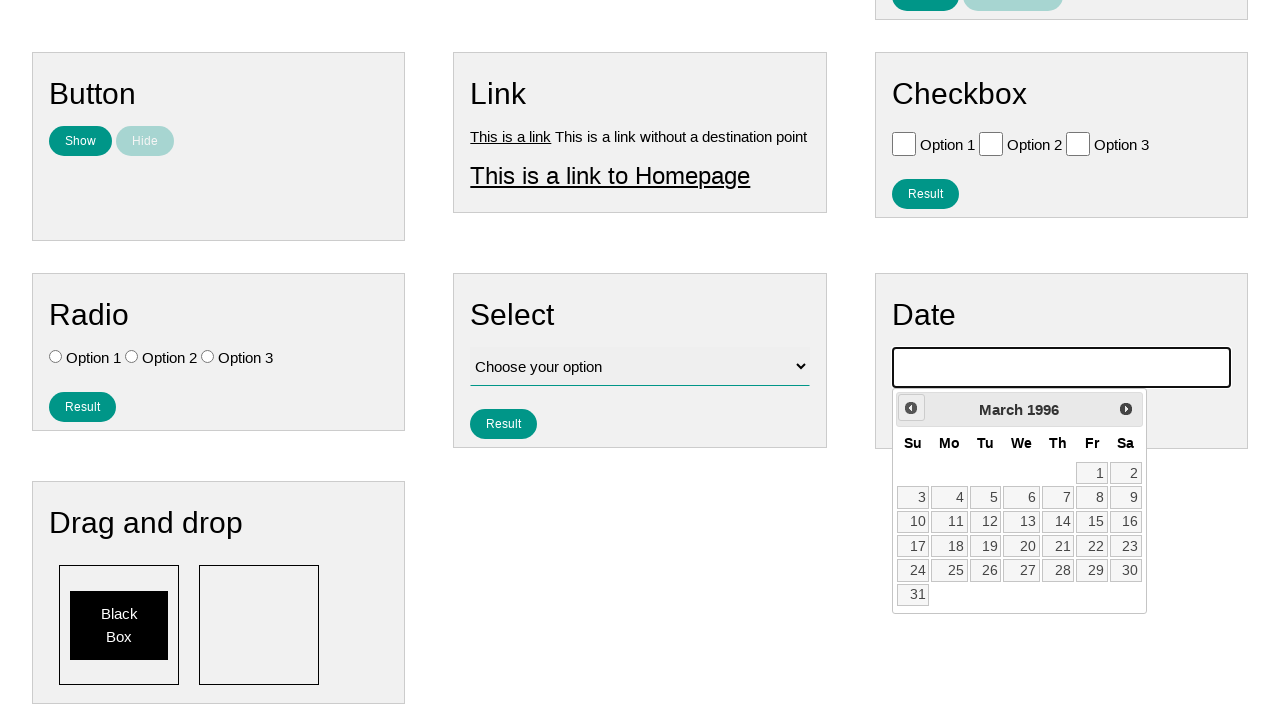

Clicked previous button to navigate backwards (iteration 360/790) at (911, 408) on .ui-datepicker-prev
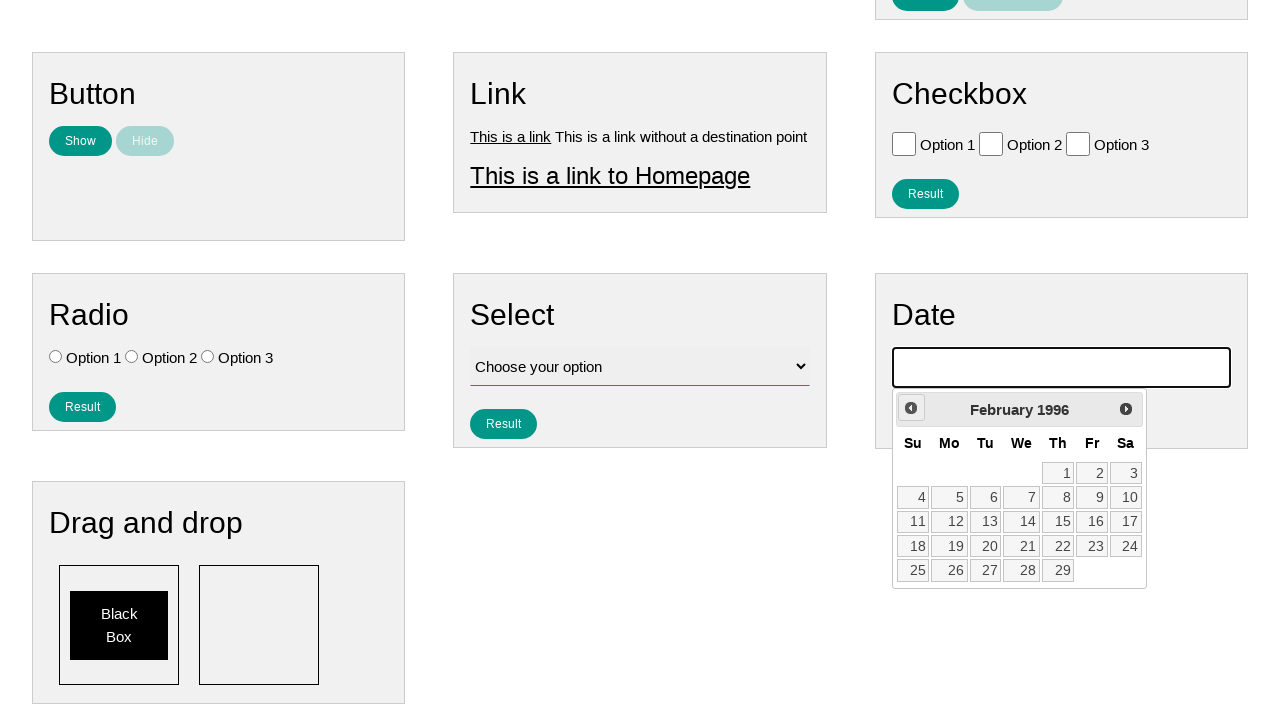

Clicked previous button to navigate backwards (iteration 361/790) at (911, 408) on .ui-datepicker-prev
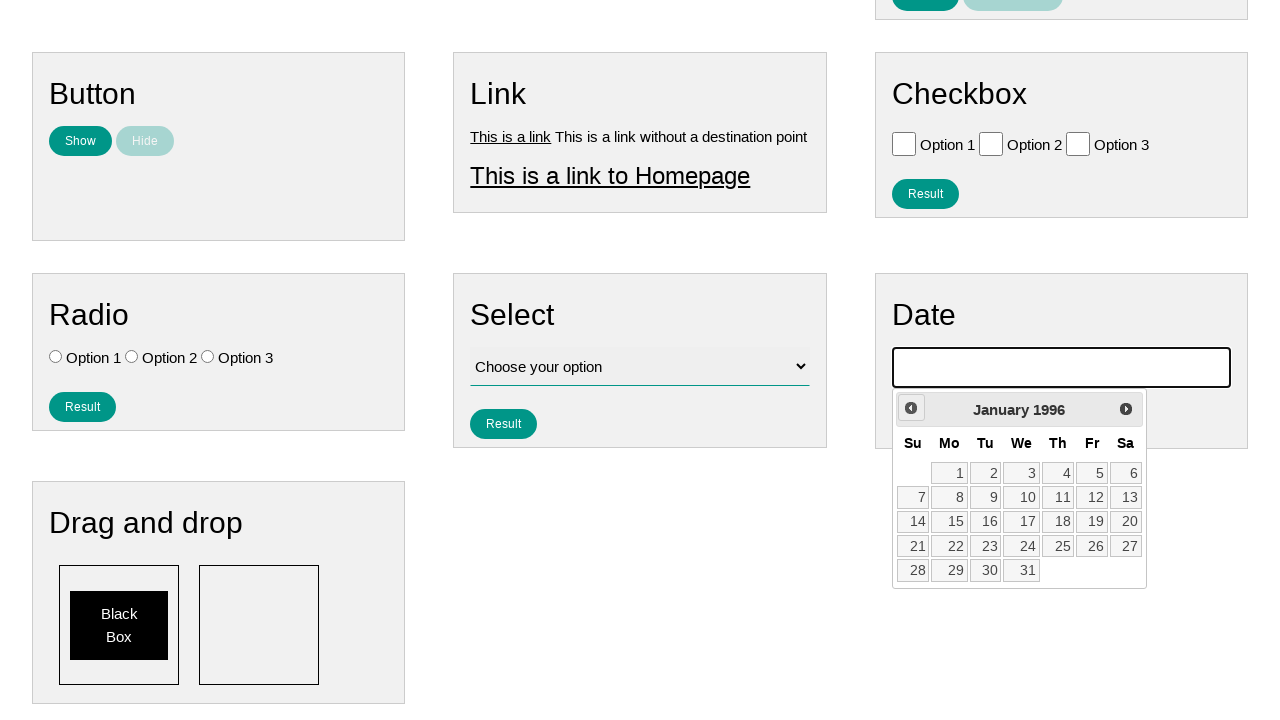

Clicked previous button to navigate backwards (iteration 362/790) at (911, 408) on .ui-datepicker-prev
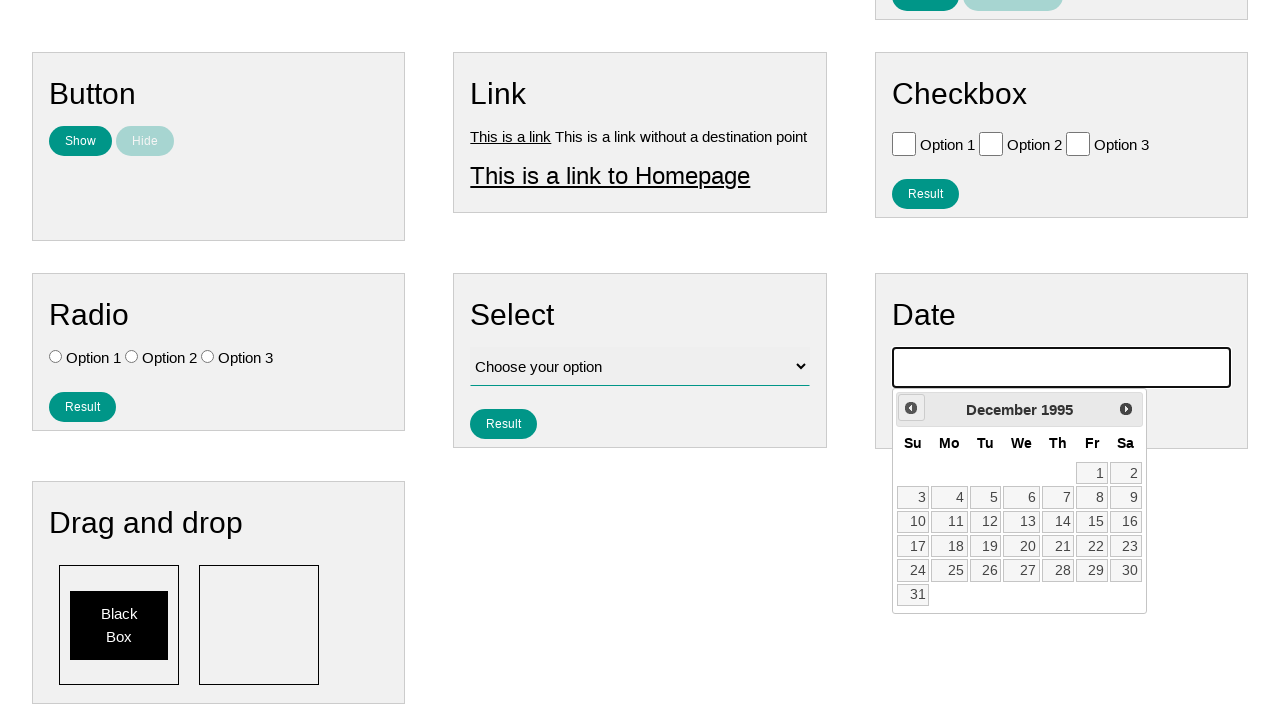

Clicked previous button to navigate backwards (iteration 363/790) at (911, 408) on .ui-datepicker-prev
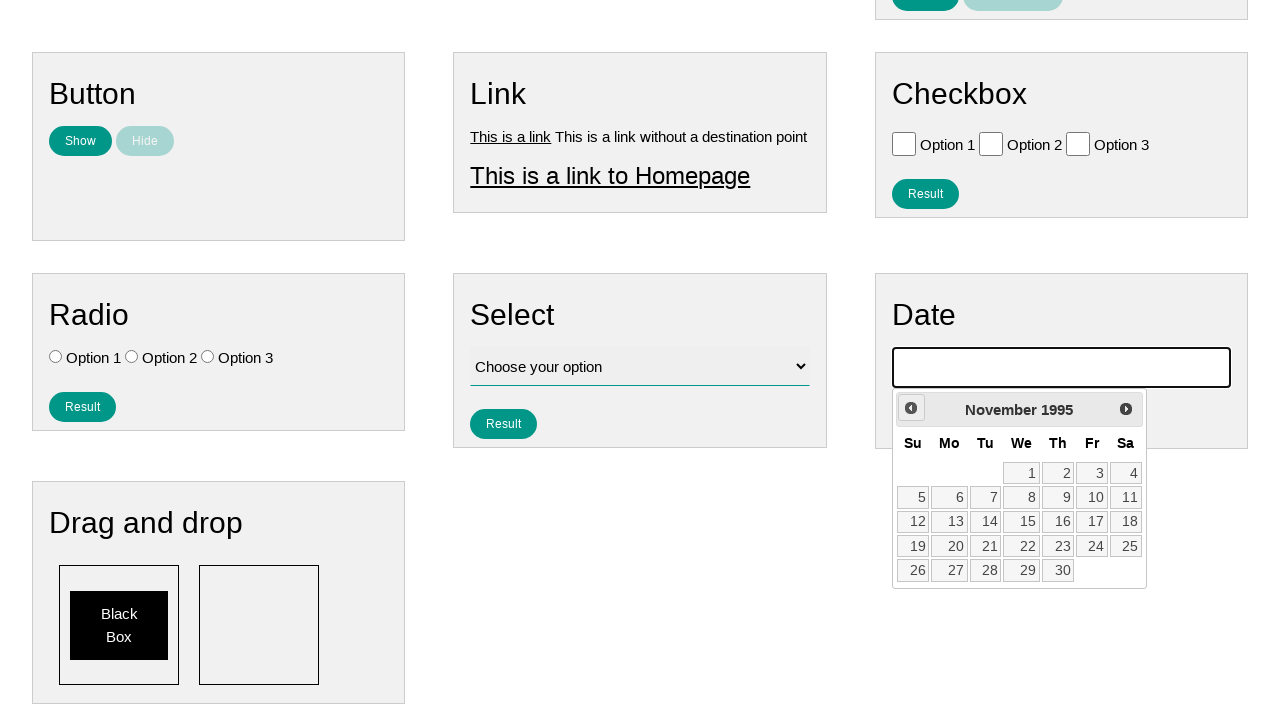

Clicked previous button to navigate backwards (iteration 364/790) at (911, 408) on .ui-datepicker-prev
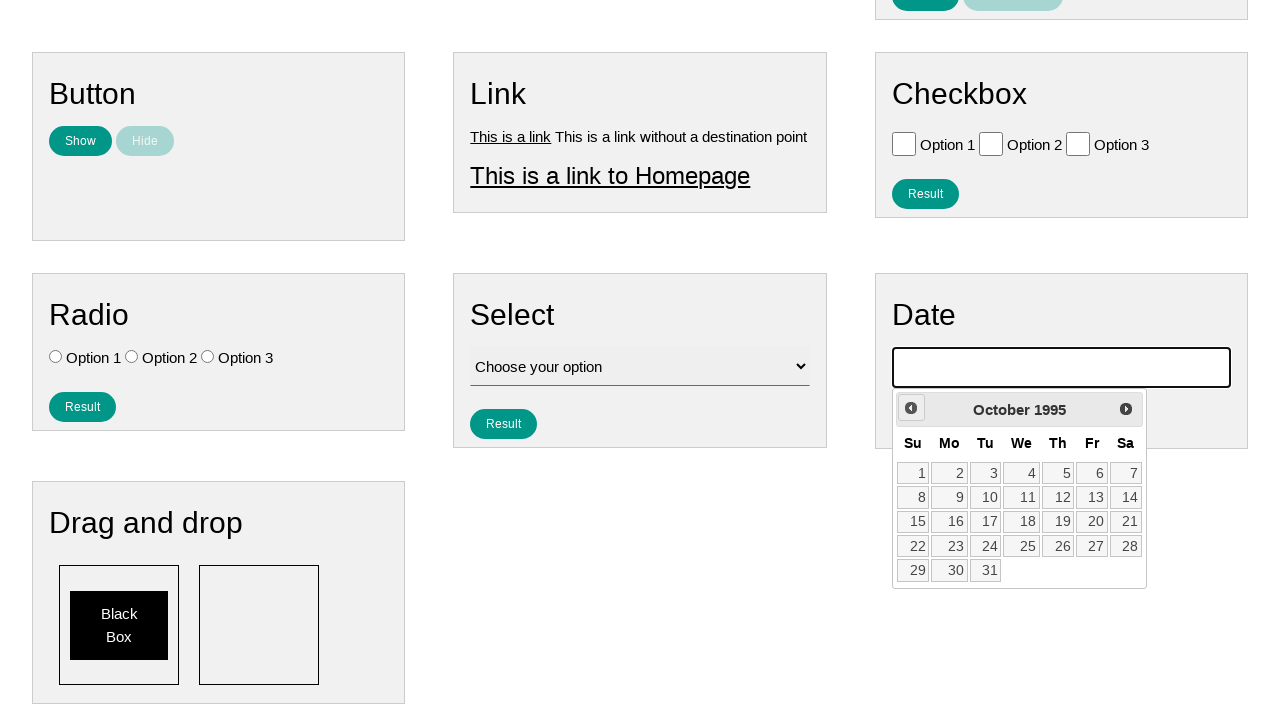

Clicked previous button to navigate backwards (iteration 365/790) at (911, 408) on .ui-datepicker-prev
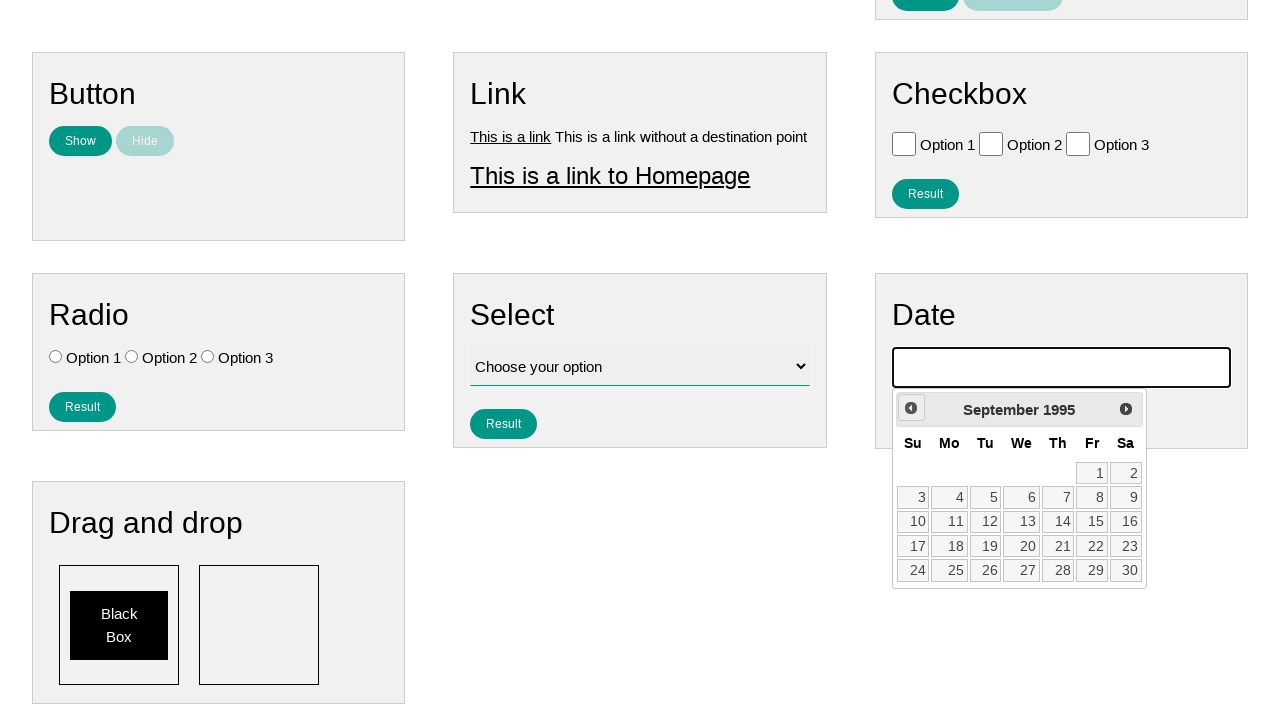

Clicked previous button to navigate backwards (iteration 366/790) at (911, 408) on .ui-datepicker-prev
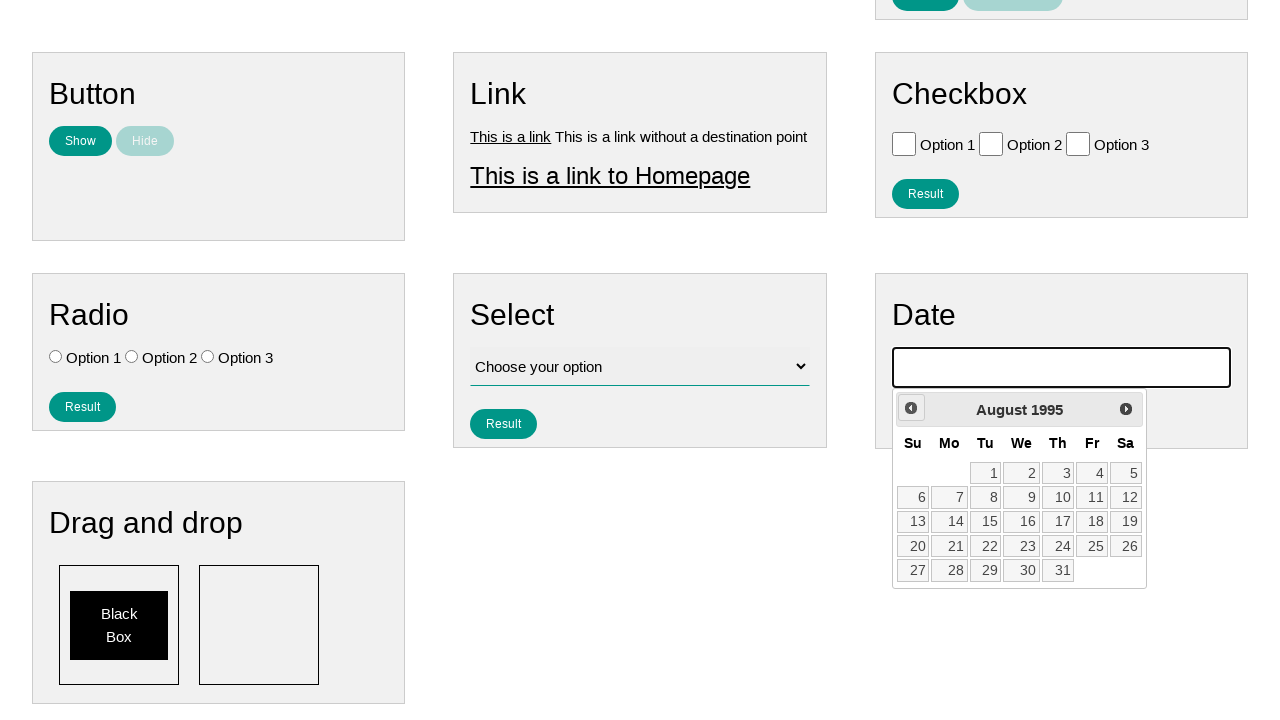

Clicked previous button to navigate backwards (iteration 367/790) at (911, 408) on .ui-datepicker-prev
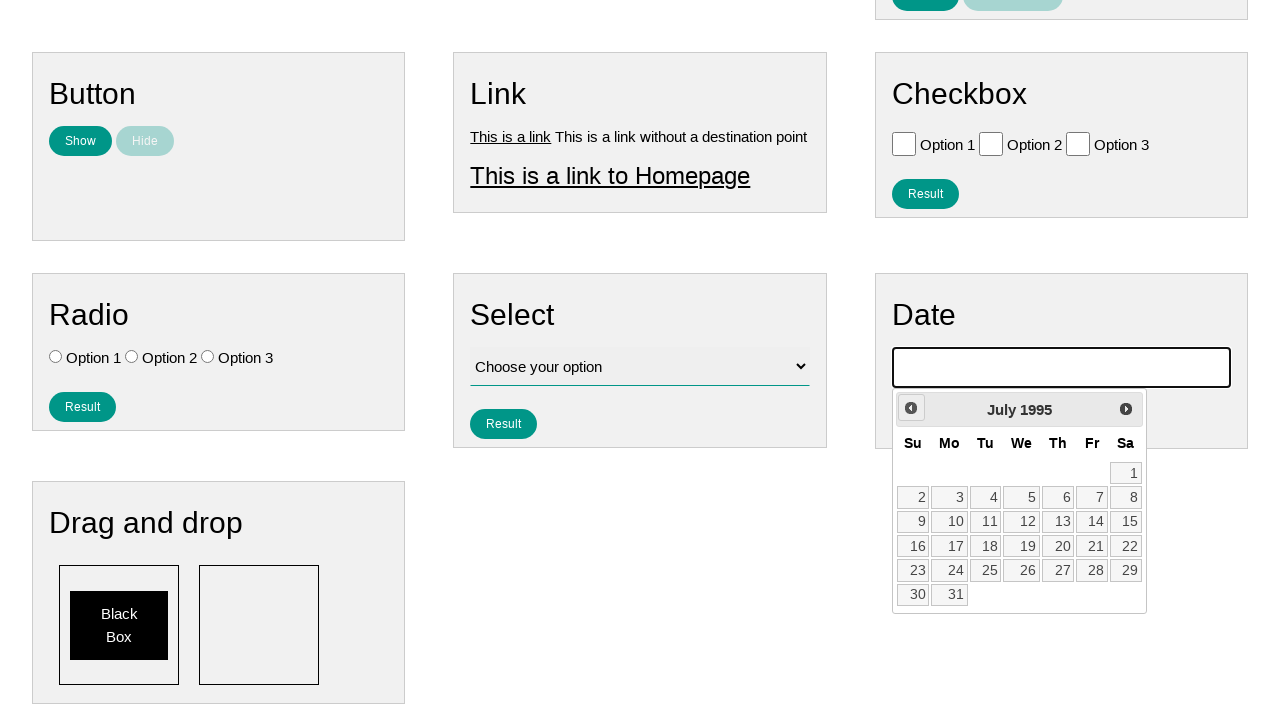

Clicked previous button to navigate backwards (iteration 368/790) at (911, 408) on .ui-datepicker-prev
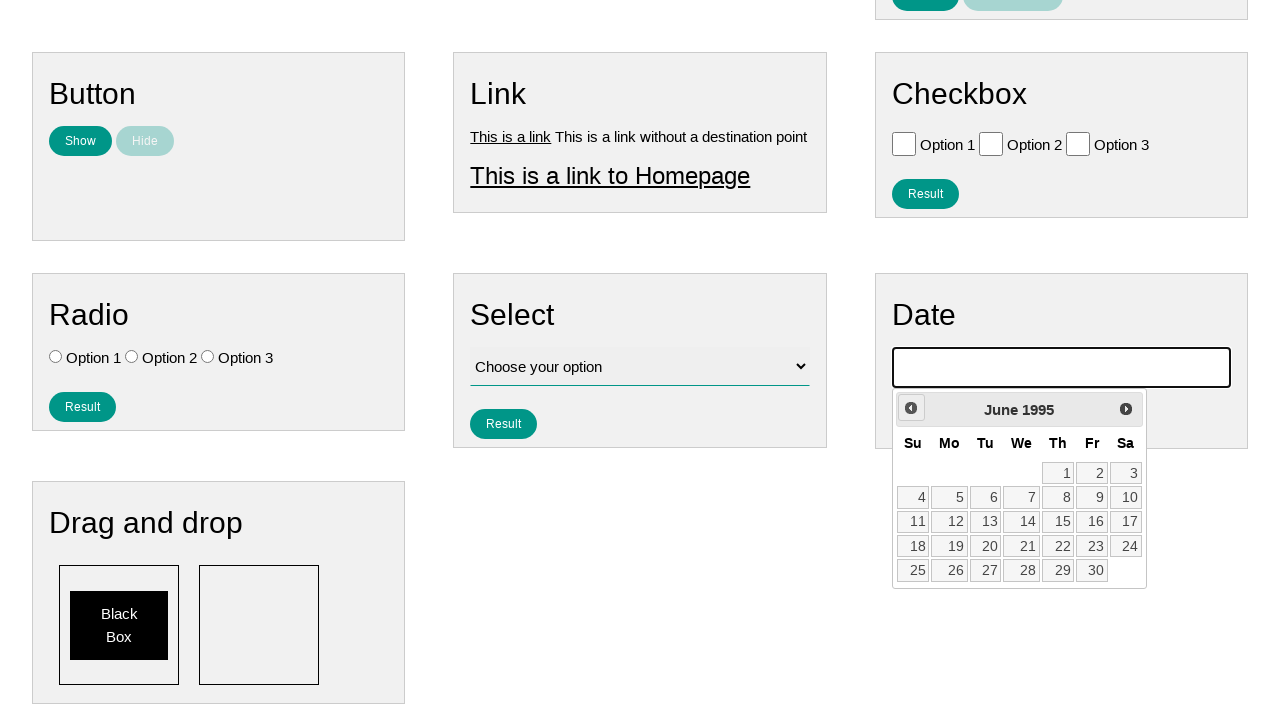

Clicked previous button to navigate backwards (iteration 369/790) at (911, 408) on .ui-datepicker-prev
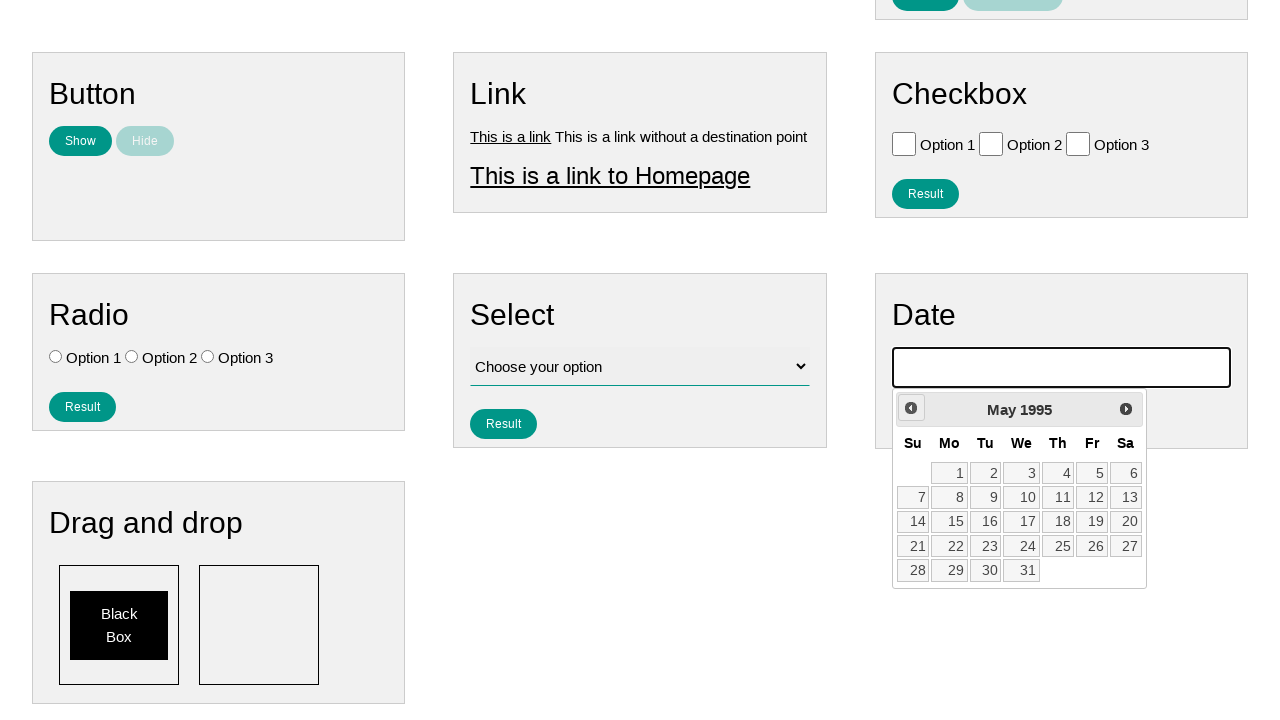

Clicked previous button to navigate backwards (iteration 370/790) at (911, 408) on .ui-datepicker-prev
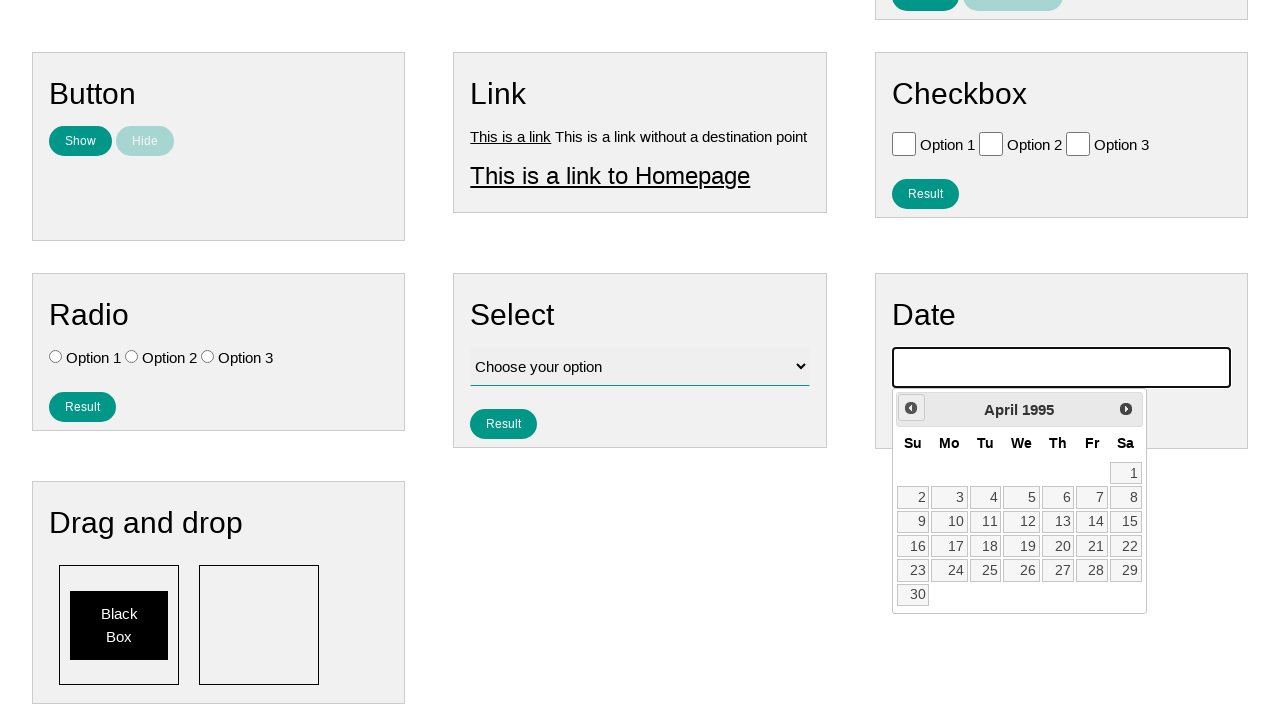

Clicked previous button to navigate backwards (iteration 371/790) at (911, 408) on .ui-datepicker-prev
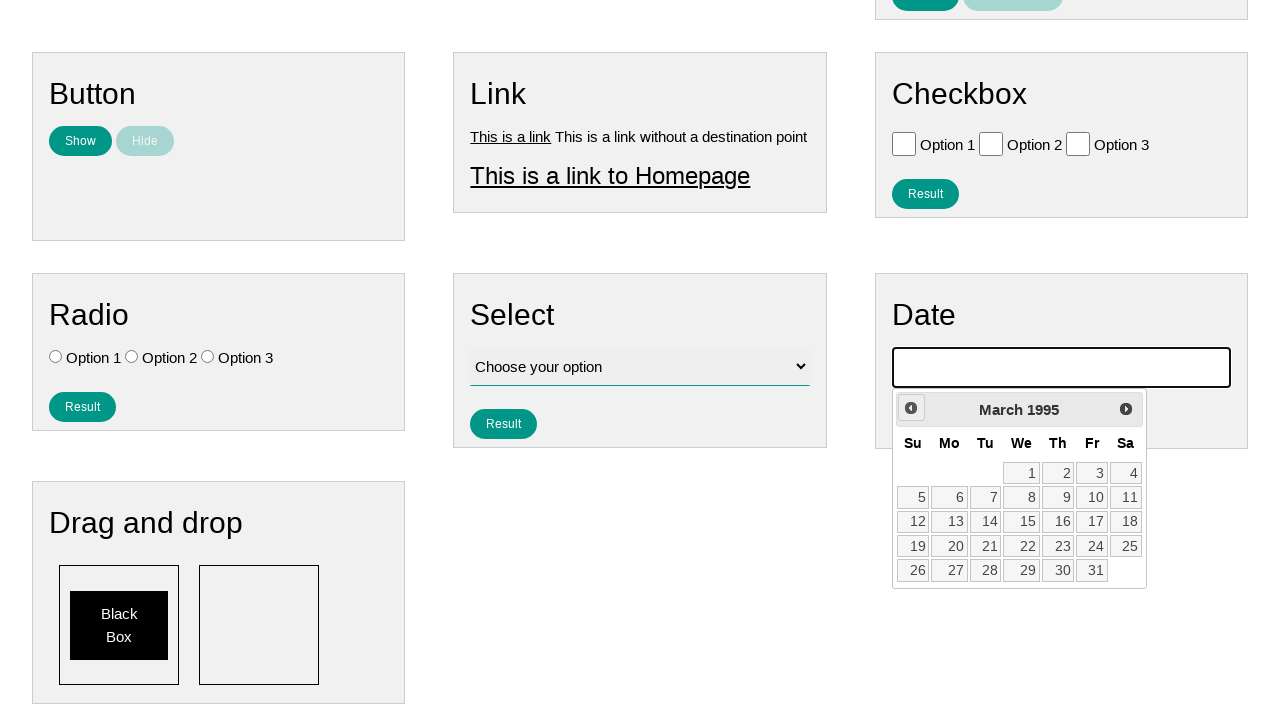

Clicked previous button to navigate backwards (iteration 372/790) at (911, 408) on .ui-datepicker-prev
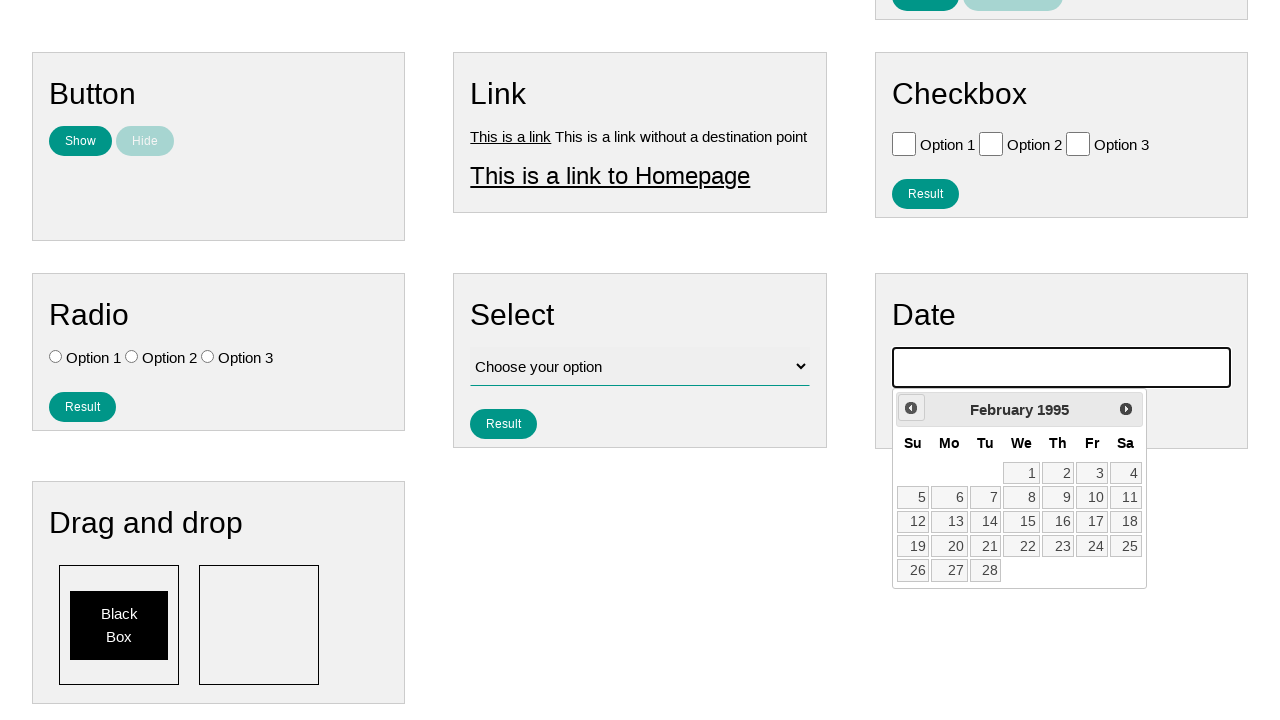

Clicked previous button to navigate backwards (iteration 373/790) at (911, 408) on .ui-datepicker-prev
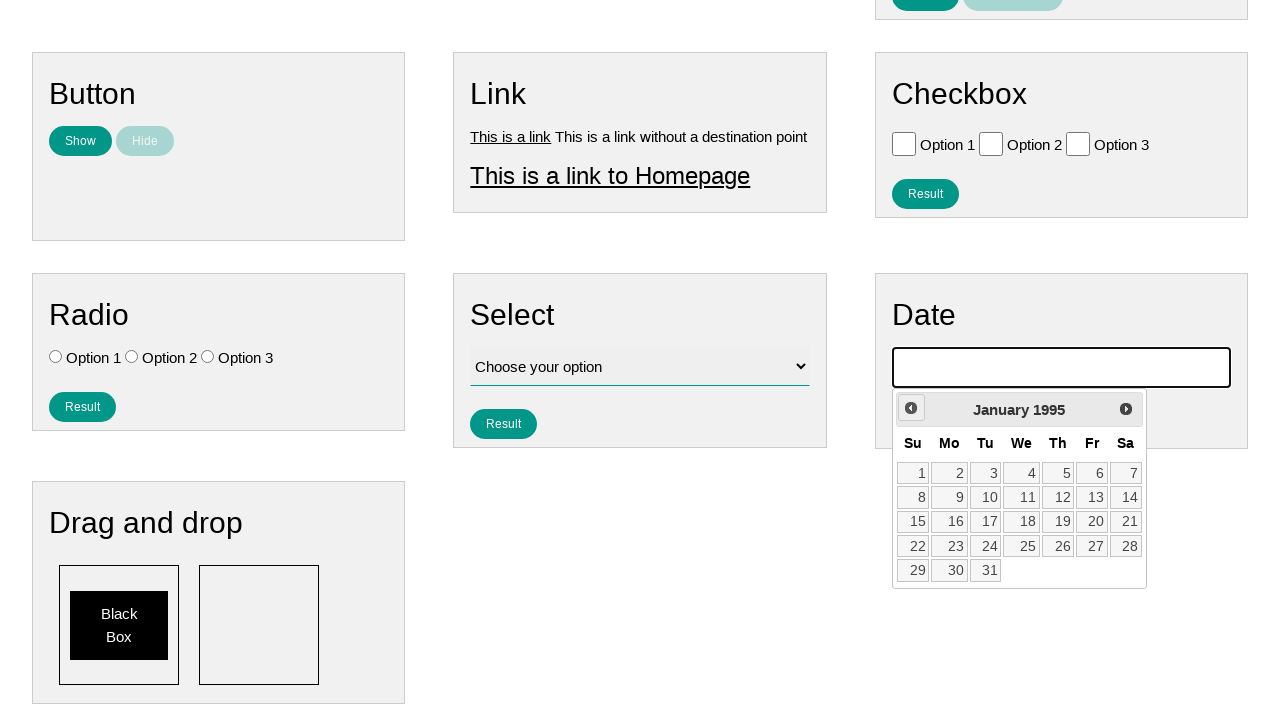

Clicked previous button to navigate backwards (iteration 374/790) at (911, 408) on .ui-datepicker-prev
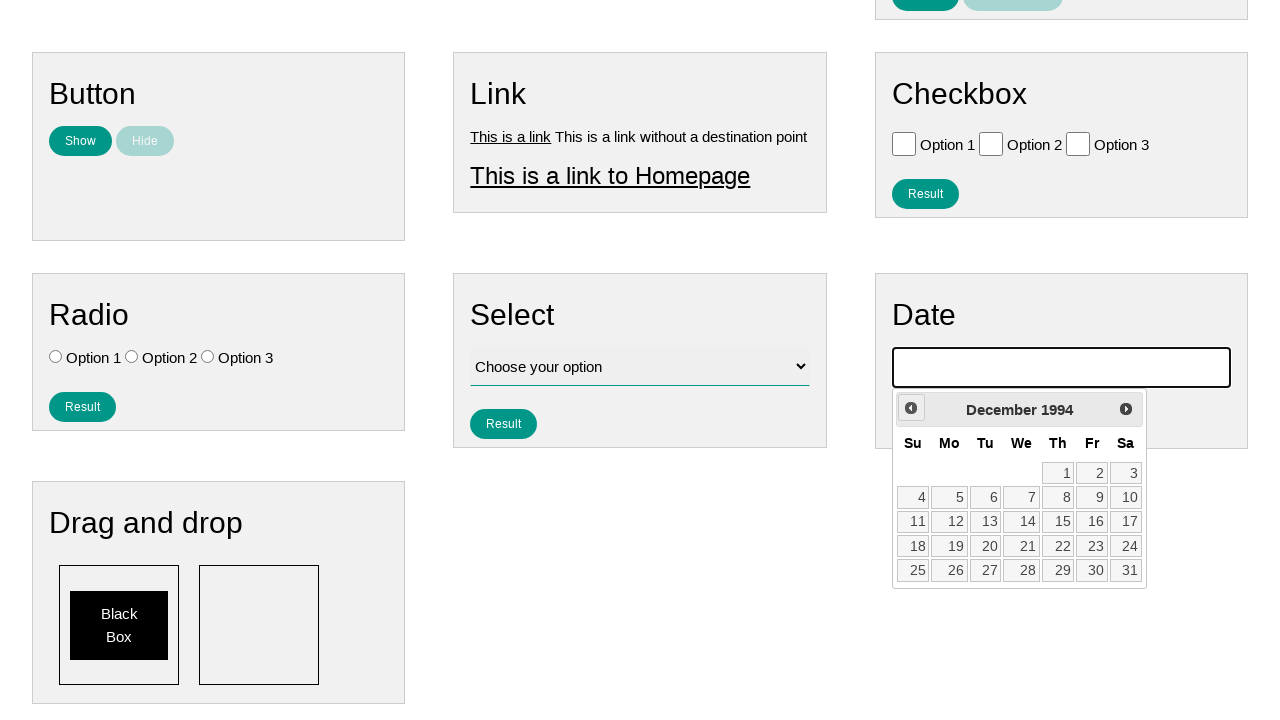

Clicked previous button to navigate backwards (iteration 375/790) at (911, 408) on .ui-datepicker-prev
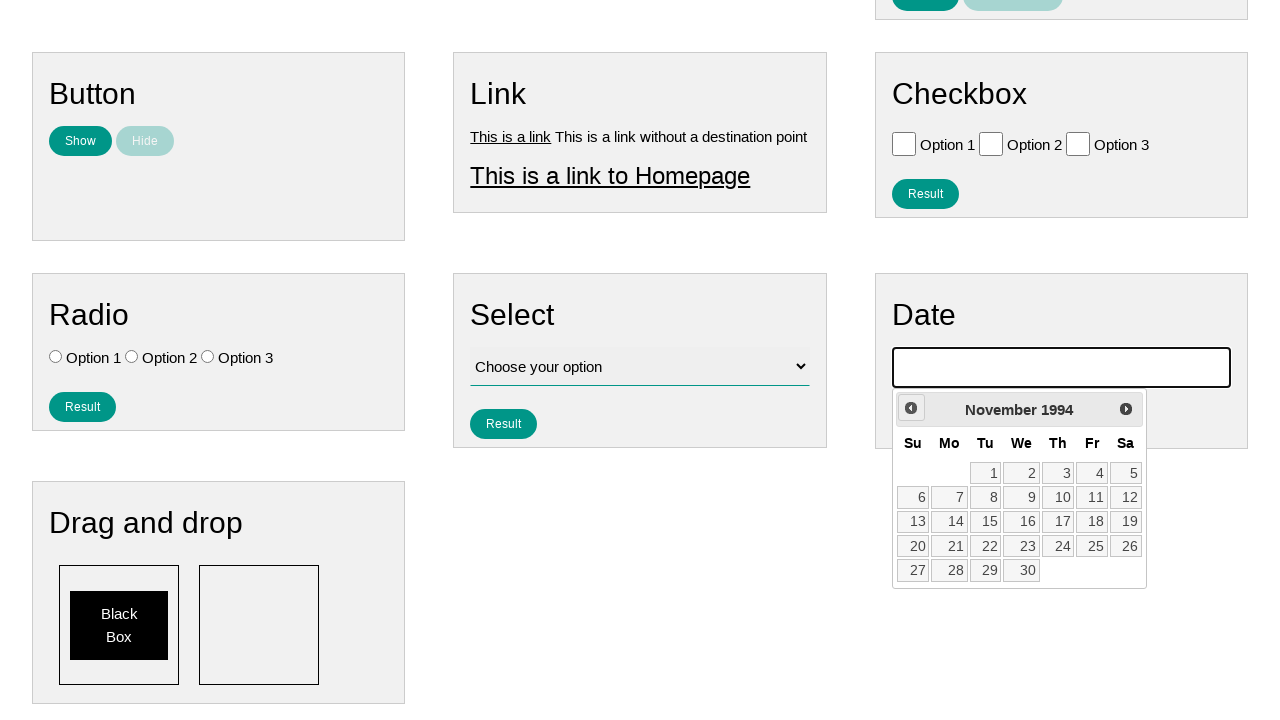

Clicked previous button to navigate backwards (iteration 376/790) at (911, 408) on .ui-datepicker-prev
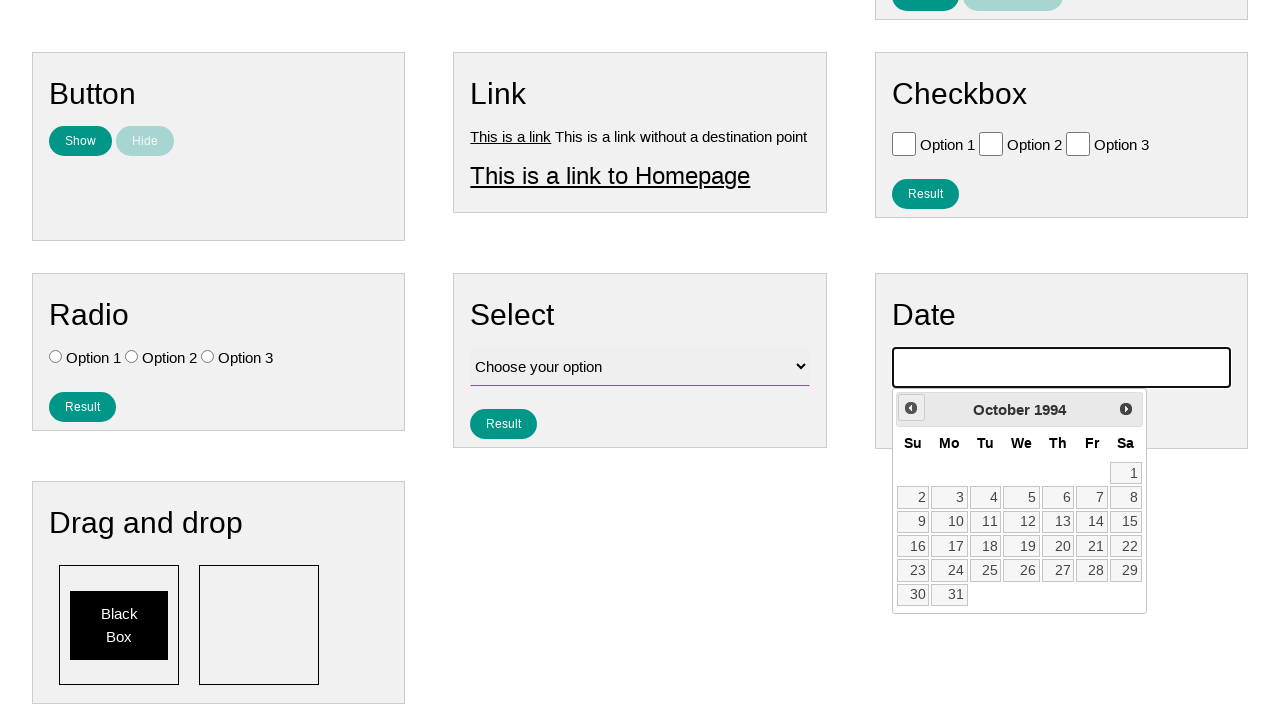

Clicked previous button to navigate backwards (iteration 377/790) at (911, 408) on .ui-datepicker-prev
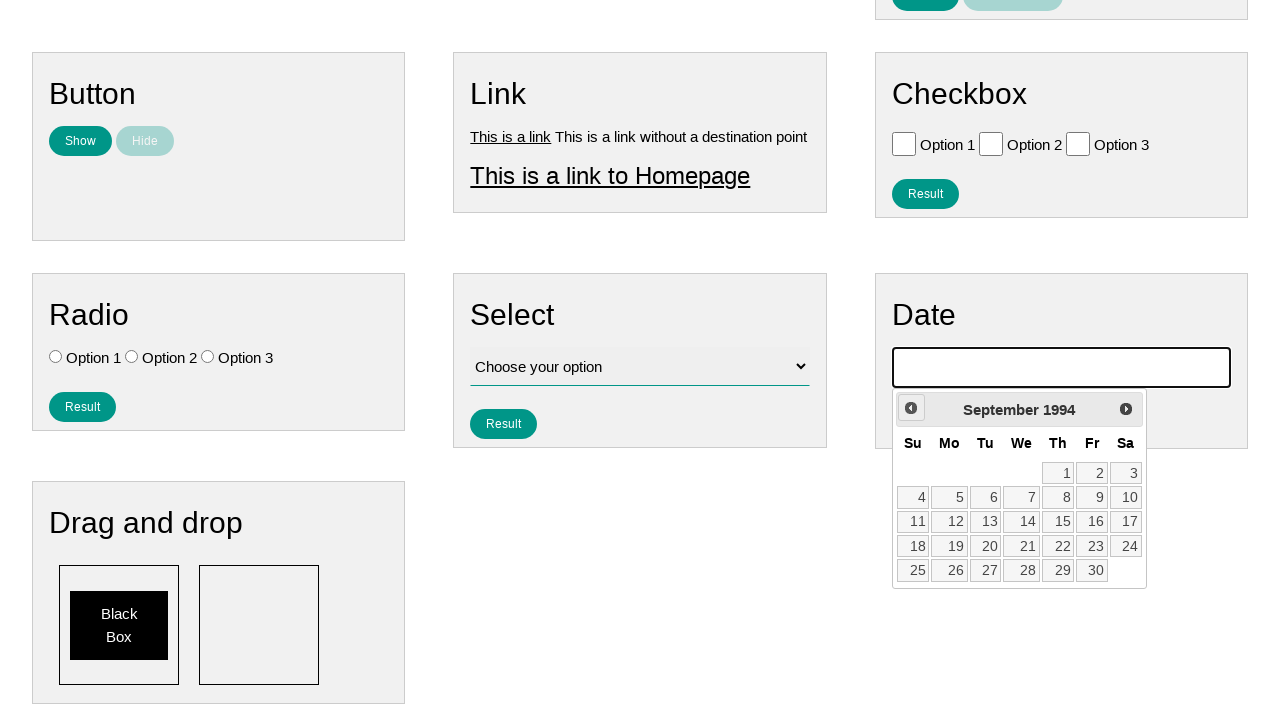

Clicked previous button to navigate backwards (iteration 378/790) at (911, 408) on .ui-datepicker-prev
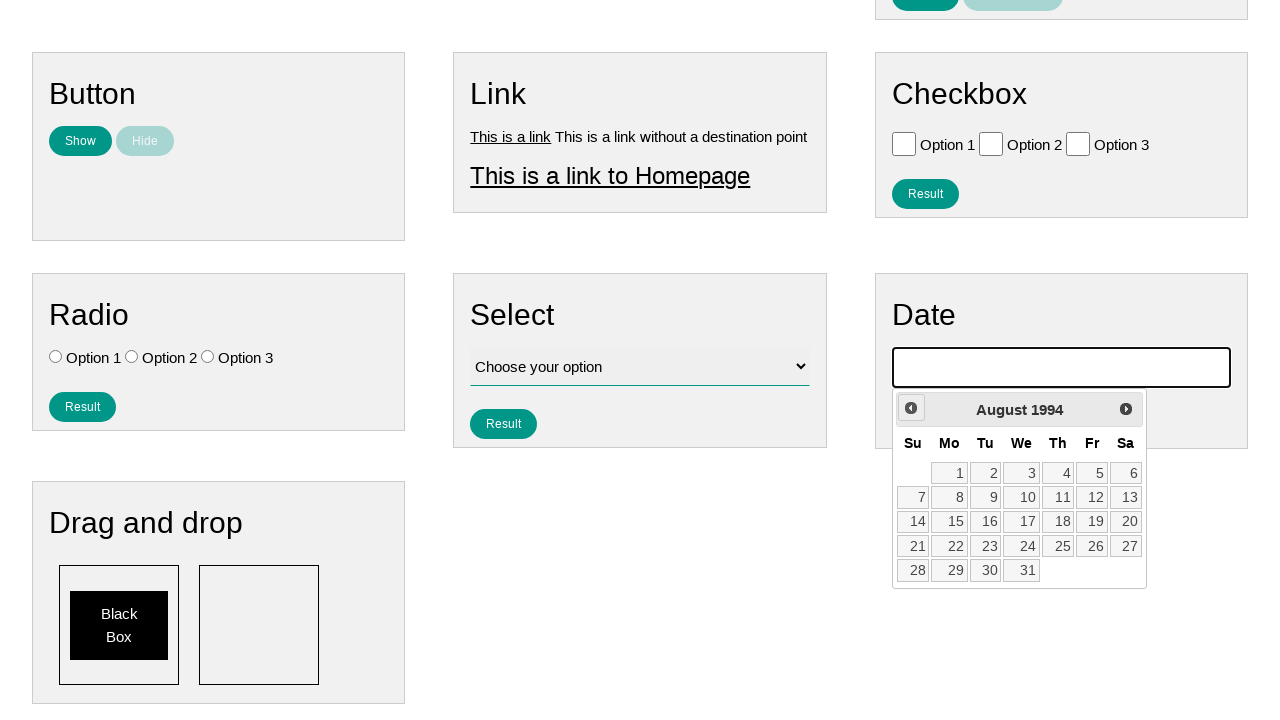

Clicked previous button to navigate backwards (iteration 379/790) at (911, 408) on .ui-datepicker-prev
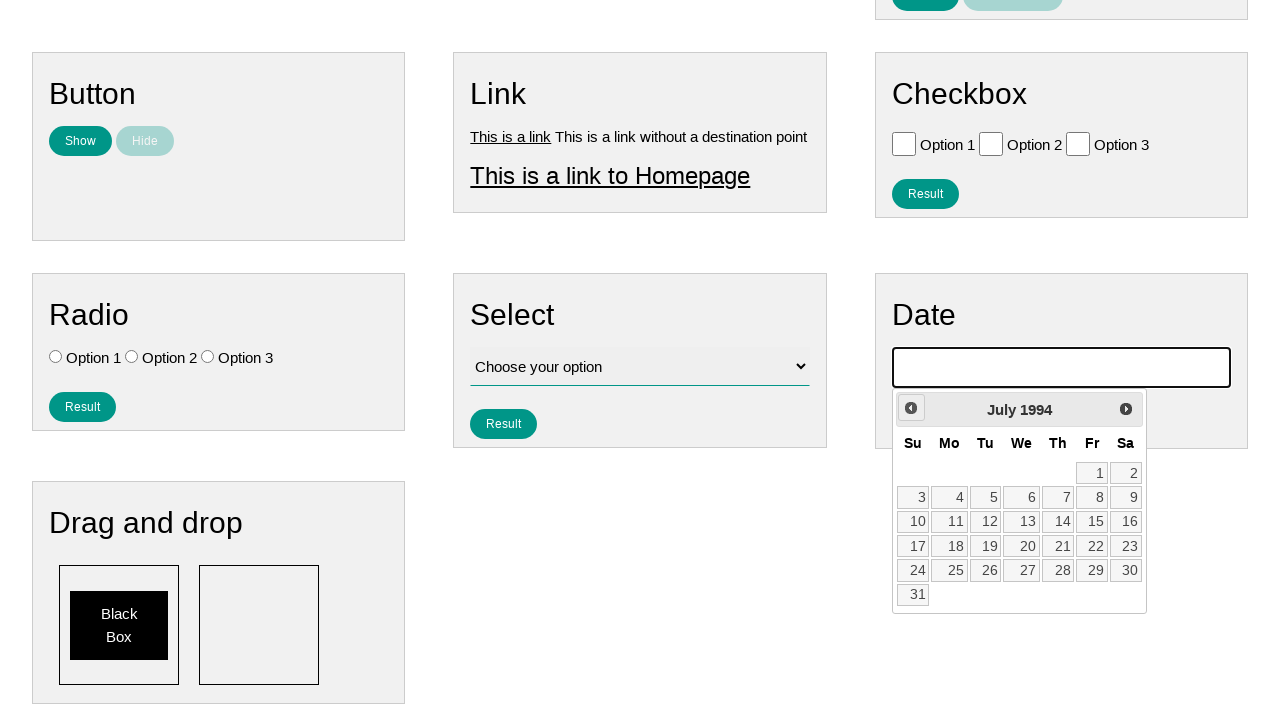

Clicked previous button to navigate backwards (iteration 380/790) at (911, 408) on .ui-datepicker-prev
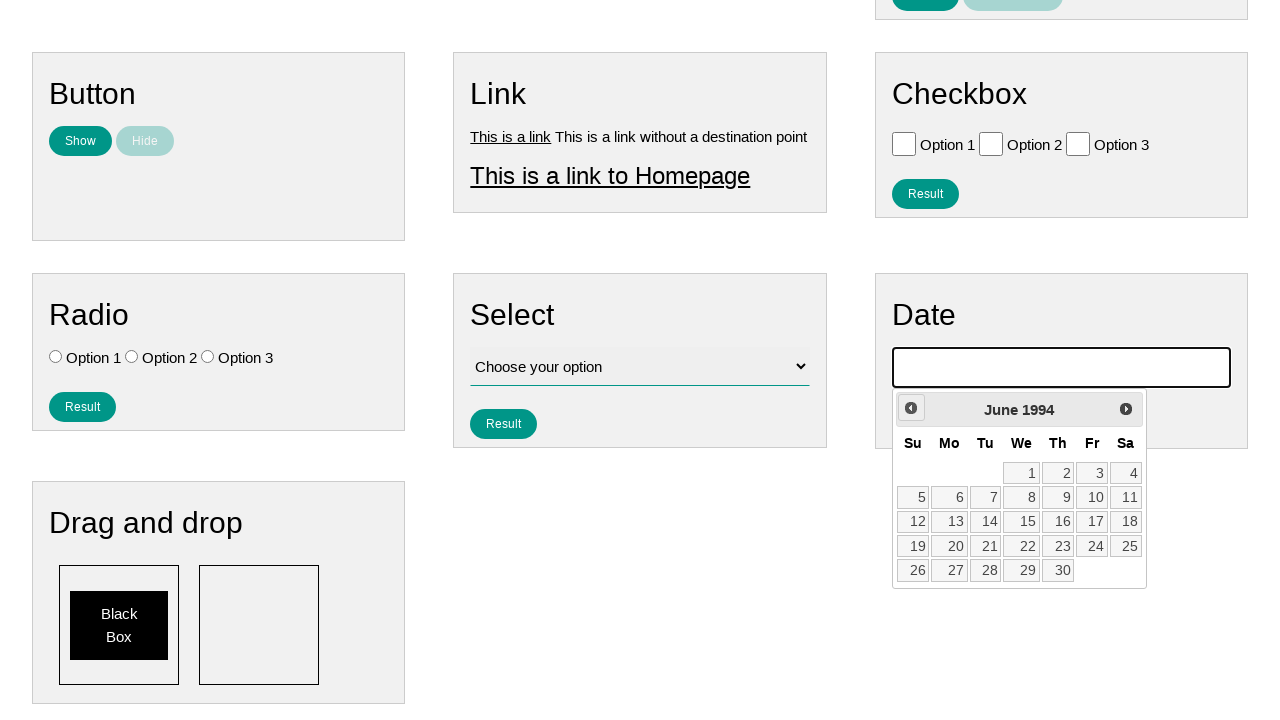

Clicked previous button to navigate backwards (iteration 381/790) at (911, 408) on .ui-datepicker-prev
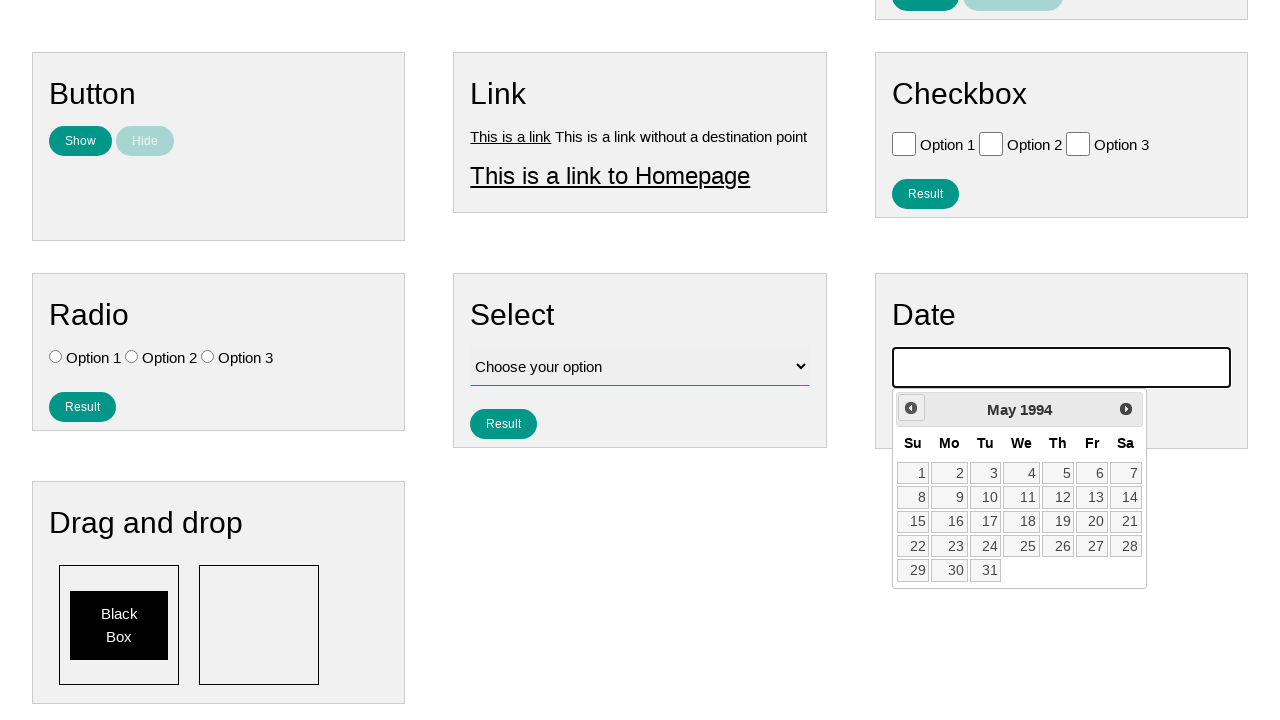

Clicked previous button to navigate backwards (iteration 382/790) at (911, 408) on .ui-datepicker-prev
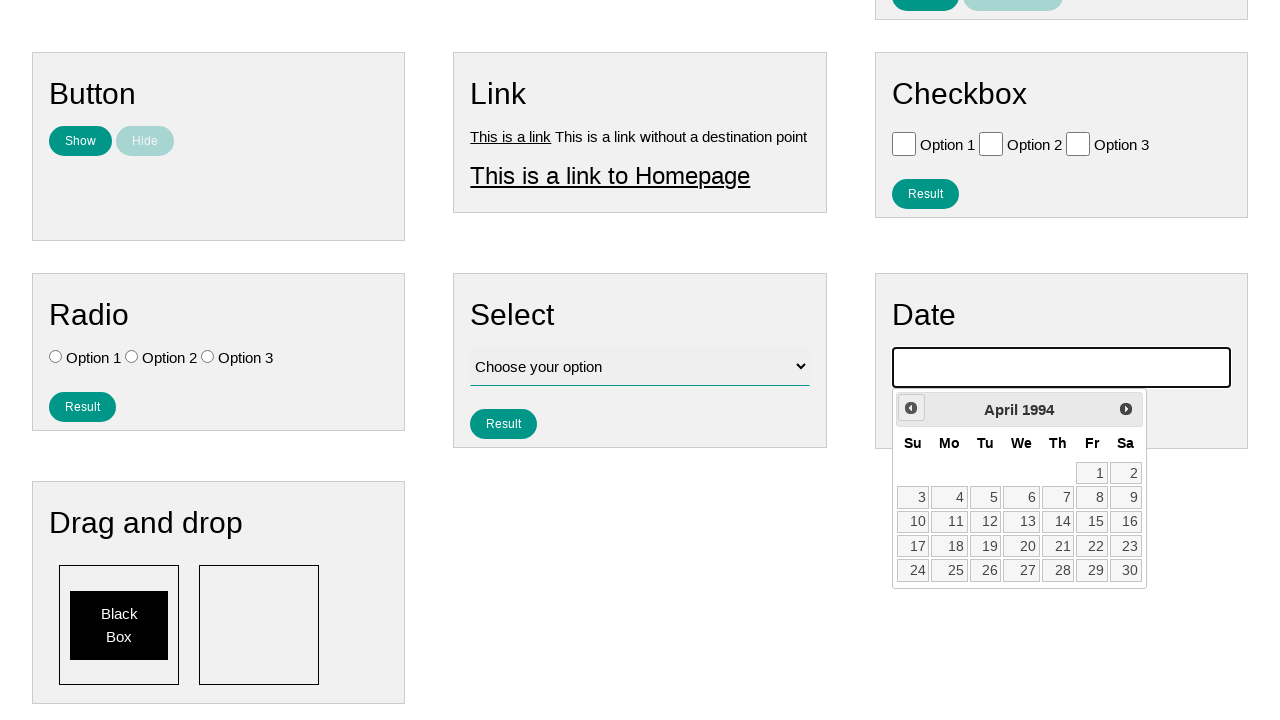

Clicked previous button to navigate backwards (iteration 383/790) at (911, 408) on .ui-datepicker-prev
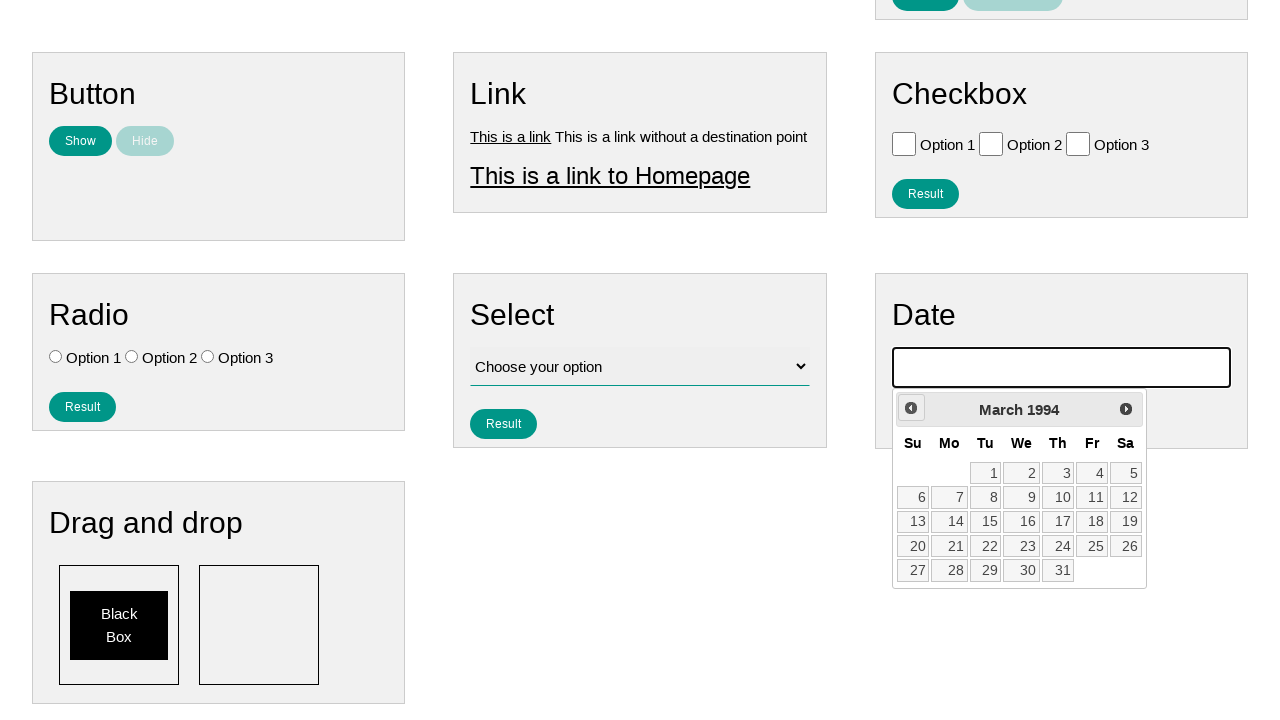

Clicked previous button to navigate backwards (iteration 384/790) at (911, 408) on .ui-datepicker-prev
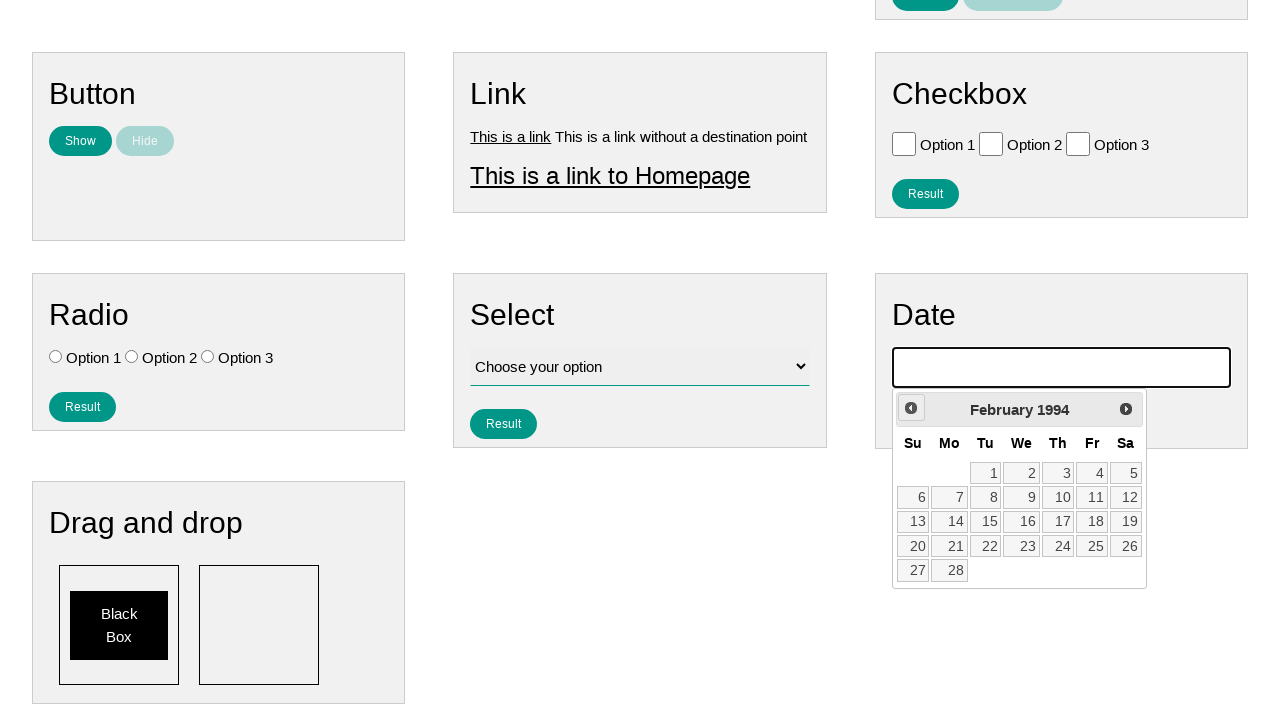

Clicked previous button to navigate backwards (iteration 385/790) at (911, 408) on .ui-datepicker-prev
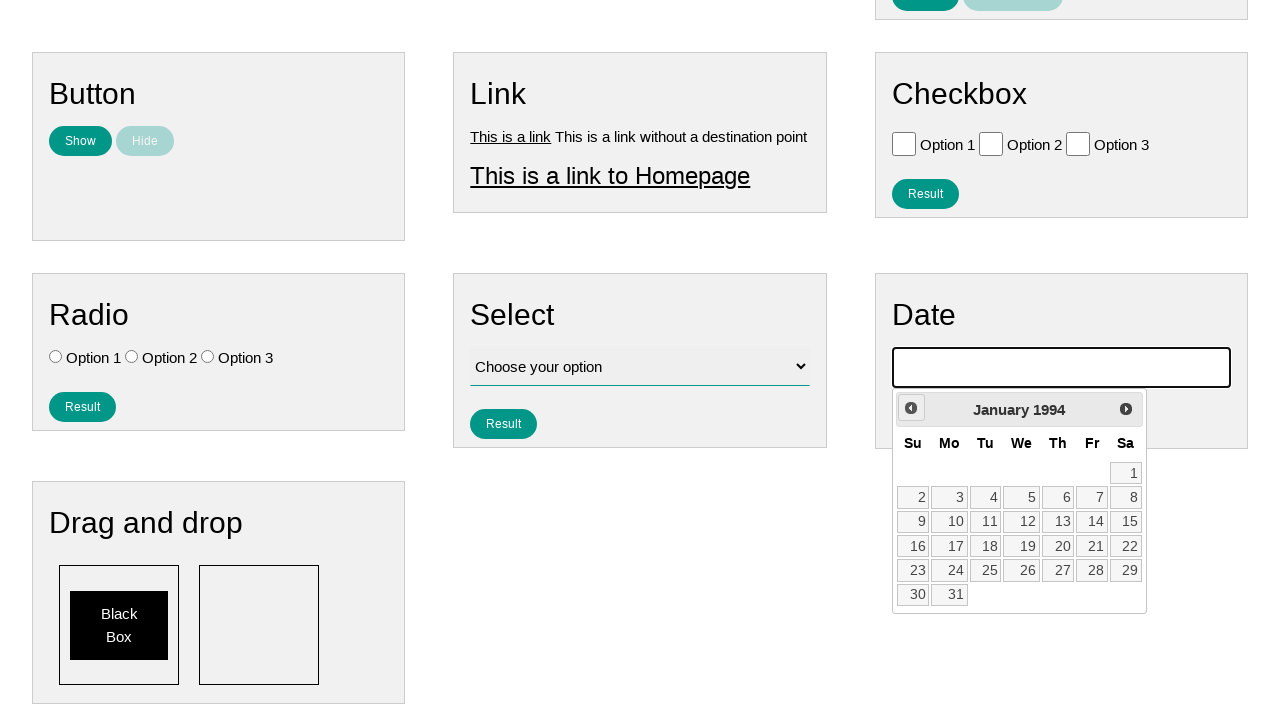

Clicked previous button to navigate backwards (iteration 386/790) at (911, 408) on .ui-datepicker-prev
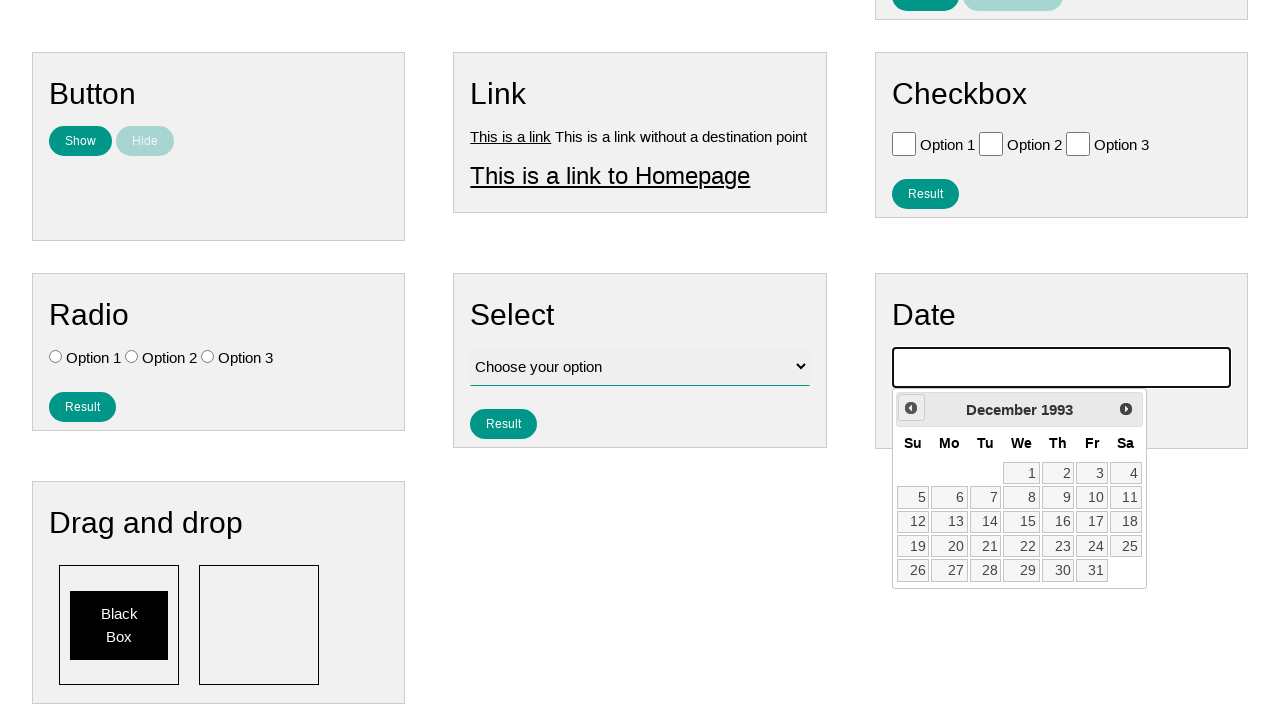

Clicked previous button to navigate backwards (iteration 387/790) at (911, 408) on .ui-datepicker-prev
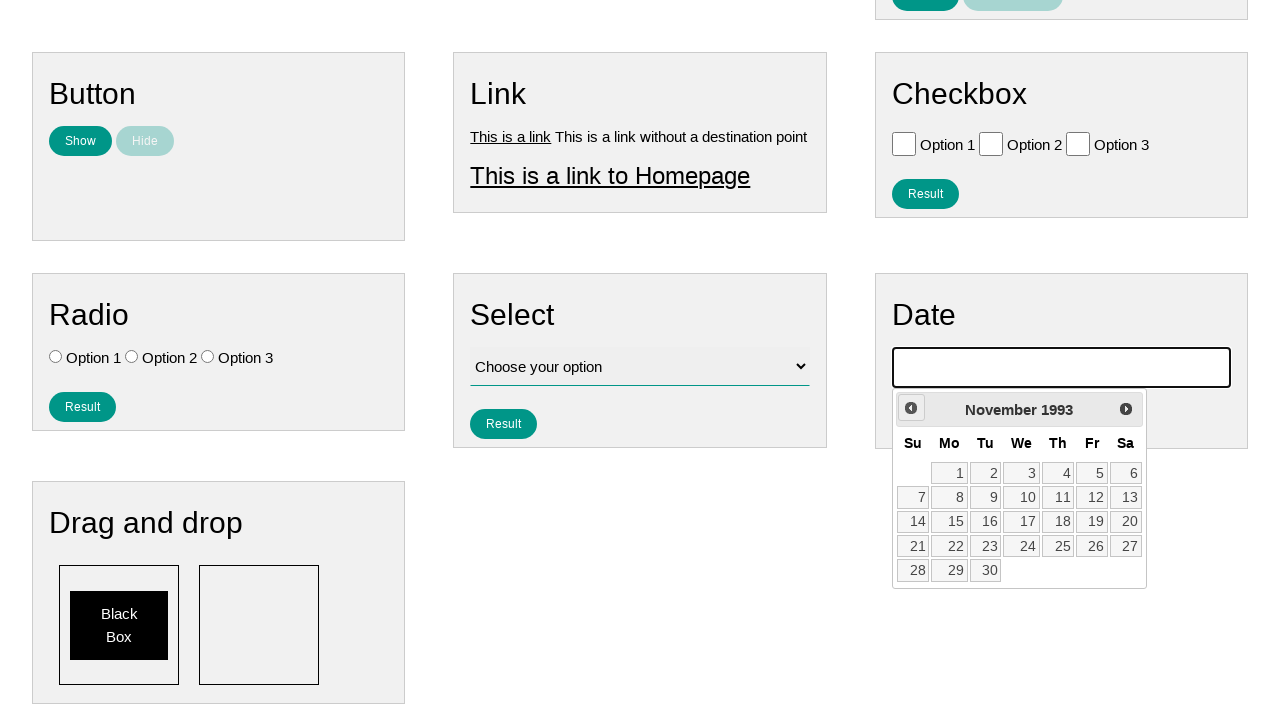

Clicked previous button to navigate backwards (iteration 388/790) at (911, 408) on .ui-datepicker-prev
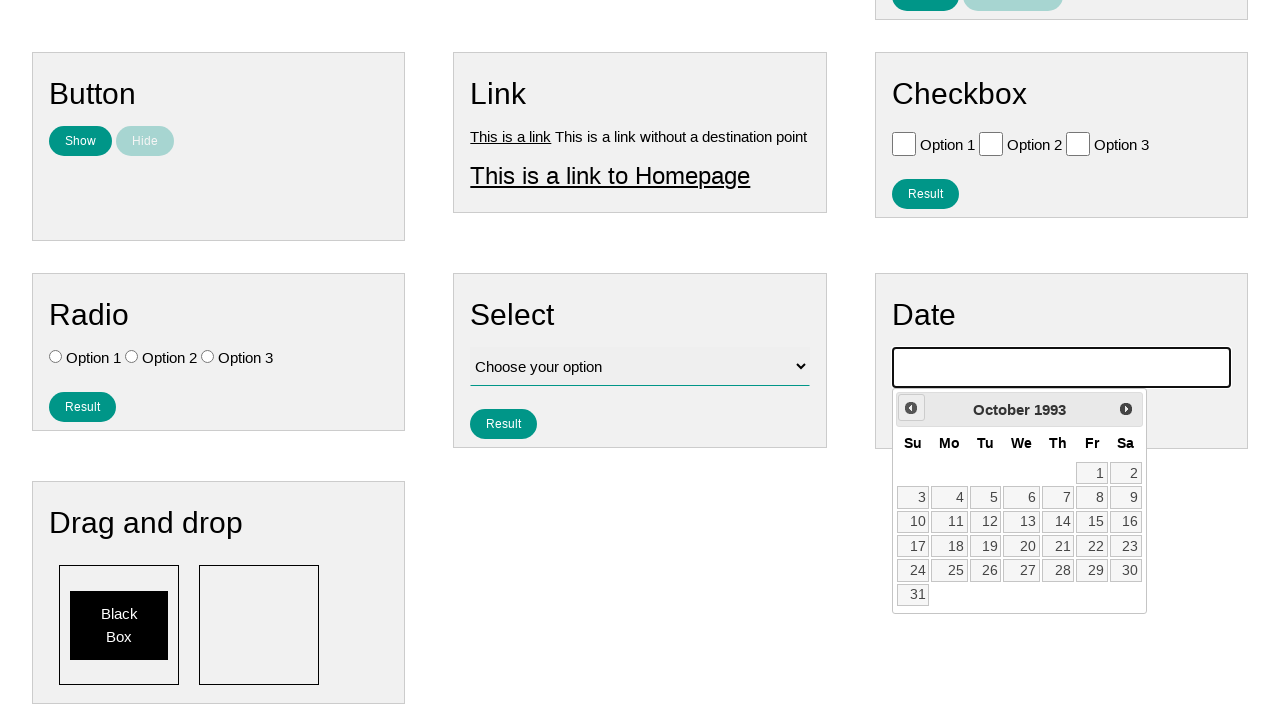

Clicked previous button to navigate backwards (iteration 389/790) at (911, 408) on .ui-datepicker-prev
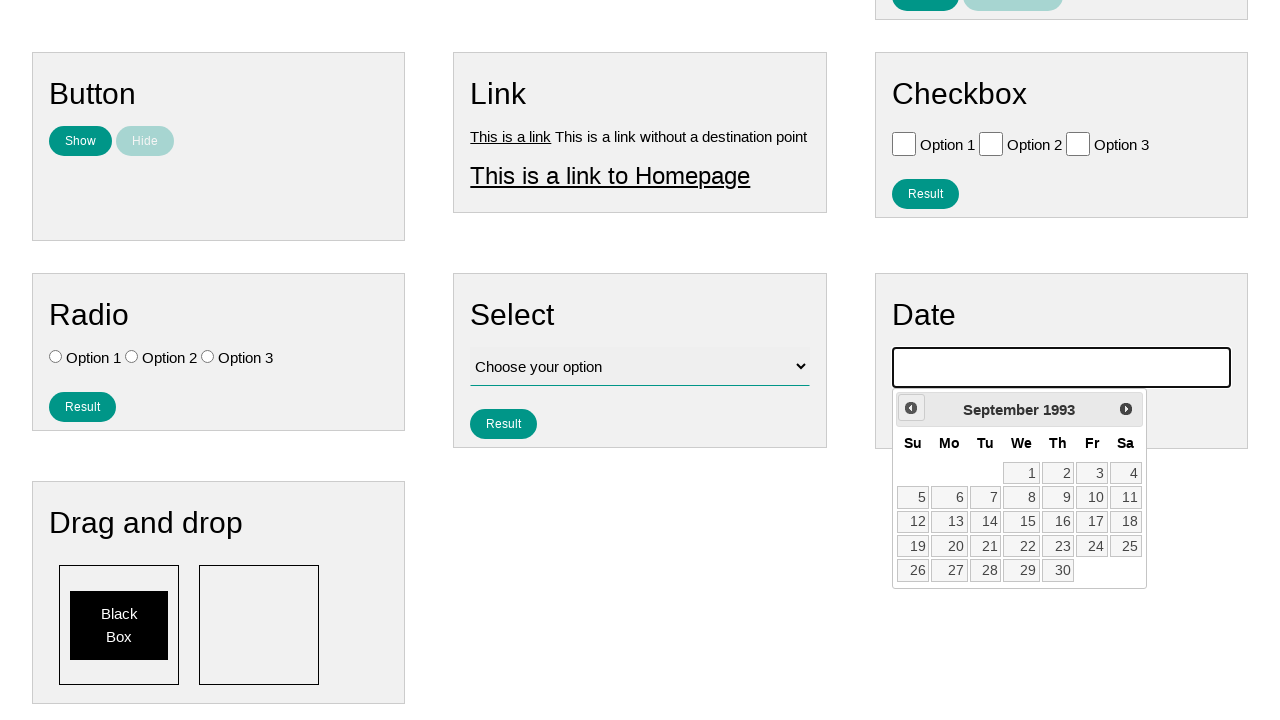

Clicked previous button to navigate backwards (iteration 390/790) at (911, 408) on .ui-datepicker-prev
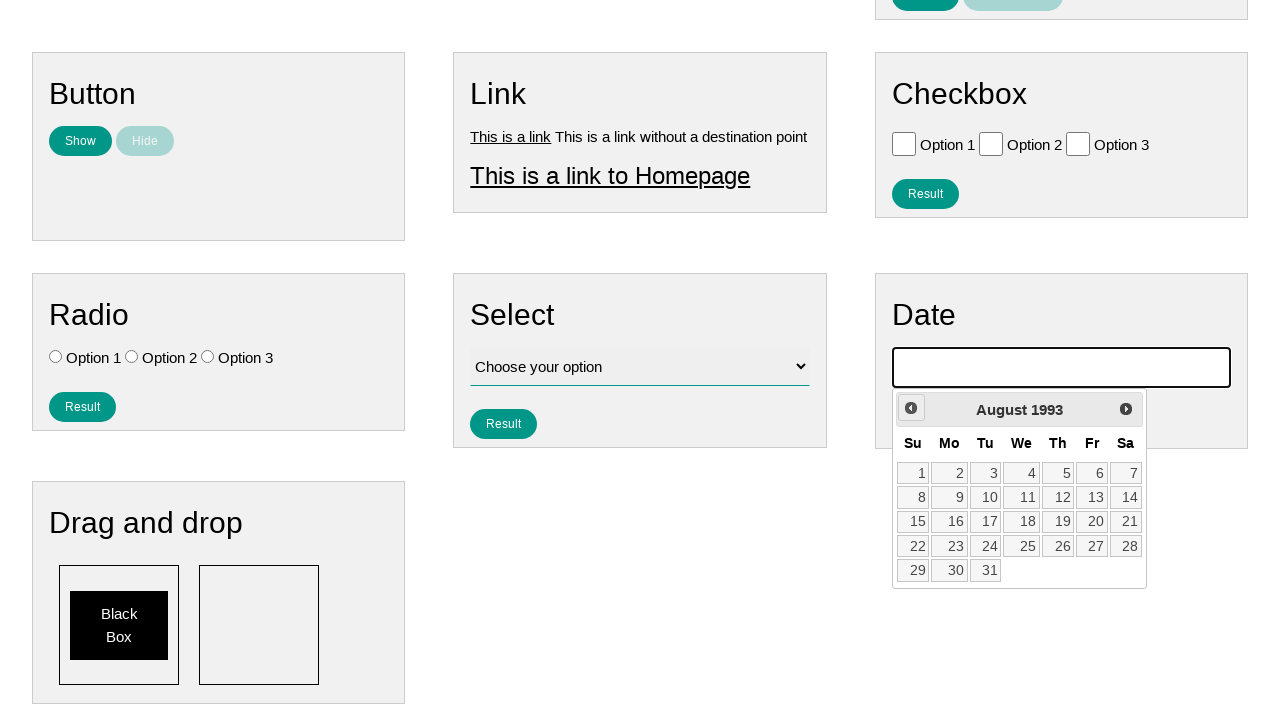

Clicked previous button to navigate backwards (iteration 391/790) at (911, 408) on .ui-datepicker-prev
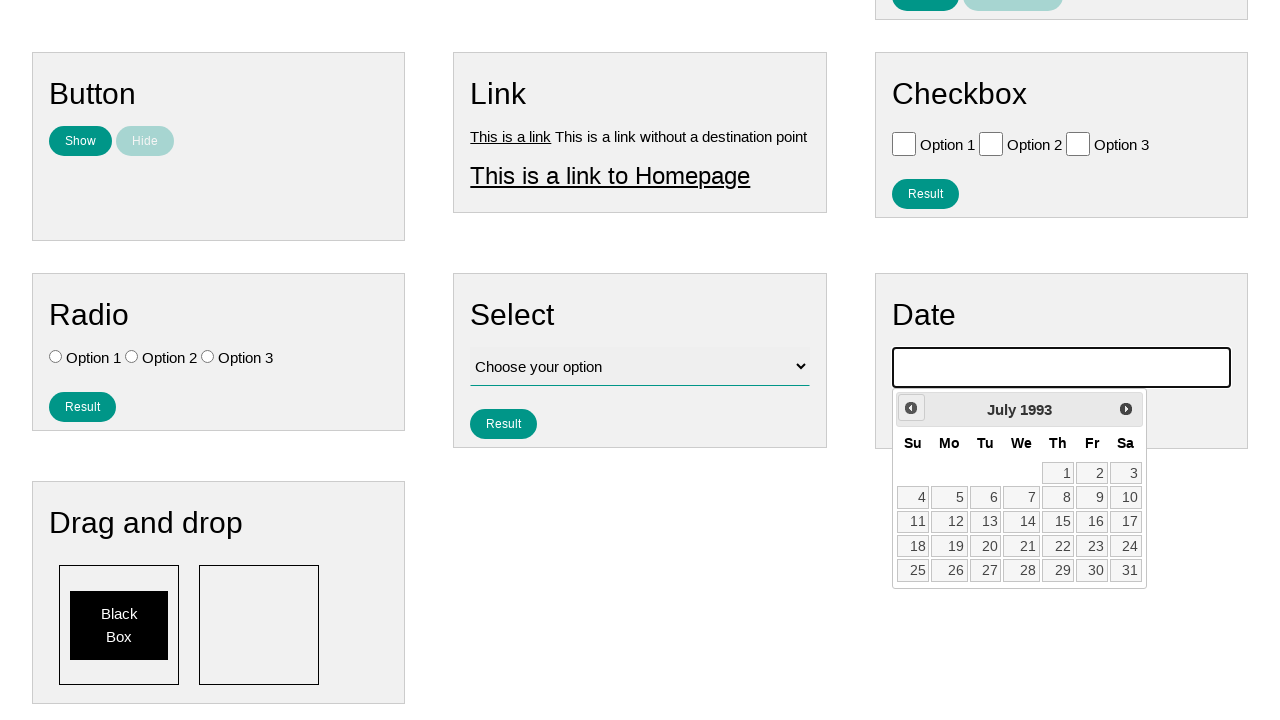

Clicked previous button to navigate backwards (iteration 392/790) at (911, 408) on .ui-datepicker-prev
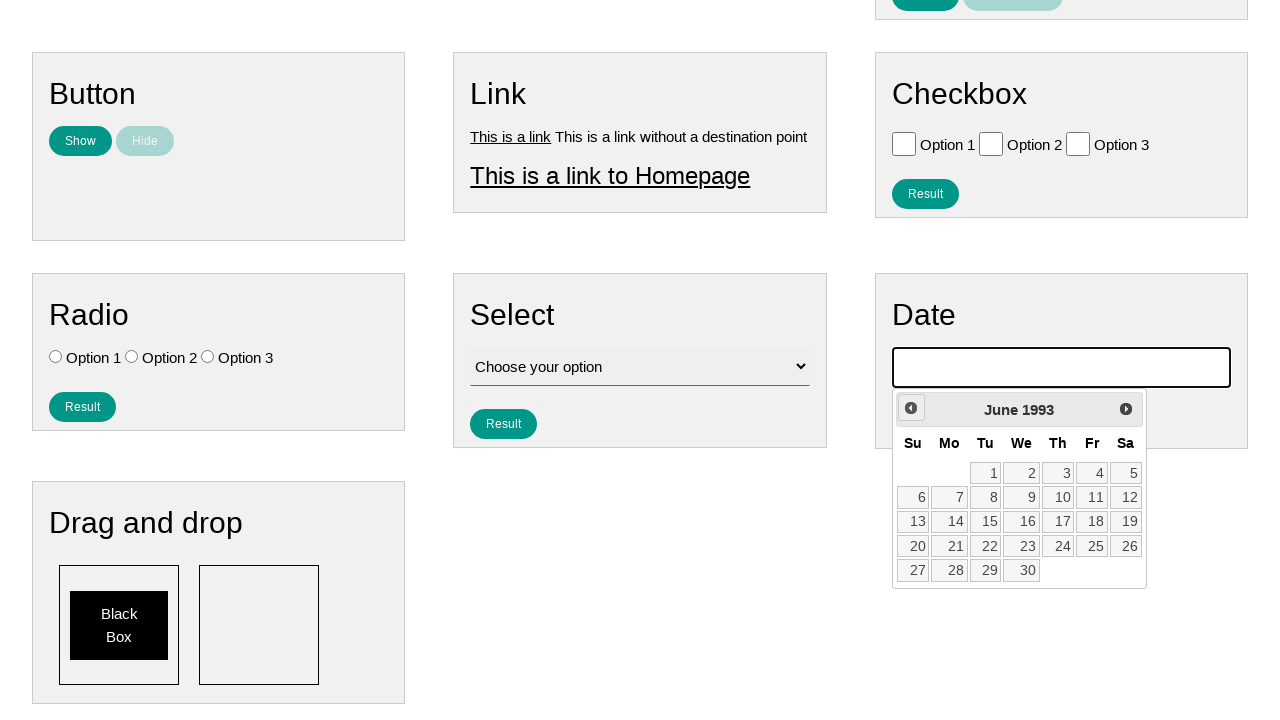

Clicked previous button to navigate backwards (iteration 393/790) at (911, 408) on .ui-datepicker-prev
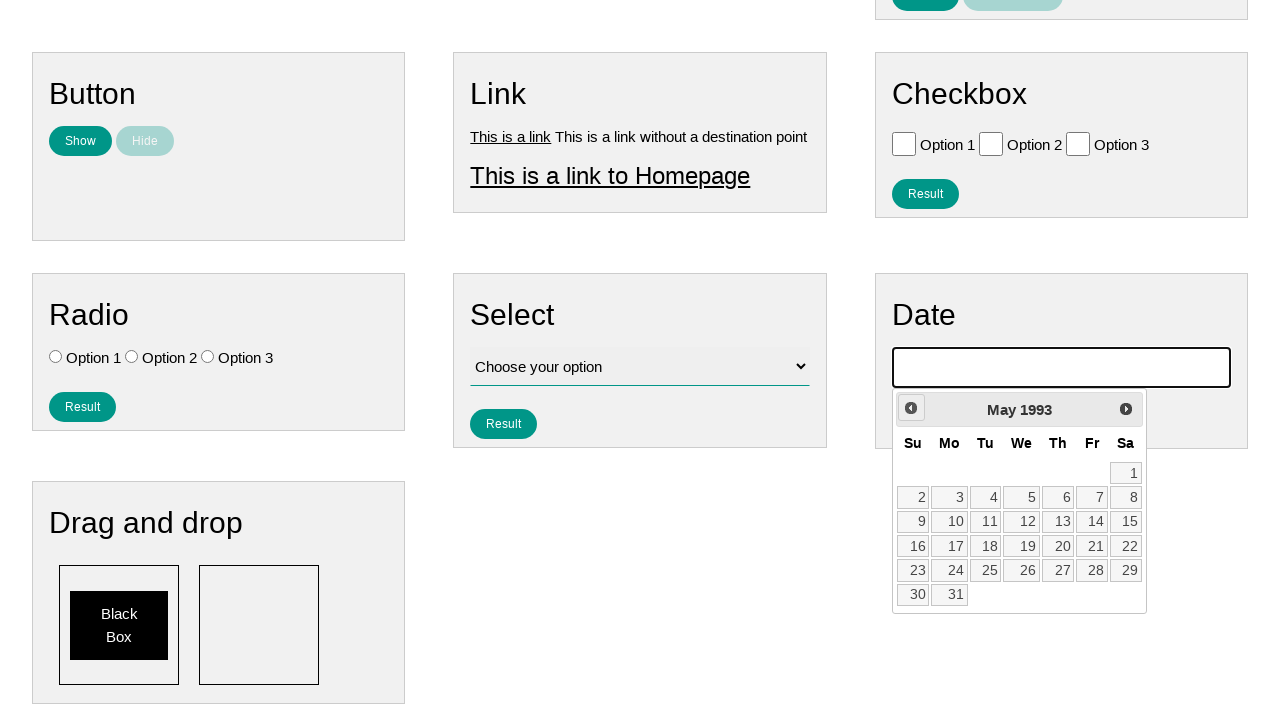

Clicked previous button to navigate backwards (iteration 394/790) at (911, 408) on .ui-datepicker-prev
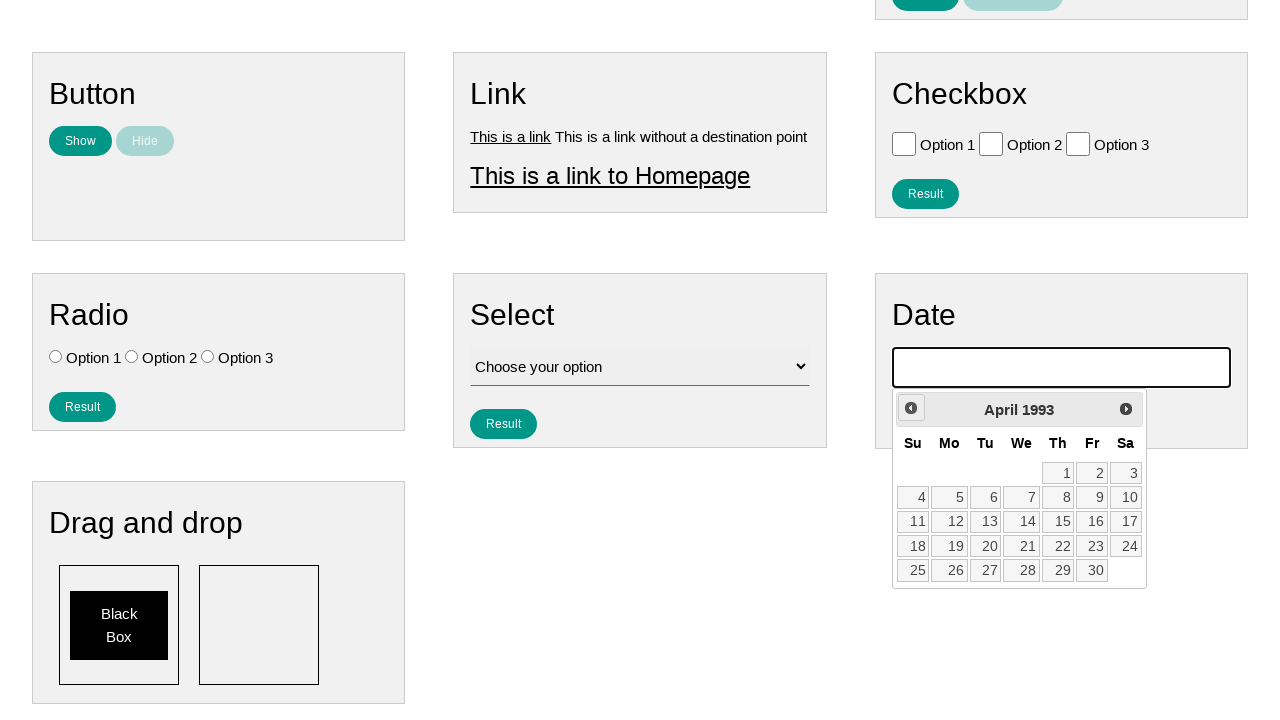

Clicked previous button to navigate backwards (iteration 395/790) at (911, 408) on .ui-datepicker-prev
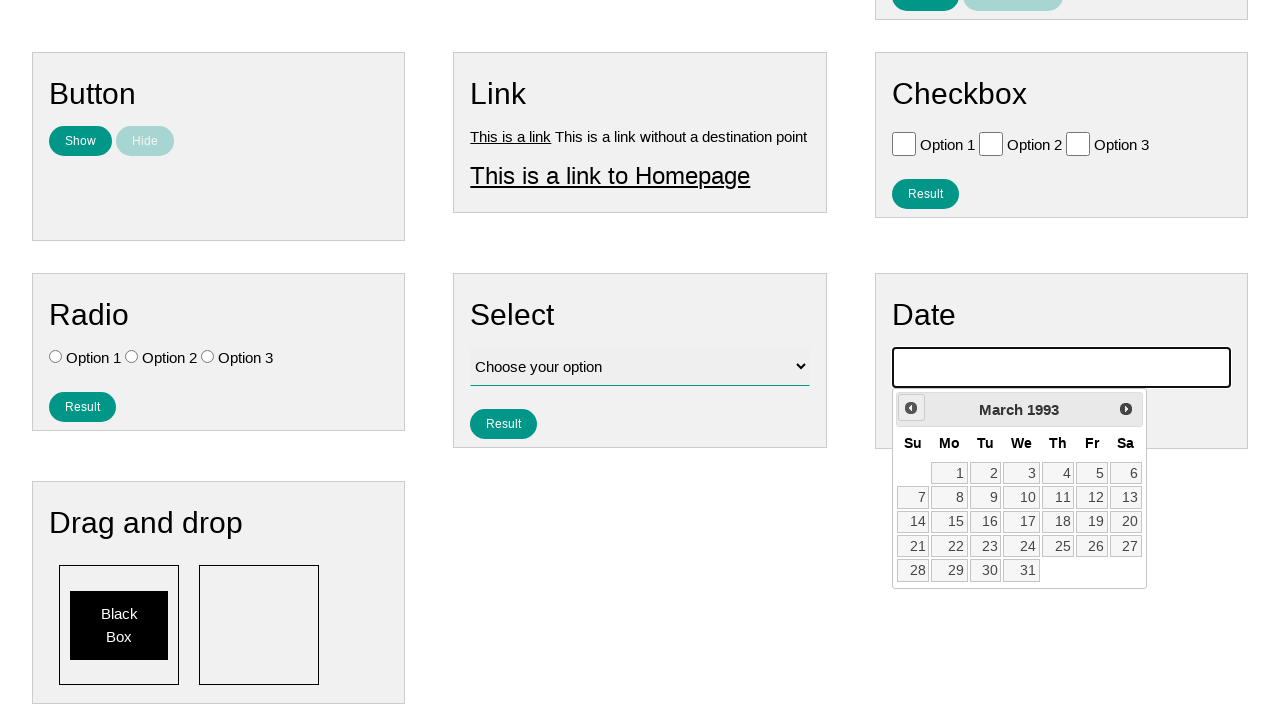

Clicked previous button to navigate backwards (iteration 396/790) at (911, 408) on .ui-datepicker-prev
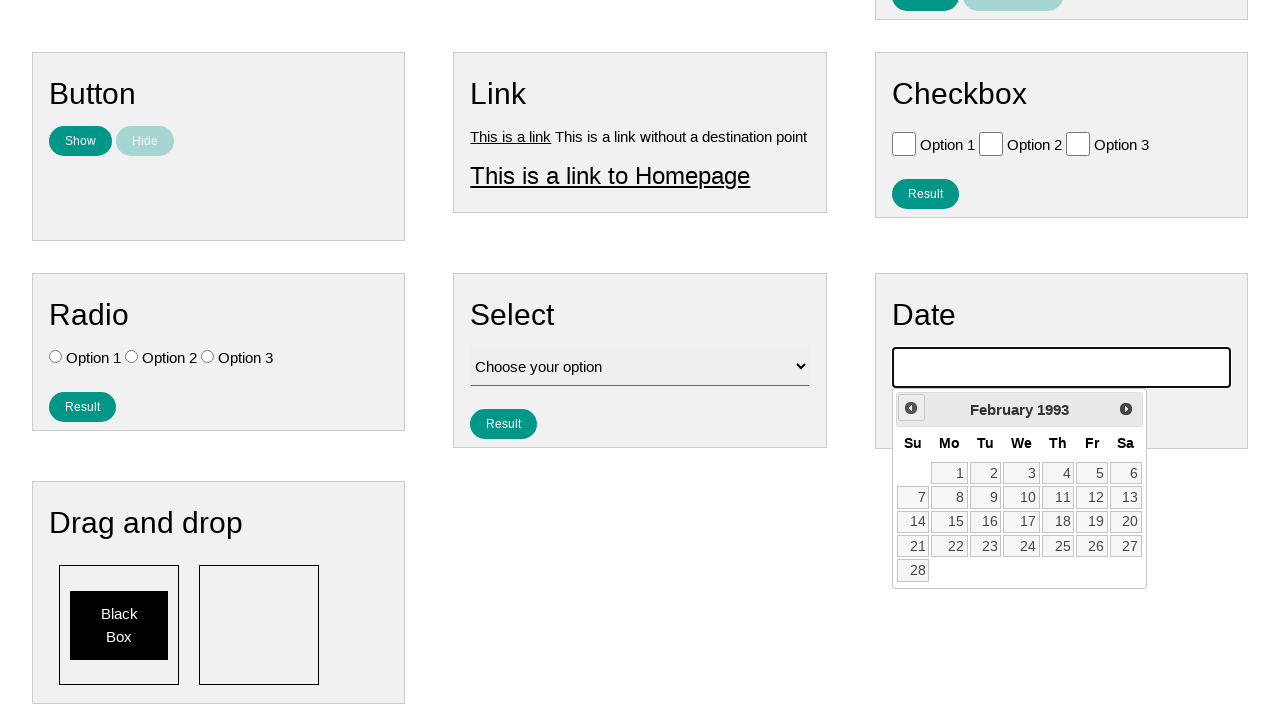

Clicked previous button to navigate backwards (iteration 397/790) at (911, 408) on .ui-datepicker-prev
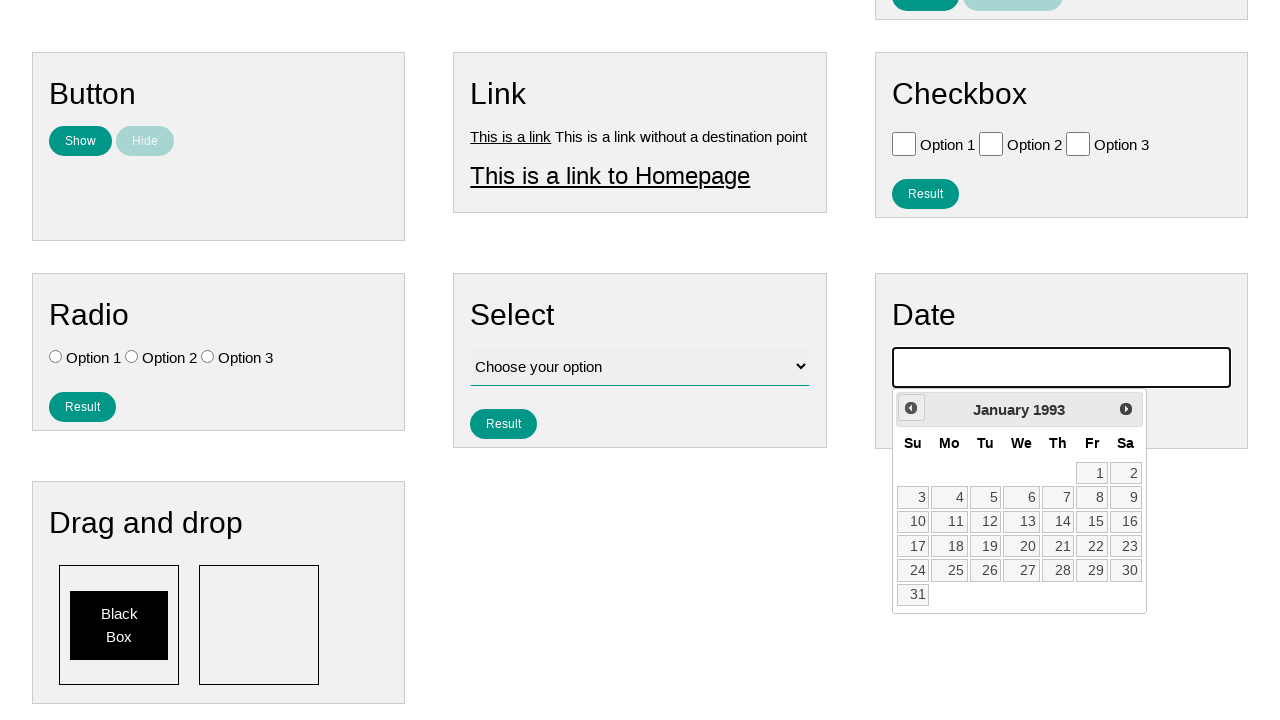

Clicked previous button to navigate backwards (iteration 398/790) at (911, 408) on .ui-datepicker-prev
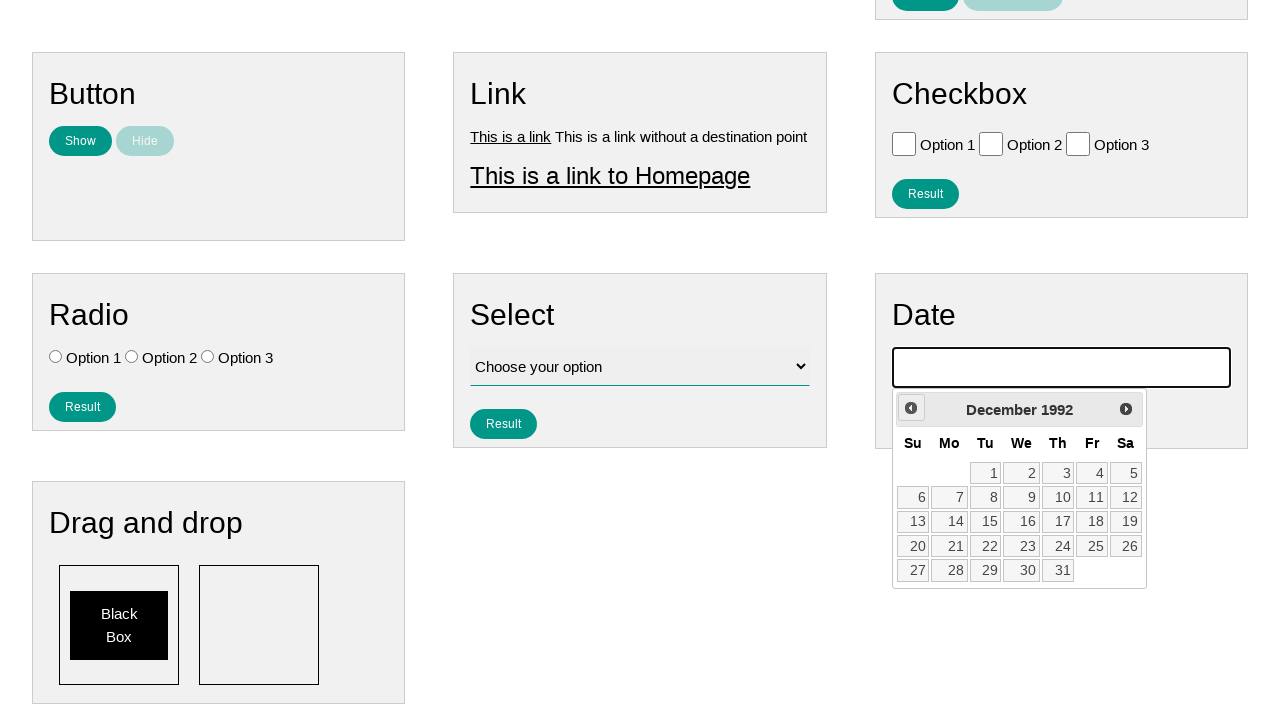

Clicked previous button to navigate backwards (iteration 399/790) at (911, 408) on .ui-datepicker-prev
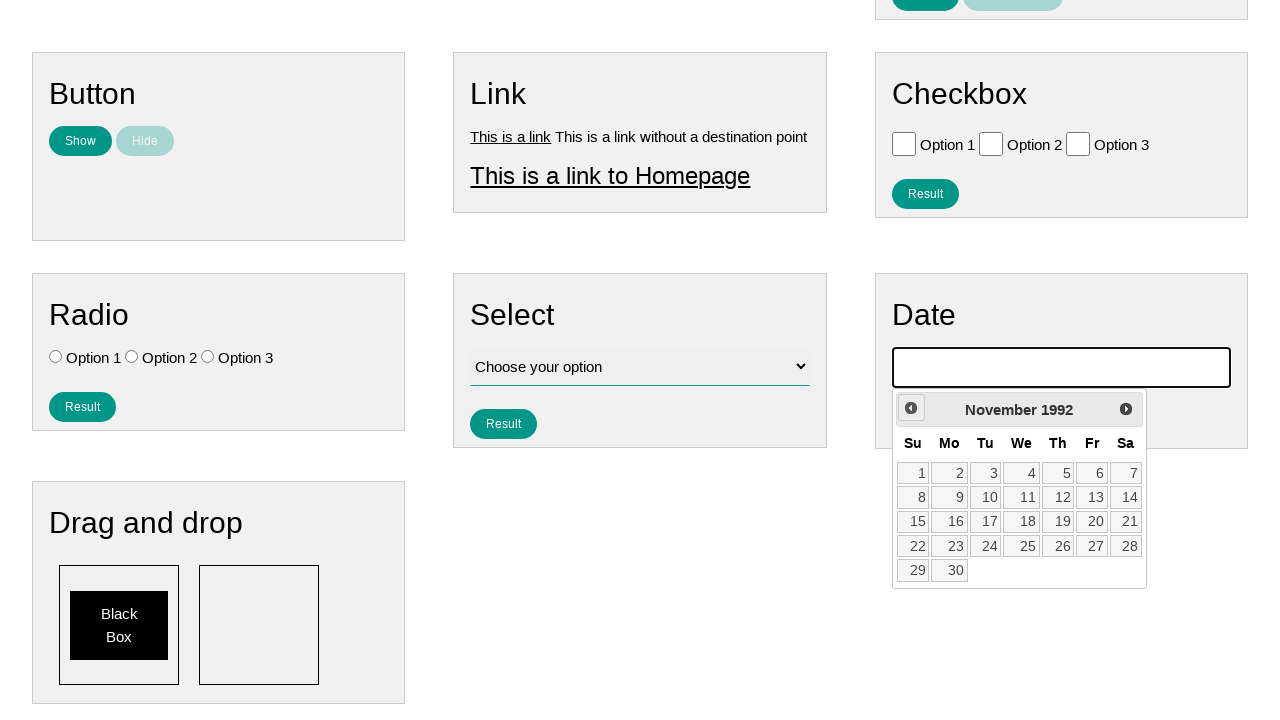

Clicked previous button to navigate backwards (iteration 400/790) at (911, 408) on .ui-datepicker-prev
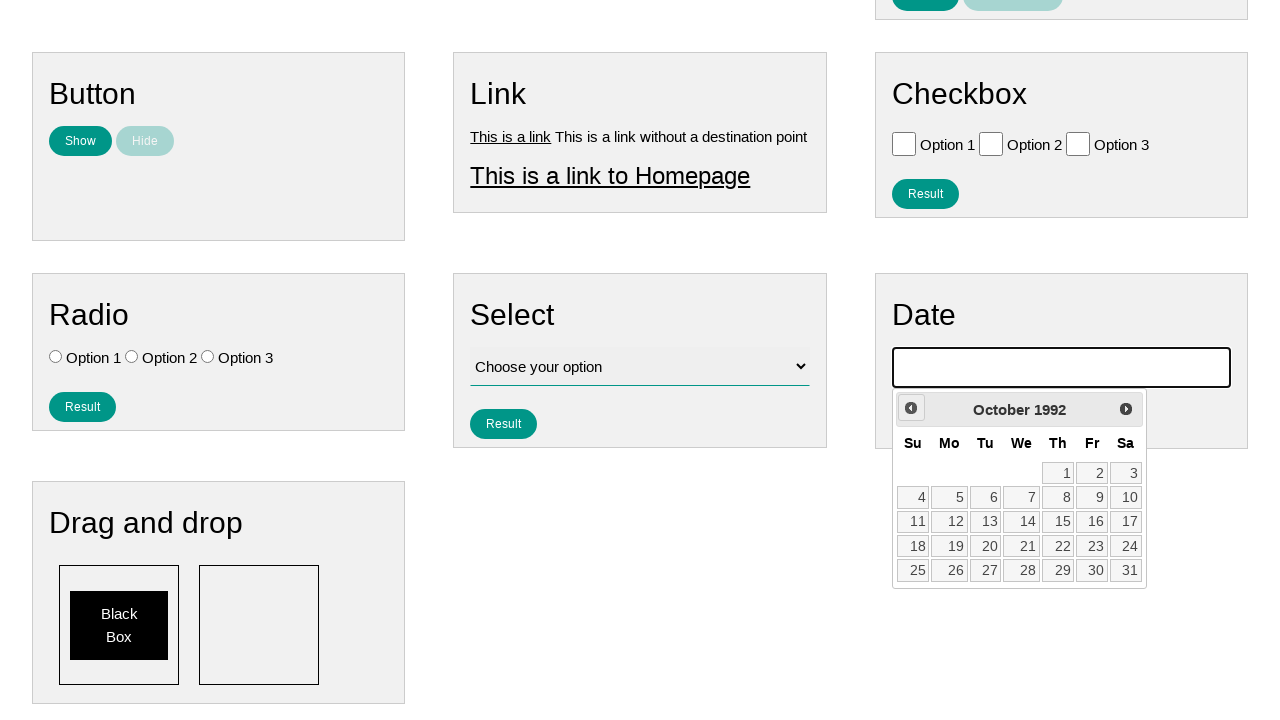

Clicked previous button to navigate backwards (iteration 401/790) at (911, 408) on .ui-datepicker-prev
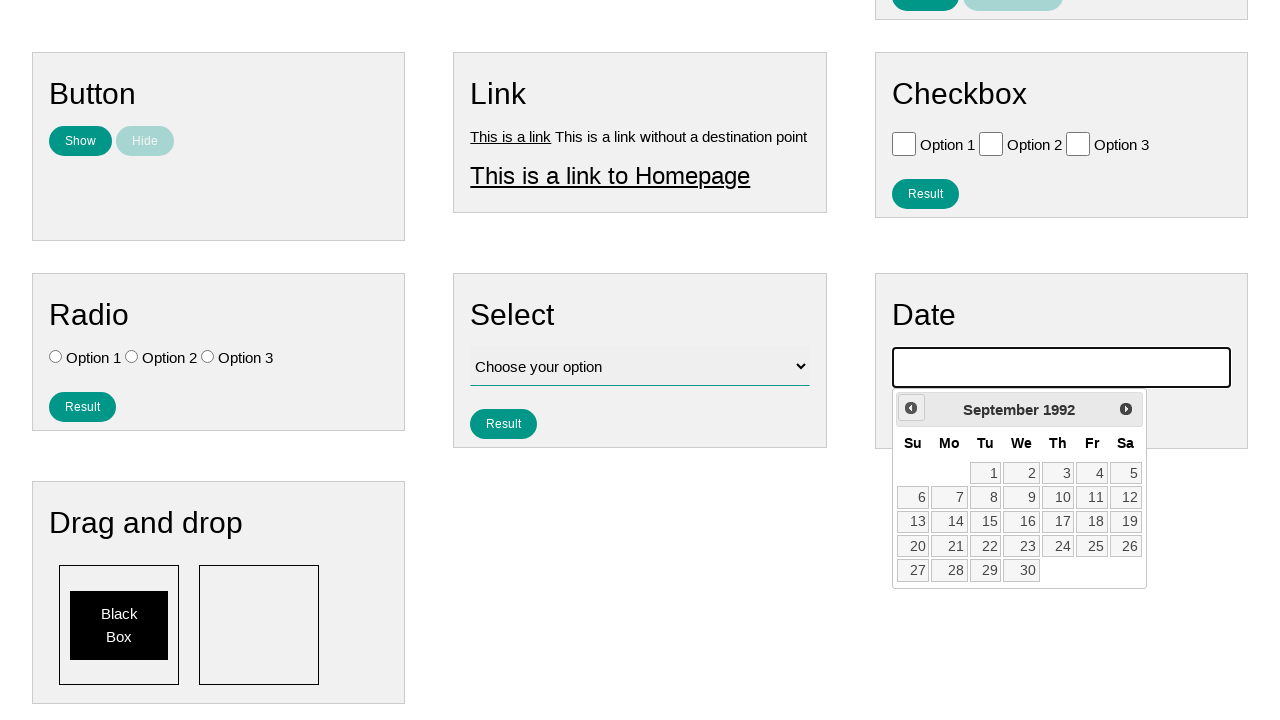

Clicked previous button to navigate backwards (iteration 402/790) at (911, 408) on .ui-datepicker-prev
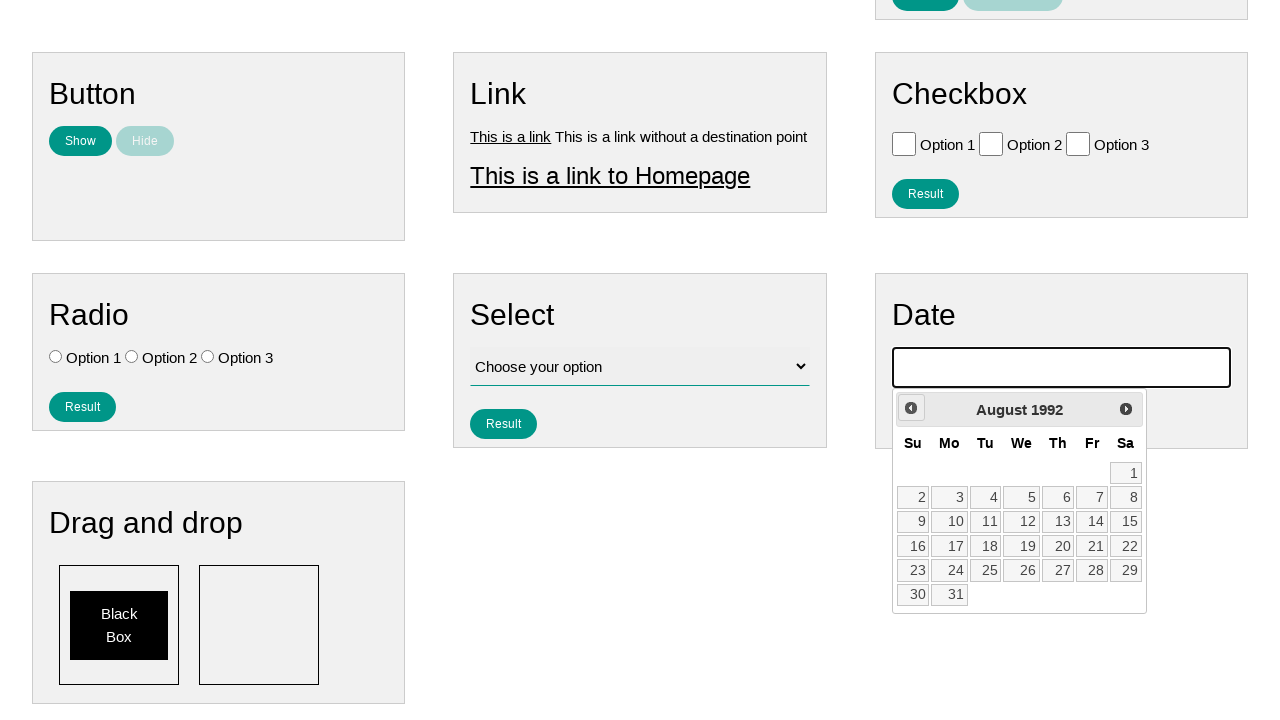

Clicked previous button to navigate backwards (iteration 403/790) at (911, 408) on .ui-datepicker-prev
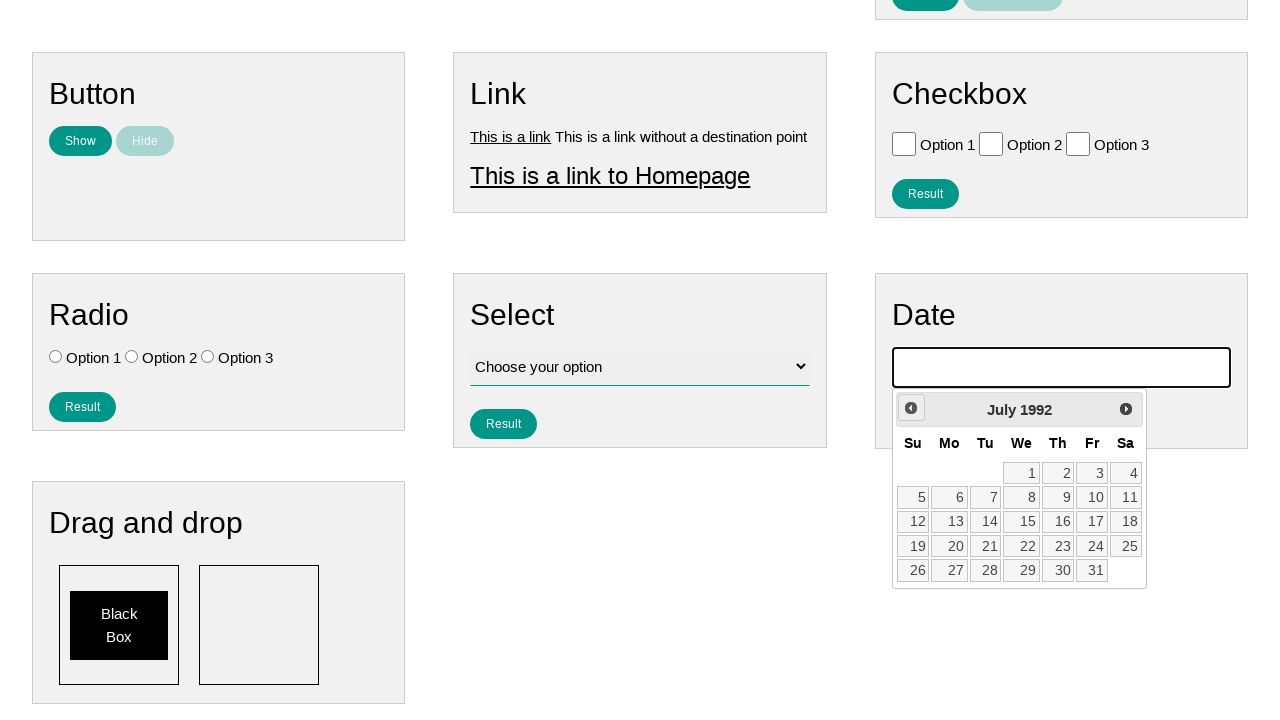

Clicked previous button to navigate backwards (iteration 404/790) at (911, 408) on .ui-datepicker-prev
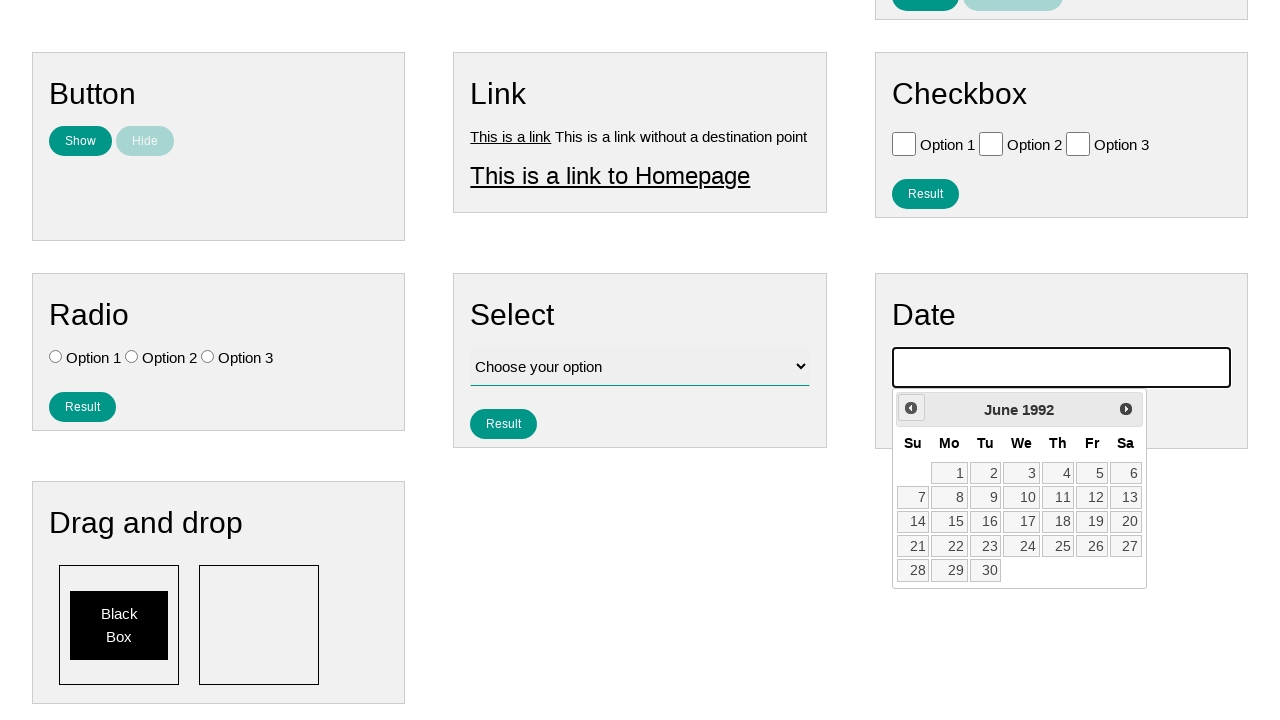

Clicked previous button to navigate backwards (iteration 405/790) at (911, 408) on .ui-datepicker-prev
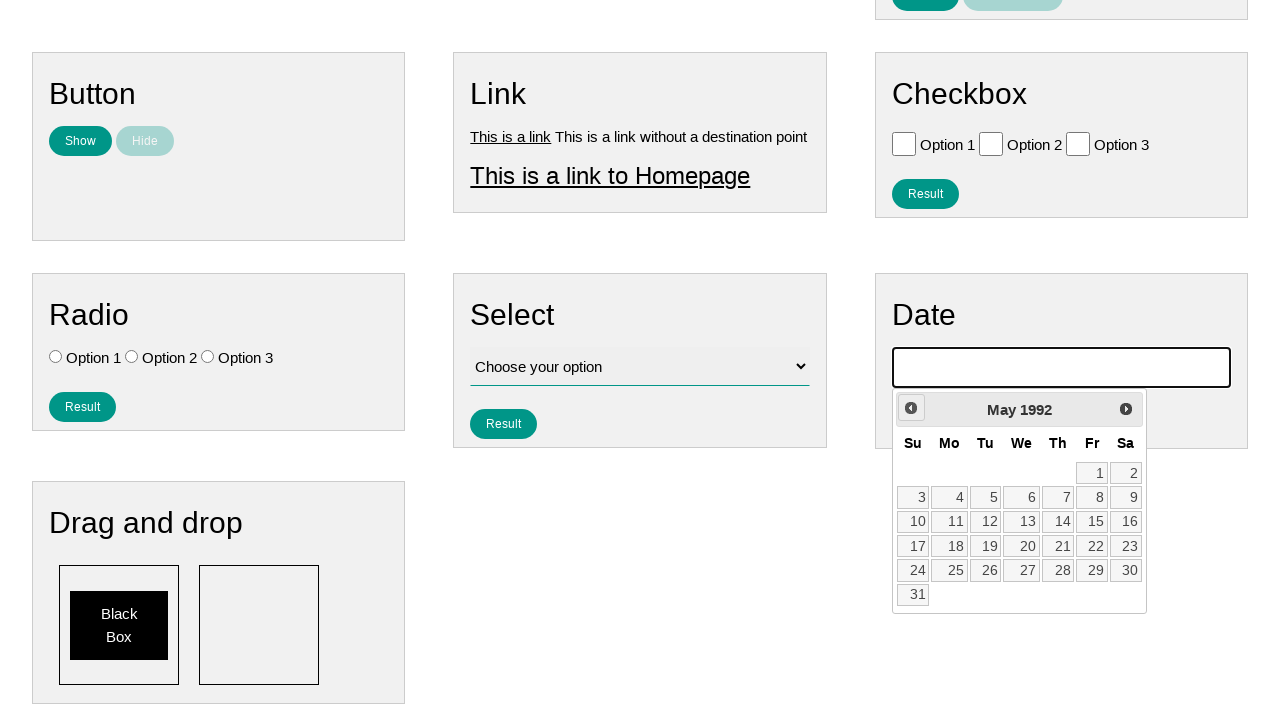

Clicked previous button to navigate backwards (iteration 406/790) at (911, 408) on .ui-datepicker-prev
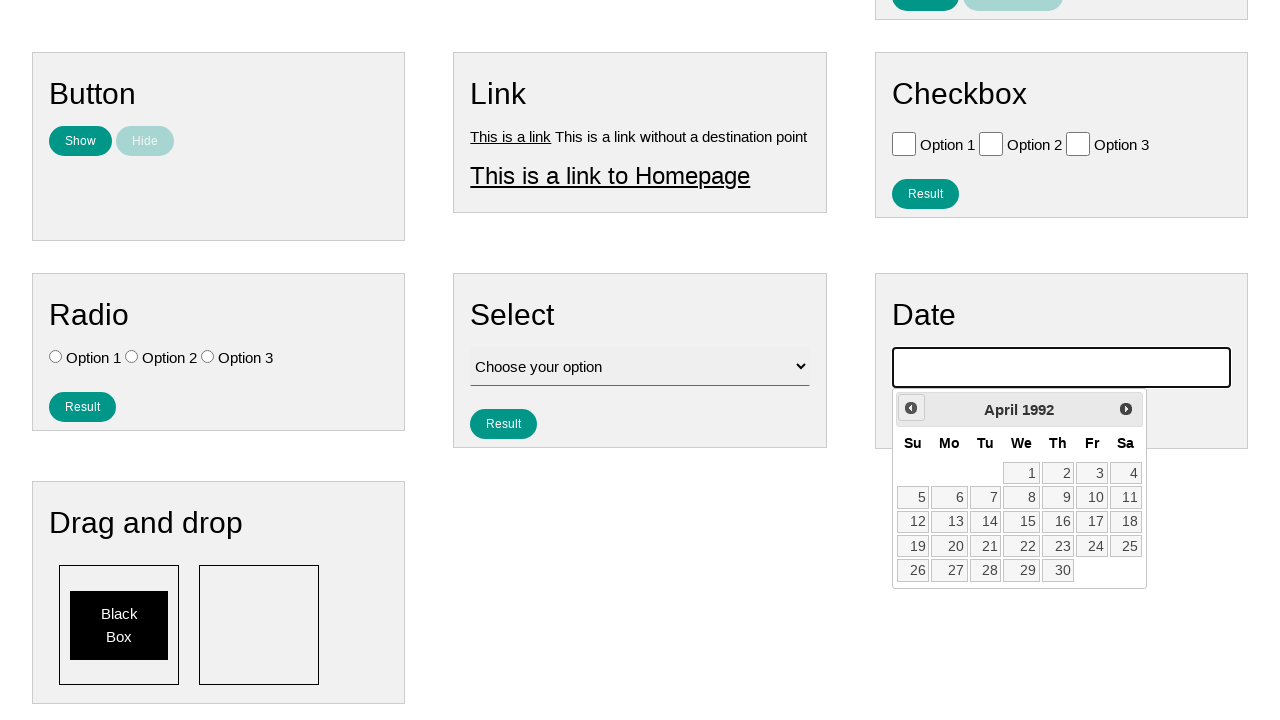

Clicked previous button to navigate backwards (iteration 407/790) at (911, 408) on .ui-datepicker-prev
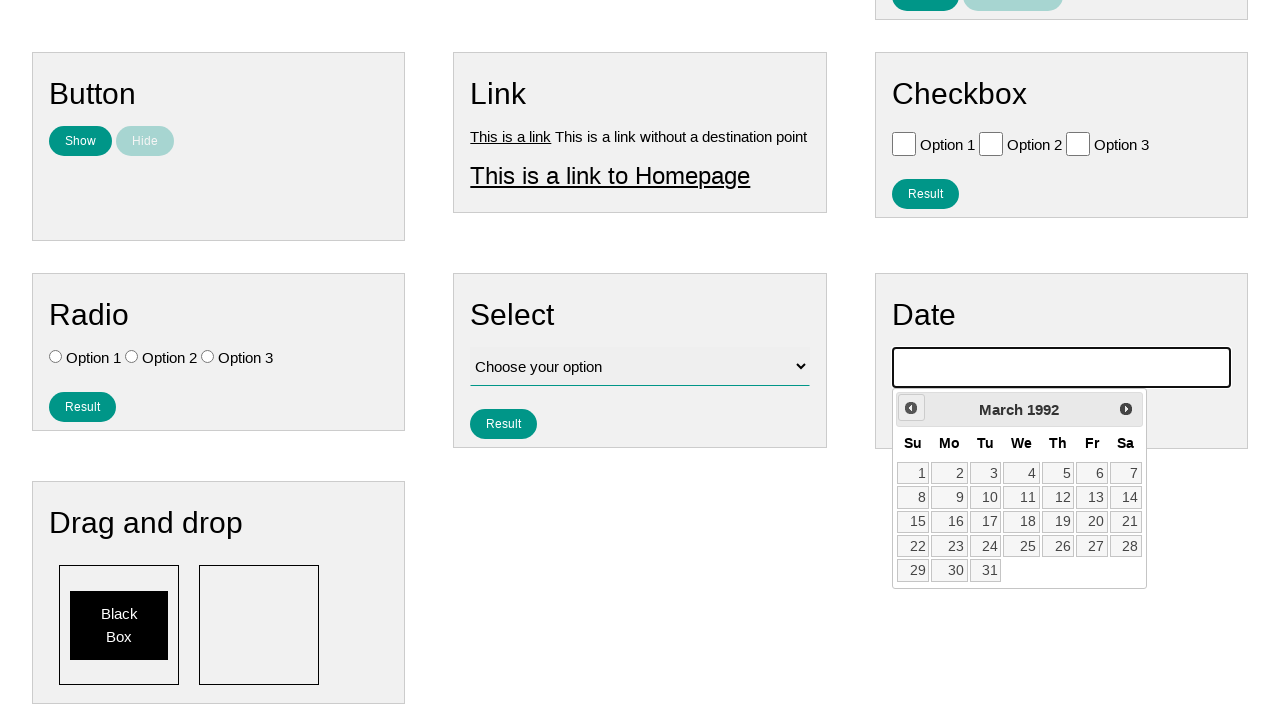

Clicked previous button to navigate backwards (iteration 408/790) at (911, 408) on .ui-datepicker-prev
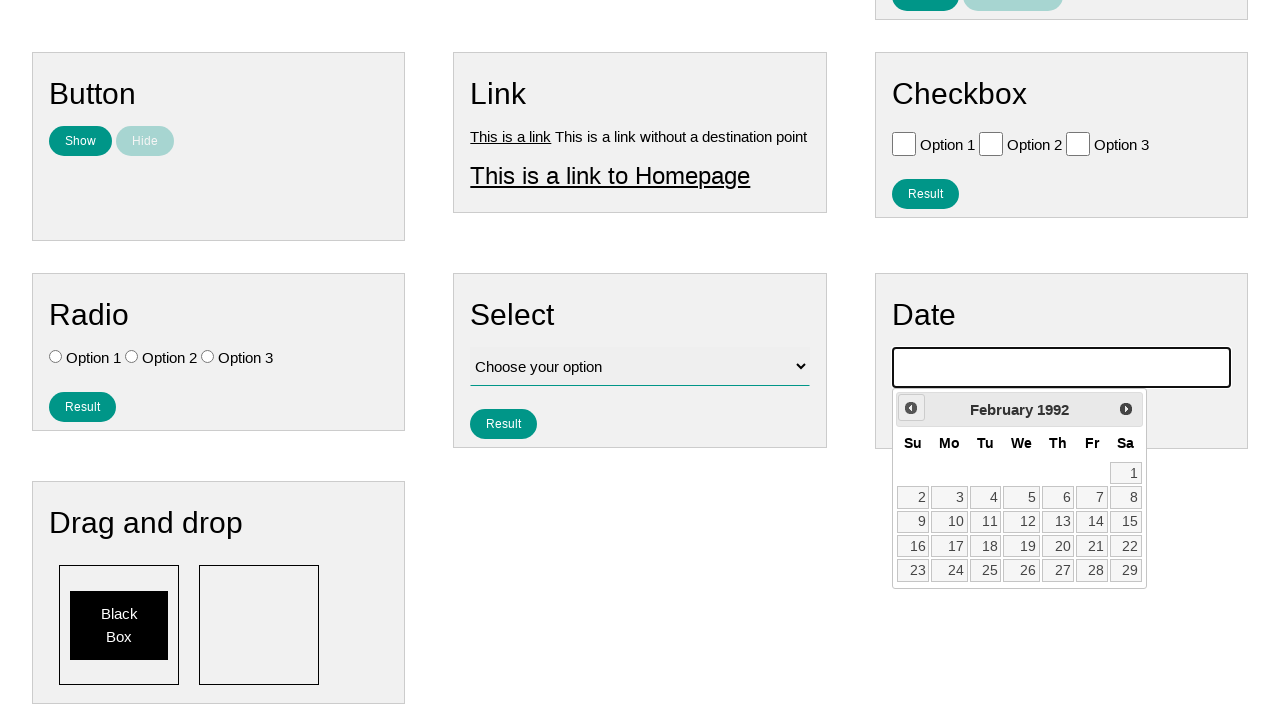

Clicked previous button to navigate backwards (iteration 409/790) at (911, 408) on .ui-datepicker-prev
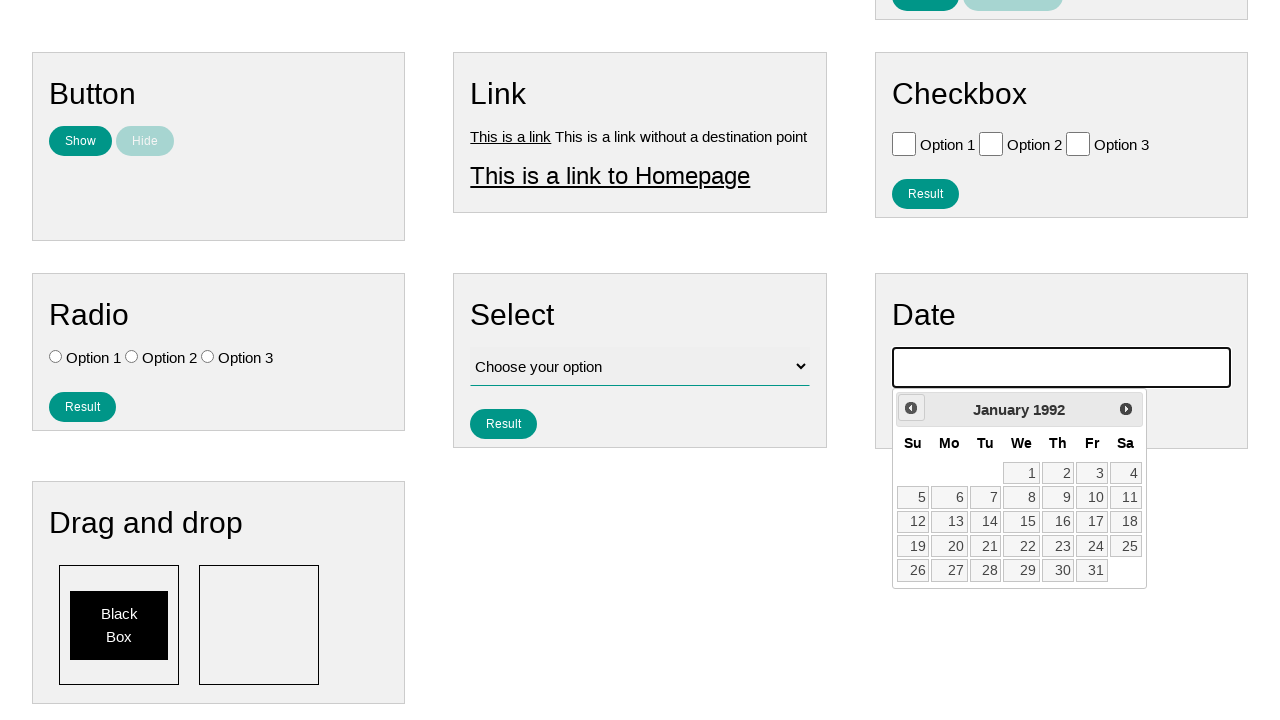

Clicked previous button to navigate backwards (iteration 410/790) at (911, 408) on .ui-datepicker-prev
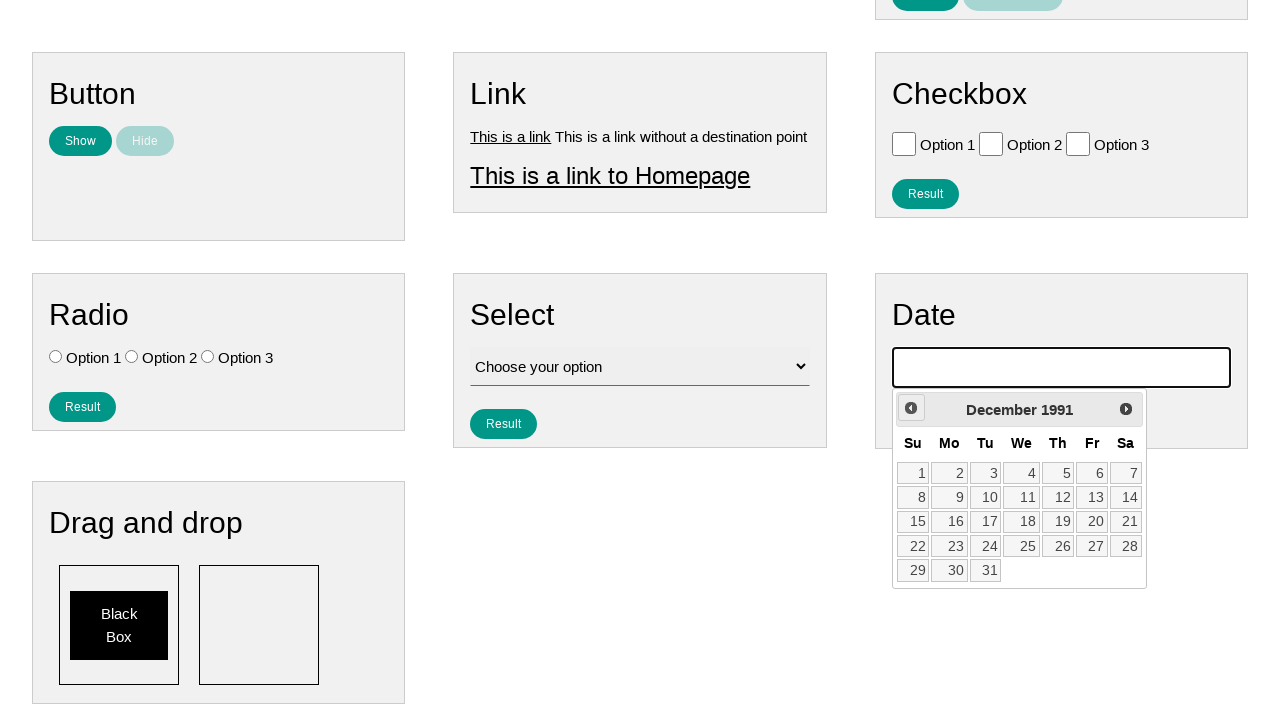

Clicked previous button to navigate backwards (iteration 411/790) at (911, 408) on .ui-datepicker-prev
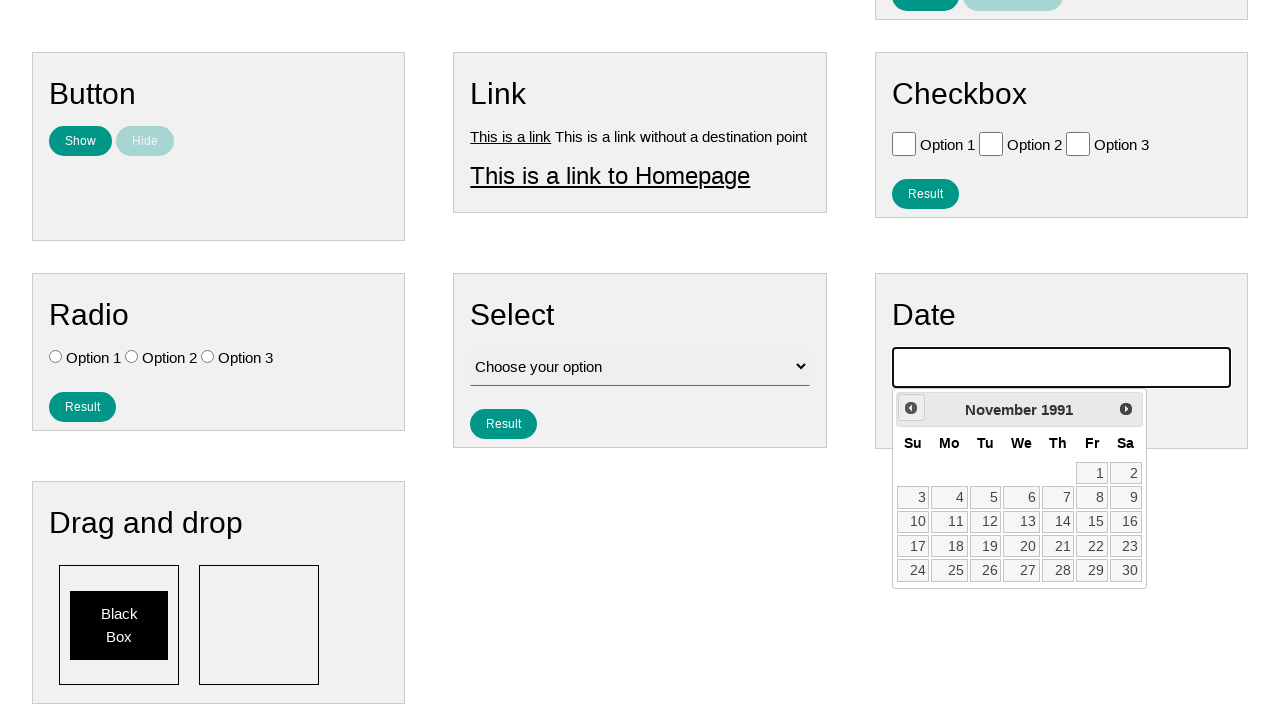

Clicked previous button to navigate backwards (iteration 412/790) at (911, 408) on .ui-datepicker-prev
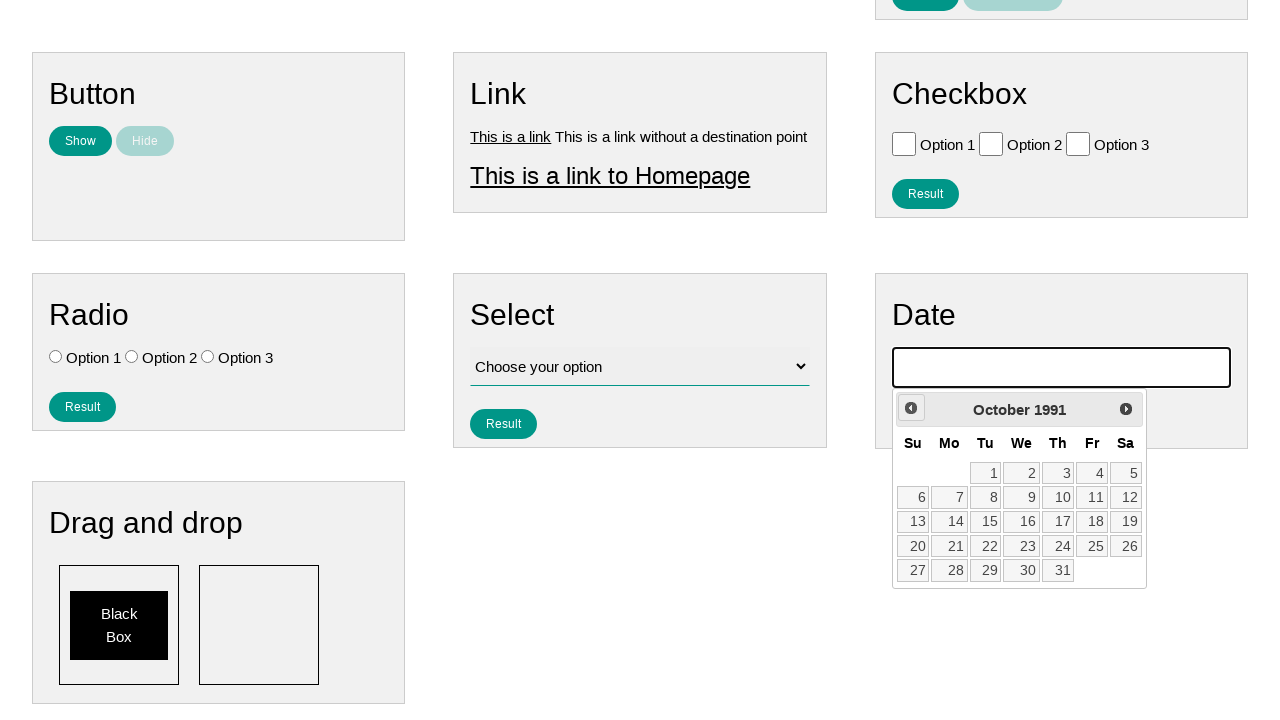

Clicked previous button to navigate backwards (iteration 413/790) at (911, 408) on .ui-datepicker-prev
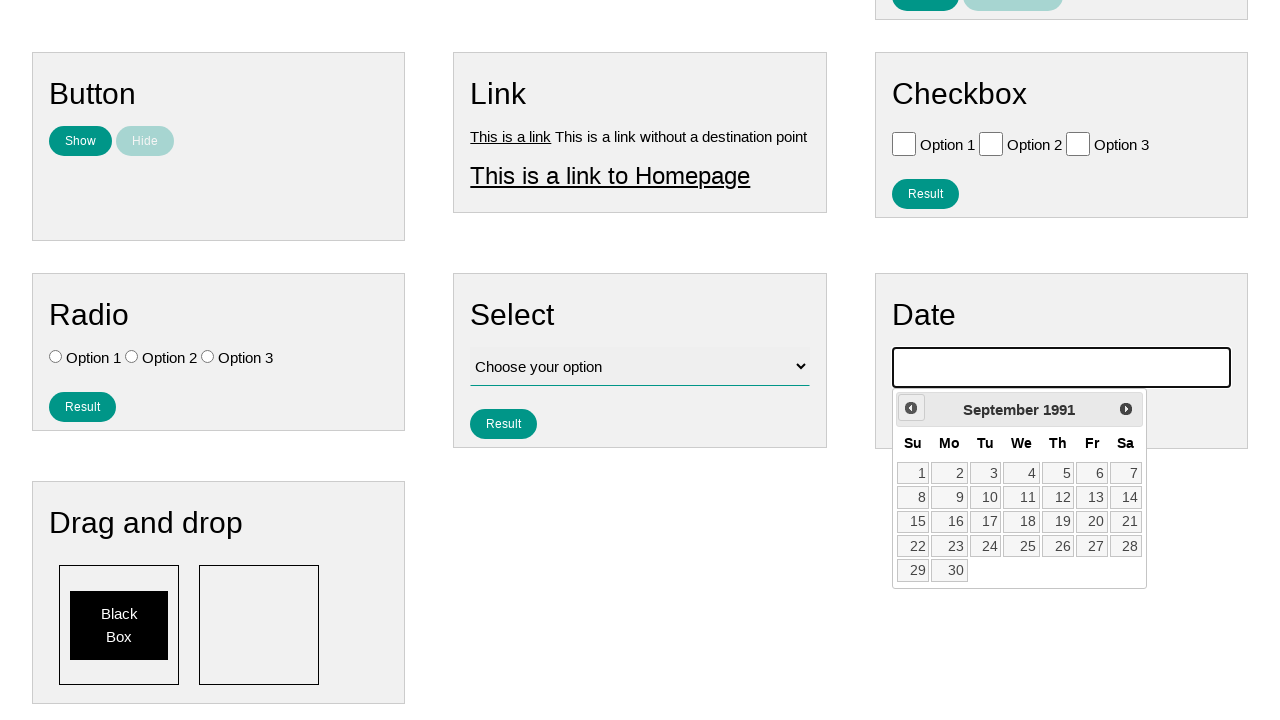

Clicked previous button to navigate backwards (iteration 414/790) at (911, 408) on .ui-datepicker-prev
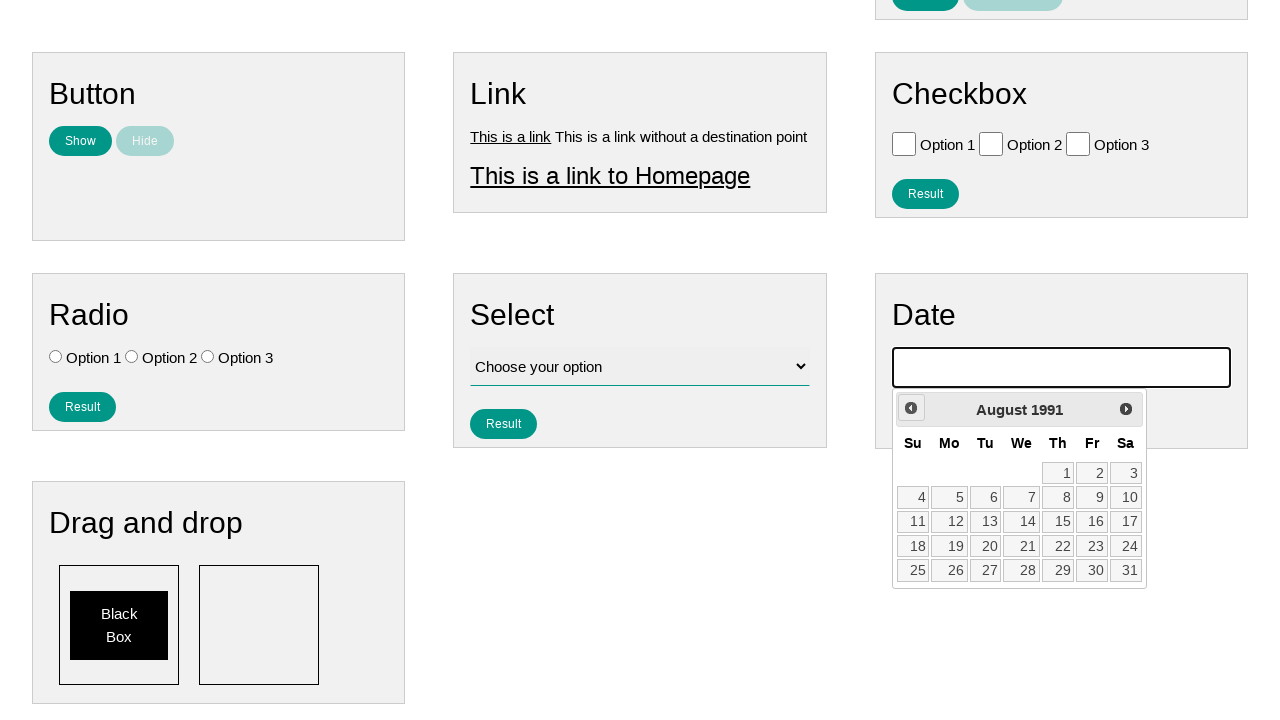

Clicked previous button to navigate backwards (iteration 415/790) at (911, 408) on .ui-datepicker-prev
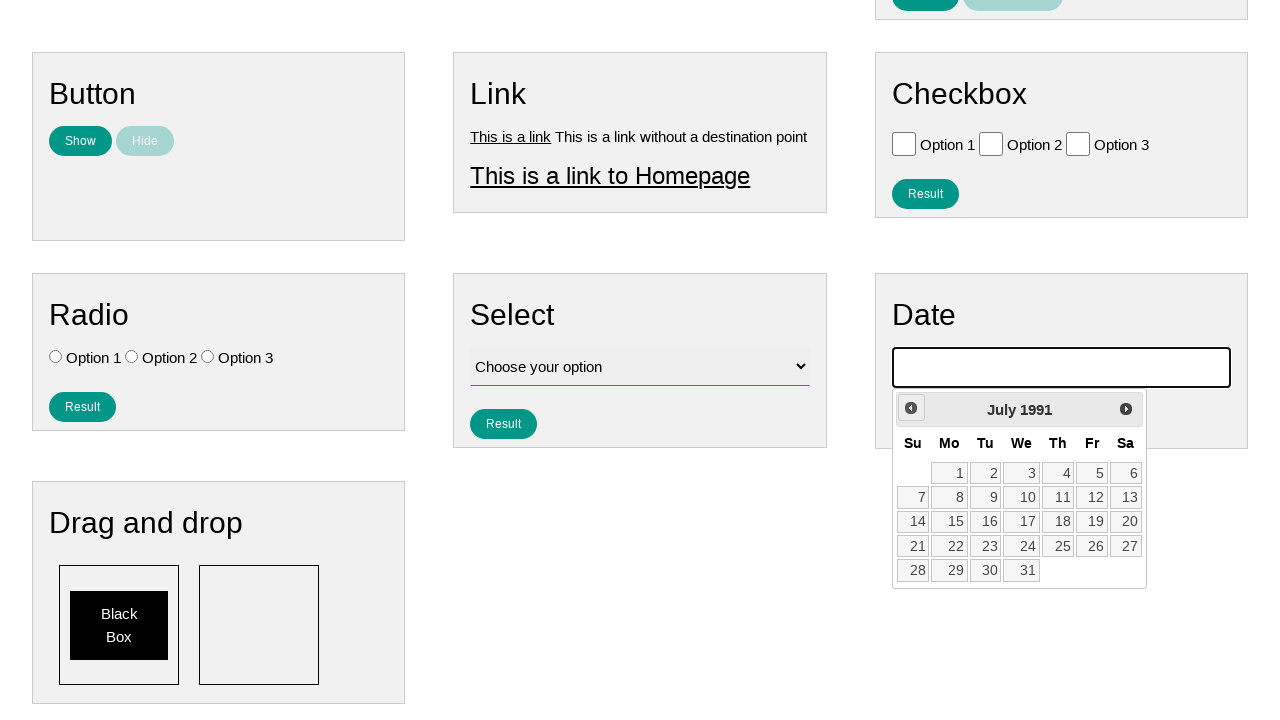

Clicked previous button to navigate backwards (iteration 416/790) at (911, 408) on .ui-datepicker-prev
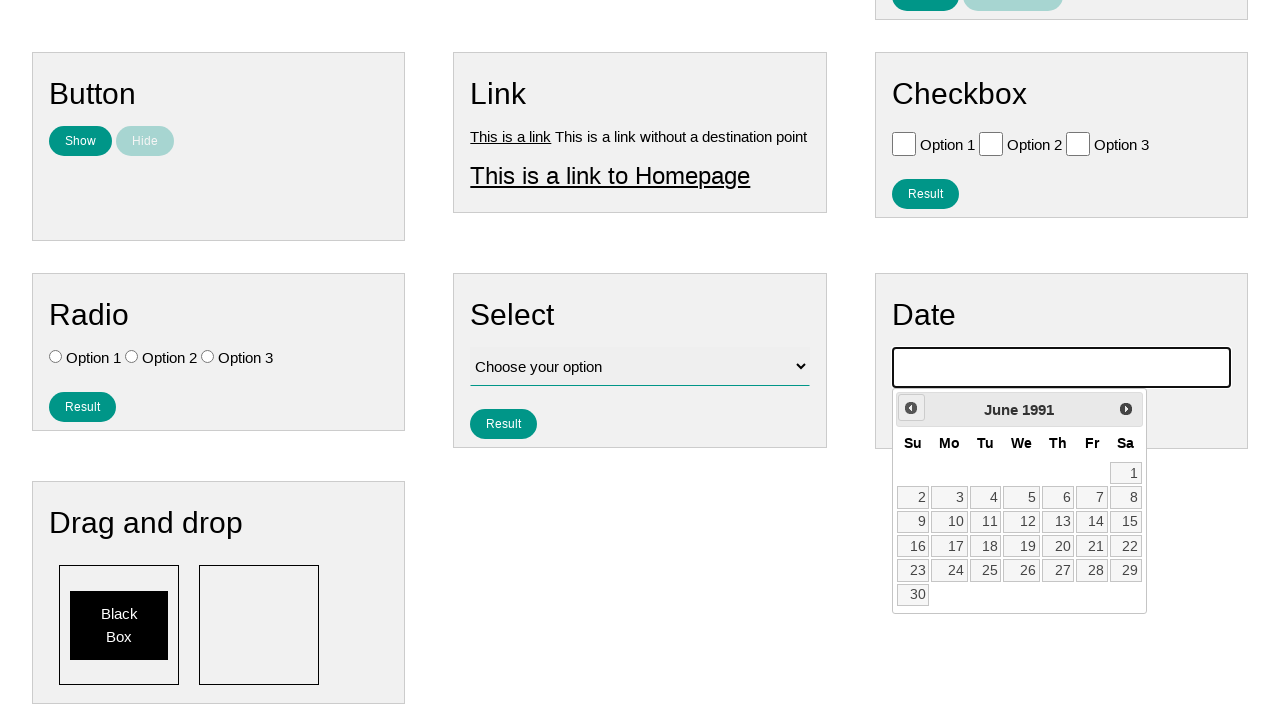

Clicked previous button to navigate backwards (iteration 417/790) at (911, 408) on .ui-datepicker-prev
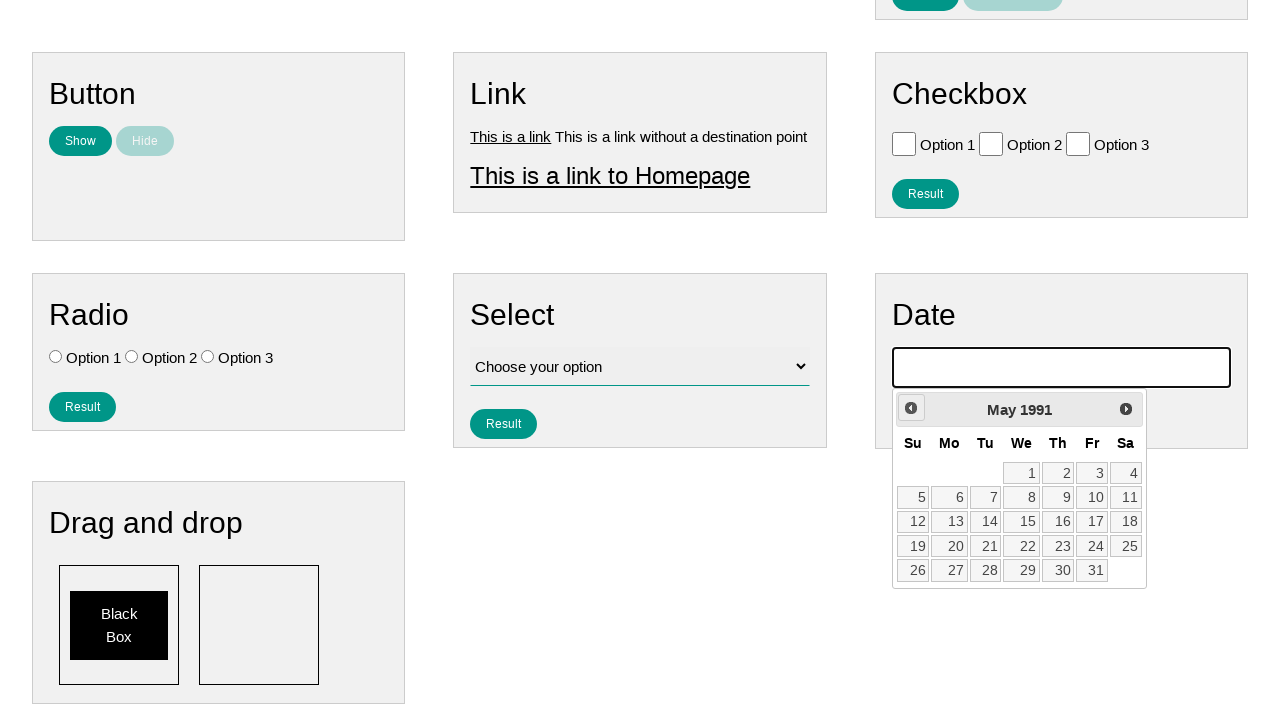

Clicked previous button to navigate backwards (iteration 418/790) at (911, 408) on .ui-datepicker-prev
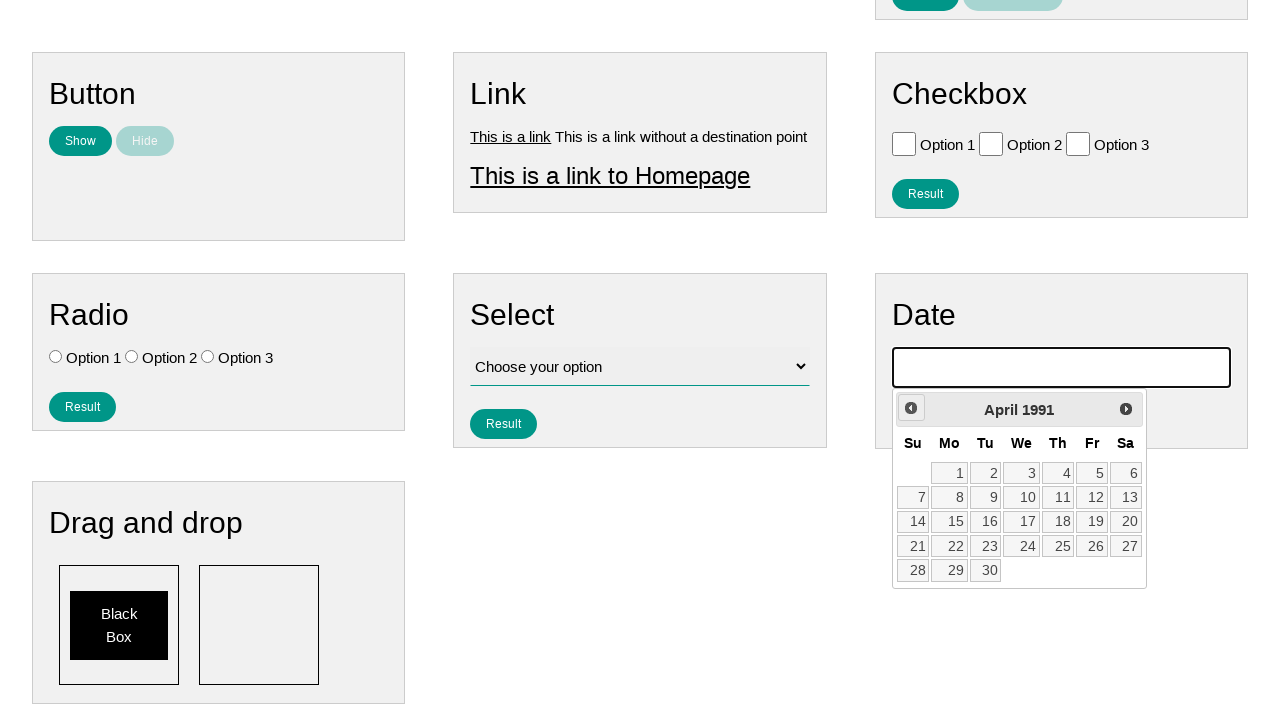

Clicked previous button to navigate backwards (iteration 419/790) at (911, 408) on .ui-datepicker-prev
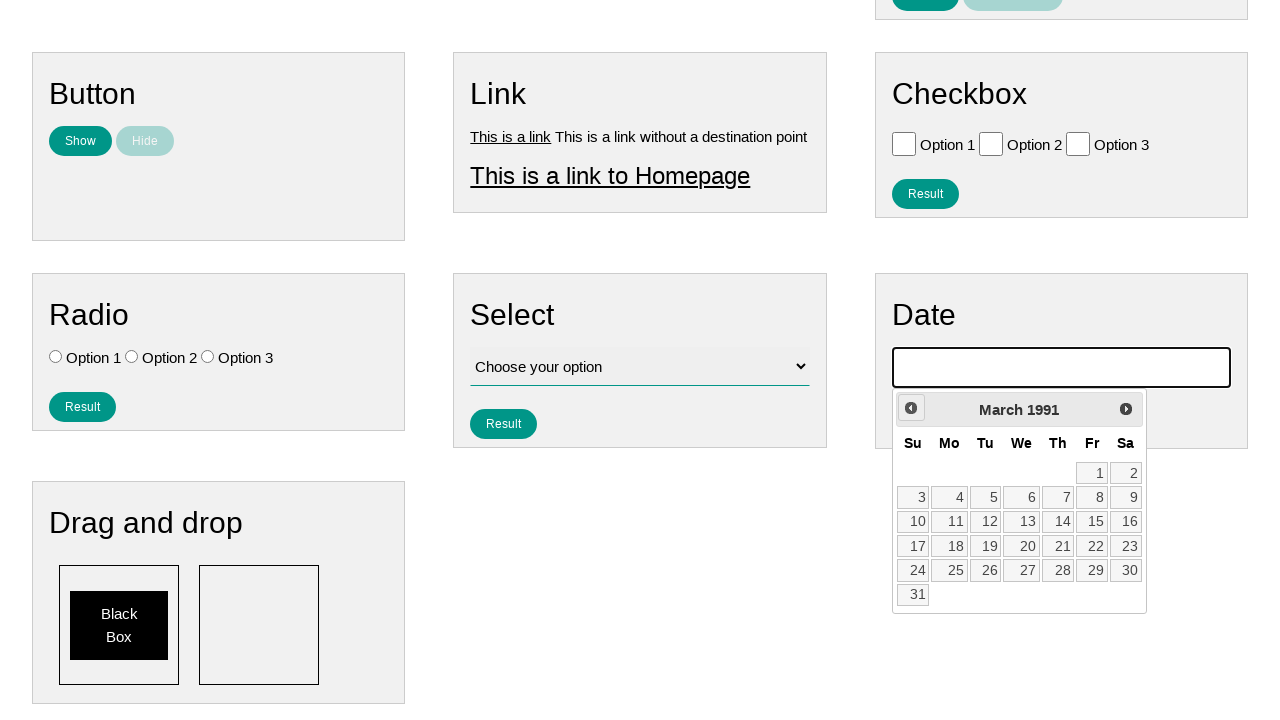

Clicked previous button to navigate backwards (iteration 420/790) at (911, 408) on .ui-datepicker-prev
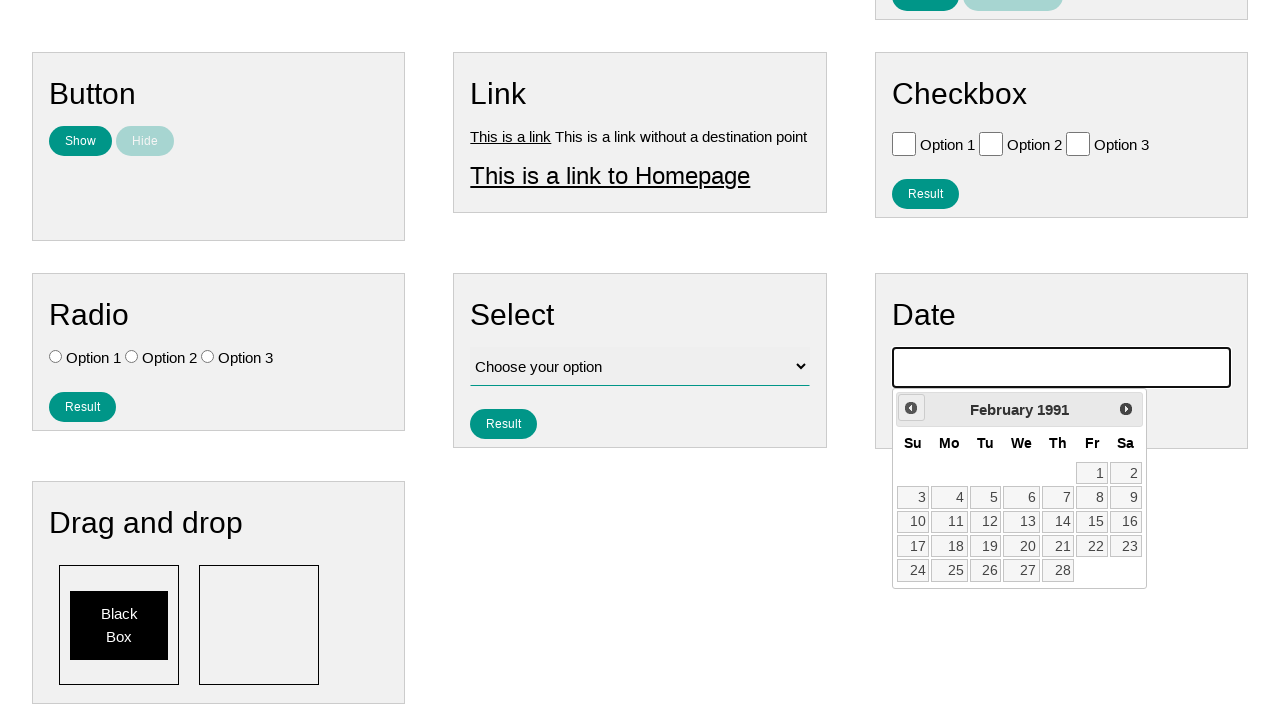

Clicked previous button to navigate backwards (iteration 421/790) at (911, 408) on .ui-datepicker-prev
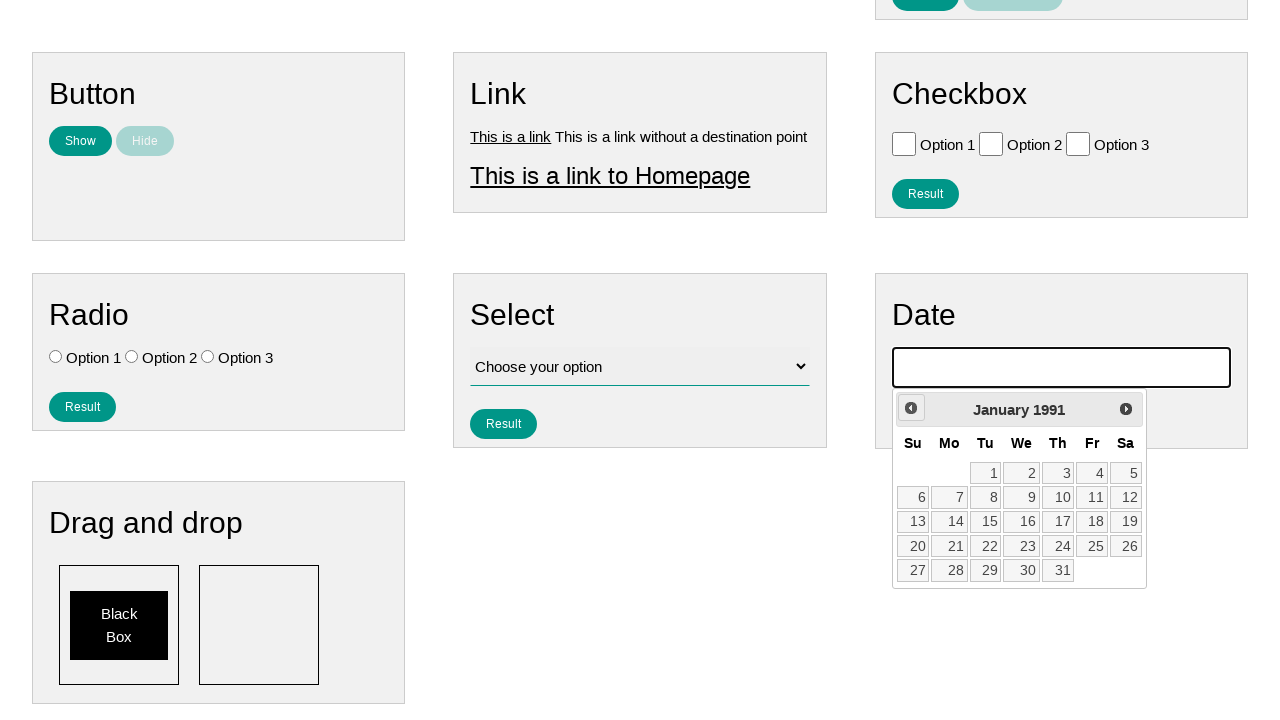

Clicked previous button to navigate backwards (iteration 422/790) at (911, 408) on .ui-datepicker-prev
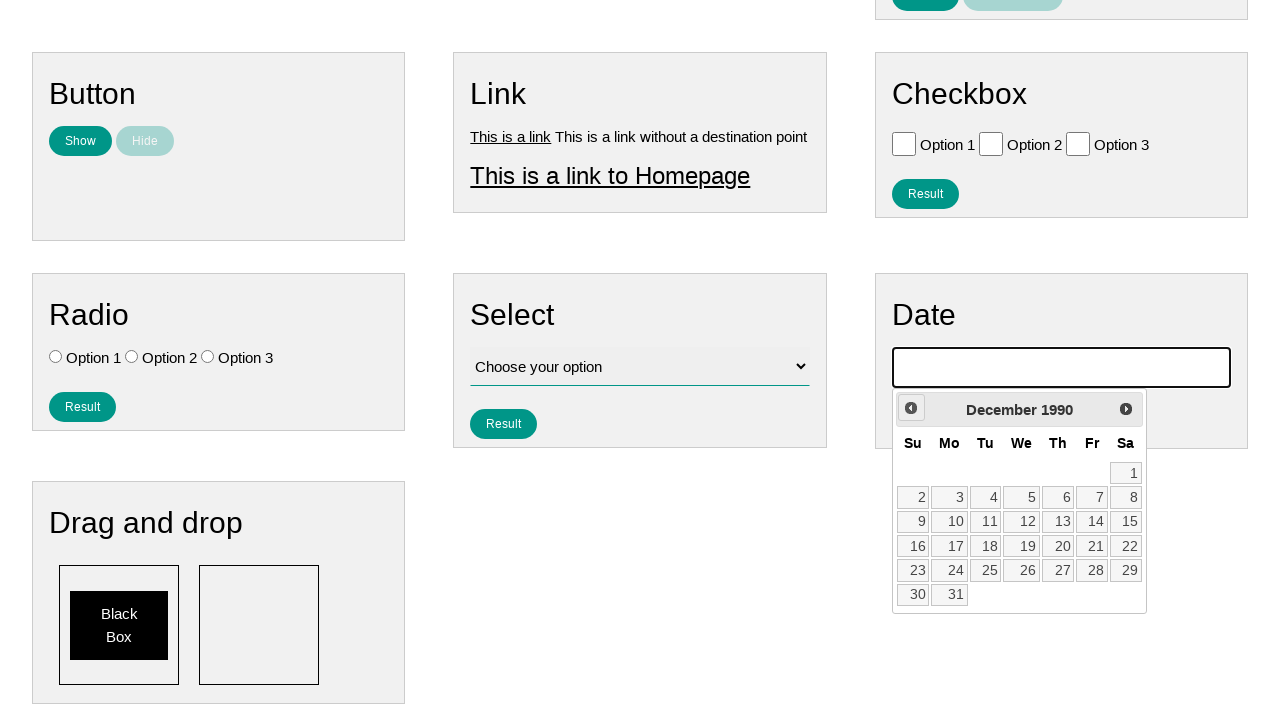

Clicked previous button to navigate backwards (iteration 423/790) at (911, 408) on .ui-datepicker-prev
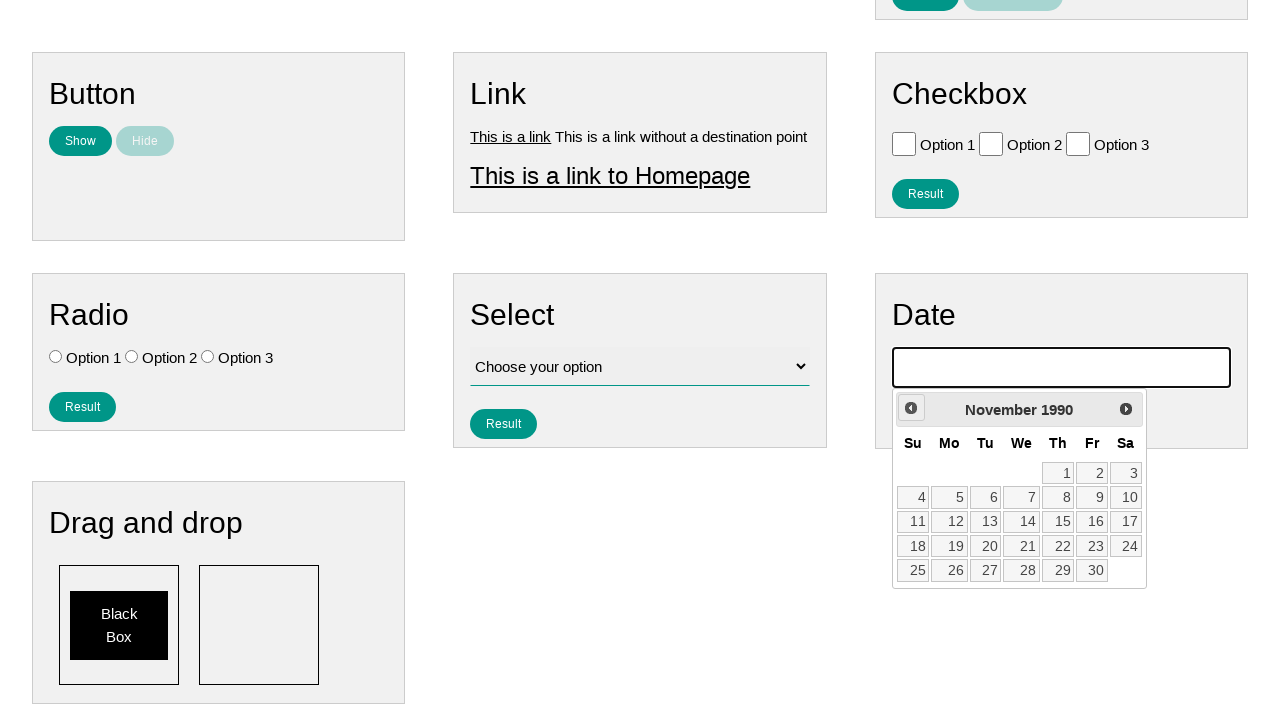

Clicked previous button to navigate backwards (iteration 424/790) at (911, 408) on .ui-datepicker-prev
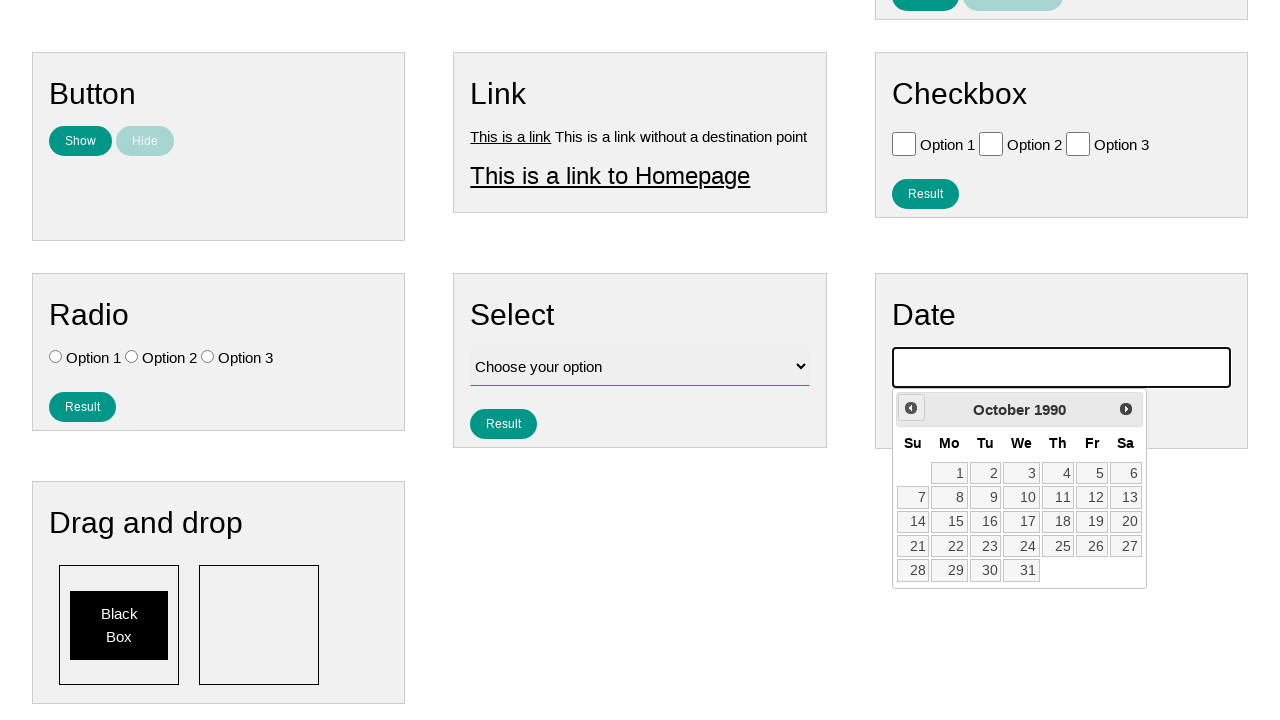

Clicked previous button to navigate backwards (iteration 425/790) at (911, 408) on .ui-datepicker-prev
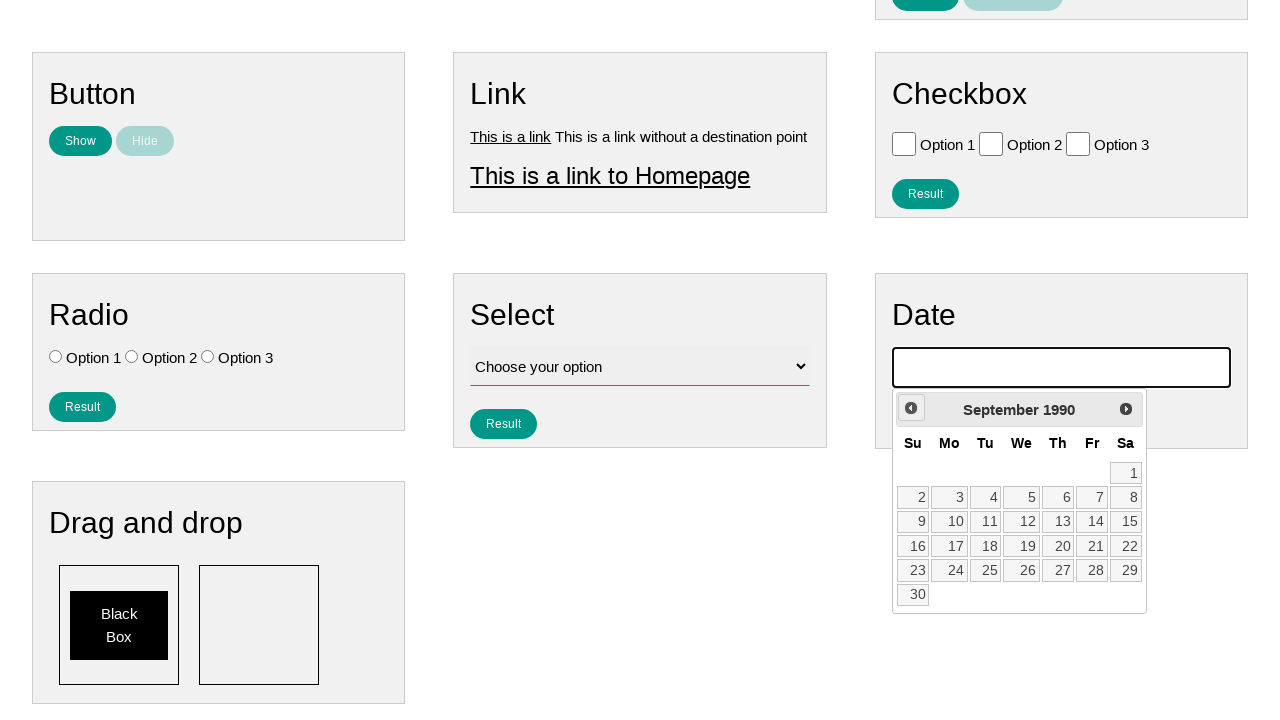

Clicked previous button to navigate backwards (iteration 426/790) at (911, 408) on .ui-datepicker-prev
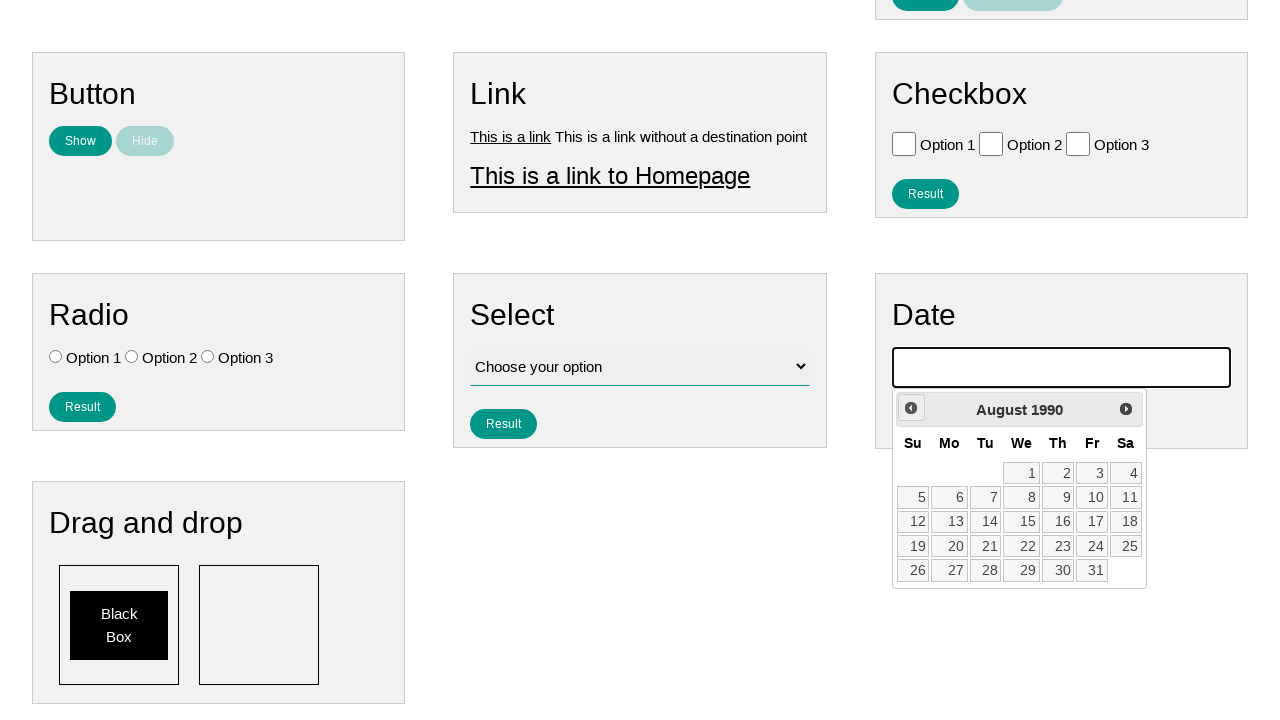

Clicked previous button to navigate backwards (iteration 427/790) at (911, 408) on .ui-datepicker-prev
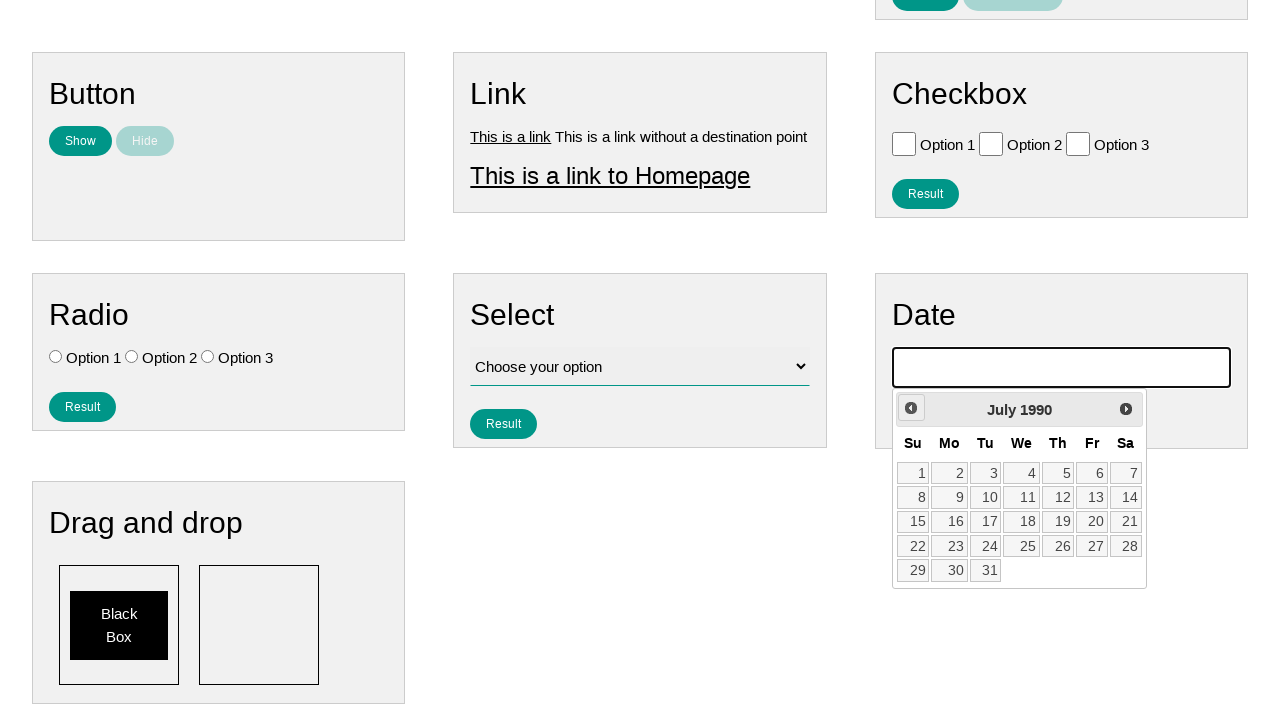

Clicked previous button to navigate backwards (iteration 428/790) at (911, 408) on .ui-datepicker-prev
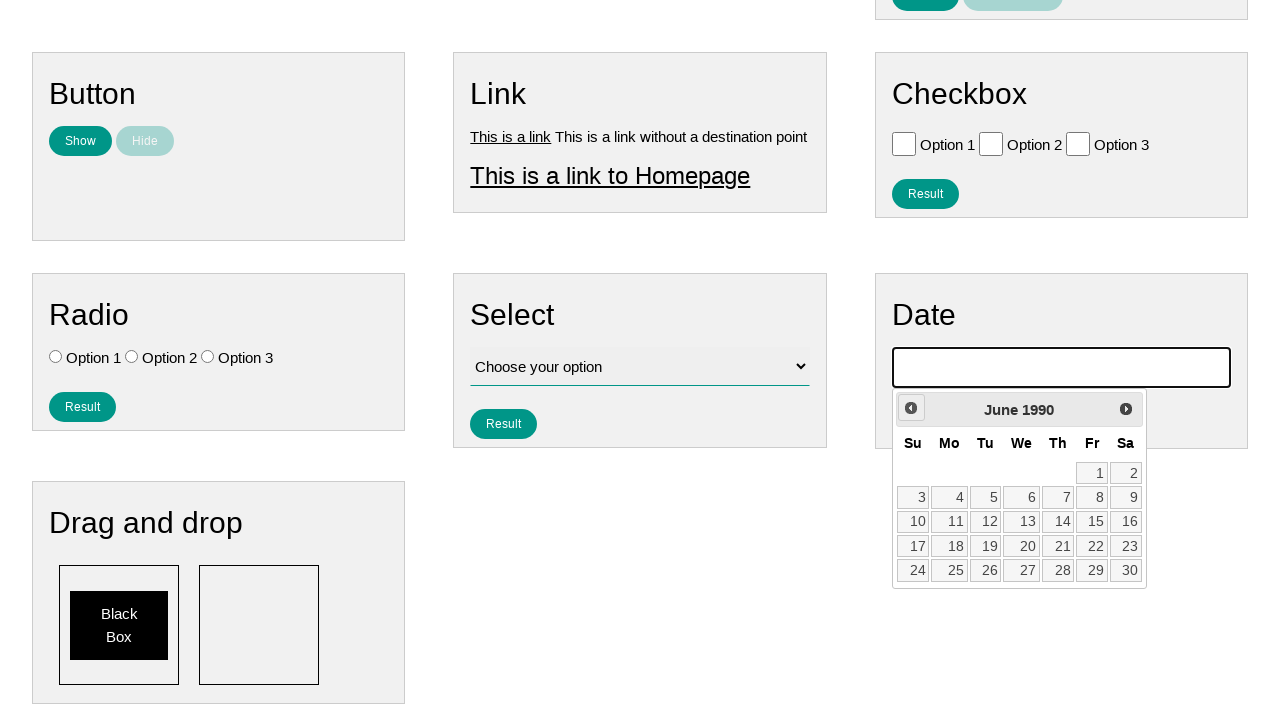

Clicked previous button to navigate backwards (iteration 429/790) at (911, 408) on .ui-datepicker-prev
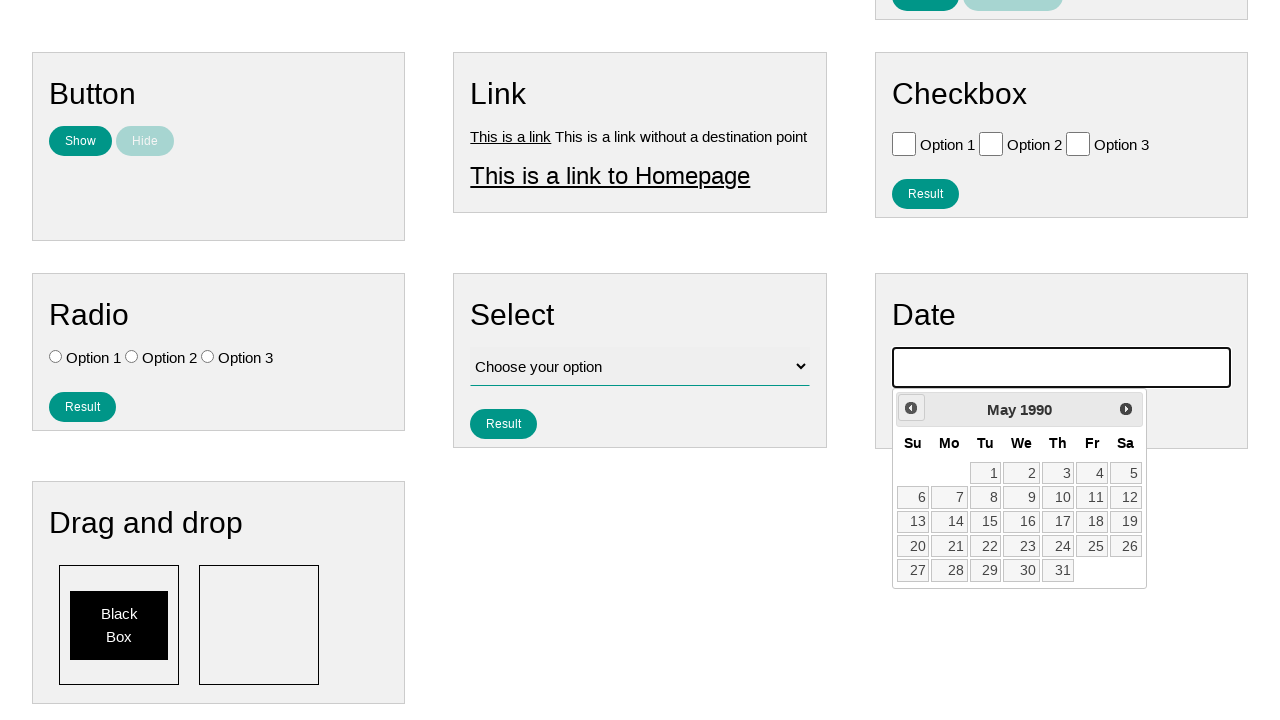

Clicked previous button to navigate backwards (iteration 430/790) at (911, 408) on .ui-datepicker-prev
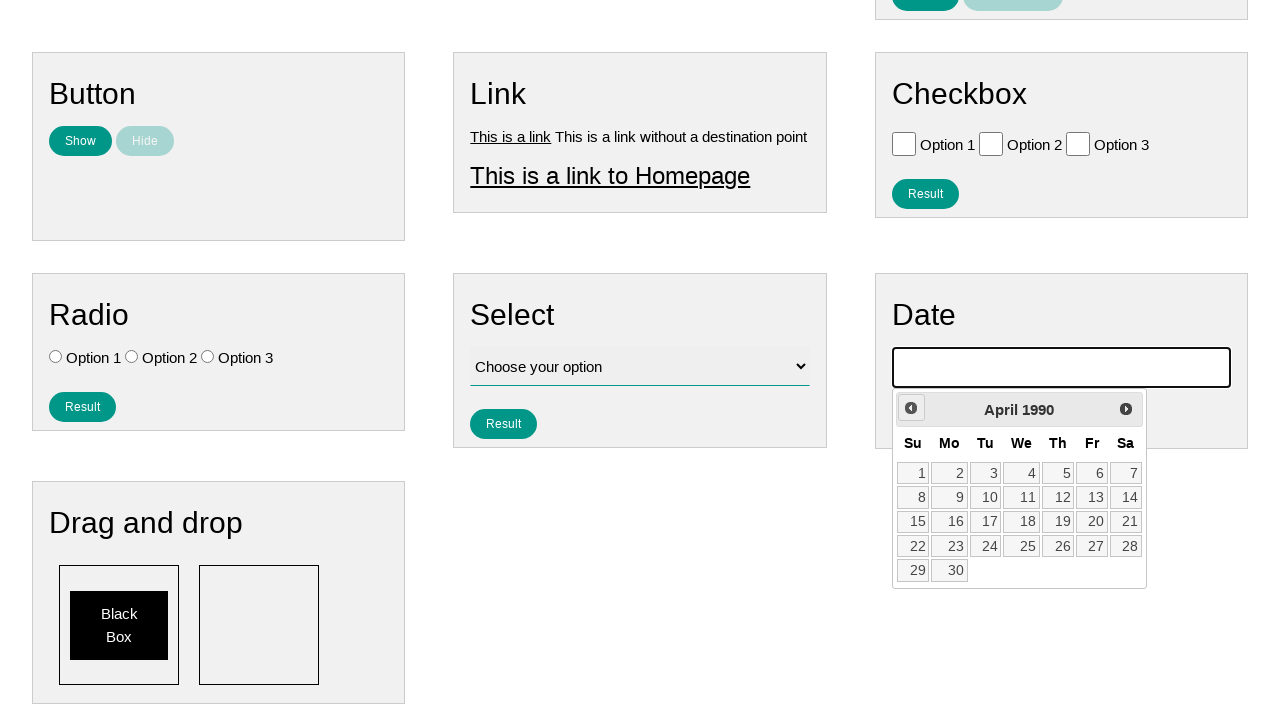

Clicked previous button to navigate backwards (iteration 431/790) at (911, 408) on .ui-datepicker-prev
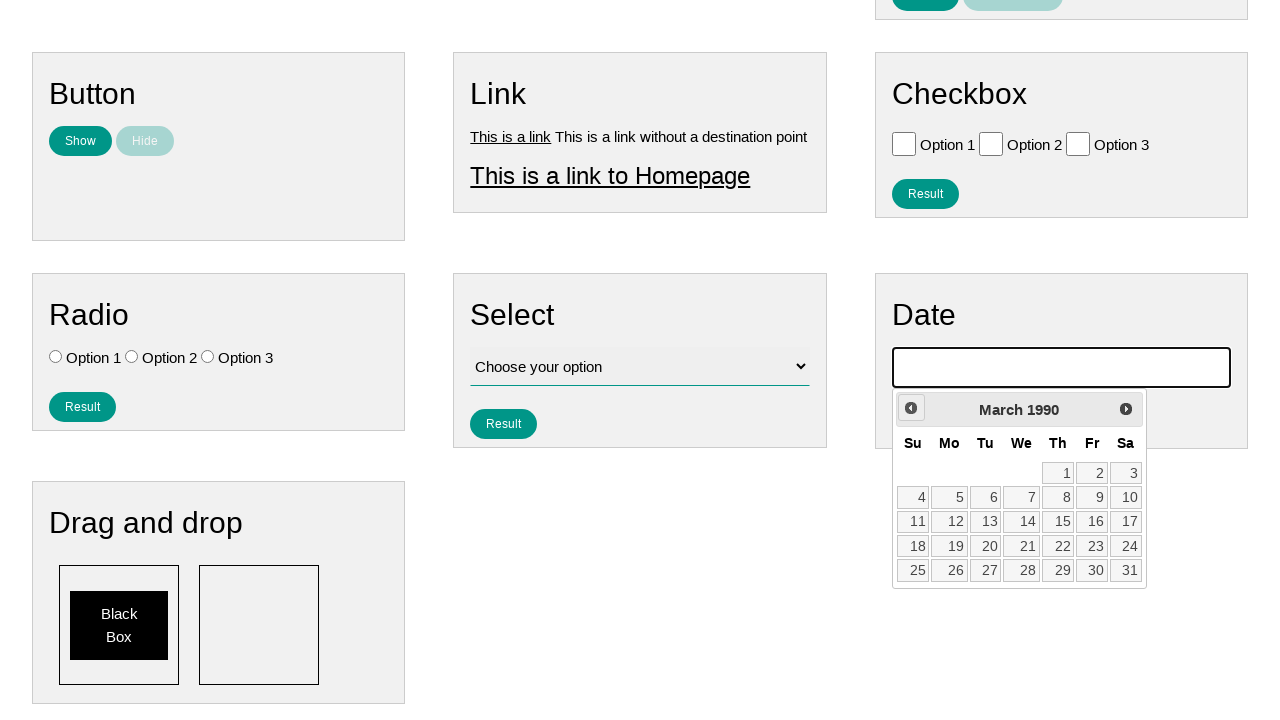

Clicked previous button to navigate backwards (iteration 432/790) at (911, 408) on .ui-datepicker-prev
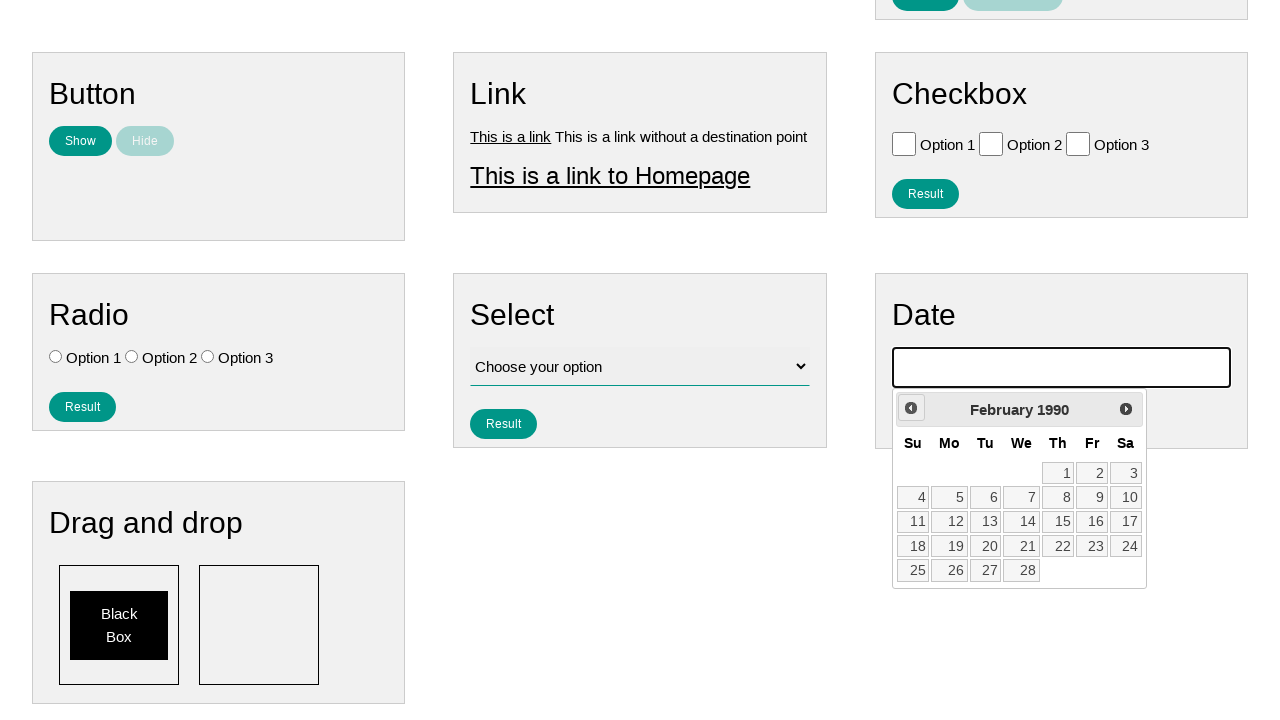

Clicked previous button to navigate backwards (iteration 433/790) at (911, 408) on .ui-datepicker-prev
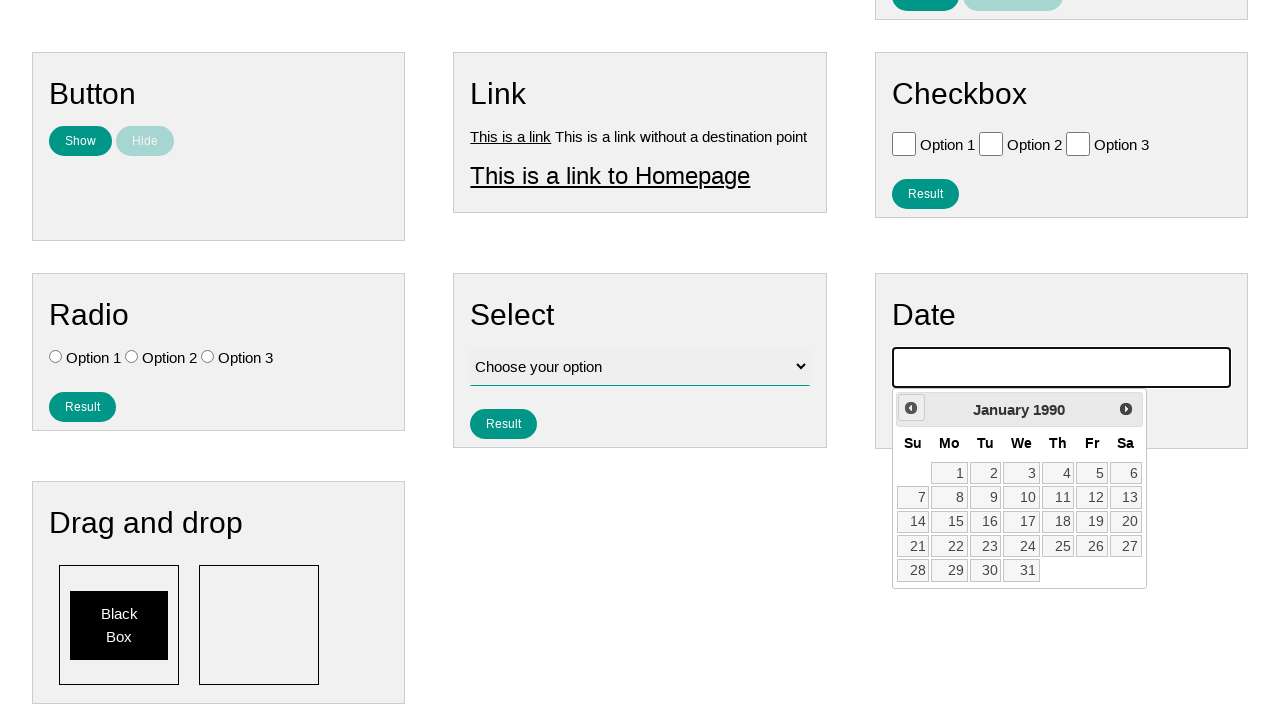

Clicked previous button to navigate backwards (iteration 434/790) at (911, 408) on .ui-datepicker-prev
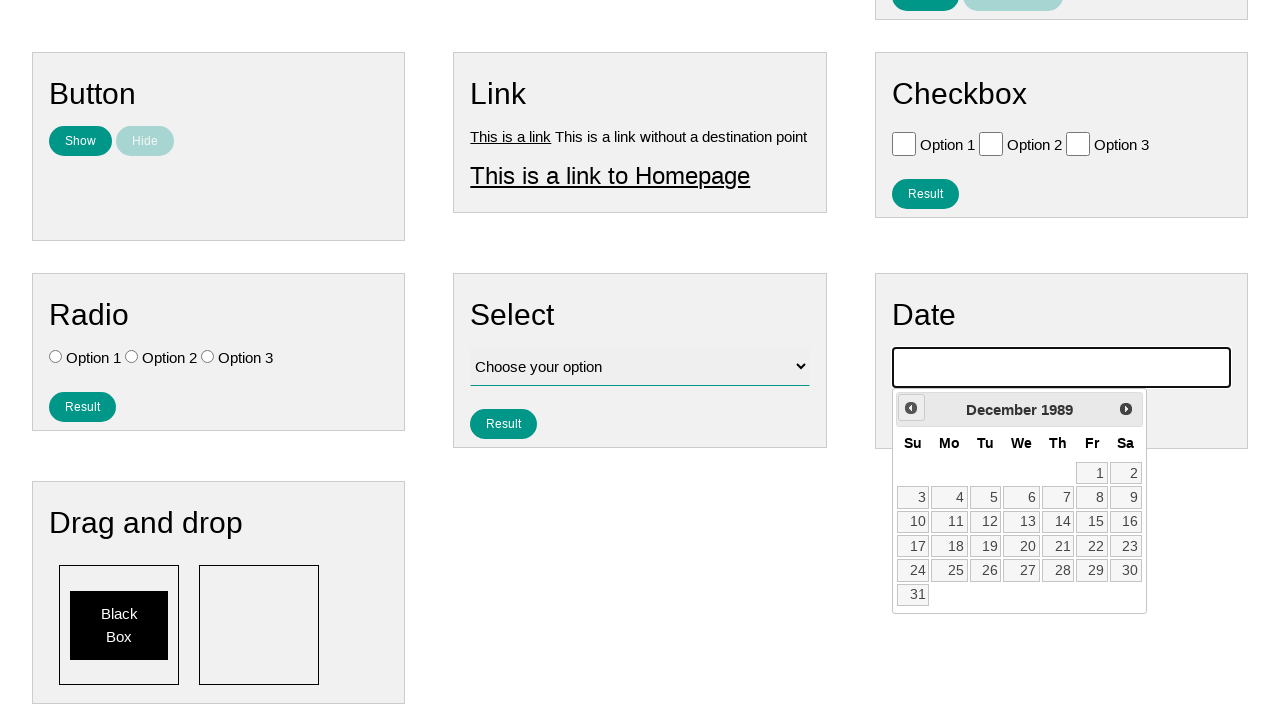

Clicked previous button to navigate backwards (iteration 435/790) at (911, 408) on .ui-datepicker-prev
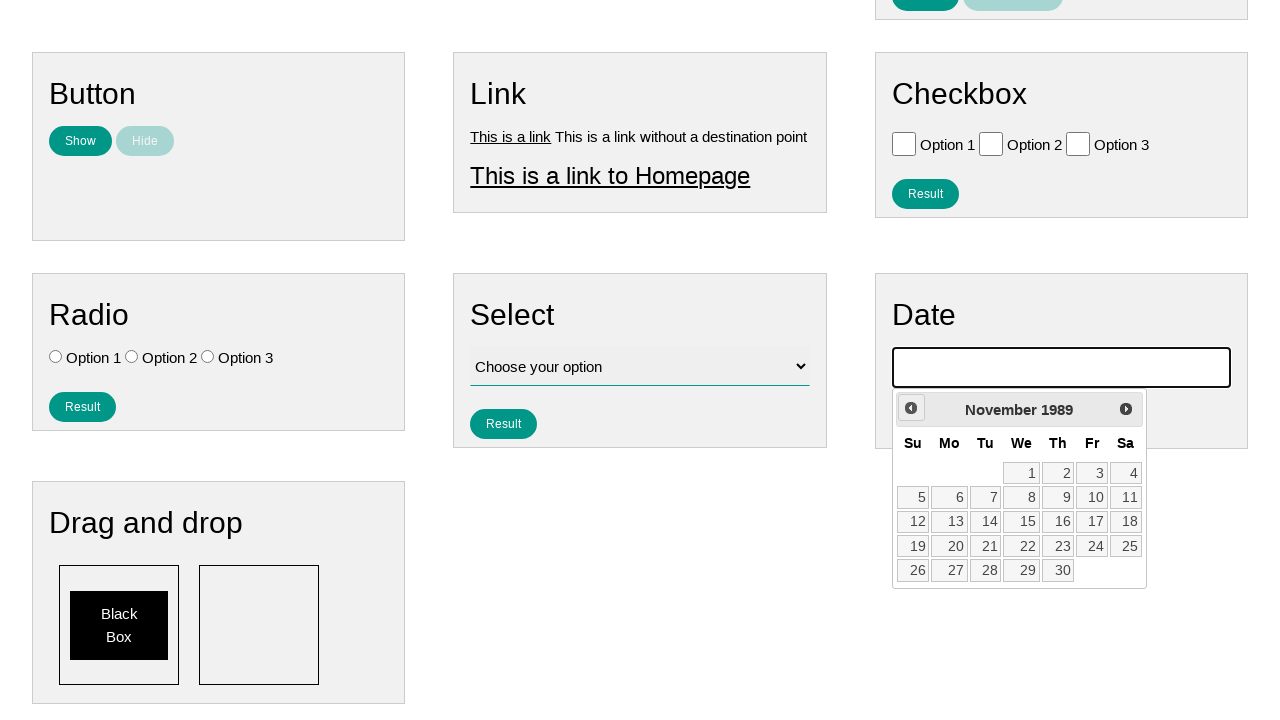

Clicked previous button to navigate backwards (iteration 436/790) at (911, 408) on .ui-datepicker-prev
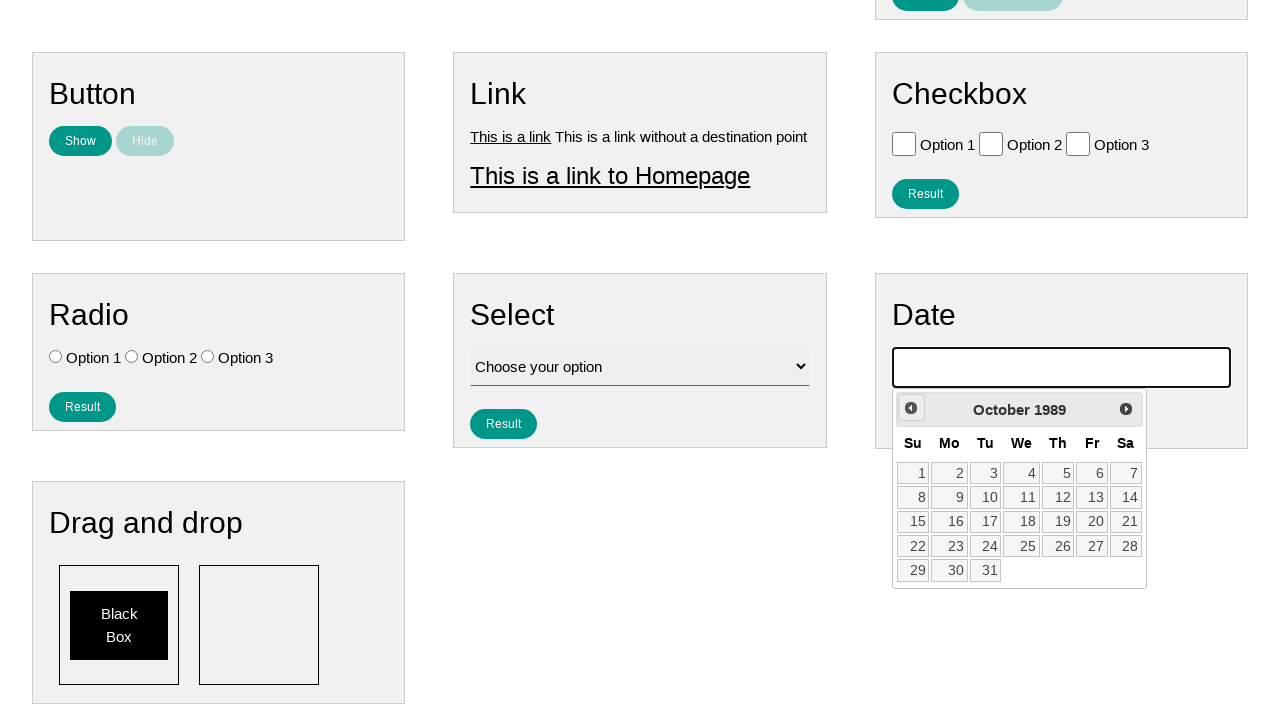

Clicked previous button to navigate backwards (iteration 437/790) at (911, 408) on .ui-datepicker-prev
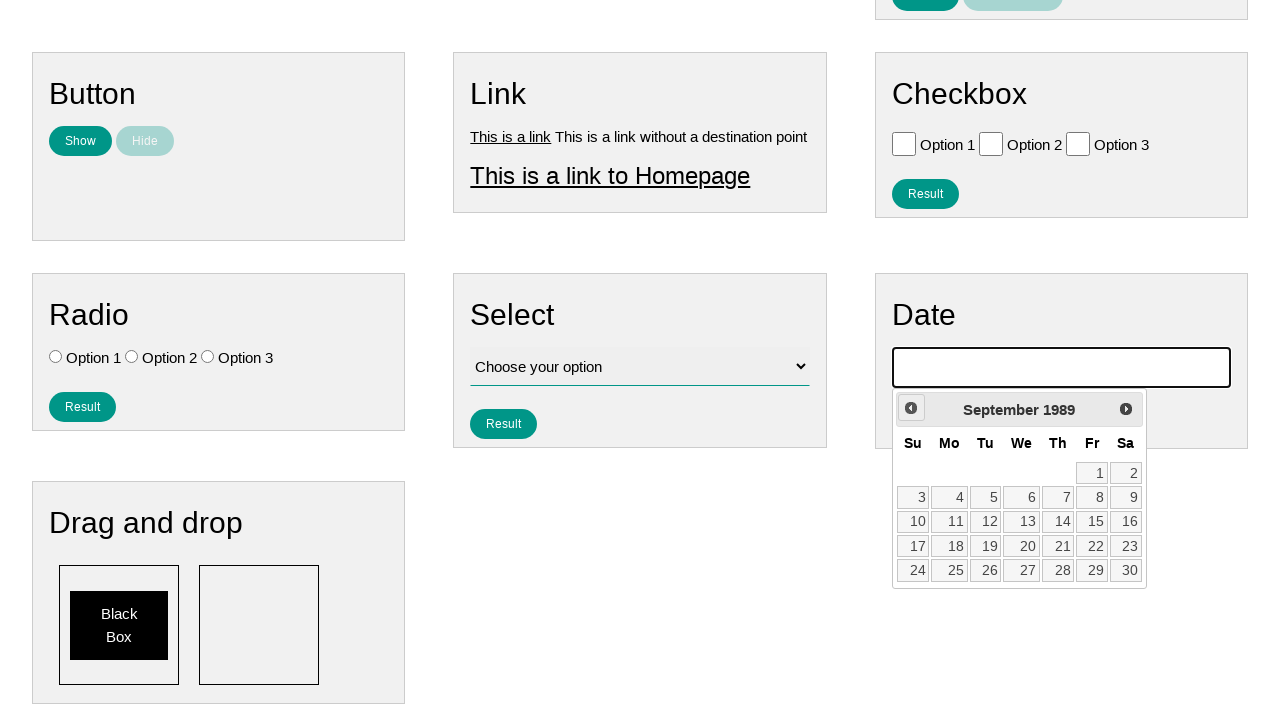

Clicked previous button to navigate backwards (iteration 438/790) at (911, 408) on .ui-datepicker-prev
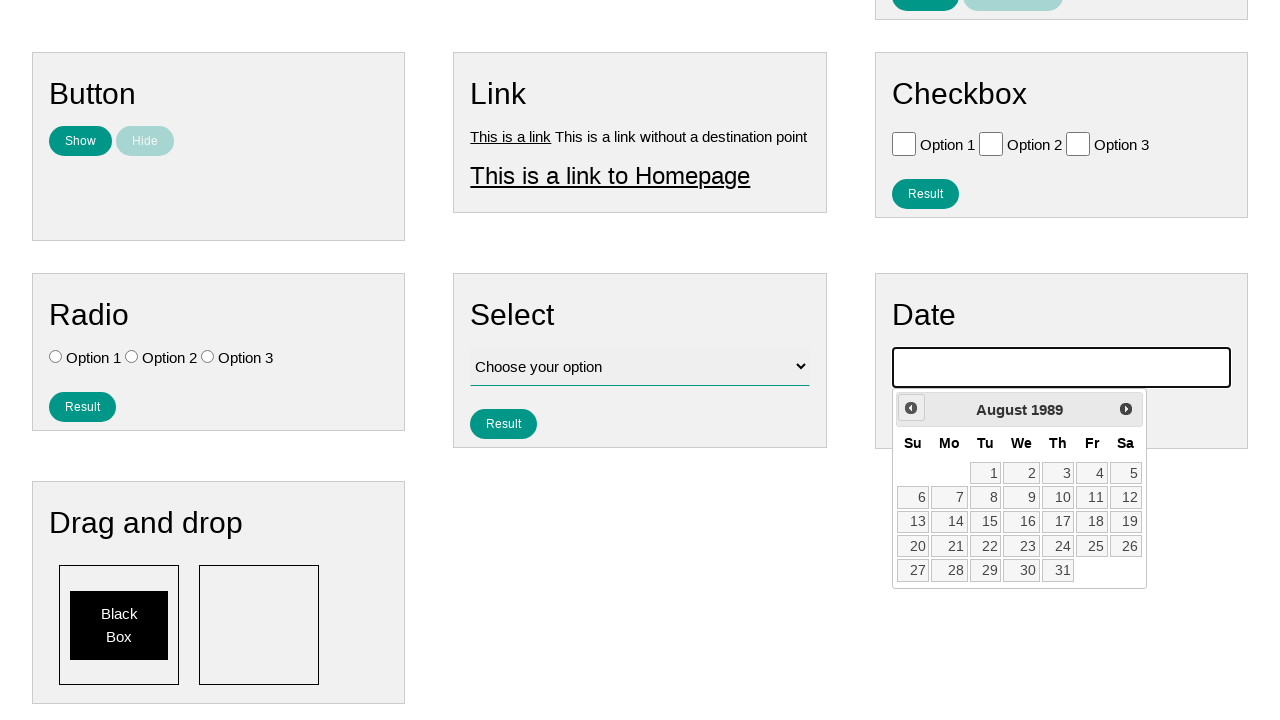

Clicked previous button to navigate backwards (iteration 439/790) at (911, 408) on .ui-datepicker-prev
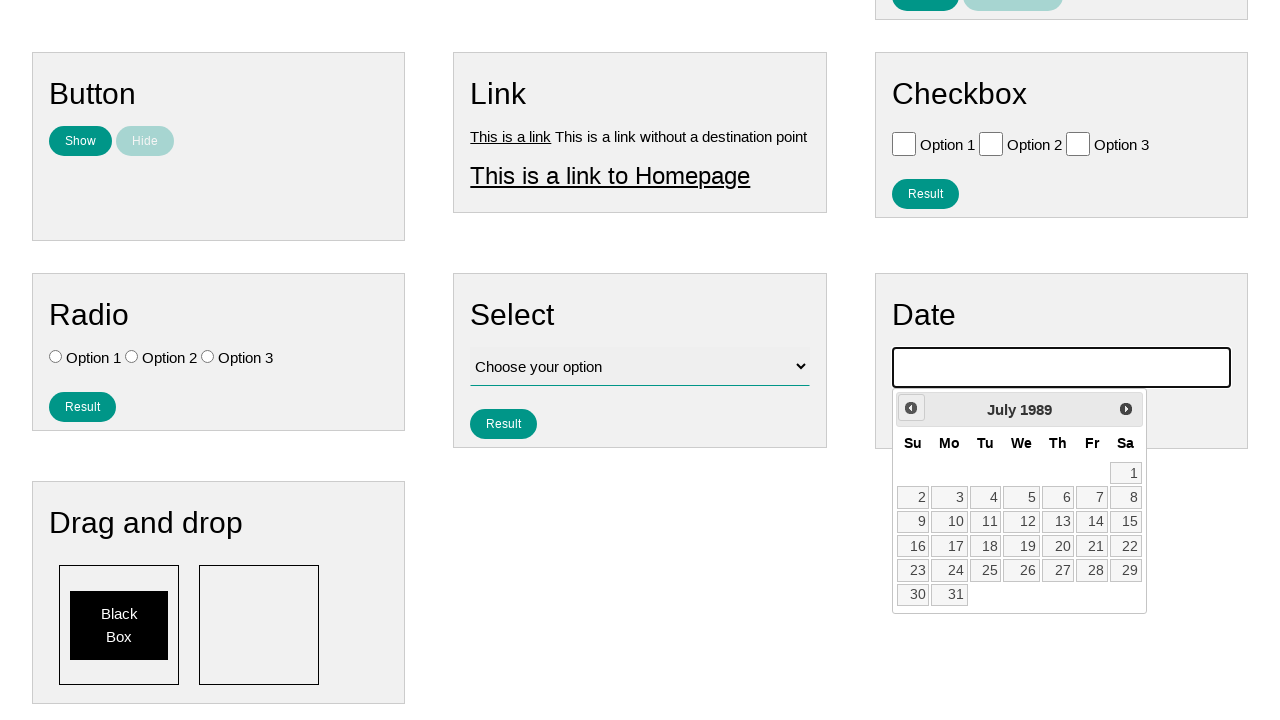

Clicked previous button to navigate backwards (iteration 440/790) at (911, 408) on .ui-datepicker-prev
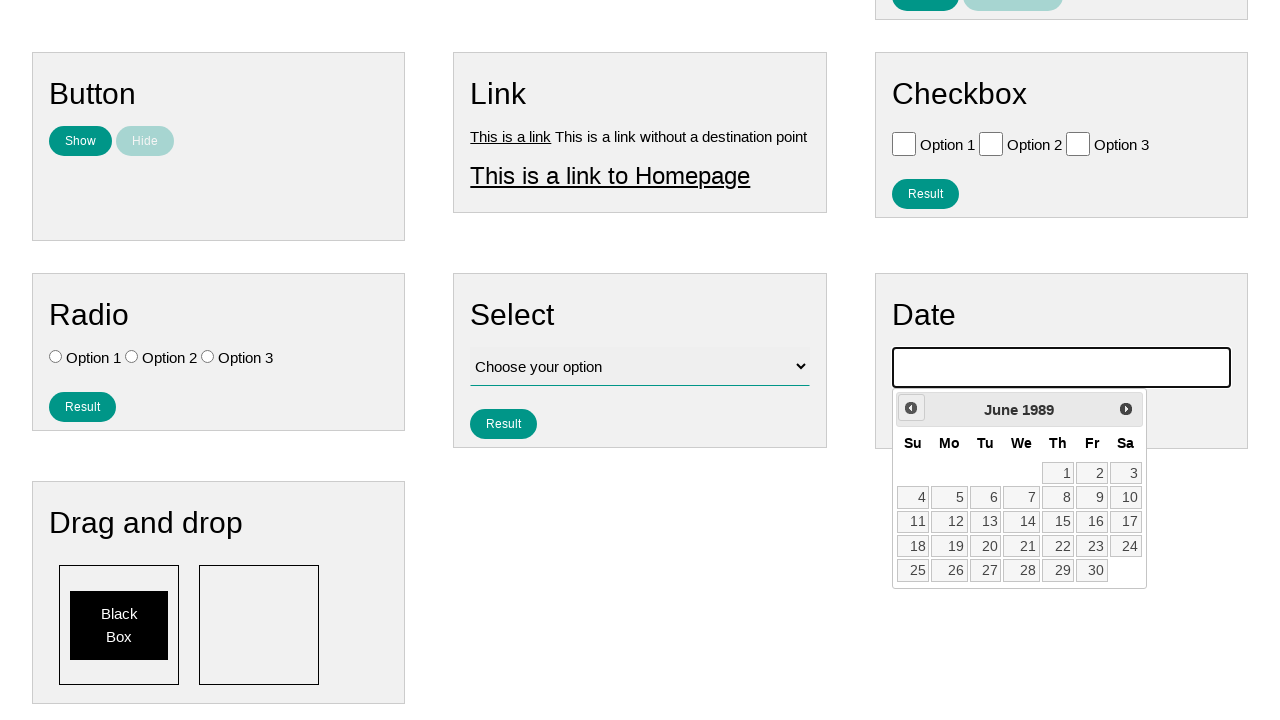

Clicked previous button to navigate backwards (iteration 441/790) at (911, 408) on .ui-datepicker-prev
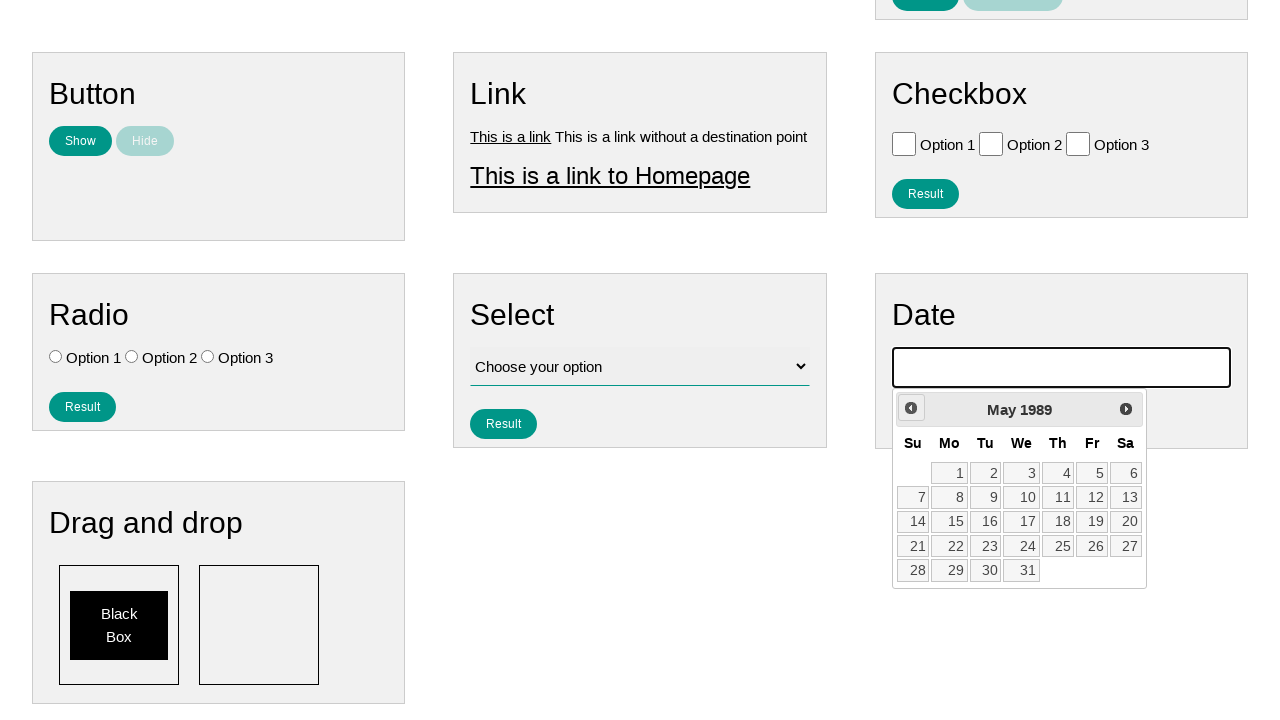

Clicked previous button to navigate backwards (iteration 442/790) at (911, 408) on .ui-datepicker-prev
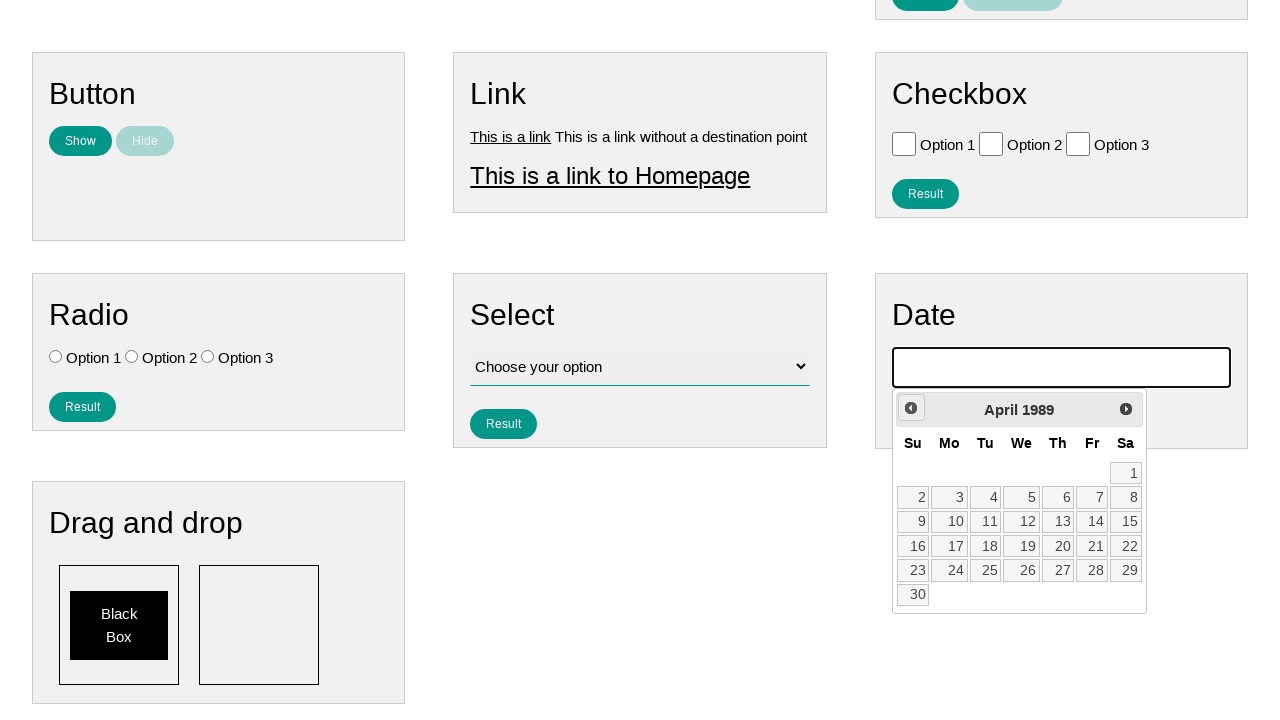

Clicked previous button to navigate backwards (iteration 443/790) at (911, 408) on .ui-datepicker-prev
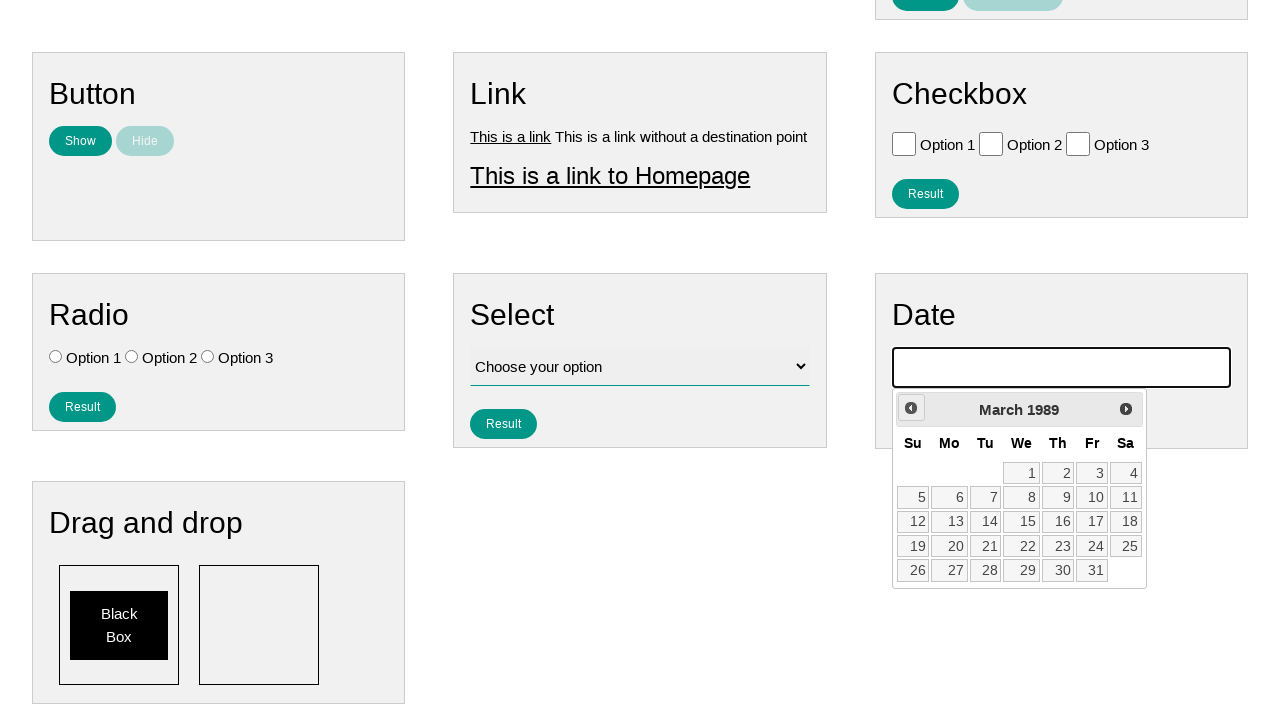

Clicked previous button to navigate backwards (iteration 444/790) at (911, 408) on .ui-datepicker-prev
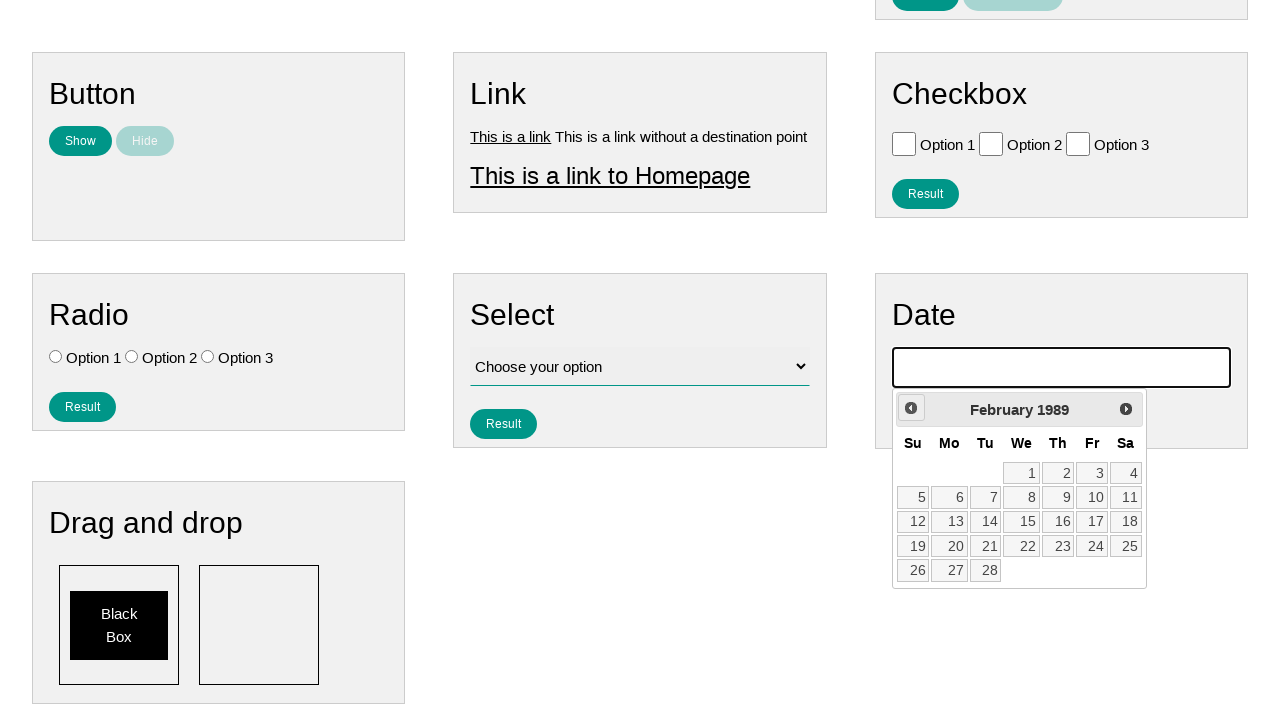

Clicked previous button to navigate backwards (iteration 445/790) at (911, 408) on .ui-datepicker-prev
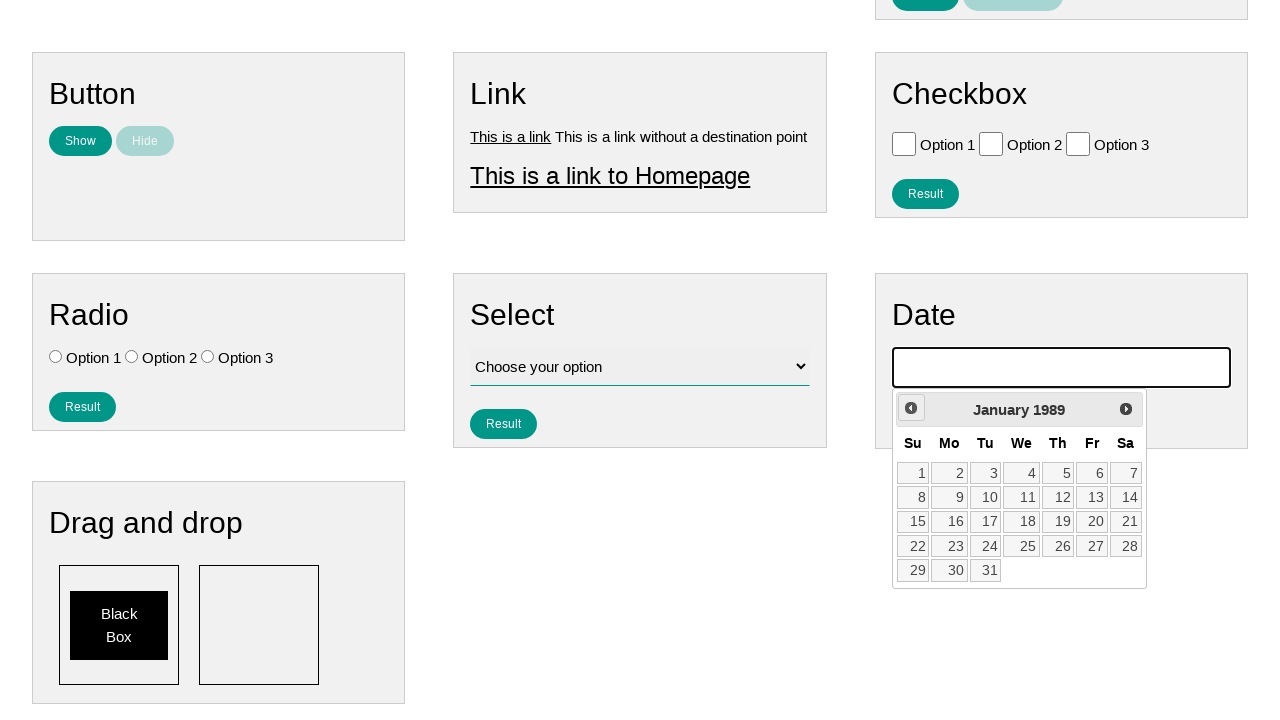

Clicked previous button to navigate backwards (iteration 446/790) at (911, 408) on .ui-datepicker-prev
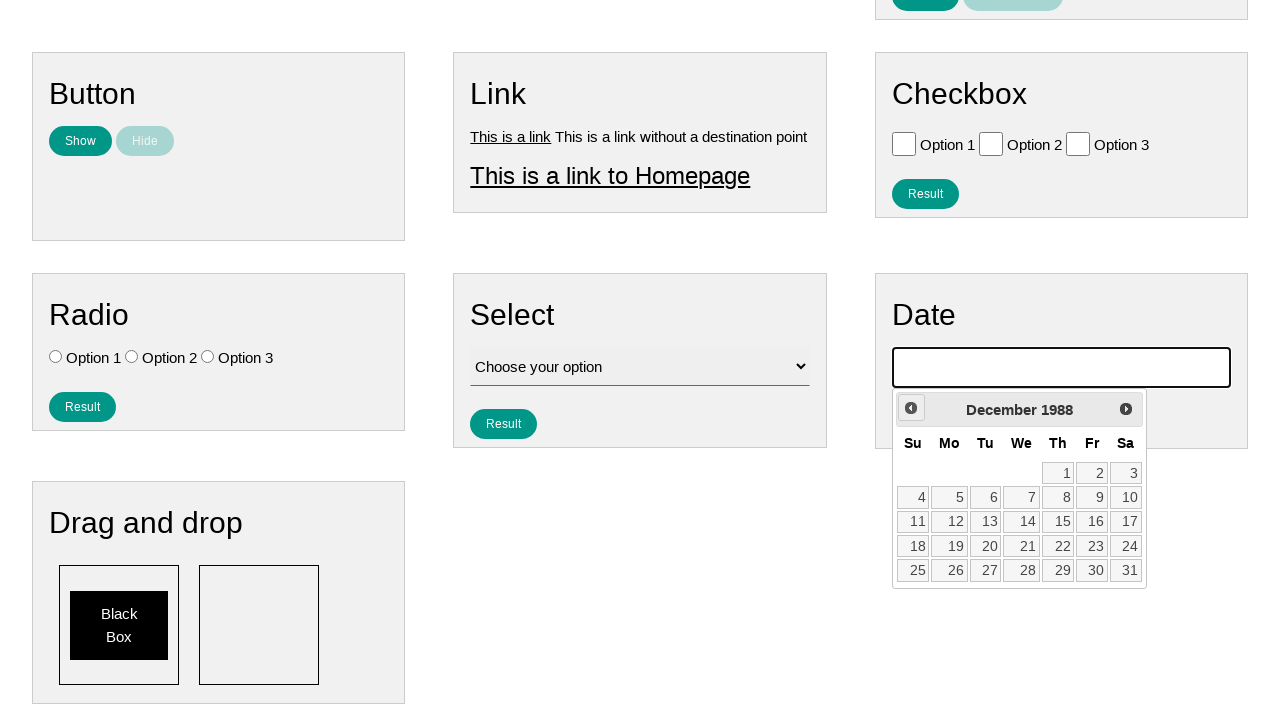

Clicked previous button to navigate backwards (iteration 447/790) at (911, 408) on .ui-datepicker-prev
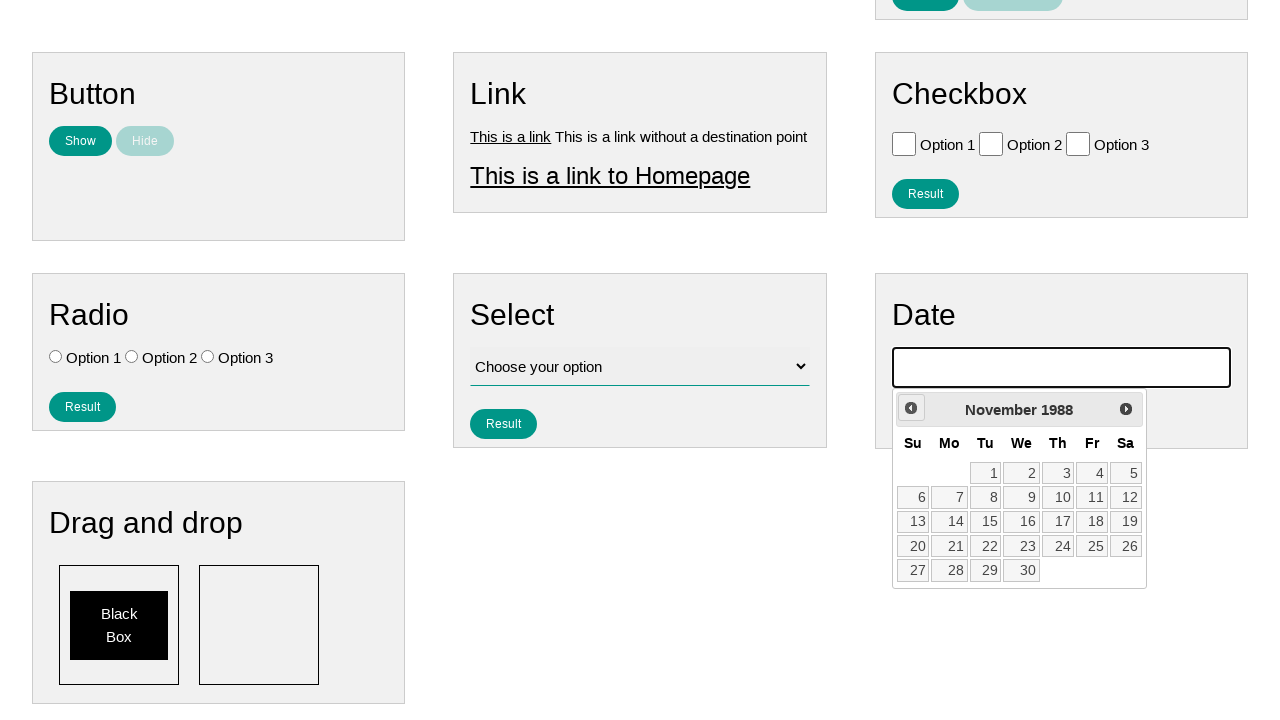

Clicked previous button to navigate backwards (iteration 448/790) at (911, 408) on .ui-datepicker-prev
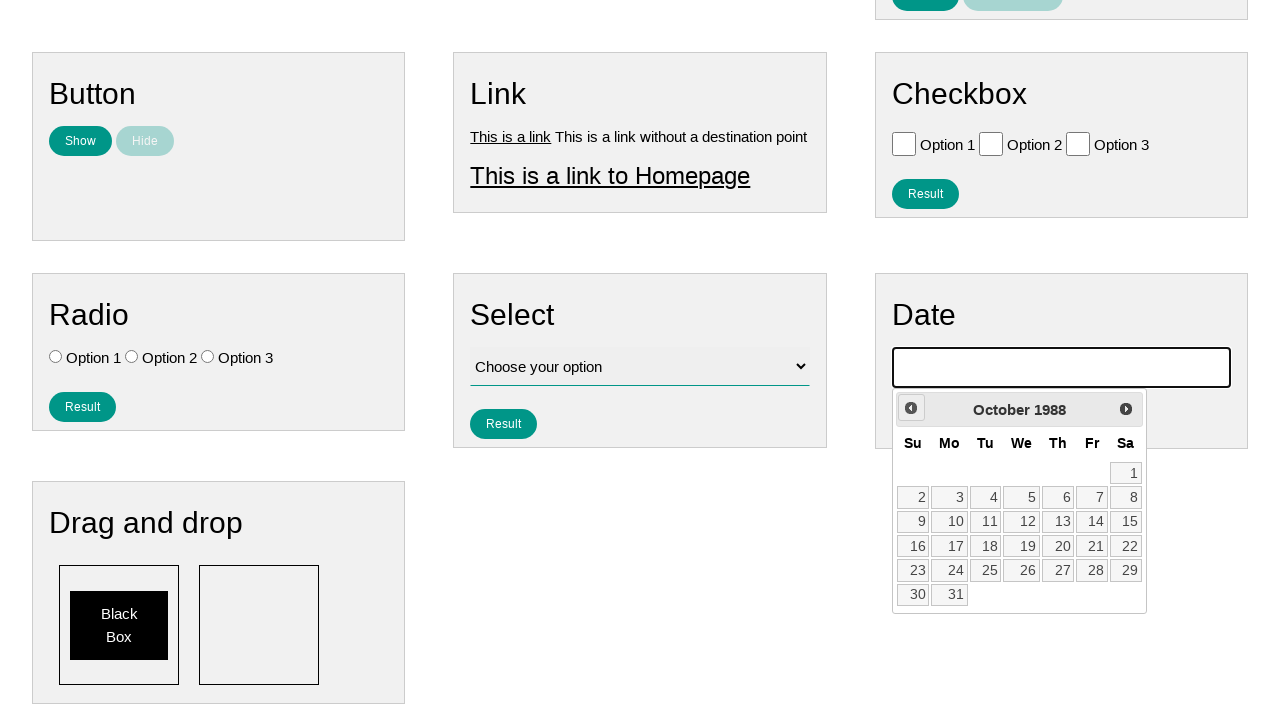

Clicked previous button to navigate backwards (iteration 449/790) at (911, 408) on .ui-datepicker-prev
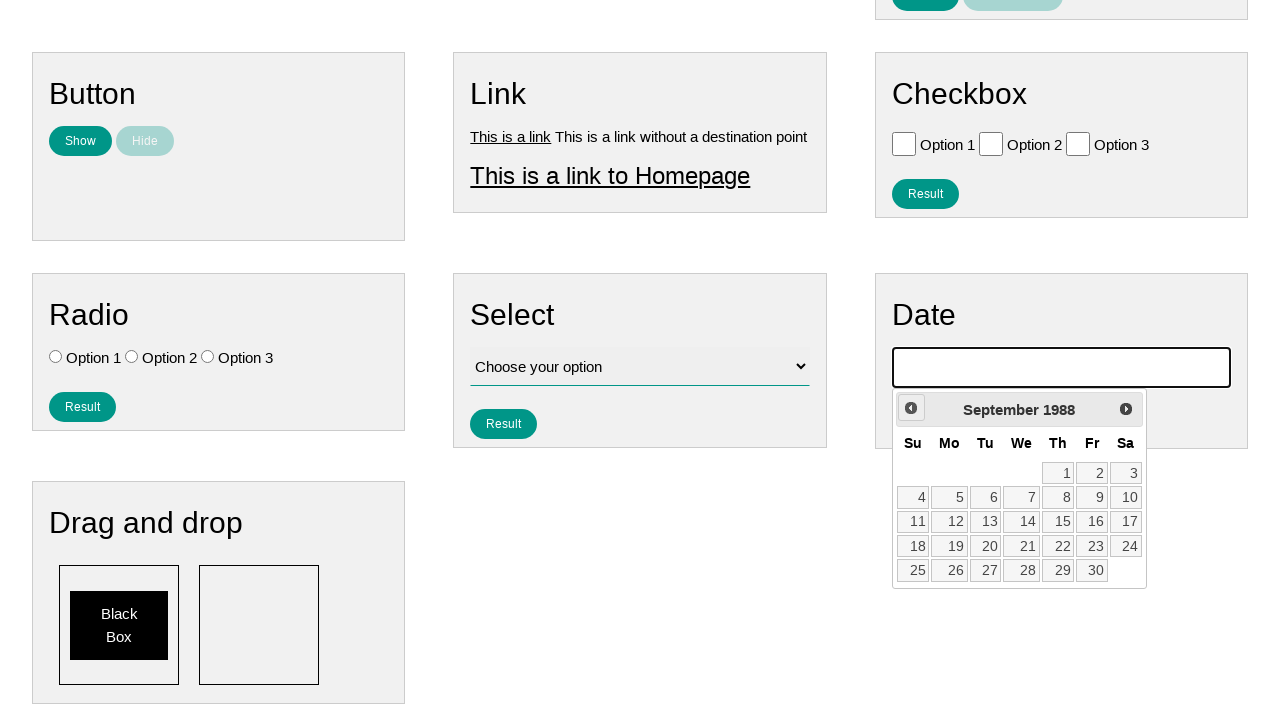

Clicked previous button to navigate backwards (iteration 450/790) at (911, 408) on .ui-datepicker-prev
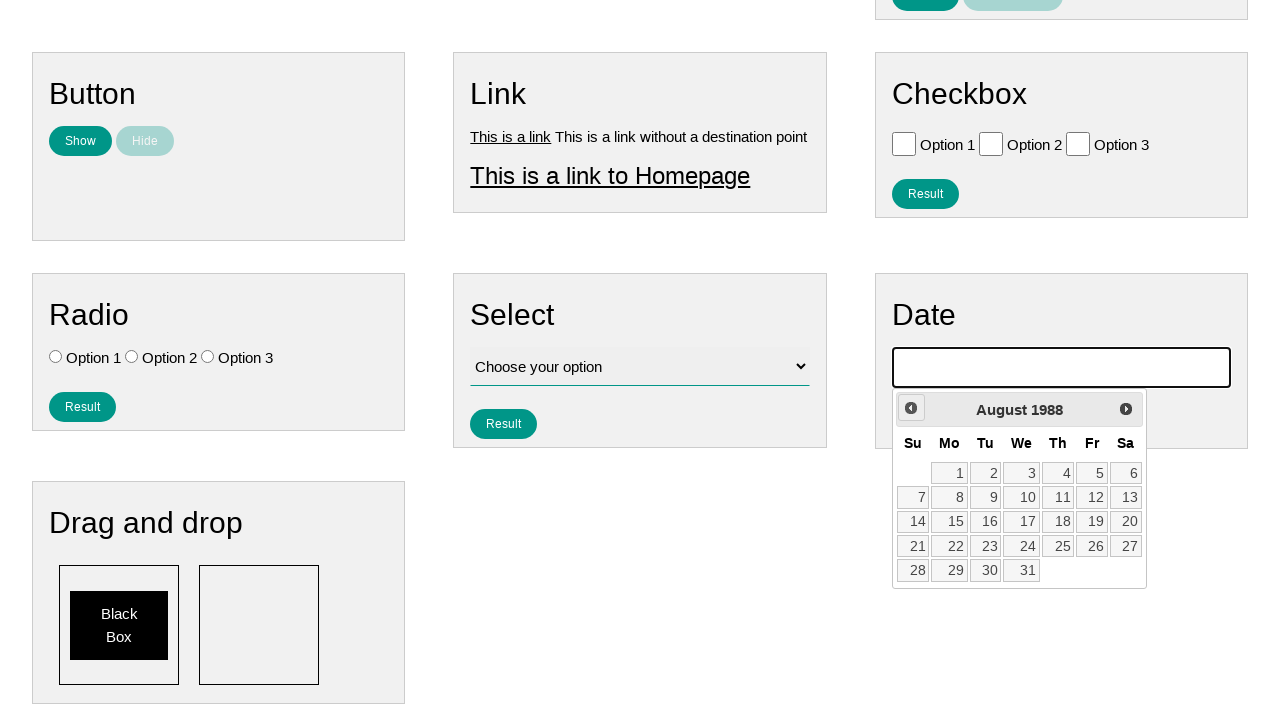

Clicked previous button to navigate backwards (iteration 451/790) at (911, 408) on .ui-datepicker-prev
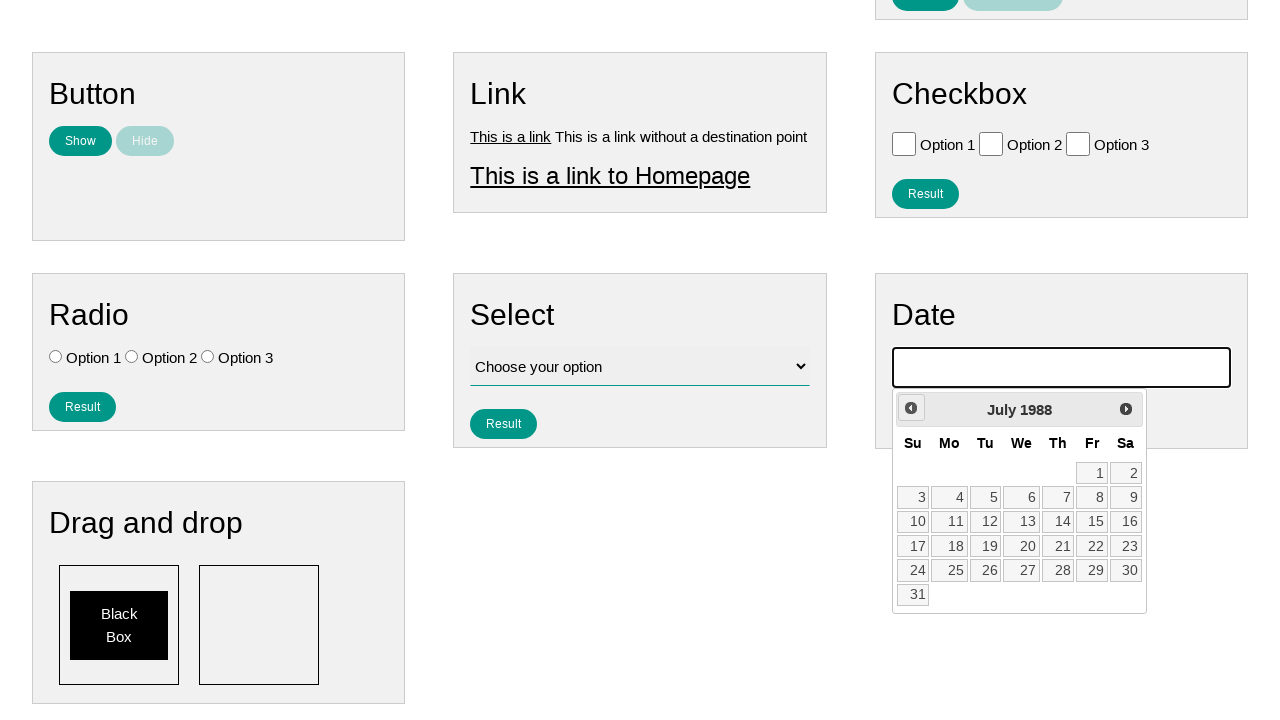

Clicked previous button to navigate backwards (iteration 452/790) at (911, 408) on .ui-datepicker-prev
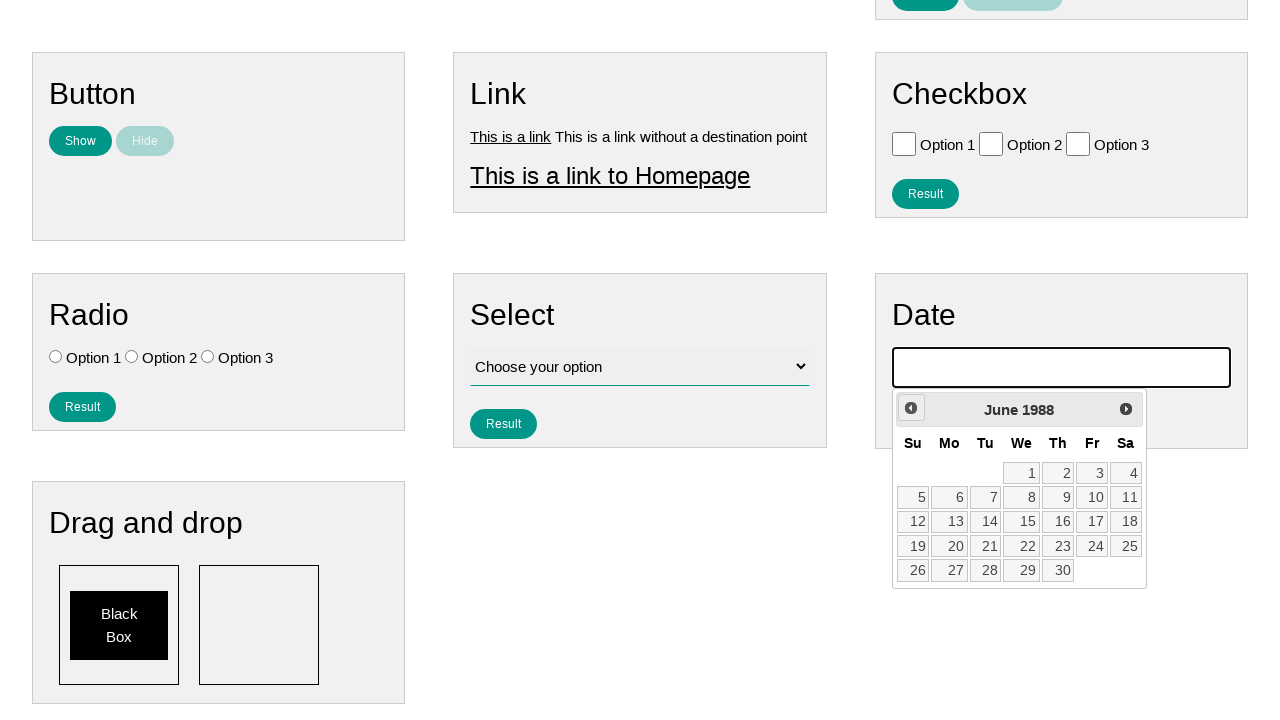

Clicked previous button to navigate backwards (iteration 453/790) at (911, 408) on .ui-datepicker-prev
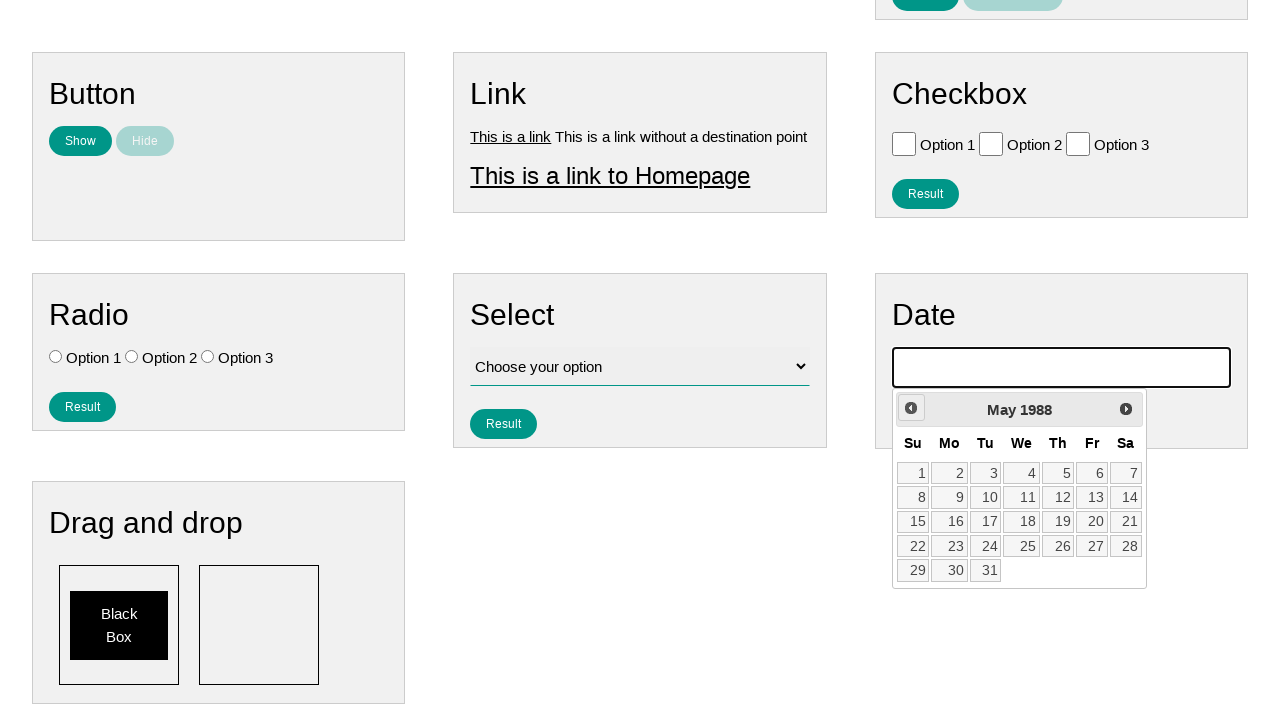

Clicked previous button to navigate backwards (iteration 454/790) at (911, 408) on .ui-datepicker-prev
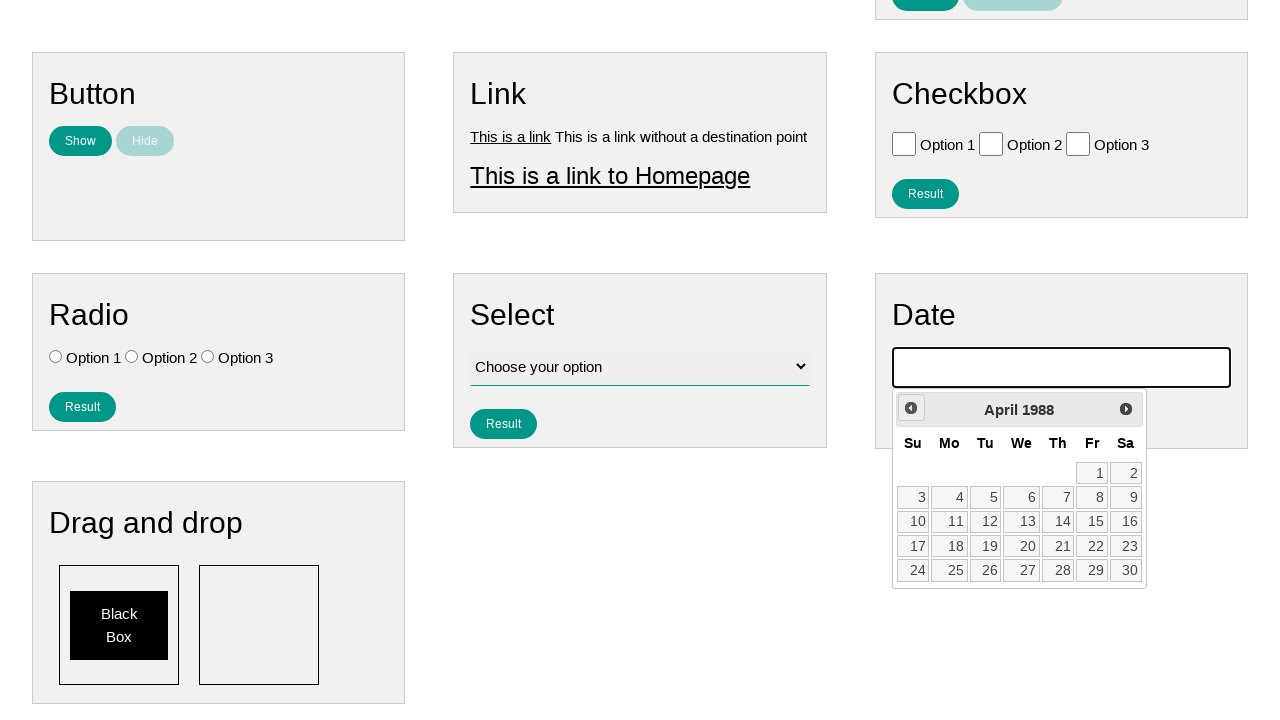

Clicked previous button to navigate backwards (iteration 455/790) at (911, 408) on .ui-datepicker-prev
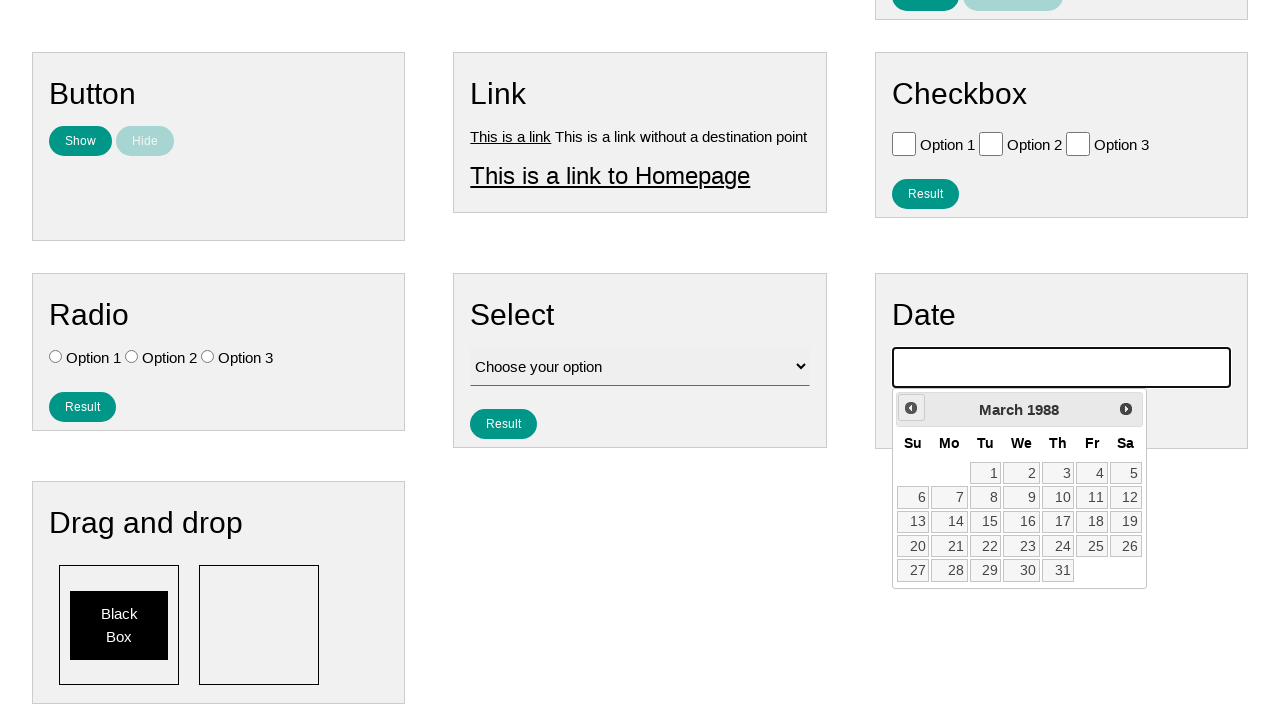

Clicked previous button to navigate backwards (iteration 456/790) at (911, 408) on .ui-datepicker-prev
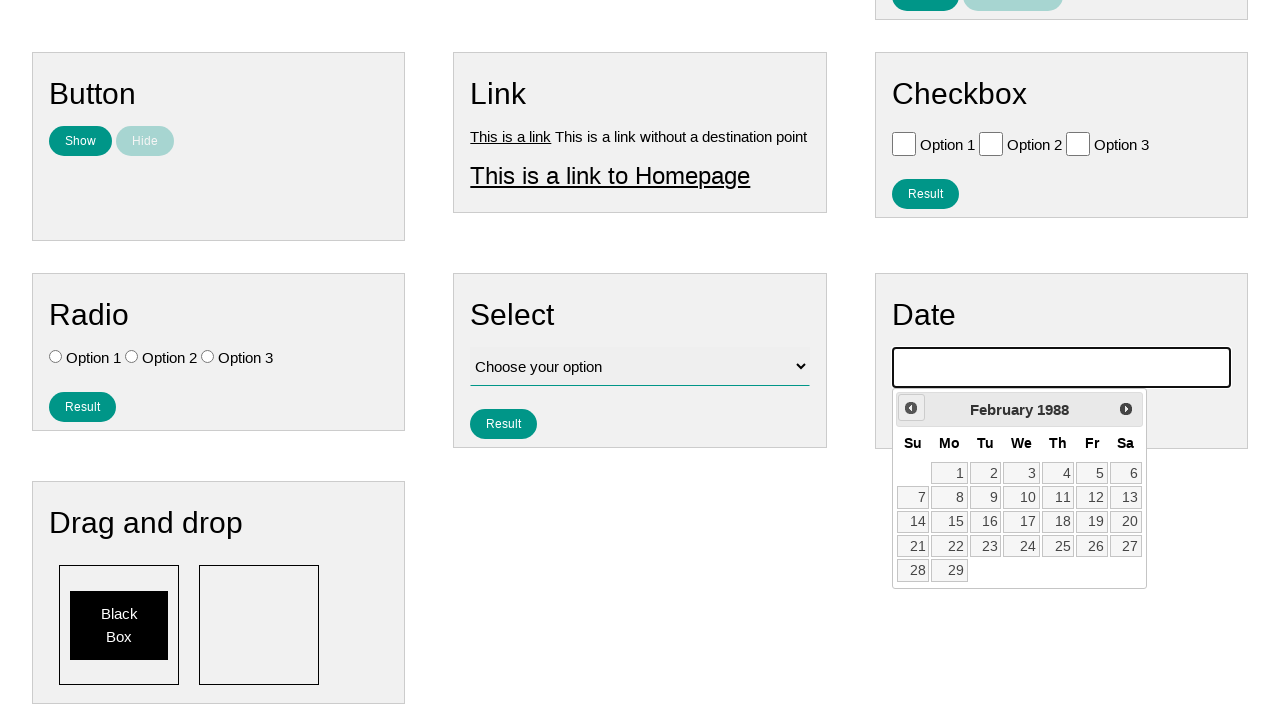

Clicked previous button to navigate backwards (iteration 457/790) at (911, 408) on .ui-datepicker-prev
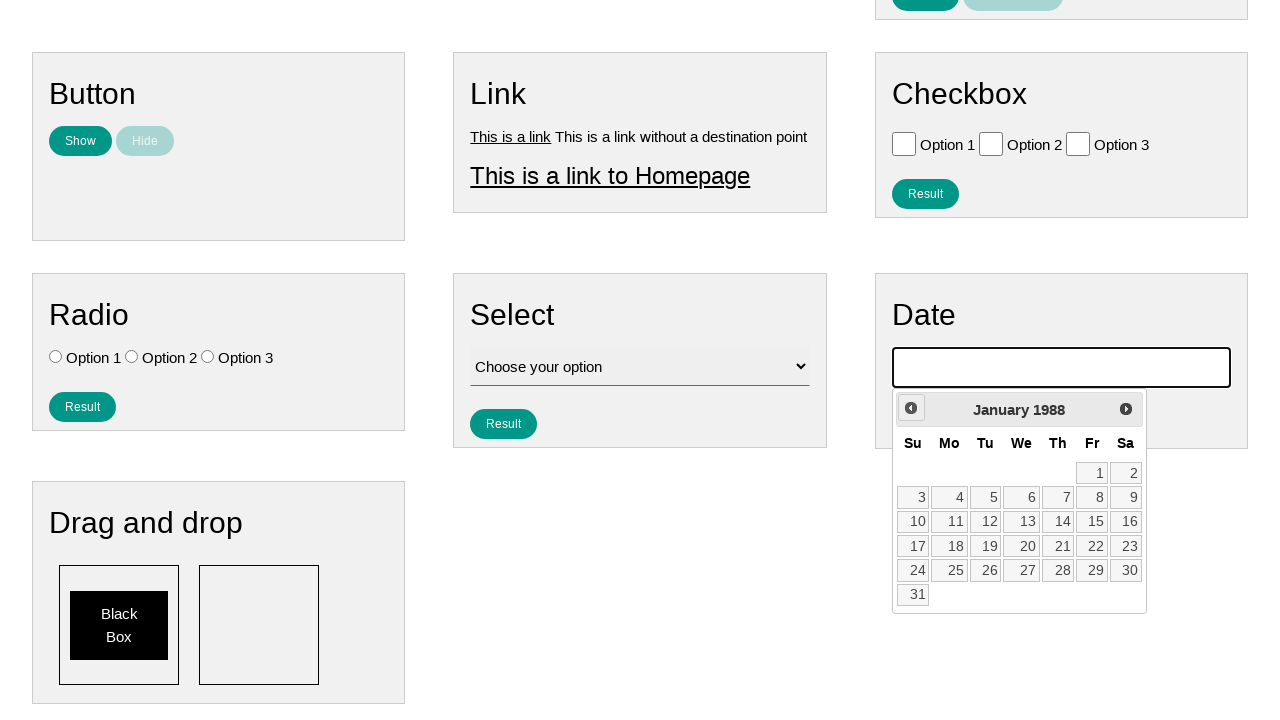

Clicked previous button to navigate backwards (iteration 458/790) at (911, 408) on .ui-datepicker-prev
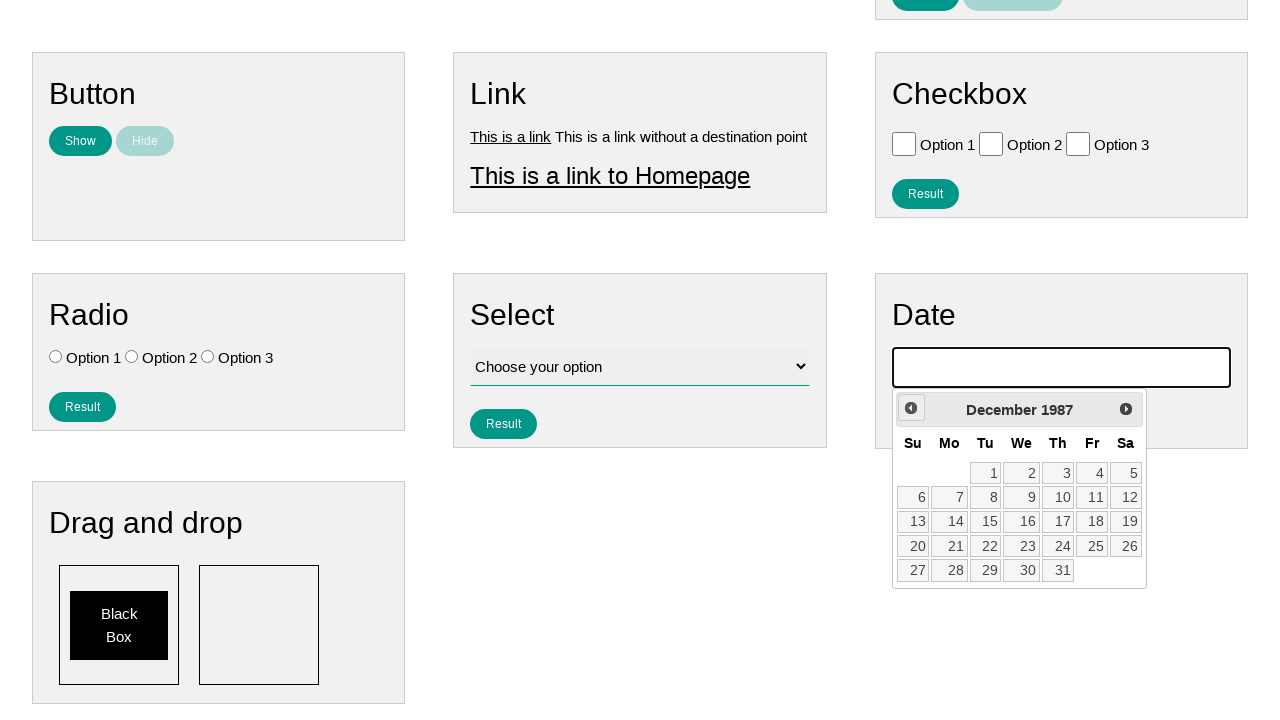

Clicked previous button to navigate backwards (iteration 459/790) at (911, 408) on .ui-datepicker-prev
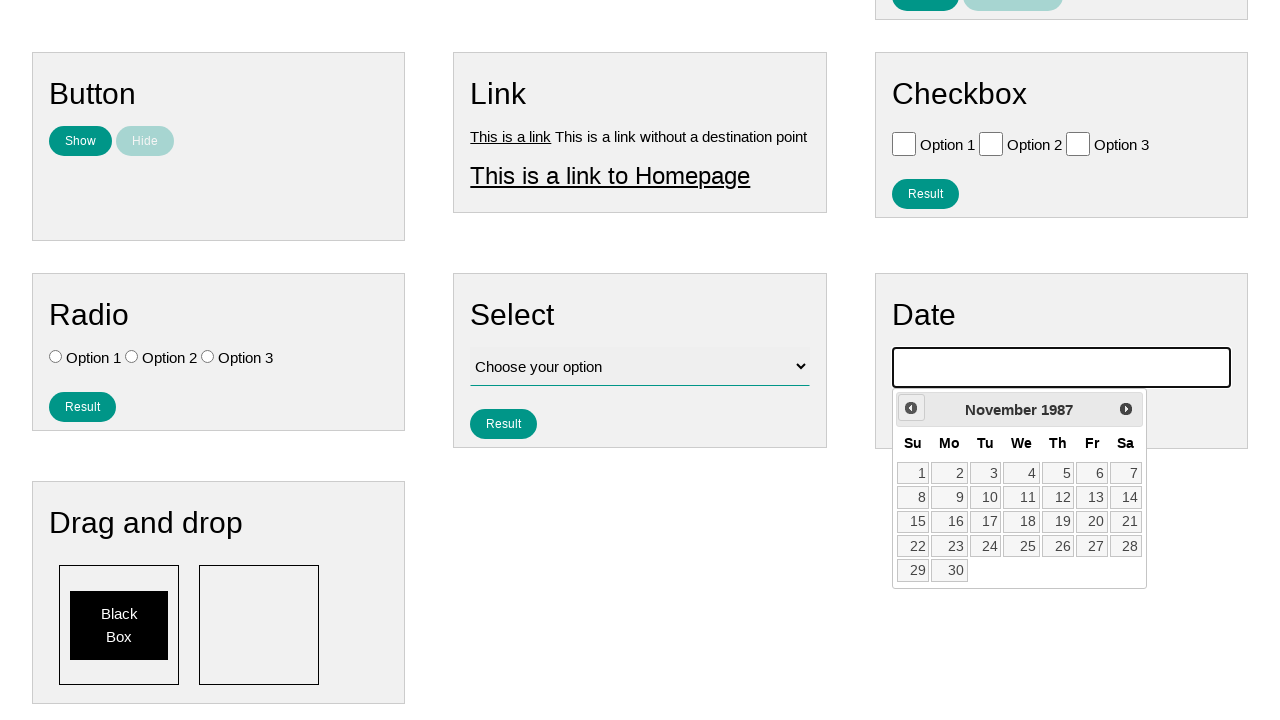

Clicked previous button to navigate backwards (iteration 460/790) at (911, 408) on .ui-datepicker-prev
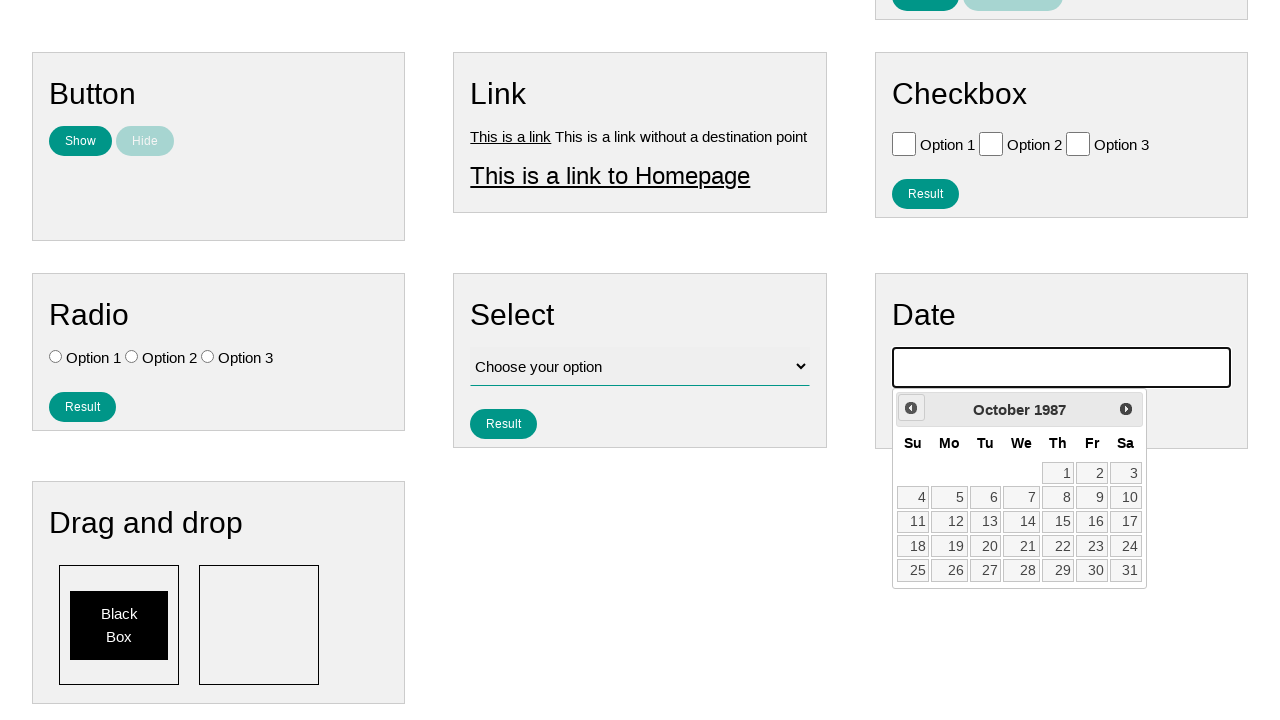

Clicked previous button to navigate backwards (iteration 461/790) at (911, 408) on .ui-datepicker-prev
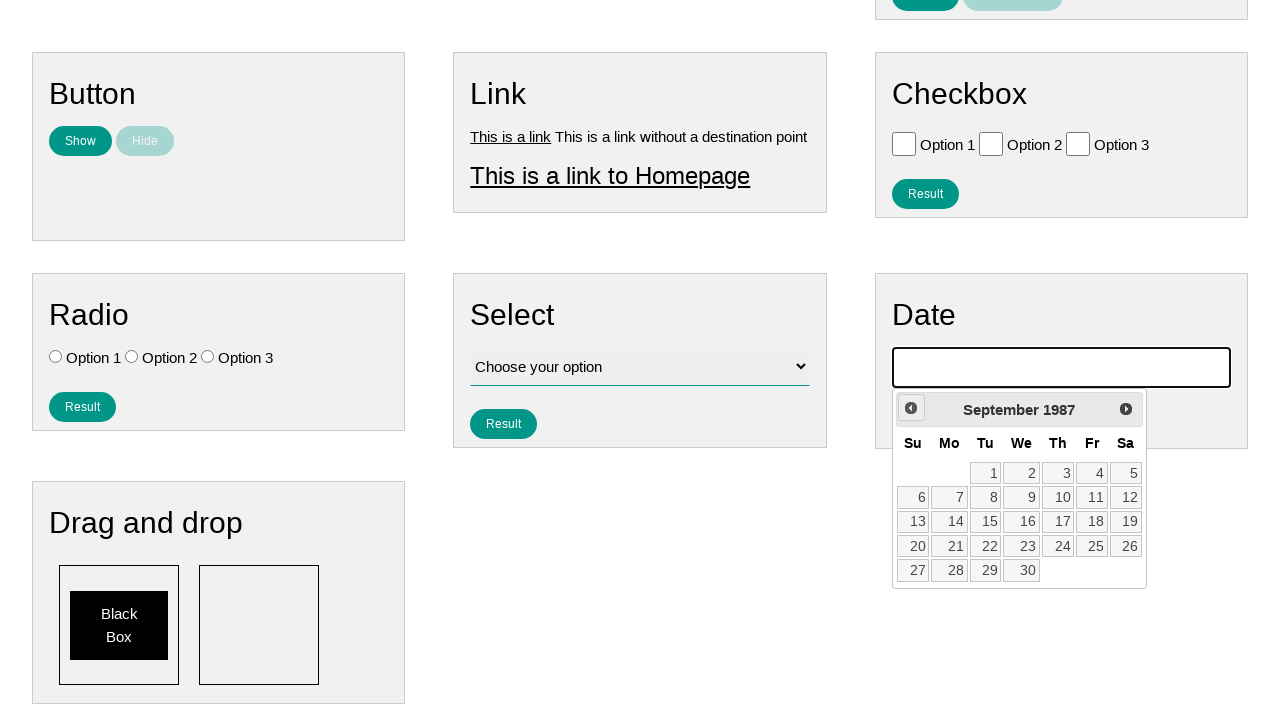

Clicked previous button to navigate backwards (iteration 462/790) at (911, 408) on .ui-datepicker-prev
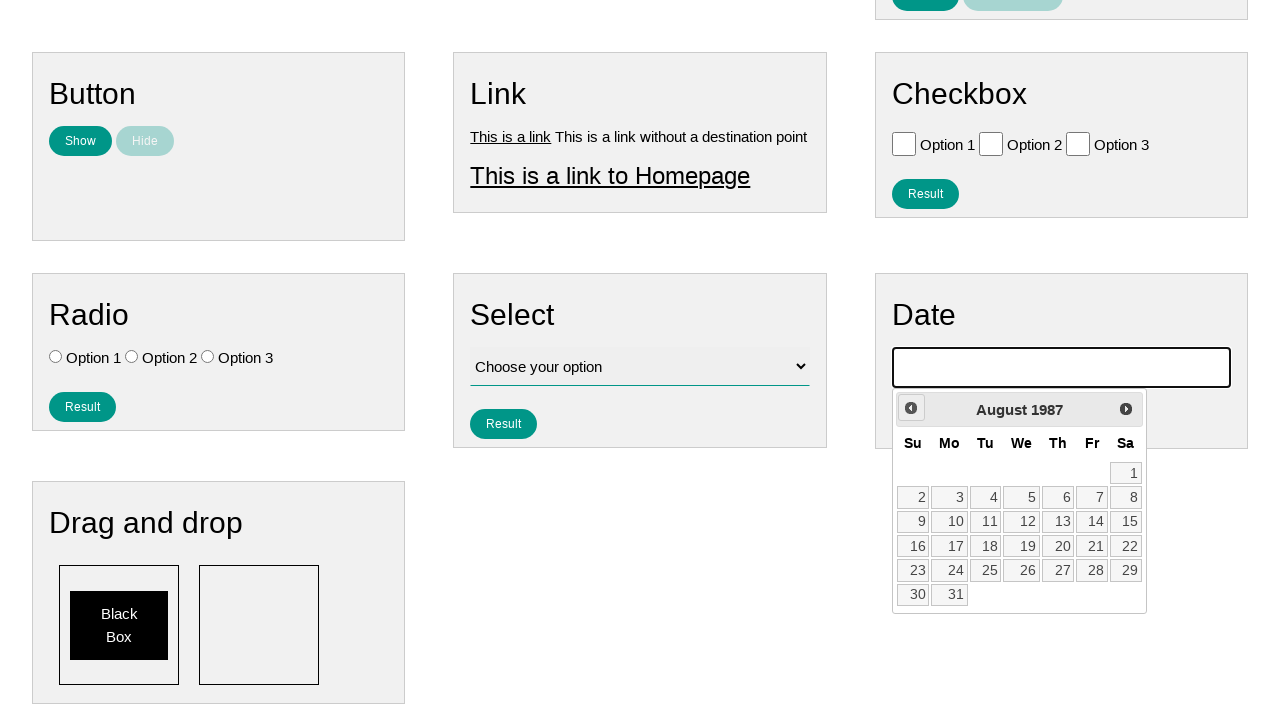

Clicked previous button to navigate backwards (iteration 463/790) at (911, 408) on .ui-datepicker-prev
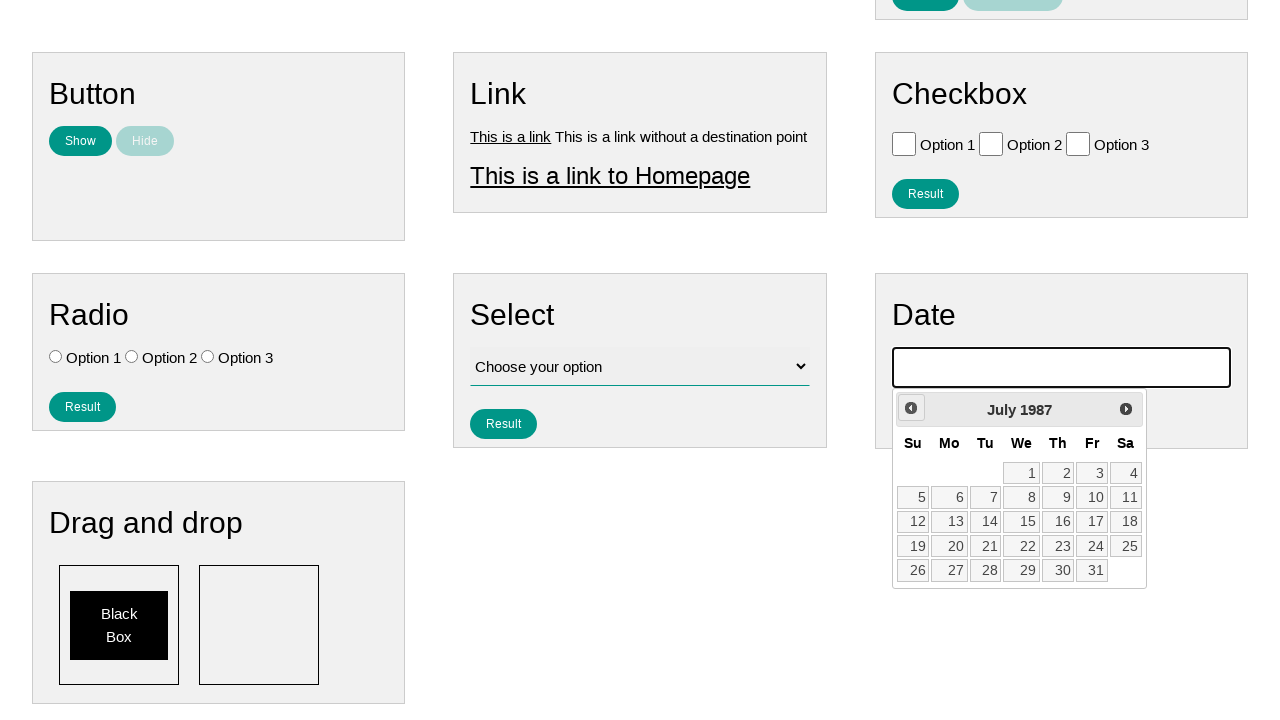

Clicked previous button to navigate backwards (iteration 464/790) at (911, 408) on .ui-datepicker-prev
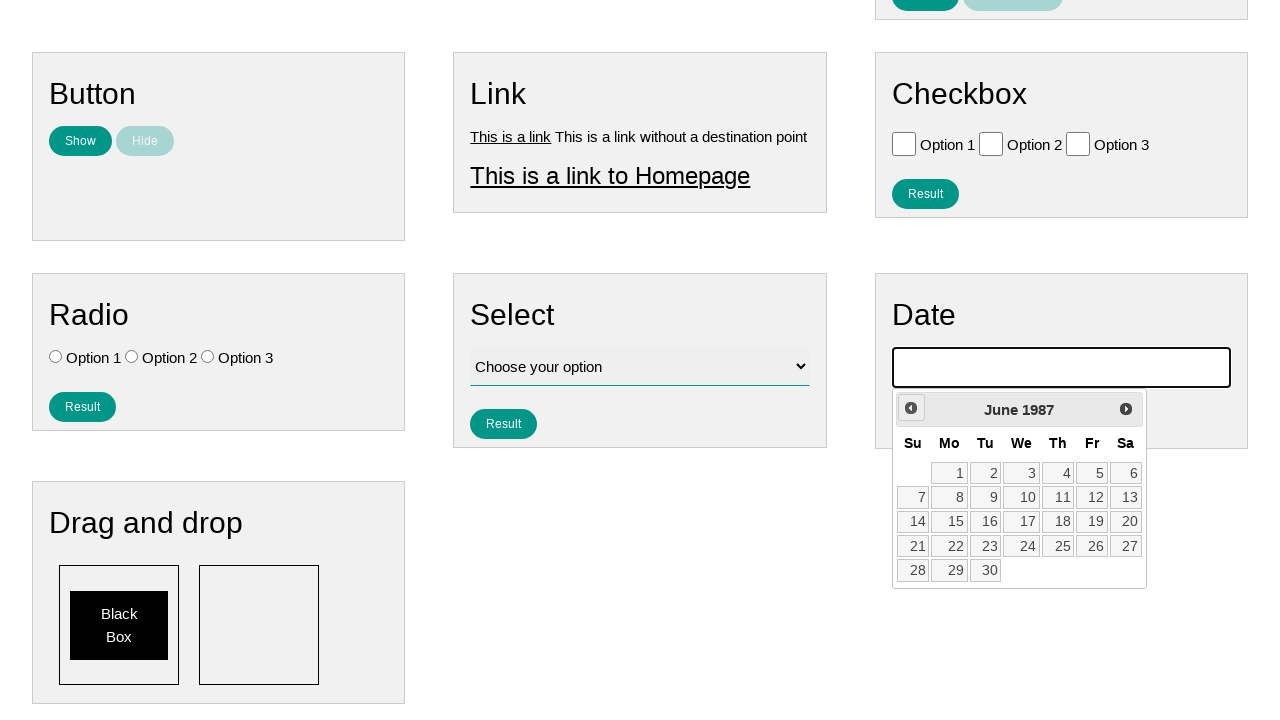

Clicked previous button to navigate backwards (iteration 465/790) at (911, 408) on .ui-datepicker-prev
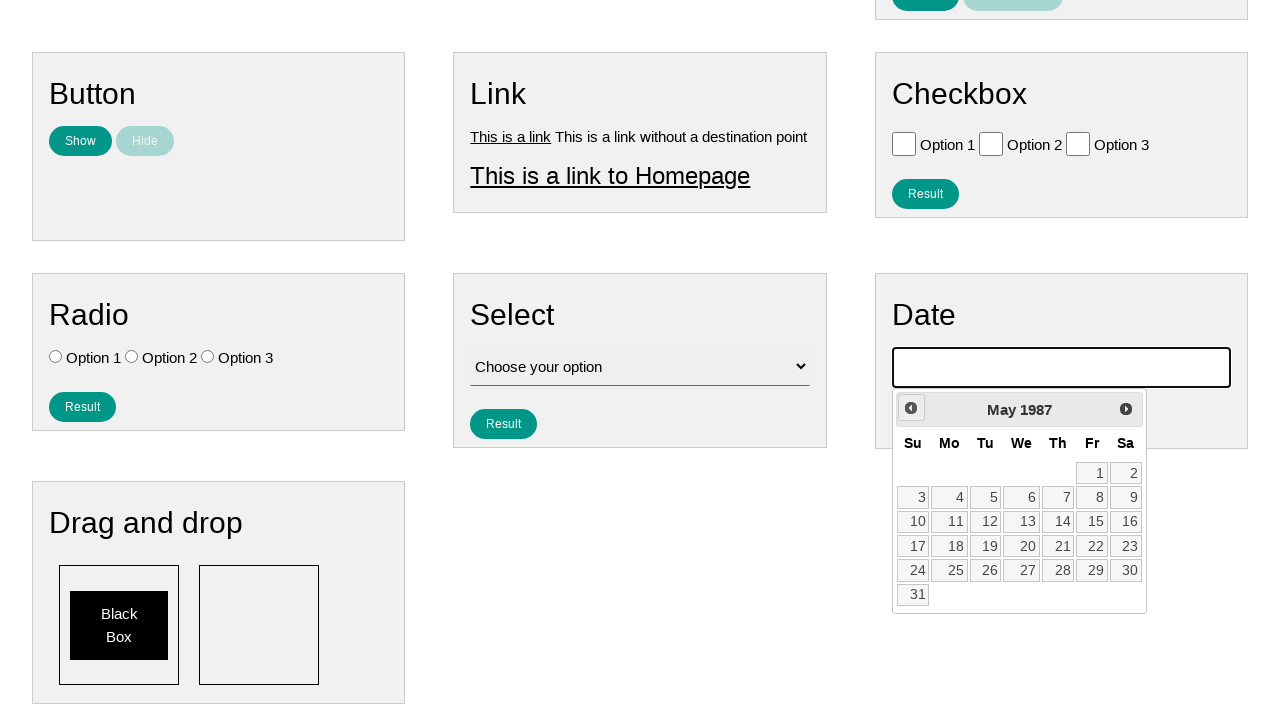

Clicked previous button to navigate backwards (iteration 466/790) at (911, 408) on .ui-datepicker-prev
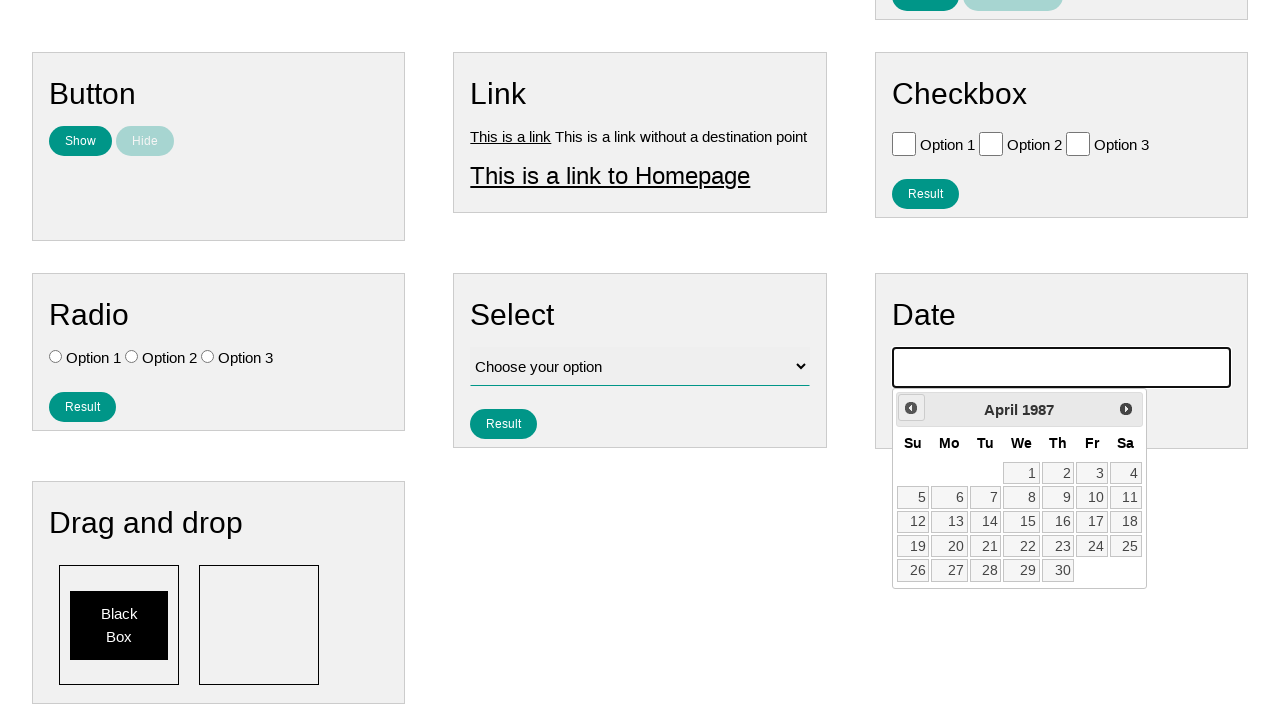

Clicked previous button to navigate backwards (iteration 467/790) at (911, 408) on .ui-datepicker-prev
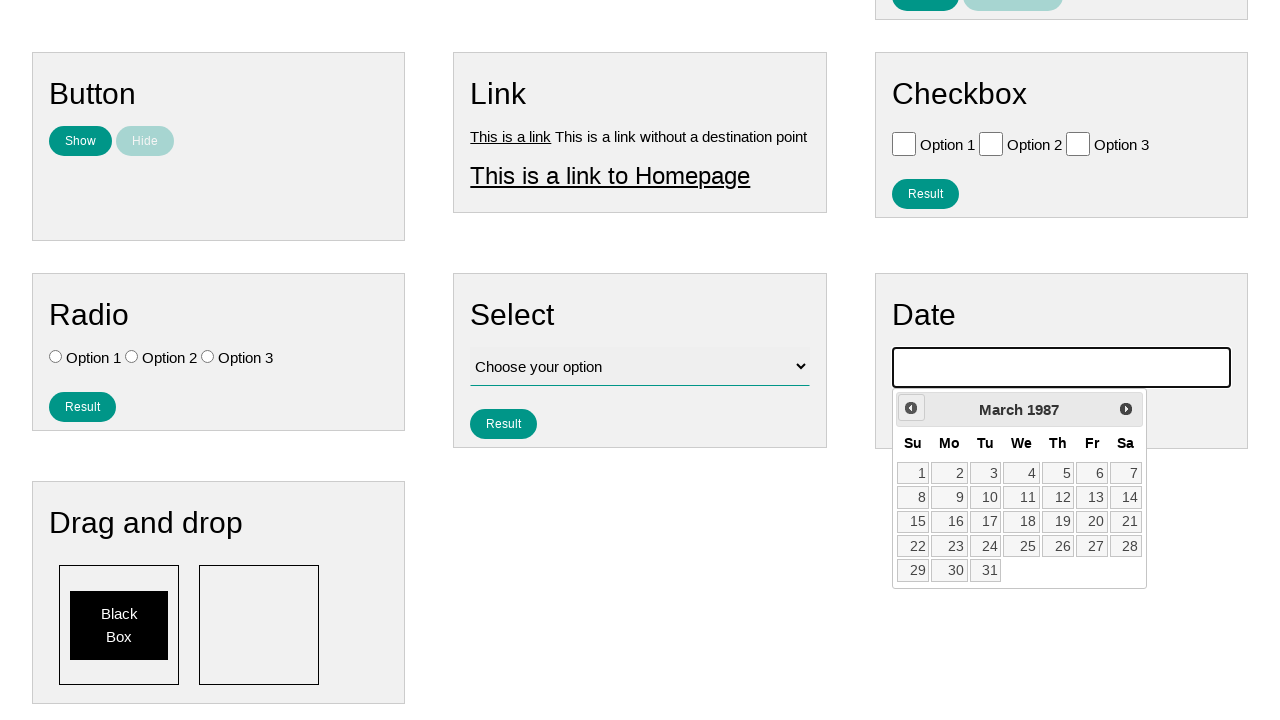

Clicked previous button to navigate backwards (iteration 468/790) at (911, 408) on .ui-datepicker-prev
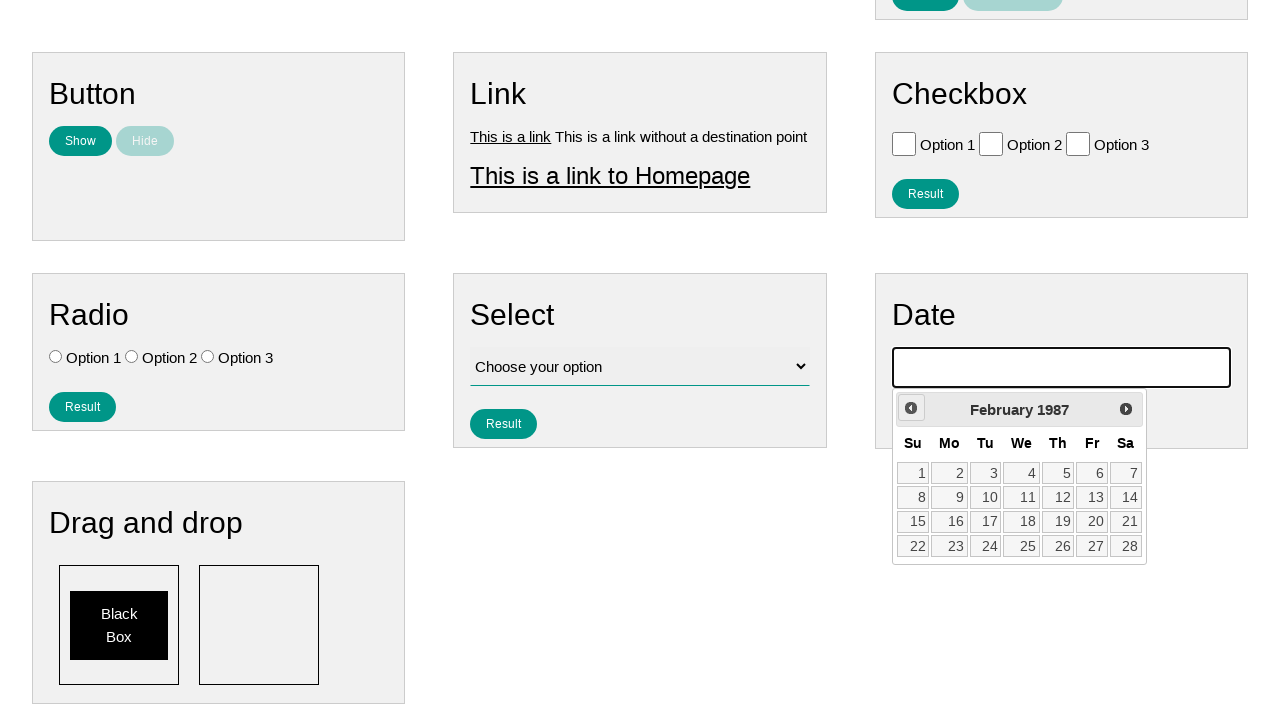

Clicked previous button to navigate backwards (iteration 469/790) at (911, 408) on .ui-datepicker-prev
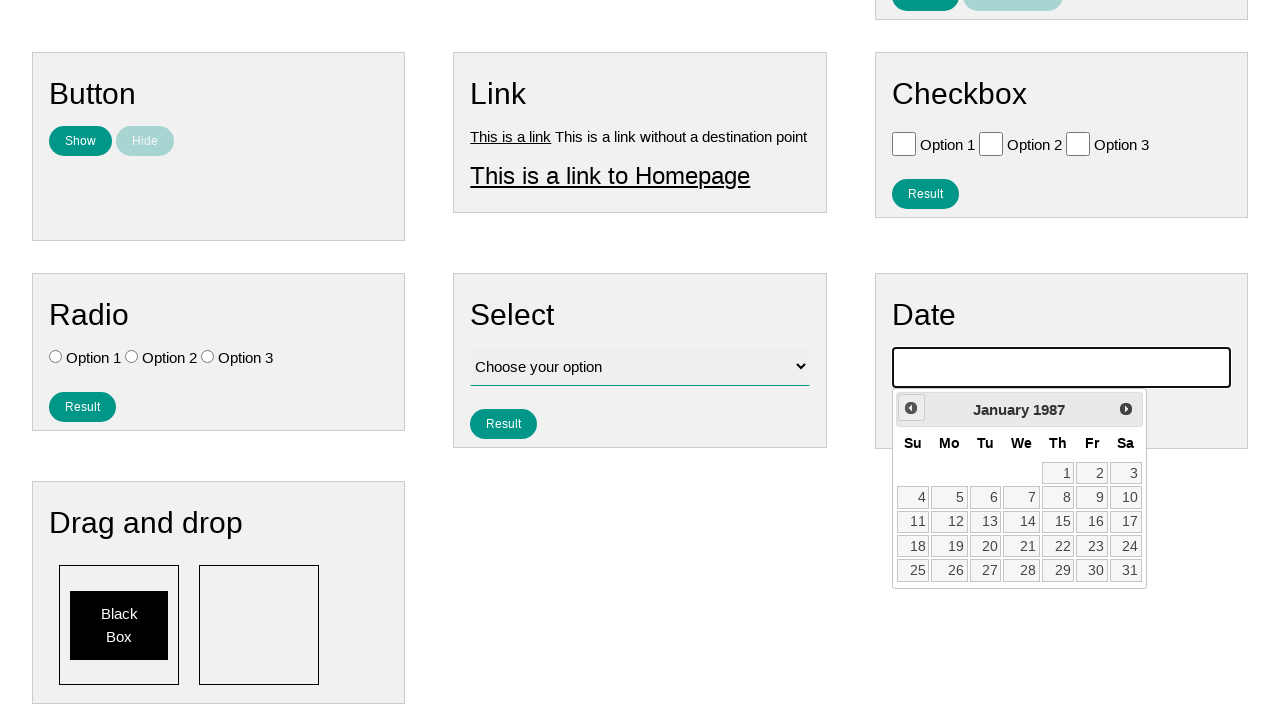

Clicked previous button to navigate backwards (iteration 470/790) at (911, 408) on .ui-datepicker-prev
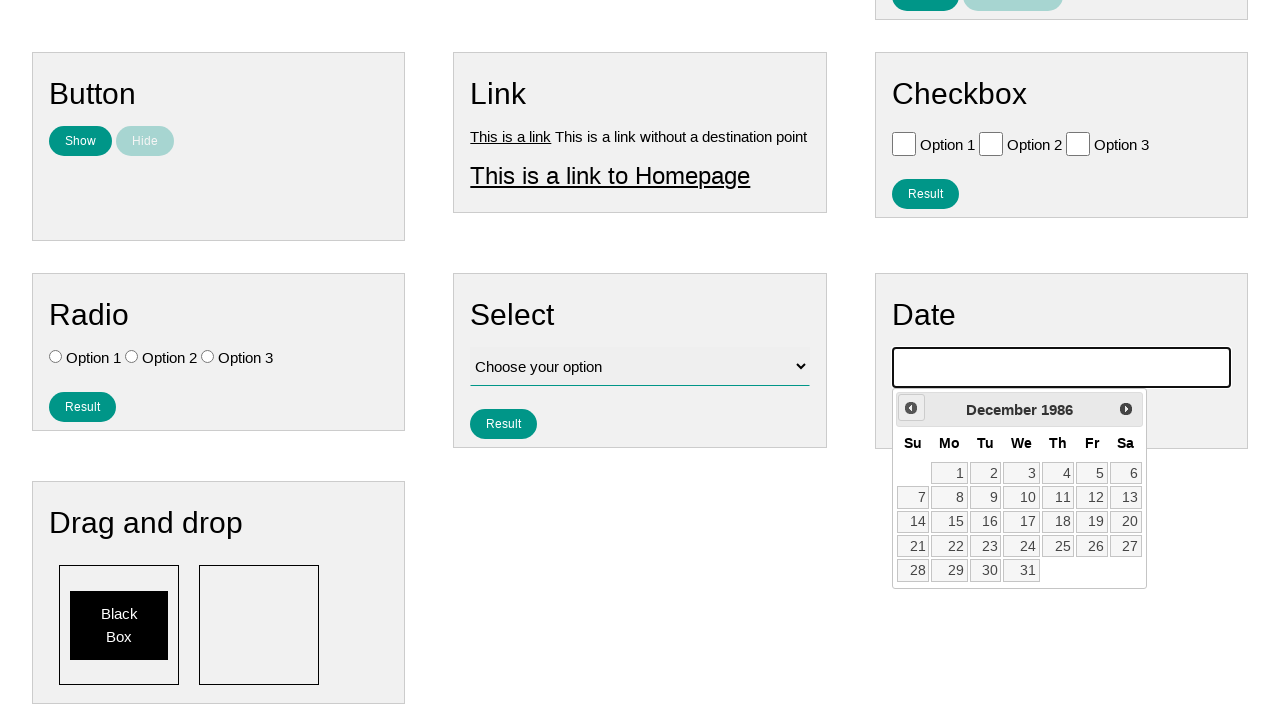

Clicked previous button to navigate backwards (iteration 471/790) at (911, 408) on .ui-datepicker-prev
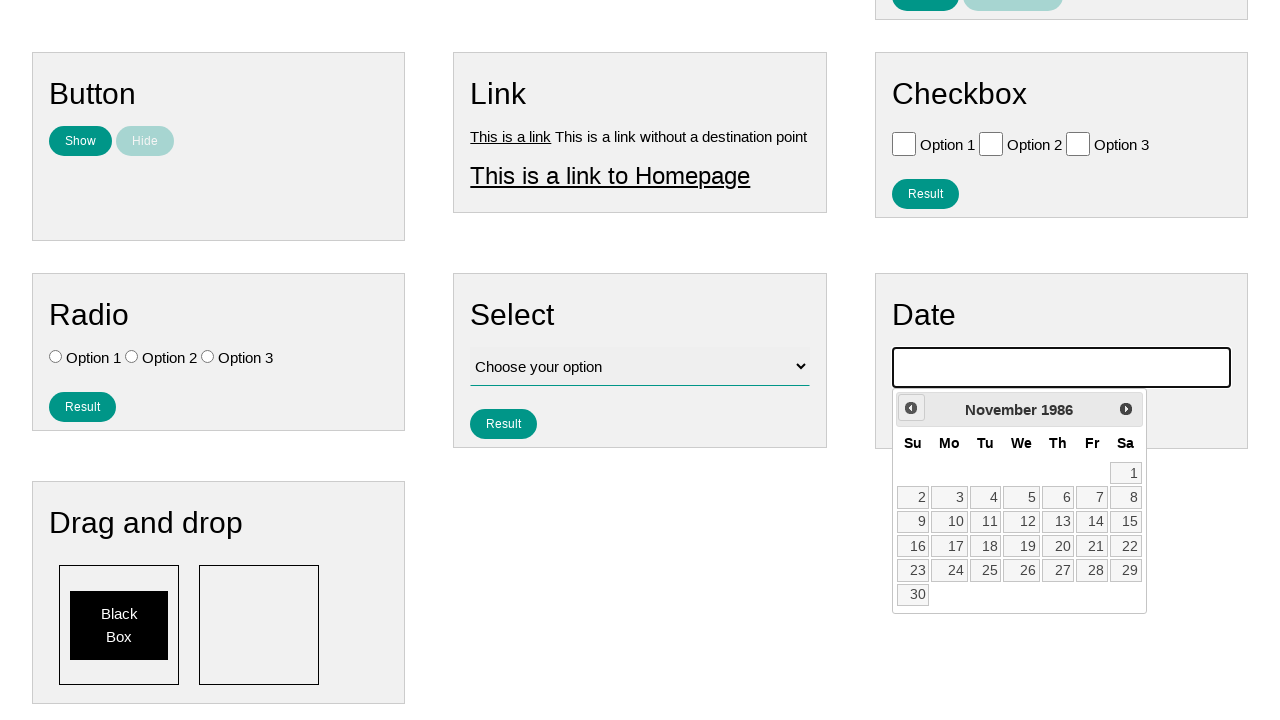

Clicked previous button to navigate backwards (iteration 472/790) at (911, 408) on .ui-datepicker-prev
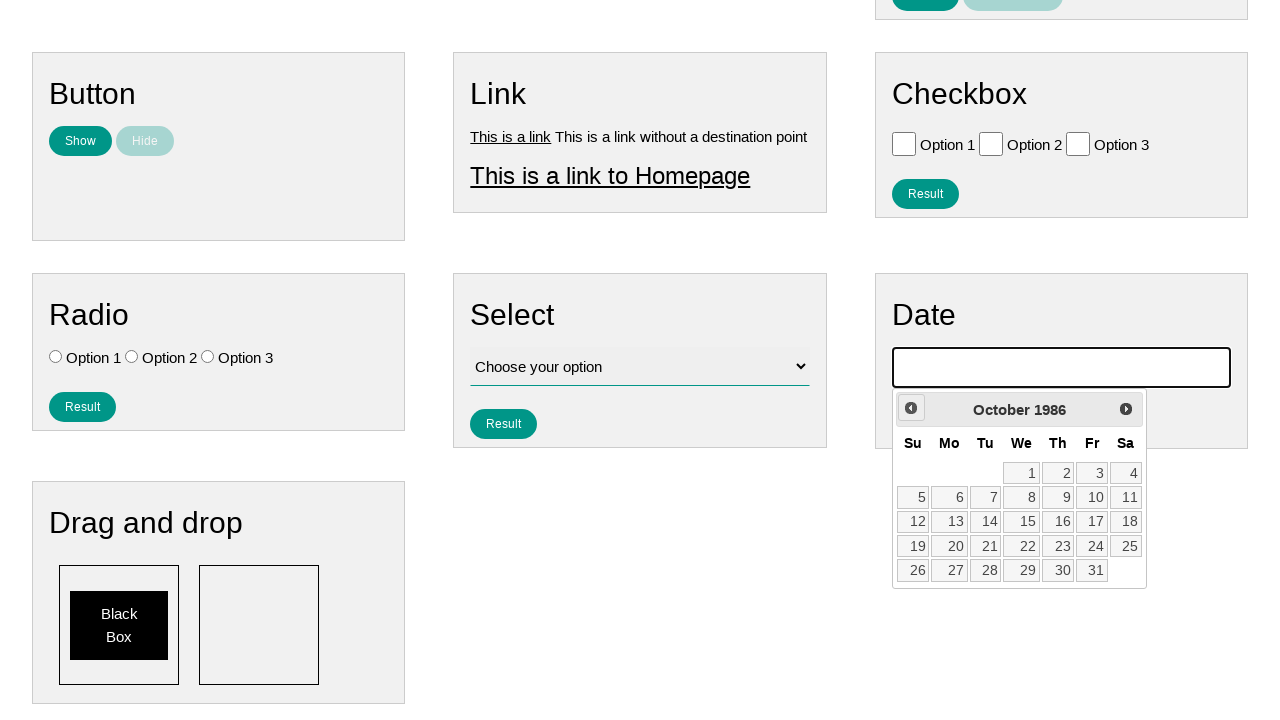

Clicked previous button to navigate backwards (iteration 473/790) at (911, 408) on .ui-datepicker-prev
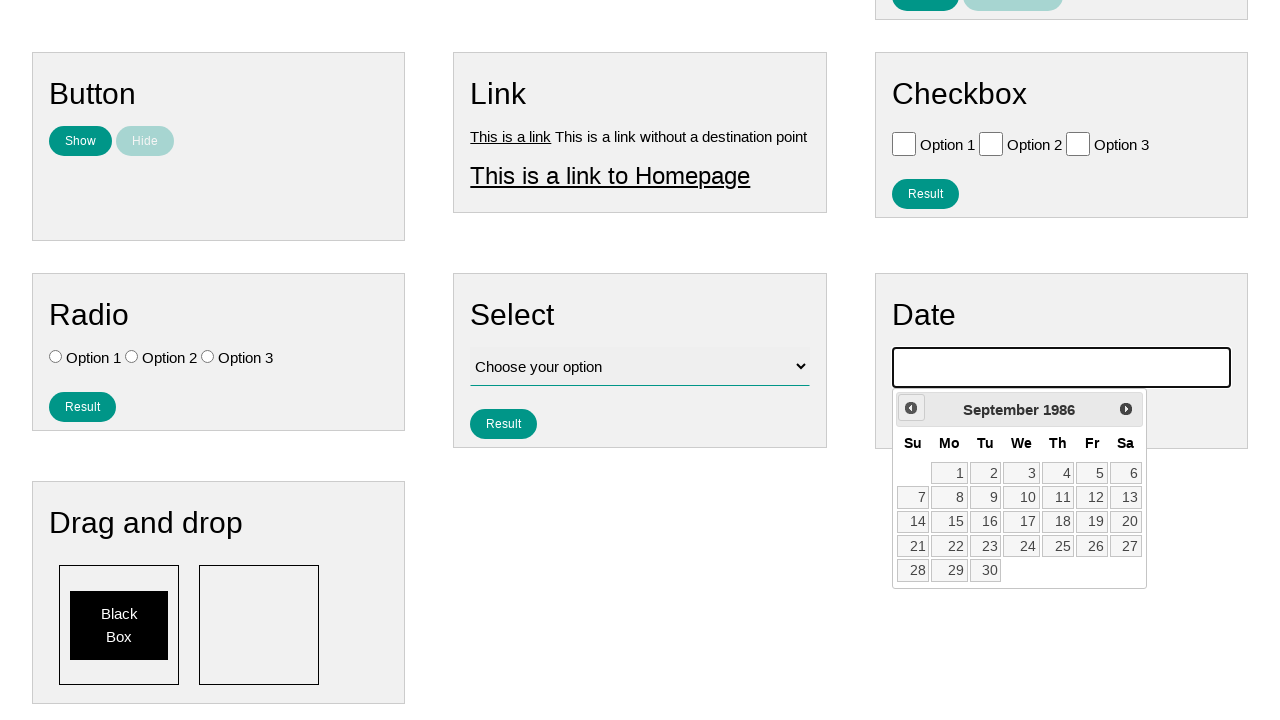

Clicked previous button to navigate backwards (iteration 474/790) at (911, 408) on .ui-datepicker-prev
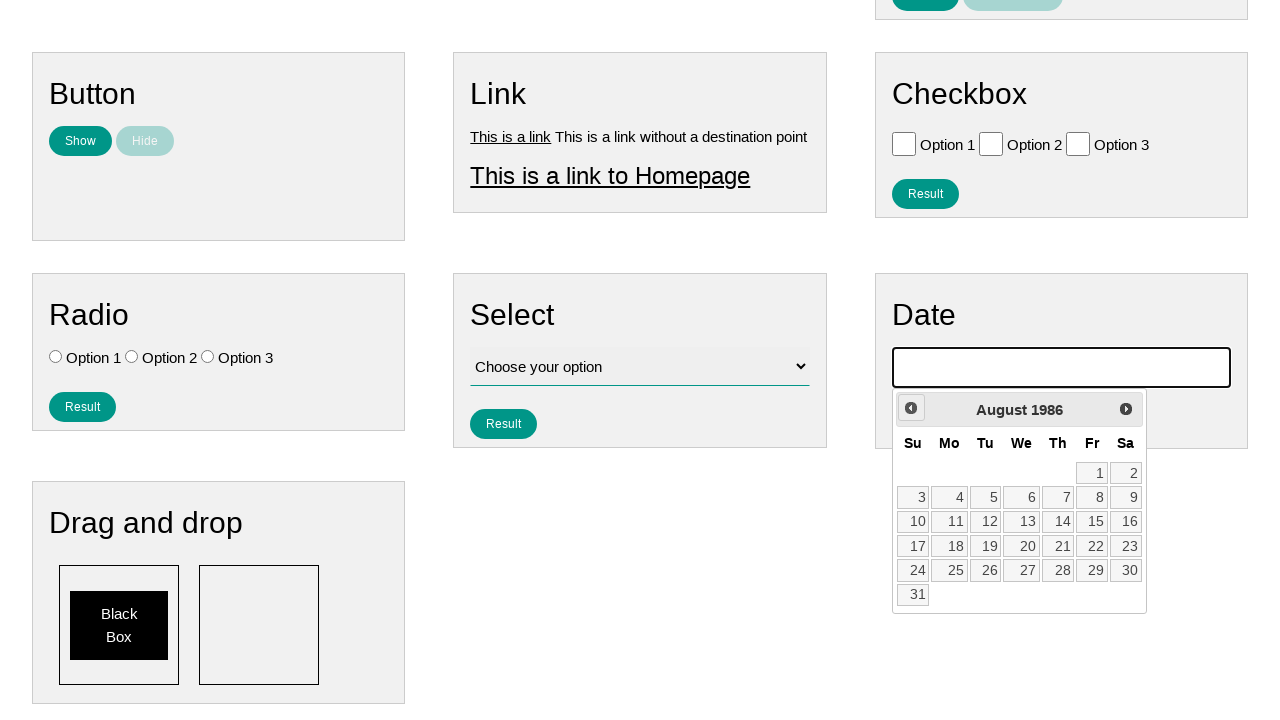

Clicked previous button to navigate backwards (iteration 475/790) at (911, 408) on .ui-datepicker-prev
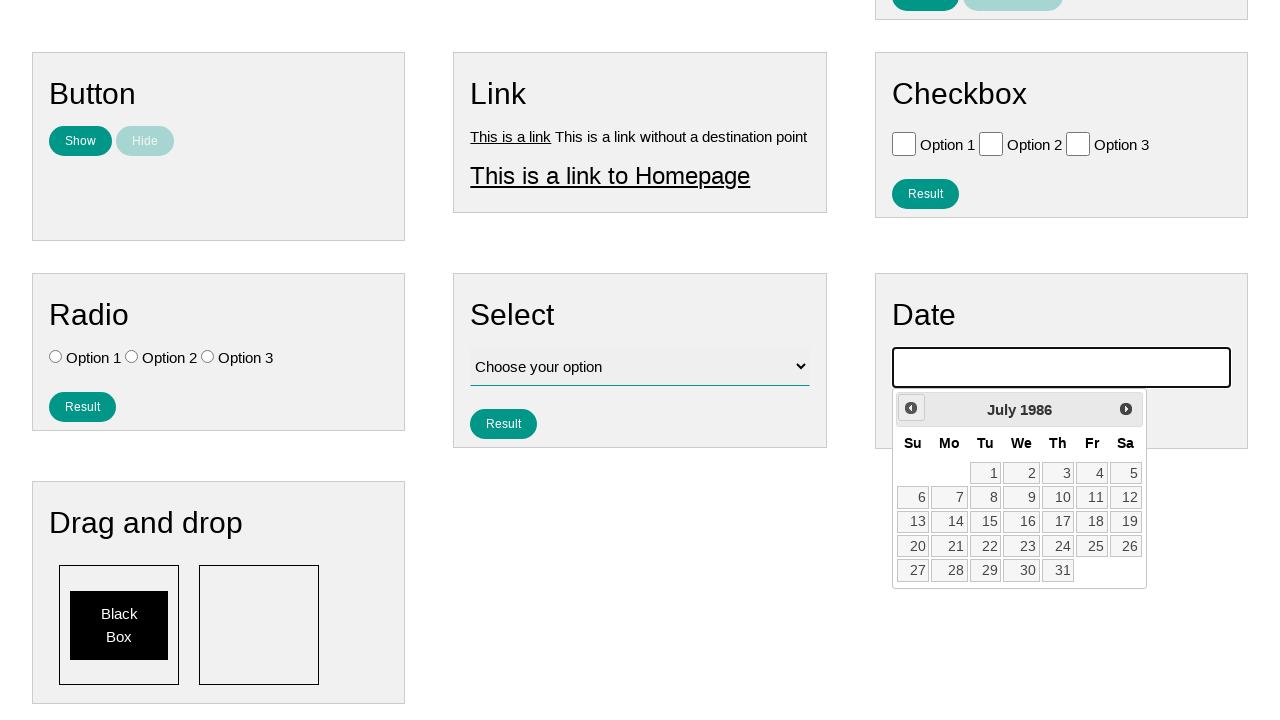

Clicked previous button to navigate backwards (iteration 476/790) at (911, 408) on .ui-datepicker-prev
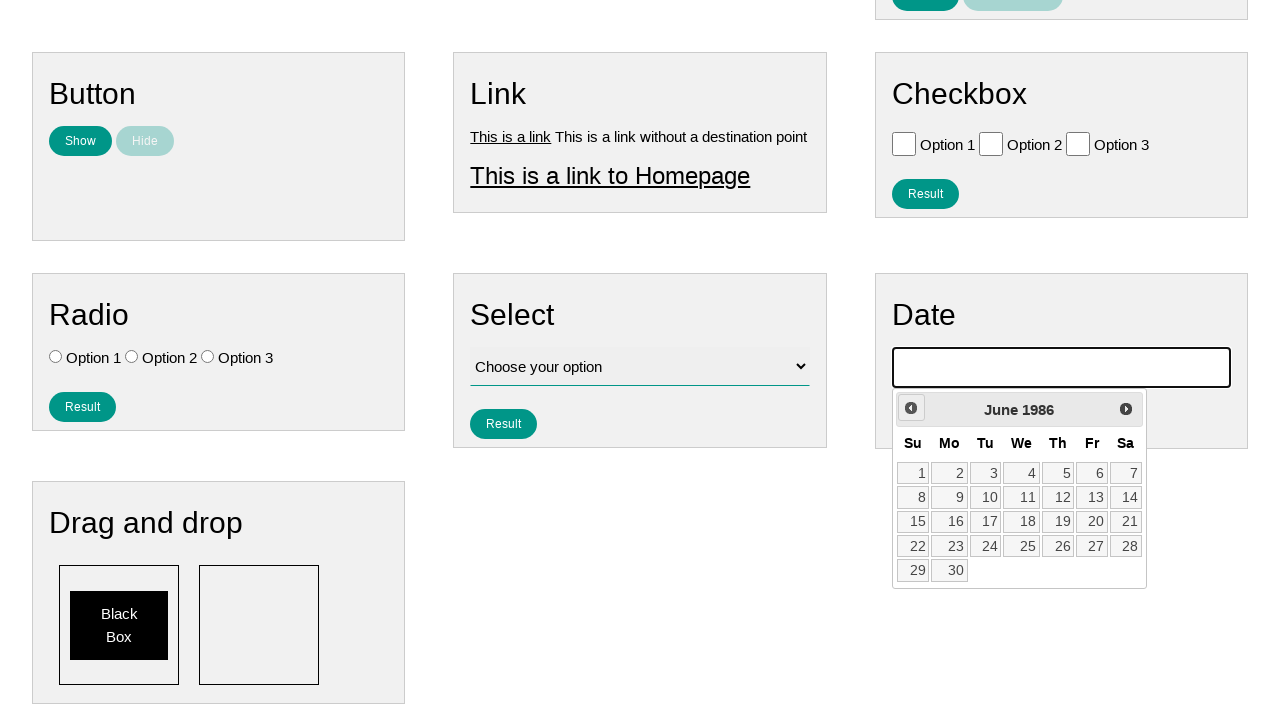

Clicked previous button to navigate backwards (iteration 477/790) at (911, 408) on .ui-datepicker-prev
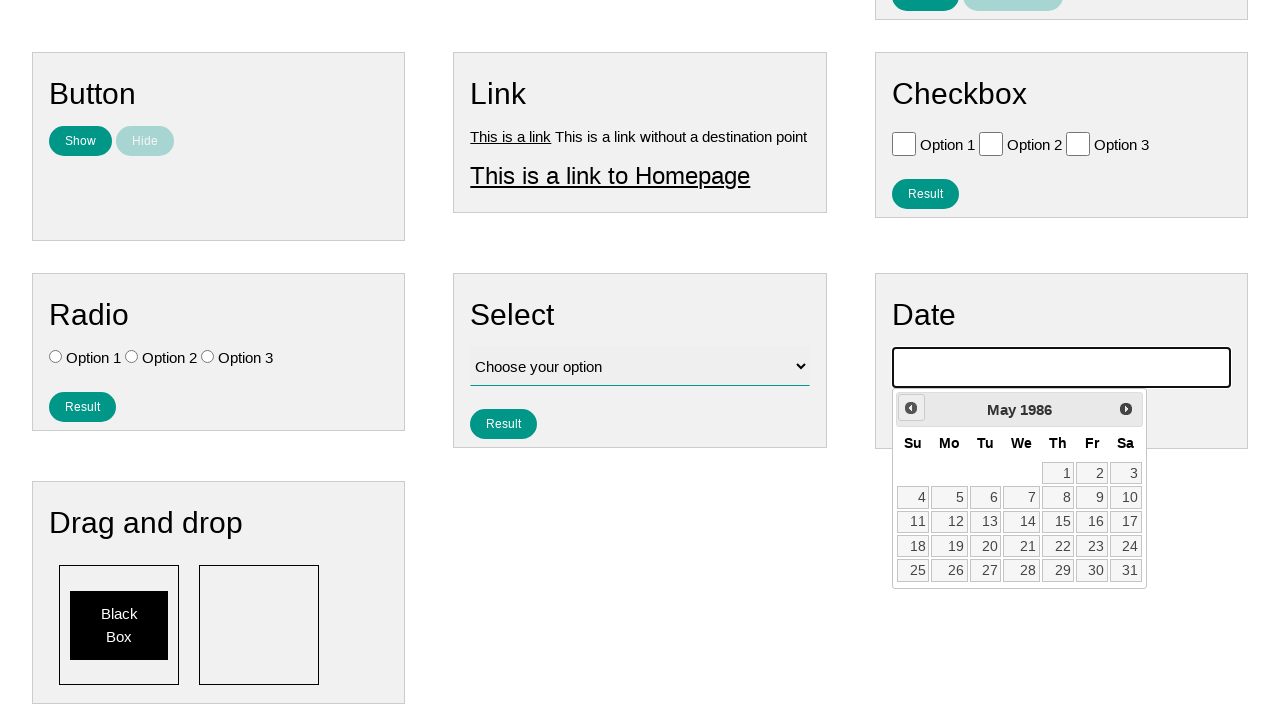

Clicked previous button to navigate backwards (iteration 478/790) at (911, 408) on .ui-datepicker-prev
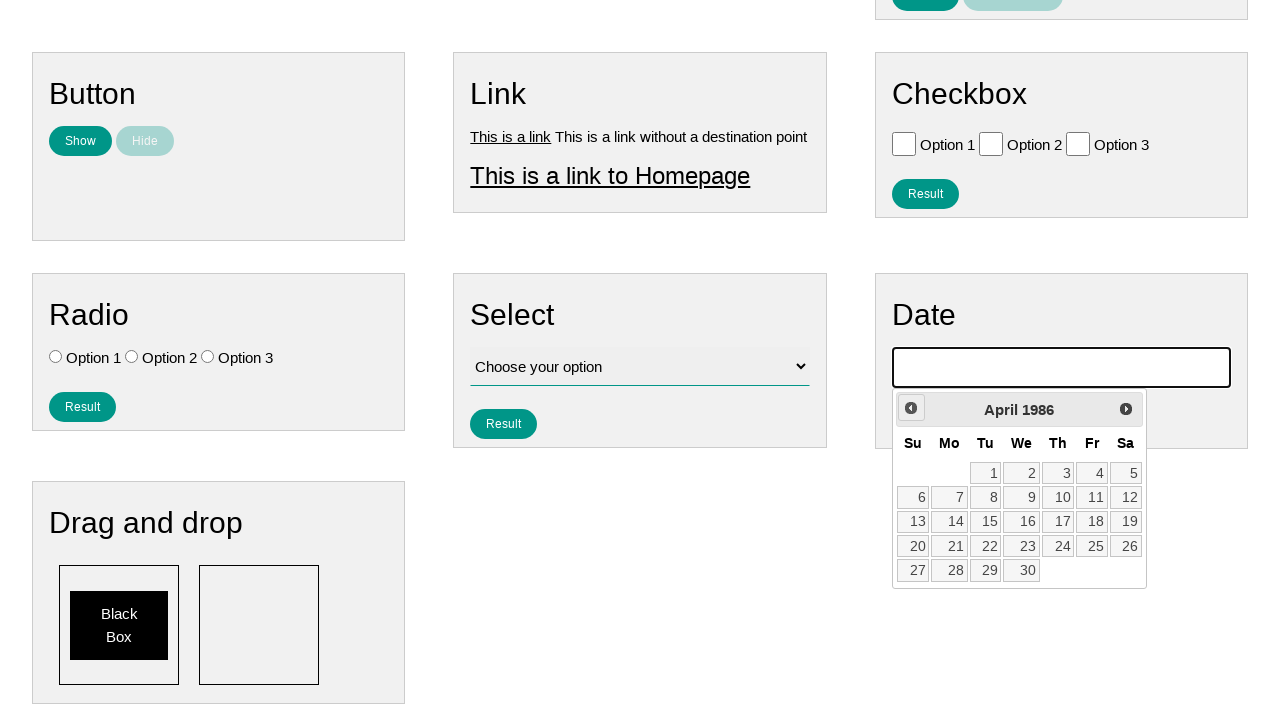

Clicked previous button to navigate backwards (iteration 479/790) at (911, 408) on .ui-datepicker-prev
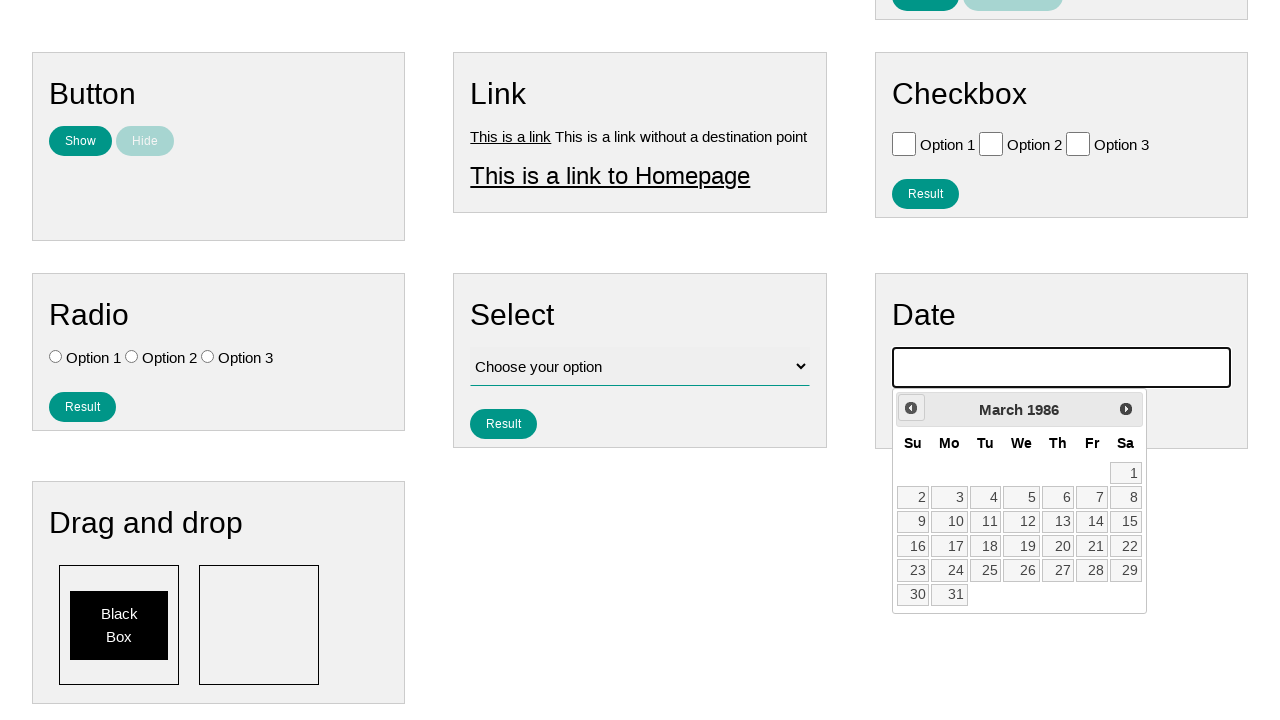

Clicked previous button to navigate backwards (iteration 480/790) at (911, 408) on .ui-datepicker-prev
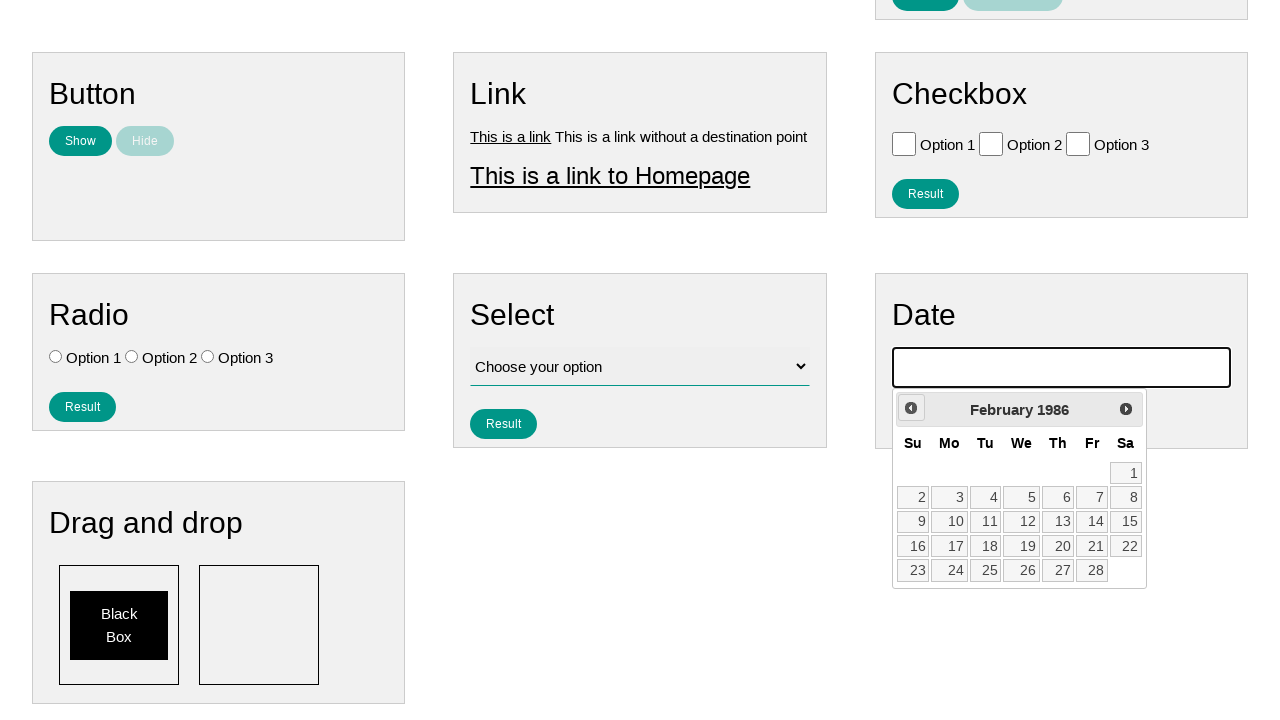

Clicked previous button to navigate backwards (iteration 481/790) at (911, 408) on .ui-datepicker-prev
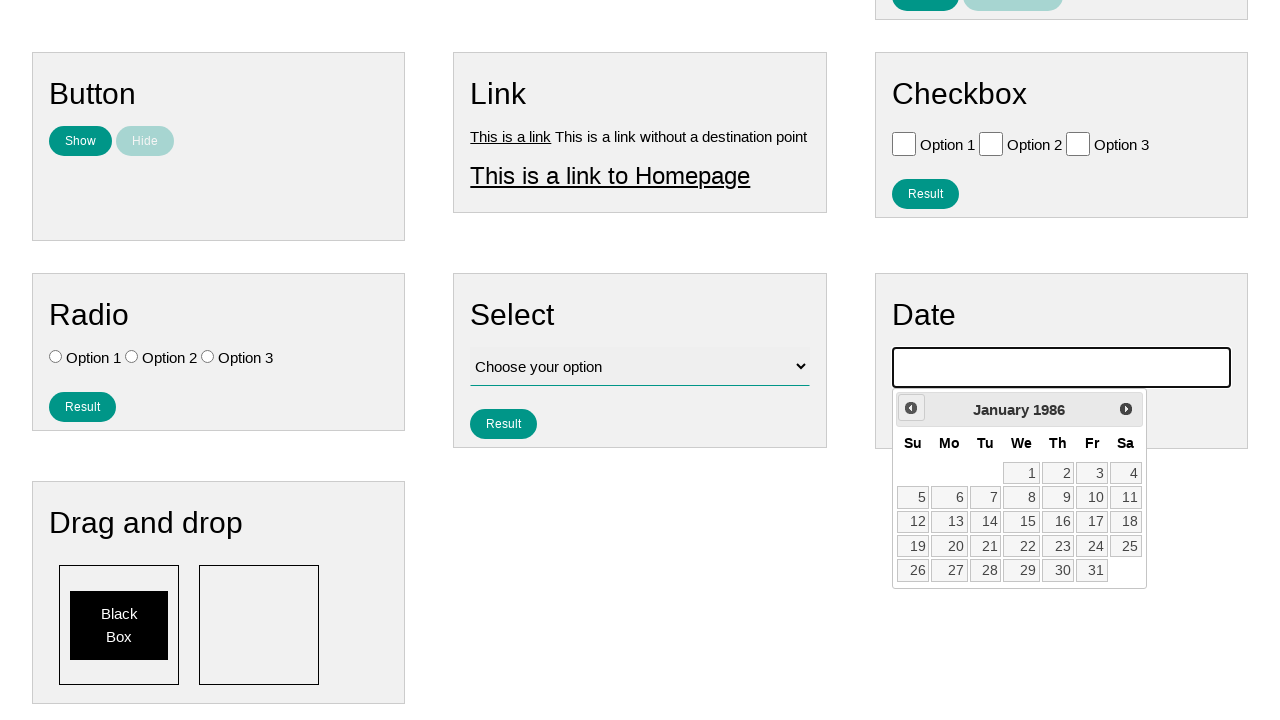

Clicked previous button to navigate backwards (iteration 482/790) at (911, 408) on .ui-datepicker-prev
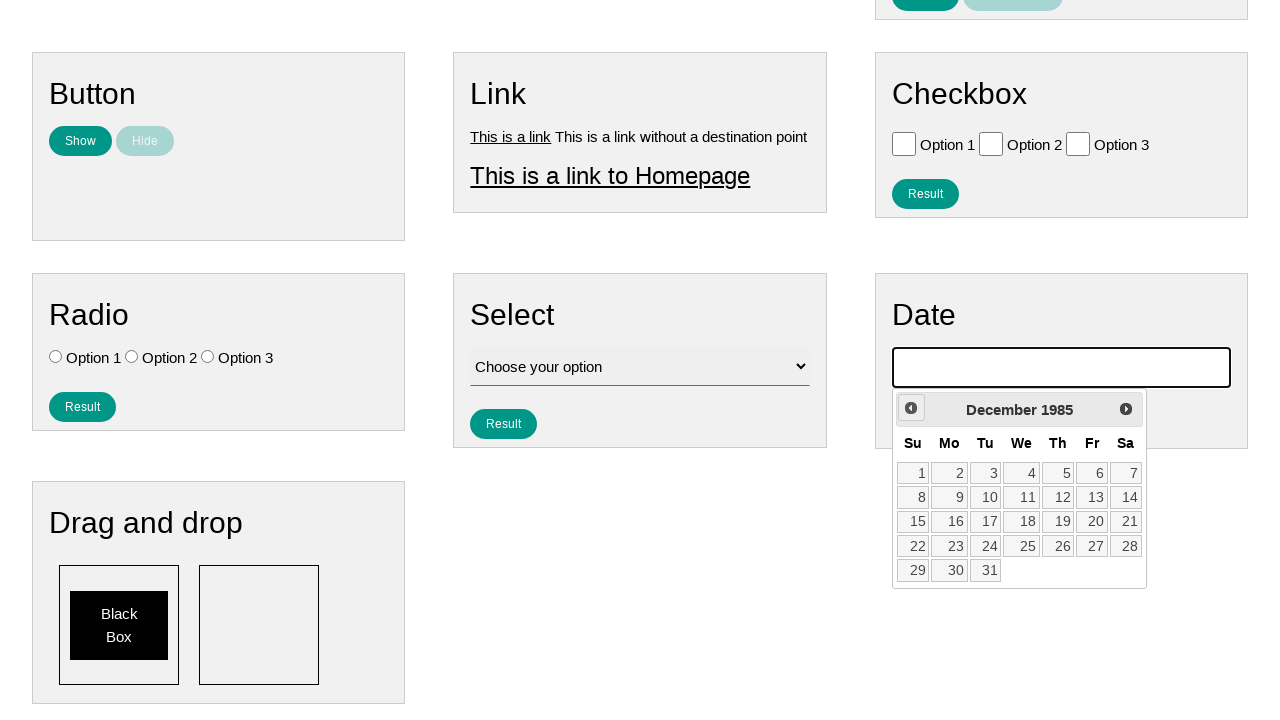

Clicked previous button to navigate backwards (iteration 483/790) at (911, 408) on .ui-datepicker-prev
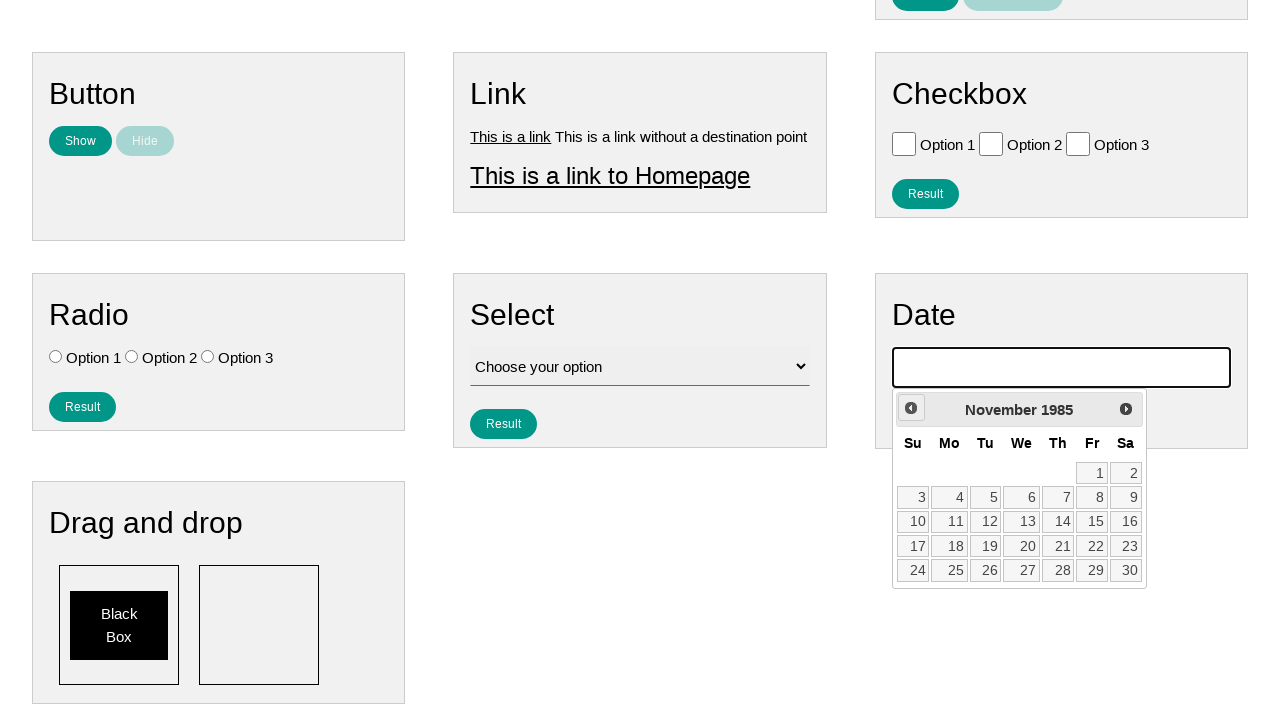

Clicked previous button to navigate backwards (iteration 484/790) at (911, 408) on .ui-datepicker-prev
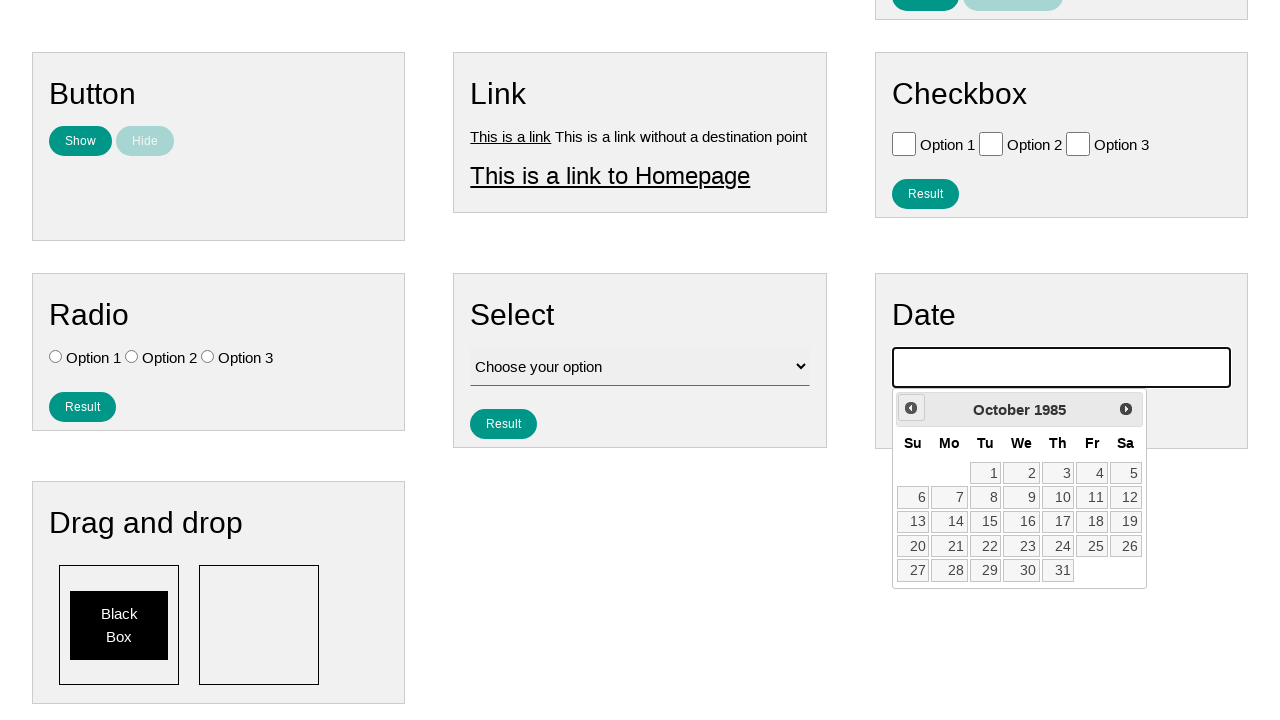

Clicked previous button to navigate backwards (iteration 485/790) at (911, 408) on .ui-datepicker-prev
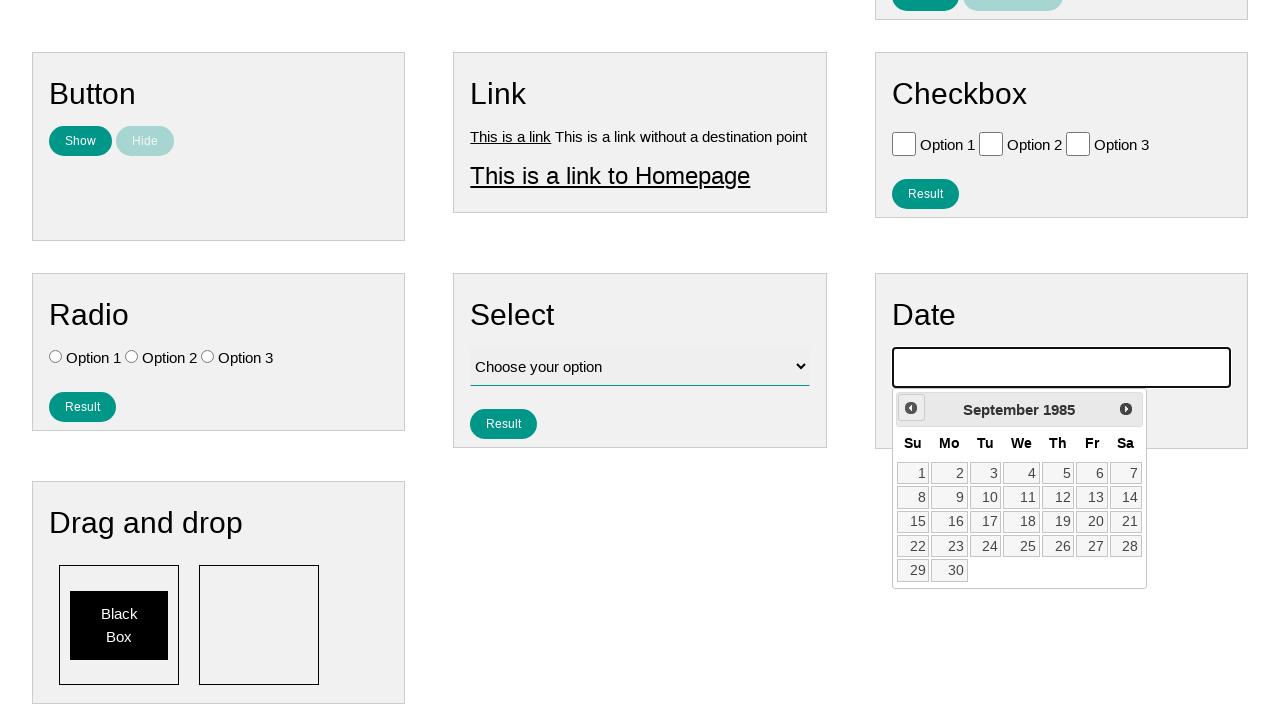

Clicked previous button to navigate backwards (iteration 486/790) at (911, 408) on .ui-datepicker-prev
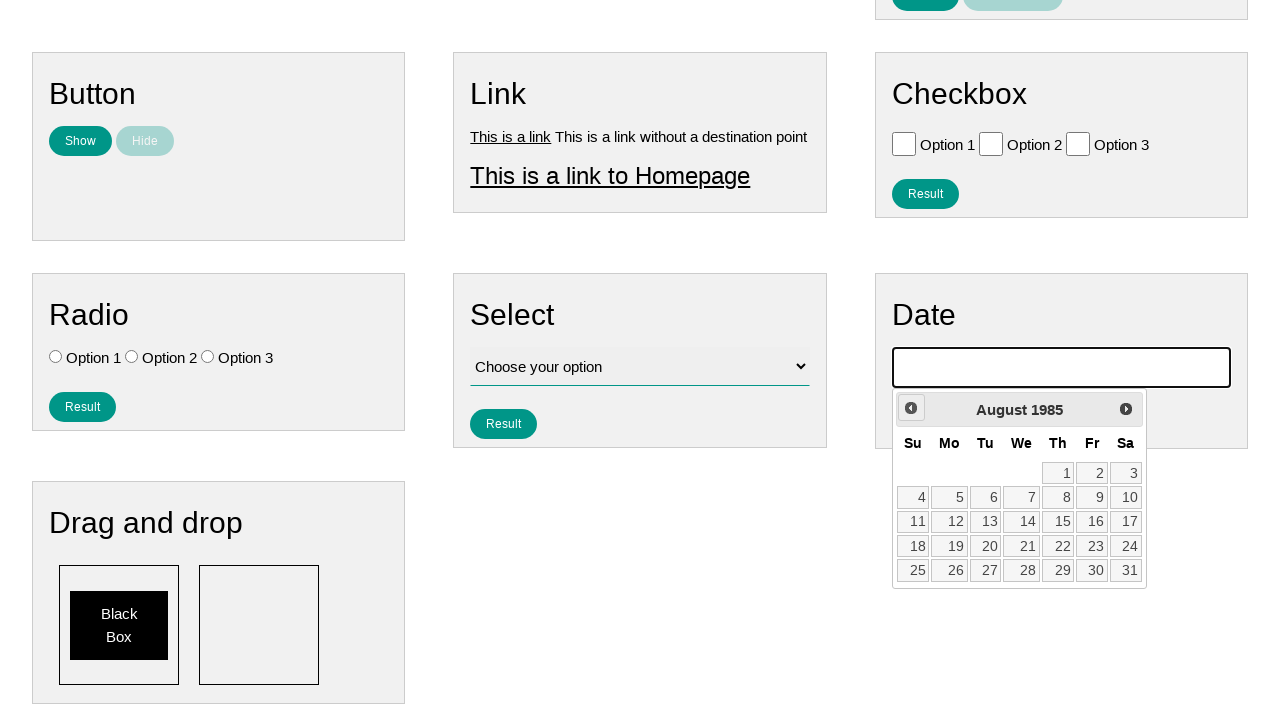

Clicked previous button to navigate backwards (iteration 487/790) at (911, 408) on .ui-datepicker-prev
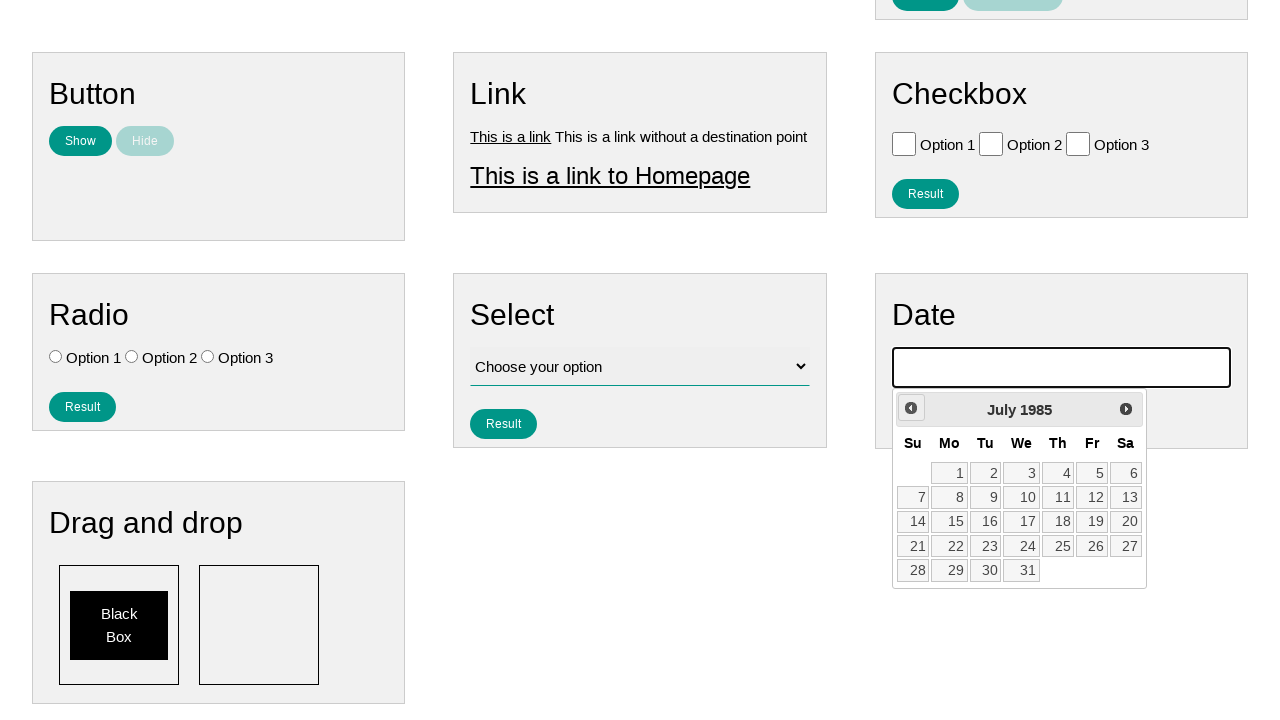

Clicked previous button to navigate backwards (iteration 488/790) at (911, 408) on .ui-datepicker-prev
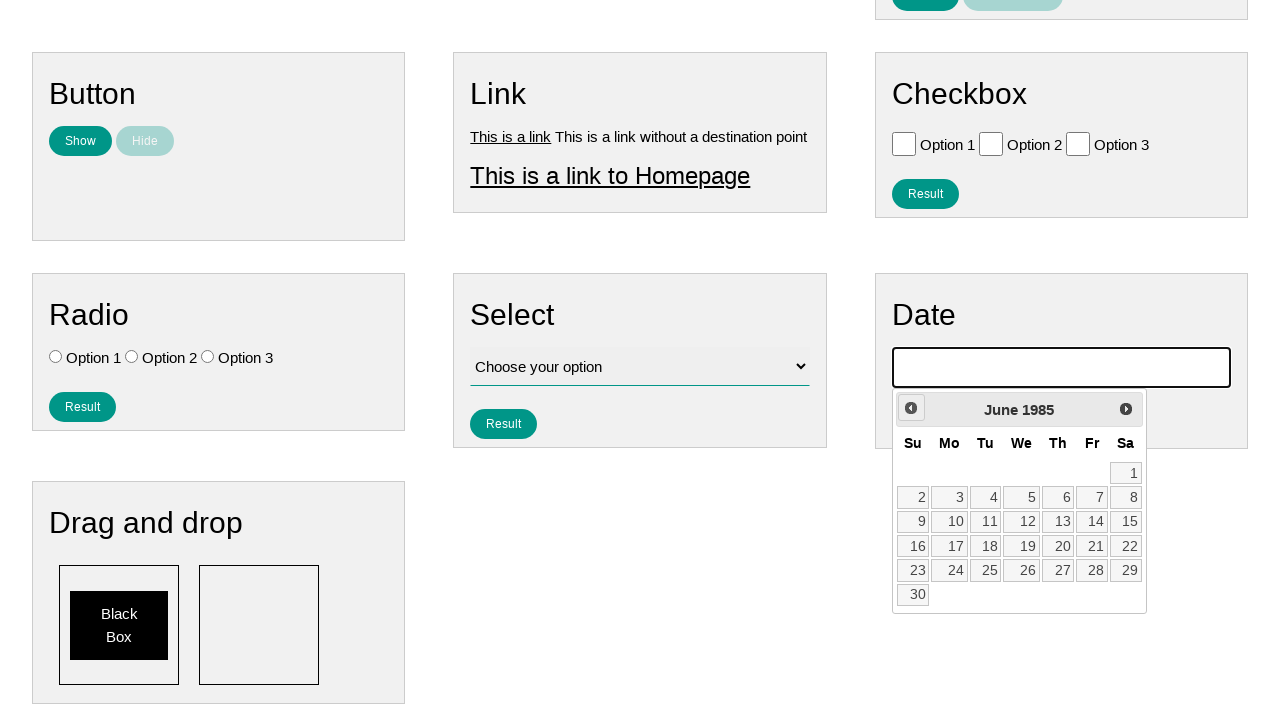

Clicked previous button to navigate backwards (iteration 489/790) at (911, 408) on .ui-datepicker-prev
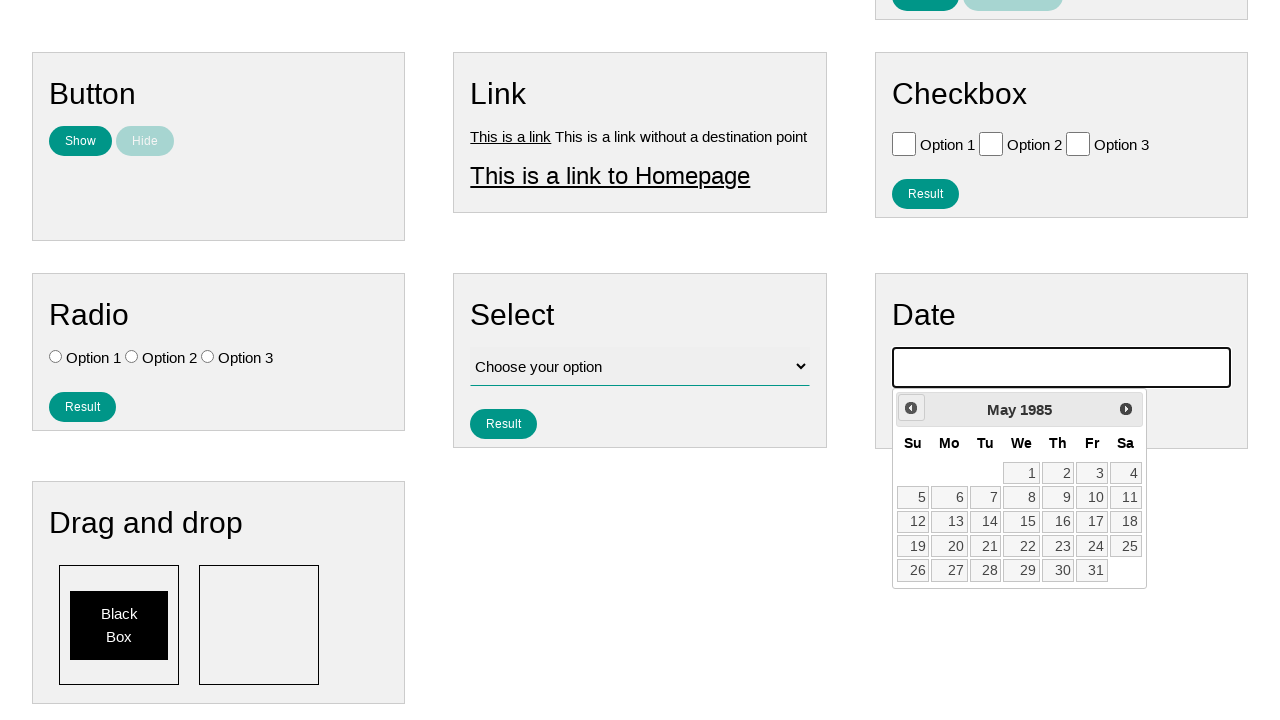

Clicked previous button to navigate backwards (iteration 490/790) at (911, 408) on .ui-datepicker-prev
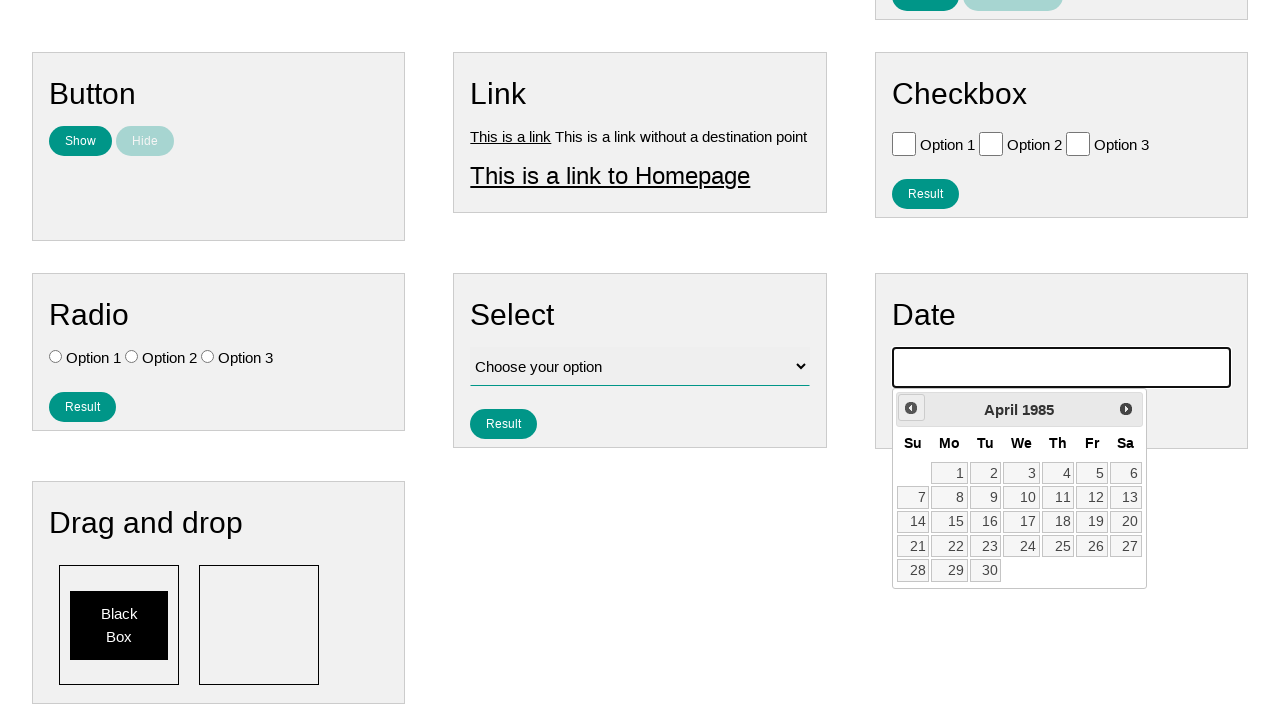

Clicked previous button to navigate backwards (iteration 491/790) at (911, 408) on .ui-datepicker-prev
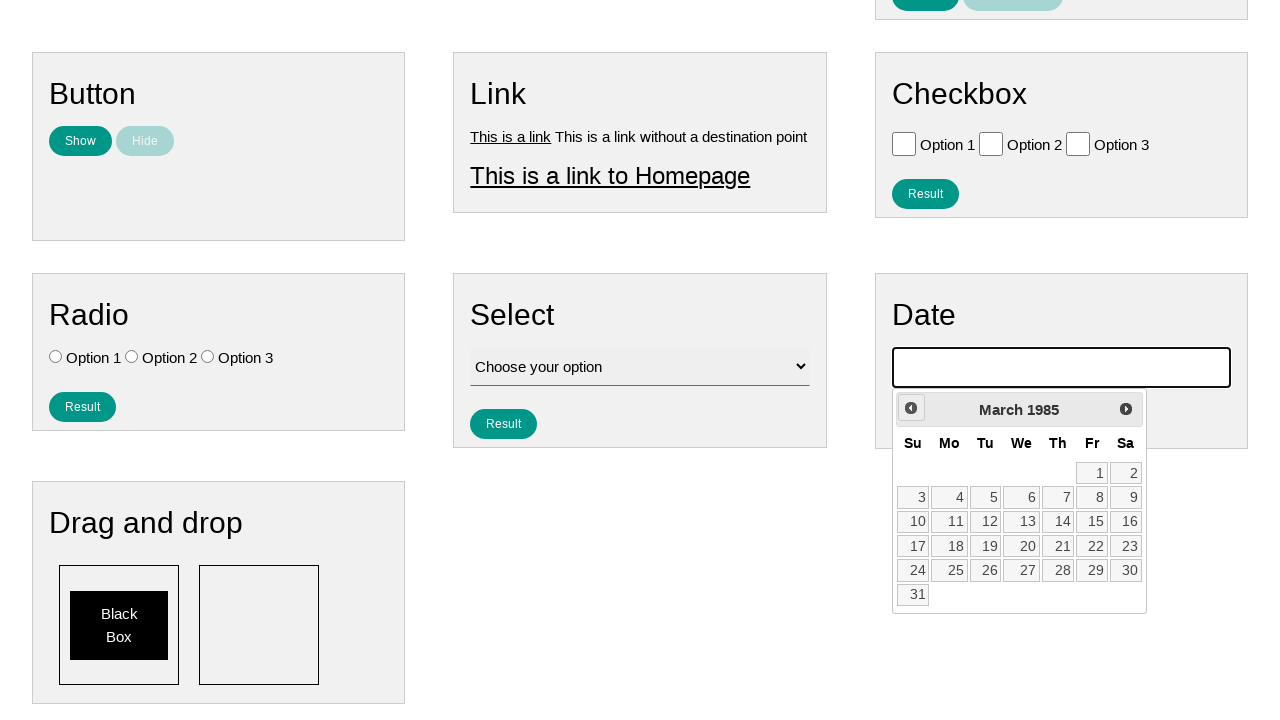

Clicked previous button to navigate backwards (iteration 492/790) at (911, 408) on .ui-datepicker-prev
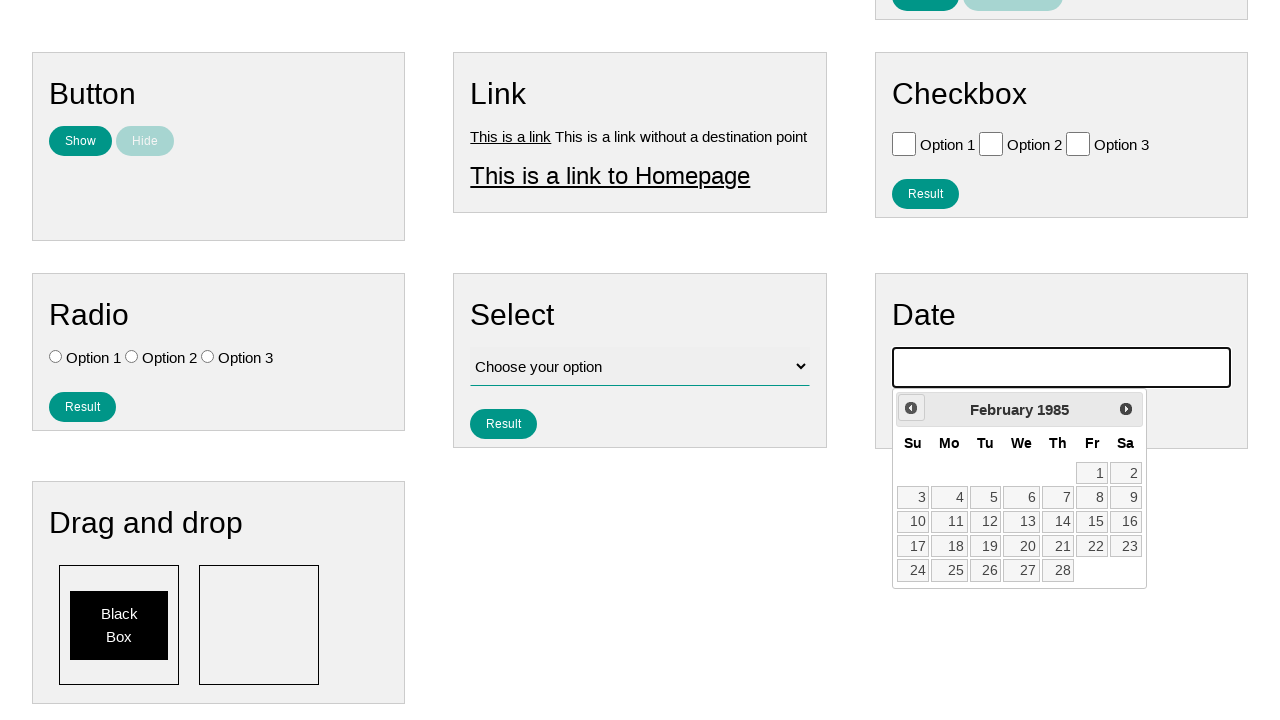

Clicked previous button to navigate backwards (iteration 493/790) at (911, 408) on .ui-datepicker-prev
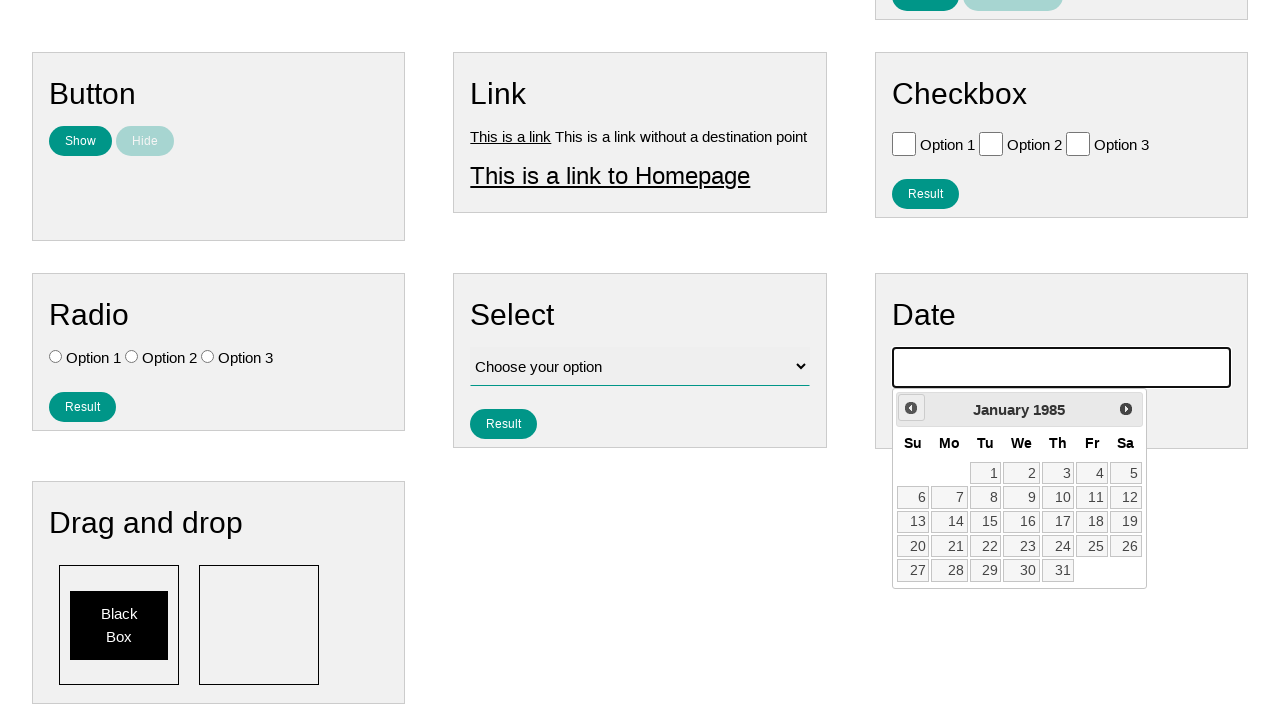

Clicked previous button to navigate backwards (iteration 494/790) at (911, 408) on .ui-datepicker-prev
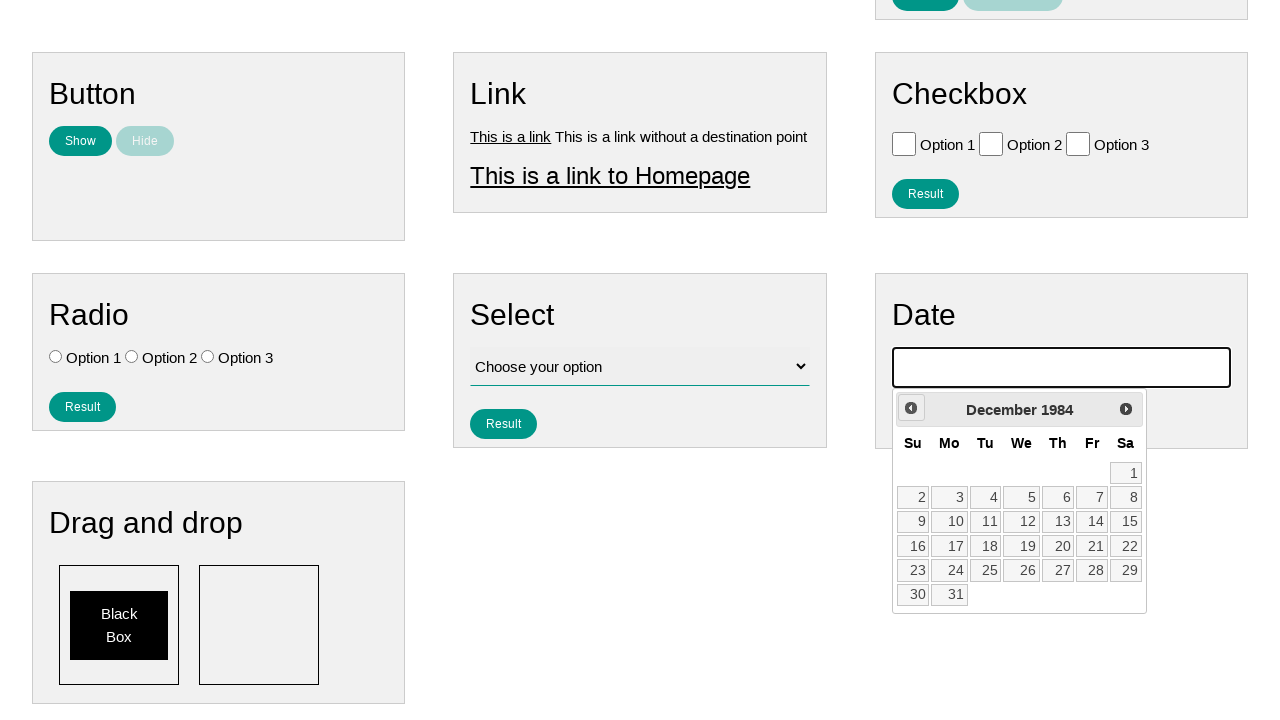

Clicked previous button to navigate backwards (iteration 495/790) at (911, 408) on .ui-datepicker-prev
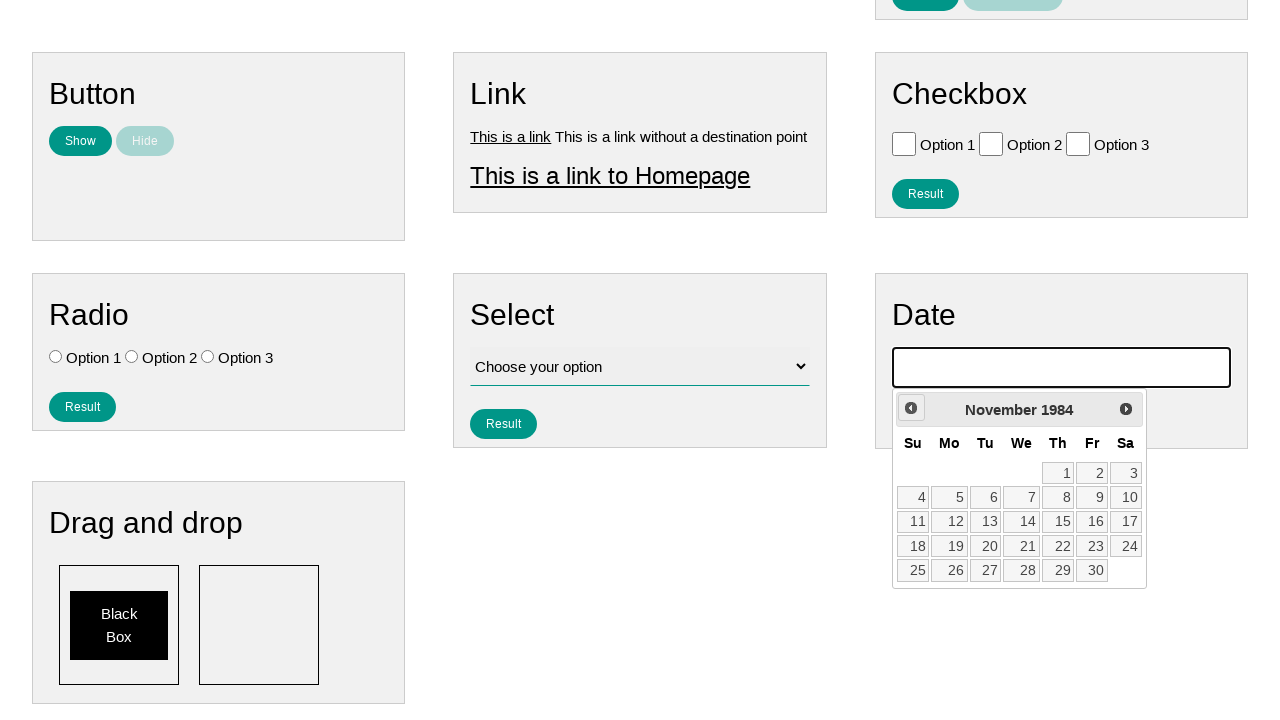

Clicked previous button to navigate backwards (iteration 496/790) at (911, 408) on .ui-datepicker-prev
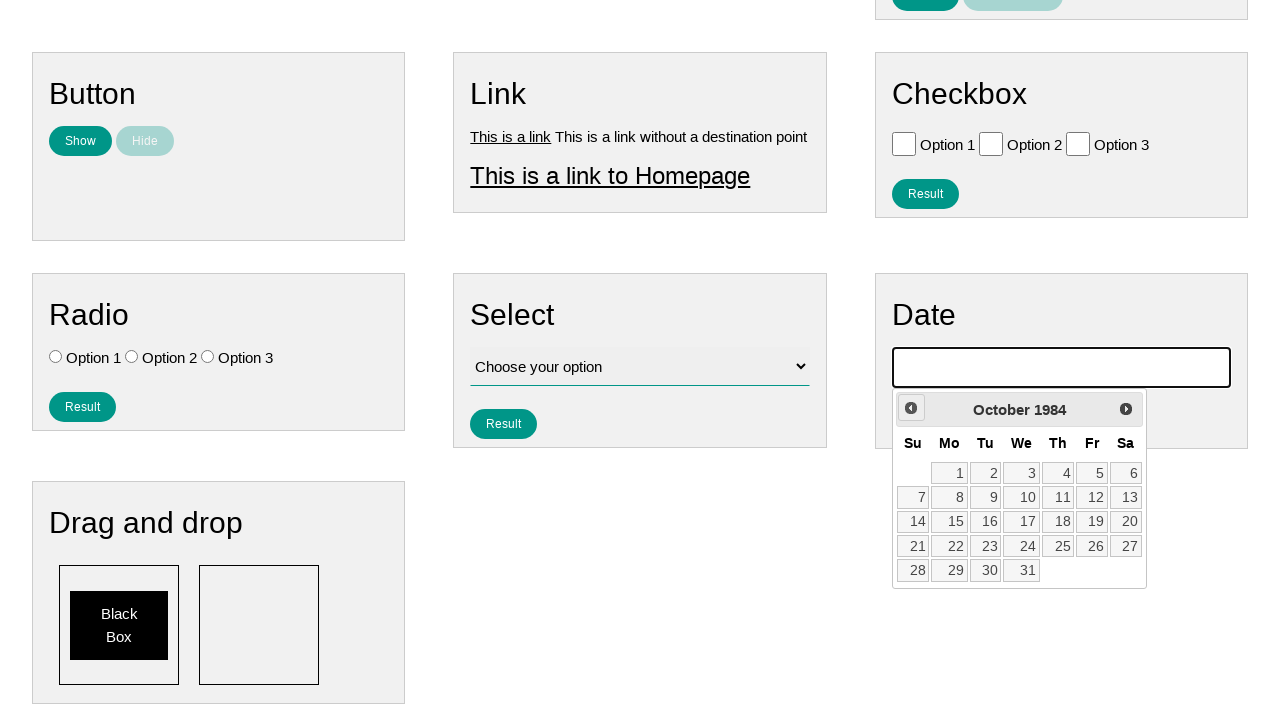

Clicked previous button to navigate backwards (iteration 497/790) at (911, 408) on .ui-datepicker-prev
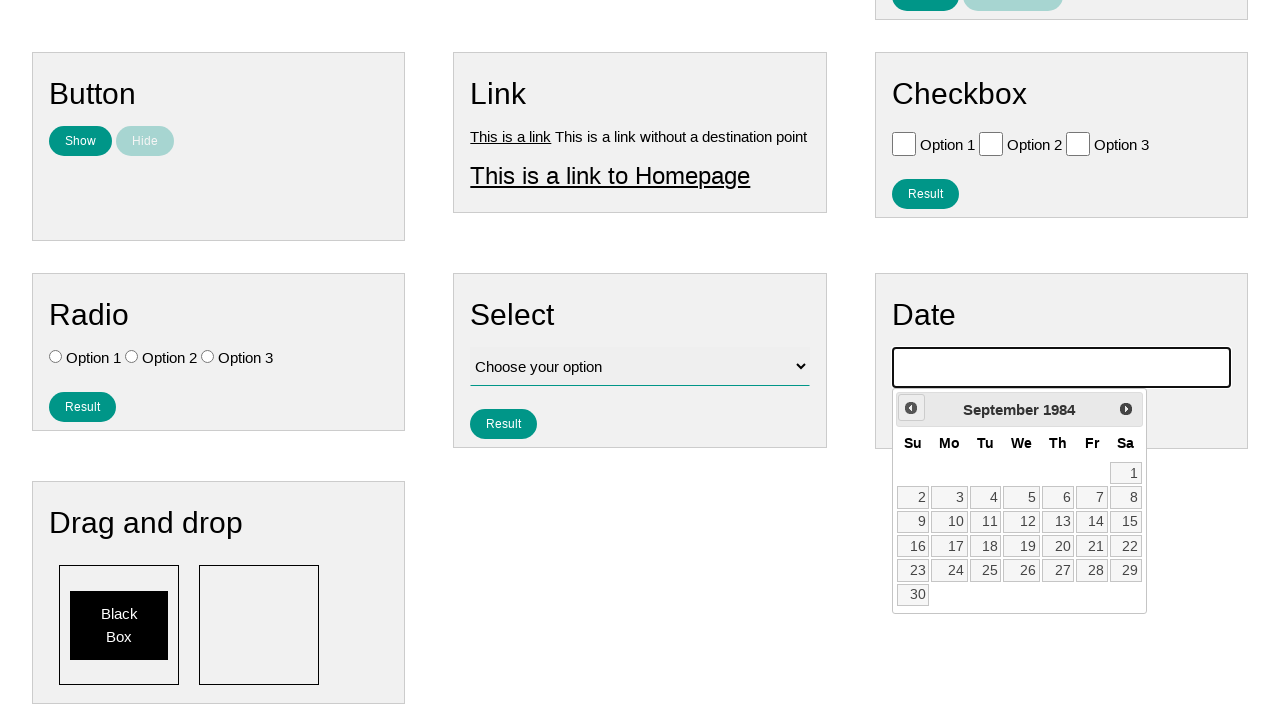

Clicked previous button to navigate backwards (iteration 498/790) at (911, 408) on .ui-datepicker-prev
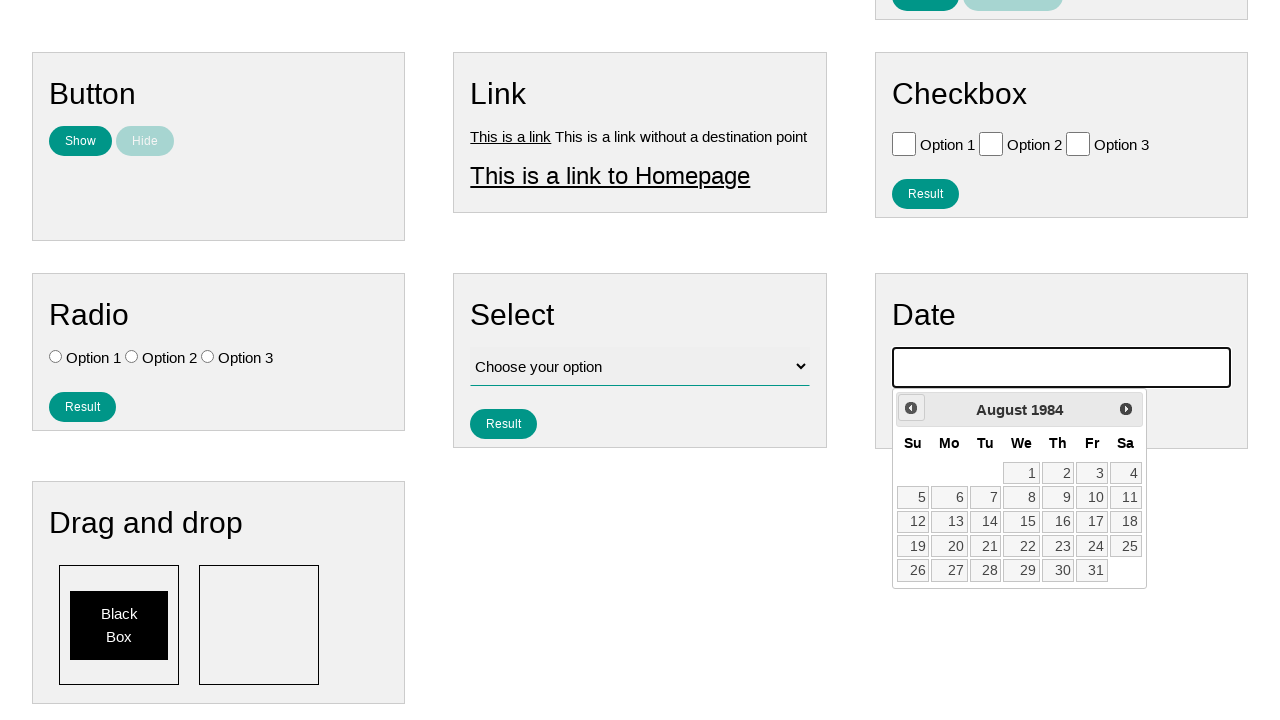

Clicked previous button to navigate backwards (iteration 499/790) at (911, 408) on .ui-datepicker-prev
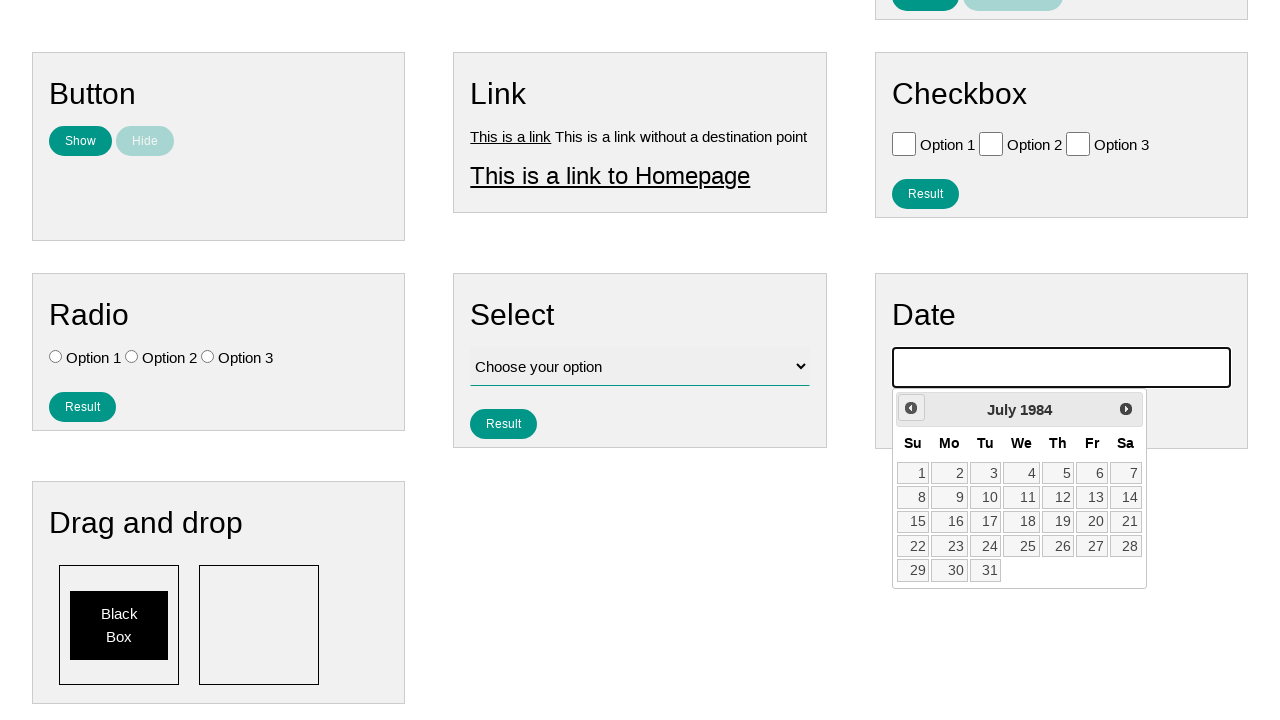

Clicked previous button to navigate backwards (iteration 500/790) at (911, 408) on .ui-datepicker-prev
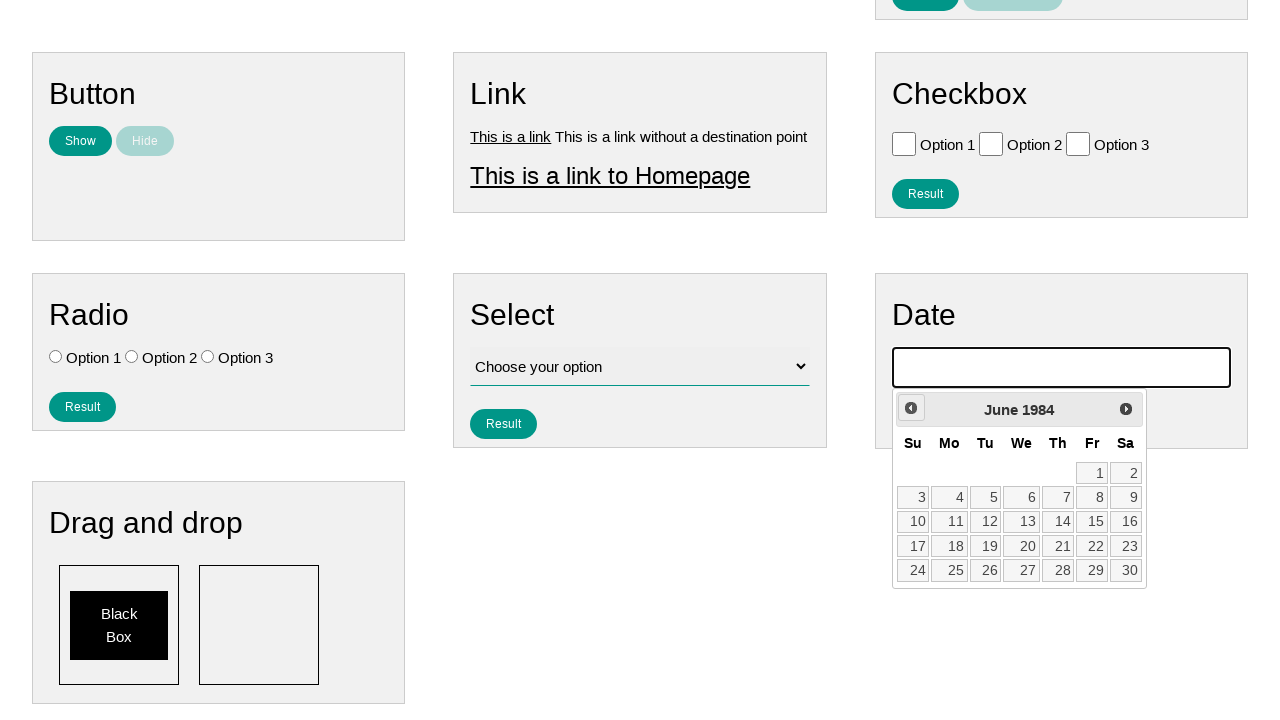

Clicked previous button to navigate backwards (iteration 501/790) at (911, 408) on .ui-datepicker-prev
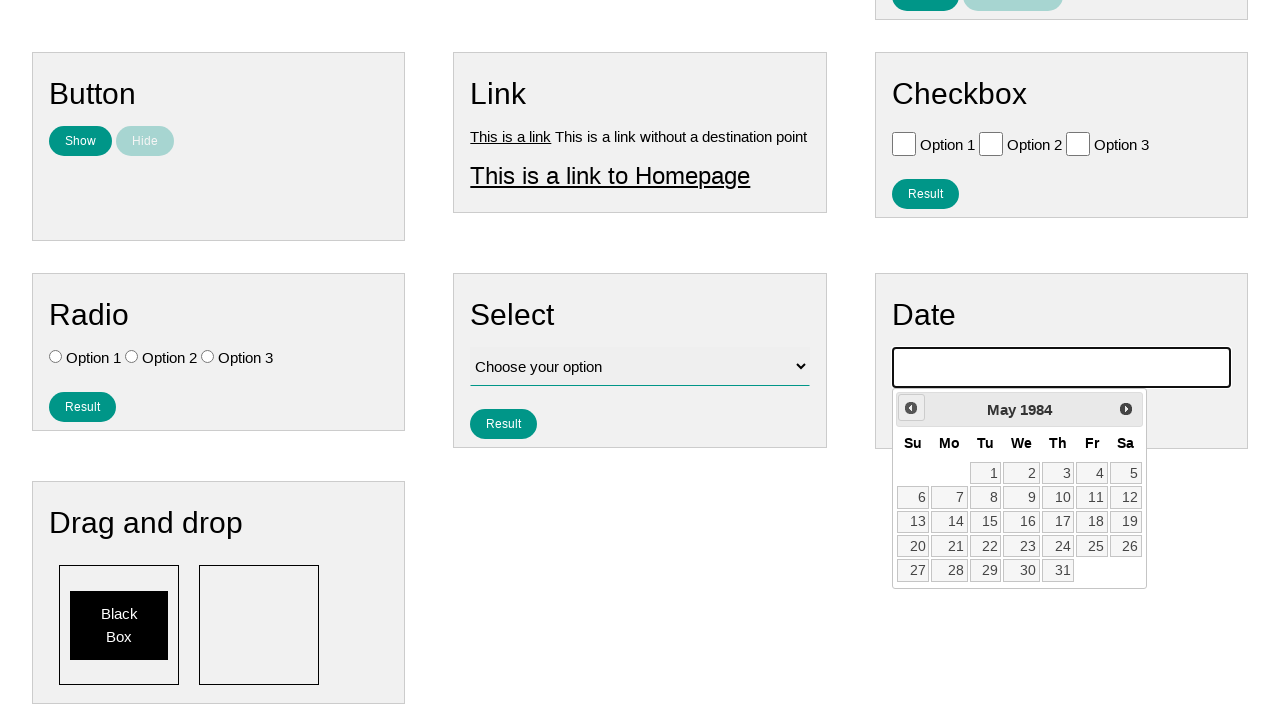

Clicked previous button to navigate backwards (iteration 502/790) at (911, 408) on .ui-datepicker-prev
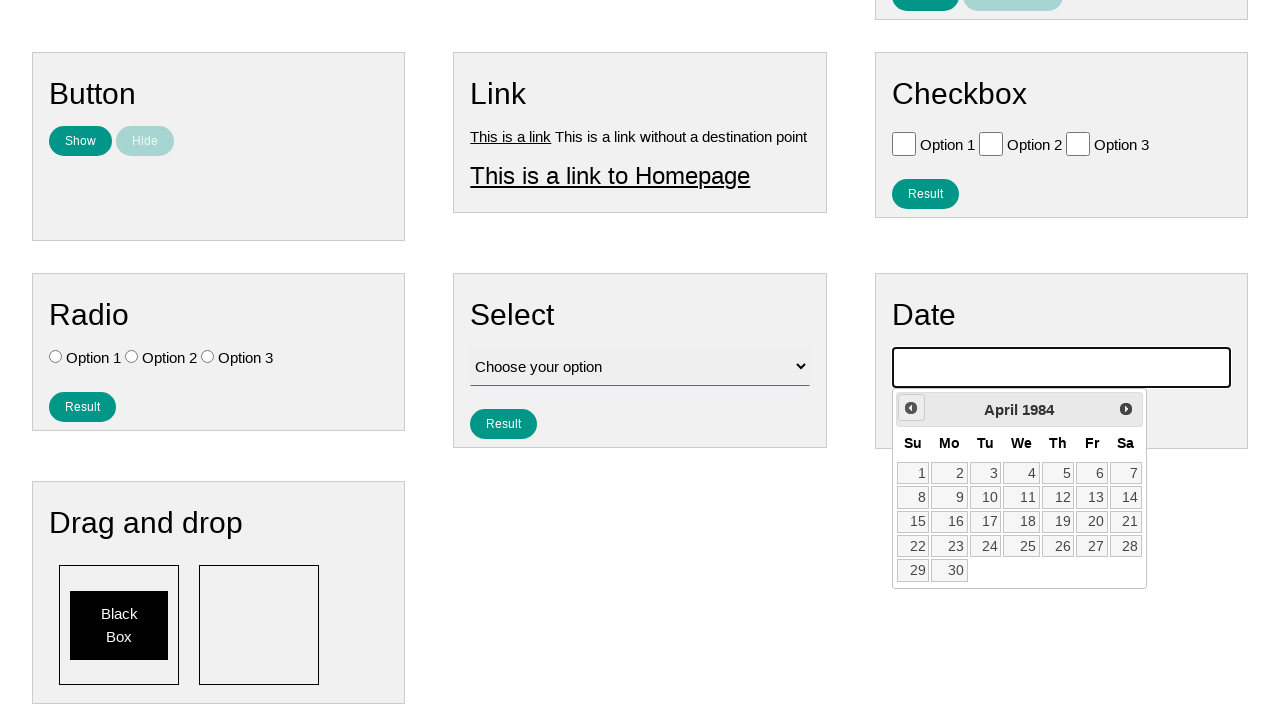

Clicked previous button to navigate backwards (iteration 503/790) at (911, 408) on .ui-datepicker-prev
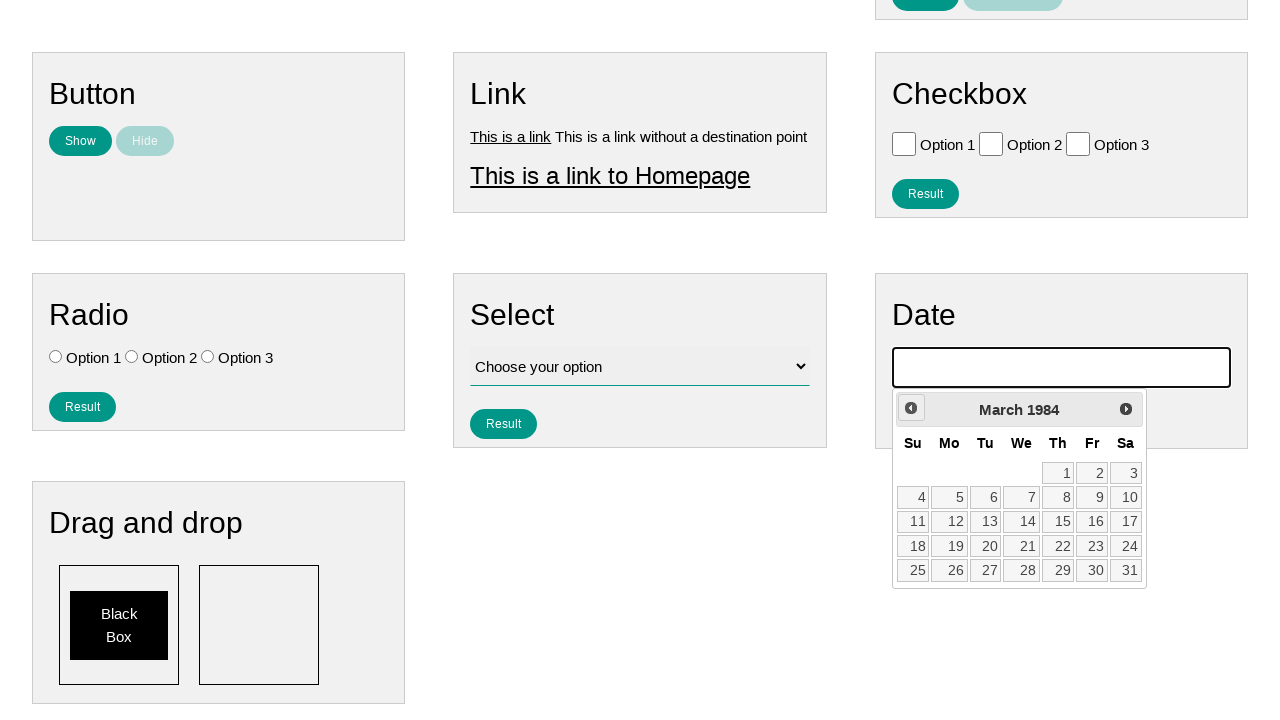

Clicked previous button to navigate backwards (iteration 504/790) at (911, 408) on .ui-datepicker-prev
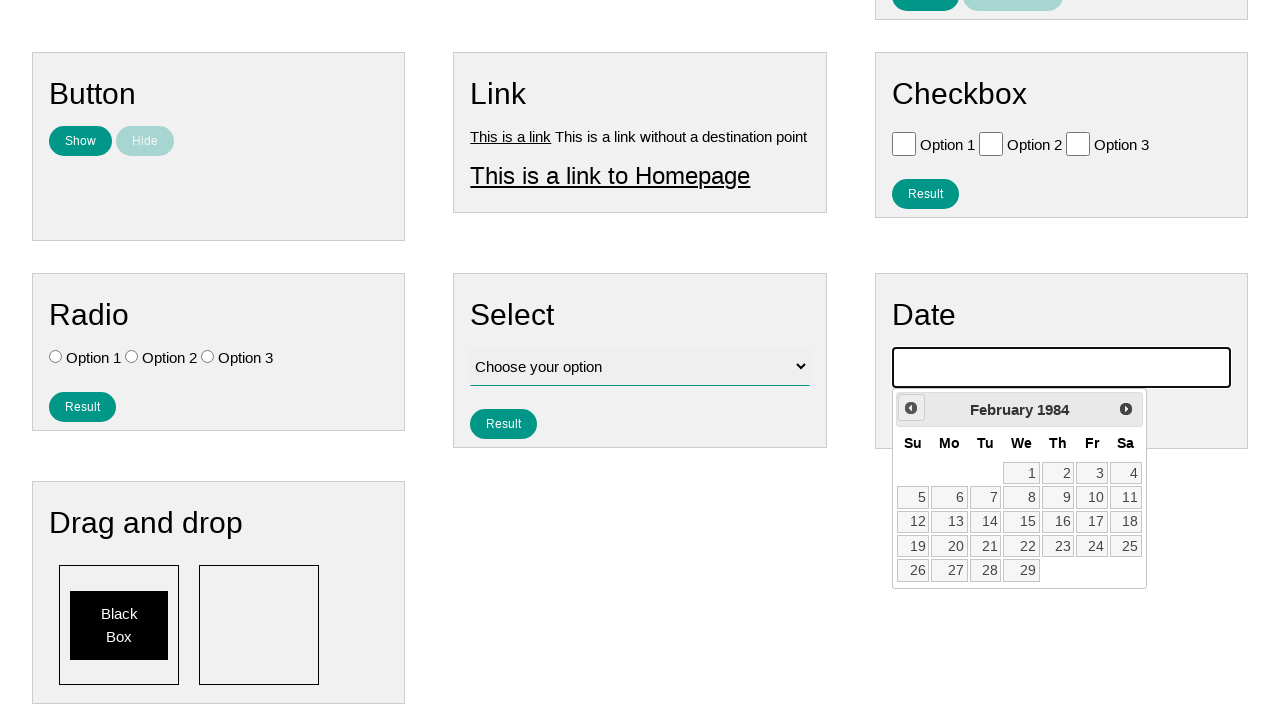

Clicked previous button to navigate backwards (iteration 505/790) at (911, 408) on .ui-datepicker-prev
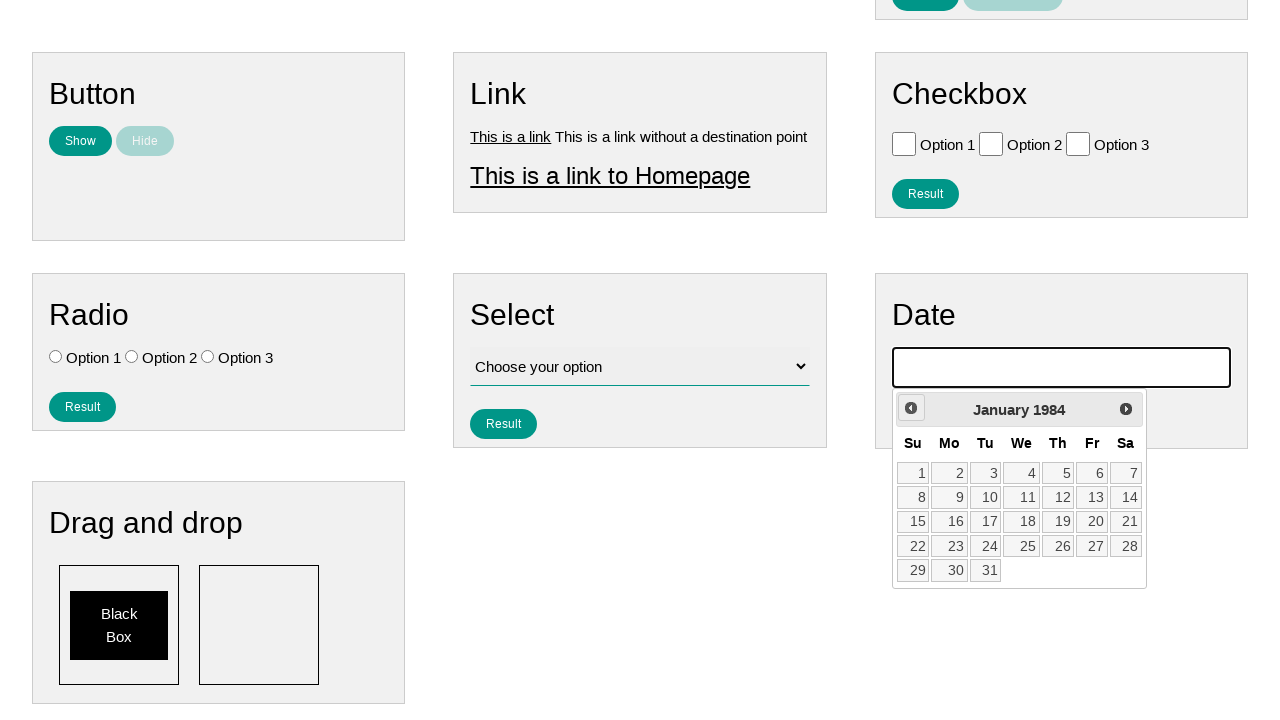

Clicked previous button to navigate backwards (iteration 506/790) at (911, 408) on .ui-datepicker-prev
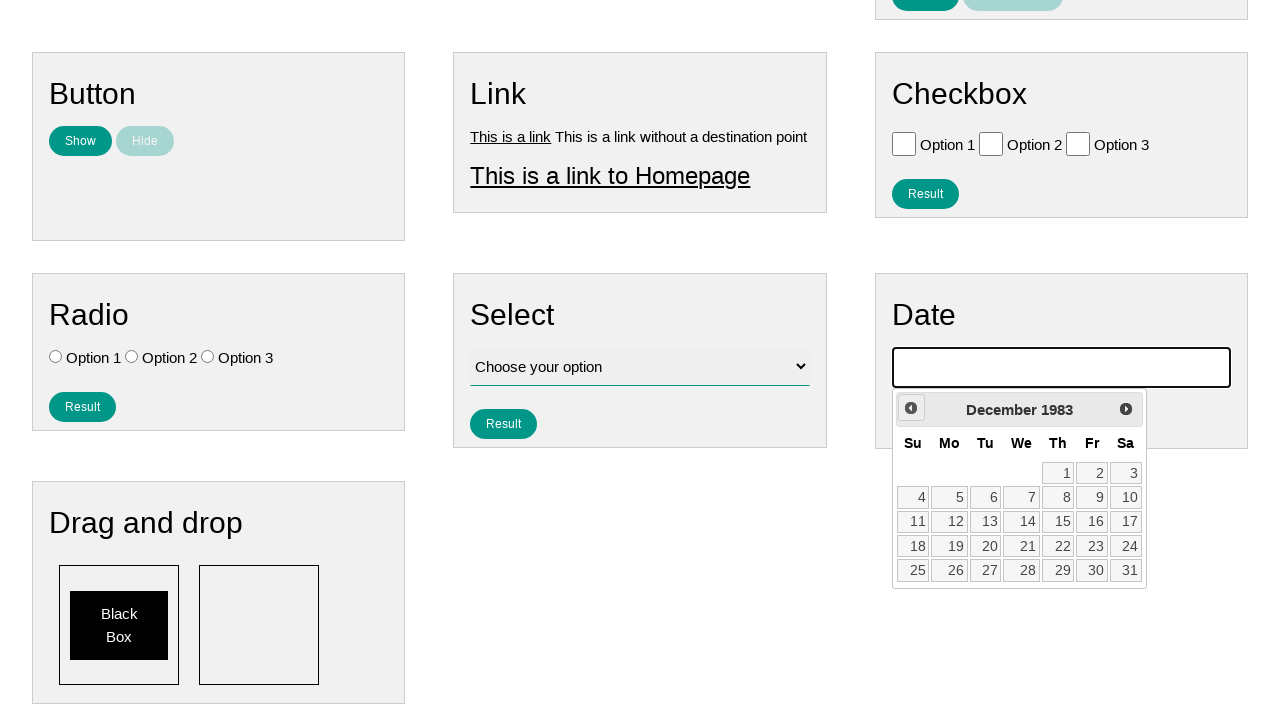

Clicked previous button to navigate backwards (iteration 507/790) at (911, 408) on .ui-datepicker-prev
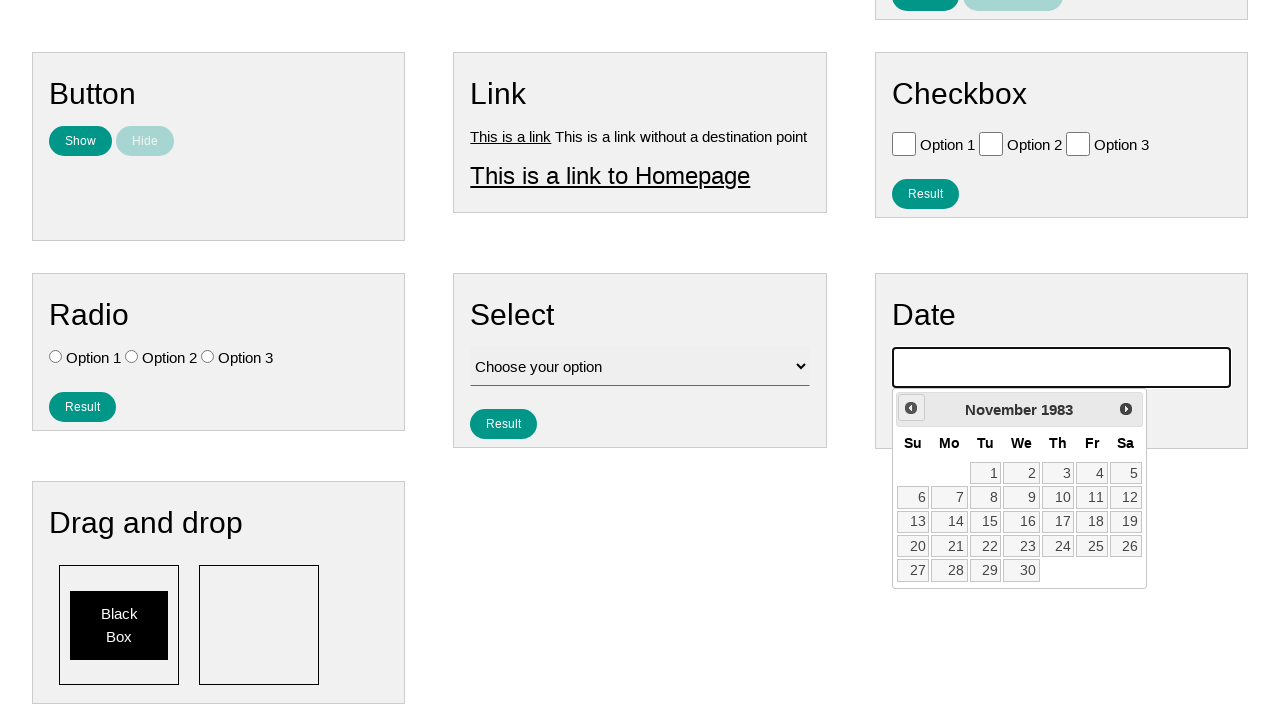

Clicked previous button to navigate backwards (iteration 508/790) at (911, 408) on .ui-datepicker-prev
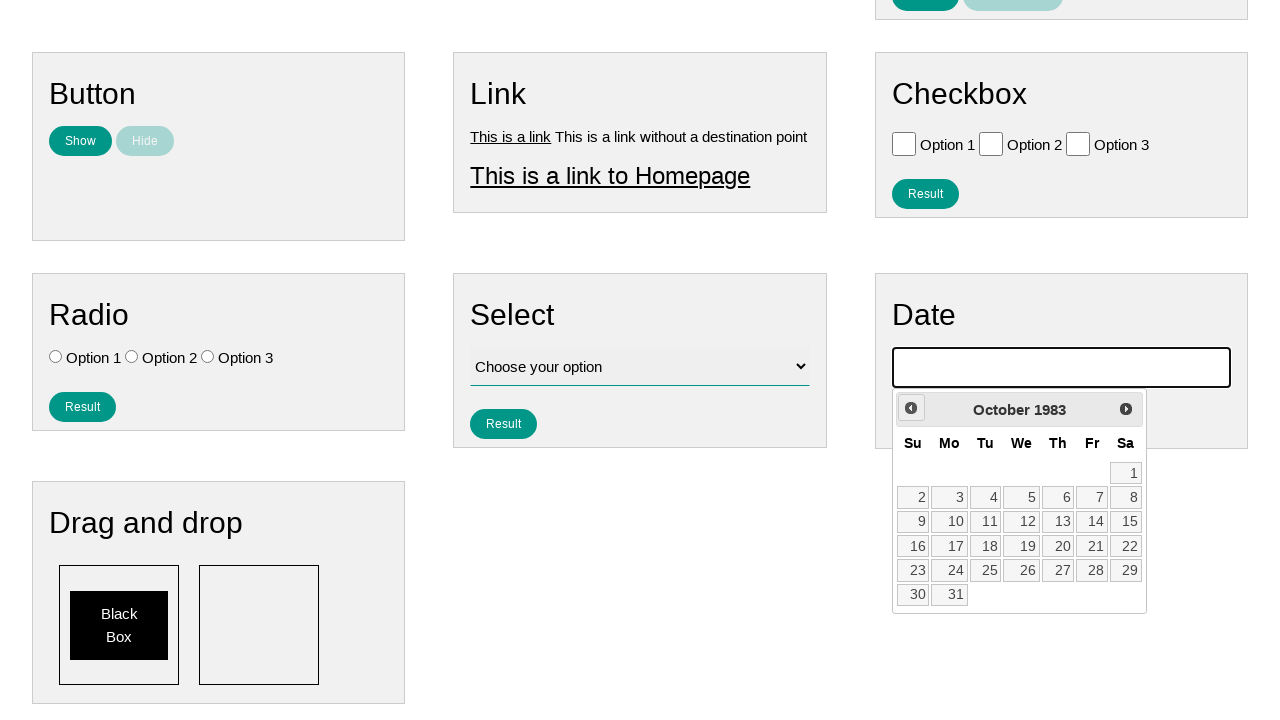

Clicked previous button to navigate backwards (iteration 509/790) at (911, 408) on .ui-datepicker-prev
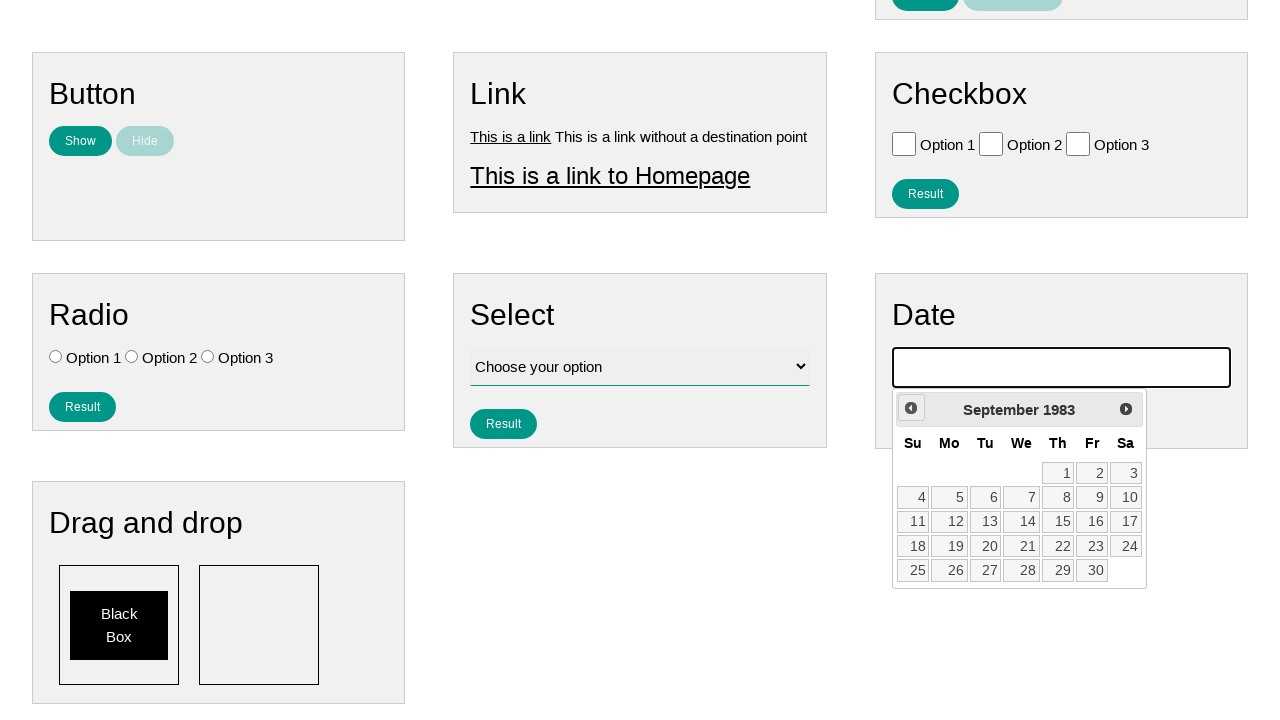

Clicked previous button to navigate backwards (iteration 510/790) at (911, 408) on .ui-datepicker-prev
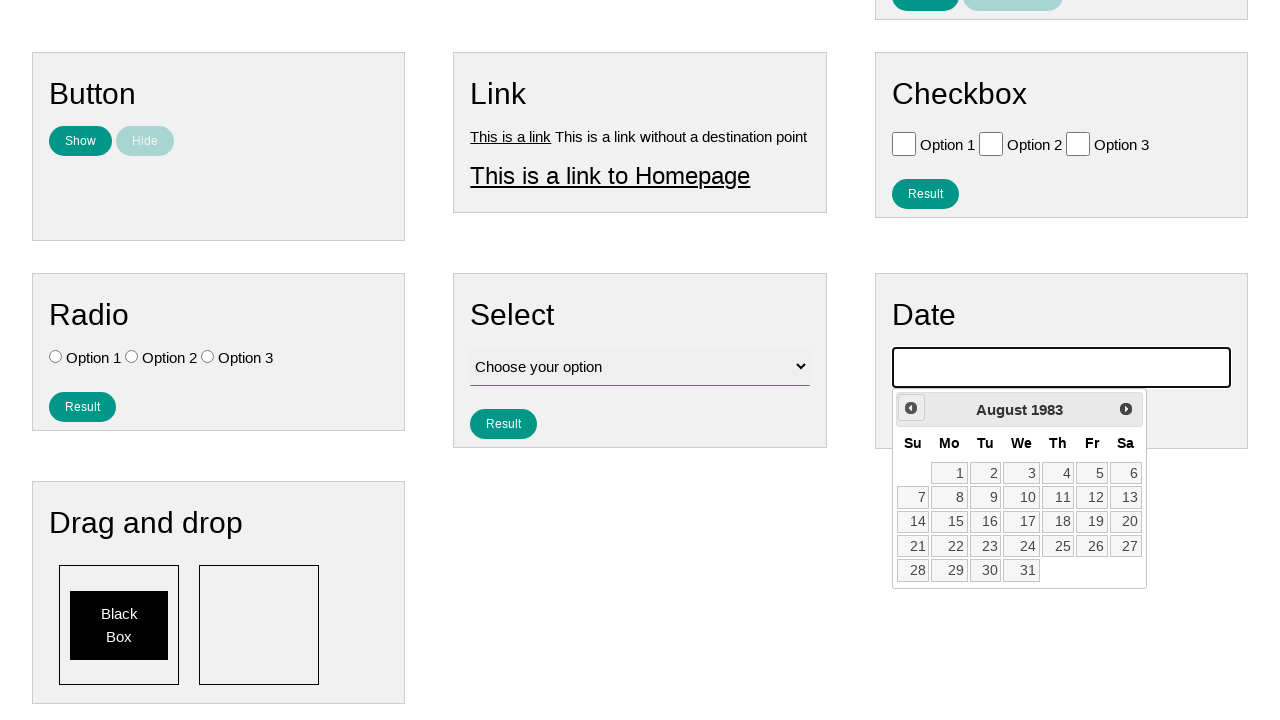

Clicked previous button to navigate backwards (iteration 511/790) at (911, 408) on .ui-datepicker-prev
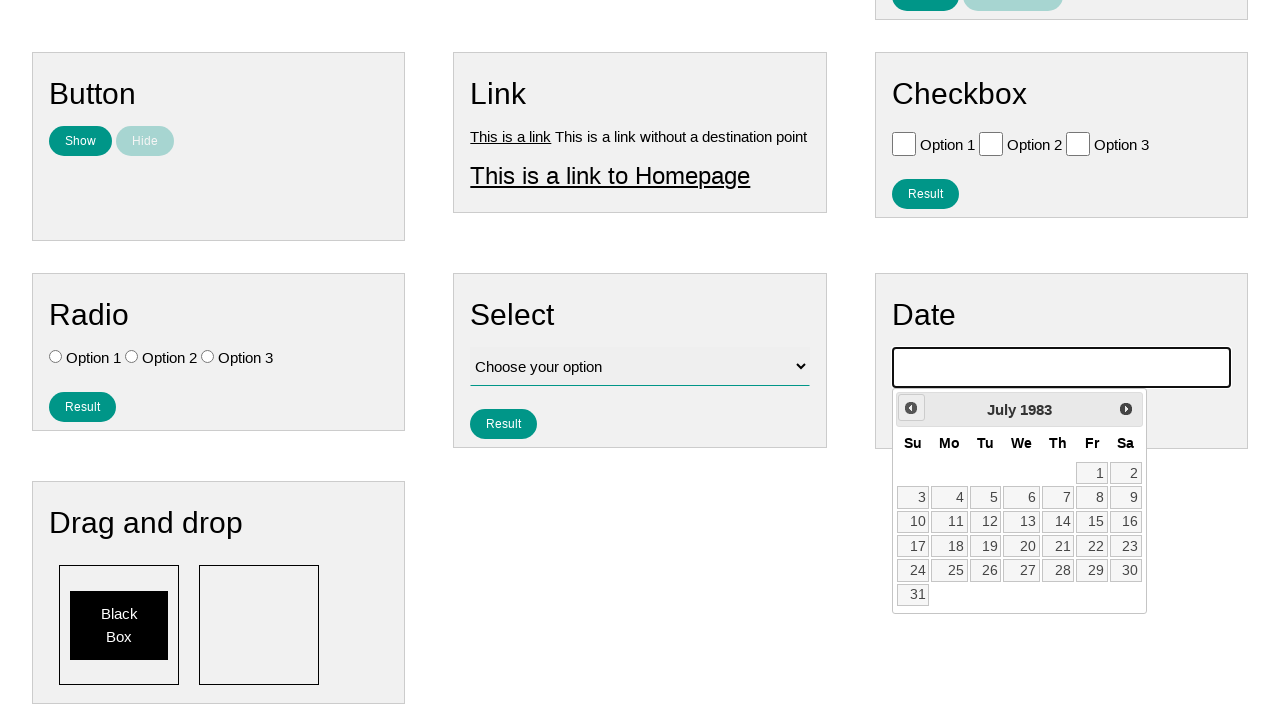

Clicked previous button to navigate backwards (iteration 512/790) at (911, 408) on .ui-datepicker-prev
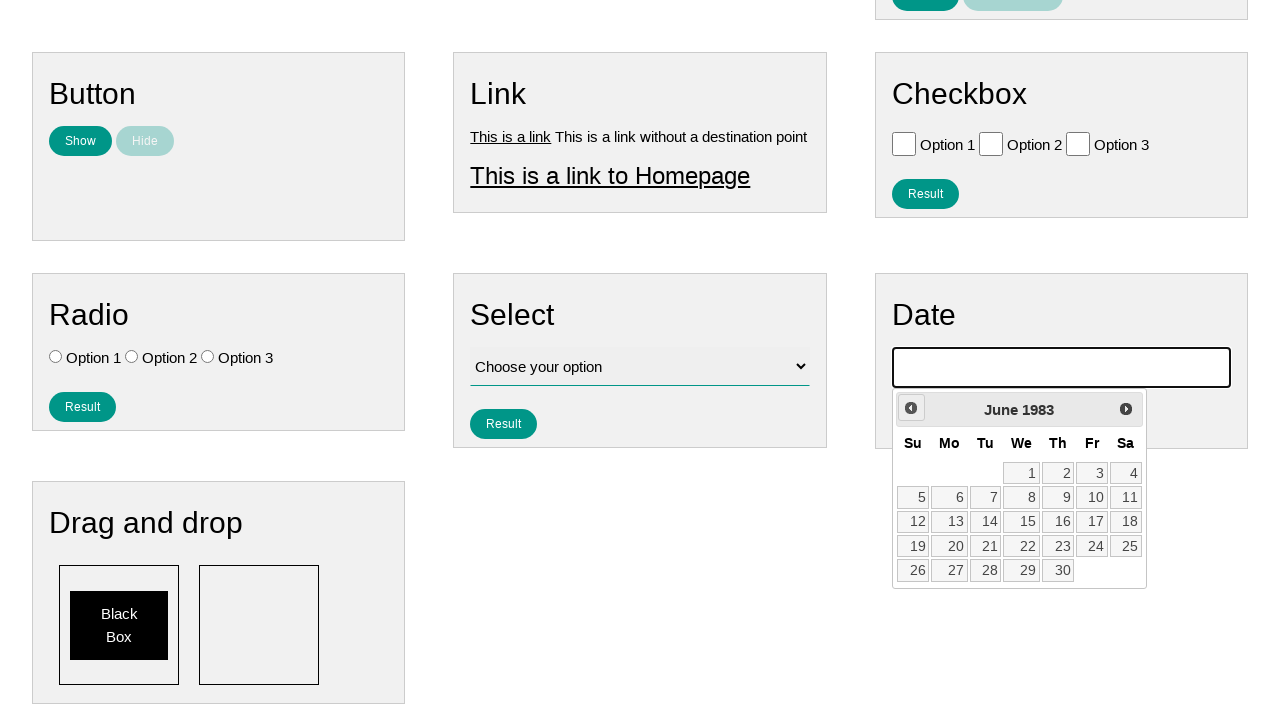

Clicked previous button to navigate backwards (iteration 513/790) at (911, 408) on .ui-datepicker-prev
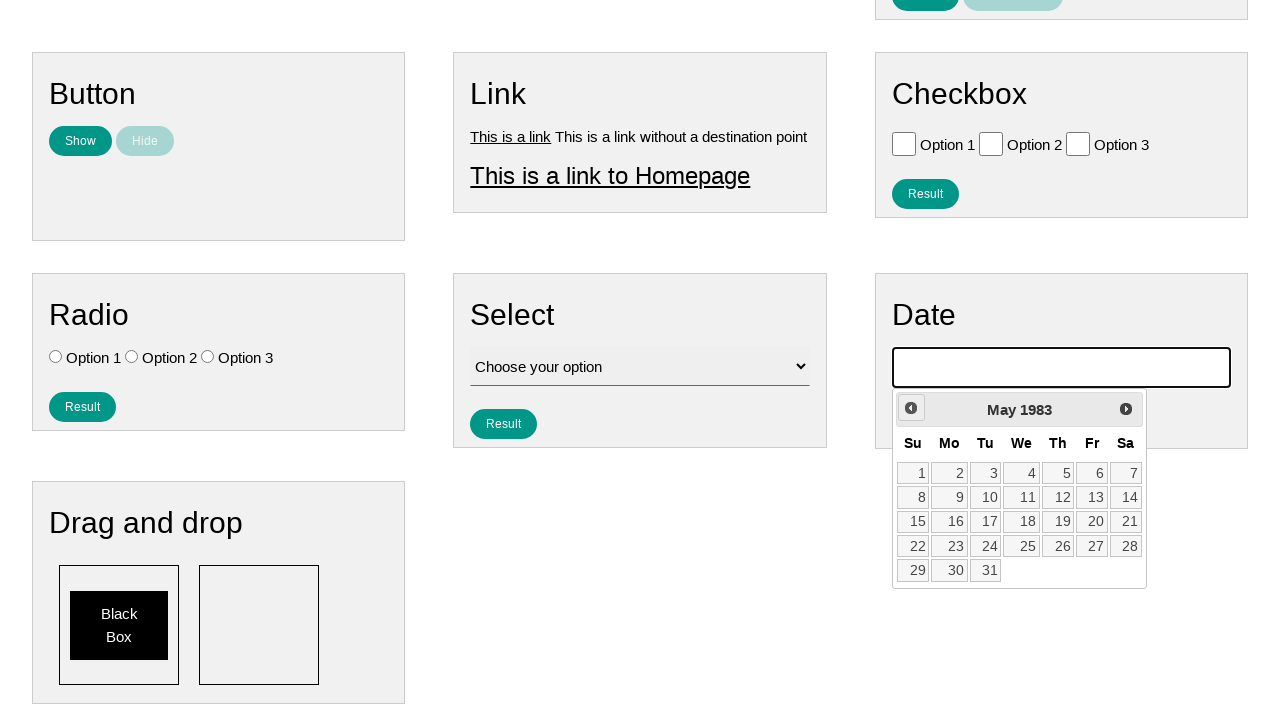

Clicked previous button to navigate backwards (iteration 514/790) at (911, 408) on .ui-datepicker-prev
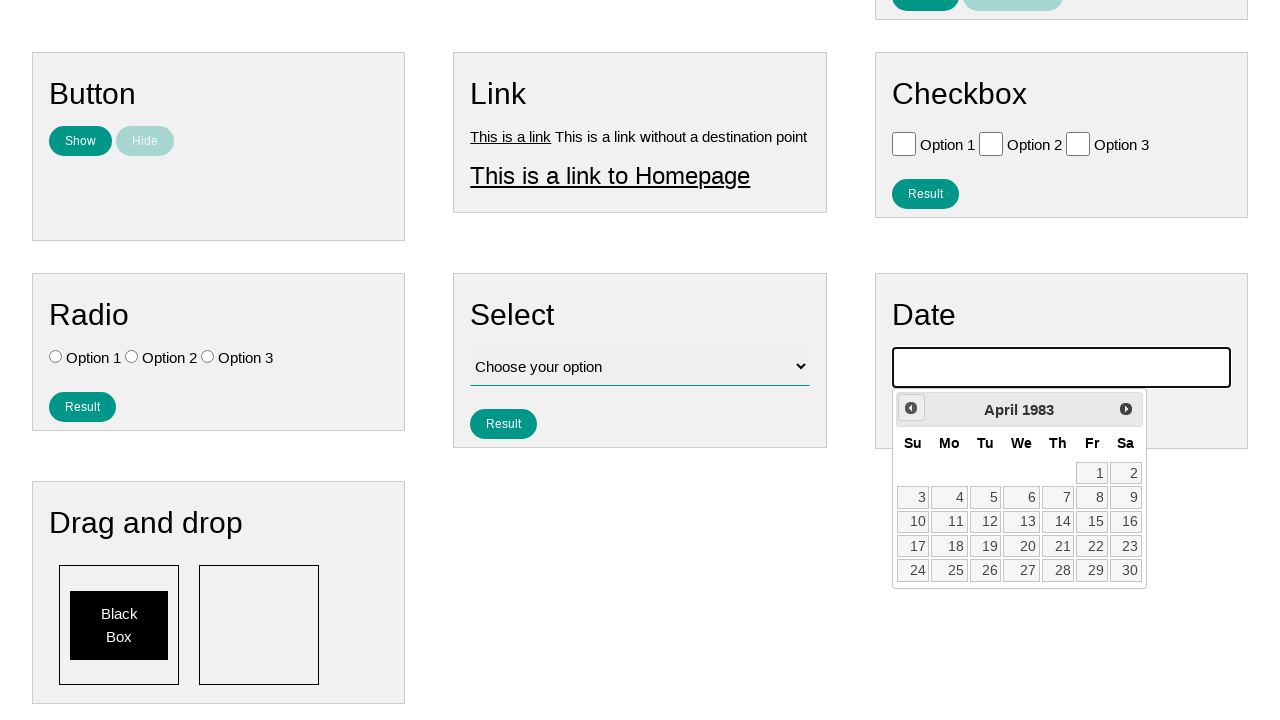

Clicked previous button to navigate backwards (iteration 515/790) at (911, 408) on .ui-datepicker-prev
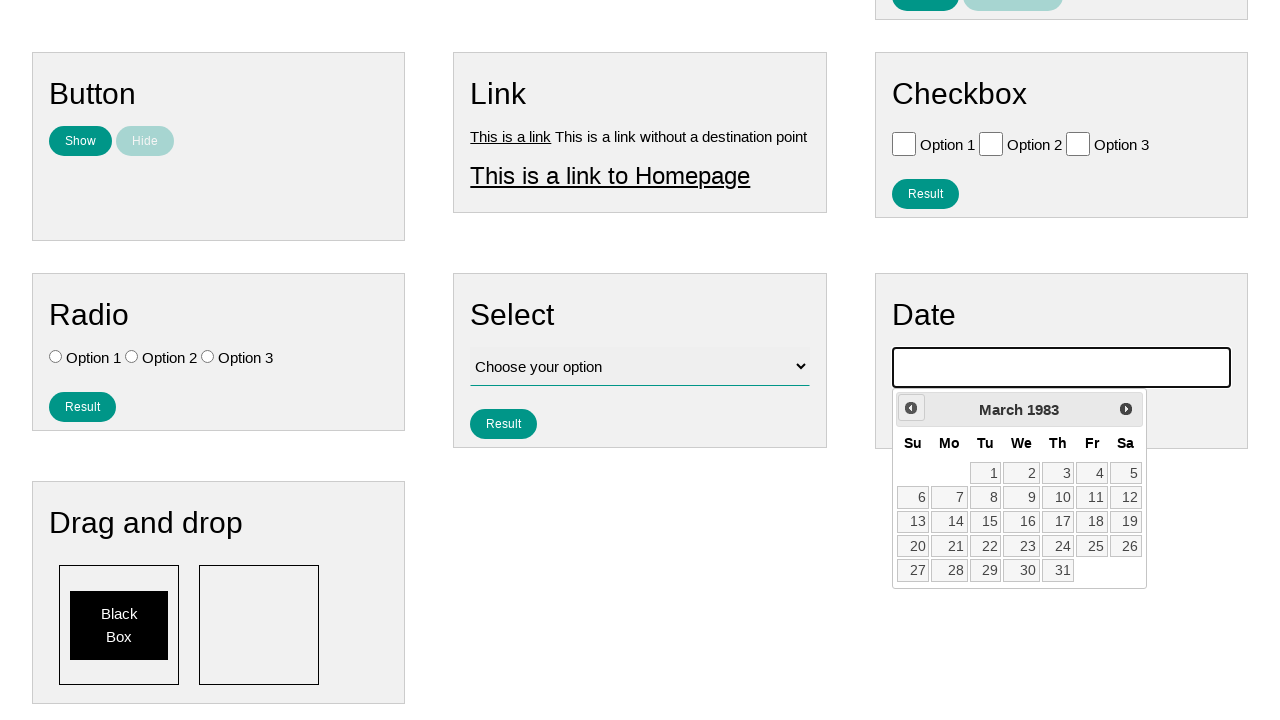

Clicked previous button to navigate backwards (iteration 516/790) at (911, 408) on .ui-datepicker-prev
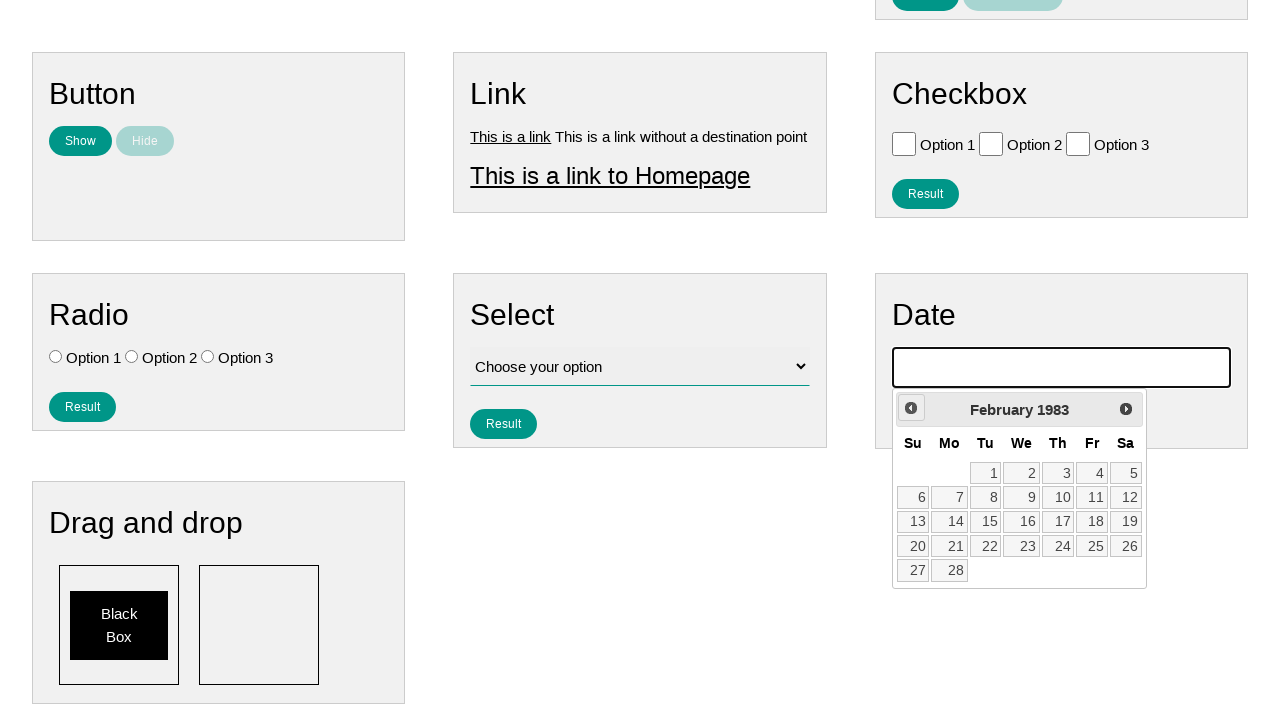

Clicked previous button to navigate backwards (iteration 517/790) at (911, 408) on .ui-datepicker-prev
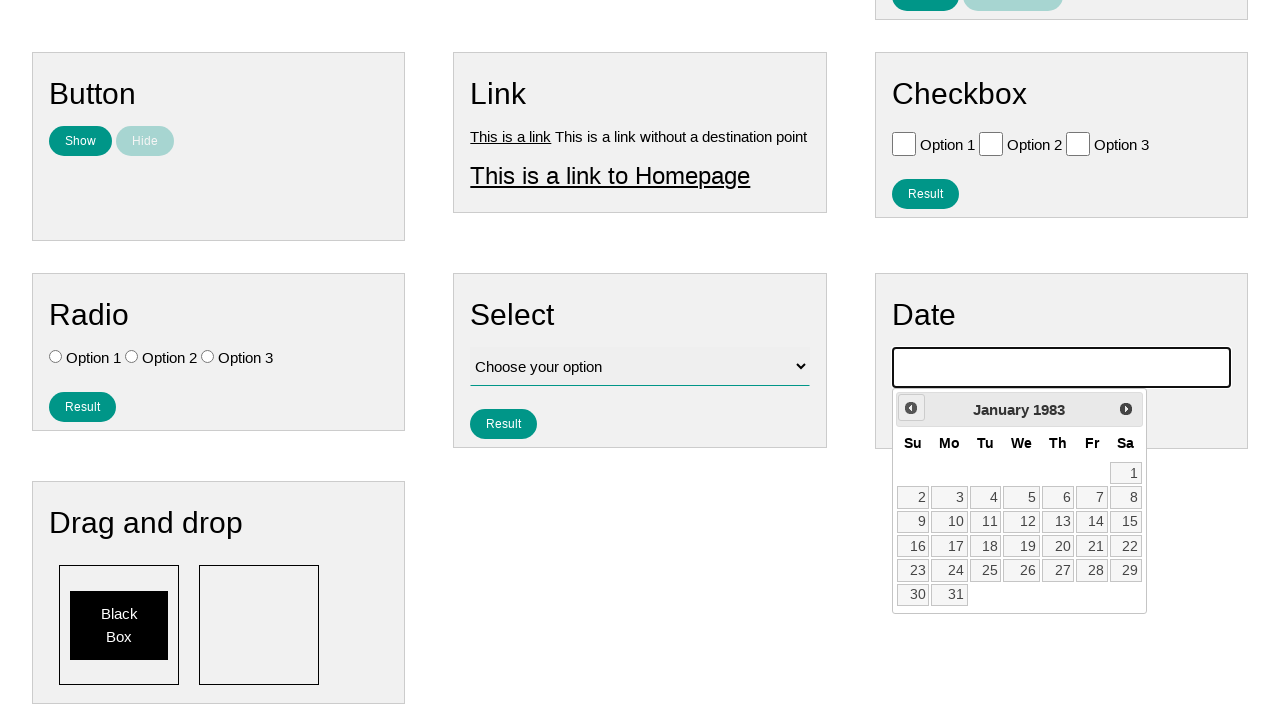

Clicked previous button to navigate backwards (iteration 518/790) at (911, 408) on .ui-datepicker-prev
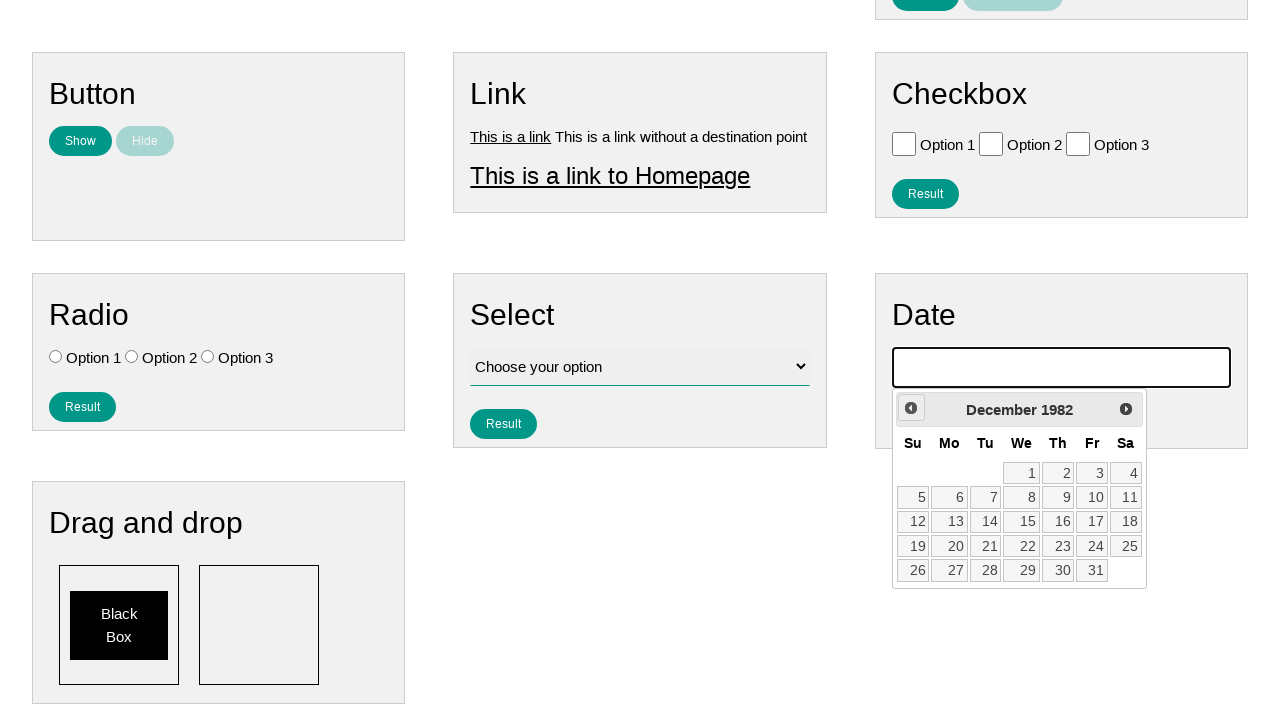

Clicked previous button to navigate backwards (iteration 519/790) at (911, 408) on .ui-datepicker-prev
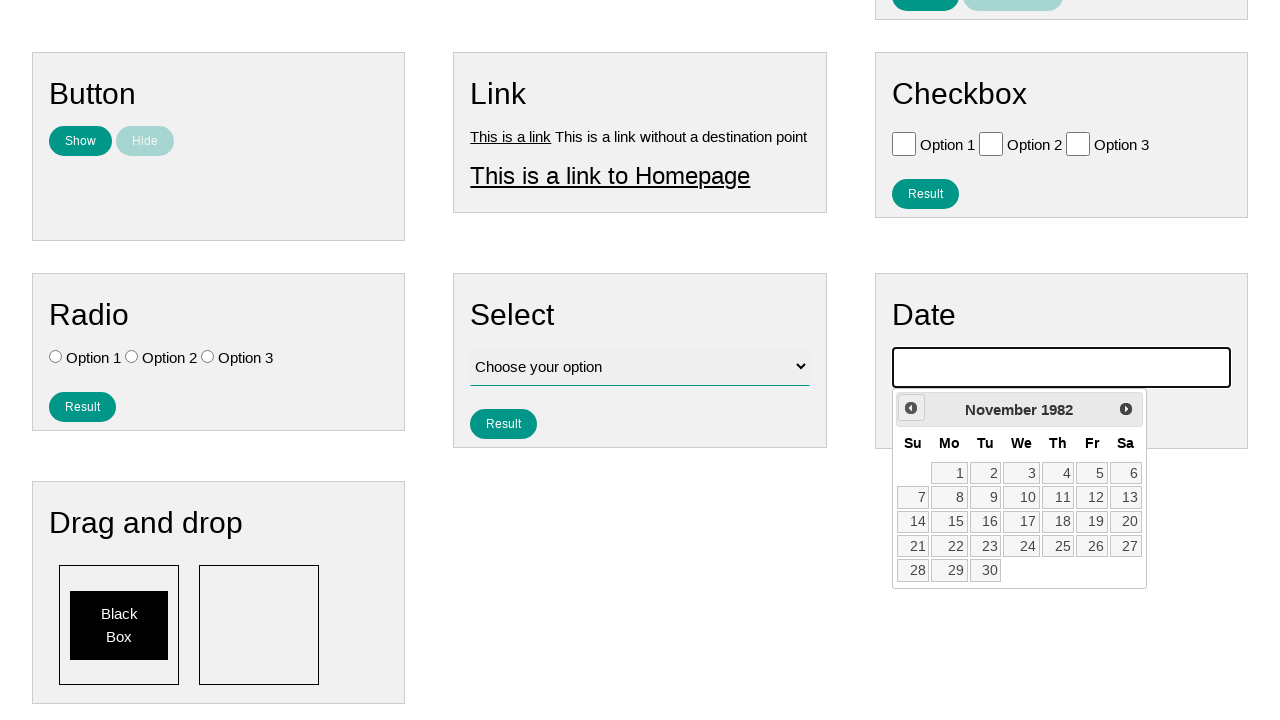

Clicked previous button to navigate backwards (iteration 520/790) at (911, 408) on .ui-datepicker-prev
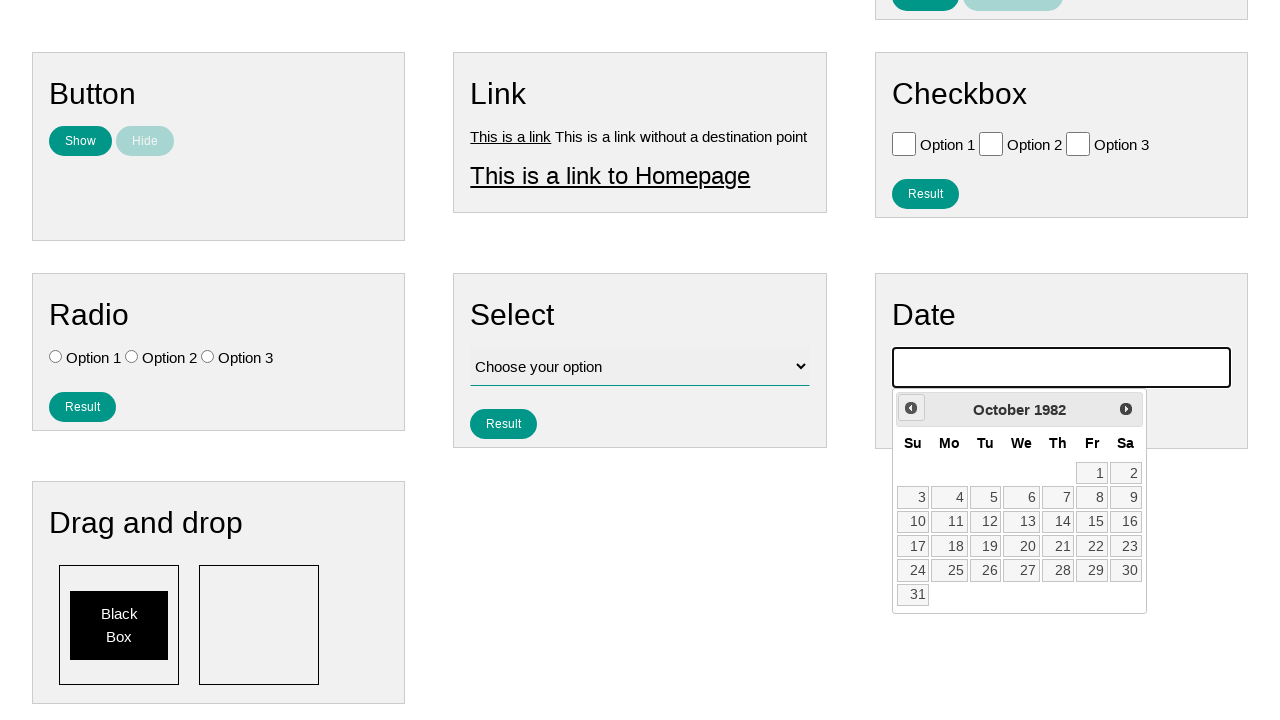

Clicked previous button to navigate backwards (iteration 521/790) at (911, 408) on .ui-datepicker-prev
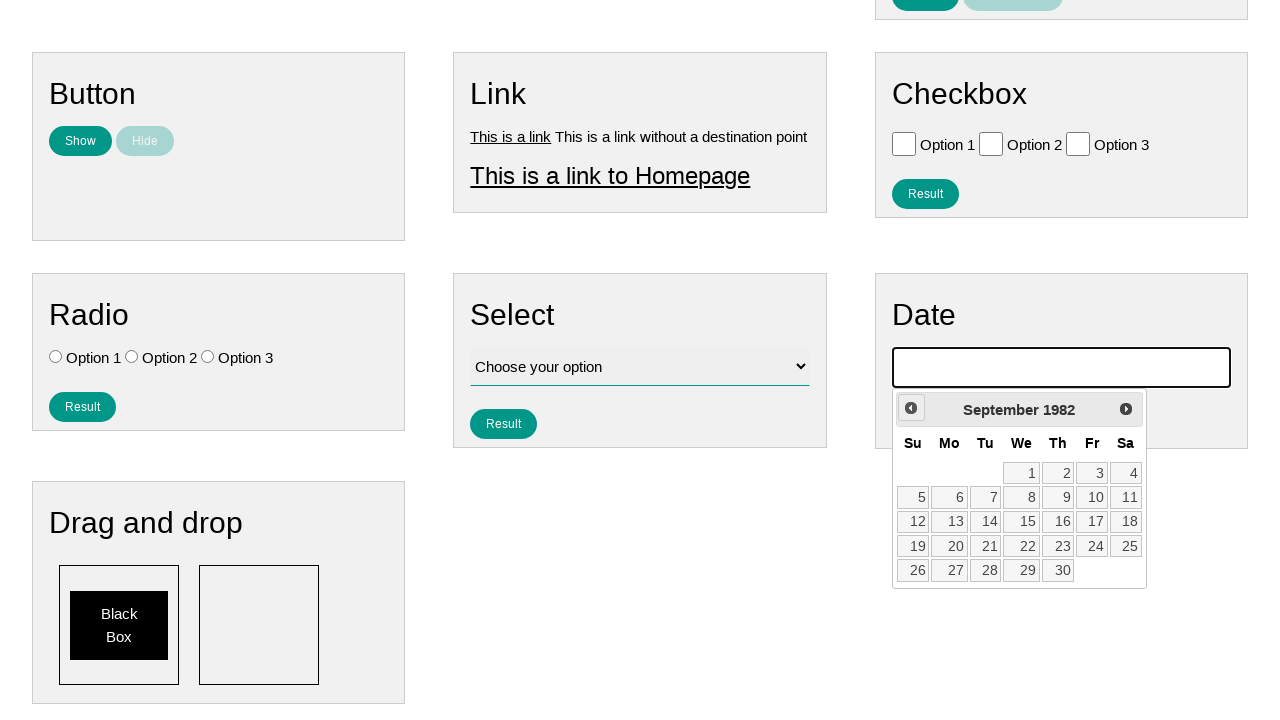

Clicked previous button to navigate backwards (iteration 522/790) at (911, 408) on .ui-datepicker-prev
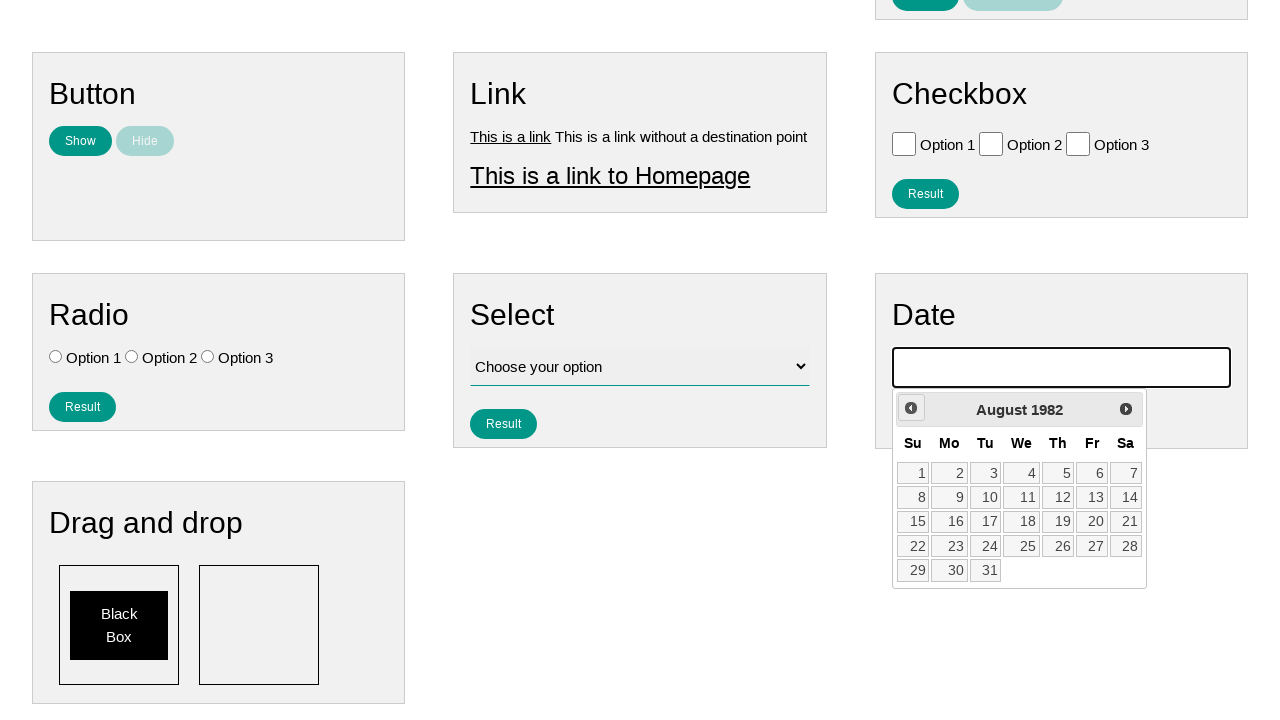

Clicked previous button to navigate backwards (iteration 523/790) at (911, 408) on .ui-datepicker-prev
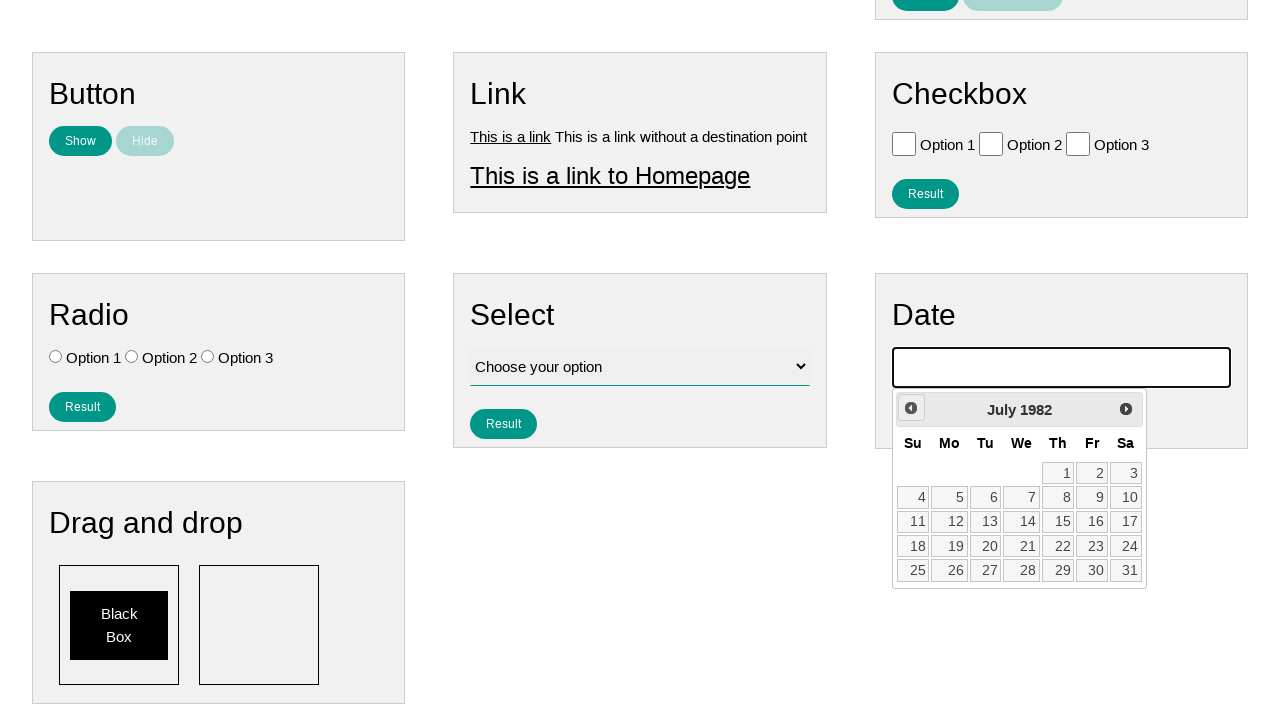

Clicked previous button to navigate backwards (iteration 524/790) at (911, 408) on .ui-datepicker-prev
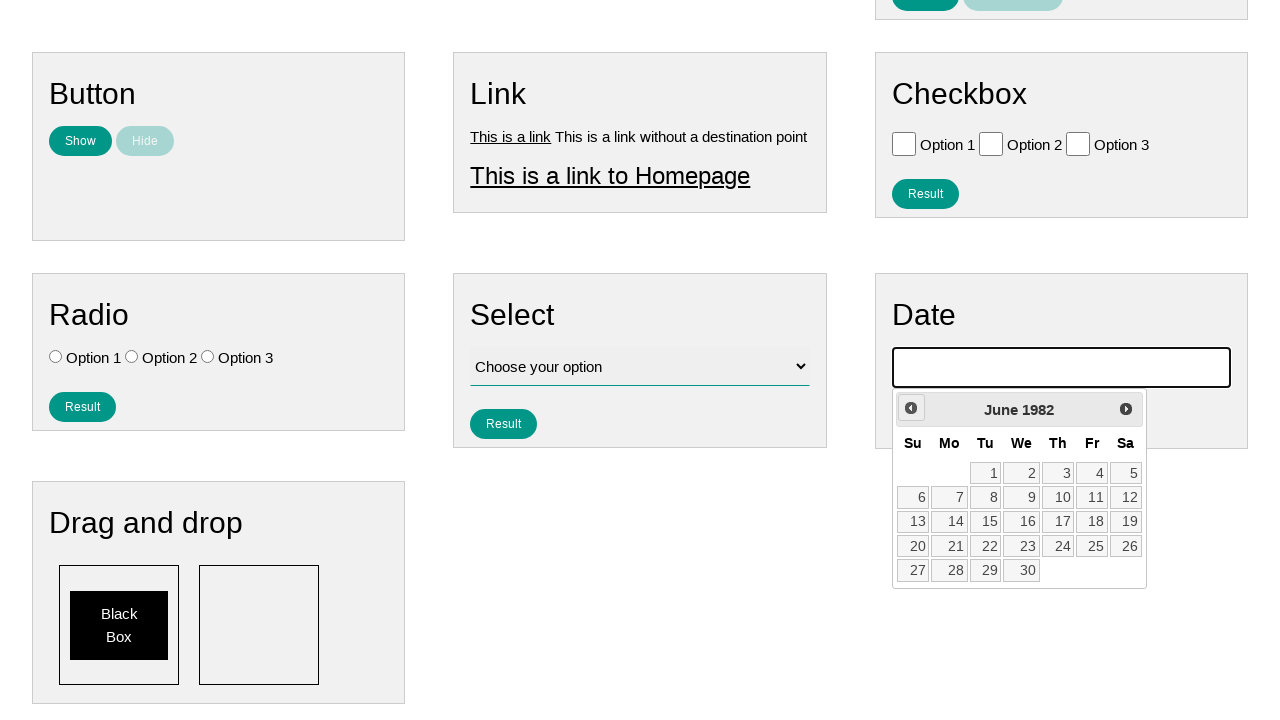

Clicked previous button to navigate backwards (iteration 525/790) at (911, 408) on .ui-datepicker-prev
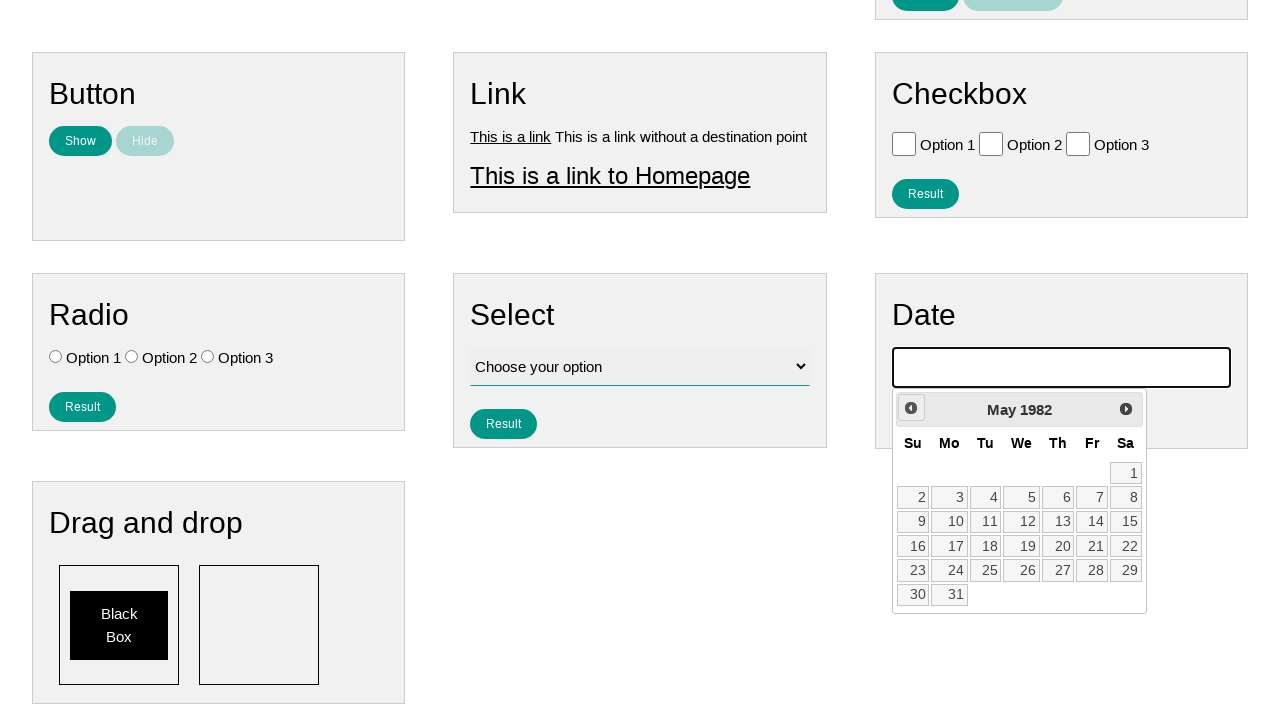

Clicked previous button to navigate backwards (iteration 526/790) at (911, 408) on .ui-datepicker-prev
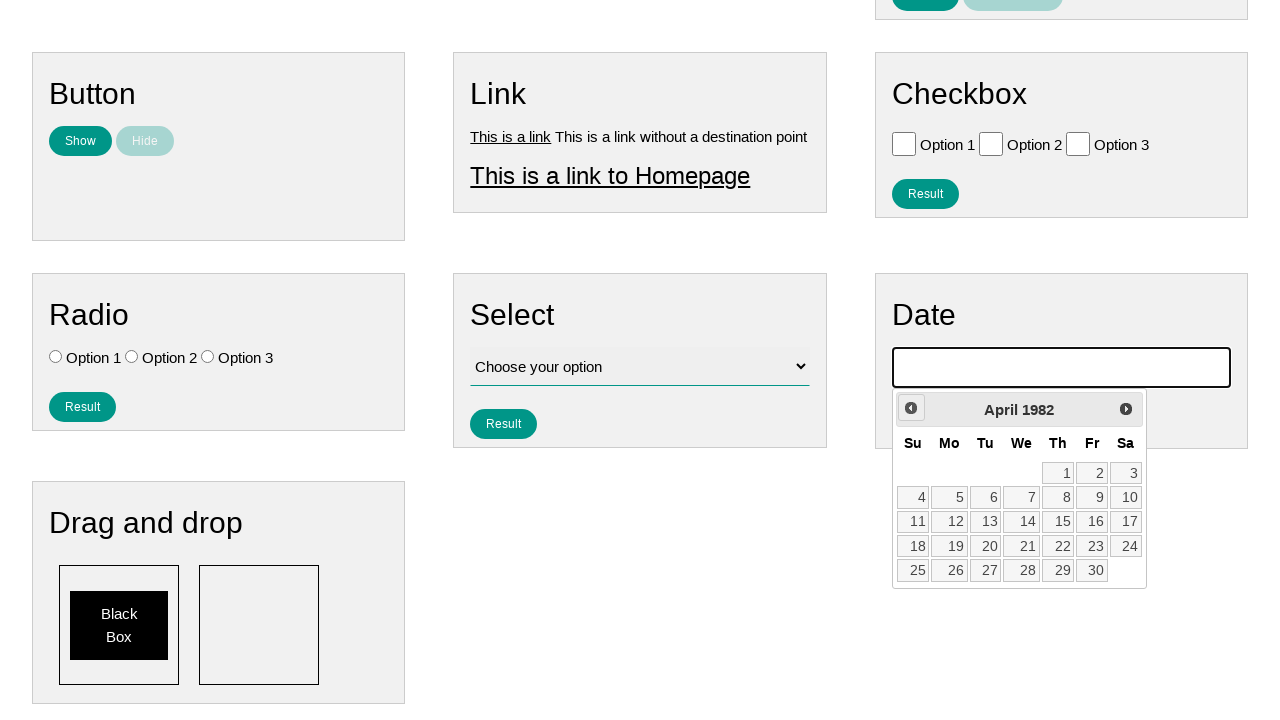

Clicked previous button to navigate backwards (iteration 527/790) at (911, 408) on .ui-datepicker-prev
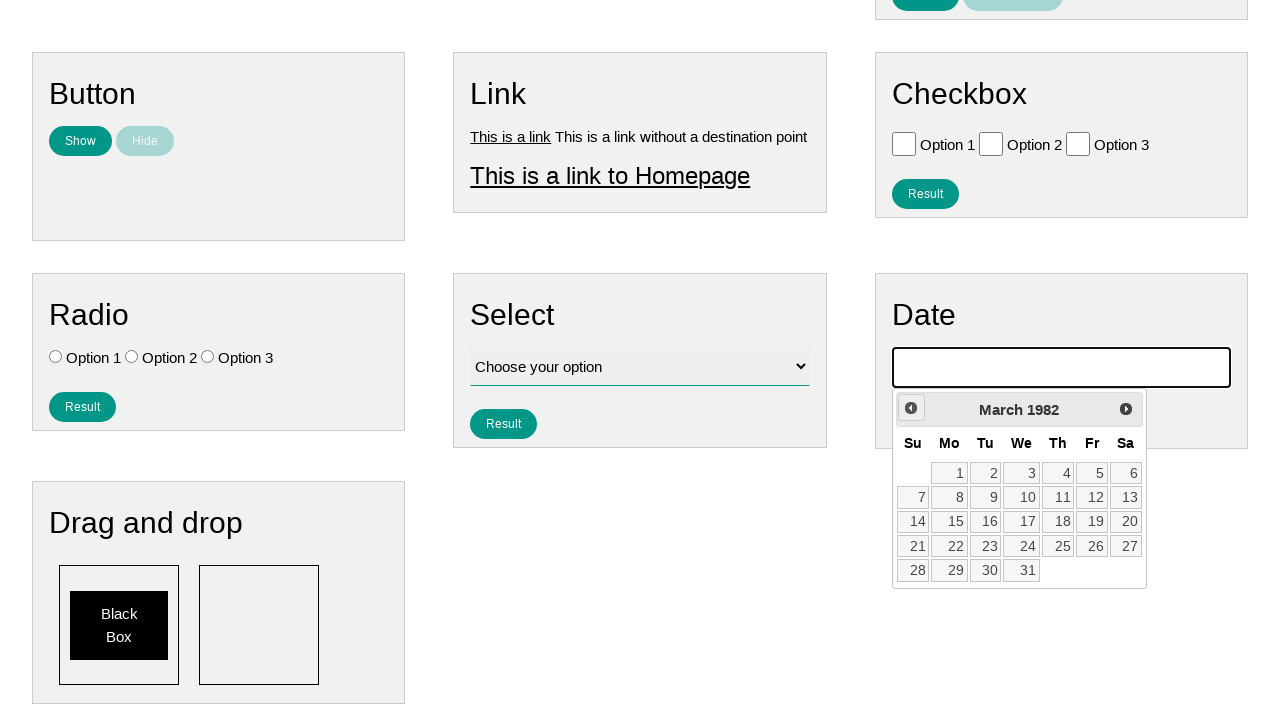

Clicked previous button to navigate backwards (iteration 528/790) at (911, 408) on .ui-datepicker-prev
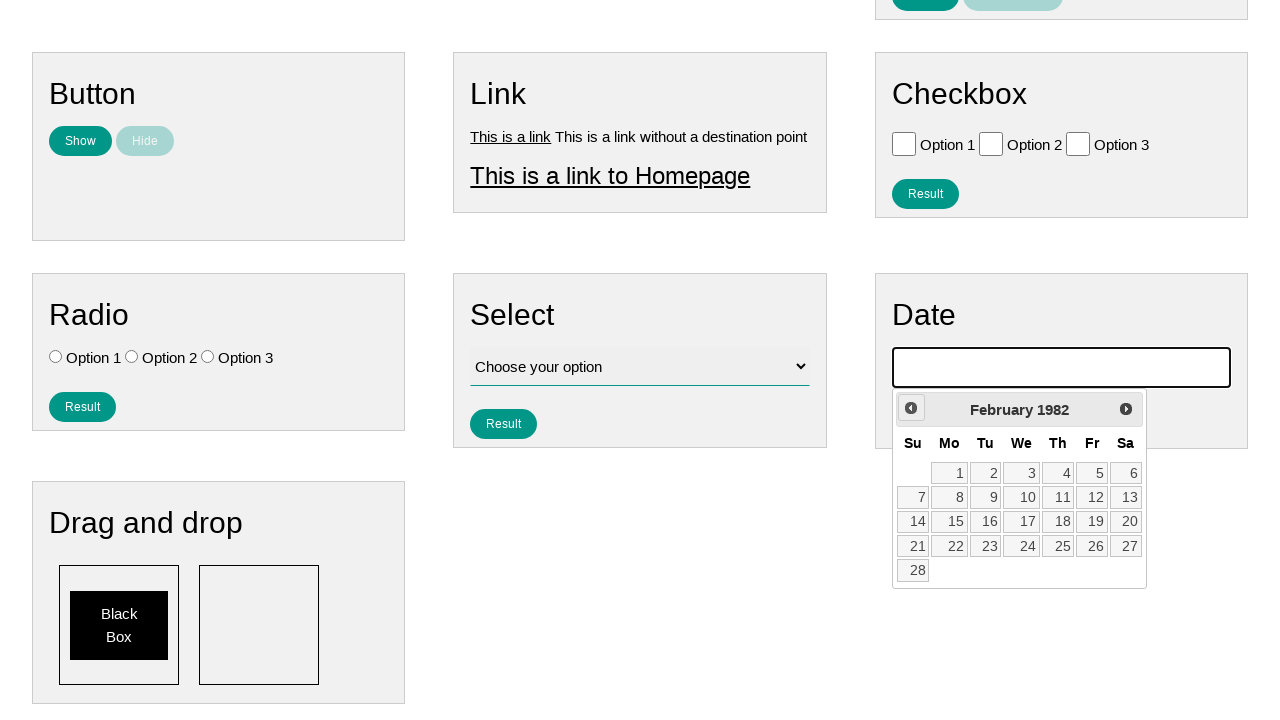

Clicked previous button to navigate backwards (iteration 529/790) at (911, 408) on .ui-datepicker-prev
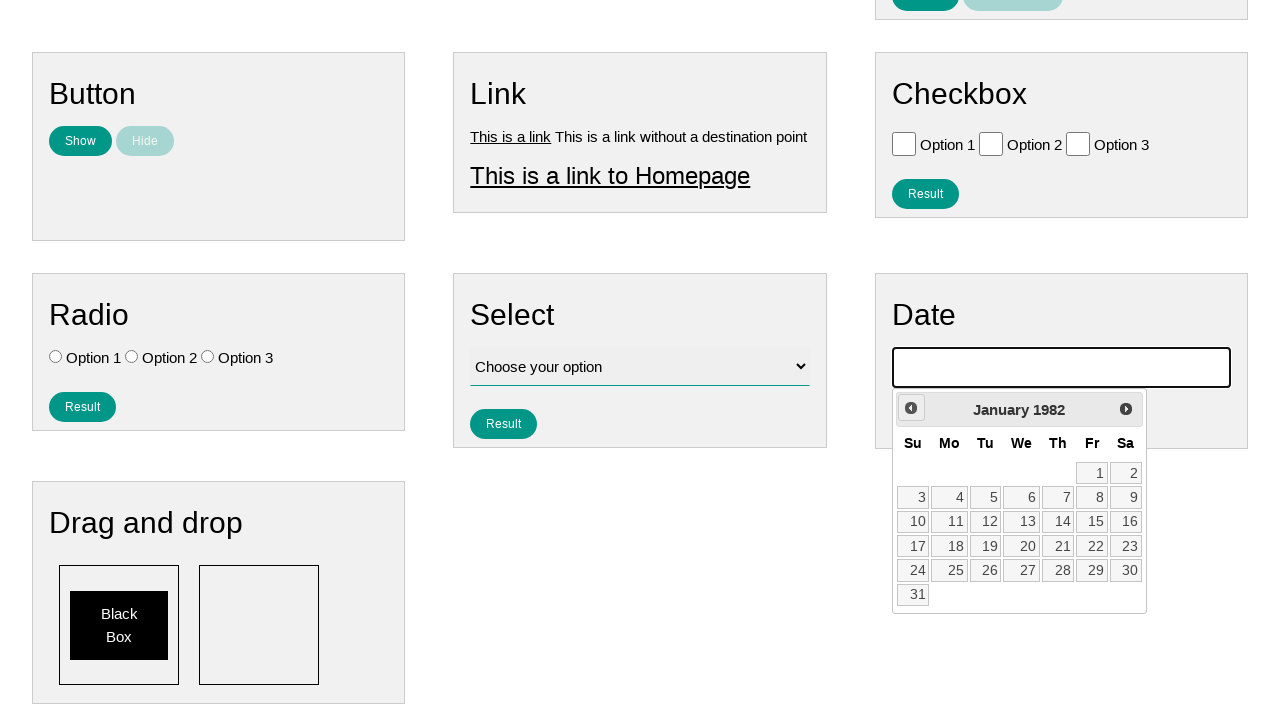

Clicked previous button to navigate backwards (iteration 530/790) at (911, 408) on .ui-datepicker-prev
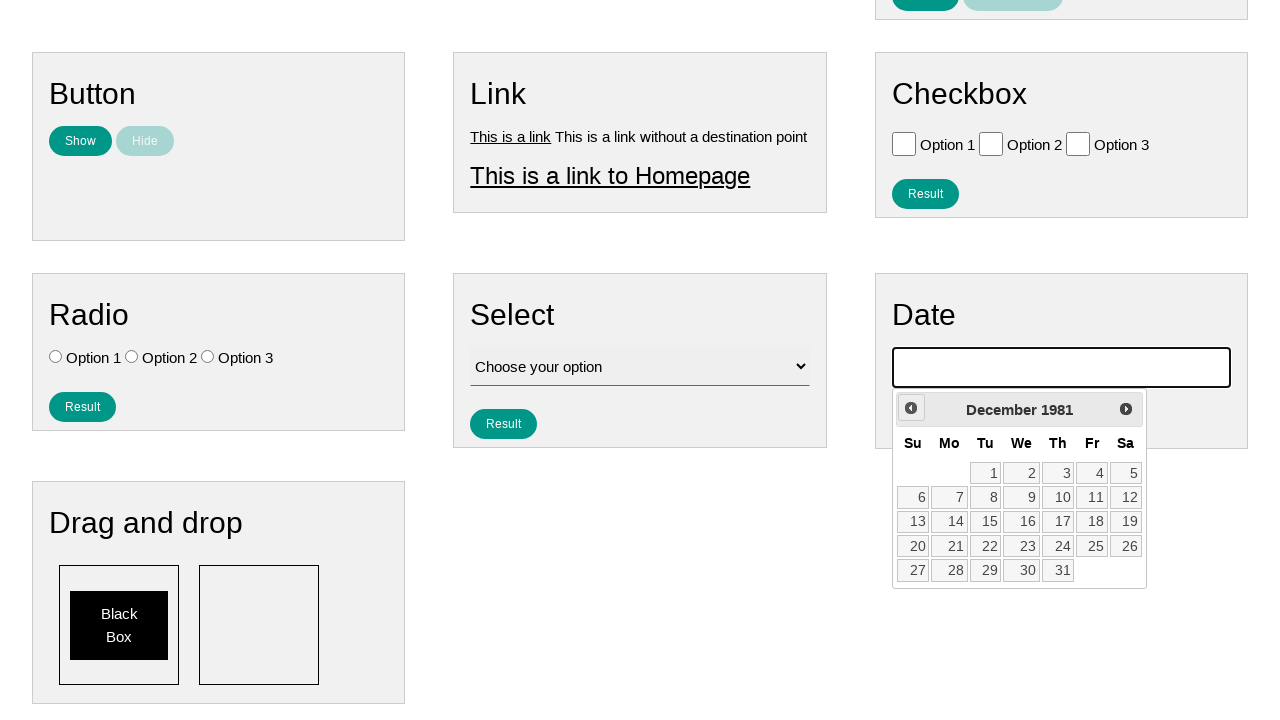

Clicked previous button to navigate backwards (iteration 531/790) at (911, 408) on .ui-datepicker-prev
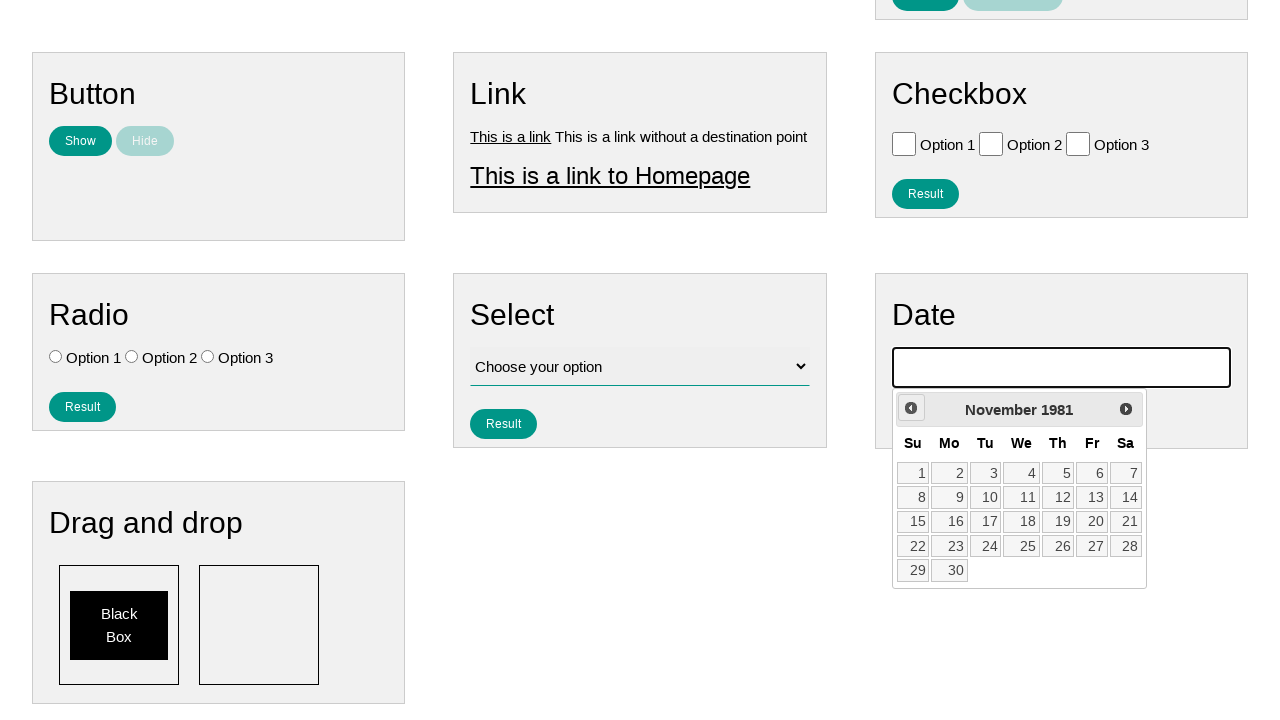

Clicked previous button to navigate backwards (iteration 532/790) at (911, 408) on .ui-datepicker-prev
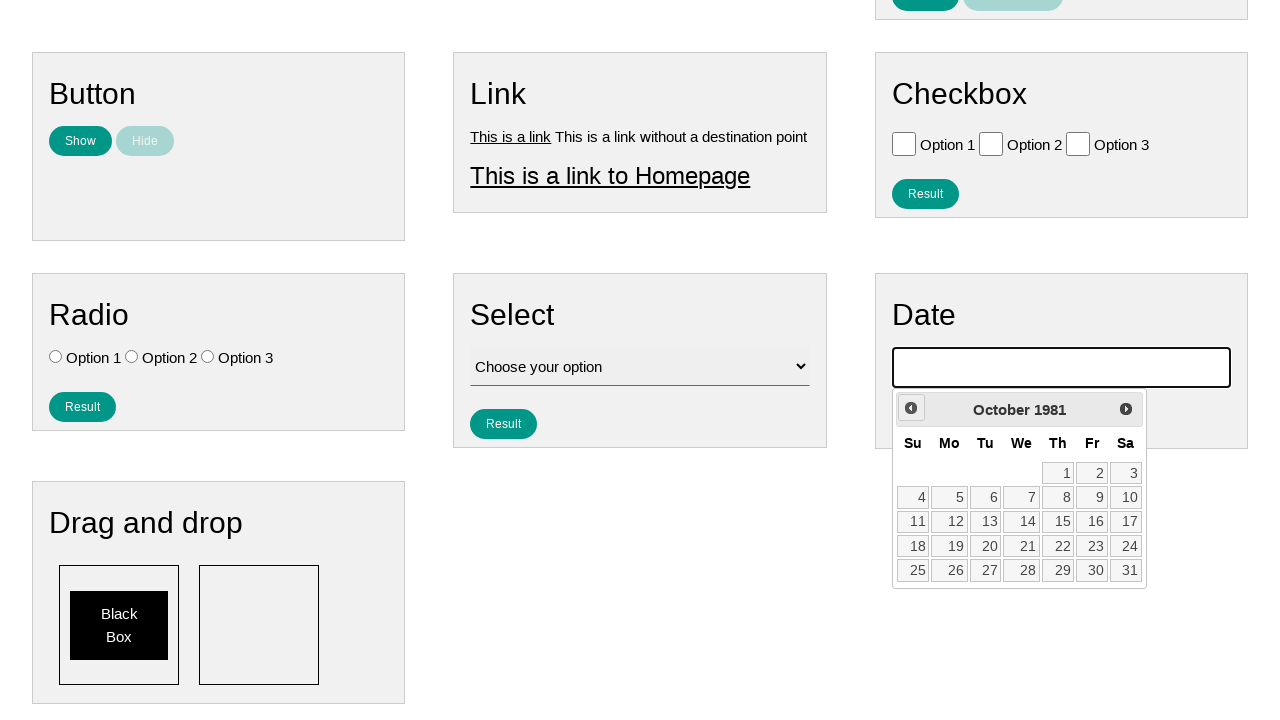

Clicked previous button to navigate backwards (iteration 533/790) at (911, 408) on .ui-datepicker-prev
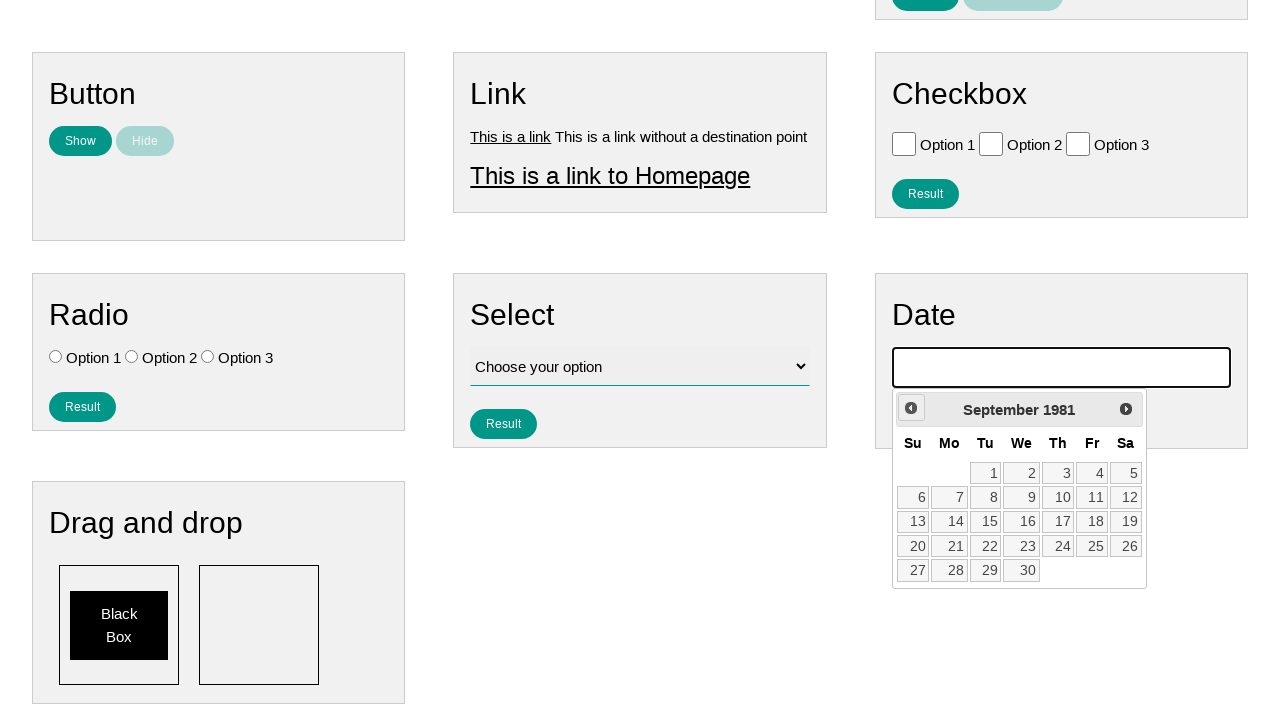

Clicked previous button to navigate backwards (iteration 534/790) at (911, 408) on .ui-datepicker-prev
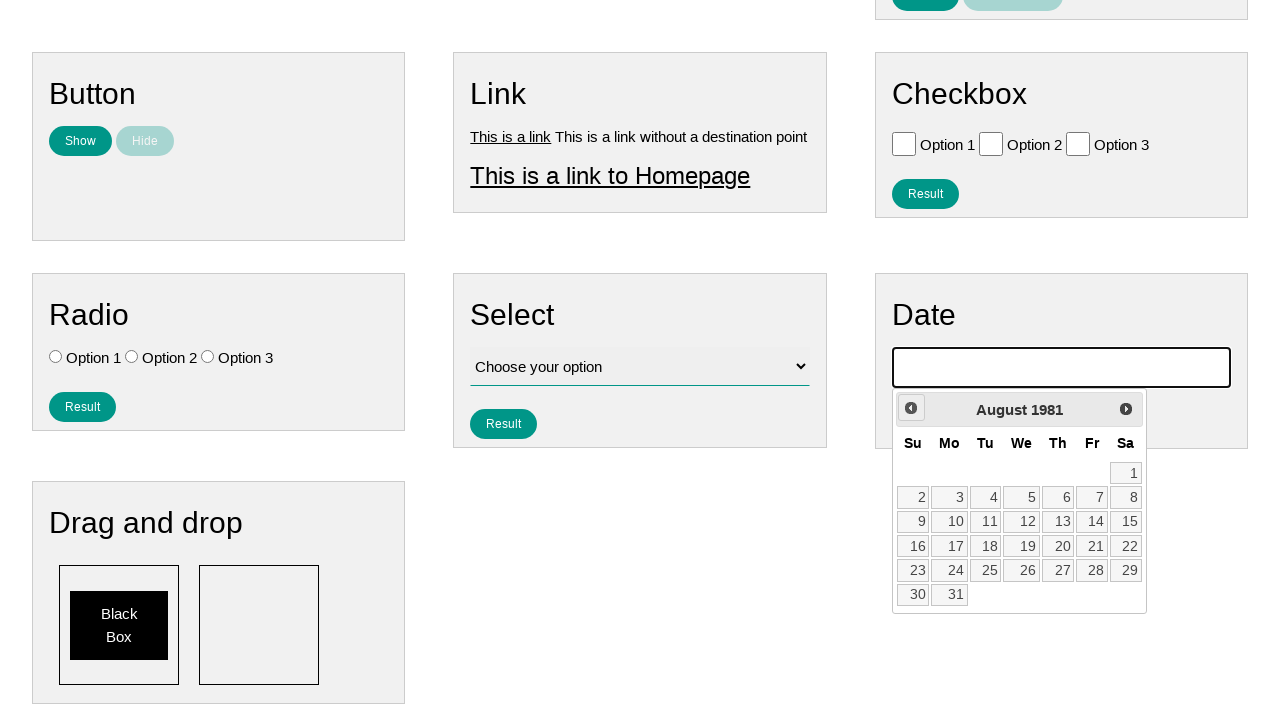

Clicked previous button to navigate backwards (iteration 535/790) at (911, 408) on .ui-datepicker-prev
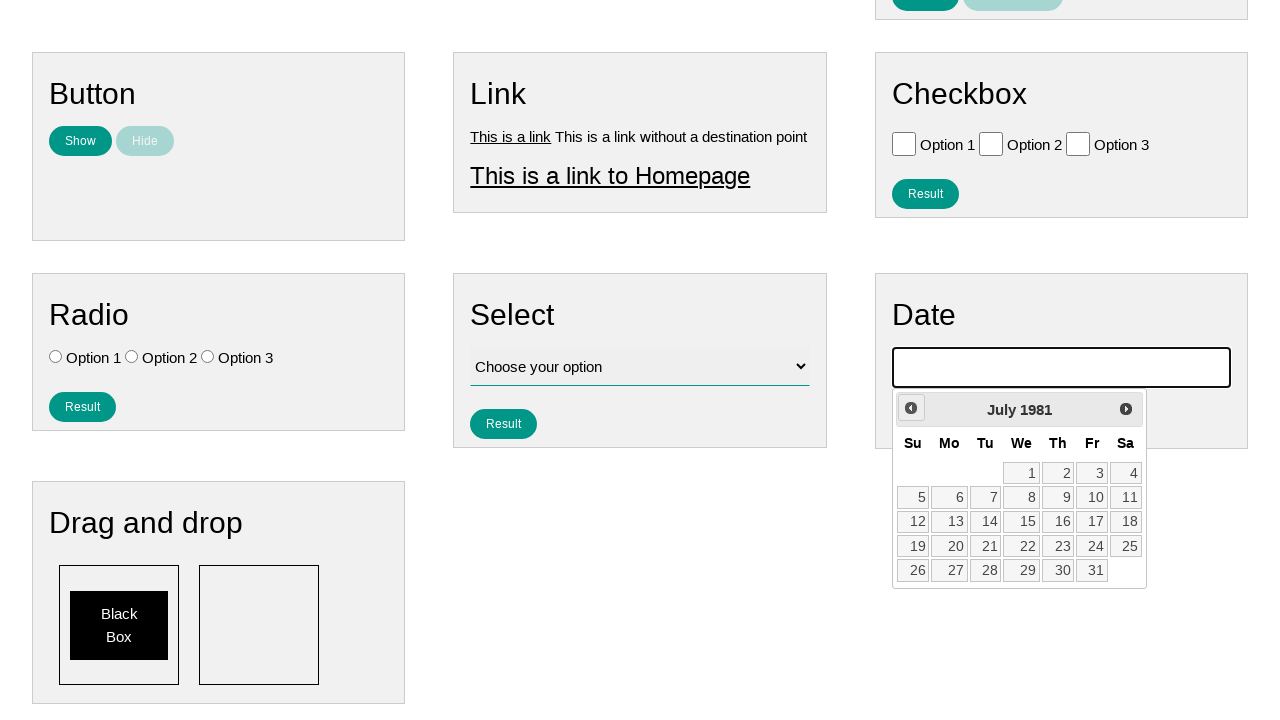

Clicked previous button to navigate backwards (iteration 536/790) at (911, 408) on .ui-datepicker-prev
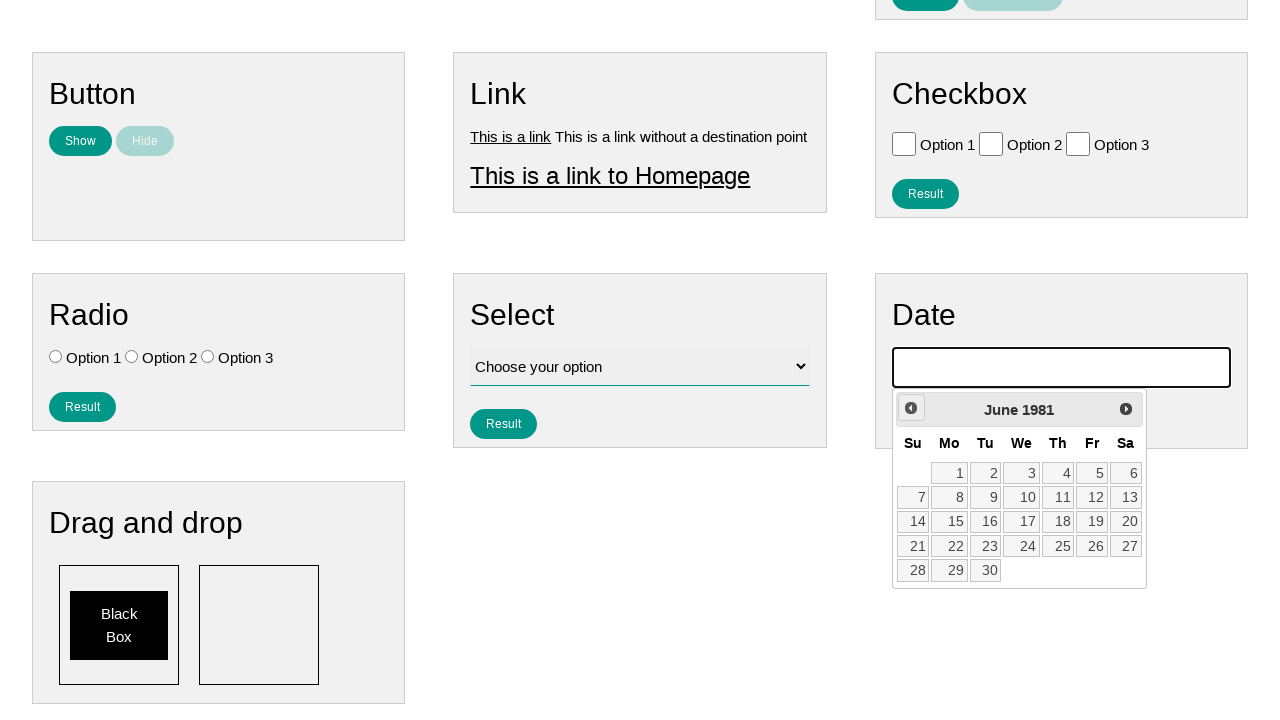

Clicked previous button to navigate backwards (iteration 537/790) at (911, 408) on .ui-datepicker-prev
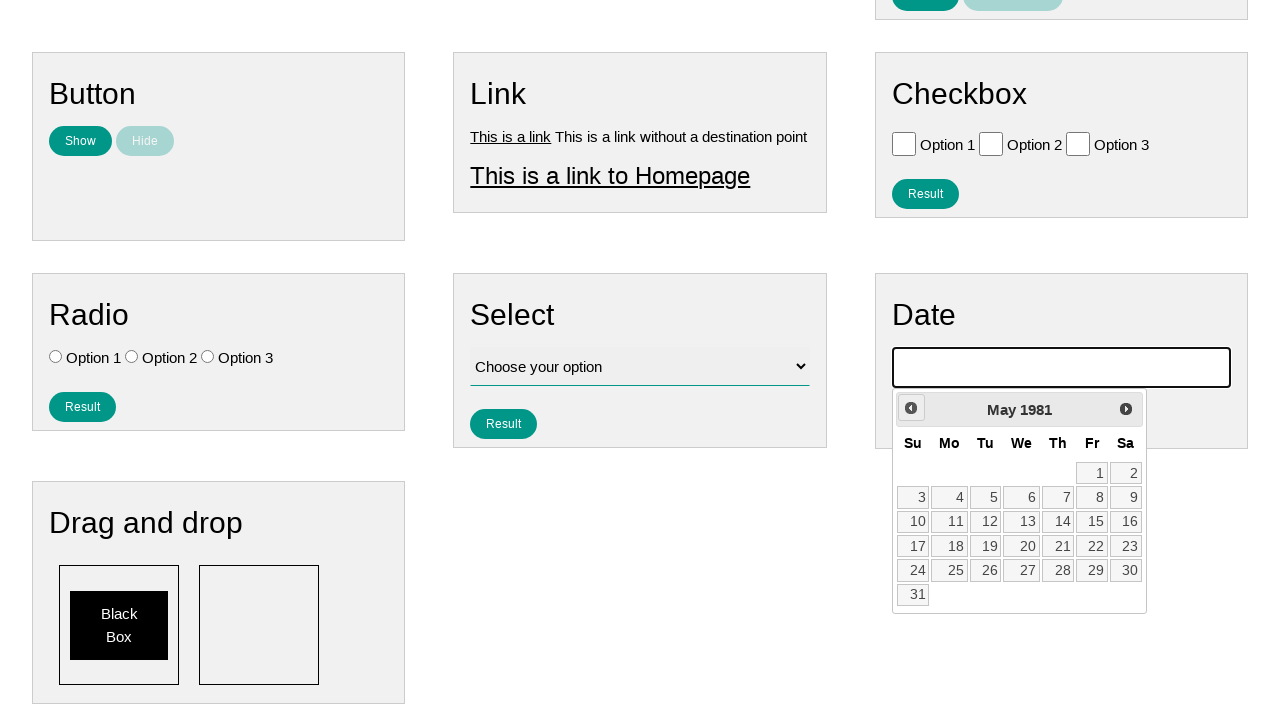

Clicked previous button to navigate backwards (iteration 538/790) at (911, 408) on .ui-datepicker-prev
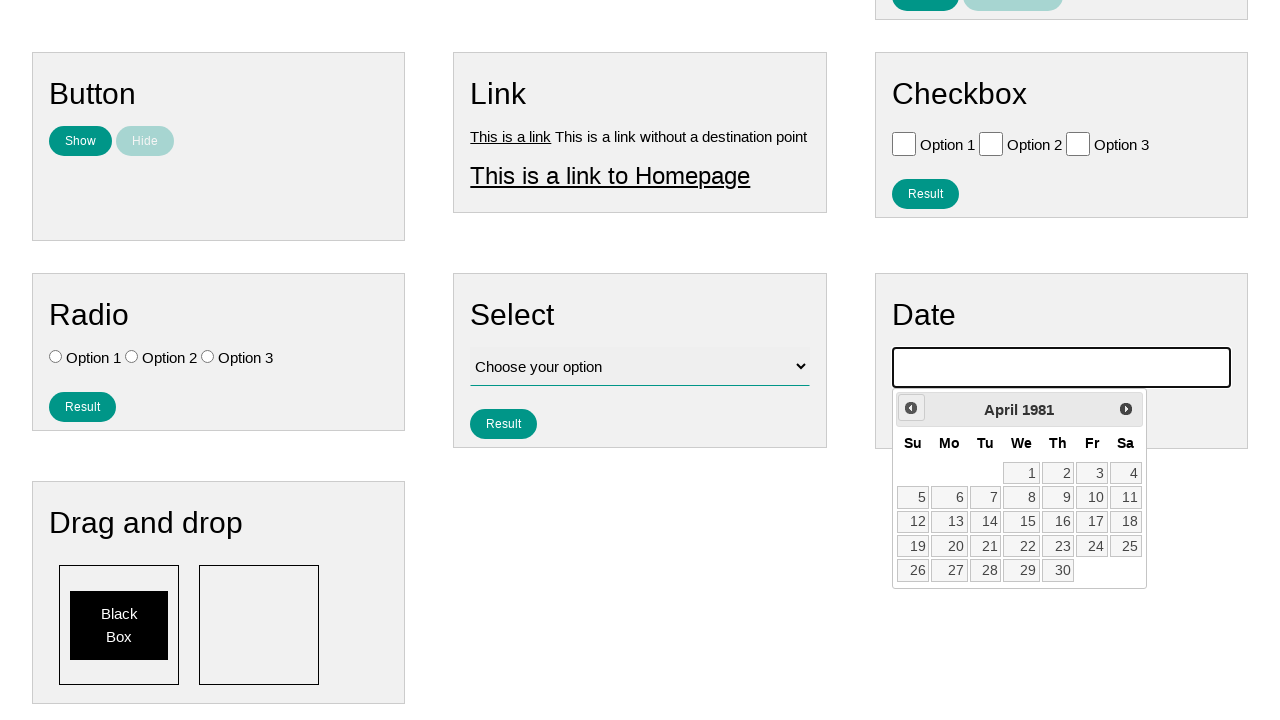

Clicked previous button to navigate backwards (iteration 539/790) at (911, 408) on .ui-datepicker-prev
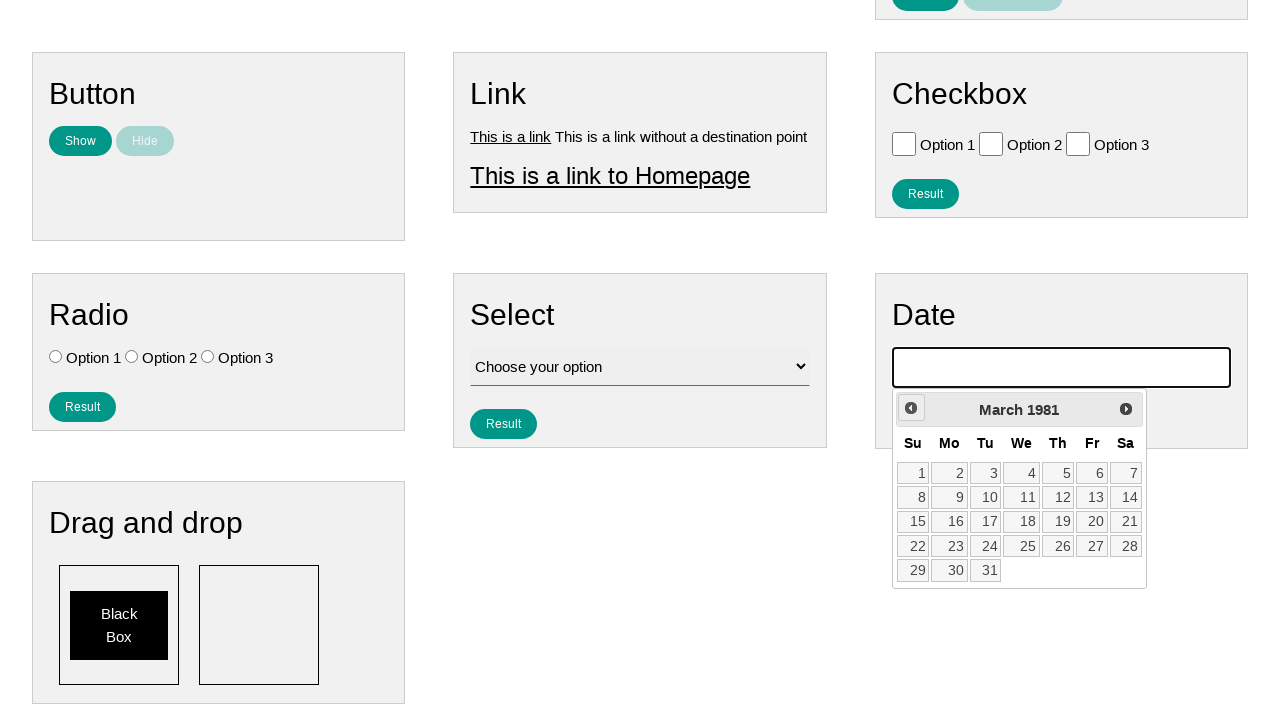

Clicked previous button to navigate backwards (iteration 540/790) at (911, 408) on .ui-datepicker-prev
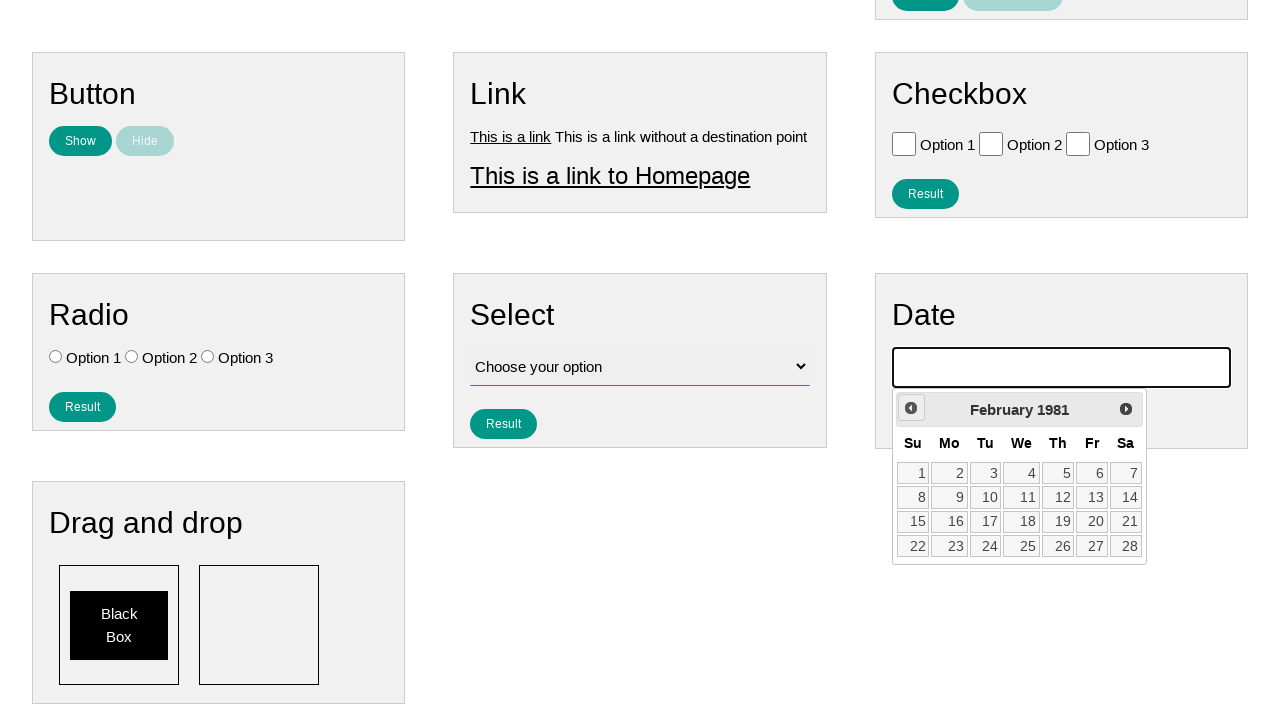

Clicked previous button to navigate backwards (iteration 541/790) at (911, 408) on .ui-datepicker-prev
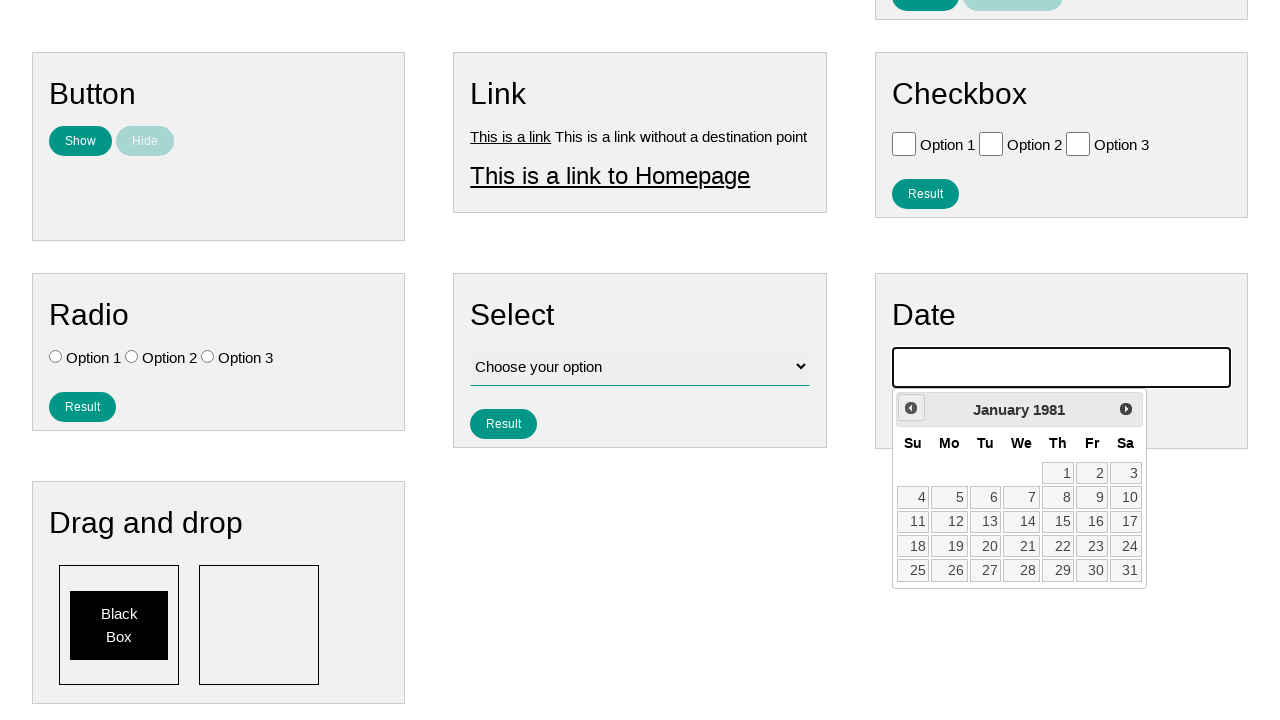

Clicked previous button to navigate backwards (iteration 542/790) at (911, 408) on .ui-datepicker-prev
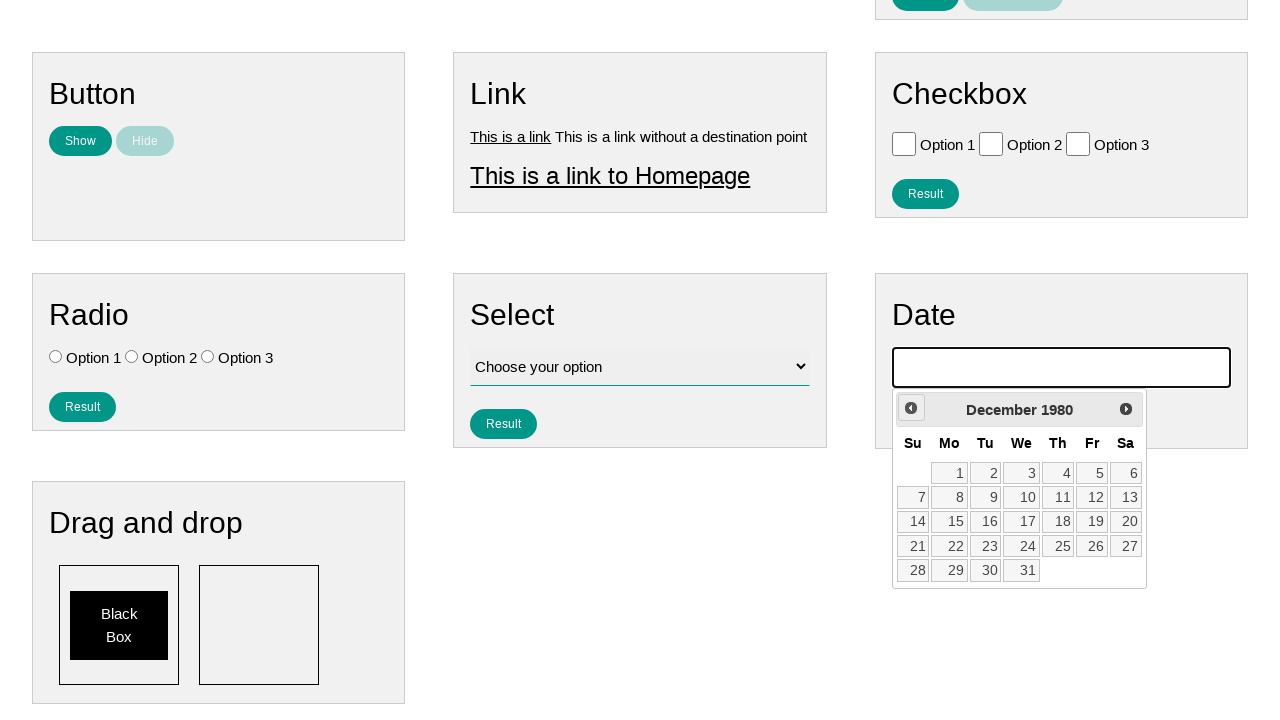

Clicked previous button to navigate backwards (iteration 543/790) at (911, 408) on .ui-datepicker-prev
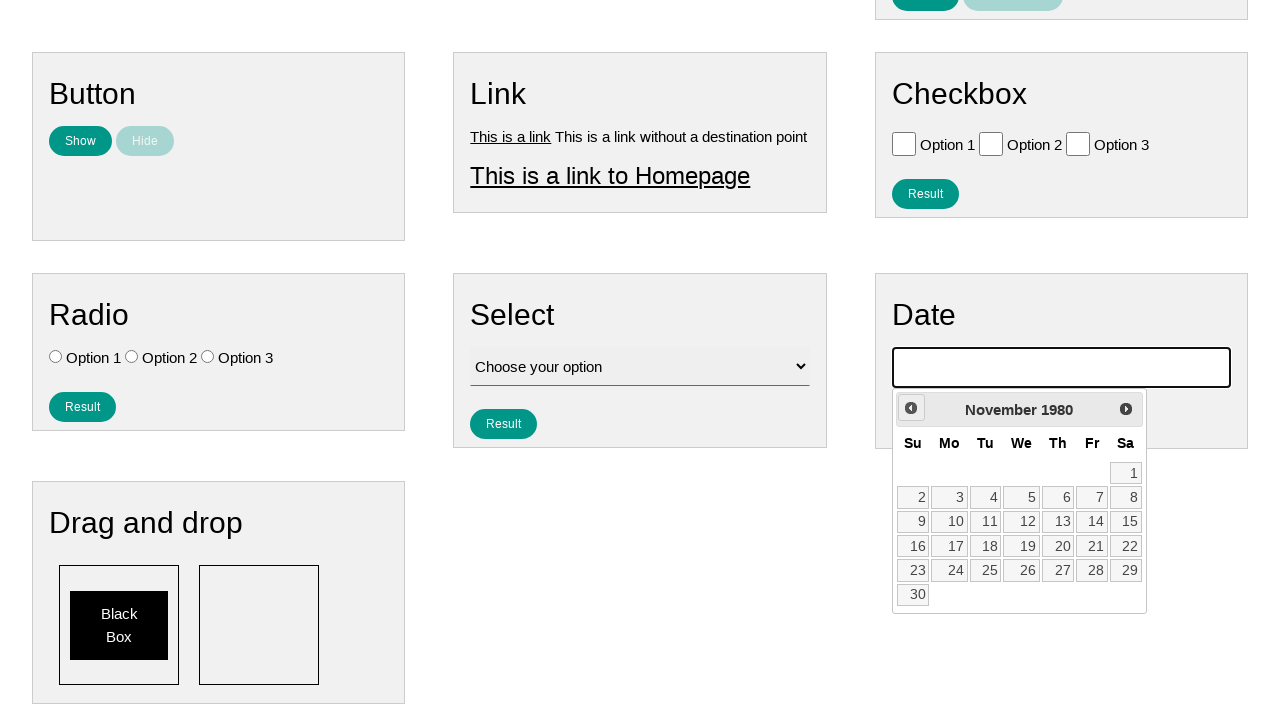

Clicked previous button to navigate backwards (iteration 544/790) at (911, 408) on .ui-datepicker-prev
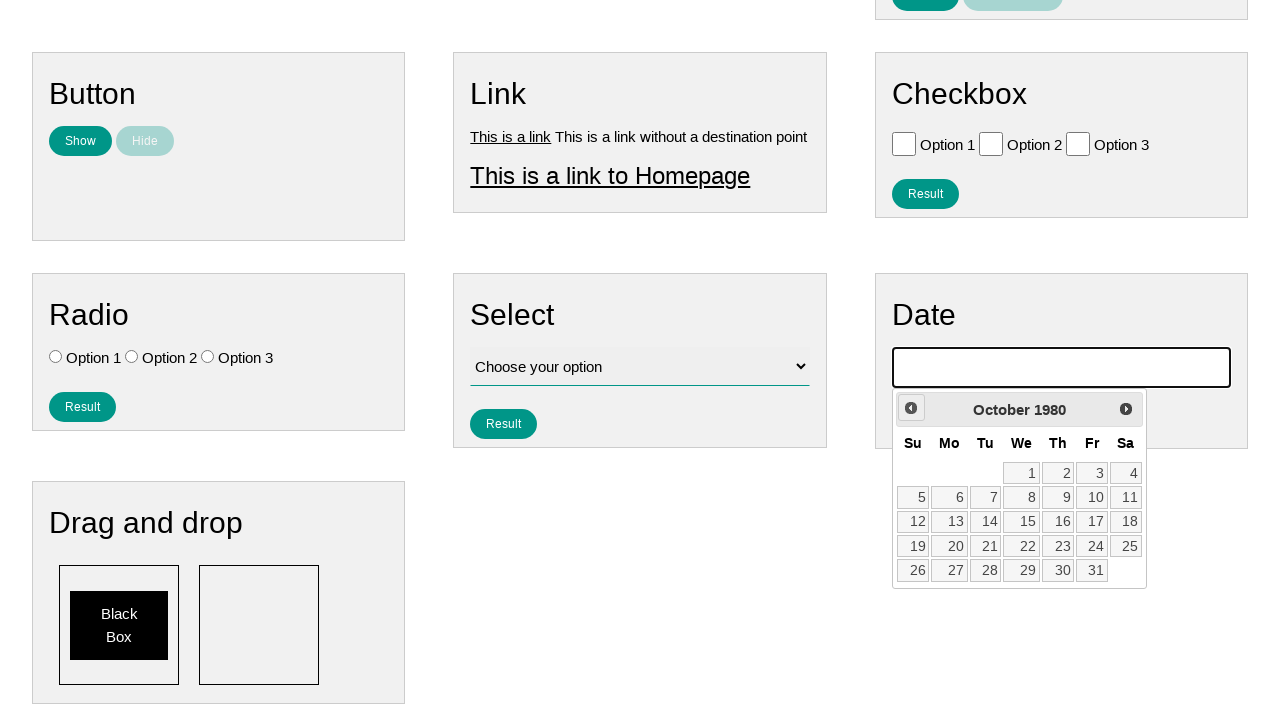

Clicked previous button to navigate backwards (iteration 545/790) at (911, 408) on .ui-datepicker-prev
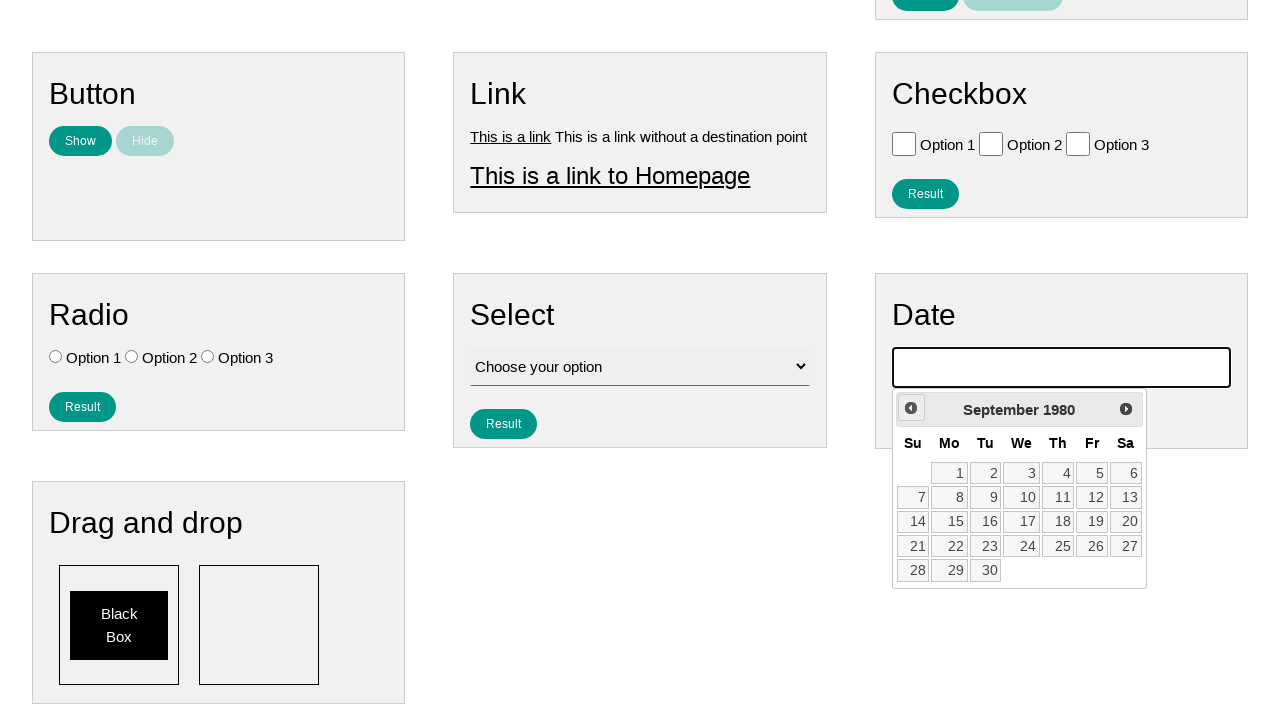

Clicked previous button to navigate backwards (iteration 546/790) at (911, 408) on .ui-datepicker-prev
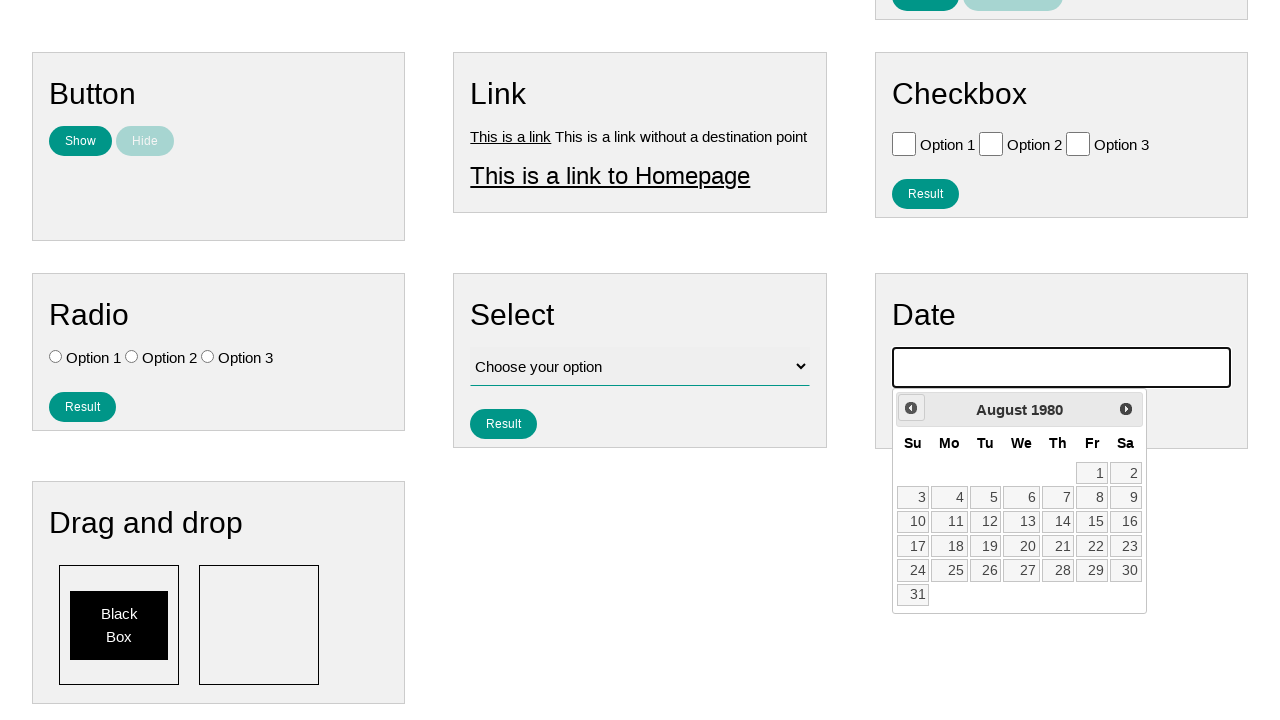

Clicked previous button to navigate backwards (iteration 547/790) at (911, 408) on .ui-datepicker-prev
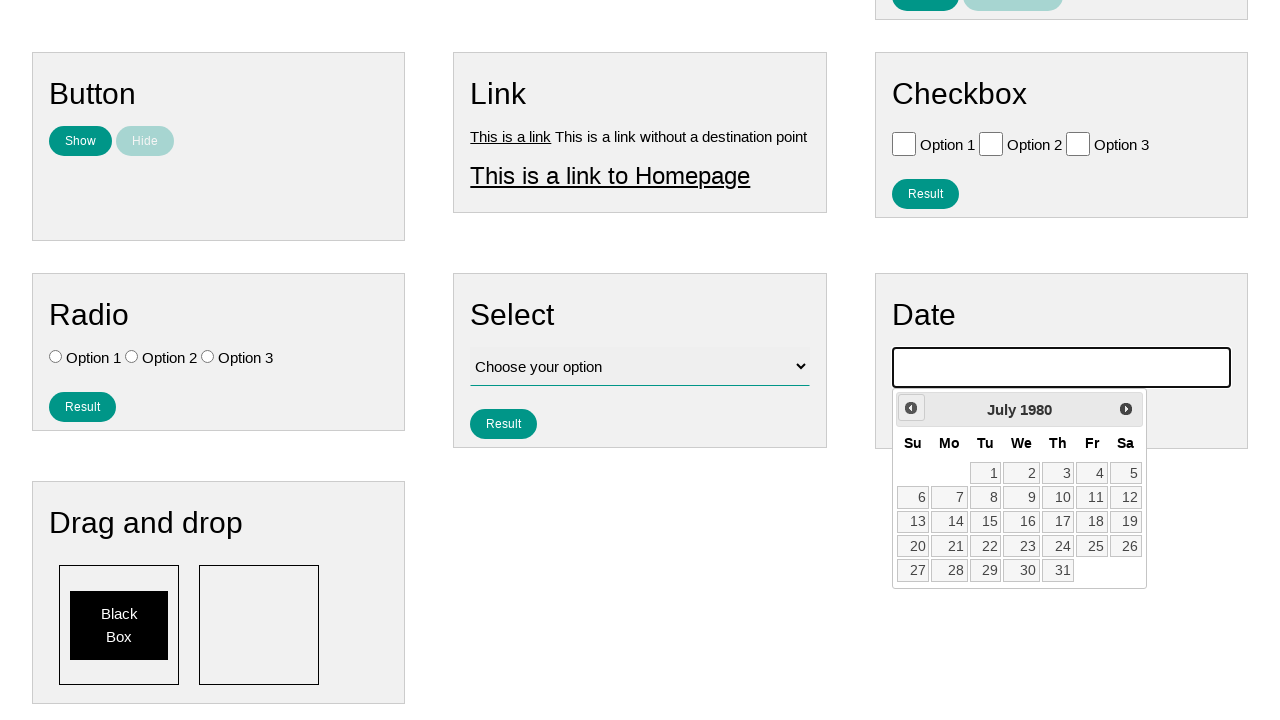

Clicked previous button to navigate backwards (iteration 548/790) at (911, 408) on .ui-datepicker-prev
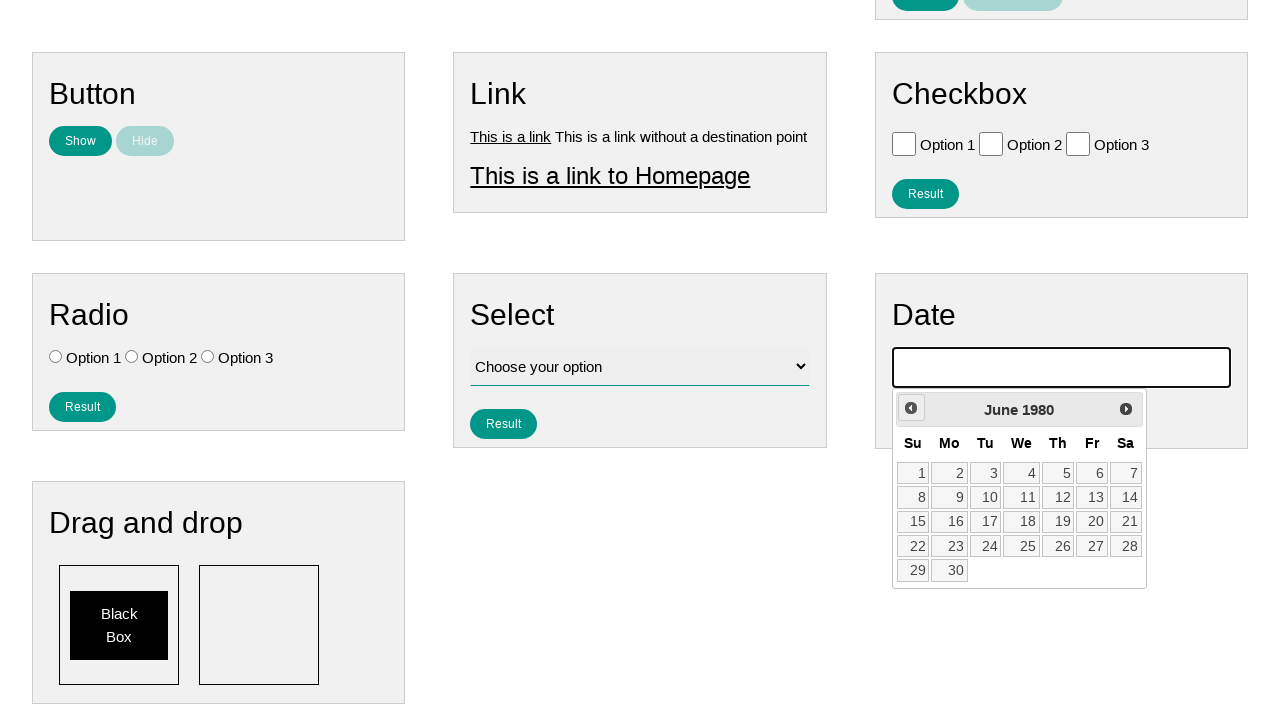

Clicked previous button to navigate backwards (iteration 549/790) at (911, 408) on .ui-datepicker-prev
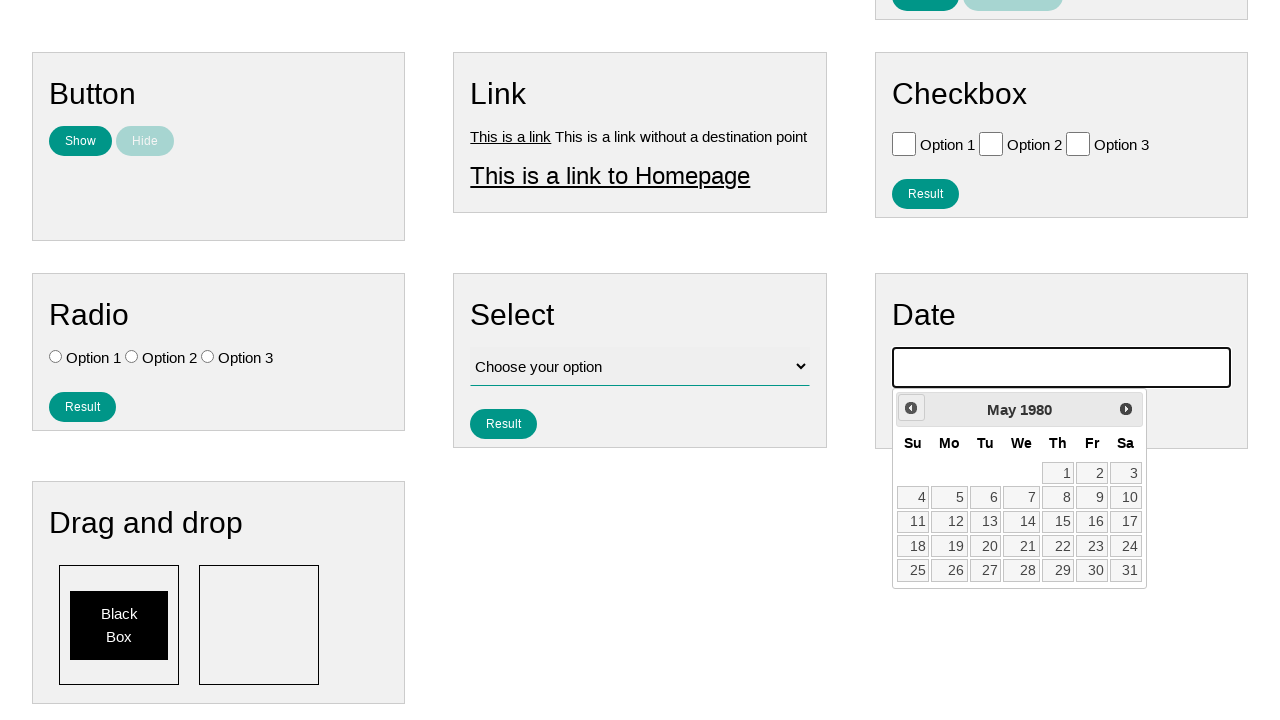

Clicked previous button to navigate backwards (iteration 550/790) at (911, 408) on .ui-datepicker-prev
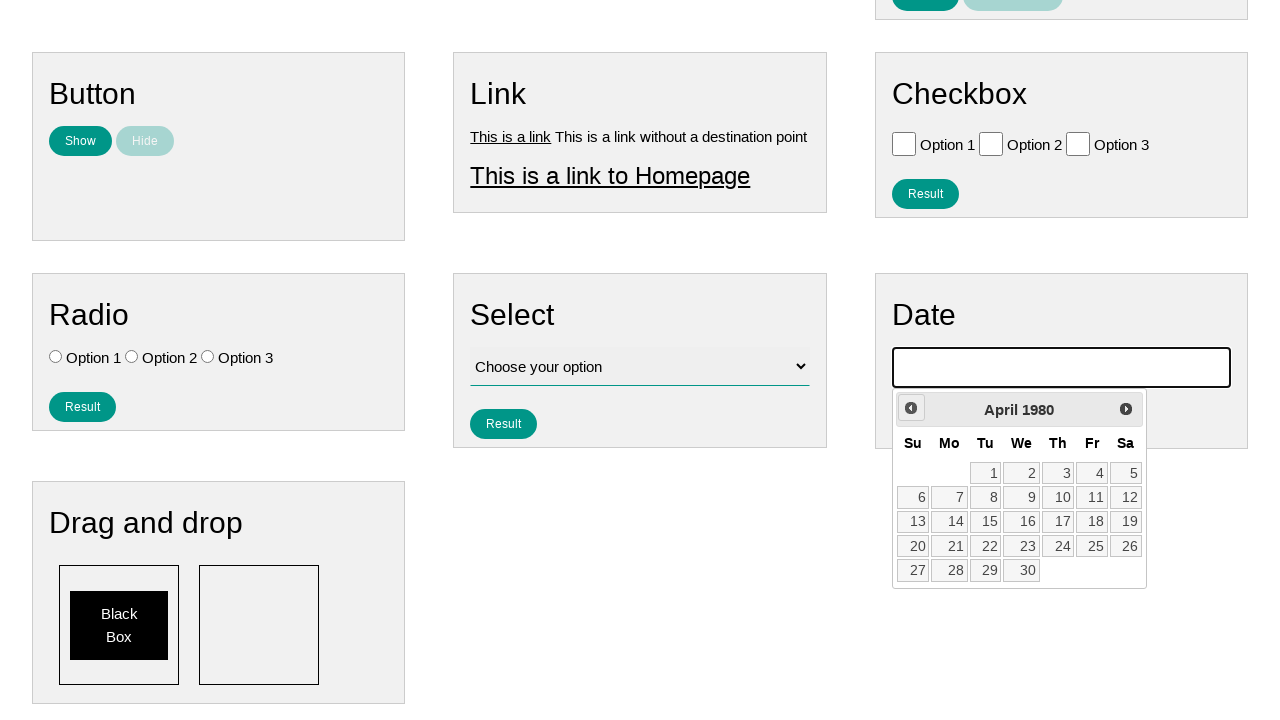

Clicked previous button to navigate backwards (iteration 551/790) at (911, 408) on .ui-datepicker-prev
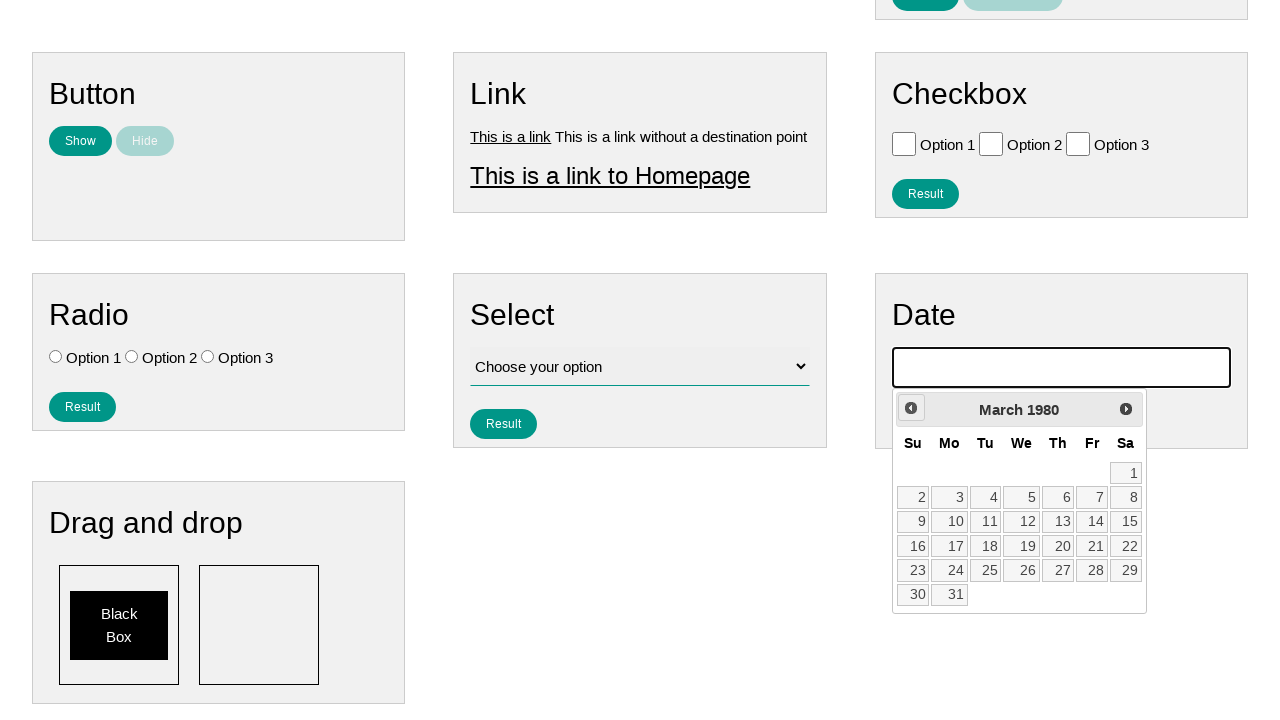

Clicked previous button to navigate backwards (iteration 552/790) at (911, 408) on .ui-datepicker-prev
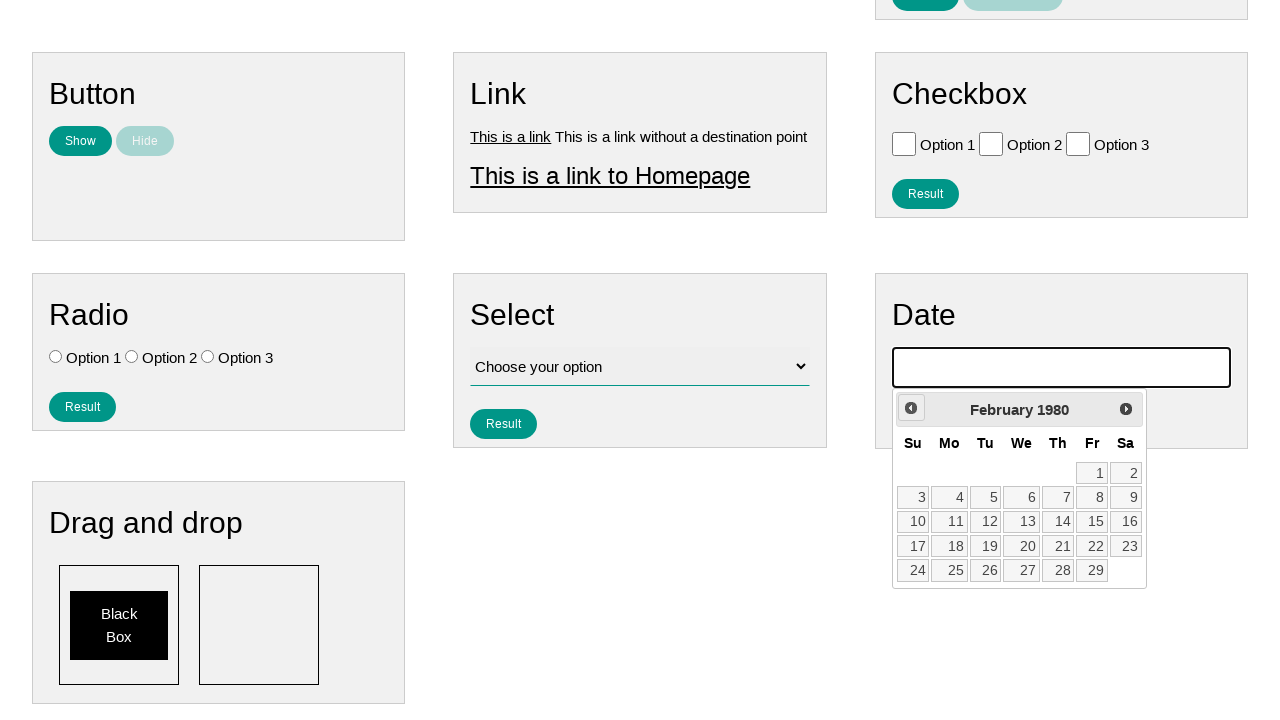

Clicked previous button to navigate backwards (iteration 553/790) at (911, 408) on .ui-datepicker-prev
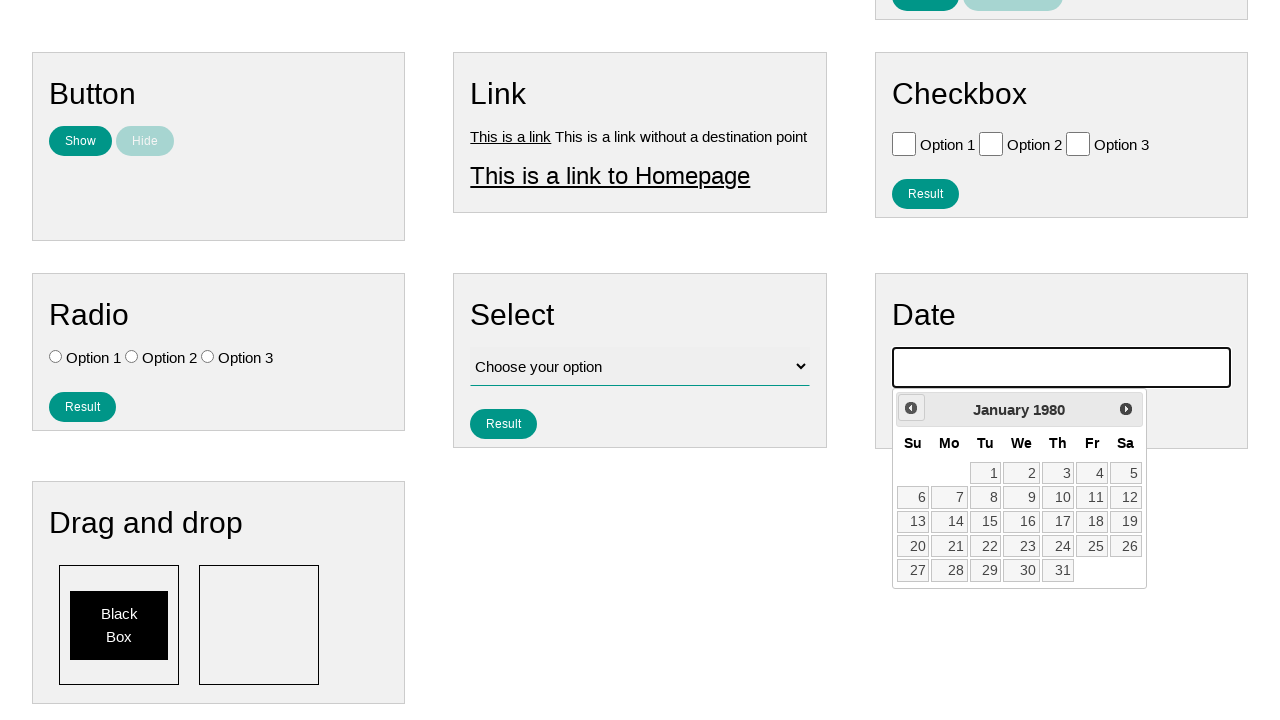

Clicked previous button to navigate backwards (iteration 554/790) at (911, 408) on .ui-datepicker-prev
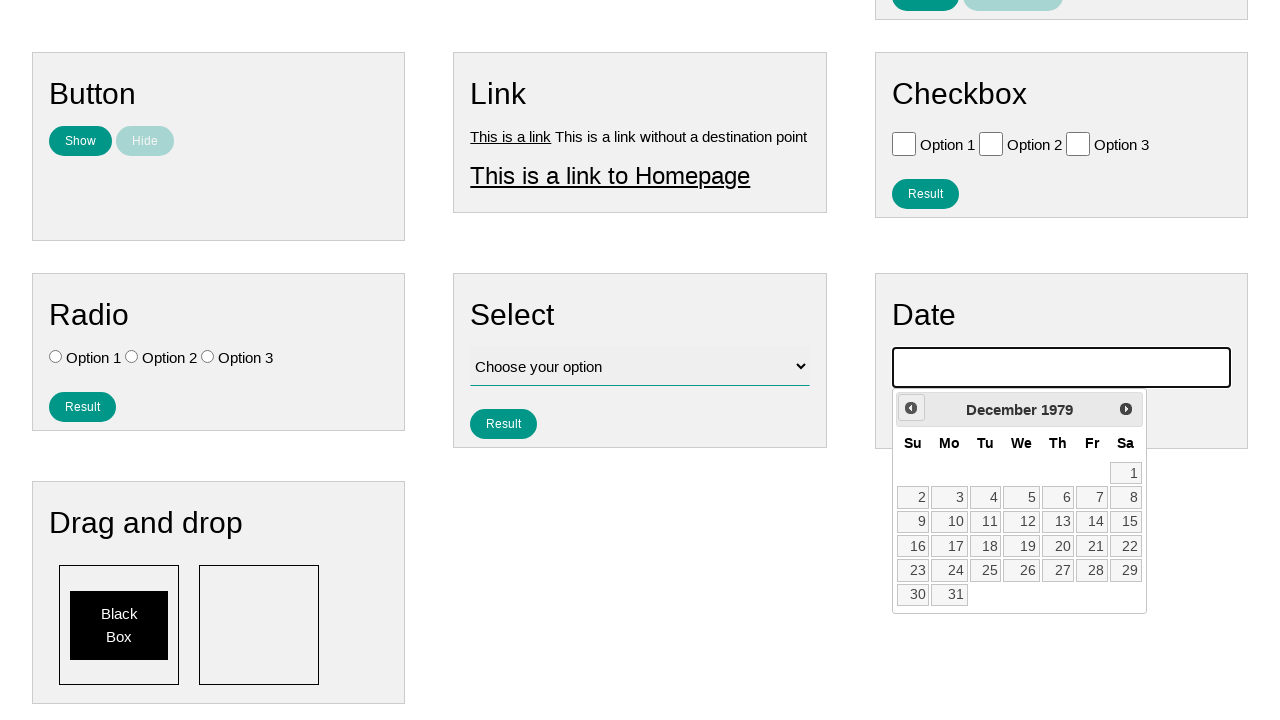

Clicked previous button to navigate backwards (iteration 555/790) at (911, 408) on .ui-datepicker-prev
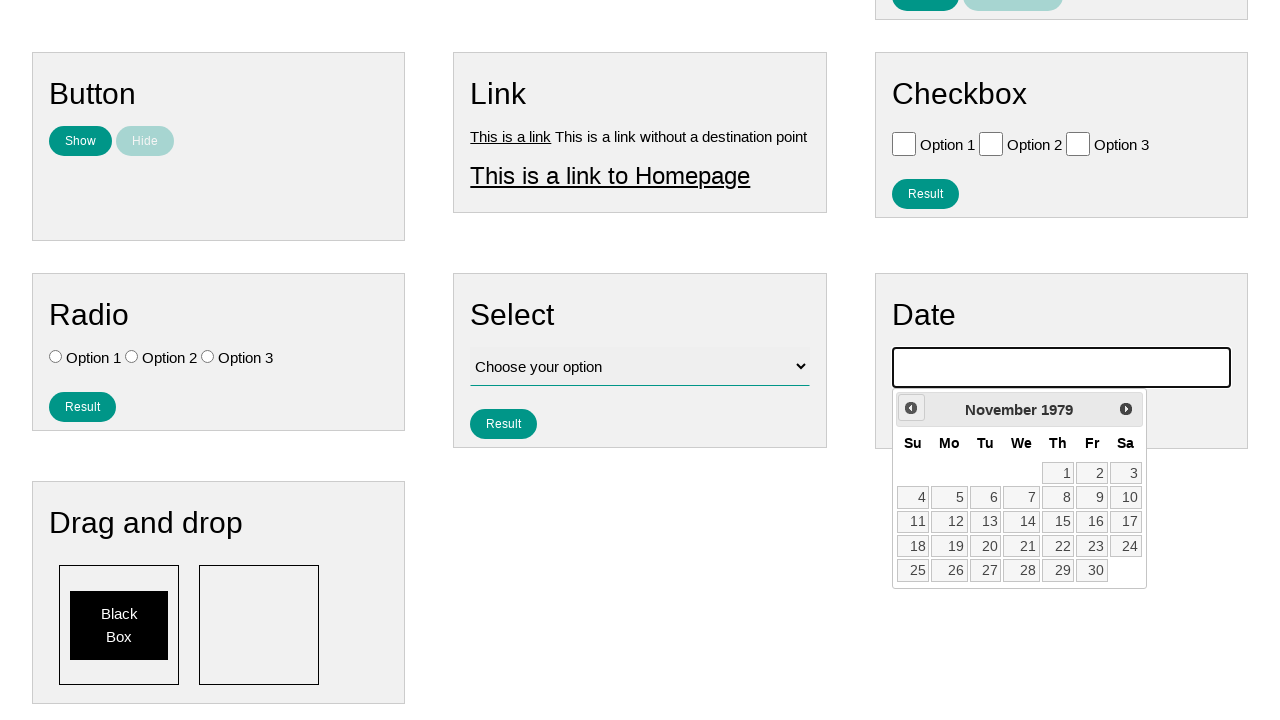

Clicked previous button to navigate backwards (iteration 556/790) at (911, 408) on .ui-datepicker-prev
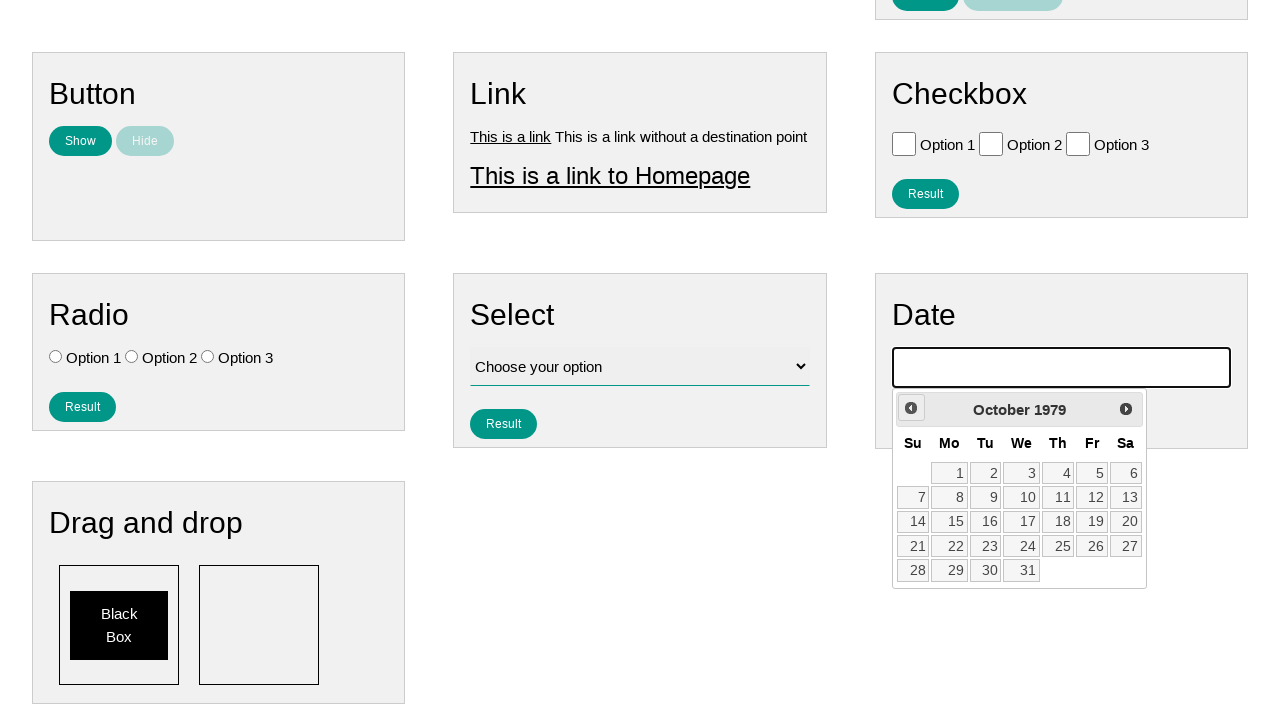

Clicked previous button to navigate backwards (iteration 557/790) at (911, 408) on .ui-datepicker-prev
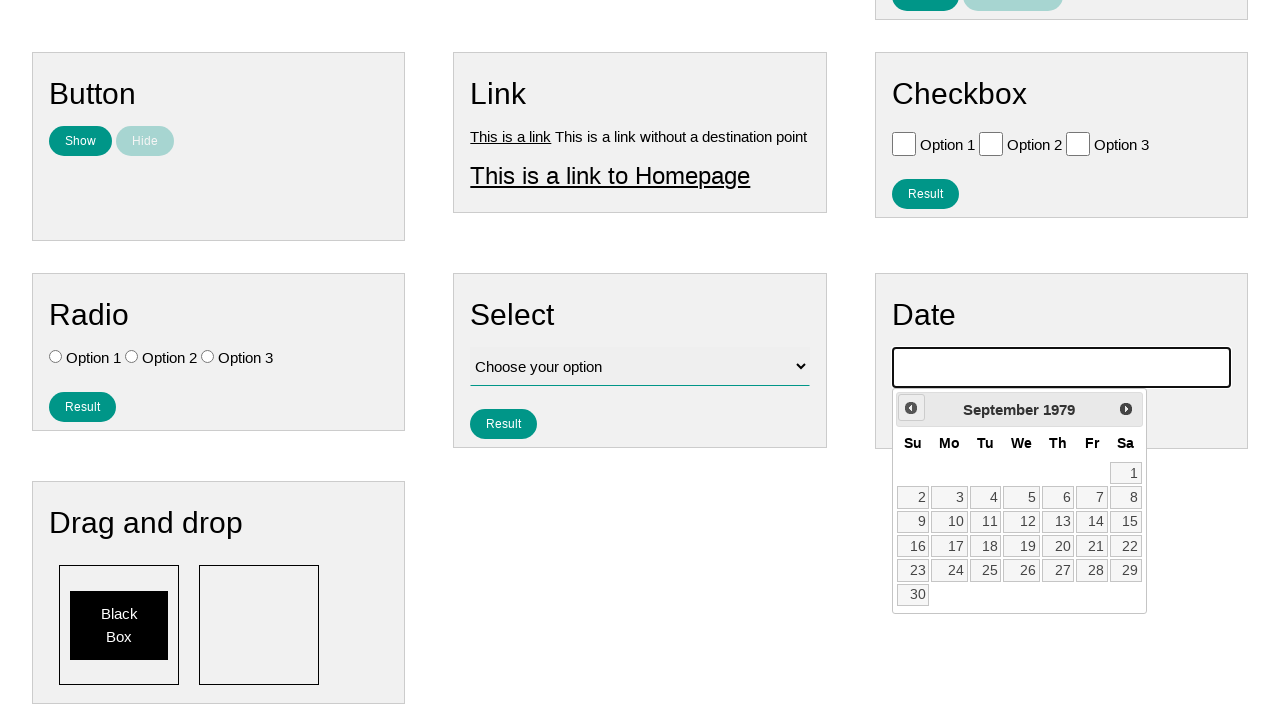

Clicked previous button to navigate backwards (iteration 558/790) at (911, 408) on .ui-datepicker-prev
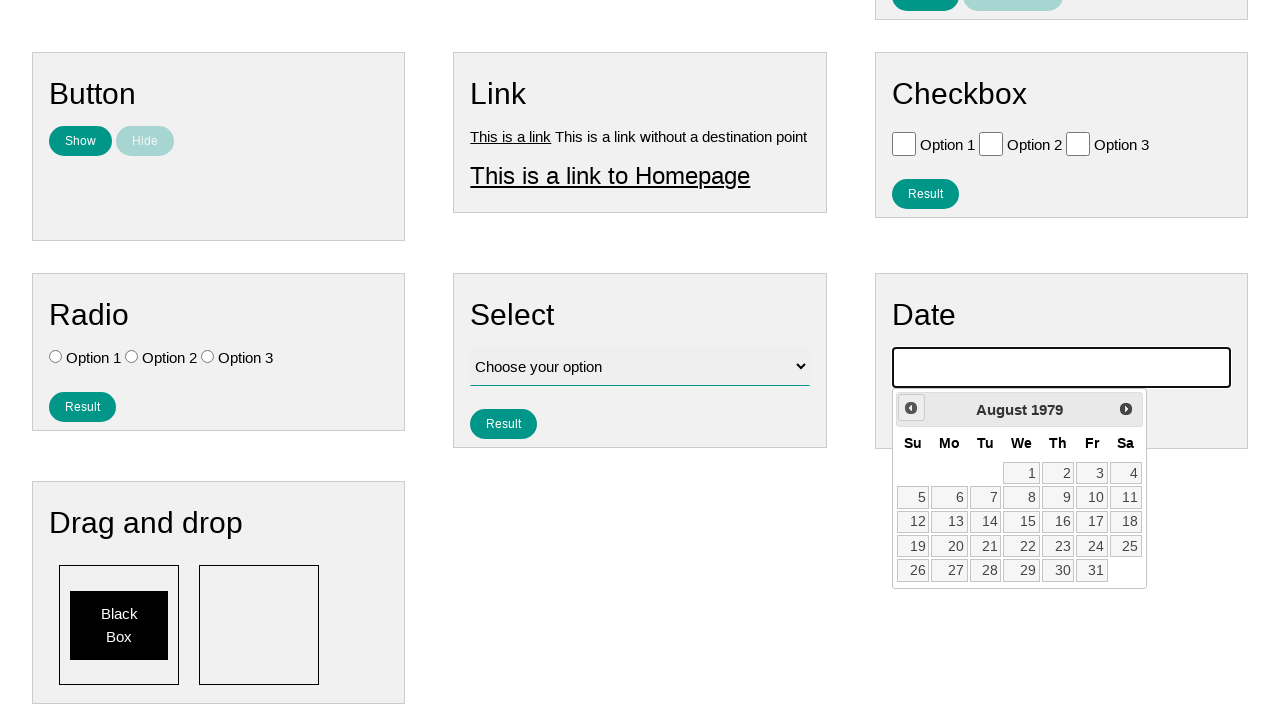

Clicked previous button to navigate backwards (iteration 559/790) at (911, 408) on .ui-datepicker-prev
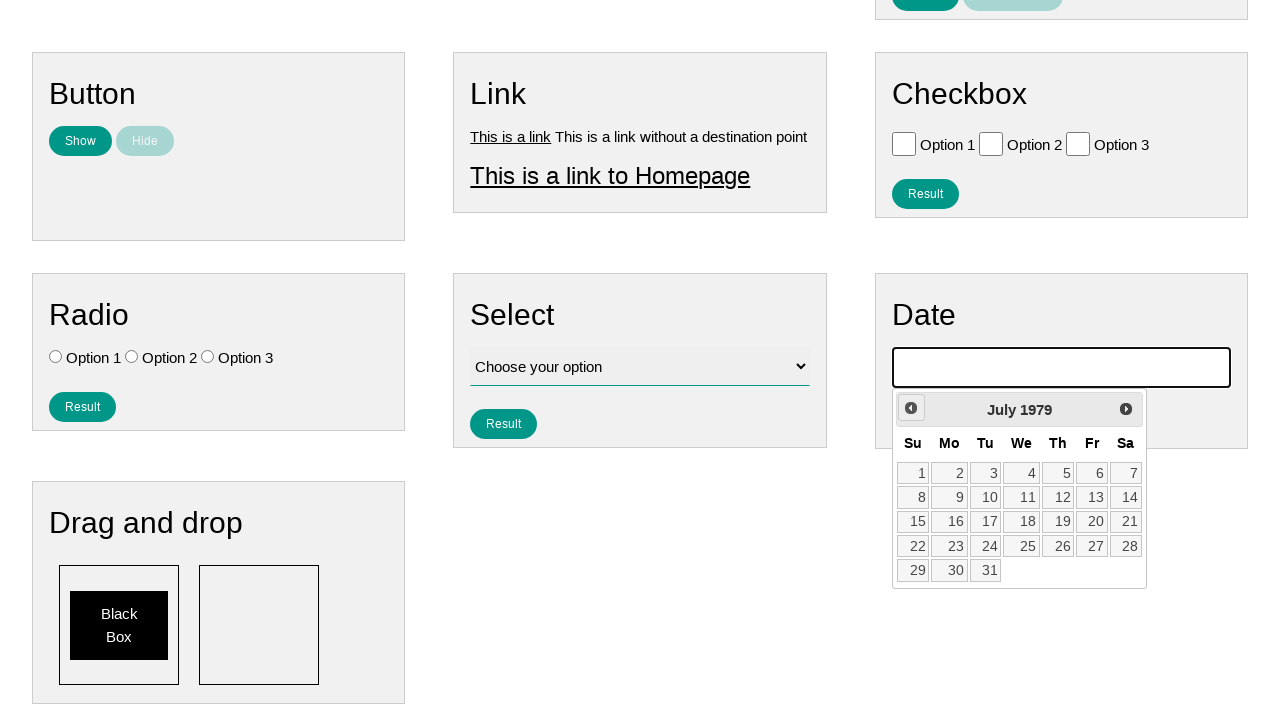

Clicked previous button to navigate backwards (iteration 560/790) at (911, 408) on .ui-datepicker-prev
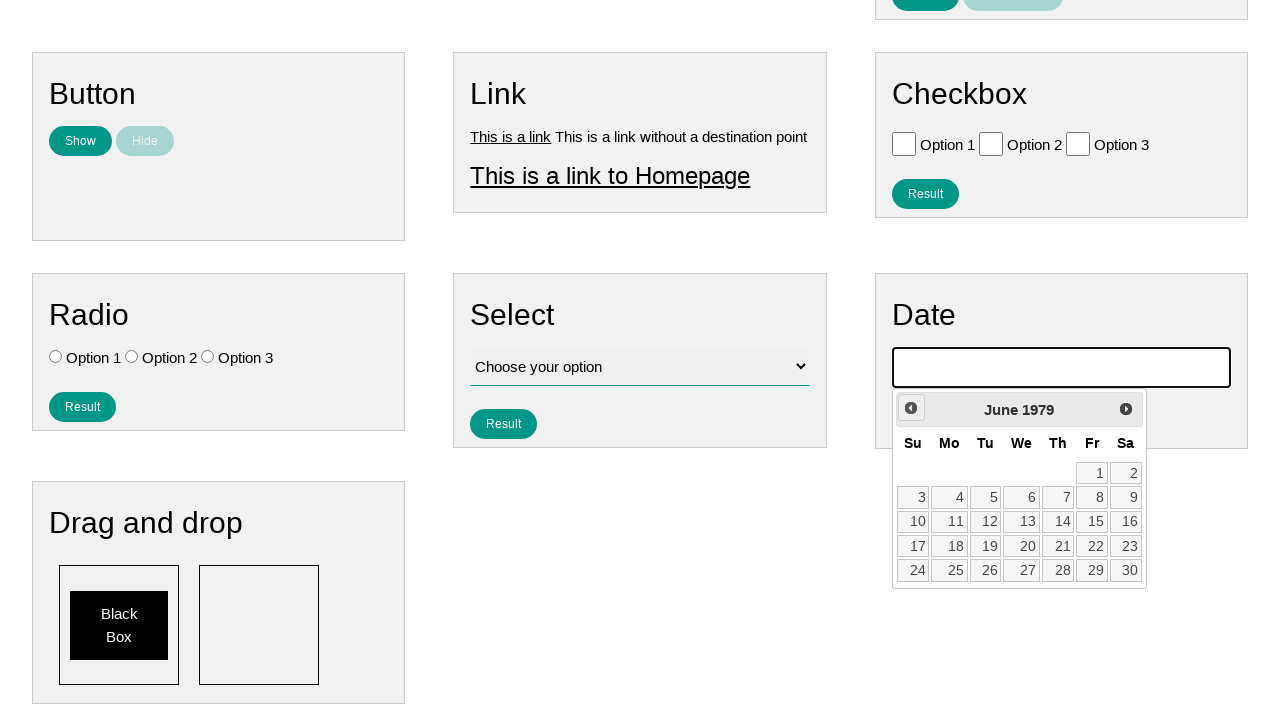

Clicked previous button to navigate backwards (iteration 561/790) at (911, 408) on .ui-datepicker-prev
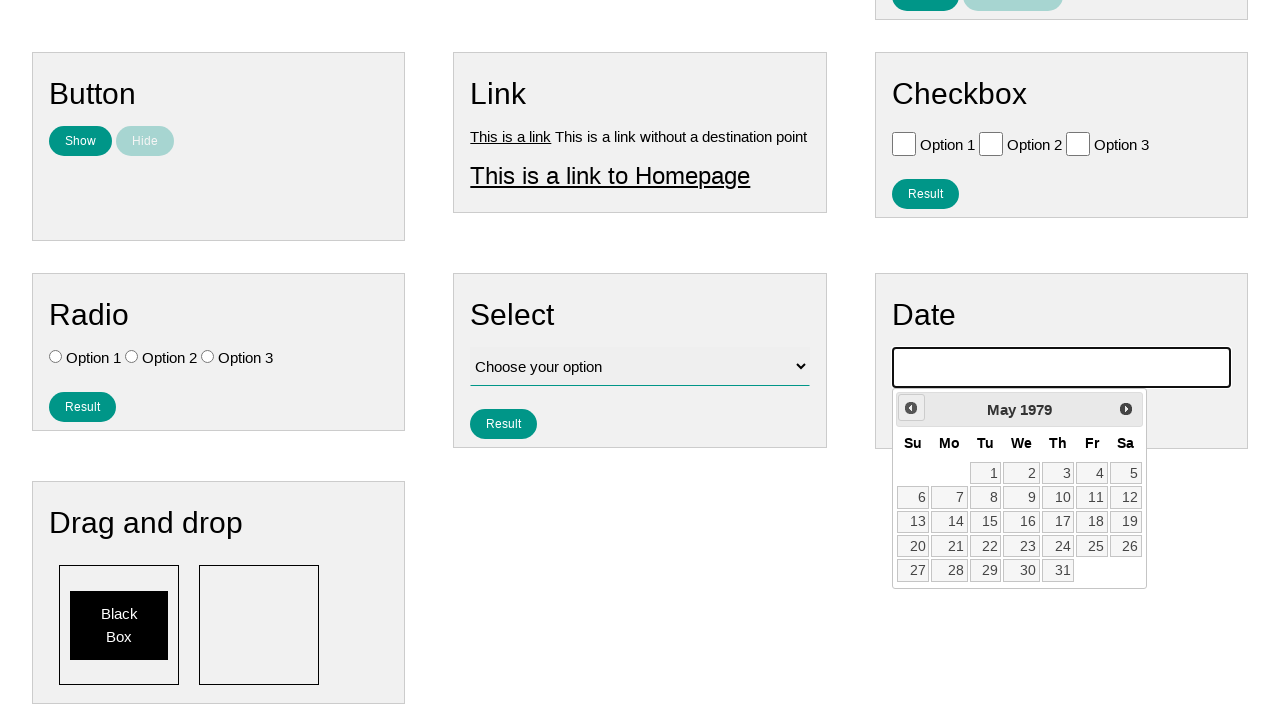

Clicked previous button to navigate backwards (iteration 562/790) at (911, 408) on .ui-datepicker-prev
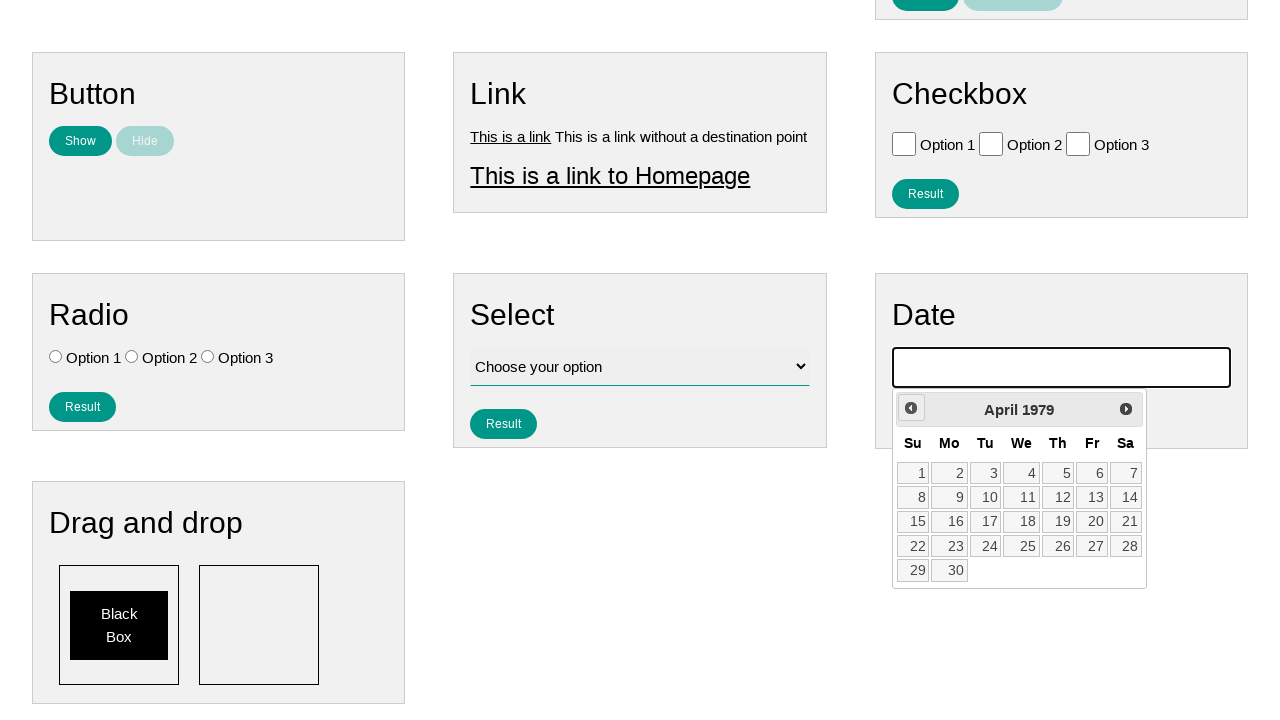

Clicked previous button to navigate backwards (iteration 563/790) at (911, 408) on .ui-datepicker-prev
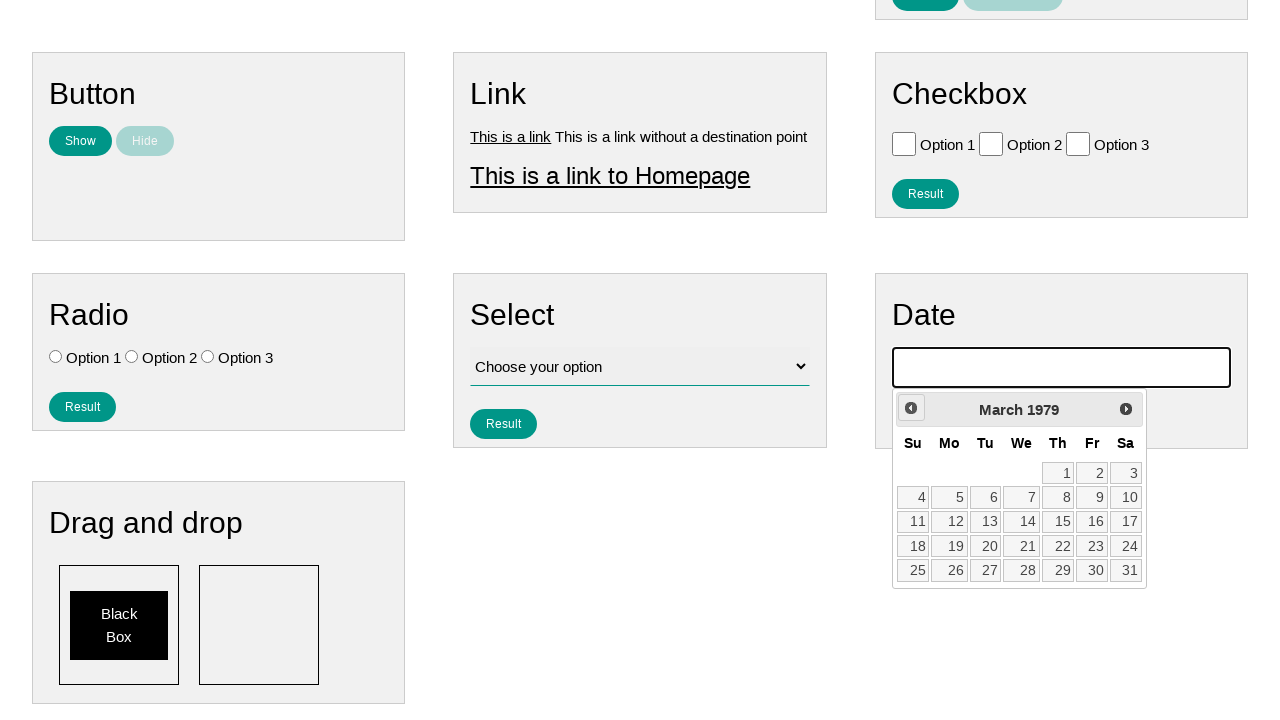

Clicked previous button to navigate backwards (iteration 564/790) at (911, 408) on .ui-datepicker-prev
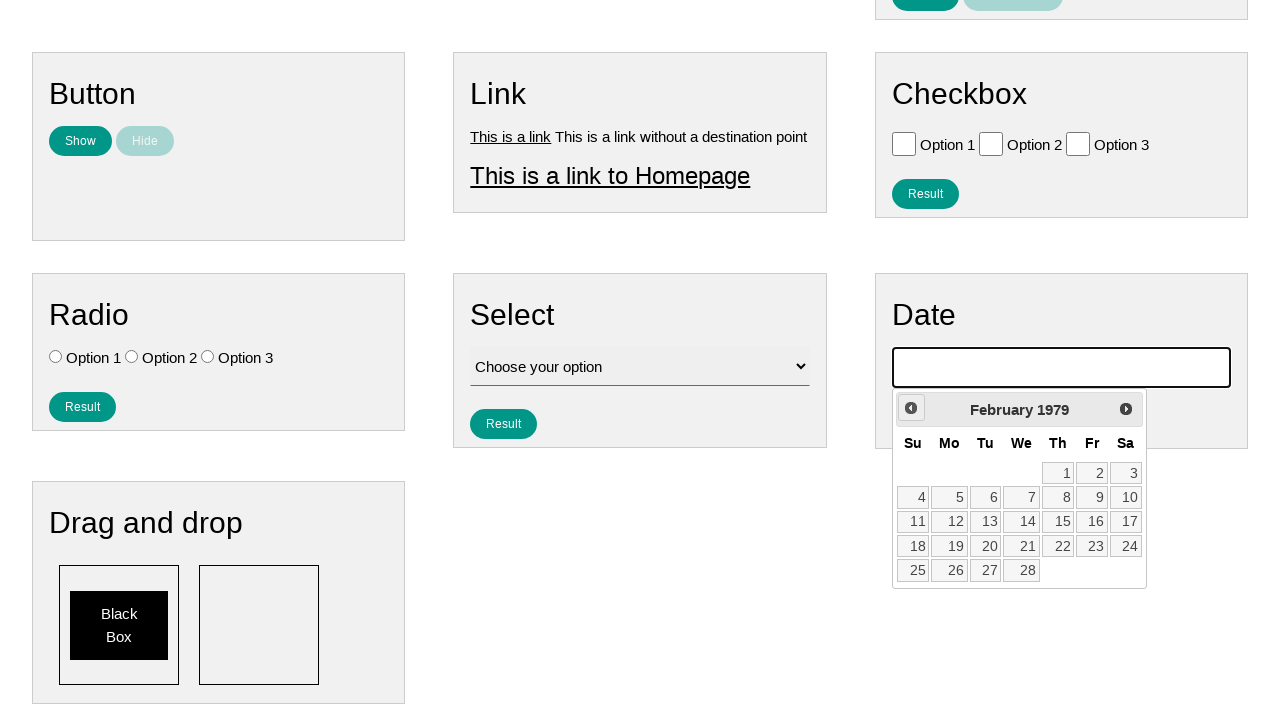

Clicked previous button to navigate backwards (iteration 565/790) at (911, 408) on .ui-datepicker-prev
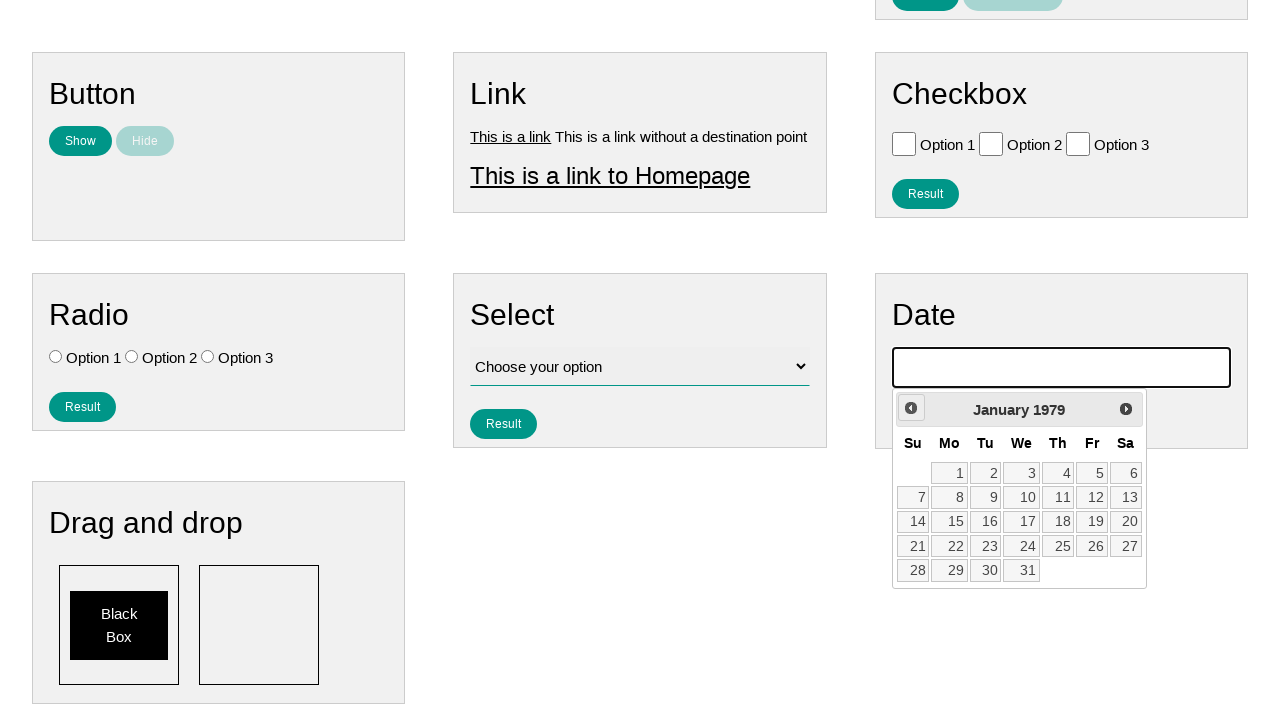

Clicked previous button to navigate backwards (iteration 566/790) at (911, 408) on .ui-datepicker-prev
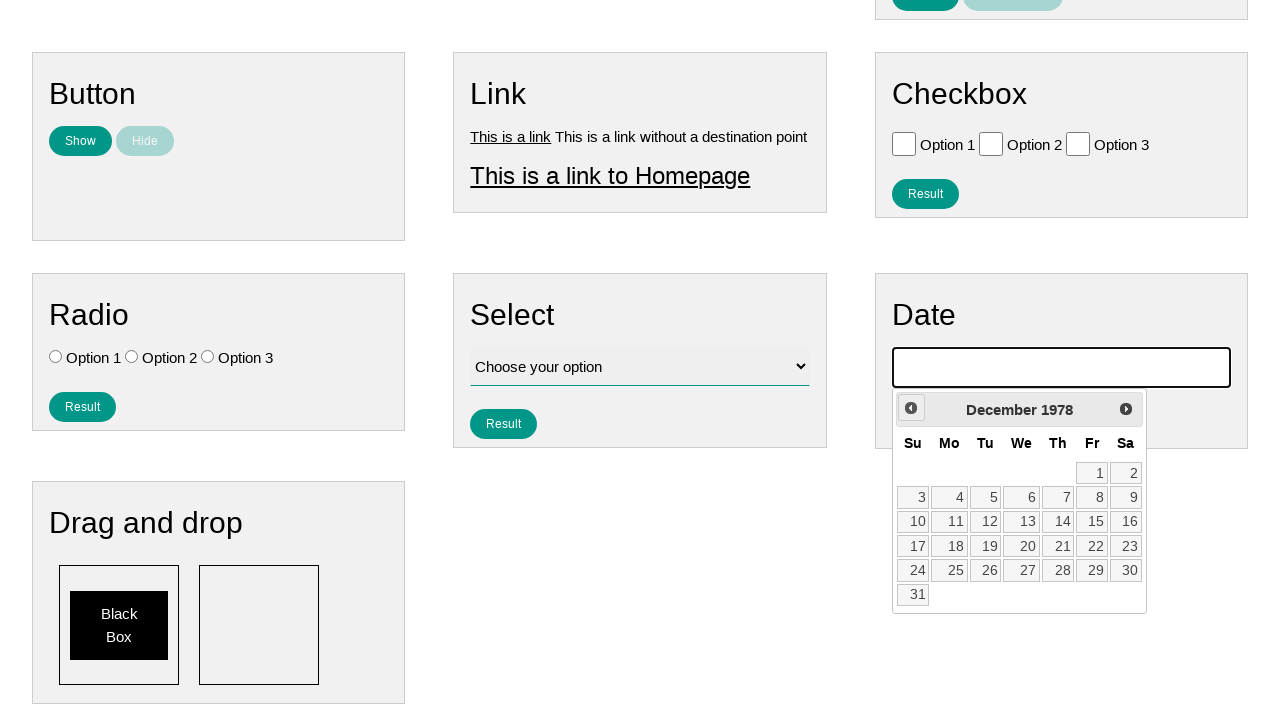

Clicked previous button to navigate backwards (iteration 567/790) at (911, 408) on .ui-datepicker-prev
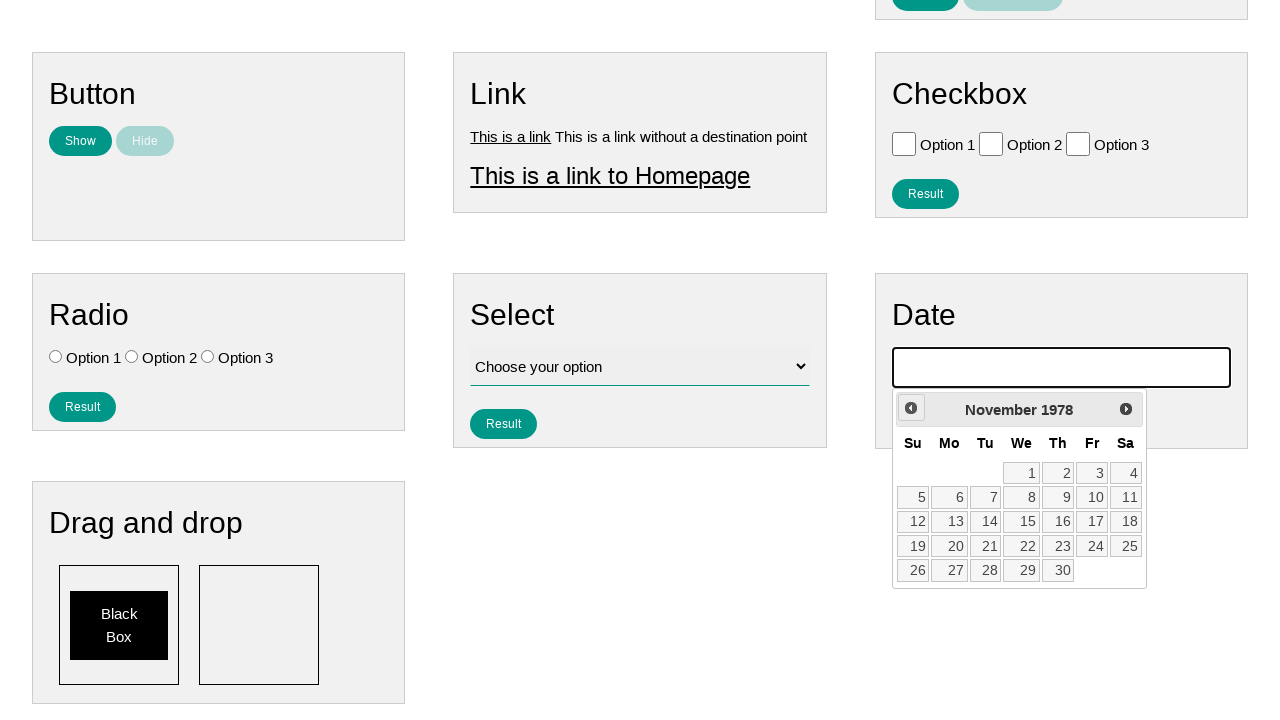

Clicked previous button to navigate backwards (iteration 568/790) at (911, 408) on .ui-datepicker-prev
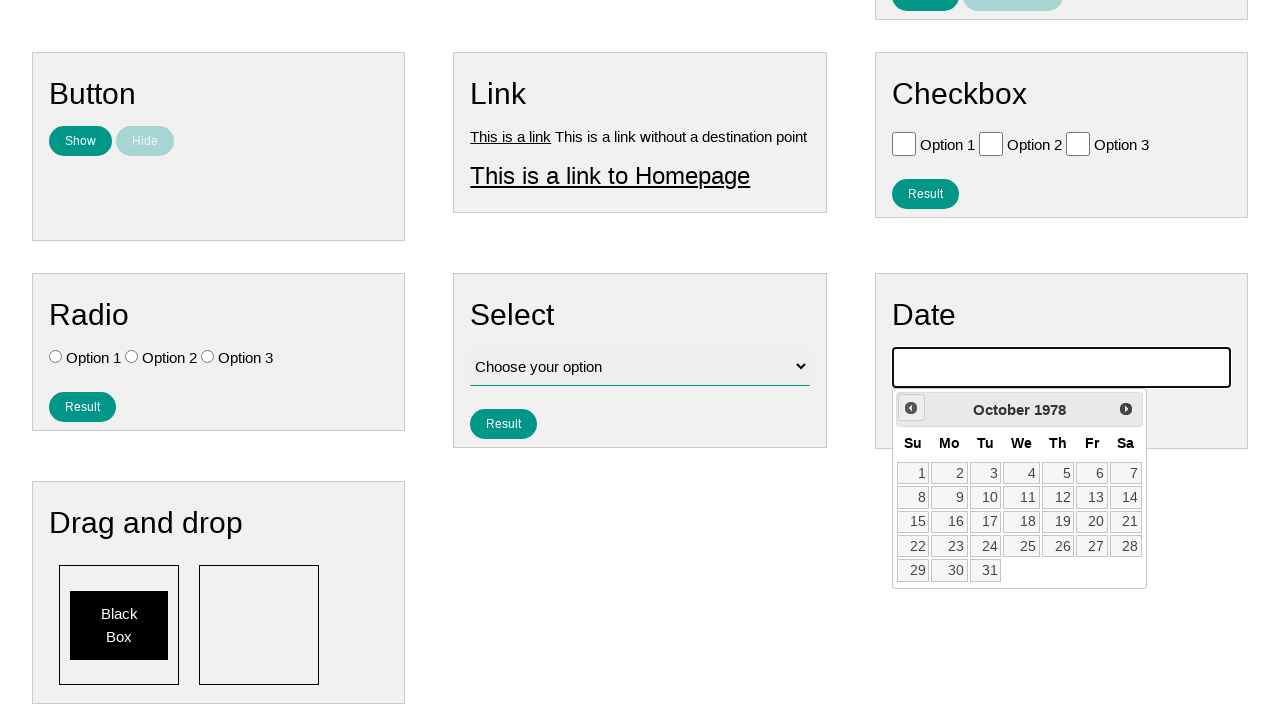

Clicked previous button to navigate backwards (iteration 569/790) at (911, 408) on .ui-datepicker-prev
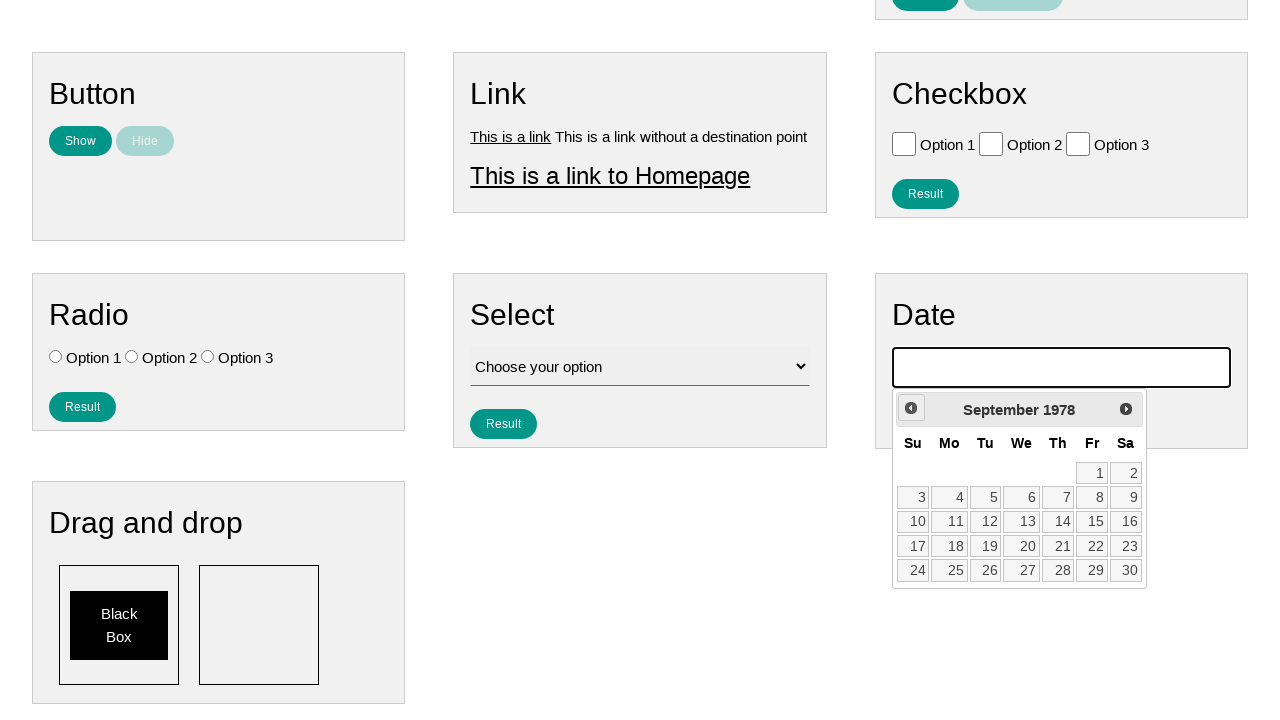

Clicked previous button to navigate backwards (iteration 570/790) at (911, 408) on .ui-datepicker-prev
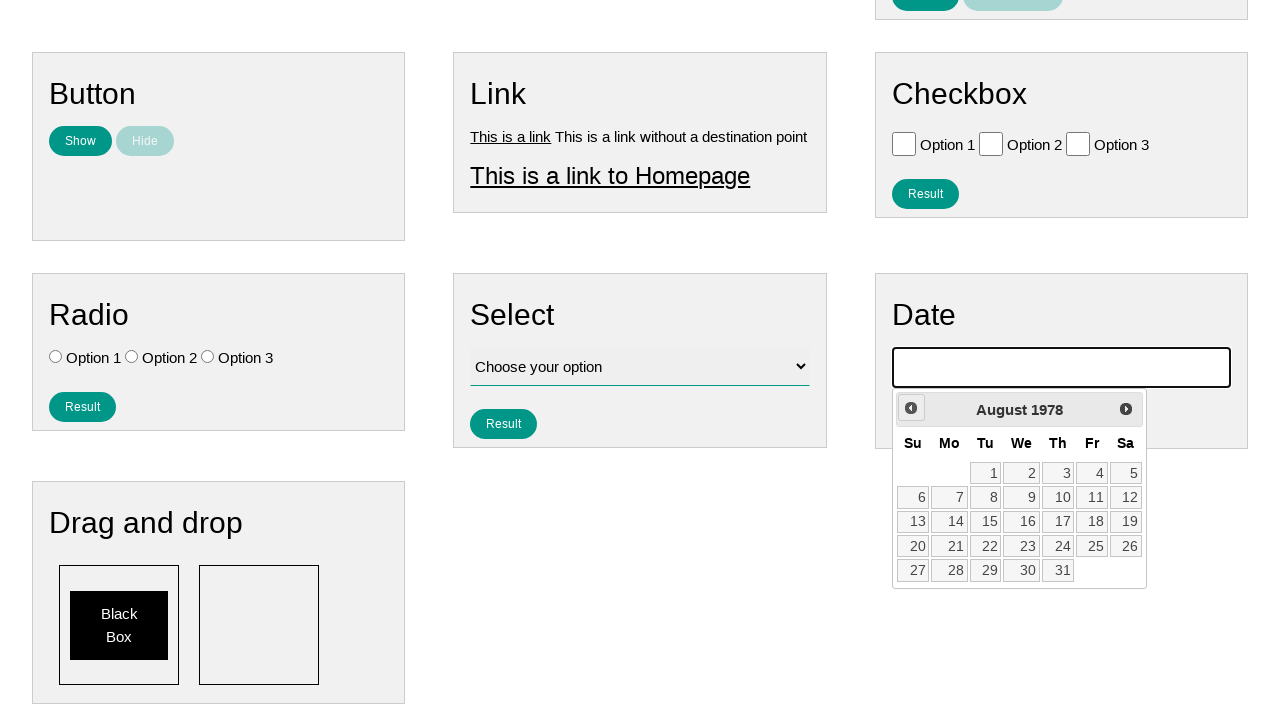

Clicked previous button to navigate backwards (iteration 571/790) at (911, 408) on .ui-datepicker-prev
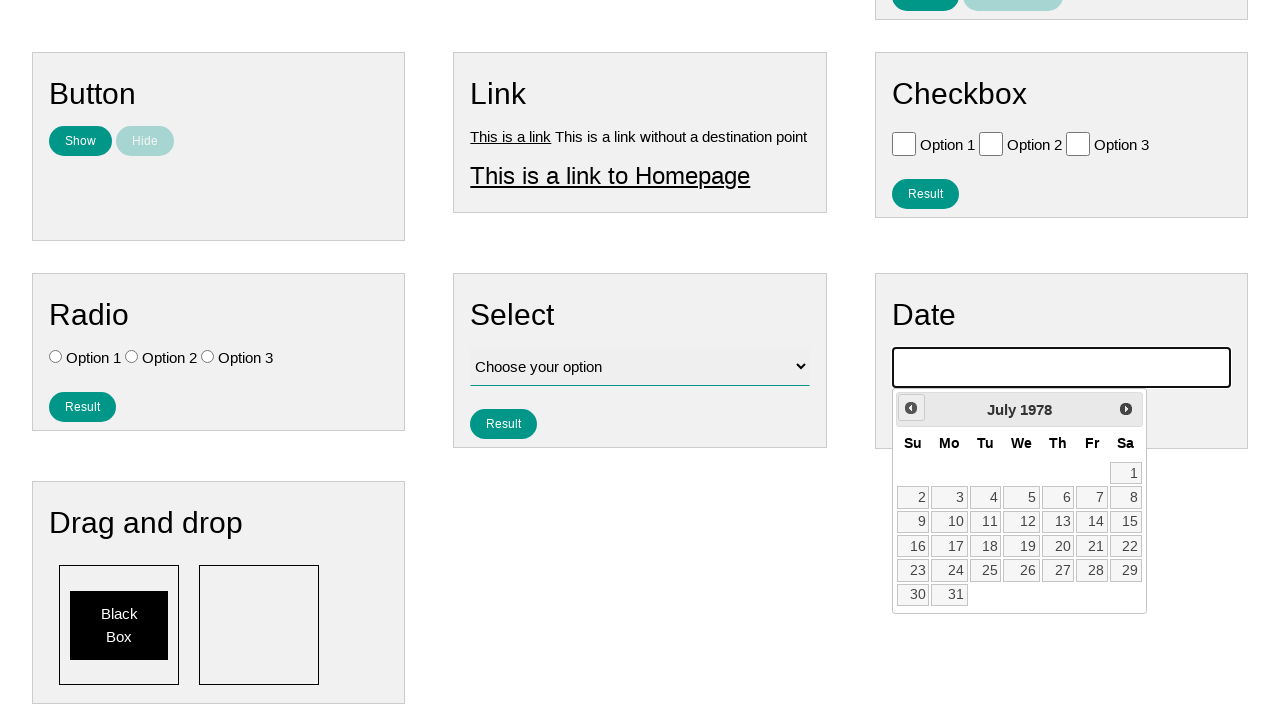

Clicked previous button to navigate backwards (iteration 572/790) at (911, 408) on .ui-datepicker-prev
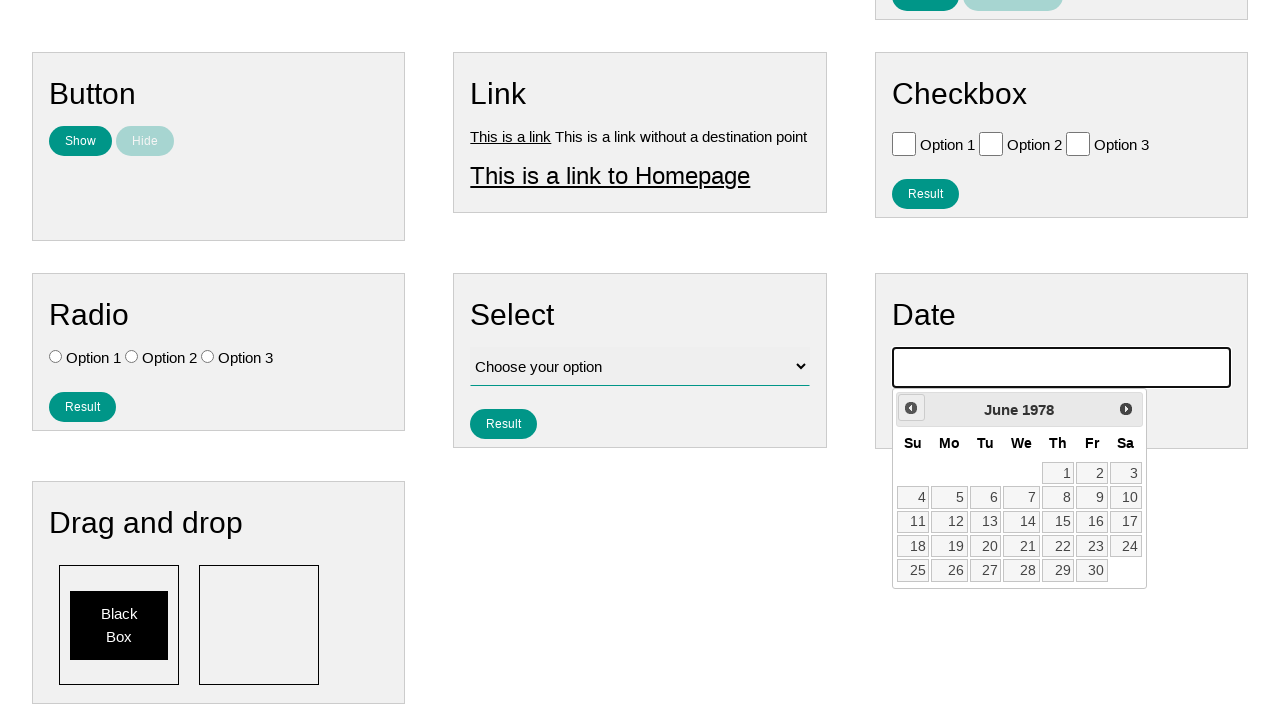

Clicked previous button to navigate backwards (iteration 573/790) at (911, 408) on .ui-datepicker-prev
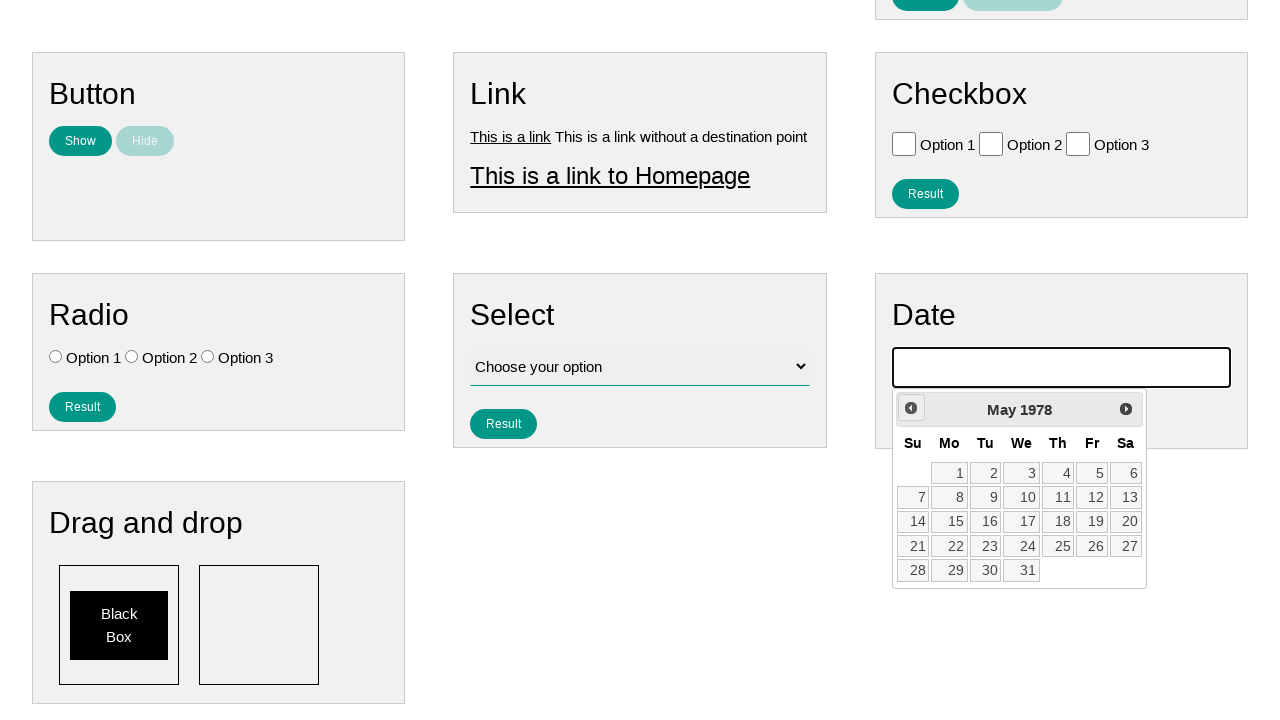

Clicked previous button to navigate backwards (iteration 574/790) at (911, 408) on .ui-datepicker-prev
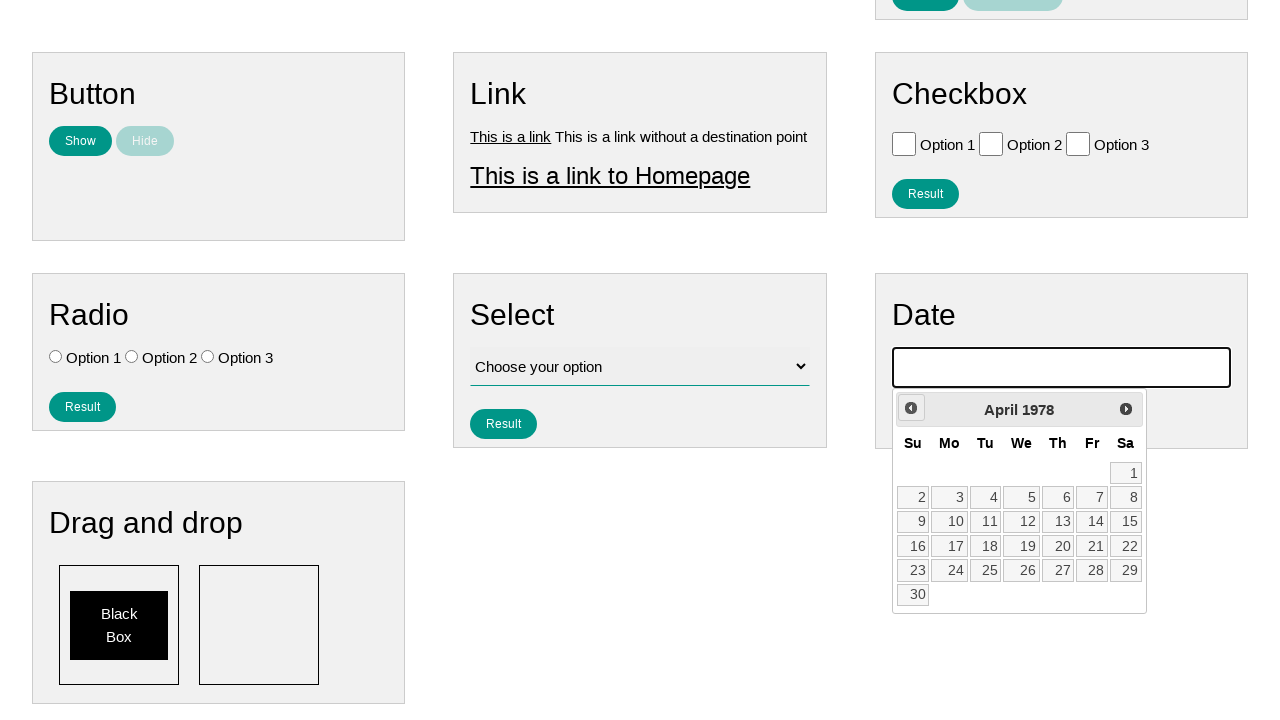

Clicked previous button to navigate backwards (iteration 575/790) at (911, 408) on .ui-datepicker-prev
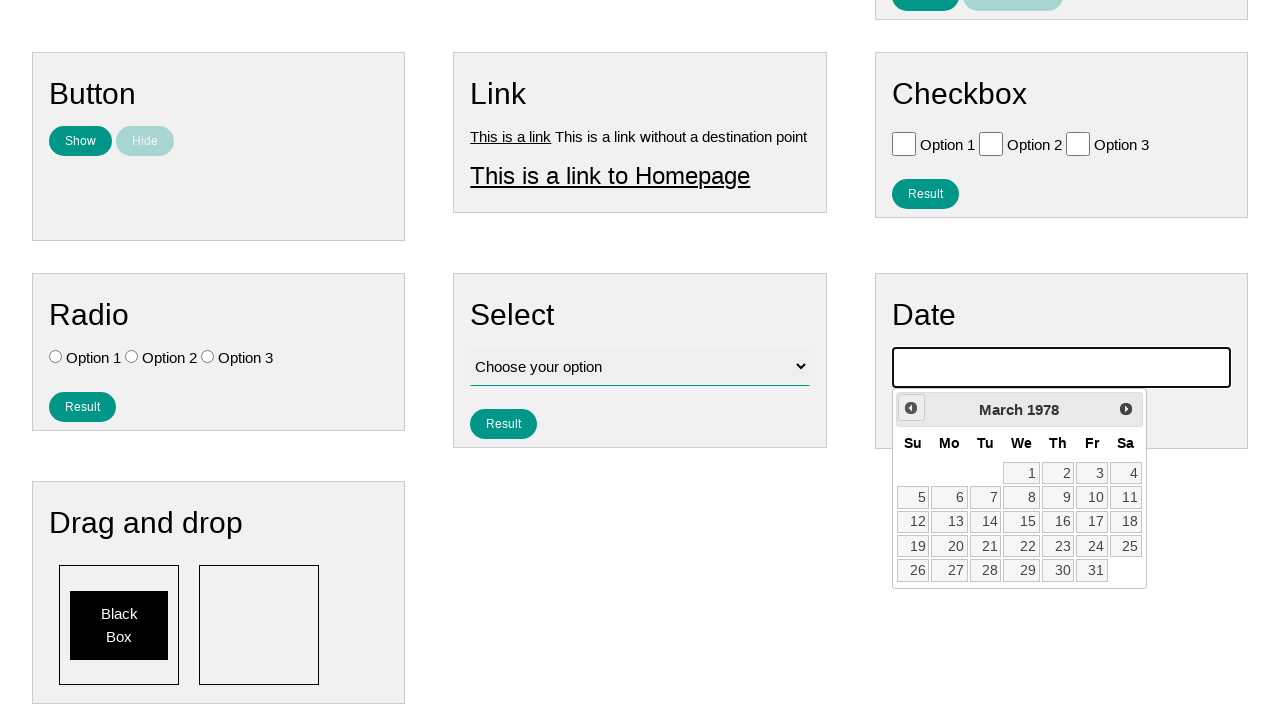

Clicked previous button to navigate backwards (iteration 576/790) at (911, 408) on .ui-datepicker-prev
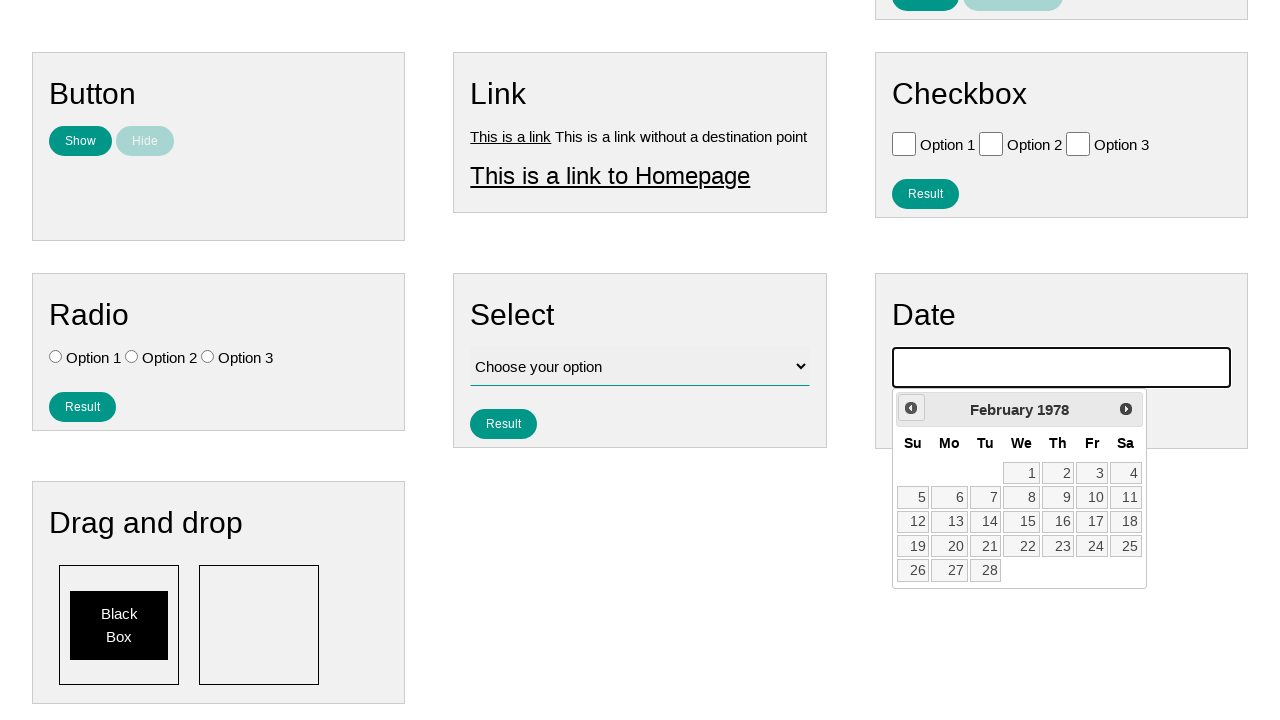

Clicked previous button to navigate backwards (iteration 577/790) at (911, 408) on .ui-datepicker-prev
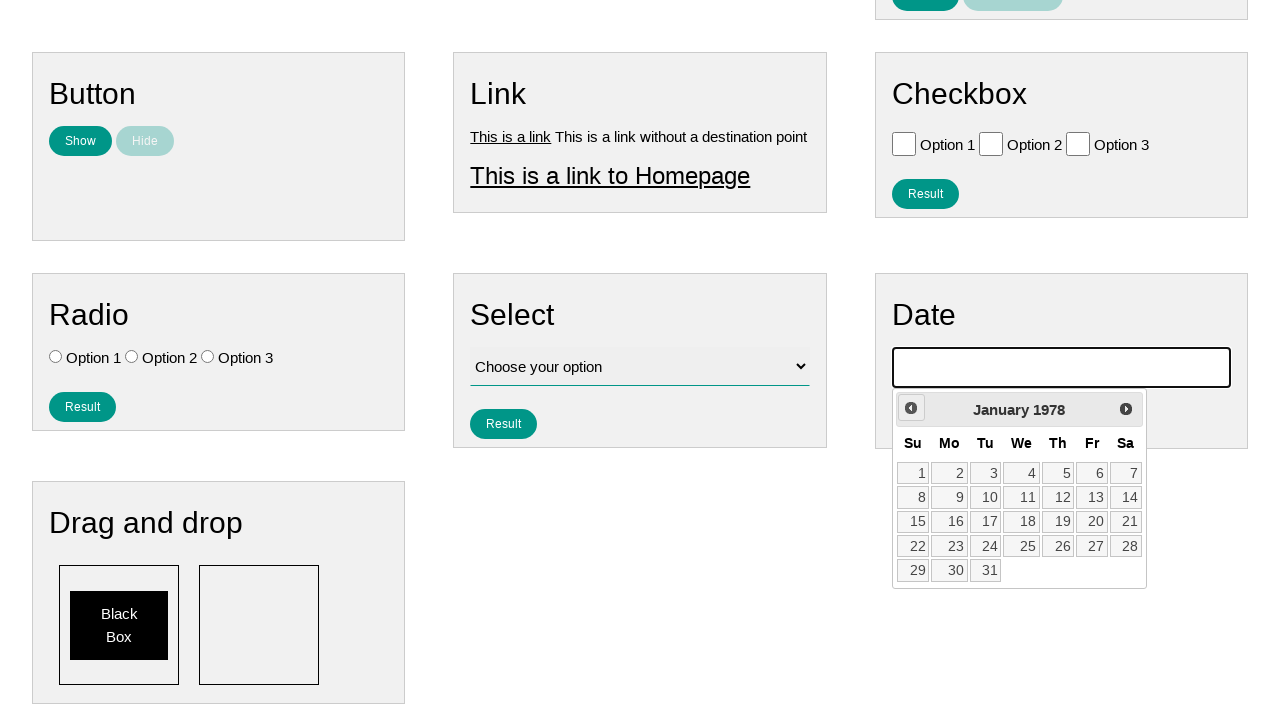

Clicked previous button to navigate backwards (iteration 578/790) at (911, 408) on .ui-datepicker-prev
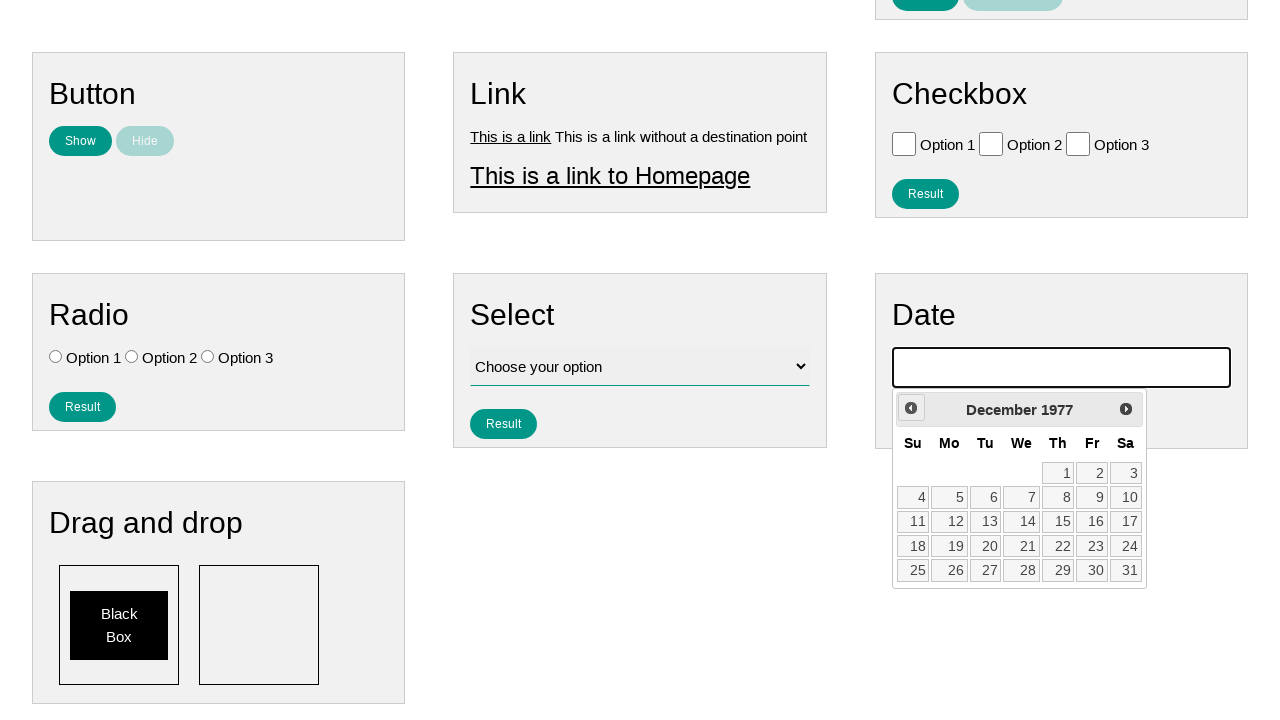

Clicked previous button to navigate backwards (iteration 579/790) at (911, 408) on .ui-datepicker-prev
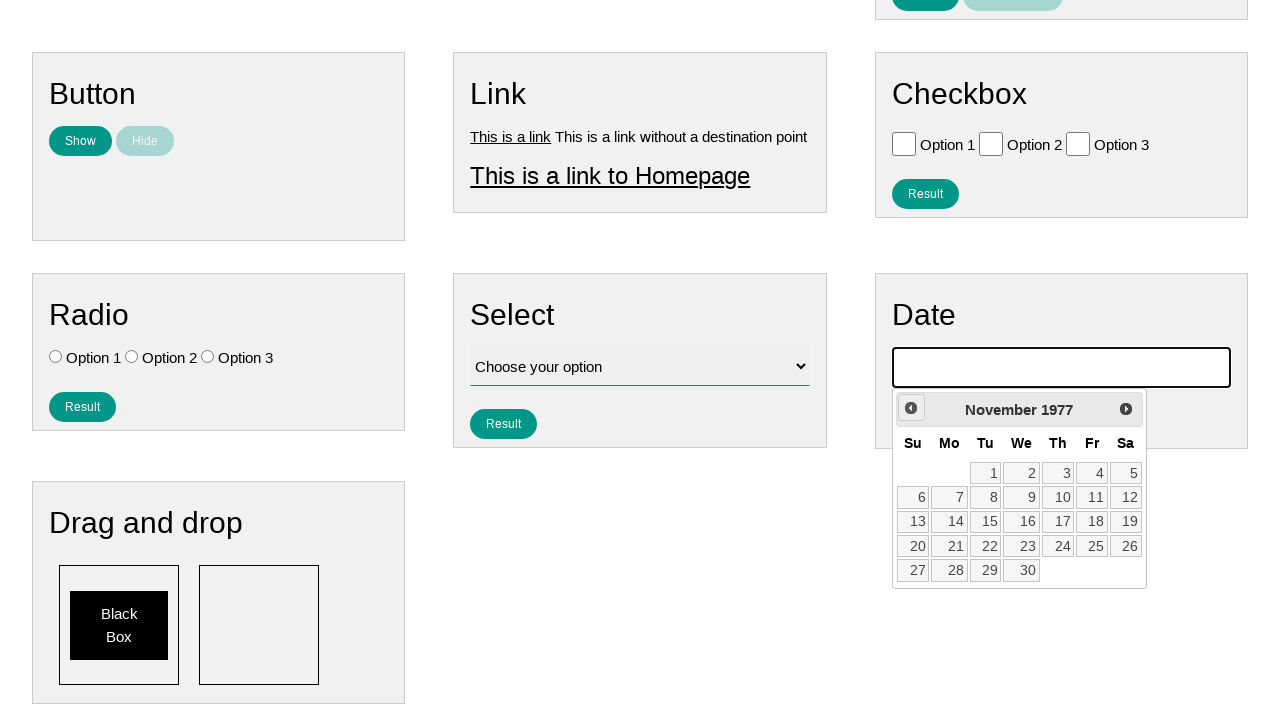

Clicked previous button to navigate backwards (iteration 580/790) at (911, 408) on .ui-datepicker-prev
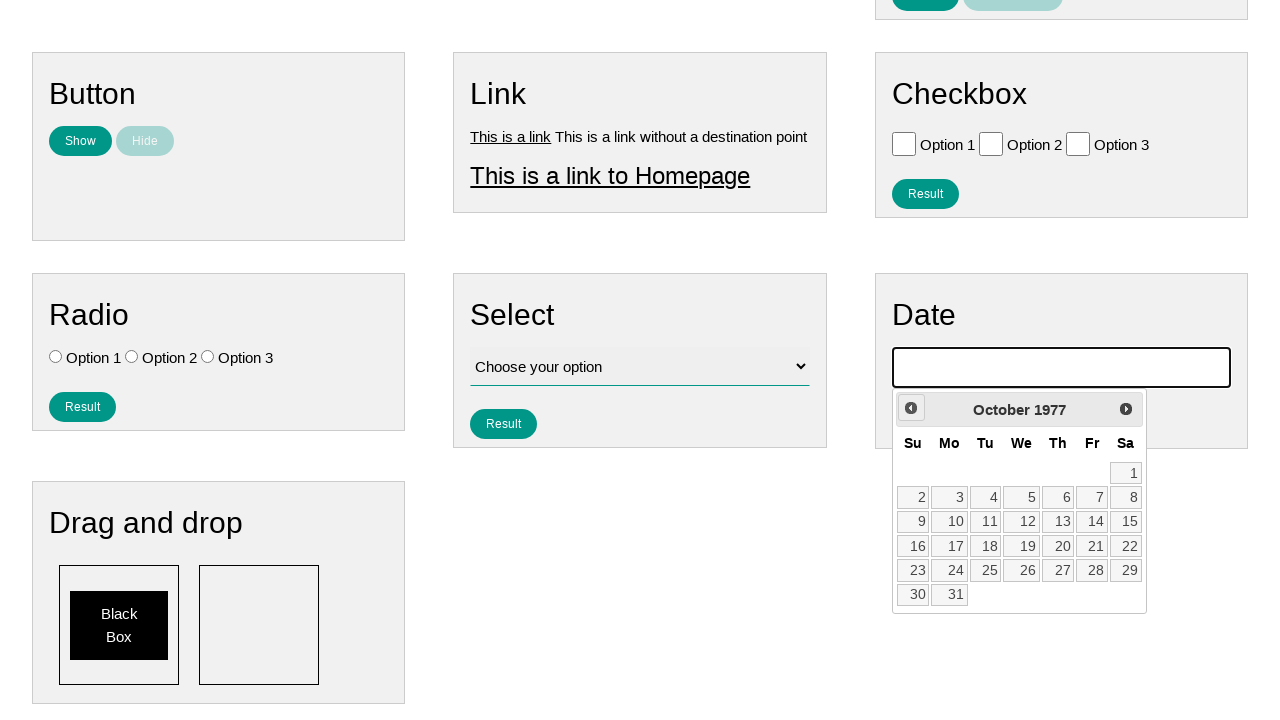

Clicked previous button to navigate backwards (iteration 581/790) at (911, 408) on .ui-datepicker-prev
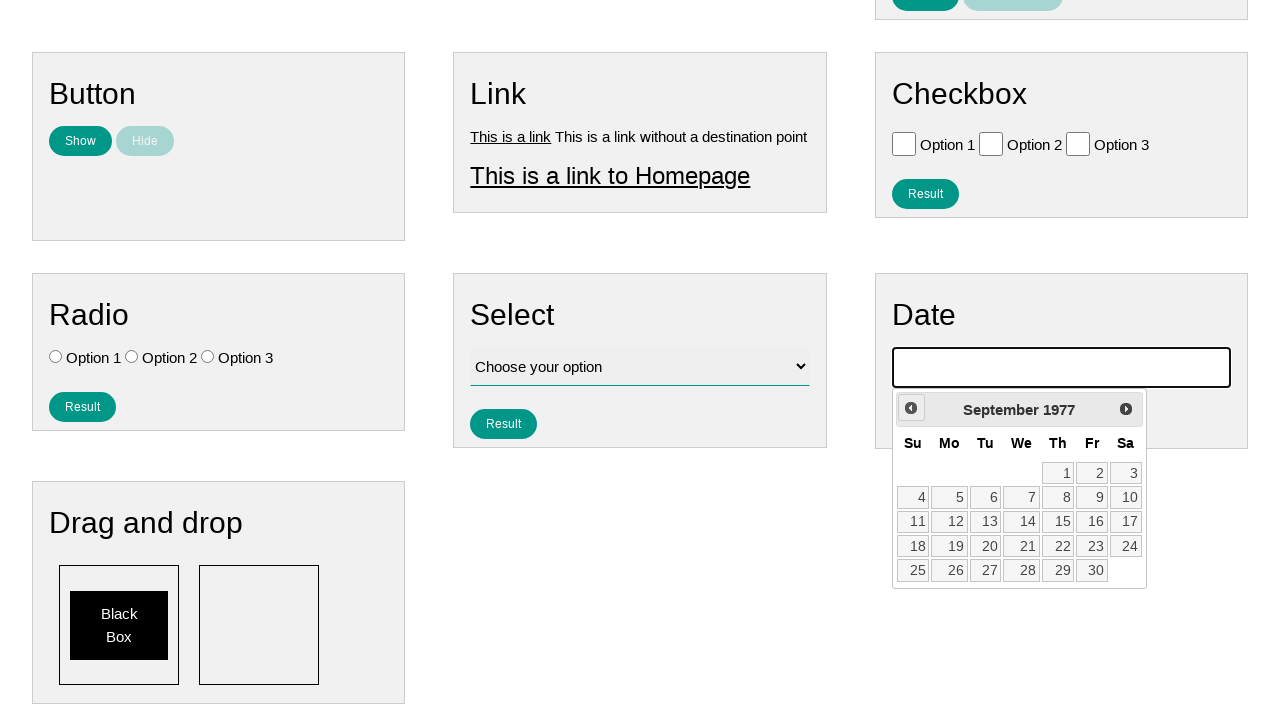

Clicked previous button to navigate backwards (iteration 582/790) at (911, 408) on .ui-datepicker-prev
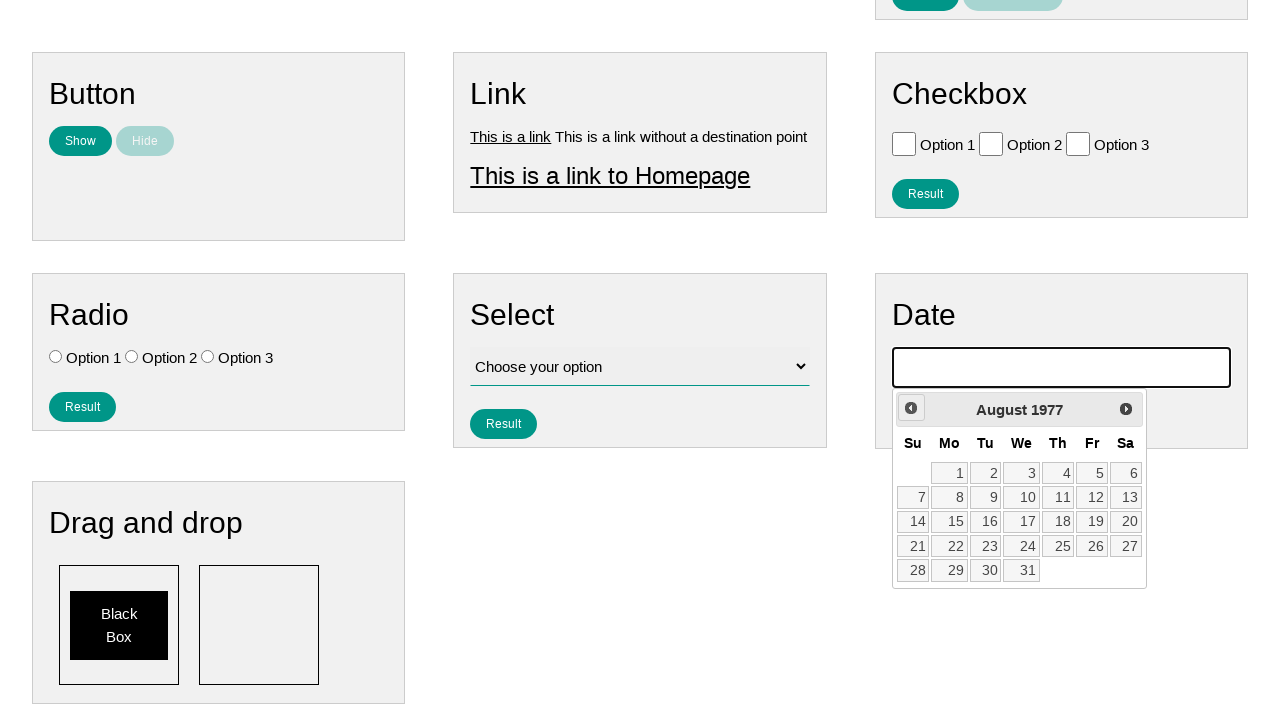

Clicked previous button to navigate backwards (iteration 583/790) at (911, 408) on .ui-datepicker-prev
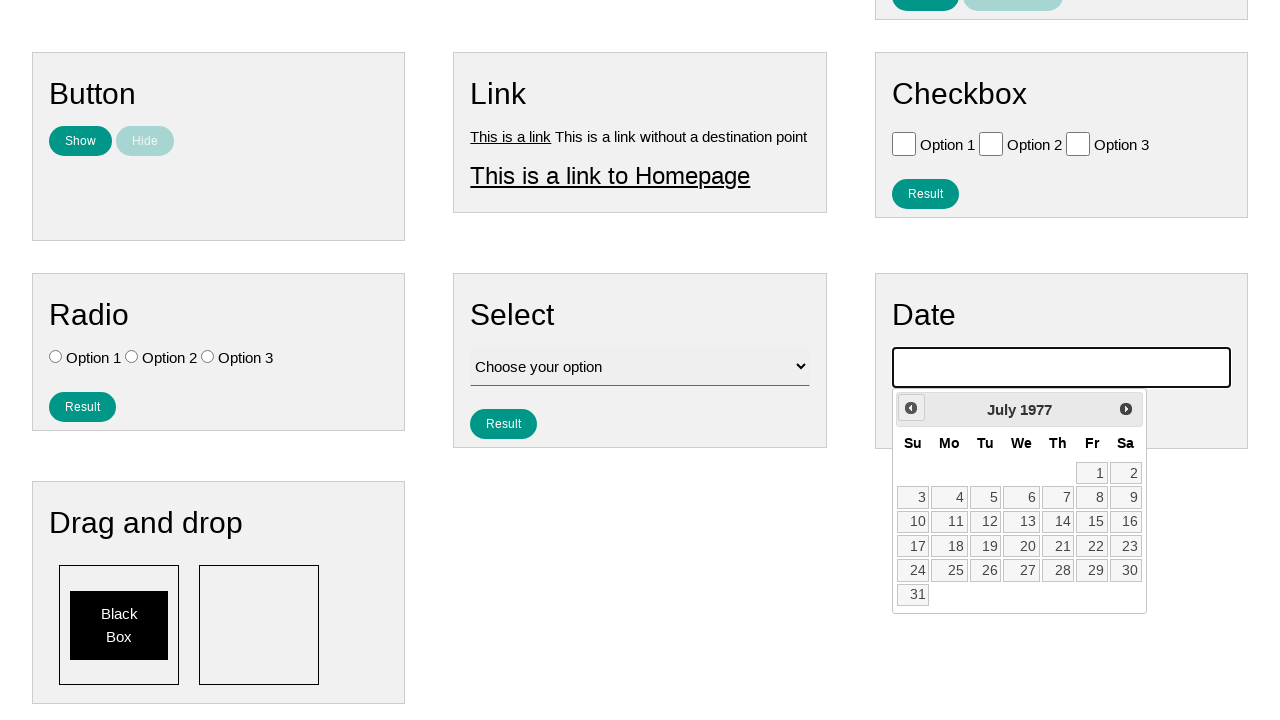

Clicked previous button to navigate backwards (iteration 584/790) at (911, 408) on .ui-datepicker-prev
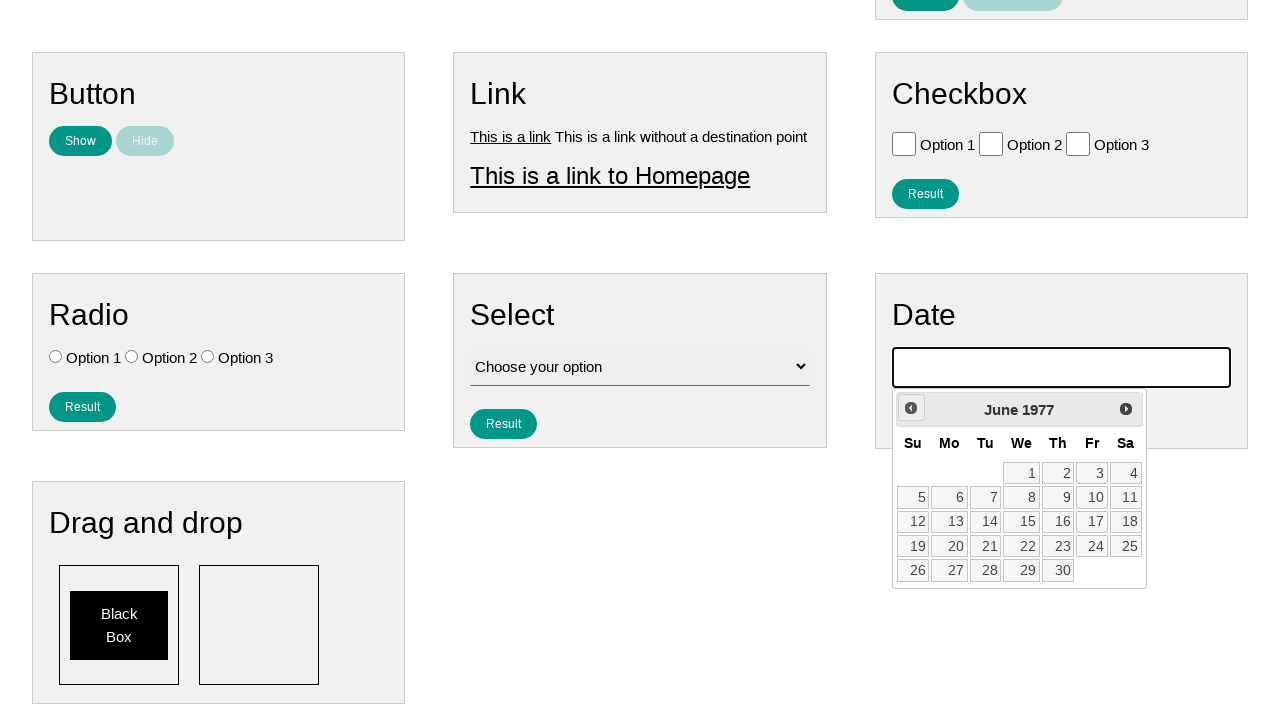

Clicked previous button to navigate backwards (iteration 585/790) at (911, 408) on .ui-datepicker-prev
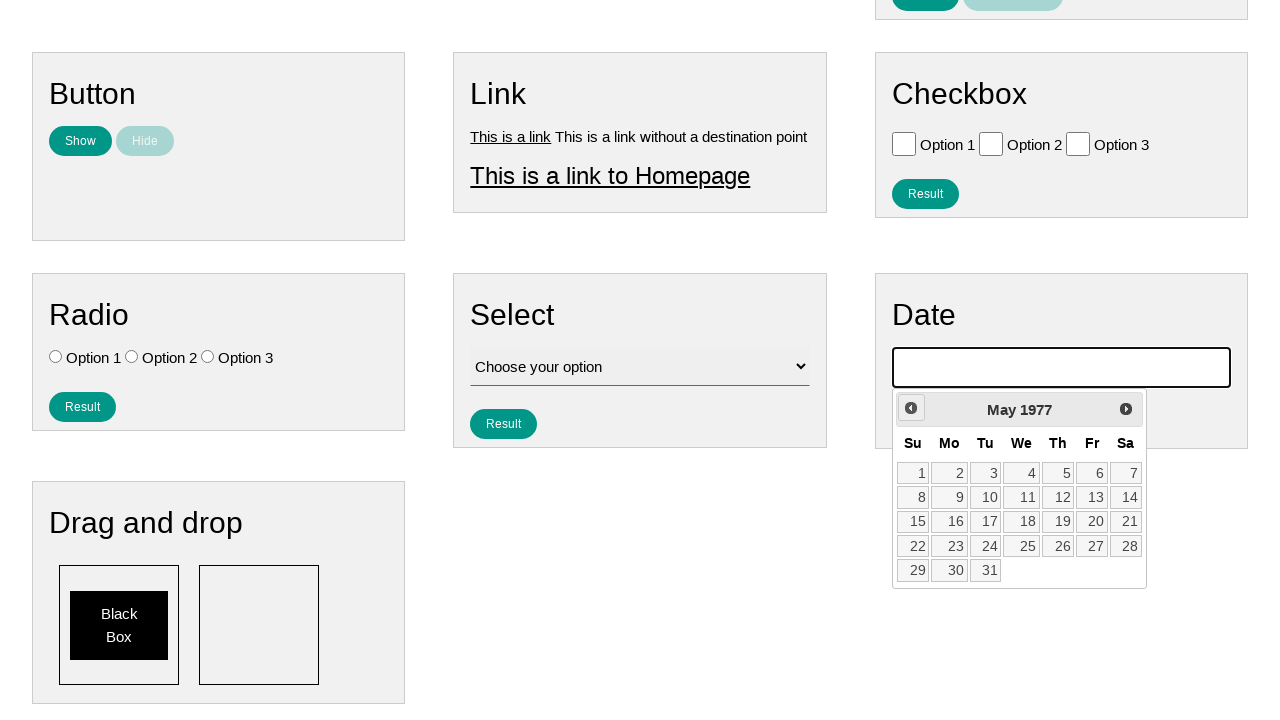

Clicked previous button to navigate backwards (iteration 586/790) at (911, 408) on .ui-datepicker-prev
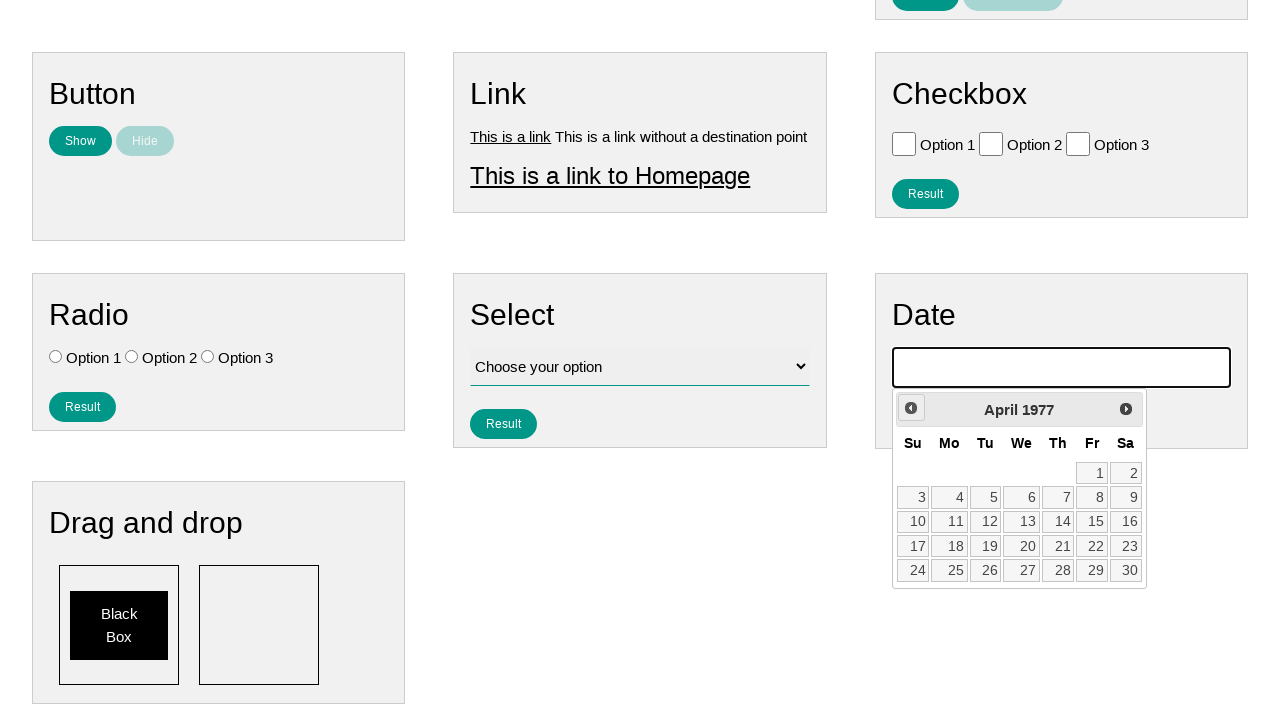

Clicked previous button to navigate backwards (iteration 587/790) at (911, 408) on .ui-datepicker-prev
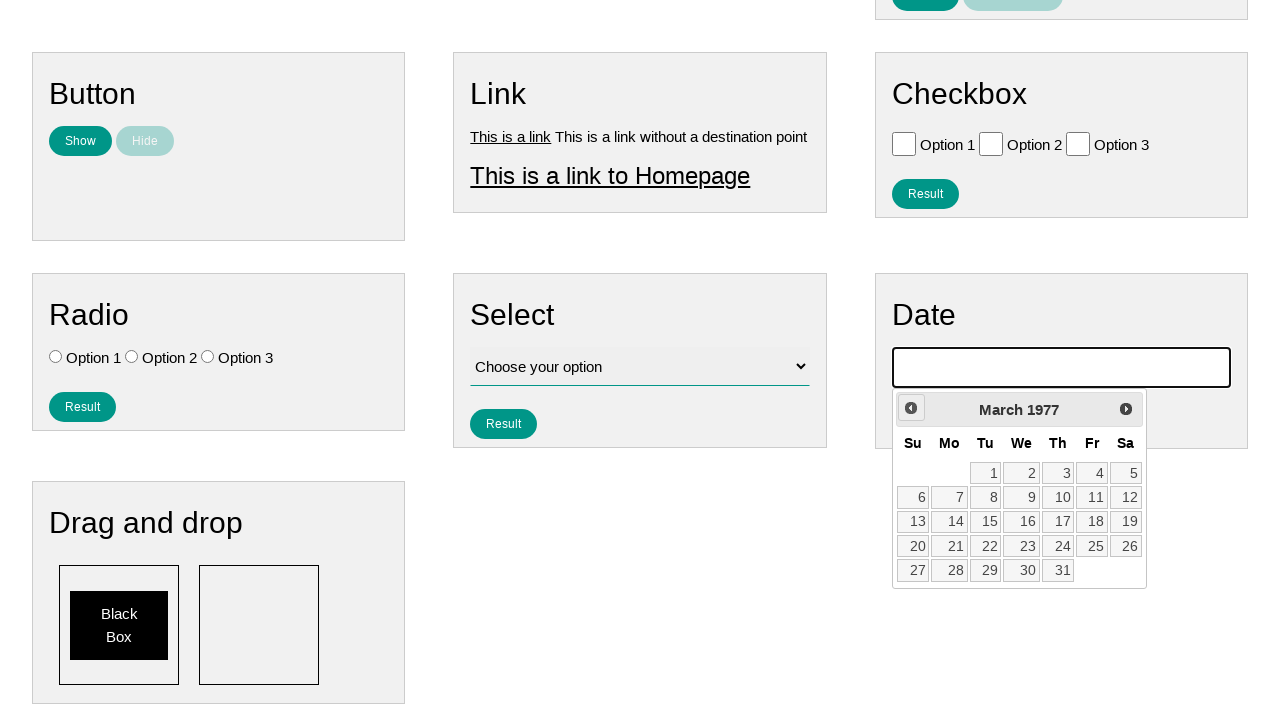

Clicked previous button to navigate backwards (iteration 588/790) at (911, 408) on .ui-datepicker-prev
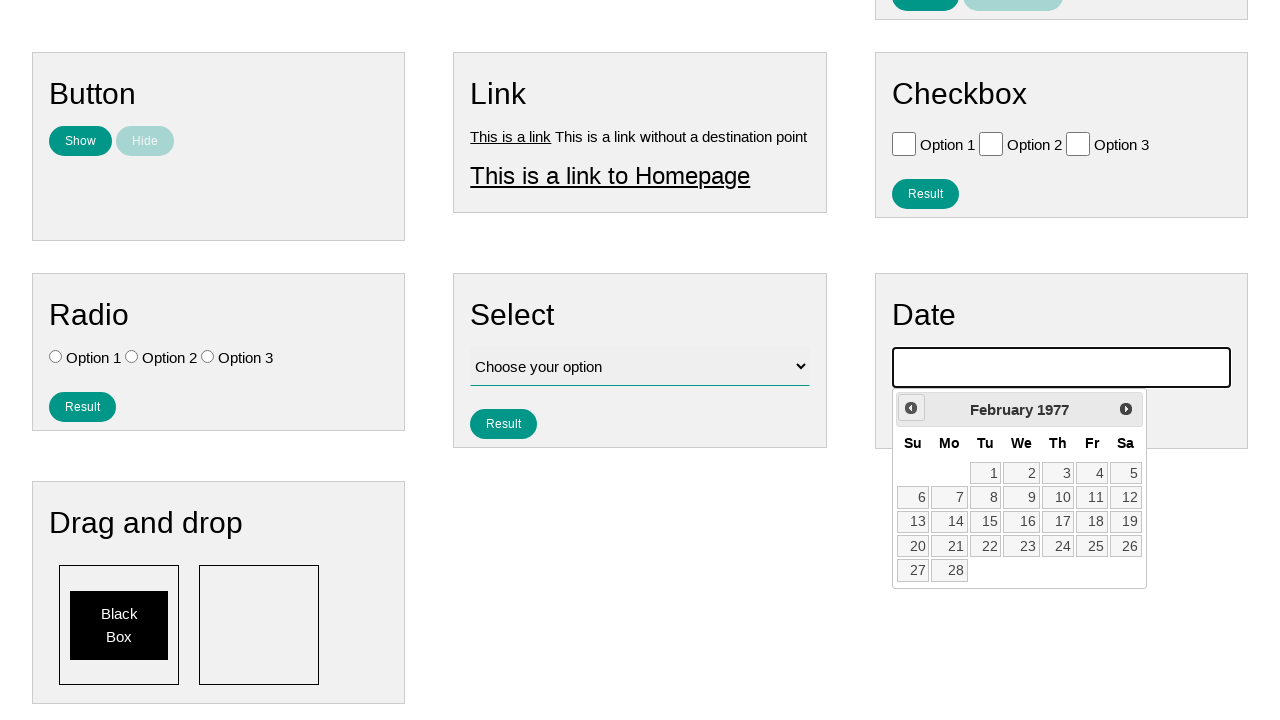

Clicked previous button to navigate backwards (iteration 589/790) at (911, 408) on .ui-datepicker-prev
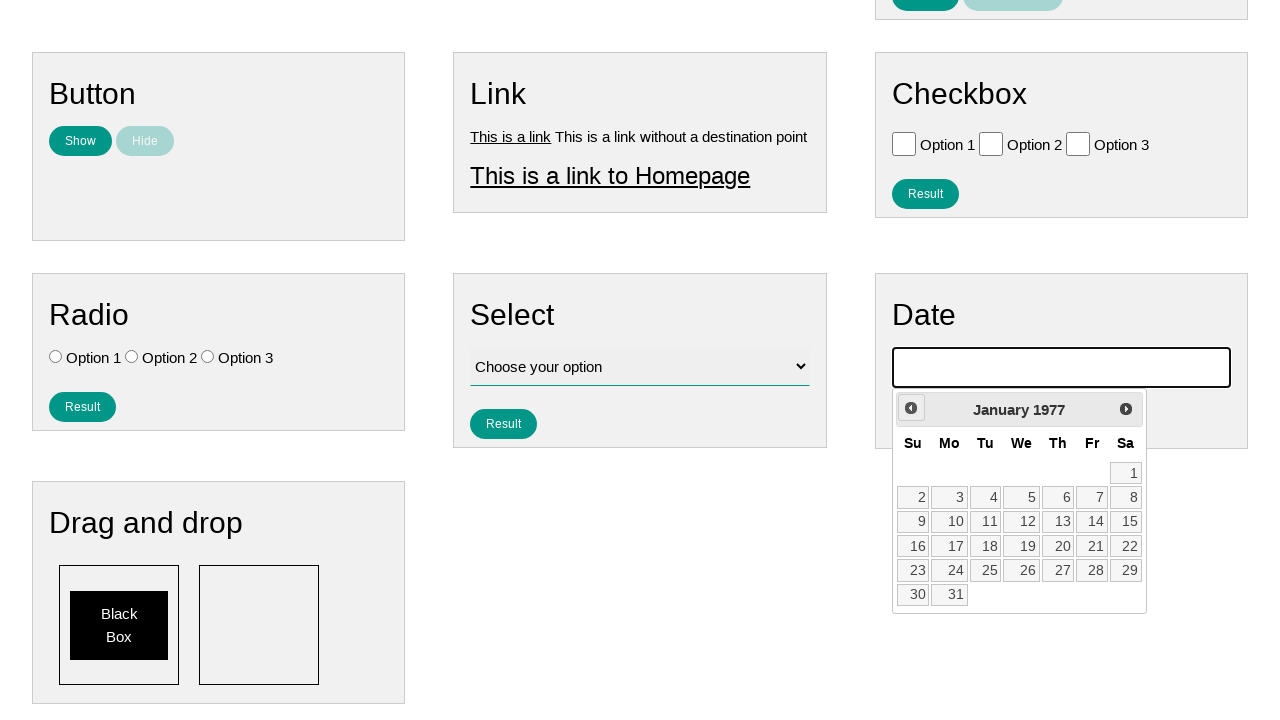

Clicked previous button to navigate backwards (iteration 590/790) at (911, 408) on .ui-datepicker-prev
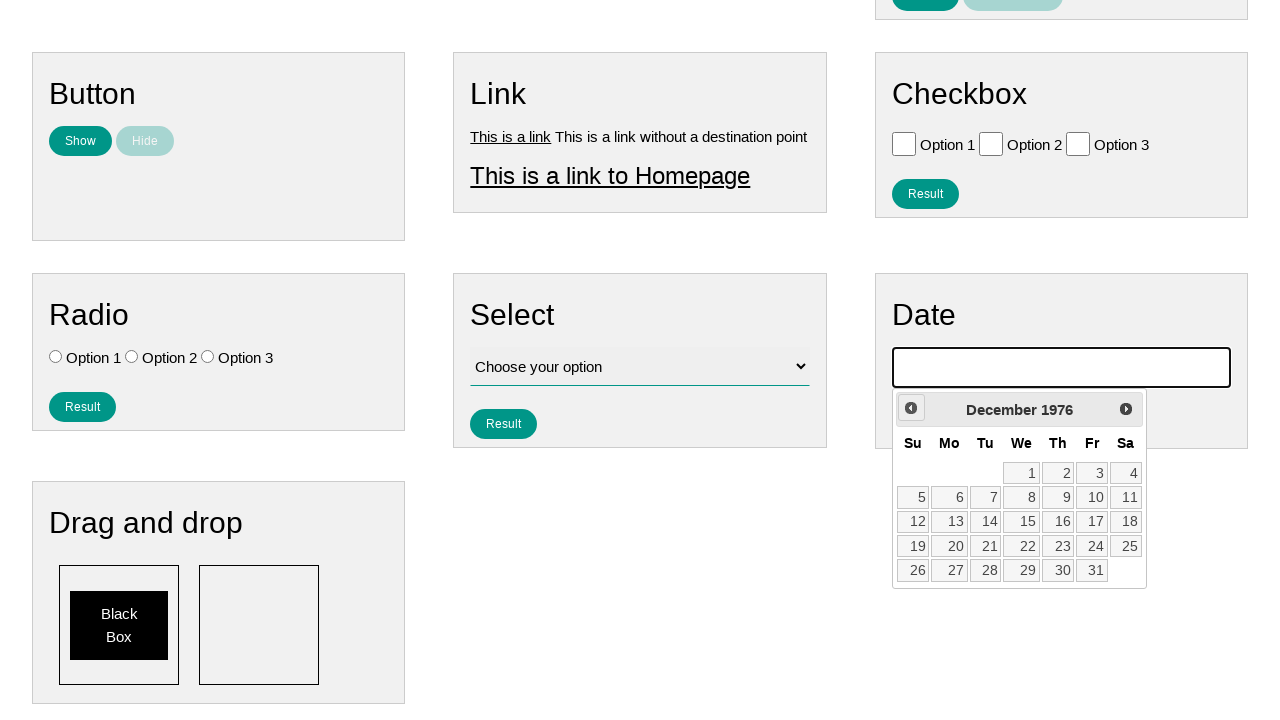

Clicked previous button to navigate backwards (iteration 591/790) at (911, 408) on .ui-datepicker-prev
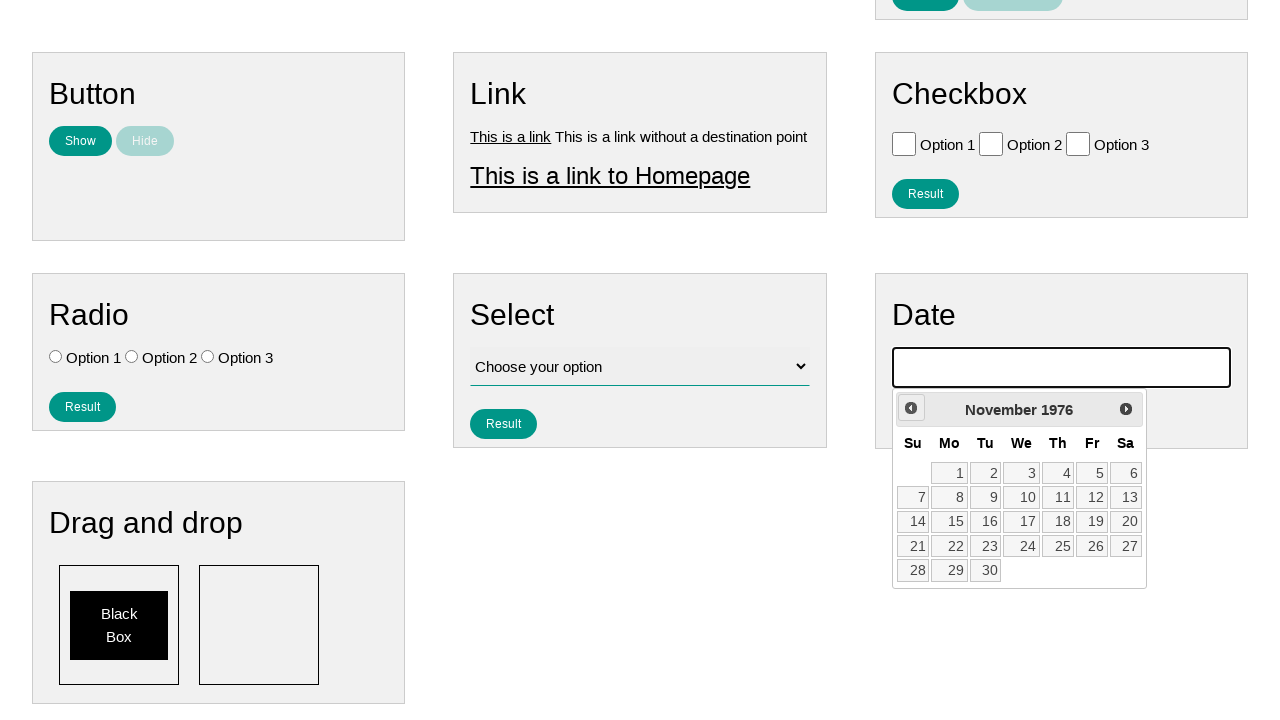

Clicked previous button to navigate backwards (iteration 592/790) at (911, 408) on .ui-datepicker-prev
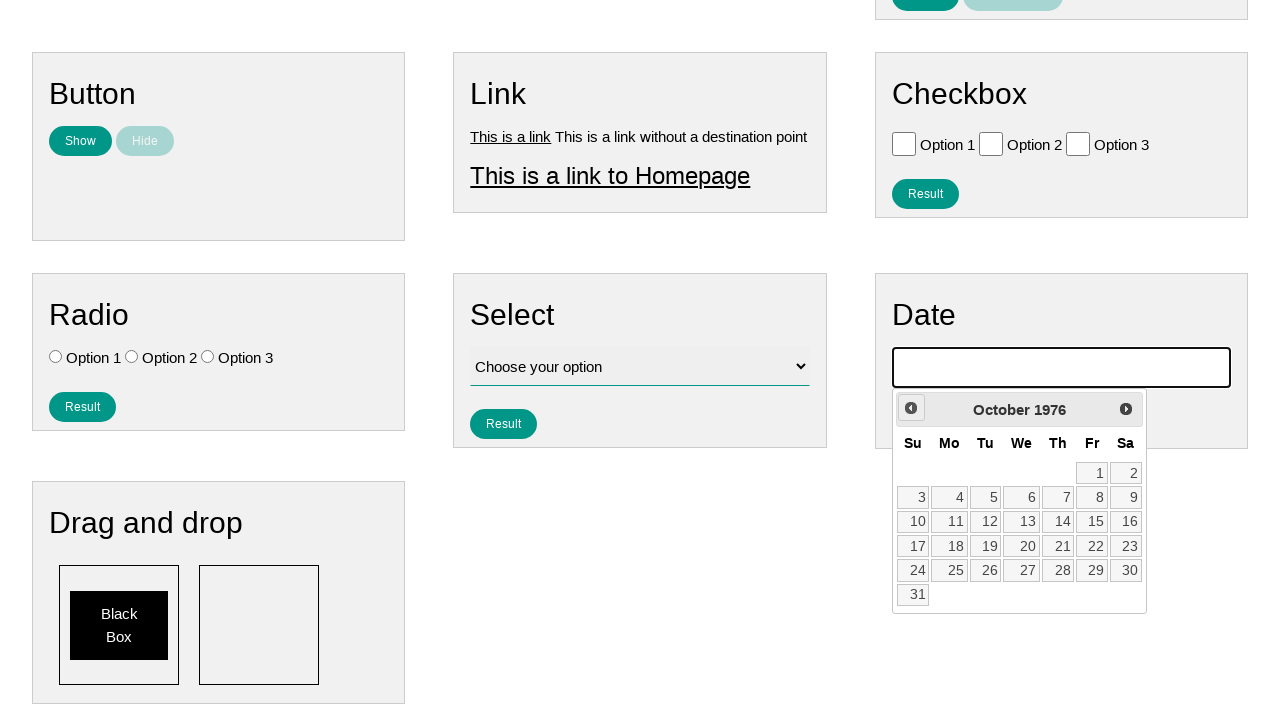

Clicked previous button to navigate backwards (iteration 593/790) at (911, 408) on .ui-datepicker-prev
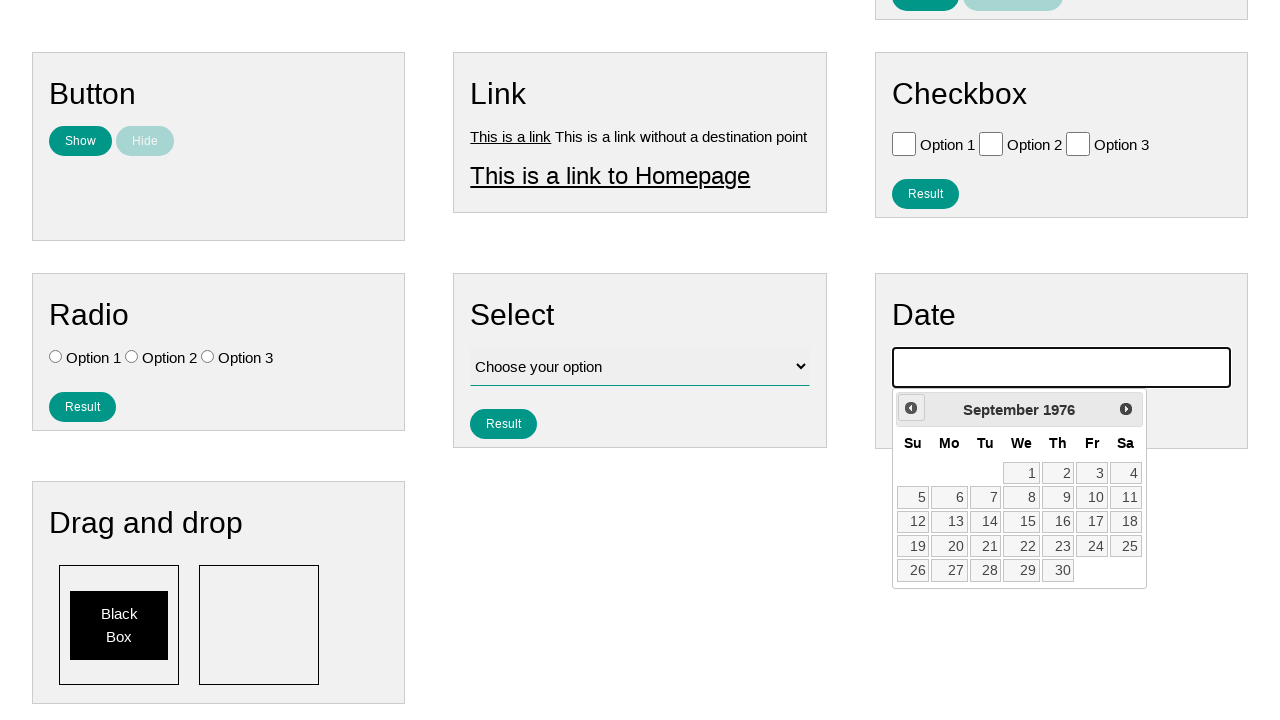

Clicked previous button to navigate backwards (iteration 594/790) at (911, 408) on .ui-datepicker-prev
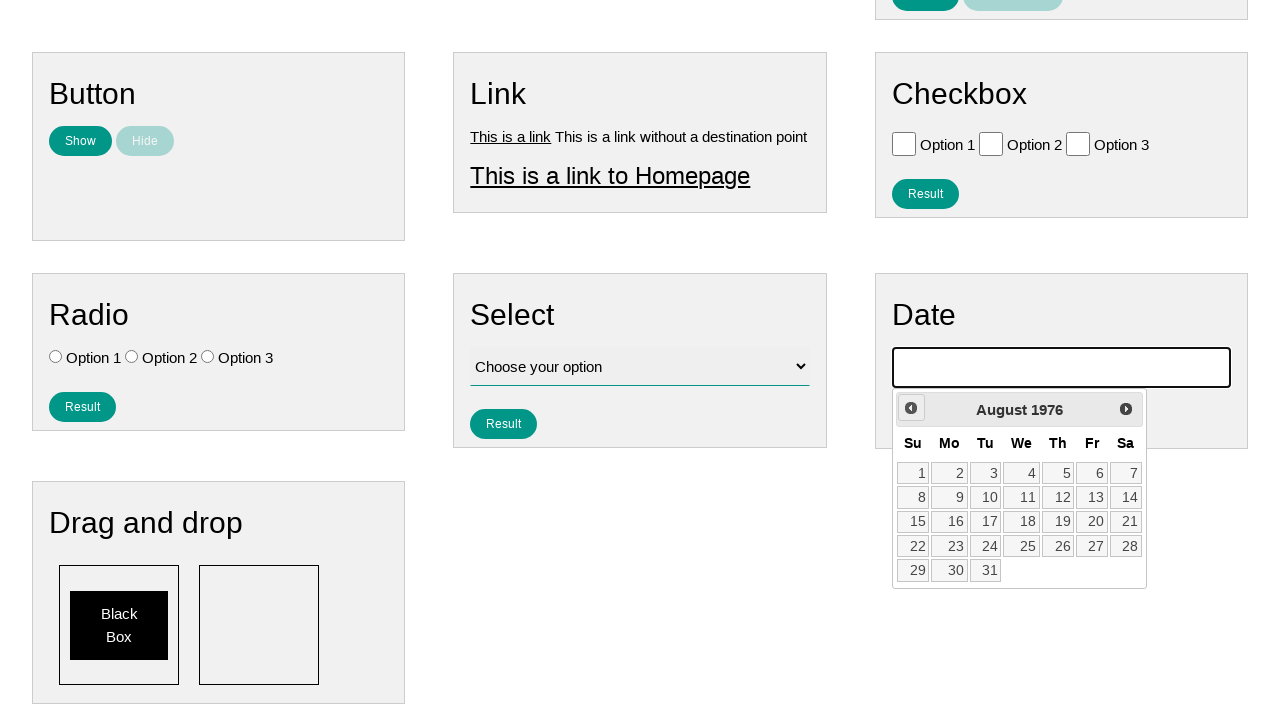

Clicked previous button to navigate backwards (iteration 595/790) at (911, 408) on .ui-datepicker-prev
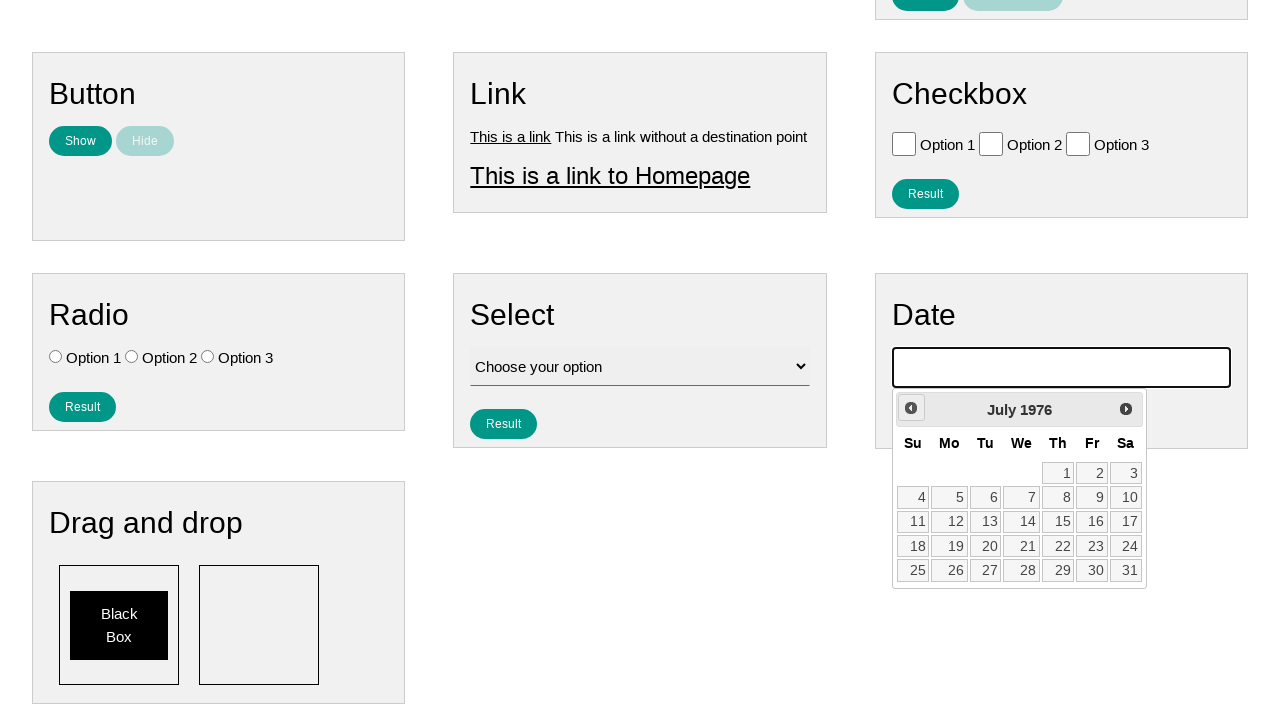

Clicked previous button to navigate backwards (iteration 596/790) at (911, 408) on .ui-datepicker-prev
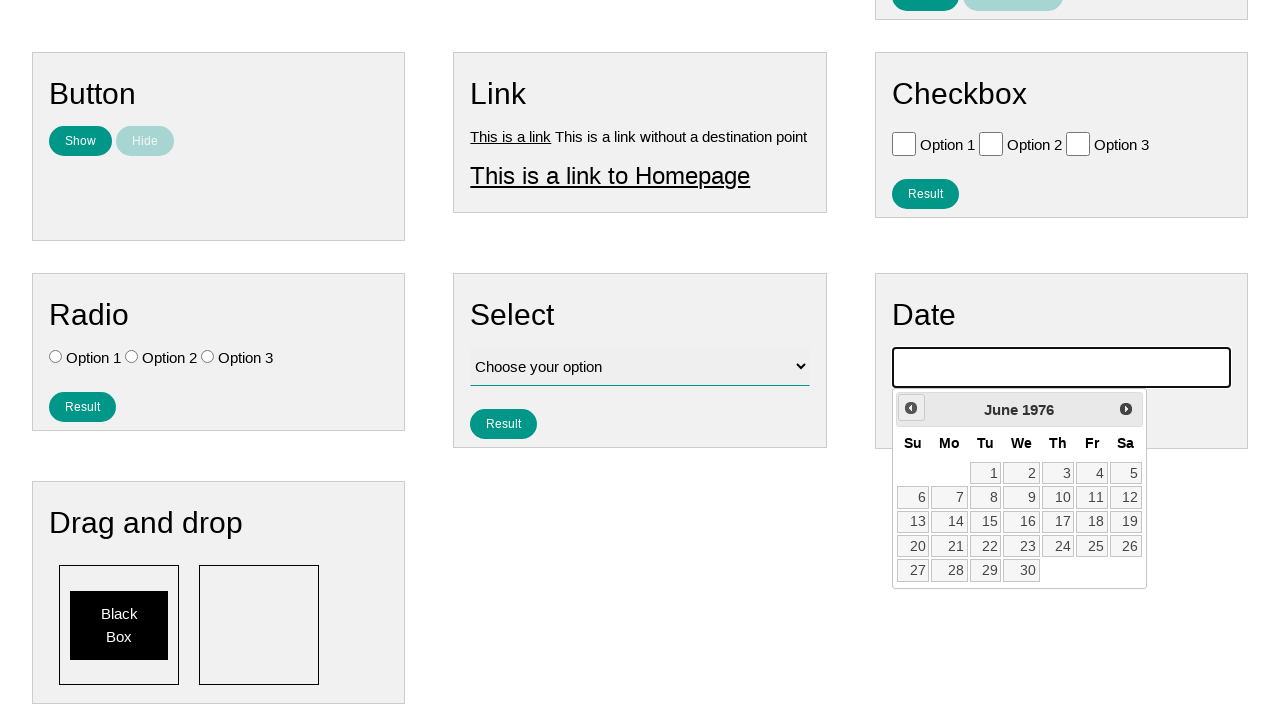

Clicked previous button to navigate backwards (iteration 597/790) at (911, 408) on .ui-datepicker-prev
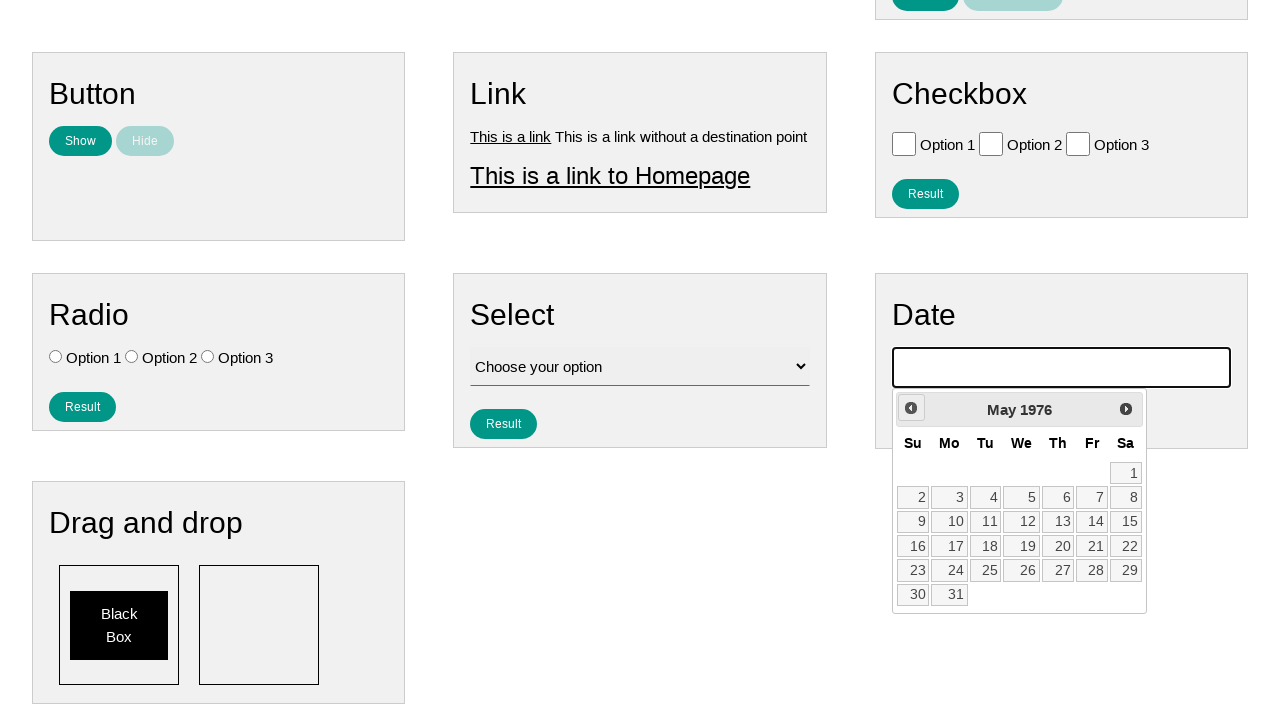

Clicked previous button to navigate backwards (iteration 598/790) at (911, 408) on .ui-datepicker-prev
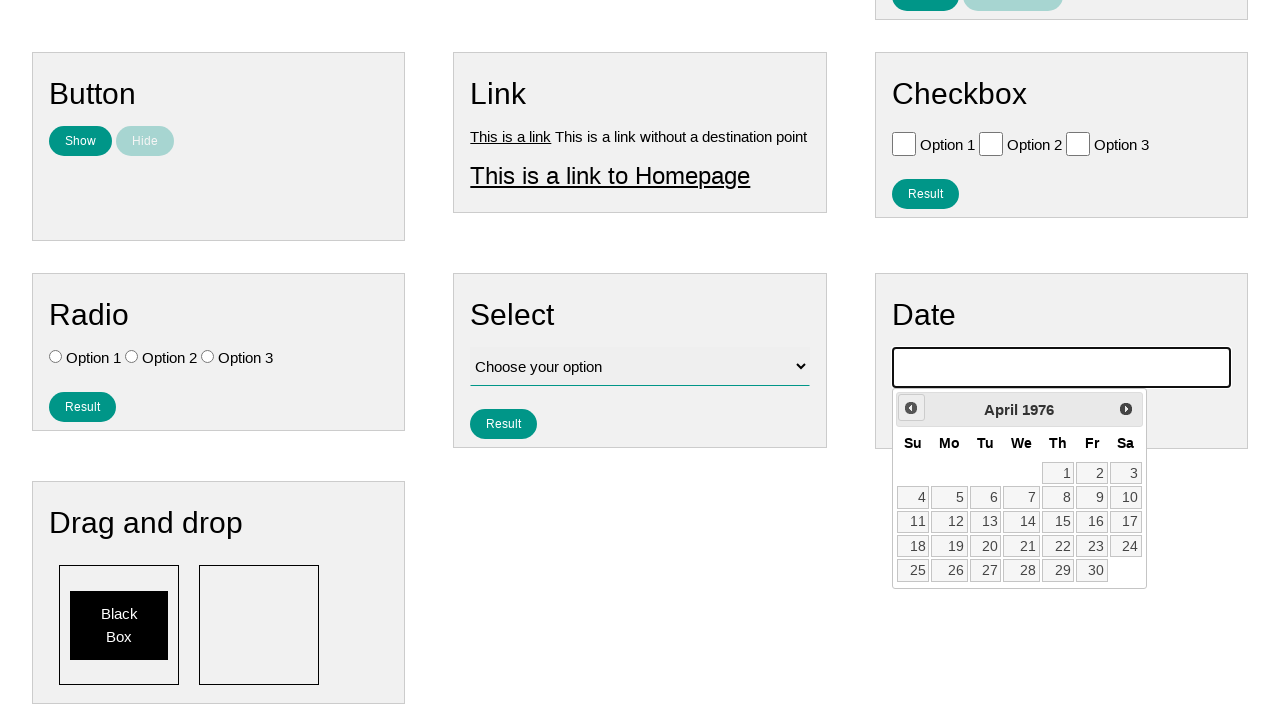

Clicked previous button to navigate backwards (iteration 599/790) at (911, 408) on .ui-datepicker-prev
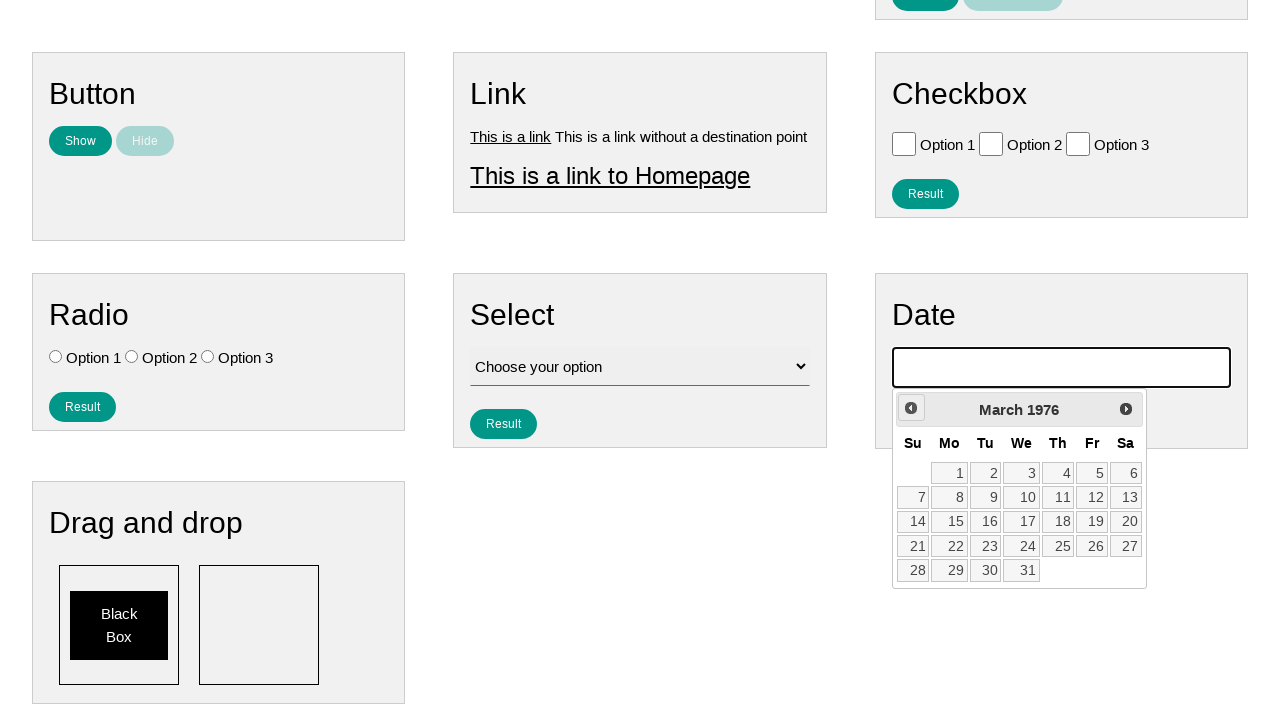

Clicked previous button to navigate backwards (iteration 600/790) at (911, 408) on .ui-datepicker-prev
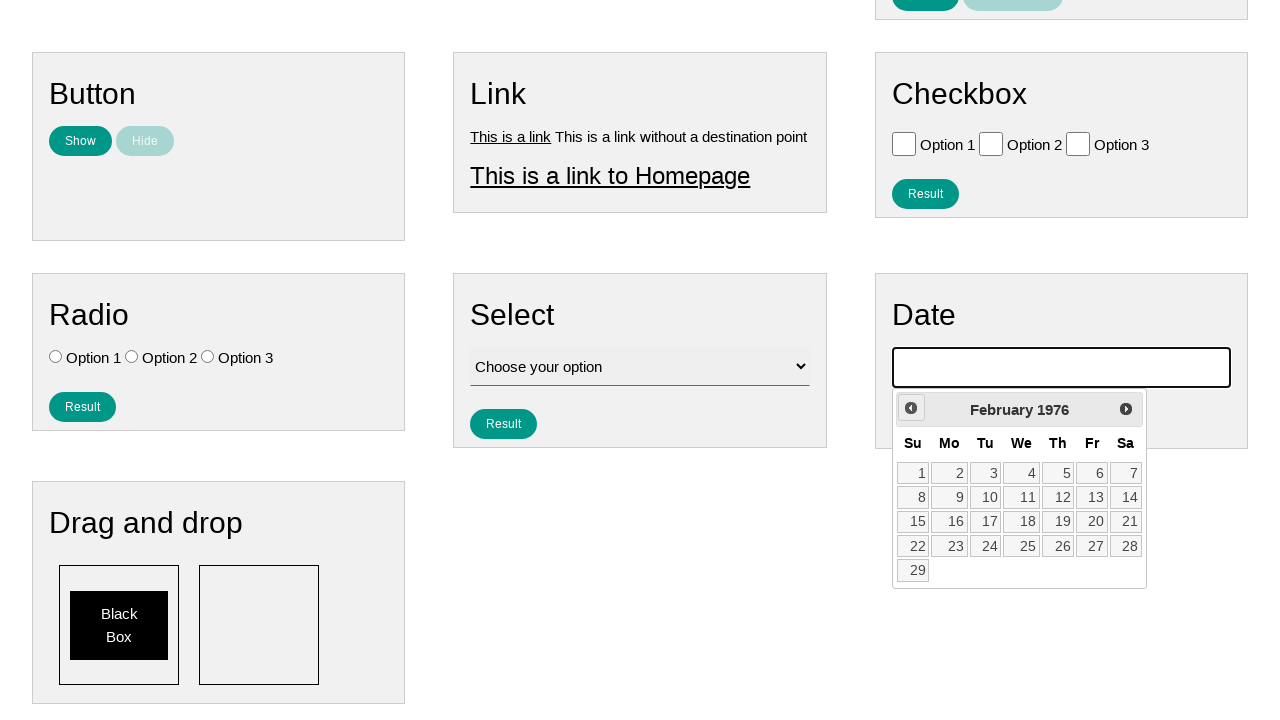

Clicked previous button to navigate backwards (iteration 601/790) at (911, 408) on .ui-datepicker-prev
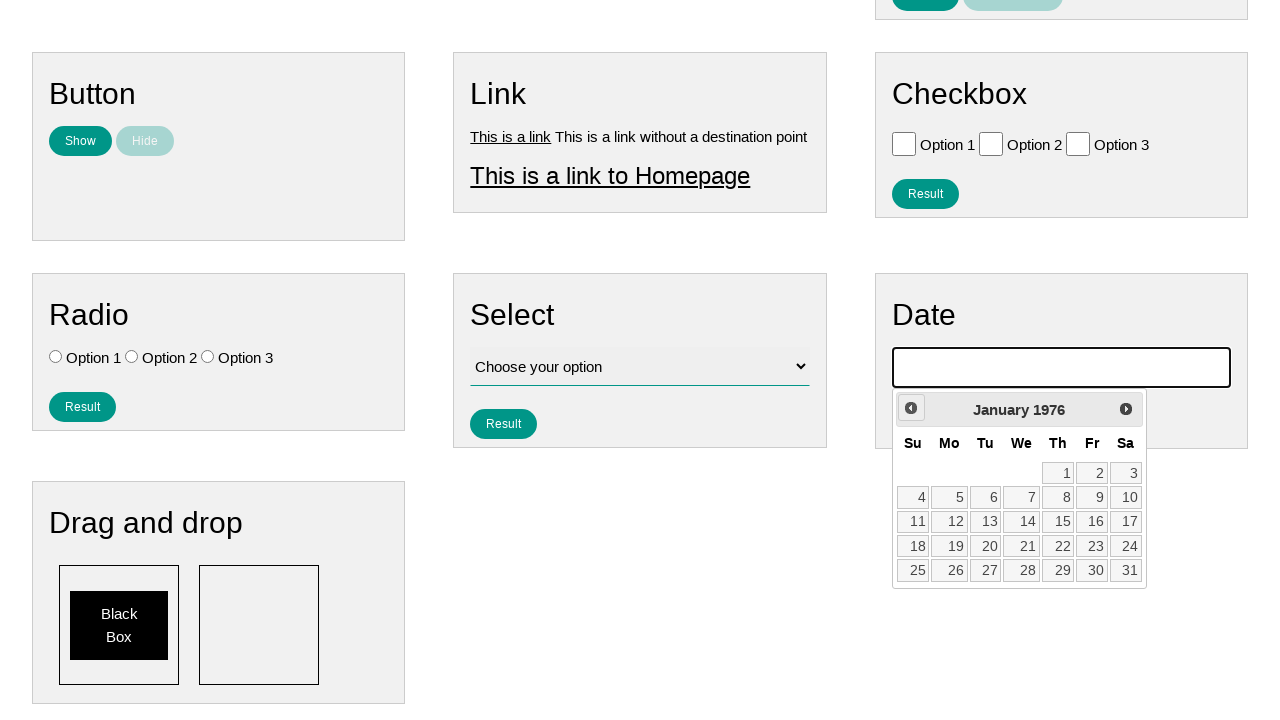

Clicked previous button to navigate backwards (iteration 602/790) at (911, 408) on .ui-datepicker-prev
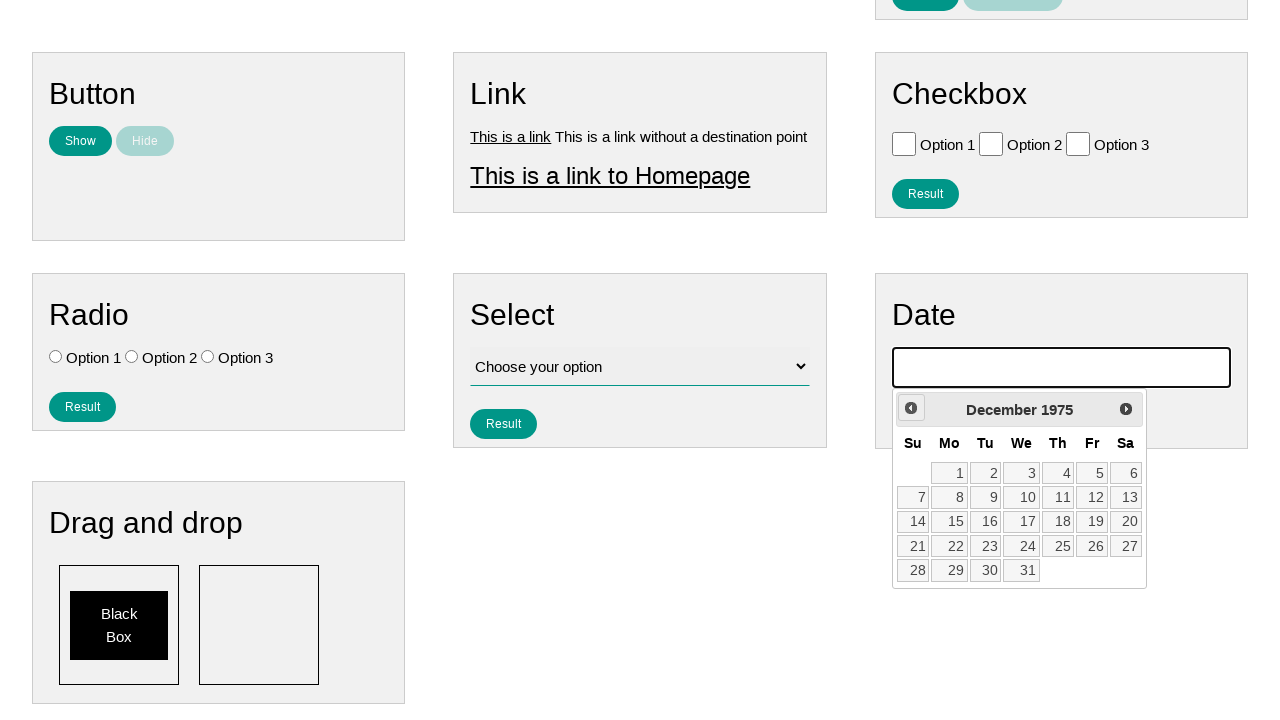

Clicked previous button to navigate backwards (iteration 603/790) at (911, 408) on .ui-datepicker-prev
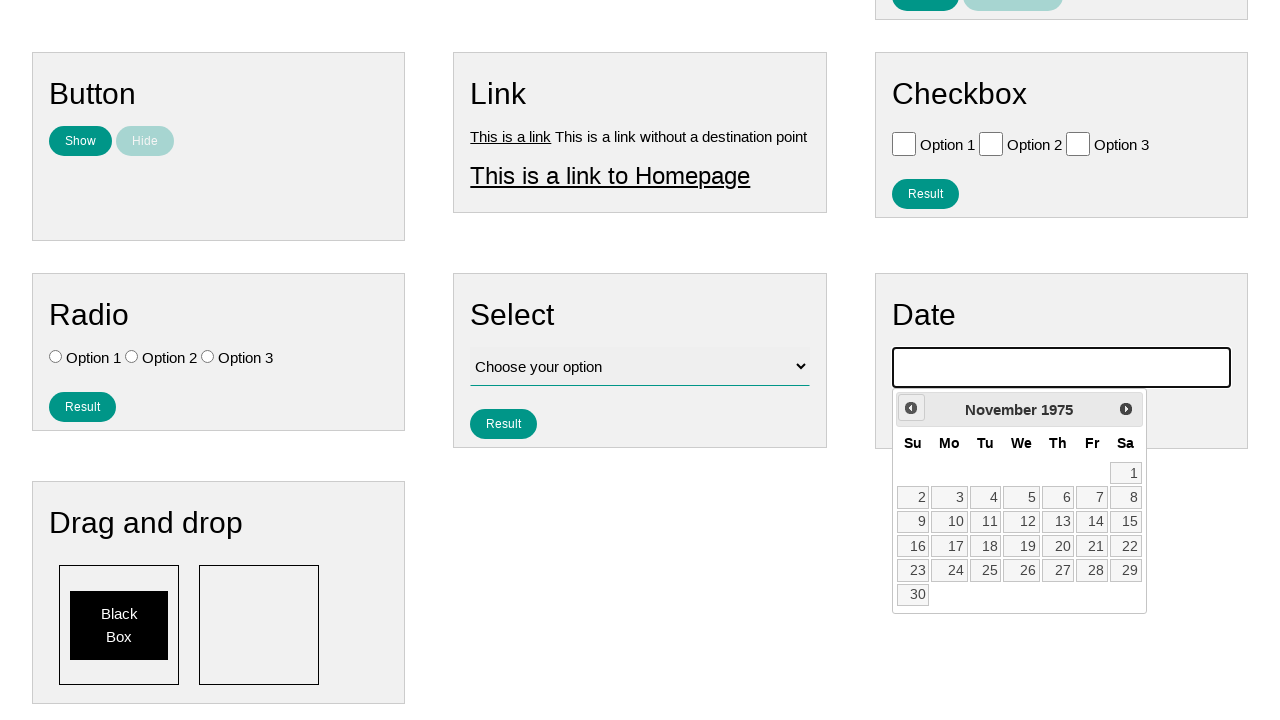

Clicked previous button to navigate backwards (iteration 604/790) at (911, 408) on .ui-datepicker-prev
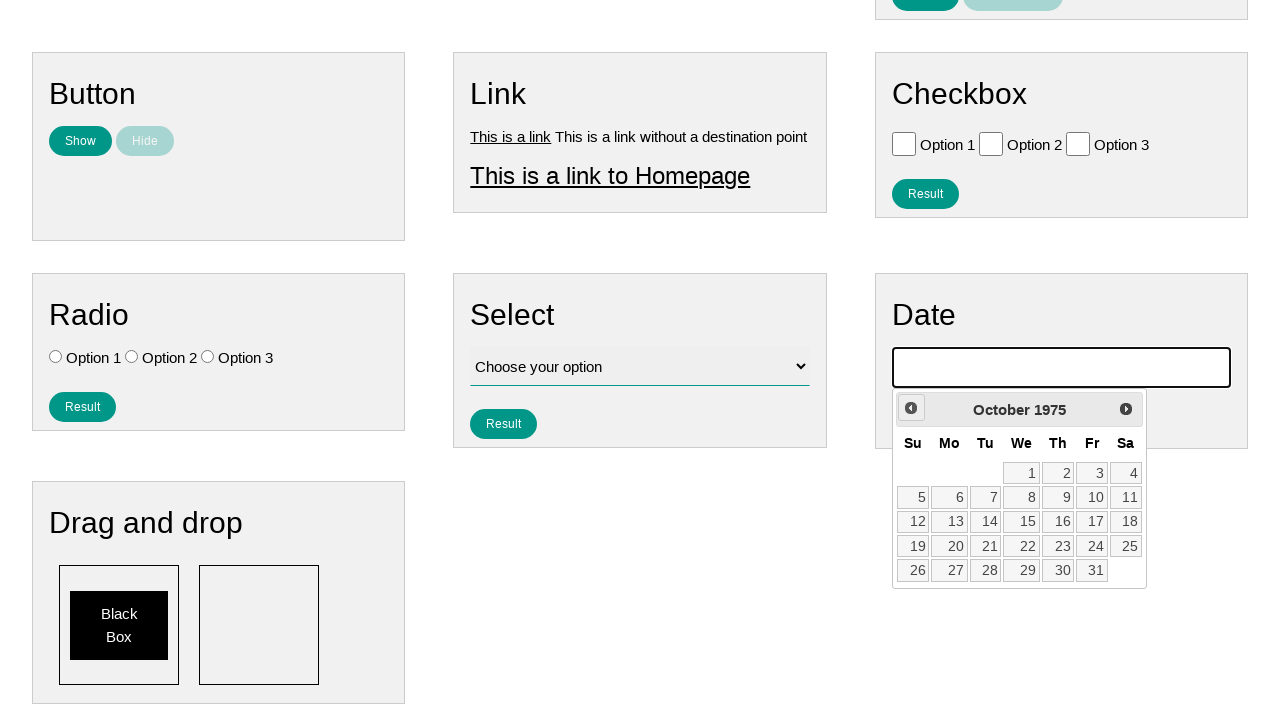

Clicked previous button to navigate backwards (iteration 605/790) at (911, 408) on .ui-datepicker-prev
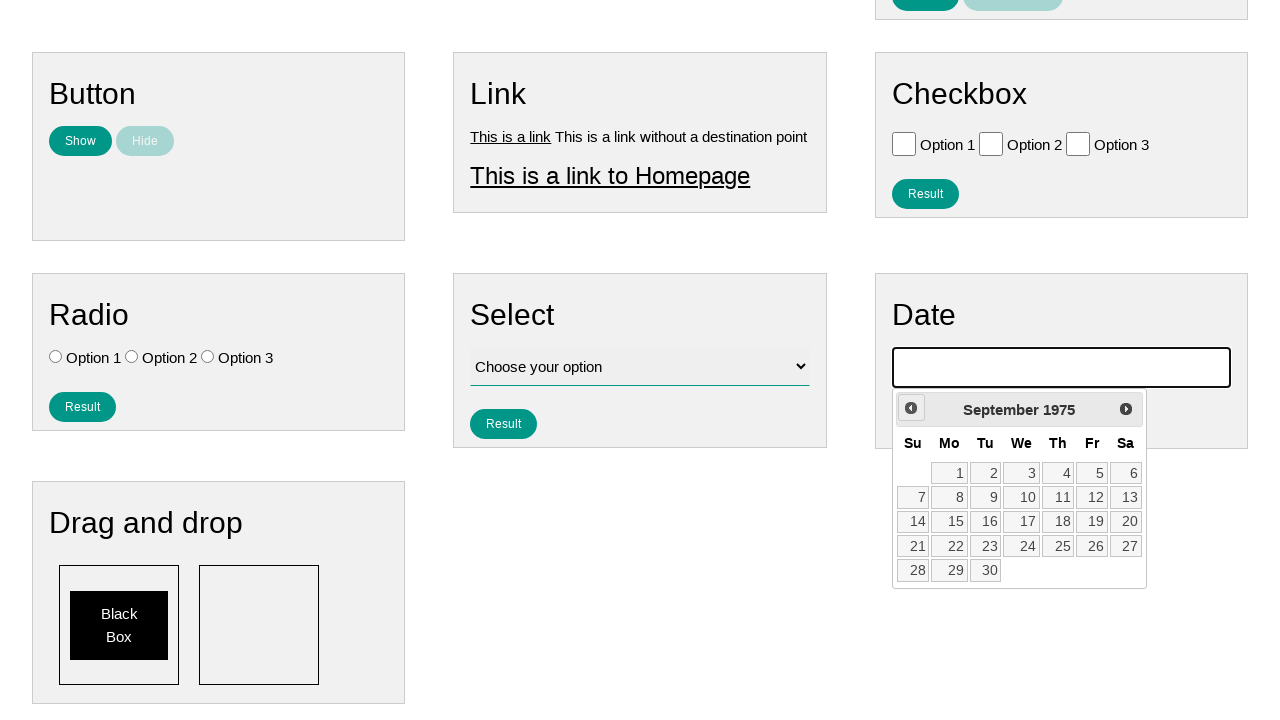

Clicked previous button to navigate backwards (iteration 606/790) at (911, 408) on .ui-datepicker-prev
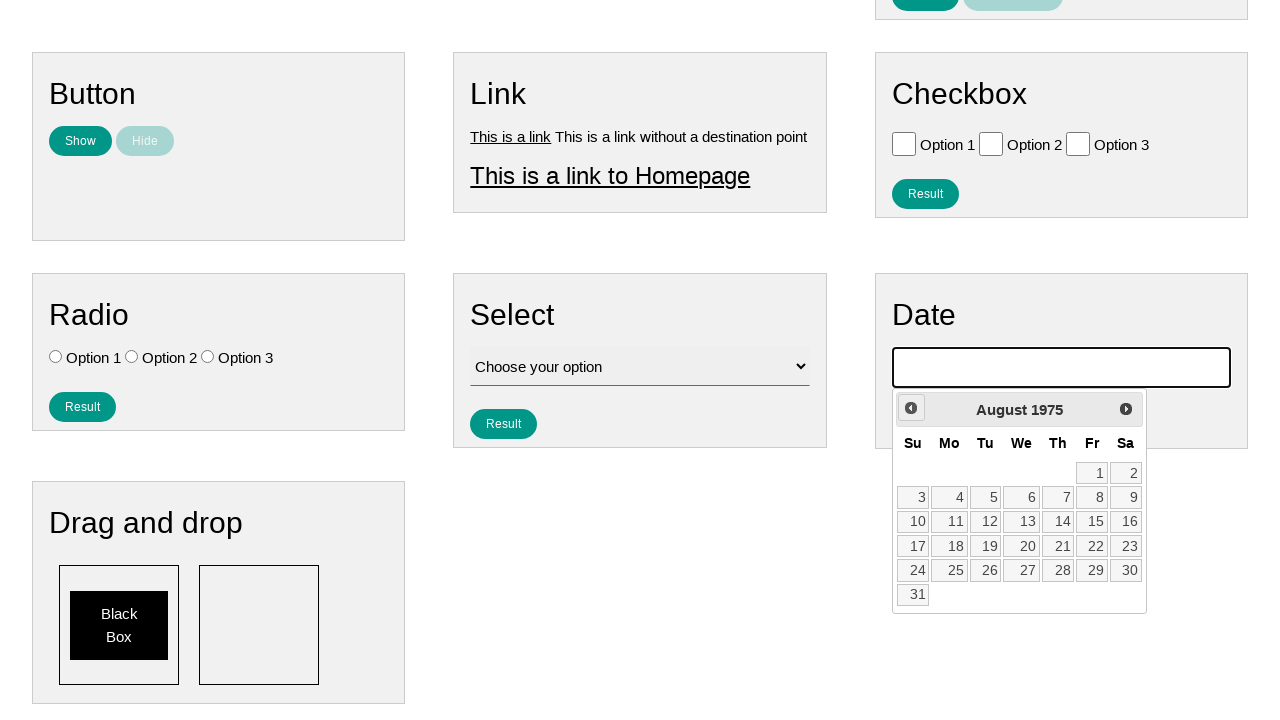

Clicked previous button to navigate backwards (iteration 607/790) at (911, 408) on .ui-datepicker-prev
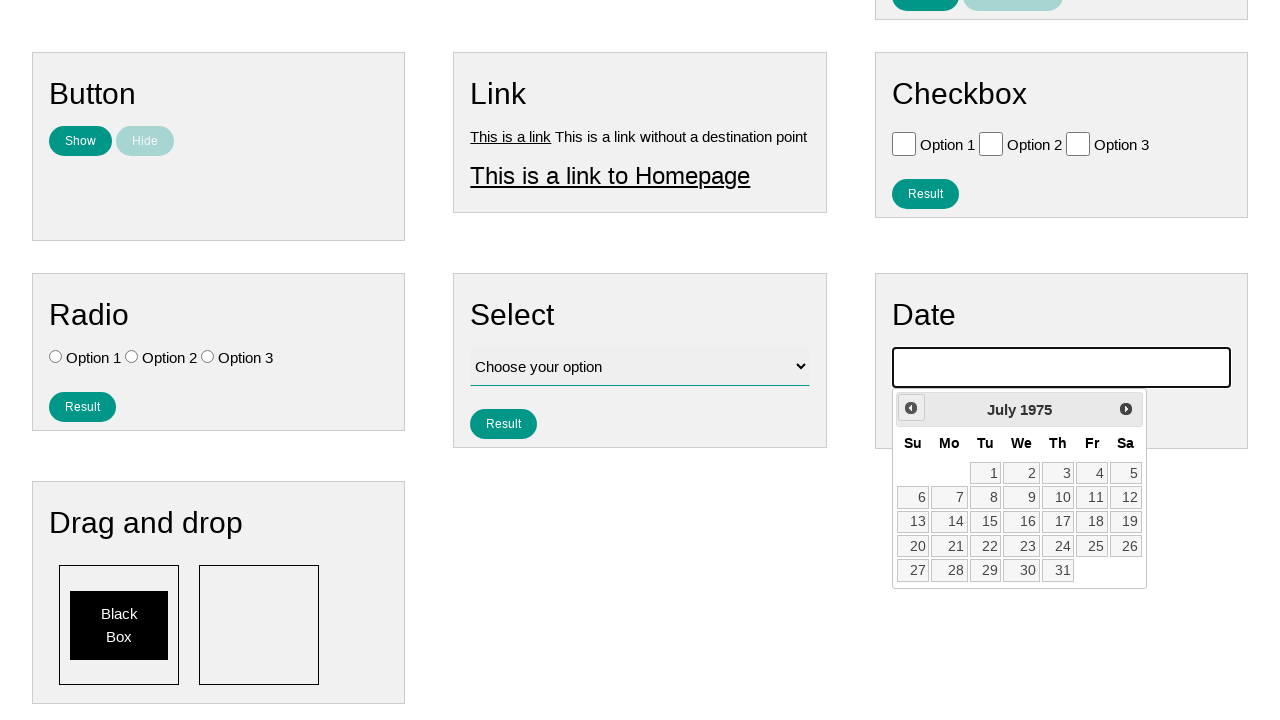

Clicked previous button to navigate backwards (iteration 608/790) at (911, 408) on .ui-datepicker-prev
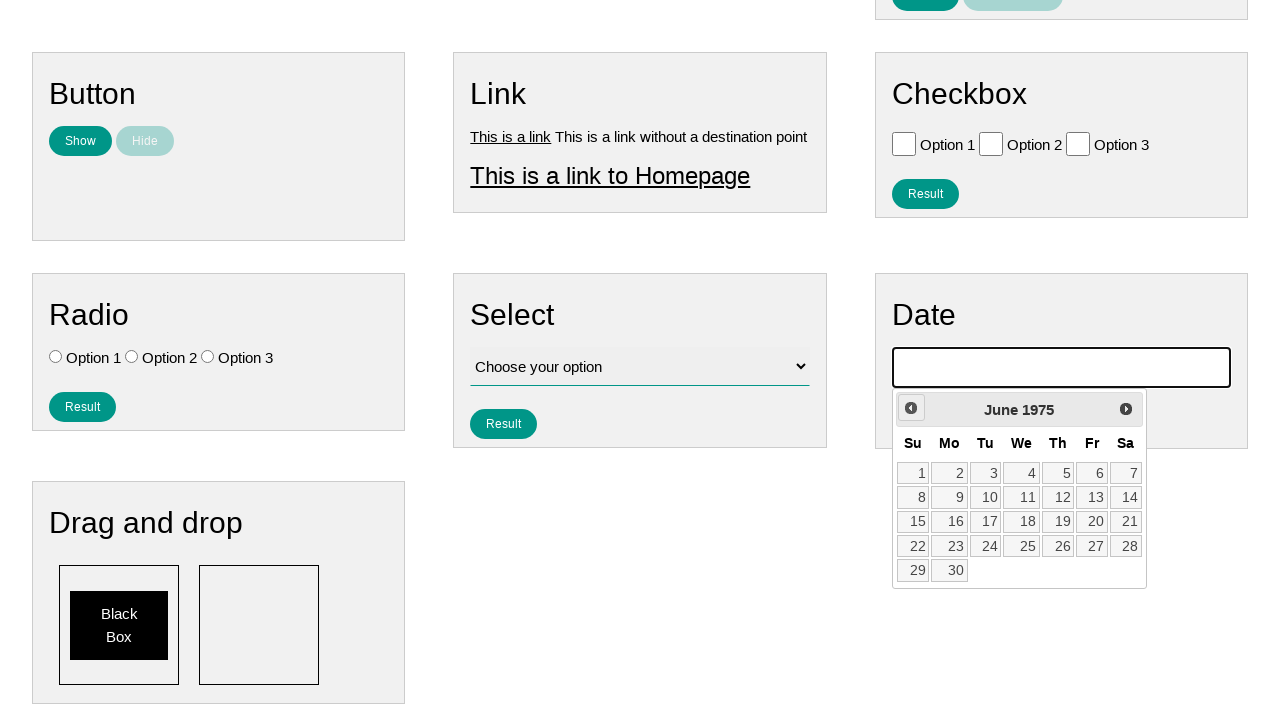

Clicked previous button to navigate backwards (iteration 609/790) at (911, 408) on .ui-datepicker-prev
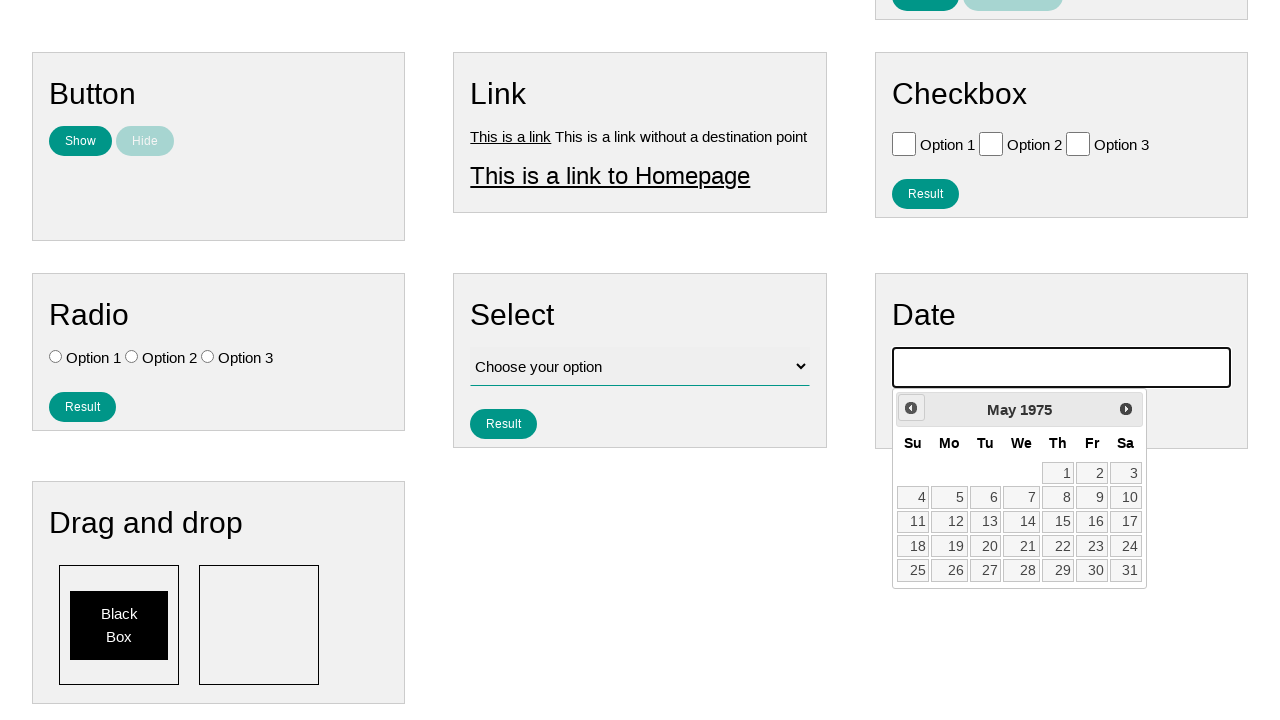

Clicked previous button to navigate backwards (iteration 610/790) at (911, 408) on .ui-datepicker-prev
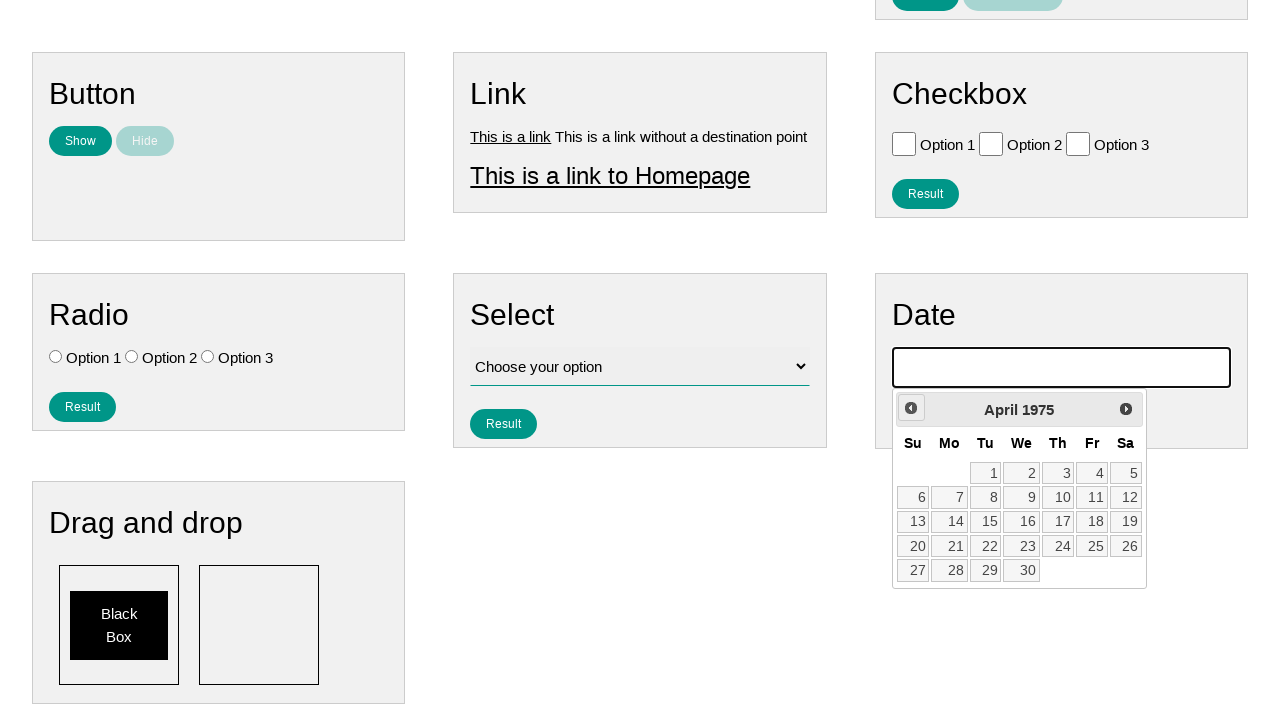

Clicked previous button to navigate backwards (iteration 611/790) at (911, 408) on .ui-datepicker-prev
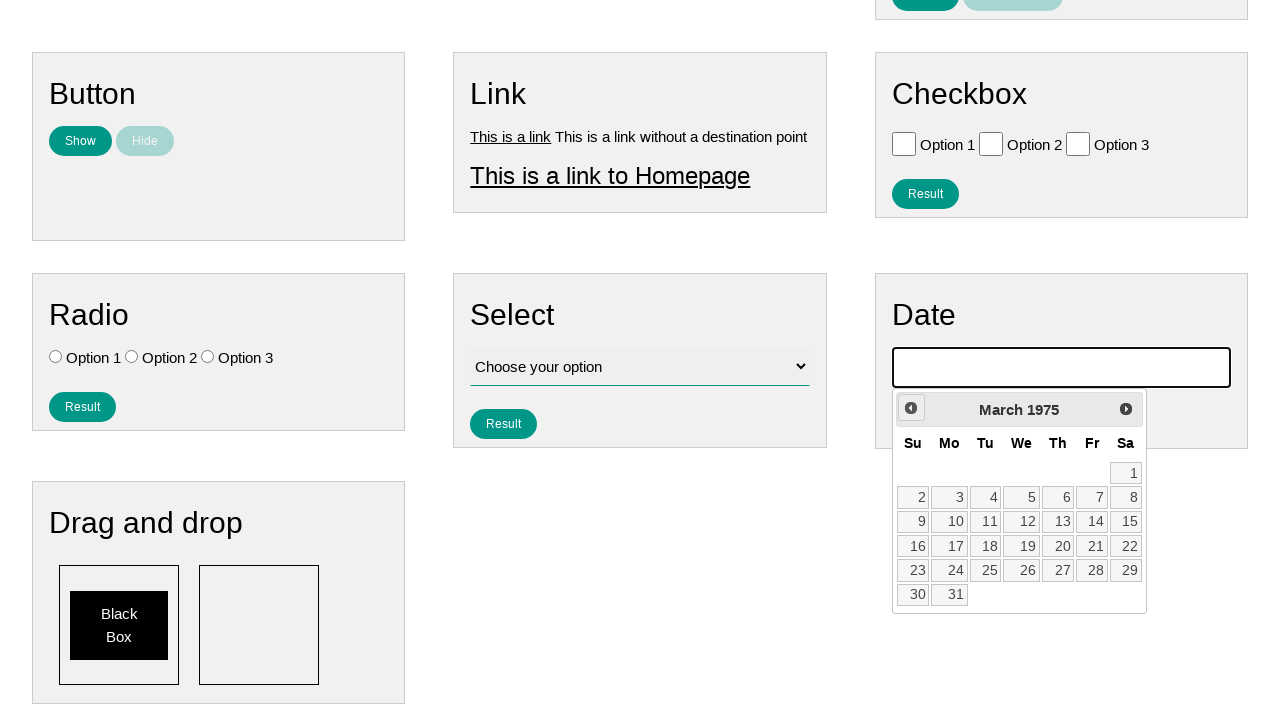

Clicked previous button to navigate backwards (iteration 612/790) at (911, 408) on .ui-datepicker-prev
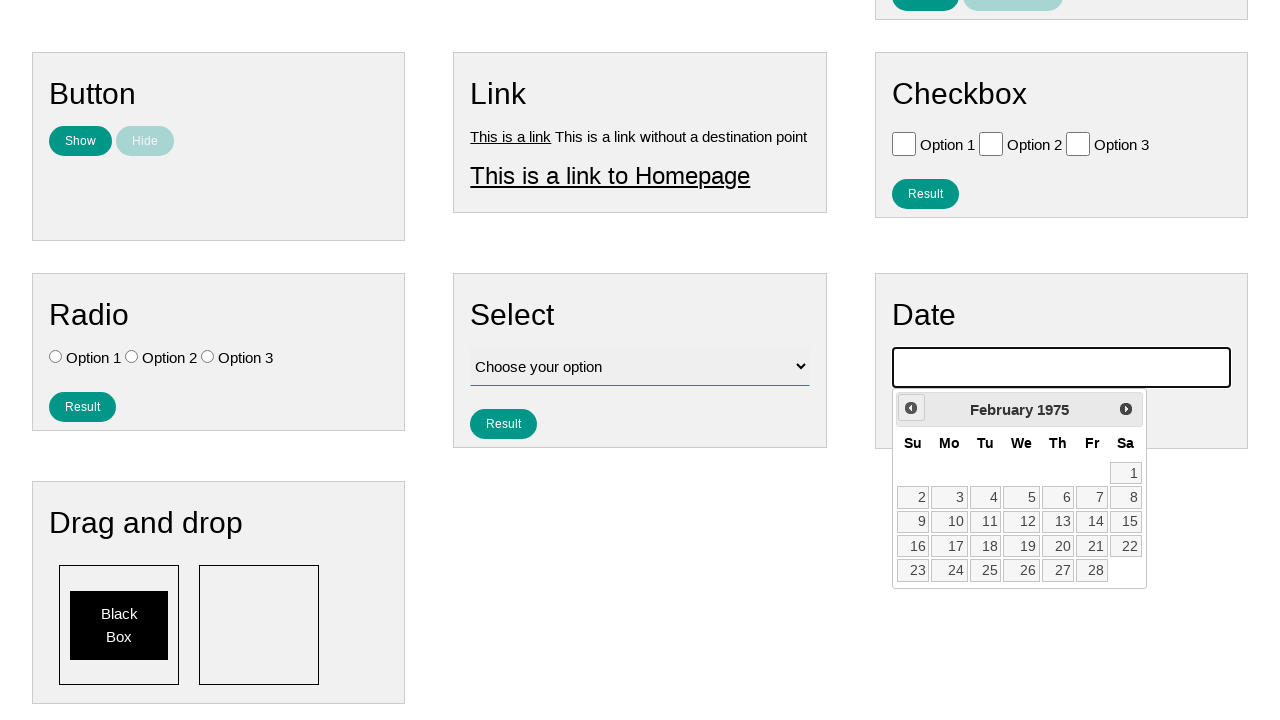

Clicked previous button to navigate backwards (iteration 613/790) at (911, 408) on .ui-datepicker-prev
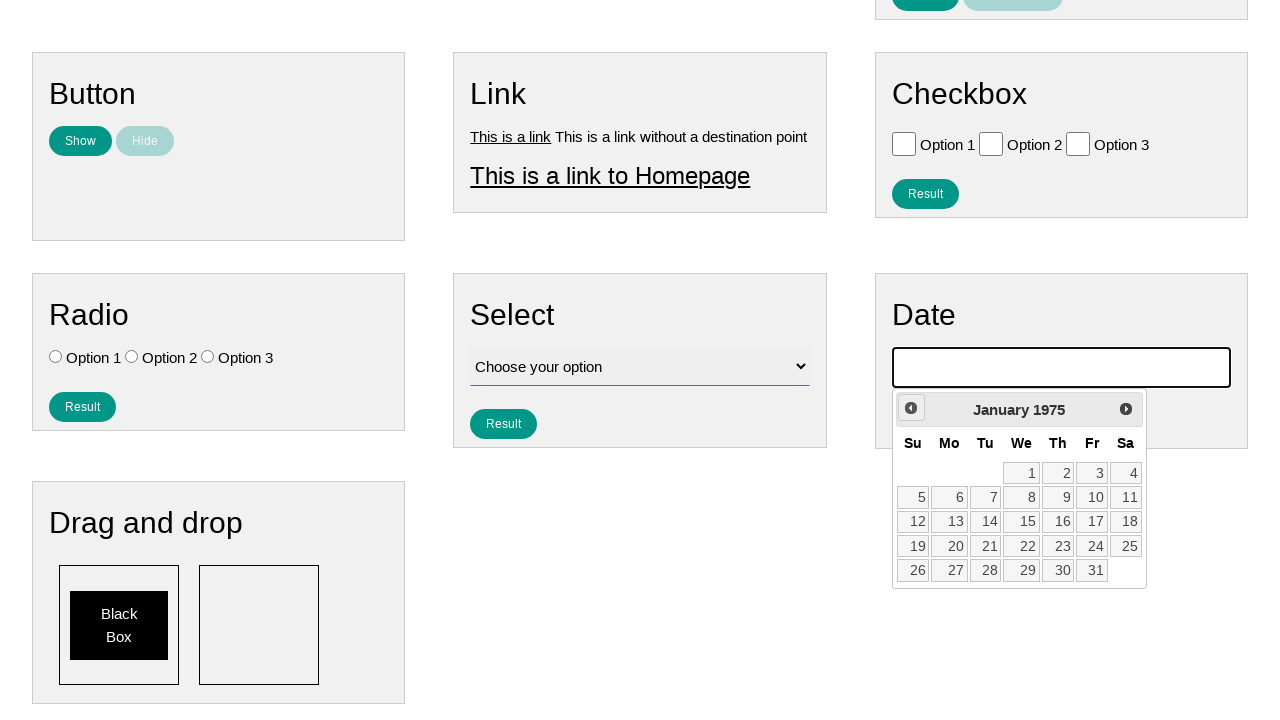

Clicked previous button to navigate backwards (iteration 614/790) at (911, 408) on .ui-datepicker-prev
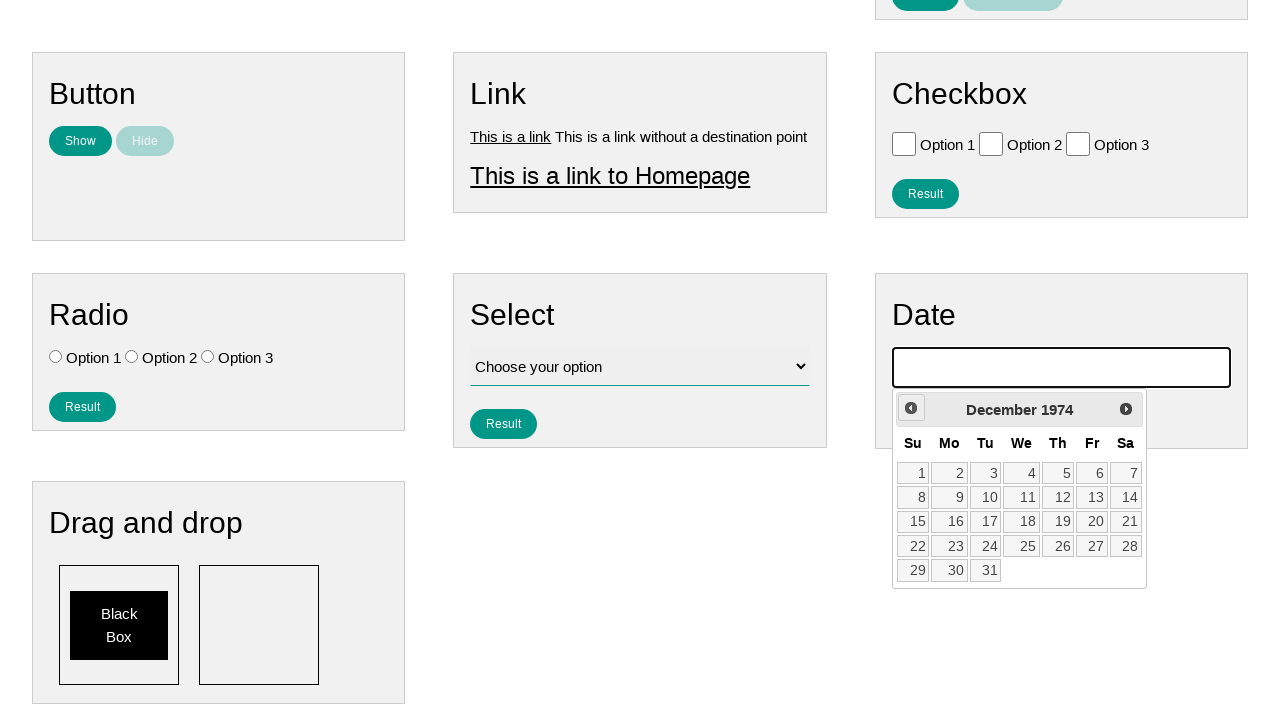

Clicked previous button to navigate backwards (iteration 615/790) at (911, 408) on .ui-datepicker-prev
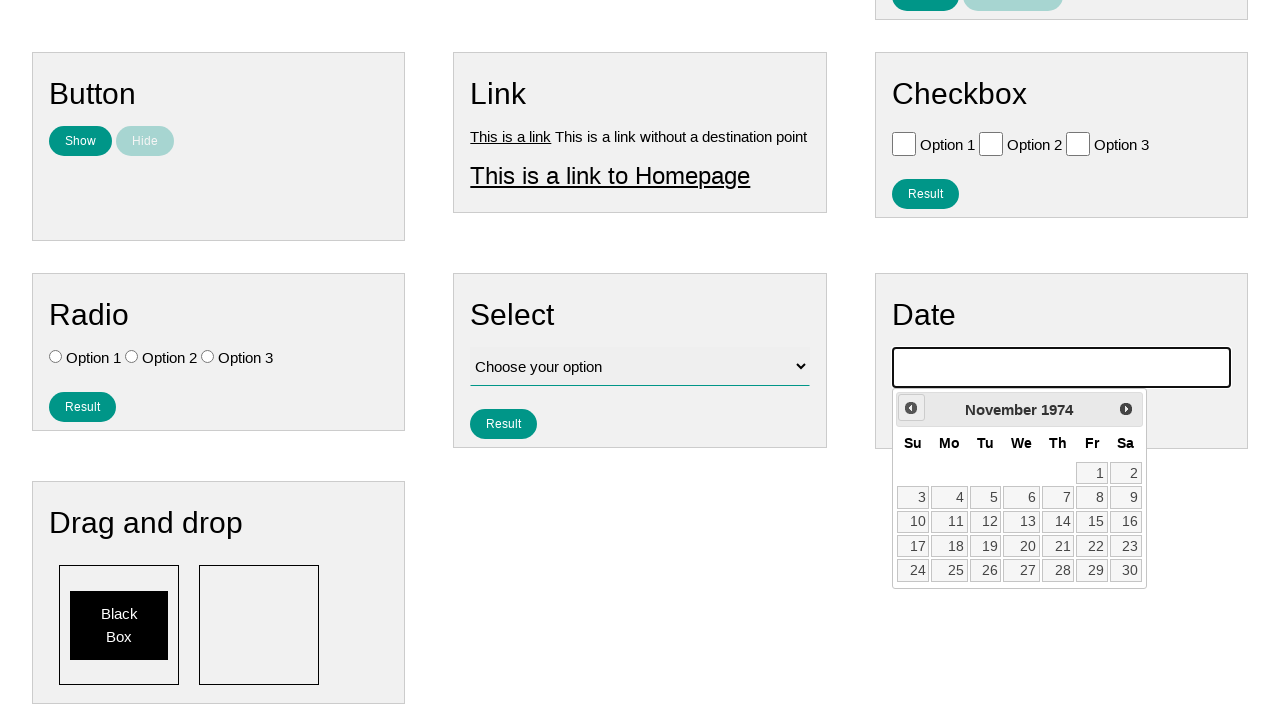

Clicked previous button to navigate backwards (iteration 616/790) at (911, 408) on .ui-datepicker-prev
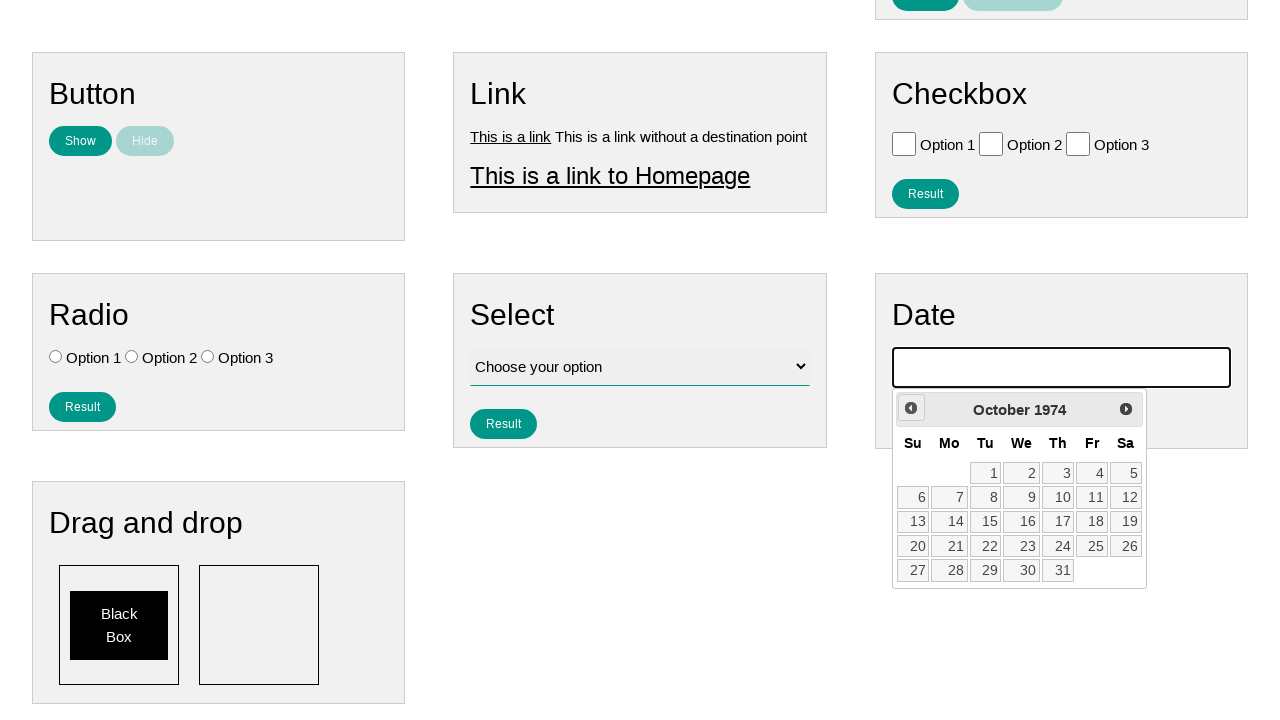

Clicked previous button to navigate backwards (iteration 617/790) at (911, 408) on .ui-datepicker-prev
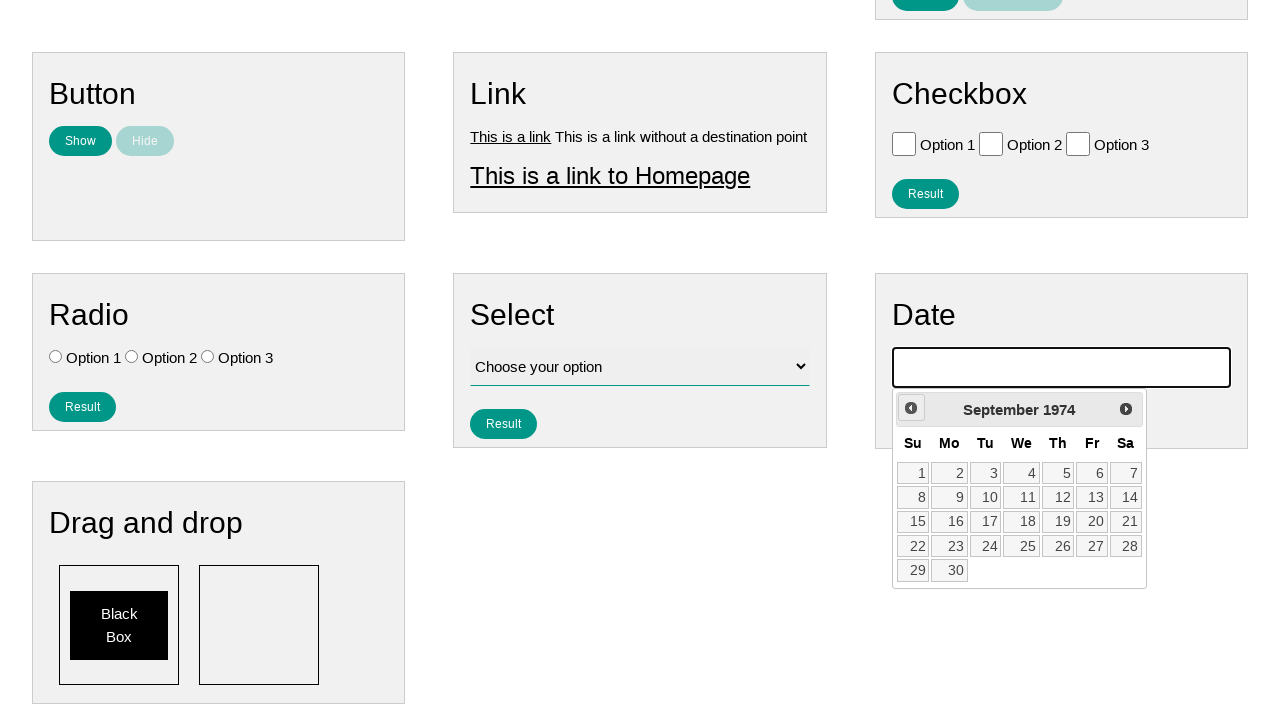

Clicked previous button to navigate backwards (iteration 618/790) at (911, 408) on .ui-datepicker-prev
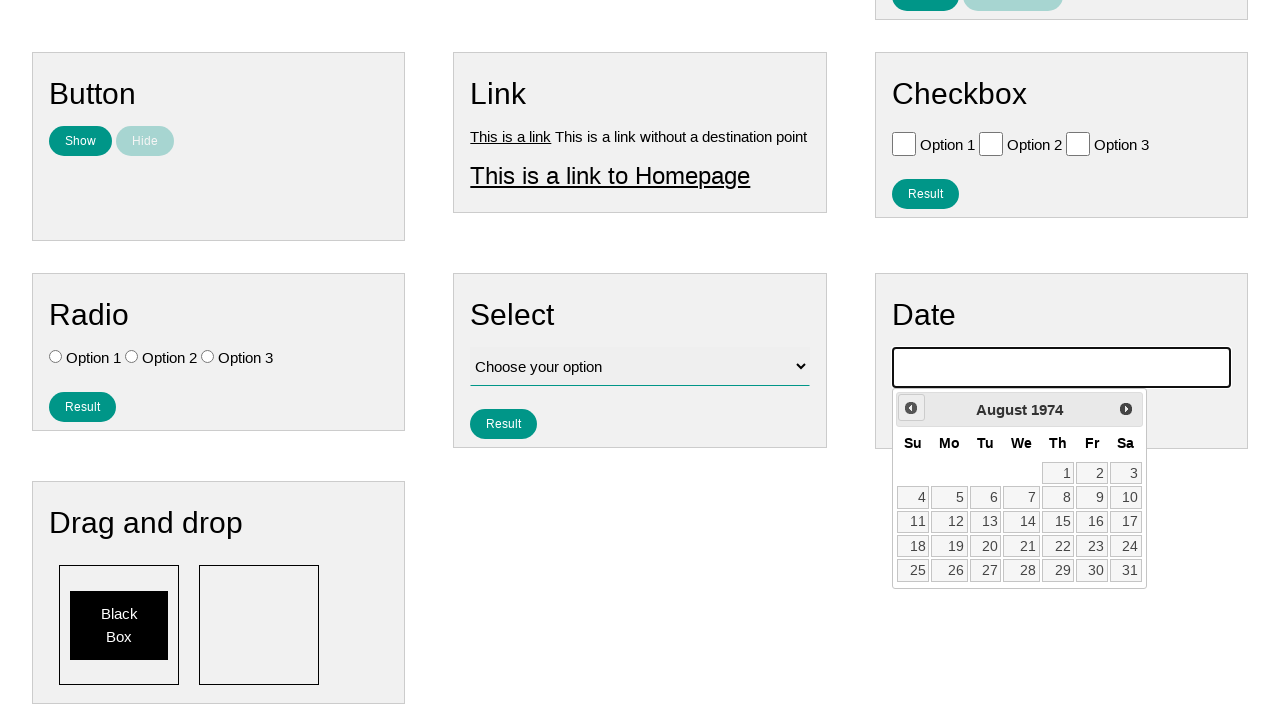

Clicked previous button to navigate backwards (iteration 619/790) at (911, 408) on .ui-datepicker-prev
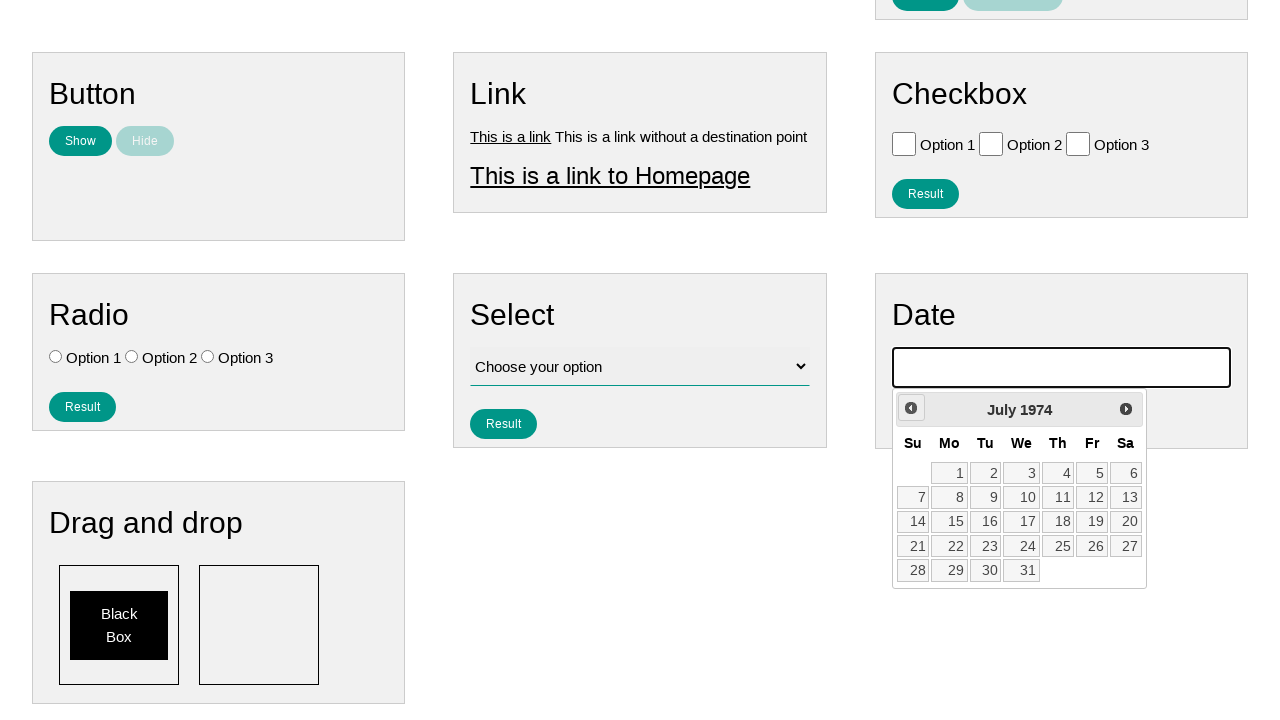

Clicked previous button to navigate backwards (iteration 620/790) at (911, 408) on .ui-datepicker-prev
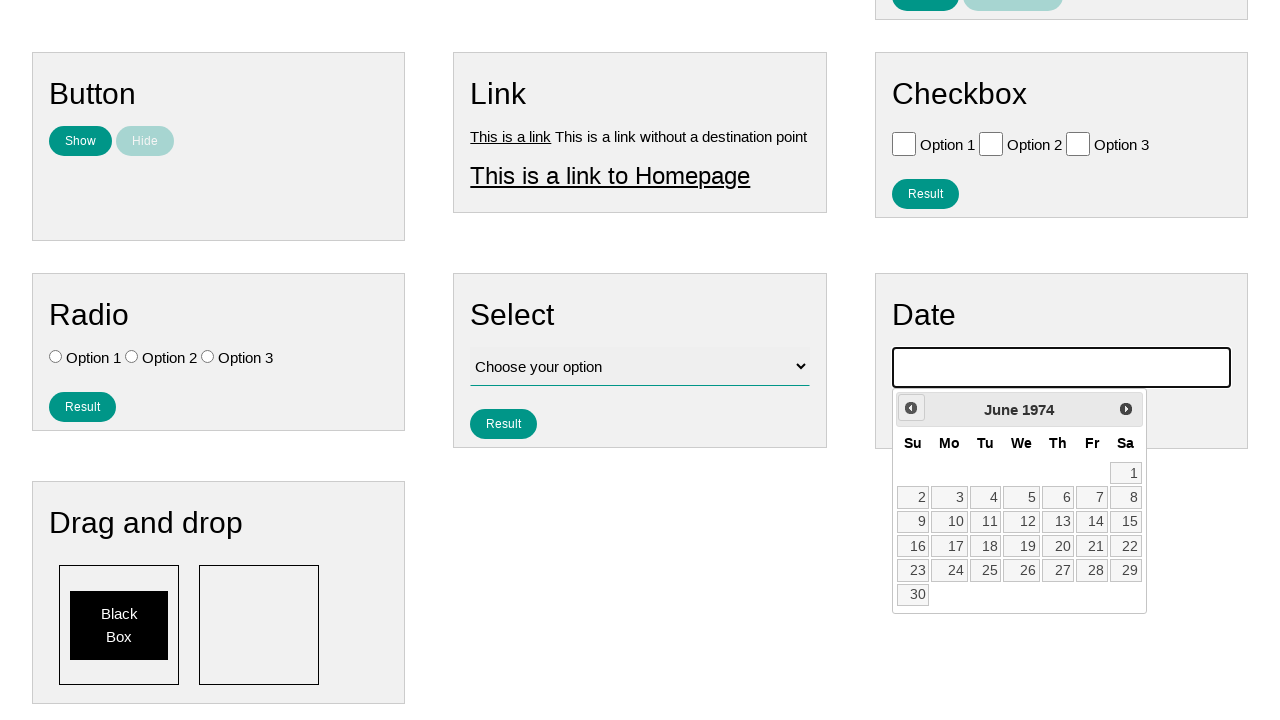

Clicked previous button to navigate backwards (iteration 621/790) at (911, 408) on .ui-datepicker-prev
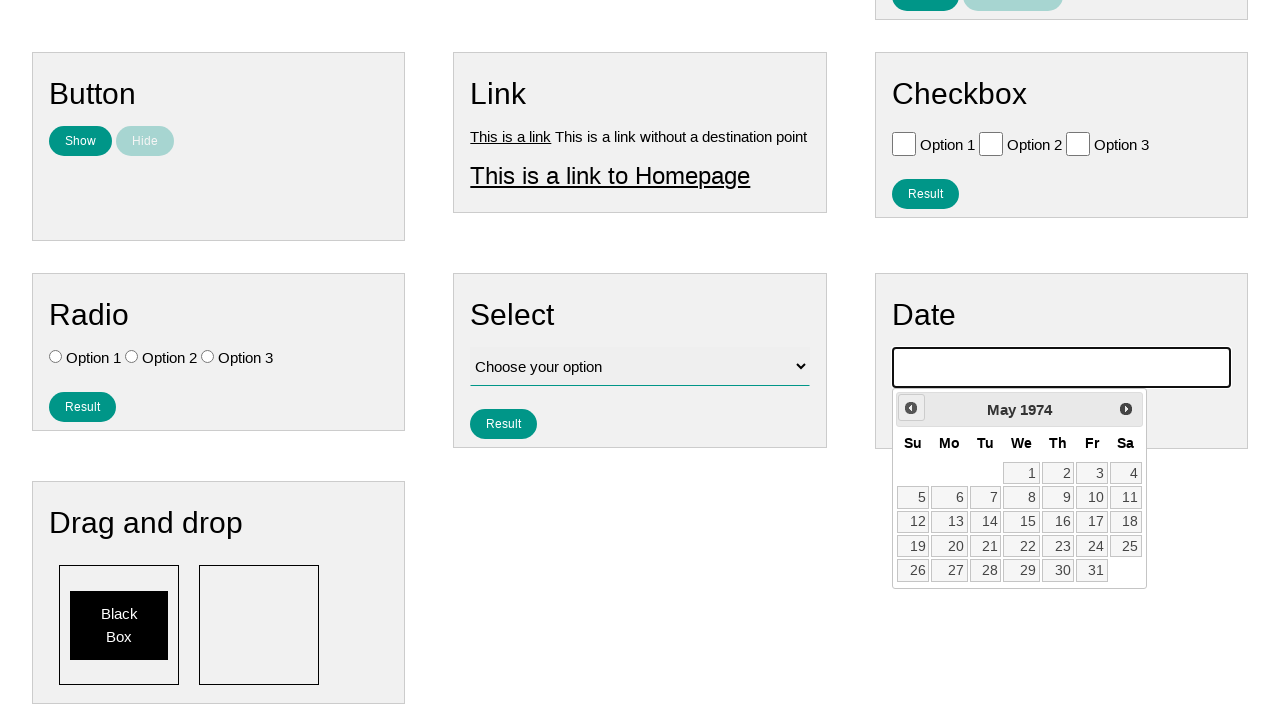

Clicked previous button to navigate backwards (iteration 622/790) at (911, 408) on .ui-datepicker-prev
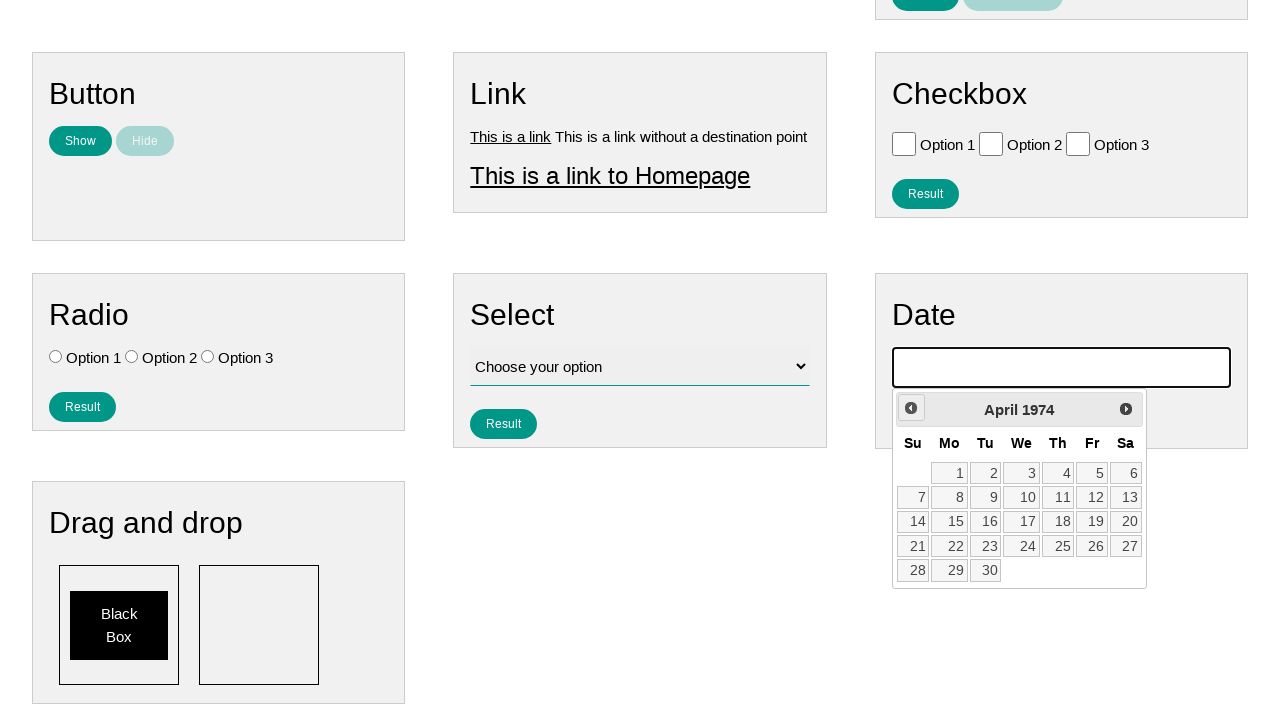

Clicked previous button to navigate backwards (iteration 623/790) at (911, 408) on .ui-datepicker-prev
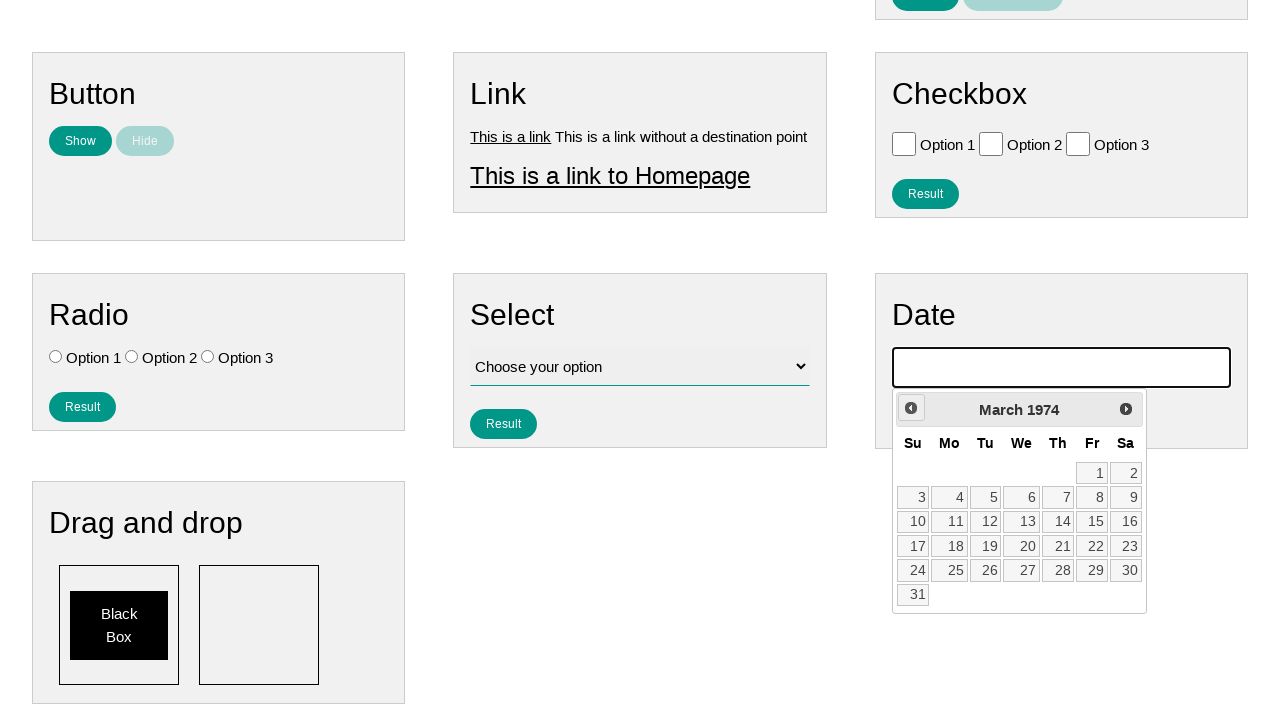

Clicked previous button to navigate backwards (iteration 624/790) at (911, 408) on .ui-datepicker-prev
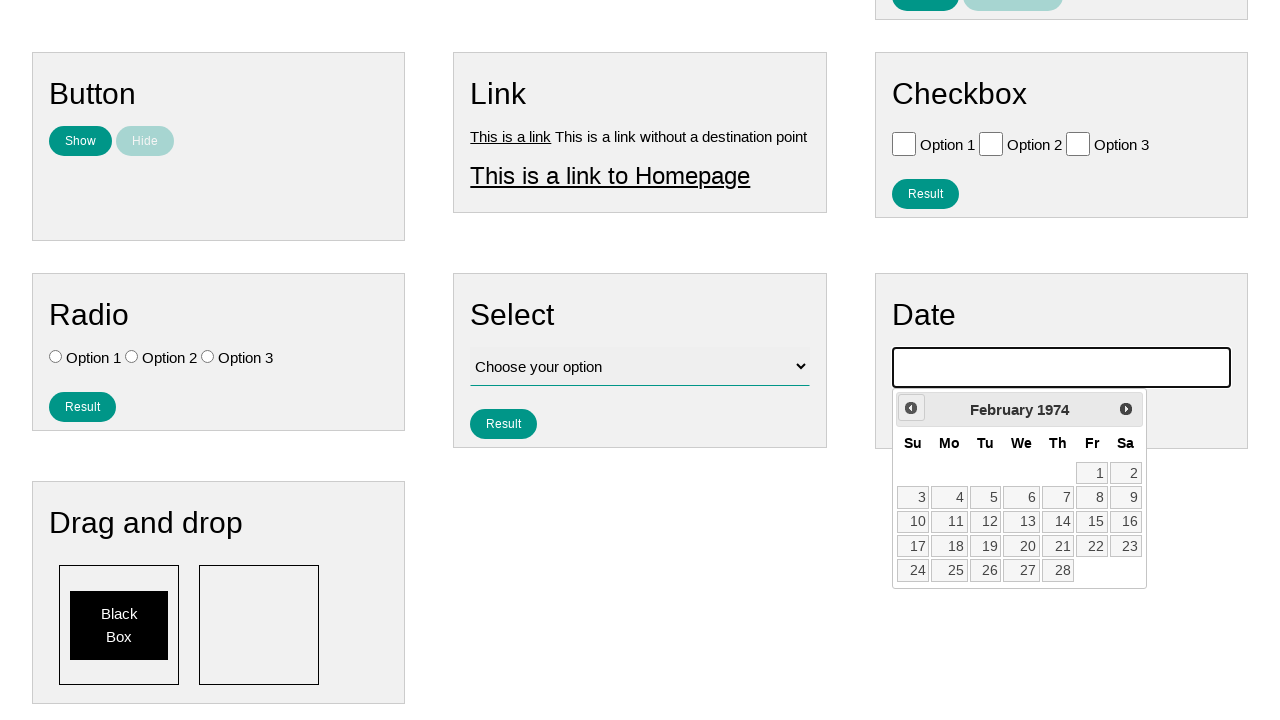

Clicked previous button to navigate backwards (iteration 625/790) at (911, 408) on .ui-datepicker-prev
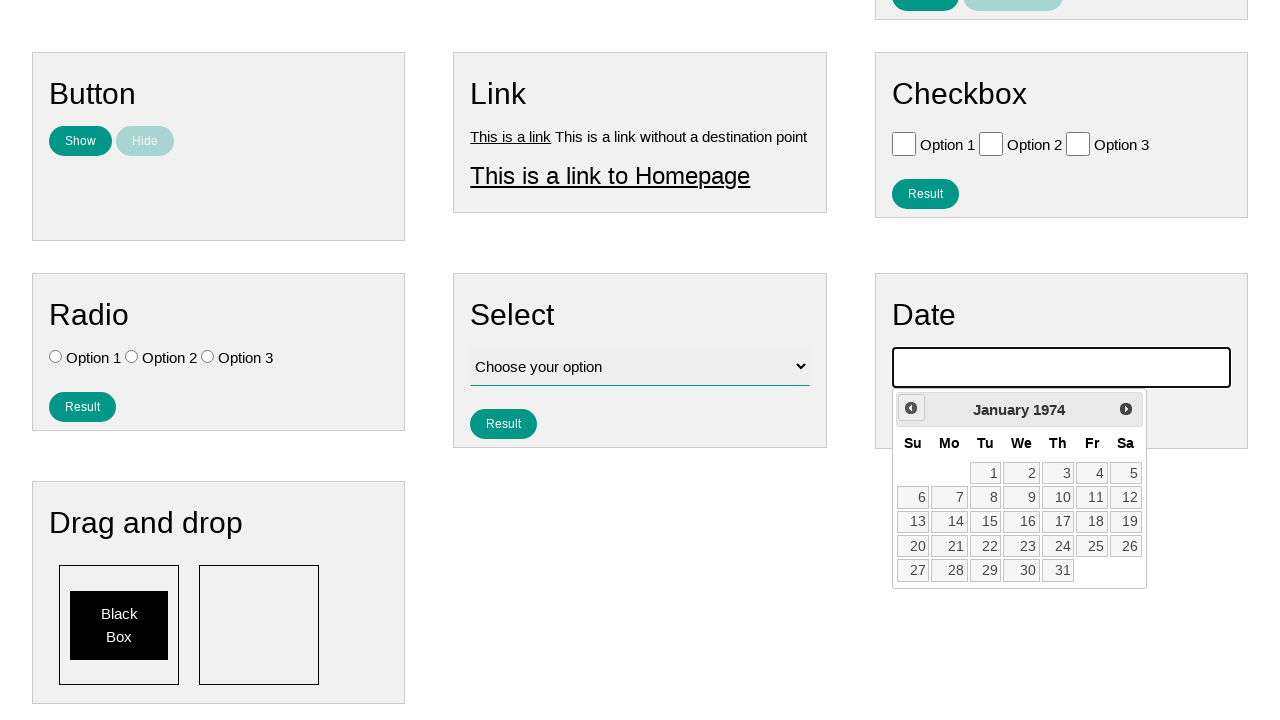

Clicked previous button to navigate backwards (iteration 626/790) at (911, 408) on .ui-datepicker-prev
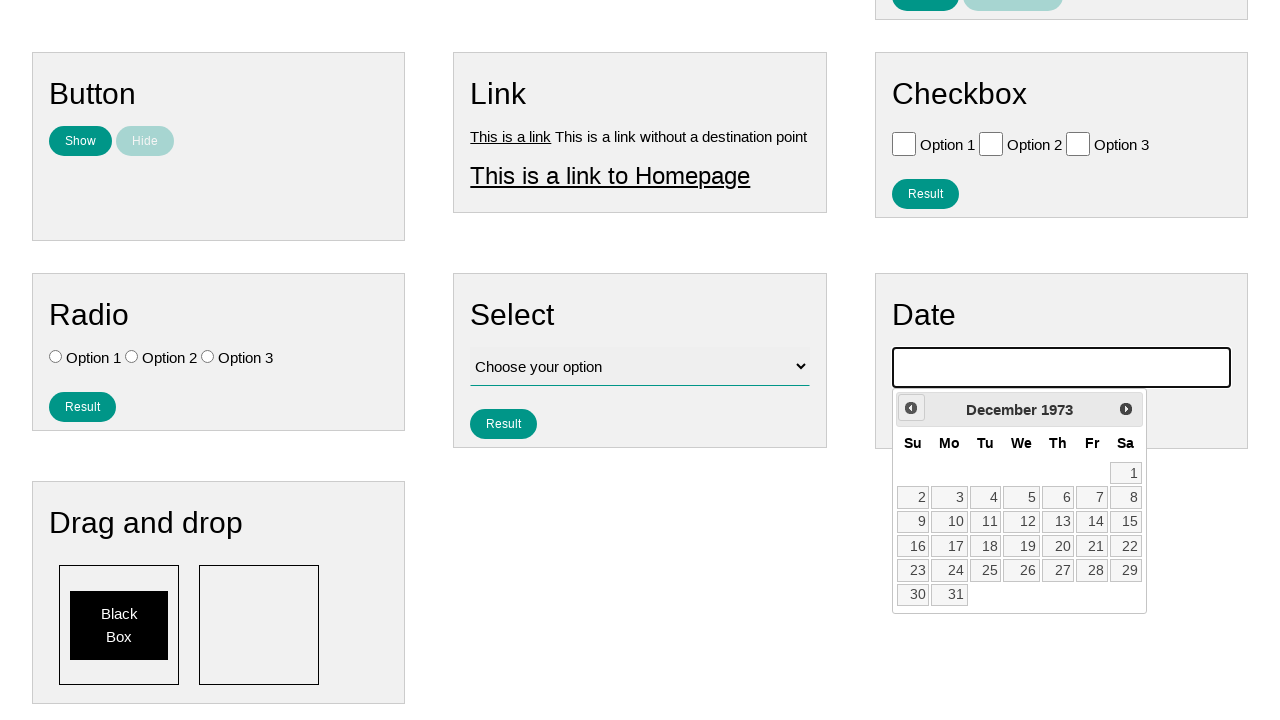

Clicked previous button to navigate backwards (iteration 627/790) at (911, 408) on .ui-datepicker-prev
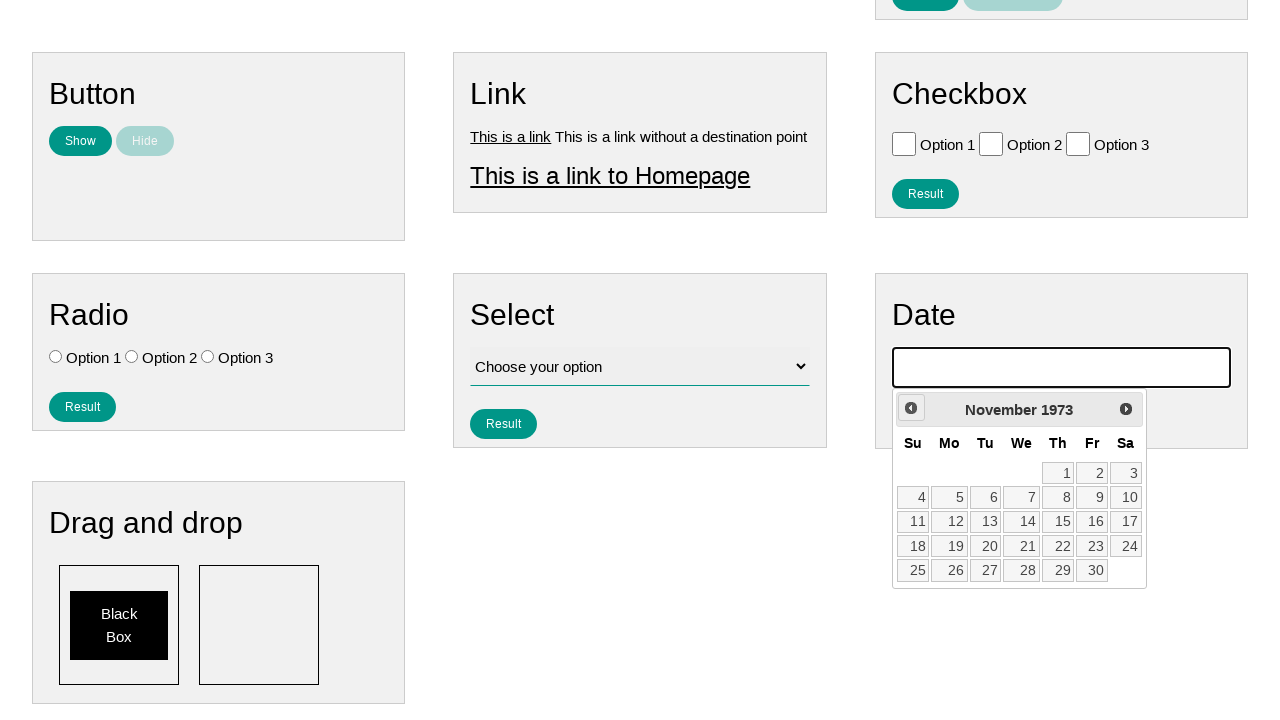

Clicked previous button to navigate backwards (iteration 628/790) at (911, 408) on .ui-datepicker-prev
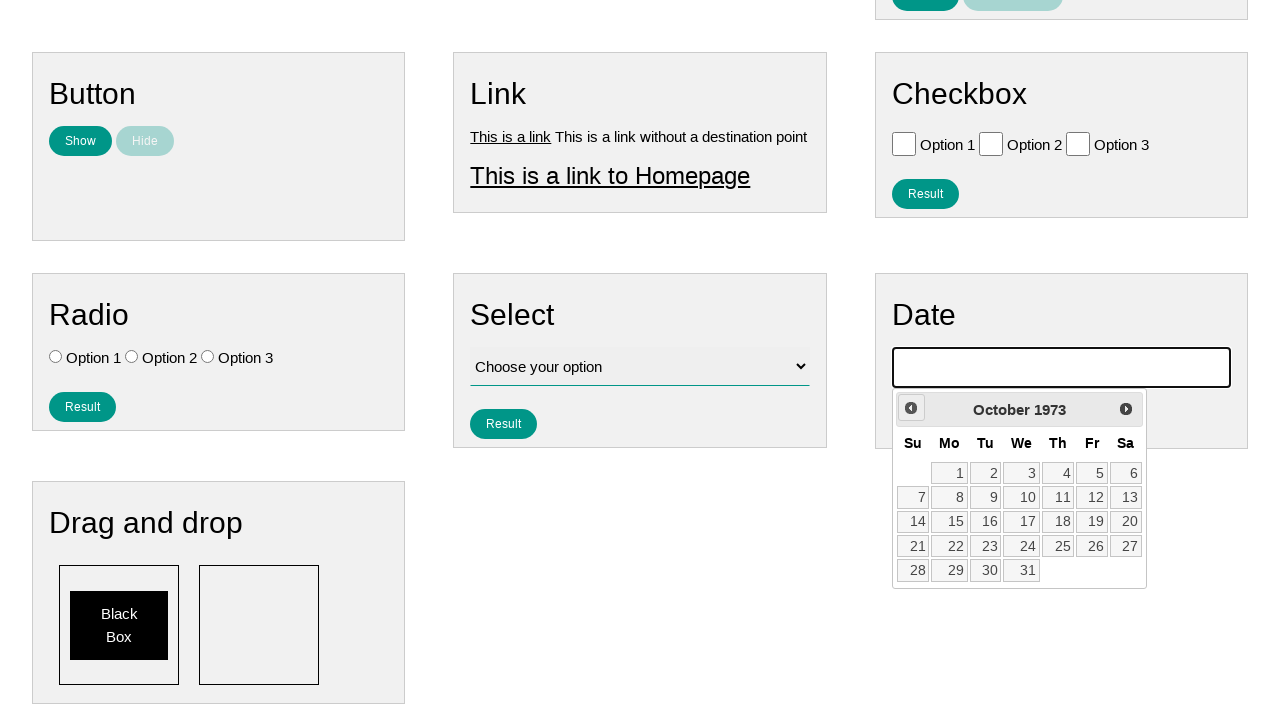

Clicked previous button to navigate backwards (iteration 629/790) at (911, 408) on .ui-datepicker-prev
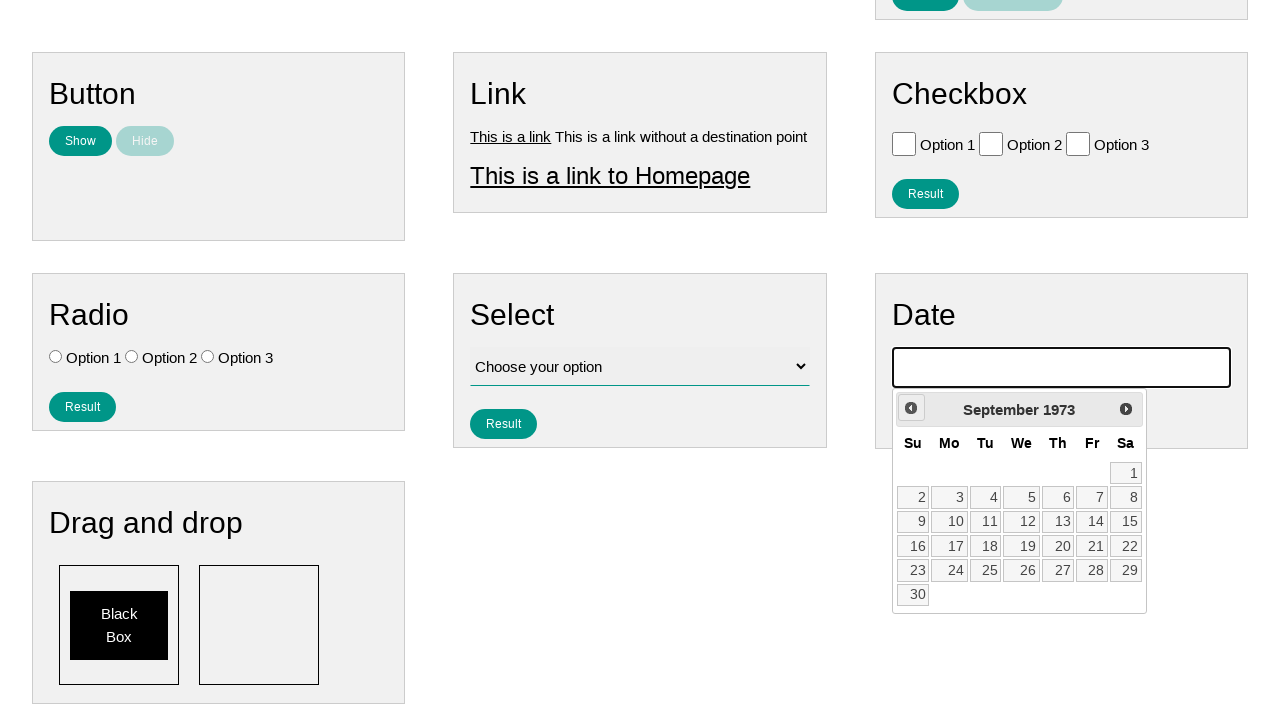

Clicked previous button to navigate backwards (iteration 630/790) at (911, 408) on .ui-datepicker-prev
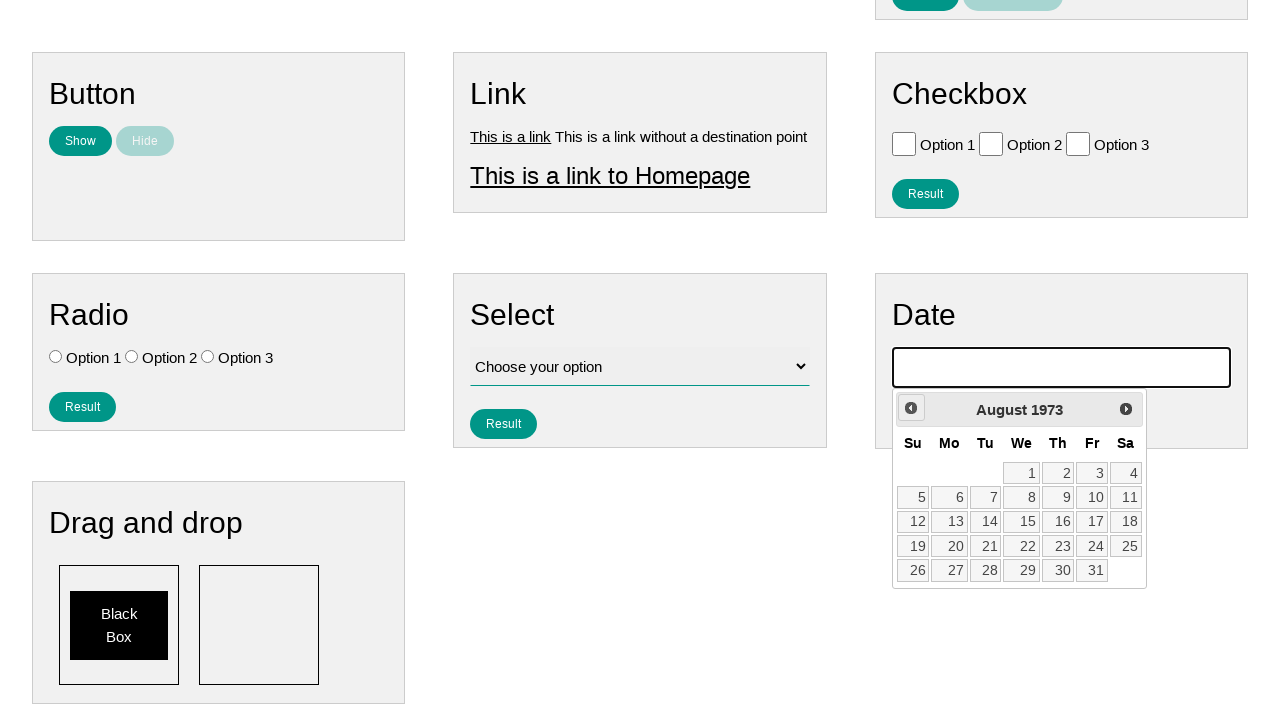

Clicked previous button to navigate backwards (iteration 631/790) at (911, 408) on .ui-datepicker-prev
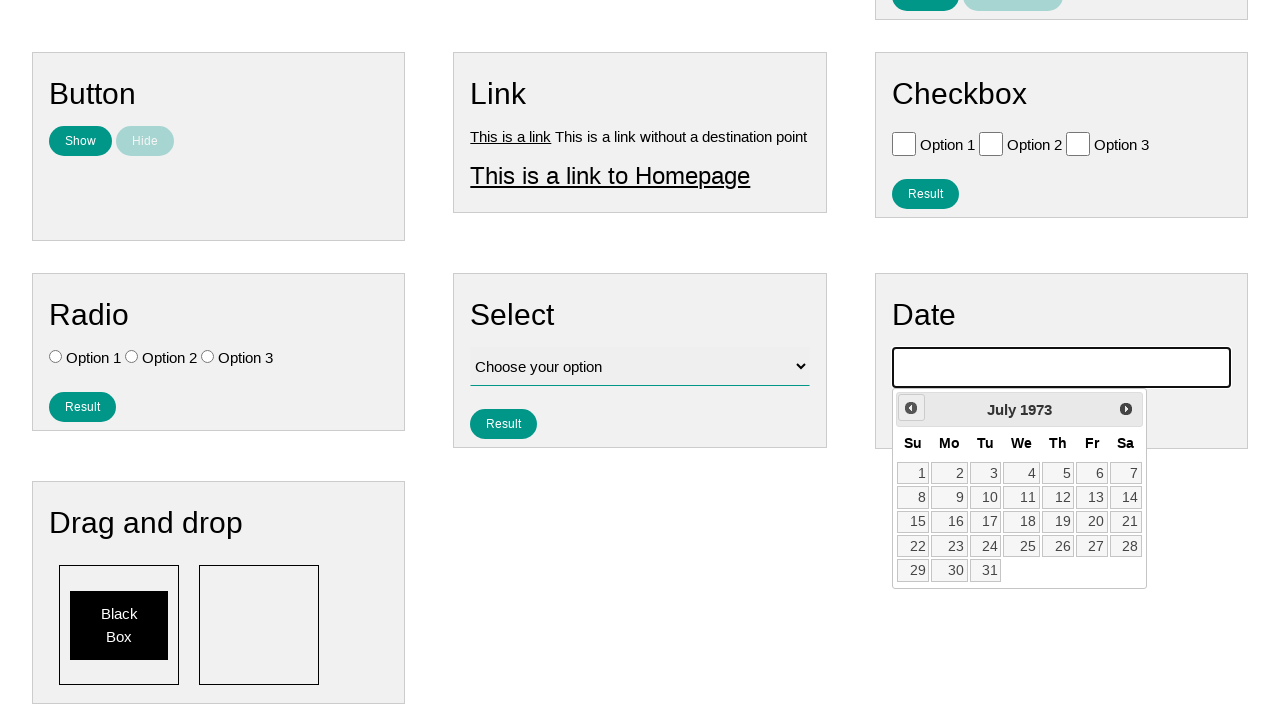

Clicked previous button to navigate backwards (iteration 632/790) at (911, 408) on .ui-datepicker-prev
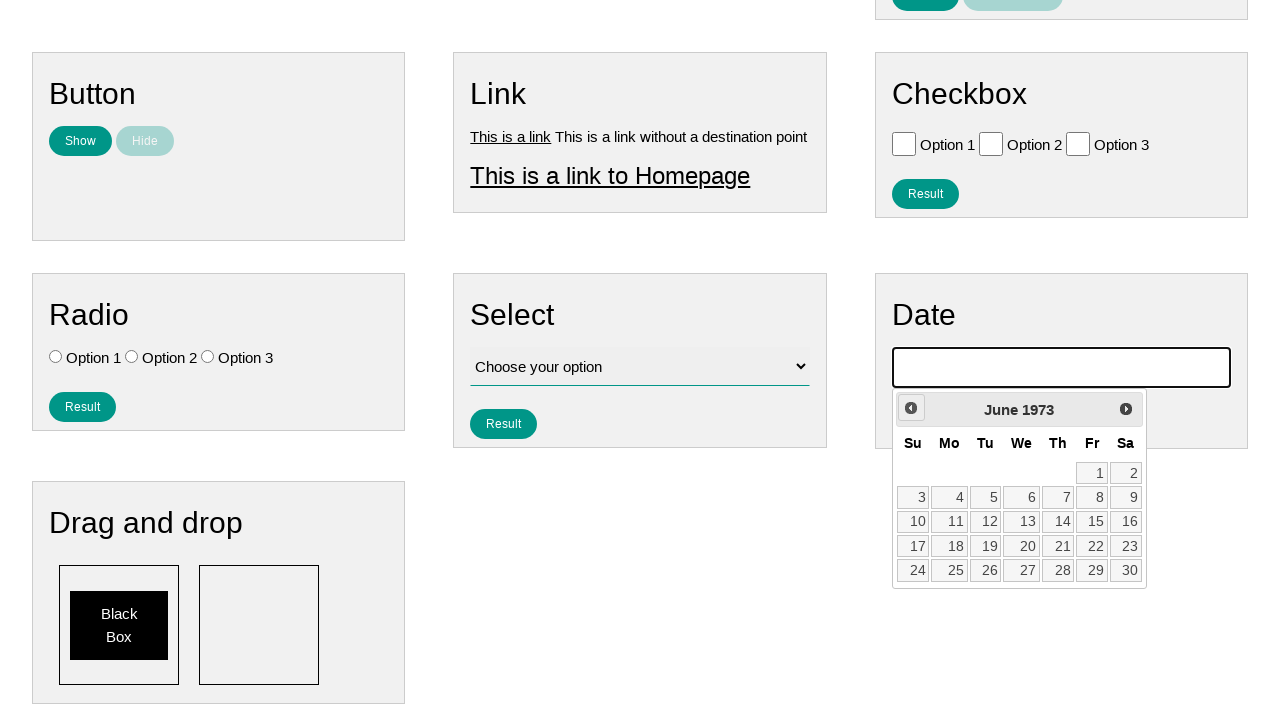

Clicked previous button to navigate backwards (iteration 633/790) at (911, 408) on .ui-datepicker-prev
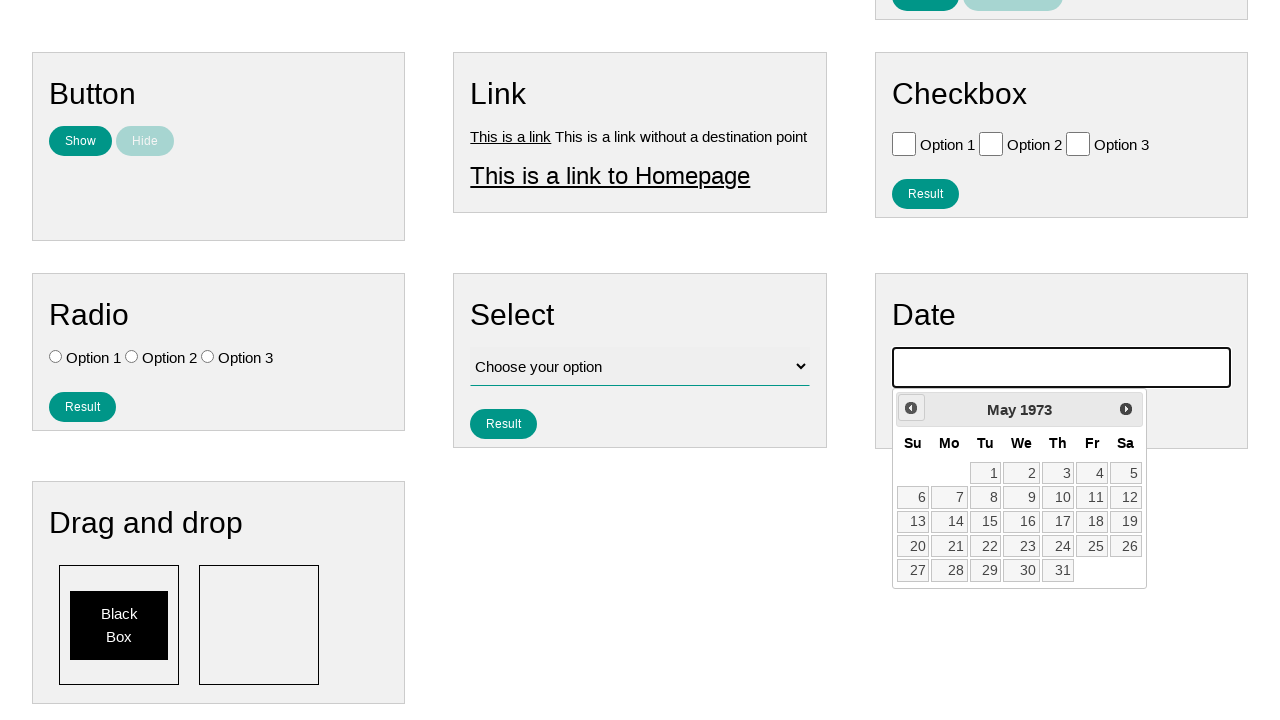

Clicked previous button to navigate backwards (iteration 634/790) at (911, 408) on .ui-datepicker-prev
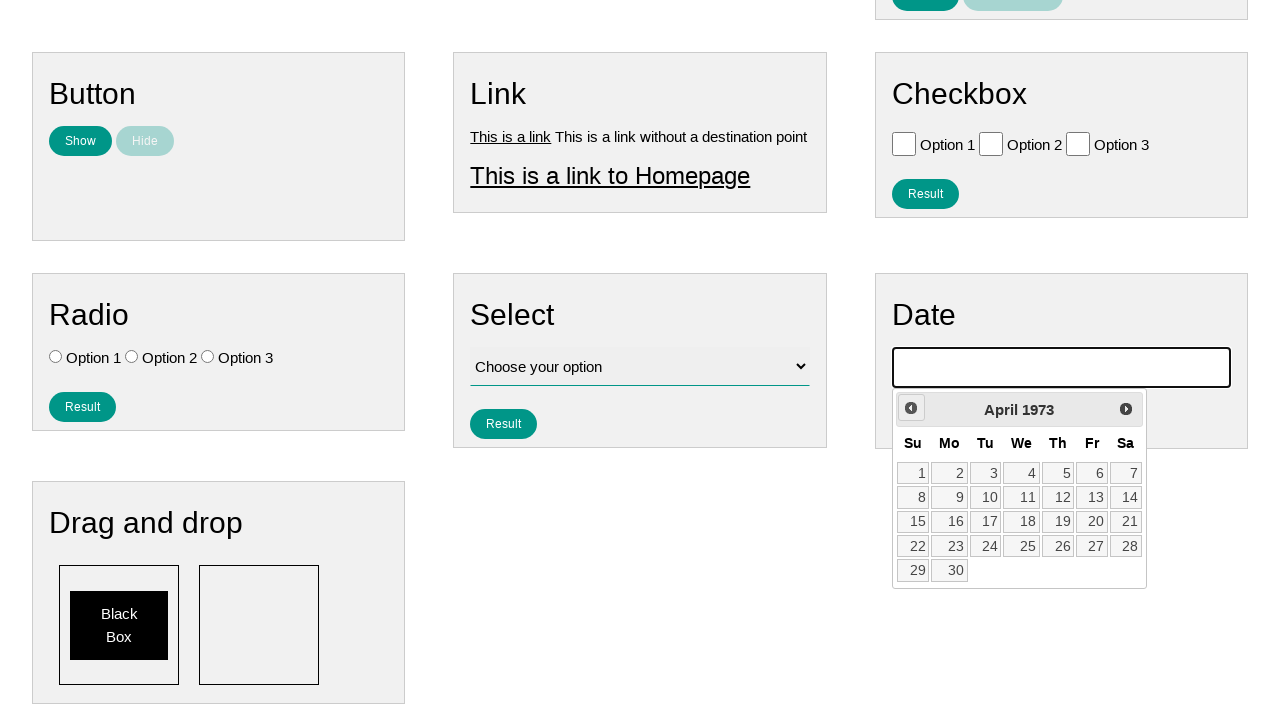

Clicked previous button to navigate backwards (iteration 635/790) at (911, 408) on .ui-datepicker-prev
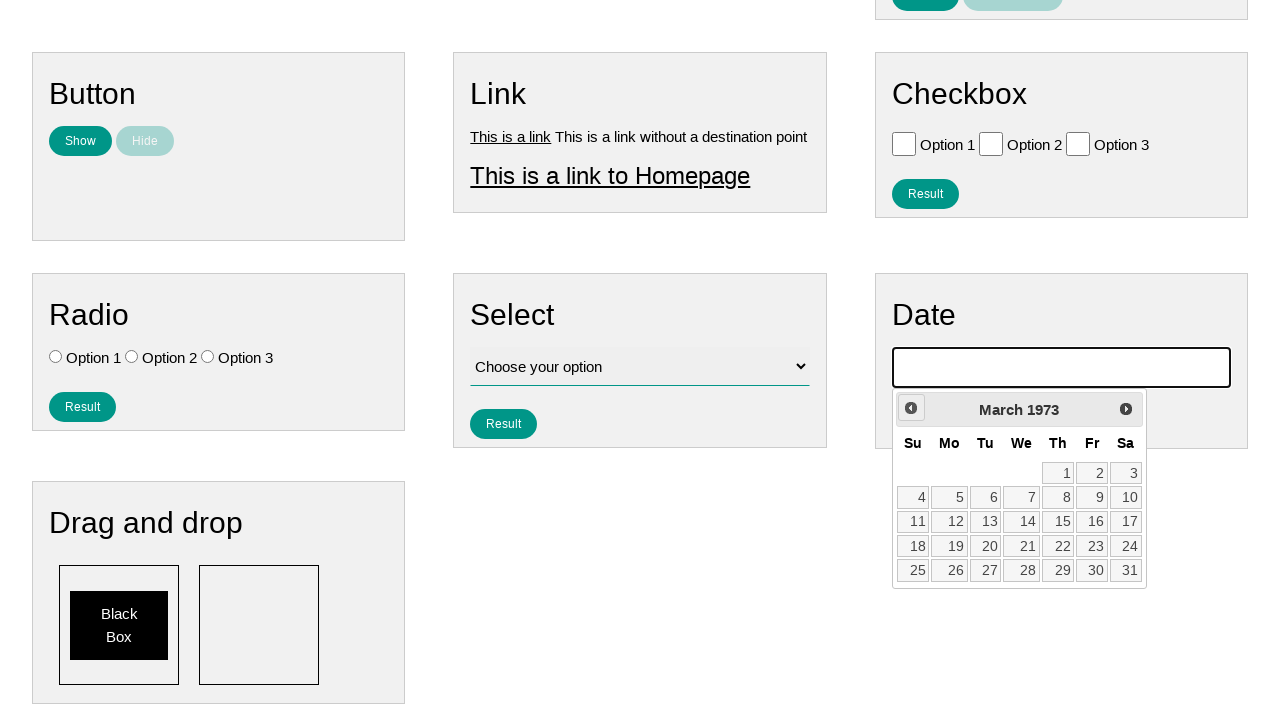

Clicked previous button to navigate backwards (iteration 636/790) at (911, 408) on .ui-datepicker-prev
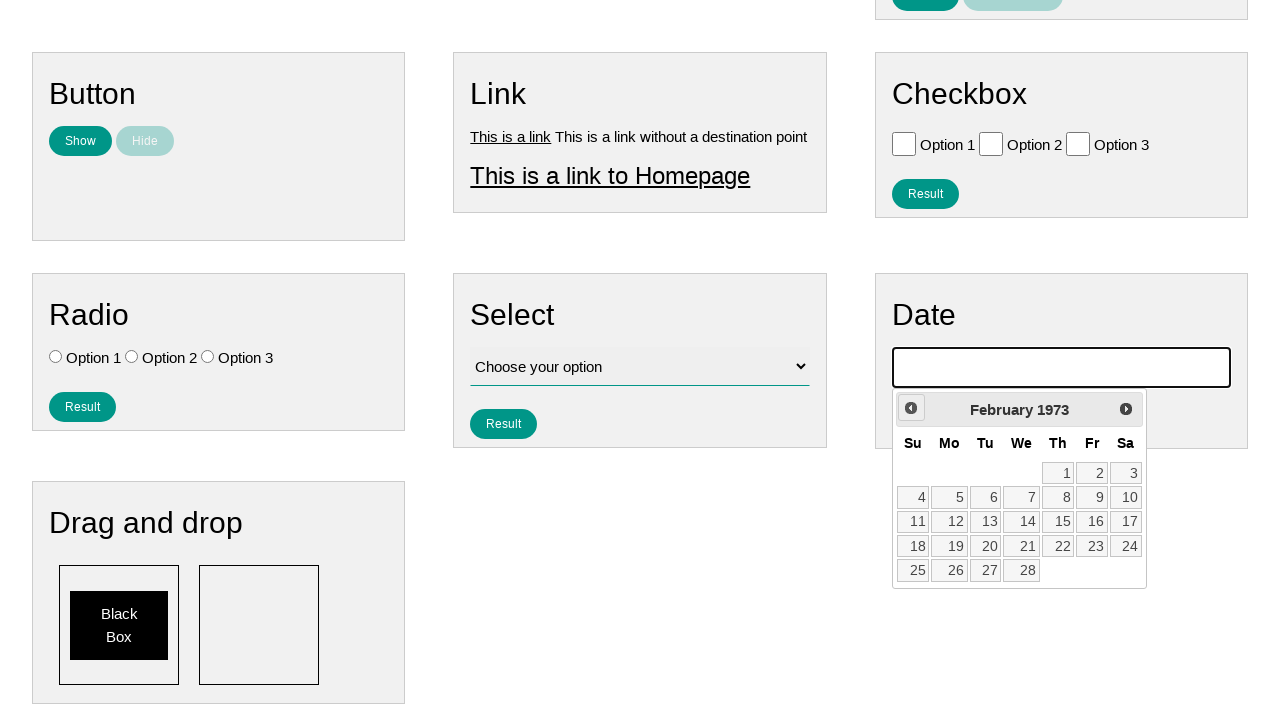

Clicked previous button to navigate backwards (iteration 637/790) at (911, 408) on .ui-datepicker-prev
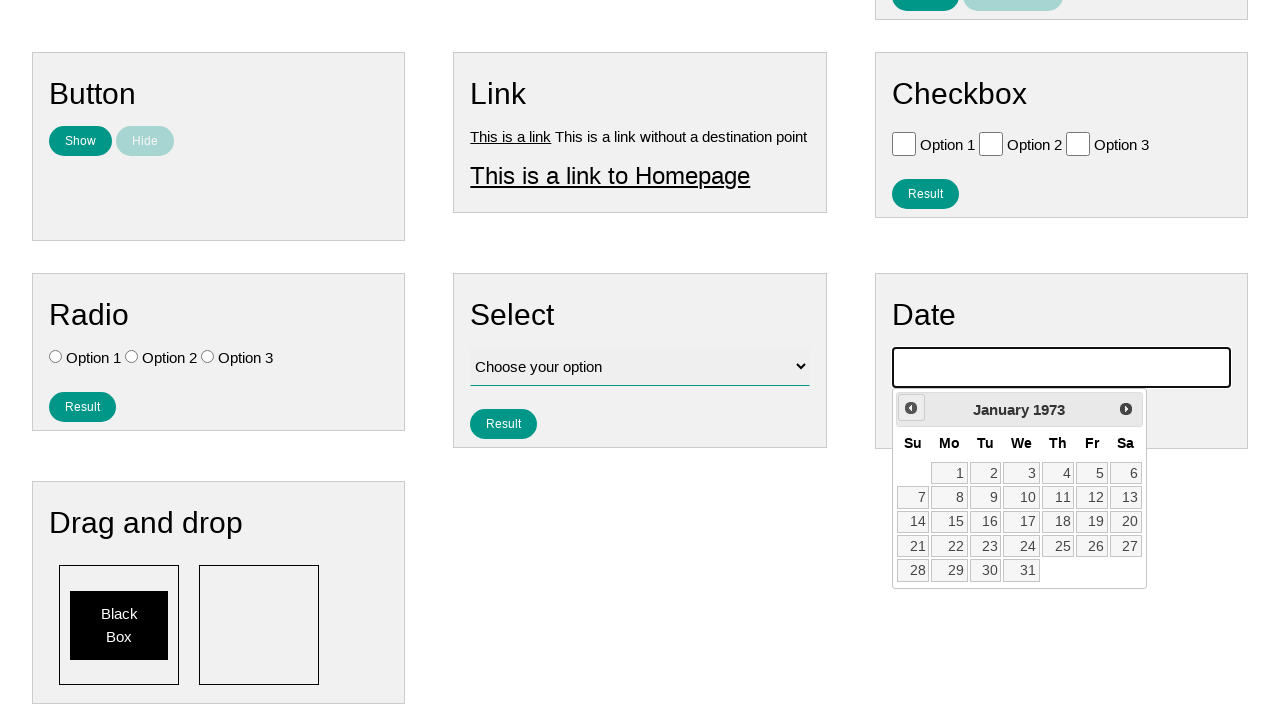

Clicked previous button to navigate backwards (iteration 638/790) at (911, 408) on .ui-datepicker-prev
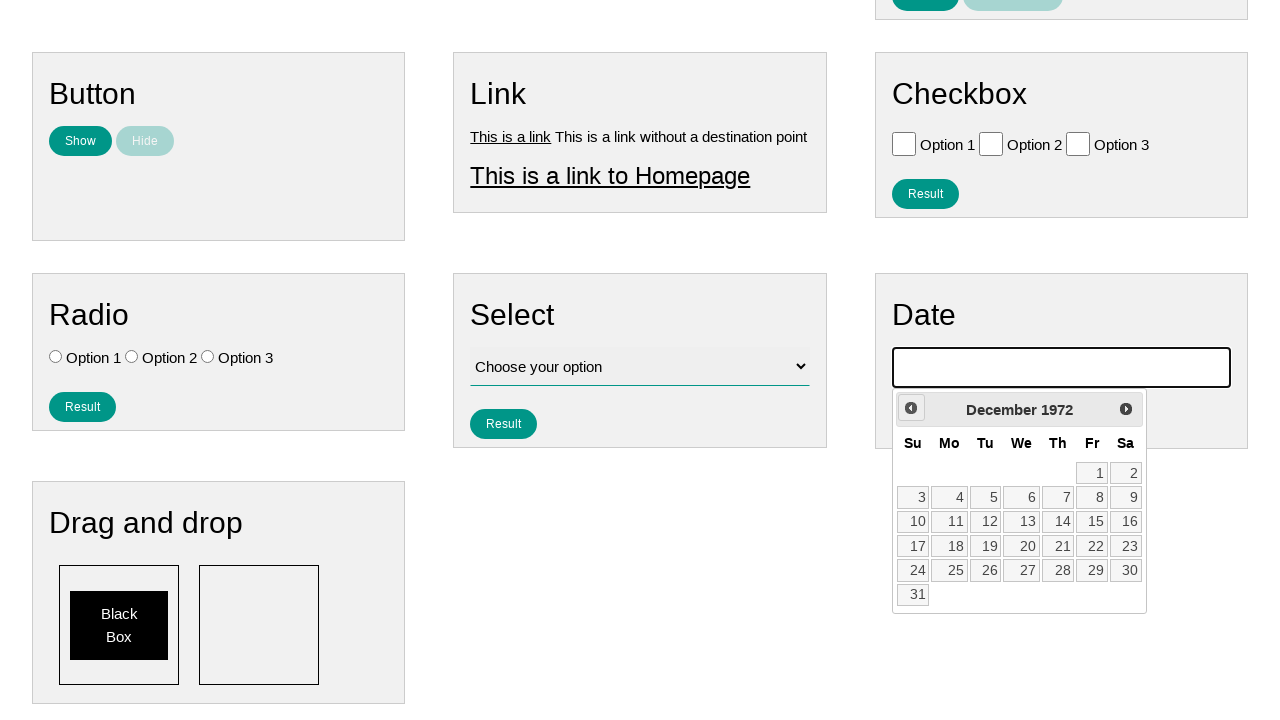

Clicked previous button to navigate backwards (iteration 639/790) at (911, 408) on .ui-datepicker-prev
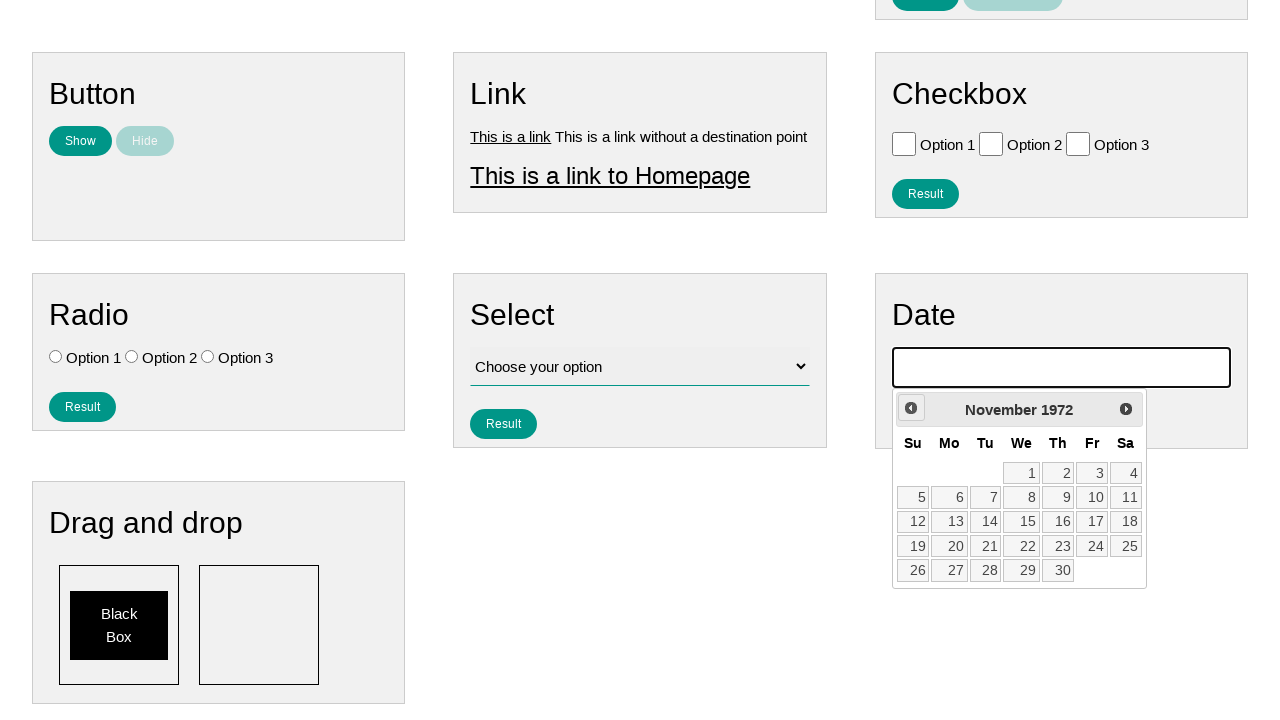

Clicked previous button to navigate backwards (iteration 640/790) at (911, 408) on .ui-datepicker-prev
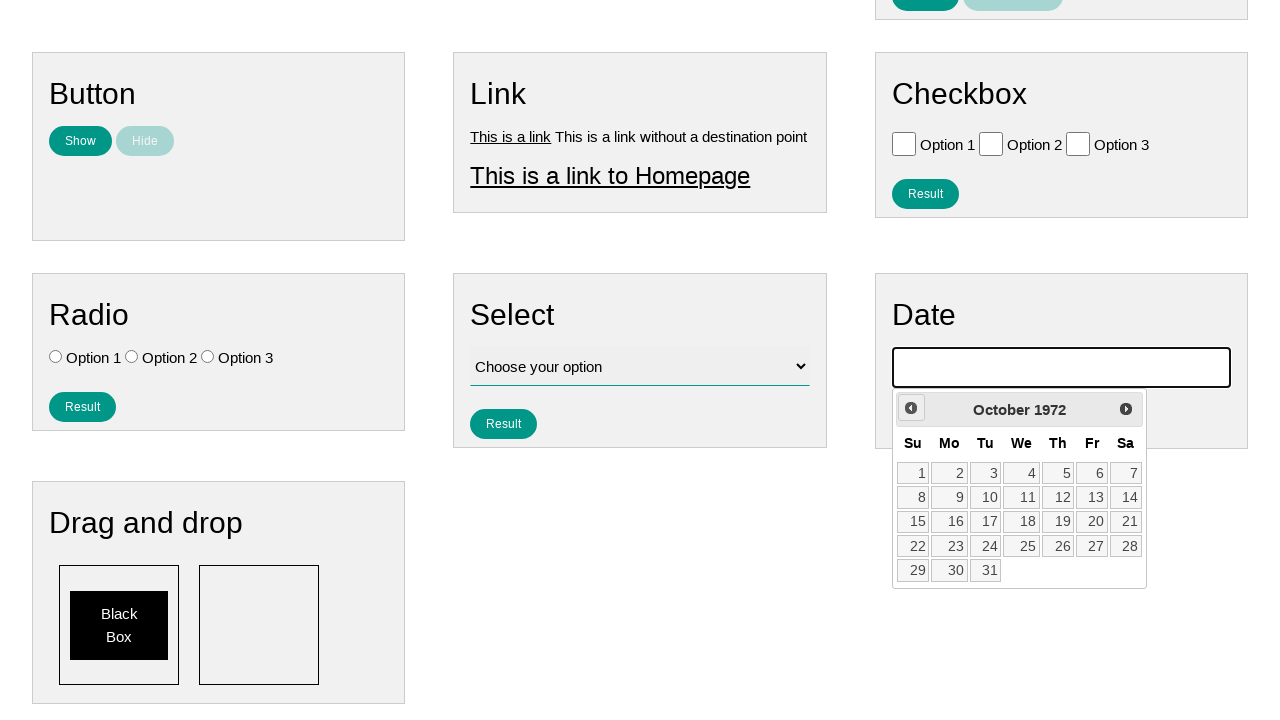

Clicked previous button to navigate backwards (iteration 641/790) at (911, 408) on .ui-datepicker-prev
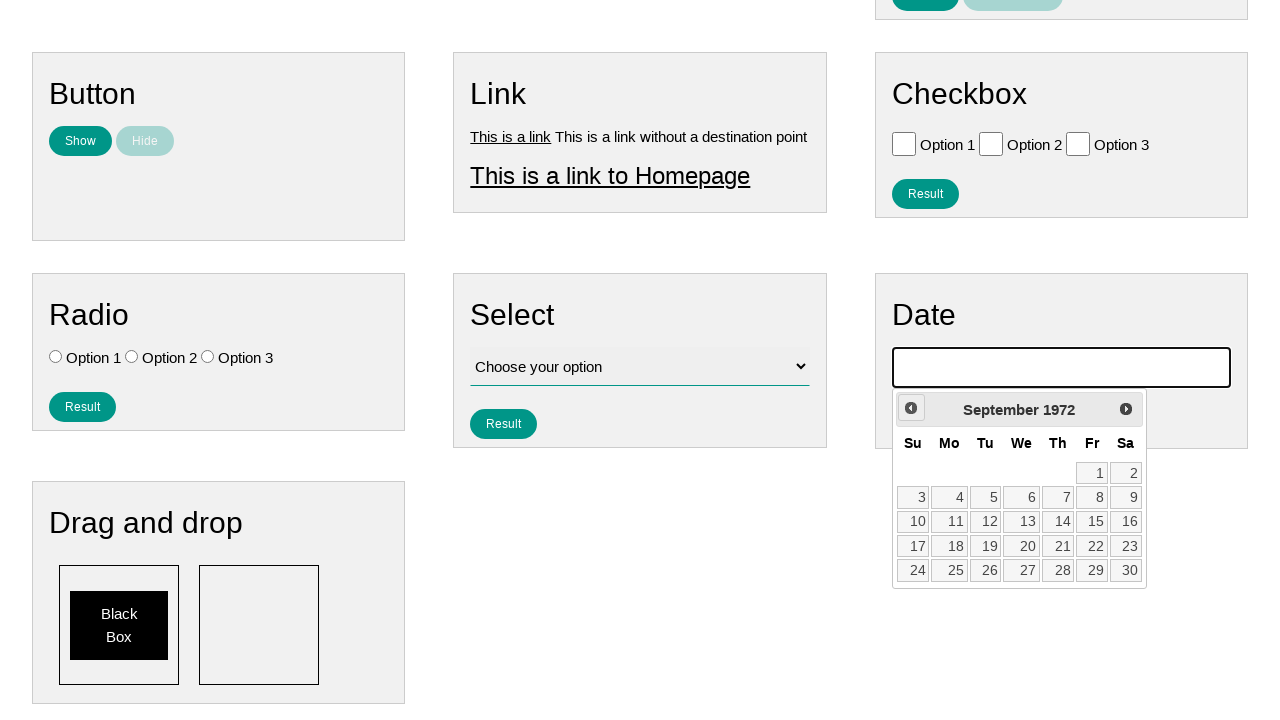

Clicked previous button to navigate backwards (iteration 642/790) at (911, 408) on .ui-datepicker-prev
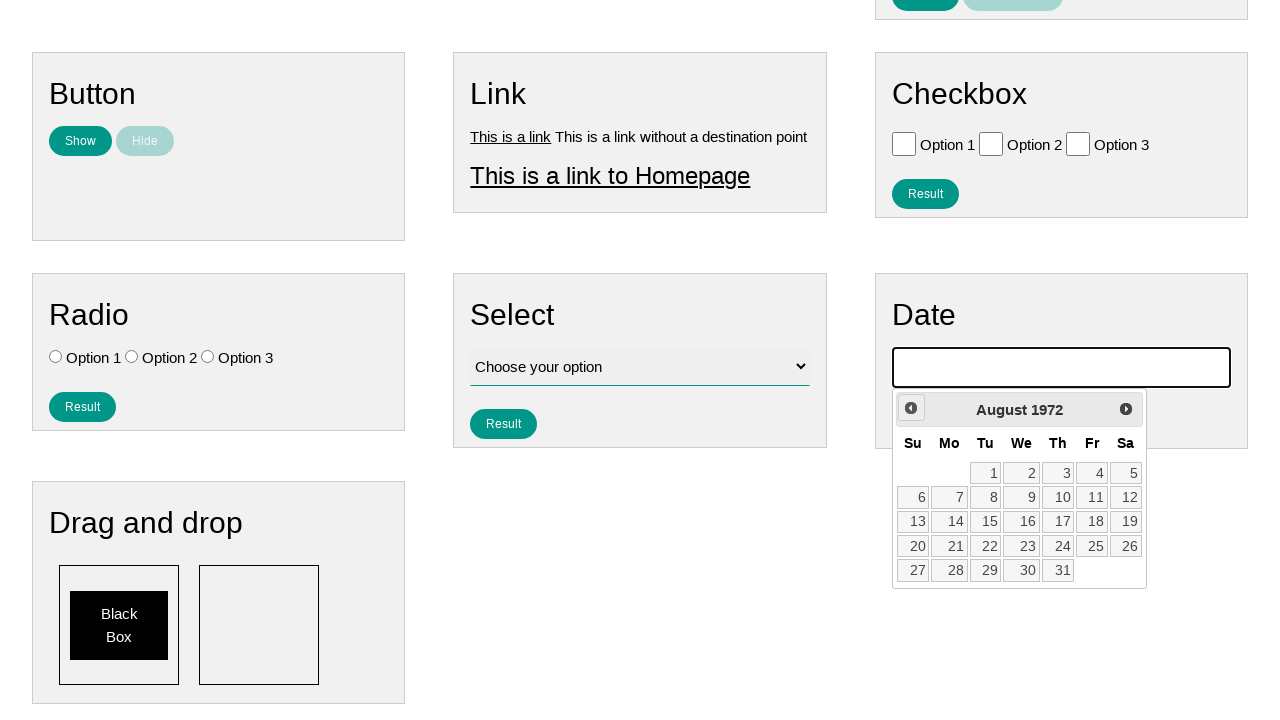

Clicked previous button to navigate backwards (iteration 643/790) at (911, 408) on .ui-datepicker-prev
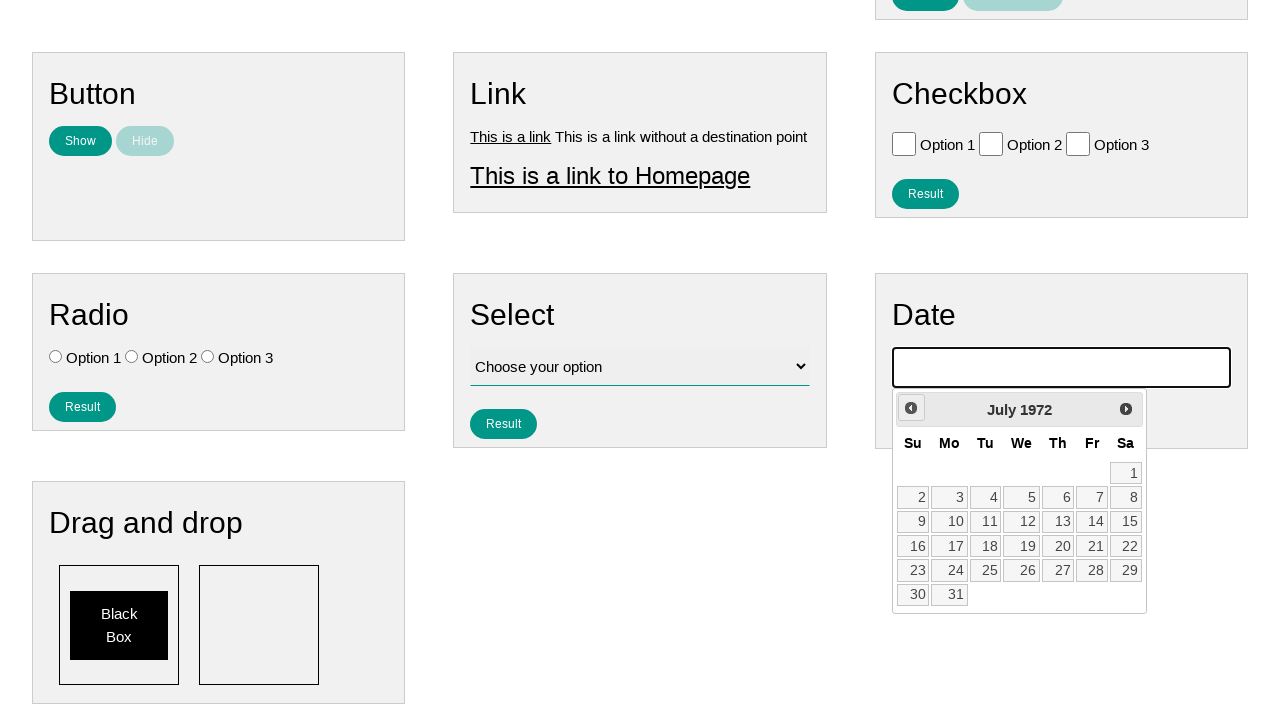

Clicked previous button to navigate backwards (iteration 644/790) at (911, 408) on .ui-datepicker-prev
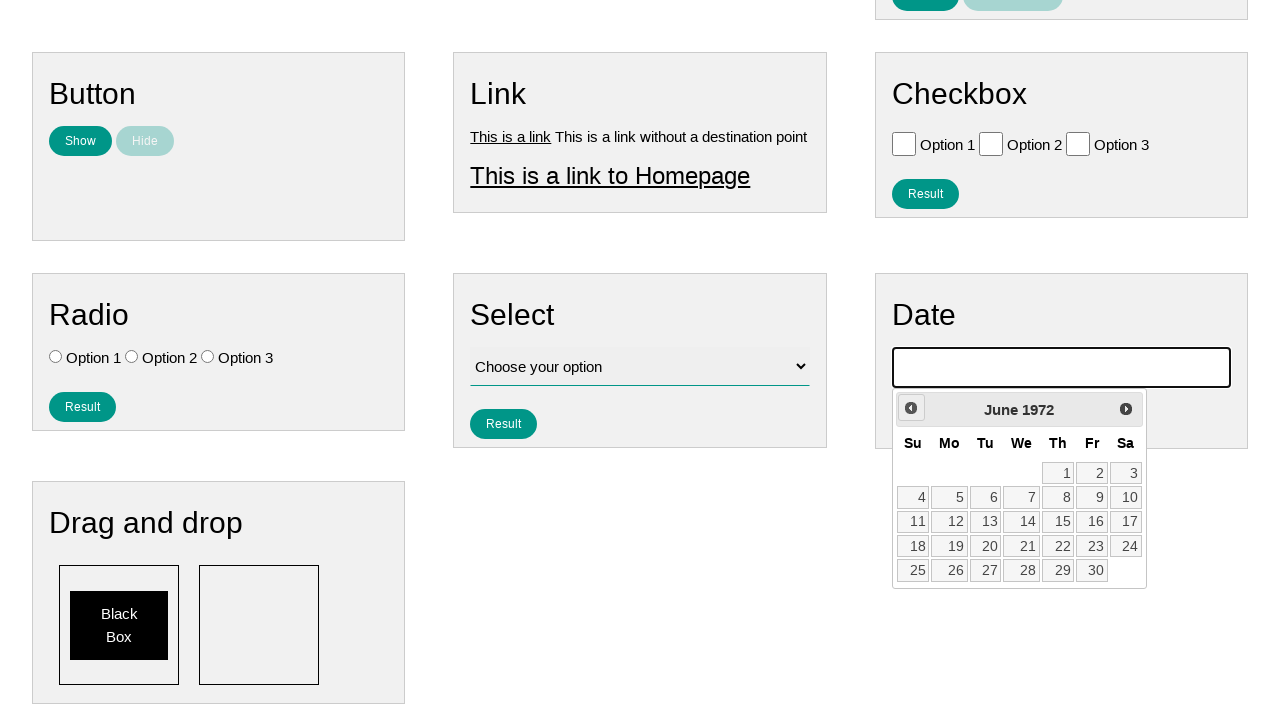

Clicked previous button to navigate backwards (iteration 645/790) at (911, 408) on .ui-datepicker-prev
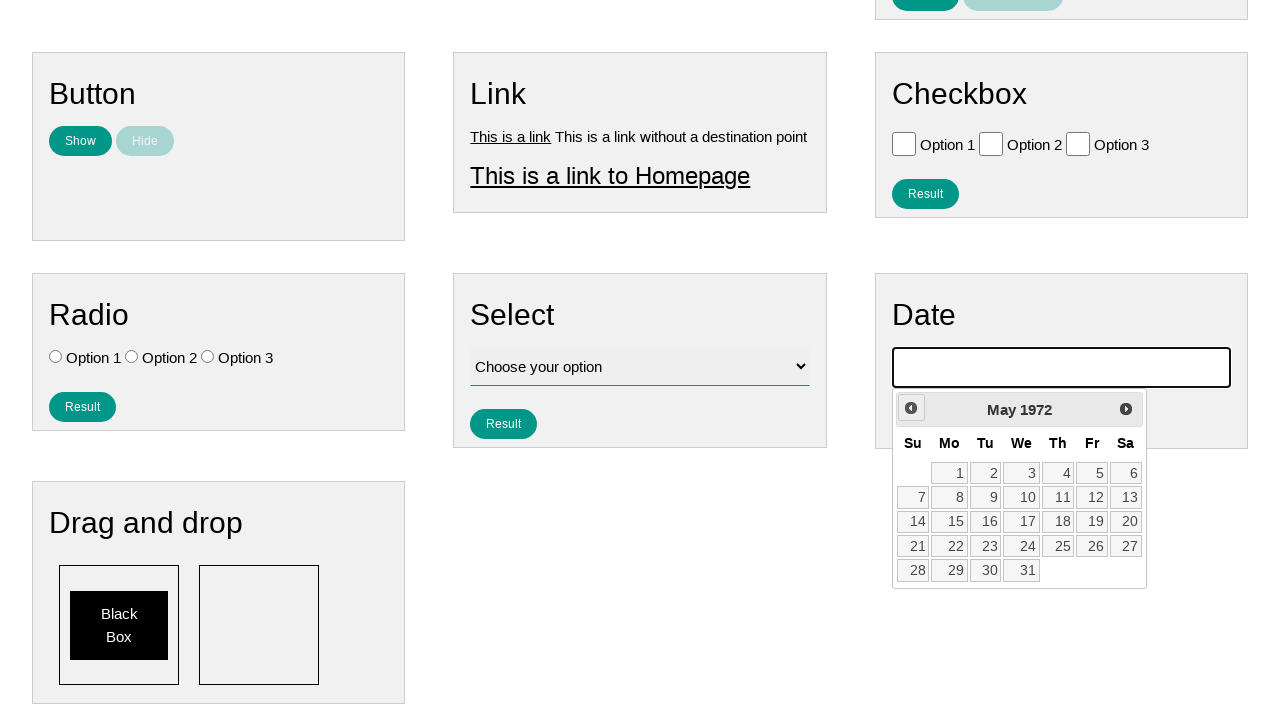

Clicked previous button to navigate backwards (iteration 646/790) at (911, 408) on .ui-datepicker-prev
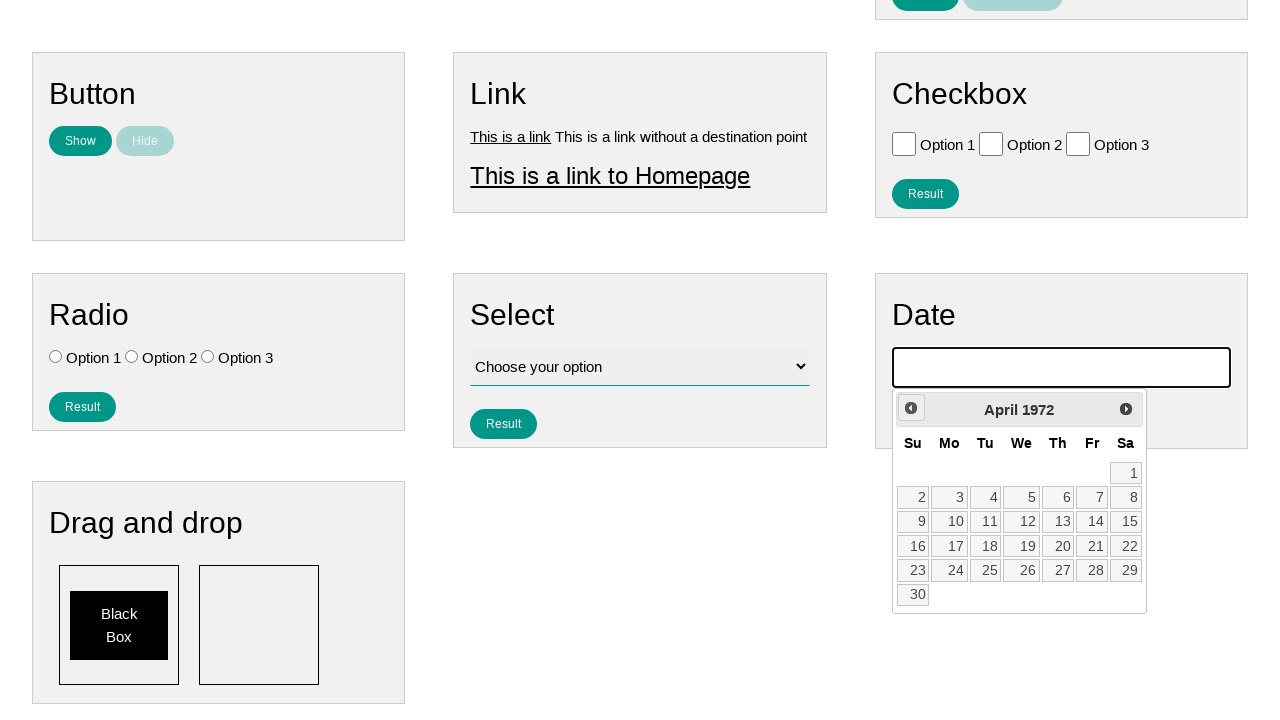

Clicked previous button to navigate backwards (iteration 647/790) at (911, 408) on .ui-datepicker-prev
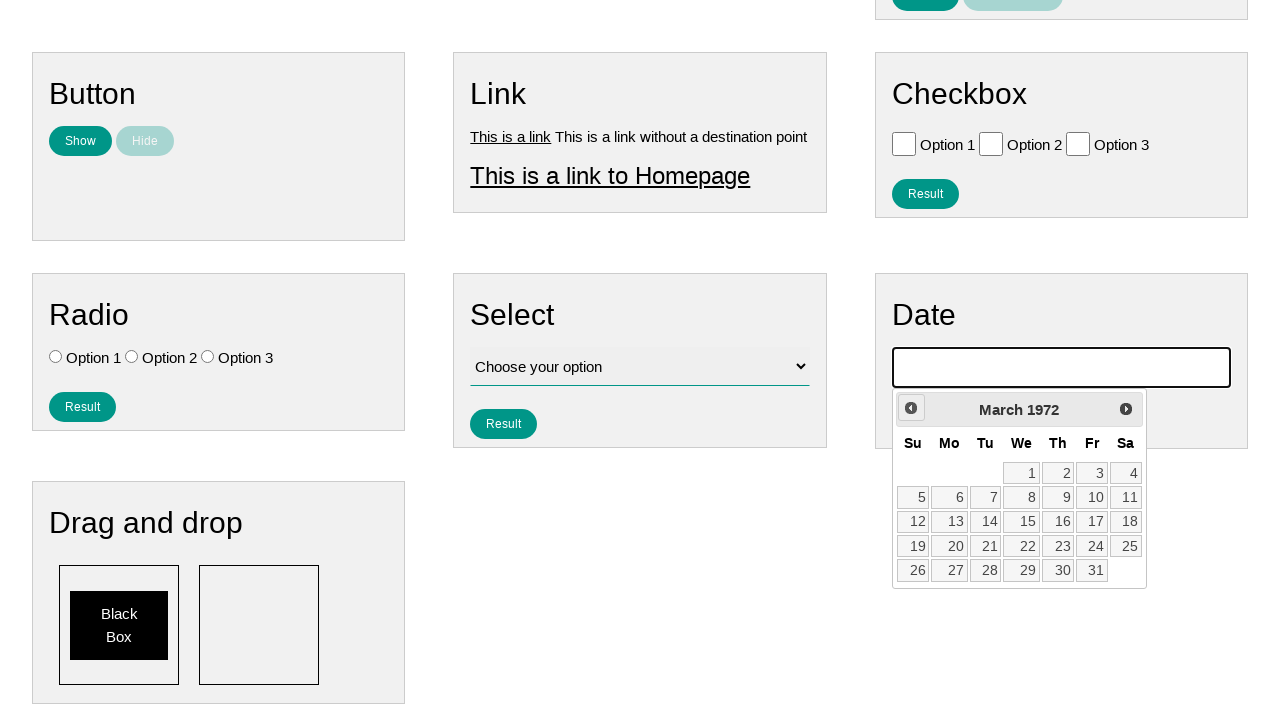

Clicked previous button to navigate backwards (iteration 648/790) at (911, 408) on .ui-datepicker-prev
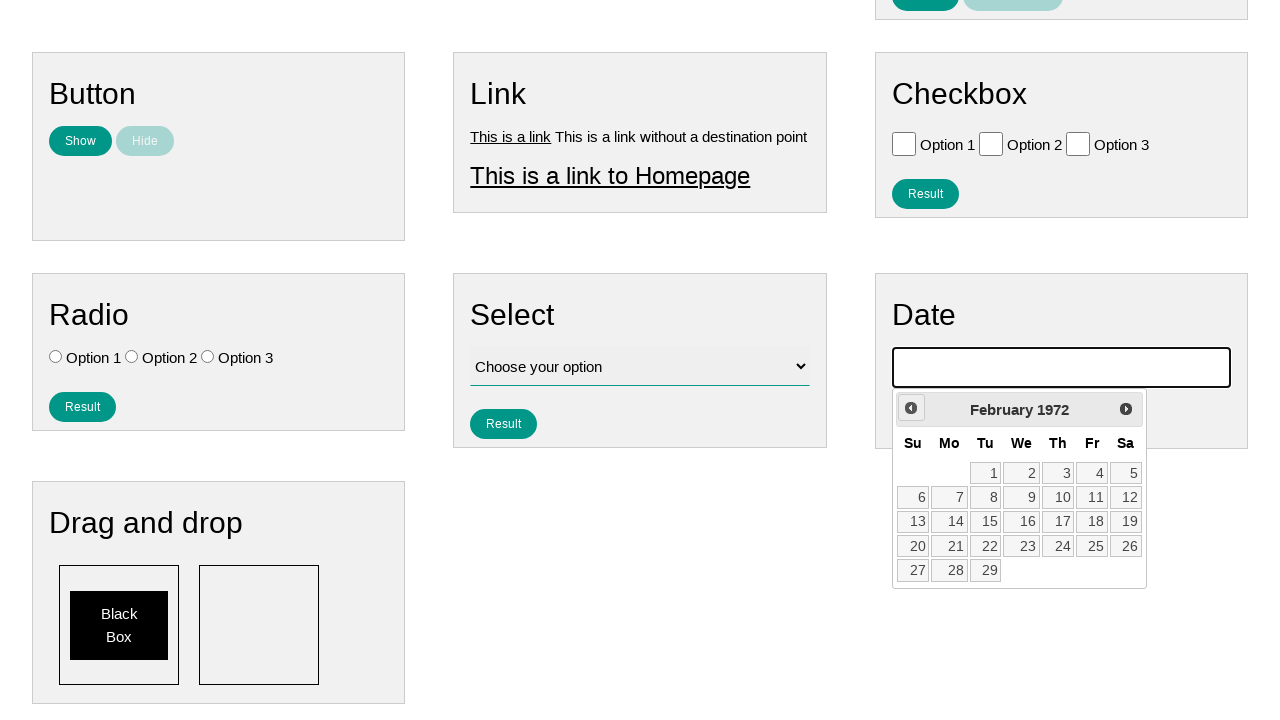

Clicked previous button to navigate backwards (iteration 649/790) at (911, 408) on .ui-datepicker-prev
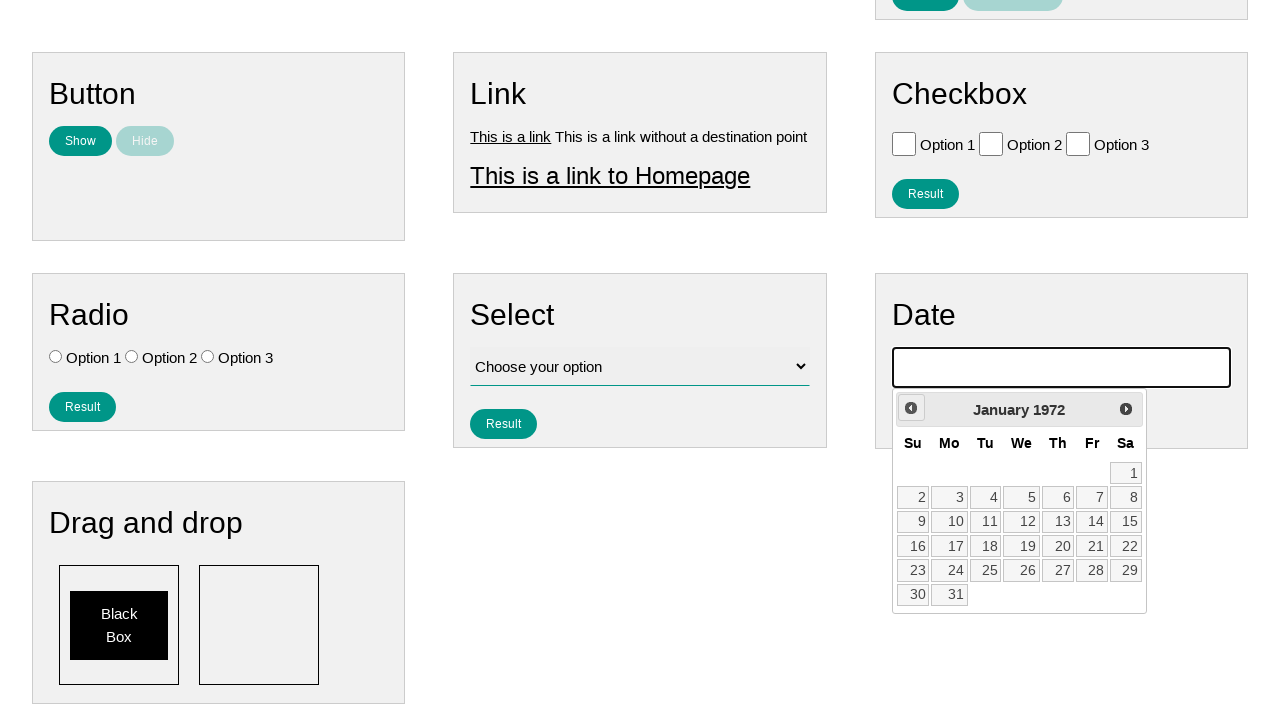

Clicked previous button to navigate backwards (iteration 650/790) at (911, 408) on .ui-datepicker-prev
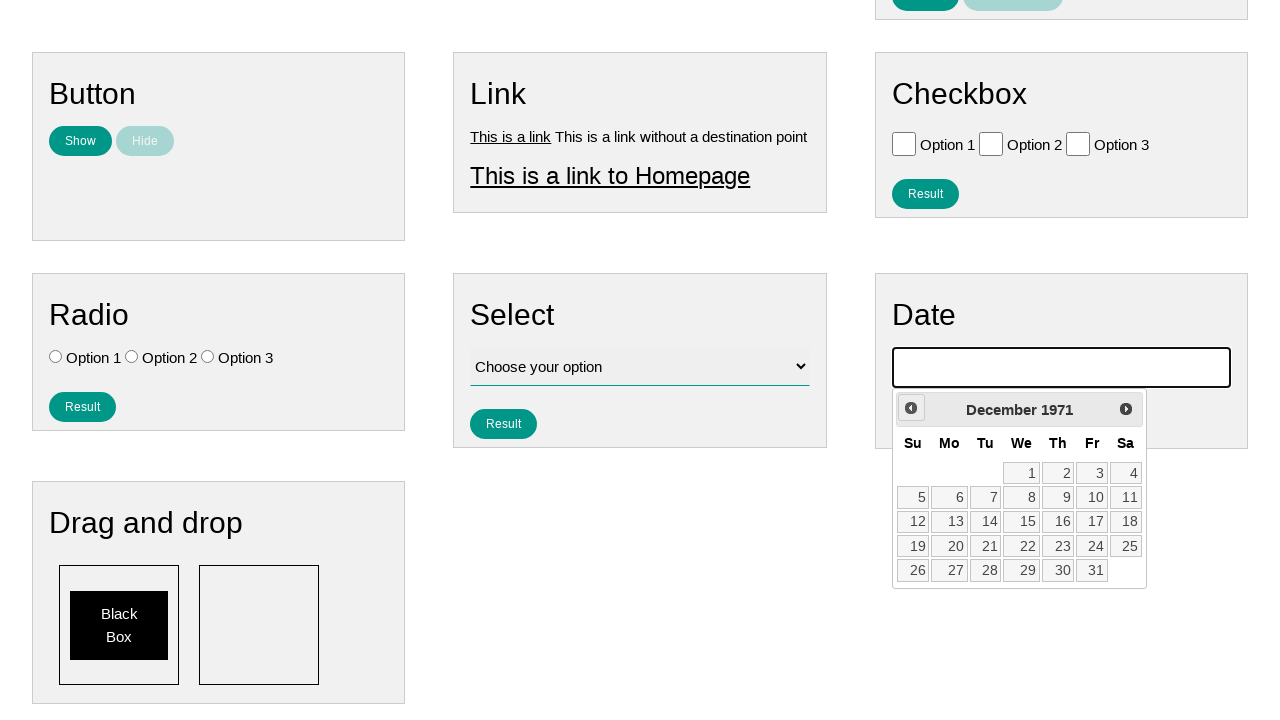

Clicked previous button to navigate backwards (iteration 651/790) at (911, 408) on .ui-datepicker-prev
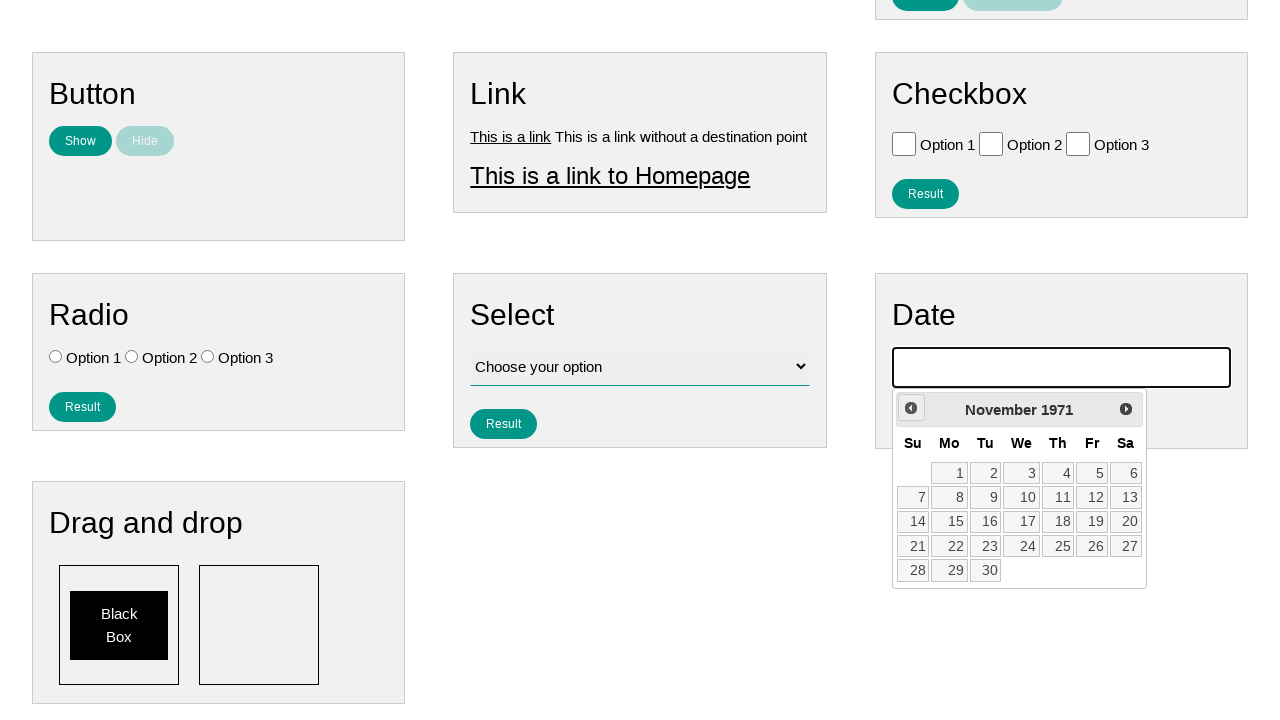

Clicked previous button to navigate backwards (iteration 652/790) at (911, 408) on .ui-datepicker-prev
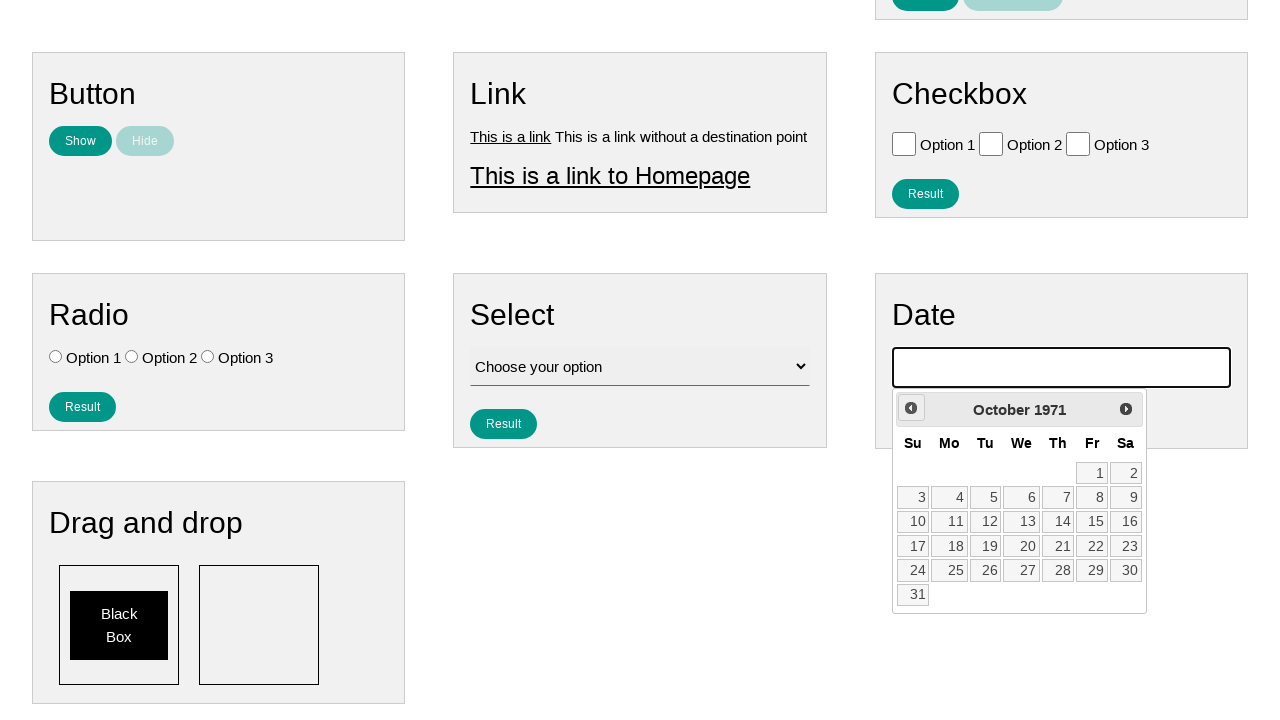

Clicked previous button to navigate backwards (iteration 653/790) at (911, 408) on .ui-datepicker-prev
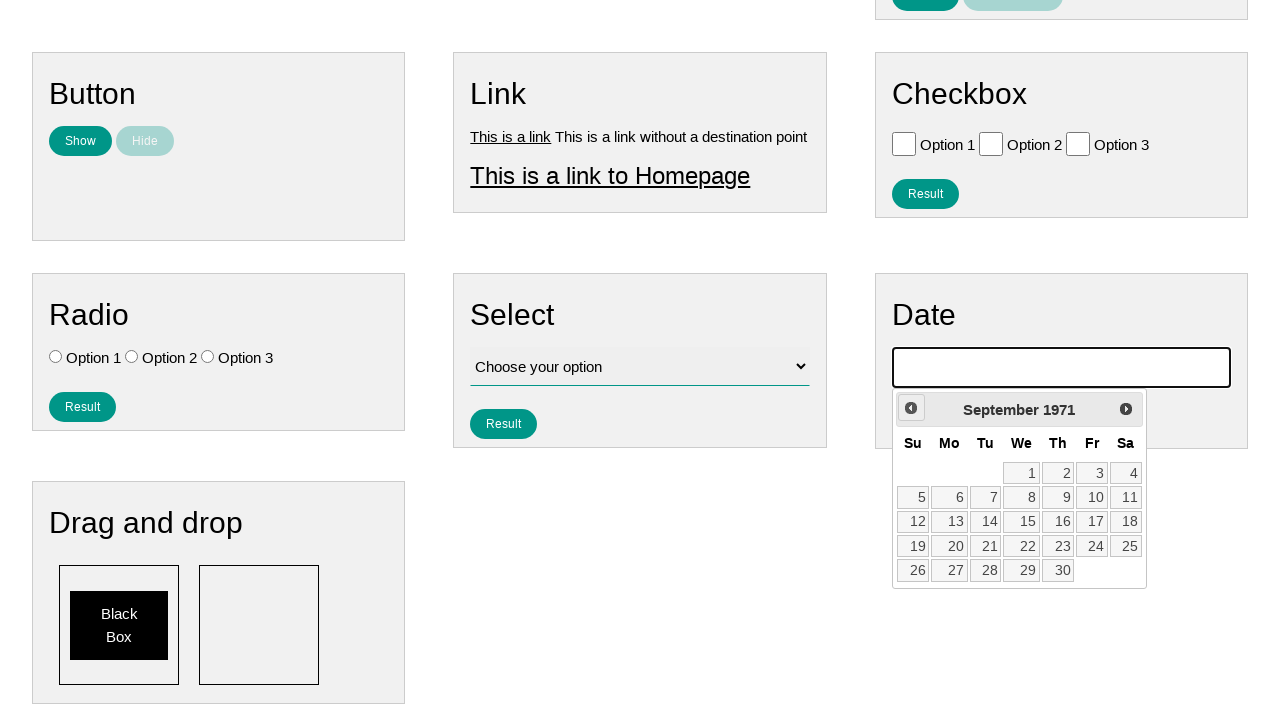

Clicked previous button to navigate backwards (iteration 654/790) at (911, 408) on .ui-datepicker-prev
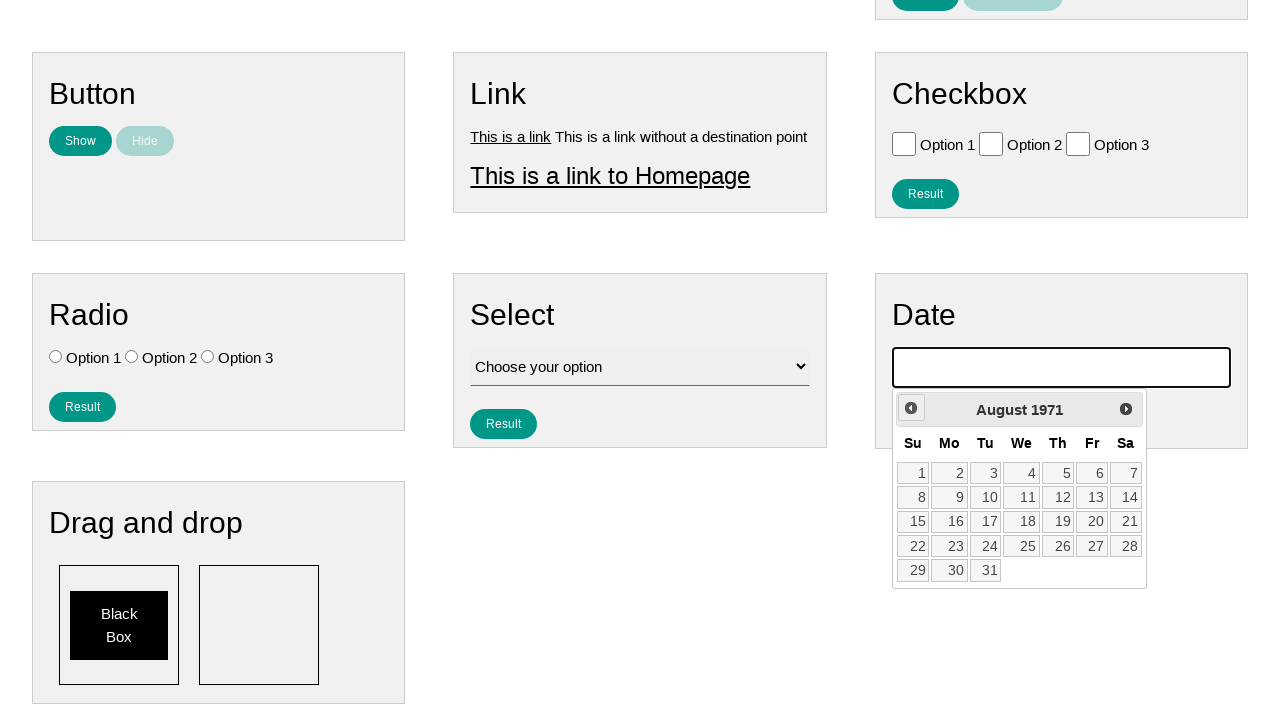

Clicked previous button to navigate backwards (iteration 655/790) at (911, 408) on .ui-datepicker-prev
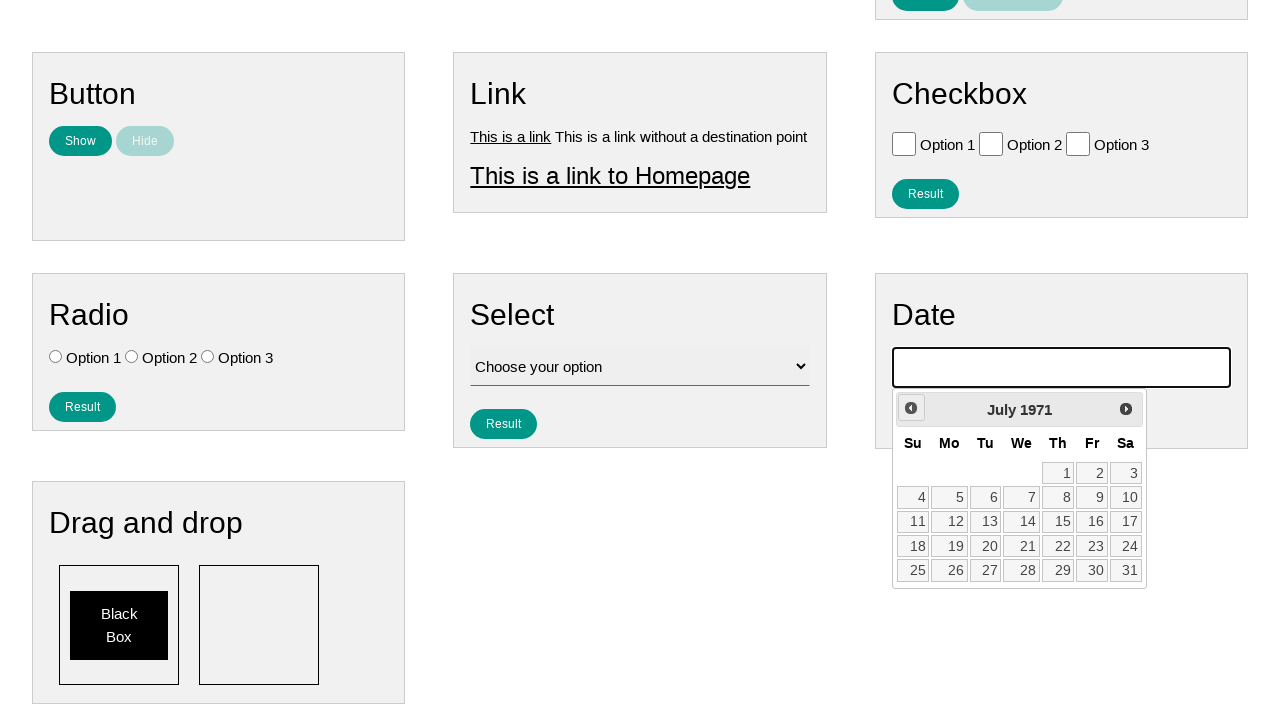

Clicked previous button to navigate backwards (iteration 656/790) at (911, 408) on .ui-datepicker-prev
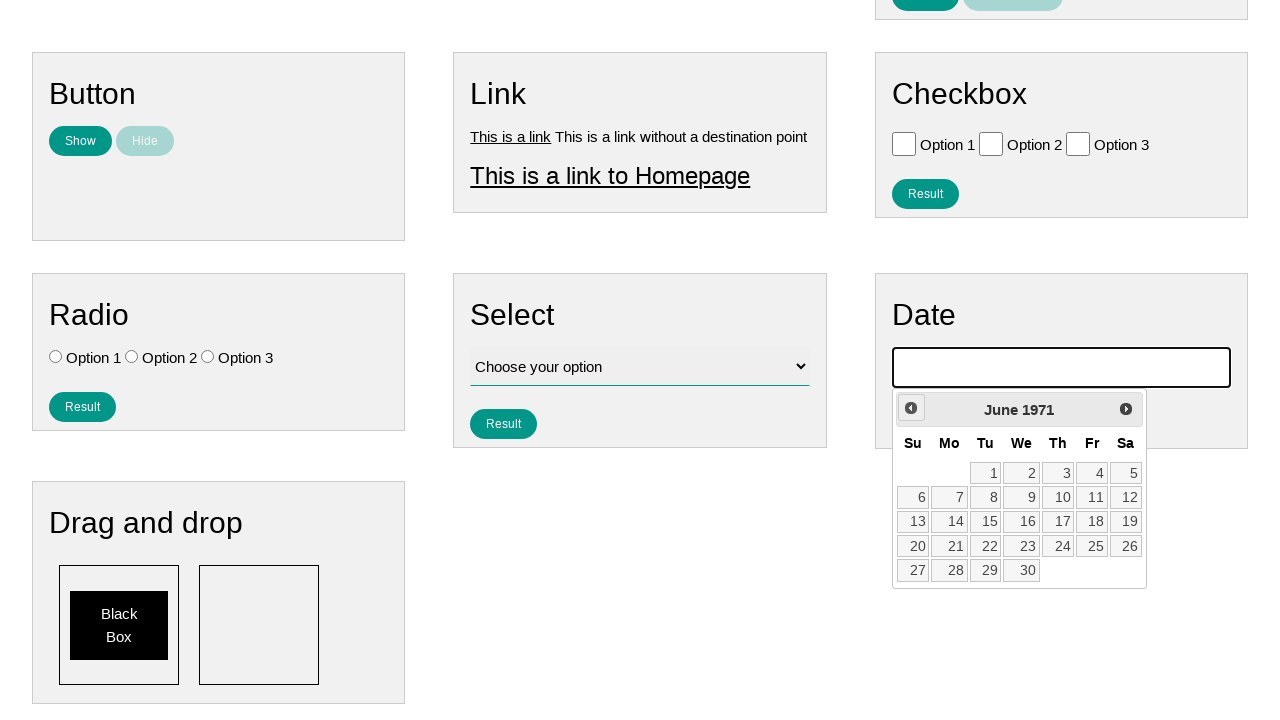

Clicked previous button to navigate backwards (iteration 657/790) at (911, 408) on .ui-datepicker-prev
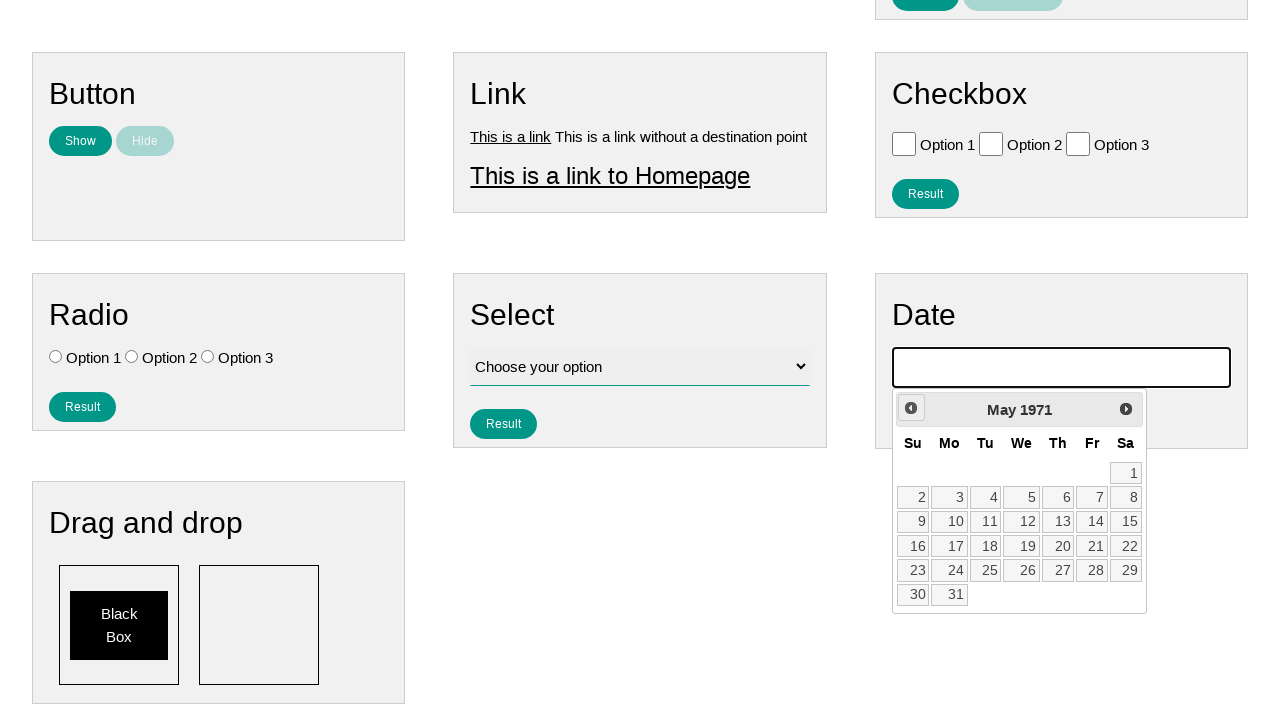

Clicked previous button to navigate backwards (iteration 658/790) at (911, 408) on .ui-datepicker-prev
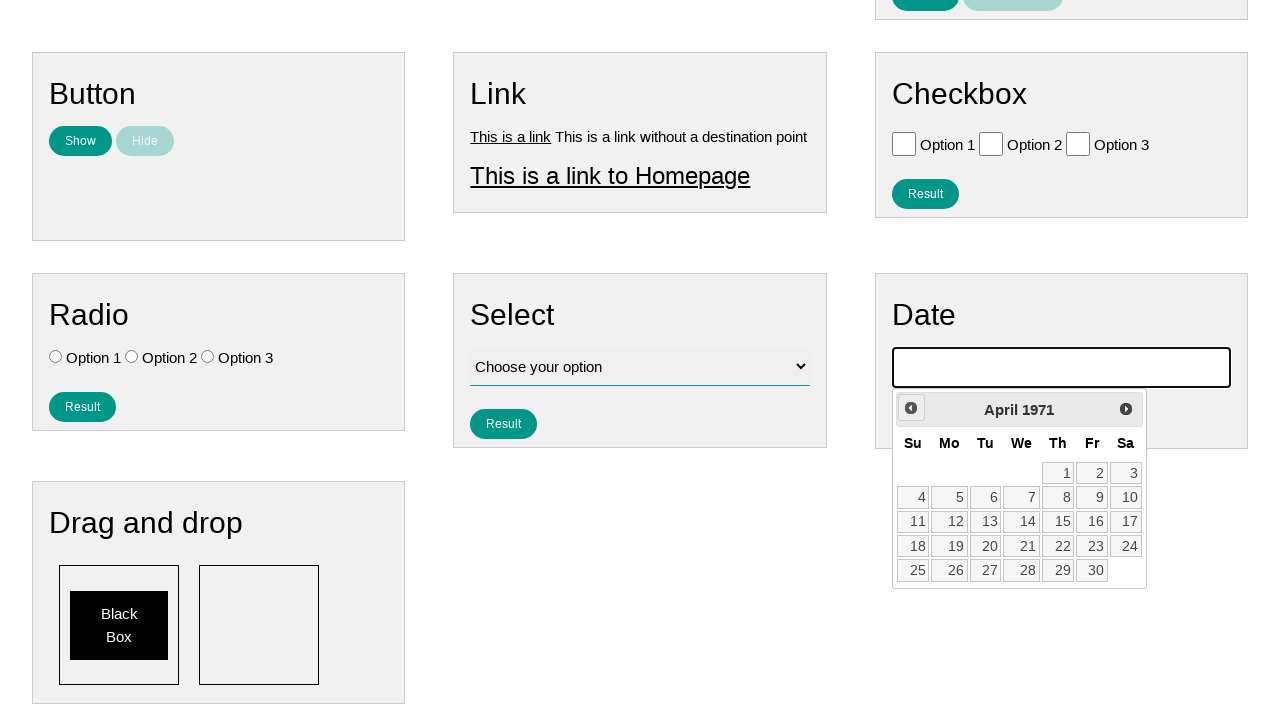

Clicked previous button to navigate backwards (iteration 659/790) at (911, 408) on .ui-datepicker-prev
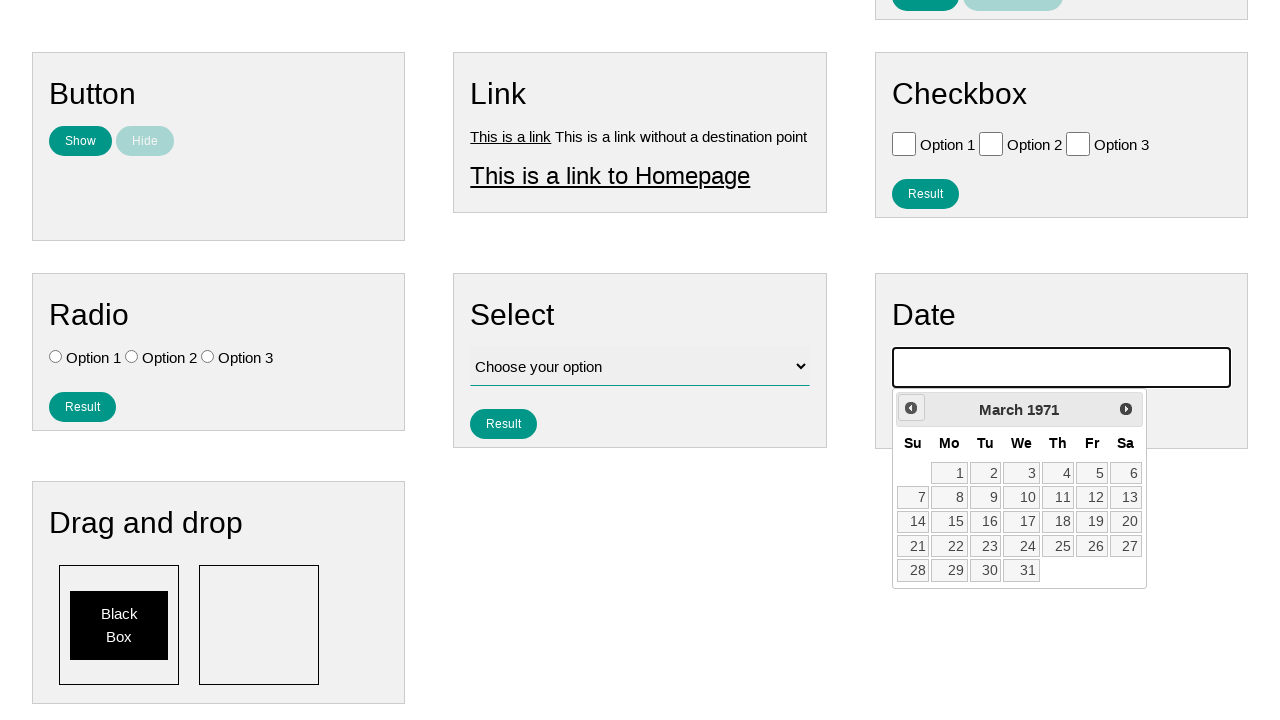

Clicked previous button to navigate backwards (iteration 660/790) at (911, 408) on .ui-datepicker-prev
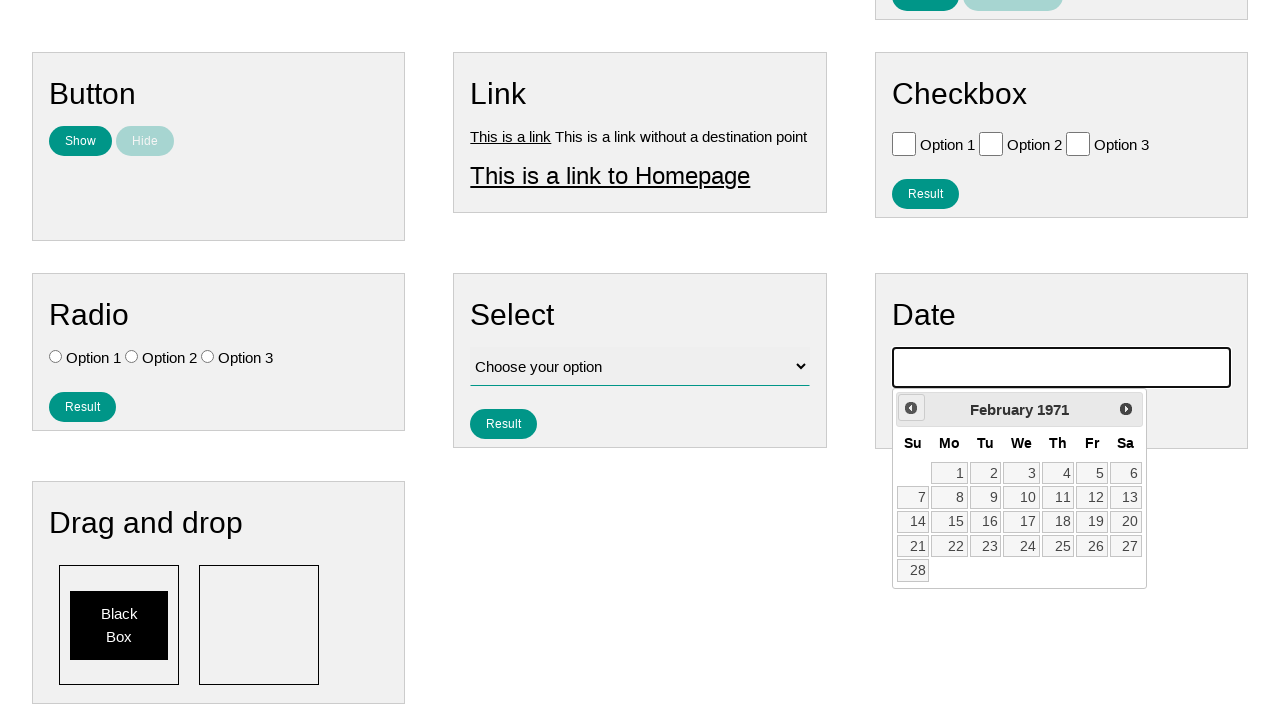

Clicked previous button to navigate backwards (iteration 661/790) at (911, 408) on .ui-datepicker-prev
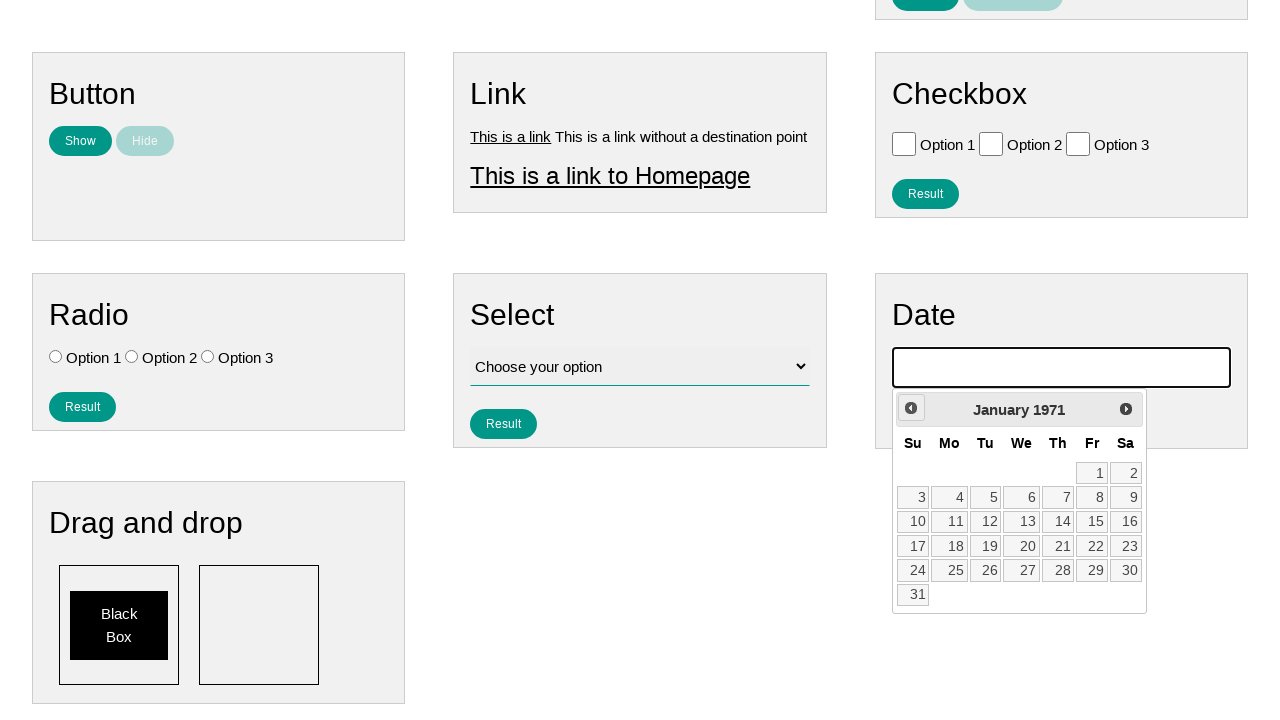

Clicked previous button to navigate backwards (iteration 662/790) at (911, 408) on .ui-datepicker-prev
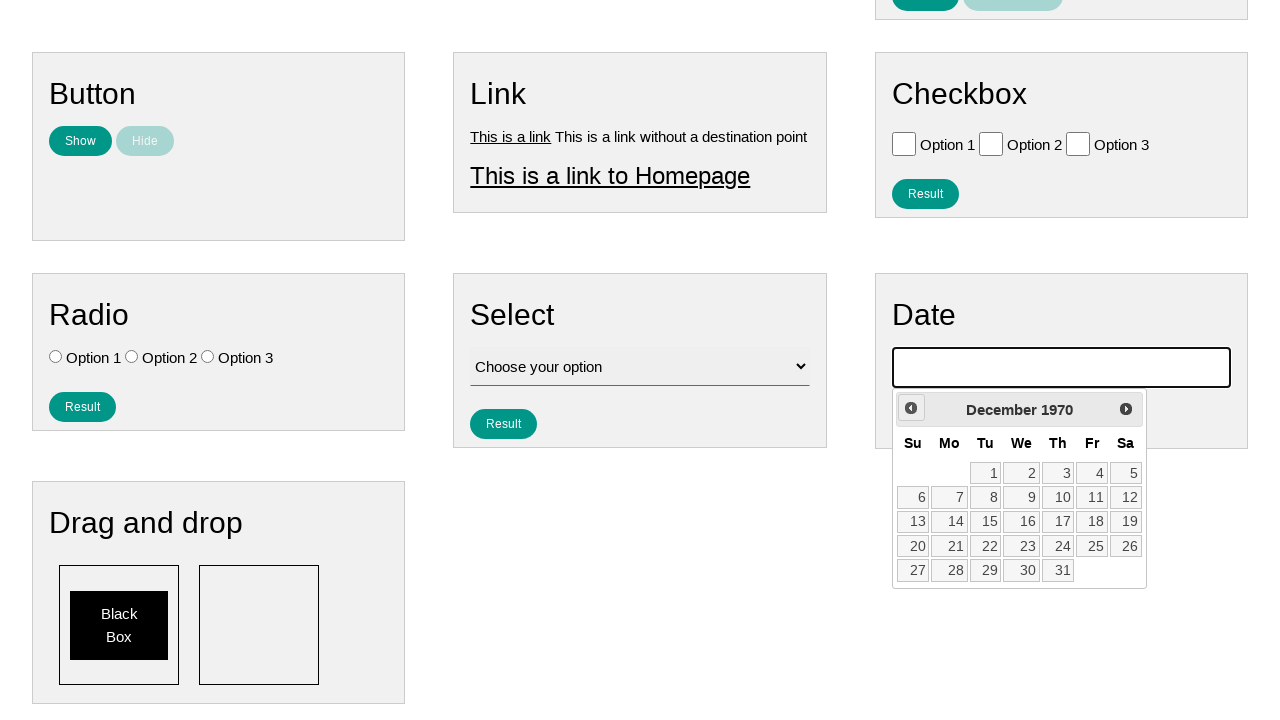

Clicked previous button to navigate backwards (iteration 663/790) at (911, 408) on .ui-datepicker-prev
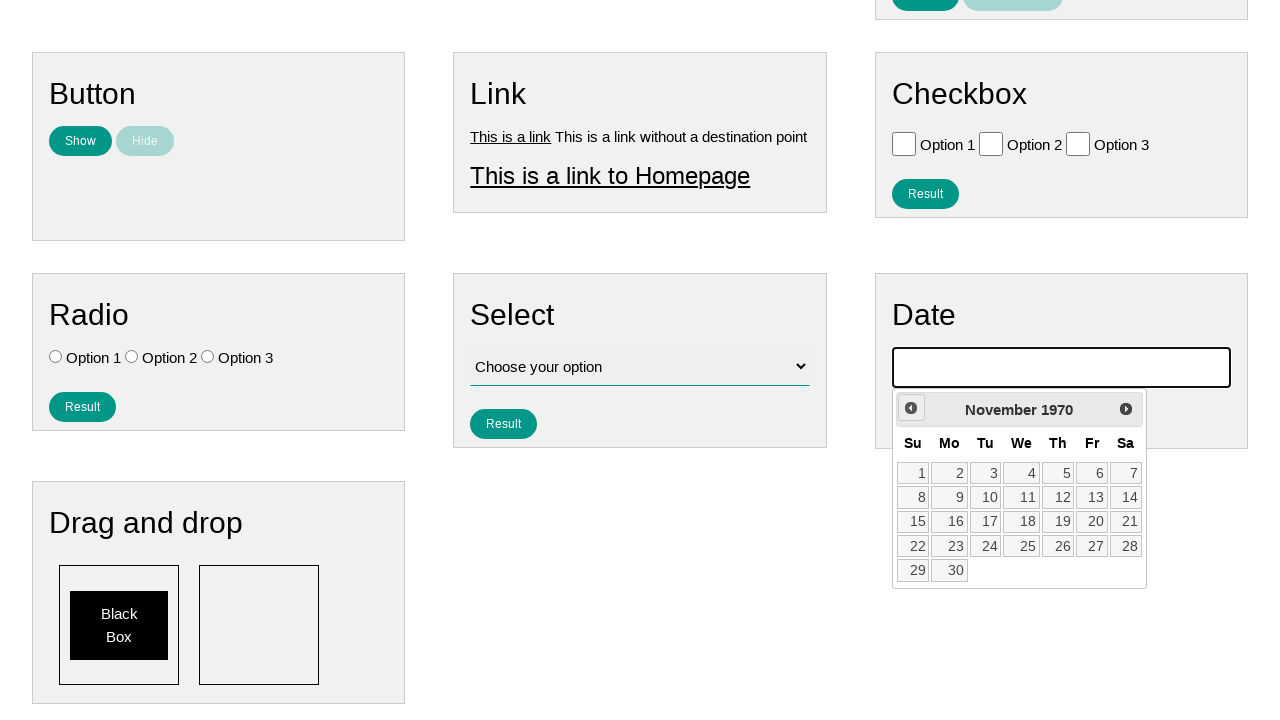

Clicked previous button to navigate backwards (iteration 664/790) at (911, 408) on .ui-datepicker-prev
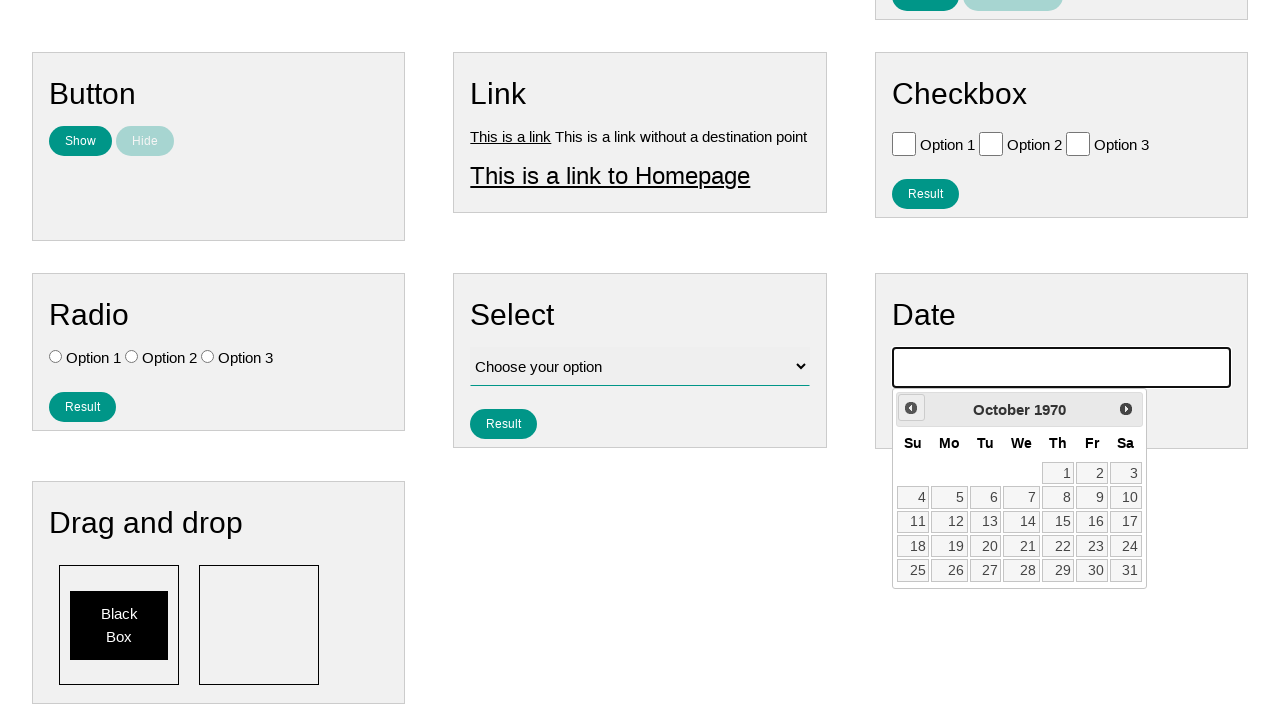

Clicked previous button to navigate backwards (iteration 665/790) at (911, 408) on .ui-datepicker-prev
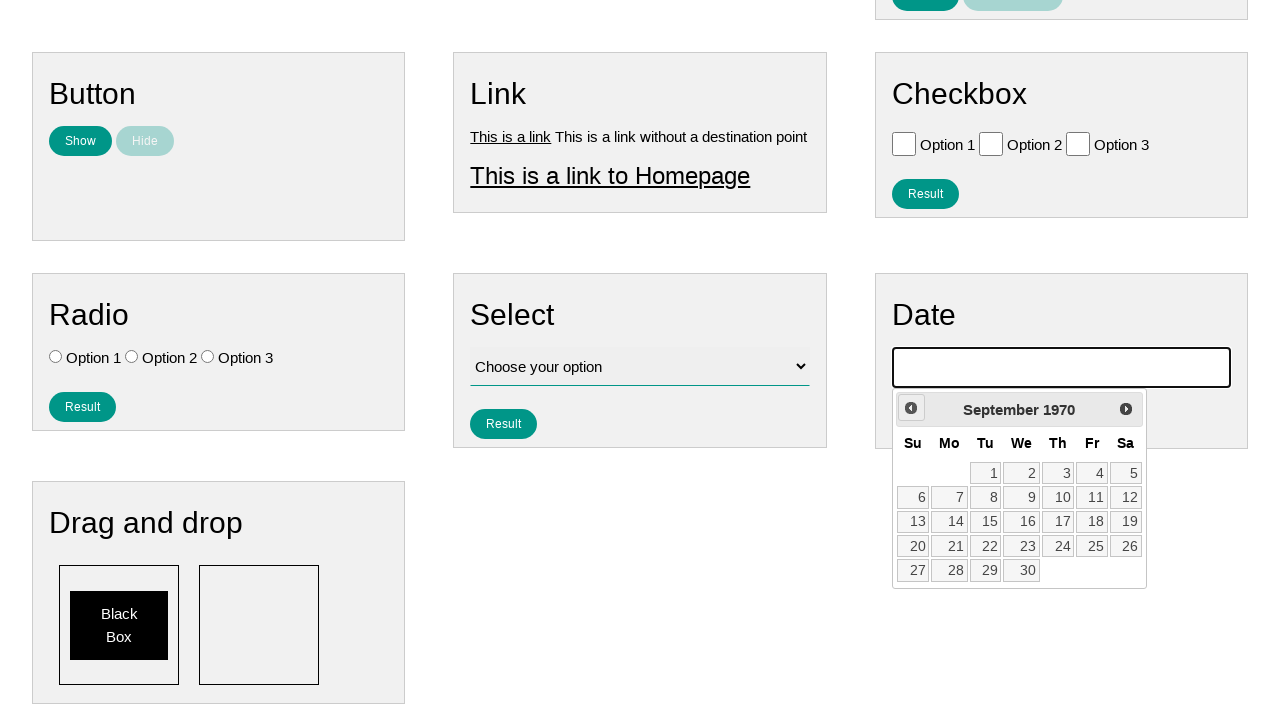

Clicked previous button to navigate backwards (iteration 666/790) at (911, 408) on .ui-datepicker-prev
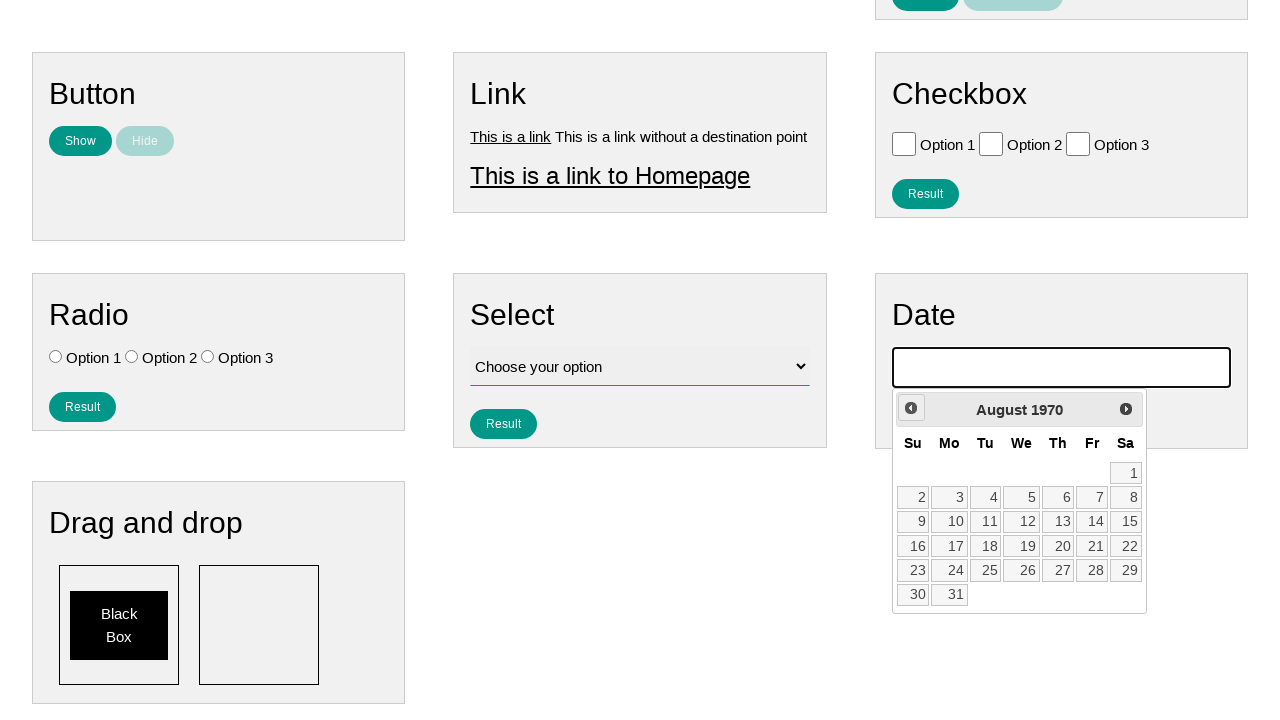

Clicked previous button to navigate backwards (iteration 667/790) at (911, 408) on .ui-datepicker-prev
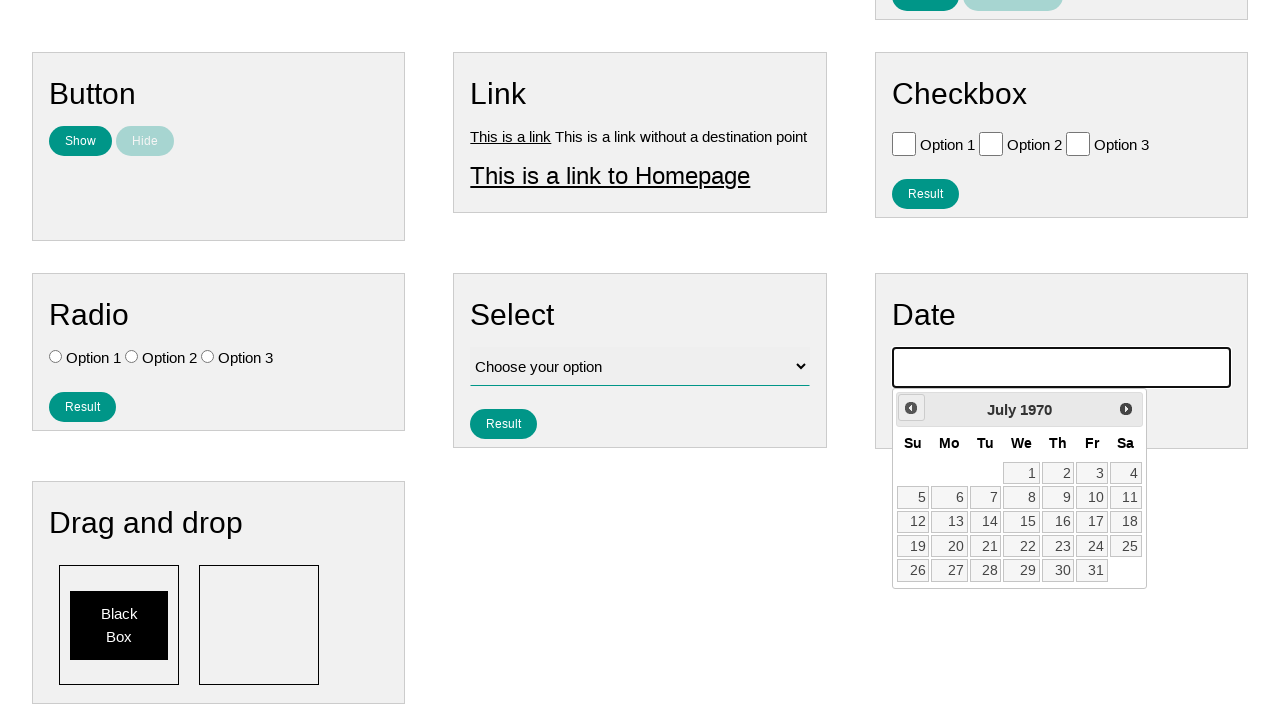

Clicked previous button to navigate backwards (iteration 668/790) at (911, 408) on .ui-datepicker-prev
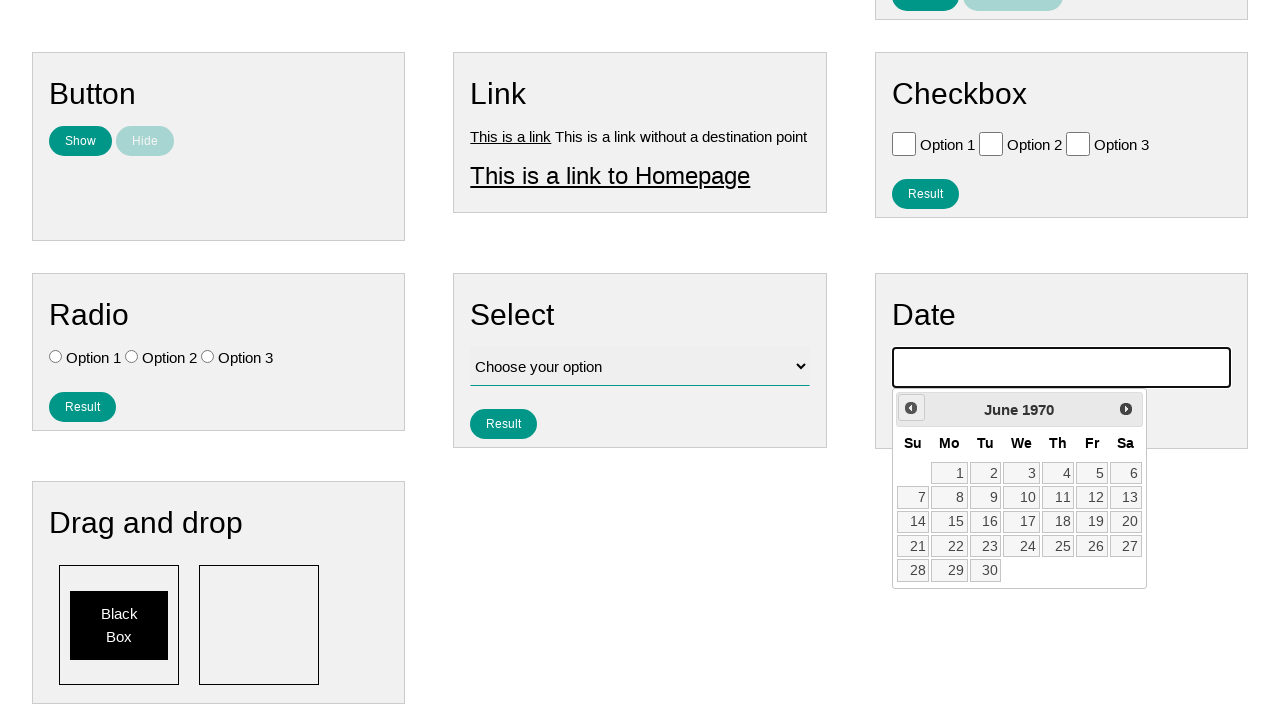

Clicked previous button to navigate backwards (iteration 669/790) at (911, 408) on .ui-datepicker-prev
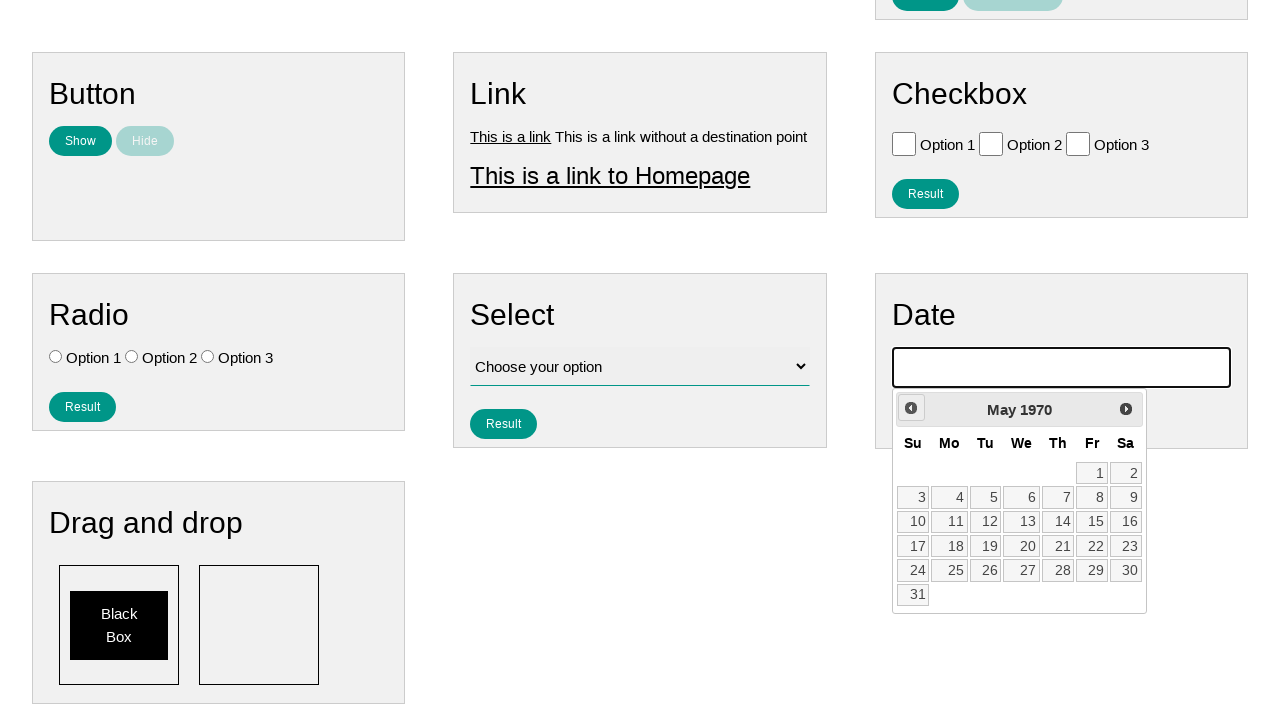

Clicked previous button to navigate backwards (iteration 670/790) at (911, 408) on .ui-datepicker-prev
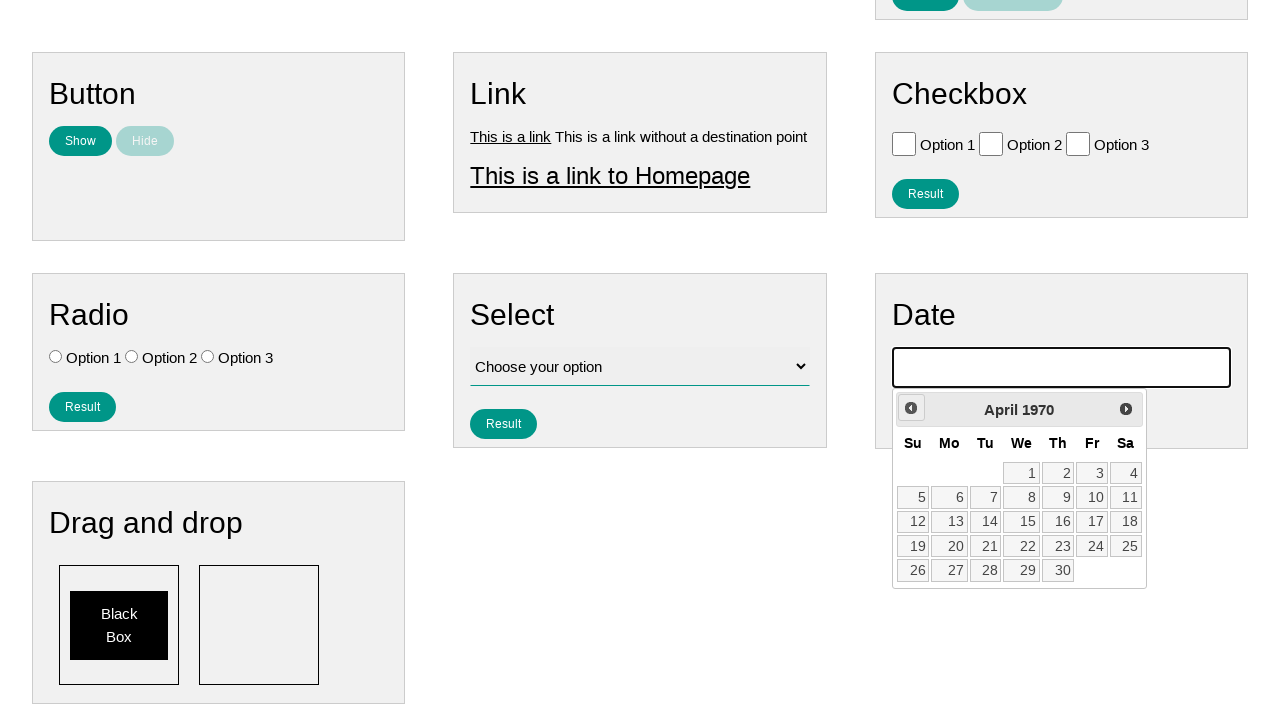

Clicked previous button to navigate backwards (iteration 671/790) at (911, 408) on .ui-datepicker-prev
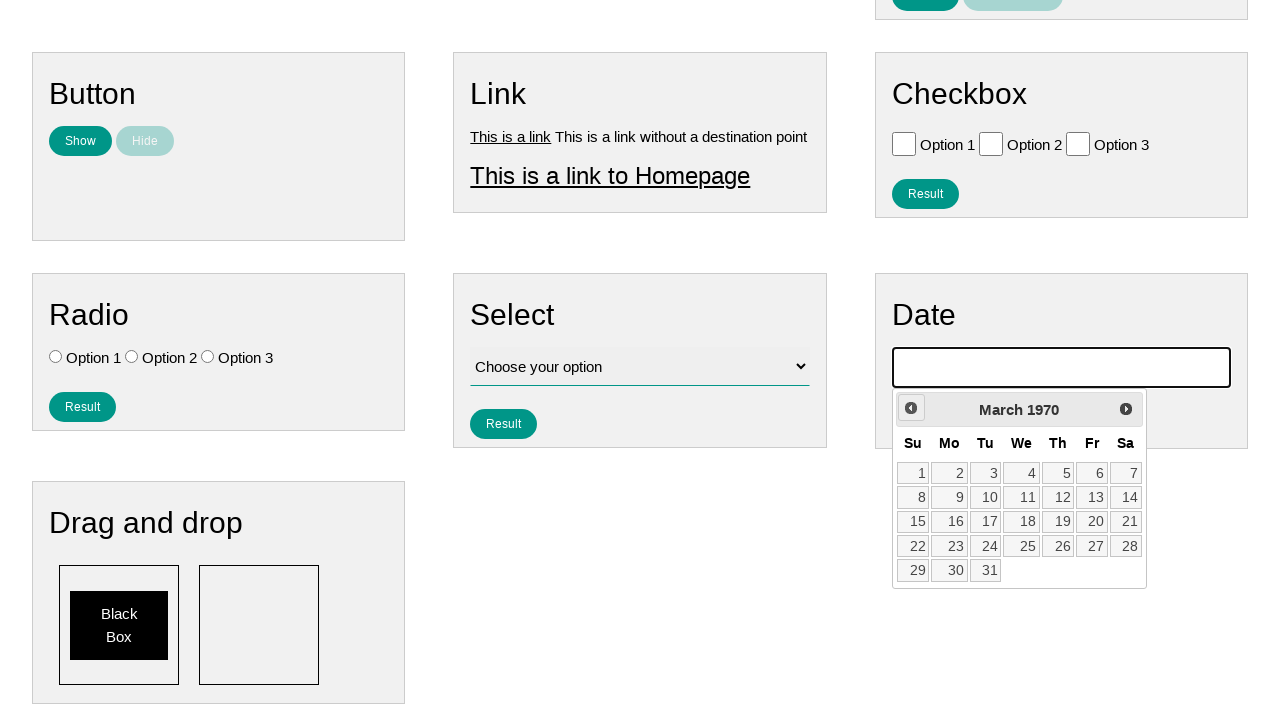

Clicked previous button to navigate backwards (iteration 672/790) at (911, 408) on .ui-datepicker-prev
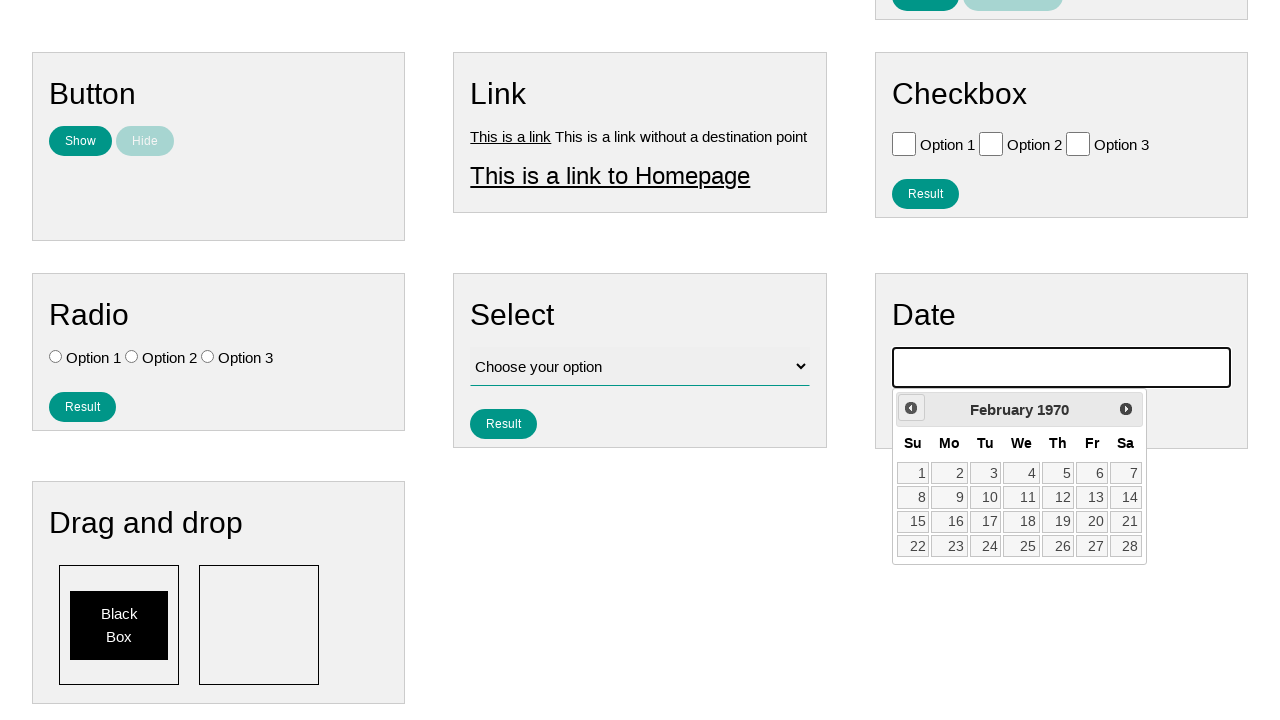

Clicked previous button to navigate backwards (iteration 673/790) at (911, 408) on .ui-datepicker-prev
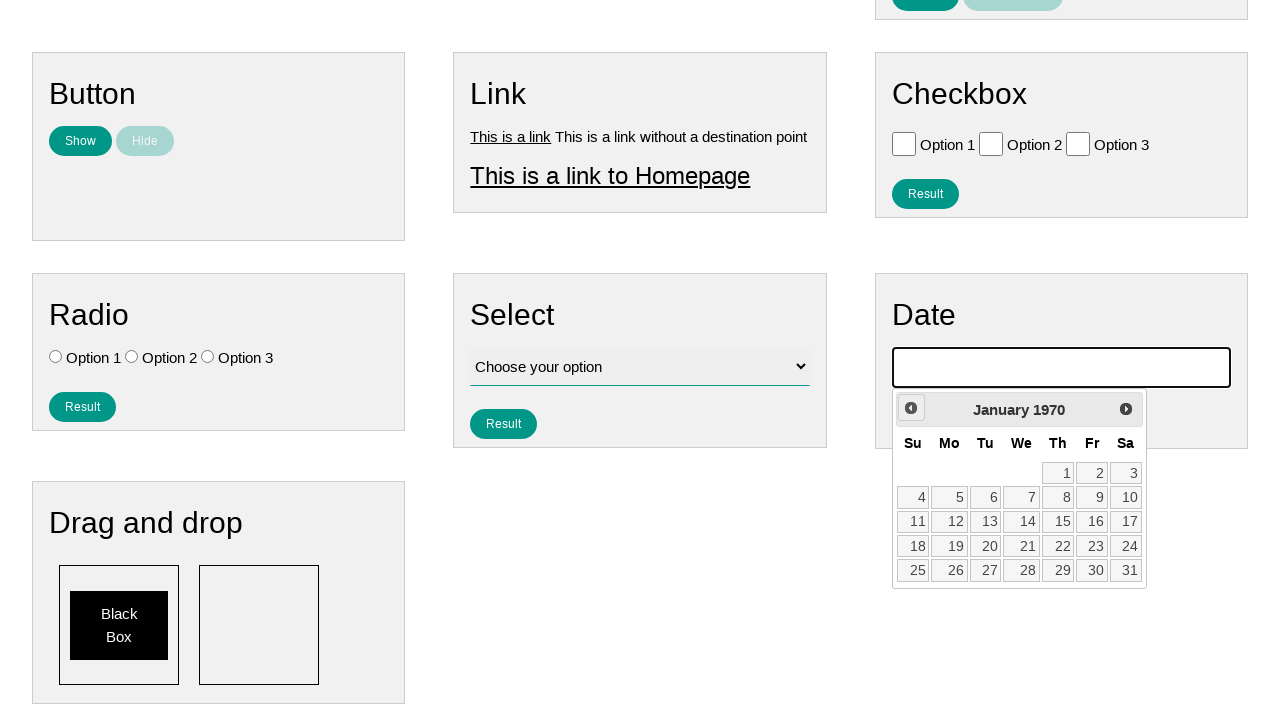

Clicked previous button to navigate backwards (iteration 674/790) at (911, 408) on .ui-datepicker-prev
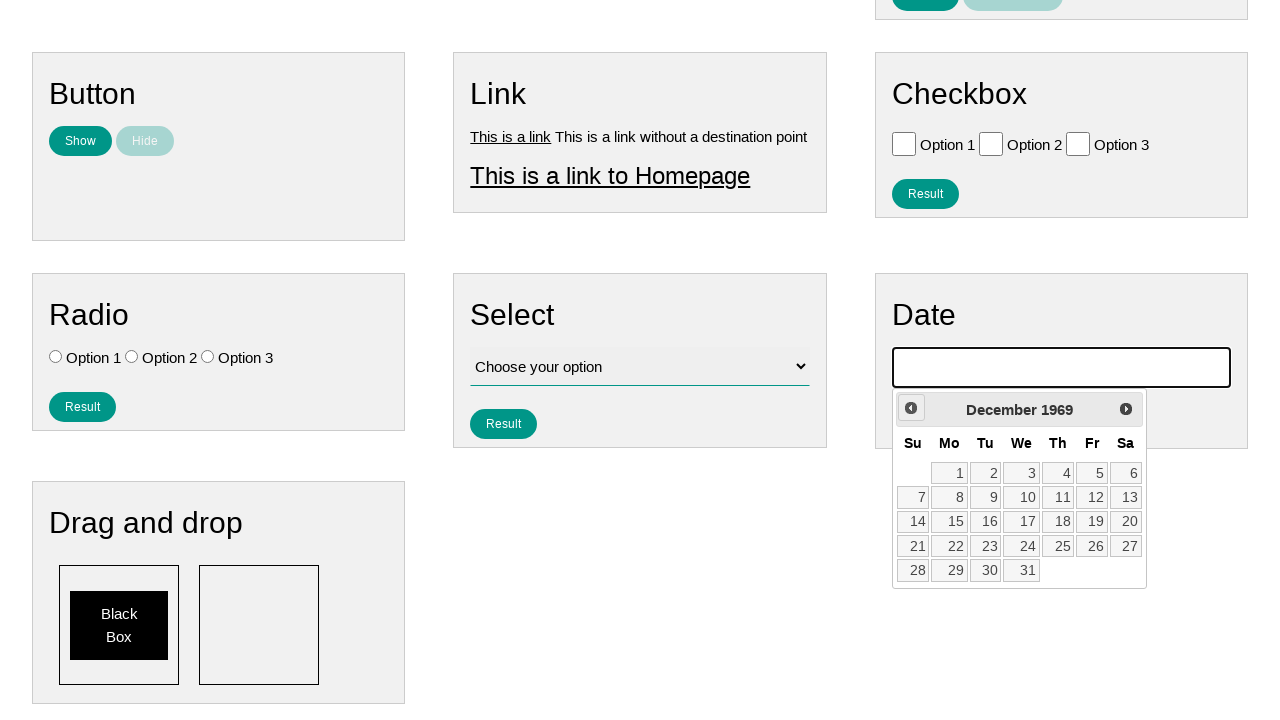

Clicked previous button to navigate backwards (iteration 675/790) at (911, 408) on .ui-datepicker-prev
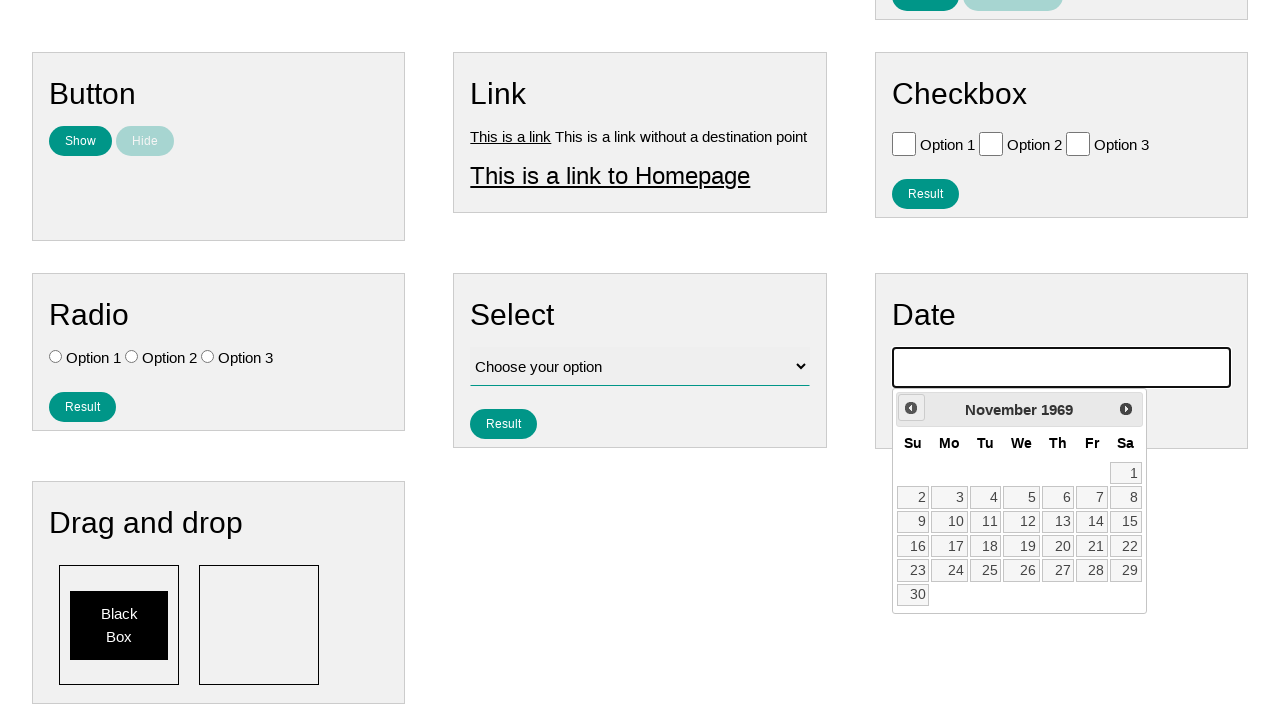

Clicked previous button to navigate backwards (iteration 676/790) at (911, 408) on .ui-datepicker-prev
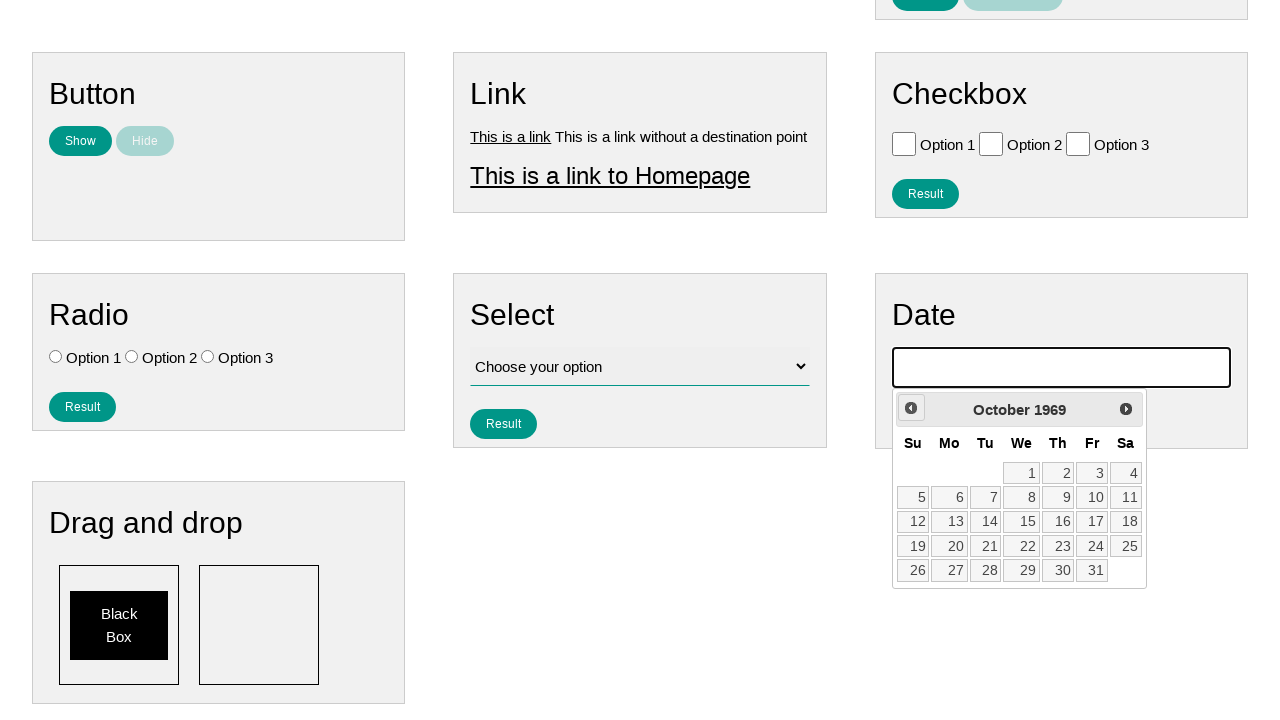

Clicked previous button to navigate backwards (iteration 677/790) at (911, 408) on .ui-datepicker-prev
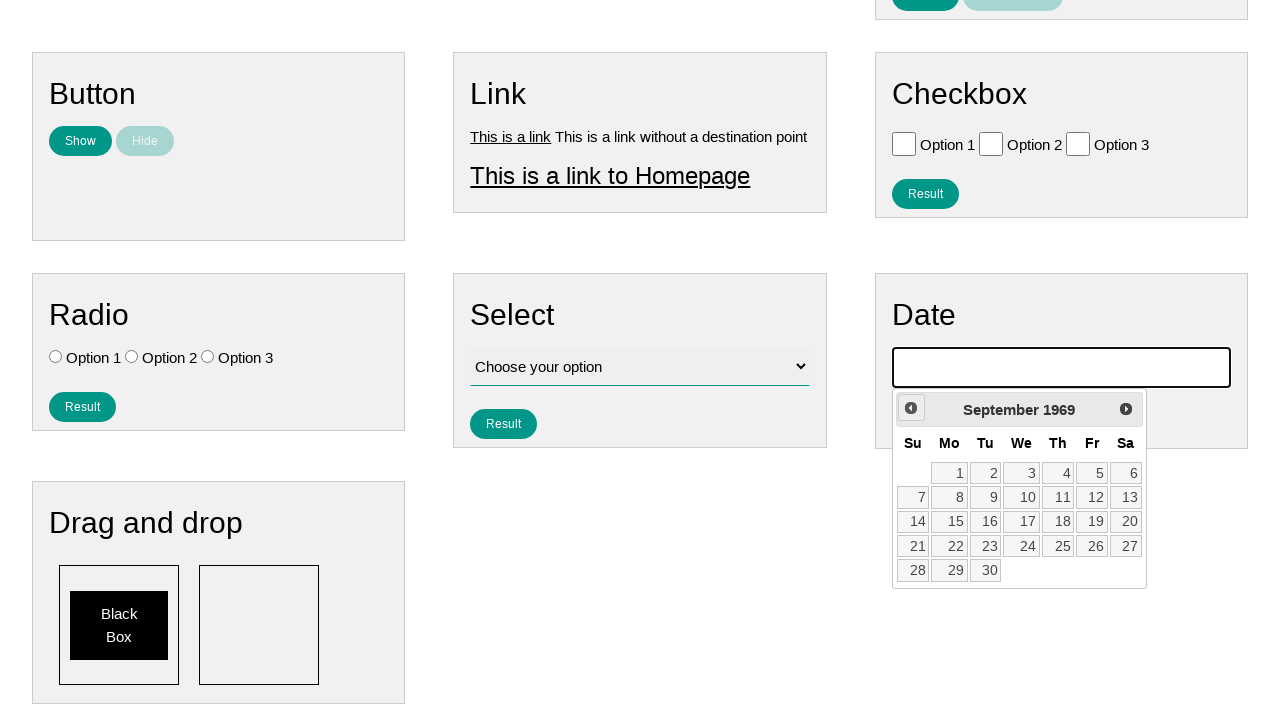

Clicked previous button to navigate backwards (iteration 678/790) at (911, 408) on .ui-datepicker-prev
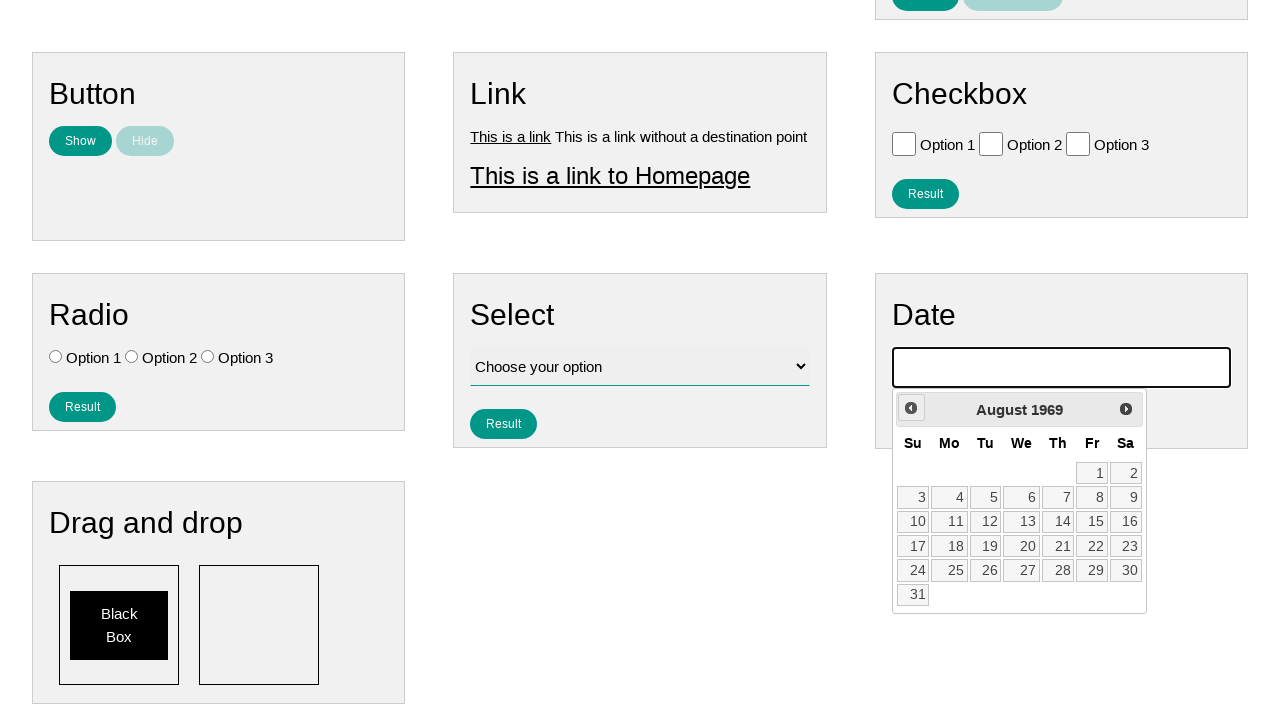

Clicked previous button to navigate backwards (iteration 679/790) at (911, 408) on .ui-datepicker-prev
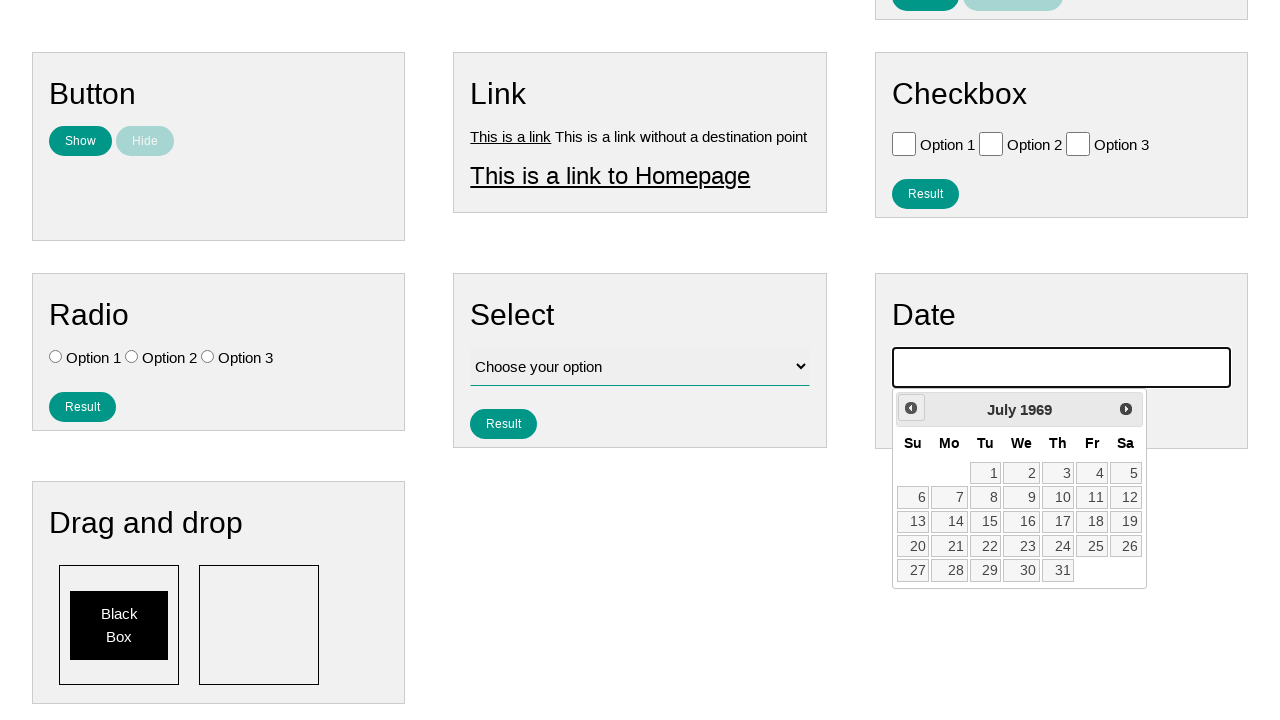

Clicked previous button to navigate backwards (iteration 680/790) at (911, 408) on .ui-datepicker-prev
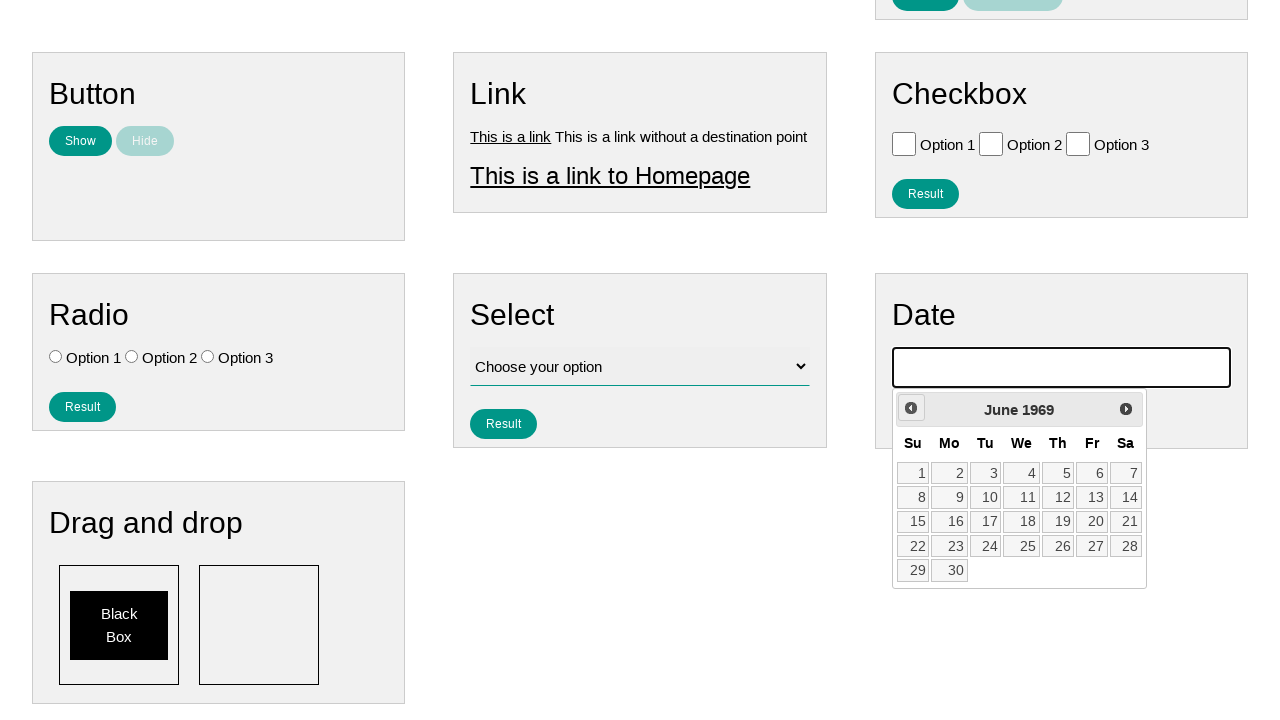

Clicked previous button to navigate backwards (iteration 681/790) at (911, 408) on .ui-datepicker-prev
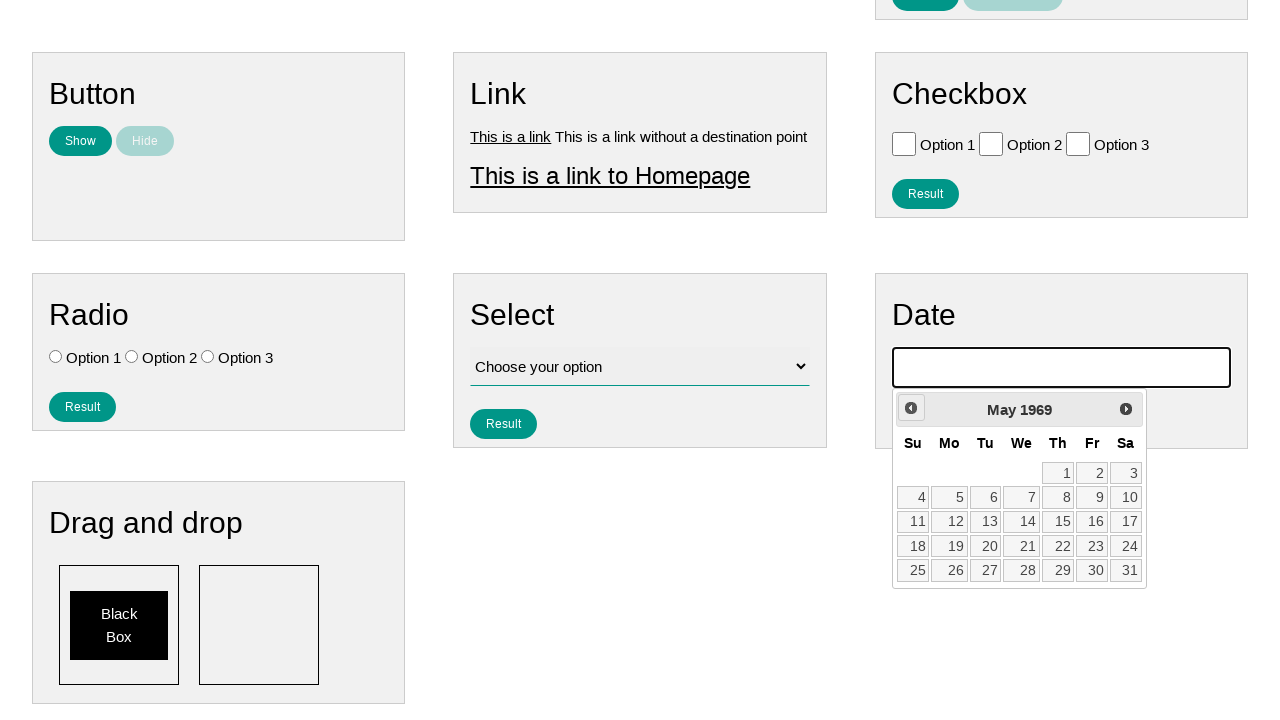

Clicked previous button to navigate backwards (iteration 682/790) at (911, 408) on .ui-datepicker-prev
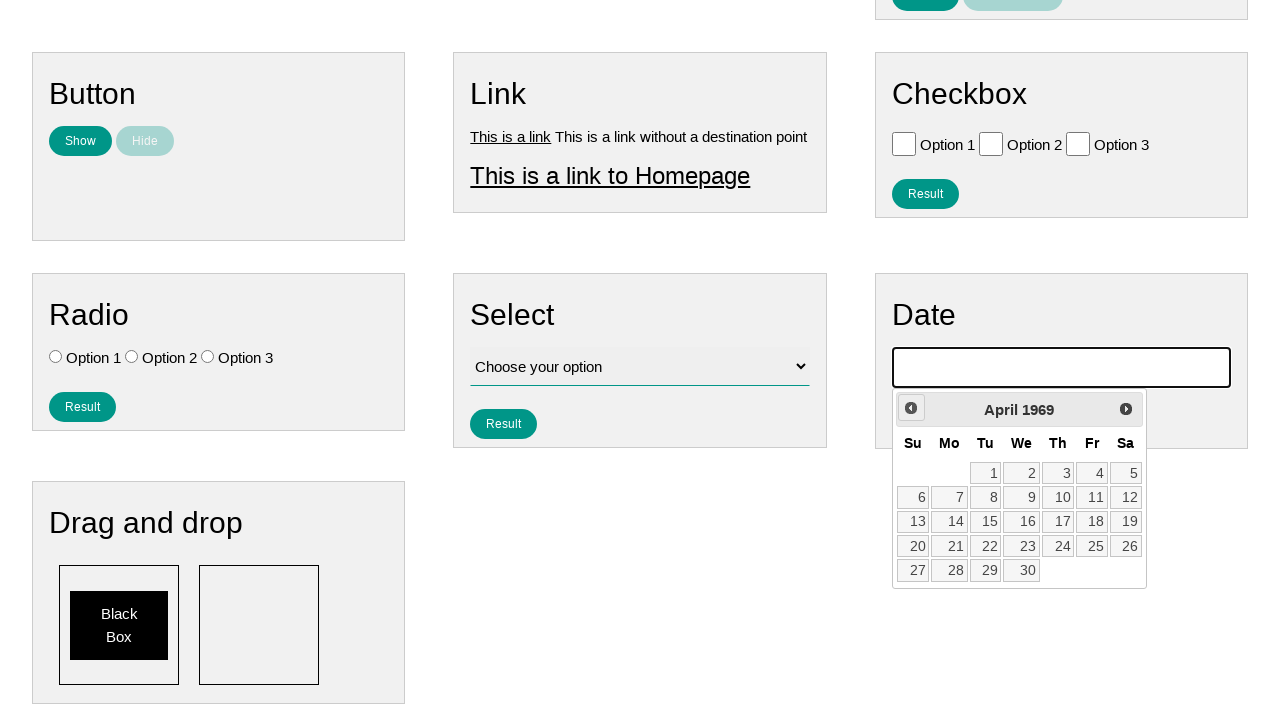

Clicked previous button to navigate backwards (iteration 683/790) at (911, 408) on .ui-datepicker-prev
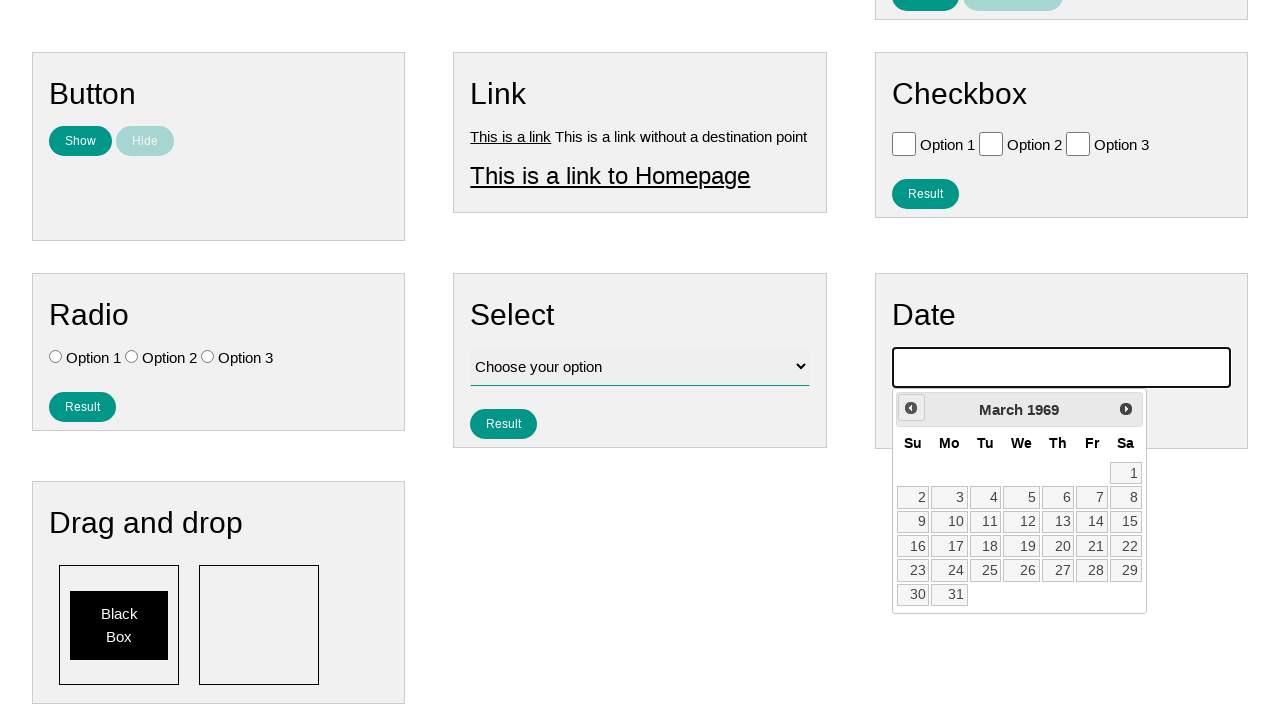

Clicked previous button to navigate backwards (iteration 684/790) at (911, 408) on .ui-datepicker-prev
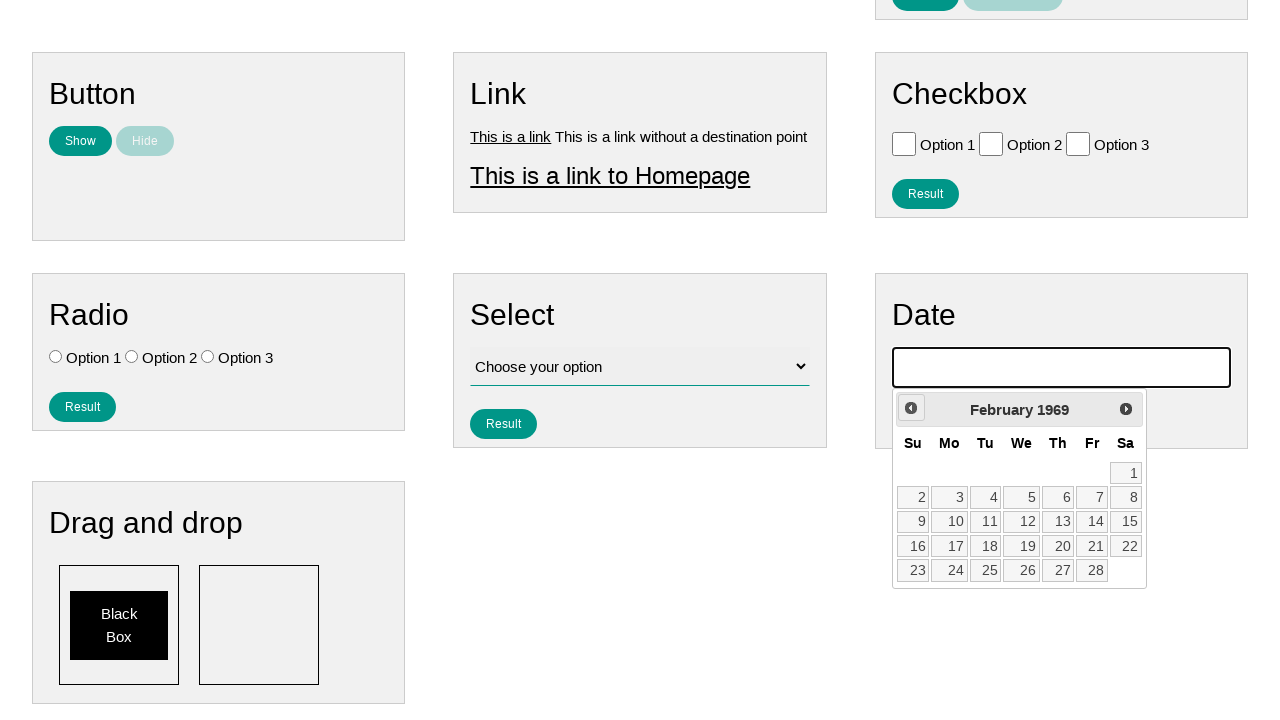

Clicked previous button to navigate backwards (iteration 685/790) at (911, 408) on .ui-datepicker-prev
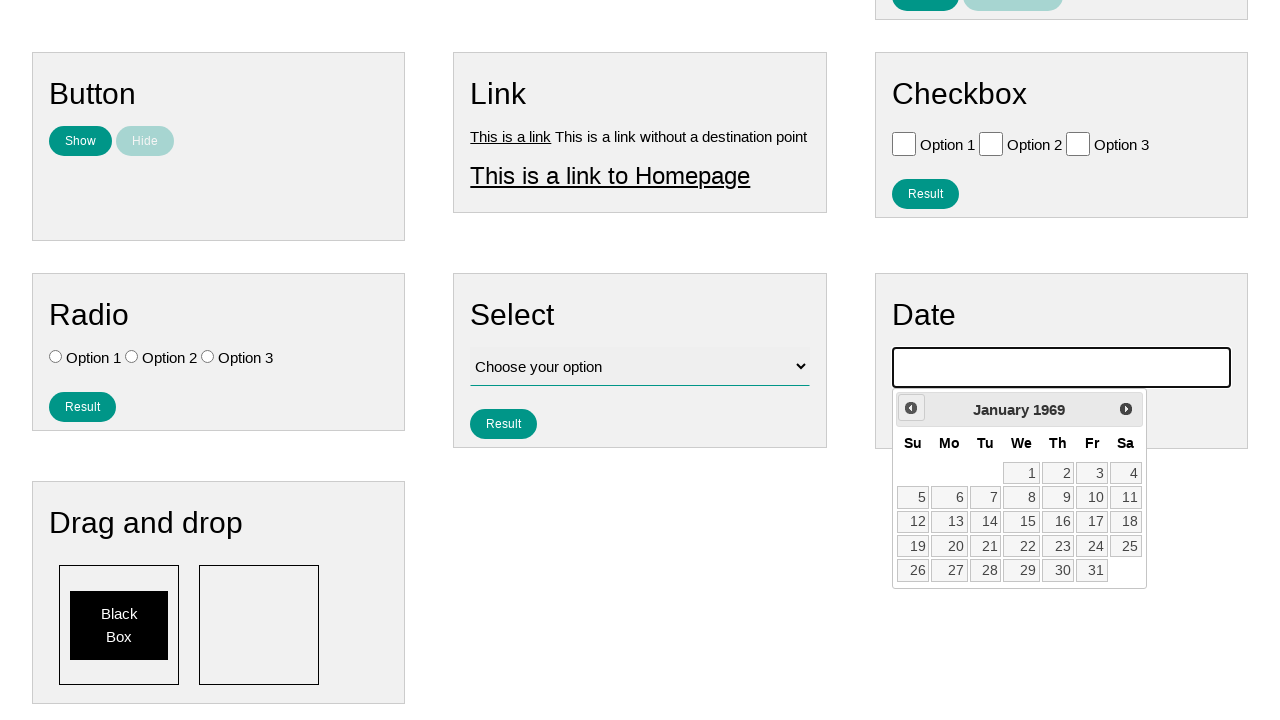

Clicked previous button to navigate backwards (iteration 686/790) at (911, 408) on .ui-datepicker-prev
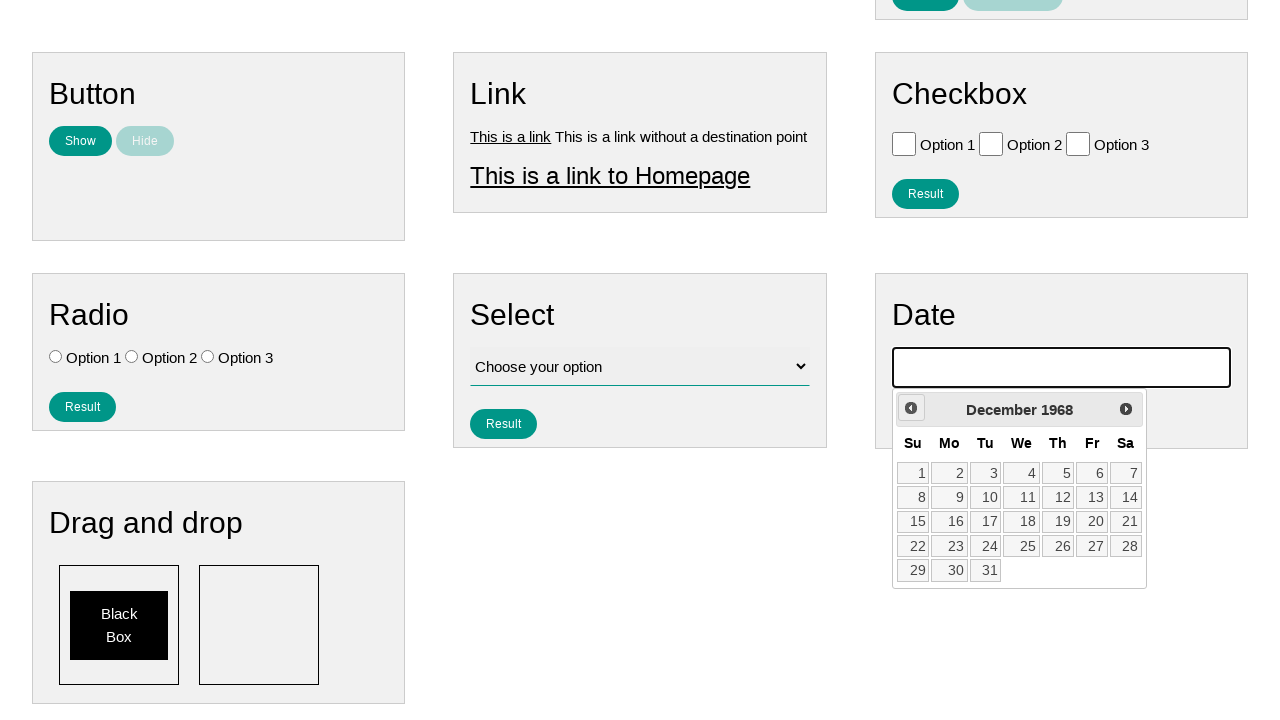

Clicked previous button to navigate backwards (iteration 687/790) at (911, 408) on .ui-datepicker-prev
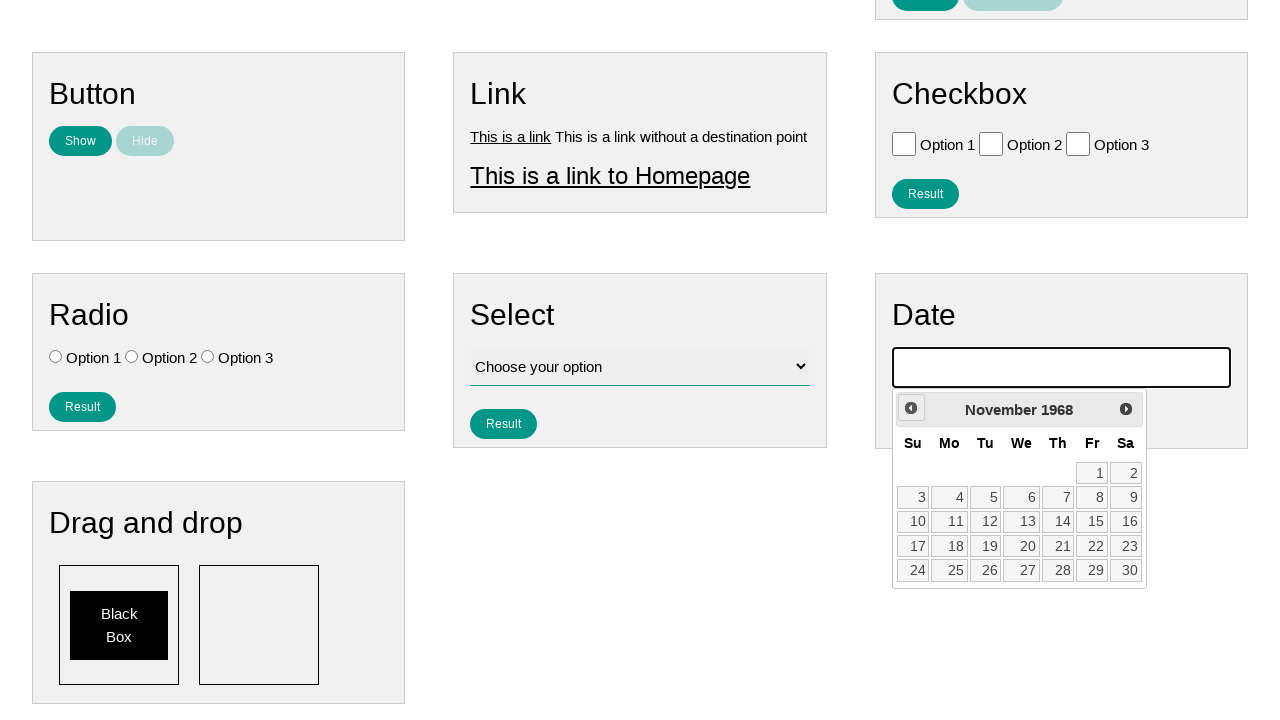

Clicked previous button to navigate backwards (iteration 688/790) at (911, 408) on .ui-datepicker-prev
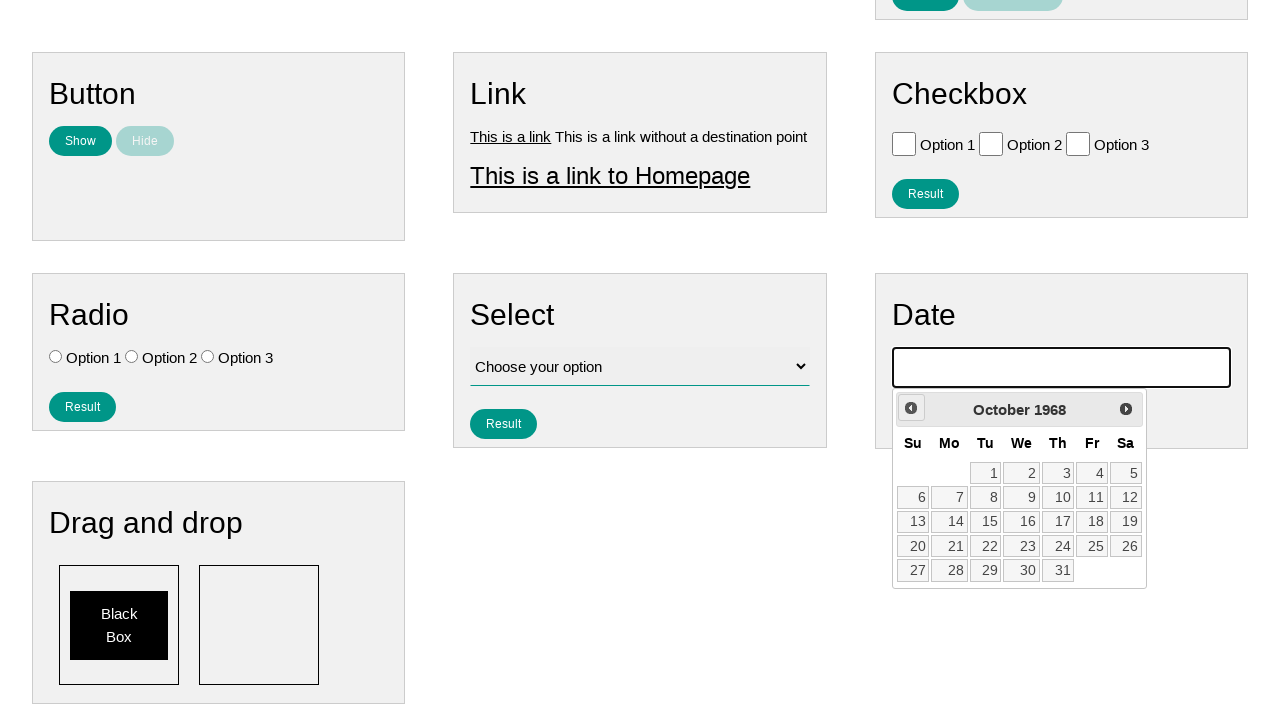

Clicked previous button to navigate backwards (iteration 689/790) at (911, 408) on .ui-datepicker-prev
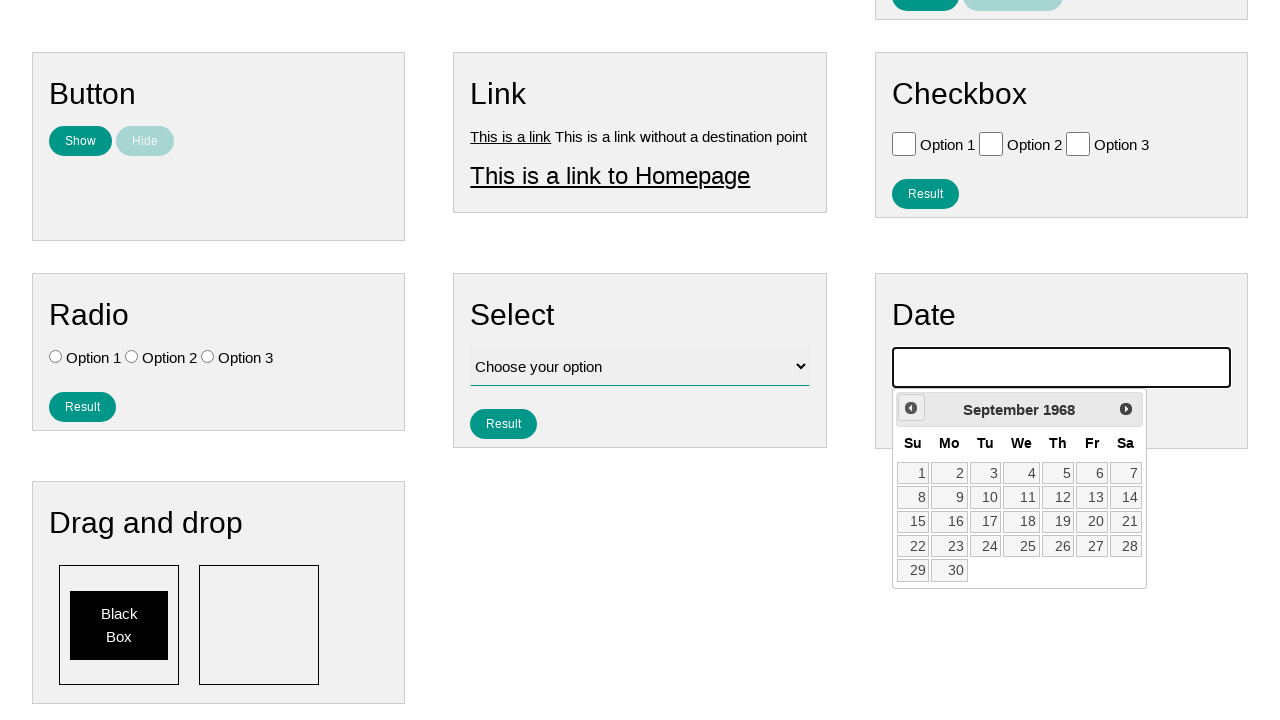

Clicked previous button to navigate backwards (iteration 690/790) at (911, 408) on .ui-datepicker-prev
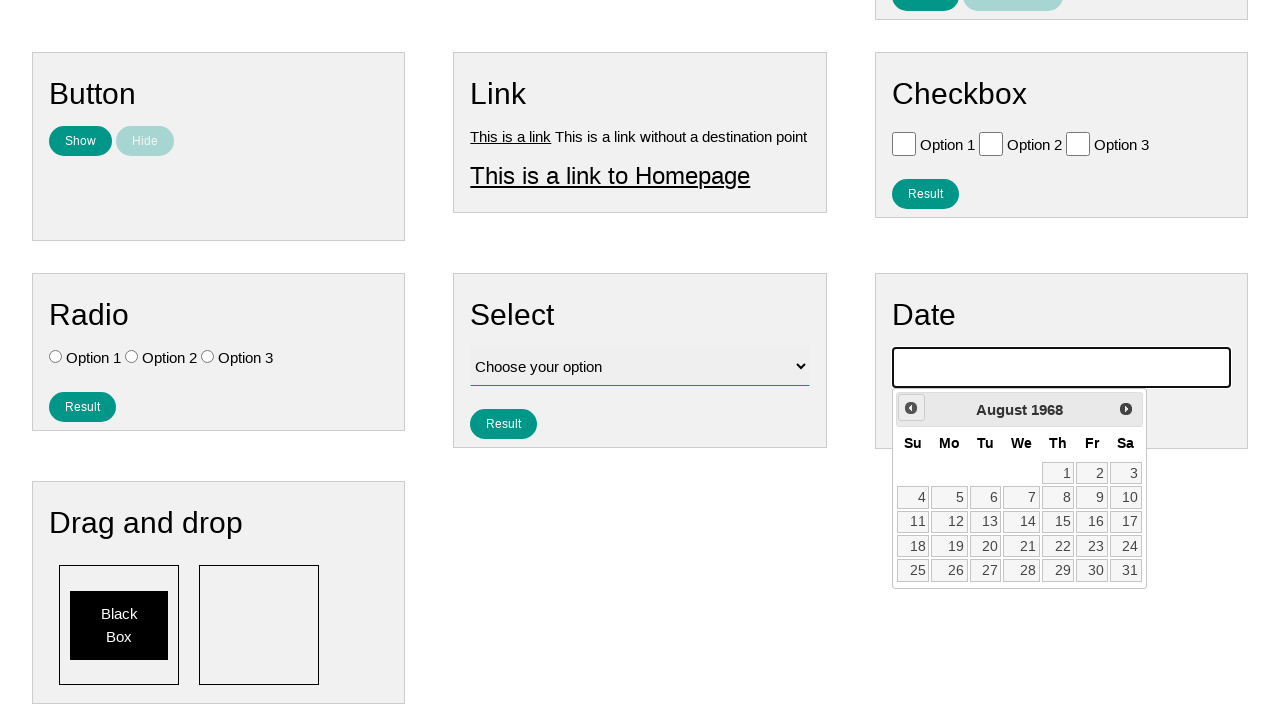

Clicked previous button to navigate backwards (iteration 691/790) at (911, 408) on .ui-datepicker-prev
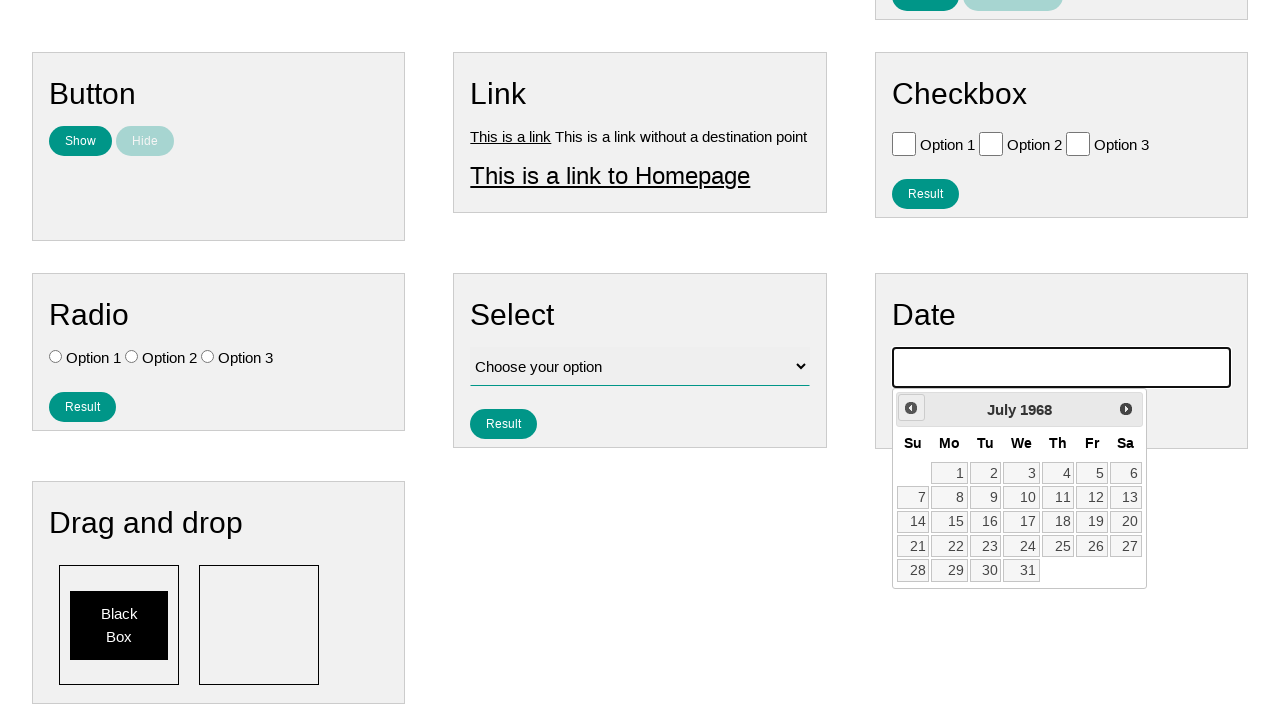

Clicked previous button to navigate backwards (iteration 692/790) at (911, 408) on .ui-datepicker-prev
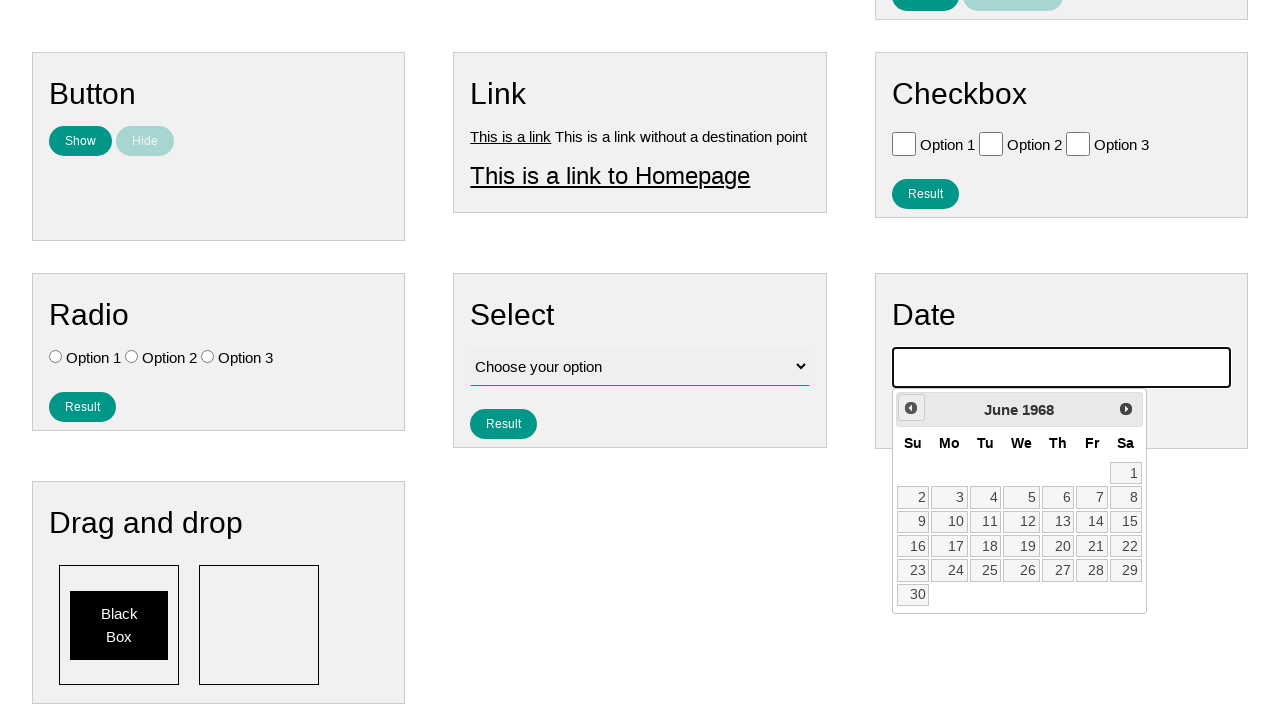

Clicked previous button to navigate backwards (iteration 693/790) at (911, 408) on .ui-datepicker-prev
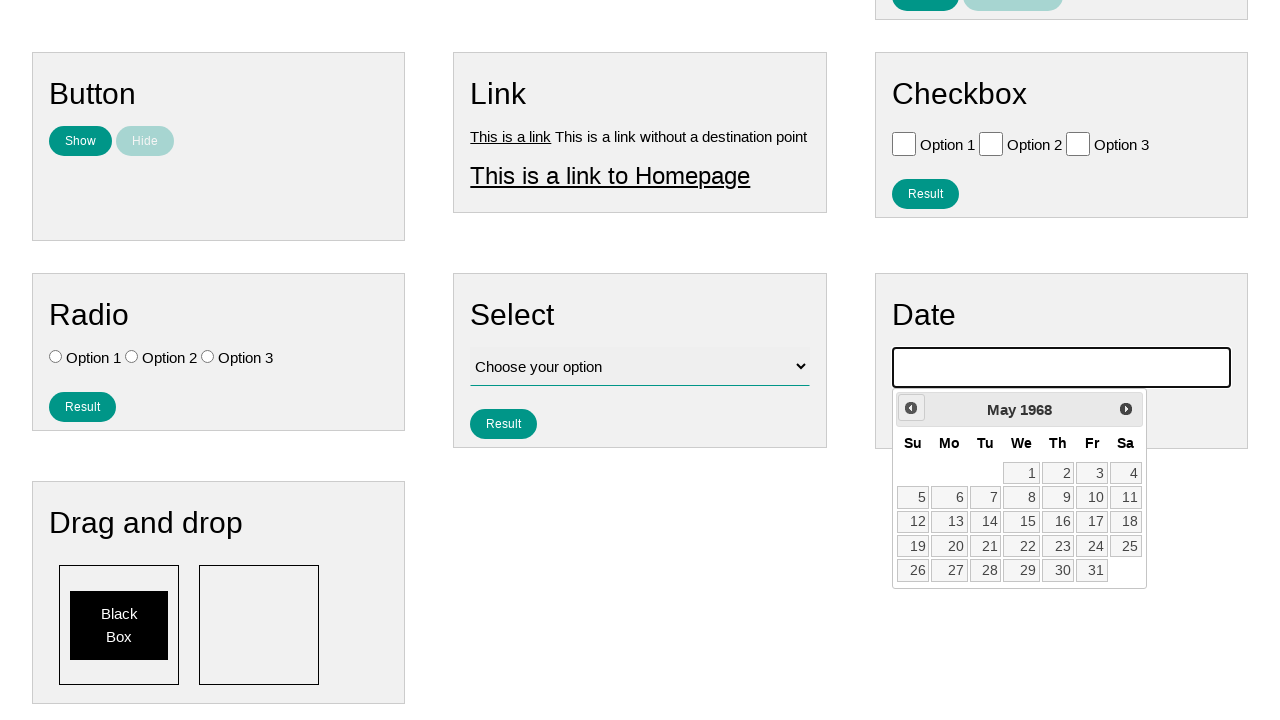

Clicked previous button to navigate backwards (iteration 694/790) at (911, 408) on .ui-datepicker-prev
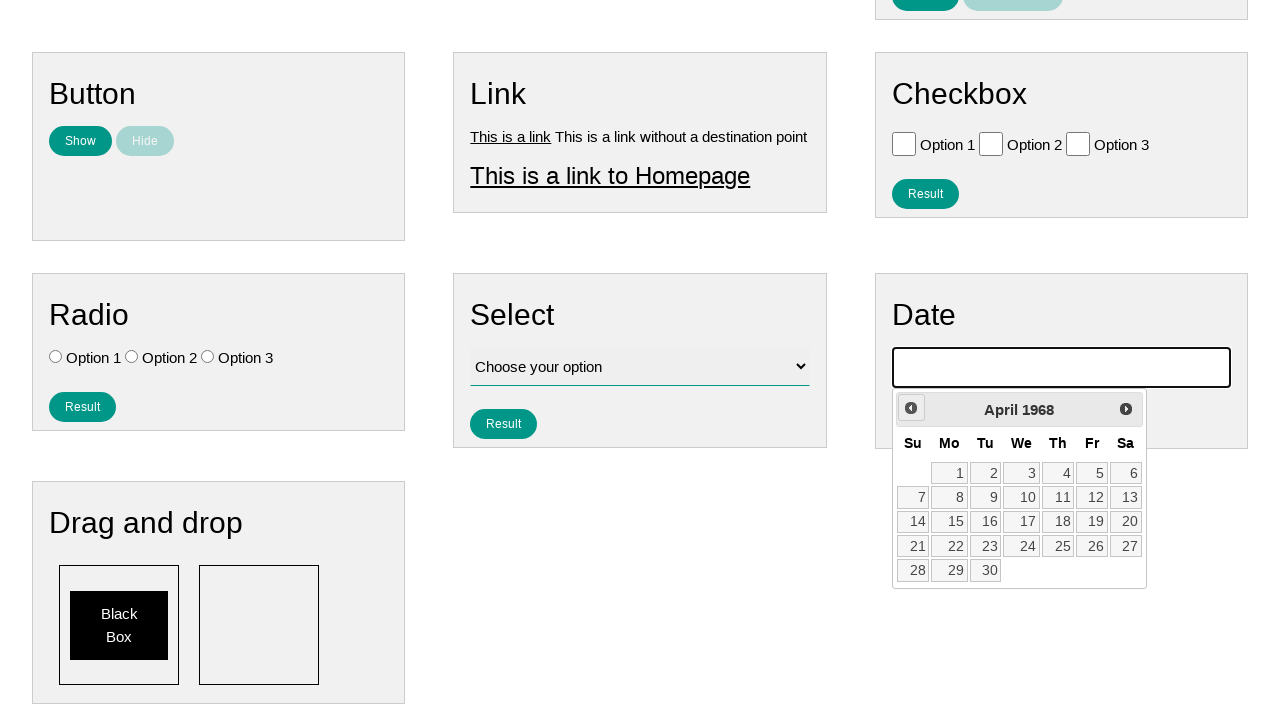

Clicked previous button to navigate backwards (iteration 695/790) at (911, 408) on .ui-datepicker-prev
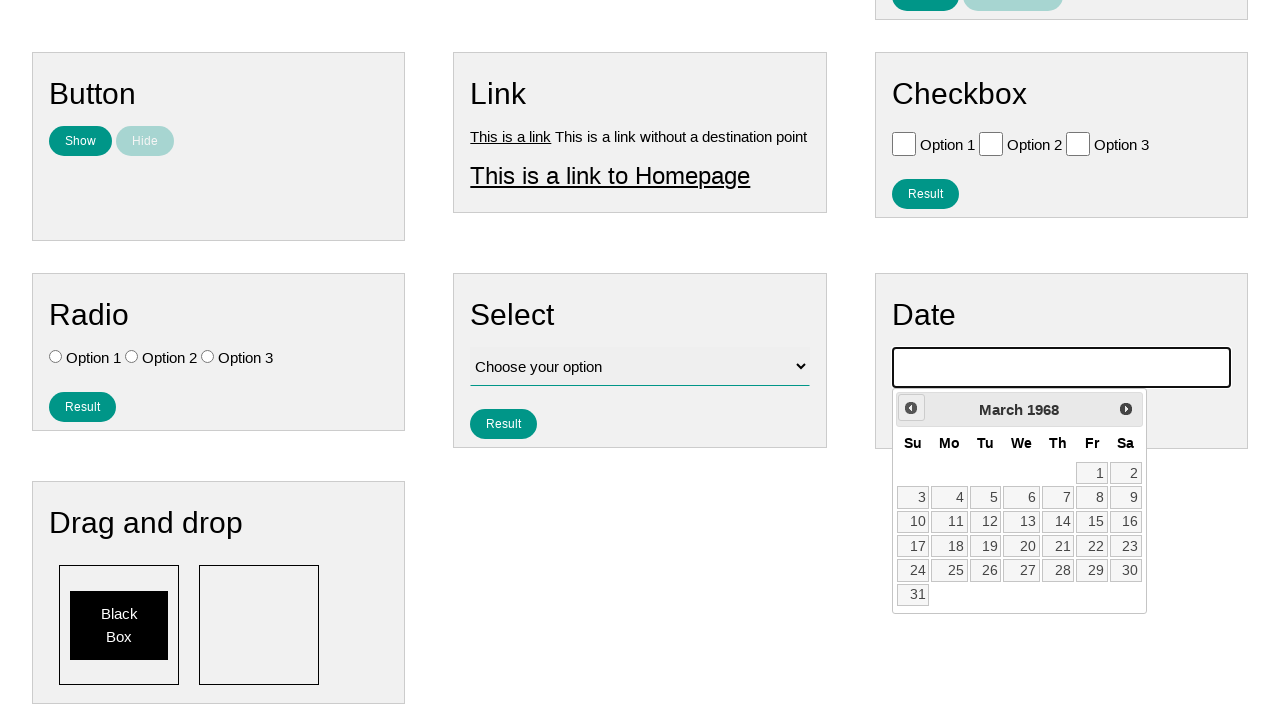

Clicked previous button to navigate backwards (iteration 696/790) at (911, 408) on .ui-datepicker-prev
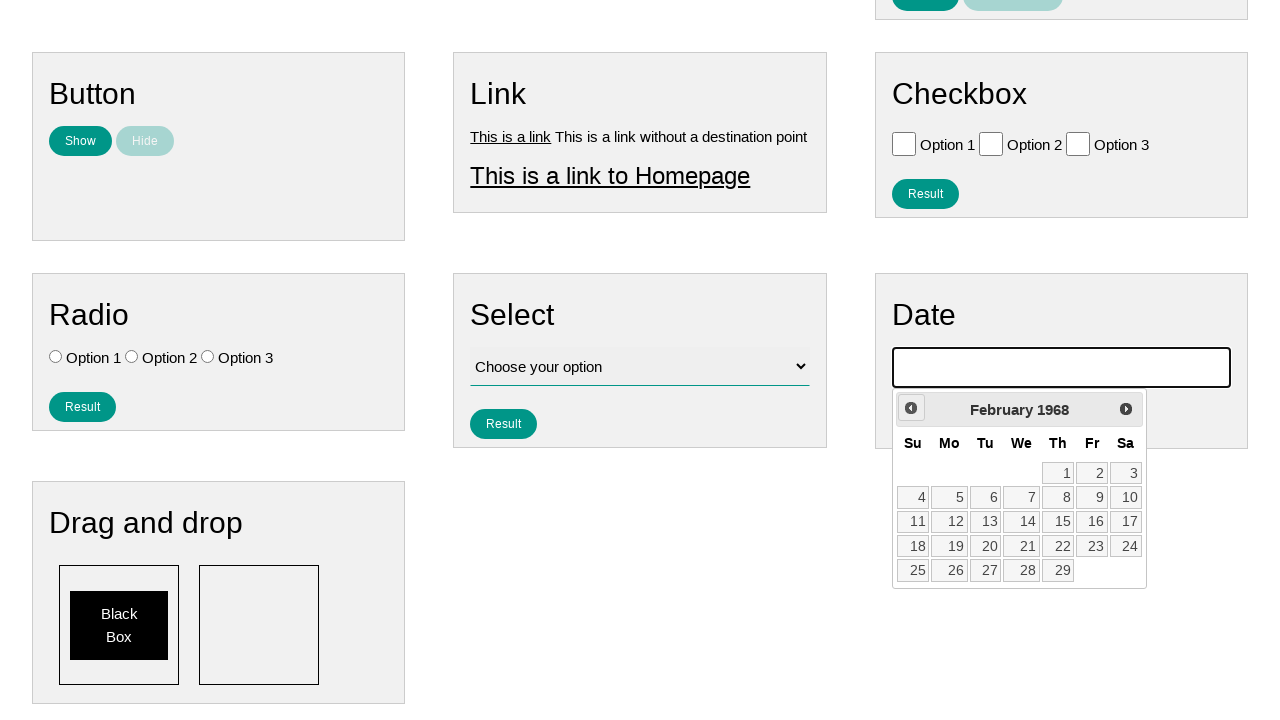

Clicked previous button to navigate backwards (iteration 697/790) at (911, 408) on .ui-datepicker-prev
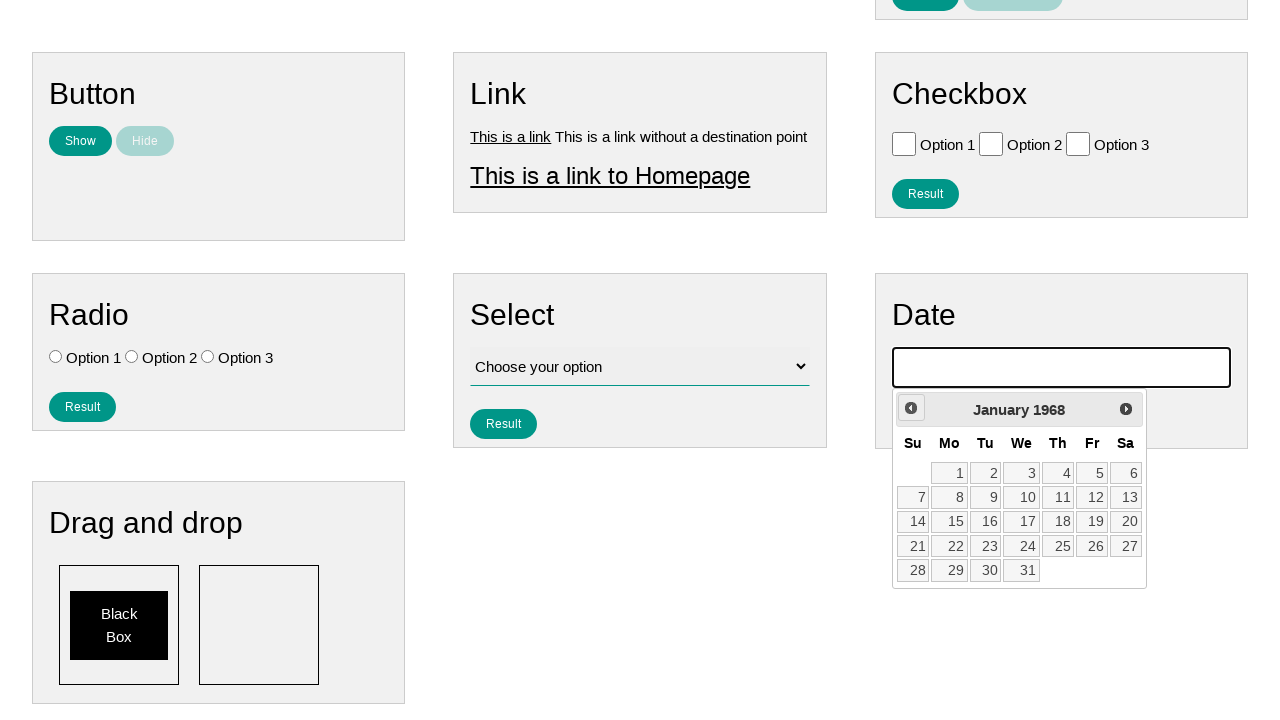

Clicked previous button to navigate backwards (iteration 698/790) at (911, 408) on .ui-datepicker-prev
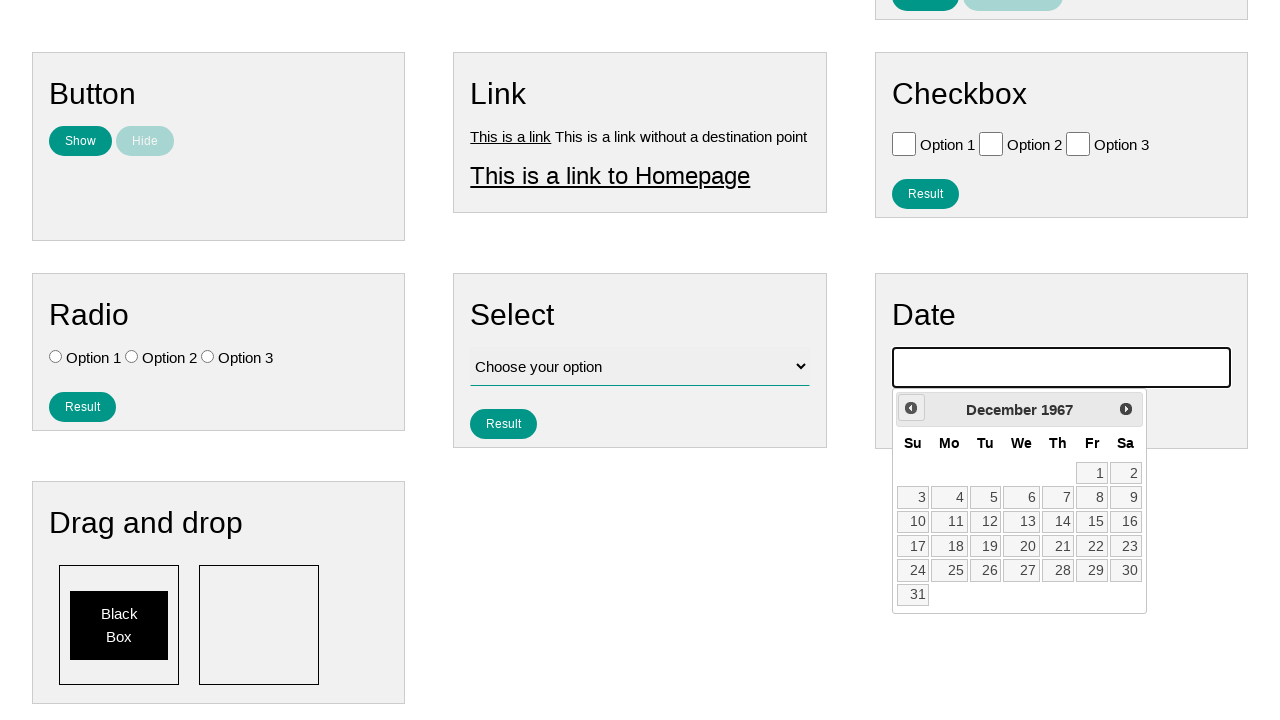

Clicked previous button to navigate backwards (iteration 699/790) at (911, 408) on .ui-datepicker-prev
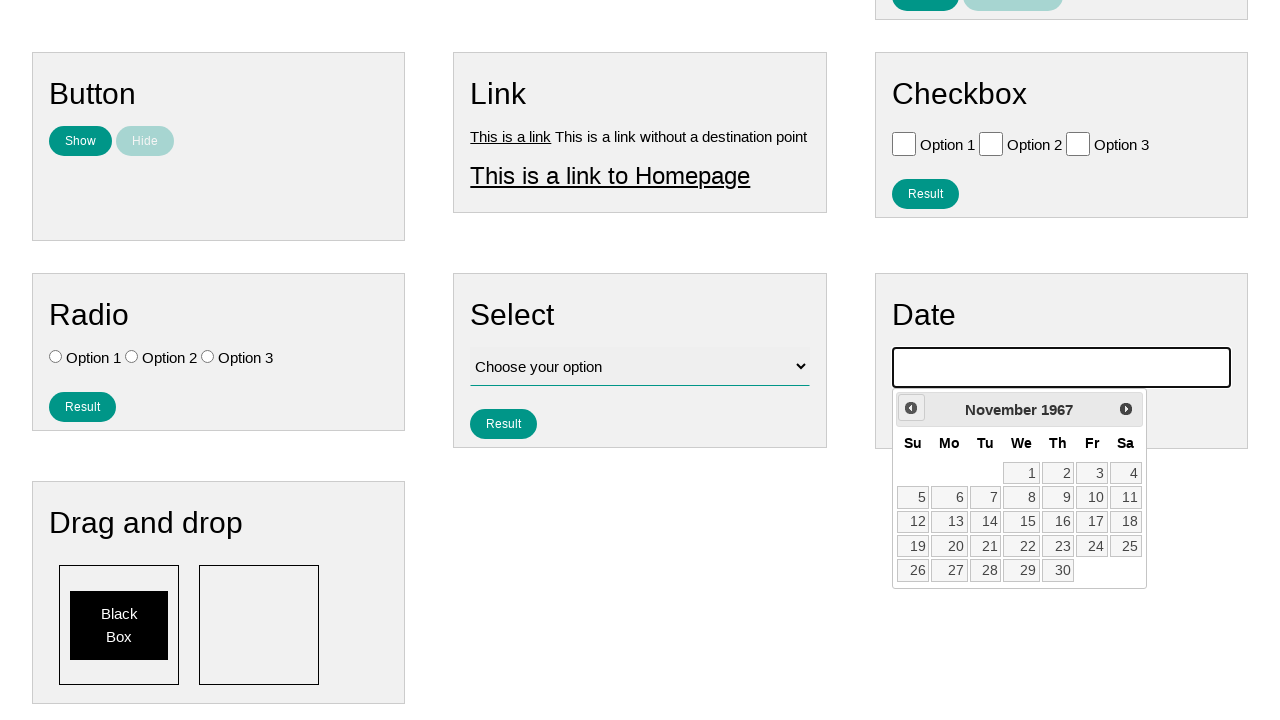

Clicked previous button to navigate backwards (iteration 700/790) at (911, 408) on .ui-datepicker-prev
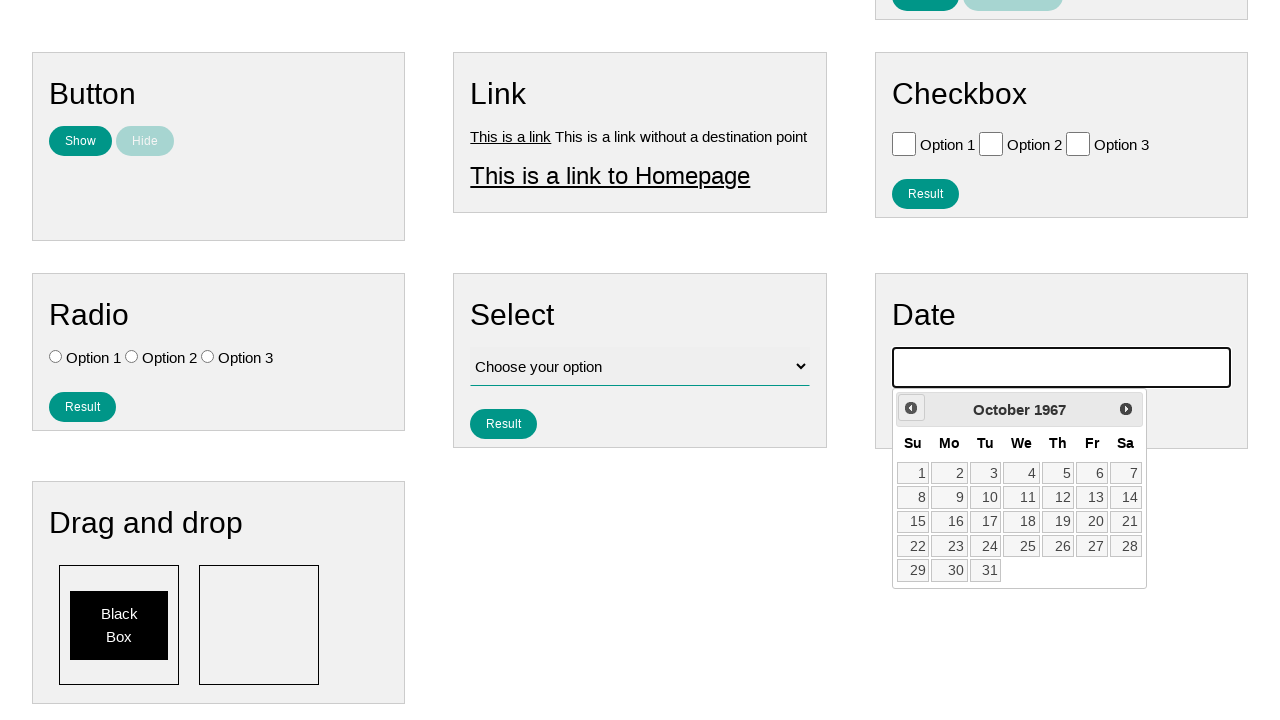

Clicked previous button to navigate backwards (iteration 701/790) at (911, 408) on .ui-datepicker-prev
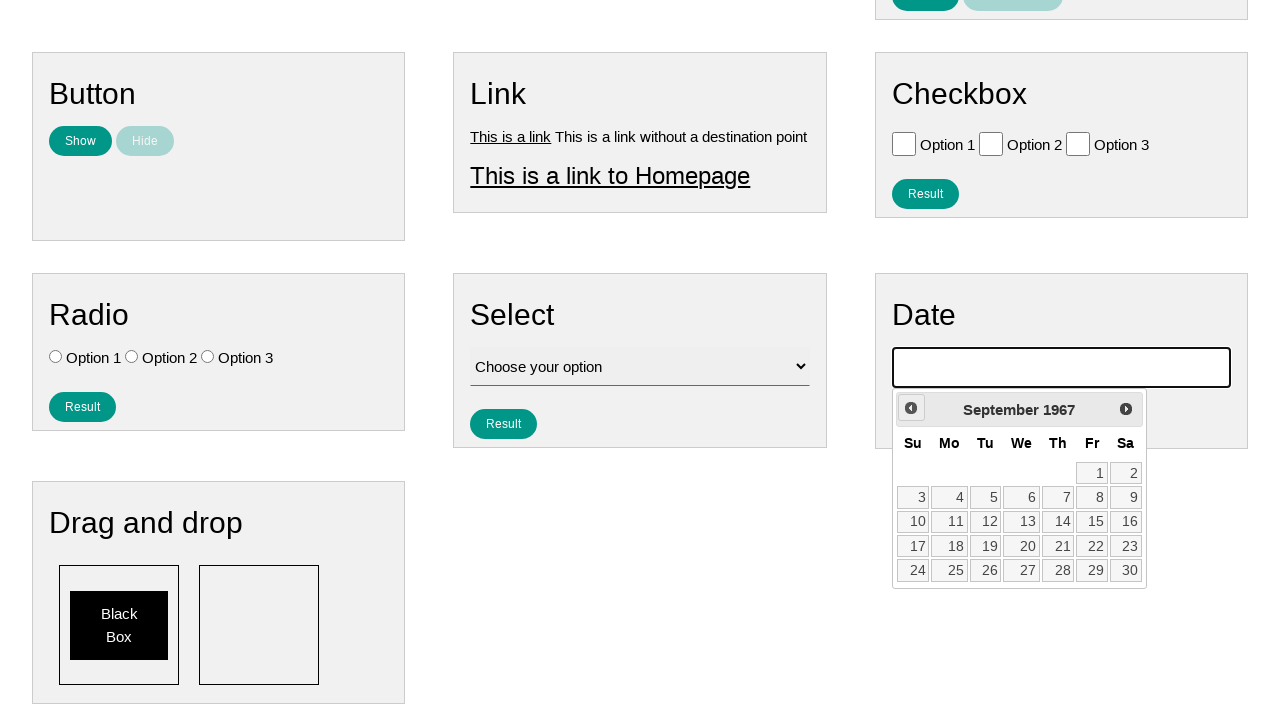

Clicked previous button to navigate backwards (iteration 702/790) at (911, 408) on .ui-datepicker-prev
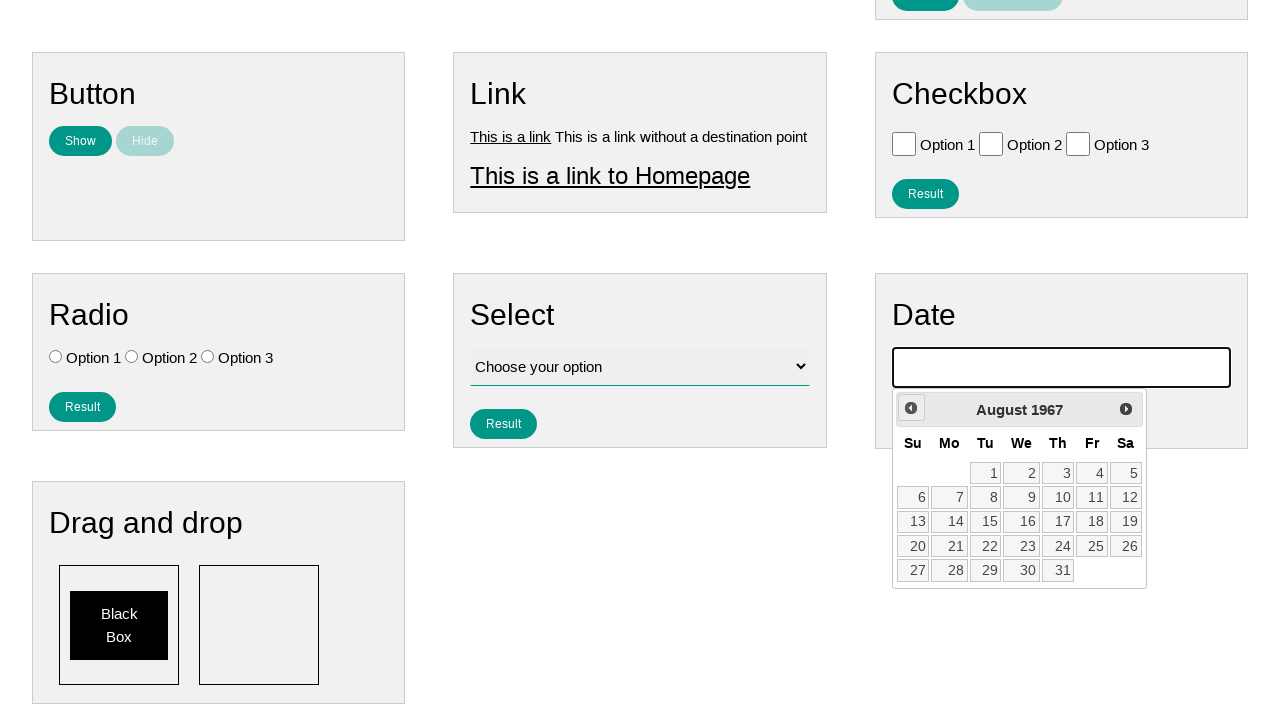

Clicked previous button to navigate backwards (iteration 703/790) at (911, 408) on .ui-datepicker-prev
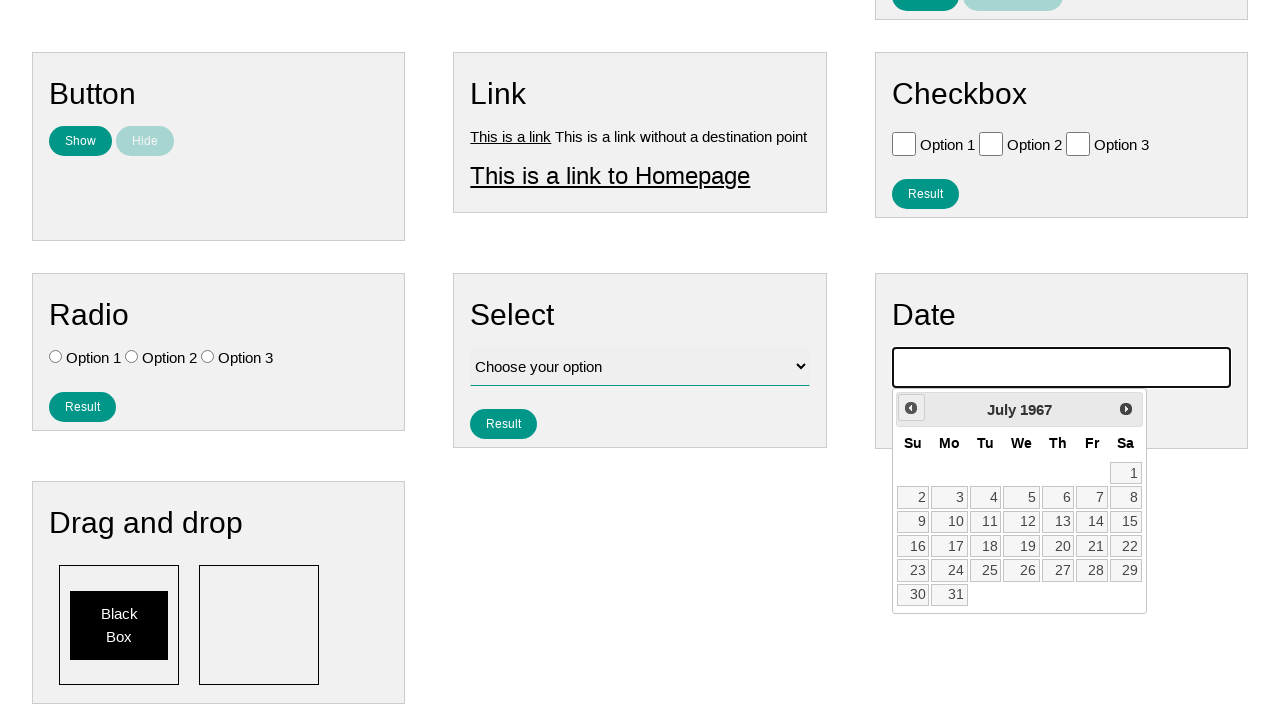

Clicked previous button to navigate backwards (iteration 704/790) at (911, 408) on .ui-datepicker-prev
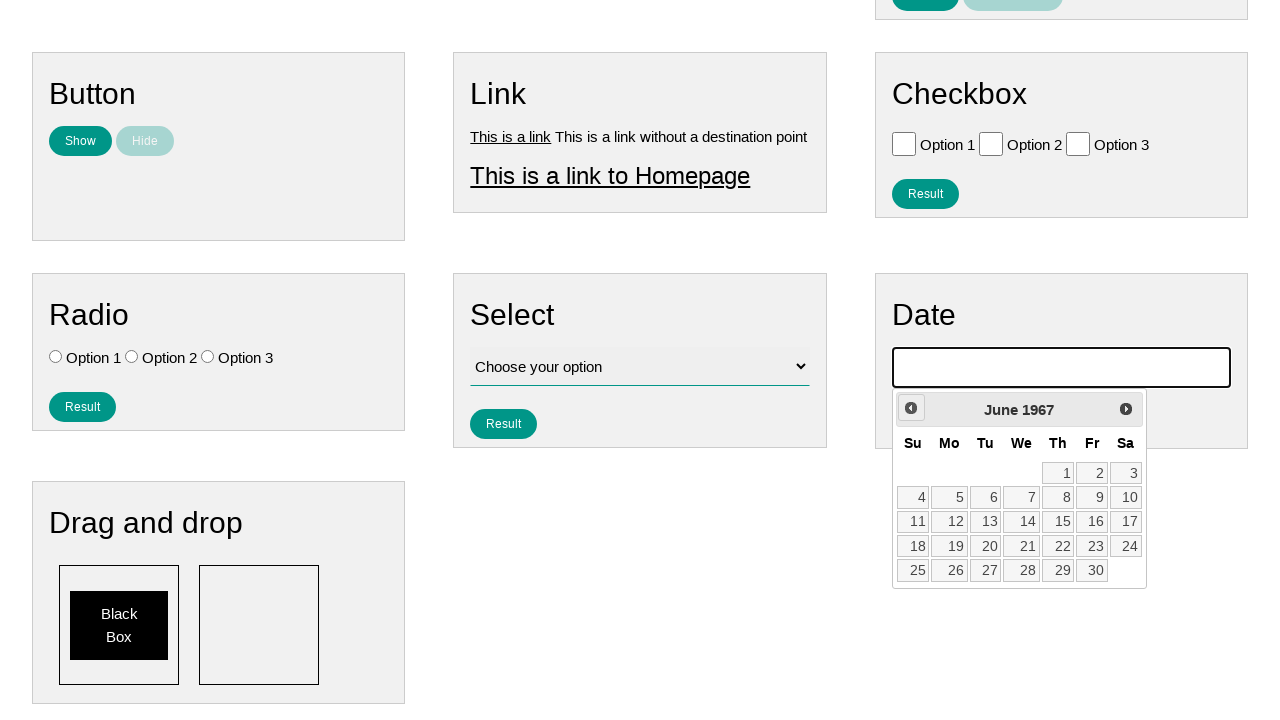

Clicked previous button to navigate backwards (iteration 705/790) at (911, 408) on .ui-datepicker-prev
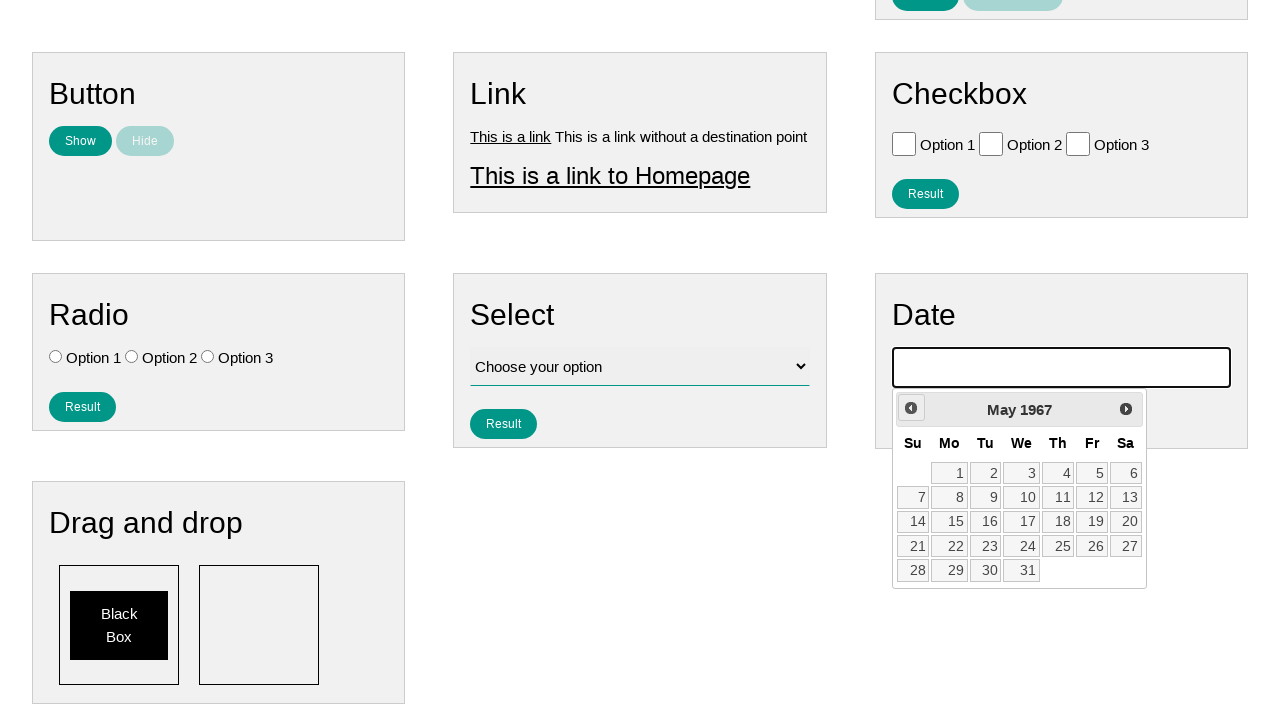

Clicked previous button to navigate backwards (iteration 706/790) at (911, 408) on .ui-datepicker-prev
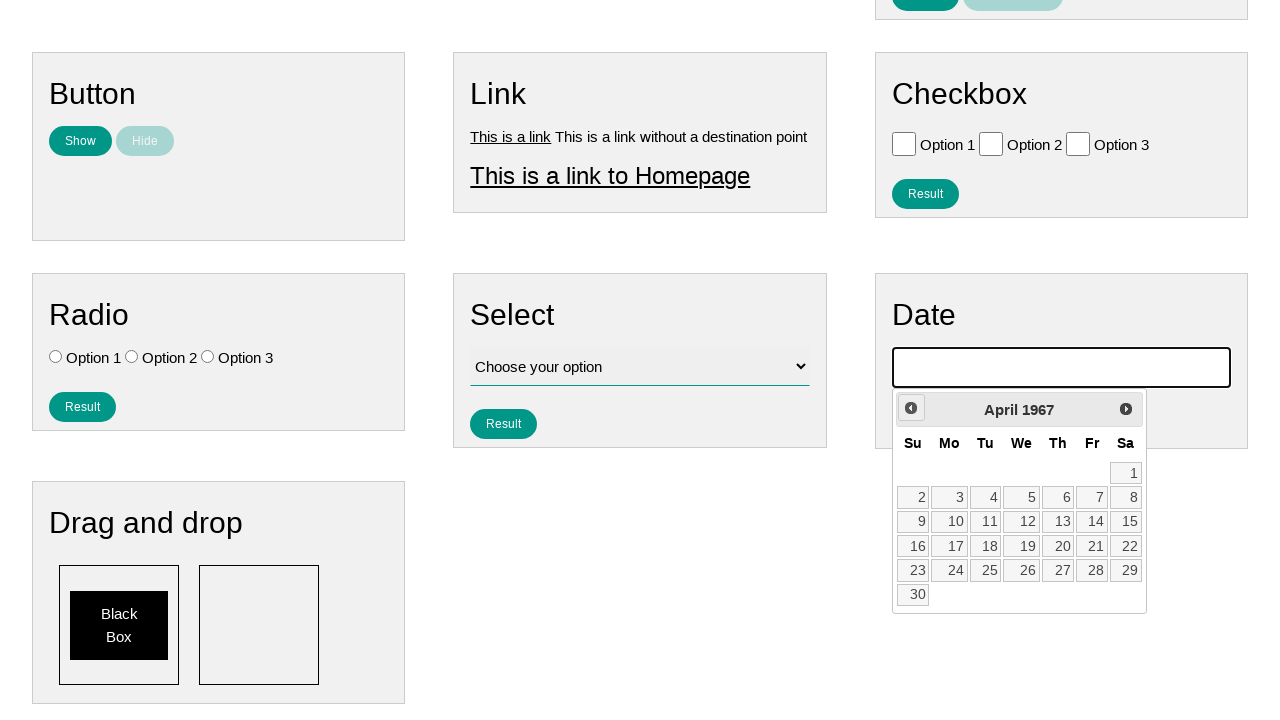

Clicked previous button to navigate backwards (iteration 707/790) at (911, 408) on .ui-datepicker-prev
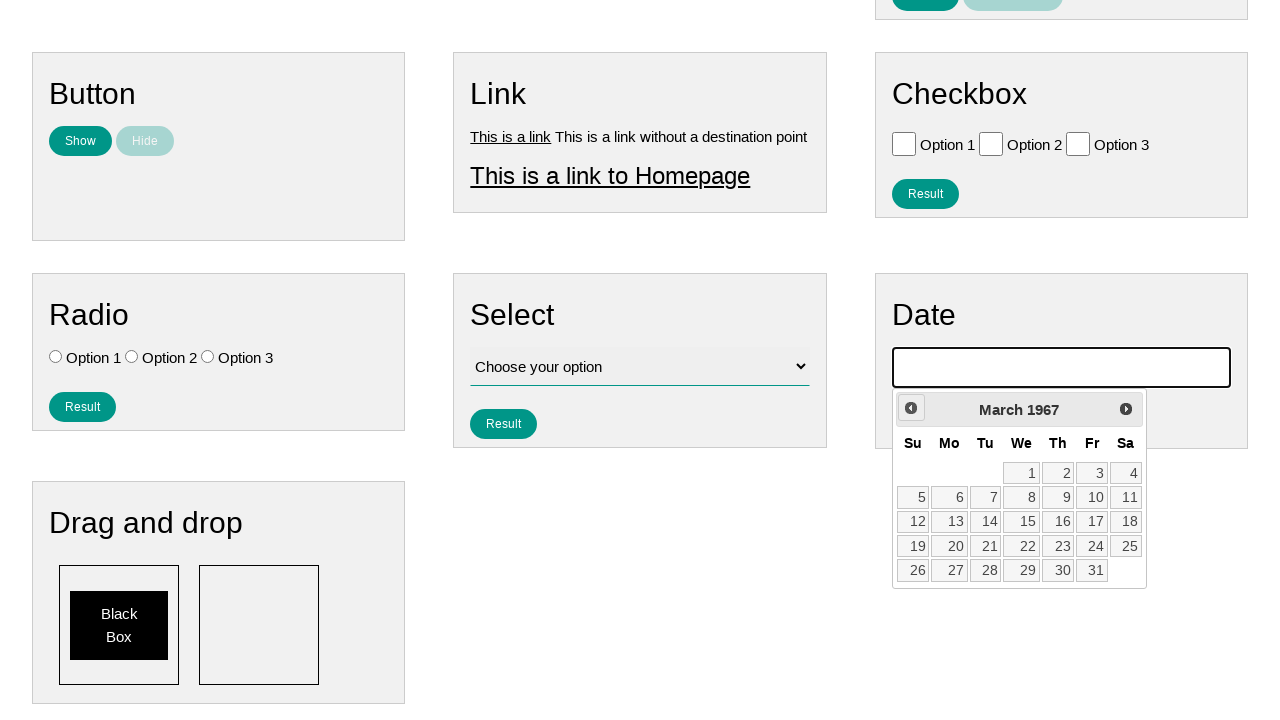

Clicked previous button to navigate backwards (iteration 708/790) at (911, 408) on .ui-datepicker-prev
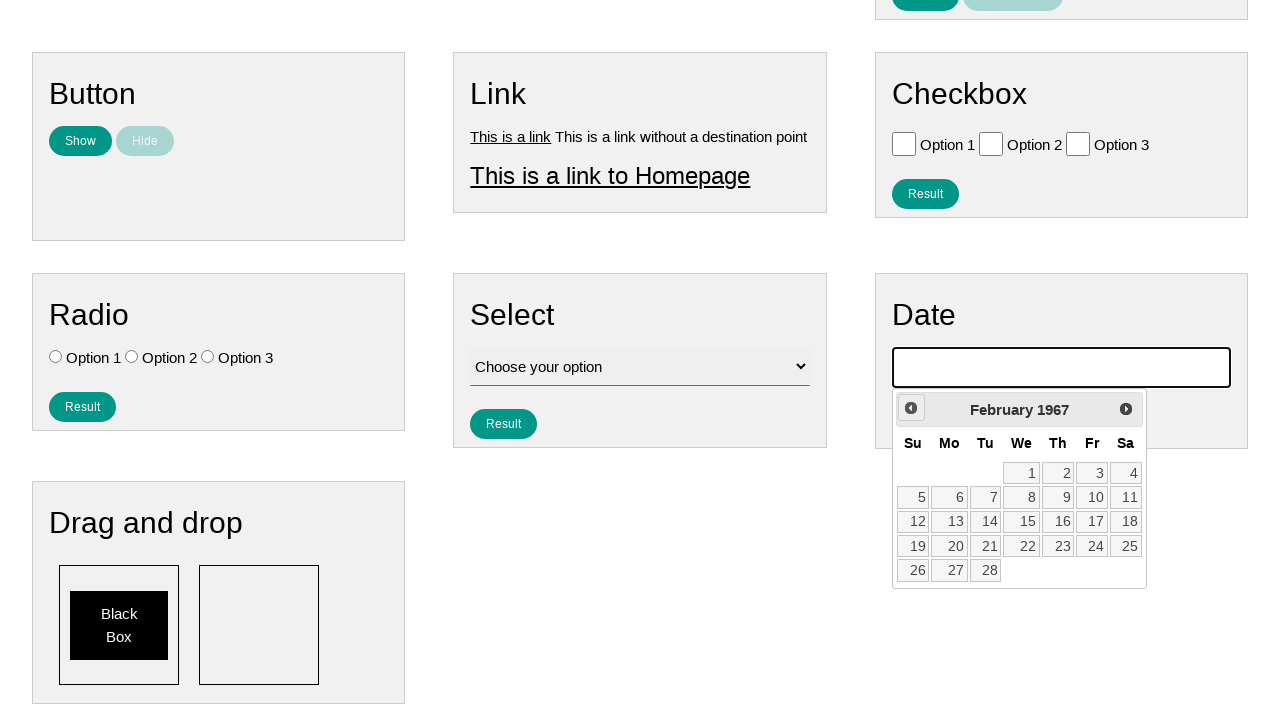

Clicked previous button to navigate backwards (iteration 709/790) at (911, 408) on .ui-datepicker-prev
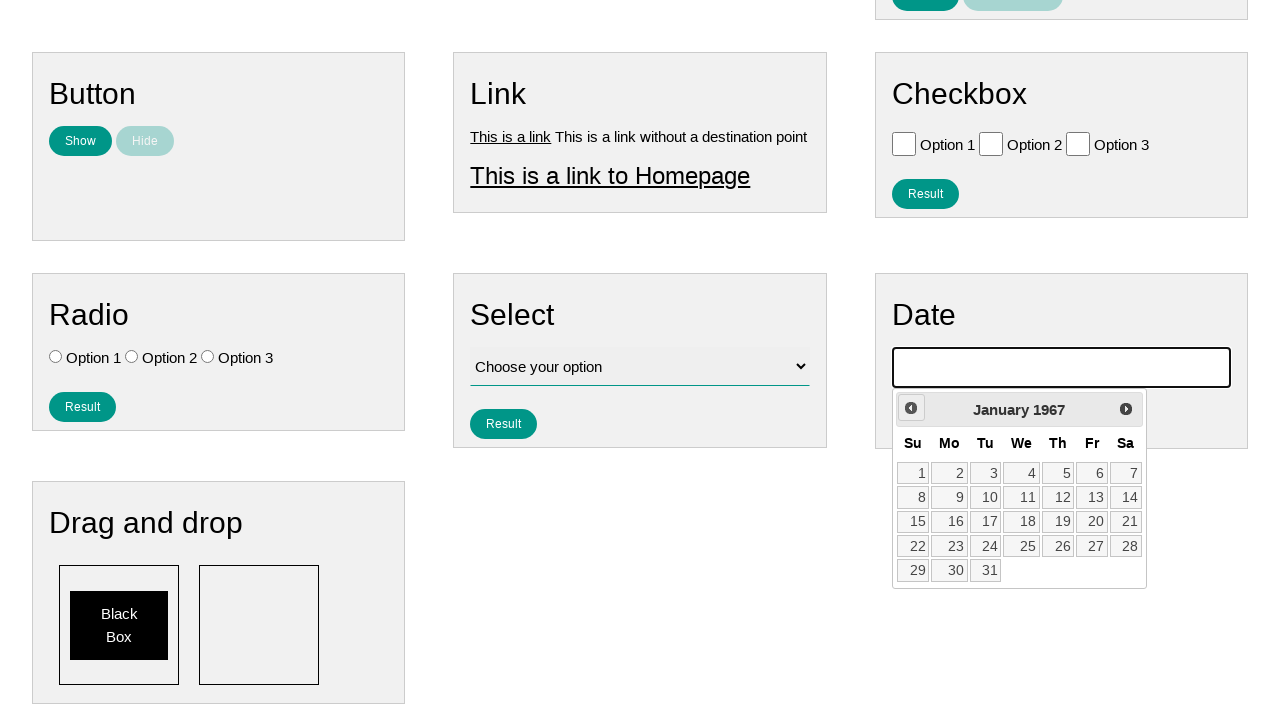

Clicked previous button to navigate backwards (iteration 710/790) at (911, 408) on .ui-datepicker-prev
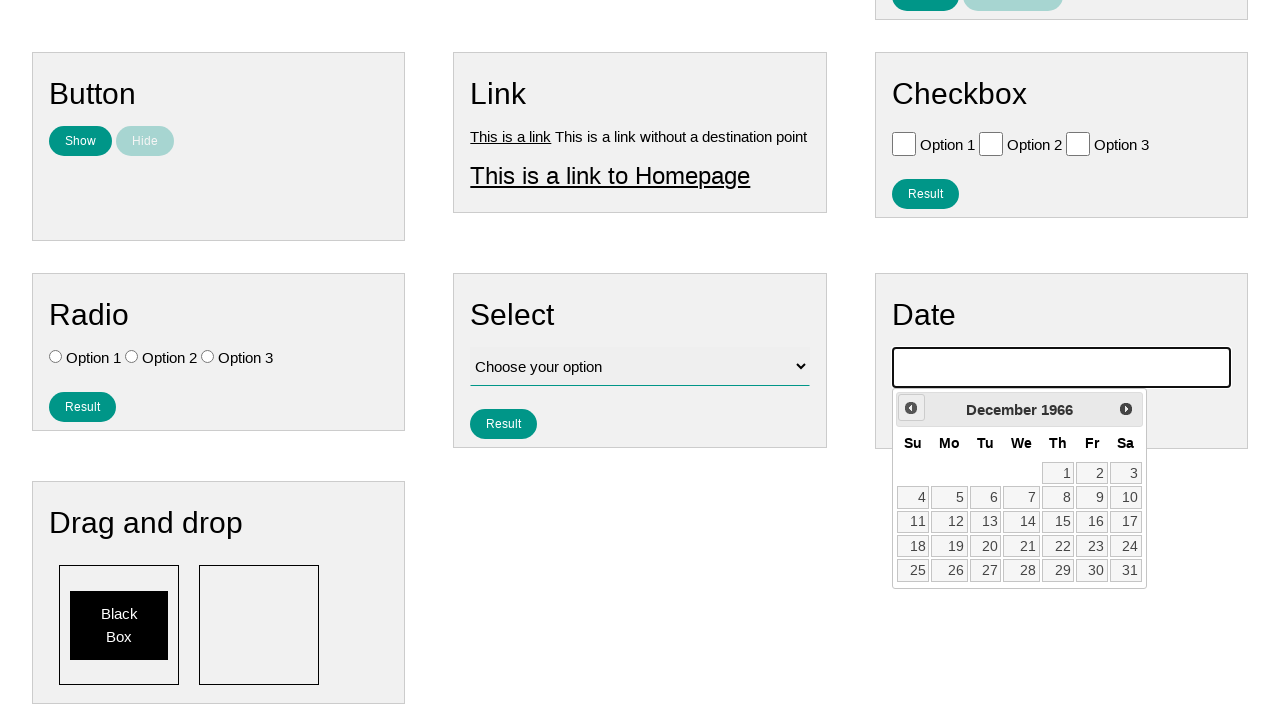

Clicked previous button to navigate backwards (iteration 711/790) at (911, 408) on .ui-datepicker-prev
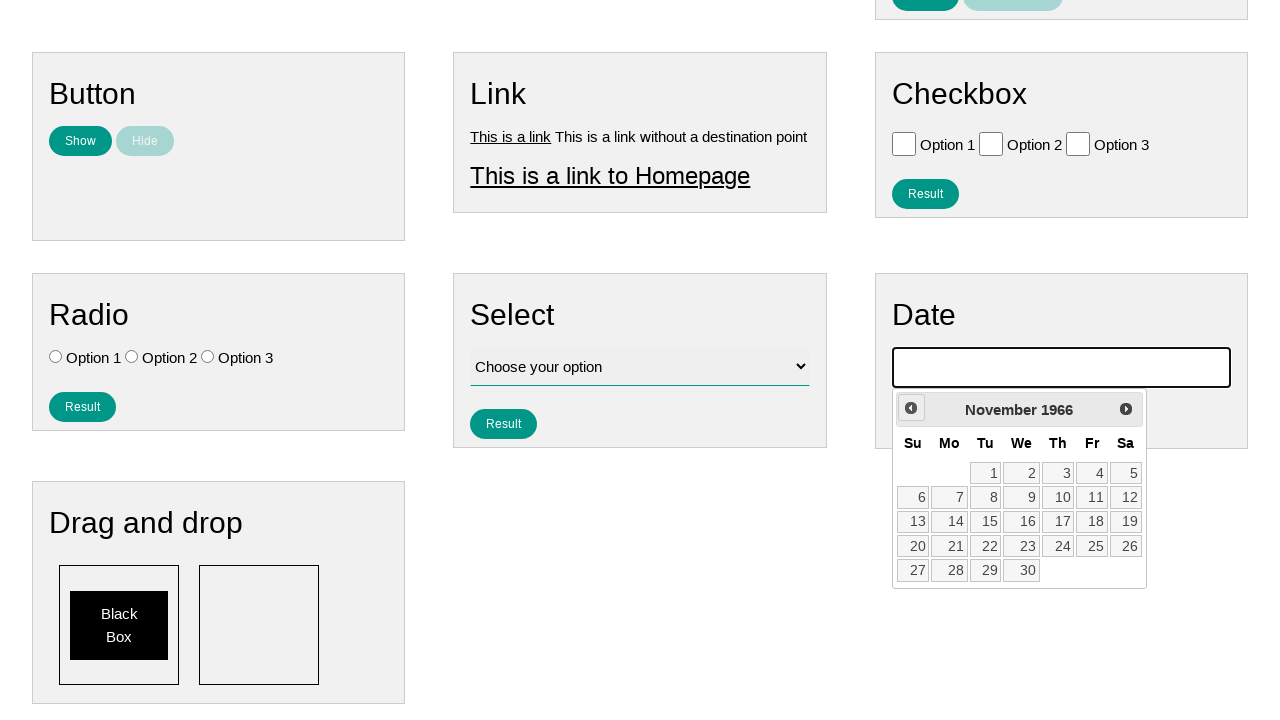

Clicked previous button to navigate backwards (iteration 712/790) at (911, 408) on .ui-datepicker-prev
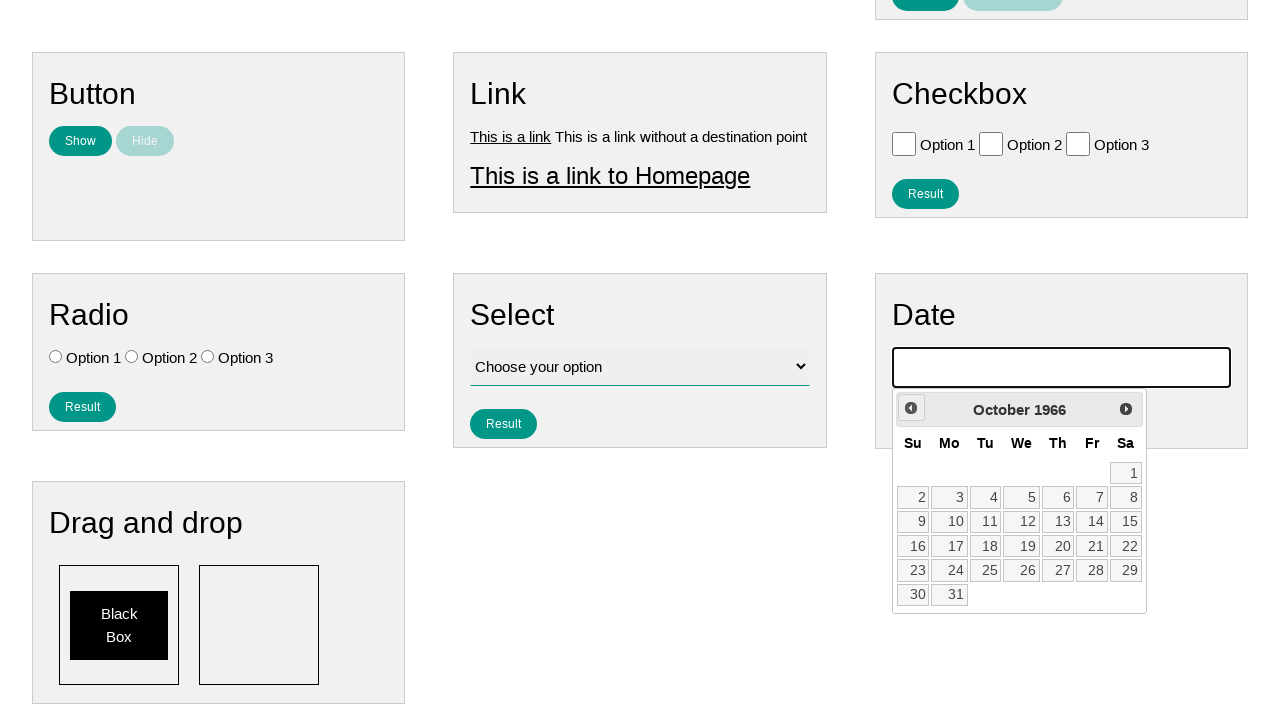

Clicked previous button to navigate backwards (iteration 713/790) at (911, 408) on .ui-datepicker-prev
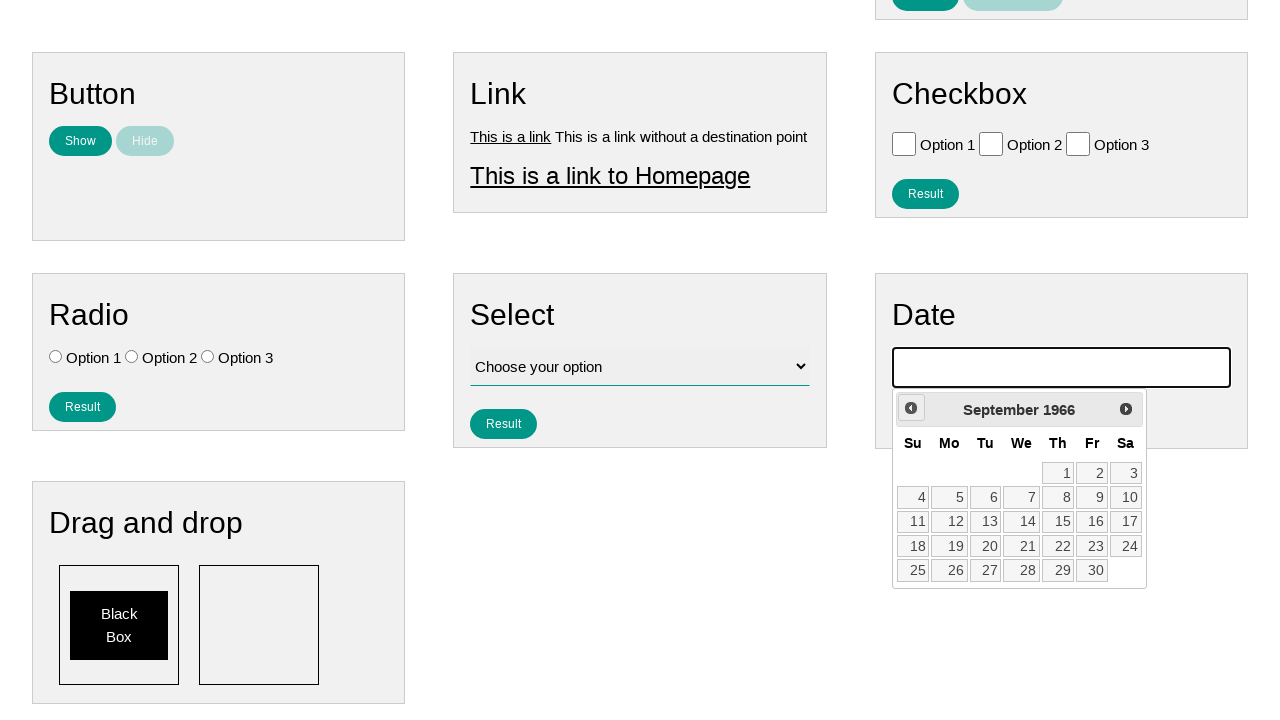

Clicked previous button to navigate backwards (iteration 714/790) at (911, 408) on .ui-datepicker-prev
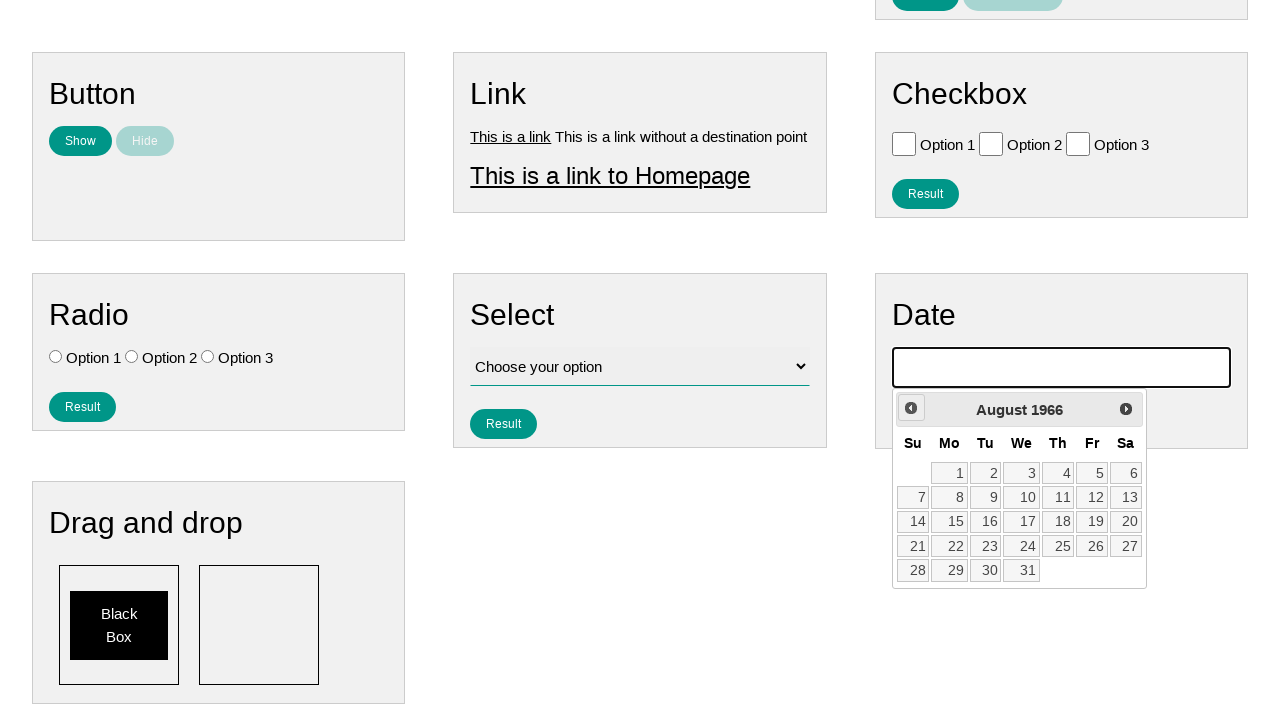

Clicked previous button to navigate backwards (iteration 715/790) at (911, 408) on .ui-datepicker-prev
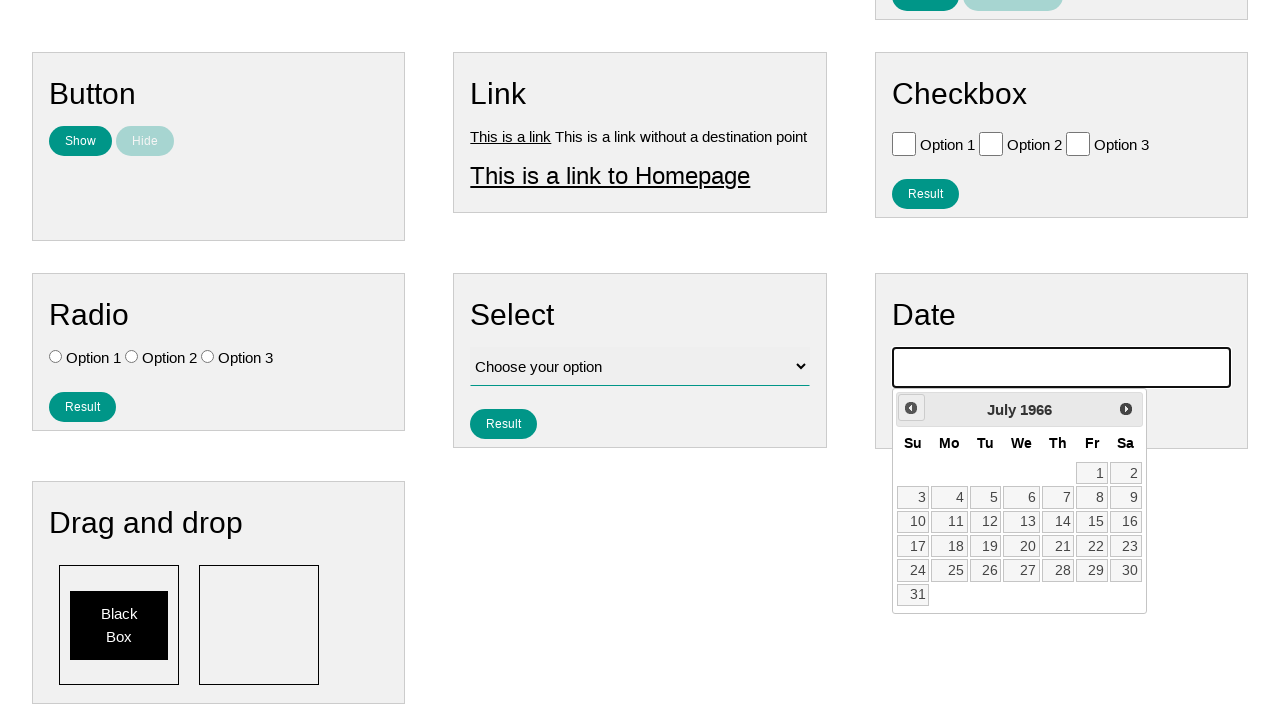

Clicked previous button to navigate backwards (iteration 716/790) at (911, 408) on .ui-datepicker-prev
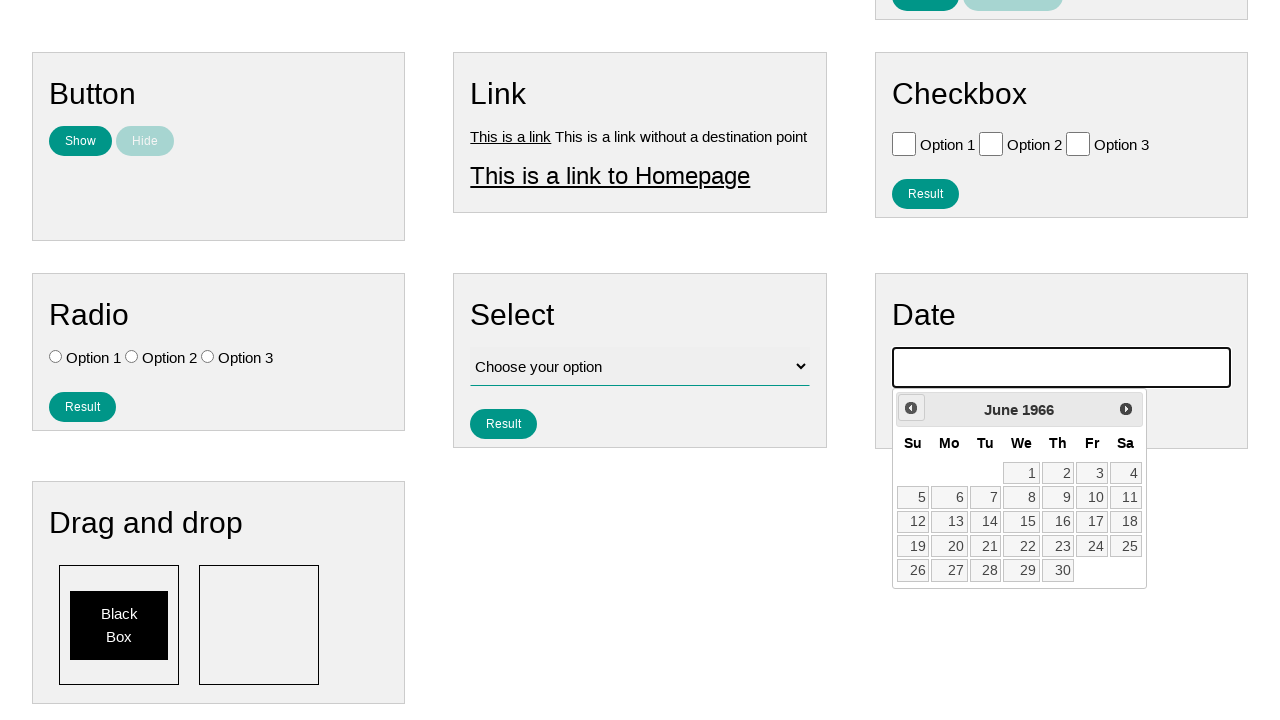

Clicked previous button to navigate backwards (iteration 717/790) at (911, 408) on .ui-datepicker-prev
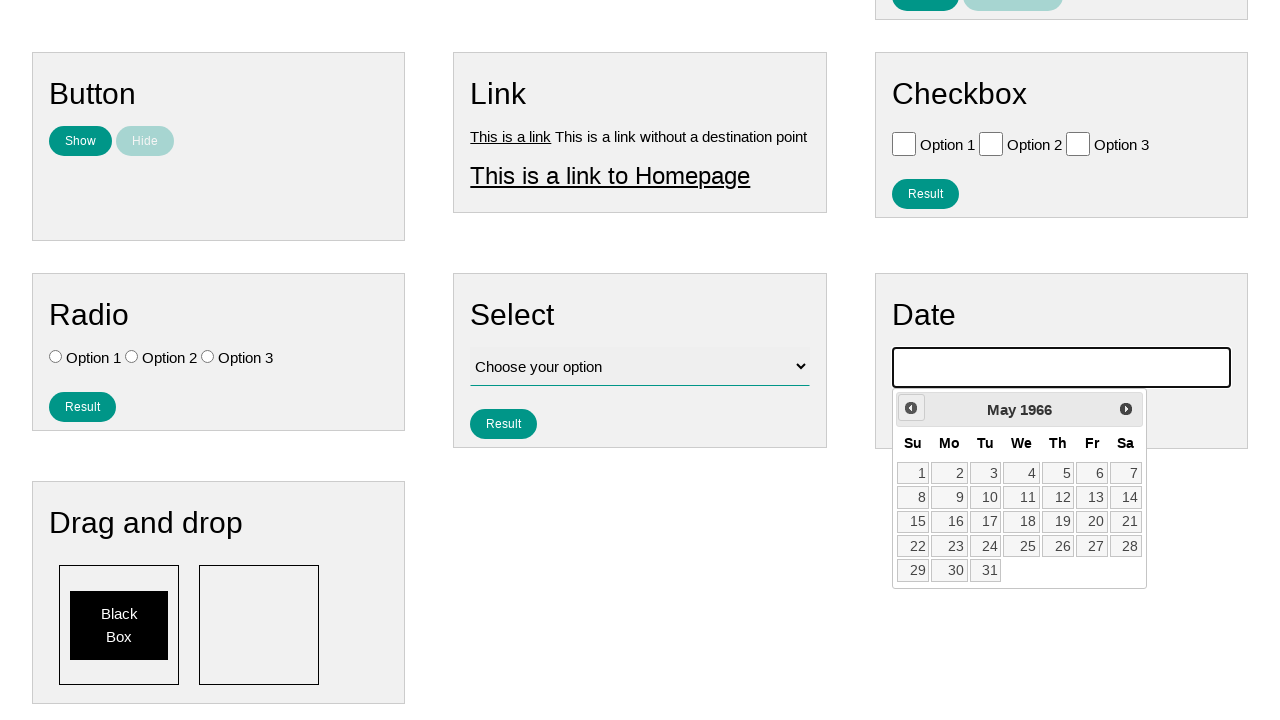

Clicked previous button to navigate backwards (iteration 718/790) at (911, 408) on .ui-datepicker-prev
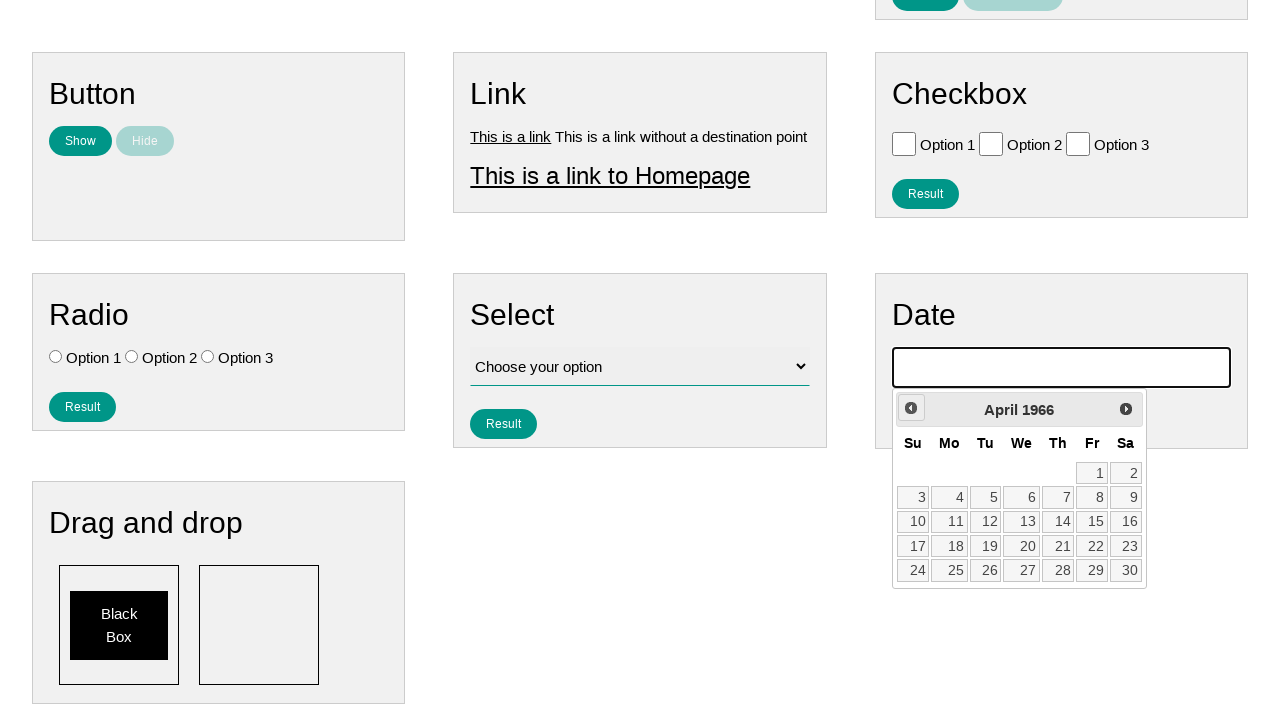

Clicked previous button to navigate backwards (iteration 719/790) at (911, 408) on .ui-datepicker-prev
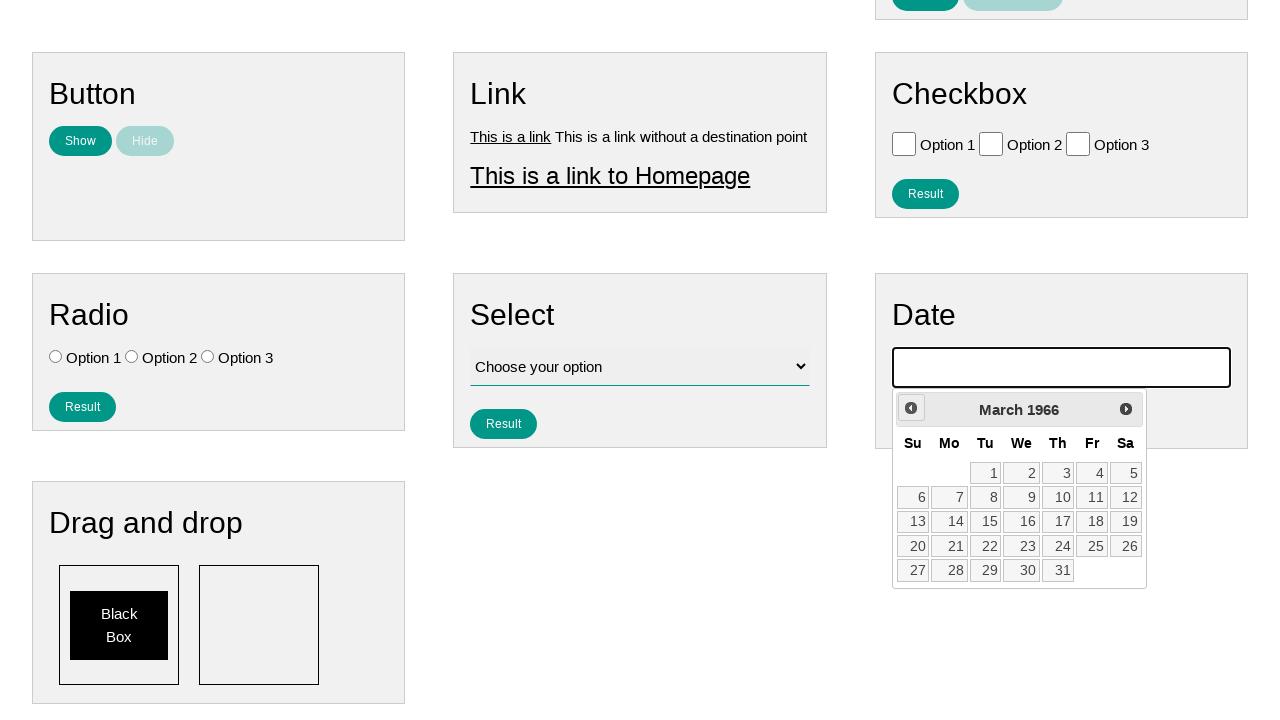

Clicked previous button to navigate backwards (iteration 720/790) at (911, 408) on .ui-datepicker-prev
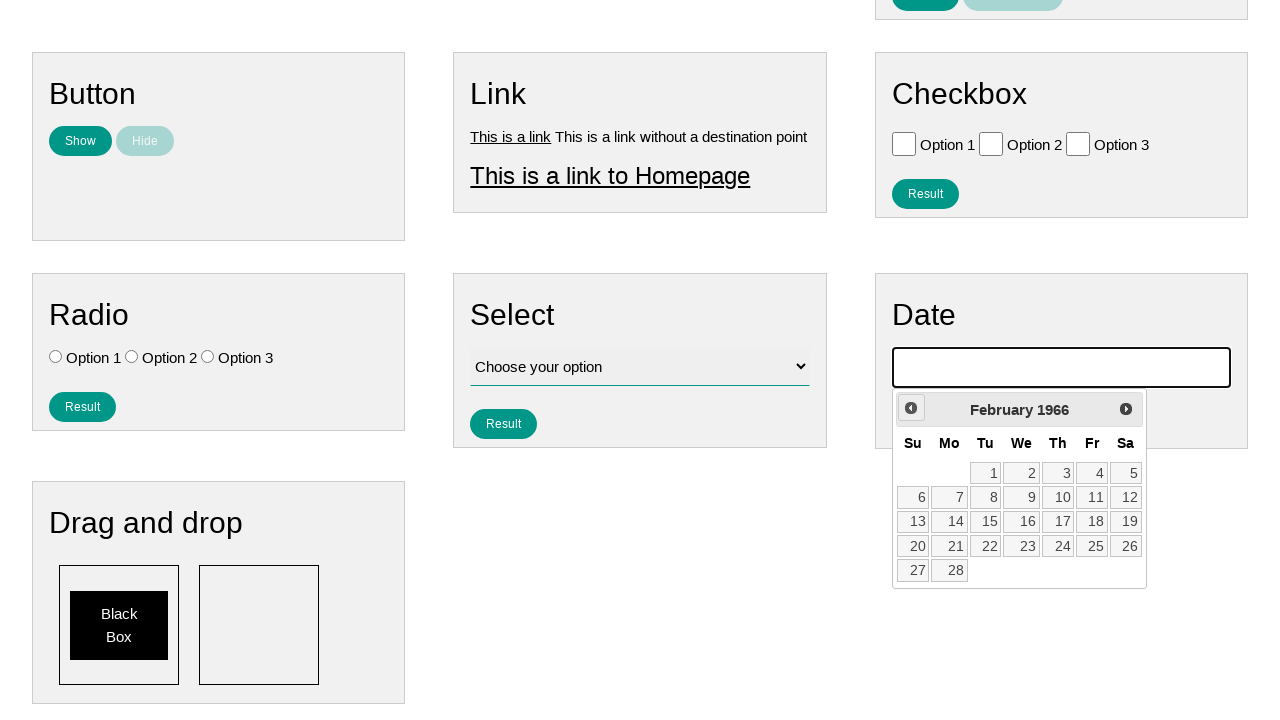

Clicked previous button to navigate backwards (iteration 721/790) at (911, 408) on .ui-datepicker-prev
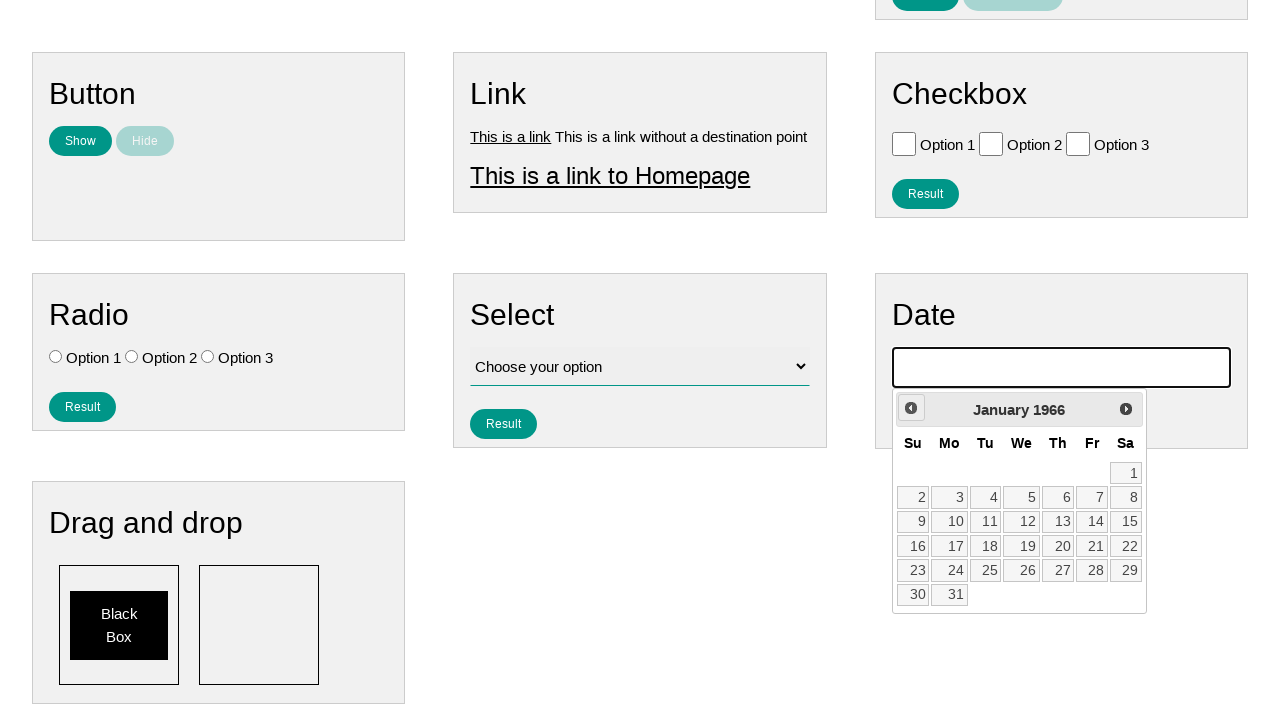

Clicked previous button to navigate backwards (iteration 722/790) at (911, 408) on .ui-datepicker-prev
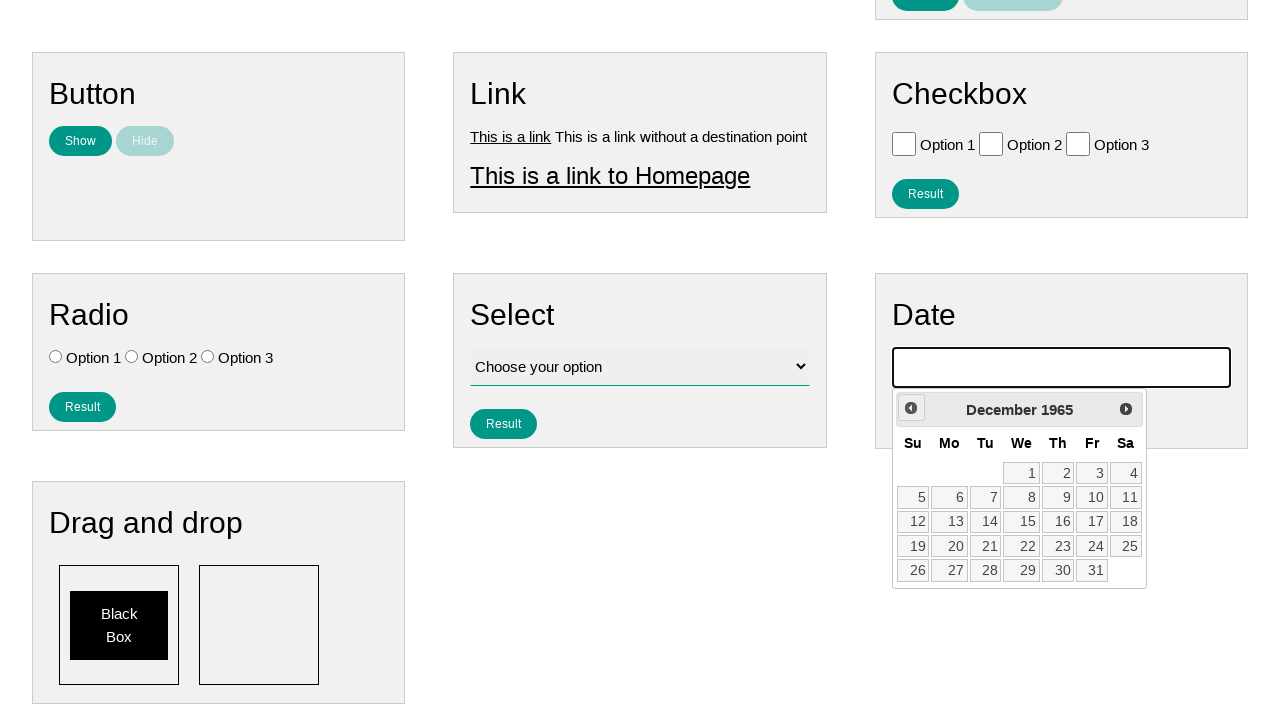

Clicked previous button to navigate backwards (iteration 723/790) at (911, 408) on .ui-datepicker-prev
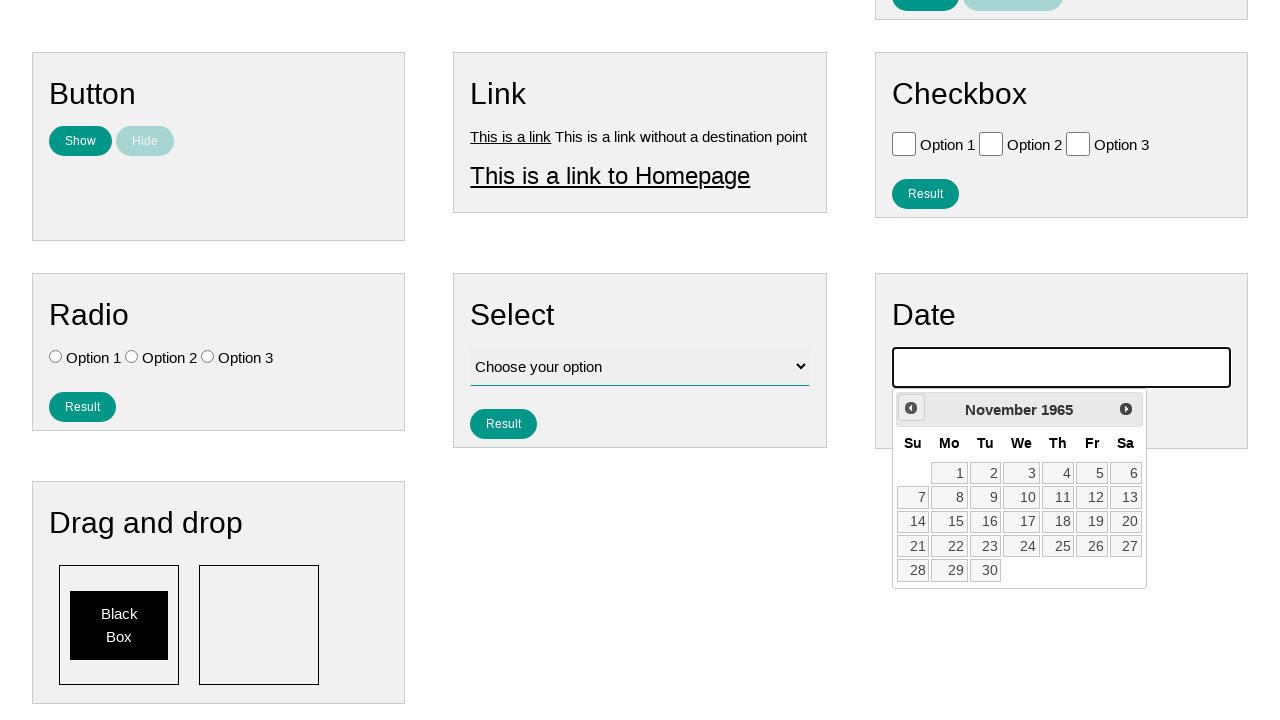

Clicked previous button to navigate backwards (iteration 724/790) at (911, 408) on .ui-datepicker-prev
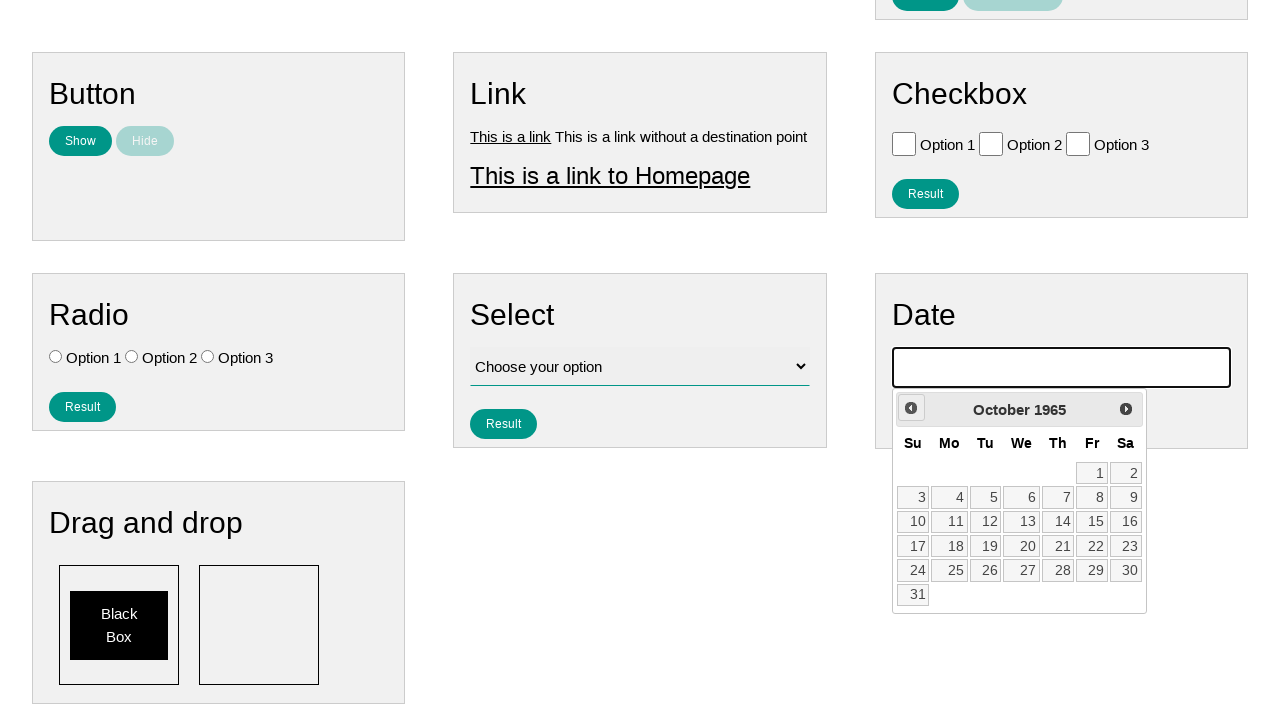

Clicked previous button to navigate backwards (iteration 725/790) at (911, 408) on .ui-datepicker-prev
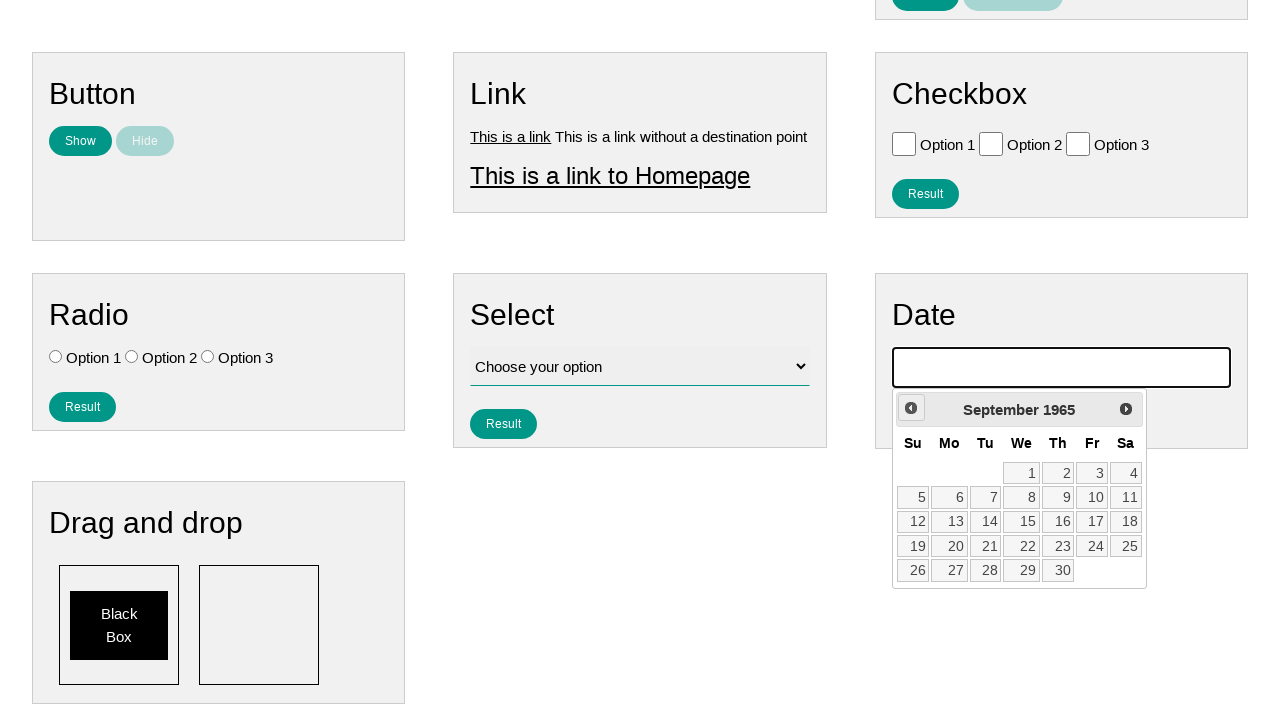

Clicked previous button to navigate backwards (iteration 726/790) at (911, 408) on .ui-datepicker-prev
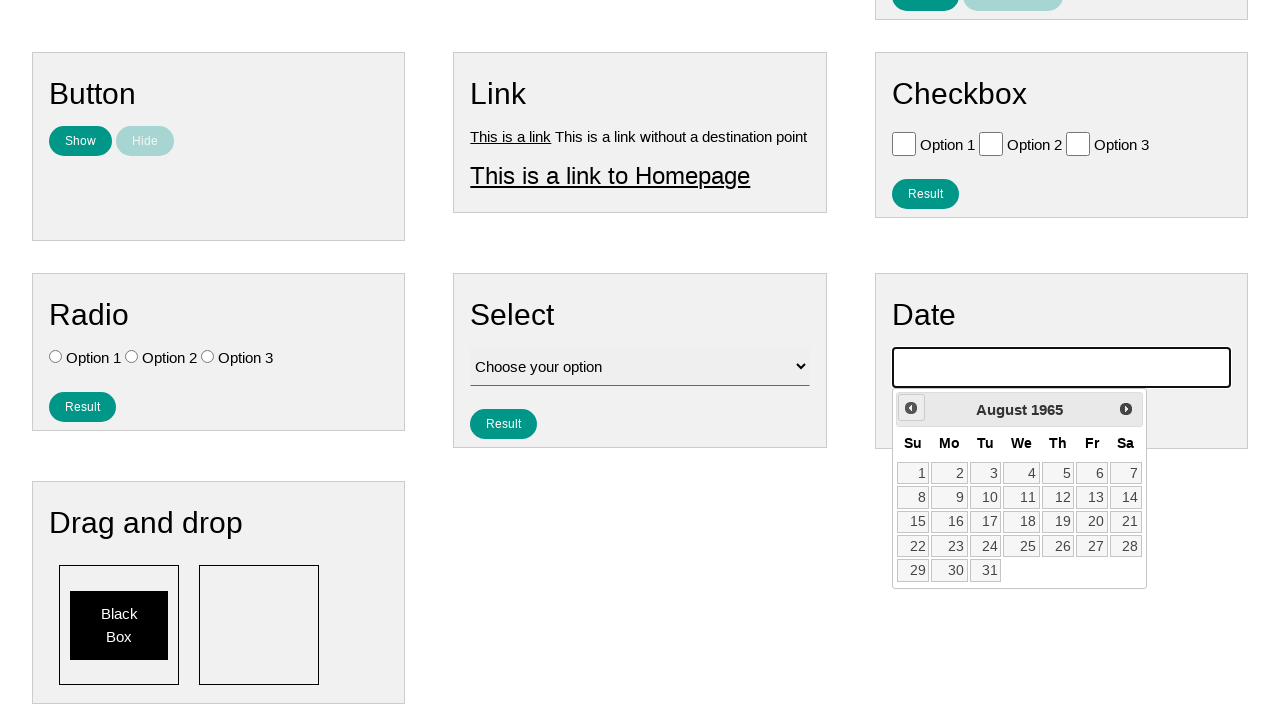

Clicked previous button to navigate backwards (iteration 727/790) at (911, 408) on .ui-datepicker-prev
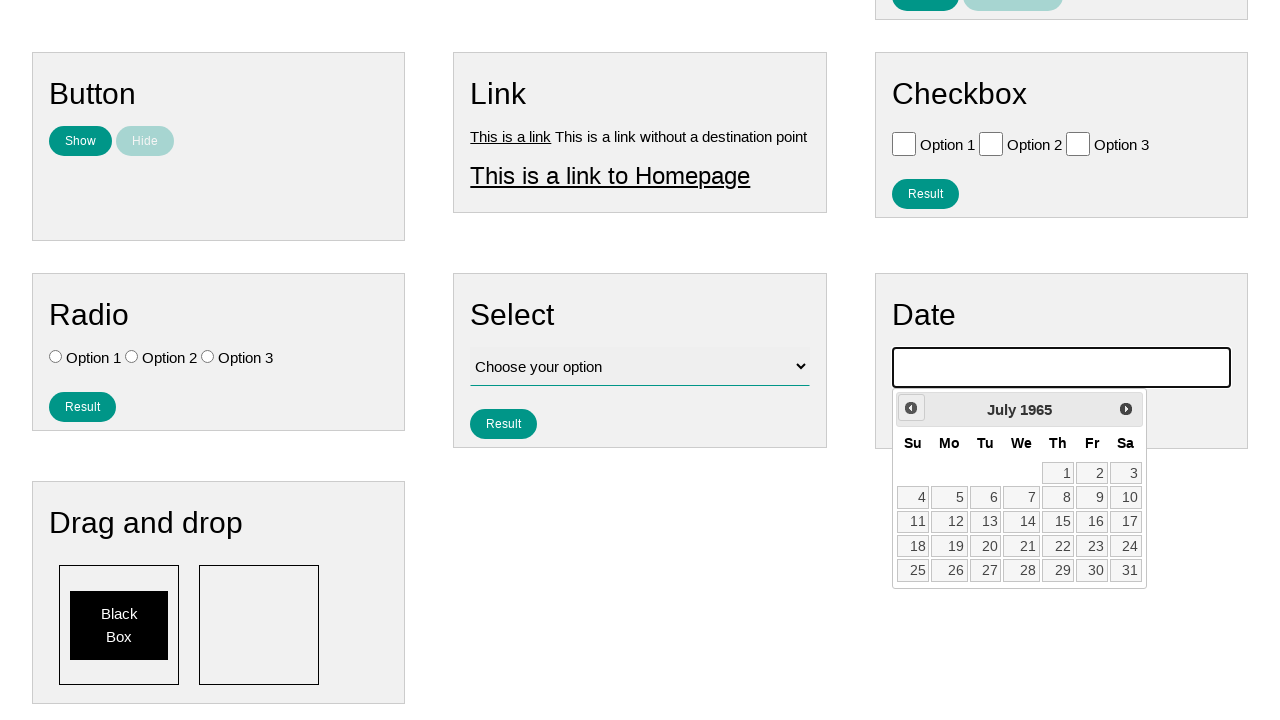

Clicked previous button to navigate backwards (iteration 728/790) at (911, 408) on .ui-datepicker-prev
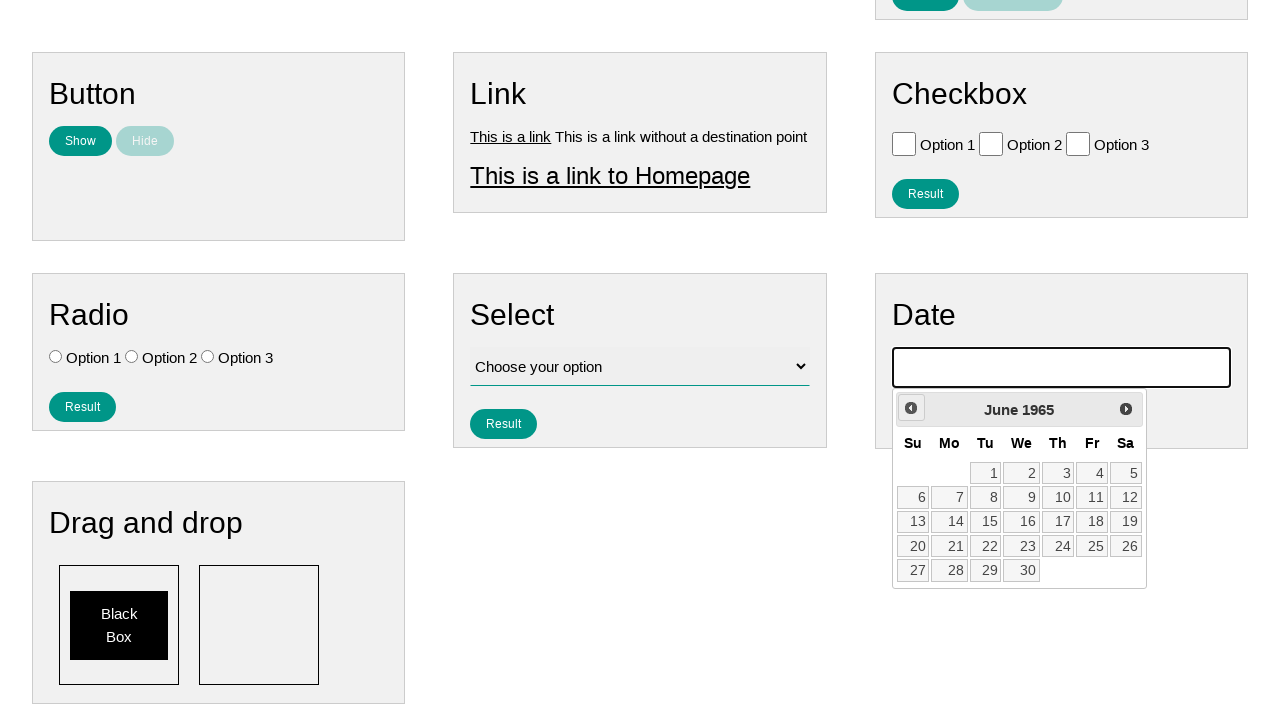

Clicked previous button to navigate backwards (iteration 729/790) at (911, 408) on .ui-datepicker-prev
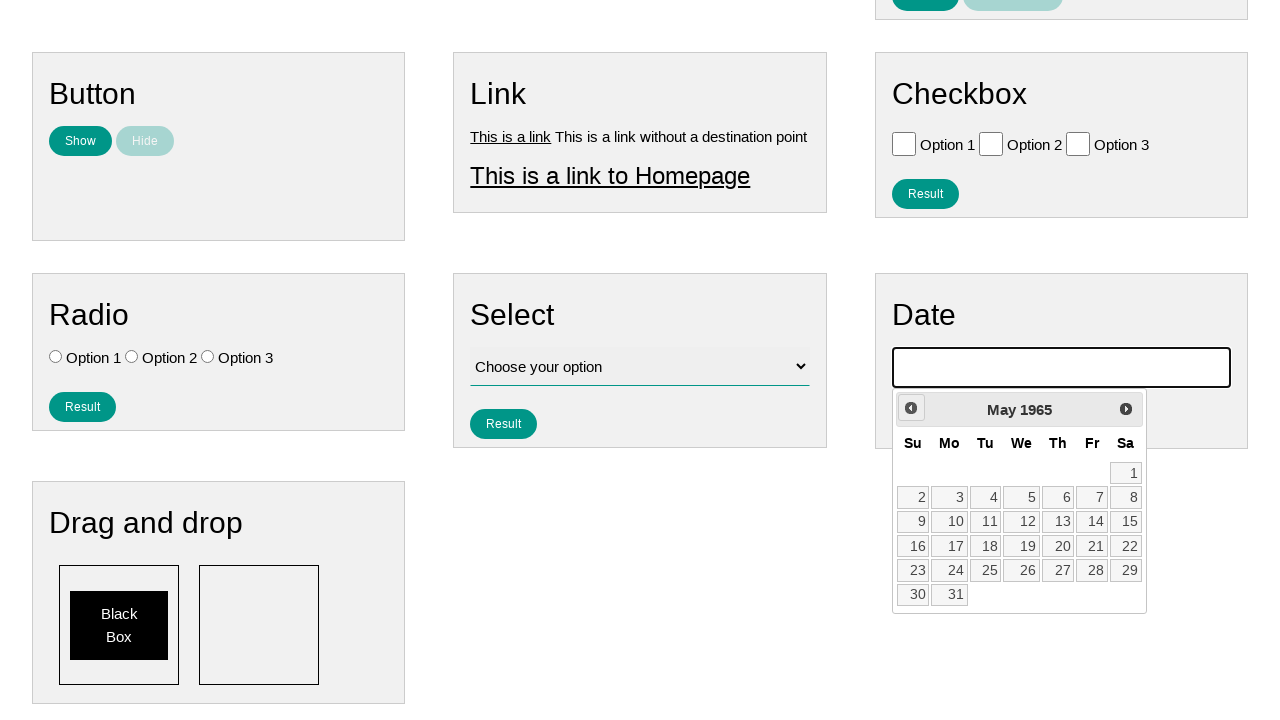

Clicked previous button to navigate backwards (iteration 730/790) at (911, 408) on .ui-datepicker-prev
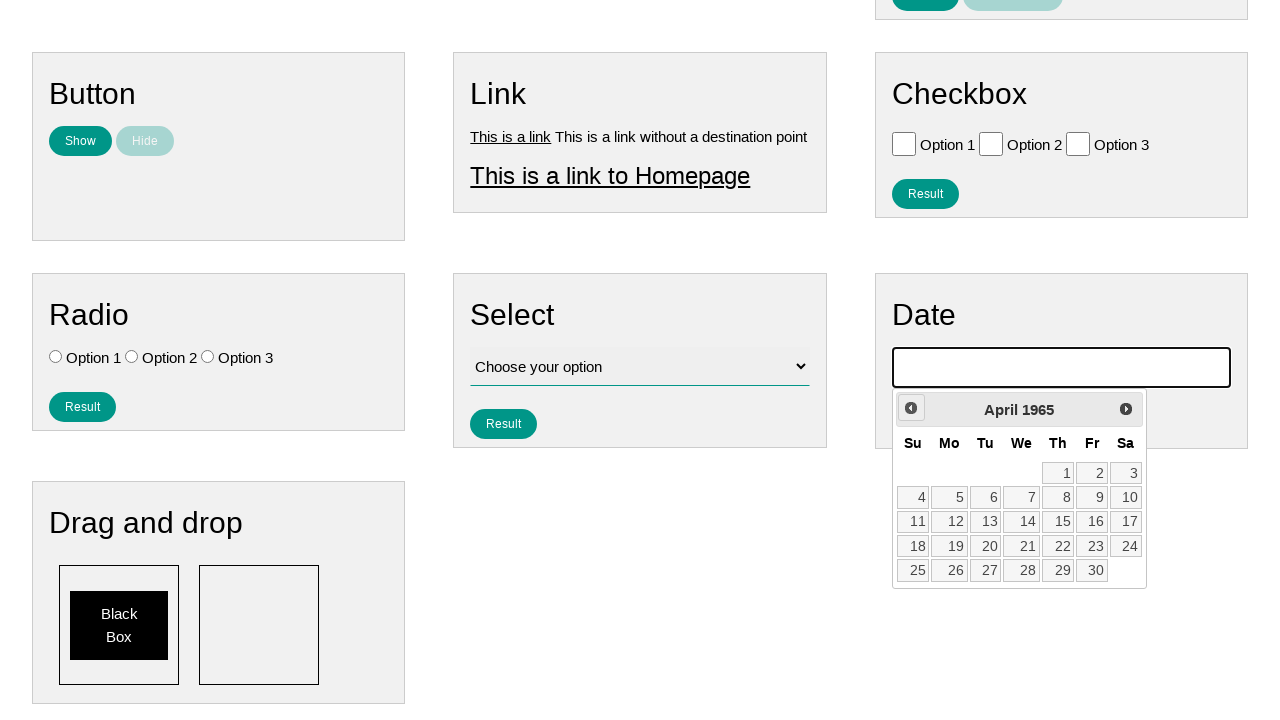

Clicked previous button to navigate backwards (iteration 731/790) at (911, 408) on .ui-datepicker-prev
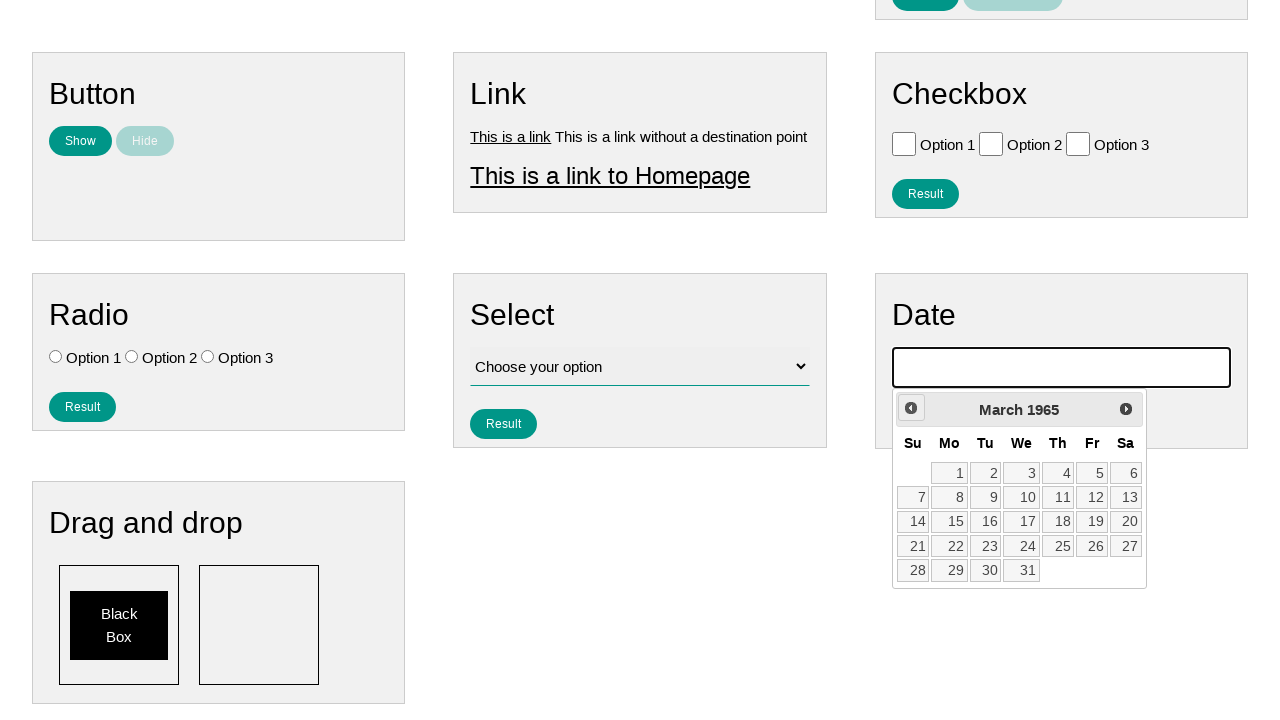

Clicked previous button to navigate backwards (iteration 732/790) at (911, 408) on .ui-datepicker-prev
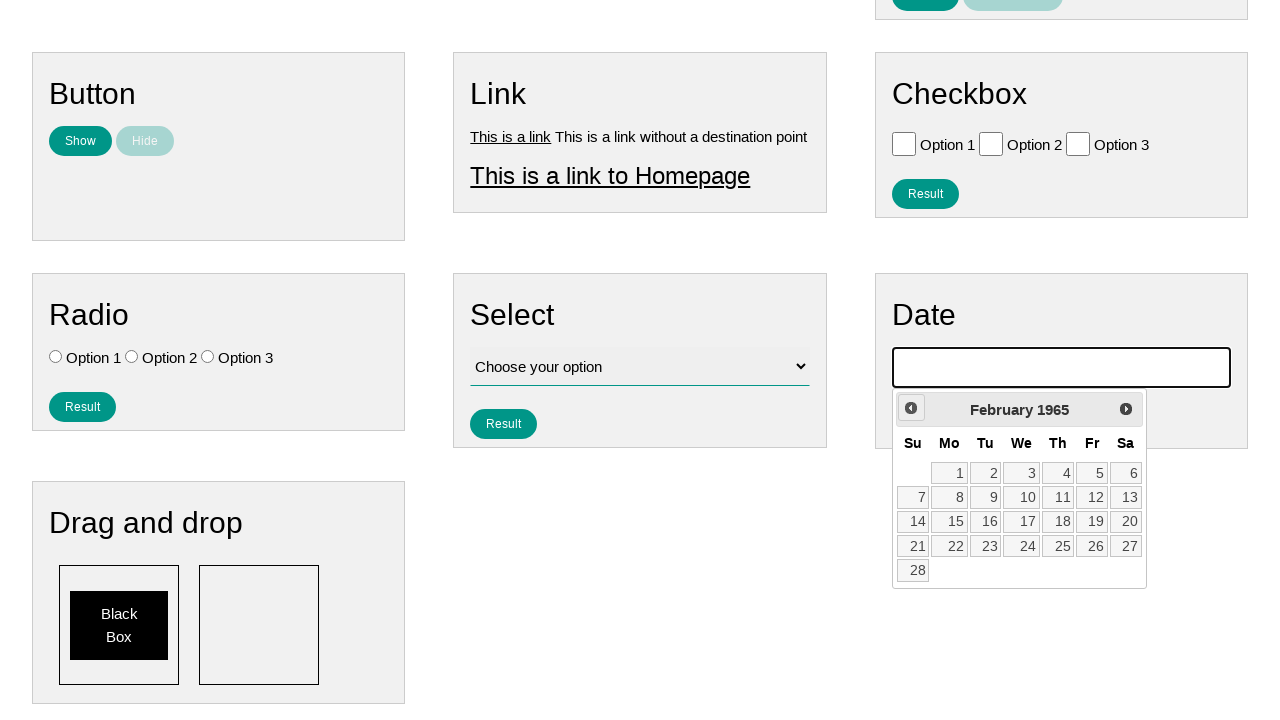

Clicked previous button to navigate backwards (iteration 733/790) at (911, 408) on .ui-datepicker-prev
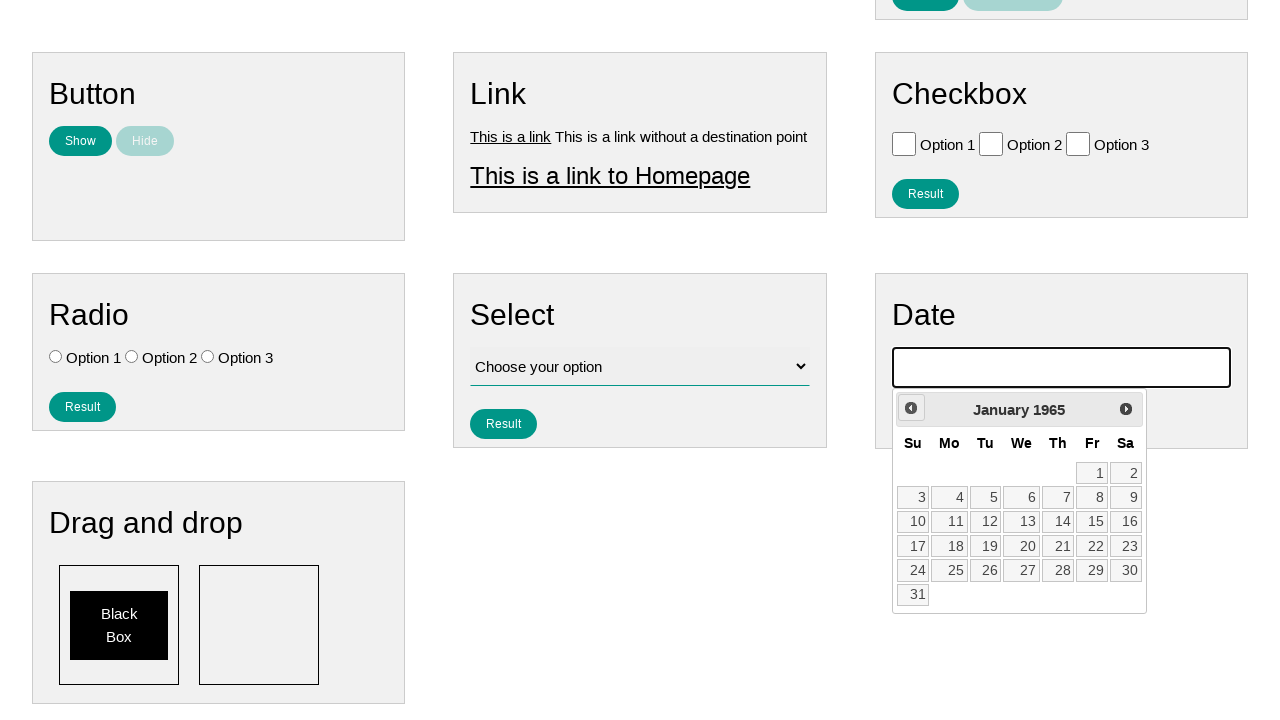

Clicked previous button to navigate backwards (iteration 734/790) at (911, 408) on .ui-datepicker-prev
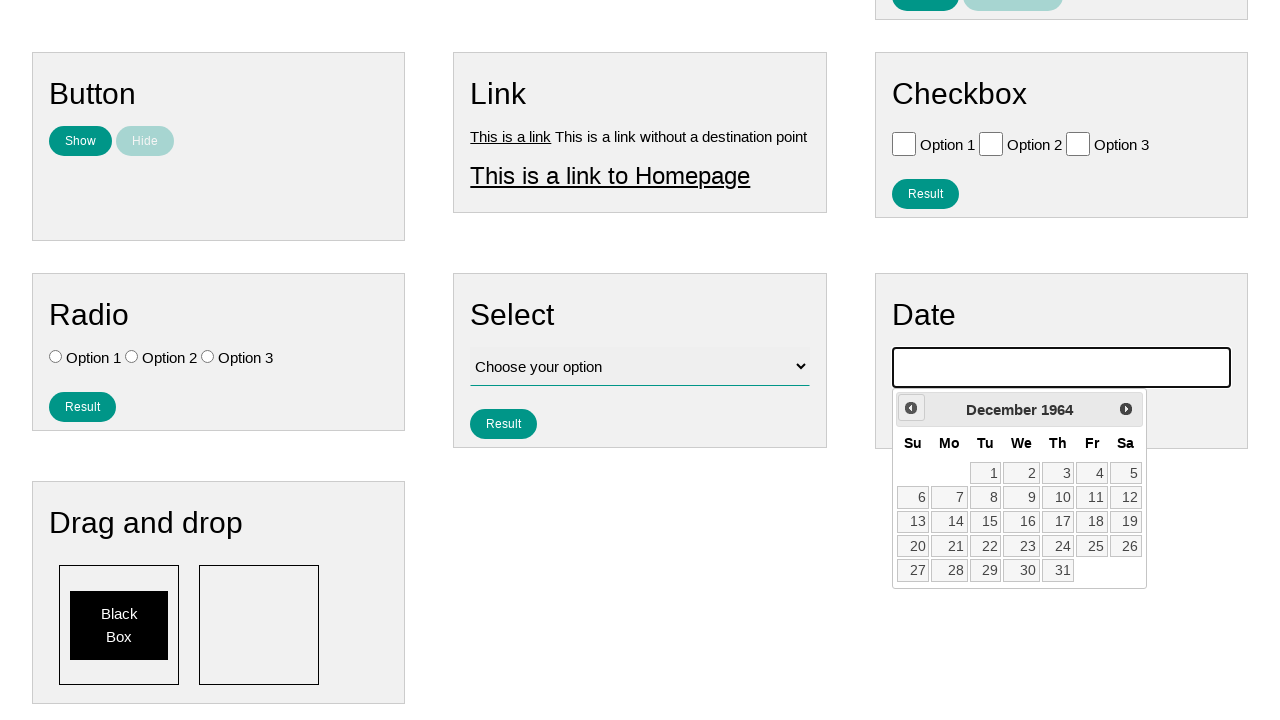

Clicked previous button to navigate backwards (iteration 735/790) at (911, 408) on .ui-datepicker-prev
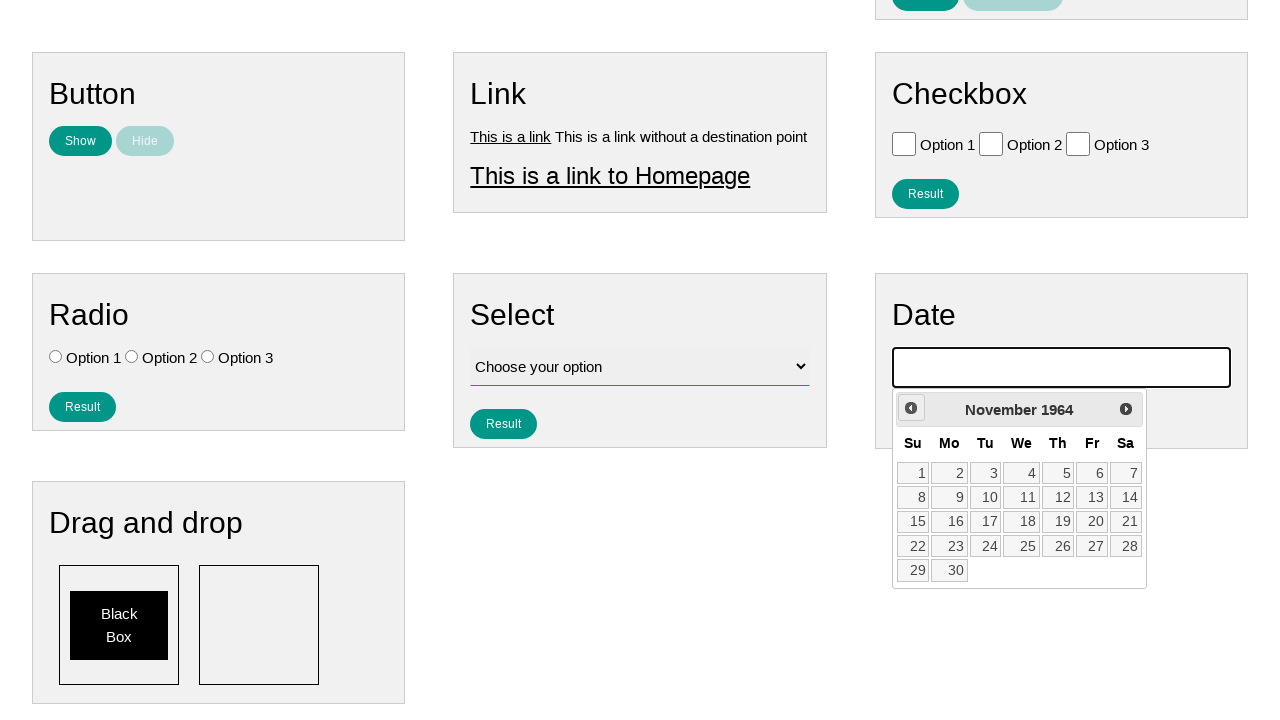

Clicked previous button to navigate backwards (iteration 736/790) at (911, 408) on .ui-datepicker-prev
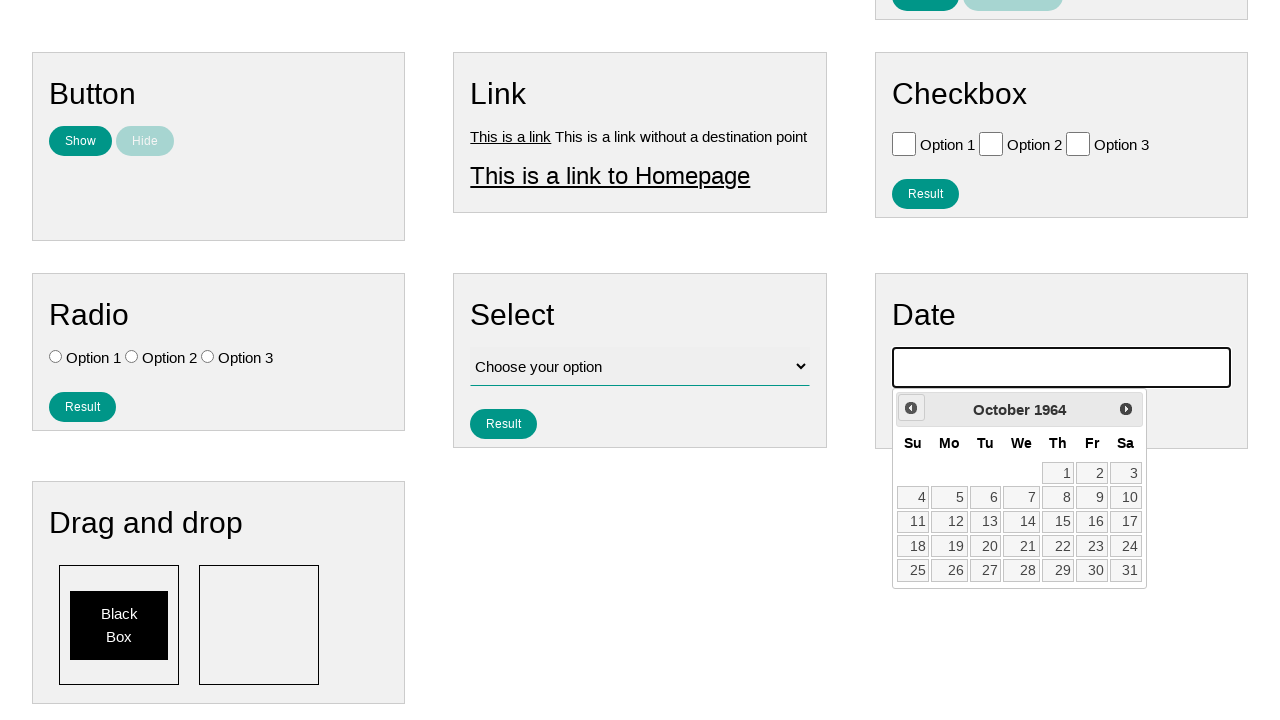

Clicked previous button to navigate backwards (iteration 737/790) at (911, 408) on .ui-datepicker-prev
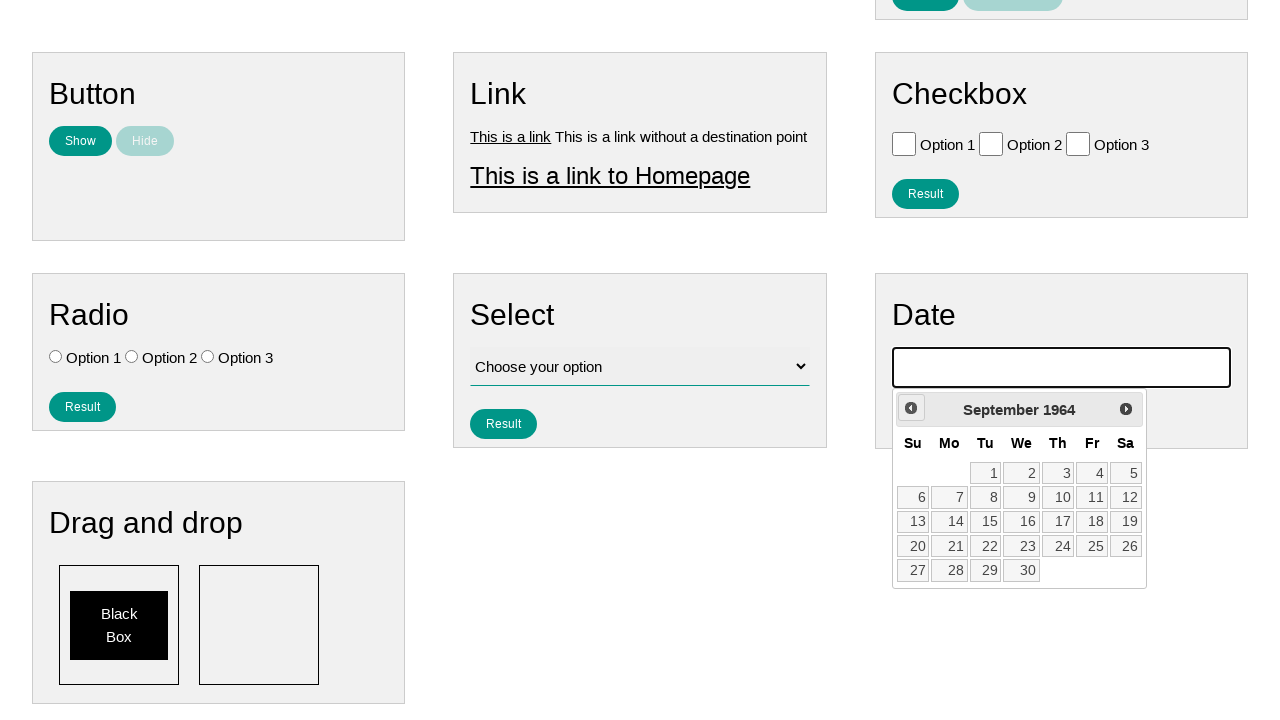

Clicked previous button to navigate backwards (iteration 738/790) at (911, 408) on .ui-datepicker-prev
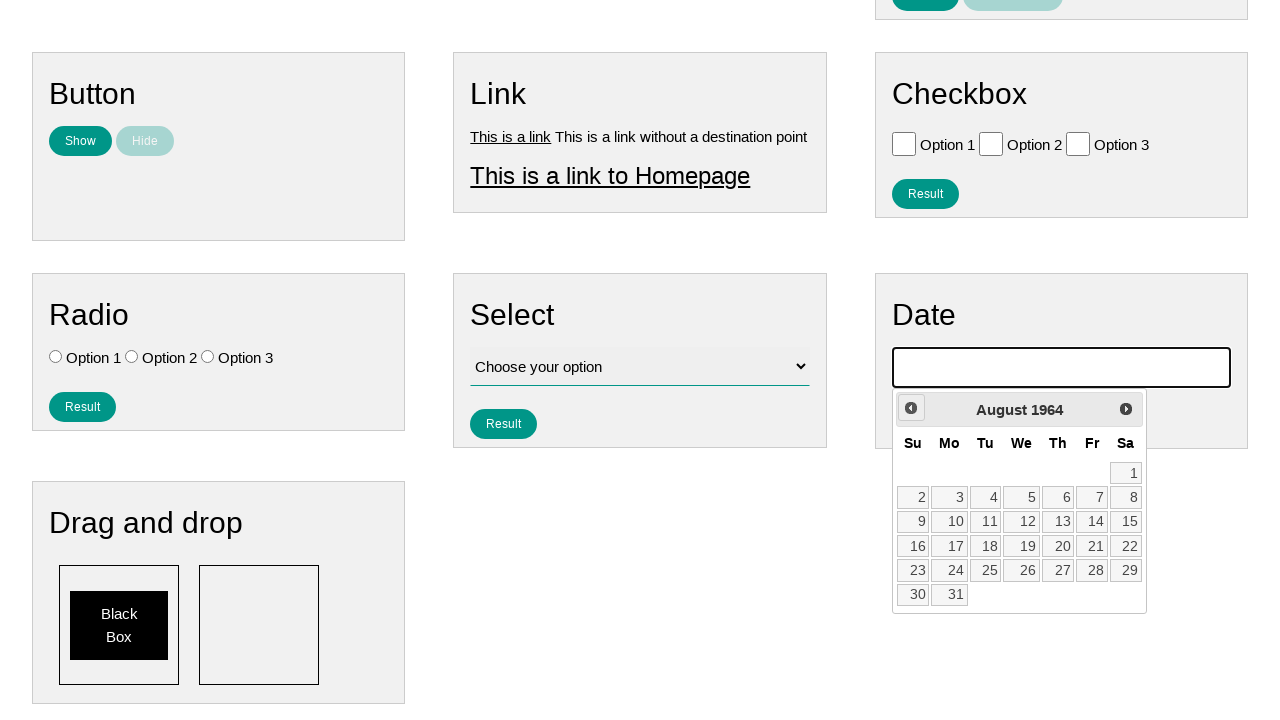

Clicked previous button to navigate backwards (iteration 739/790) at (911, 408) on .ui-datepicker-prev
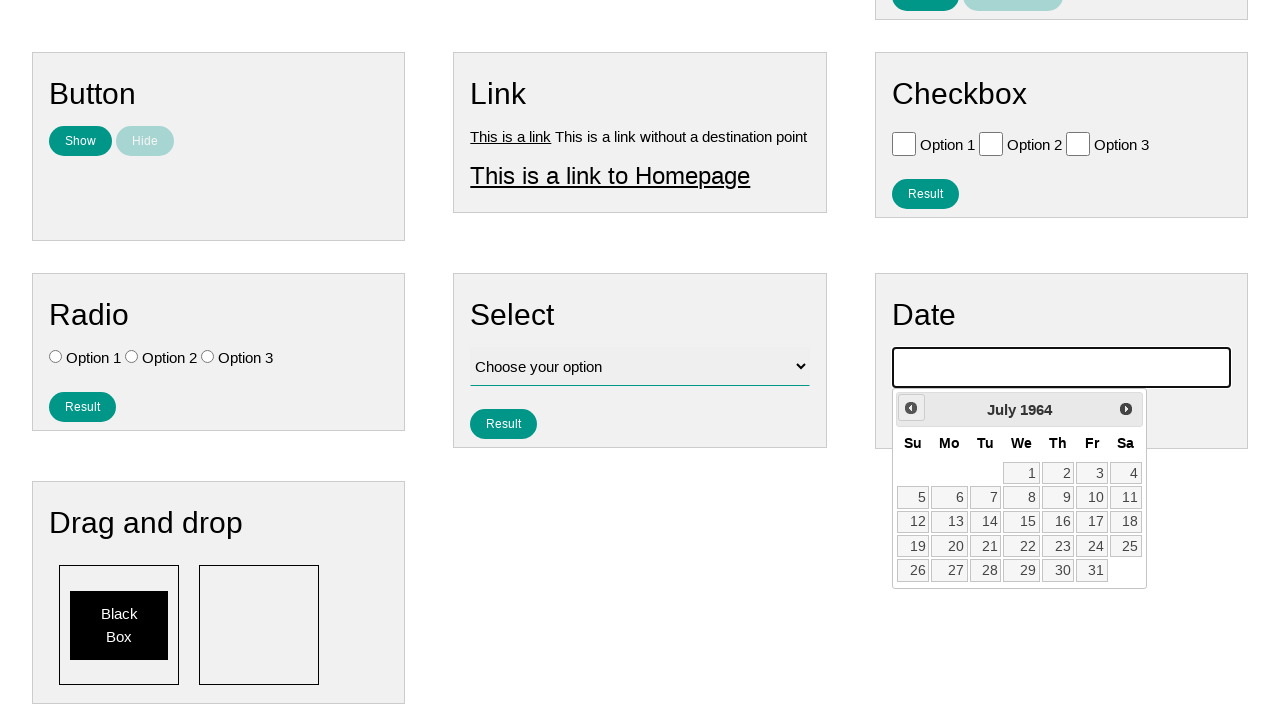

Clicked previous button to navigate backwards (iteration 740/790) at (911, 408) on .ui-datepicker-prev
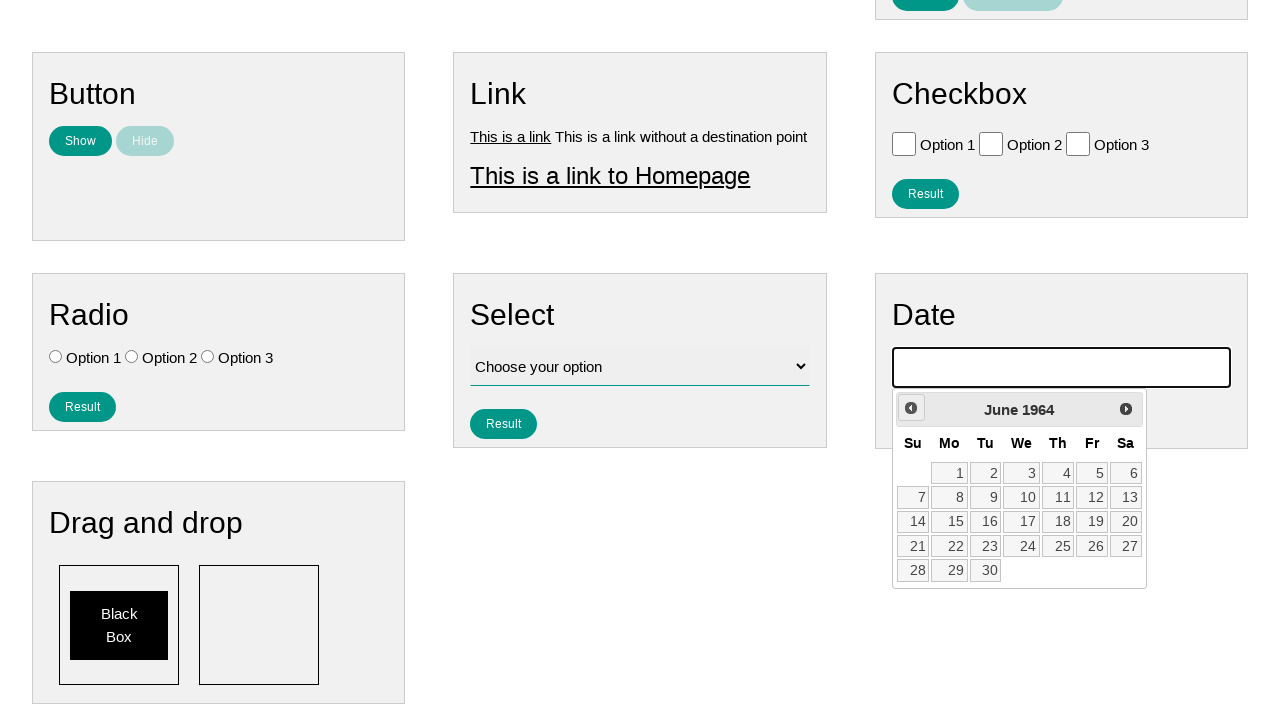

Clicked previous button to navigate backwards (iteration 741/790) at (911, 408) on .ui-datepicker-prev
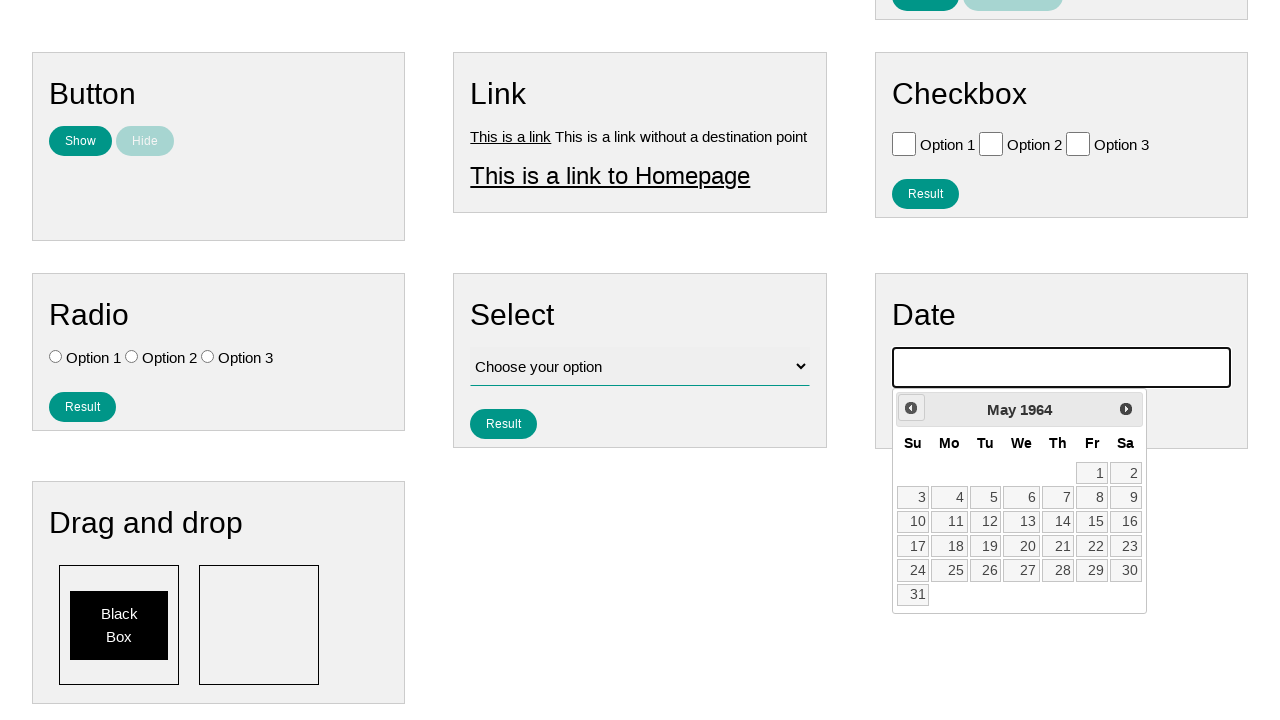

Clicked previous button to navigate backwards (iteration 742/790) at (911, 408) on .ui-datepicker-prev
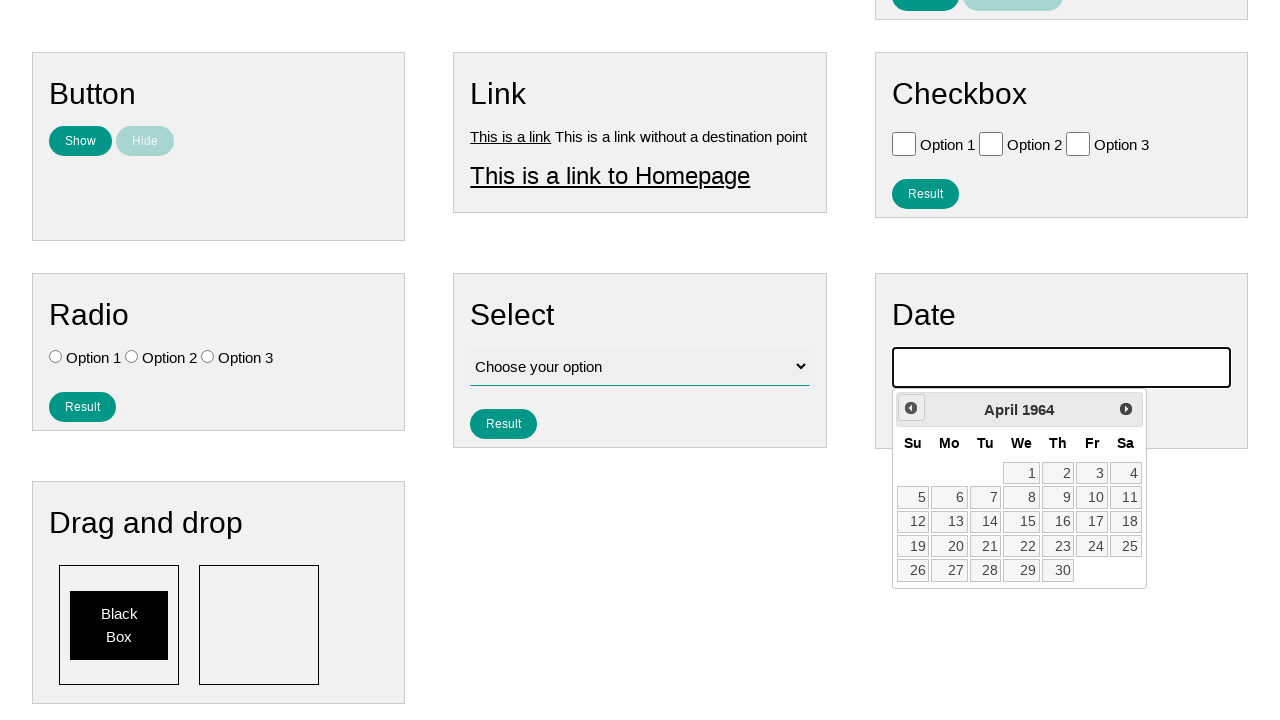

Clicked previous button to navigate backwards (iteration 743/790) at (911, 408) on .ui-datepicker-prev
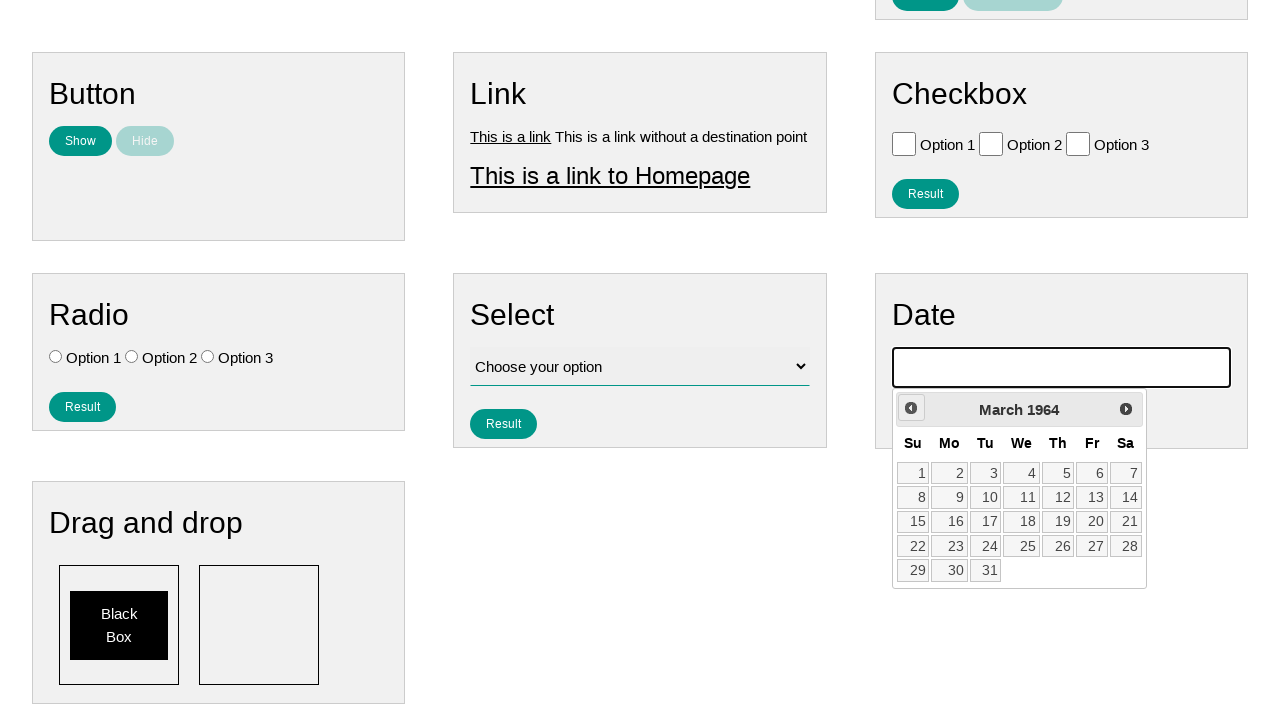

Clicked previous button to navigate backwards (iteration 744/790) at (911, 408) on .ui-datepicker-prev
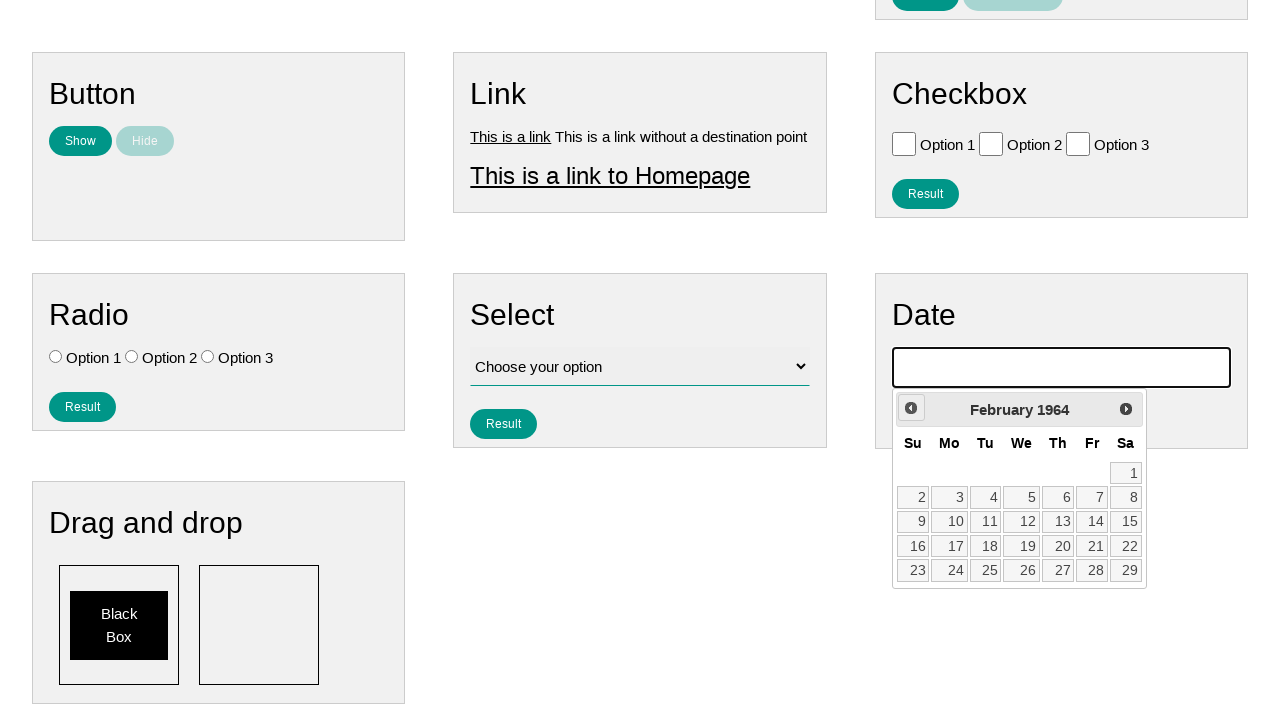

Clicked previous button to navigate backwards (iteration 745/790) at (911, 408) on .ui-datepicker-prev
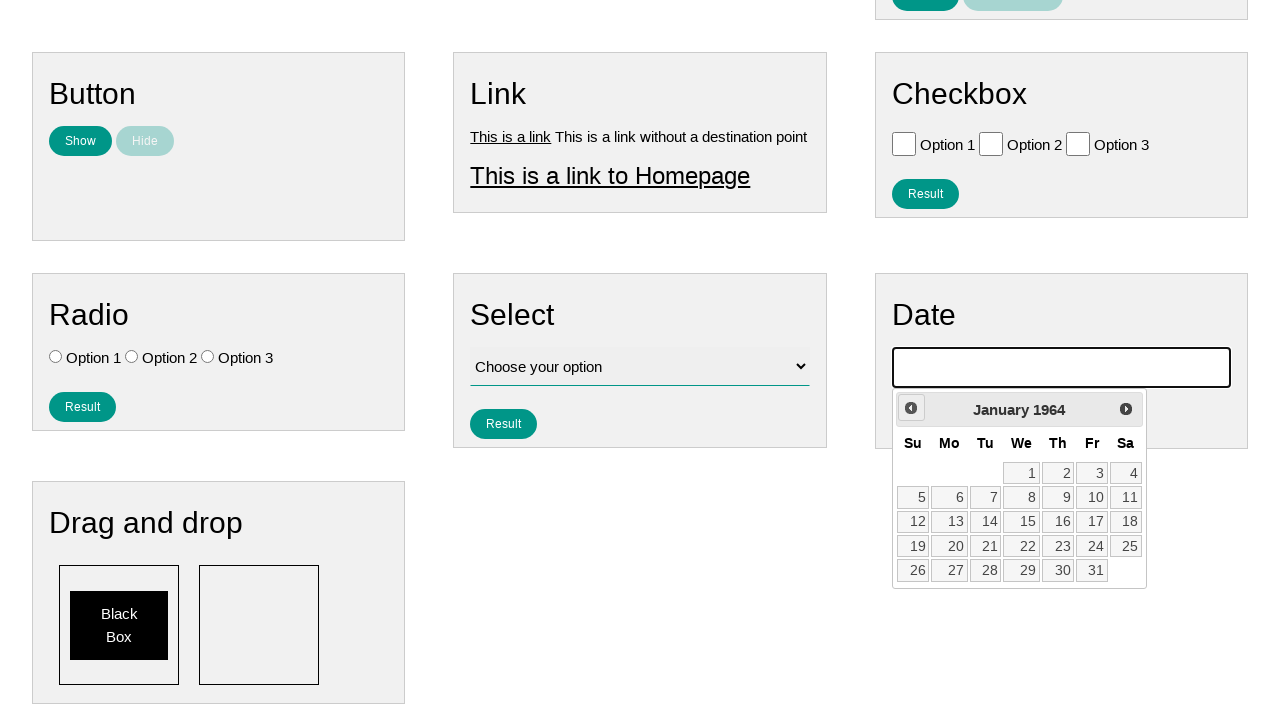

Clicked previous button to navigate backwards (iteration 746/790) at (911, 408) on .ui-datepicker-prev
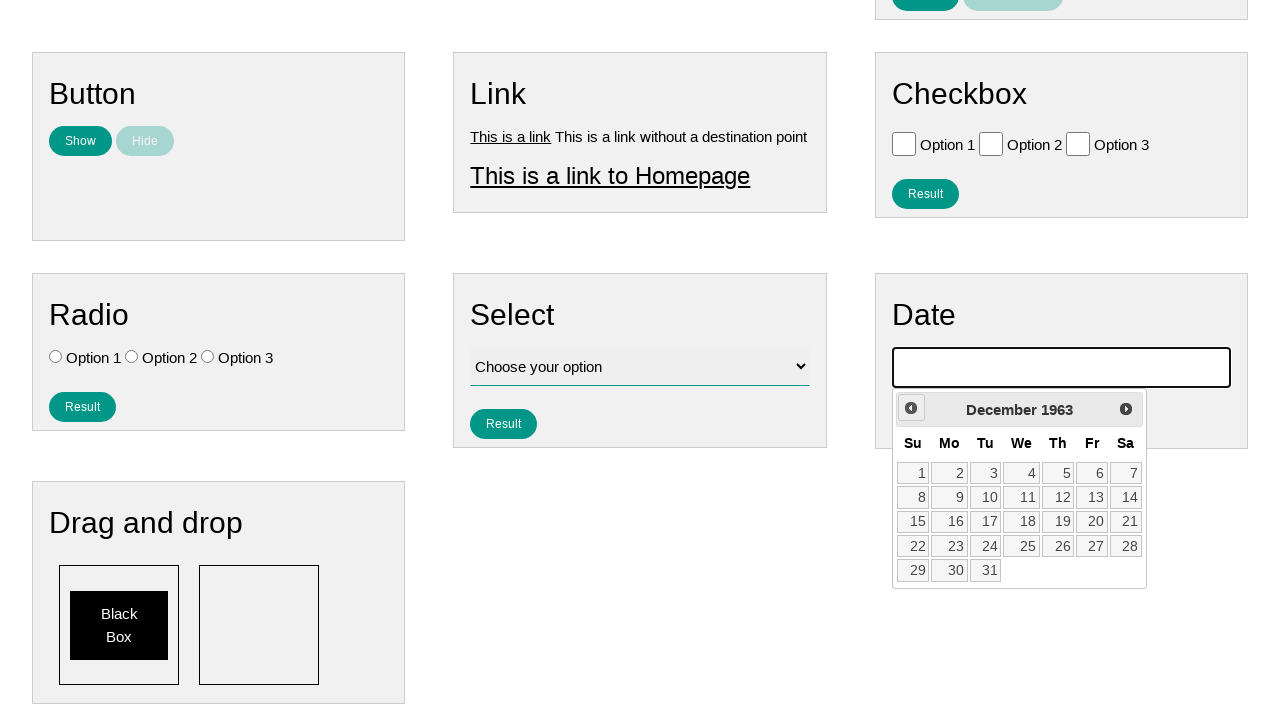

Clicked previous button to navigate backwards (iteration 747/790) at (911, 408) on .ui-datepicker-prev
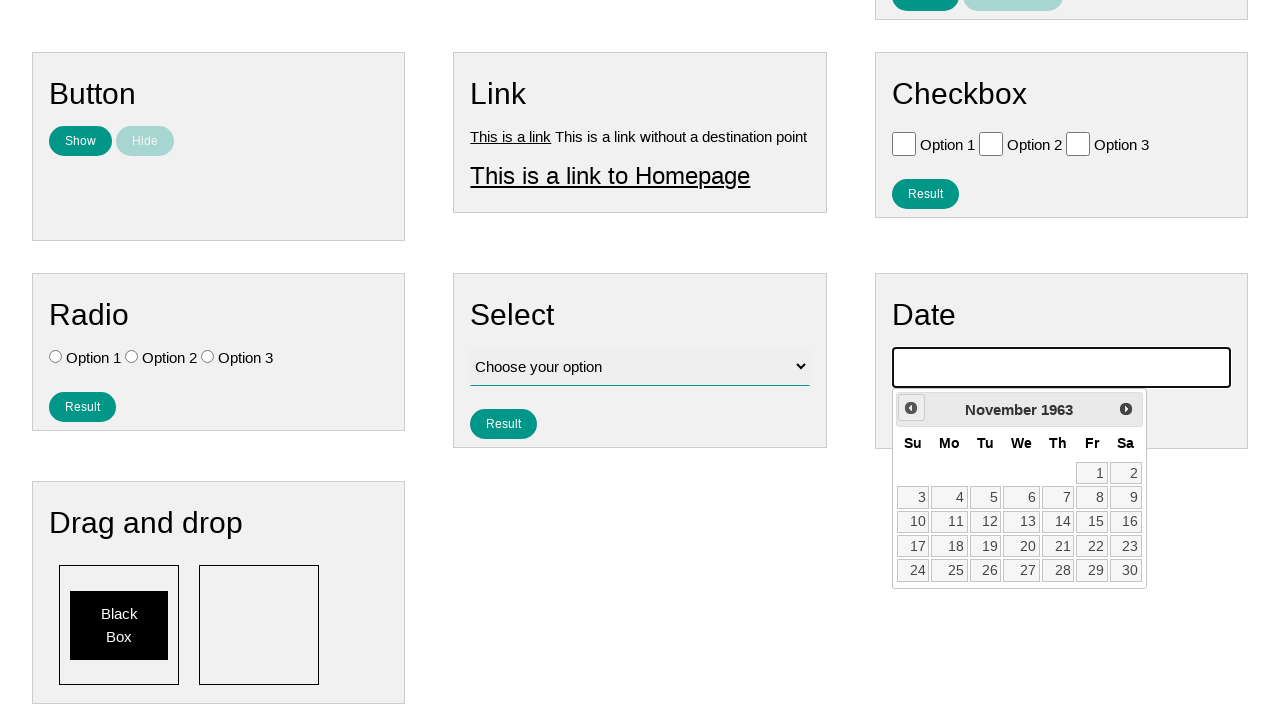

Clicked previous button to navigate backwards (iteration 748/790) at (911, 408) on .ui-datepicker-prev
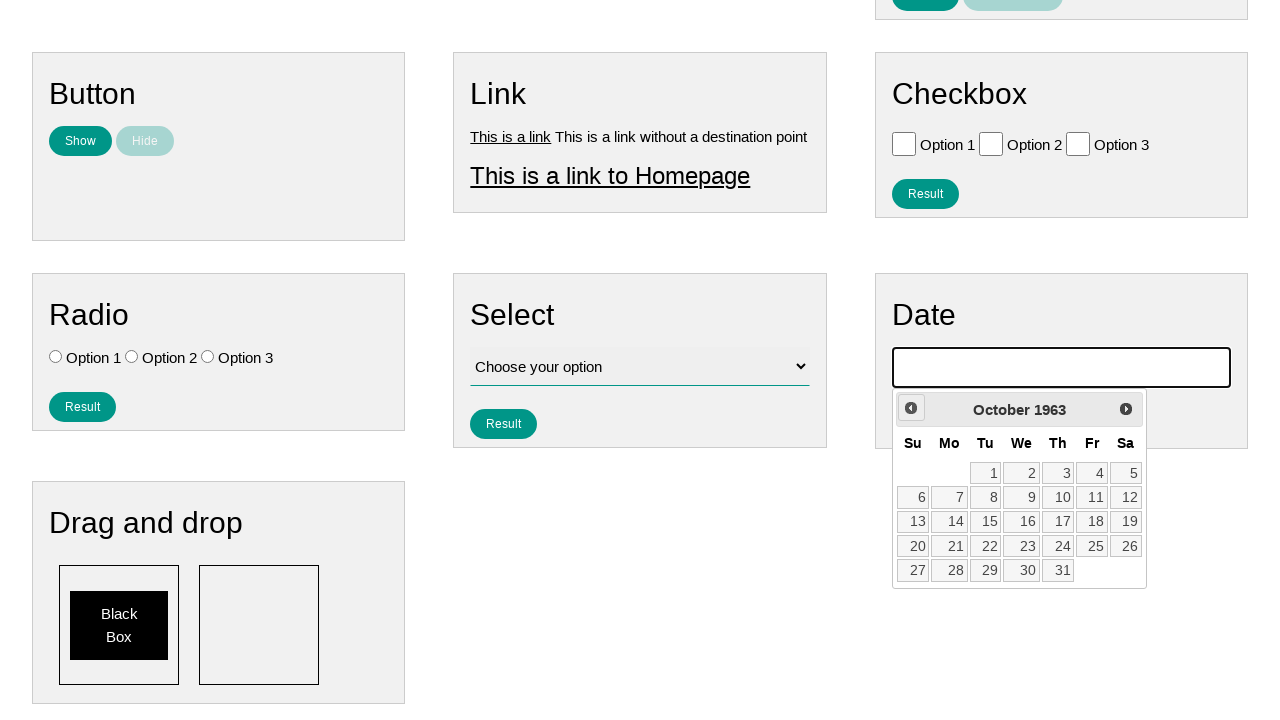

Clicked previous button to navigate backwards (iteration 749/790) at (911, 408) on .ui-datepicker-prev
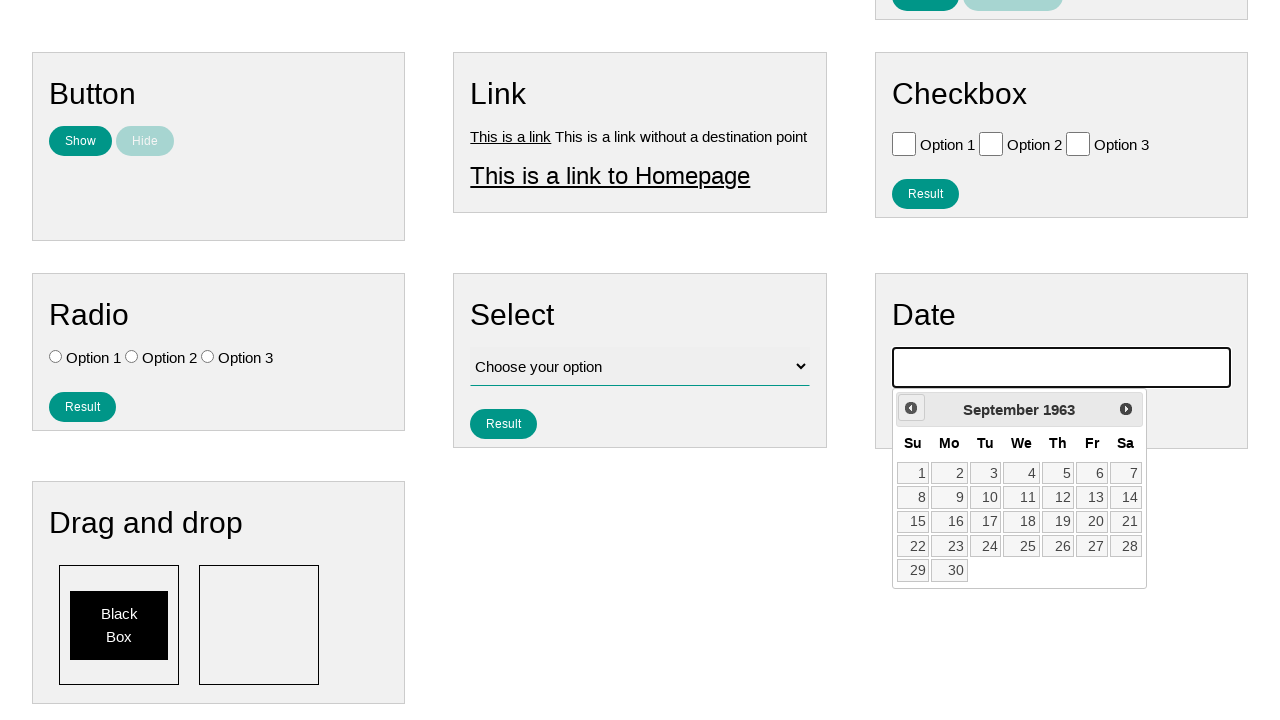

Clicked previous button to navigate backwards (iteration 750/790) at (911, 408) on .ui-datepicker-prev
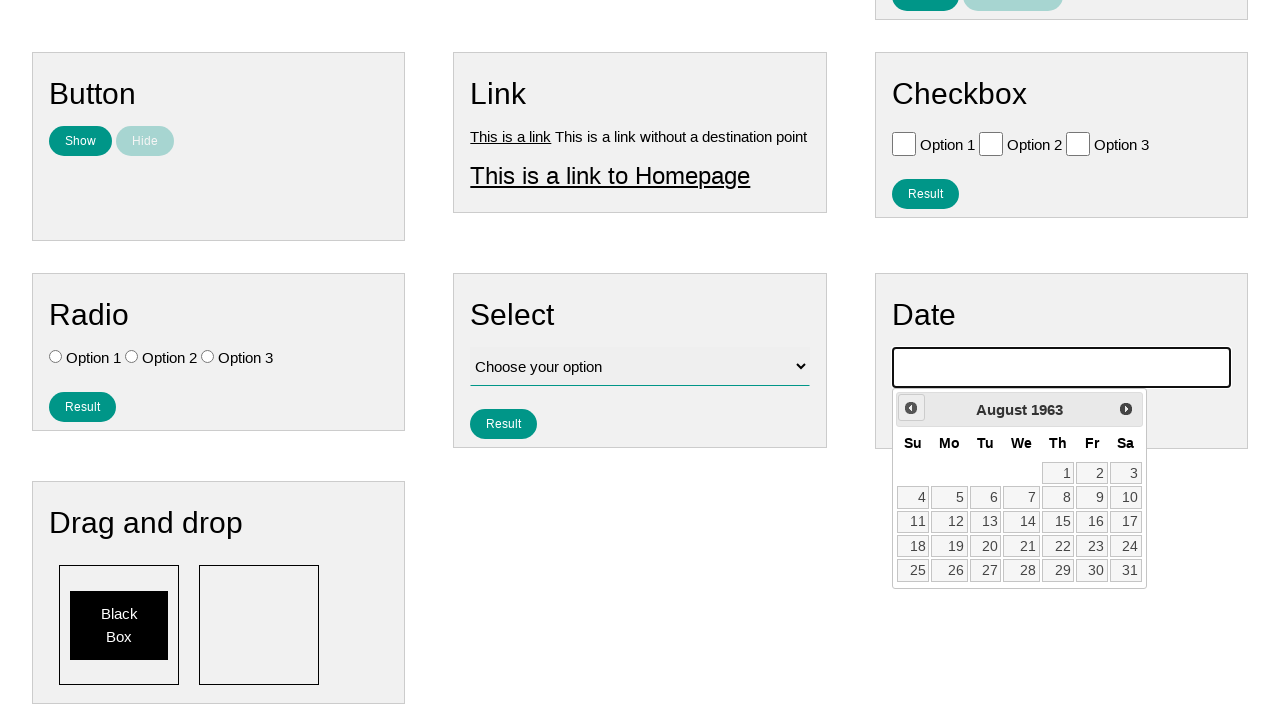

Clicked previous button to navigate backwards (iteration 751/790) at (911, 408) on .ui-datepicker-prev
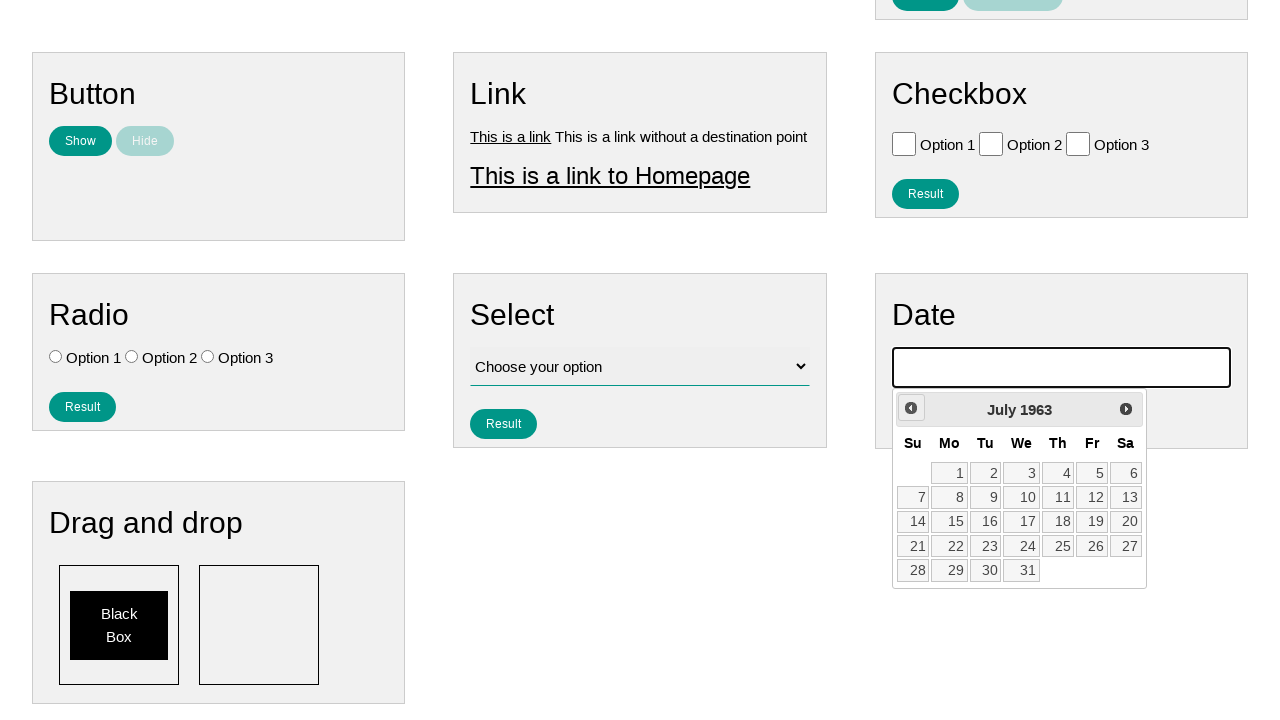

Clicked previous button to navigate backwards (iteration 752/790) at (911, 408) on .ui-datepicker-prev
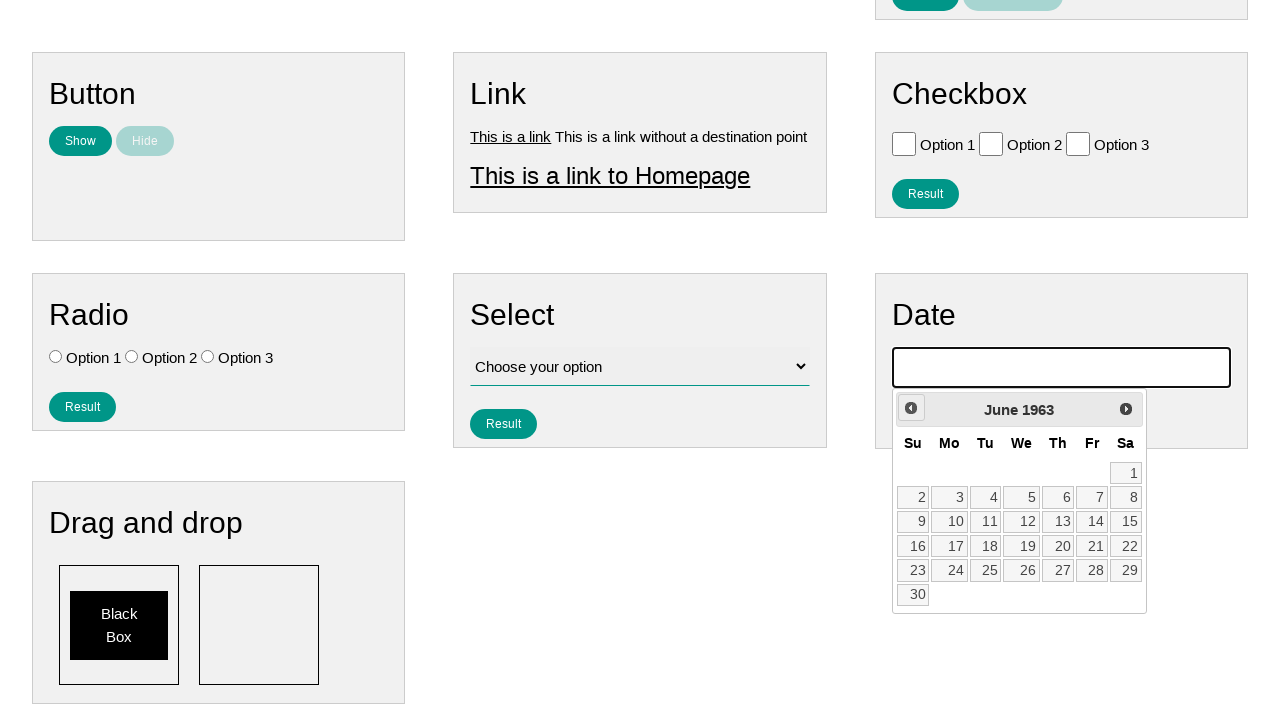

Clicked previous button to navigate backwards (iteration 753/790) at (911, 408) on .ui-datepicker-prev
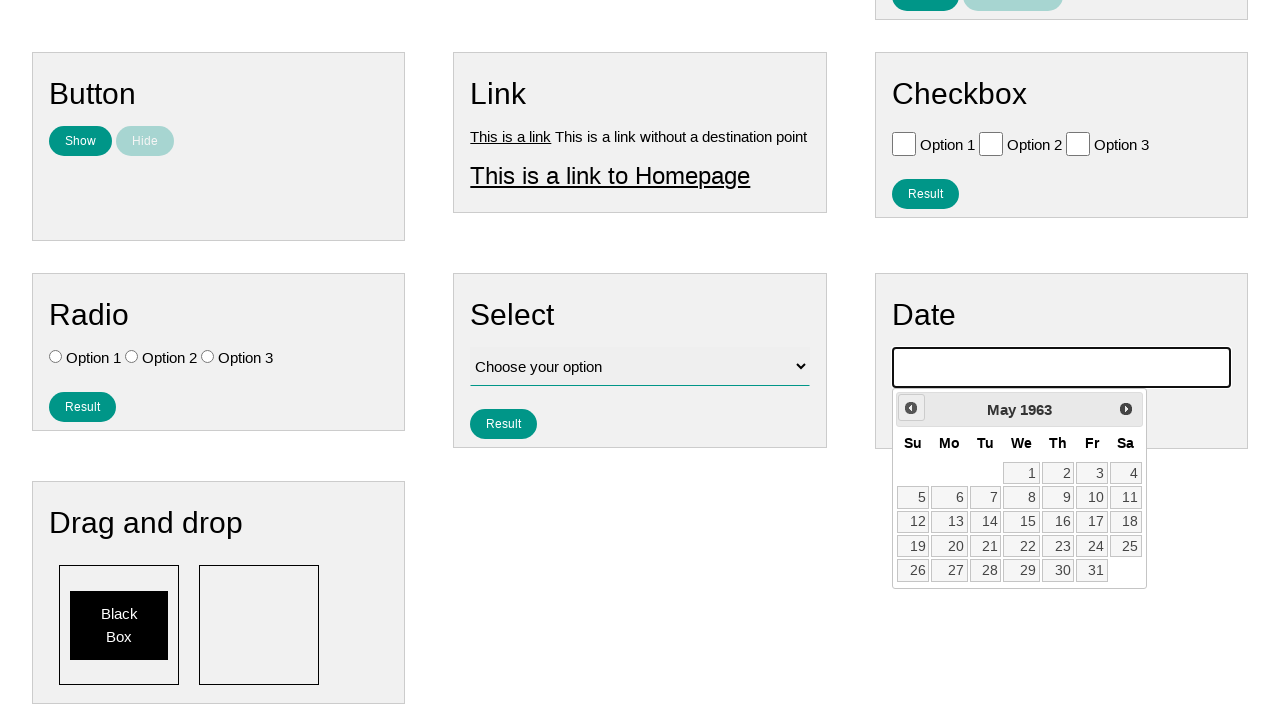

Clicked previous button to navigate backwards (iteration 754/790) at (911, 408) on .ui-datepicker-prev
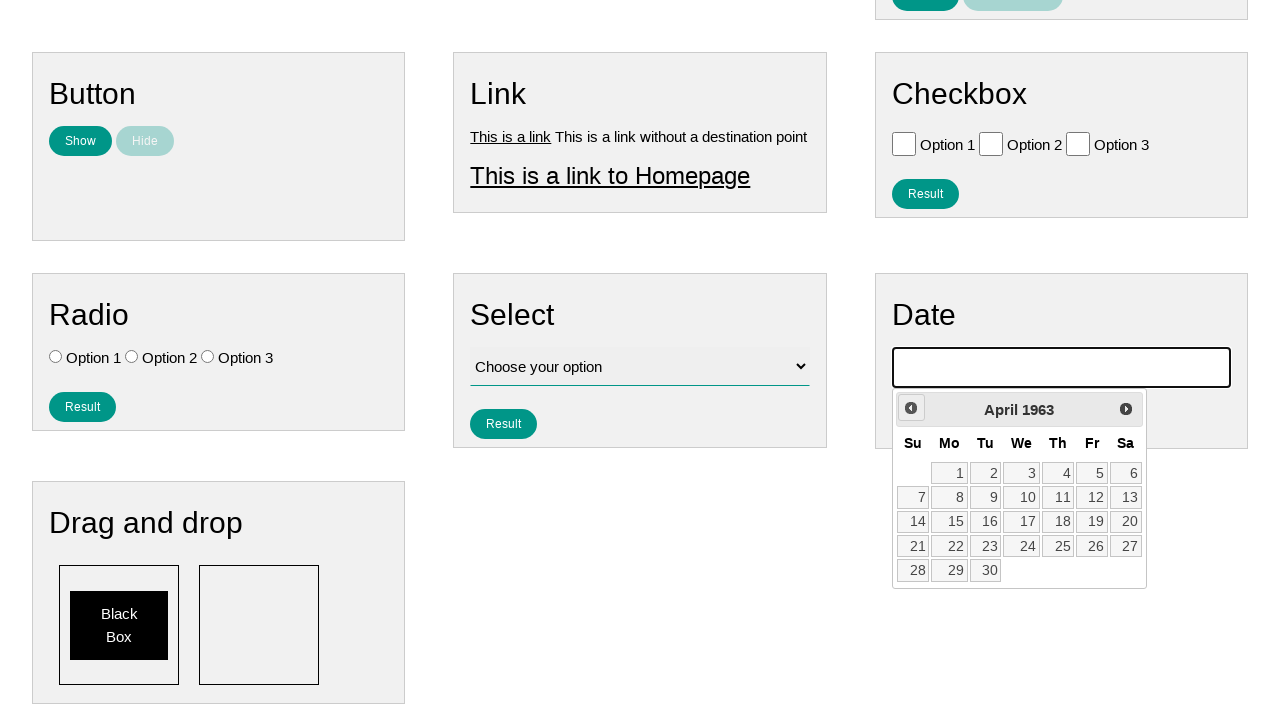

Clicked previous button to navigate backwards (iteration 755/790) at (911, 408) on .ui-datepicker-prev
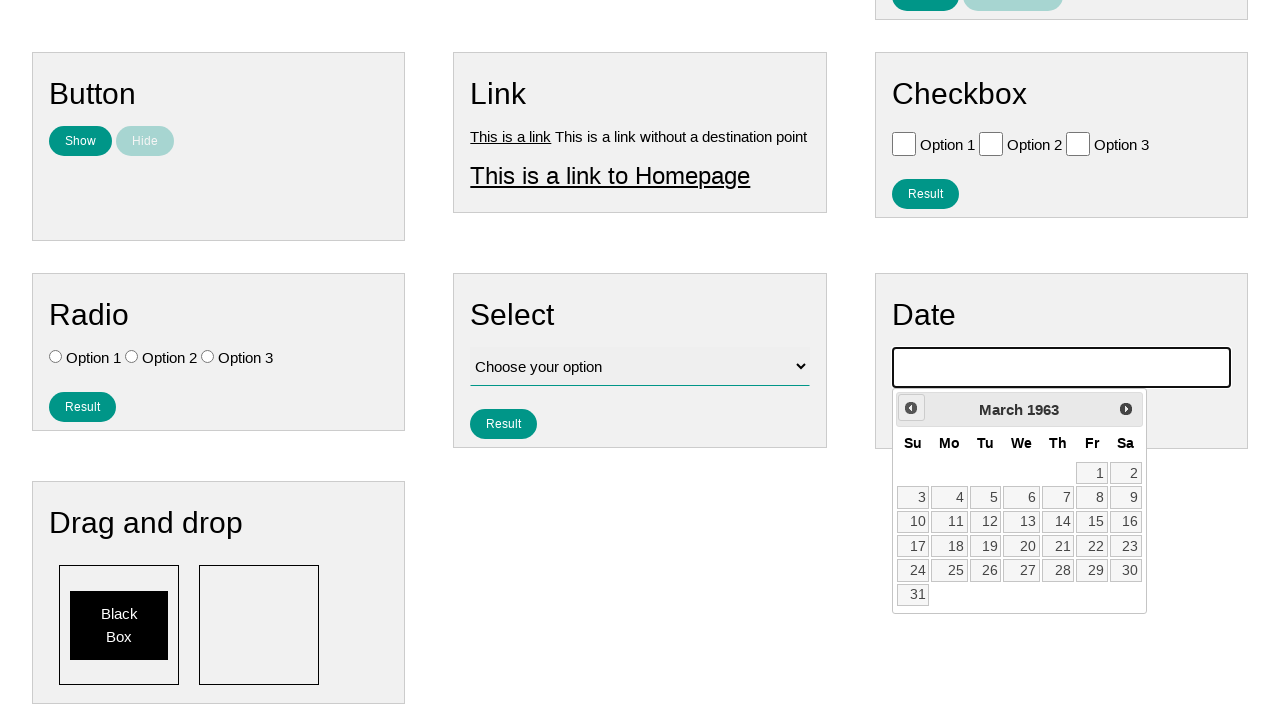

Clicked previous button to navigate backwards (iteration 756/790) at (911, 408) on .ui-datepicker-prev
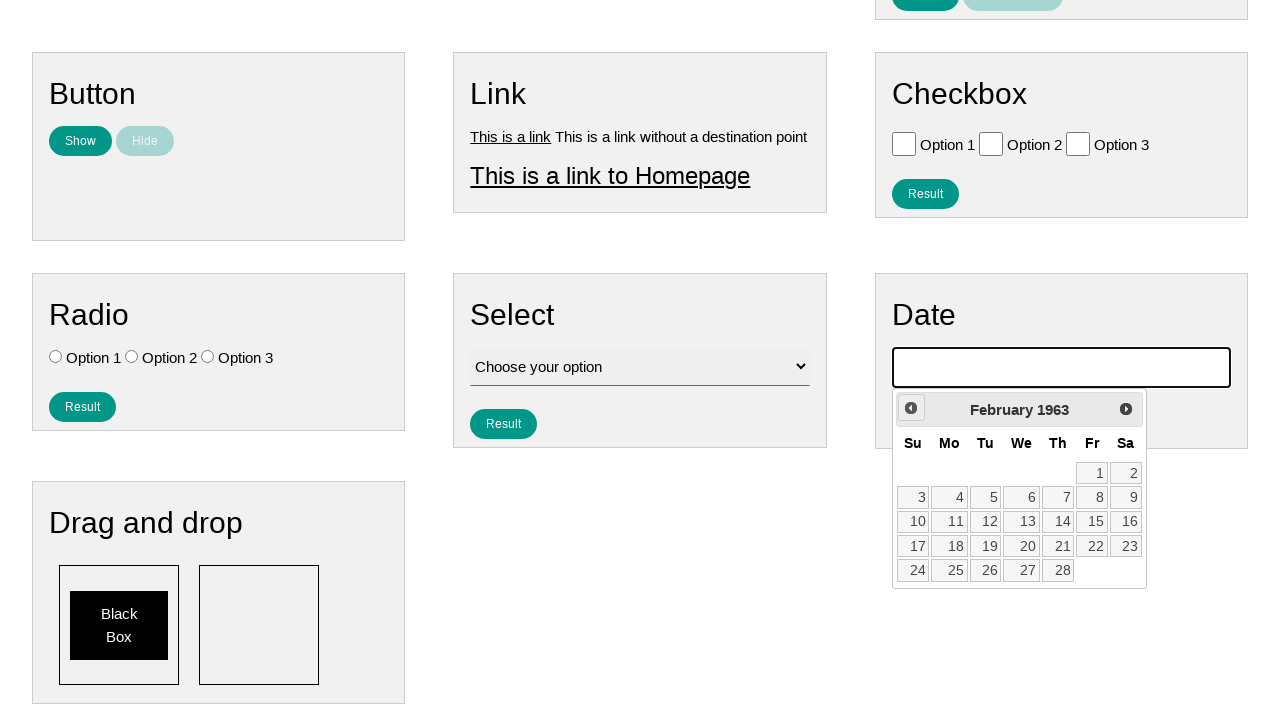

Clicked previous button to navigate backwards (iteration 757/790) at (911, 408) on .ui-datepicker-prev
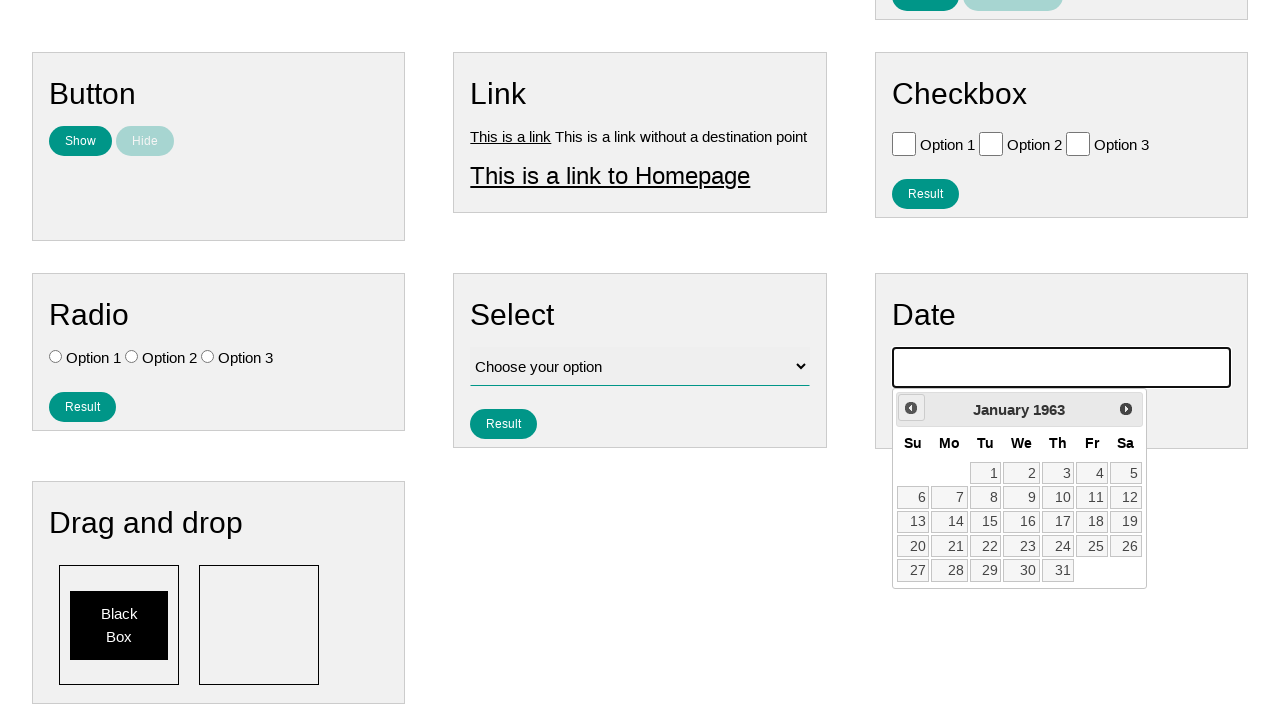

Clicked previous button to navigate backwards (iteration 758/790) at (911, 408) on .ui-datepicker-prev
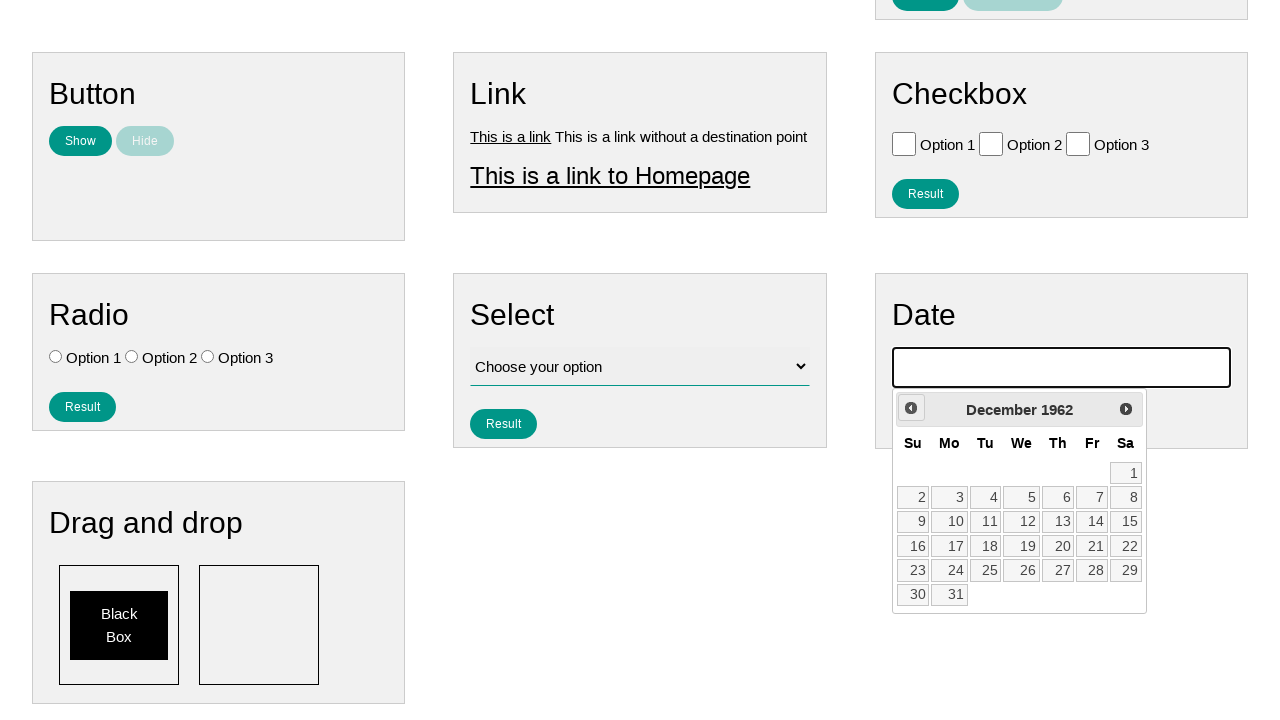

Clicked previous button to navigate backwards (iteration 759/790) at (911, 408) on .ui-datepicker-prev
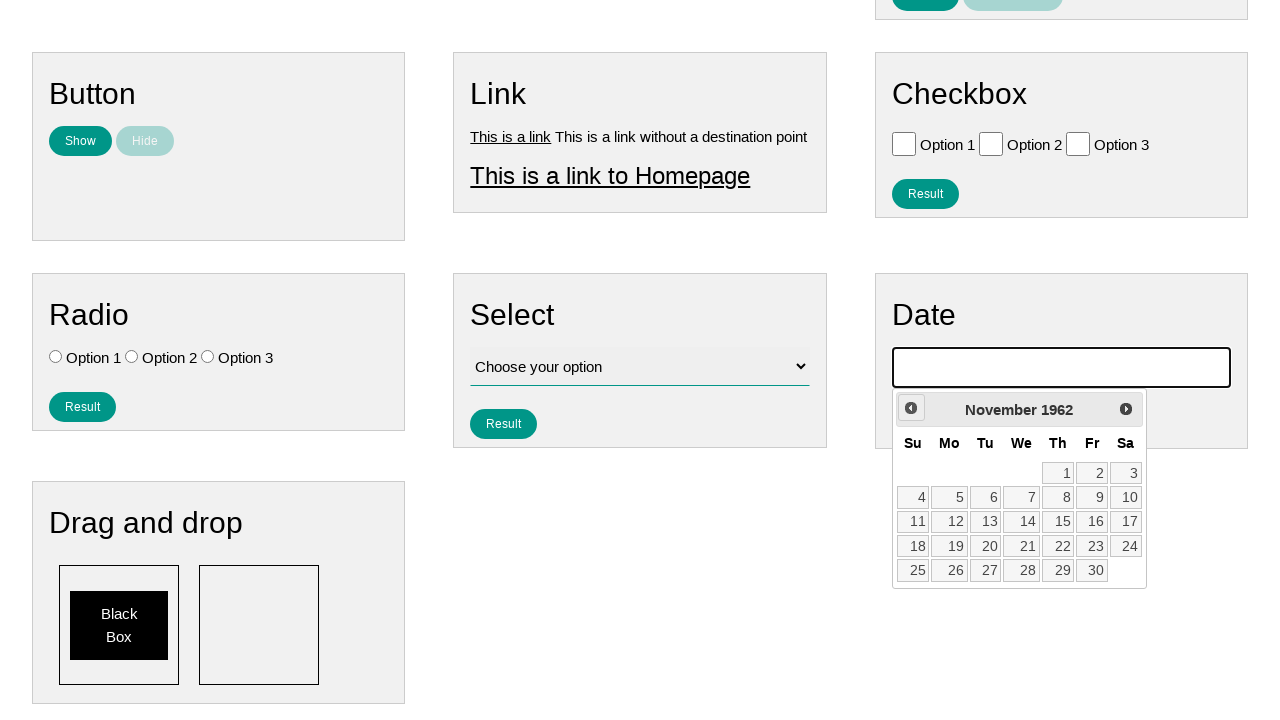

Clicked previous button to navigate backwards (iteration 760/790) at (911, 408) on .ui-datepicker-prev
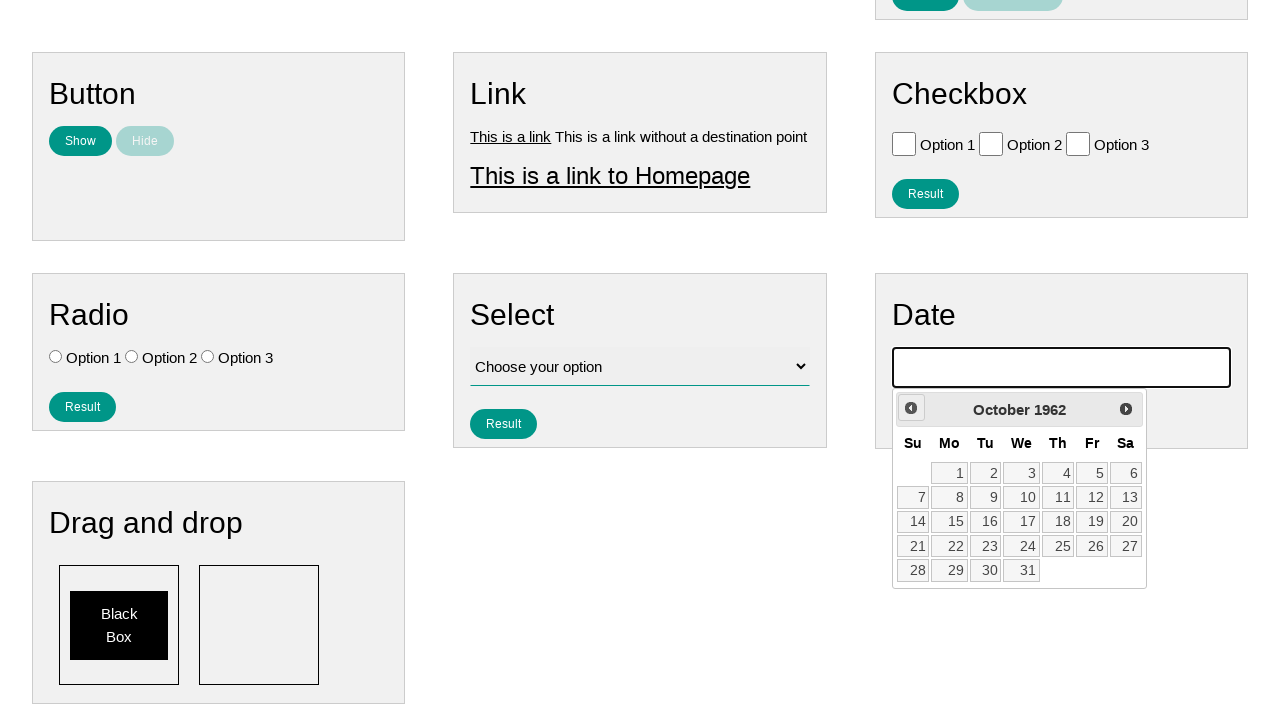

Clicked previous button to navigate backwards (iteration 761/790) at (911, 408) on .ui-datepicker-prev
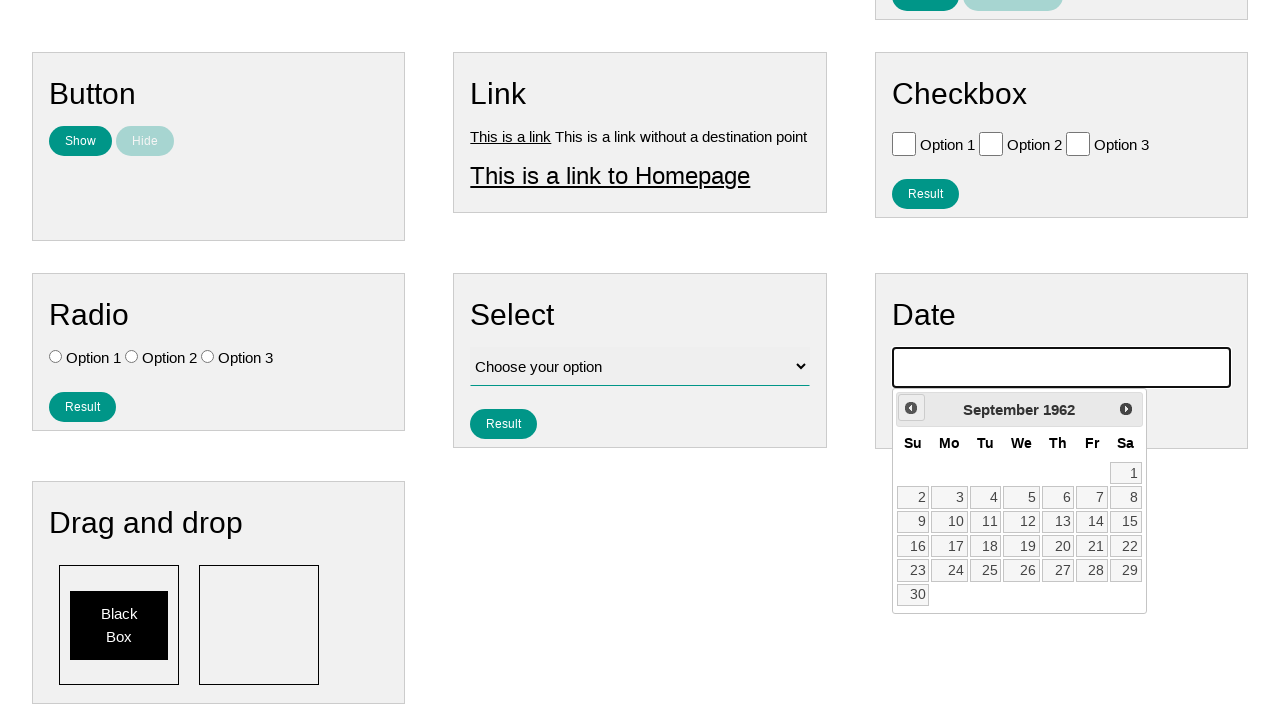

Clicked previous button to navigate backwards (iteration 762/790) at (911, 408) on .ui-datepicker-prev
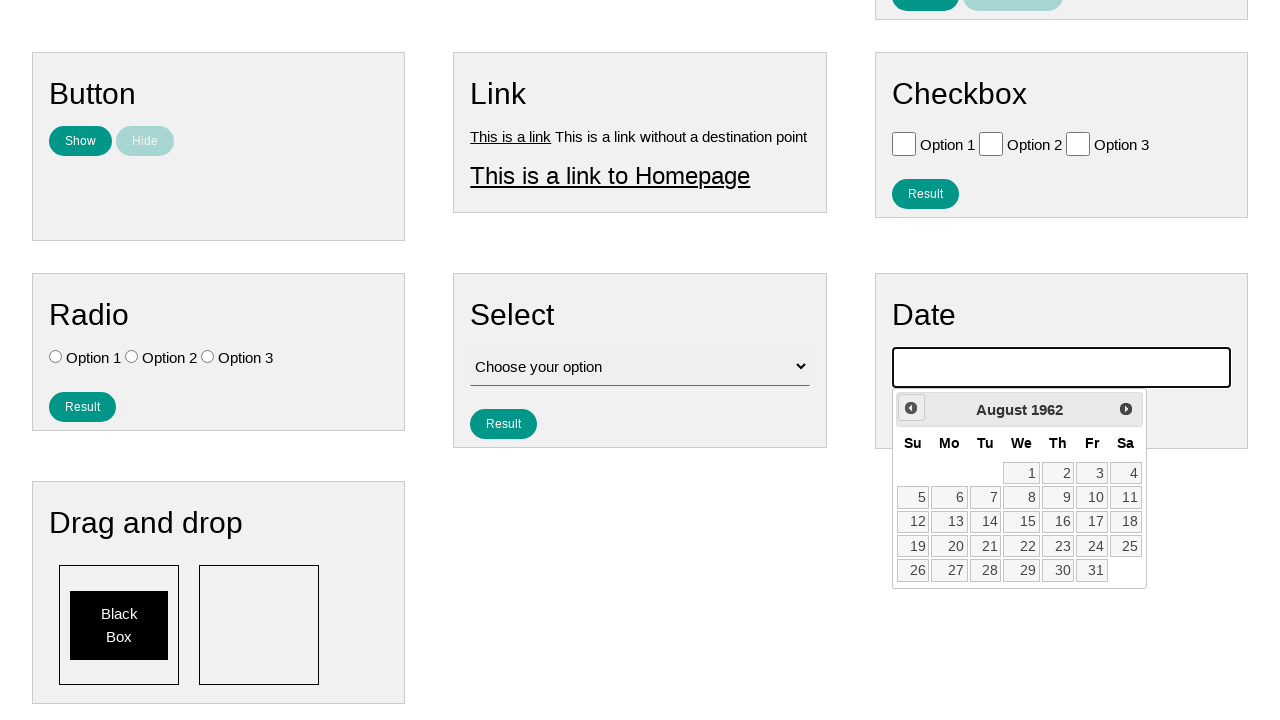

Clicked previous button to navigate backwards (iteration 763/790) at (911, 408) on .ui-datepicker-prev
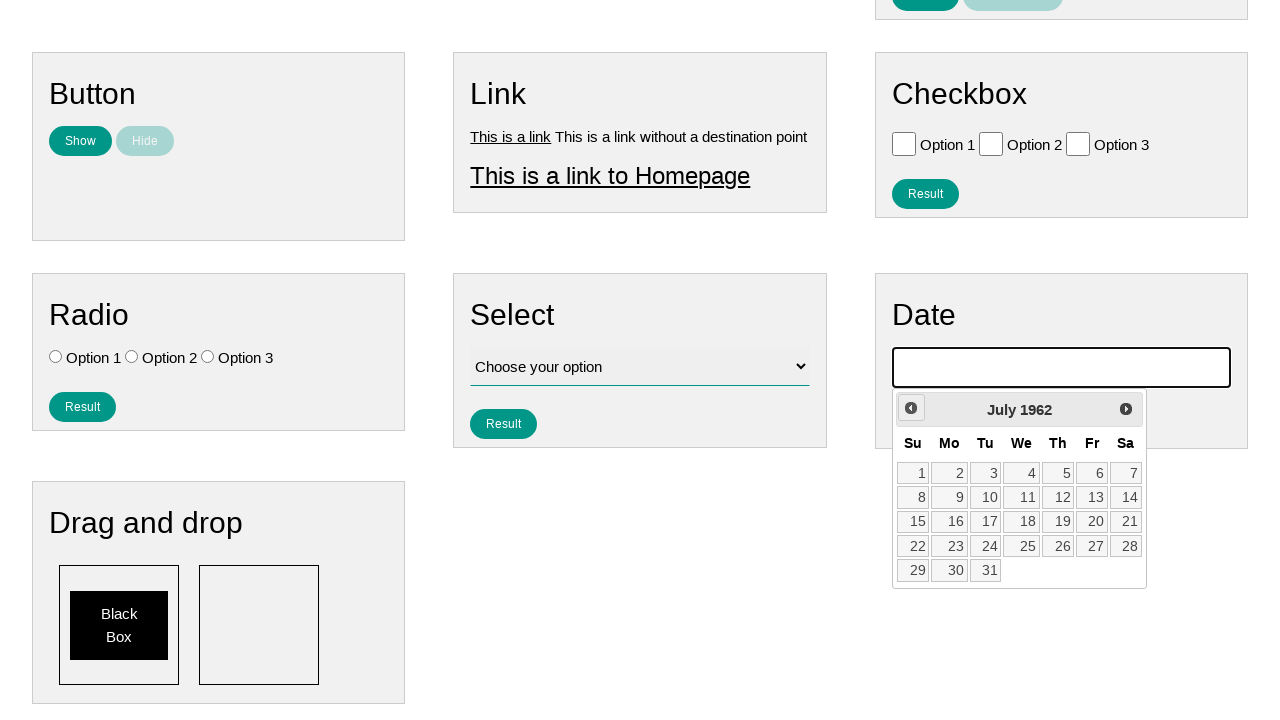

Clicked previous button to navigate backwards (iteration 764/790) at (911, 408) on .ui-datepicker-prev
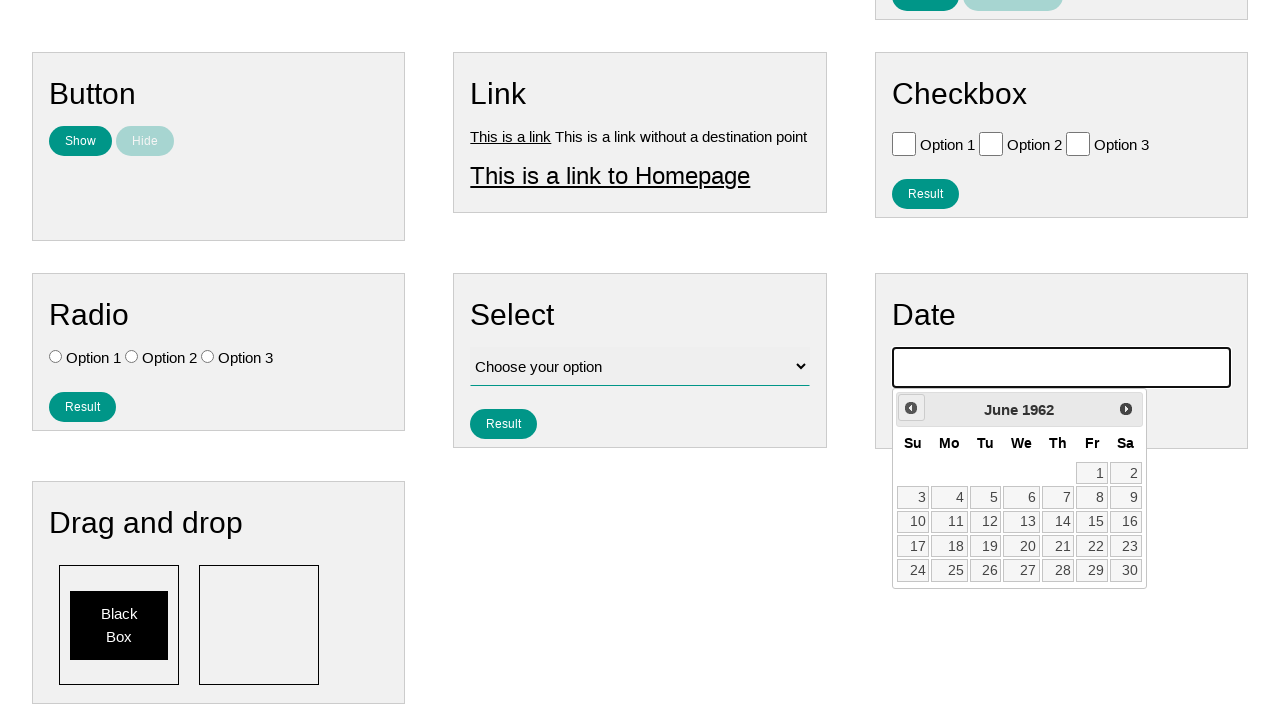

Clicked previous button to navigate backwards (iteration 765/790) at (911, 408) on .ui-datepicker-prev
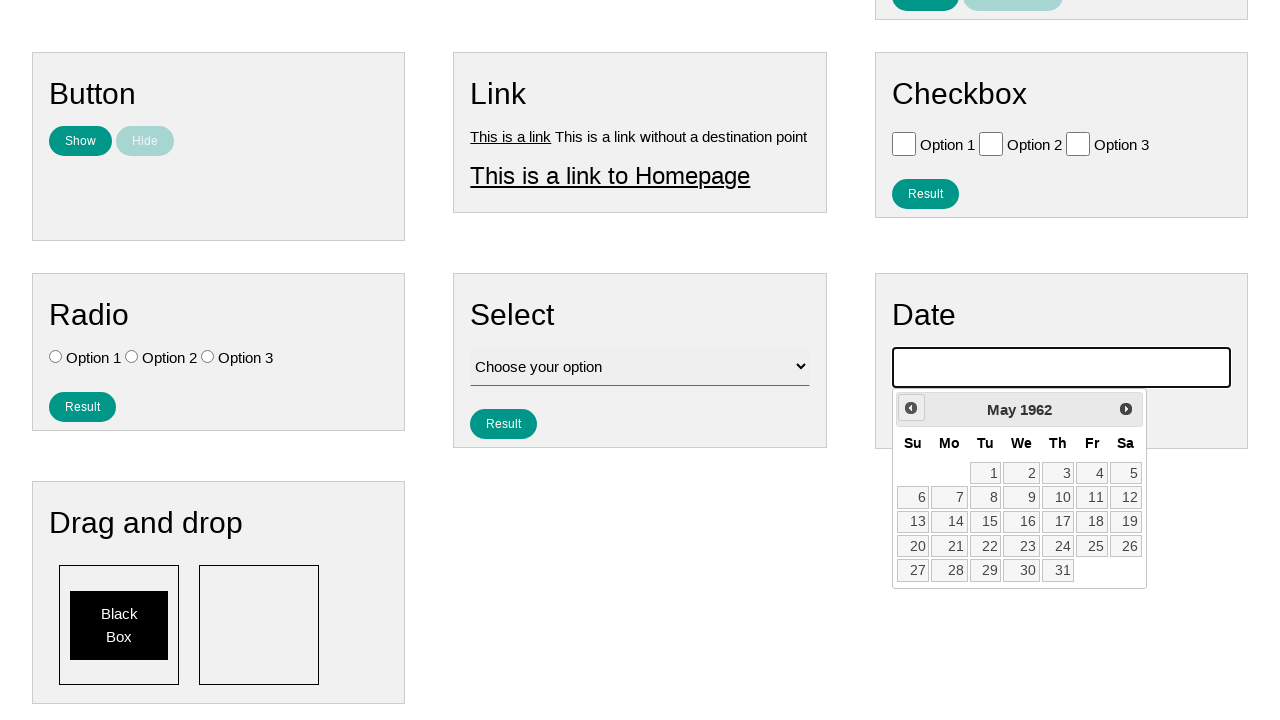

Clicked previous button to navigate backwards (iteration 766/790) at (911, 408) on .ui-datepicker-prev
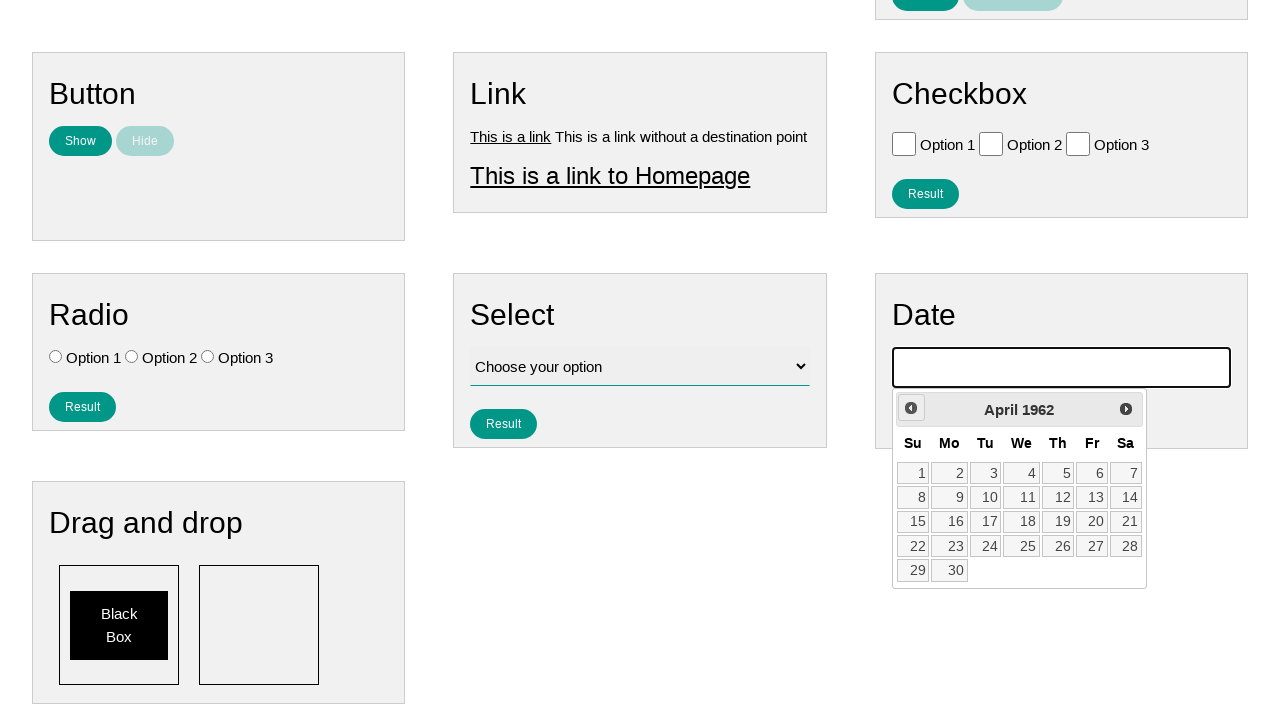

Clicked previous button to navigate backwards (iteration 767/790) at (911, 408) on .ui-datepicker-prev
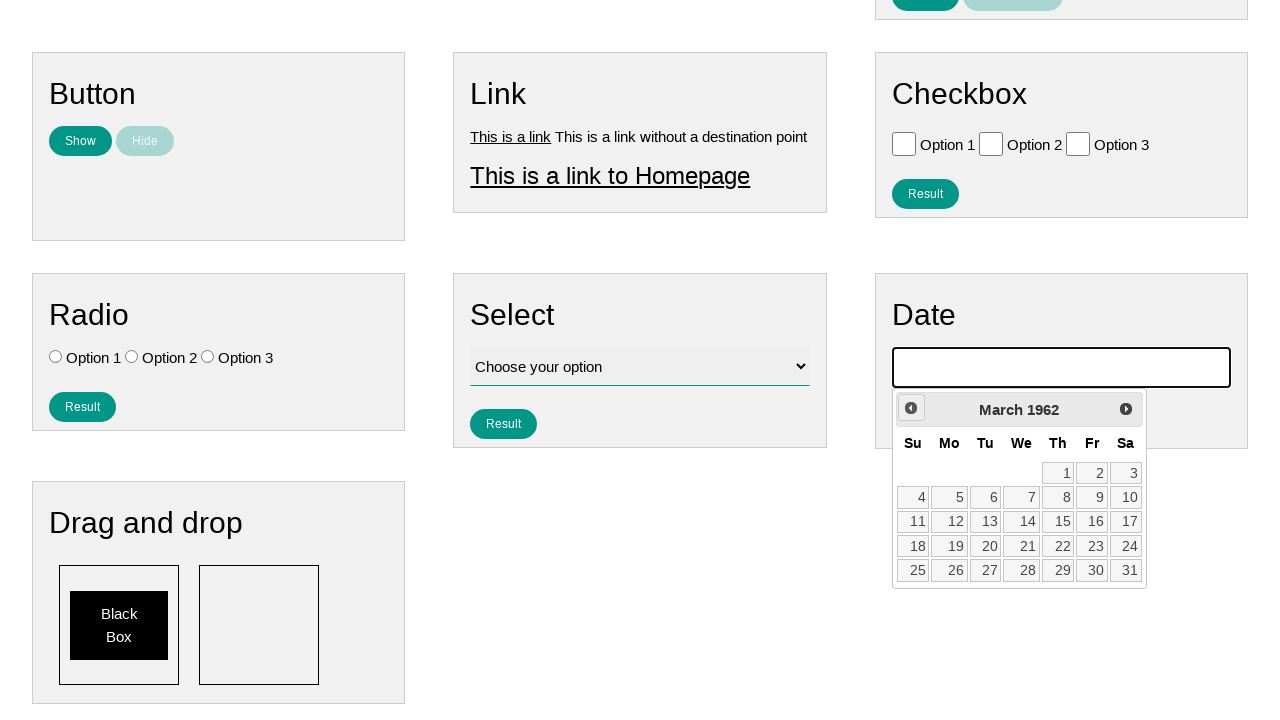

Clicked previous button to navigate backwards (iteration 768/790) at (911, 408) on .ui-datepicker-prev
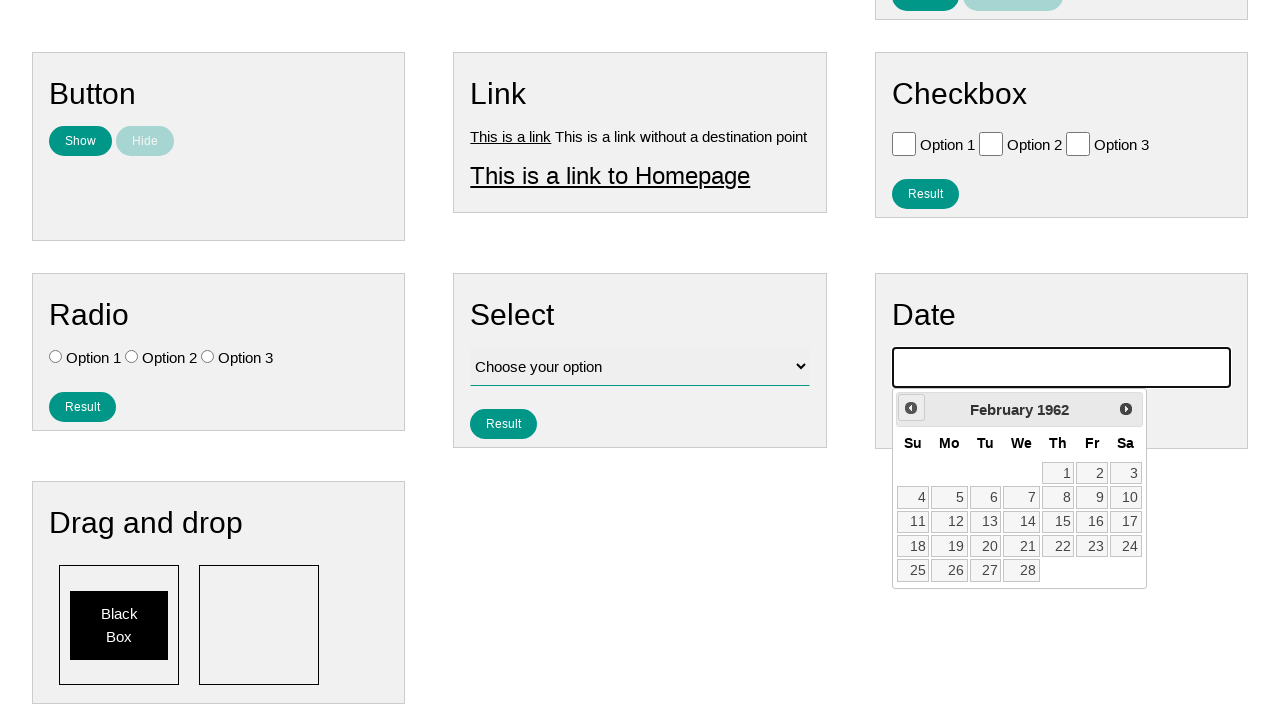

Clicked previous button to navigate backwards (iteration 769/790) at (911, 408) on .ui-datepicker-prev
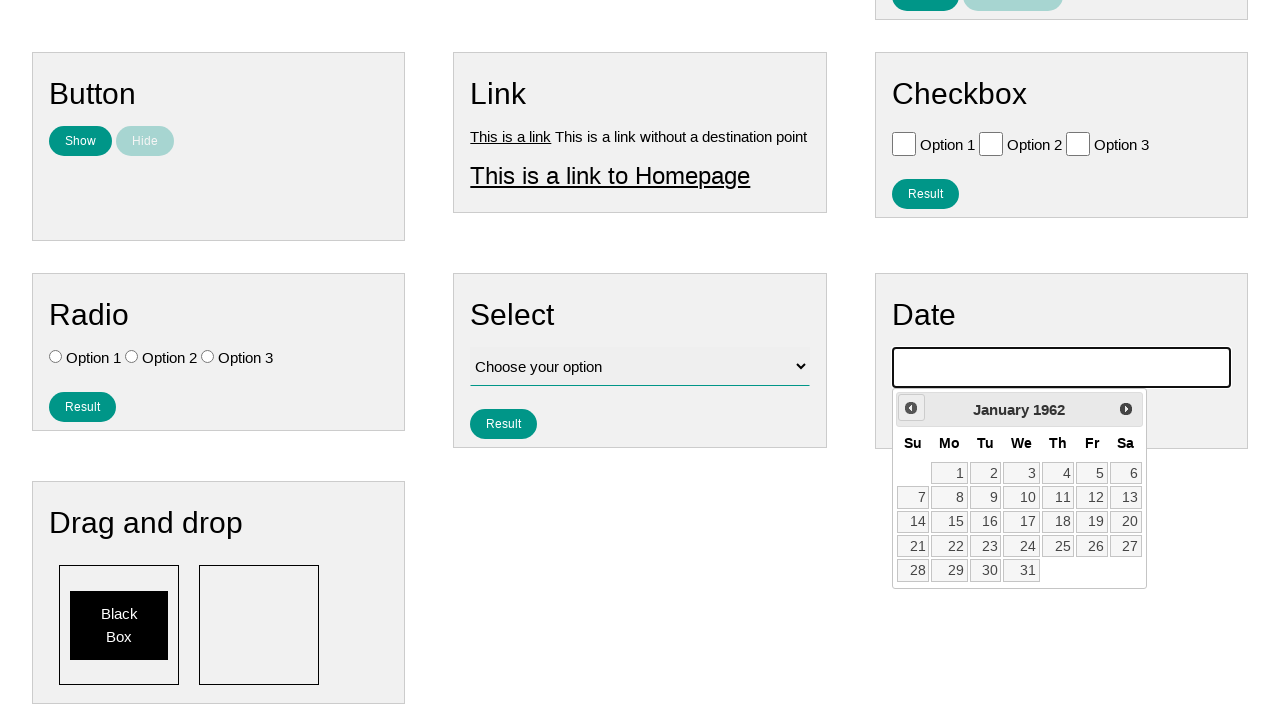

Clicked previous button to navigate backwards (iteration 770/790) at (911, 408) on .ui-datepicker-prev
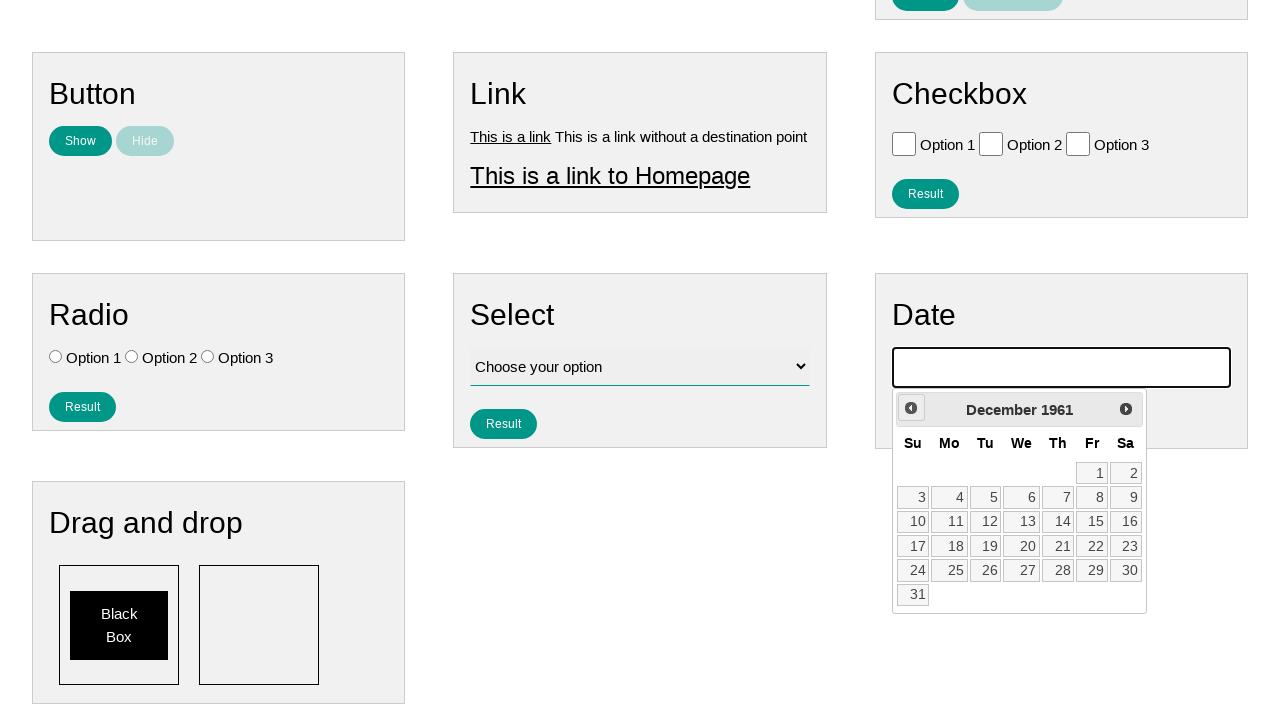

Clicked previous button to navigate backwards (iteration 771/790) at (911, 408) on .ui-datepicker-prev
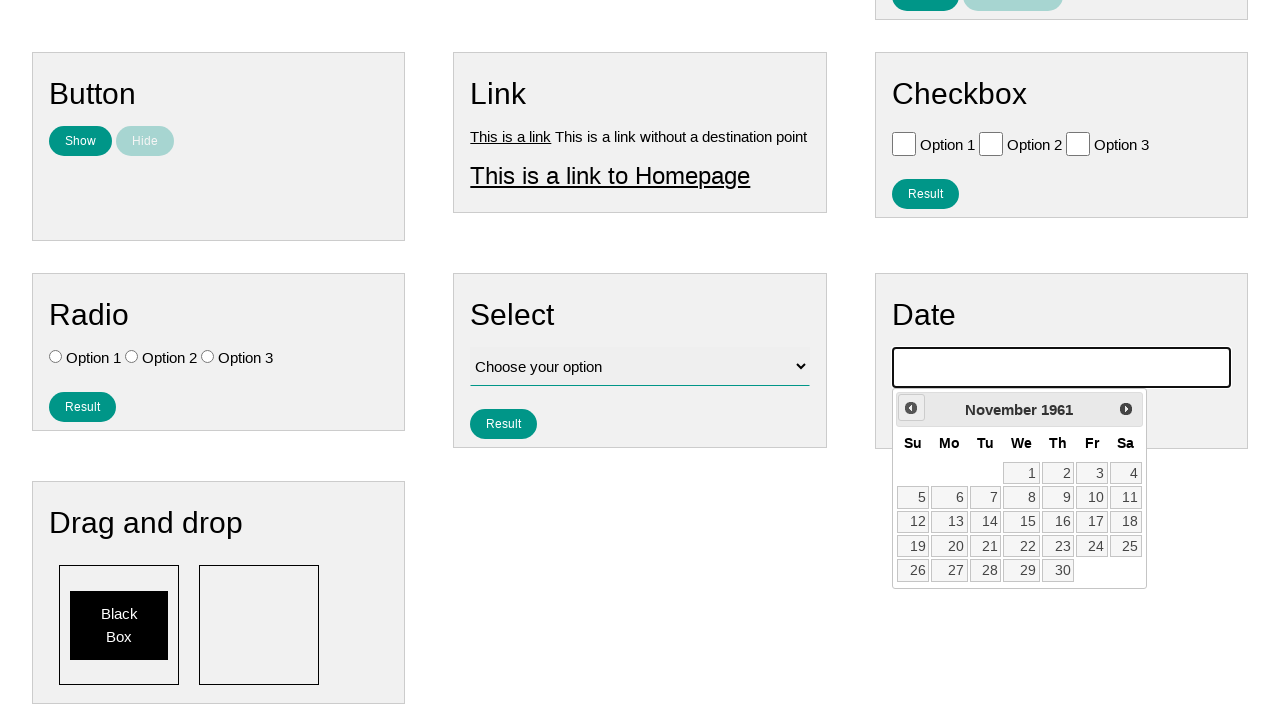

Clicked previous button to navigate backwards (iteration 772/790) at (911, 408) on .ui-datepicker-prev
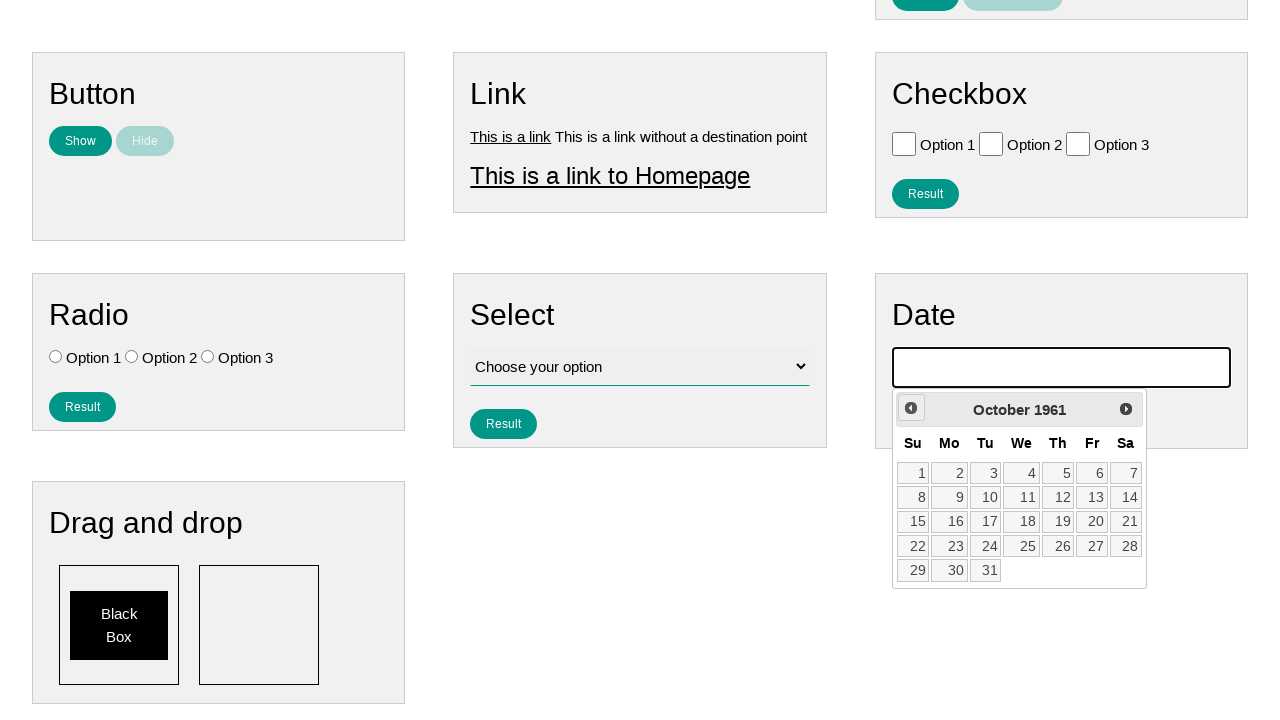

Clicked previous button to navigate backwards (iteration 773/790) at (911, 408) on .ui-datepicker-prev
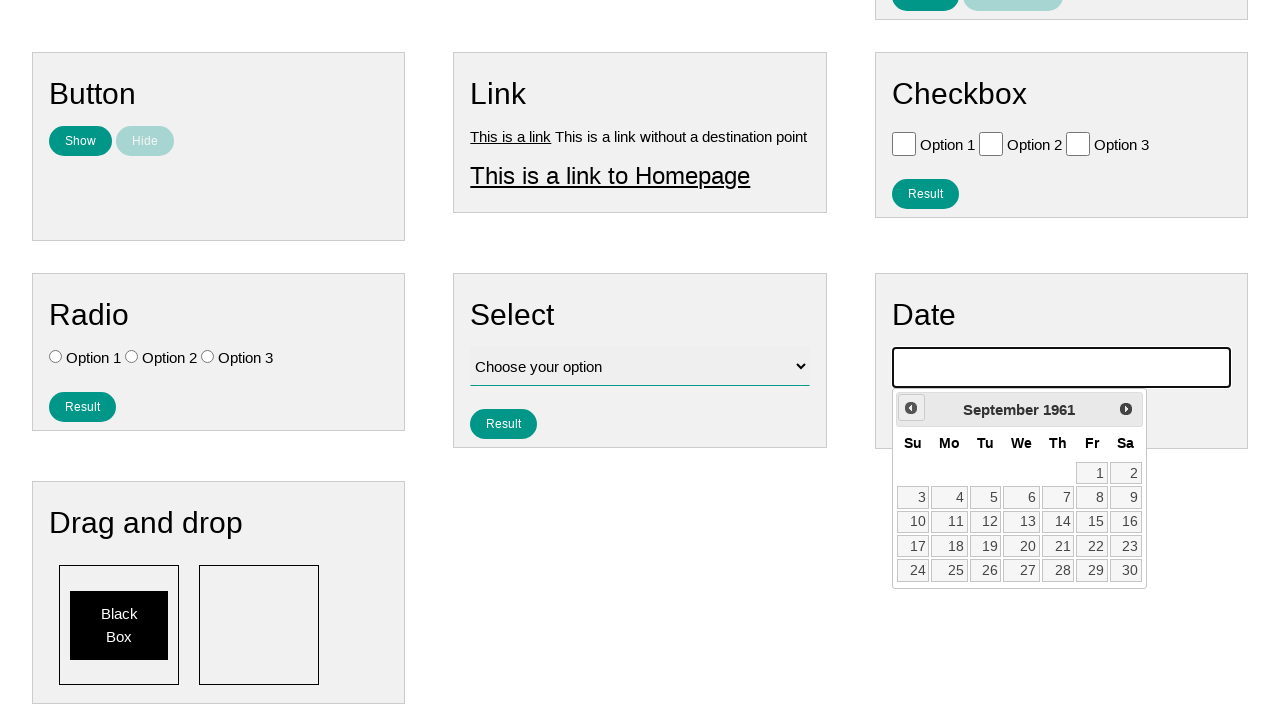

Clicked previous button to navigate backwards (iteration 774/790) at (911, 408) on .ui-datepicker-prev
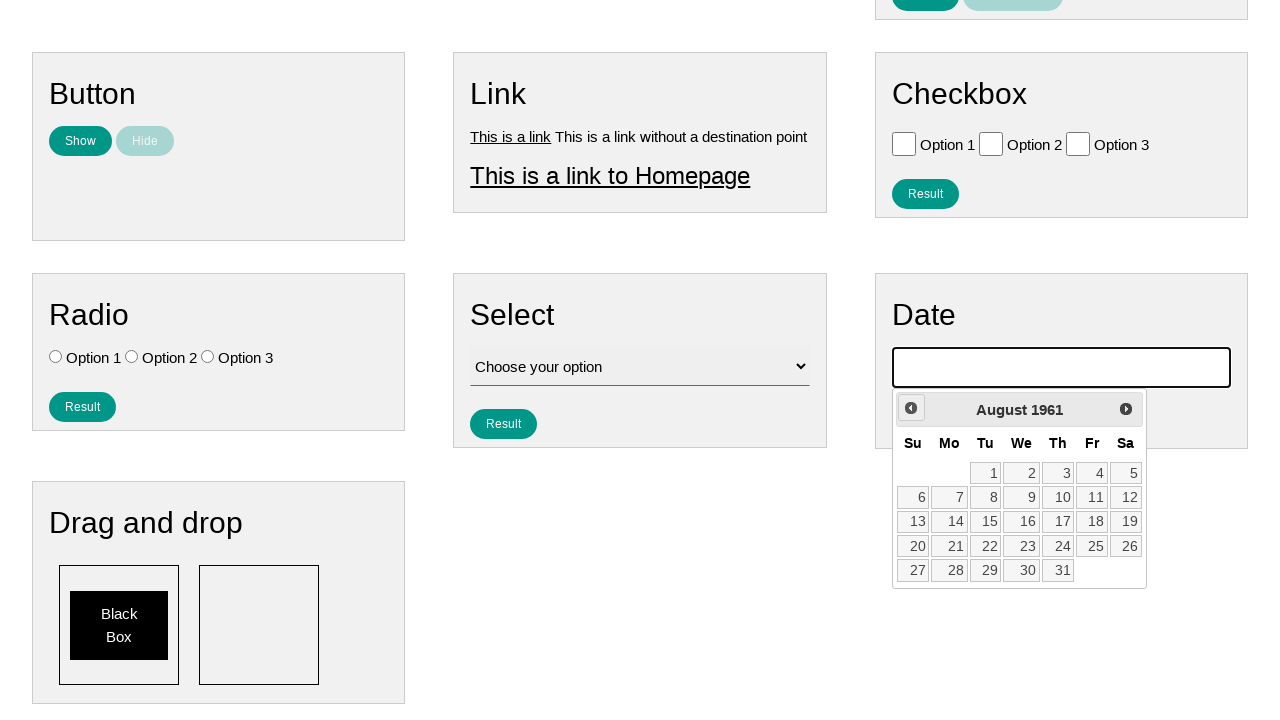

Clicked previous button to navigate backwards (iteration 775/790) at (911, 408) on .ui-datepicker-prev
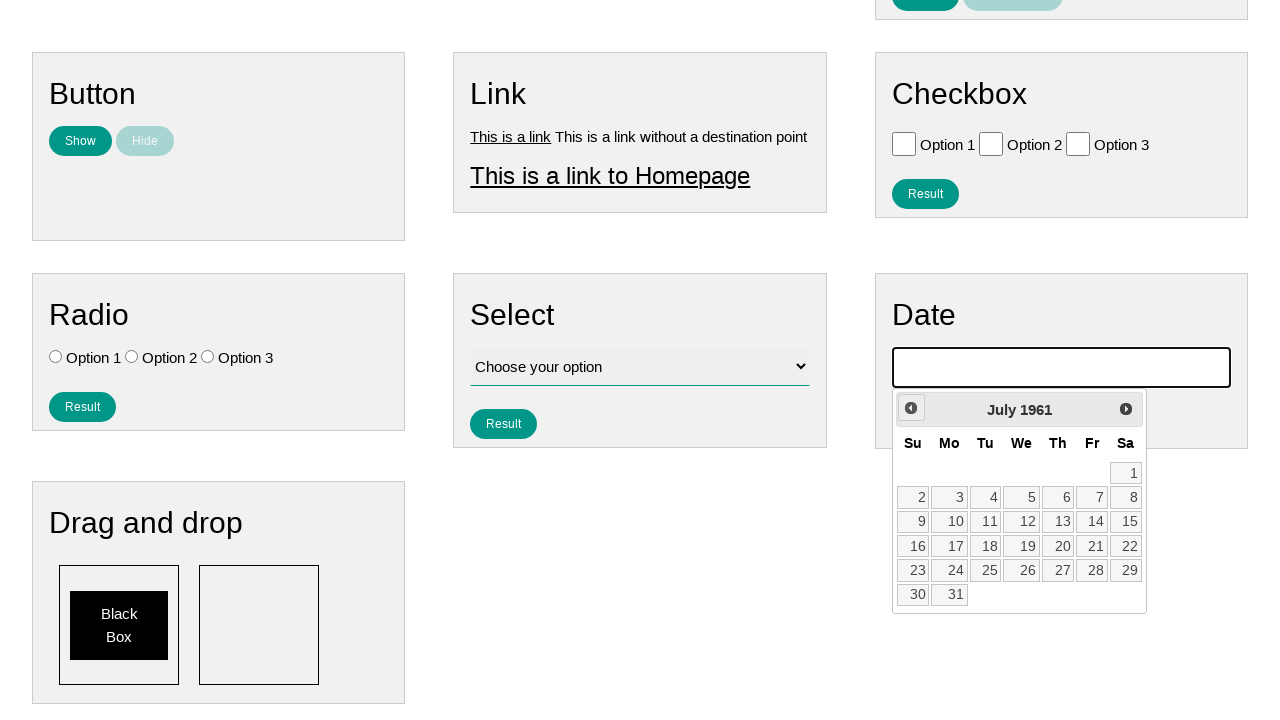

Clicked previous button to navigate backwards (iteration 776/790) at (911, 408) on .ui-datepicker-prev
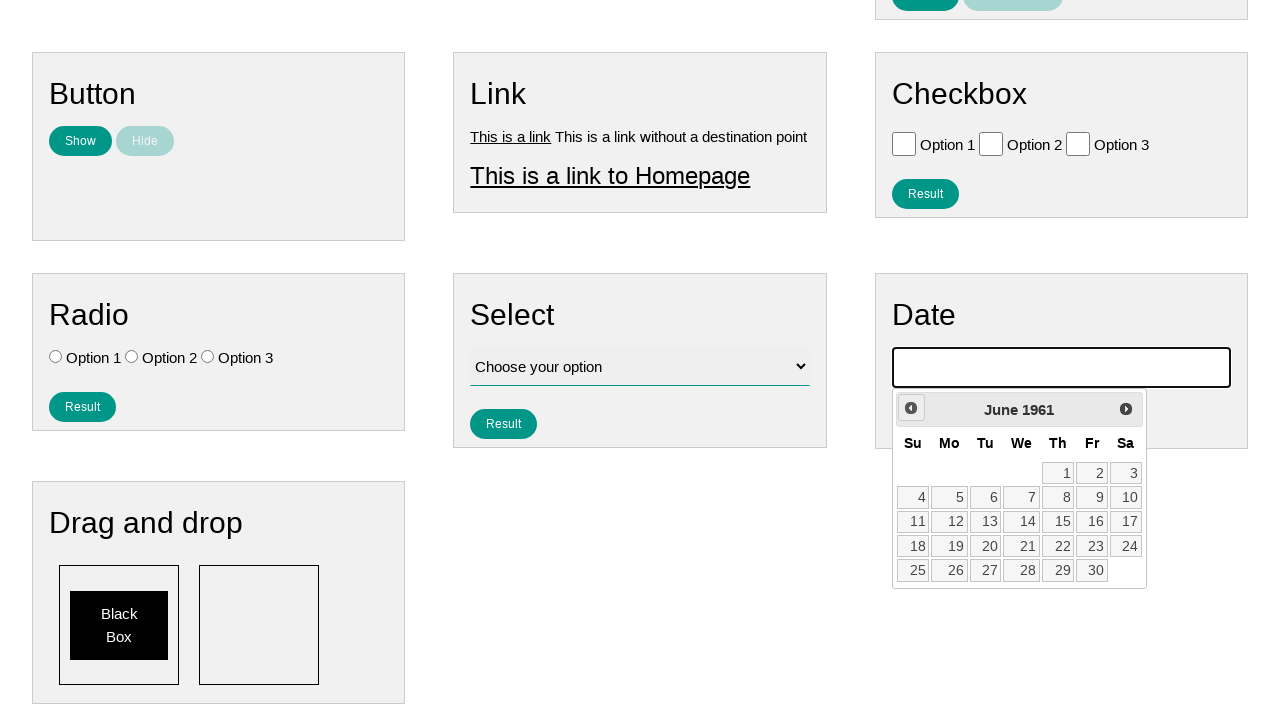

Clicked previous button to navigate backwards (iteration 777/790) at (911, 408) on .ui-datepicker-prev
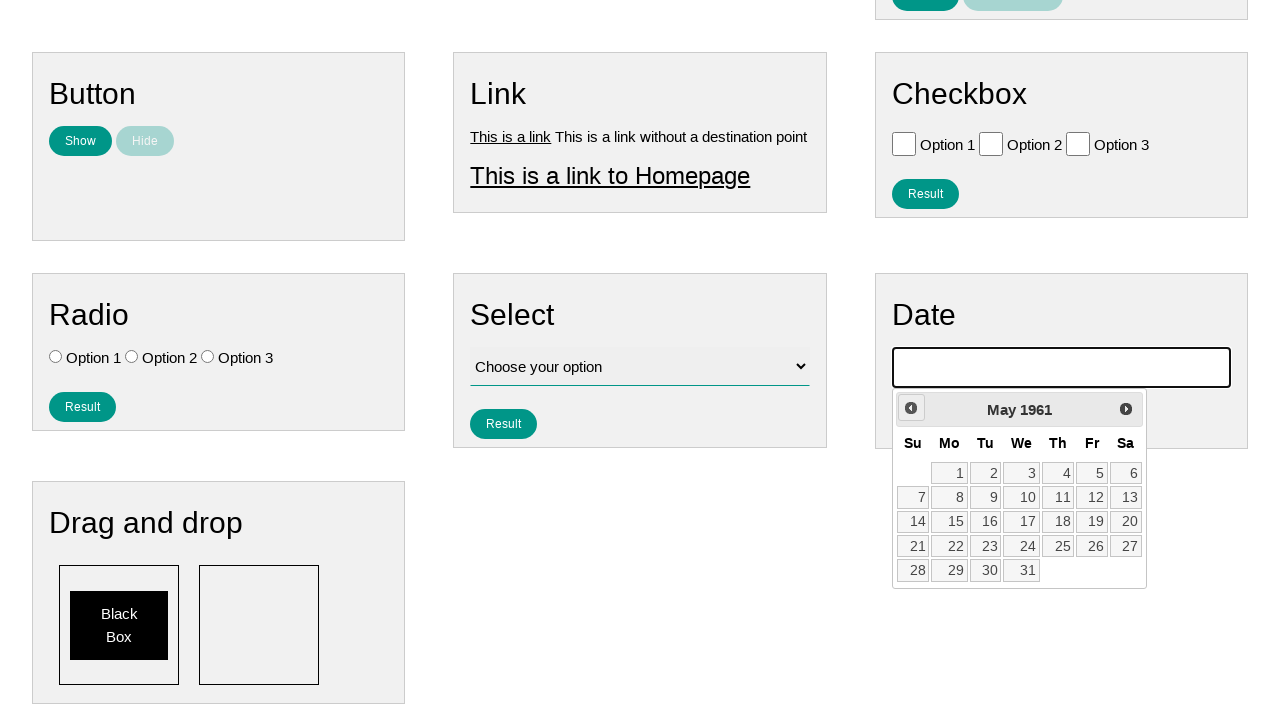

Clicked previous button to navigate backwards (iteration 778/790) at (911, 408) on .ui-datepicker-prev
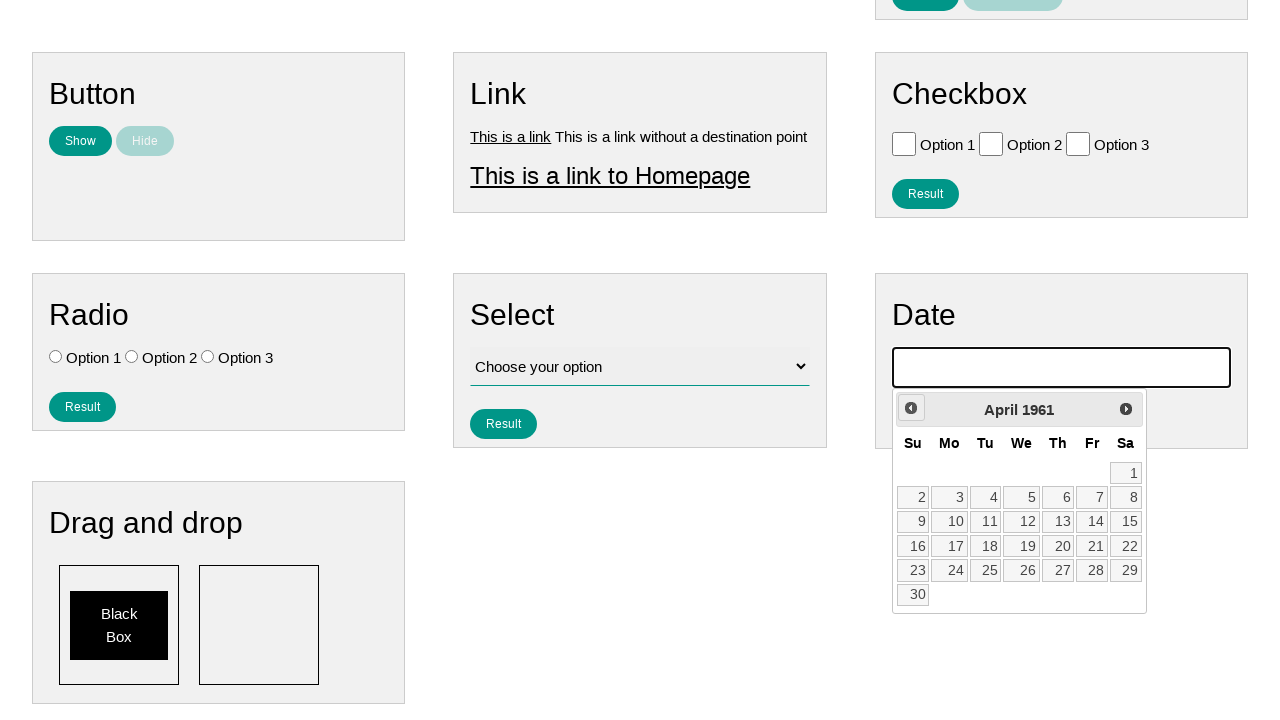

Clicked previous button to navigate backwards (iteration 779/790) at (911, 408) on .ui-datepicker-prev
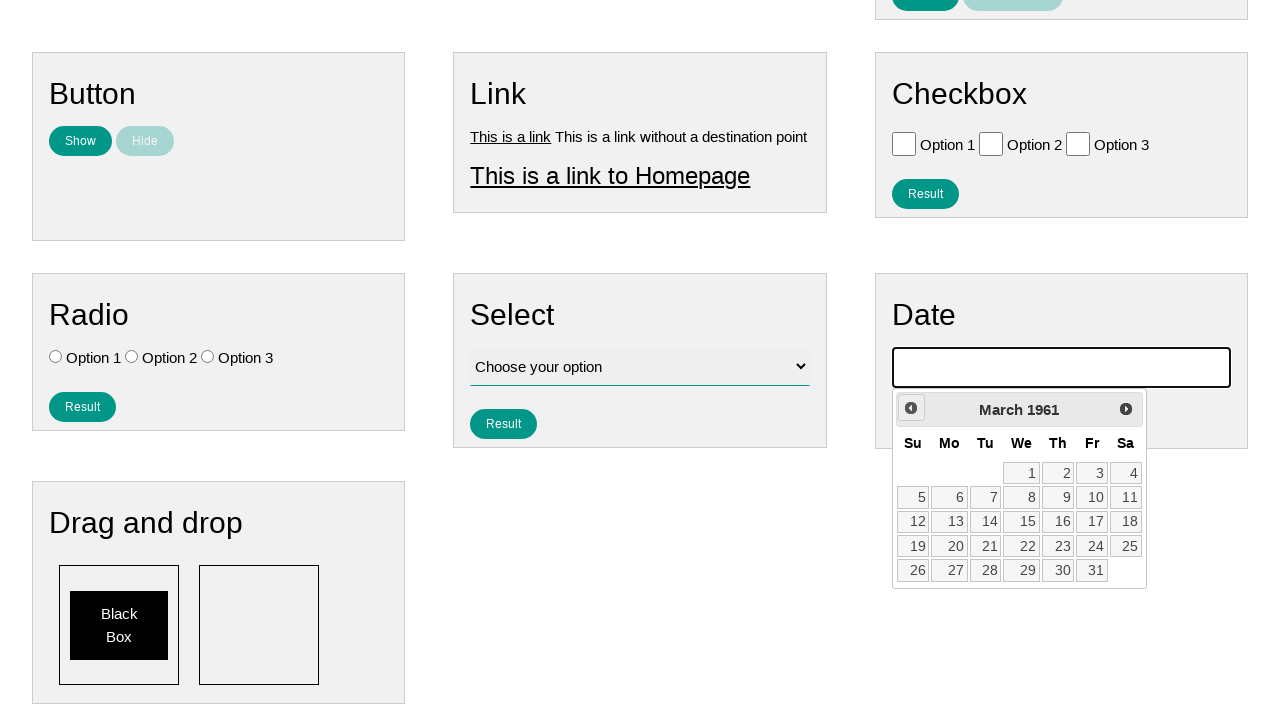

Clicked previous button to navigate backwards (iteration 780/790) at (911, 408) on .ui-datepicker-prev
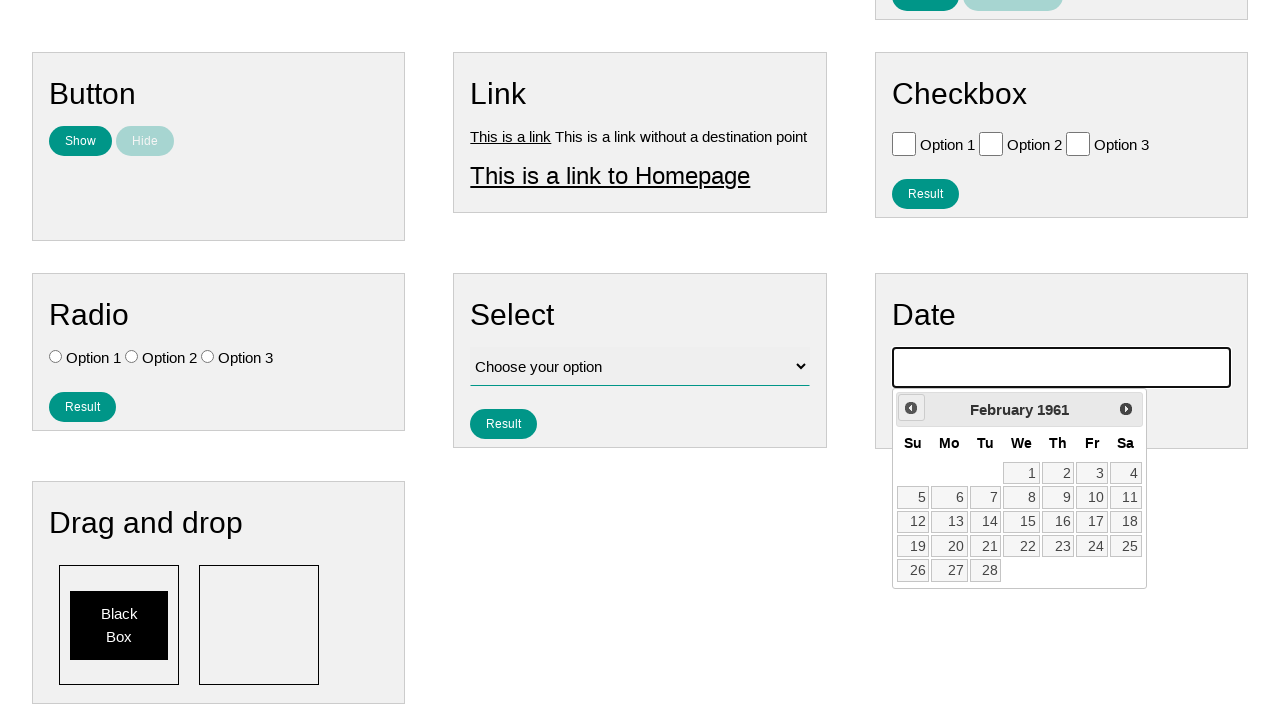

Clicked previous button to navigate backwards (iteration 781/790) at (911, 408) on .ui-datepicker-prev
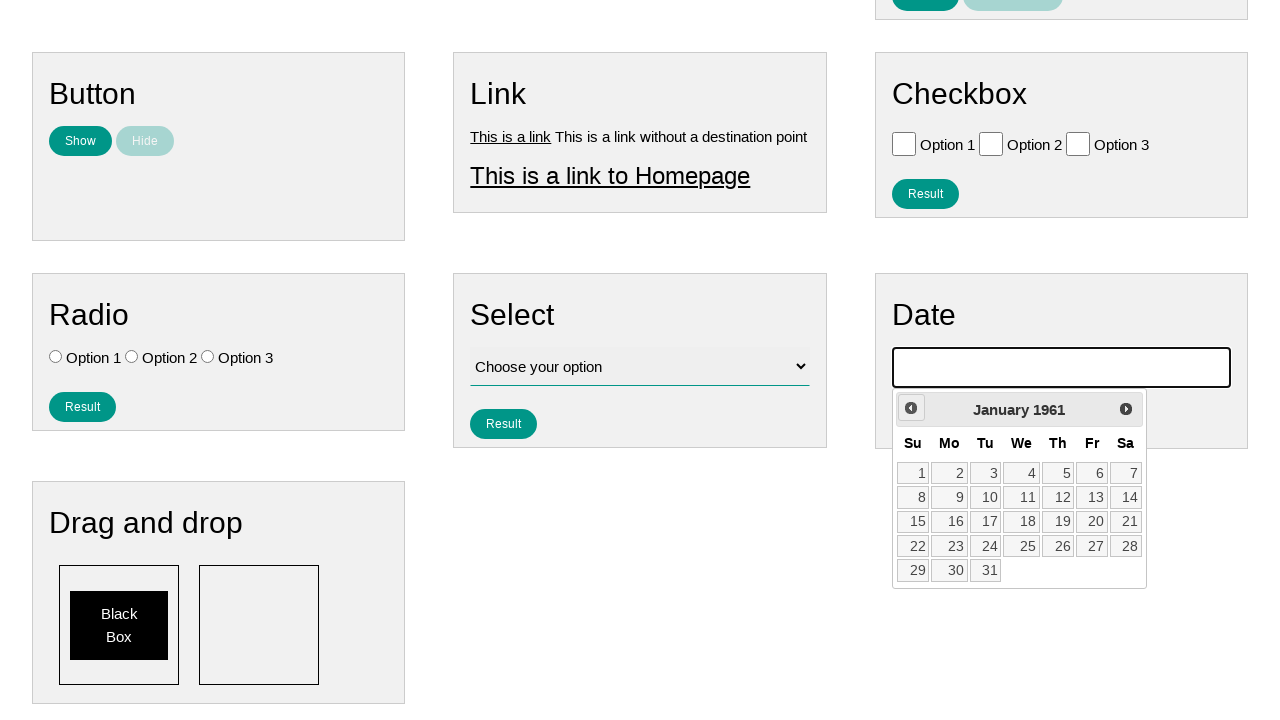

Clicked previous button to navigate backwards (iteration 782/790) at (911, 408) on .ui-datepicker-prev
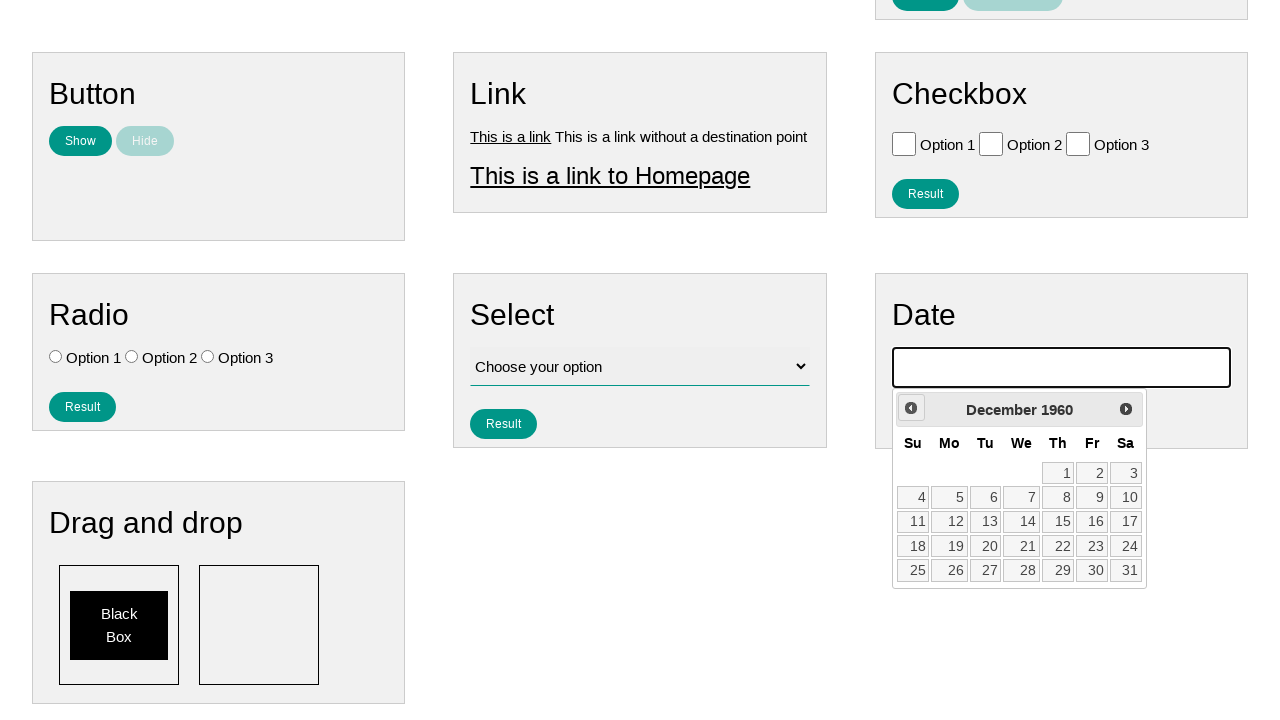

Clicked previous button to navigate backwards (iteration 783/790) at (911, 408) on .ui-datepicker-prev
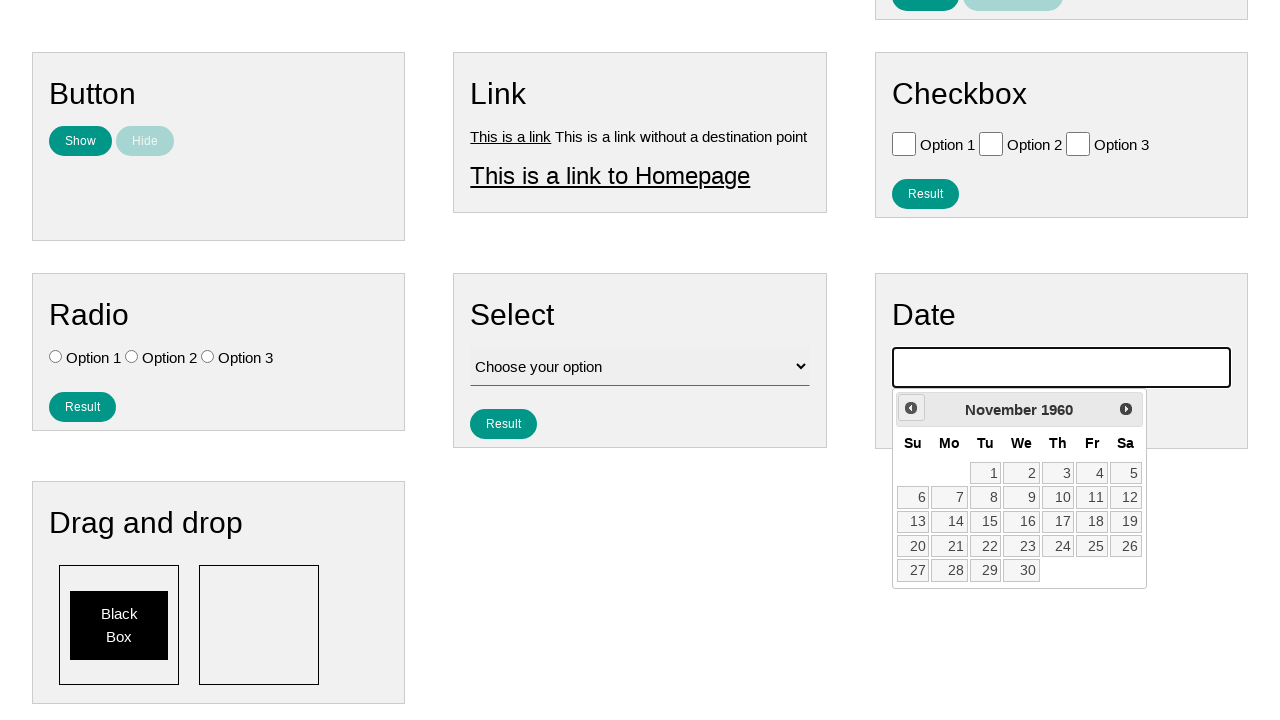

Clicked previous button to navigate backwards (iteration 784/790) at (911, 408) on .ui-datepicker-prev
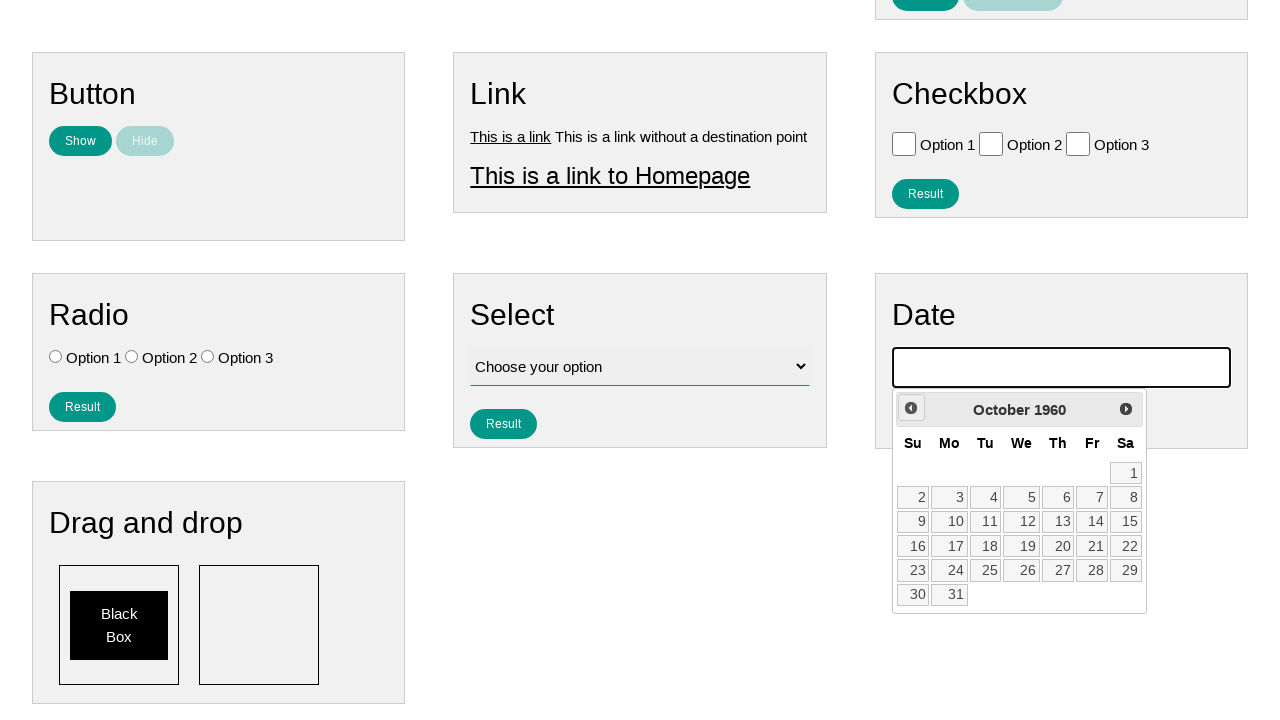

Clicked previous button to navigate backwards (iteration 785/790) at (911, 408) on .ui-datepicker-prev
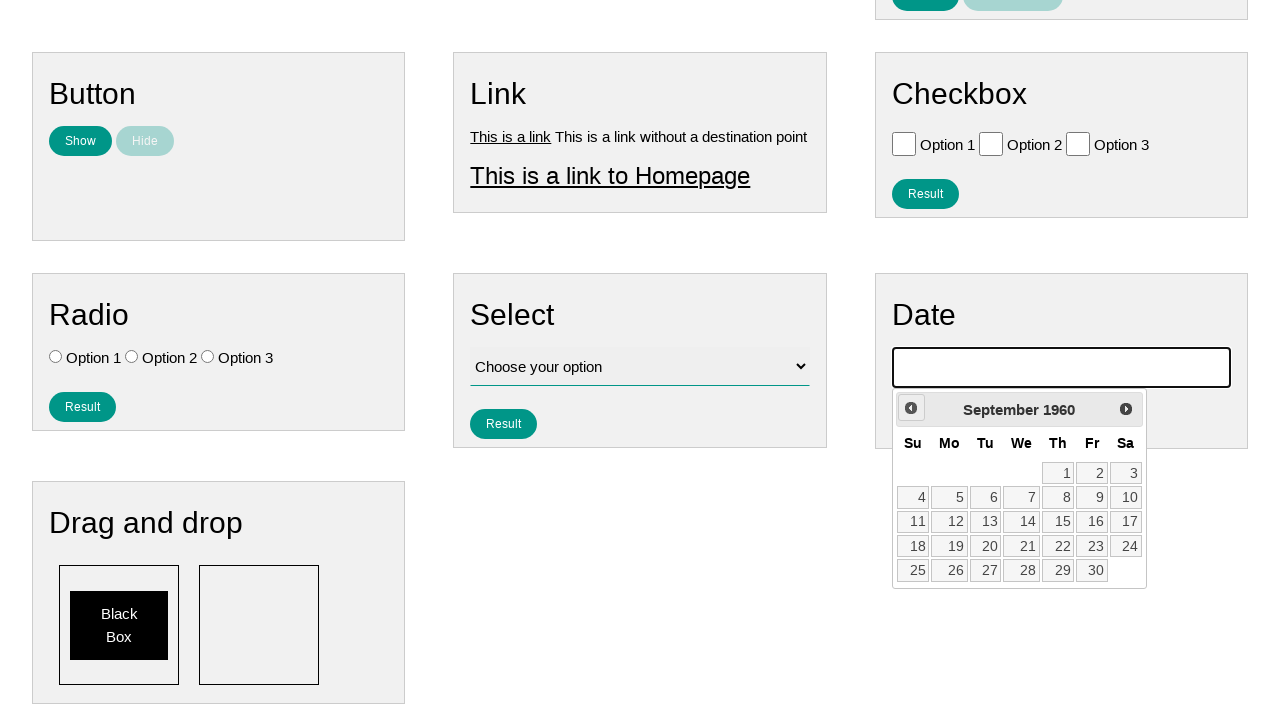

Clicked previous button to navigate backwards (iteration 786/790) at (911, 408) on .ui-datepicker-prev
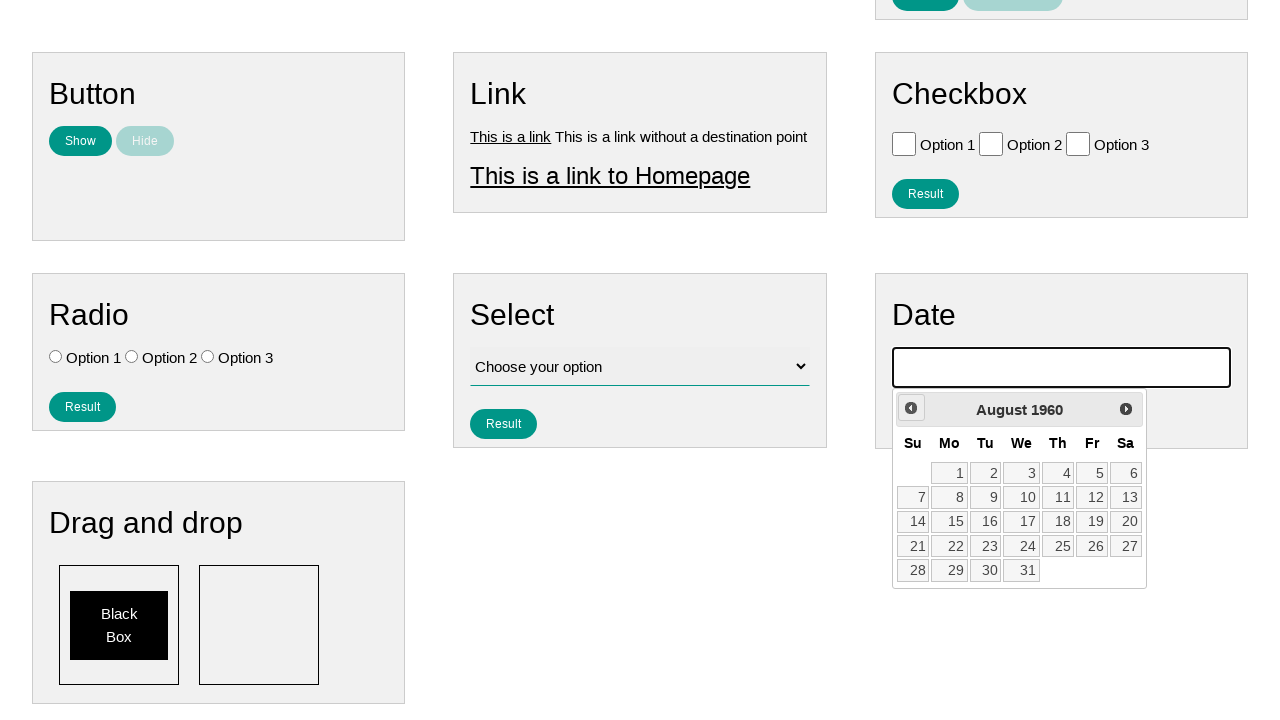

Clicked previous button to navigate backwards (iteration 787/790) at (911, 408) on .ui-datepicker-prev
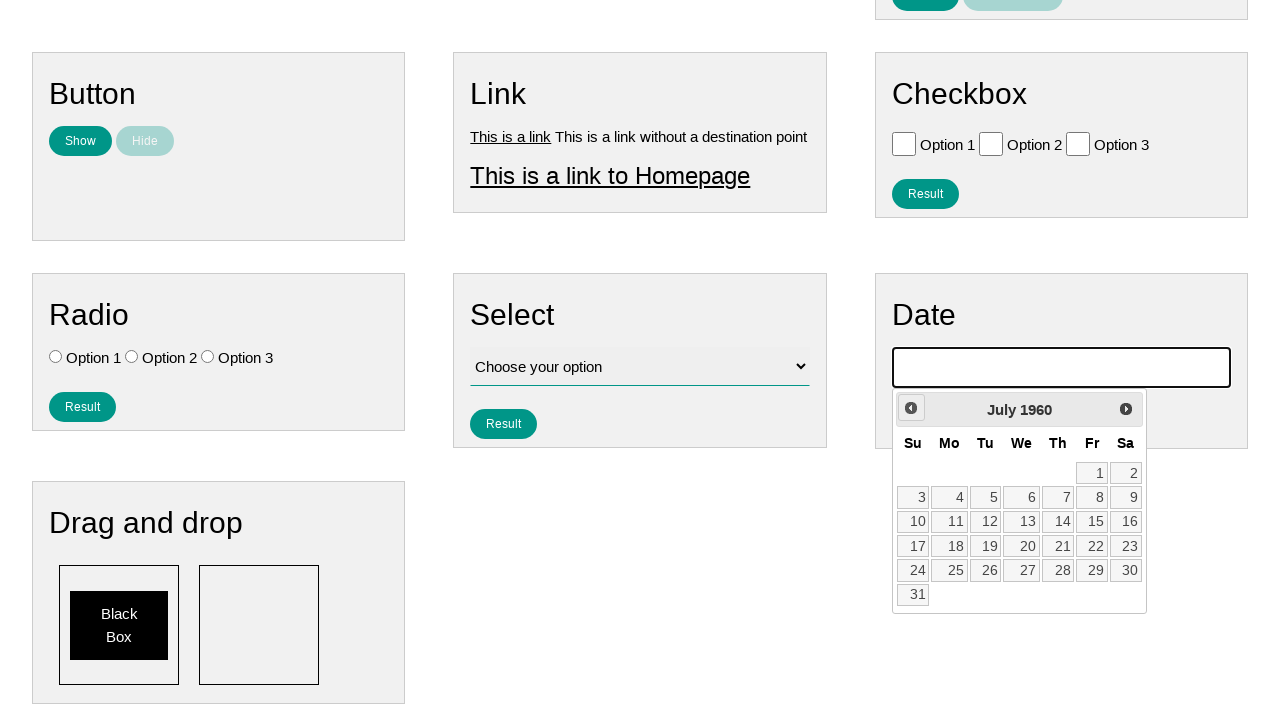

Clicked previous button to navigate backwards (iteration 788/790) at (911, 408) on .ui-datepicker-prev
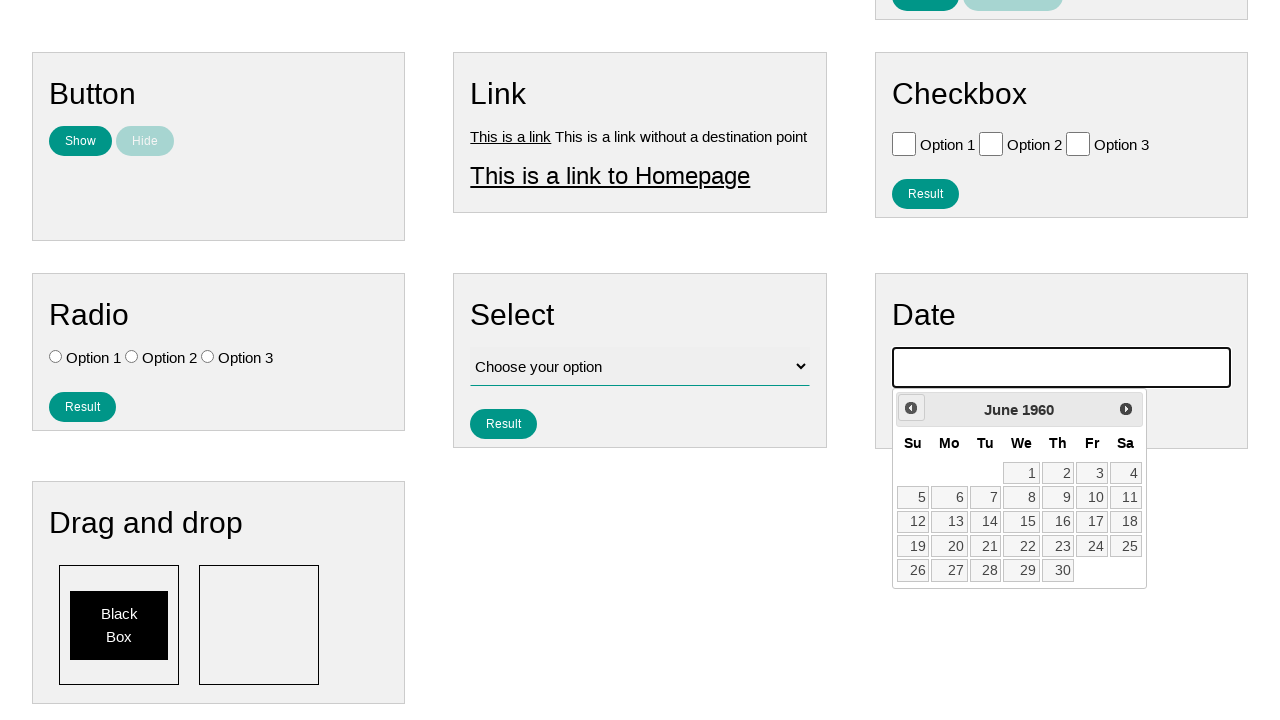

Clicked previous button to navigate backwards (iteration 789/790) at (911, 408) on .ui-datepicker-prev
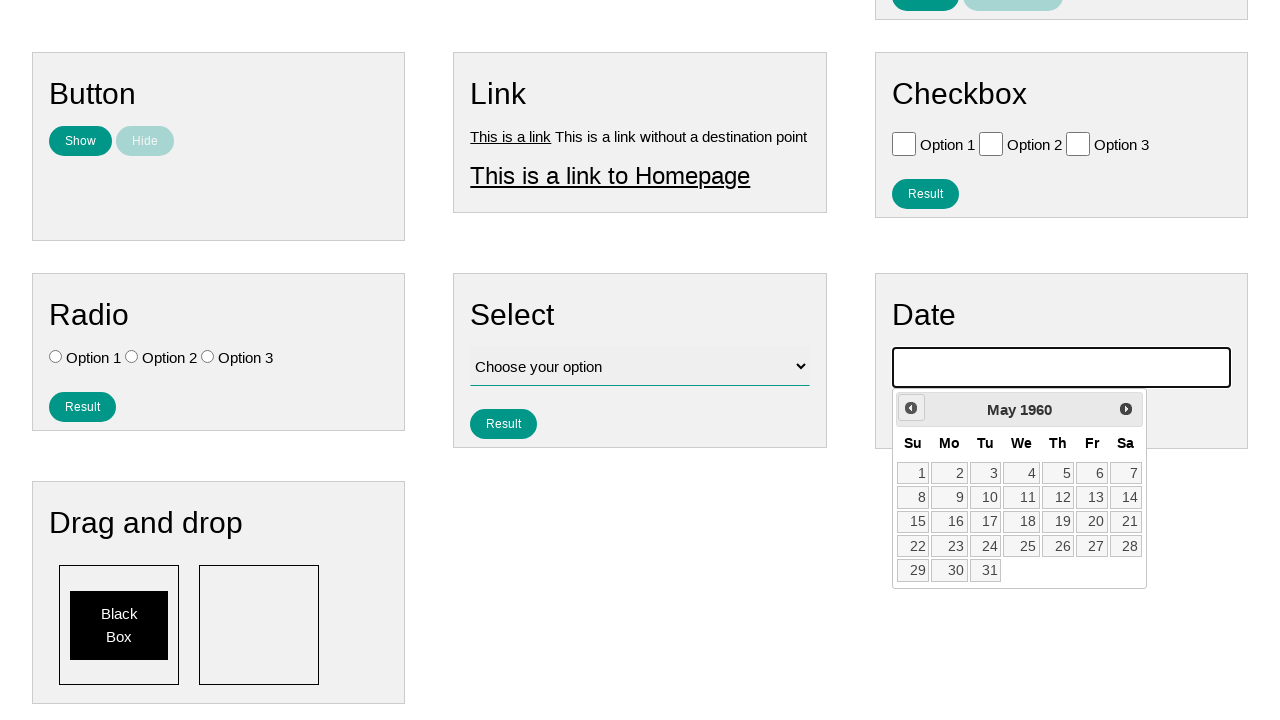

Clicked previous button to navigate backwards (iteration 790/790) at (911, 408) on .ui-datepicker-prev
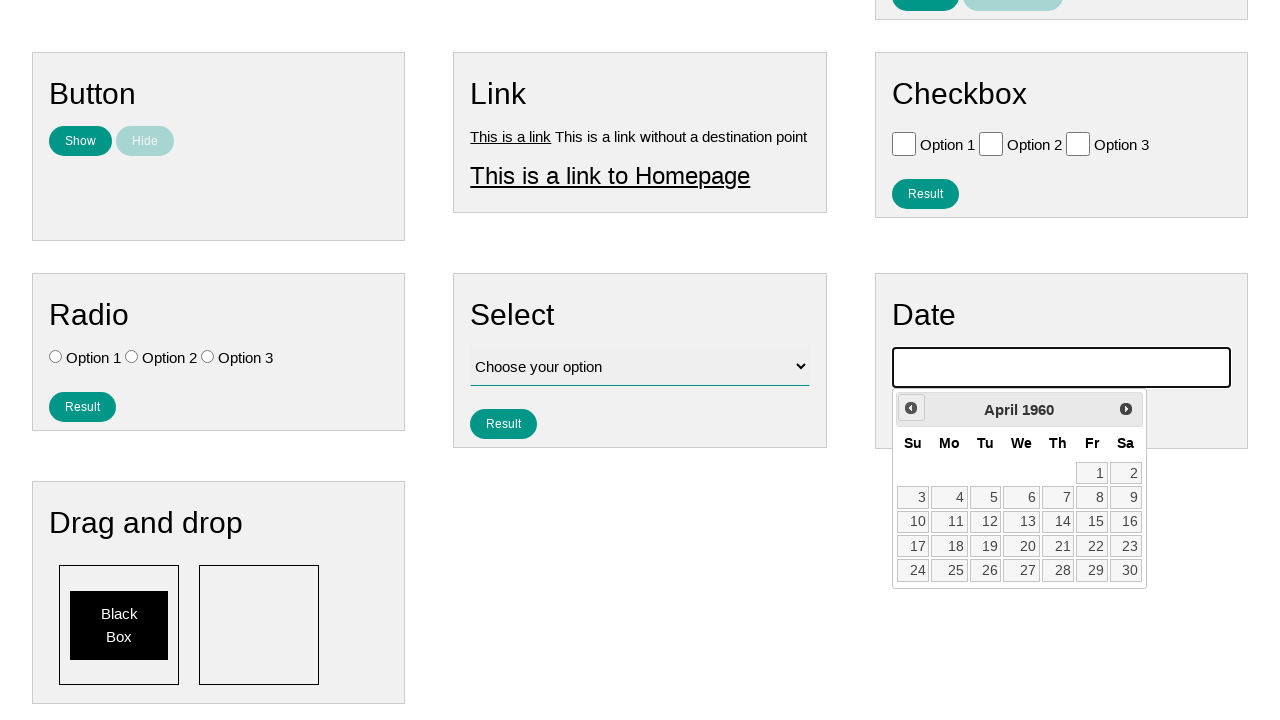

Selected day 2 from calendar - May 2, 1959 selected at (1126, 473) on xpath=//a[text()='2']
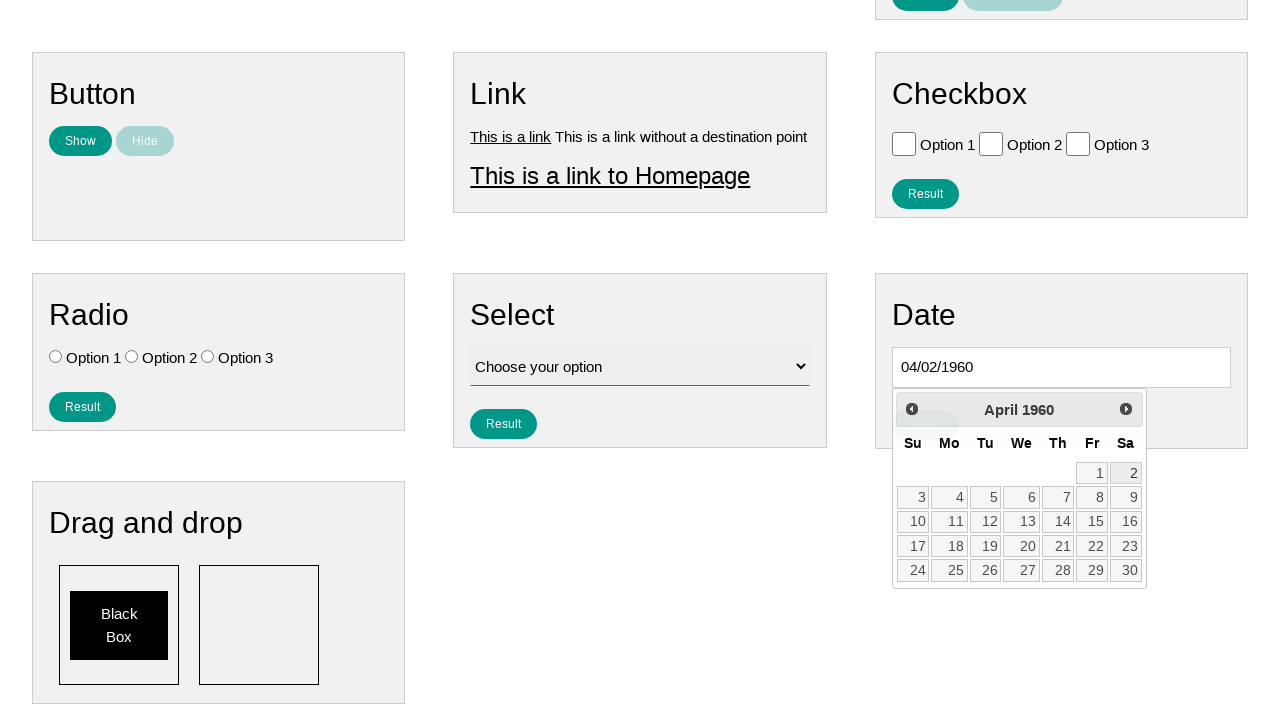

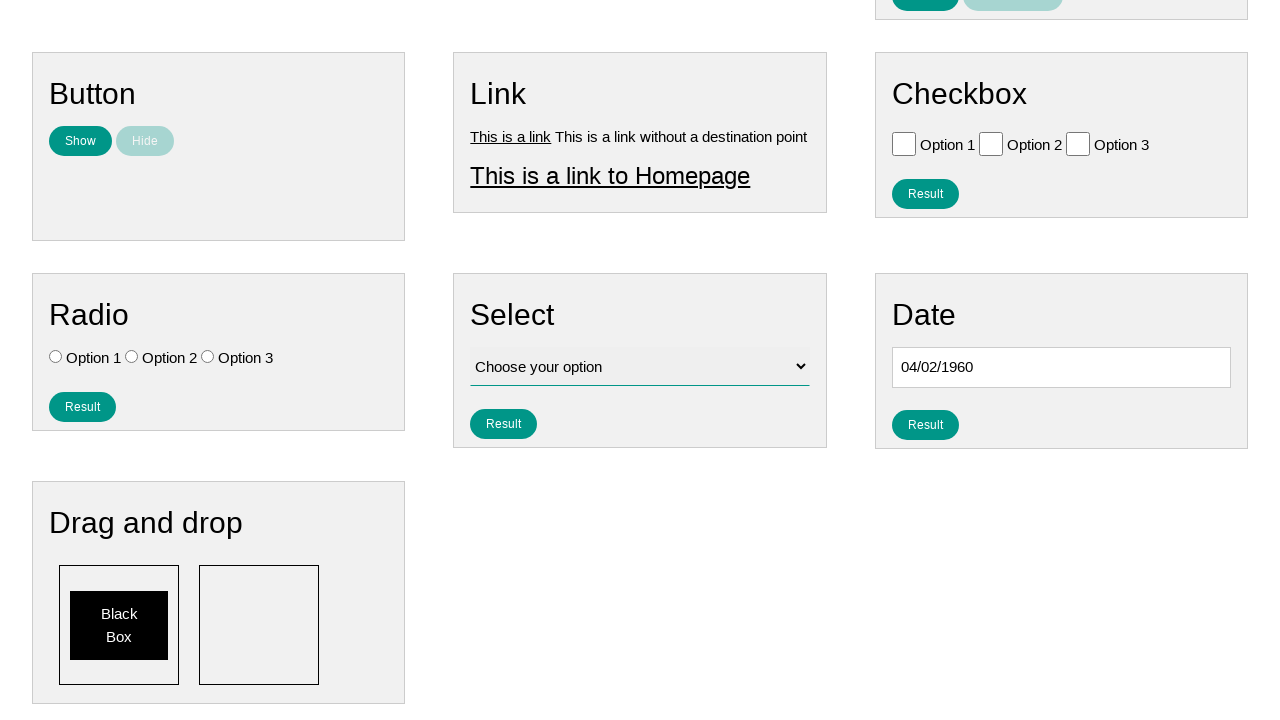